Tests date picker by navigating backwards through months using Prev button until reaching January 1991, then selecting the 24th date

Starting URL: https://testautomationpractice.blogspot.com/

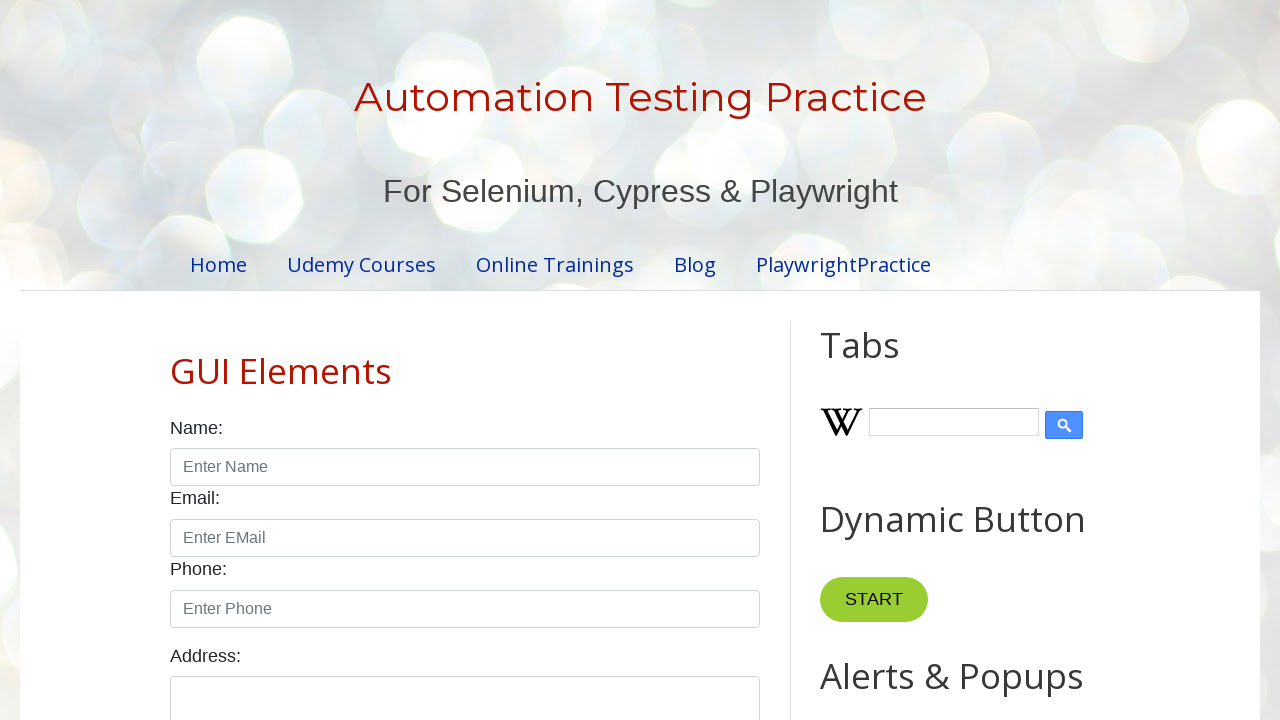

Scrolled date picker into view
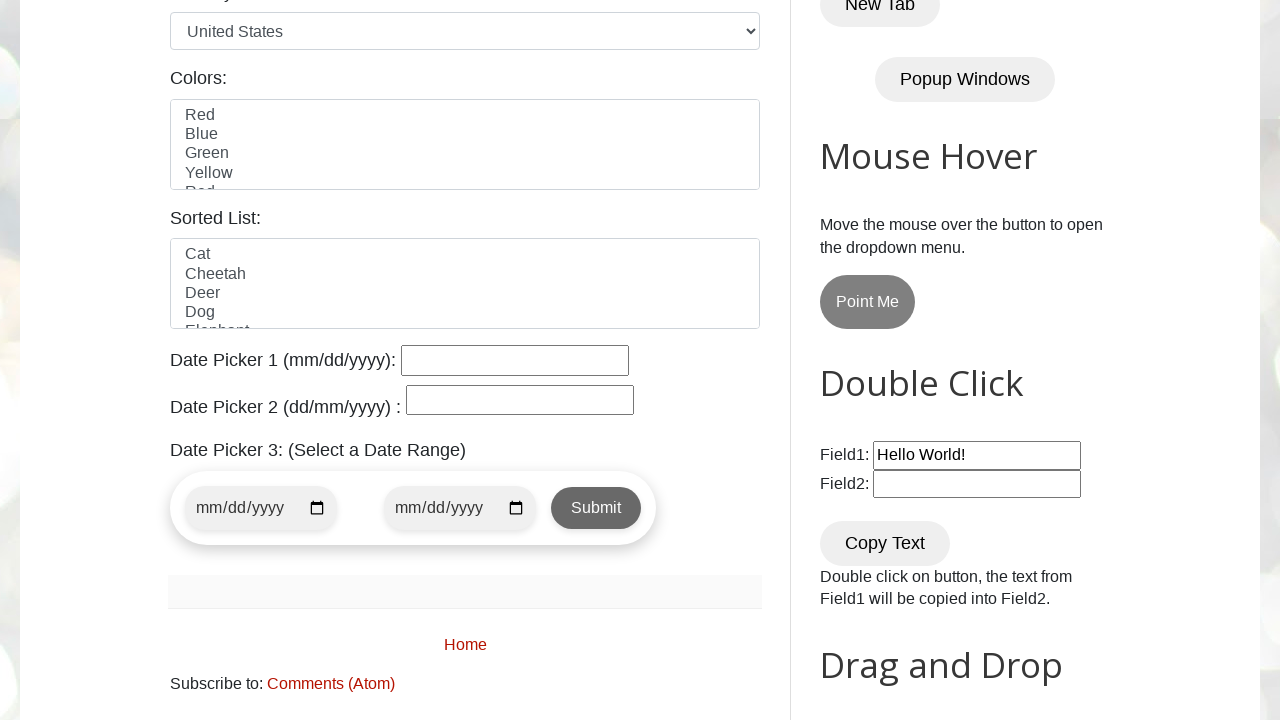

Opened date picker calendar at (515, 360) on #datepicker
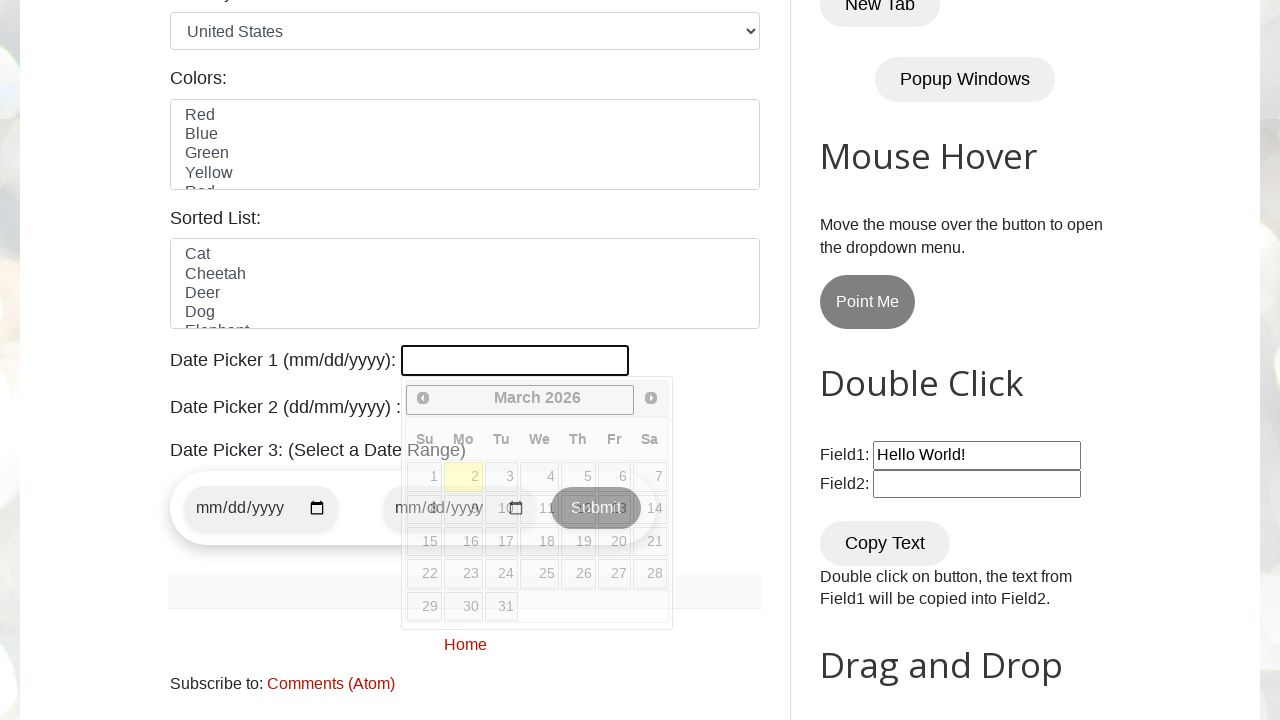

Clicked Prev button to navigate backwards (currently at March 2026) at (423, 398) on xpath=//span[text()='Prev']
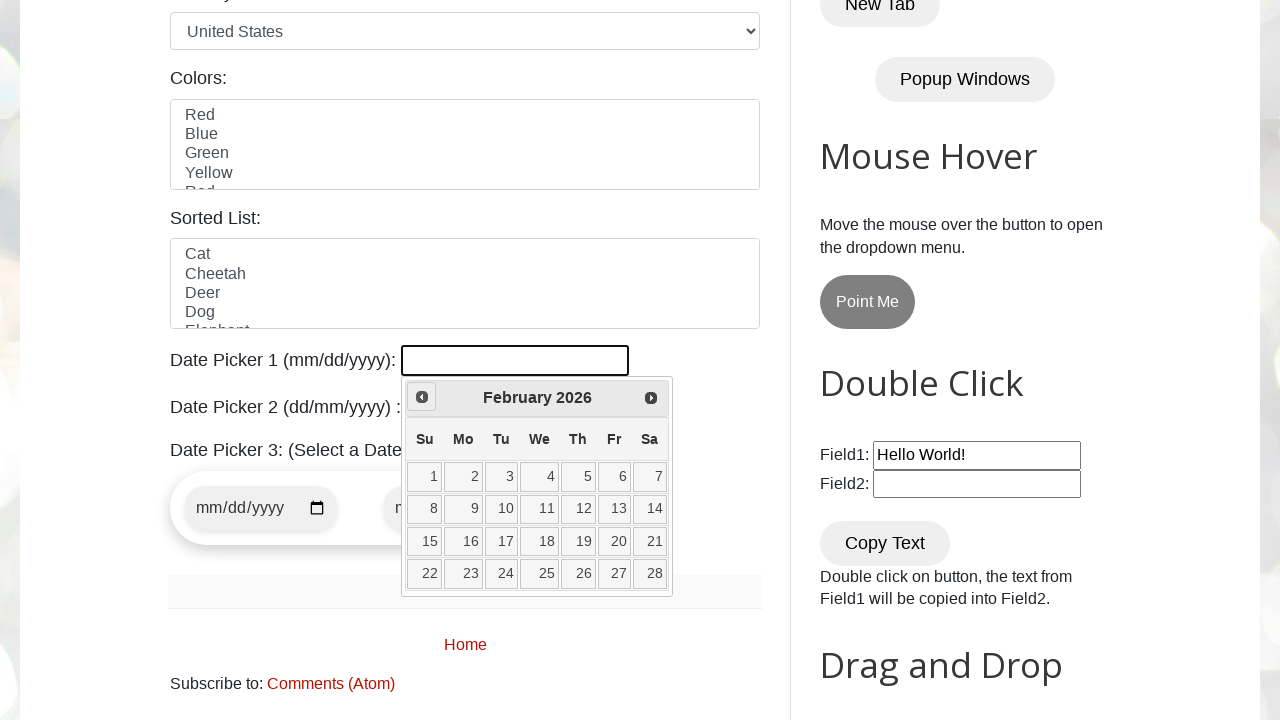

Waited 100ms for calendar update
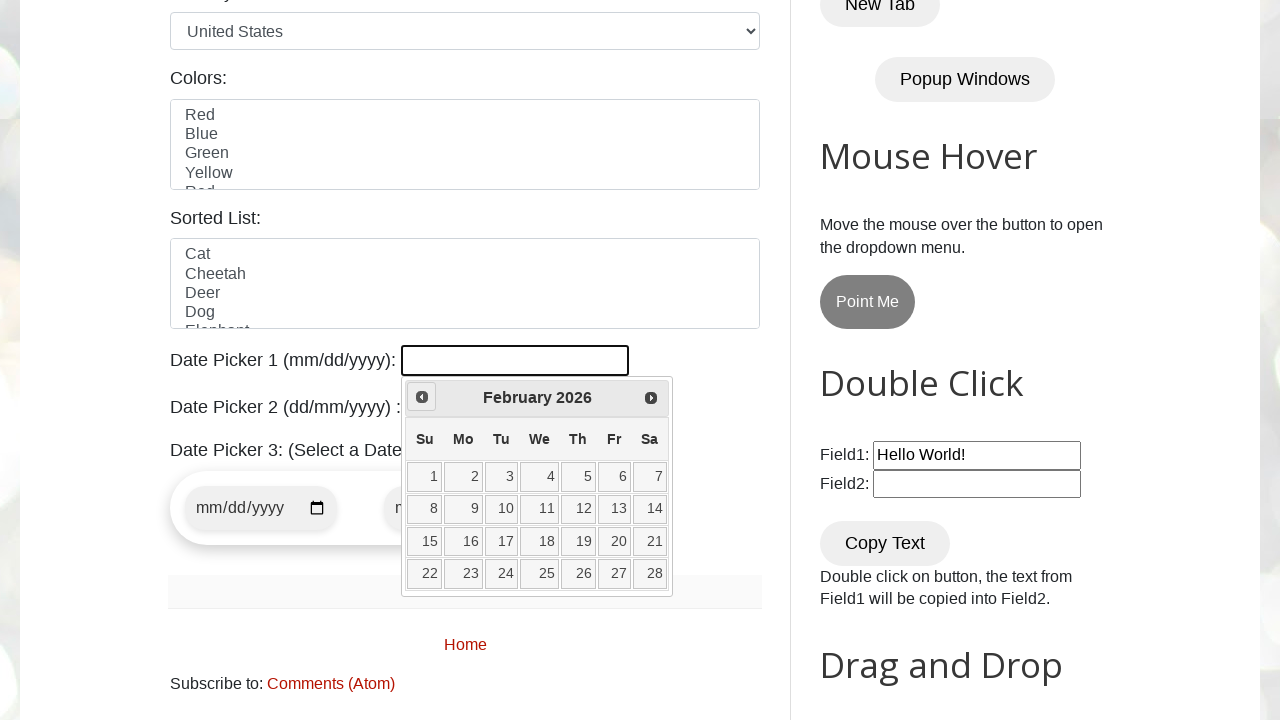

Clicked Prev button to navigate backwards (currently at February 2026) at (422, 397) on xpath=//span[text()='Prev']
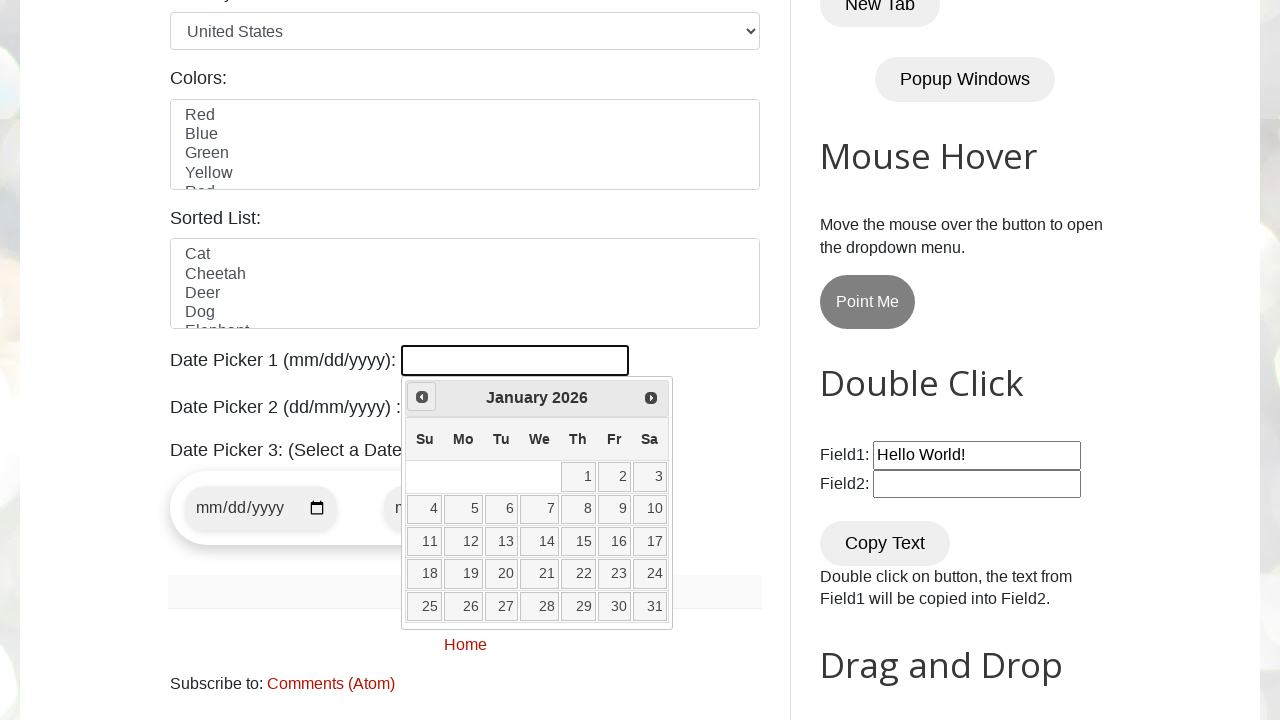

Waited 100ms for calendar update
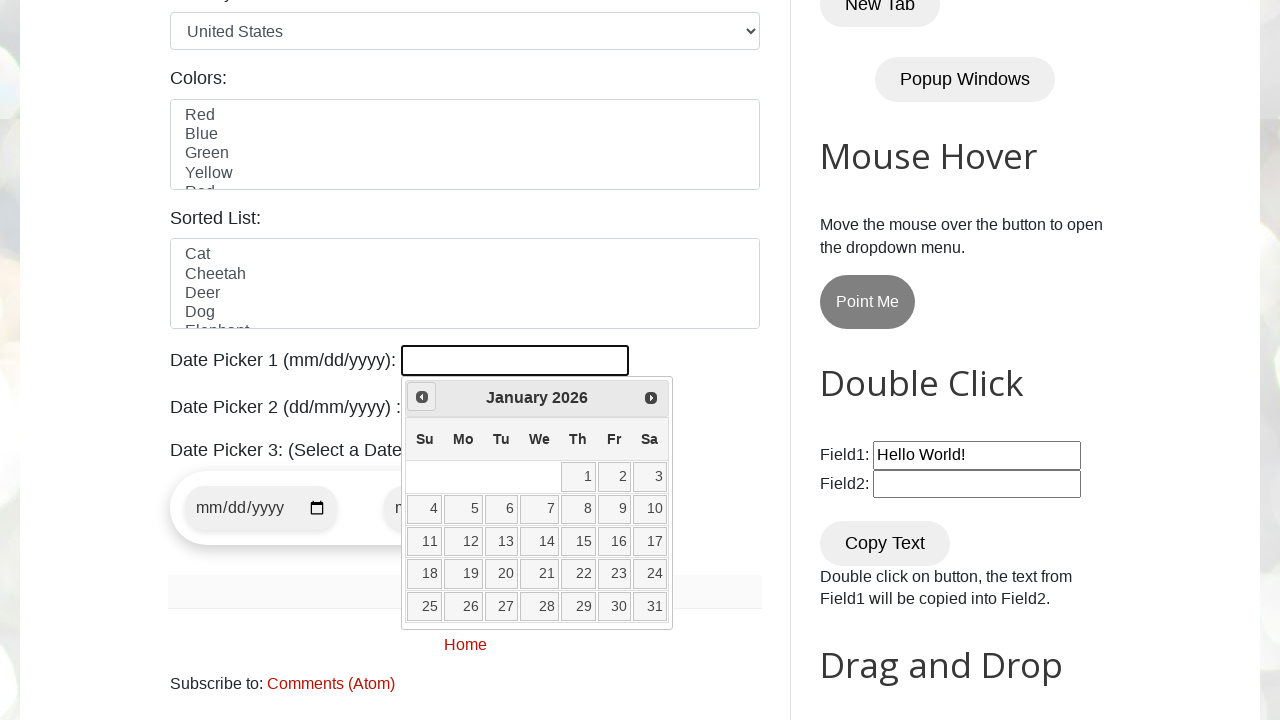

Clicked Prev button to navigate backwards (currently at January 2026) at (422, 397) on xpath=//span[text()='Prev']
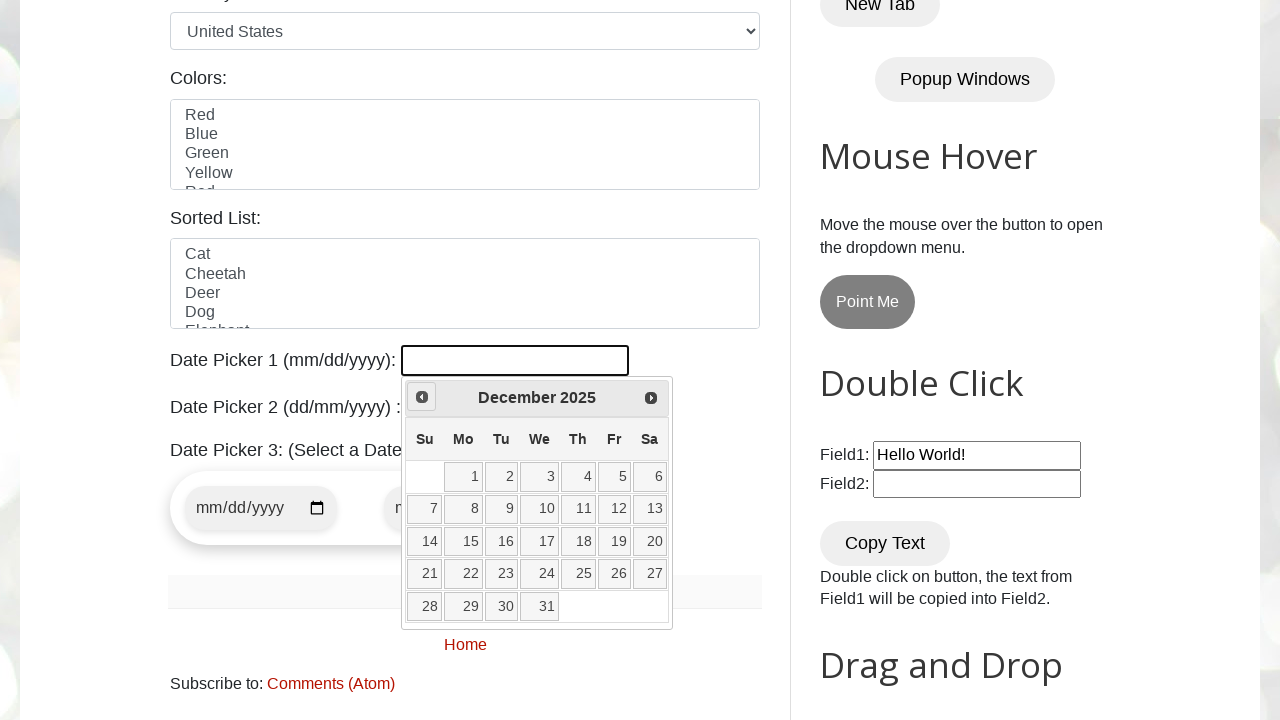

Waited 100ms for calendar update
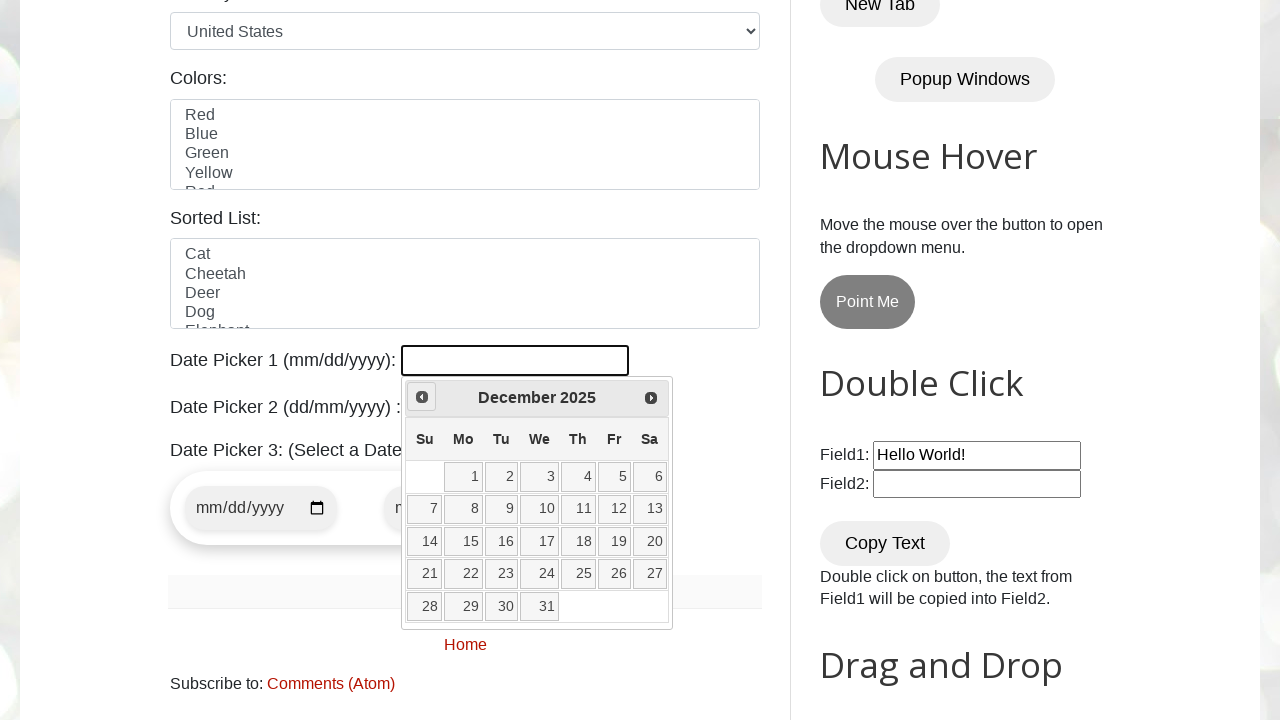

Clicked Prev button to navigate backwards (currently at December 2025) at (422, 397) on xpath=//span[text()='Prev']
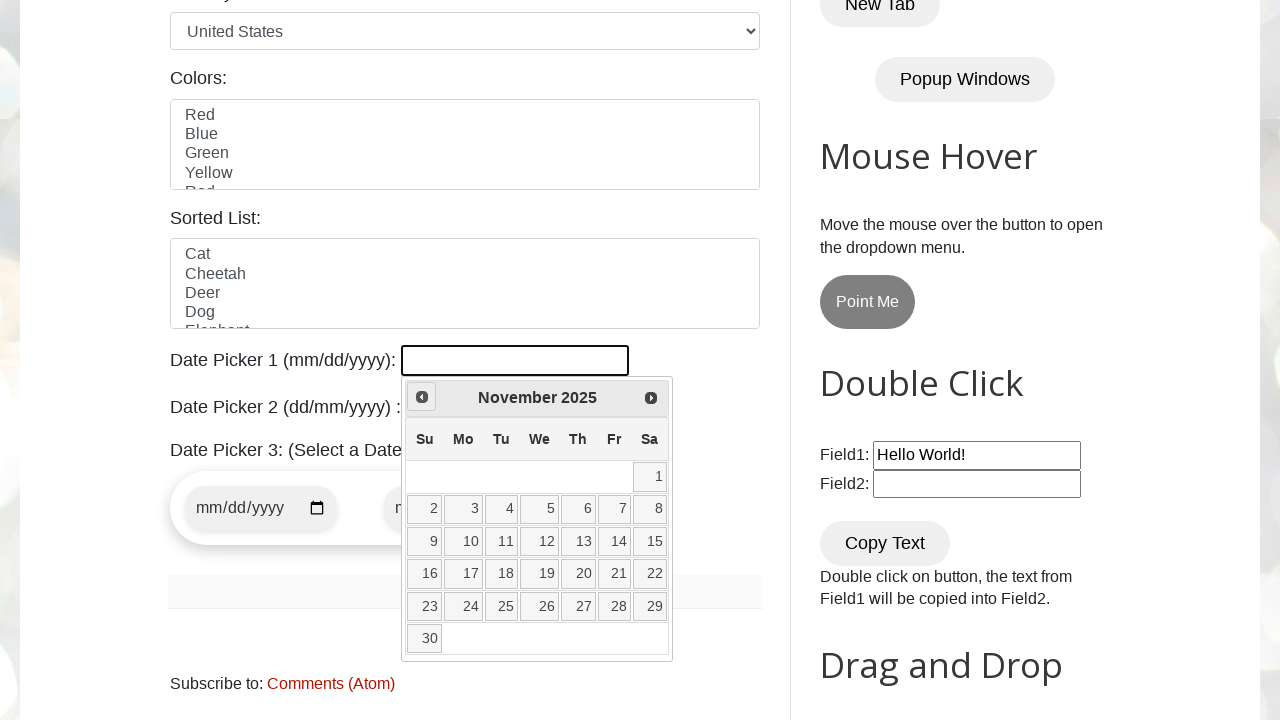

Waited 100ms for calendar update
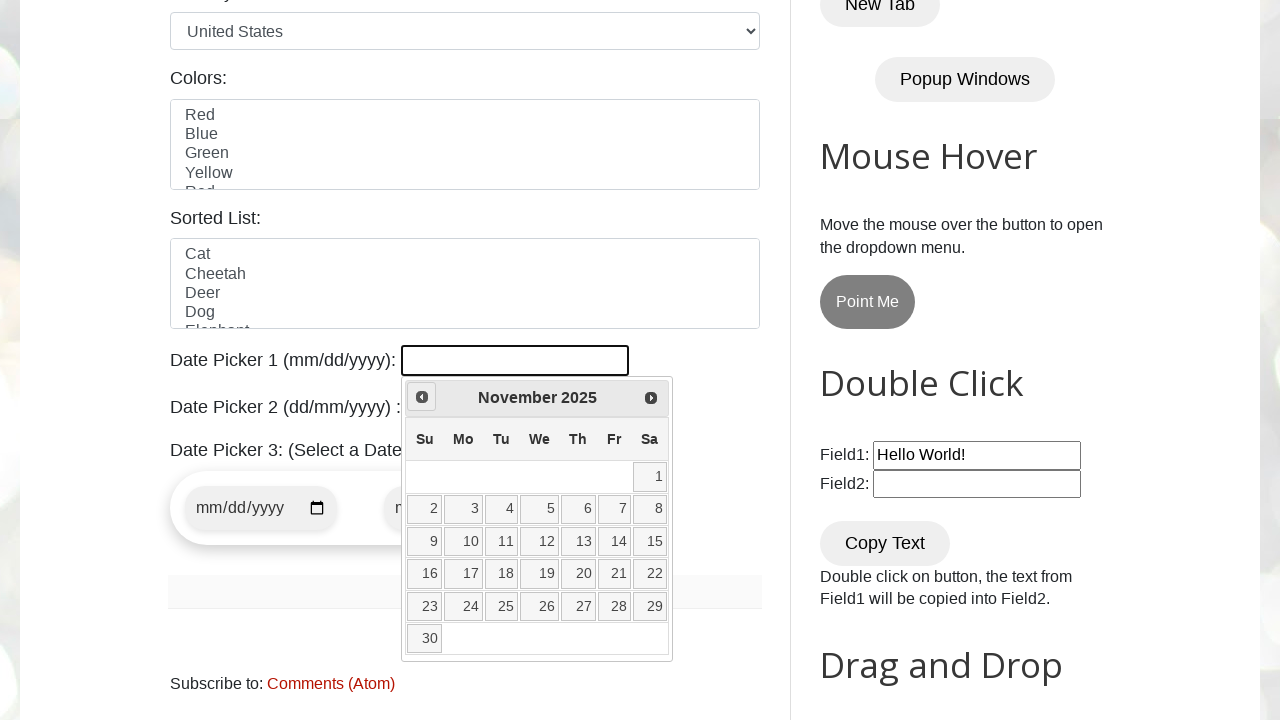

Clicked Prev button to navigate backwards (currently at November 2025) at (422, 397) on xpath=//span[text()='Prev']
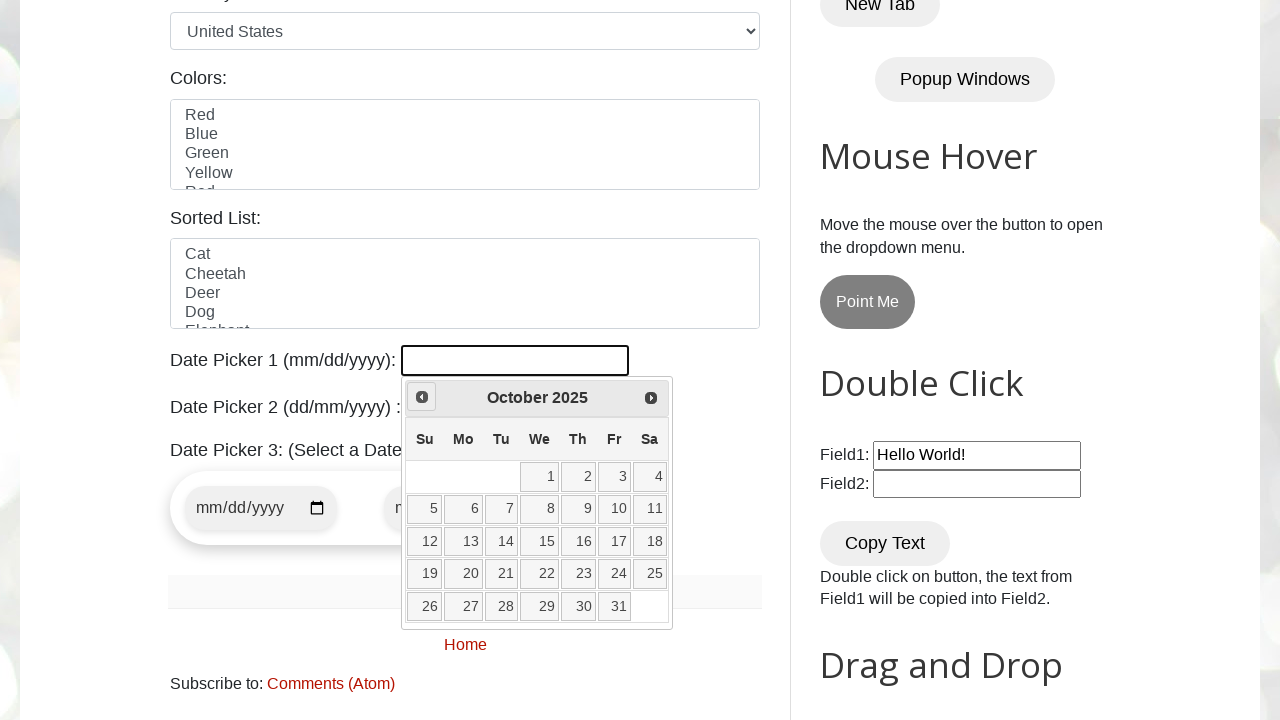

Waited 100ms for calendar update
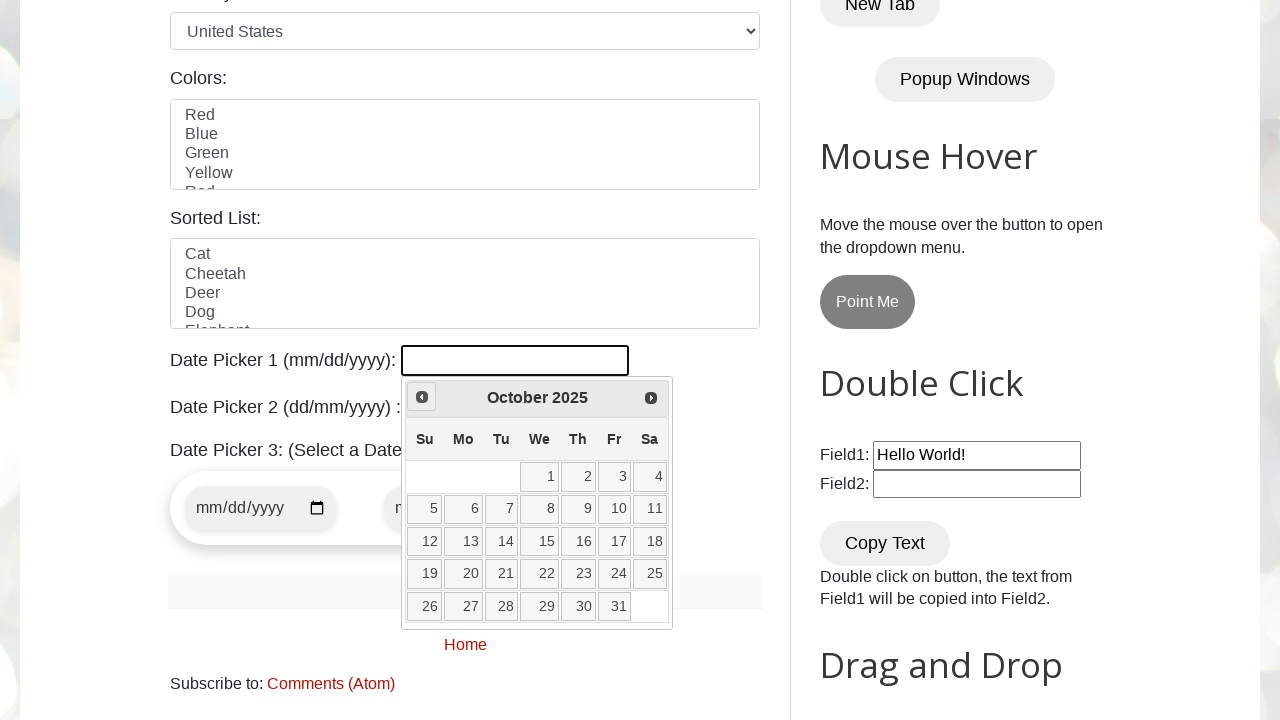

Clicked Prev button to navigate backwards (currently at October 2025) at (422, 397) on xpath=//span[text()='Prev']
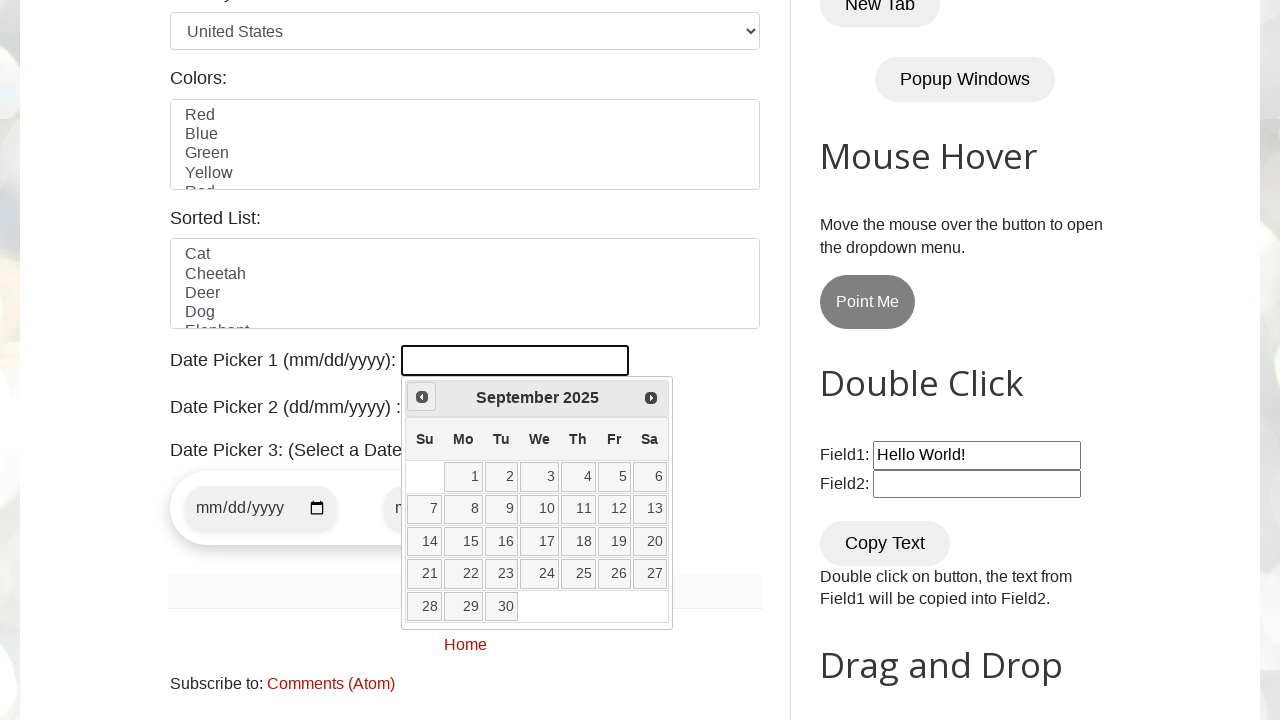

Waited 100ms for calendar update
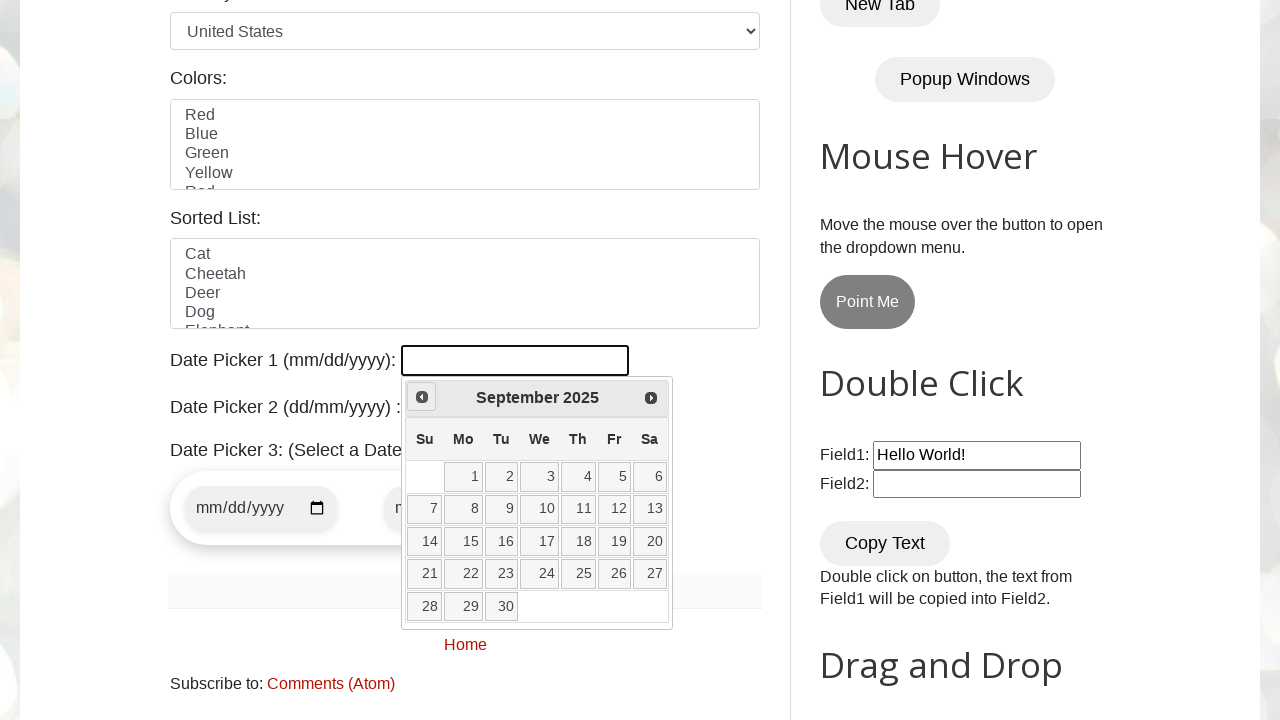

Clicked Prev button to navigate backwards (currently at September 2025) at (422, 397) on xpath=//span[text()='Prev']
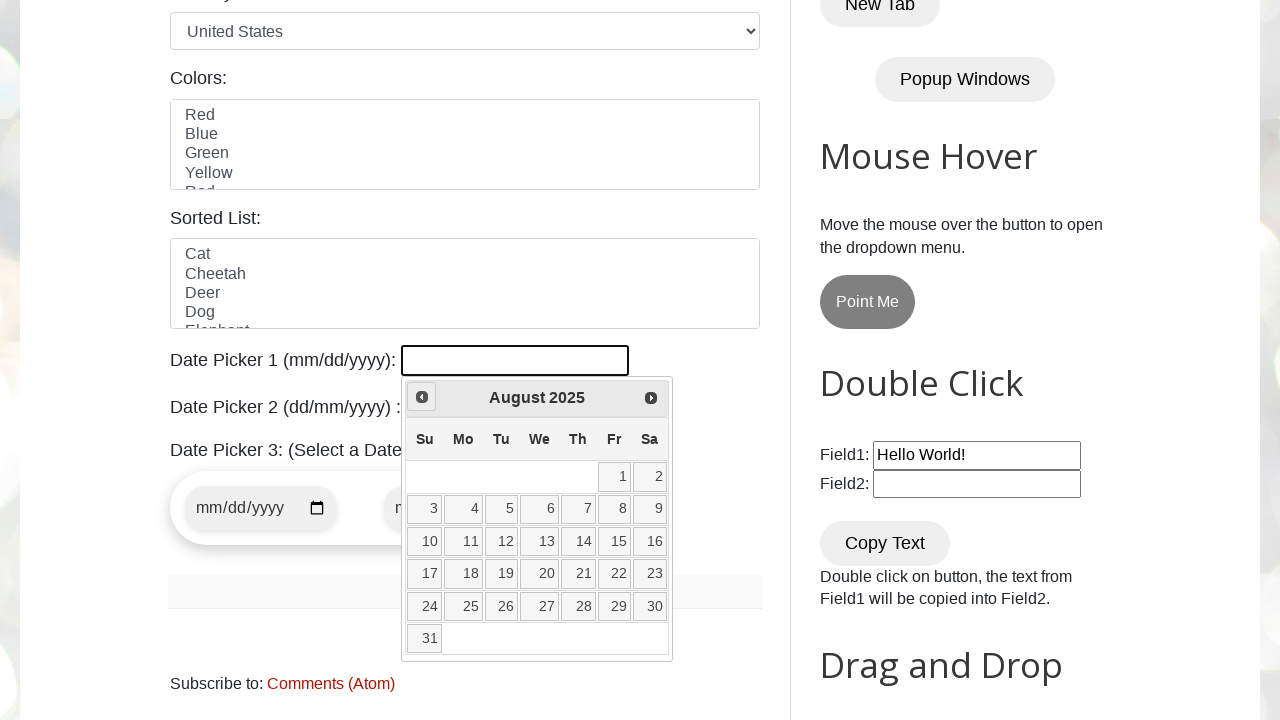

Waited 100ms for calendar update
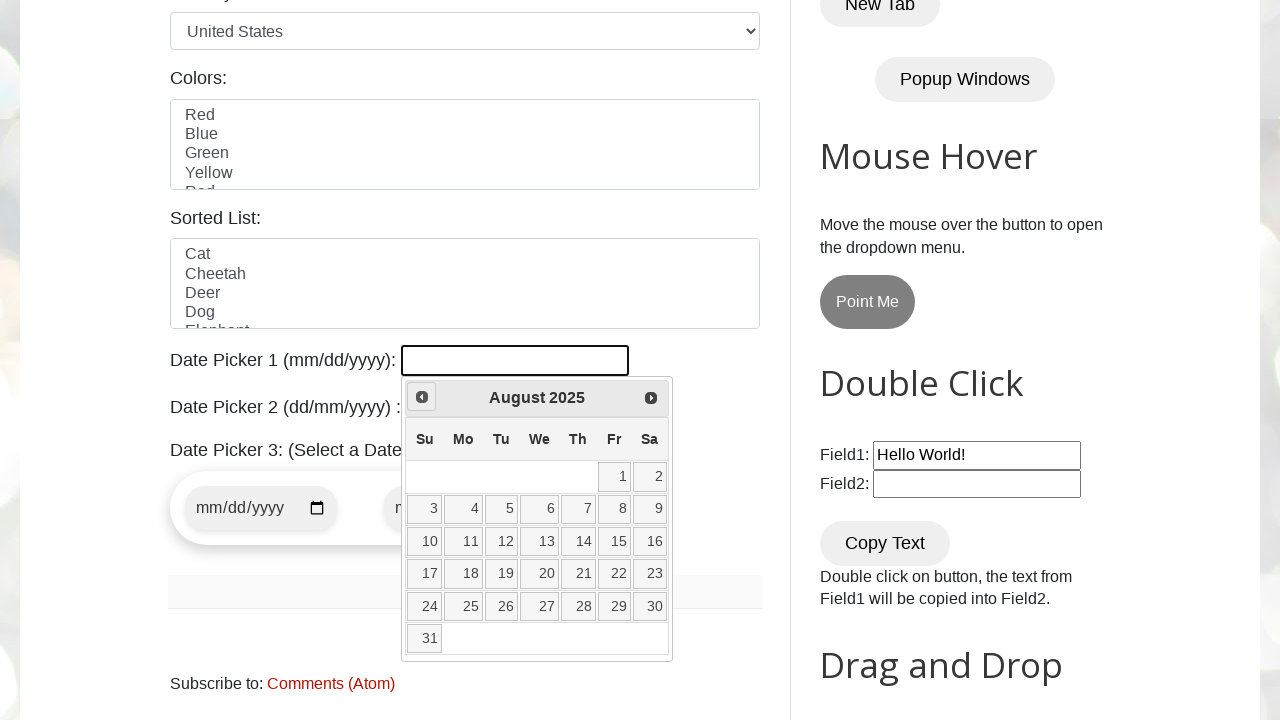

Clicked Prev button to navigate backwards (currently at August 2025) at (422, 397) on xpath=//span[text()='Prev']
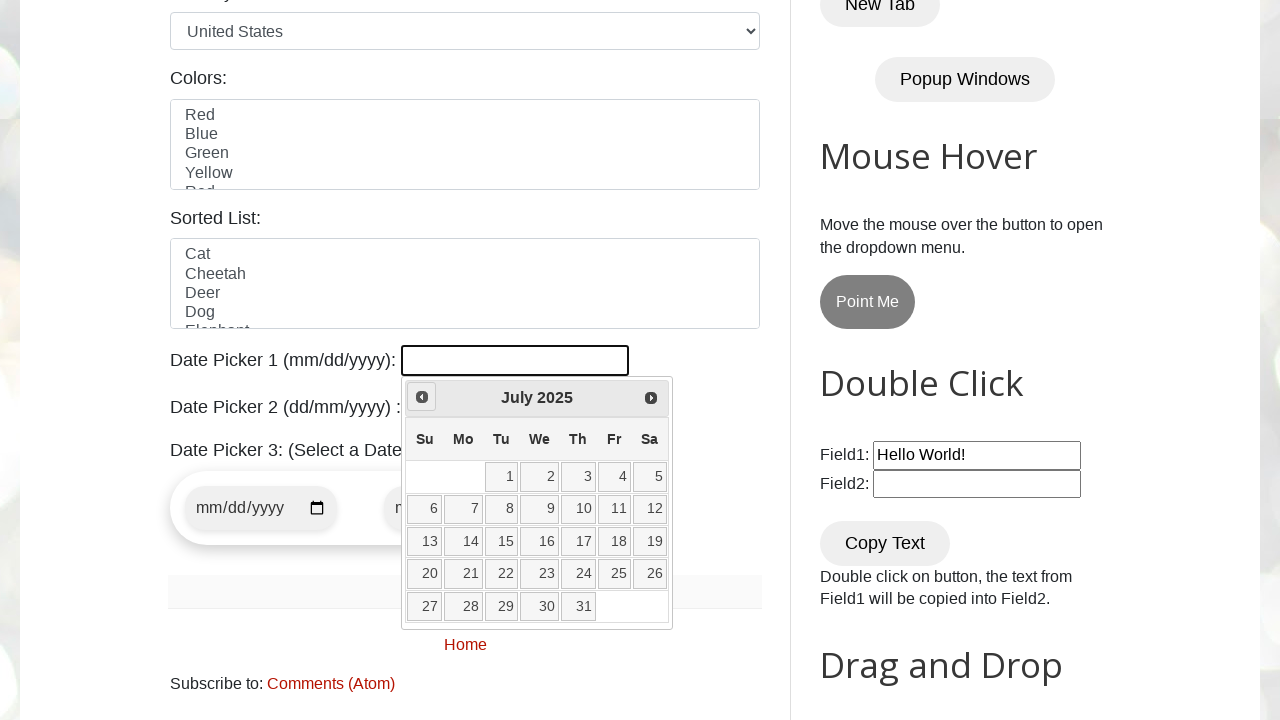

Waited 100ms for calendar update
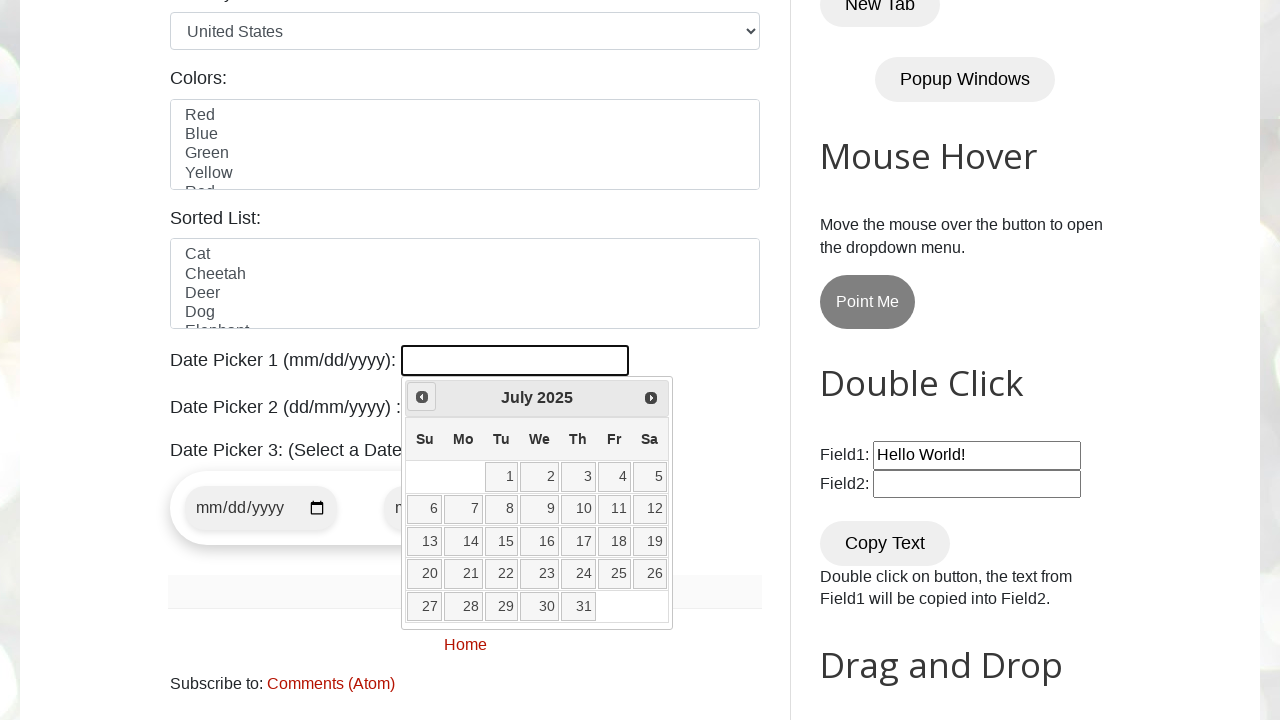

Clicked Prev button to navigate backwards (currently at July 2025) at (422, 397) on xpath=//span[text()='Prev']
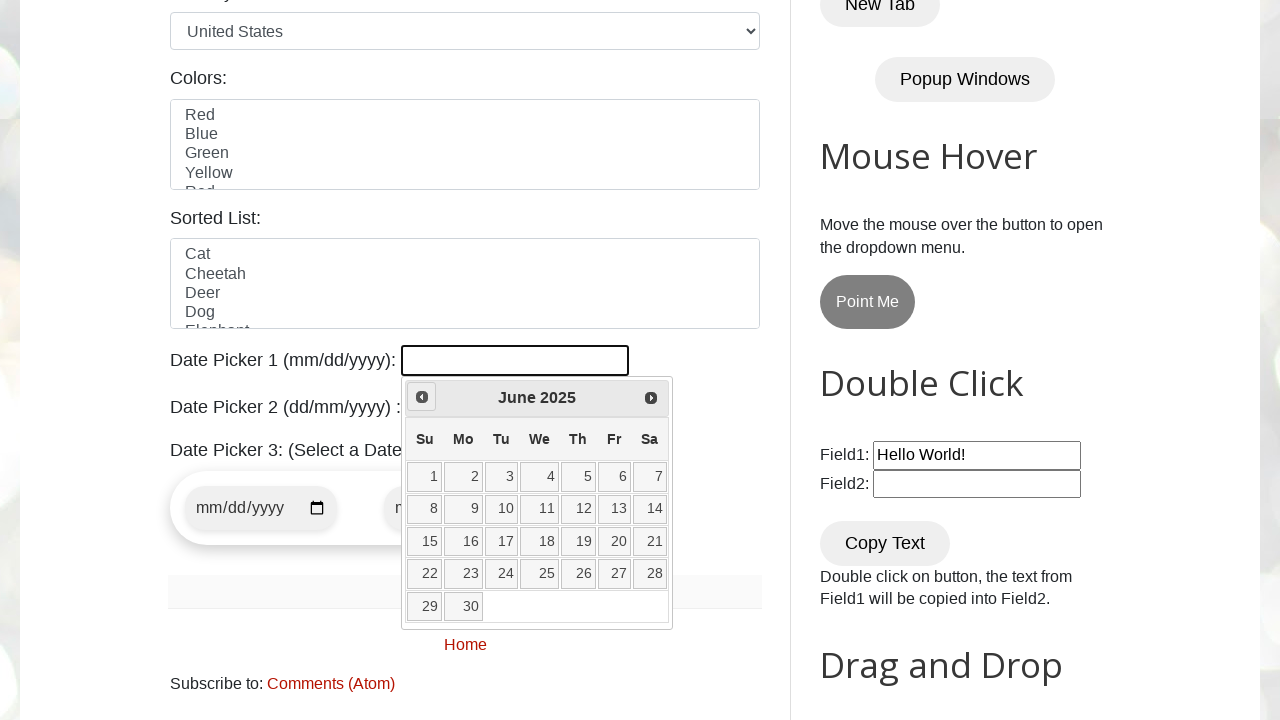

Waited 100ms for calendar update
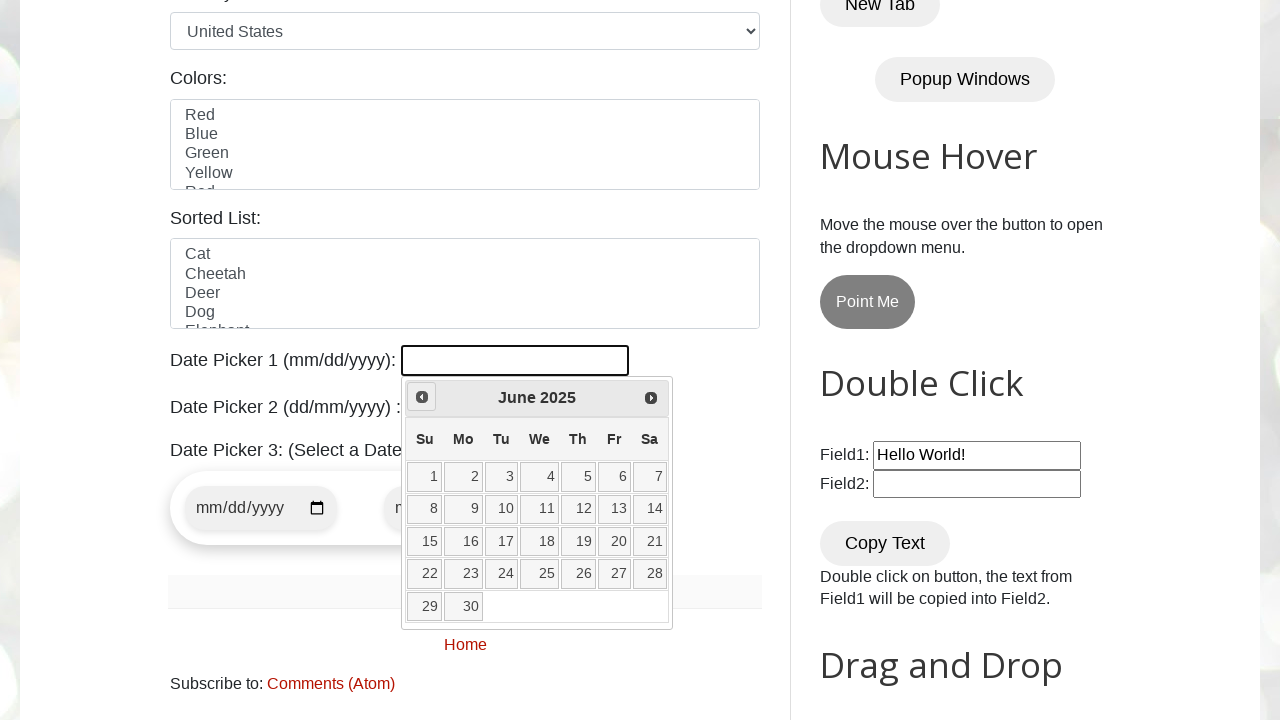

Clicked Prev button to navigate backwards (currently at June 2025) at (422, 397) on xpath=//span[text()='Prev']
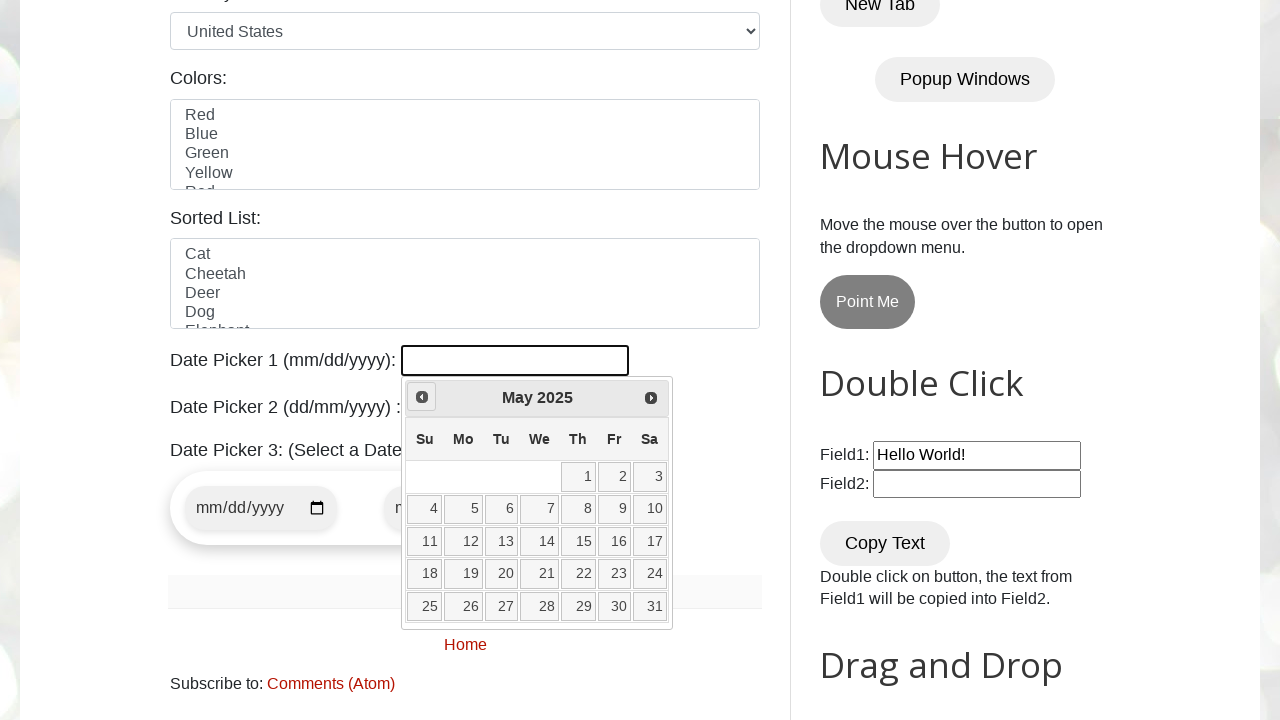

Waited 100ms for calendar update
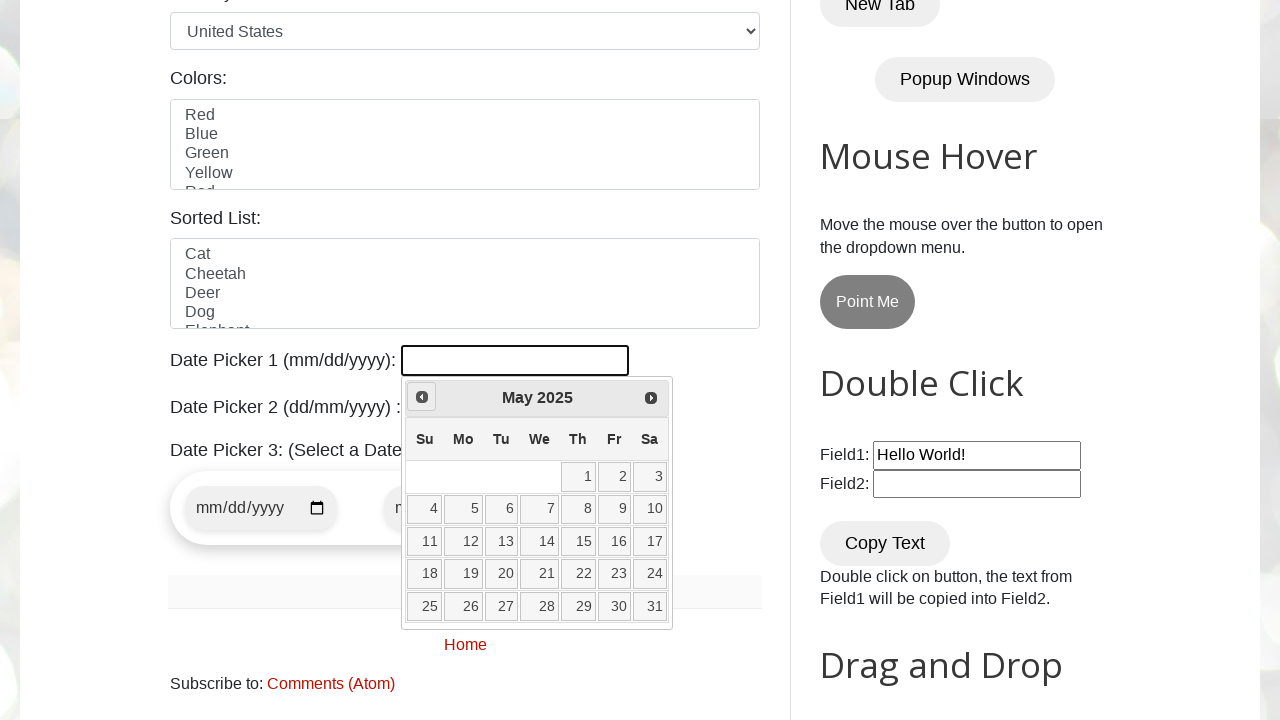

Clicked Prev button to navigate backwards (currently at May 2025) at (422, 397) on xpath=//span[text()='Prev']
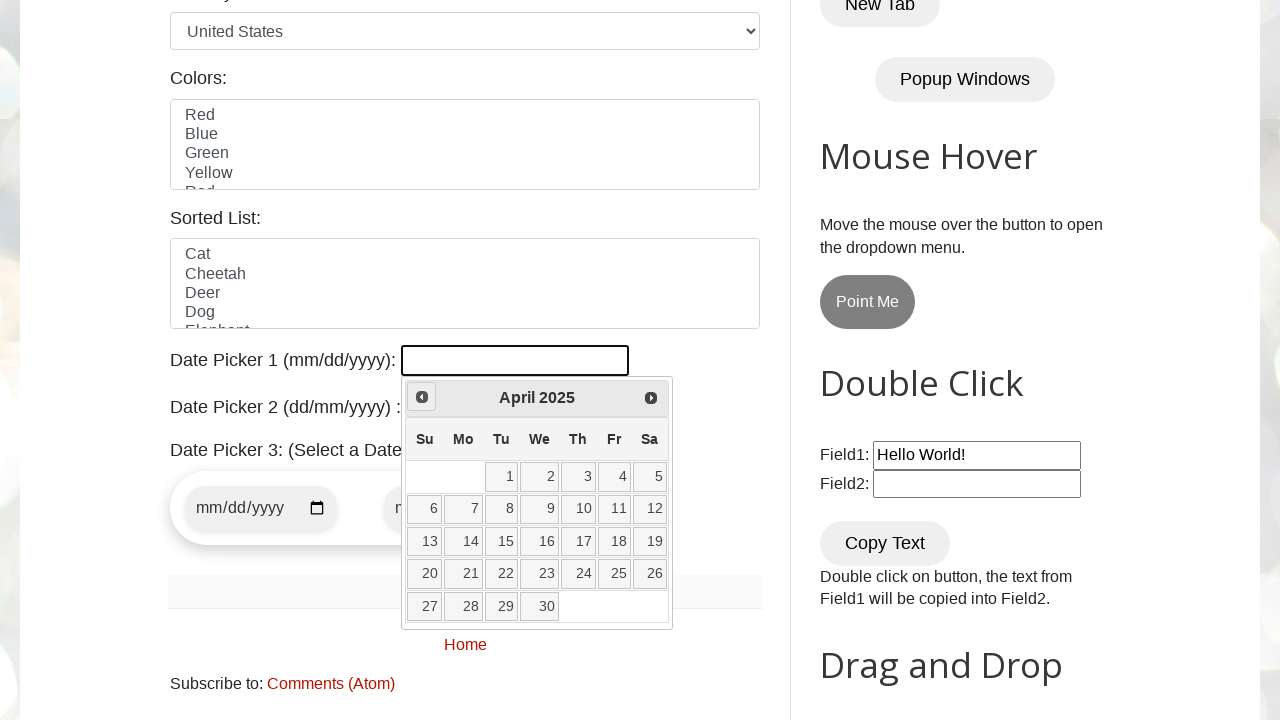

Waited 100ms for calendar update
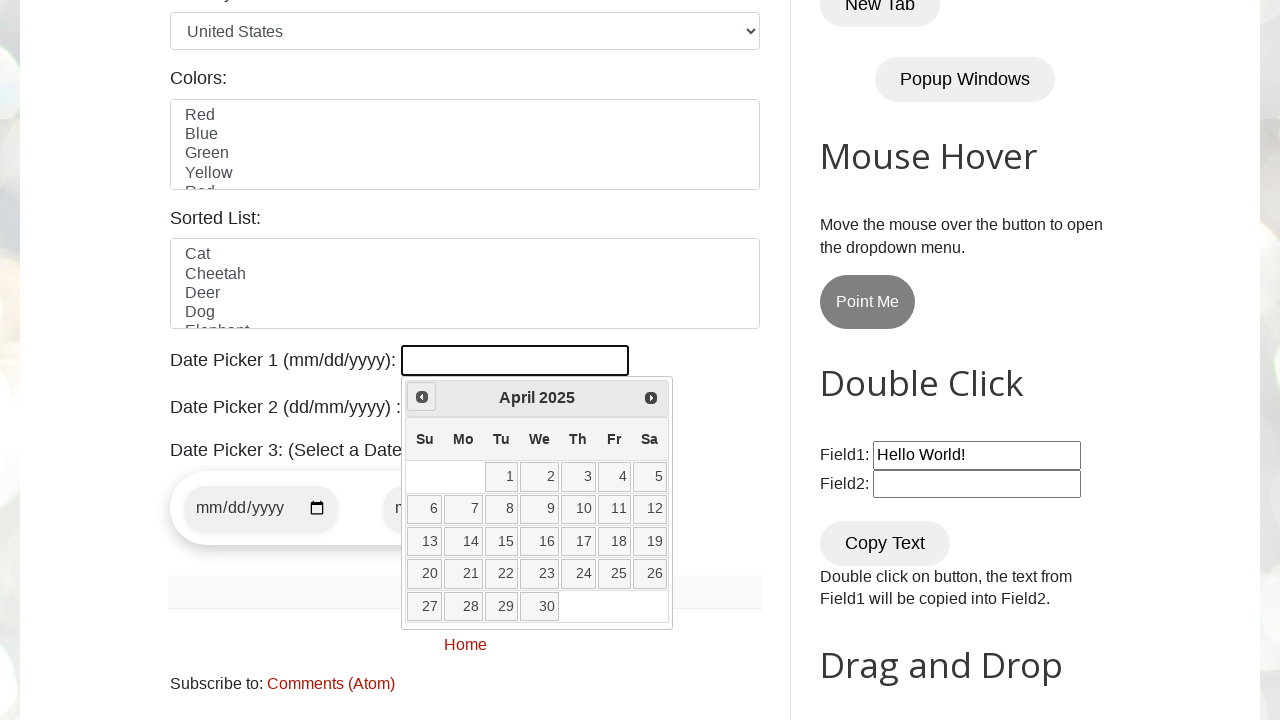

Clicked Prev button to navigate backwards (currently at April 2025) at (422, 397) on xpath=//span[text()='Prev']
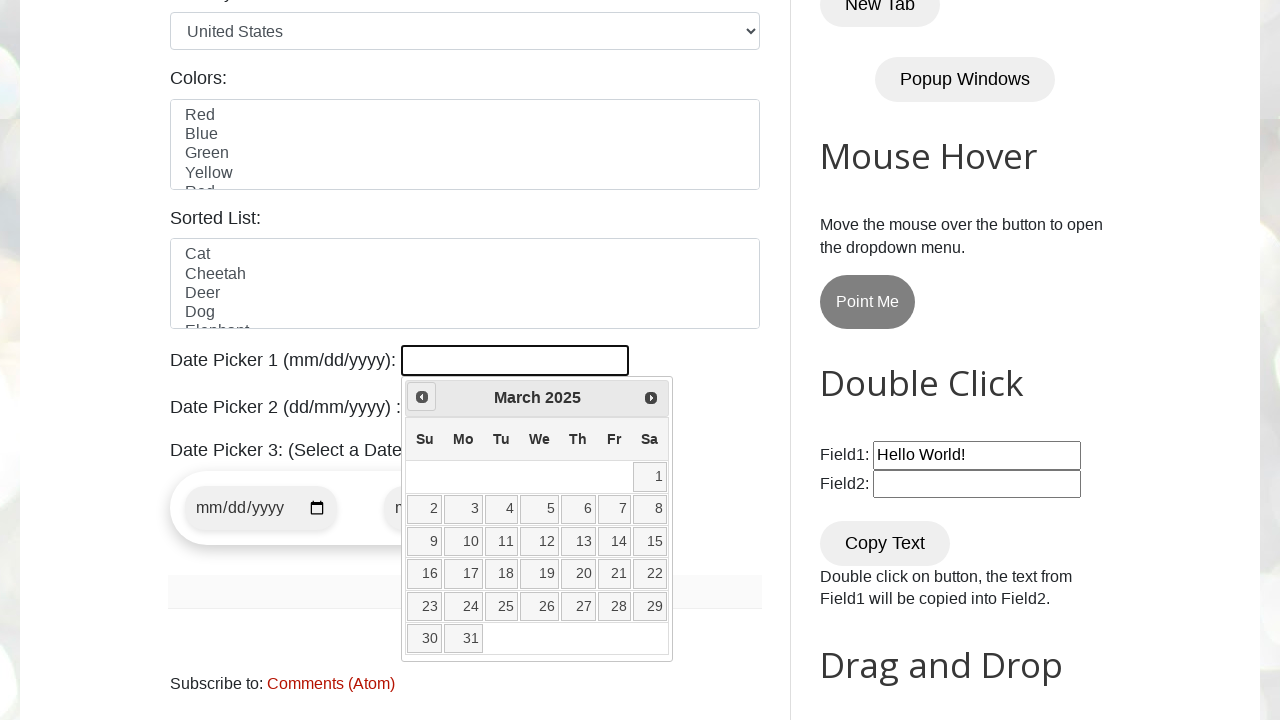

Waited 100ms for calendar update
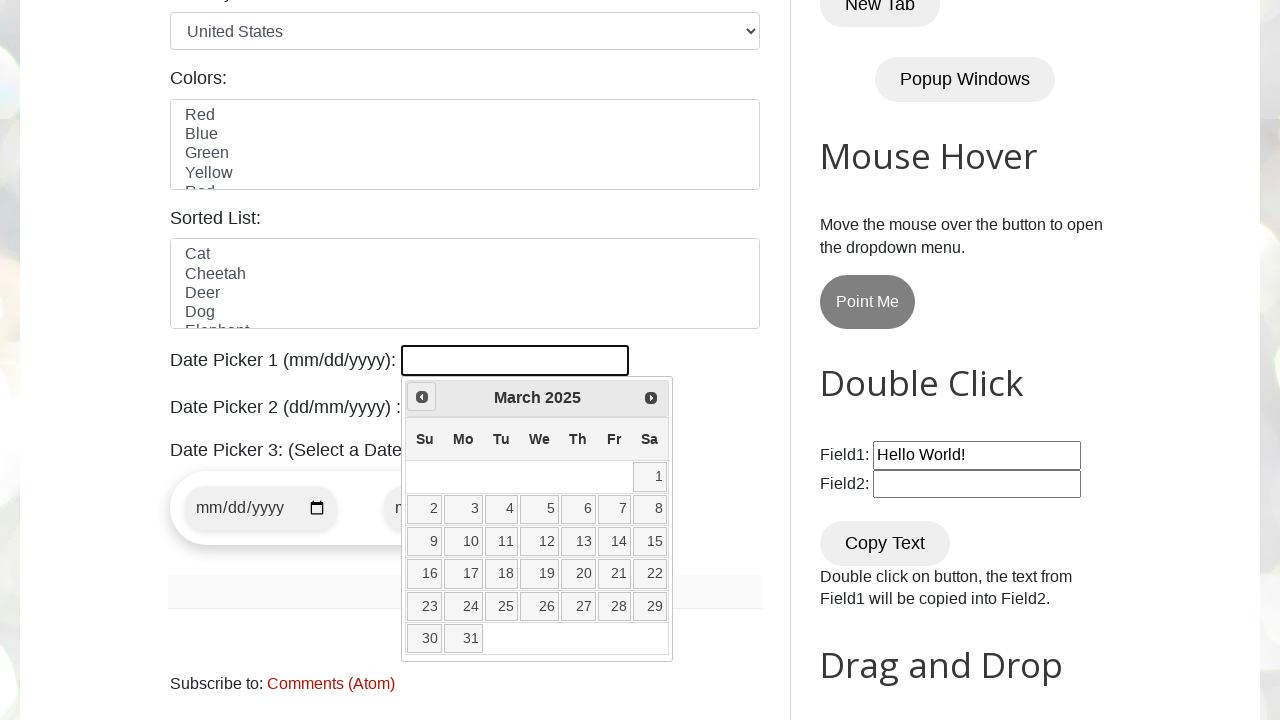

Clicked Prev button to navigate backwards (currently at March 2025) at (422, 397) on xpath=//span[text()='Prev']
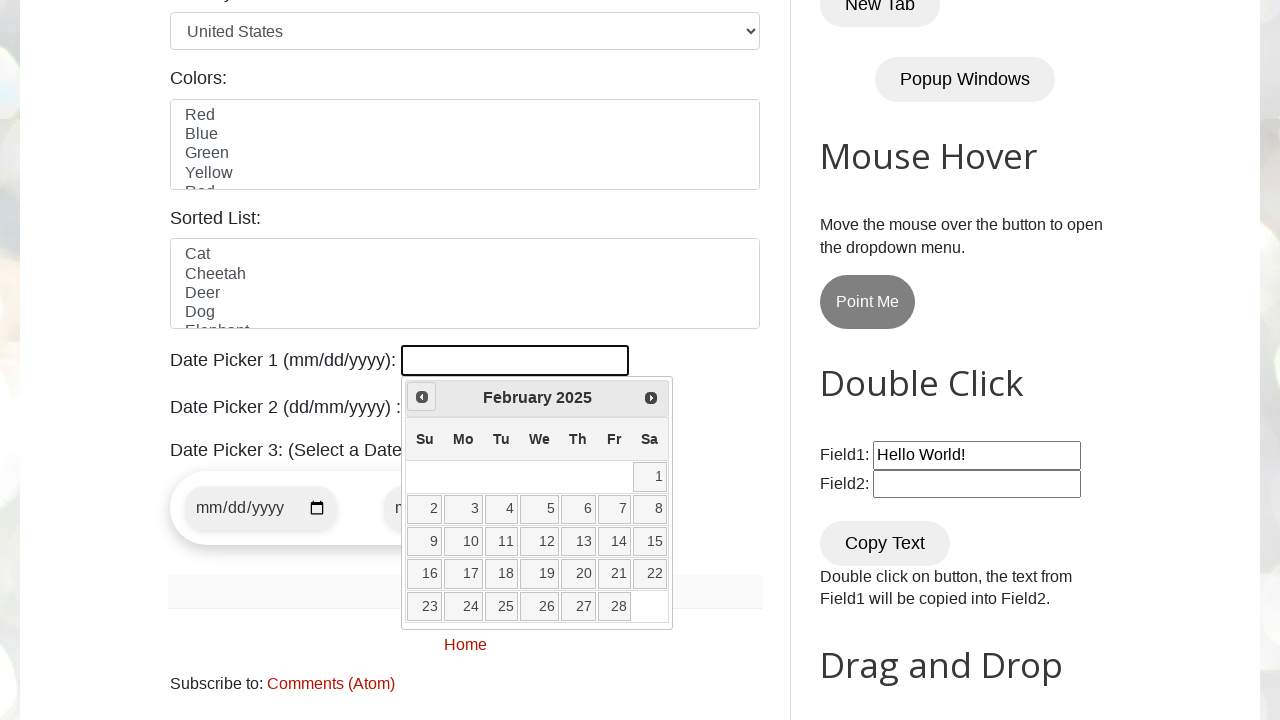

Waited 100ms for calendar update
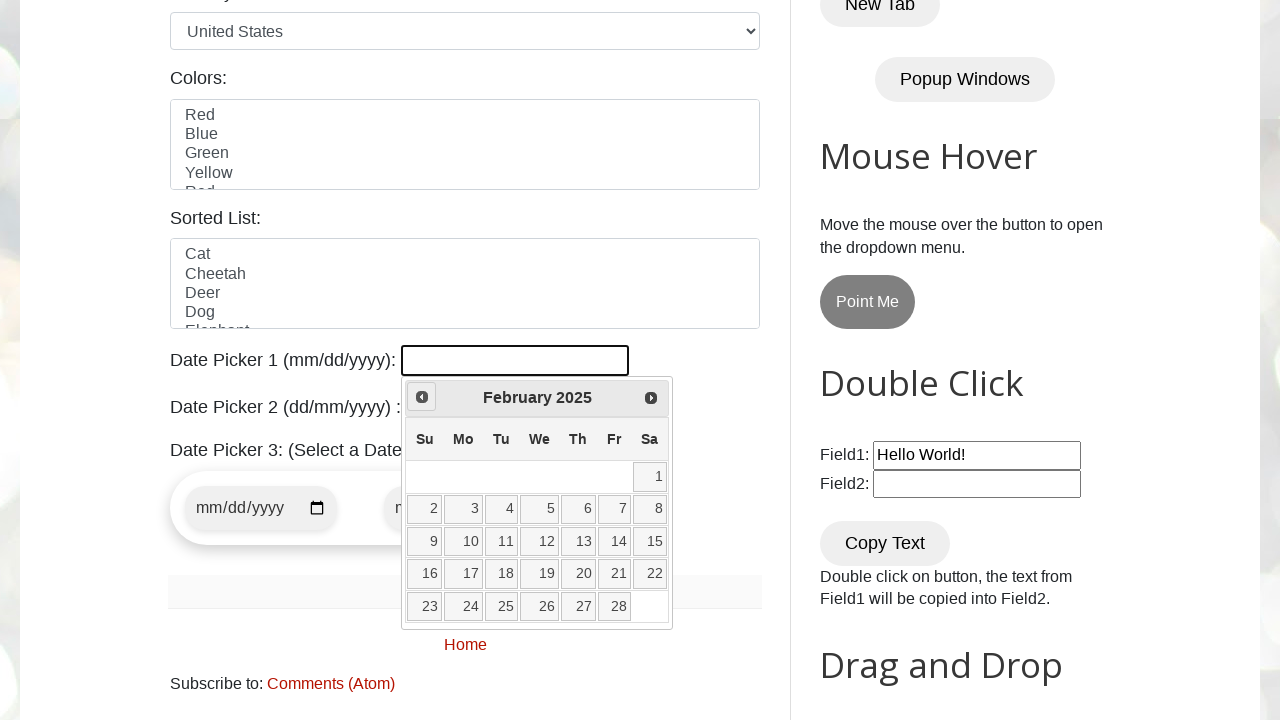

Clicked Prev button to navigate backwards (currently at February 2025) at (422, 397) on xpath=//span[text()='Prev']
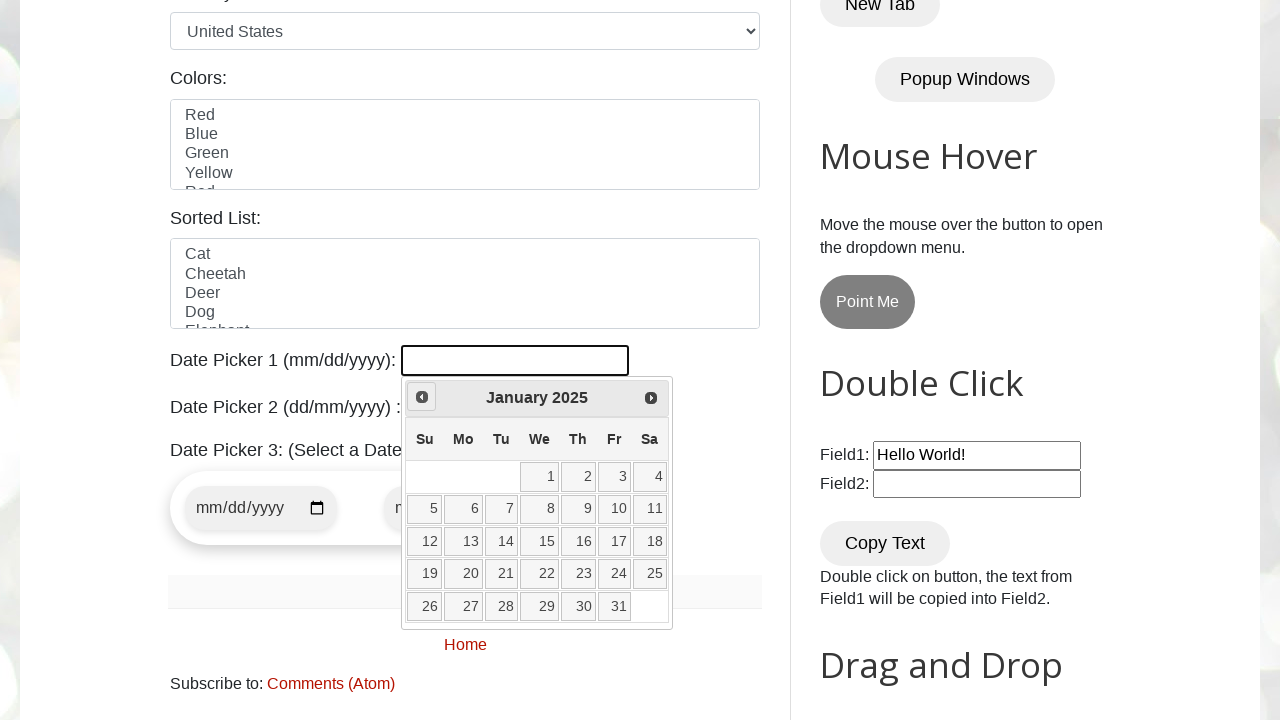

Waited 100ms for calendar update
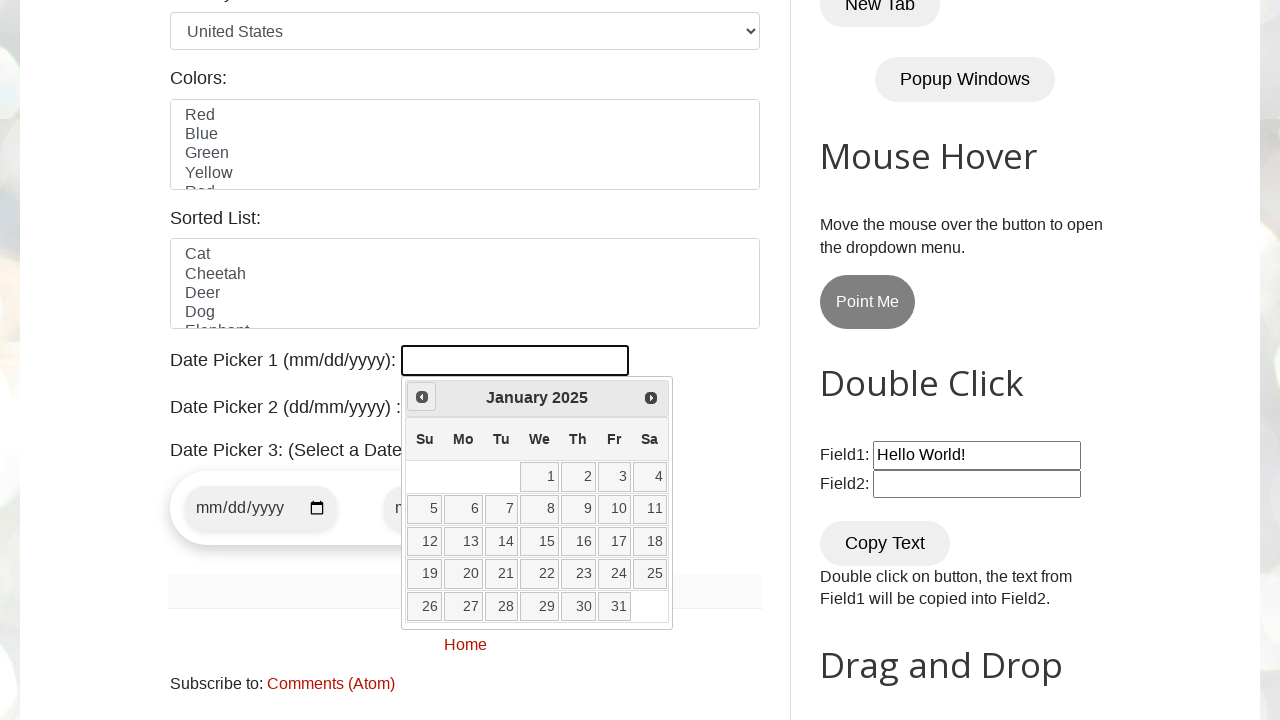

Clicked Prev button to navigate backwards (currently at January 2025) at (422, 397) on xpath=//span[text()='Prev']
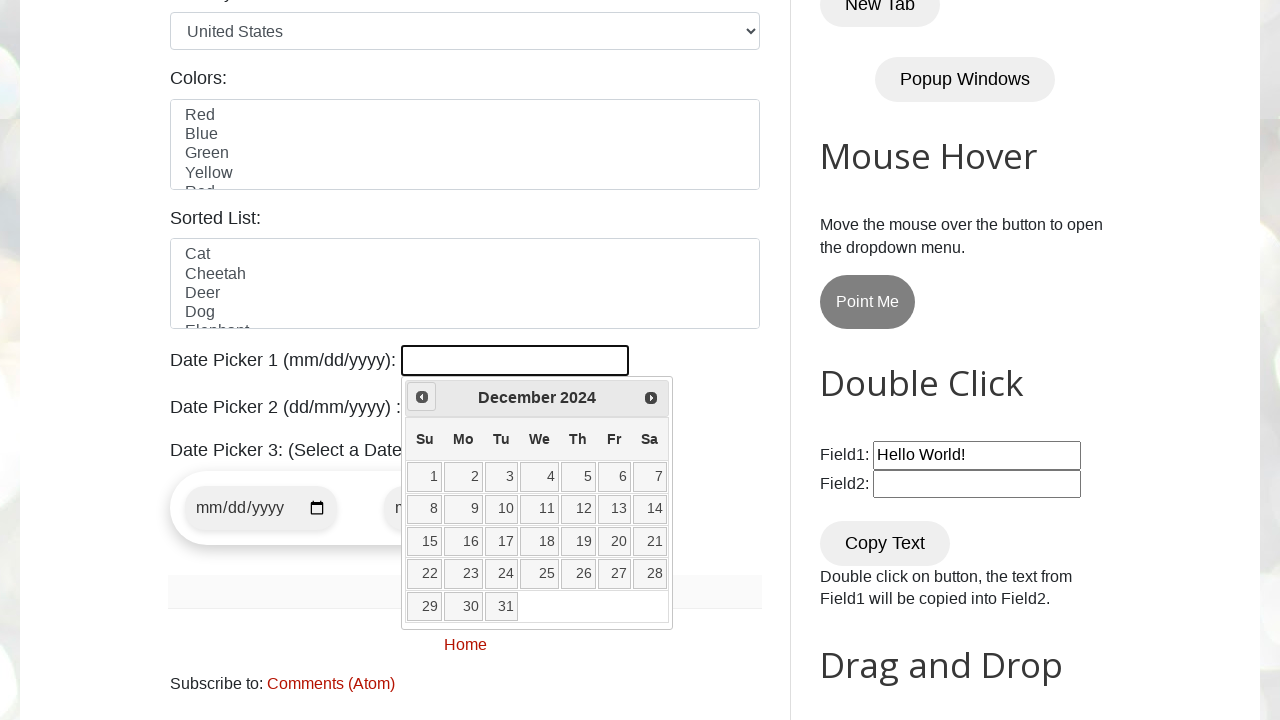

Waited 100ms for calendar update
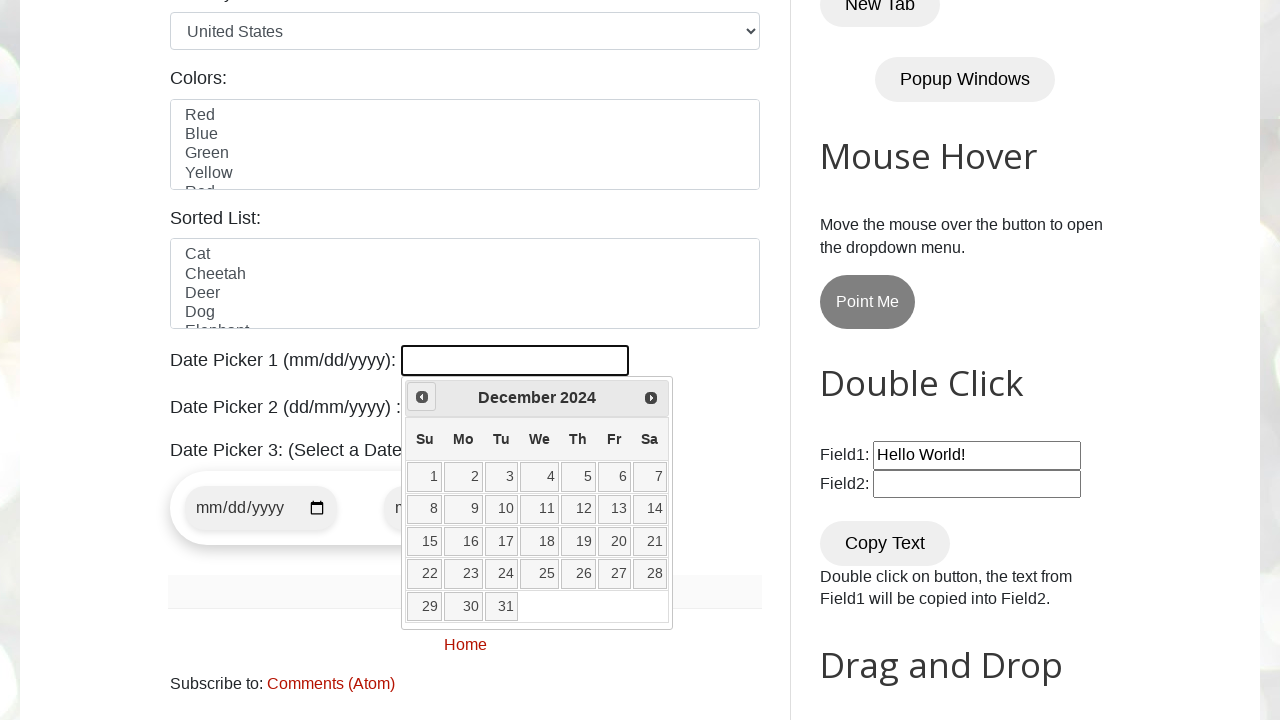

Clicked Prev button to navigate backwards (currently at December 2024) at (422, 397) on xpath=//span[text()='Prev']
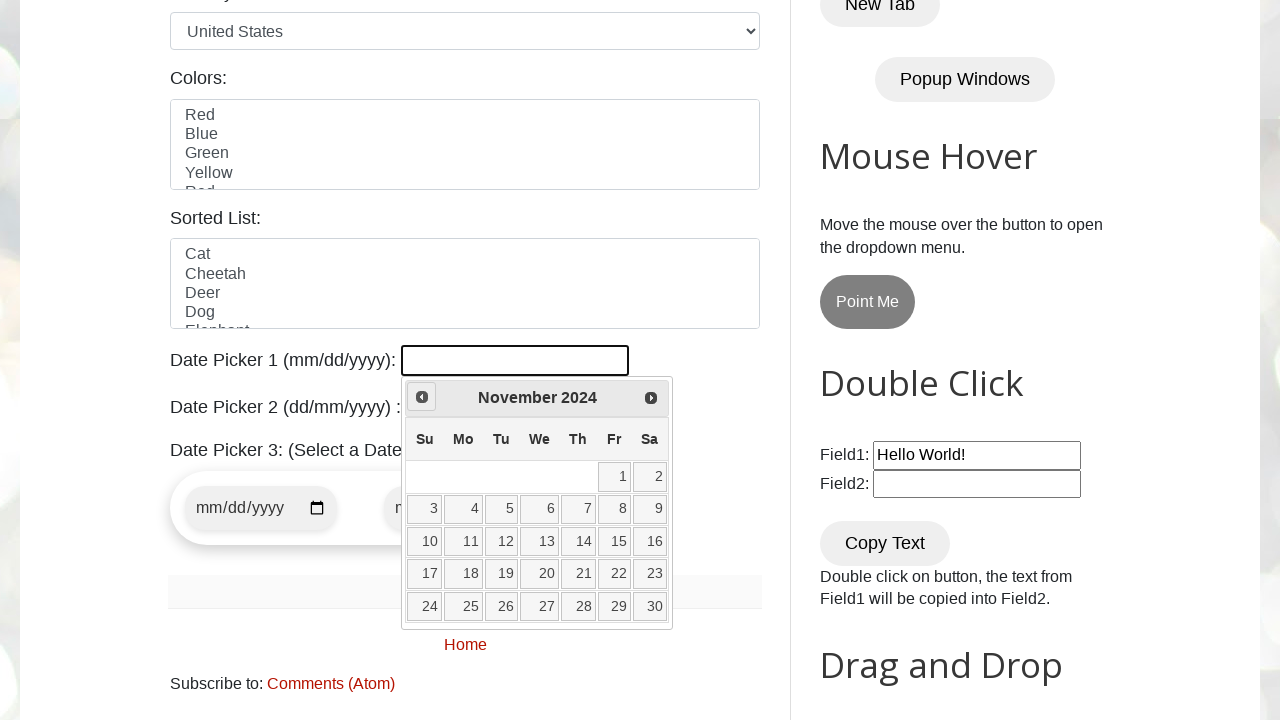

Waited 100ms for calendar update
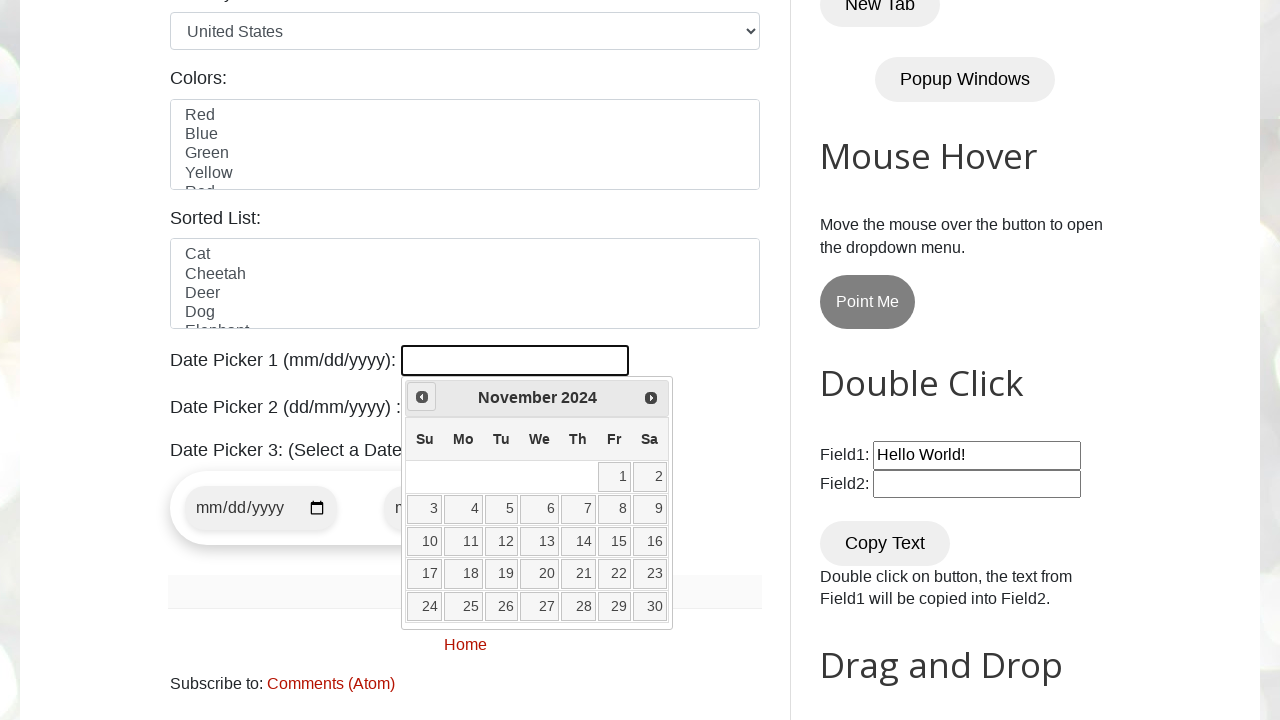

Clicked Prev button to navigate backwards (currently at November 2024) at (422, 397) on xpath=//span[text()='Prev']
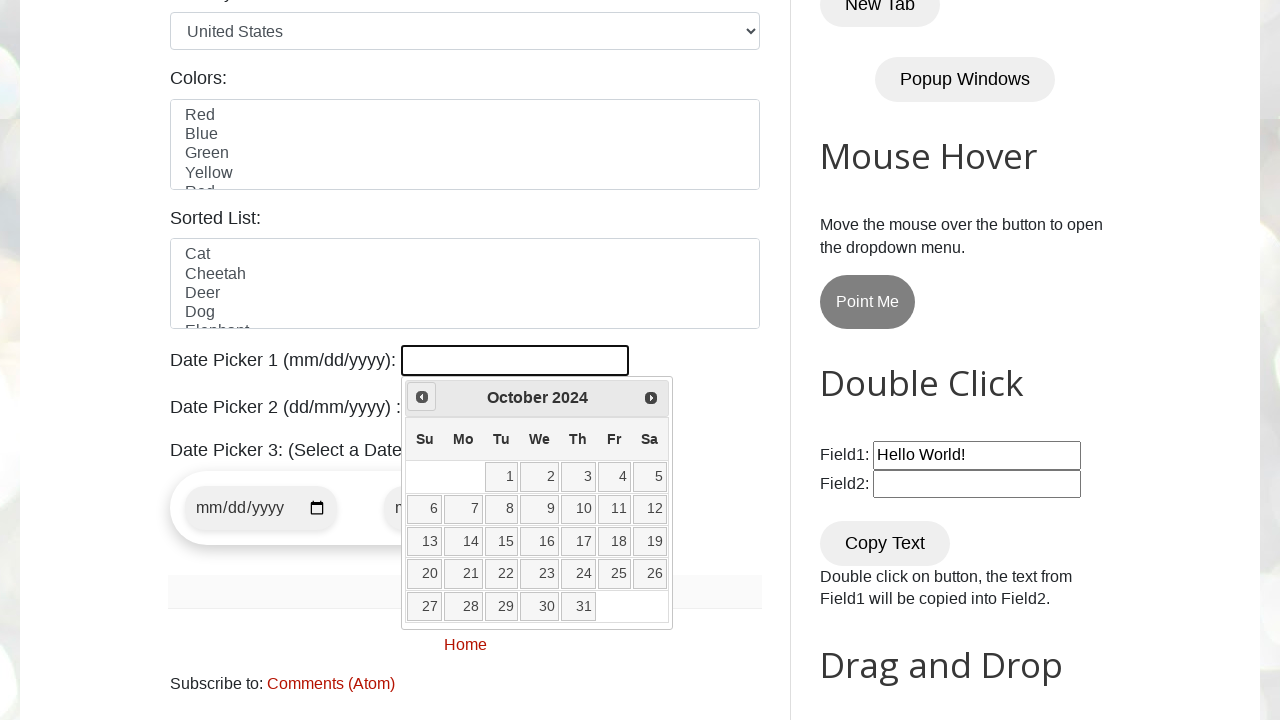

Waited 100ms for calendar update
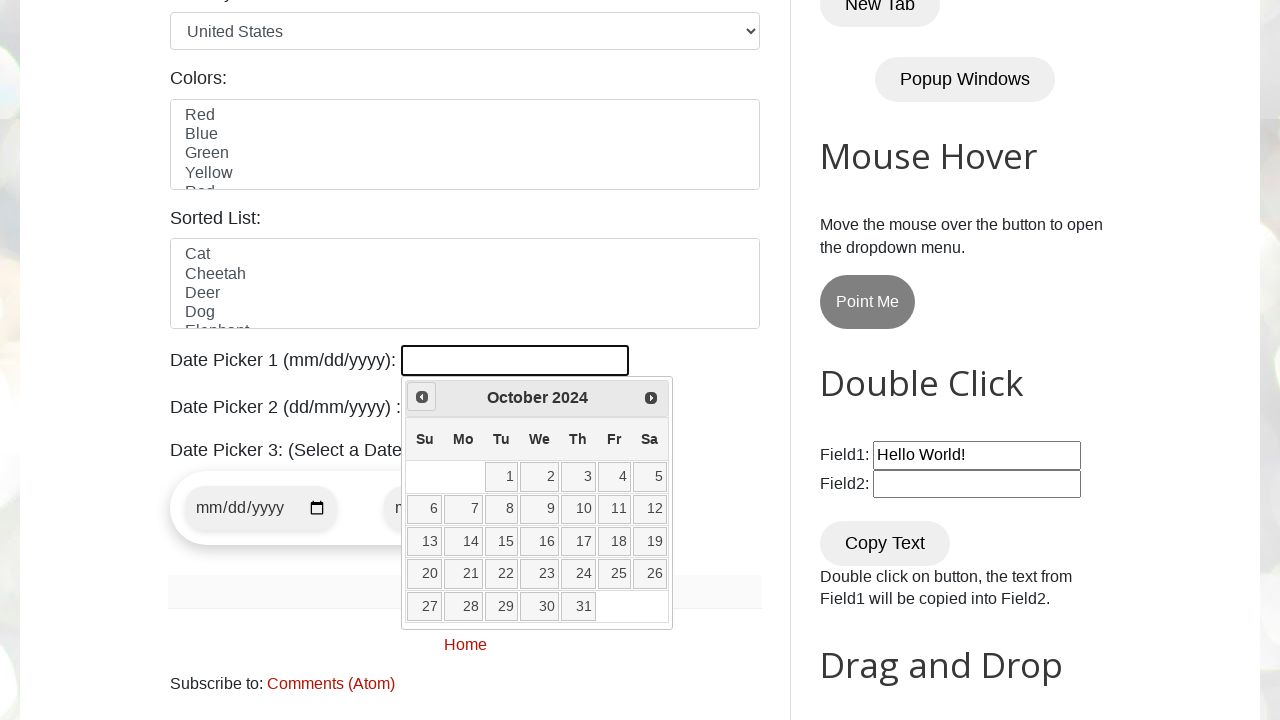

Clicked Prev button to navigate backwards (currently at October 2024) at (422, 397) on xpath=//span[text()='Prev']
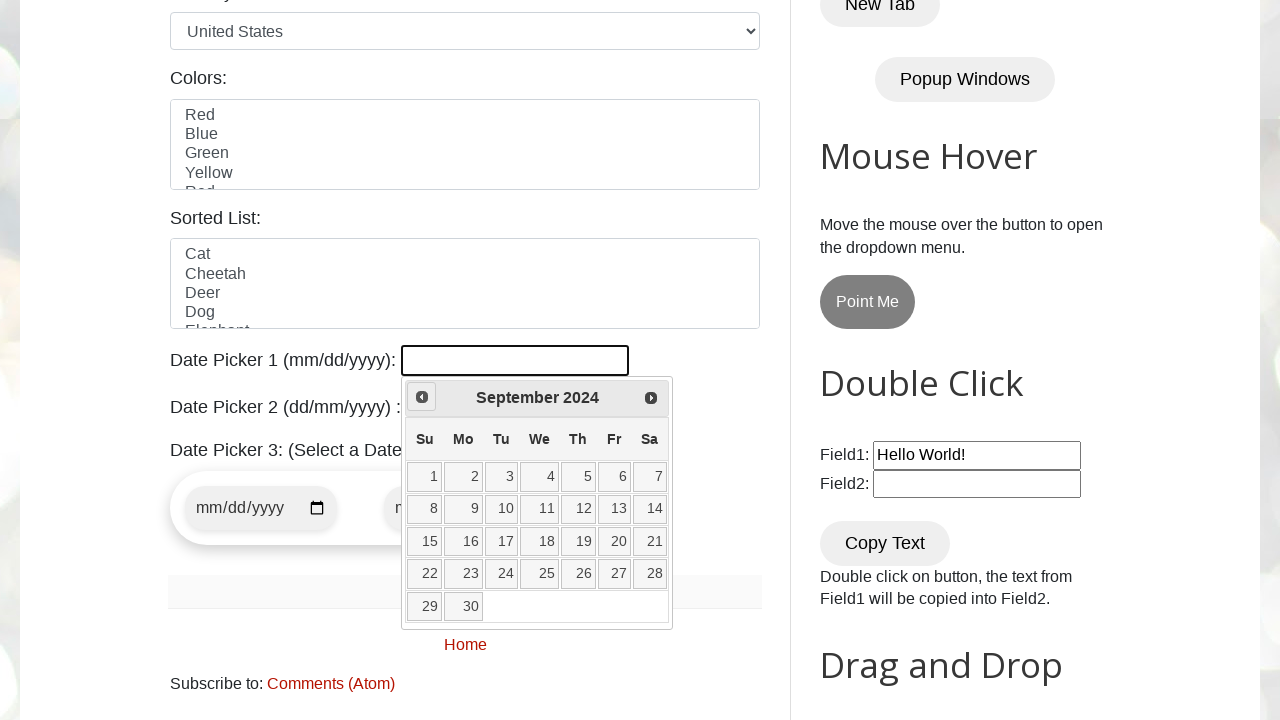

Waited 100ms for calendar update
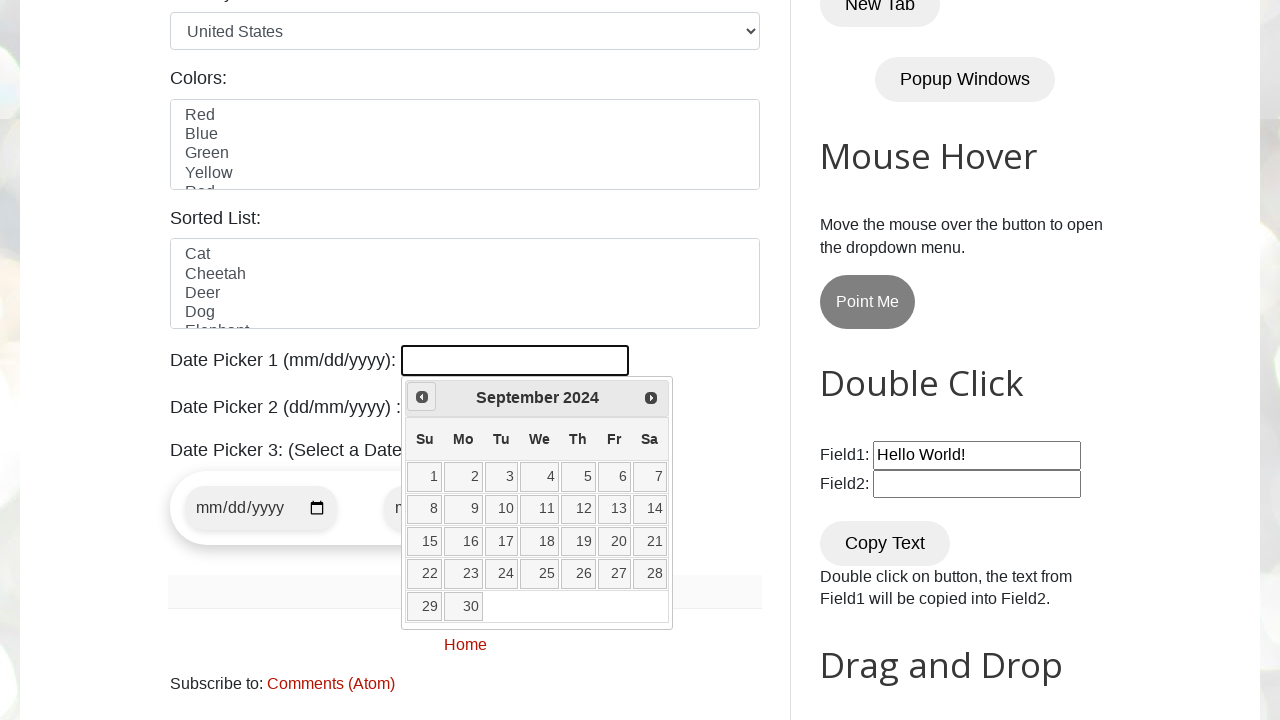

Clicked Prev button to navigate backwards (currently at September 2024) at (422, 397) on xpath=//span[text()='Prev']
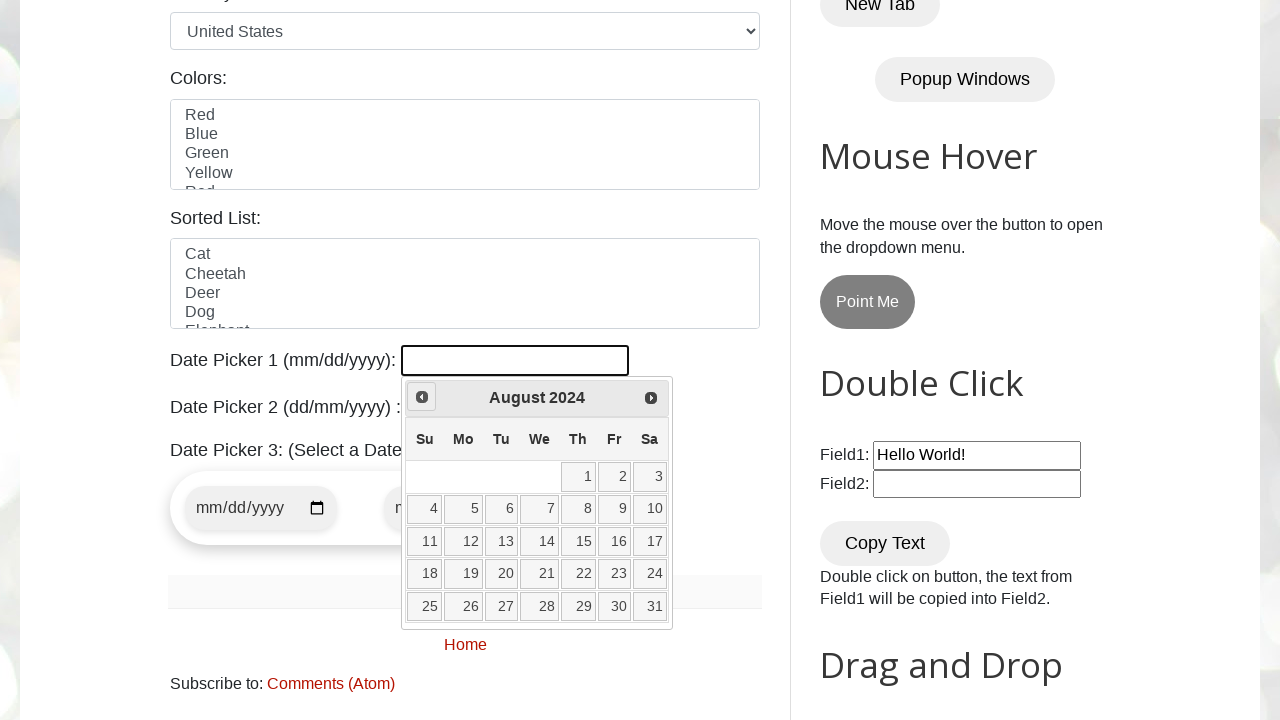

Waited 100ms for calendar update
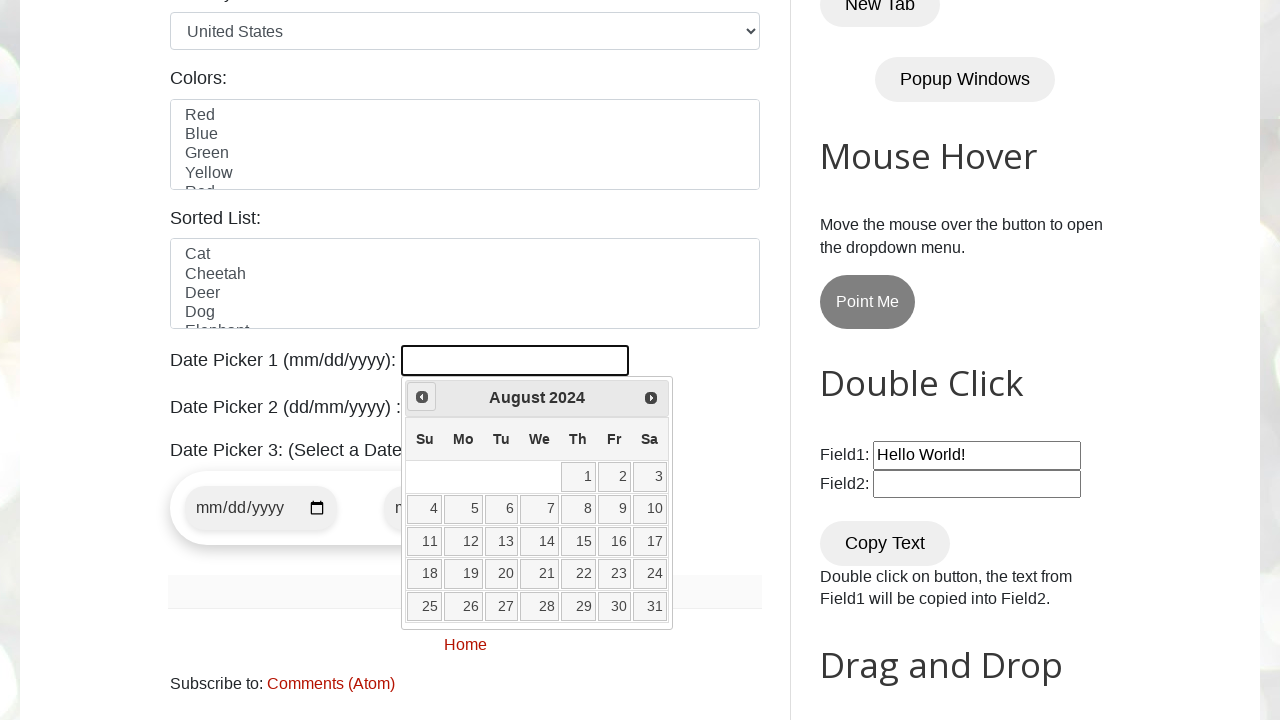

Clicked Prev button to navigate backwards (currently at August 2024) at (422, 397) on xpath=//span[text()='Prev']
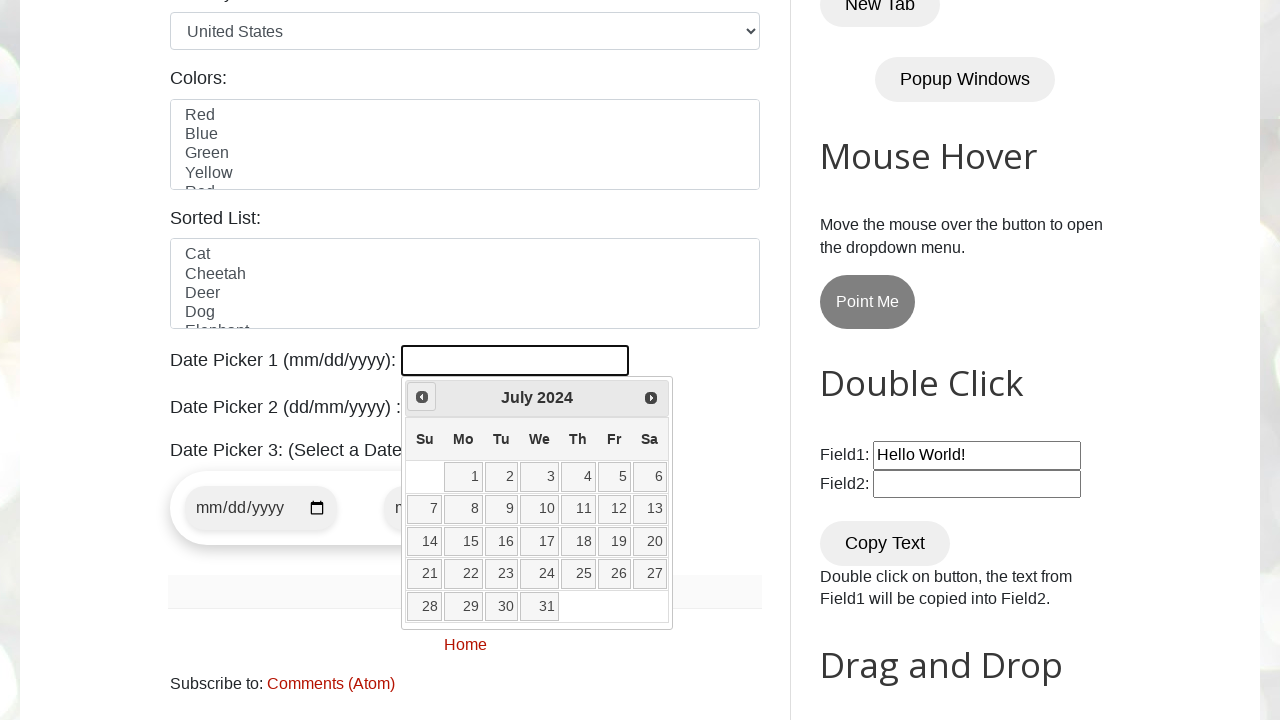

Waited 100ms for calendar update
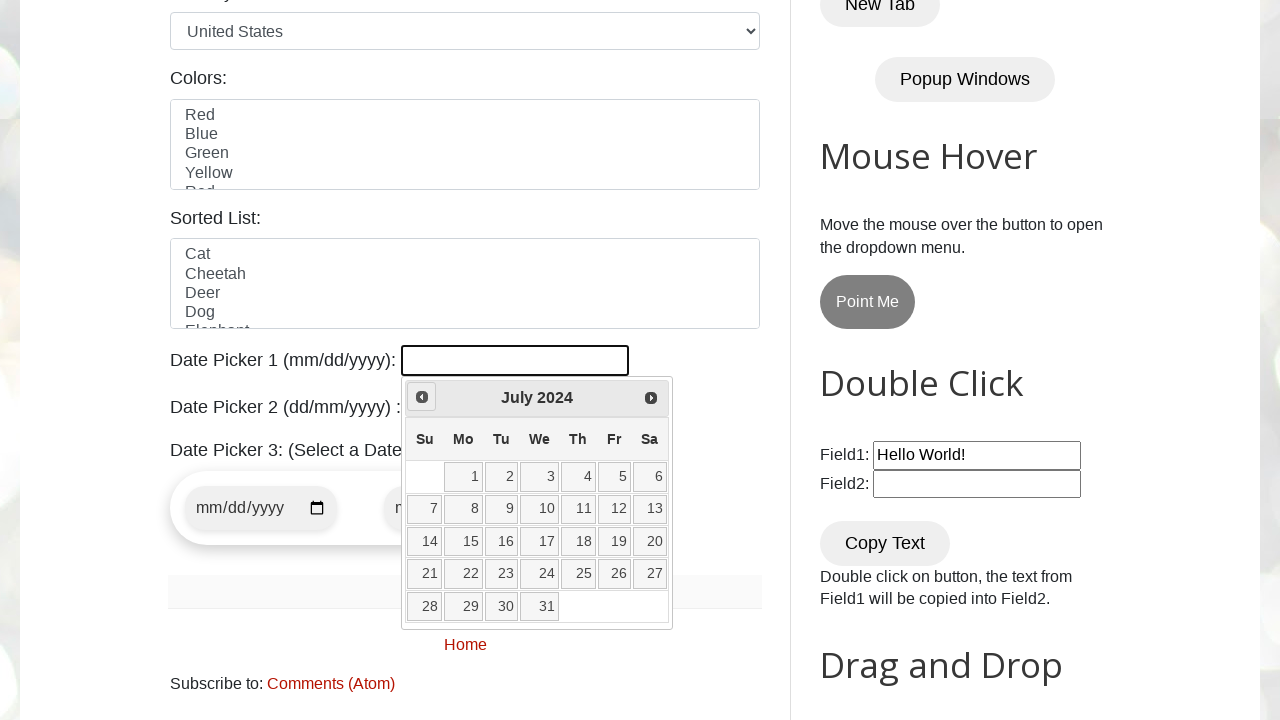

Clicked Prev button to navigate backwards (currently at July 2024) at (422, 397) on xpath=//span[text()='Prev']
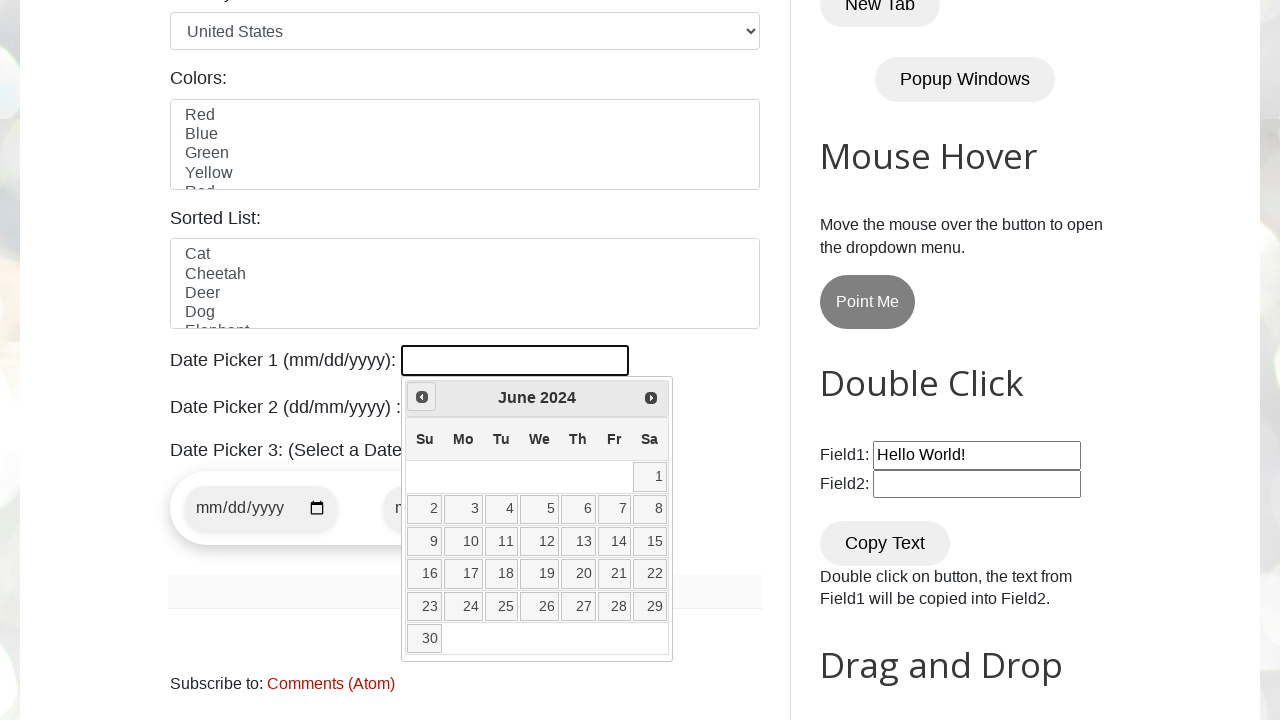

Waited 100ms for calendar update
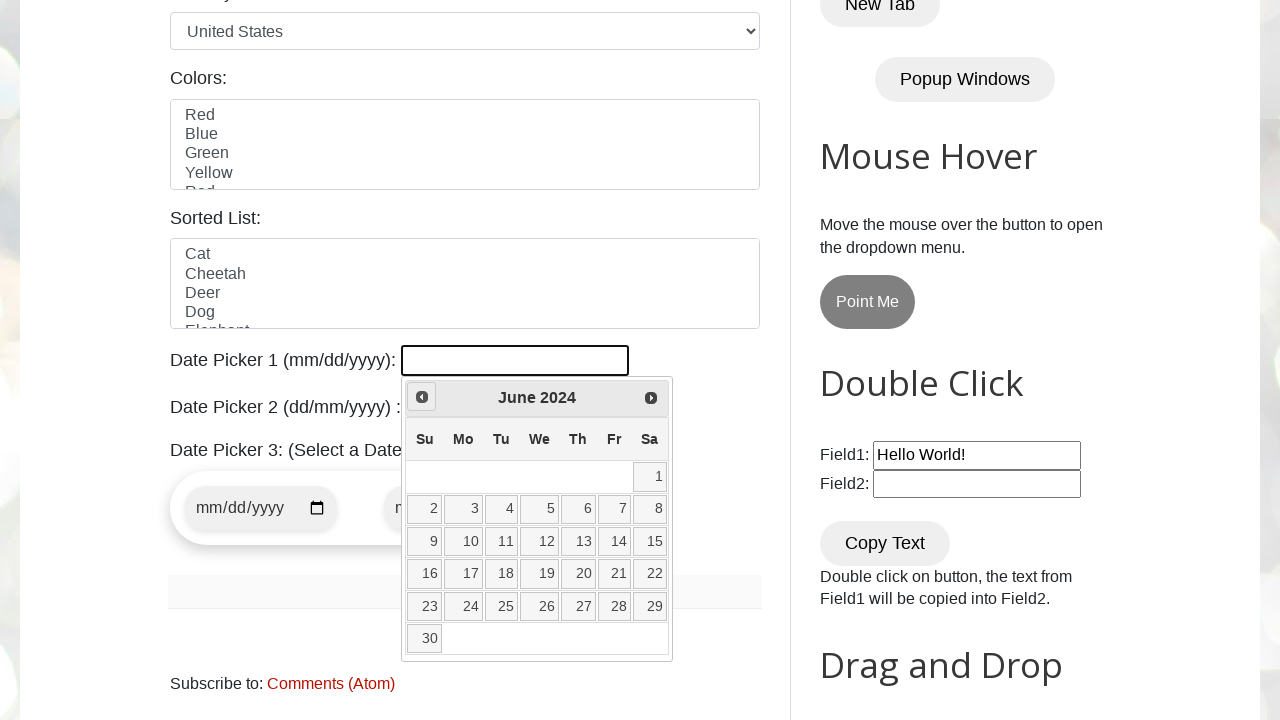

Clicked Prev button to navigate backwards (currently at June 2024) at (422, 397) on xpath=//span[text()='Prev']
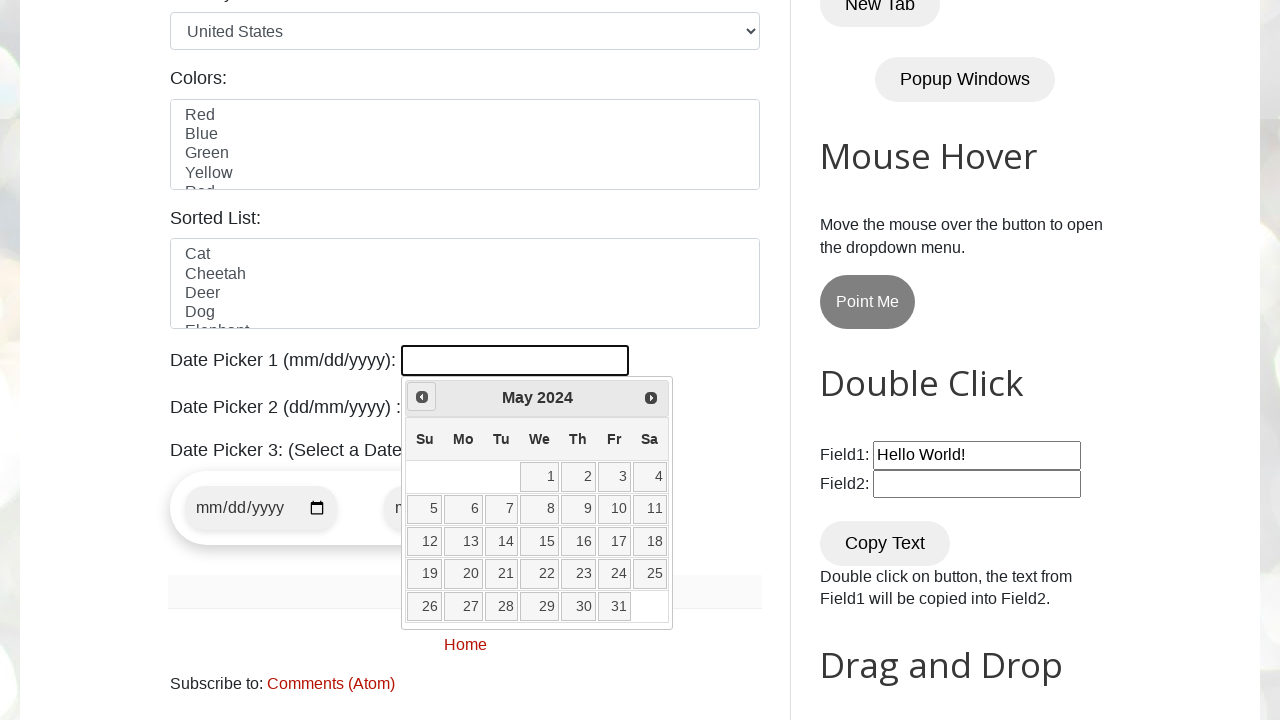

Waited 100ms for calendar update
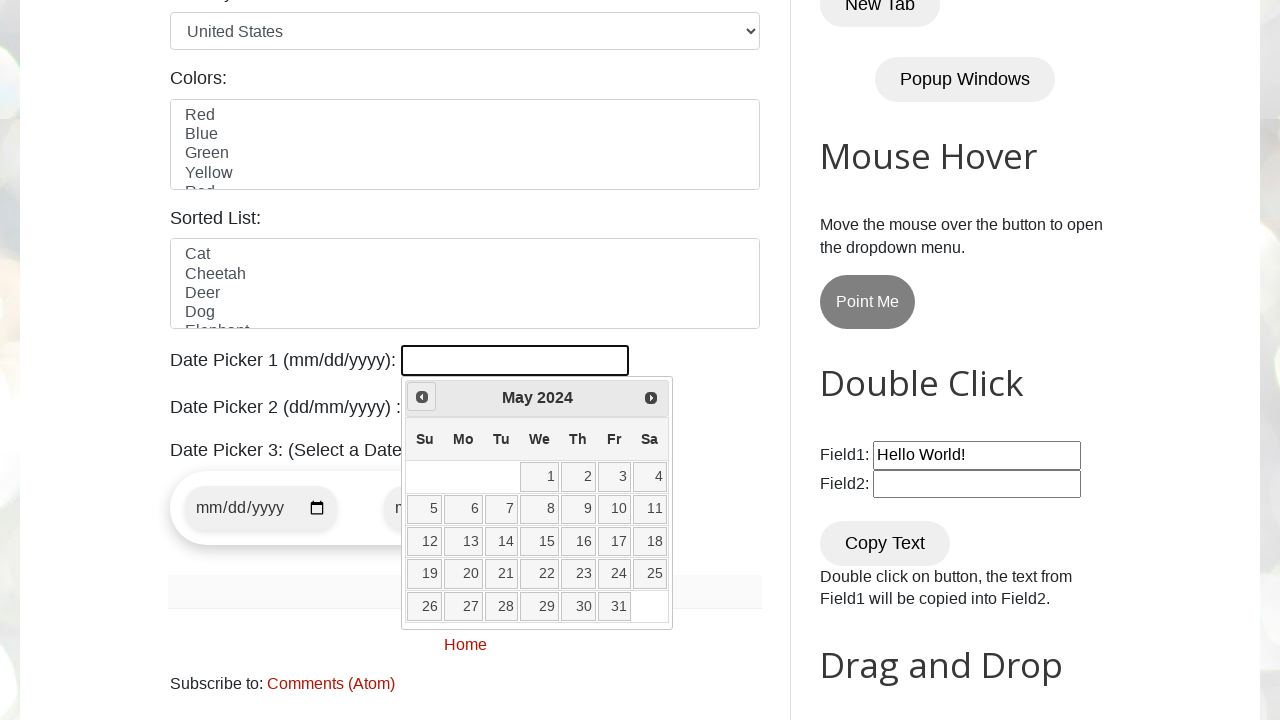

Clicked Prev button to navigate backwards (currently at May 2024) at (422, 397) on xpath=//span[text()='Prev']
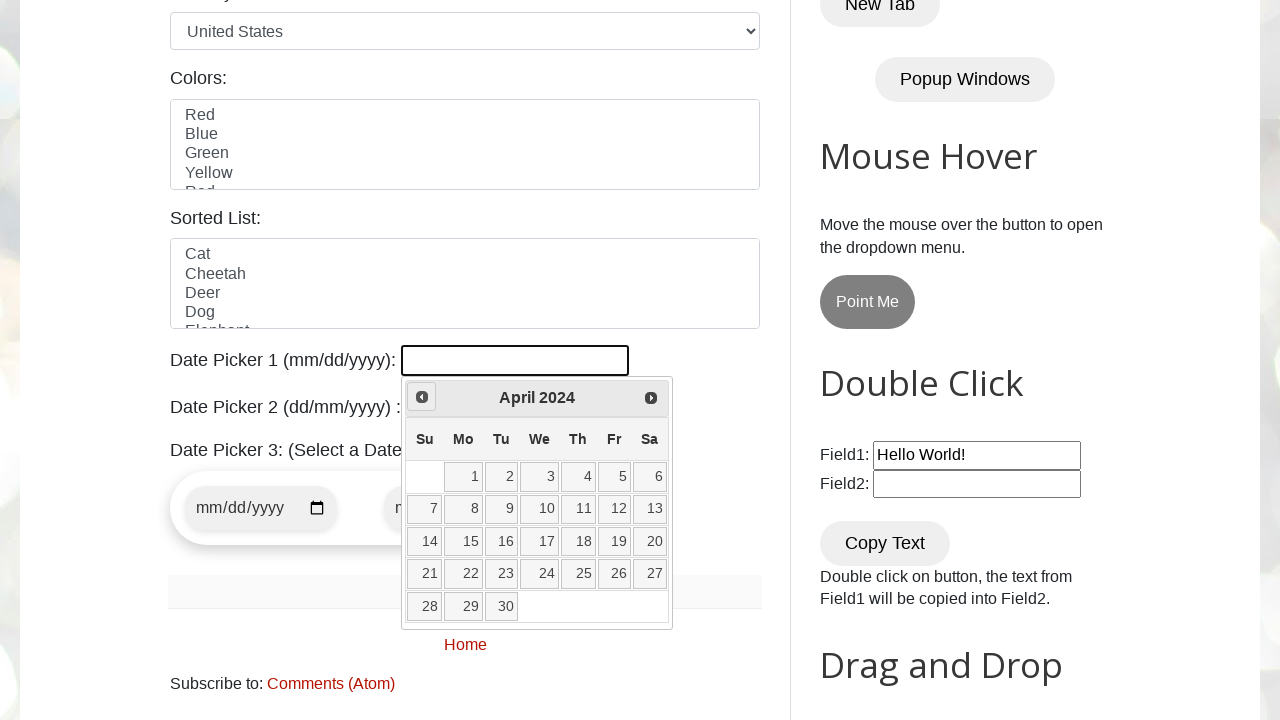

Waited 100ms for calendar update
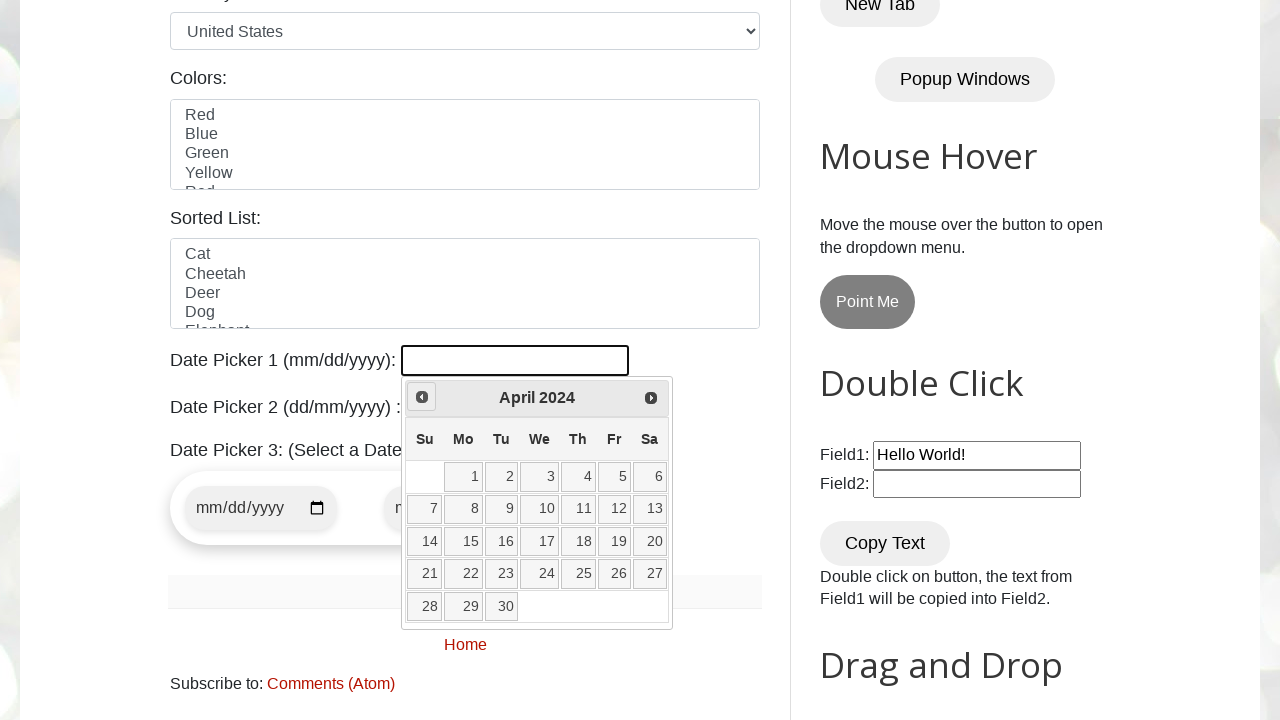

Clicked Prev button to navigate backwards (currently at April 2024) at (422, 397) on xpath=//span[text()='Prev']
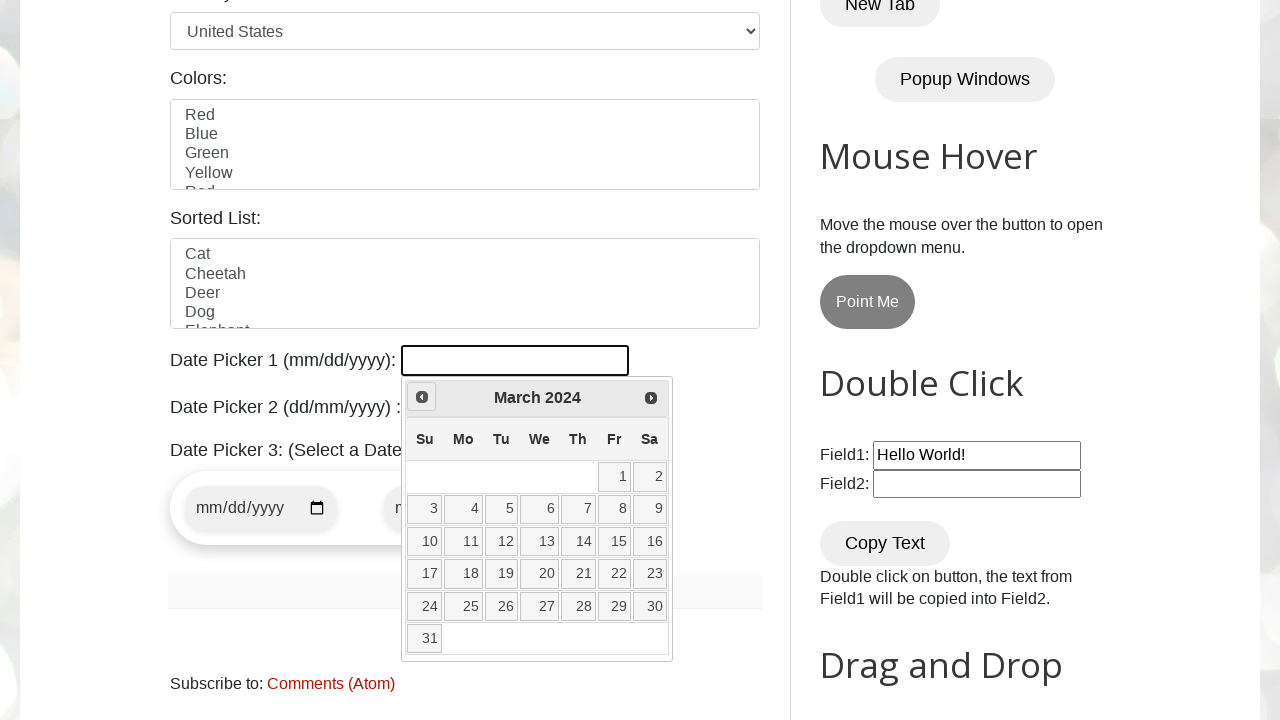

Waited 100ms for calendar update
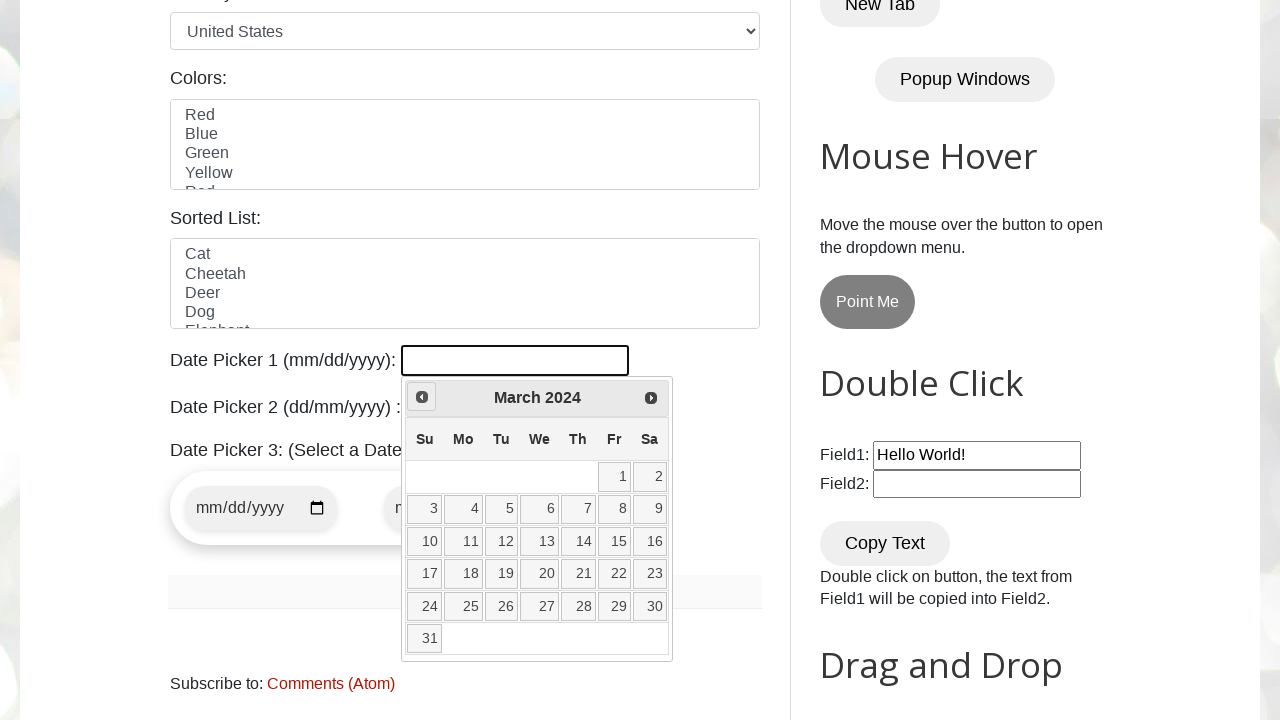

Clicked Prev button to navigate backwards (currently at March 2024) at (422, 397) on xpath=//span[text()='Prev']
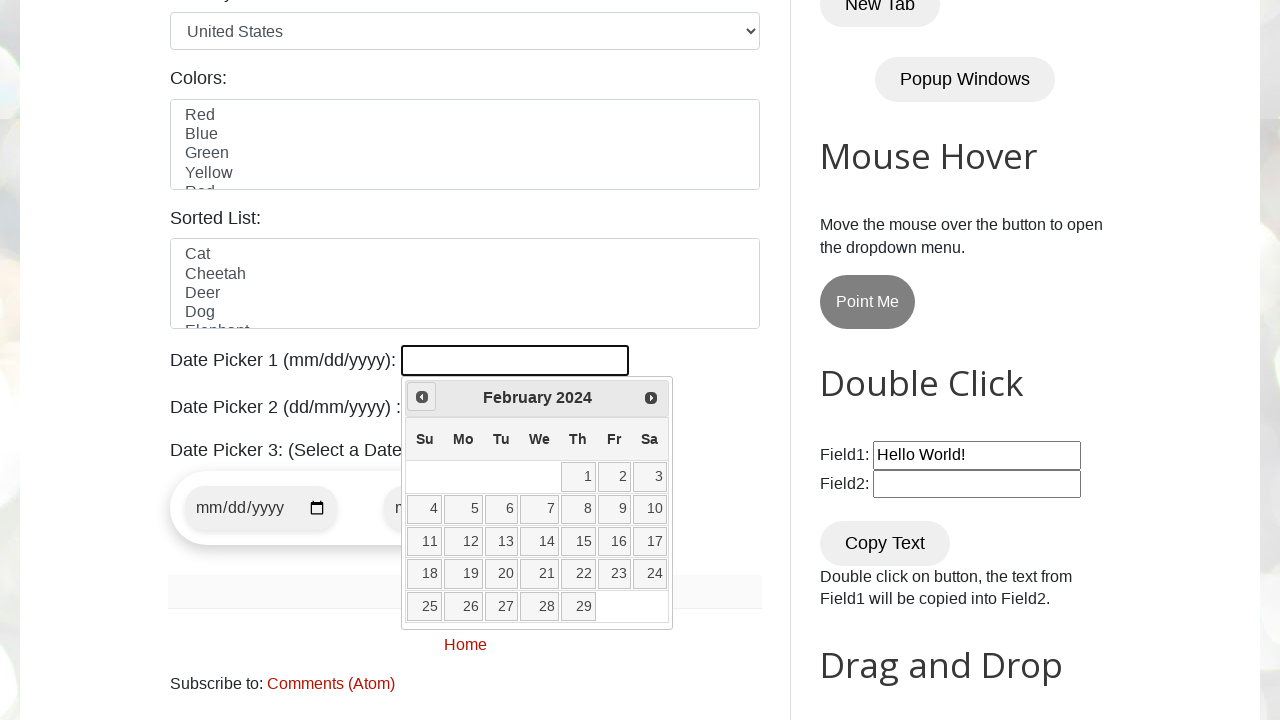

Waited 100ms for calendar update
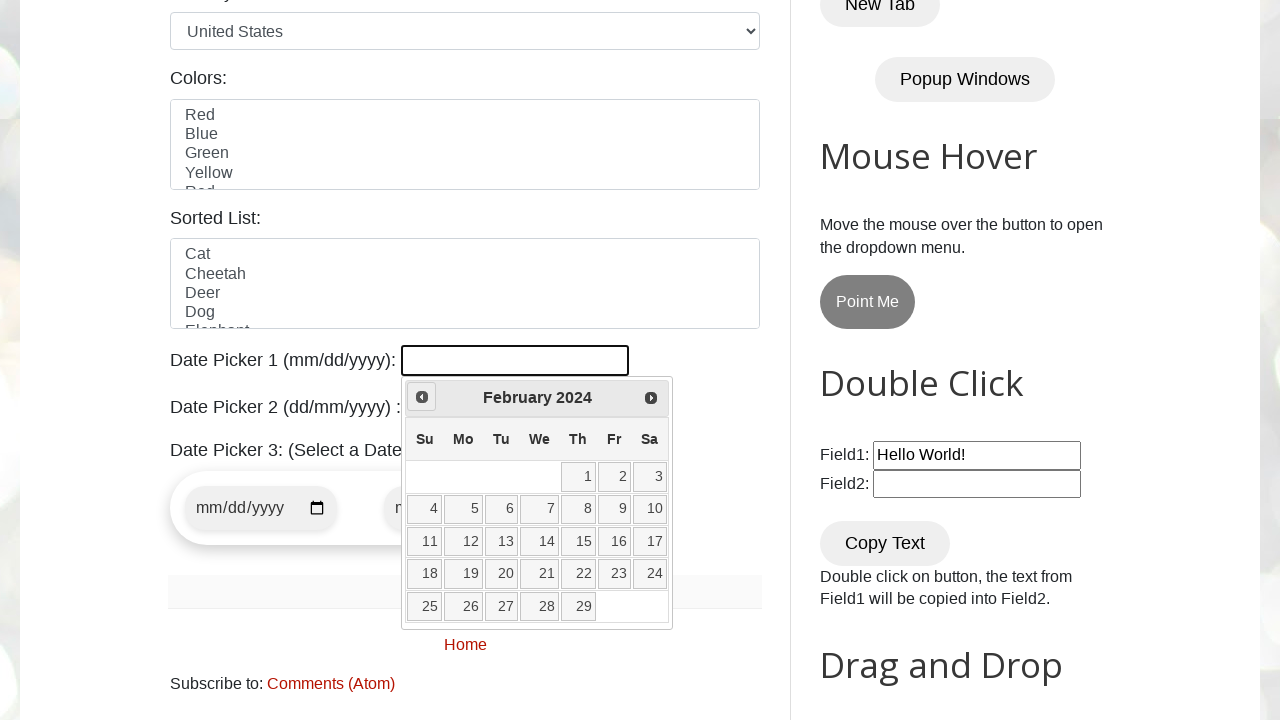

Clicked Prev button to navigate backwards (currently at February 2024) at (422, 397) on xpath=//span[text()='Prev']
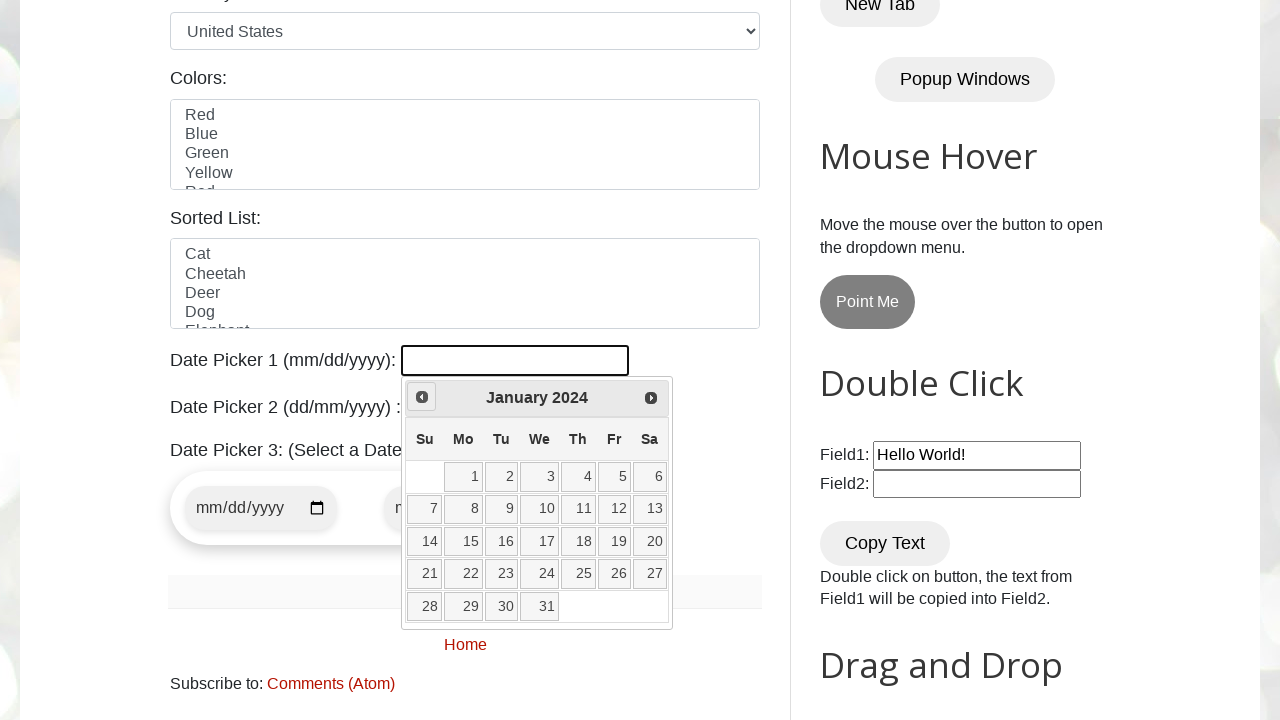

Waited 100ms for calendar update
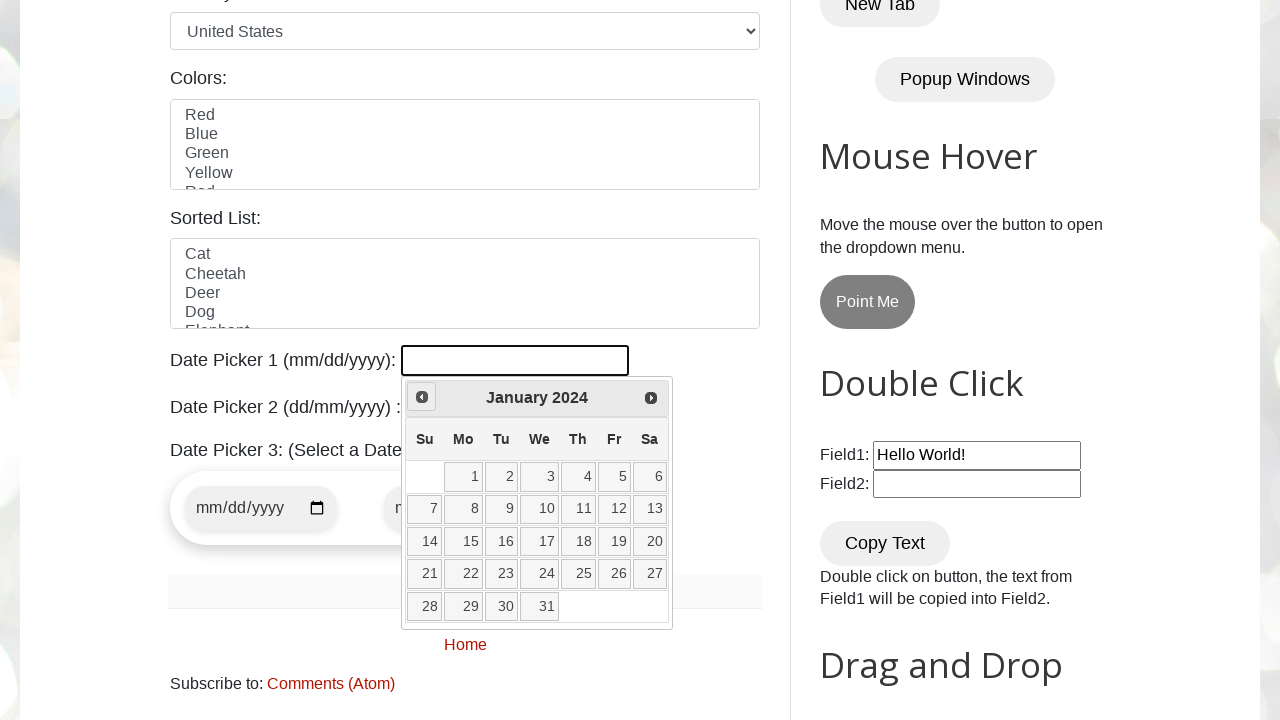

Clicked Prev button to navigate backwards (currently at January 2024) at (422, 397) on xpath=//span[text()='Prev']
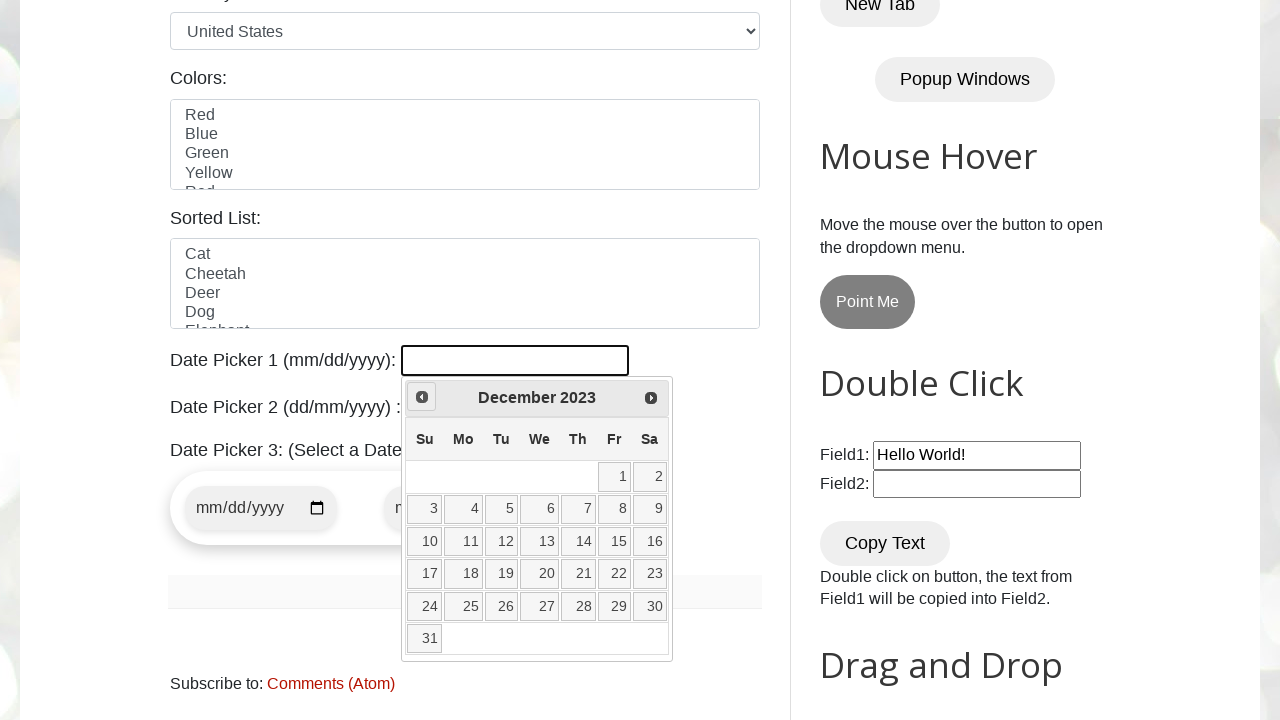

Waited 100ms for calendar update
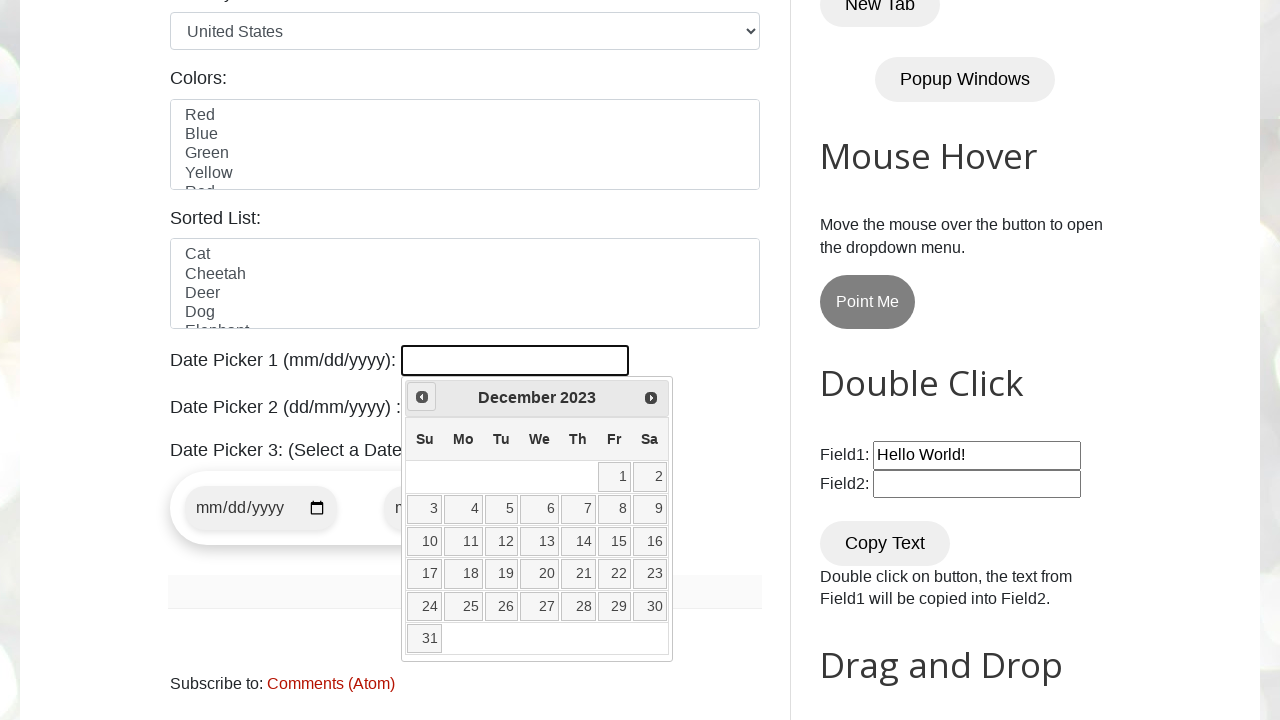

Clicked Prev button to navigate backwards (currently at December 2023) at (422, 397) on xpath=//span[text()='Prev']
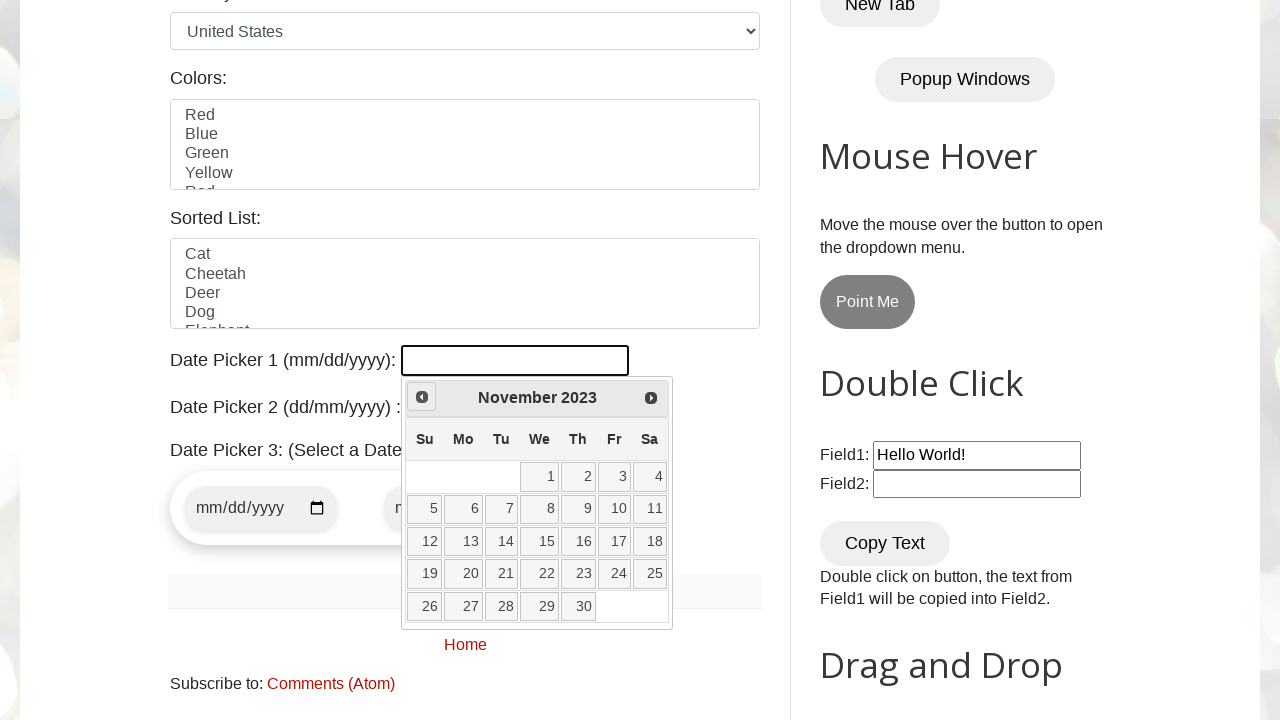

Waited 100ms for calendar update
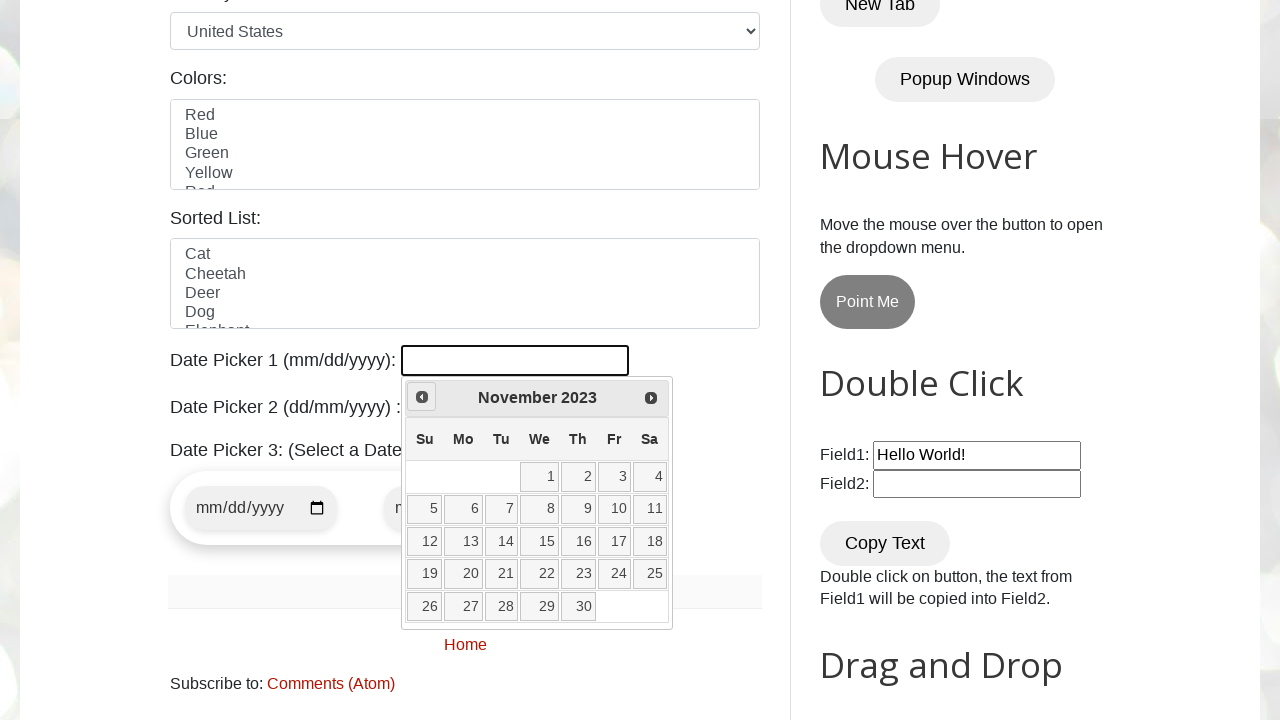

Clicked Prev button to navigate backwards (currently at November 2023) at (422, 397) on xpath=//span[text()='Prev']
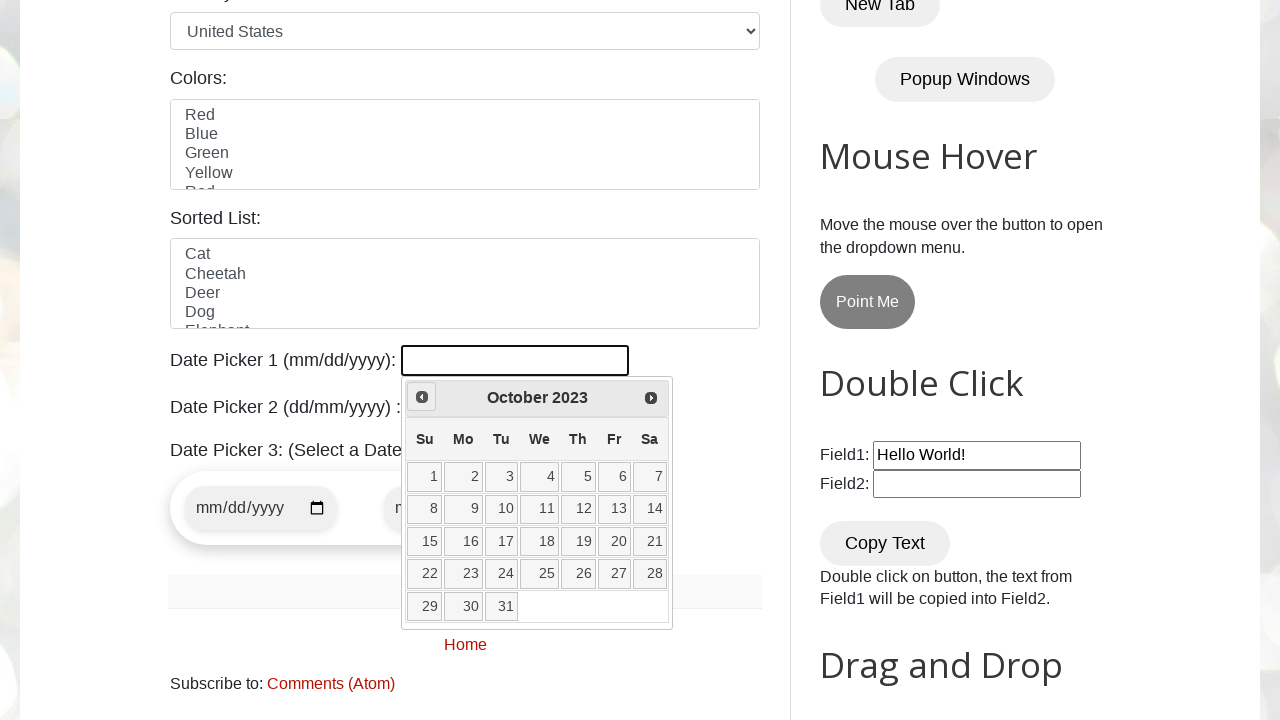

Waited 100ms for calendar update
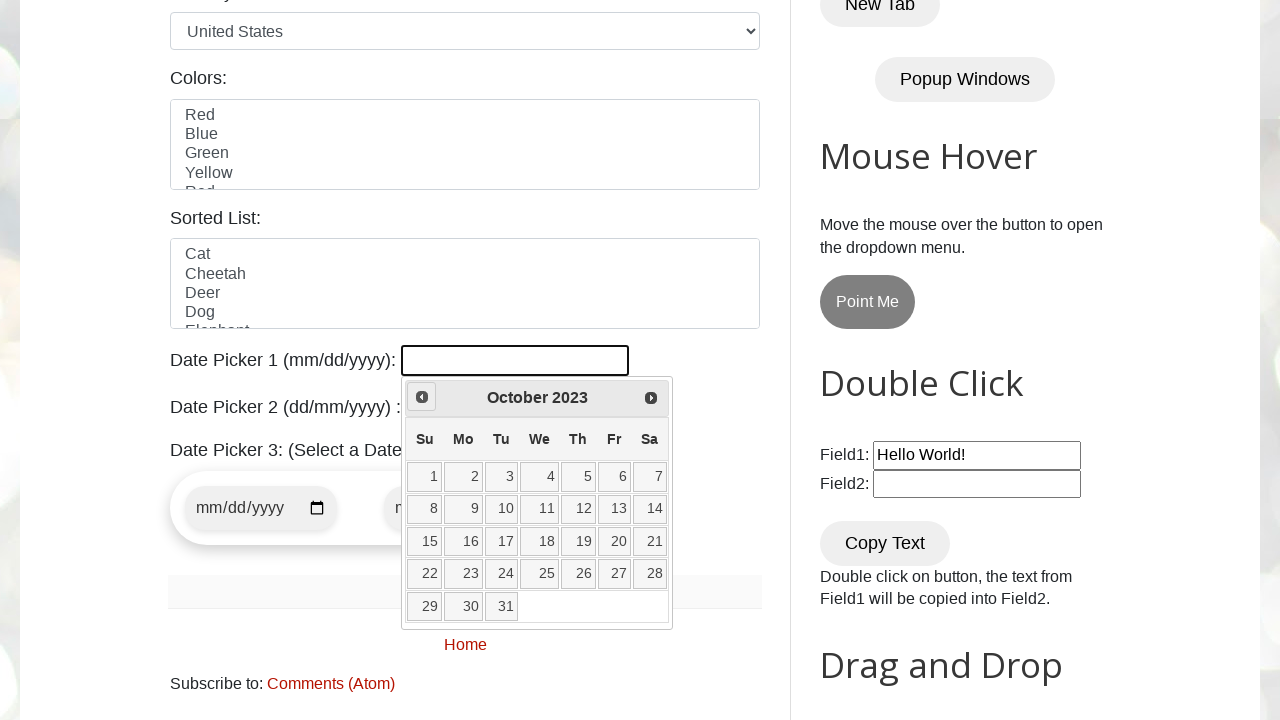

Clicked Prev button to navigate backwards (currently at October 2023) at (422, 397) on xpath=//span[text()='Prev']
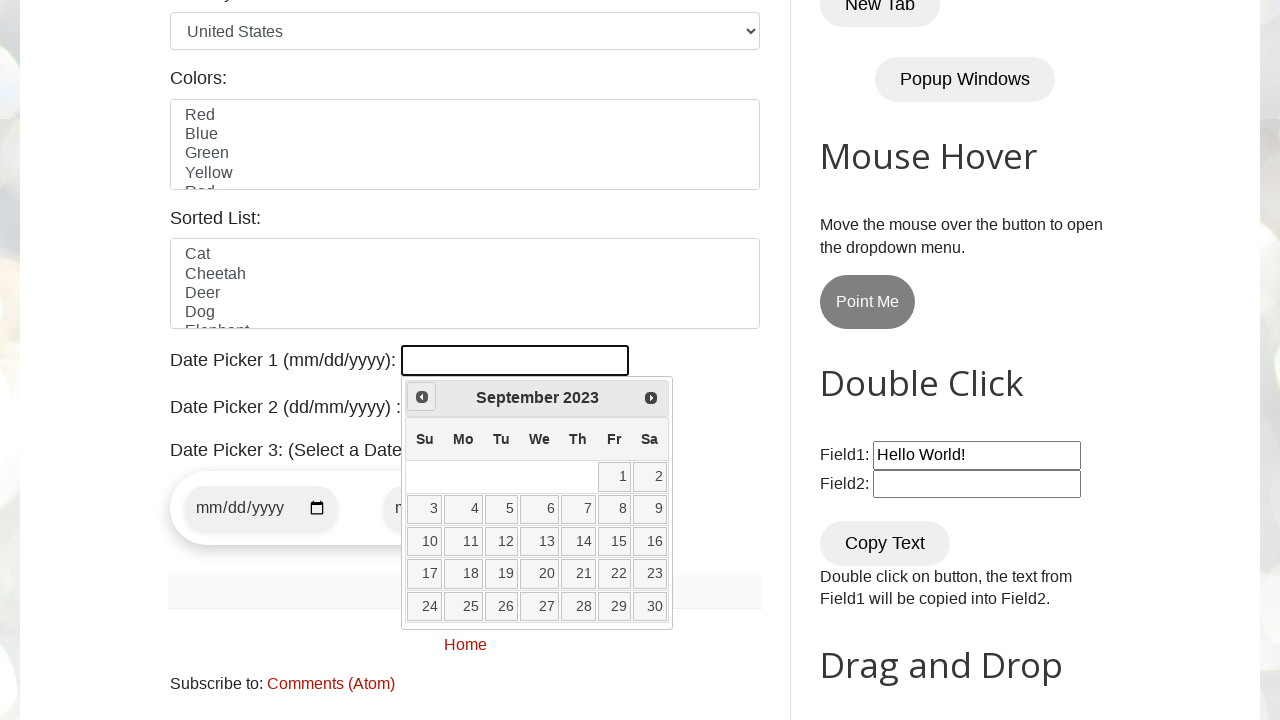

Waited 100ms for calendar update
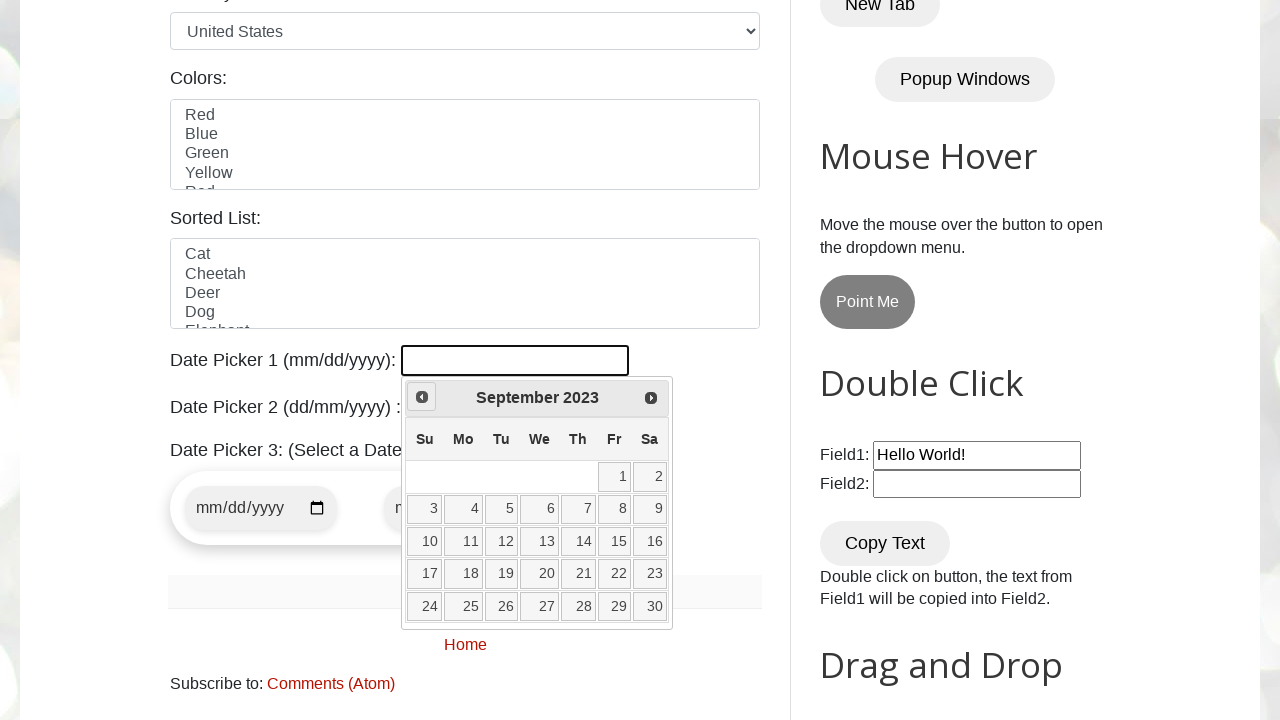

Clicked Prev button to navigate backwards (currently at September 2023) at (422, 397) on xpath=//span[text()='Prev']
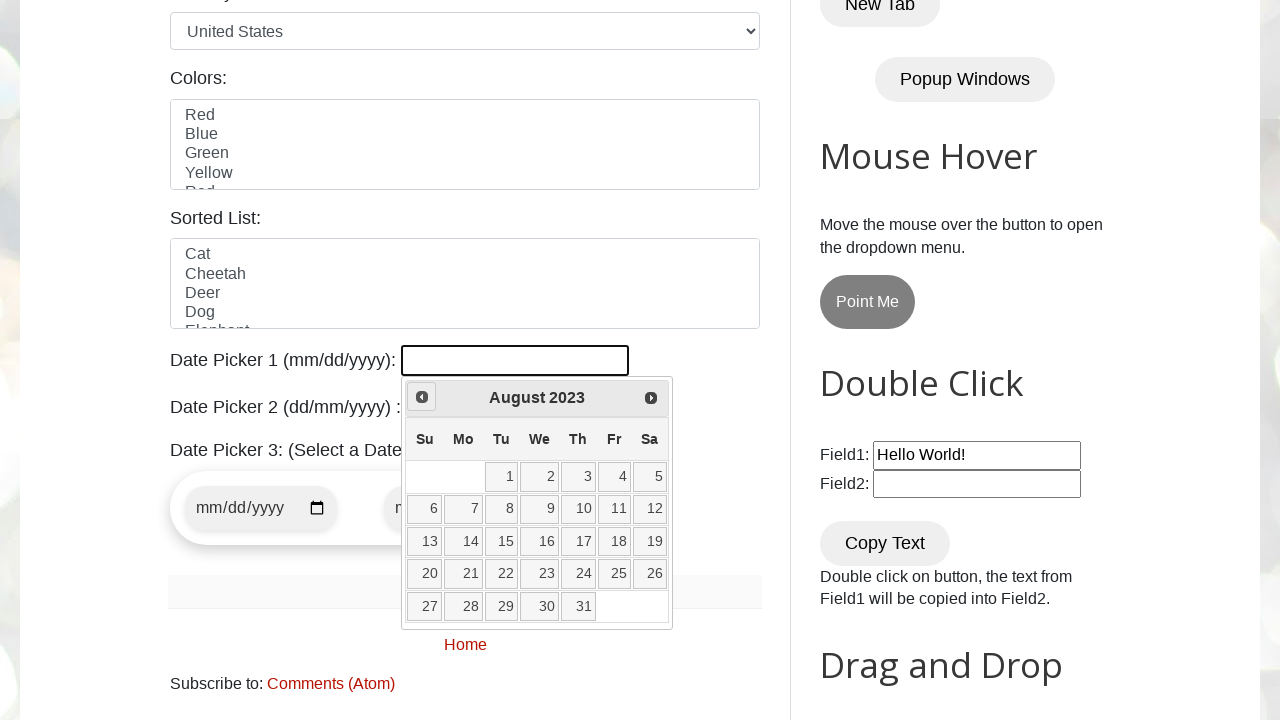

Waited 100ms for calendar update
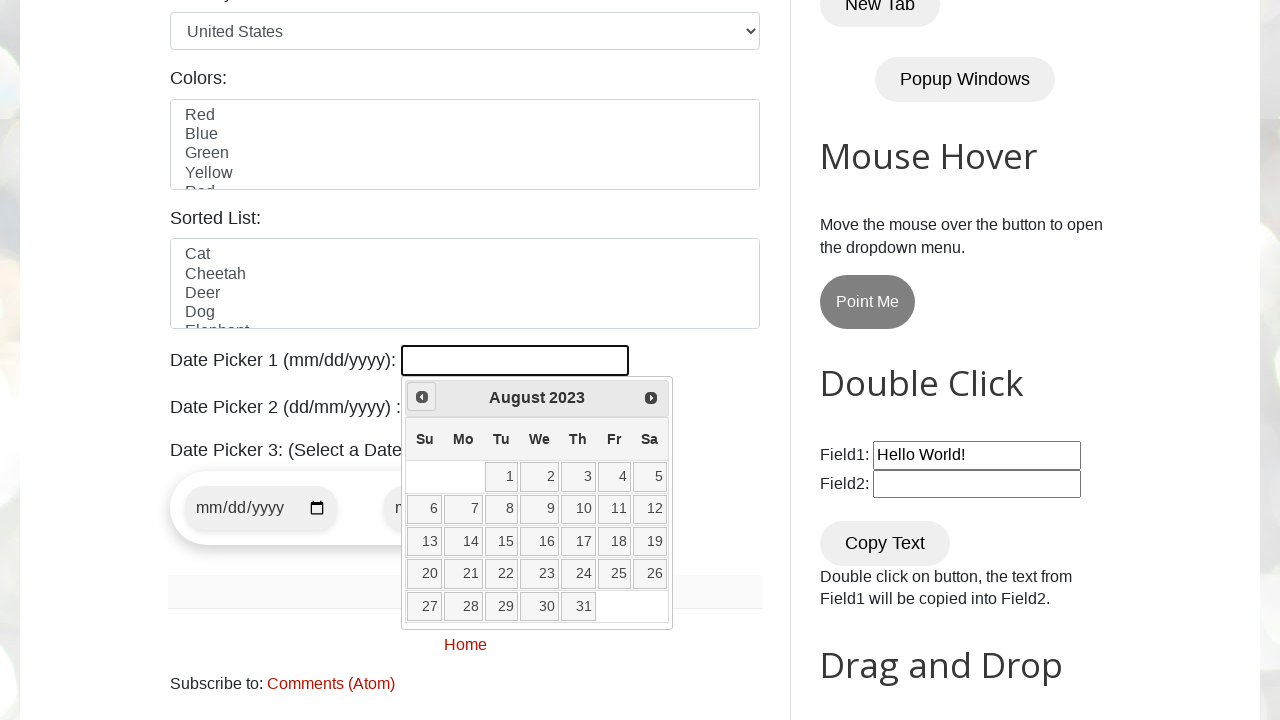

Clicked Prev button to navigate backwards (currently at August 2023) at (422, 397) on xpath=//span[text()='Prev']
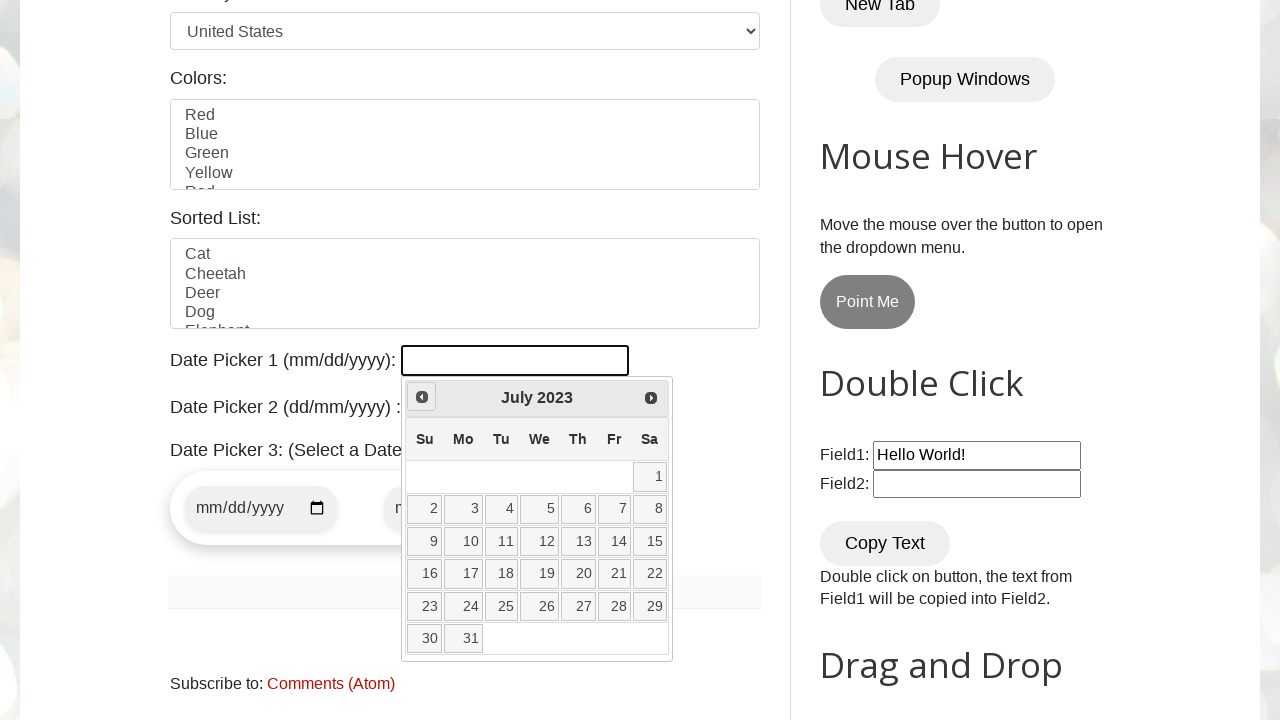

Waited 100ms for calendar update
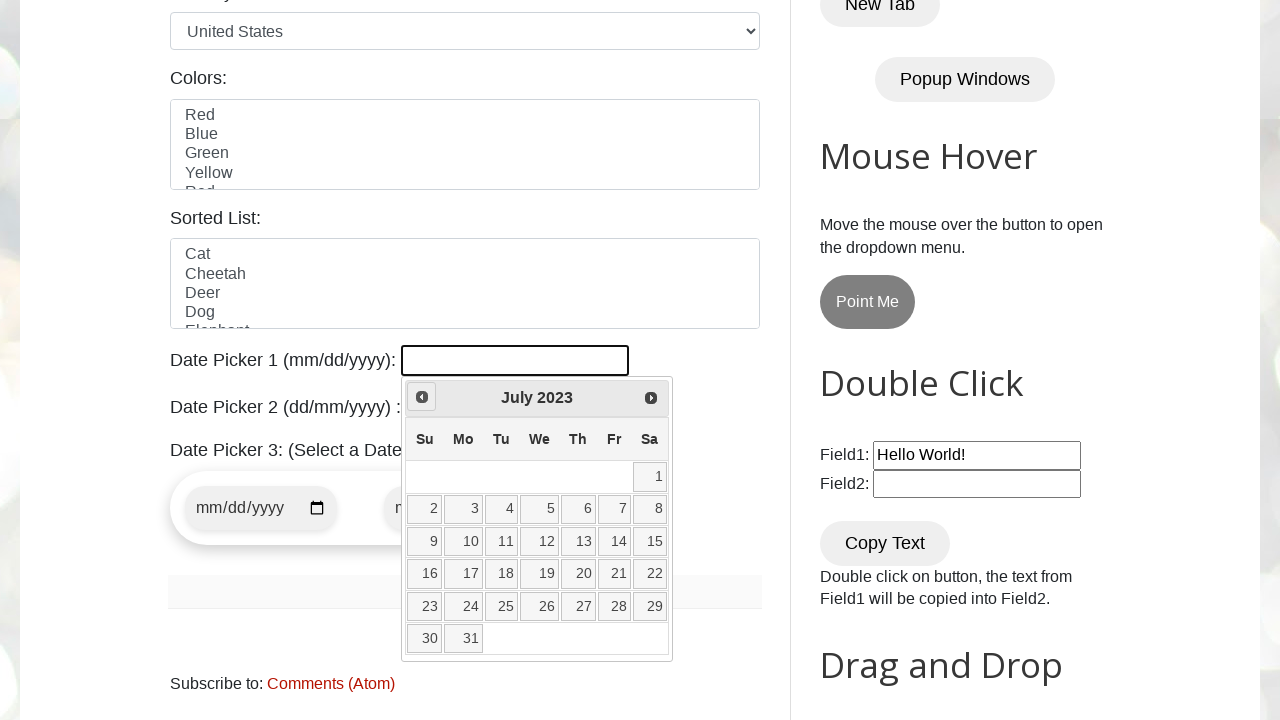

Clicked Prev button to navigate backwards (currently at July 2023) at (422, 397) on xpath=//span[text()='Prev']
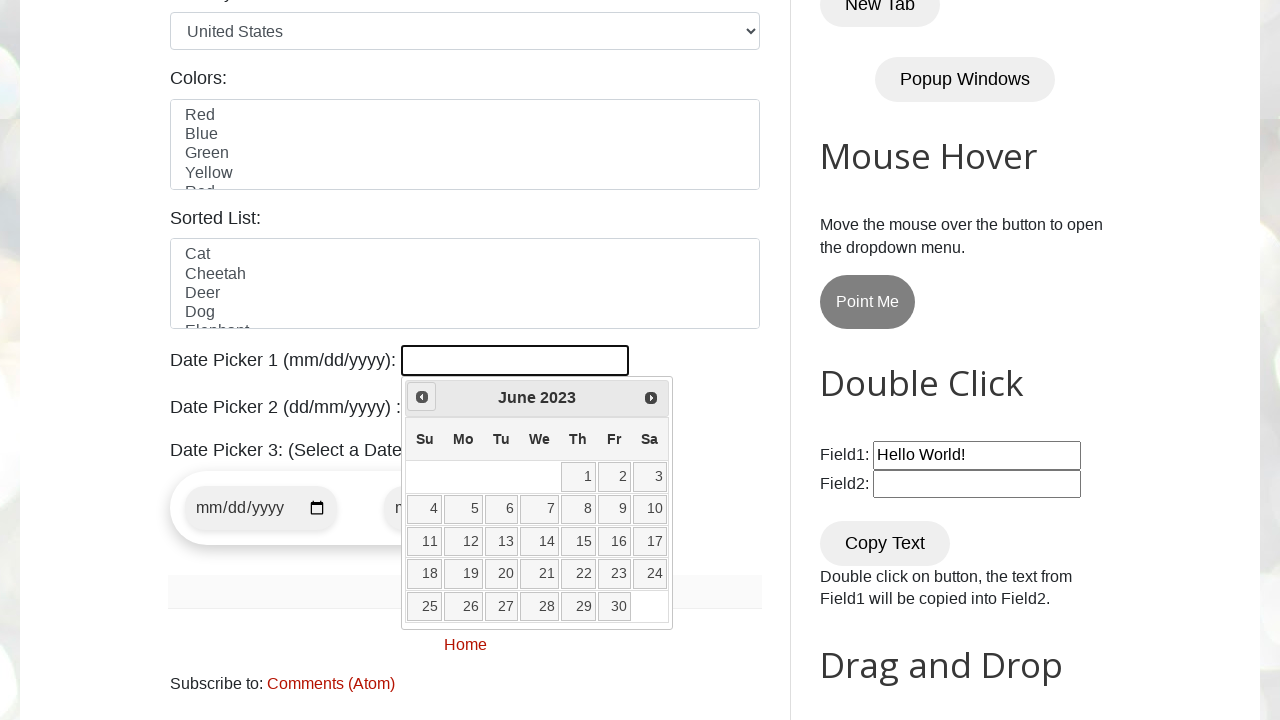

Waited 100ms for calendar update
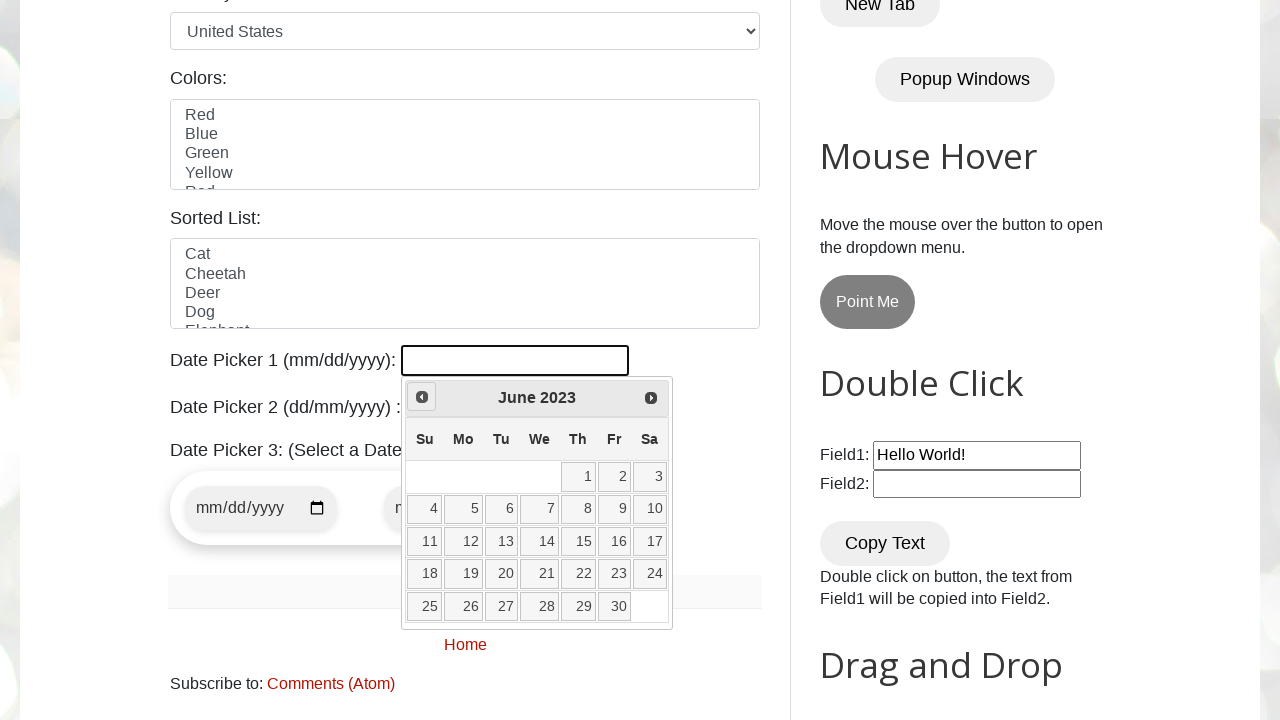

Clicked Prev button to navigate backwards (currently at June 2023) at (422, 397) on xpath=//span[text()='Prev']
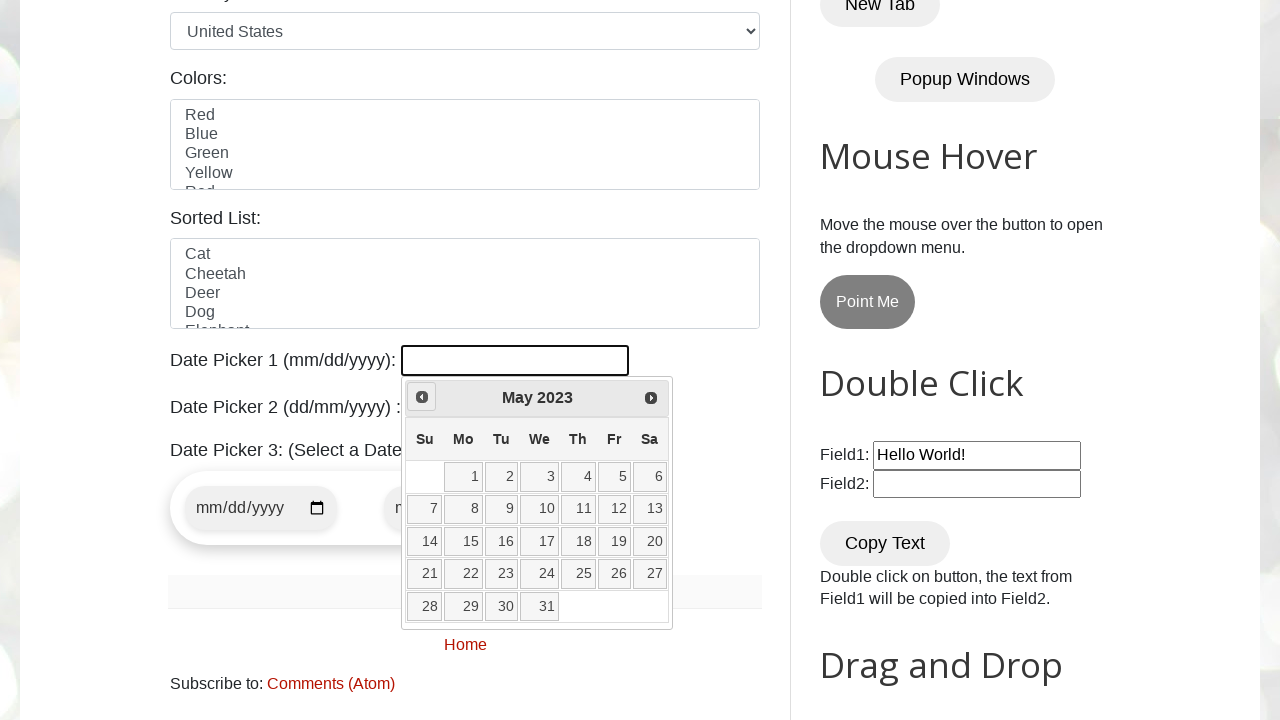

Waited 100ms for calendar update
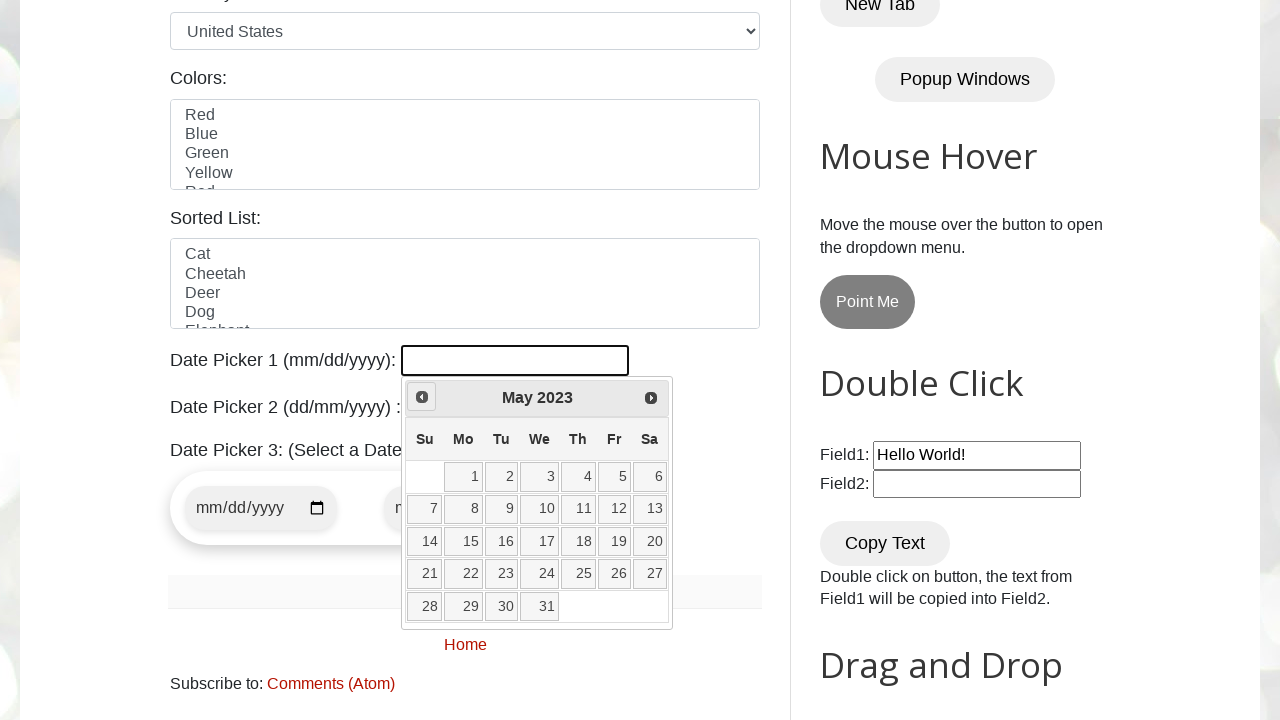

Clicked Prev button to navigate backwards (currently at May 2023) at (422, 397) on xpath=//span[text()='Prev']
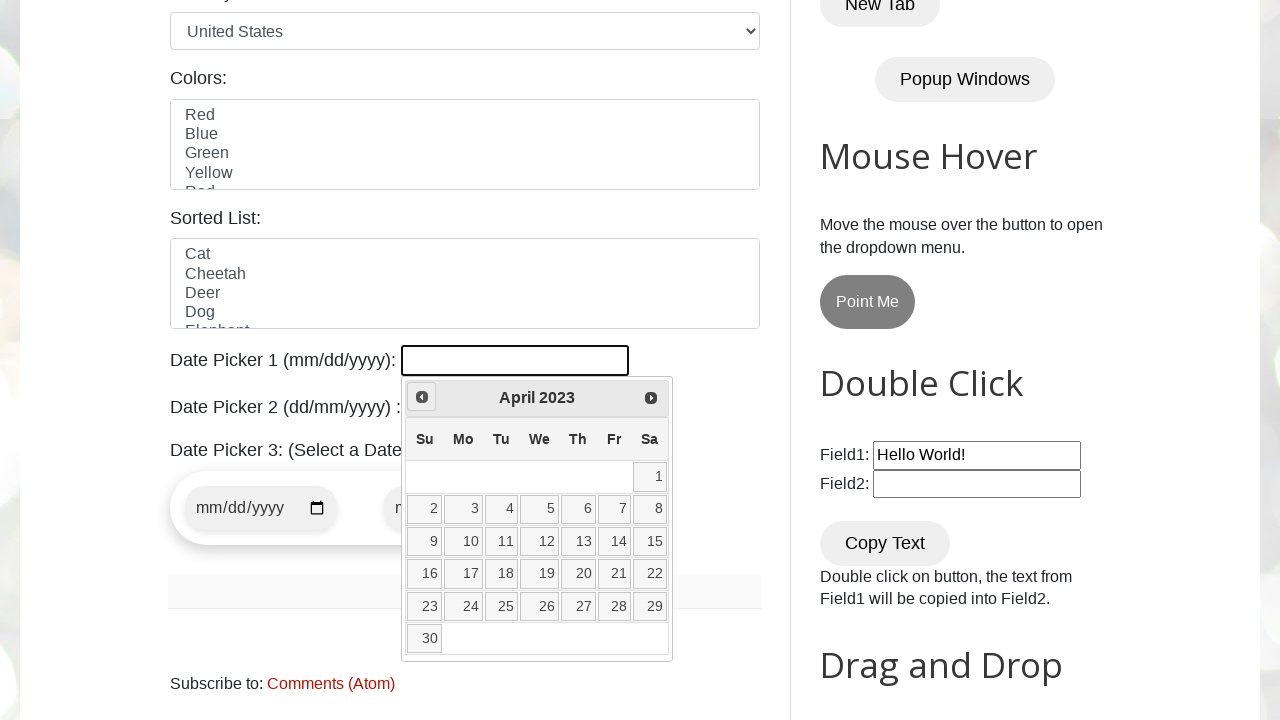

Waited 100ms for calendar update
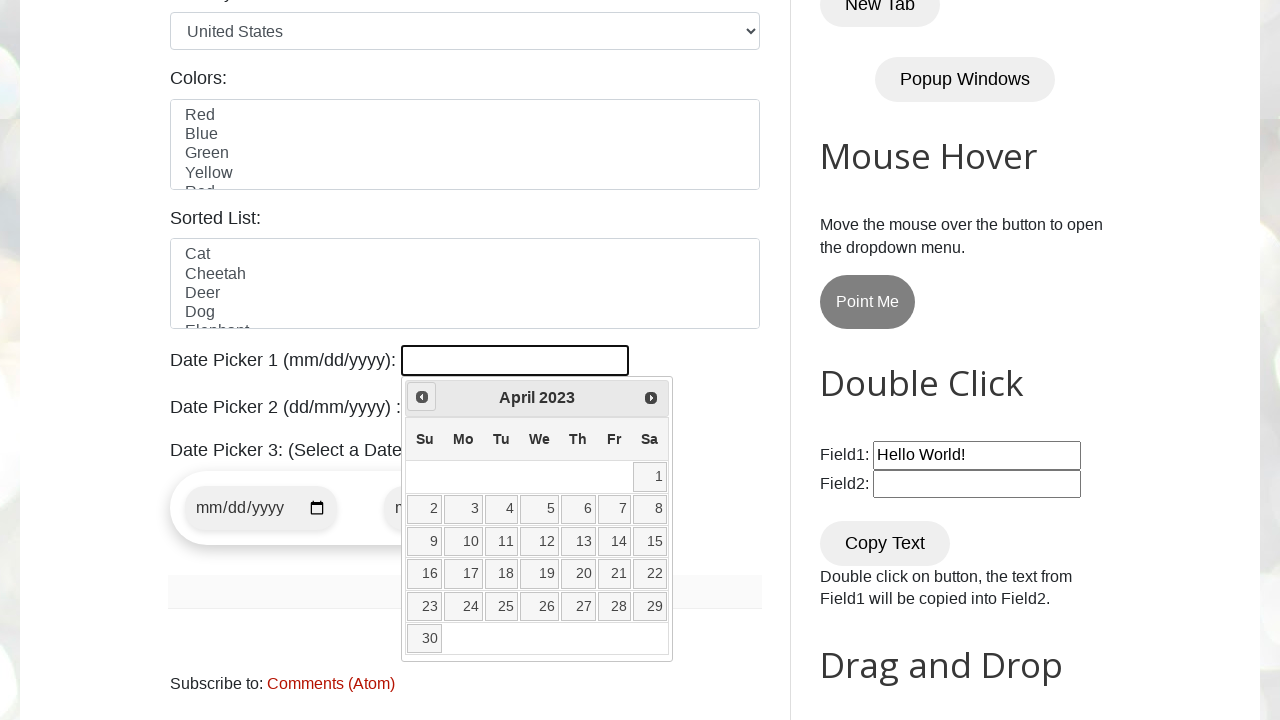

Clicked Prev button to navigate backwards (currently at April 2023) at (422, 397) on xpath=//span[text()='Prev']
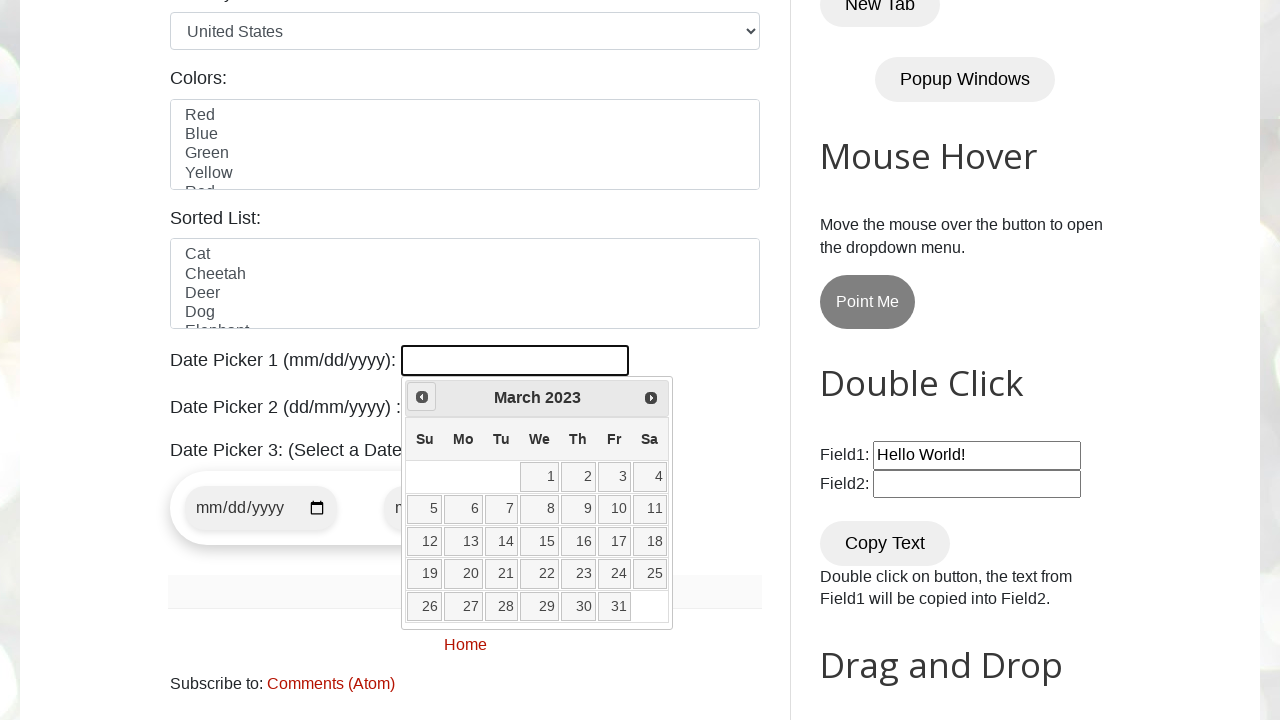

Waited 100ms for calendar update
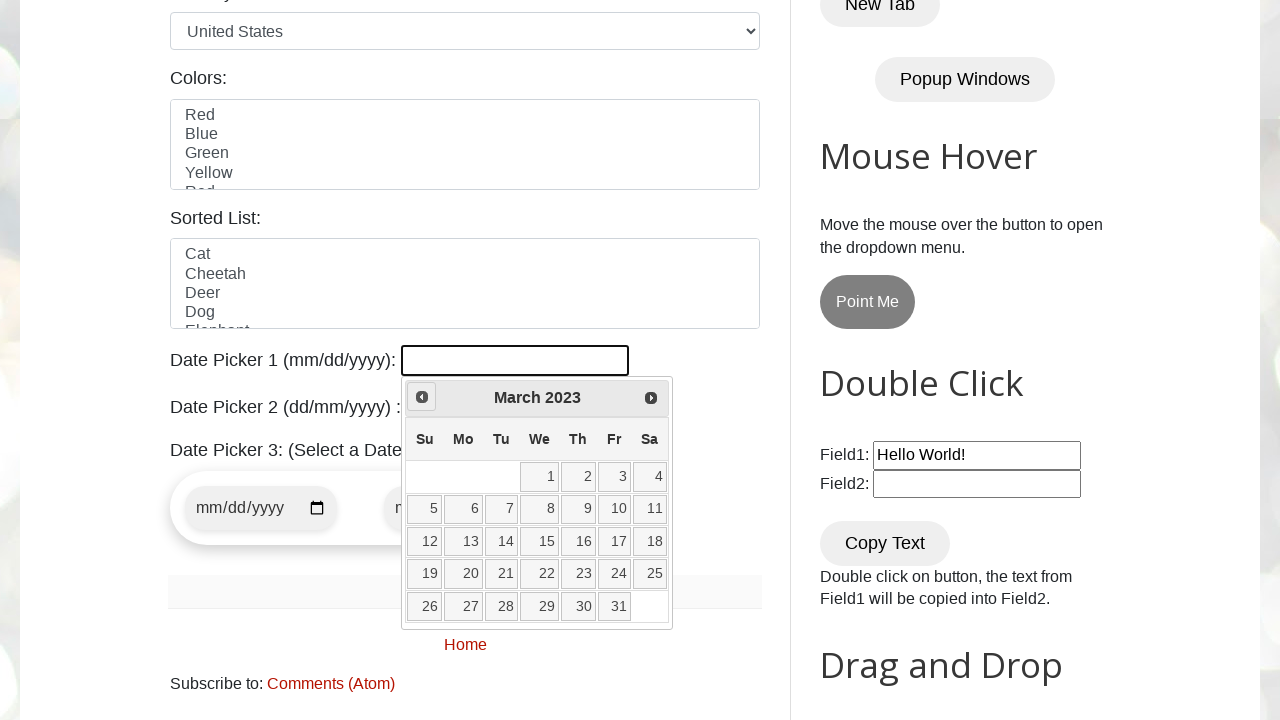

Clicked Prev button to navigate backwards (currently at March 2023) at (422, 397) on xpath=//span[text()='Prev']
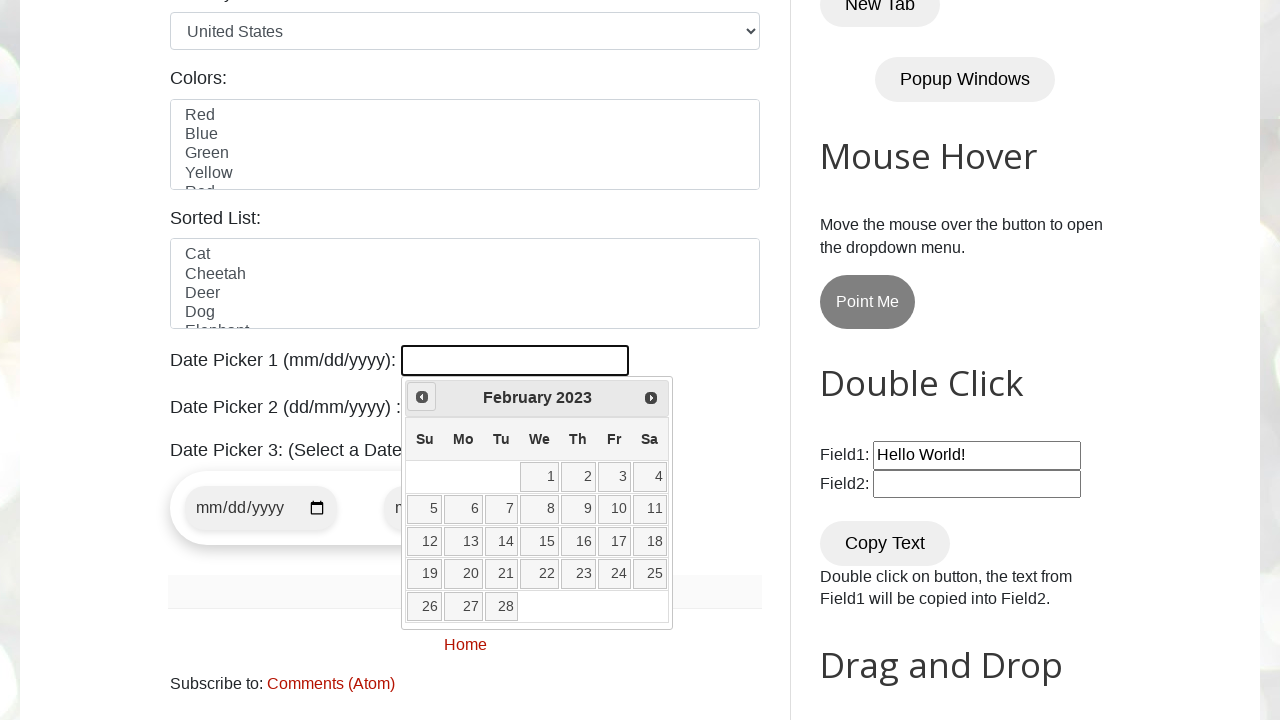

Waited 100ms for calendar update
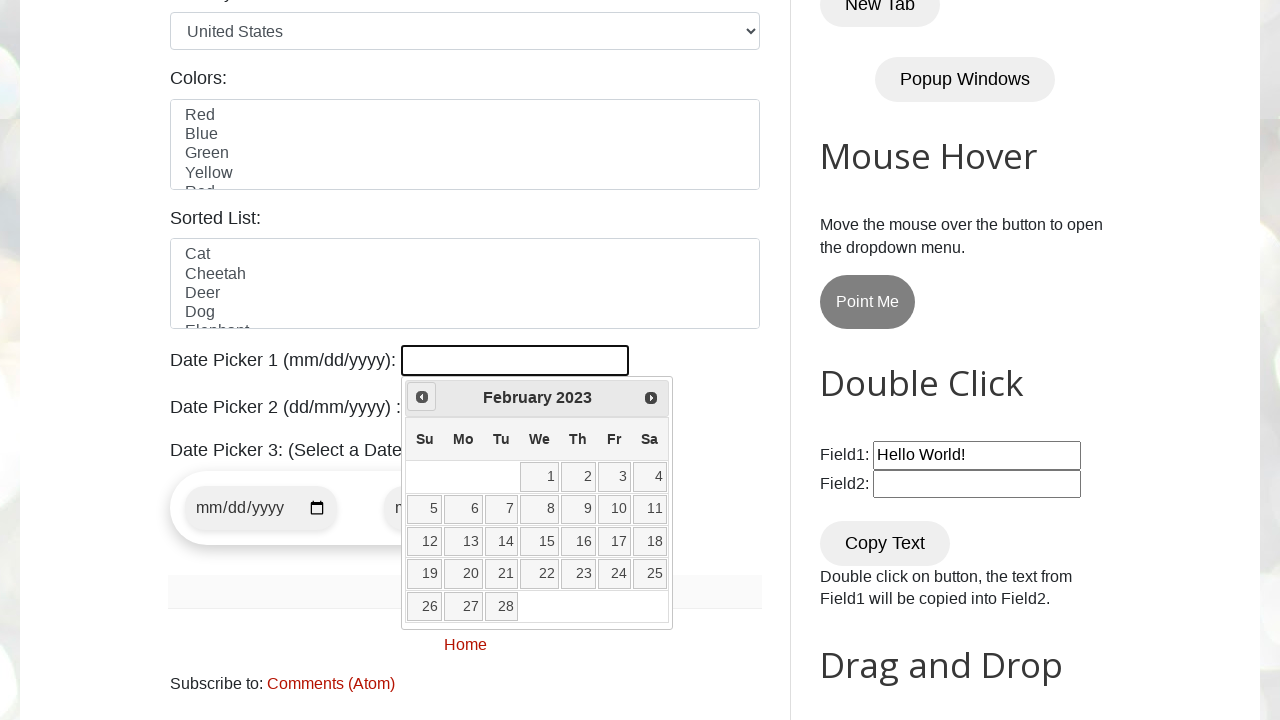

Clicked Prev button to navigate backwards (currently at February 2023) at (422, 397) on xpath=//span[text()='Prev']
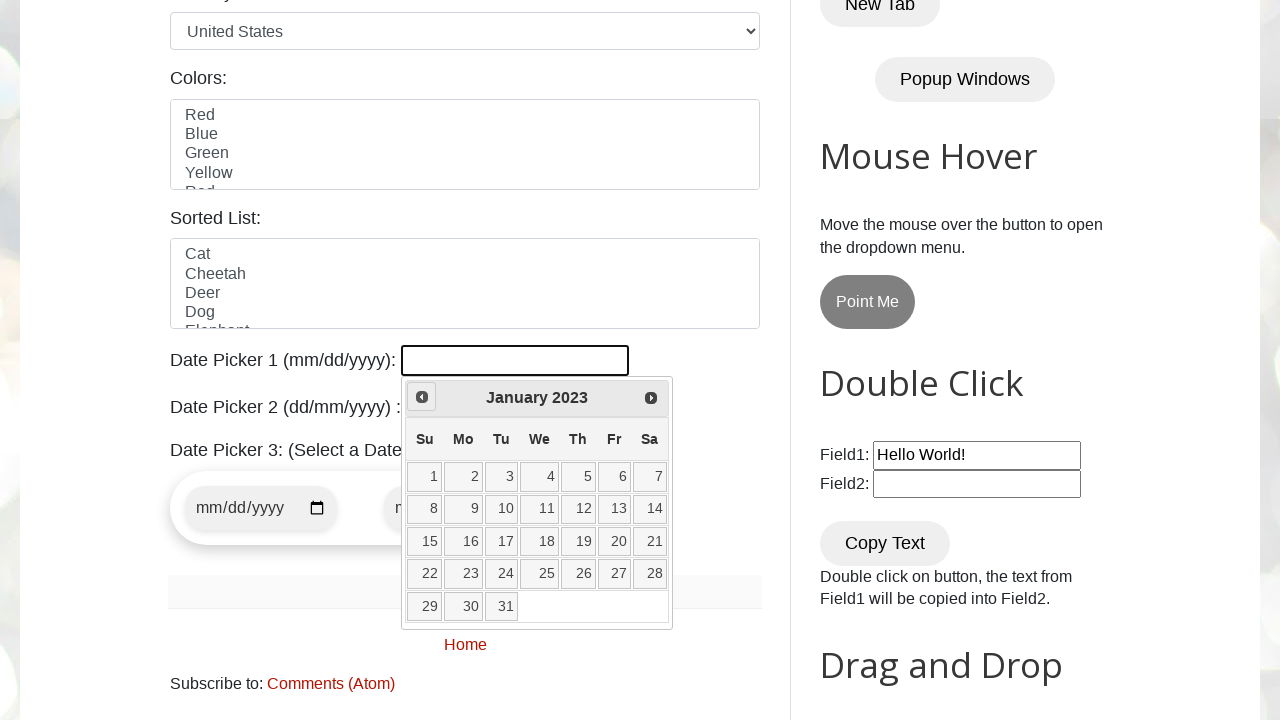

Waited 100ms for calendar update
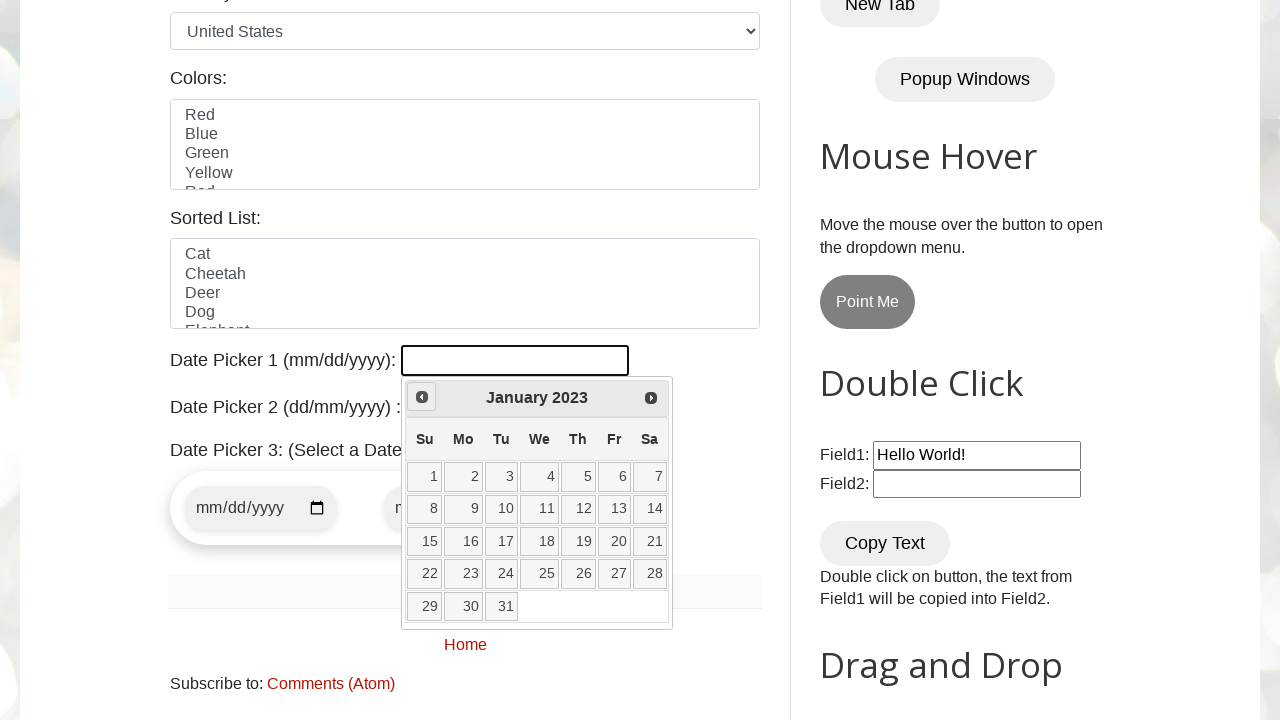

Clicked Prev button to navigate backwards (currently at January 2023) at (422, 397) on xpath=//span[text()='Prev']
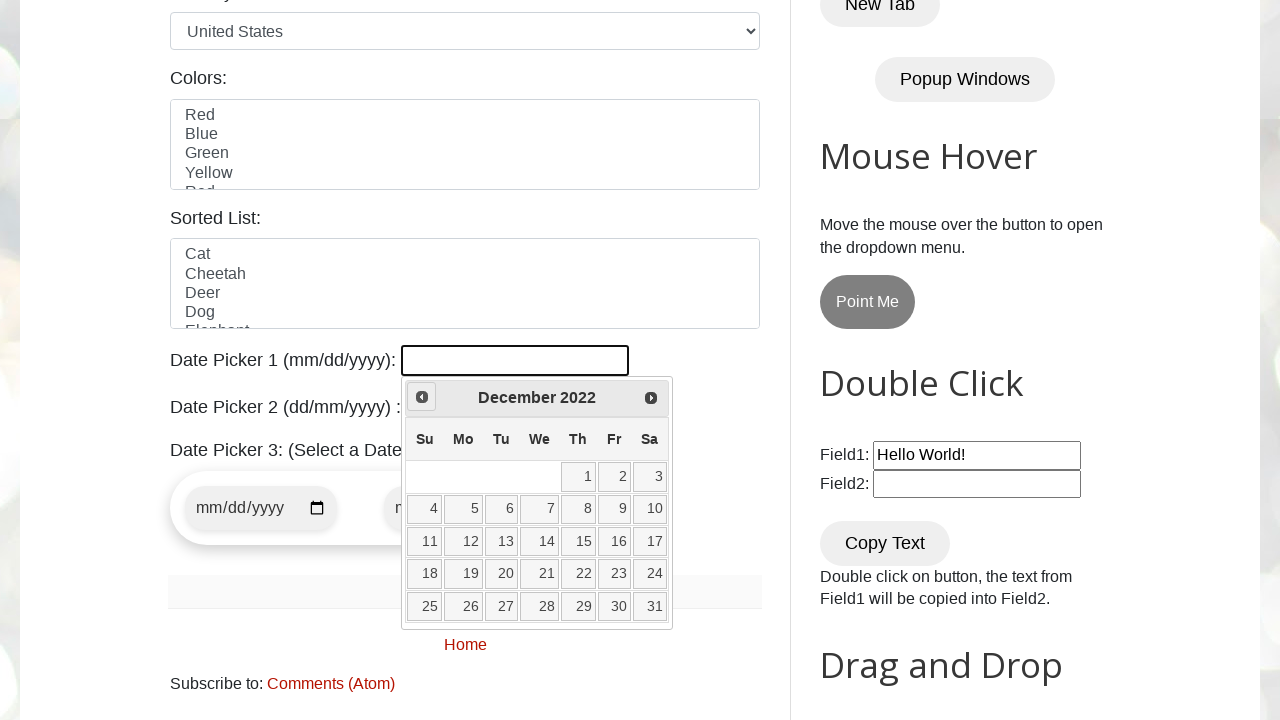

Waited 100ms for calendar update
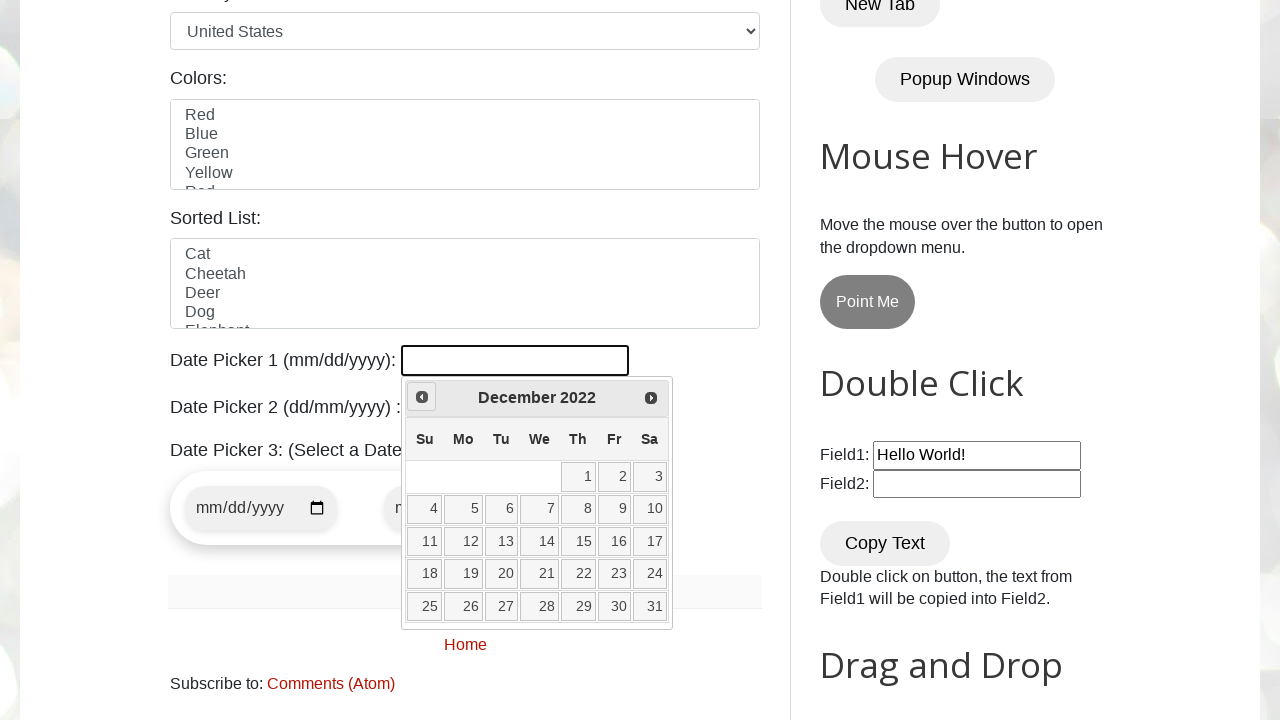

Clicked Prev button to navigate backwards (currently at December 2022) at (422, 397) on xpath=//span[text()='Prev']
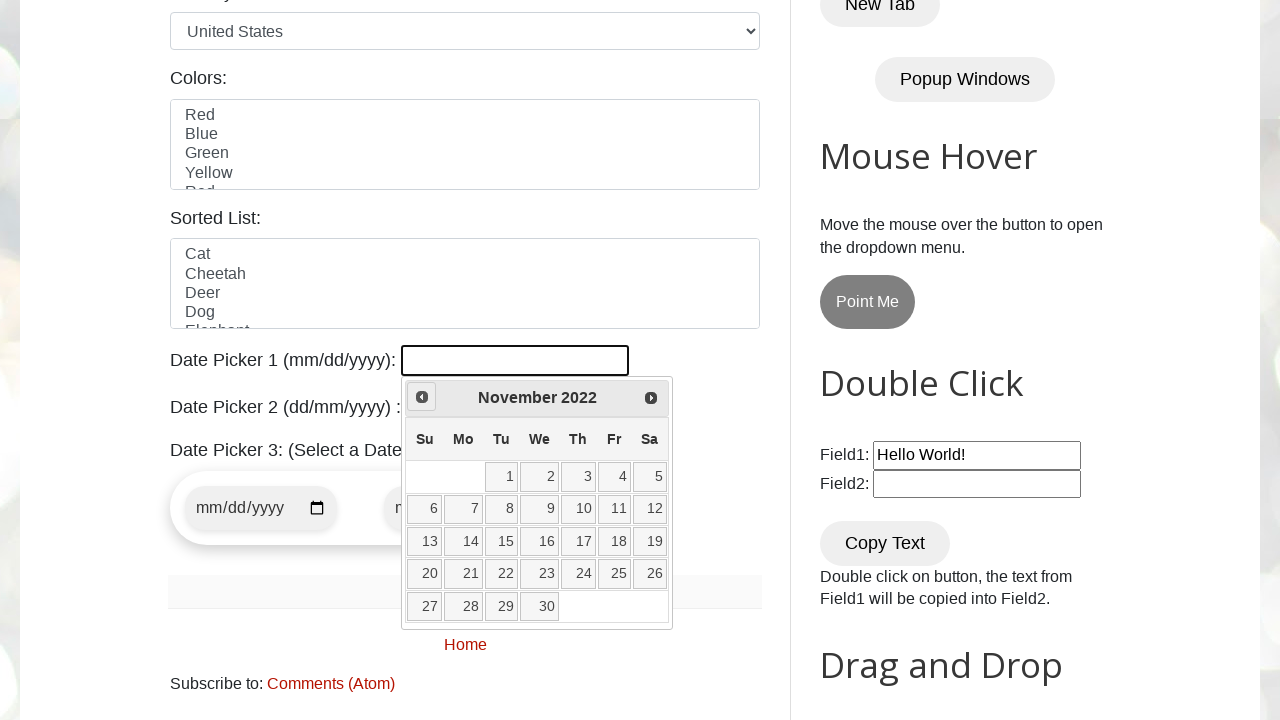

Waited 100ms for calendar update
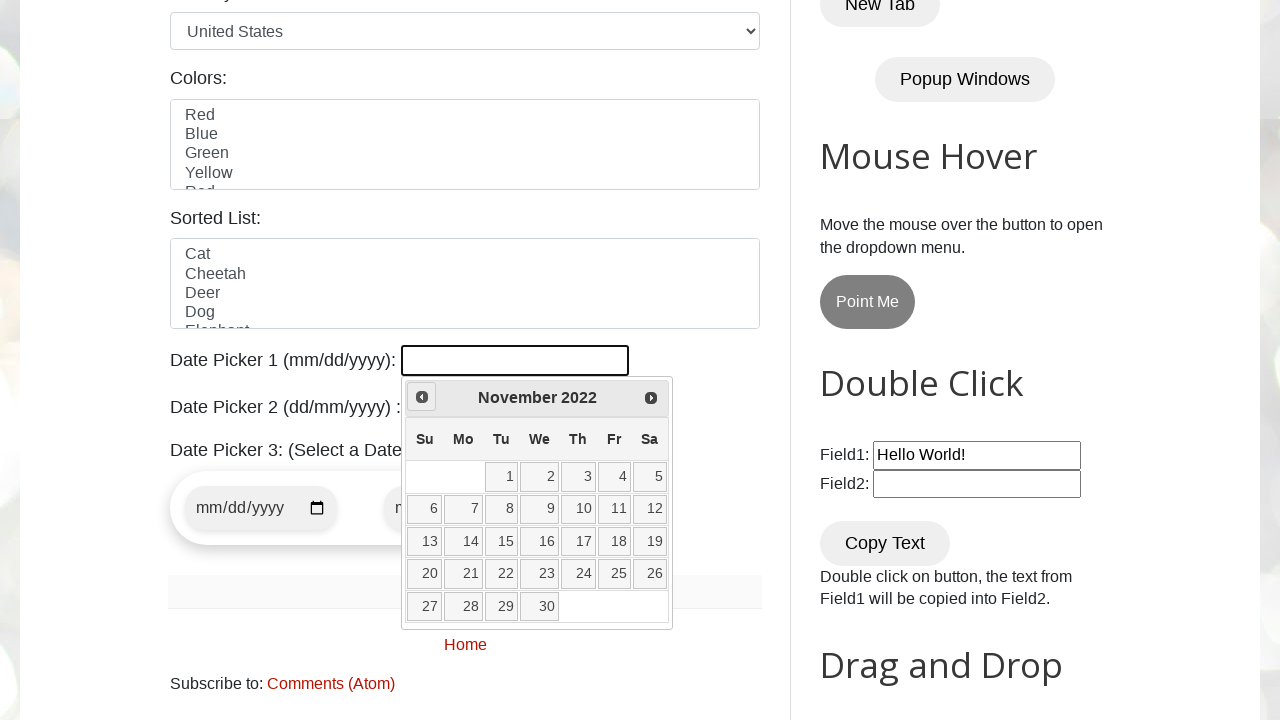

Clicked Prev button to navigate backwards (currently at November 2022) at (422, 397) on xpath=//span[text()='Prev']
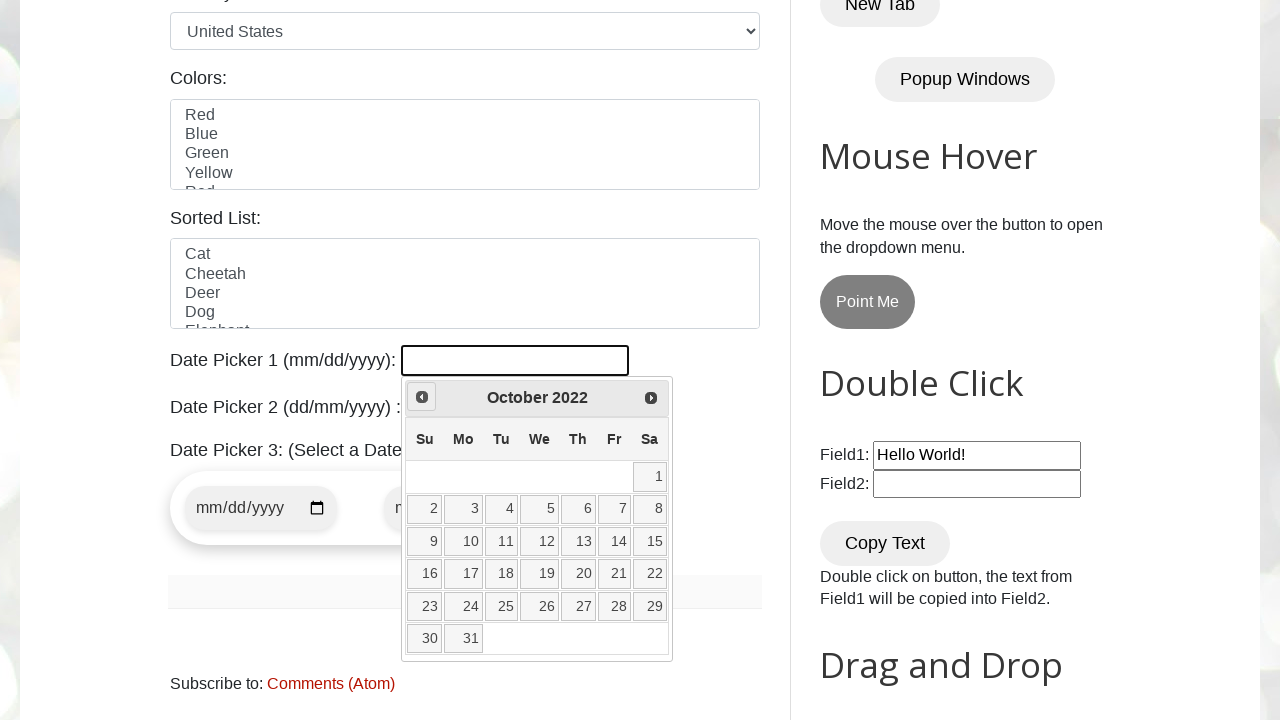

Waited 100ms for calendar update
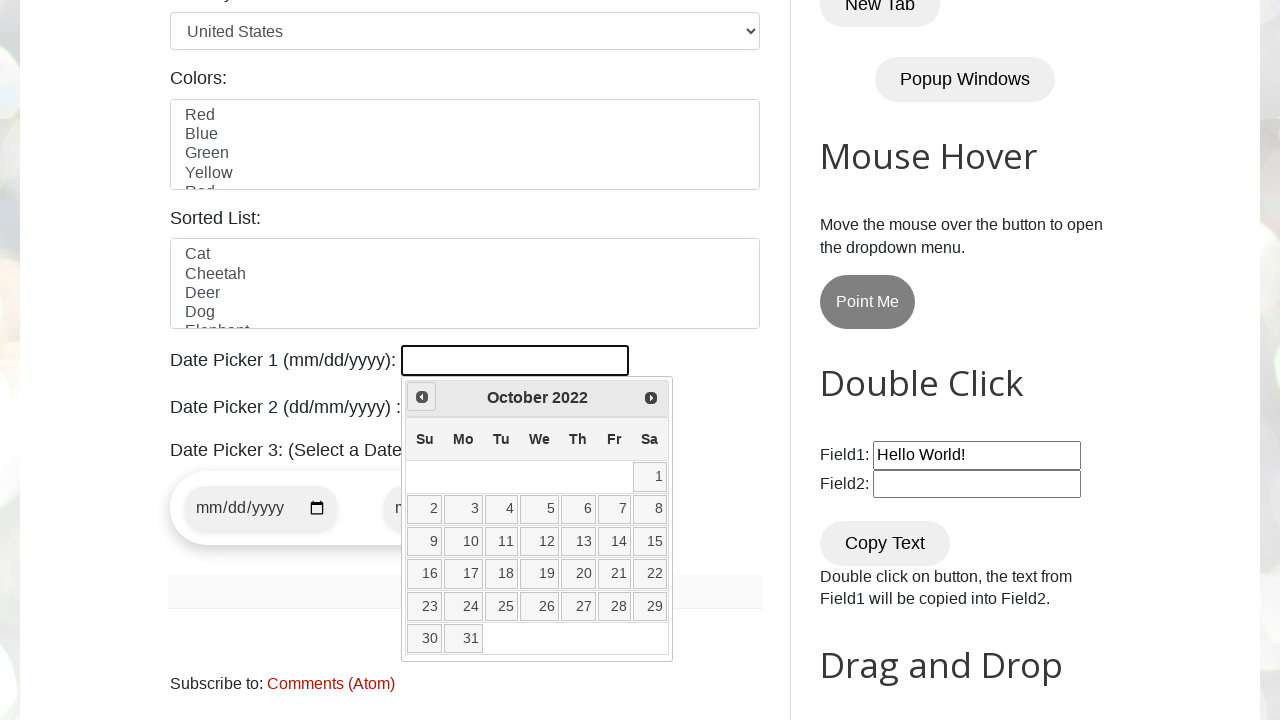

Clicked Prev button to navigate backwards (currently at October 2022) at (422, 397) on xpath=//span[text()='Prev']
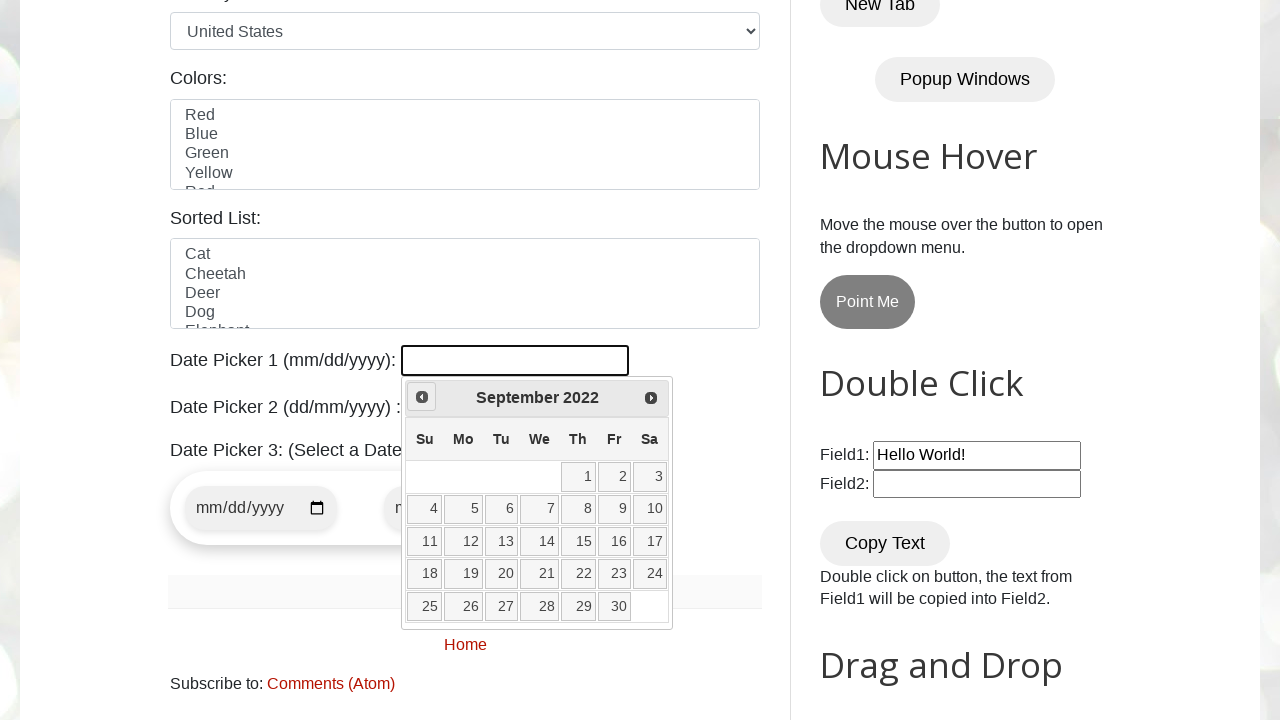

Waited 100ms for calendar update
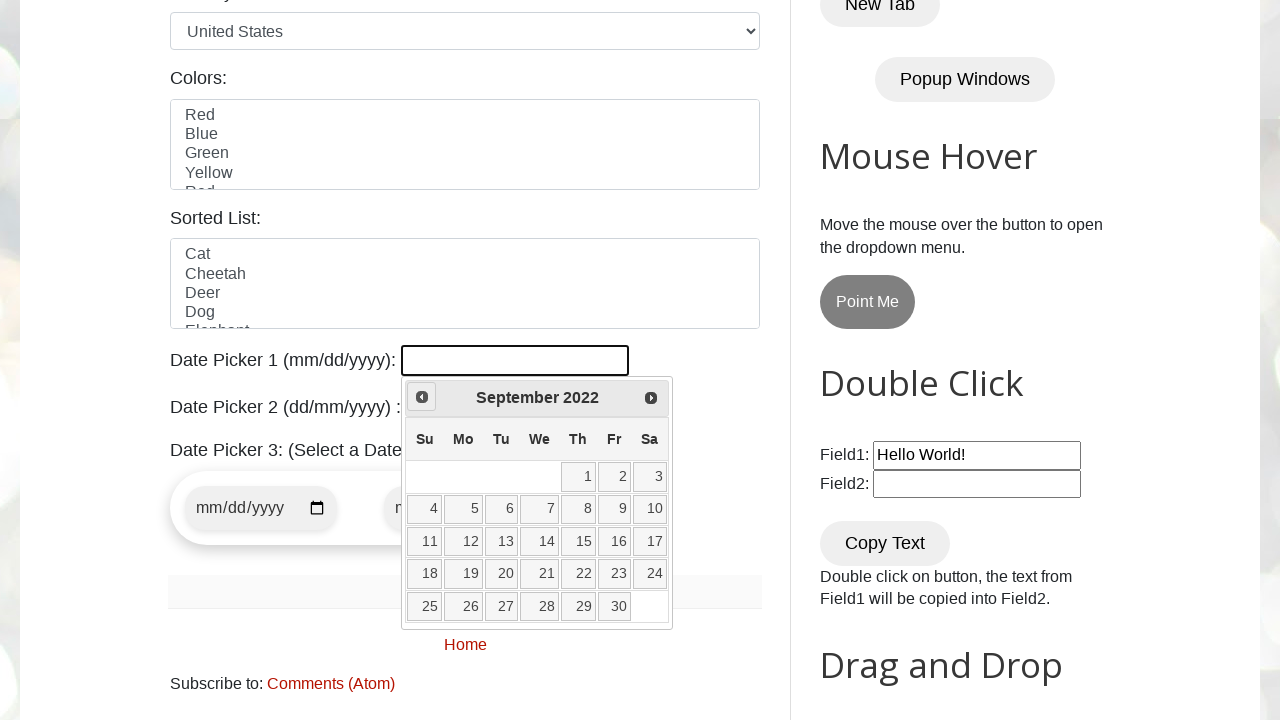

Clicked Prev button to navigate backwards (currently at September 2022) at (422, 397) on xpath=//span[text()='Prev']
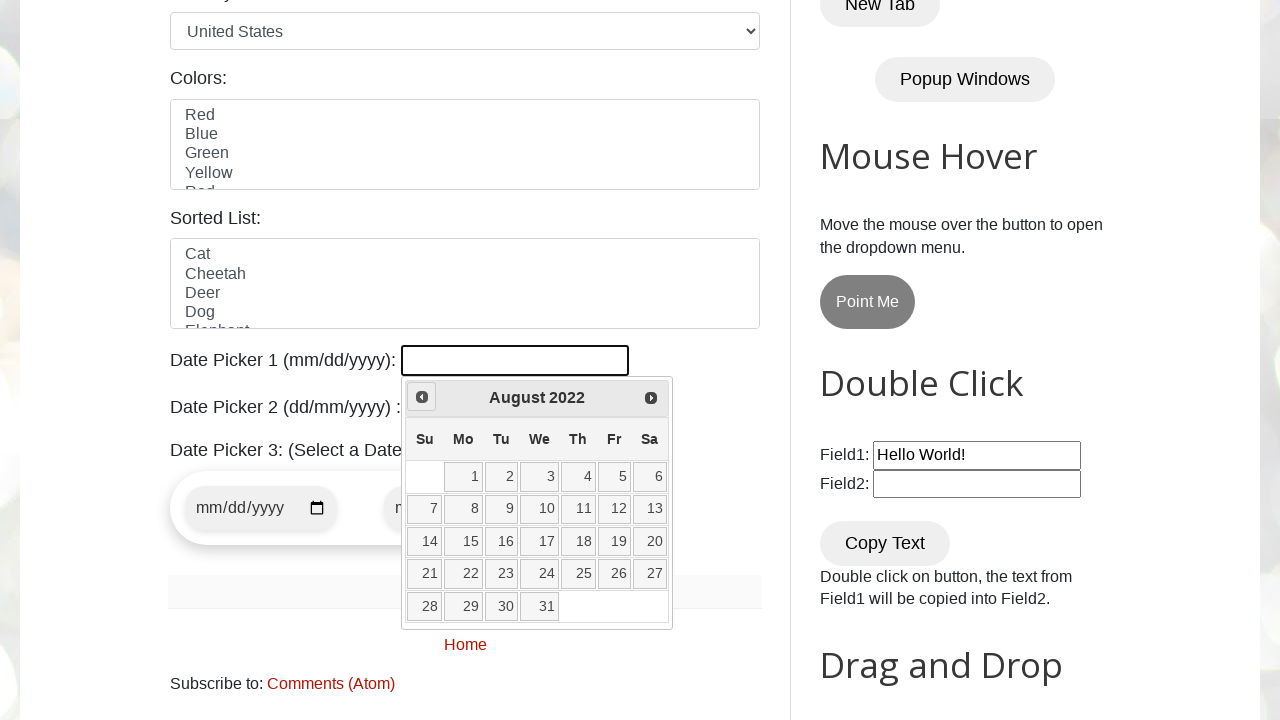

Waited 100ms for calendar update
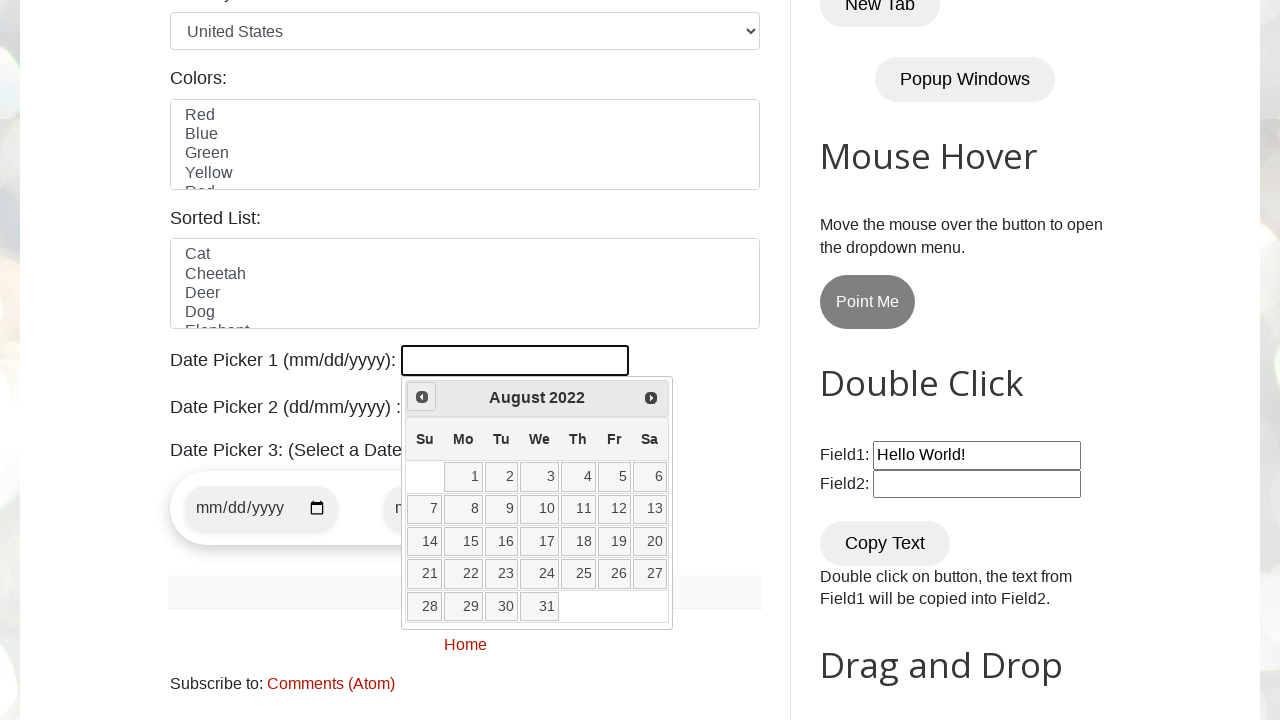

Clicked Prev button to navigate backwards (currently at August 2022) at (422, 397) on xpath=//span[text()='Prev']
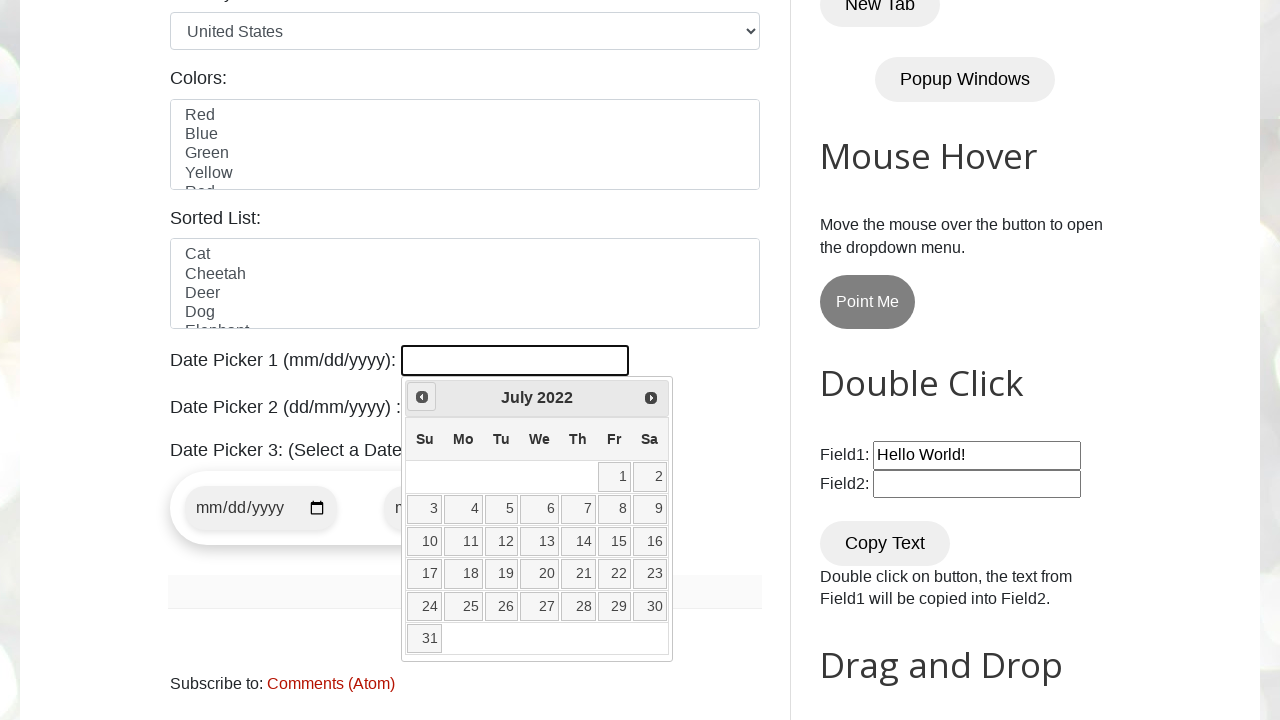

Waited 100ms for calendar update
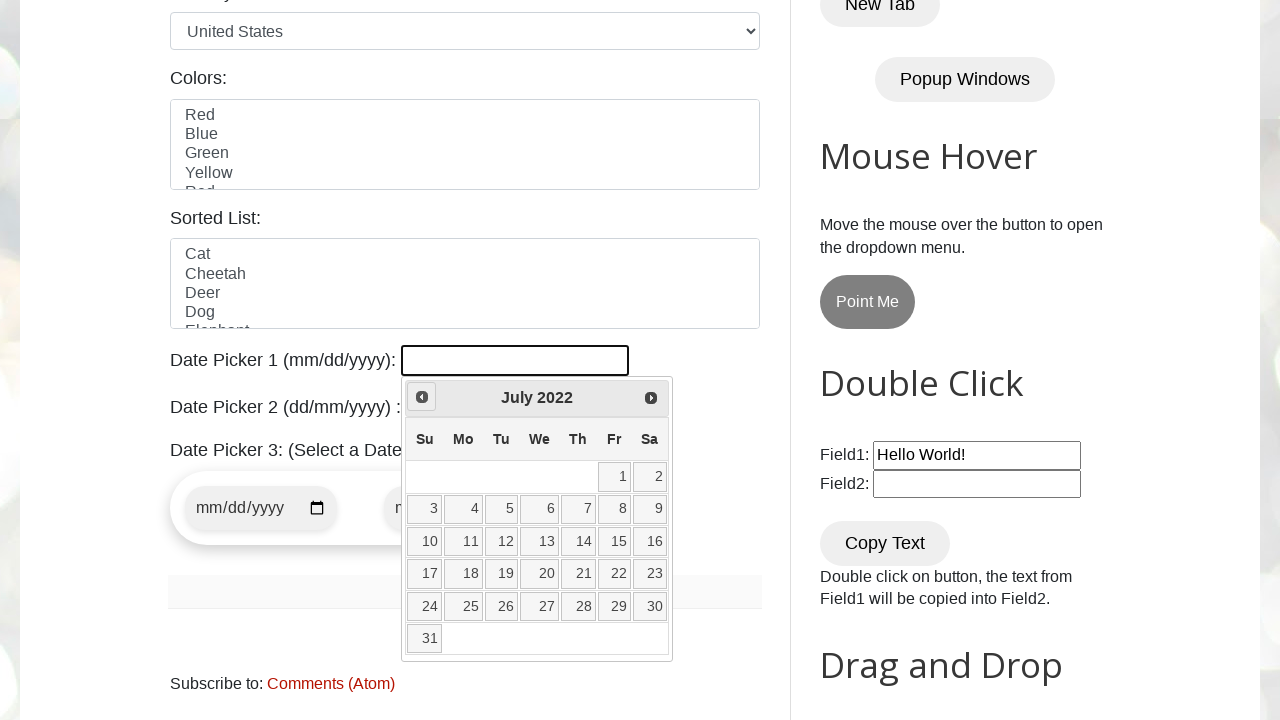

Clicked Prev button to navigate backwards (currently at July 2022) at (422, 397) on xpath=//span[text()='Prev']
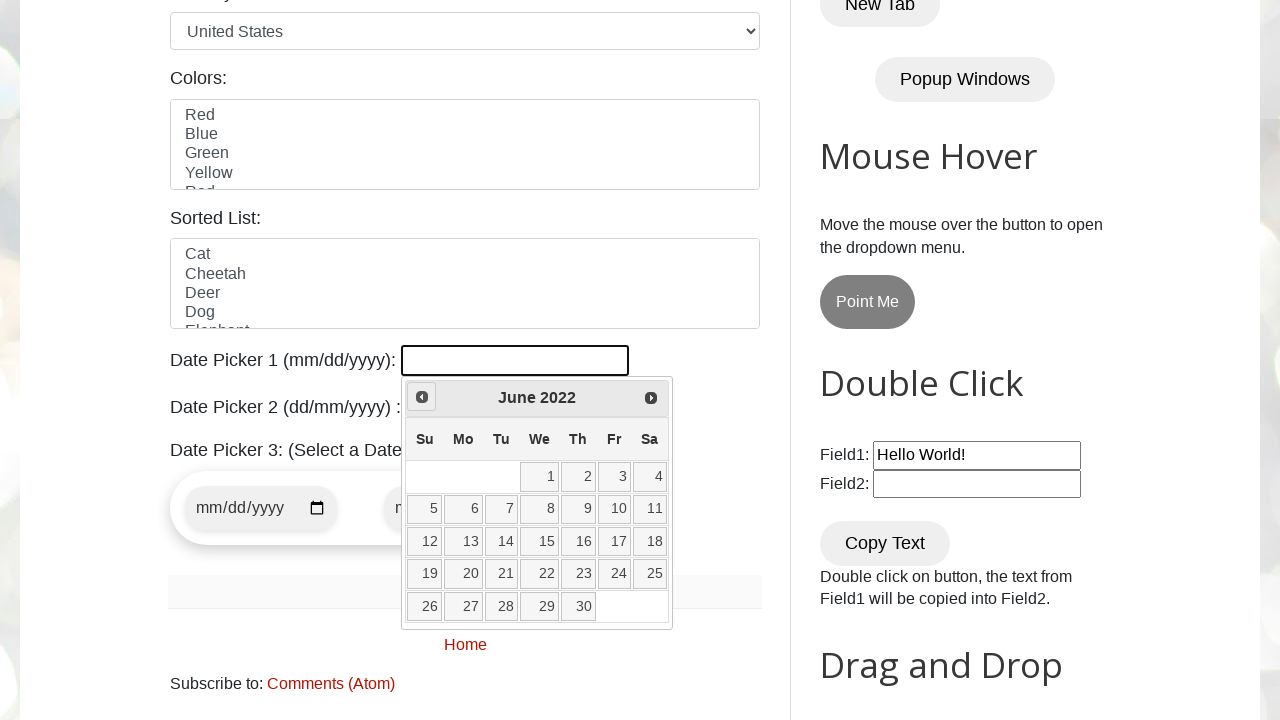

Waited 100ms for calendar update
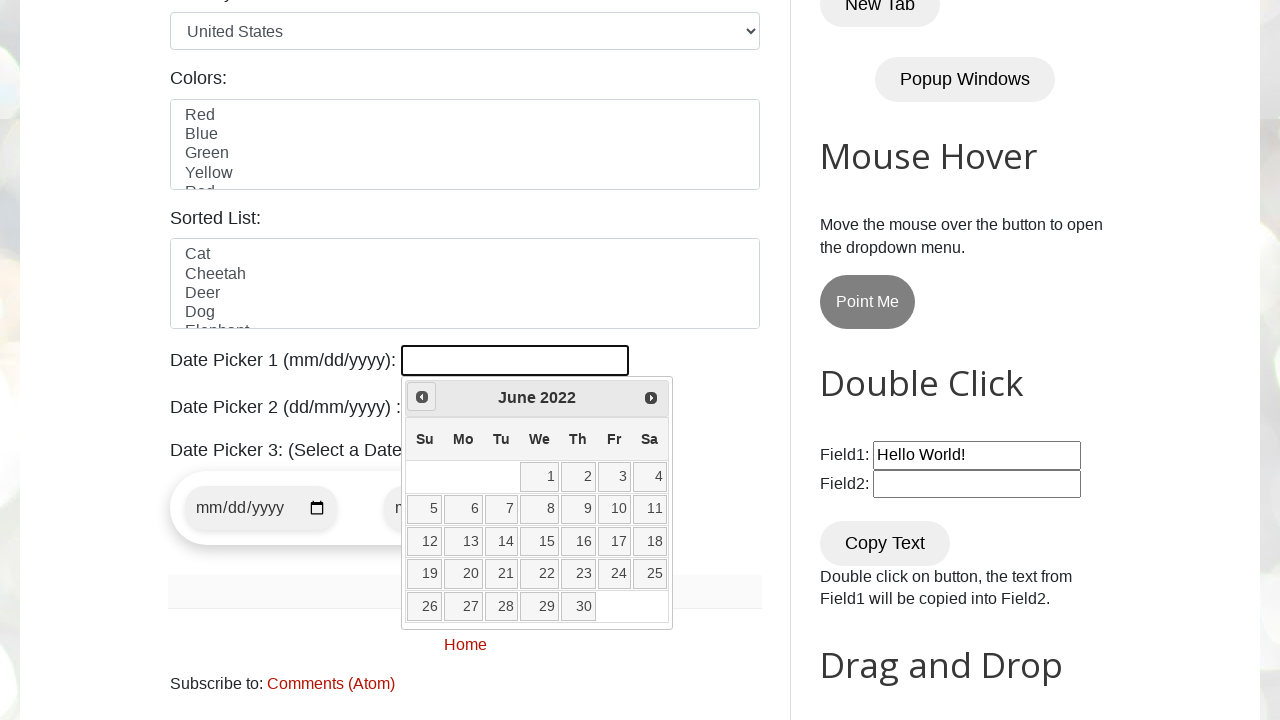

Clicked Prev button to navigate backwards (currently at June 2022) at (422, 397) on xpath=//span[text()='Prev']
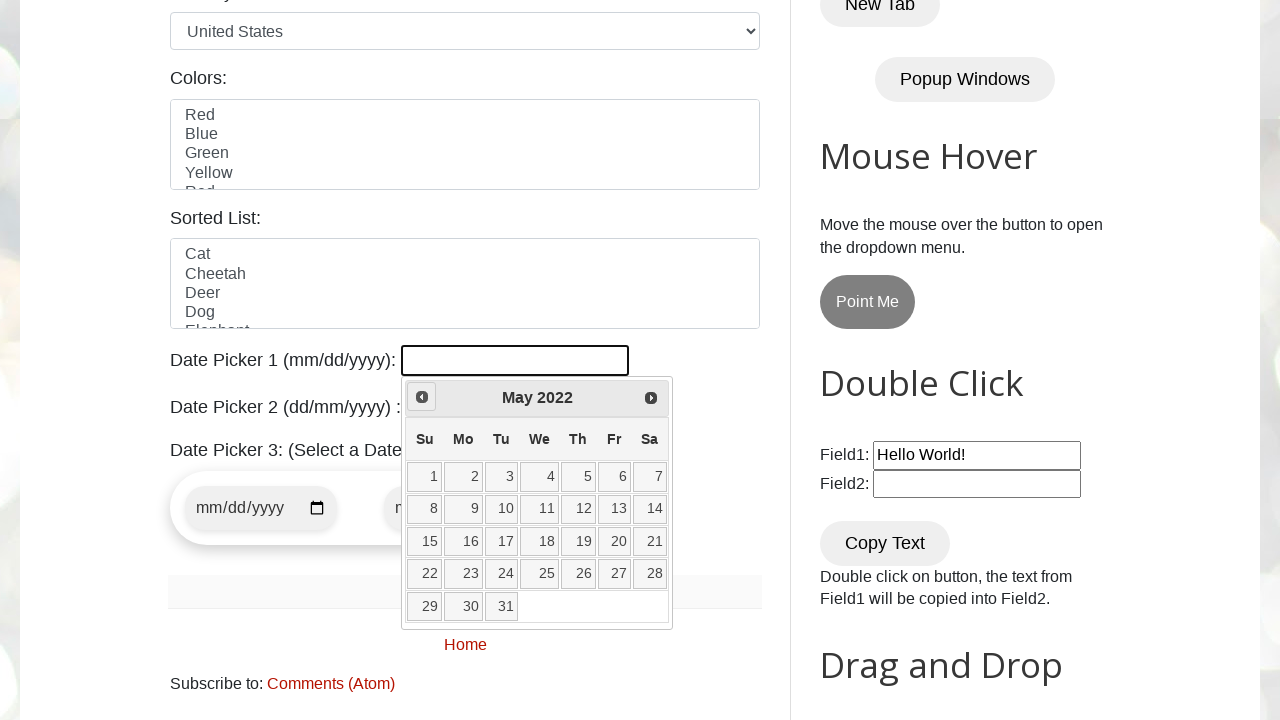

Waited 100ms for calendar update
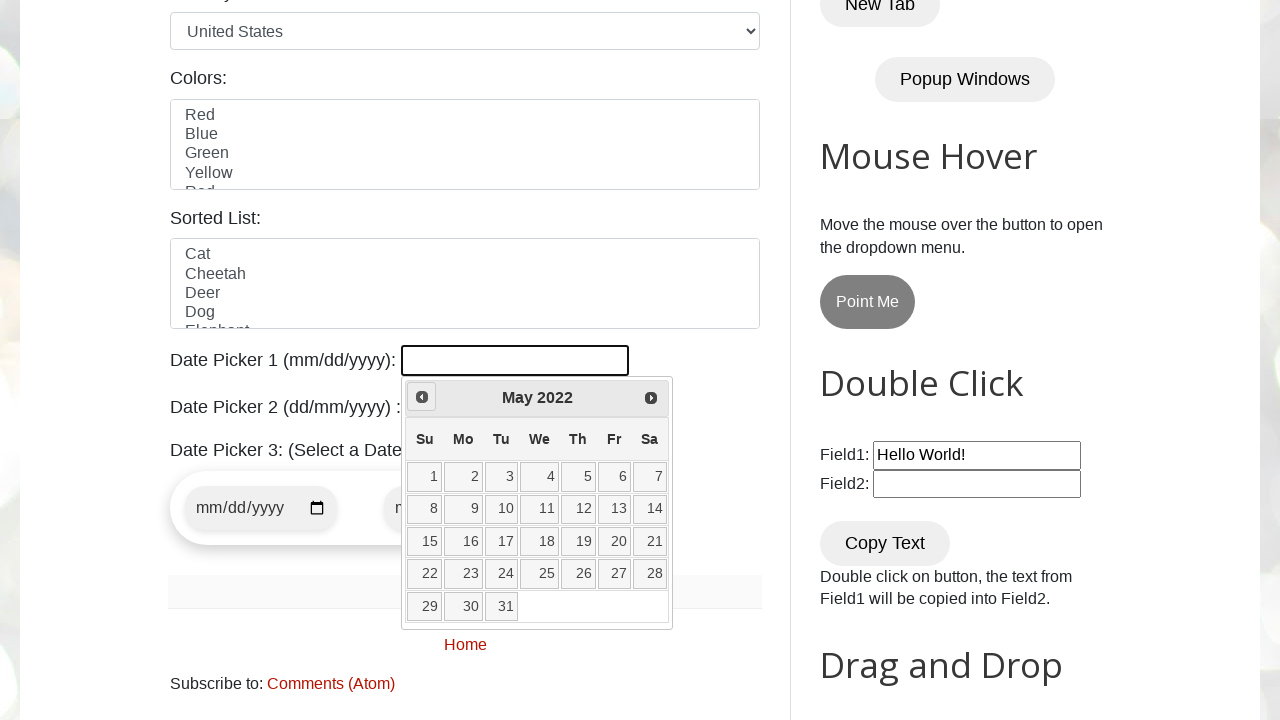

Clicked Prev button to navigate backwards (currently at May 2022) at (422, 397) on xpath=//span[text()='Prev']
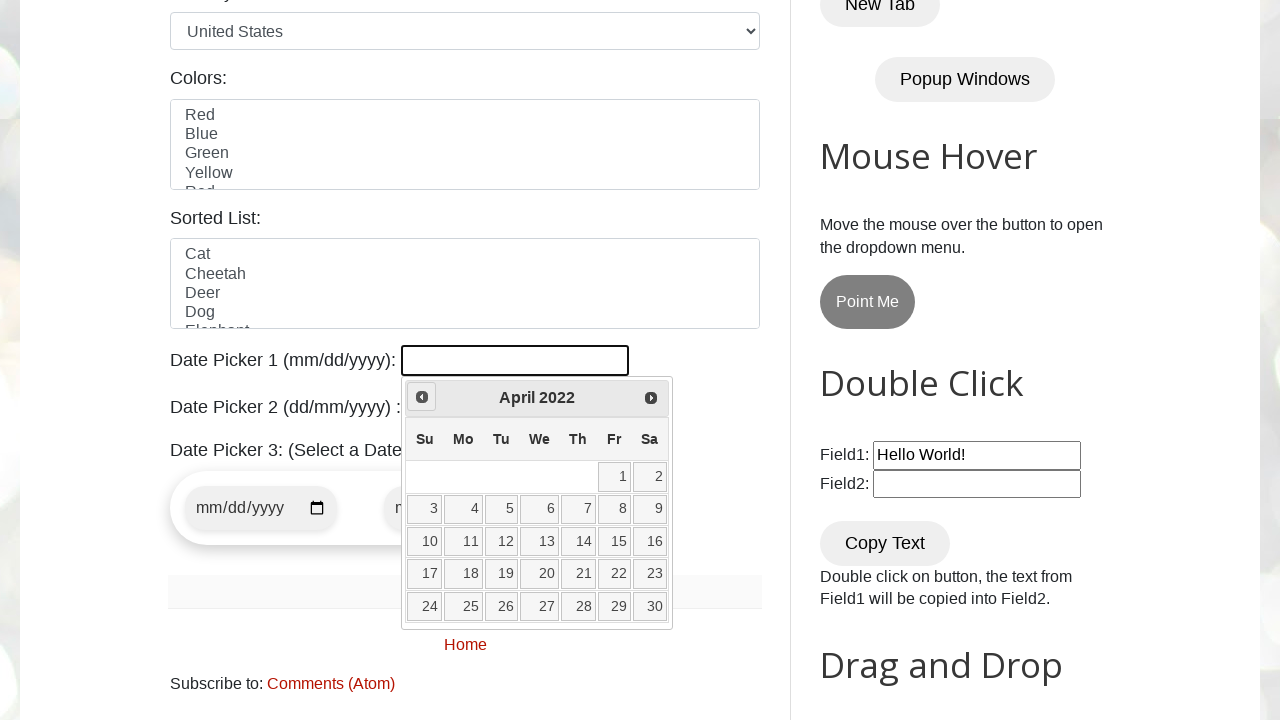

Waited 100ms for calendar update
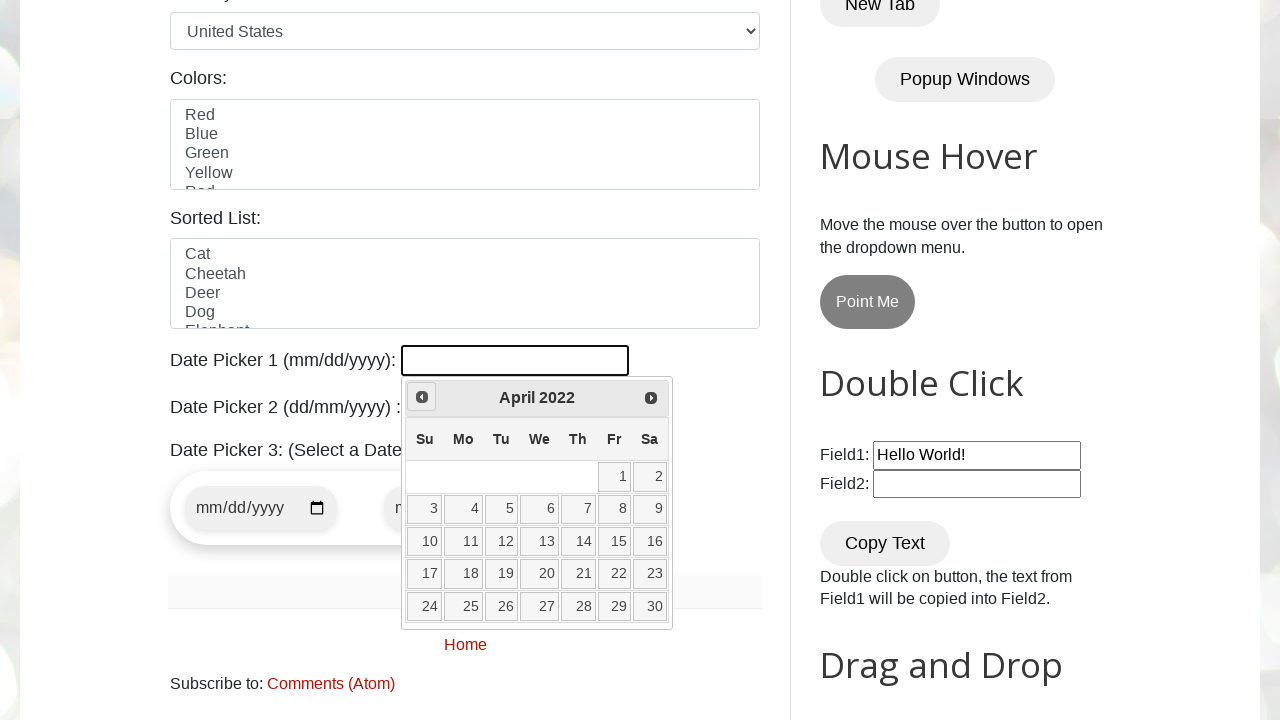

Clicked Prev button to navigate backwards (currently at April 2022) at (422, 397) on xpath=//span[text()='Prev']
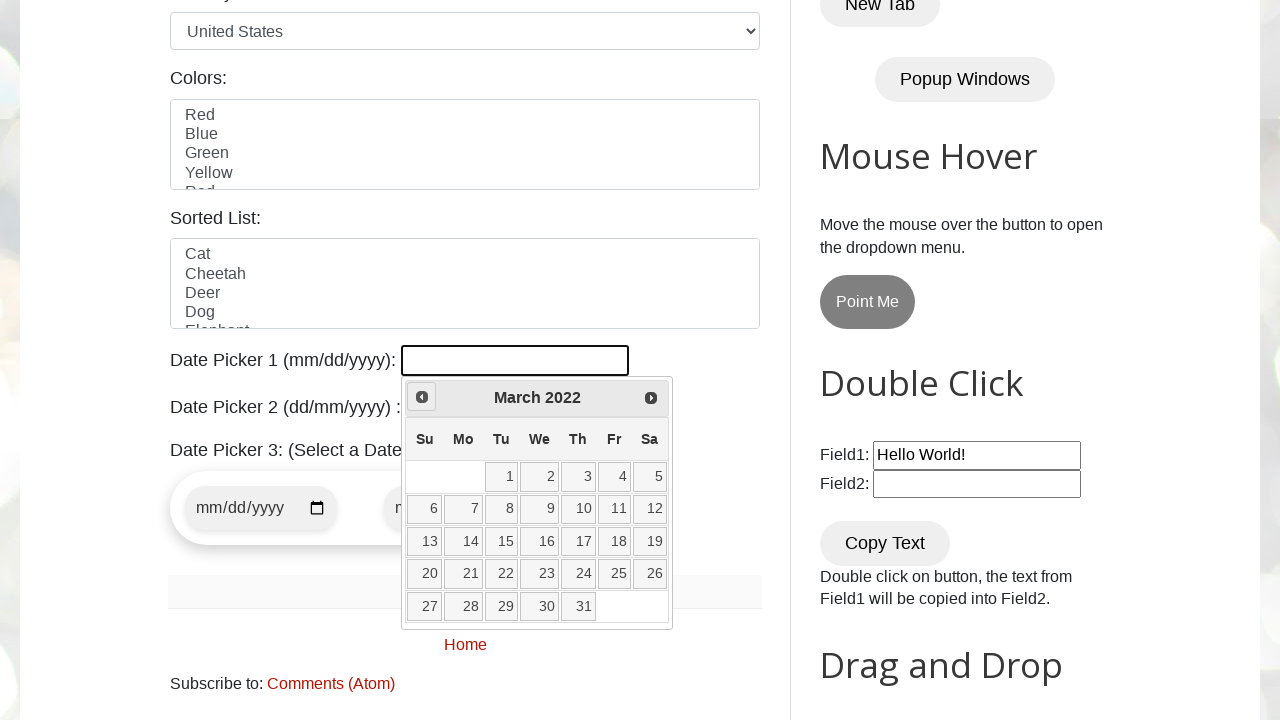

Waited 100ms for calendar update
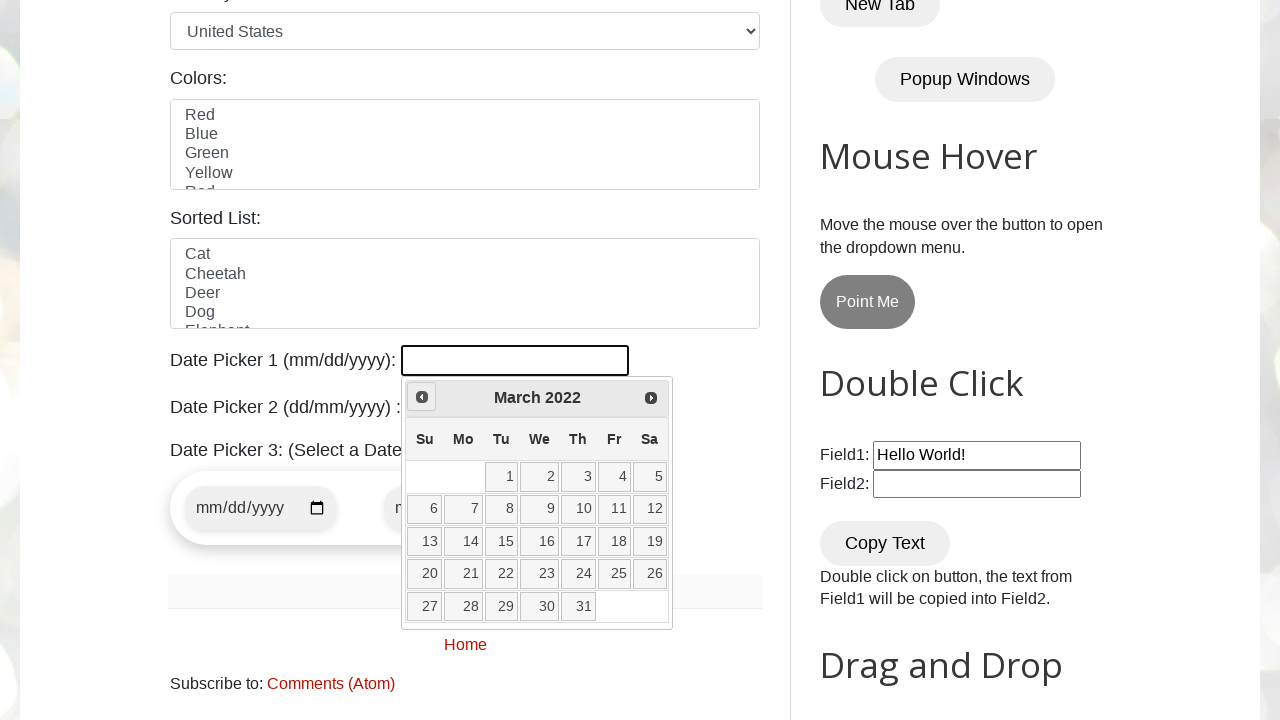

Clicked Prev button to navigate backwards (currently at March 2022) at (422, 397) on xpath=//span[text()='Prev']
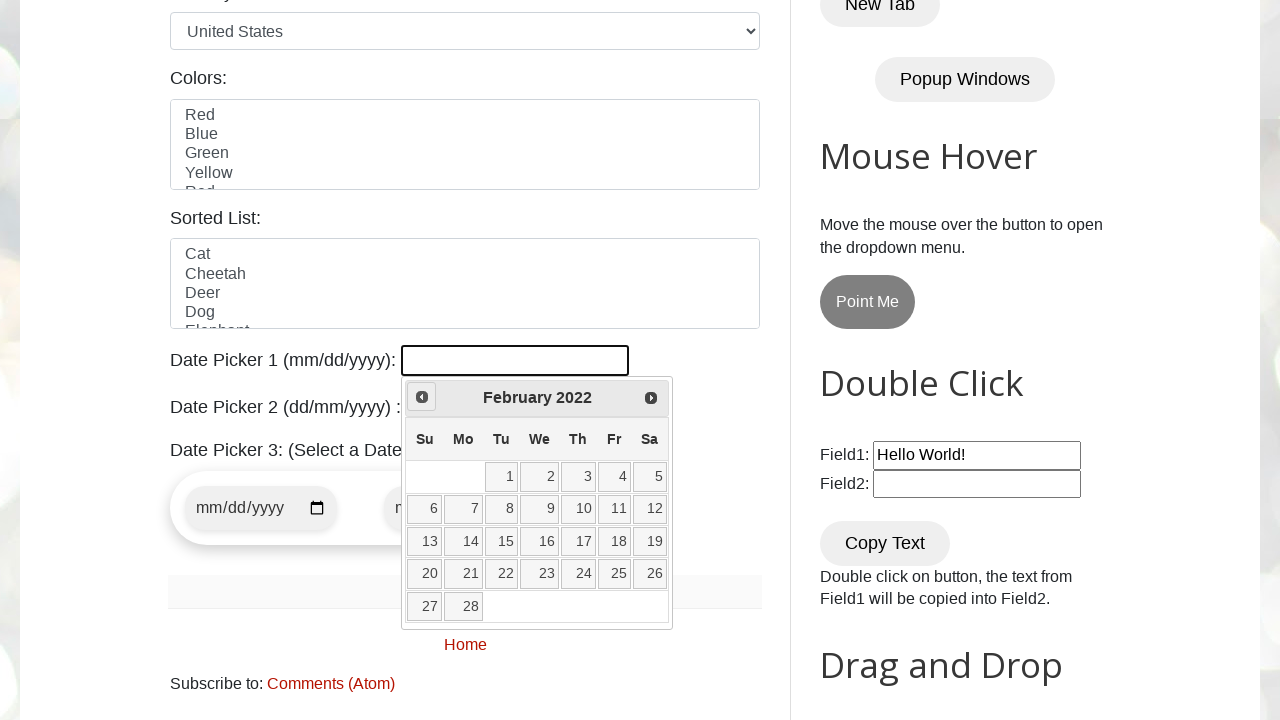

Waited 100ms for calendar update
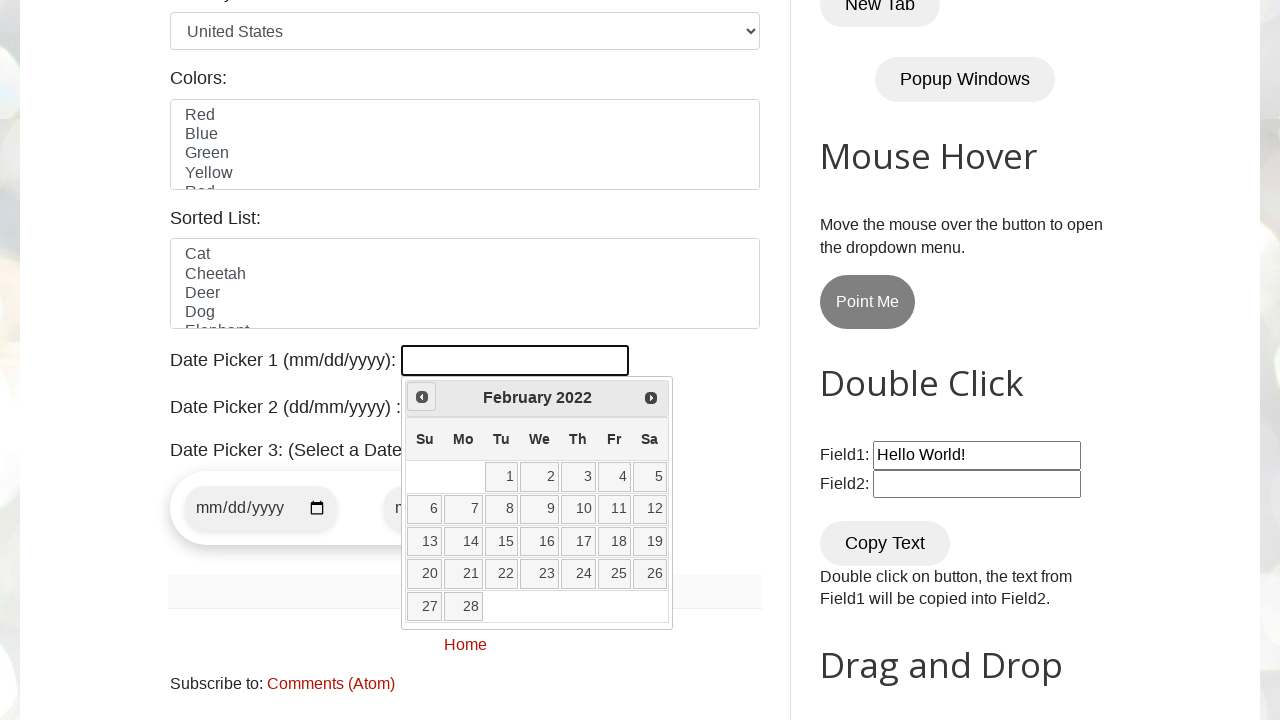

Clicked Prev button to navigate backwards (currently at February 2022) at (422, 397) on xpath=//span[text()='Prev']
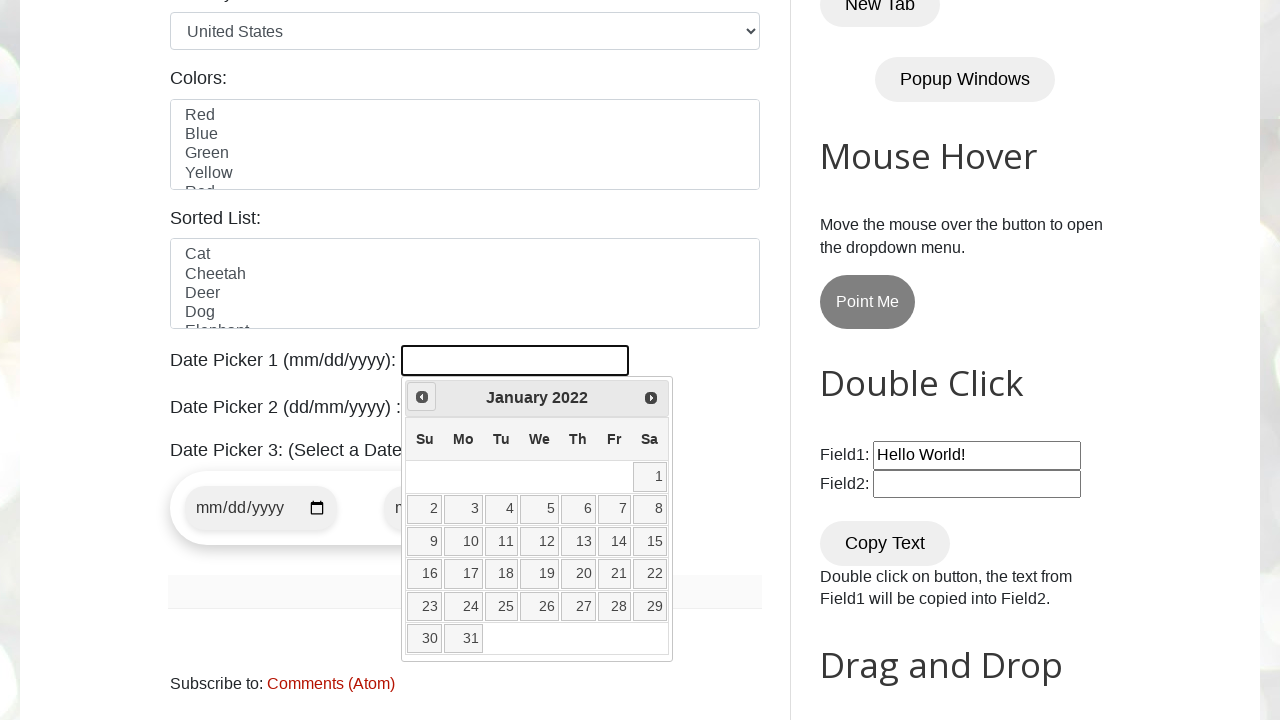

Waited 100ms for calendar update
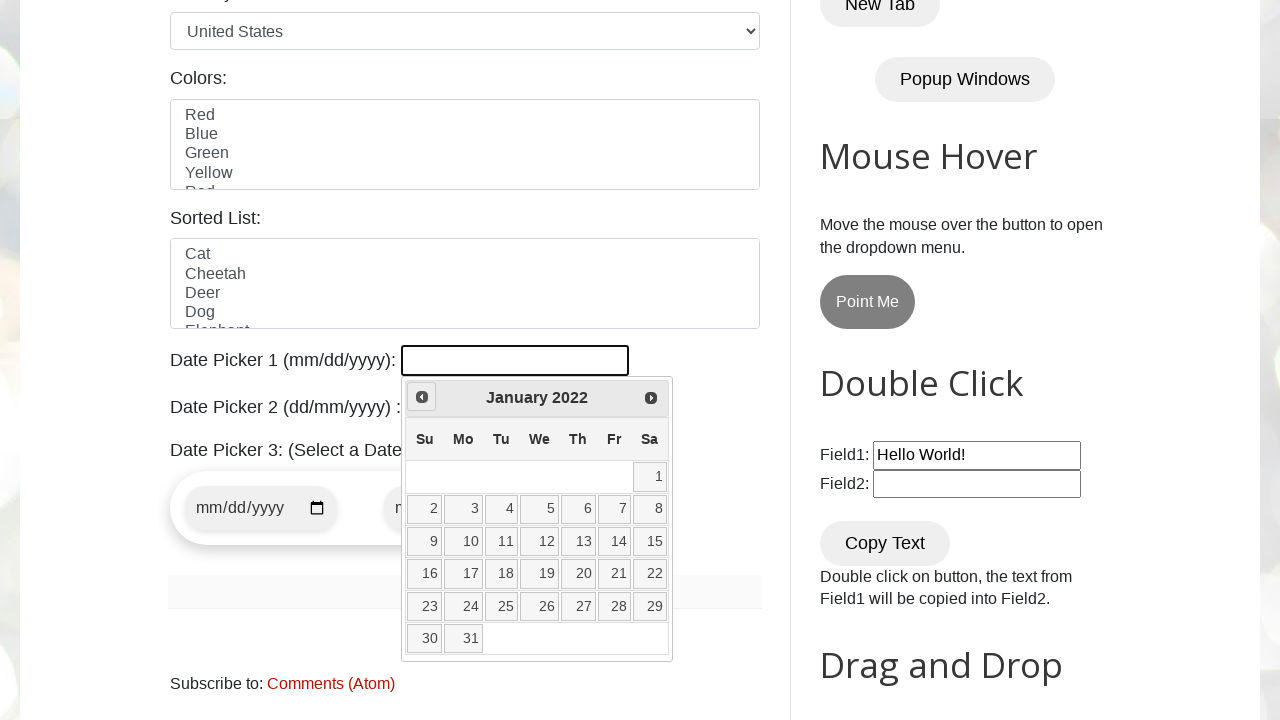

Clicked Prev button to navigate backwards (currently at January 2022) at (422, 397) on xpath=//span[text()='Prev']
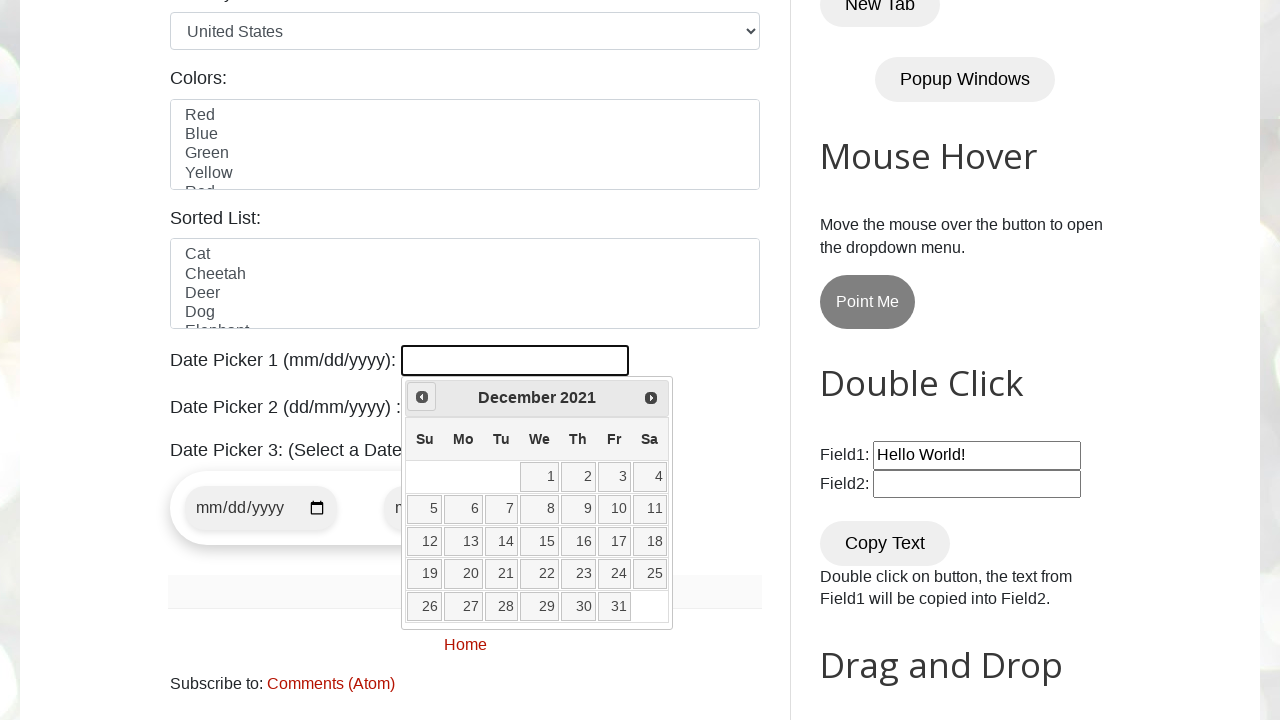

Waited 100ms for calendar update
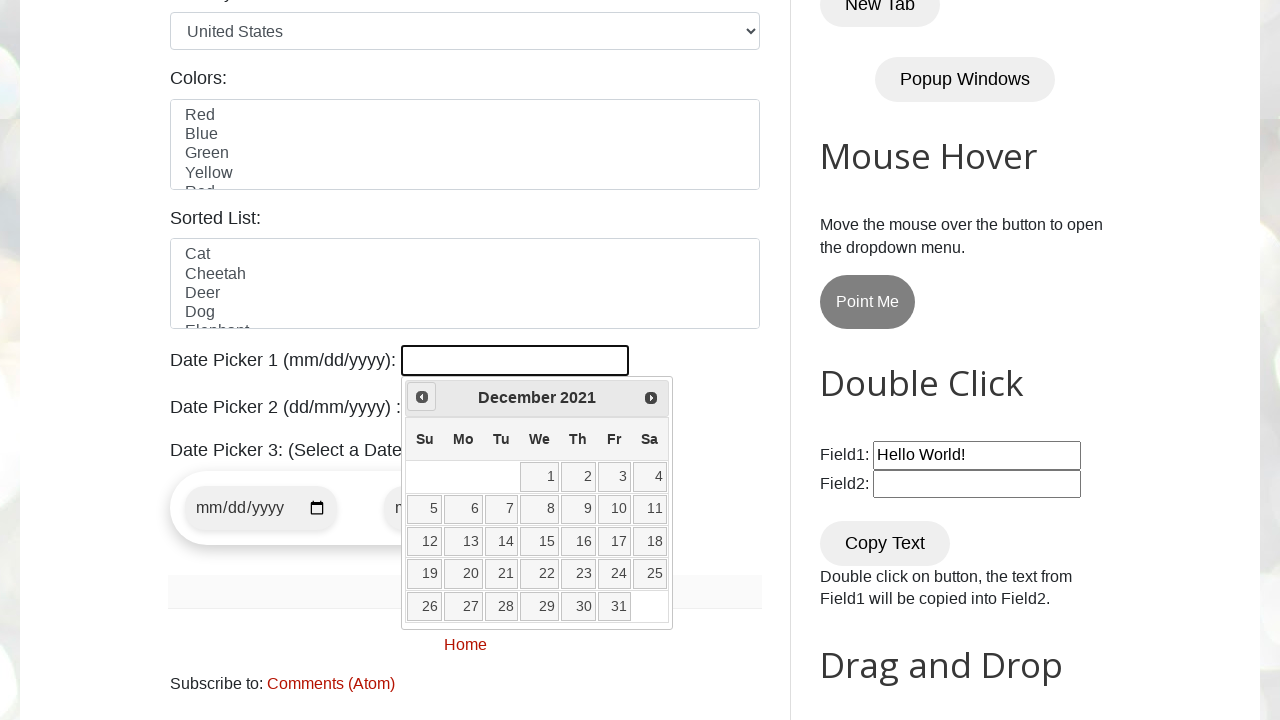

Clicked Prev button to navigate backwards (currently at December 2021) at (422, 397) on xpath=//span[text()='Prev']
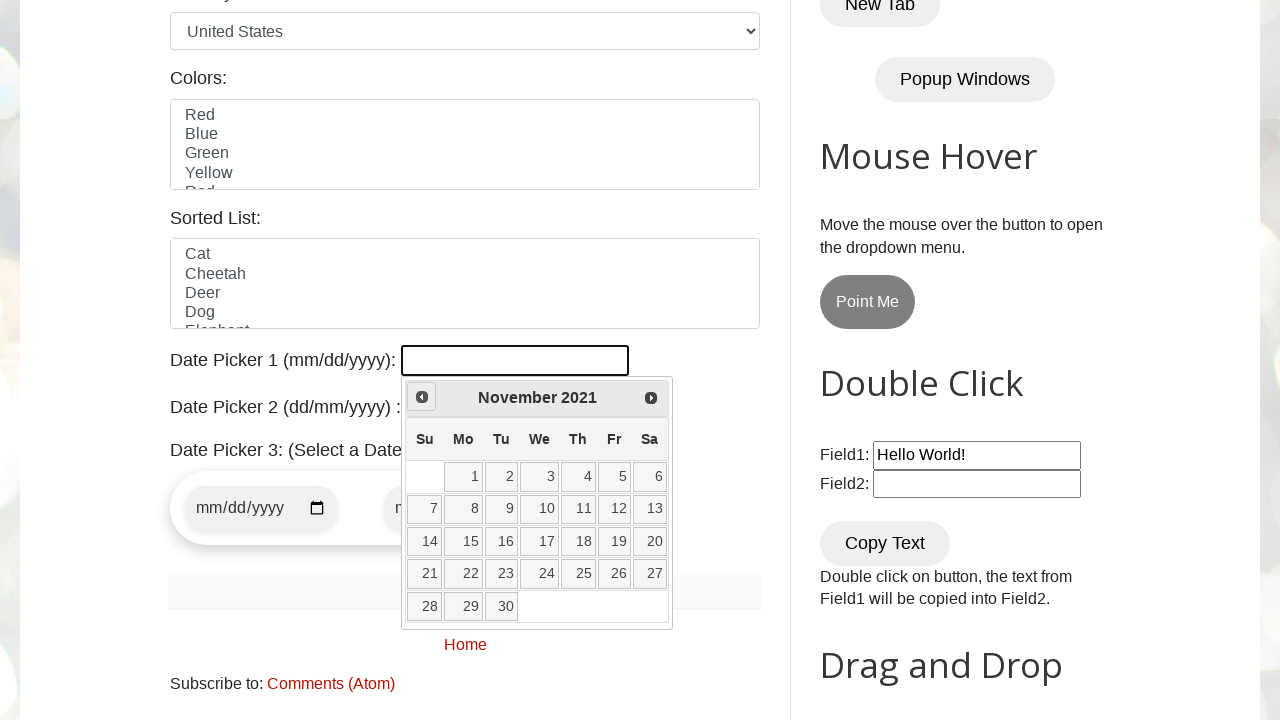

Waited 100ms for calendar update
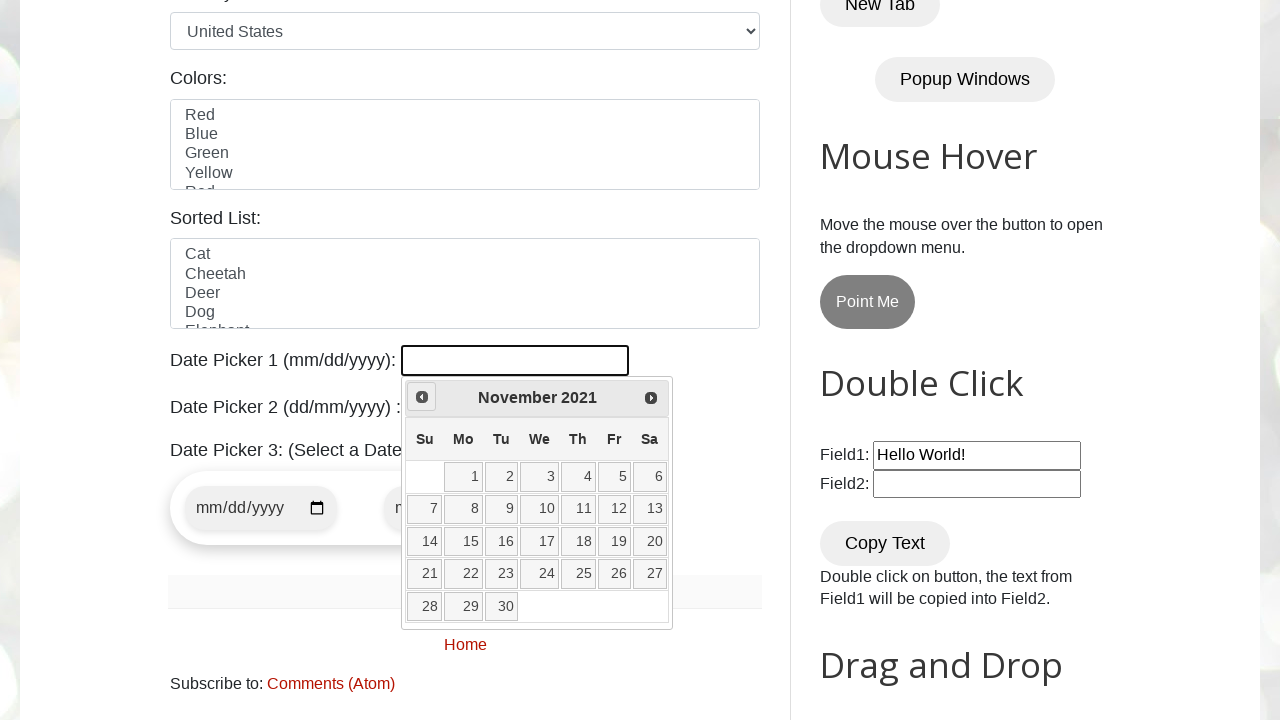

Clicked Prev button to navigate backwards (currently at November 2021) at (422, 397) on xpath=//span[text()='Prev']
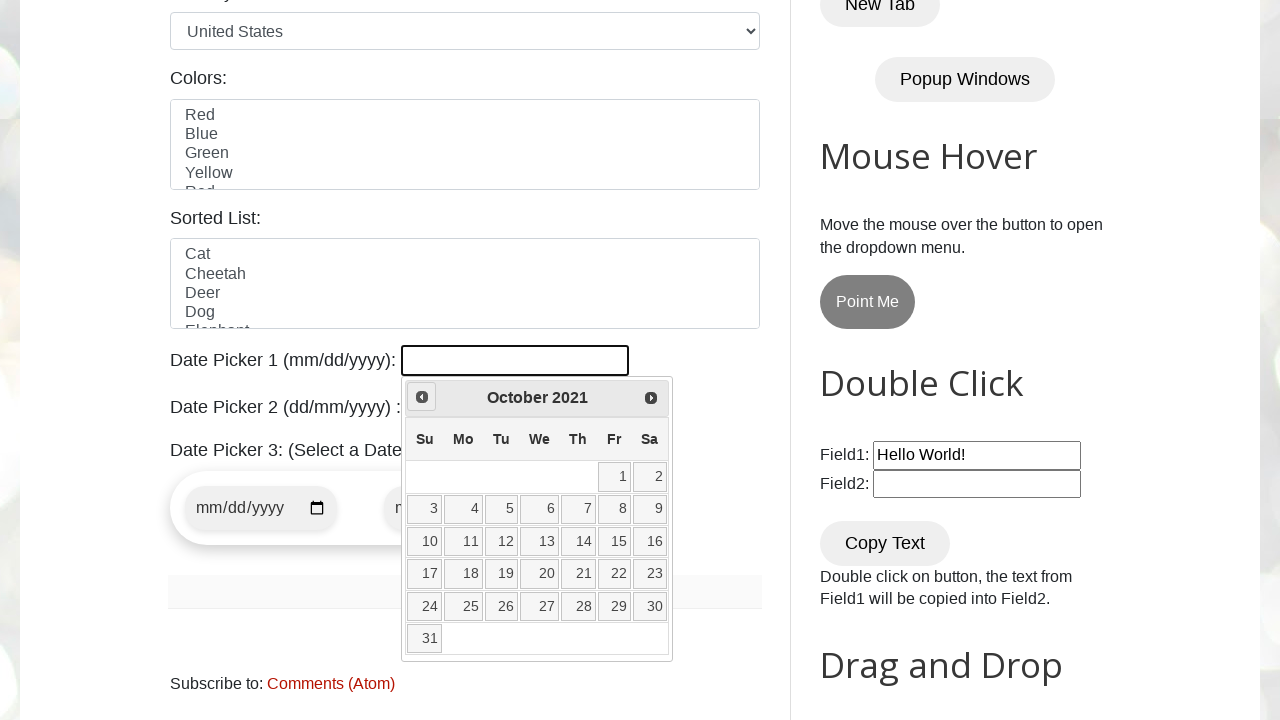

Waited 100ms for calendar update
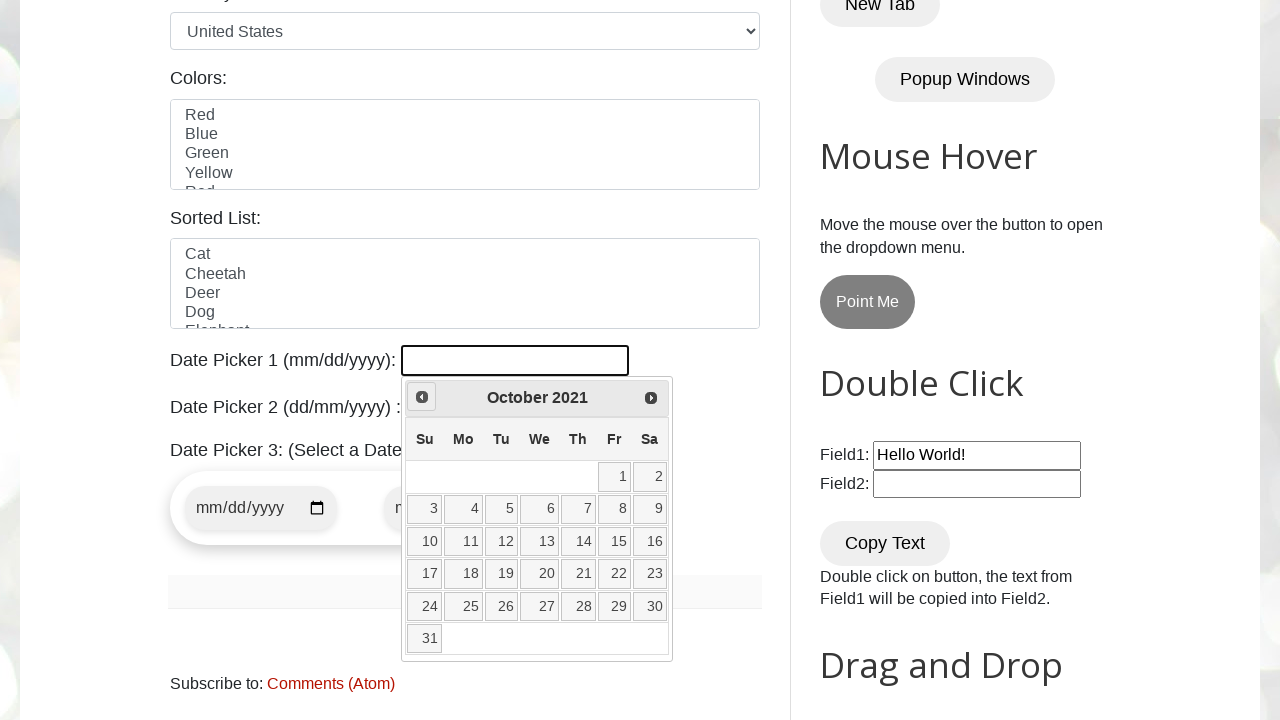

Clicked Prev button to navigate backwards (currently at October 2021) at (422, 397) on xpath=//span[text()='Prev']
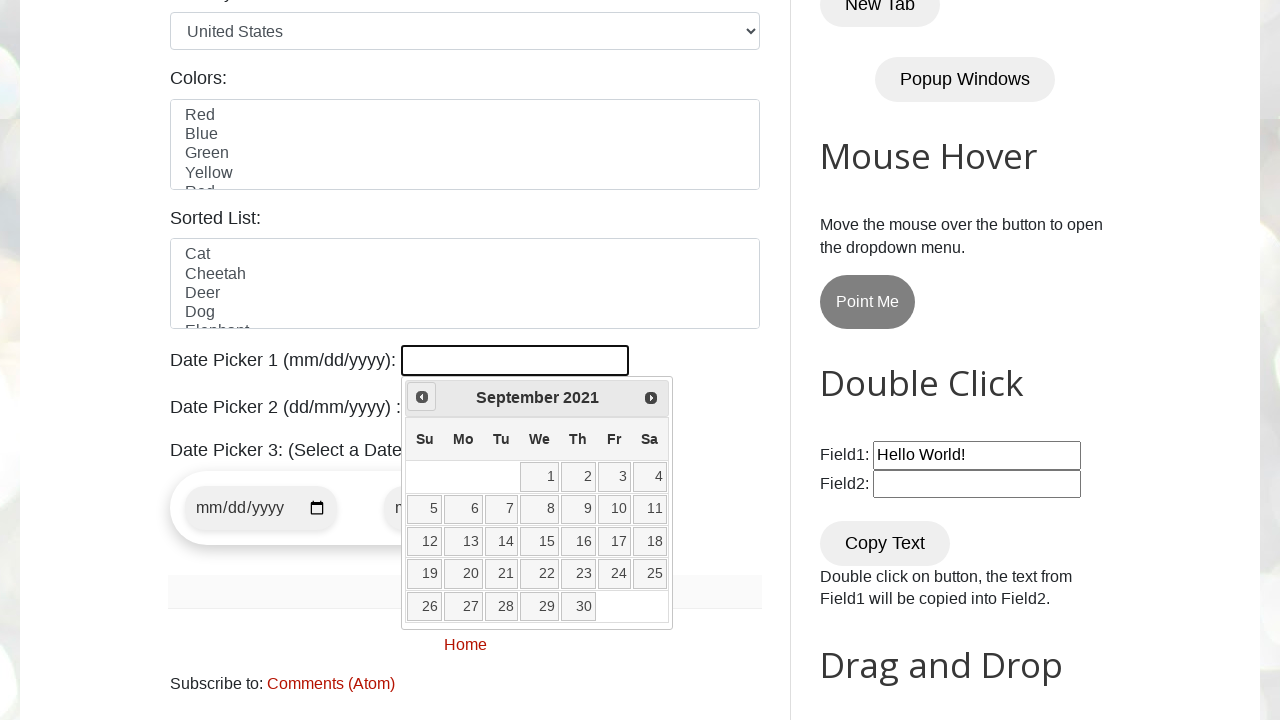

Waited 100ms for calendar update
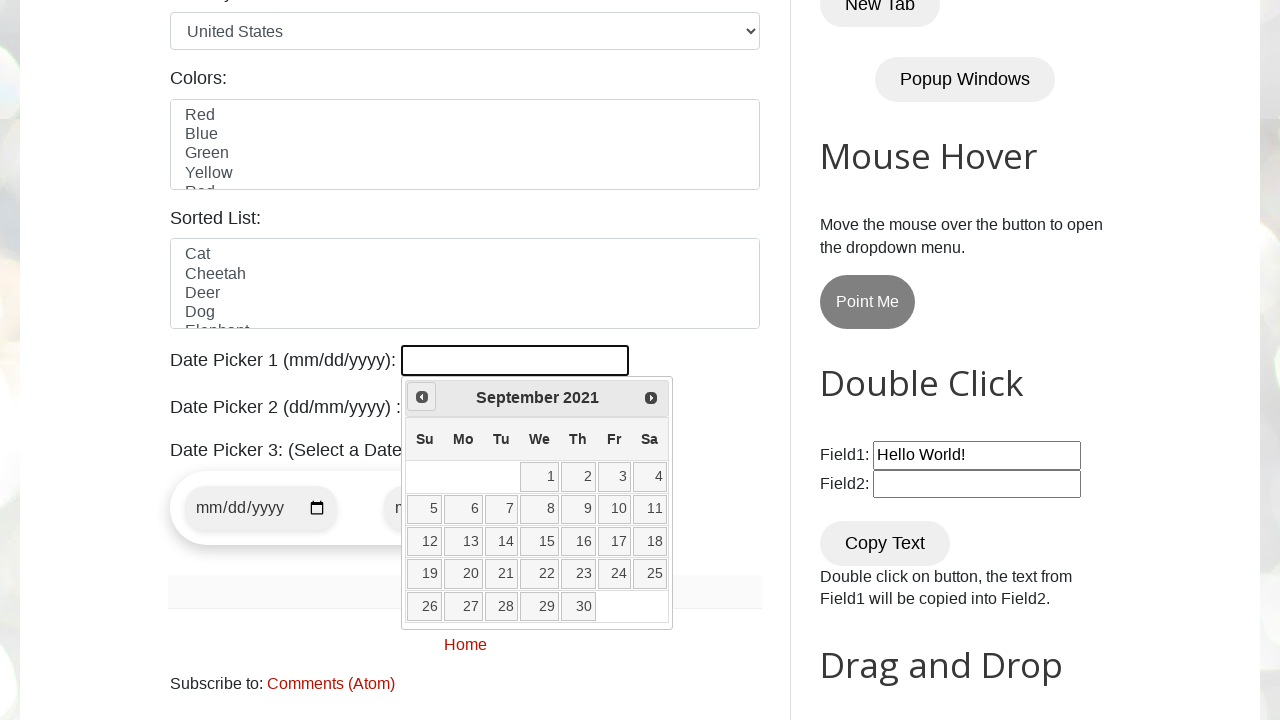

Clicked Prev button to navigate backwards (currently at September 2021) at (422, 397) on xpath=//span[text()='Prev']
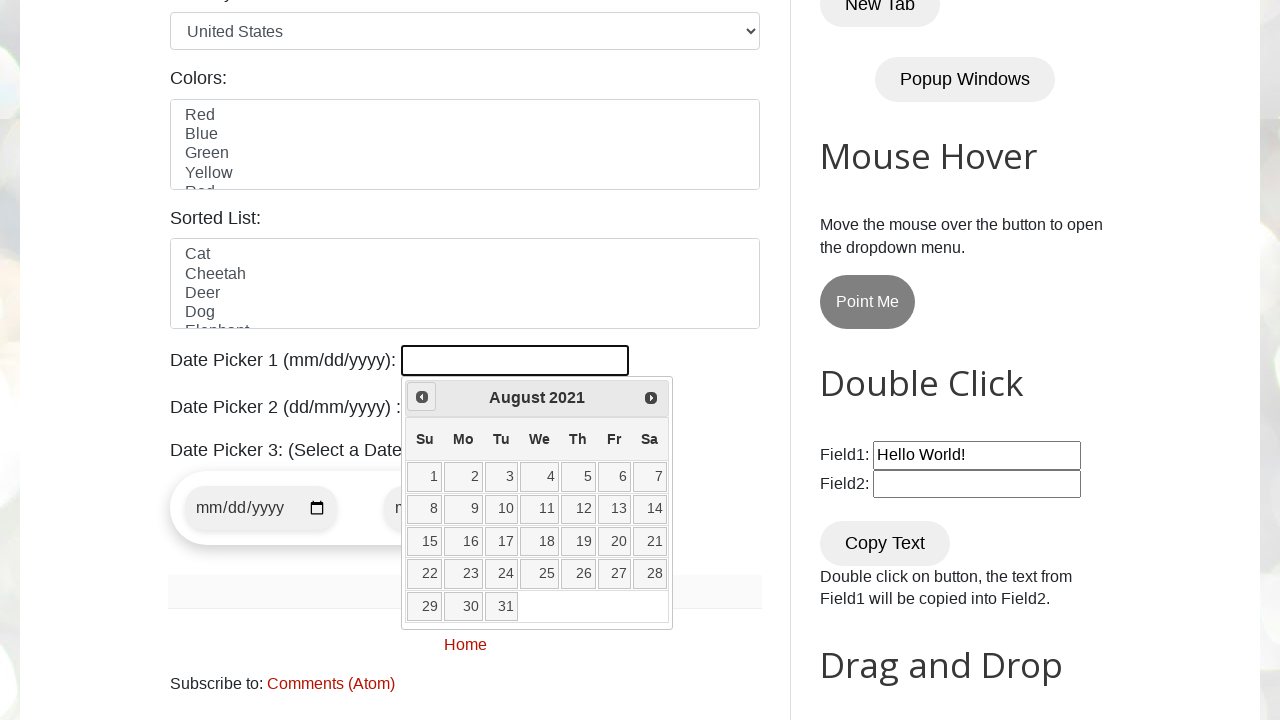

Waited 100ms for calendar update
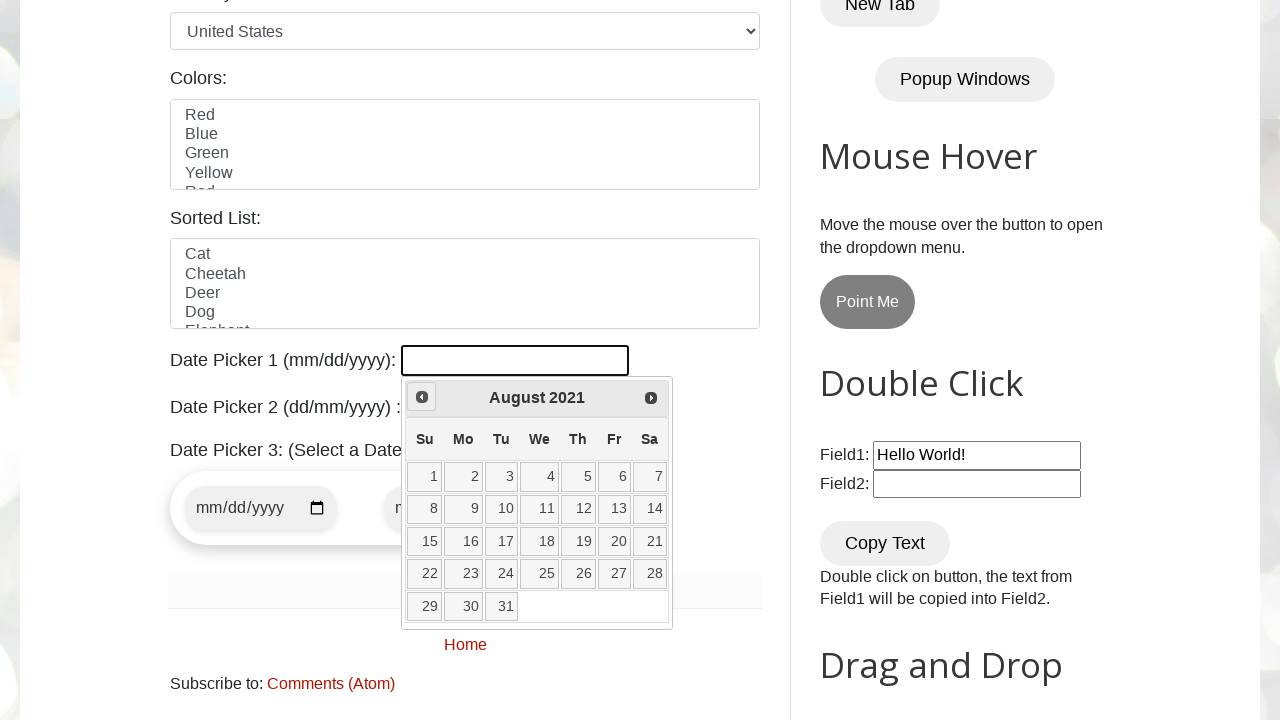

Clicked Prev button to navigate backwards (currently at August 2021) at (422, 397) on xpath=//span[text()='Prev']
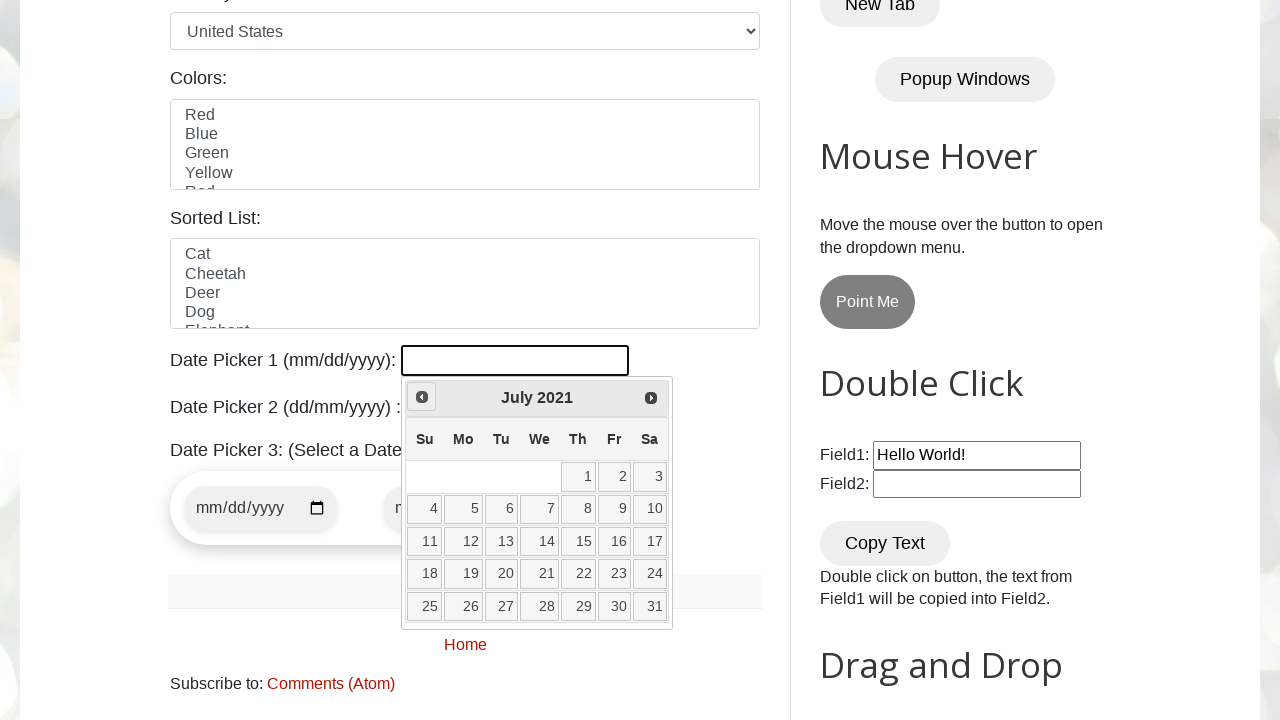

Waited 100ms for calendar update
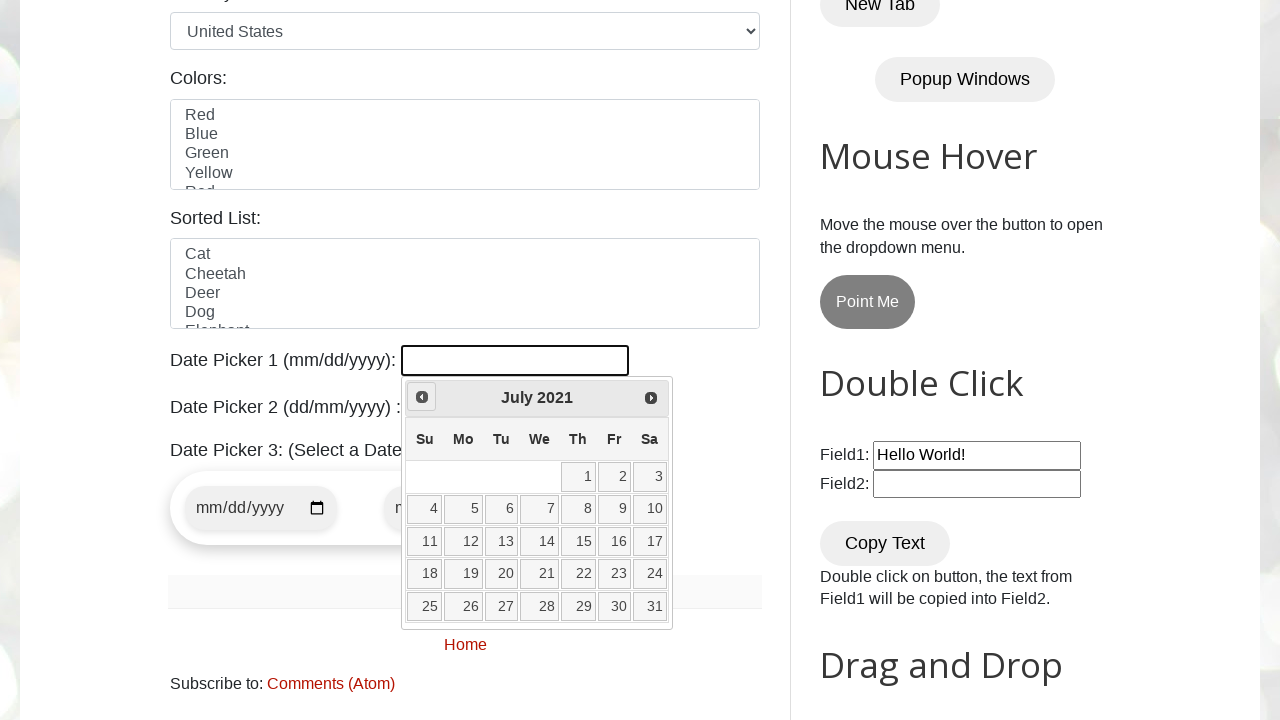

Clicked Prev button to navigate backwards (currently at July 2021) at (422, 397) on xpath=//span[text()='Prev']
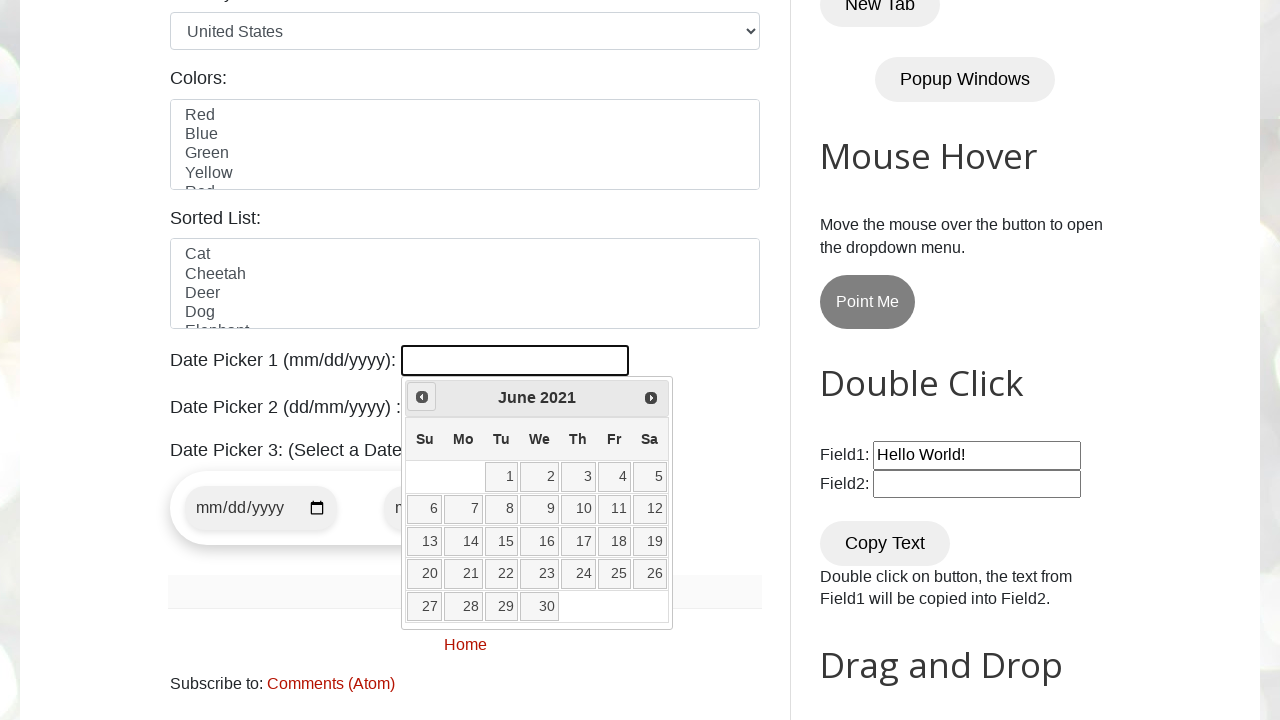

Waited 100ms for calendar update
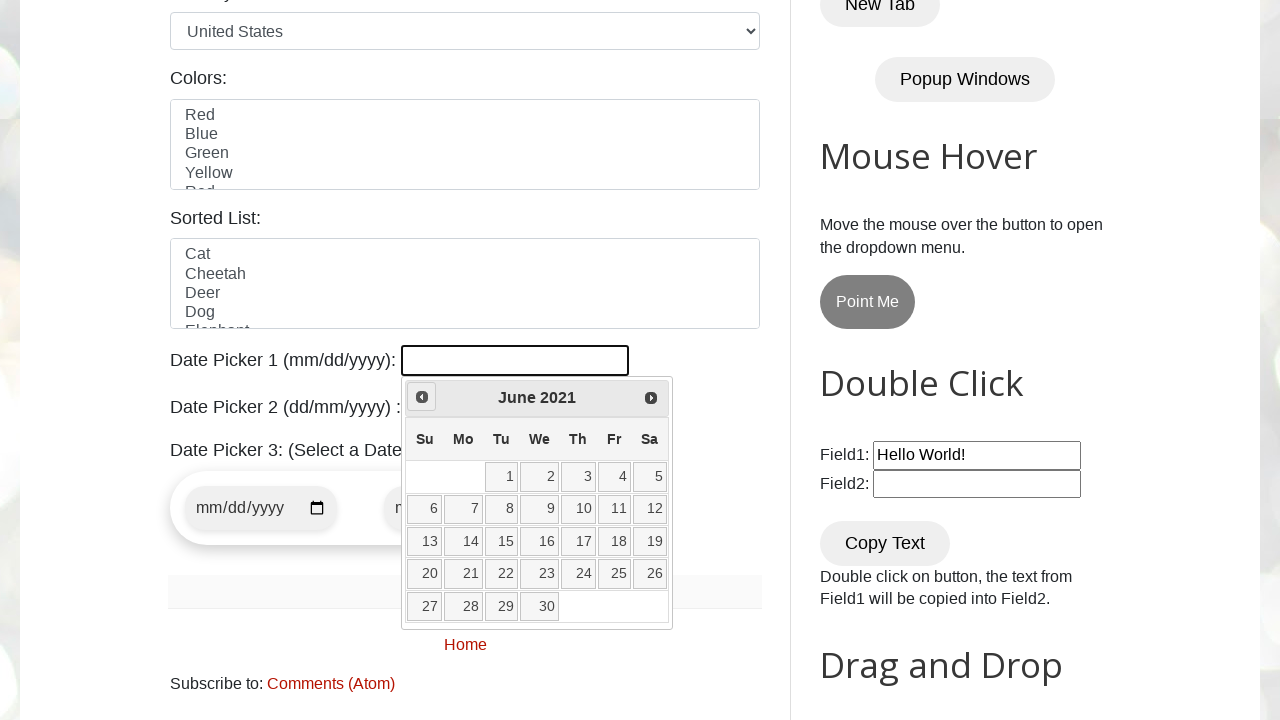

Clicked Prev button to navigate backwards (currently at June 2021) at (422, 397) on xpath=//span[text()='Prev']
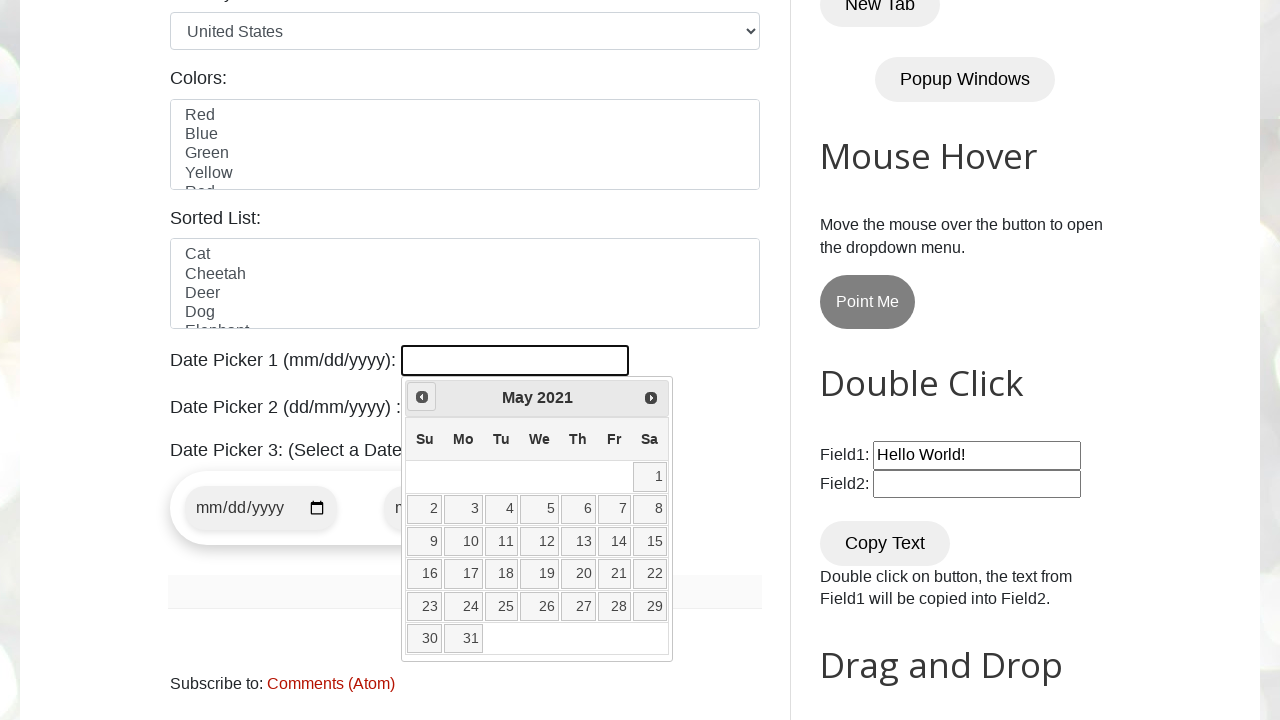

Waited 100ms for calendar update
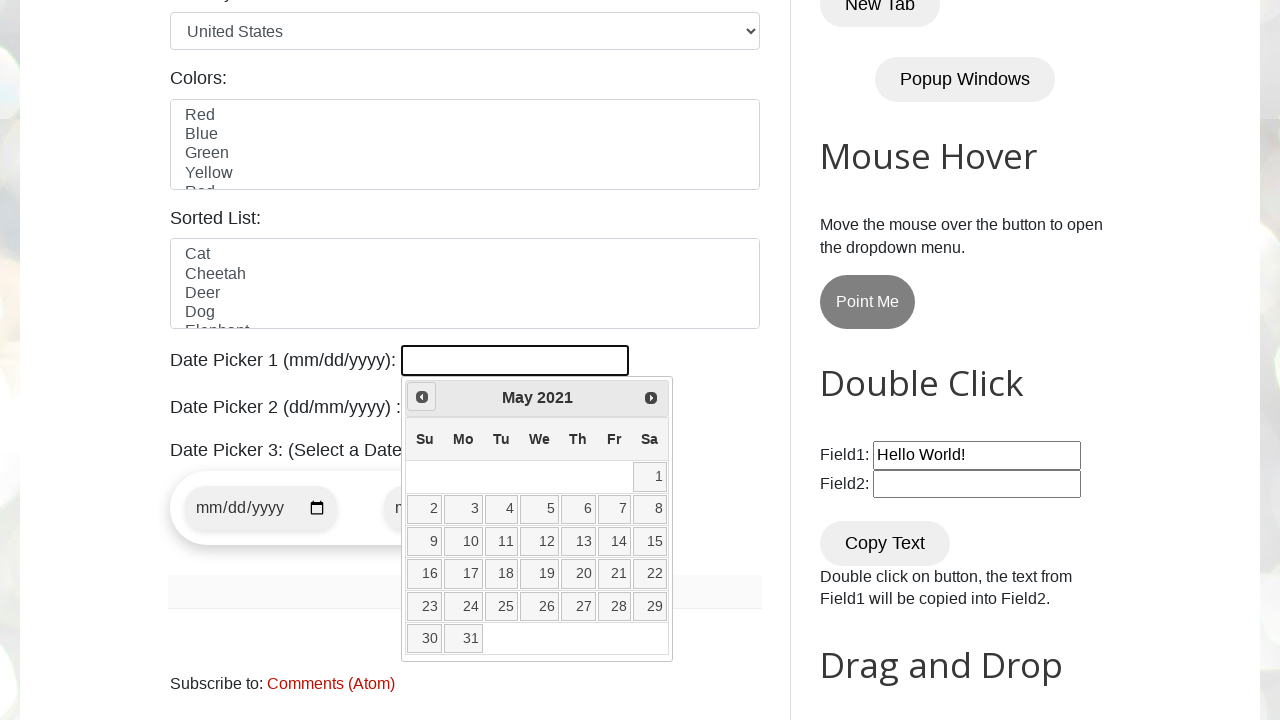

Clicked Prev button to navigate backwards (currently at May 2021) at (422, 397) on xpath=//span[text()='Prev']
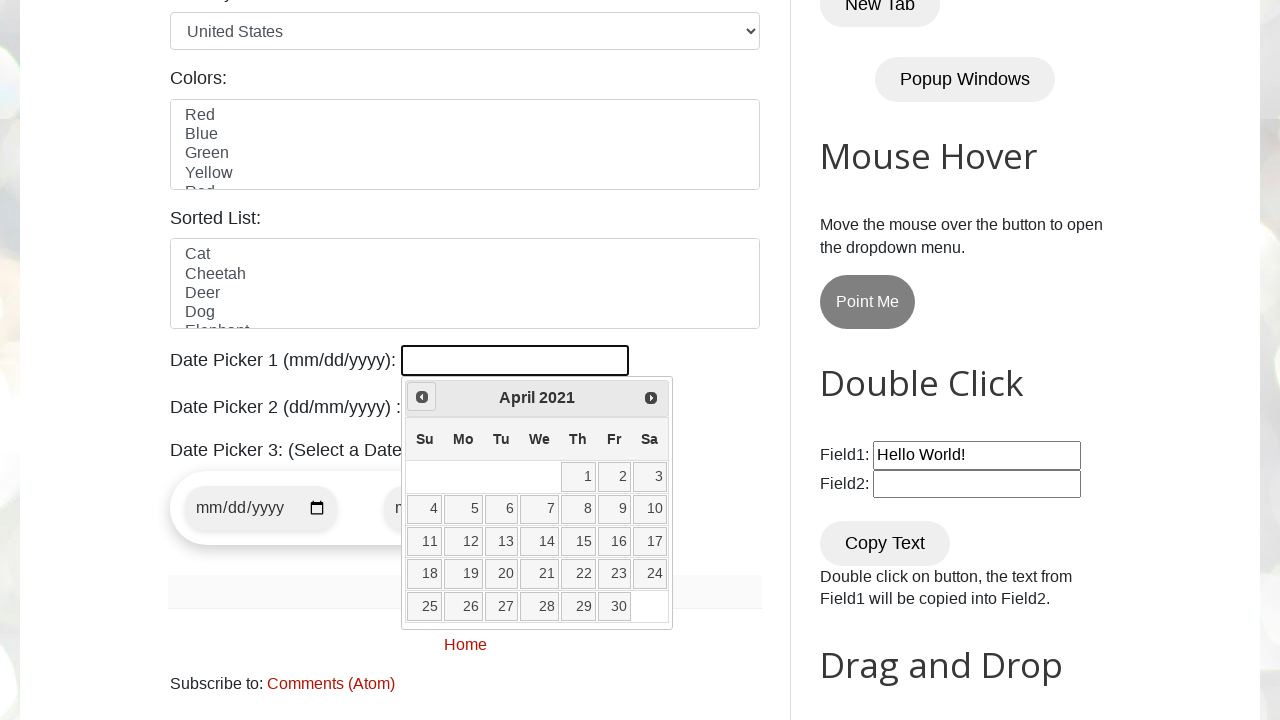

Waited 100ms for calendar update
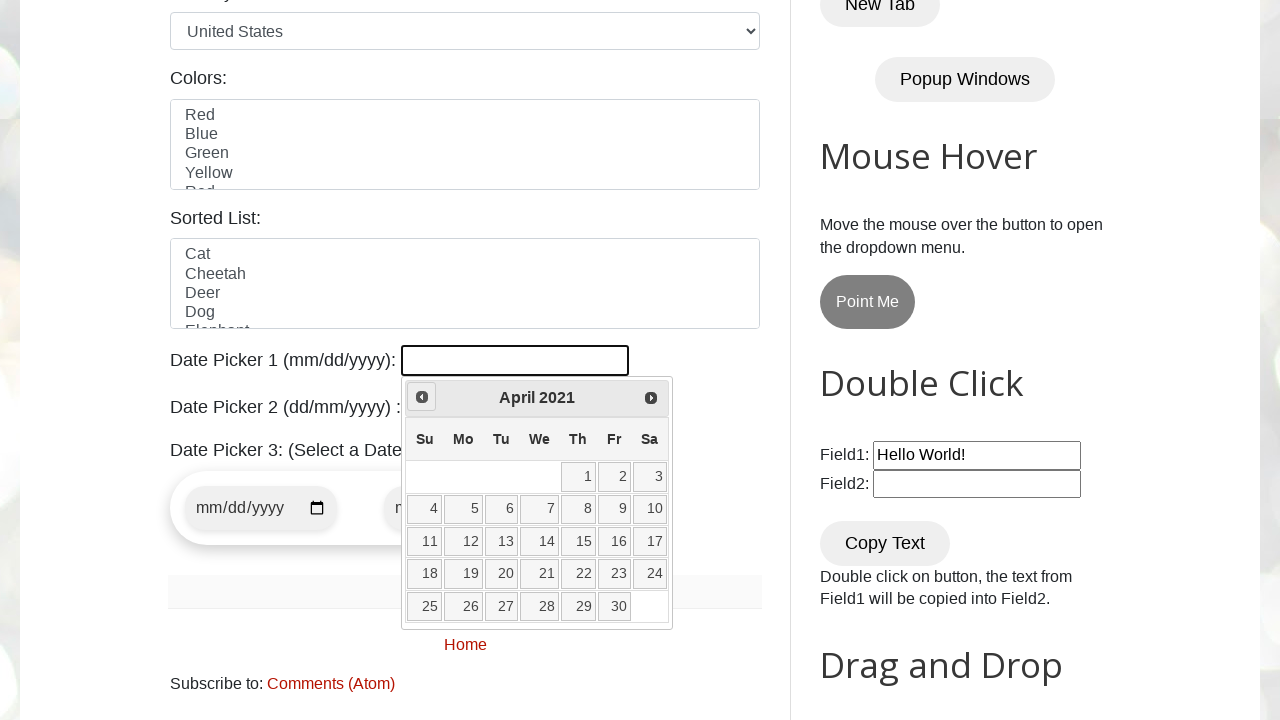

Clicked Prev button to navigate backwards (currently at April 2021) at (422, 397) on xpath=//span[text()='Prev']
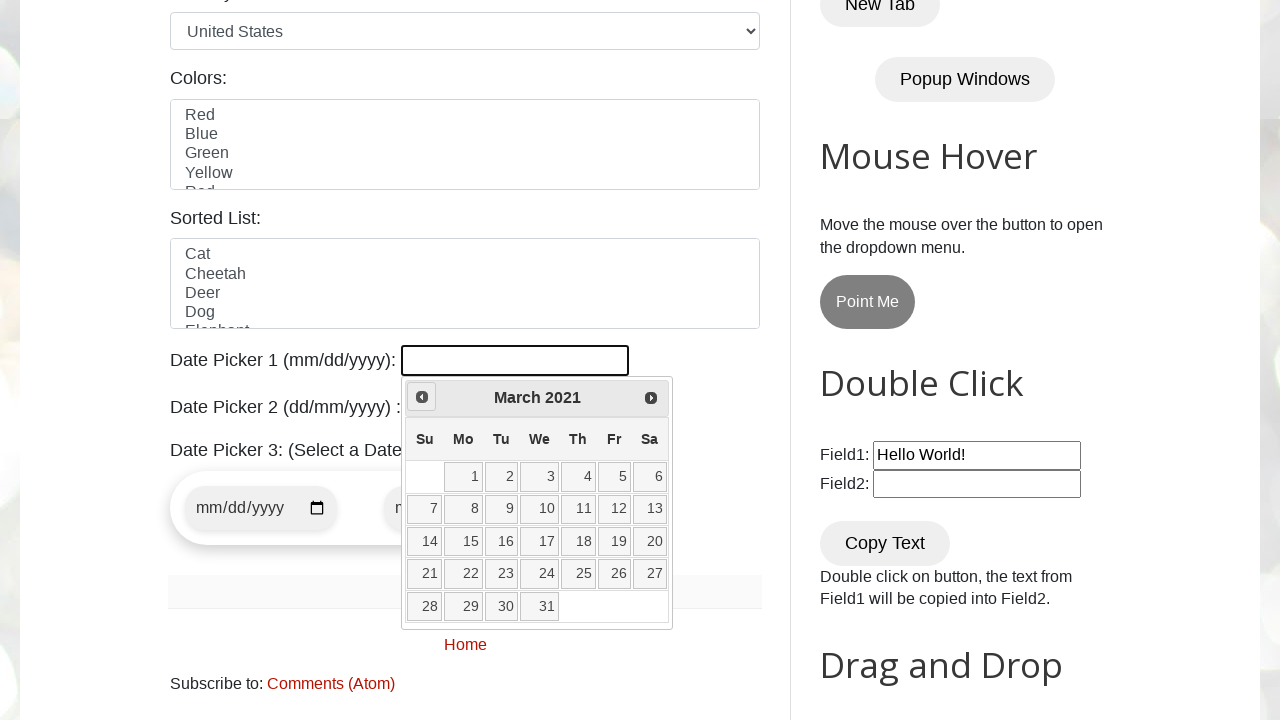

Waited 100ms for calendar update
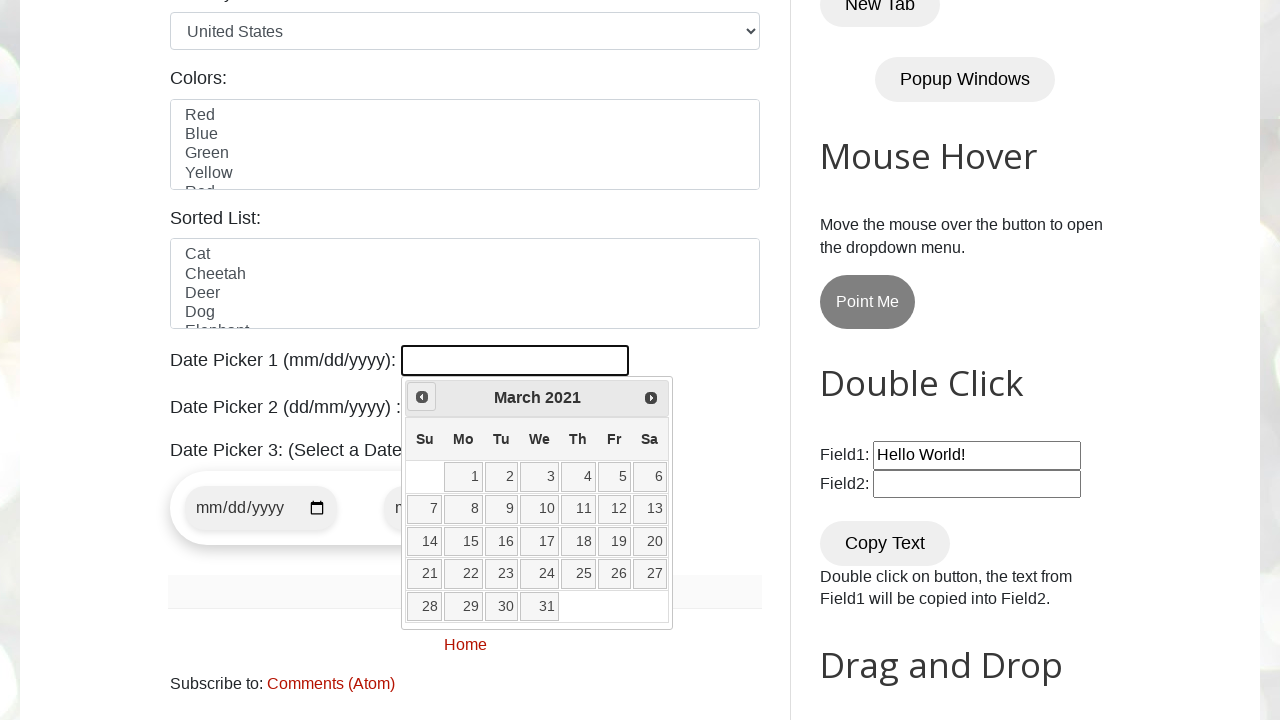

Clicked Prev button to navigate backwards (currently at March 2021) at (422, 397) on xpath=//span[text()='Prev']
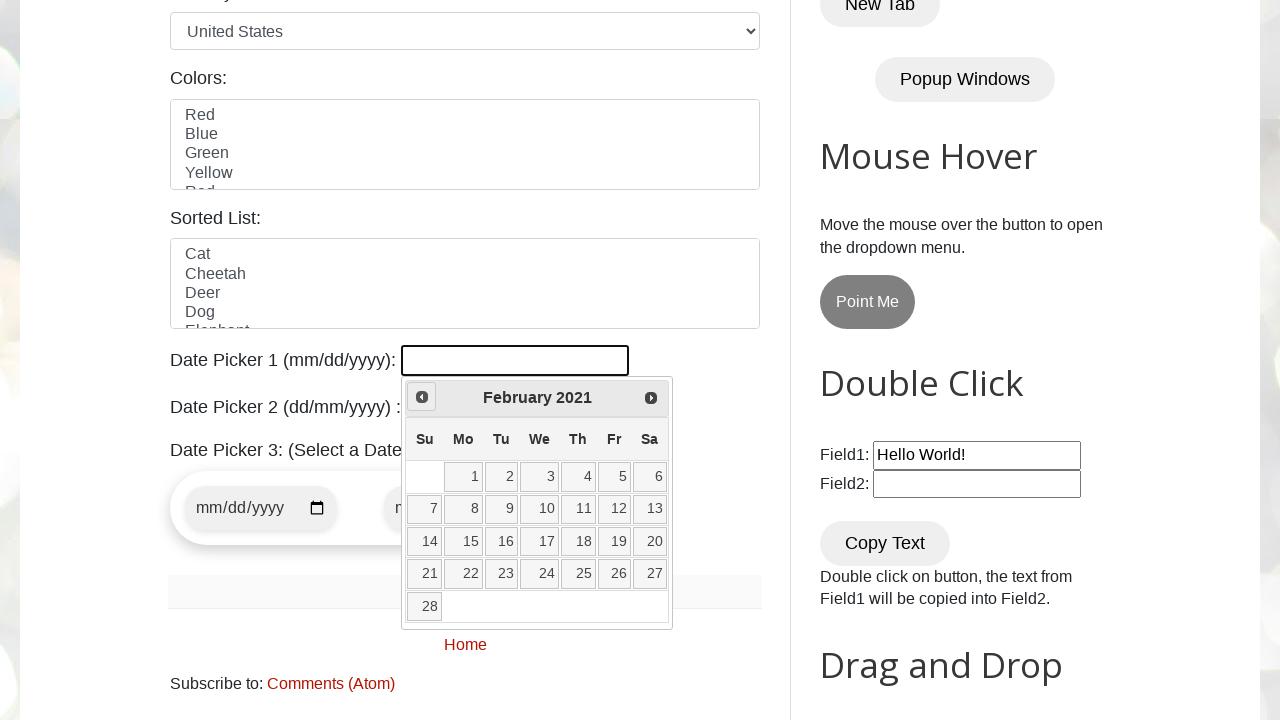

Waited 100ms for calendar update
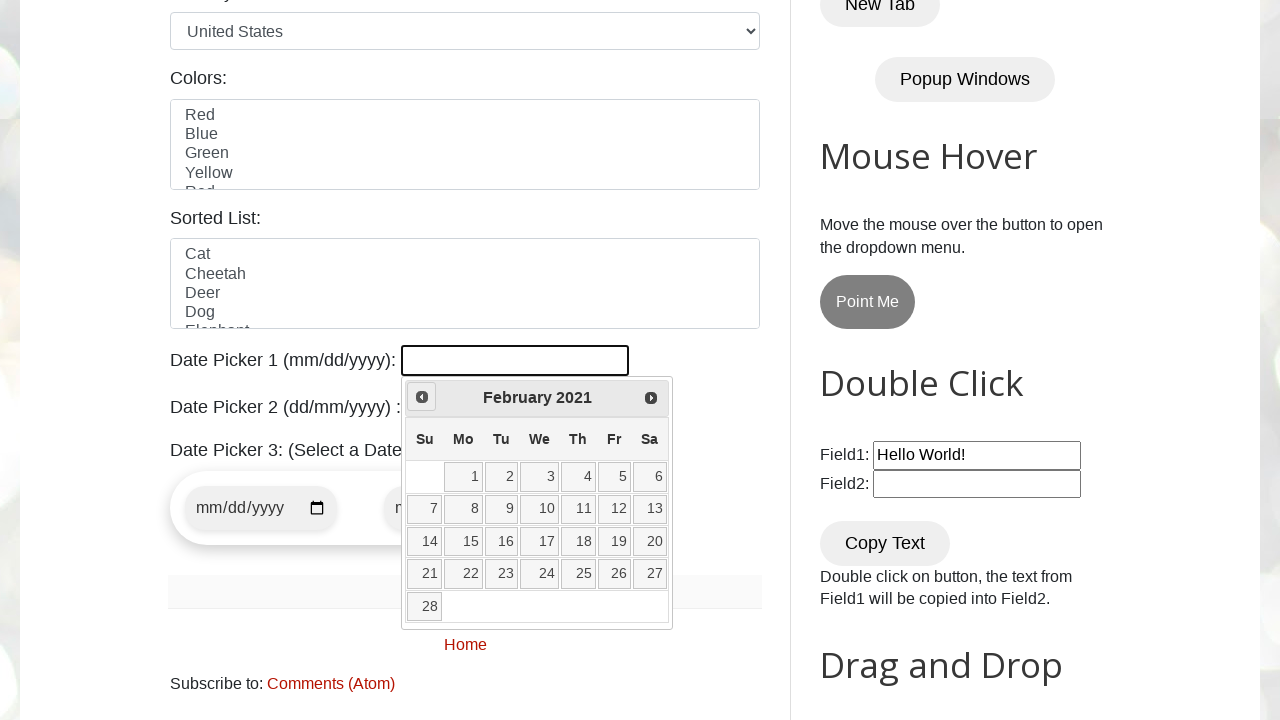

Clicked Prev button to navigate backwards (currently at February 2021) at (422, 397) on xpath=//span[text()='Prev']
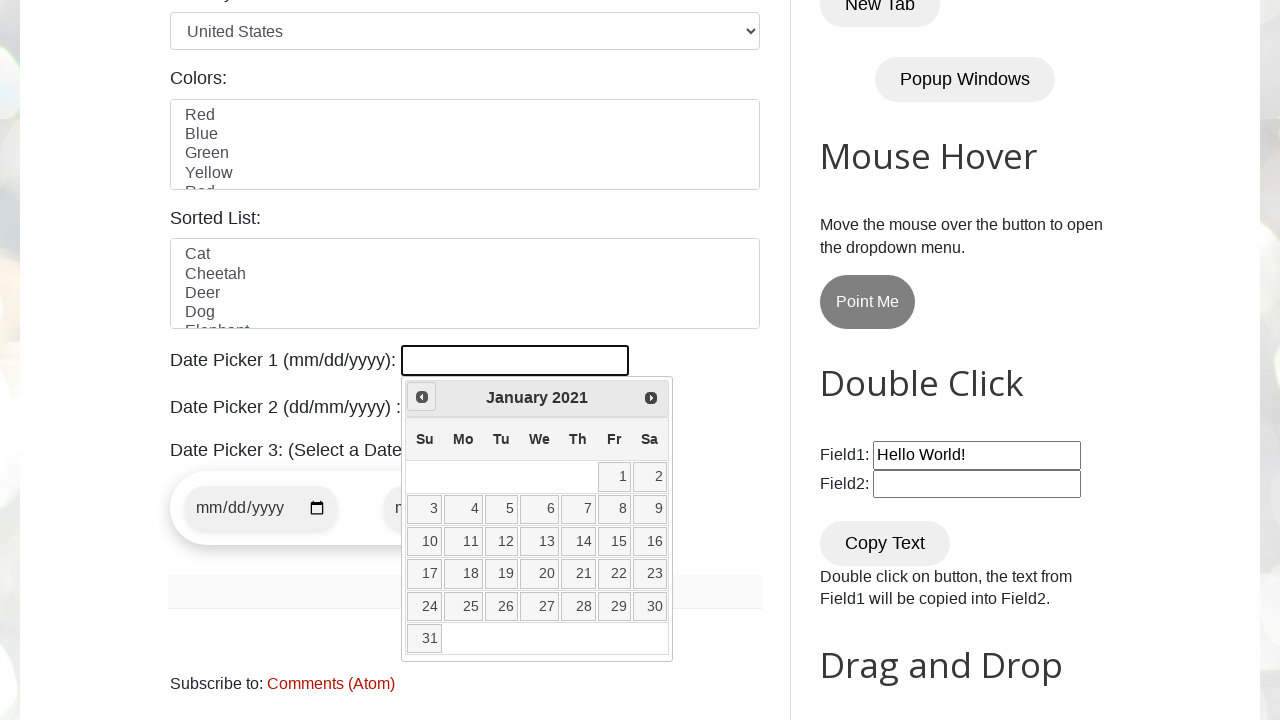

Waited 100ms for calendar update
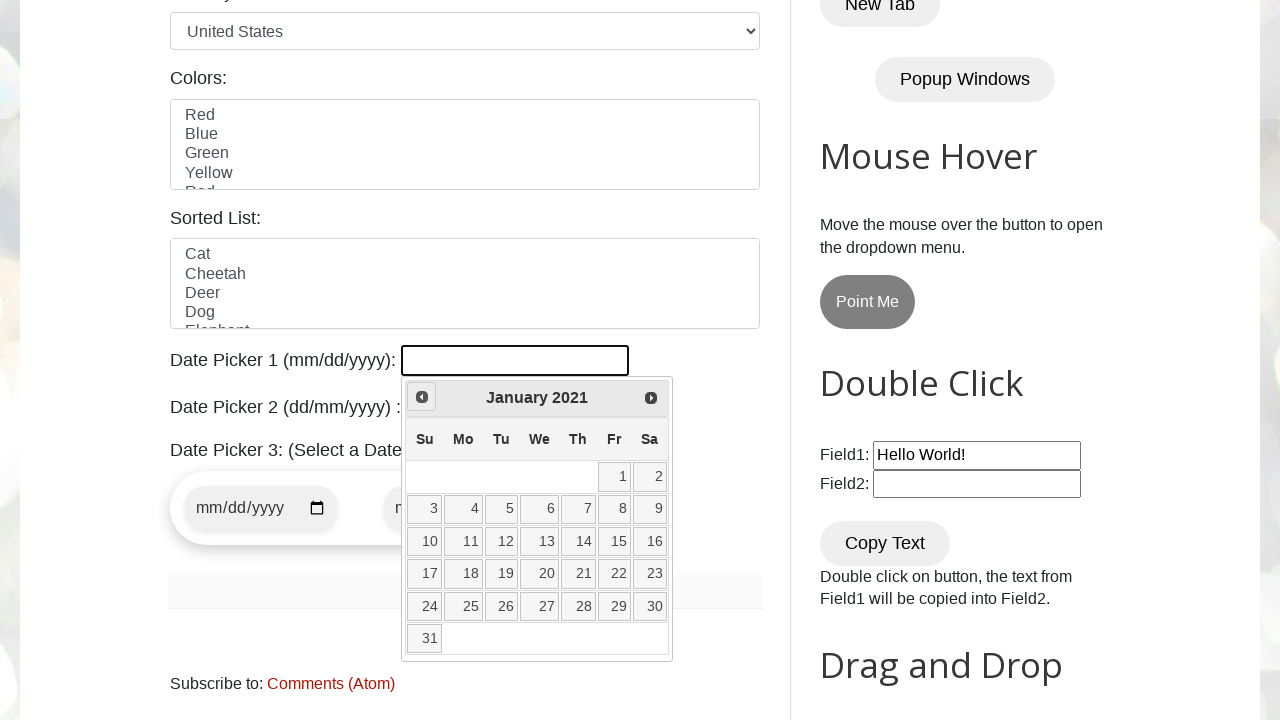

Clicked Prev button to navigate backwards (currently at January 2021) at (422, 397) on xpath=//span[text()='Prev']
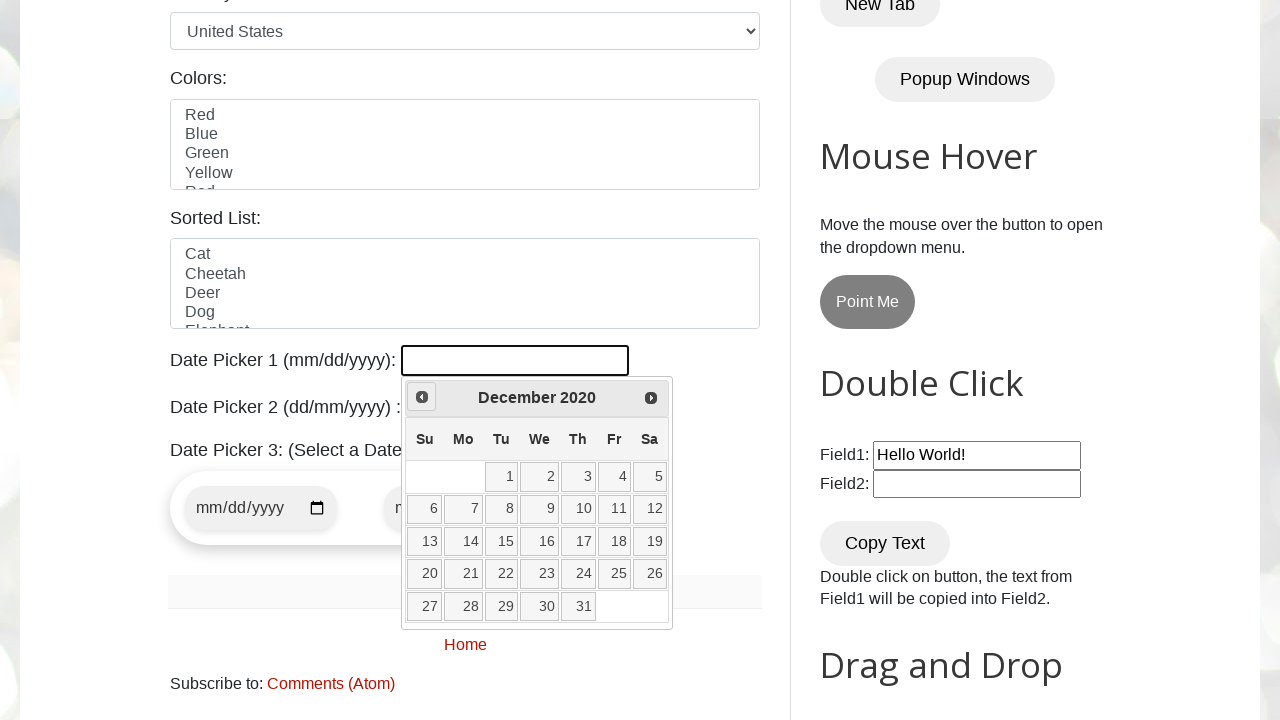

Waited 100ms for calendar update
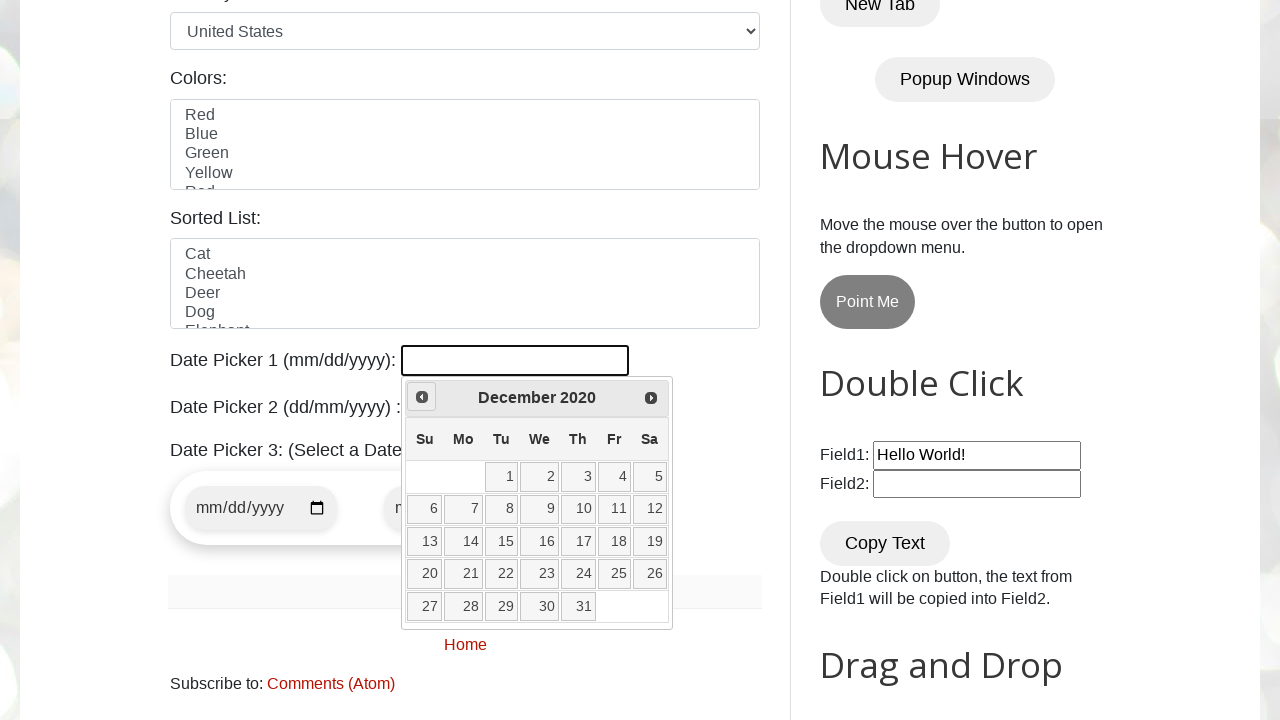

Clicked Prev button to navigate backwards (currently at December 2020) at (422, 397) on xpath=//span[text()='Prev']
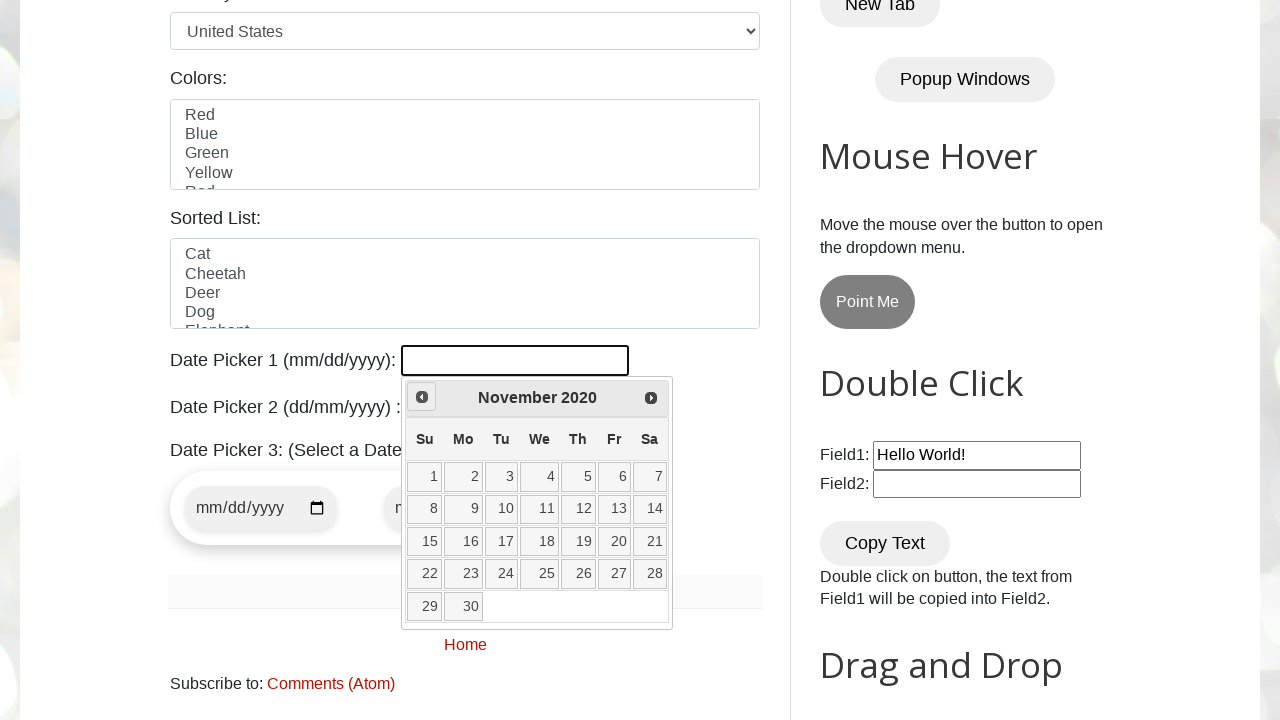

Waited 100ms for calendar update
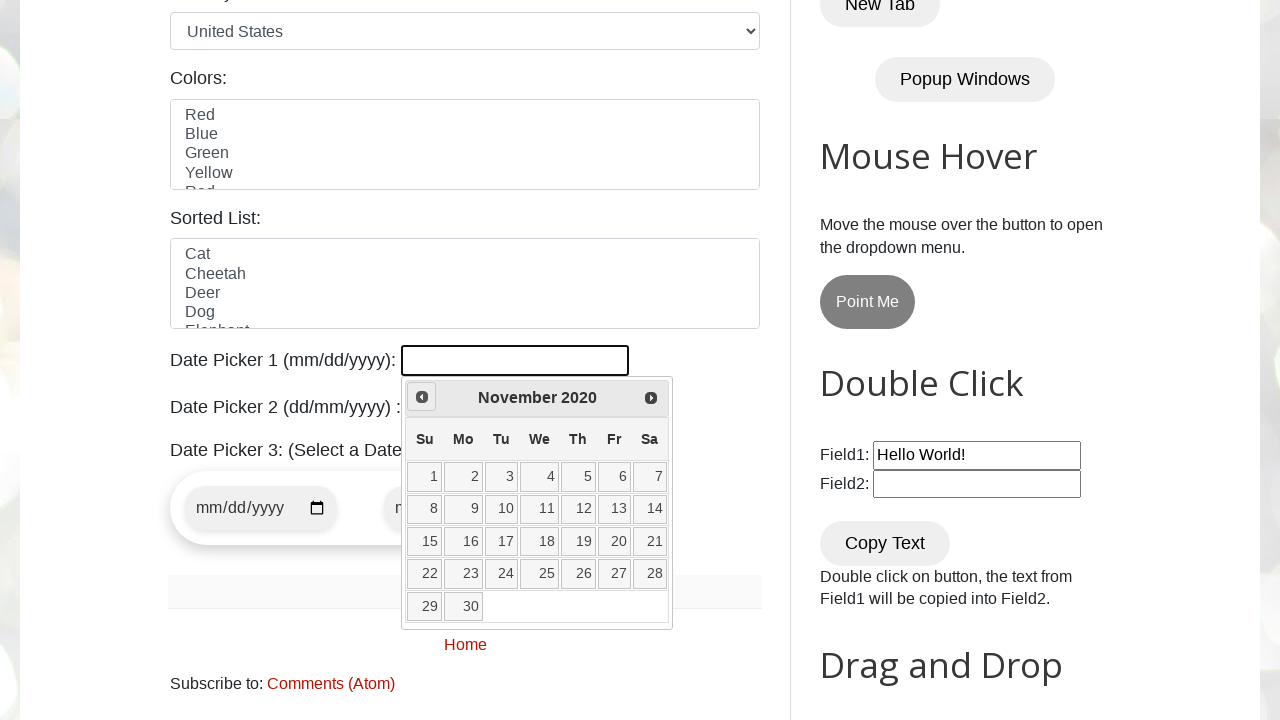

Clicked Prev button to navigate backwards (currently at November 2020) at (422, 397) on xpath=//span[text()='Prev']
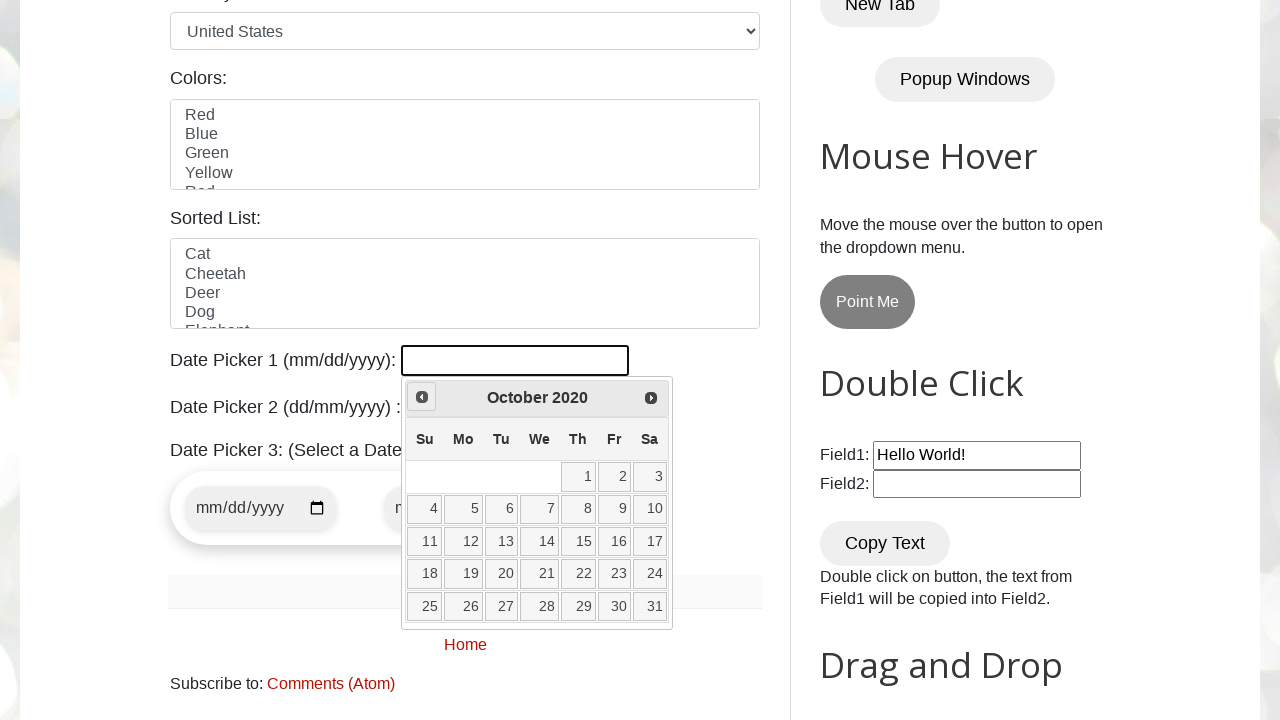

Waited 100ms for calendar update
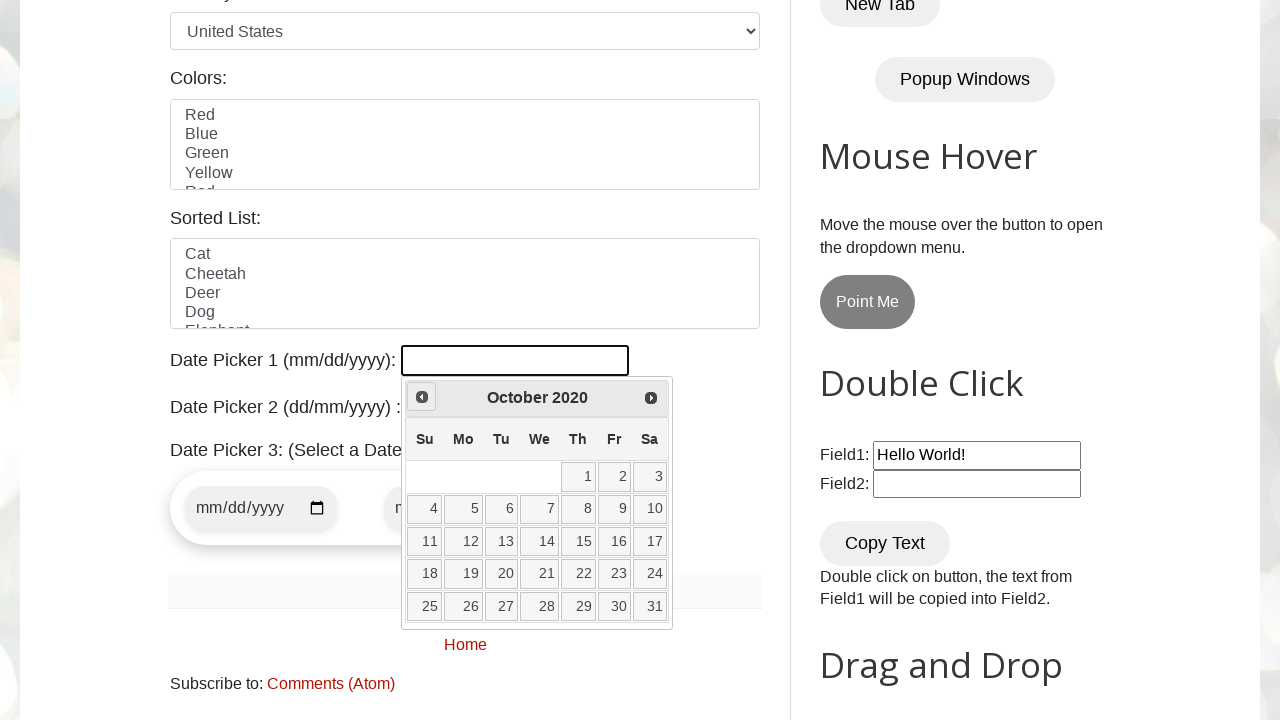

Clicked Prev button to navigate backwards (currently at October 2020) at (422, 397) on xpath=//span[text()='Prev']
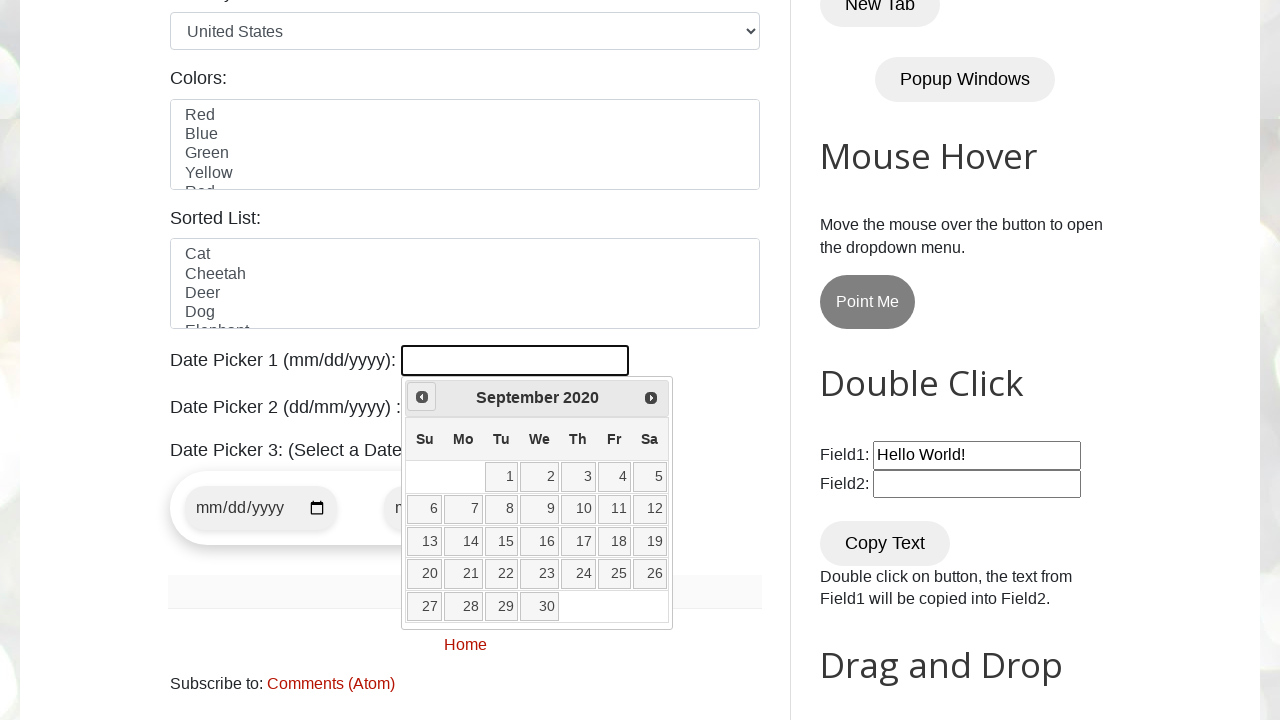

Waited 100ms for calendar update
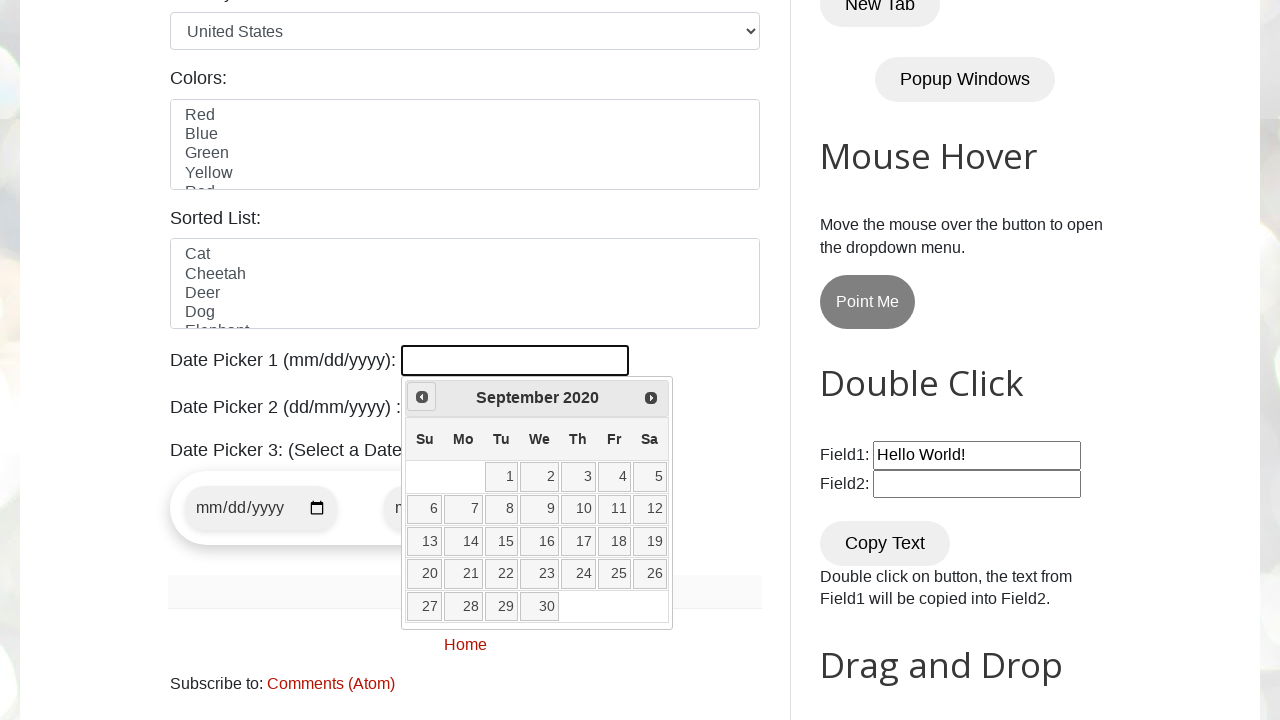

Clicked Prev button to navigate backwards (currently at September 2020) at (422, 397) on xpath=//span[text()='Prev']
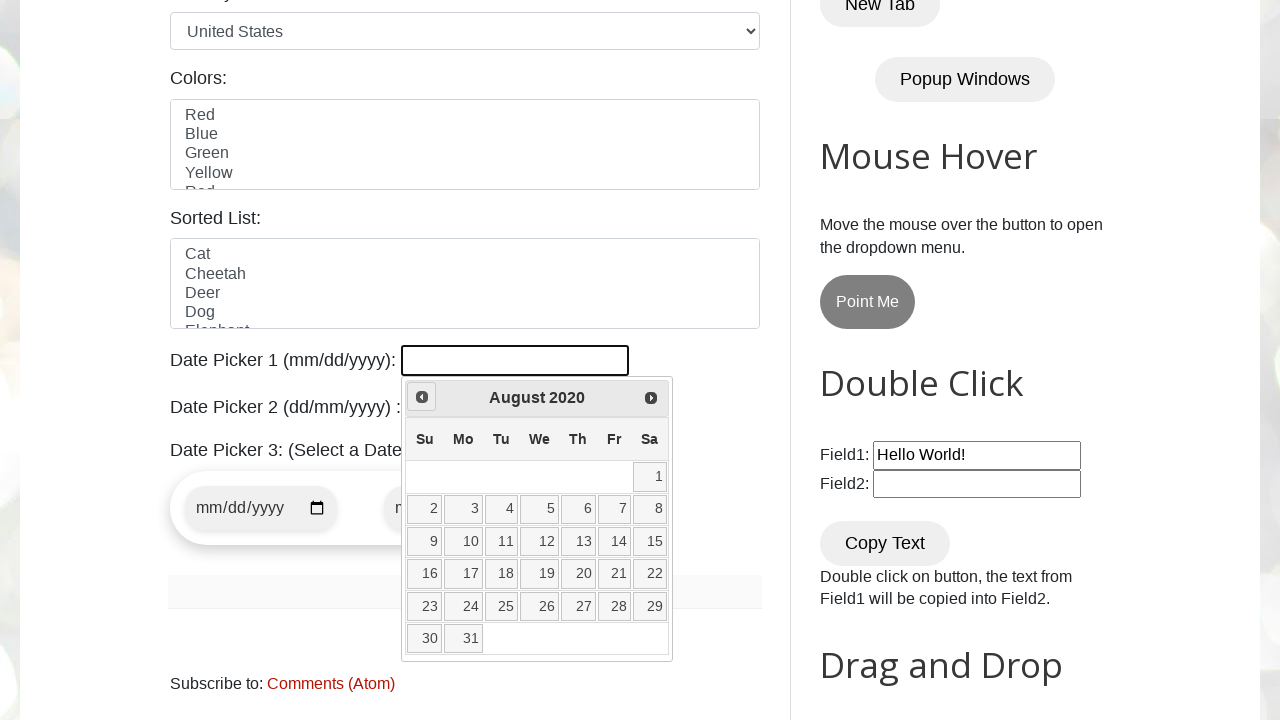

Waited 100ms for calendar update
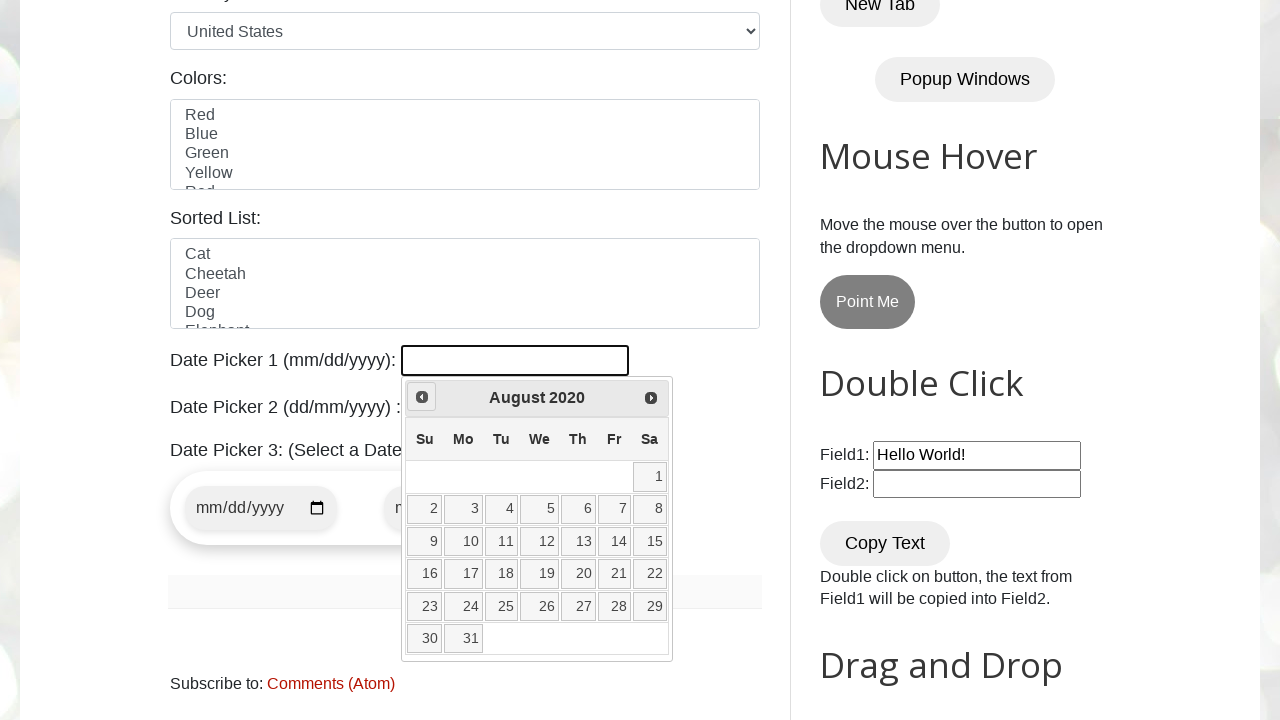

Clicked Prev button to navigate backwards (currently at August 2020) at (422, 397) on xpath=//span[text()='Prev']
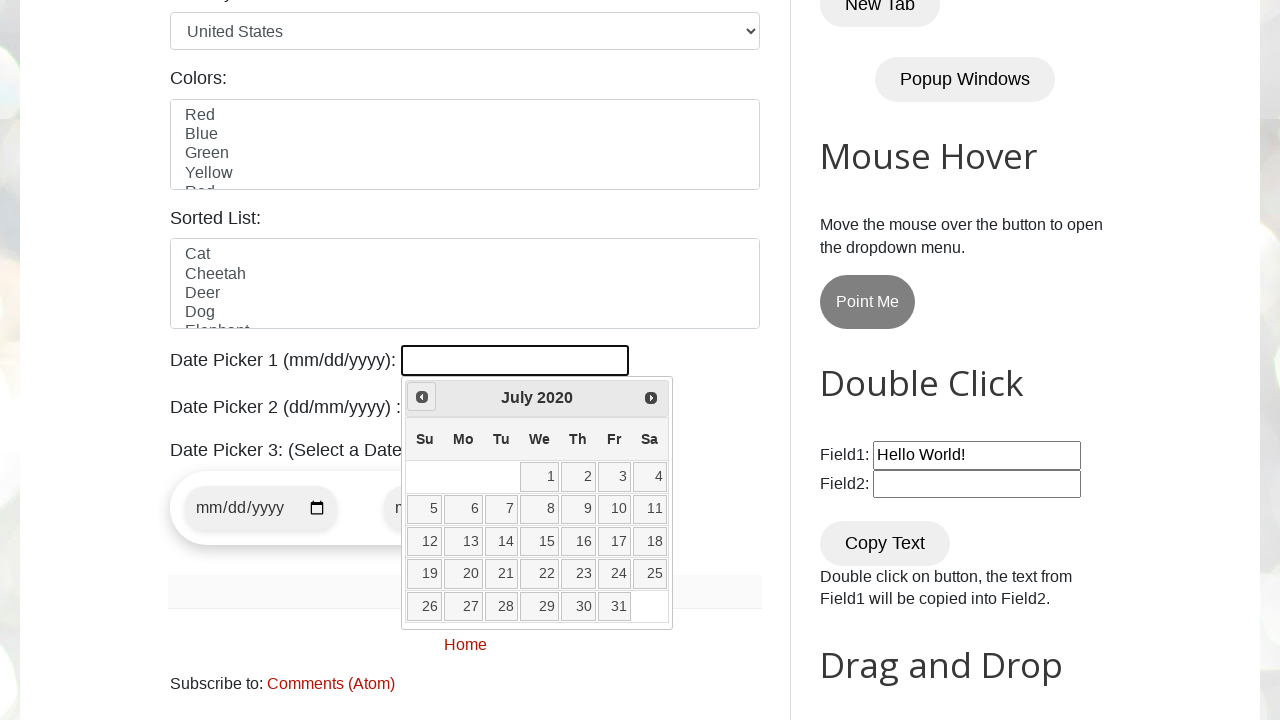

Waited 100ms for calendar update
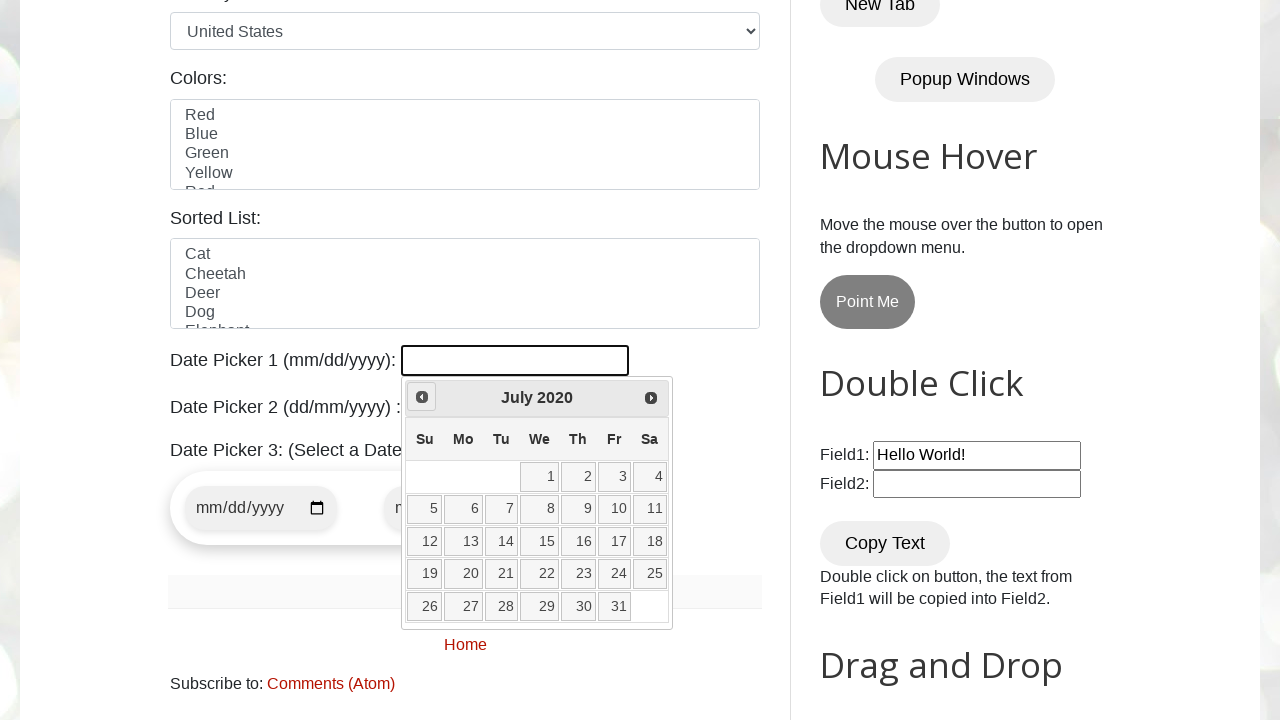

Clicked Prev button to navigate backwards (currently at July 2020) at (422, 397) on xpath=//span[text()='Prev']
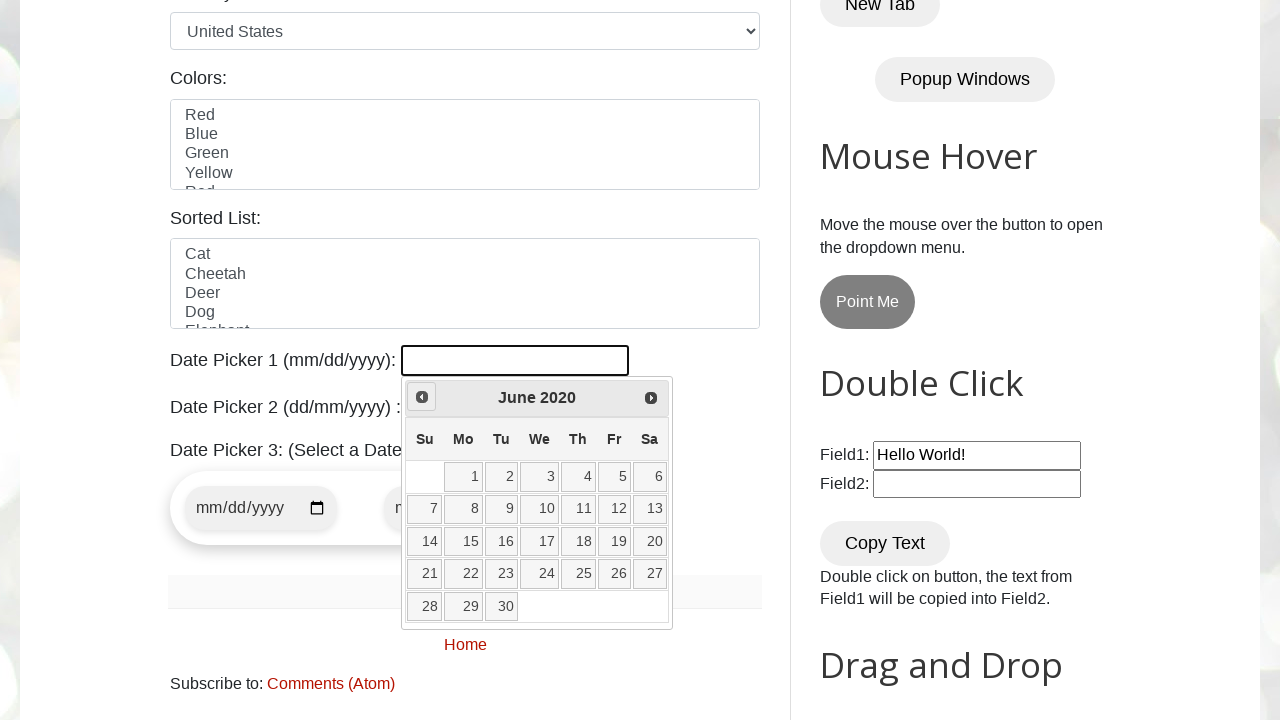

Waited 100ms for calendar update
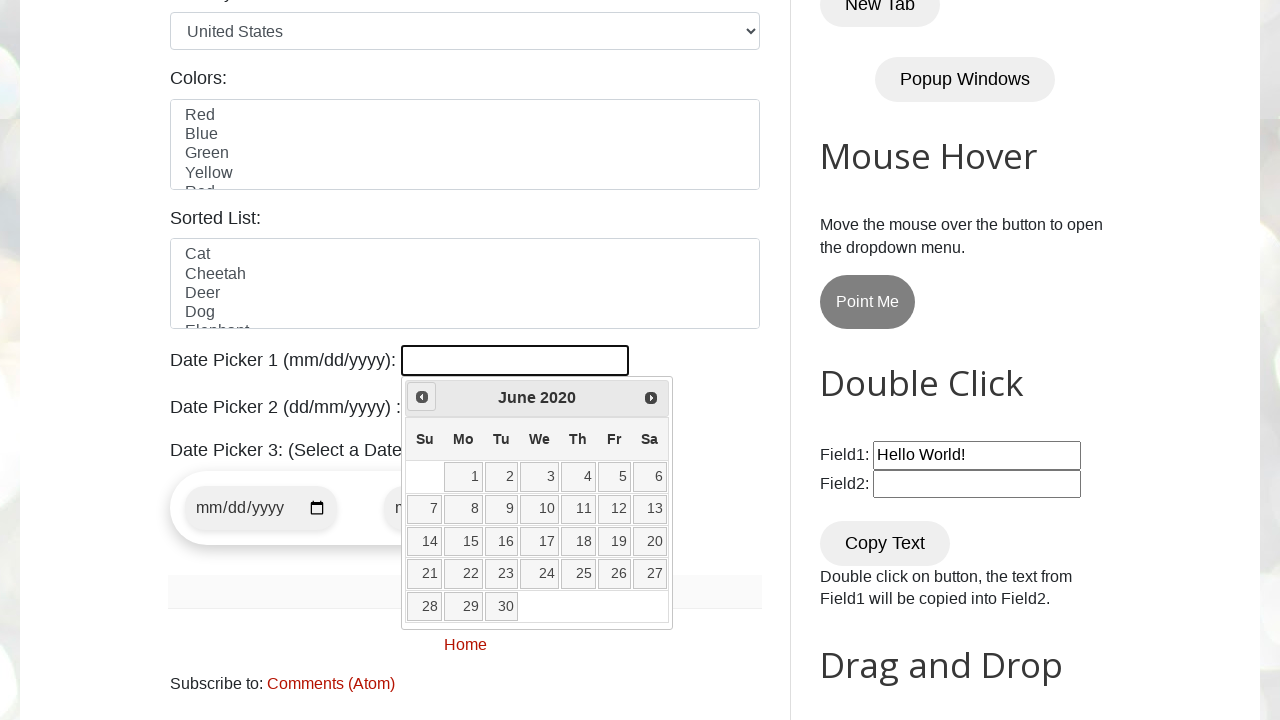

Clicked Prev button to navigate backwards (currently at June 2020) at (422, 397) on xpath=//span[text()='Prev']
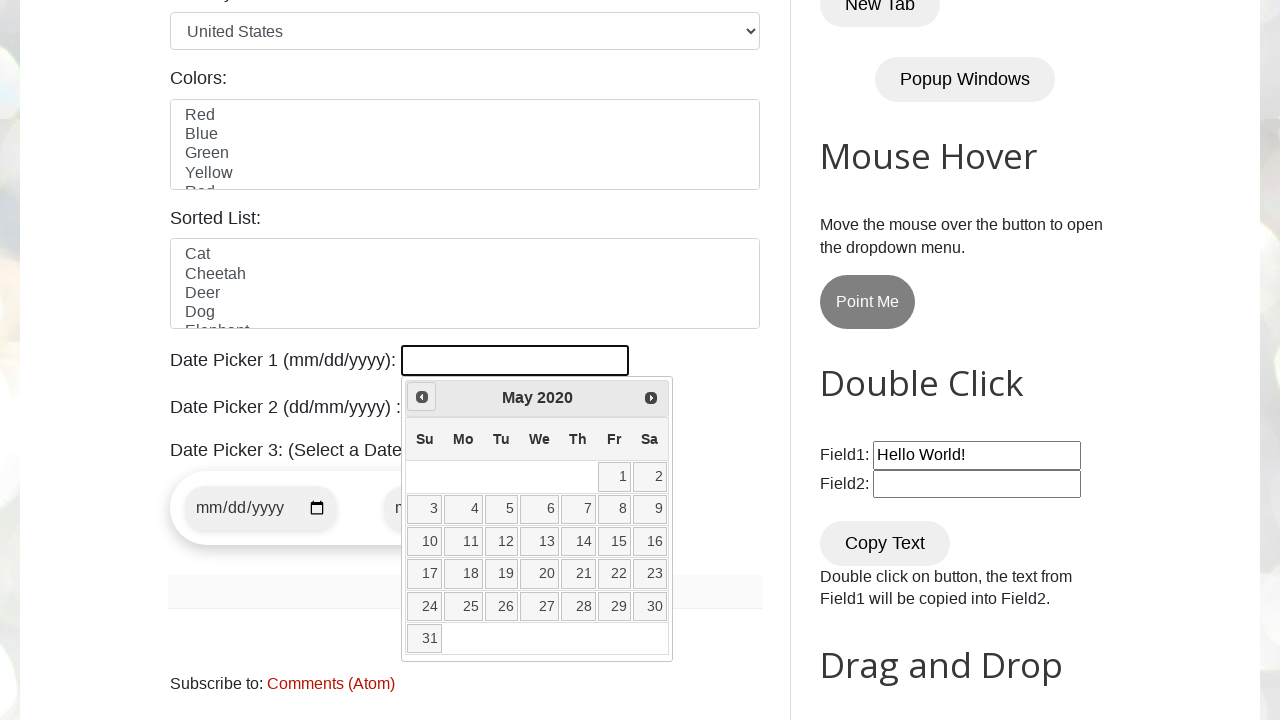

Waited 100ms for calendar update
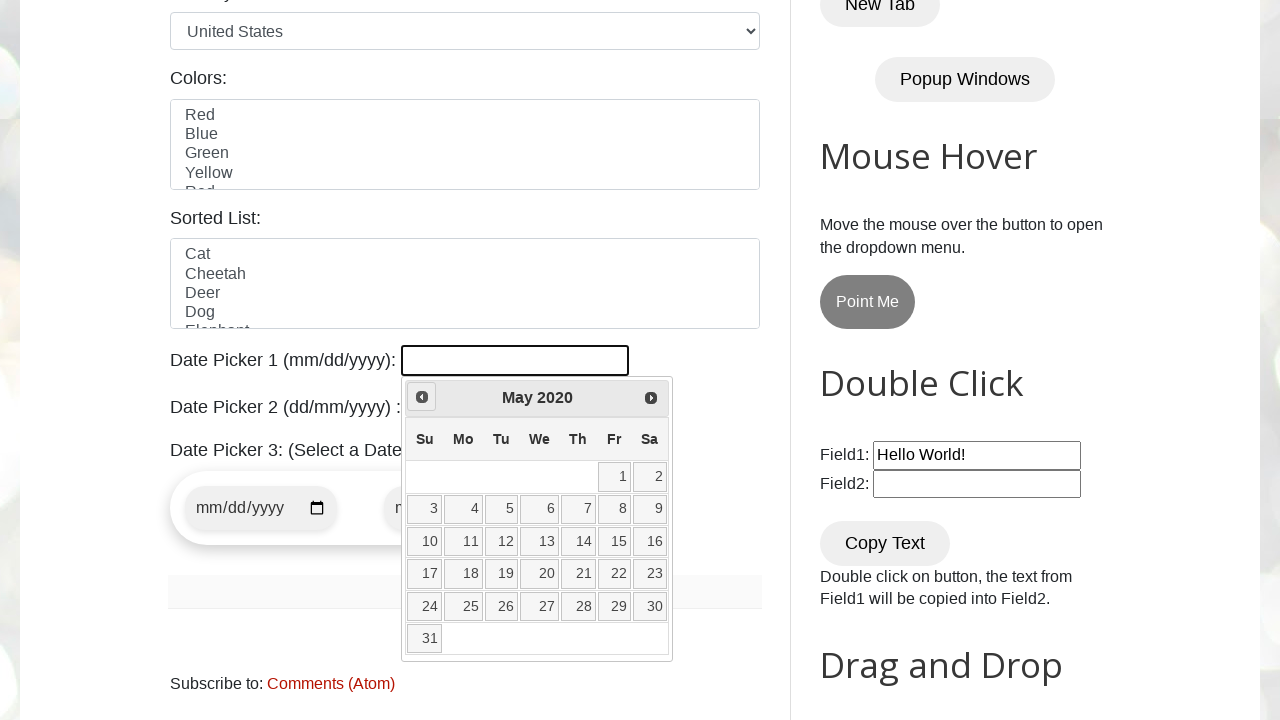

Clicked Prev button to navigate backwards (currently at May 2020) at (422, 397) on xpath=//span[text()='Prev']
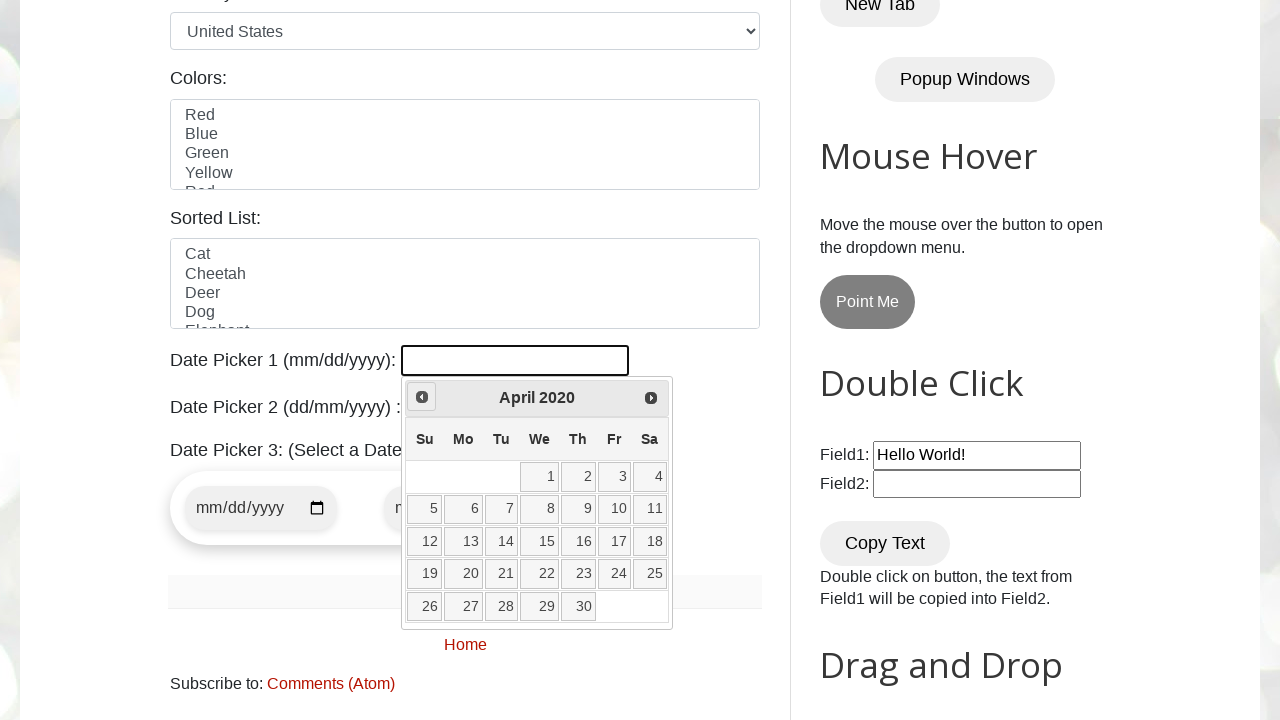

Waited 100ms for calendar update
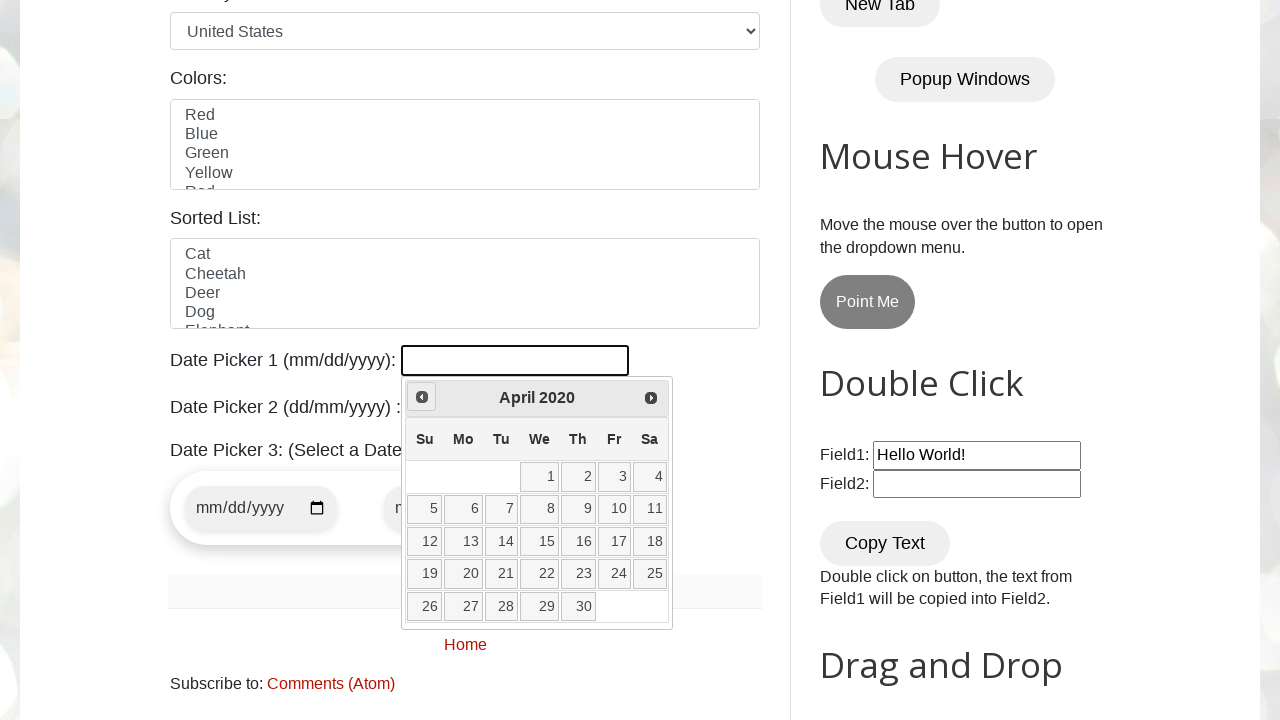

Clicked Prev button to navigate backwards (currently at April 2020) at (422, 397) on xpath=//span[text()='Prev']
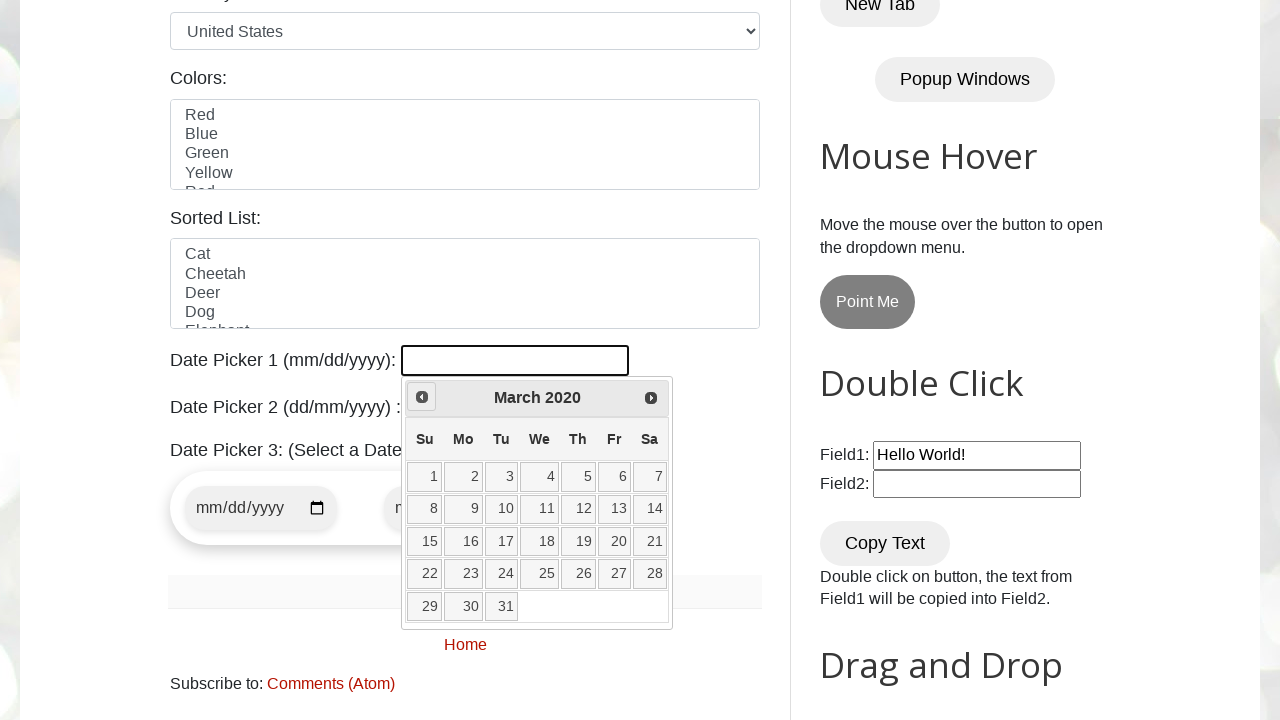

Waited 100ms for calendar update
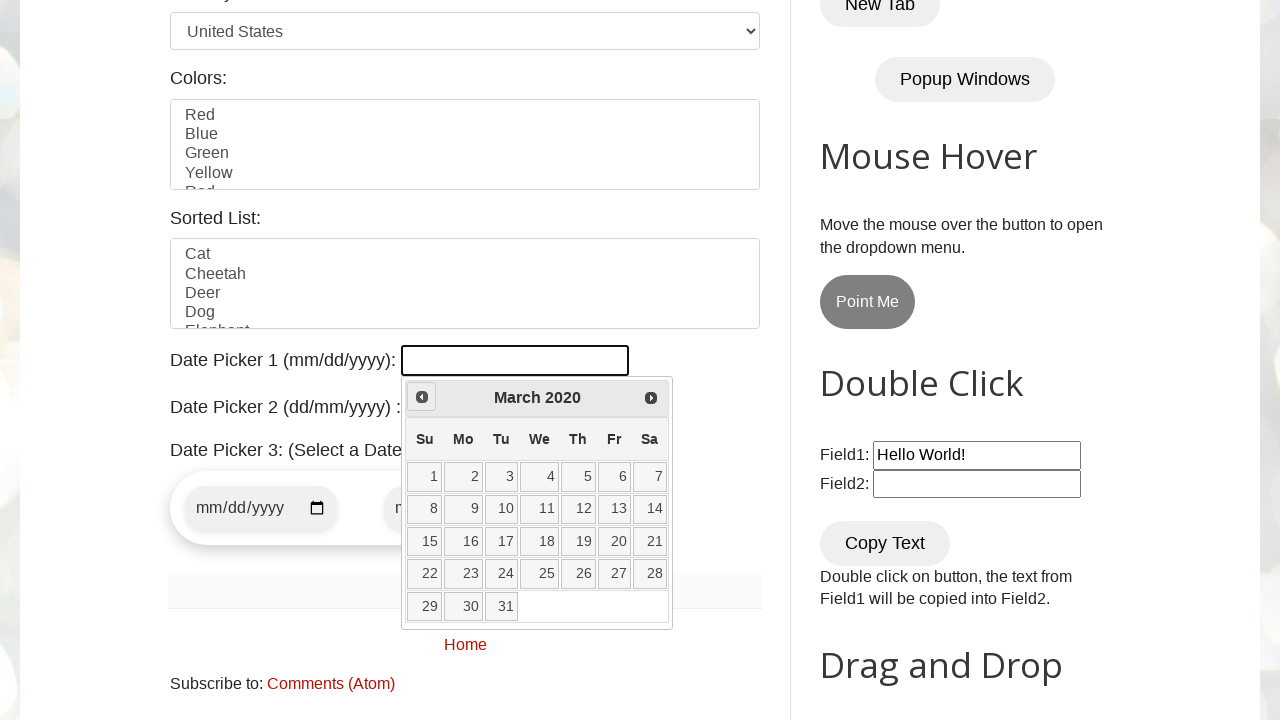

Clicked Prev button to navigate backwards (currently at March 2020) at (422, 397) on xpath=//span[text()='Prev']
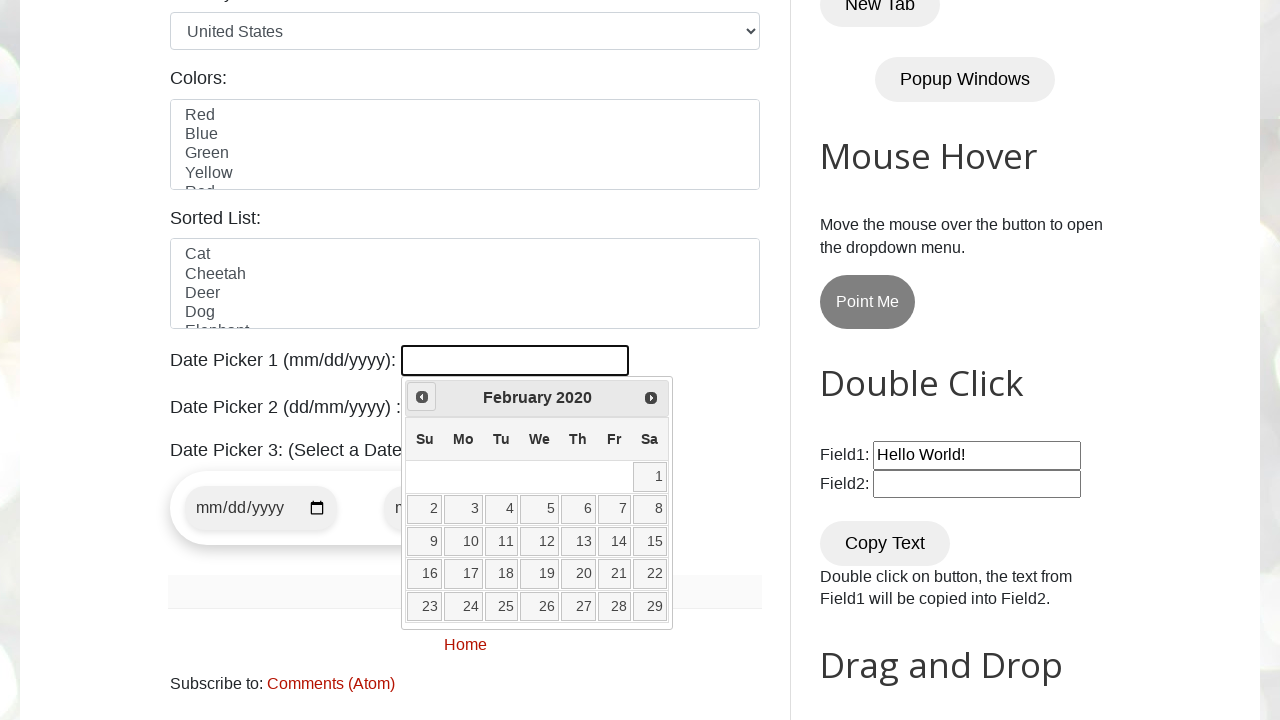

Waited 100ms for calendar update
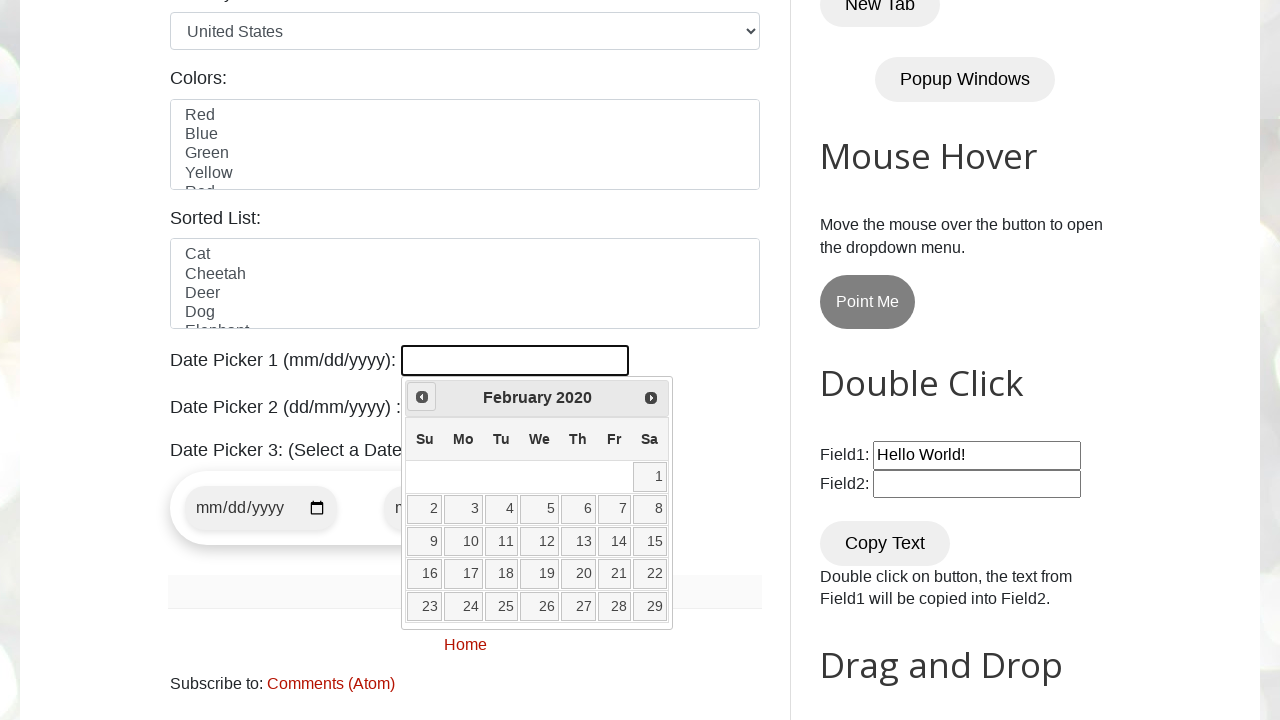

Clicked Prev button to navigate backwards (currently at February 2020) at (422, 397) on xpath=//span[text()='Prev']
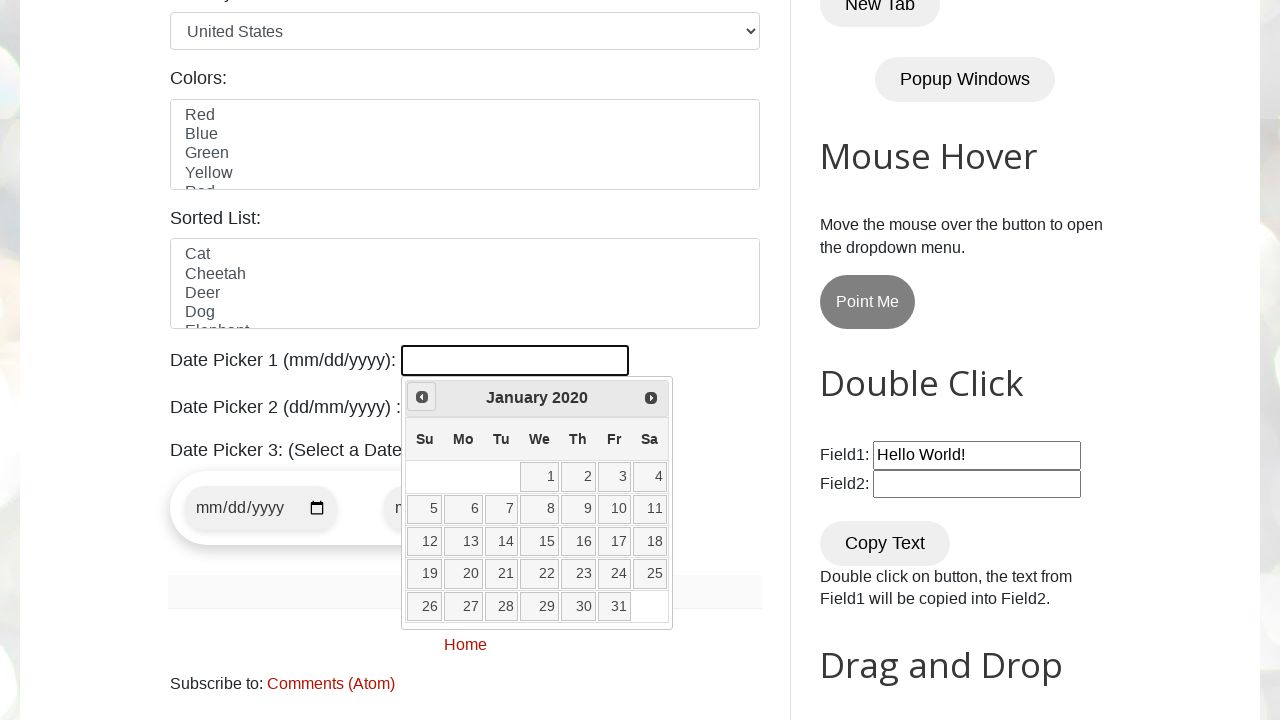

Waited 100ms for calendar update
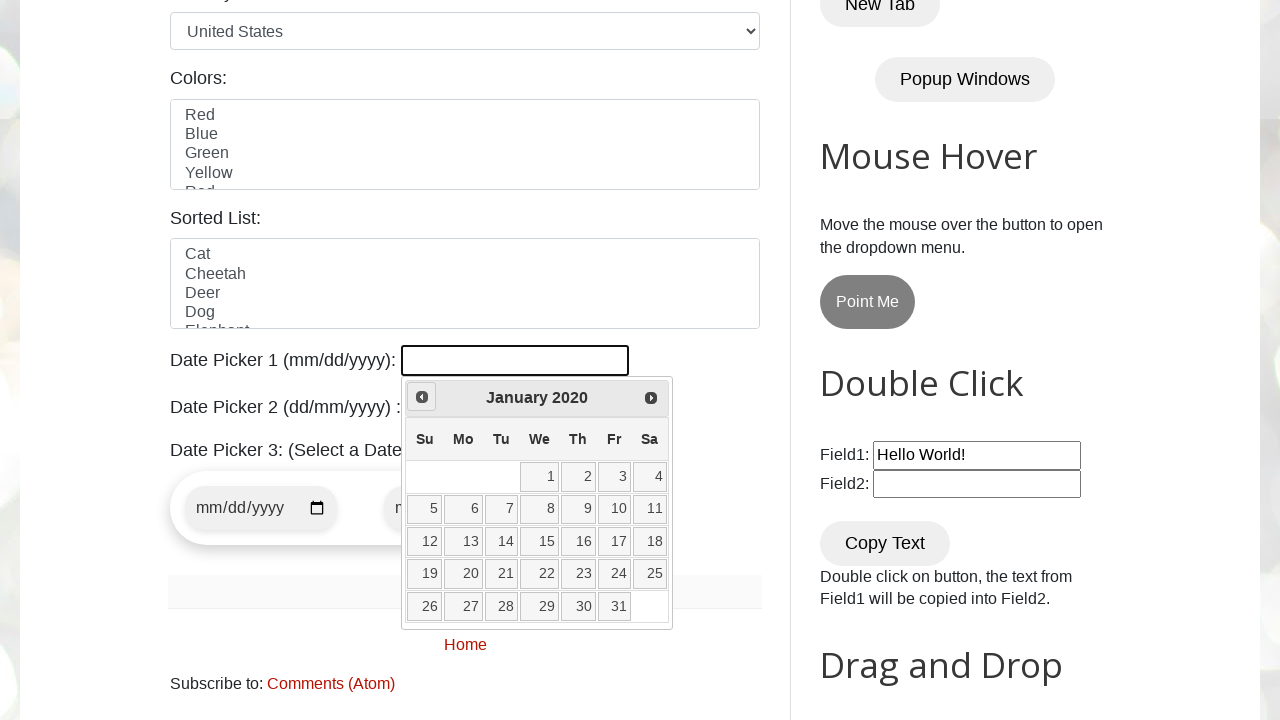

Clicked Prev button to navigate backwards (currently at January 2020) at (422, 397) on xpath=//span[text()='Prev']
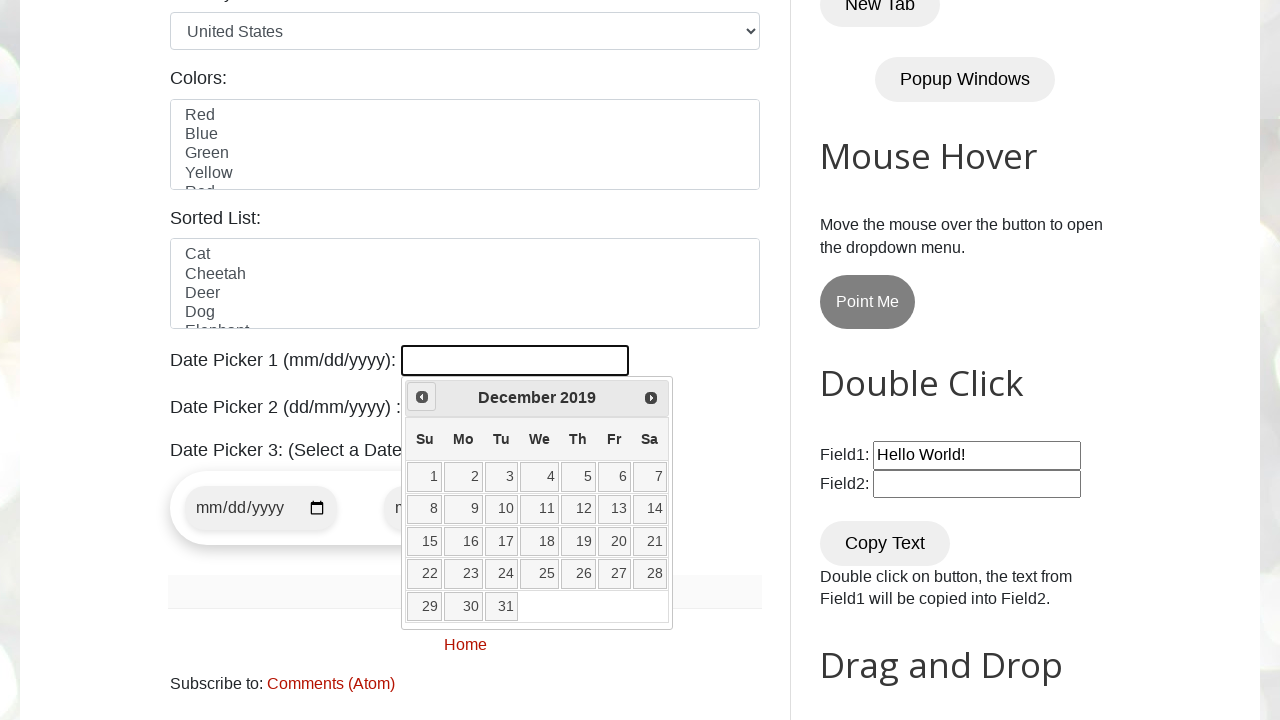

Waited 100ms for calendar update
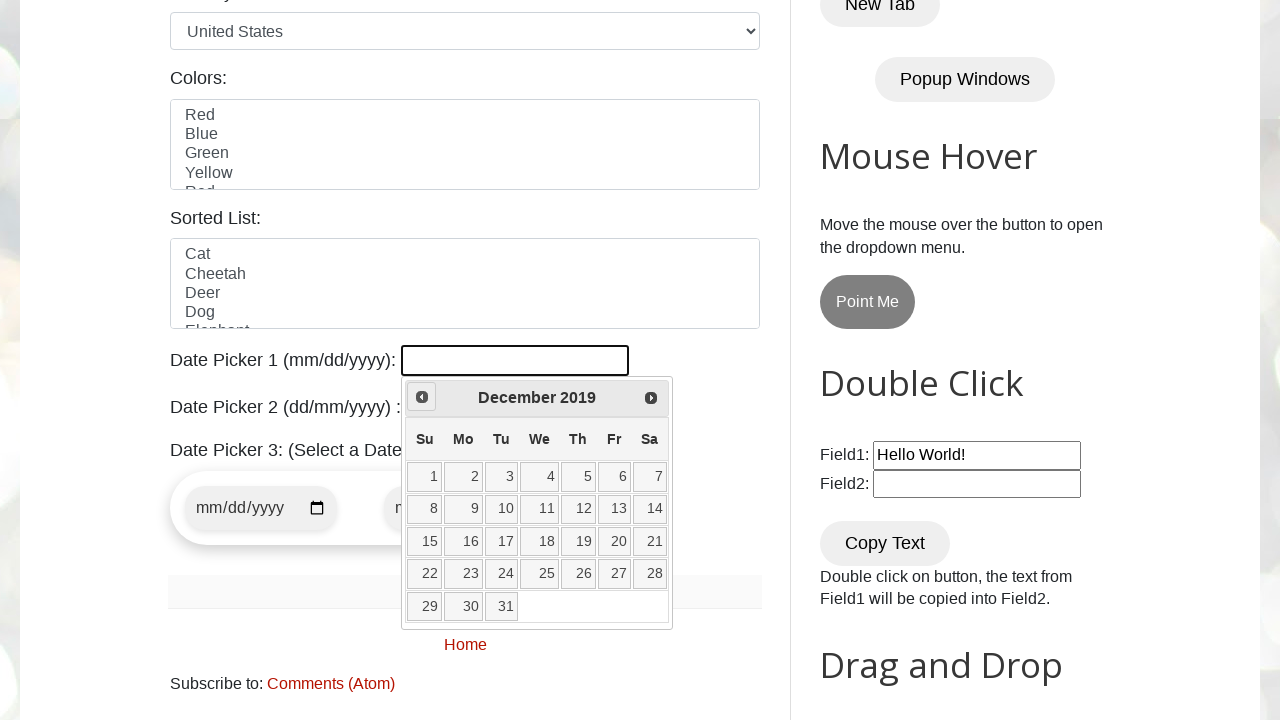

Clicked Prev button to navigate backwards (currently at December 2019) at (422, 397) on xpath=//span[text()='Prev']
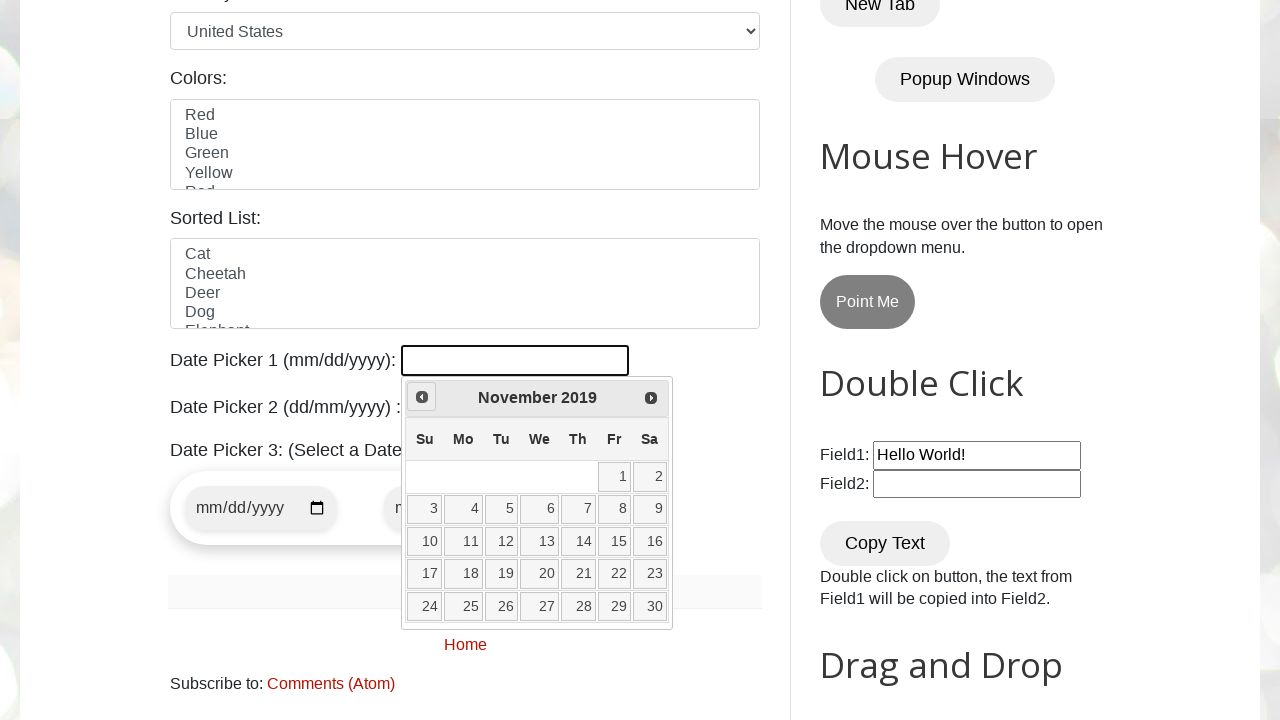

Waited 100ms for calendar update
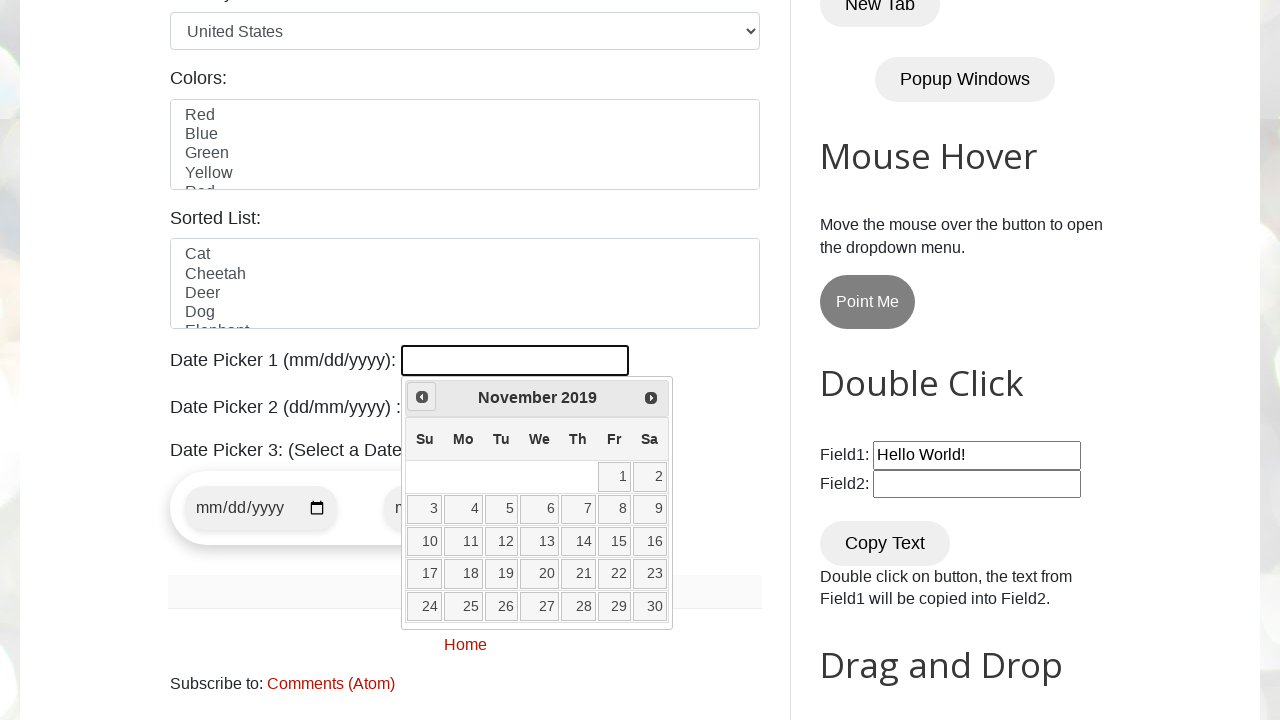

Clicked Prev button to navigate backwards (currently at November 2019) at (422, 397) on xpath=//span[text()='Prev']
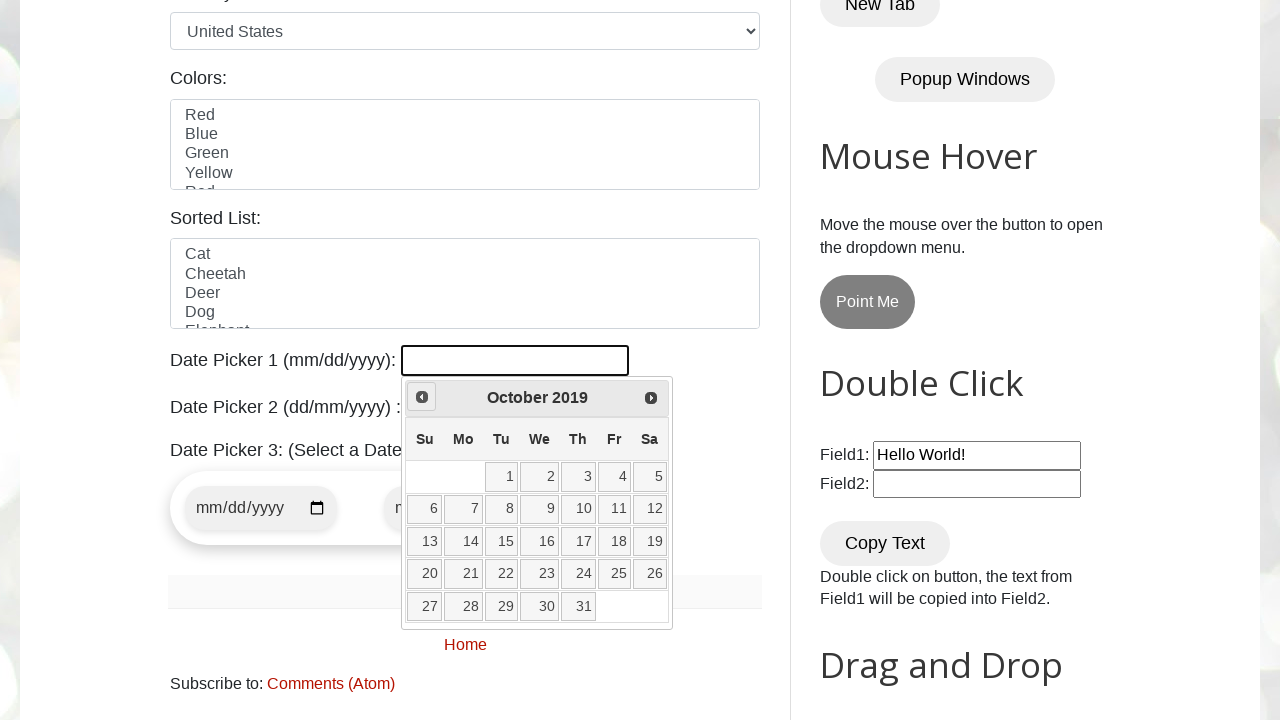

Waited 100ms for calendar update
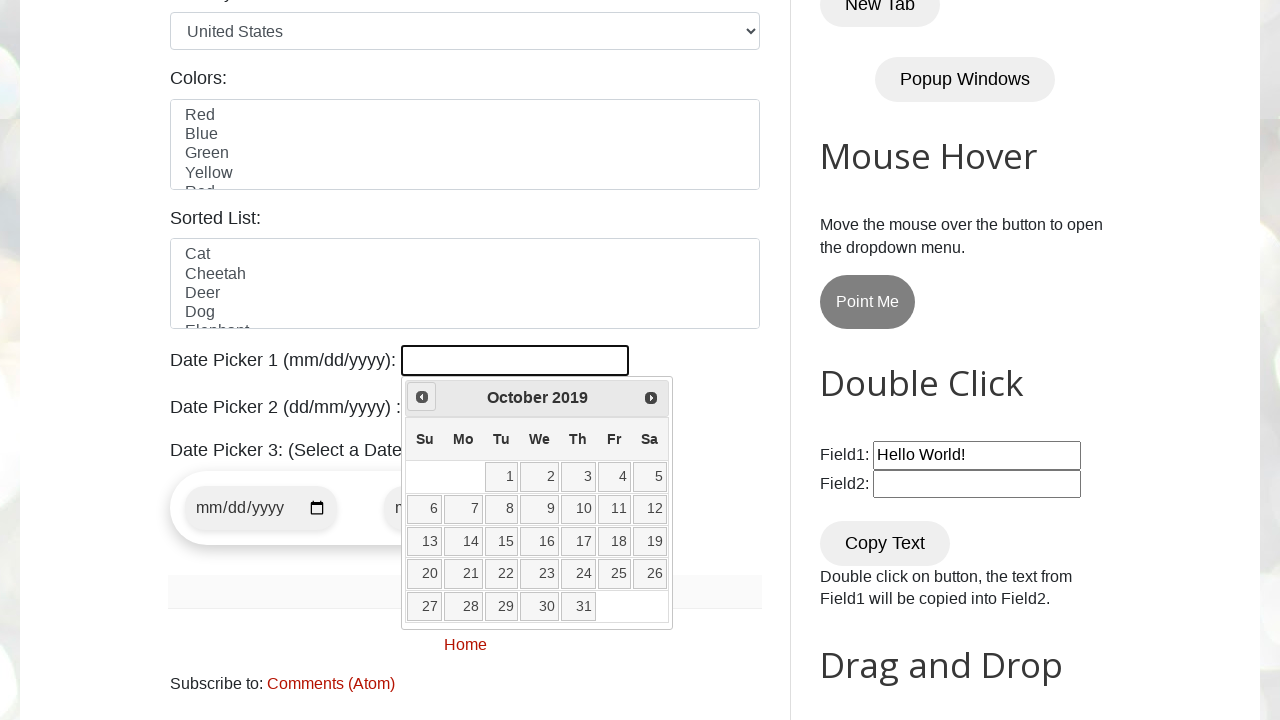

Clicked Prev button to navigate backwards (currently at October 2019) at (422, 397) on xpath=//span[text()='Prev']
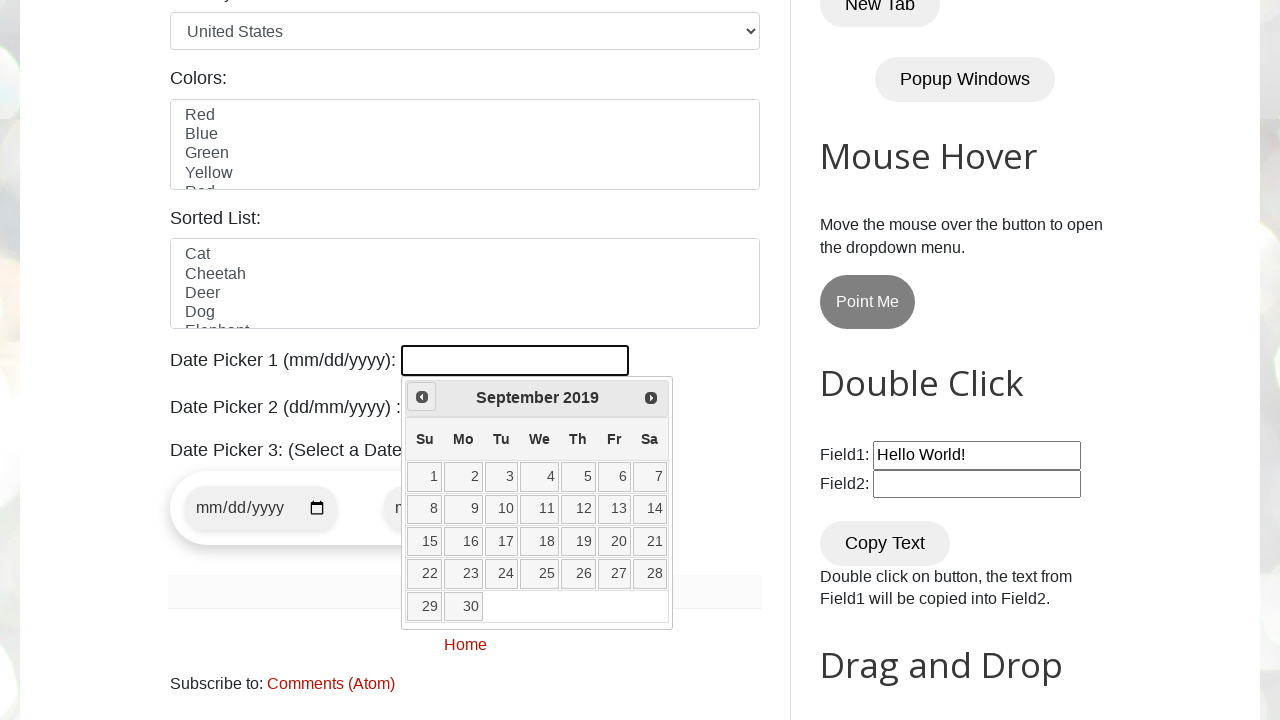

Waited 100ms for calendar update
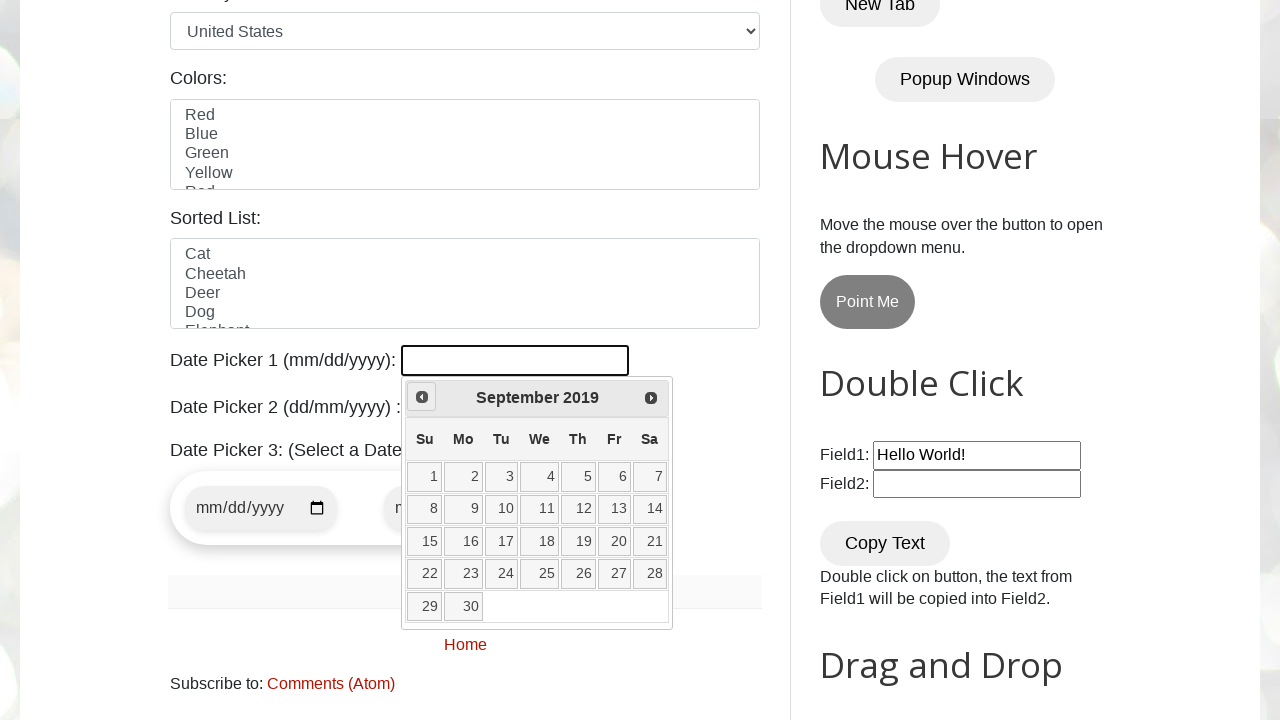

Clicked Prev button to navigate backwards (currently at September 2019) at (422, 397) on xpath=//span[text()='Prev']
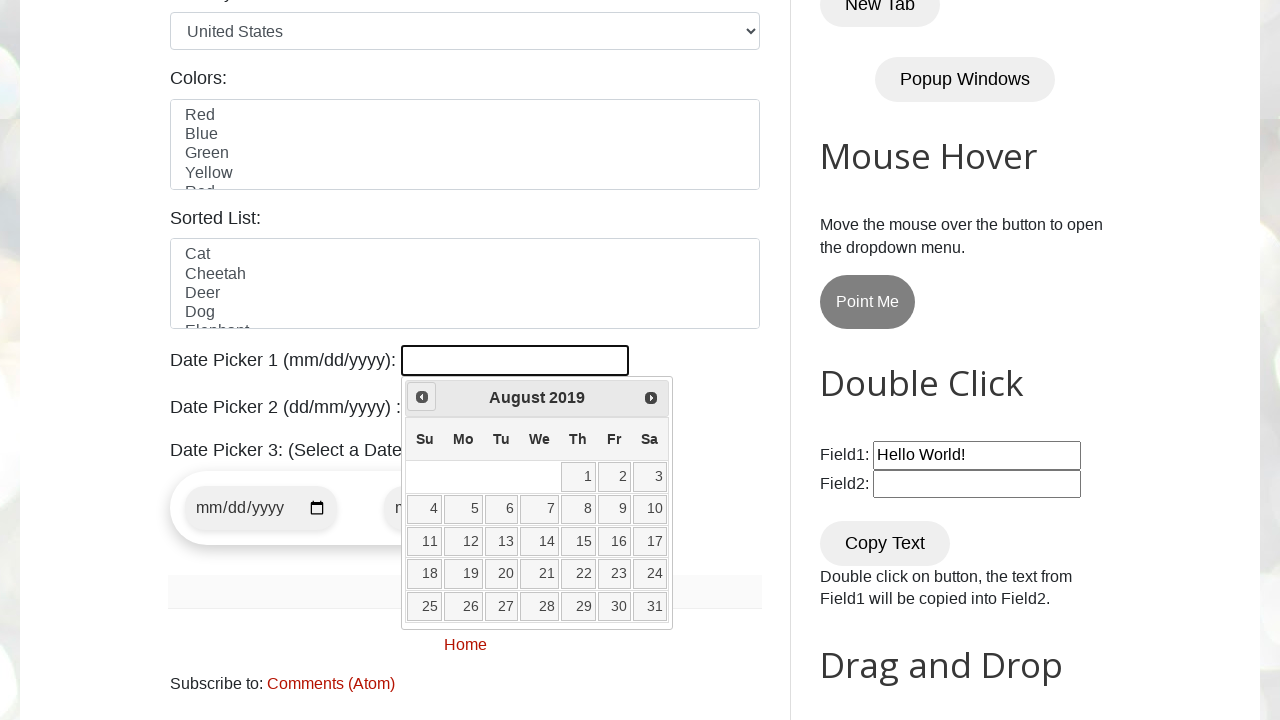

Waited 100ms for calendar update
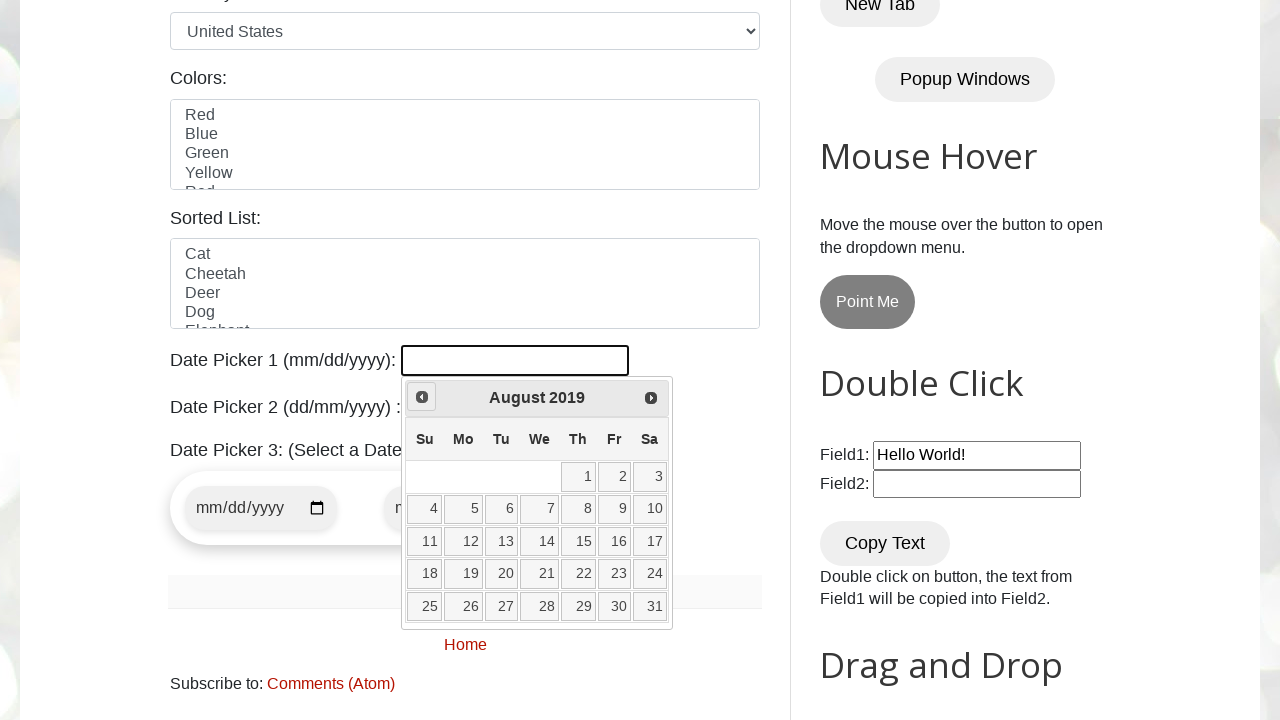

Clicked Prev button to navigate backwards (currently at August 2019) at (422, 397) on xpath=//span[text()='Prev']
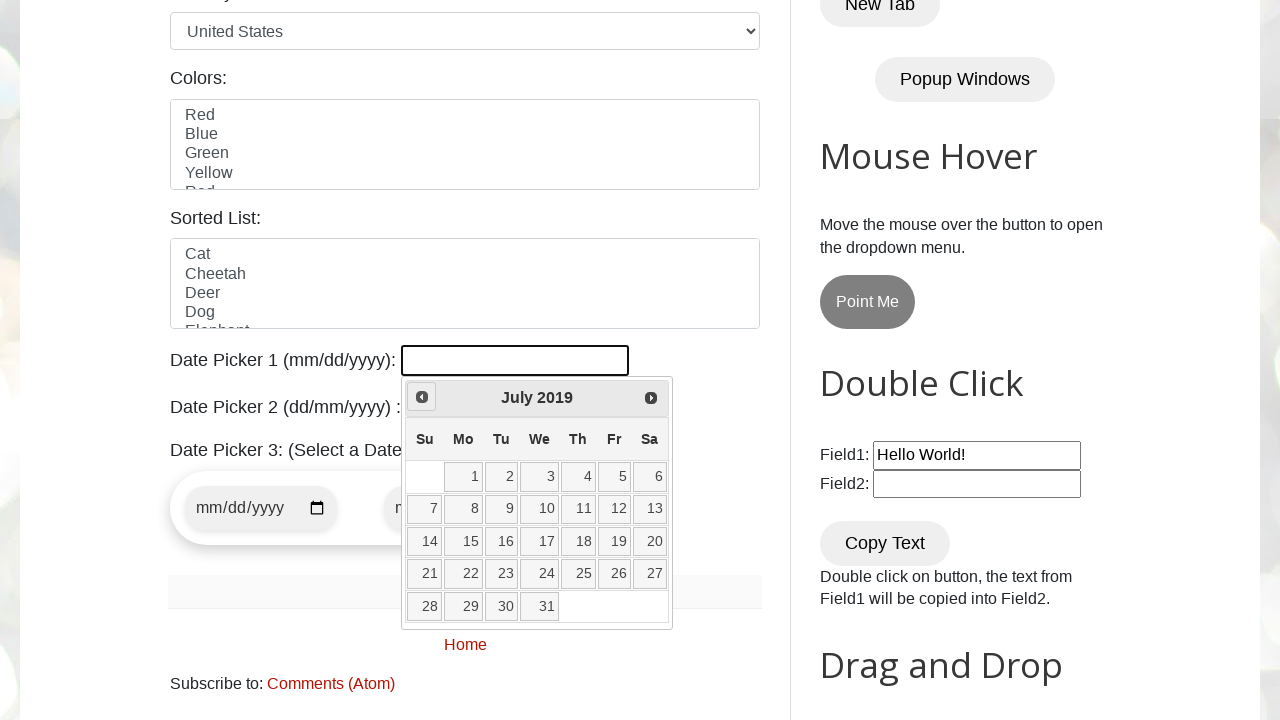

Waited 100ms for calendar update
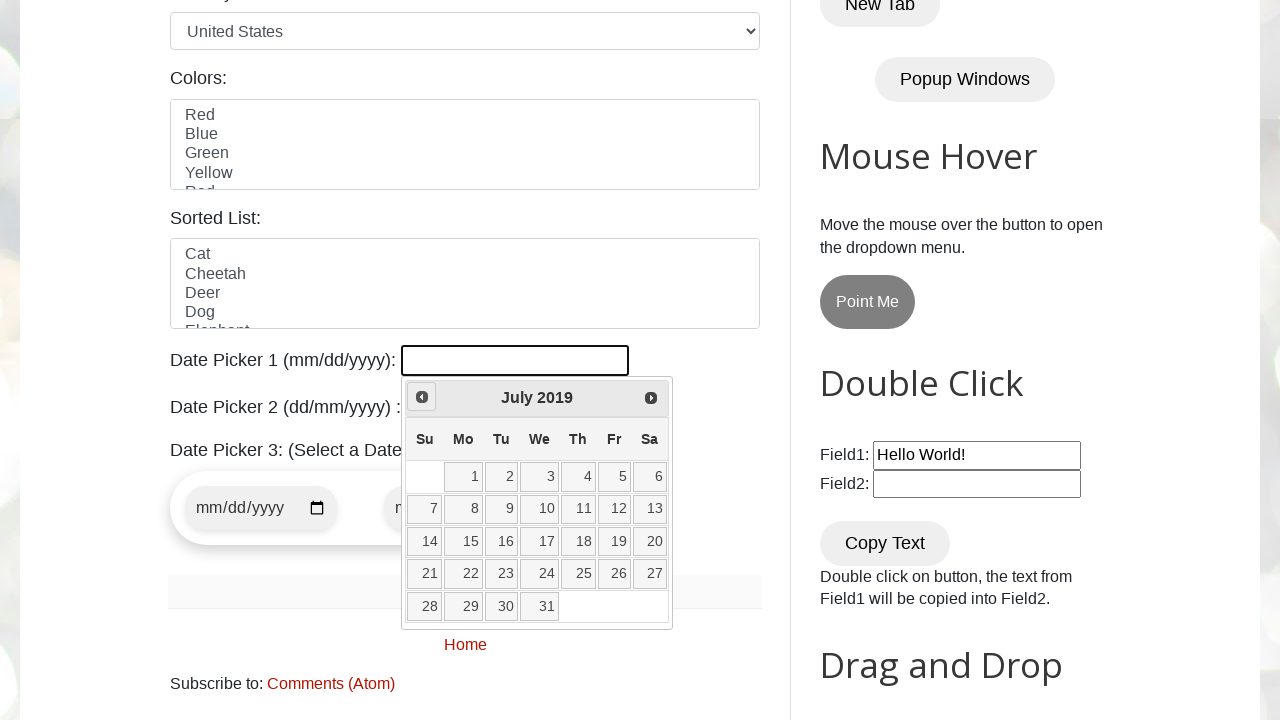

Clicked Prev button to navigate backwards (currently at July 2019) at (422, 397) on xpath=//span[text()='Prev']
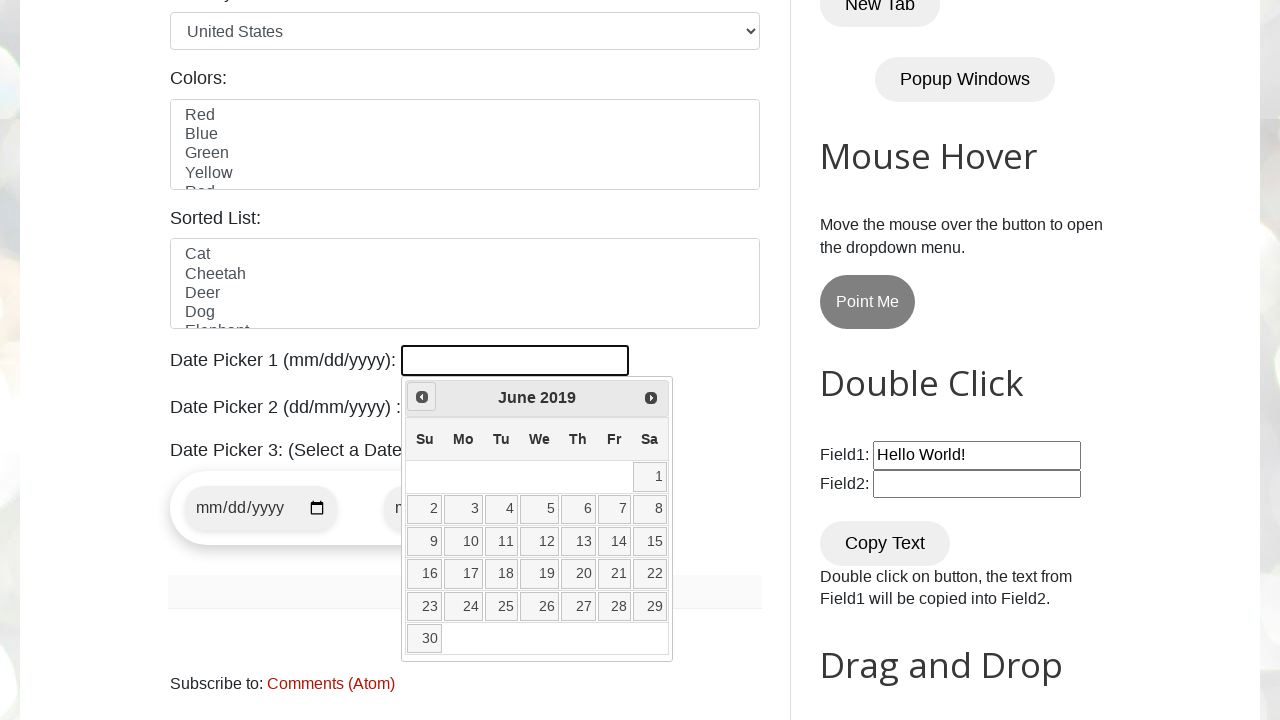

Waited 100ms for calendar update
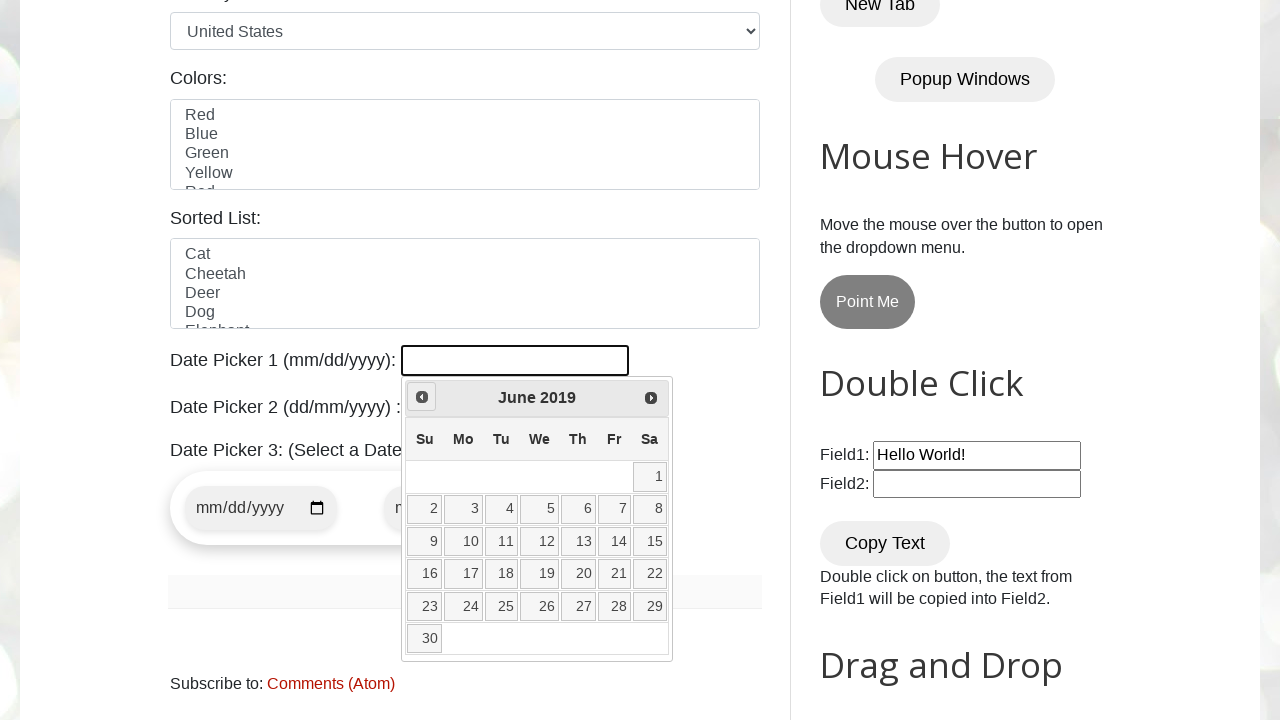

Clicked Prev button to navigate backwards (currently at June 2019) at (422, 397) on xpath=//span[text()='Prev']
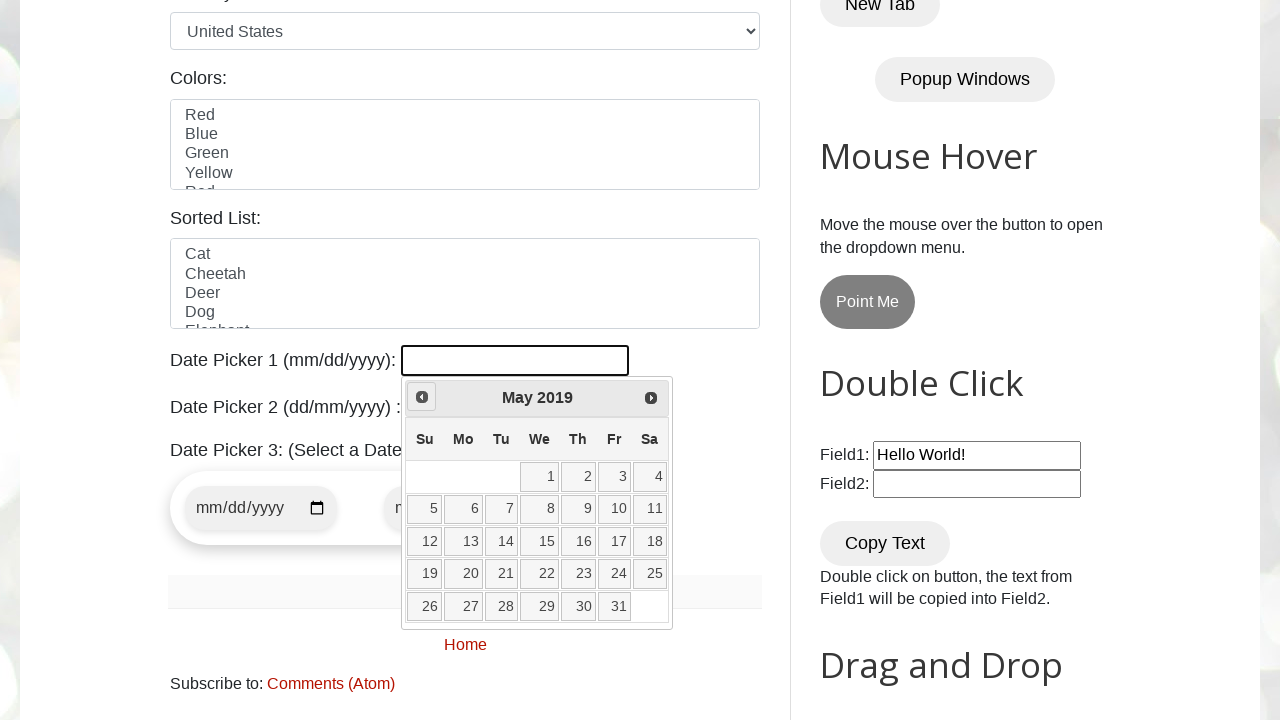

Waited 100ms for calendar update
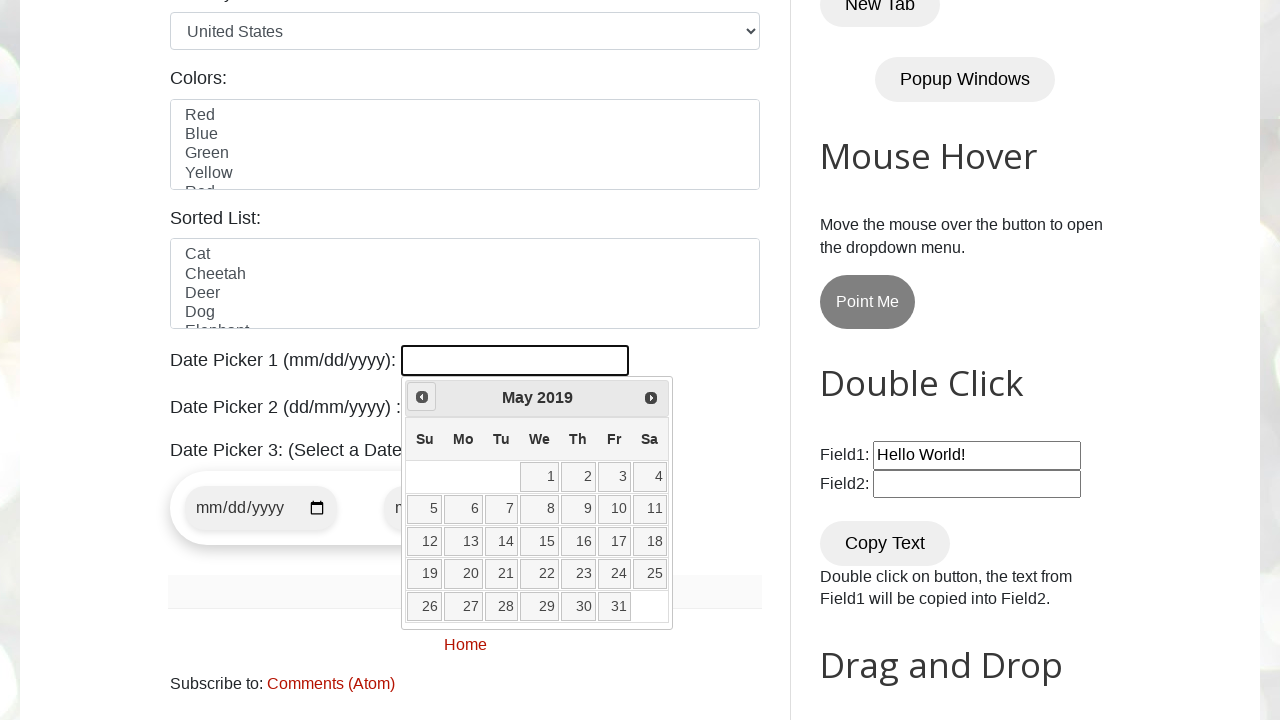

Clicked Prev button to navigate backwards (currently at May 2019) at (422, 397) on xpath=//span[text()='Prev']
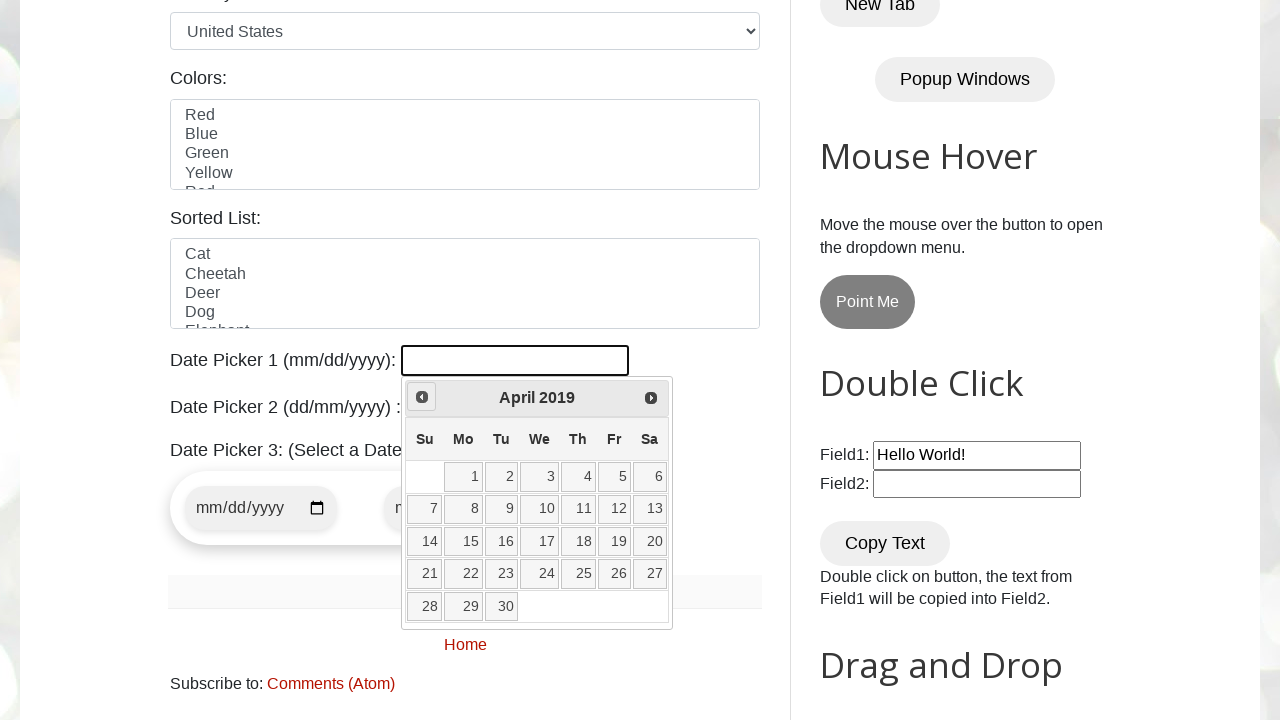

Waited 100ms for calendar update
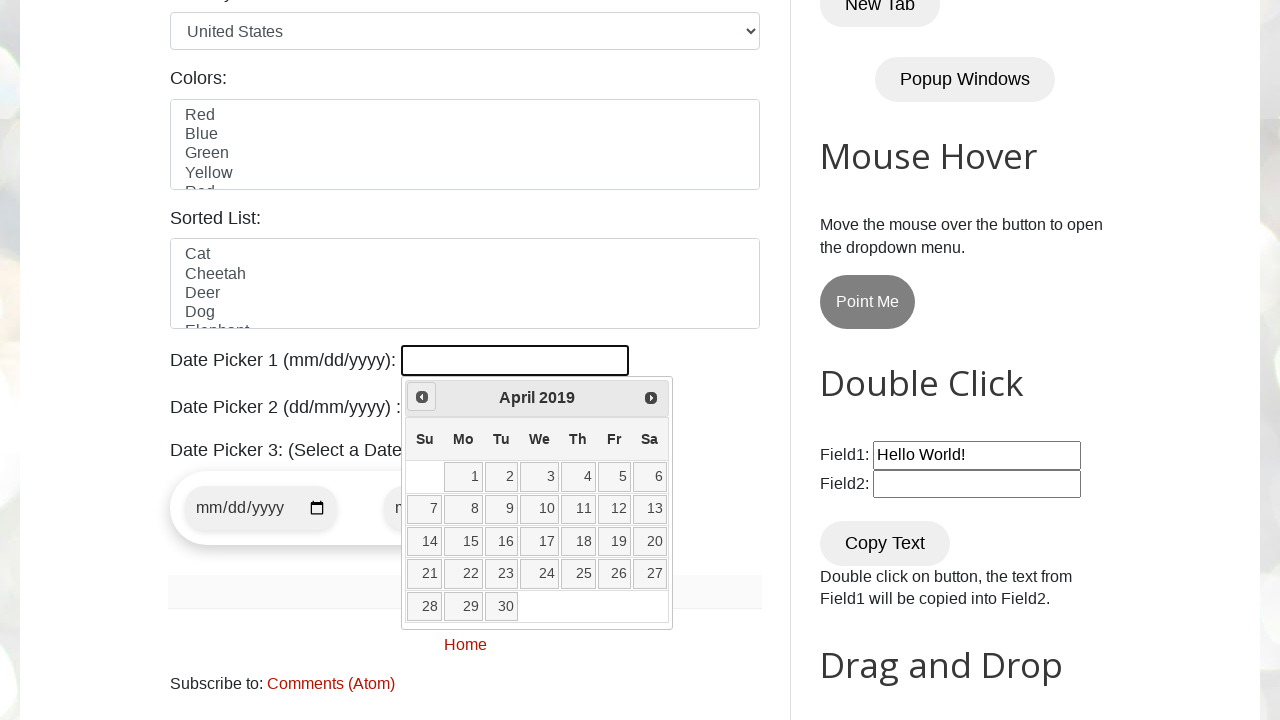

Clicked Prev button to navigate backwards (currently at April 2019) at (422, 397) on xpath=//span[text()='Prev']
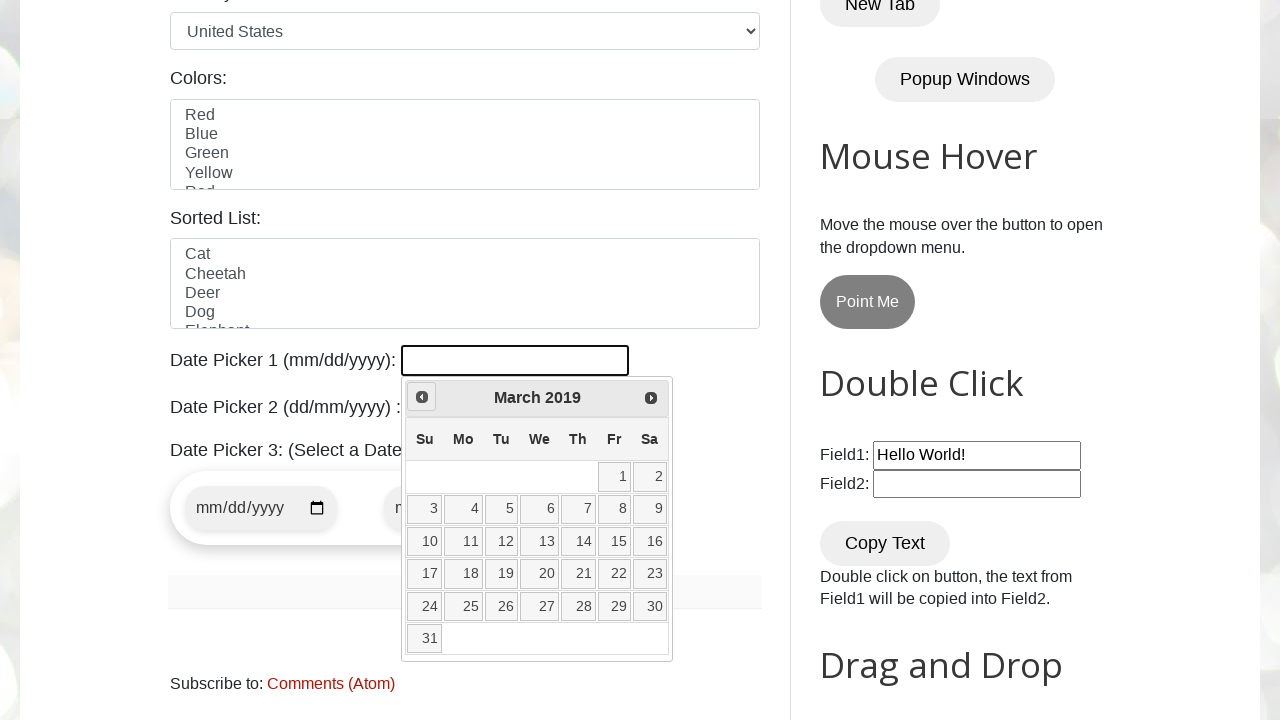

Waited 100ms for calendar update
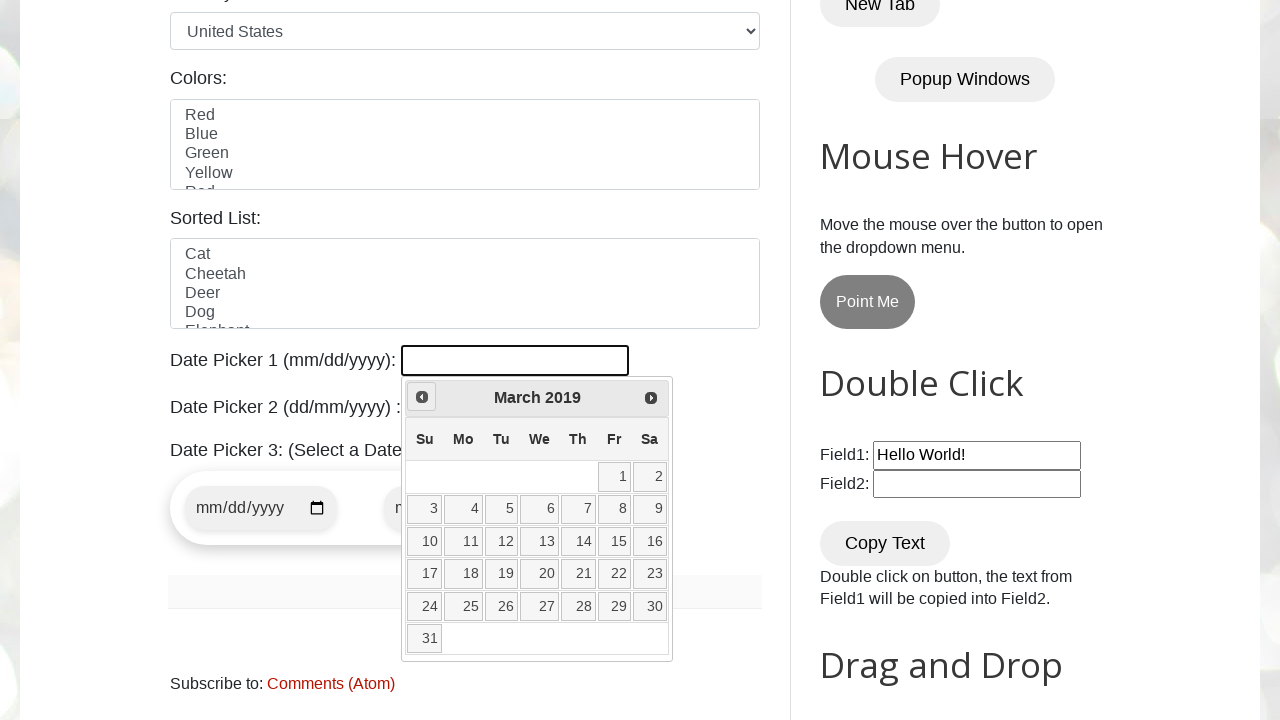

Clicked Prev button to navigate backwards (currently at March 2019) at (422, 397) on xpath=//span[text()='Prev']
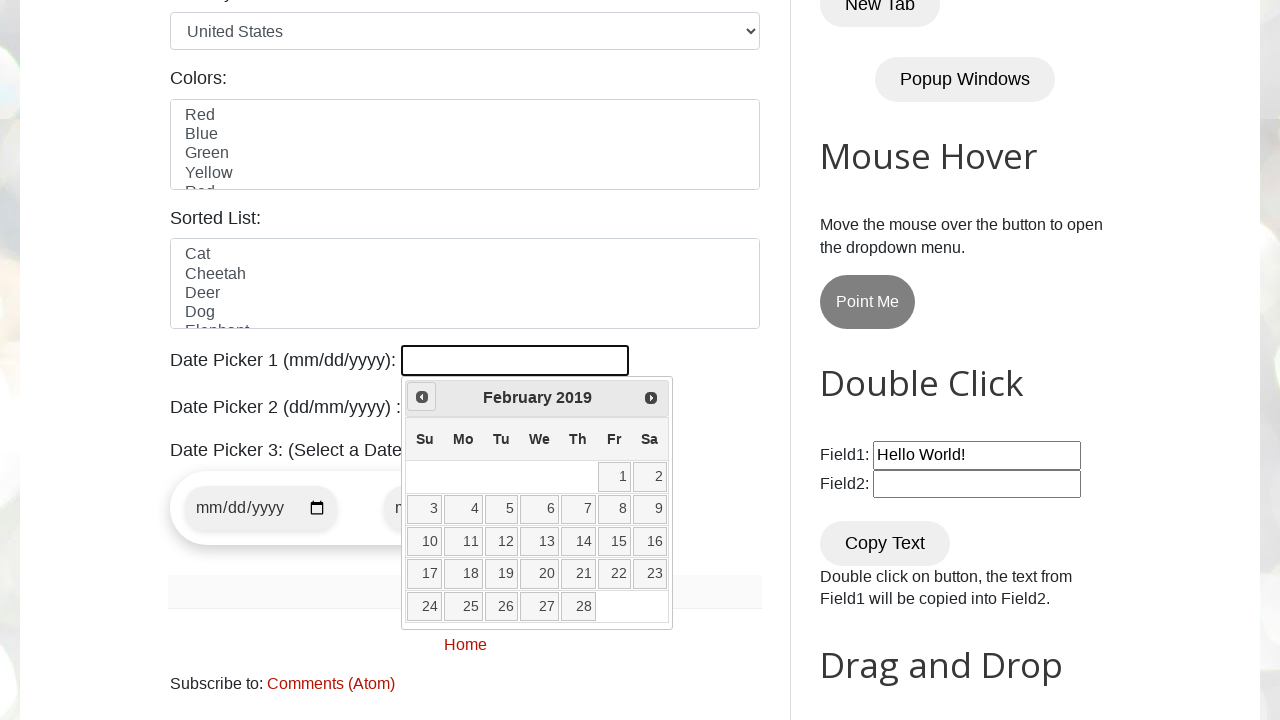

Waited 100ms for calendar update
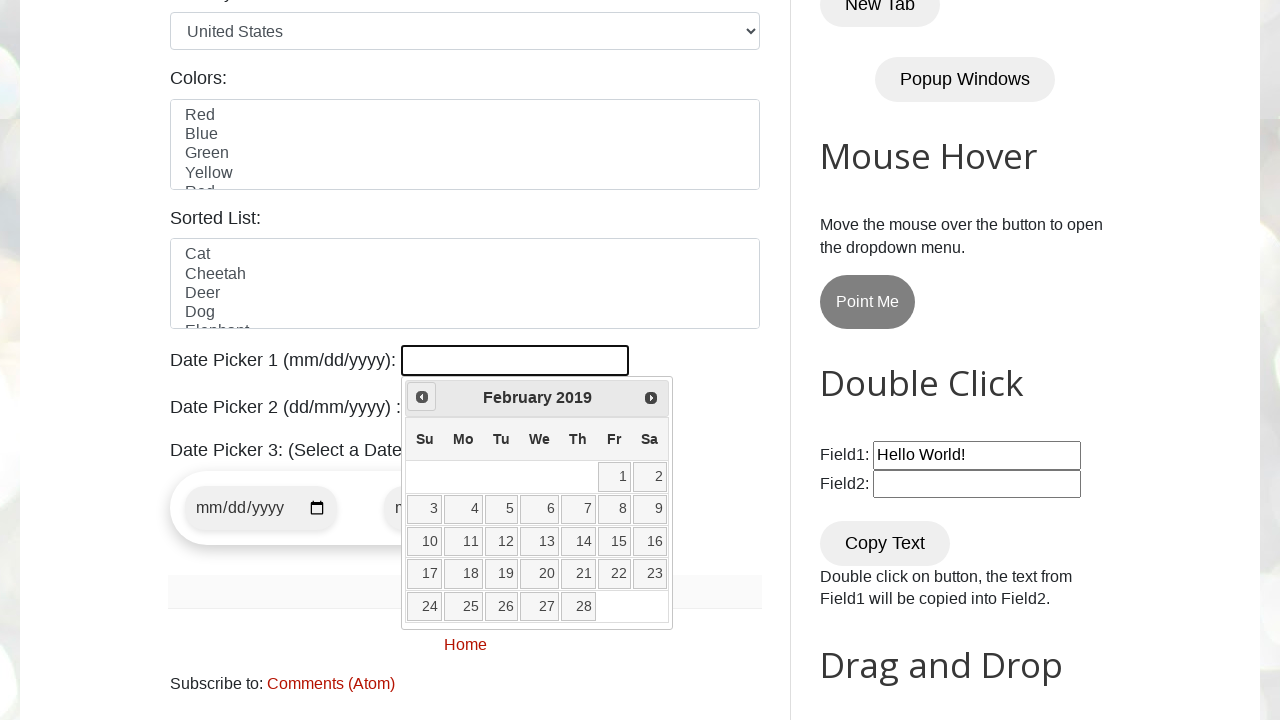

Clicked Prev button to navigate backwards (currently at February 2019) at (422, 397) on xpath=//span[text()='Prev']
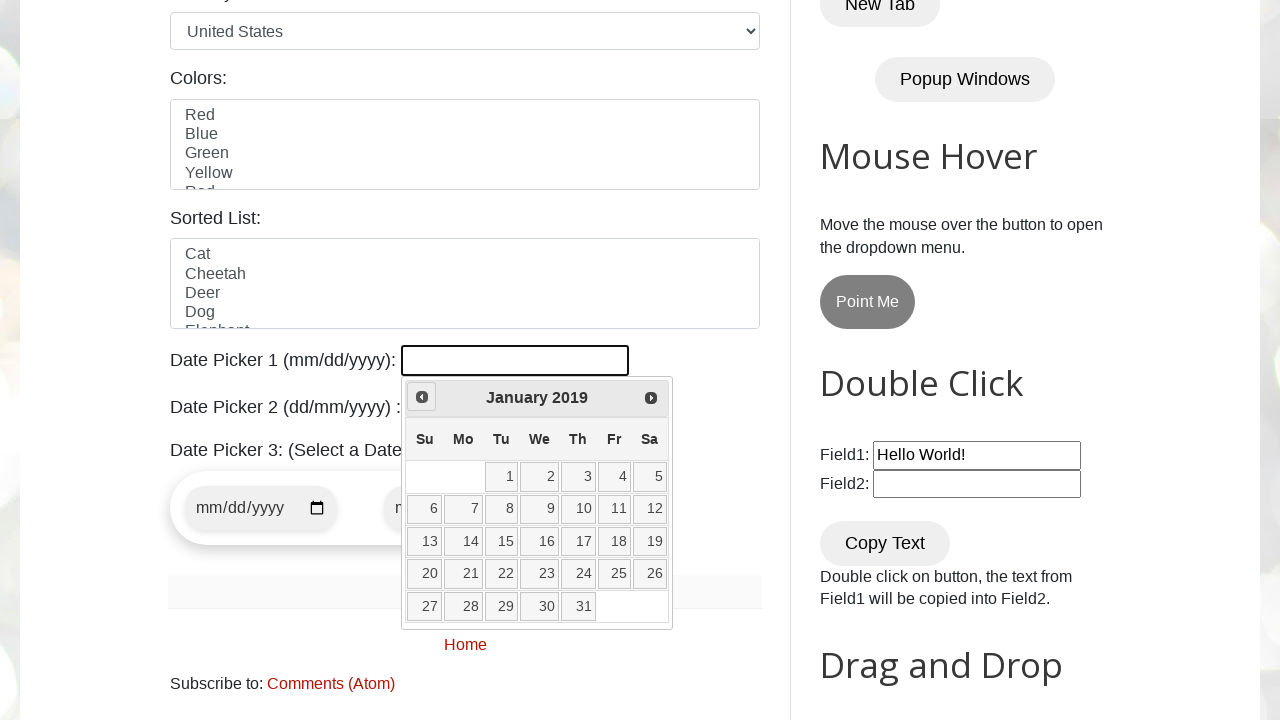

Waited 100ms for calendar update
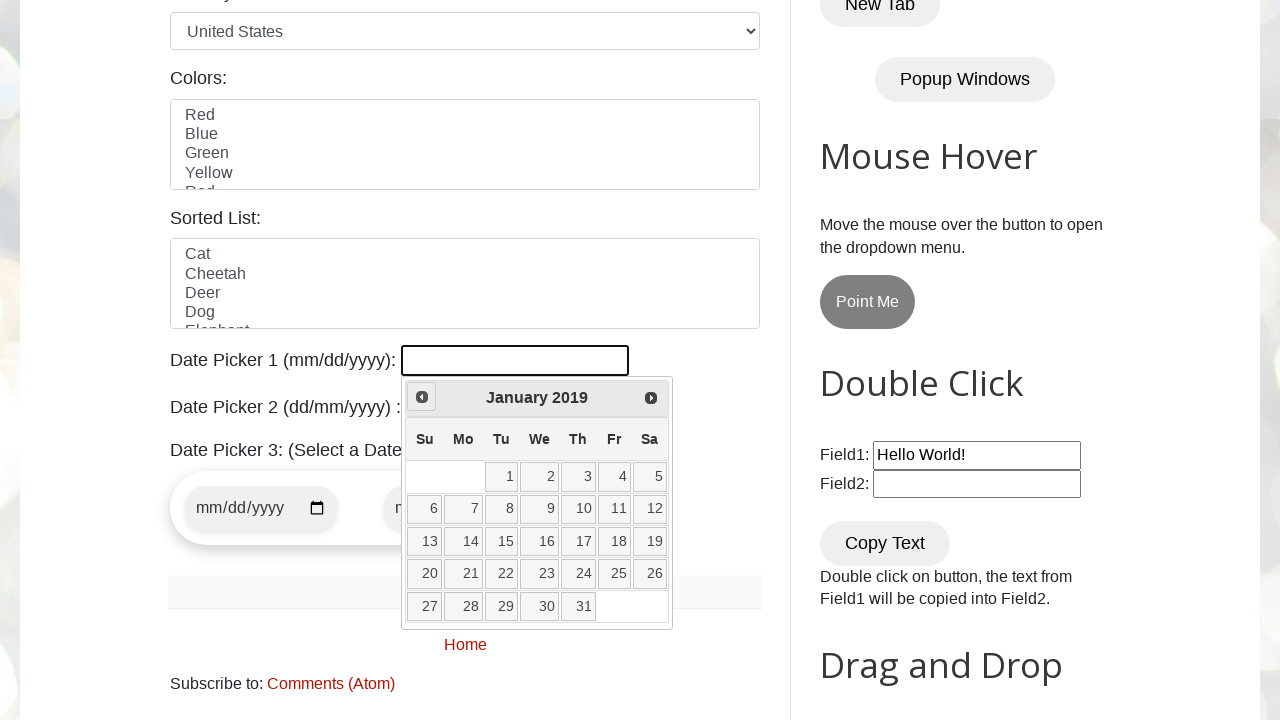

Clicked Prev button to navigate backwards (currently at January 2019) at (422, 397) on xpath=//span[text()='Prev']
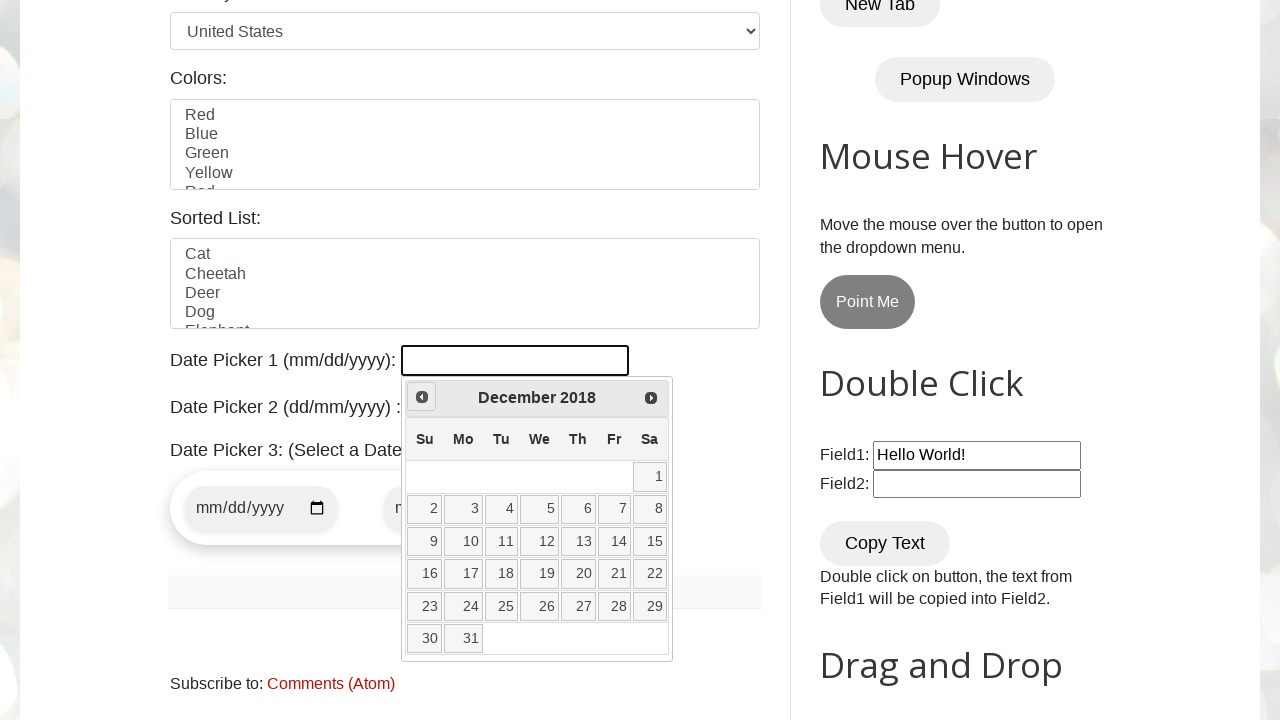

Waited 100ms for calendar update
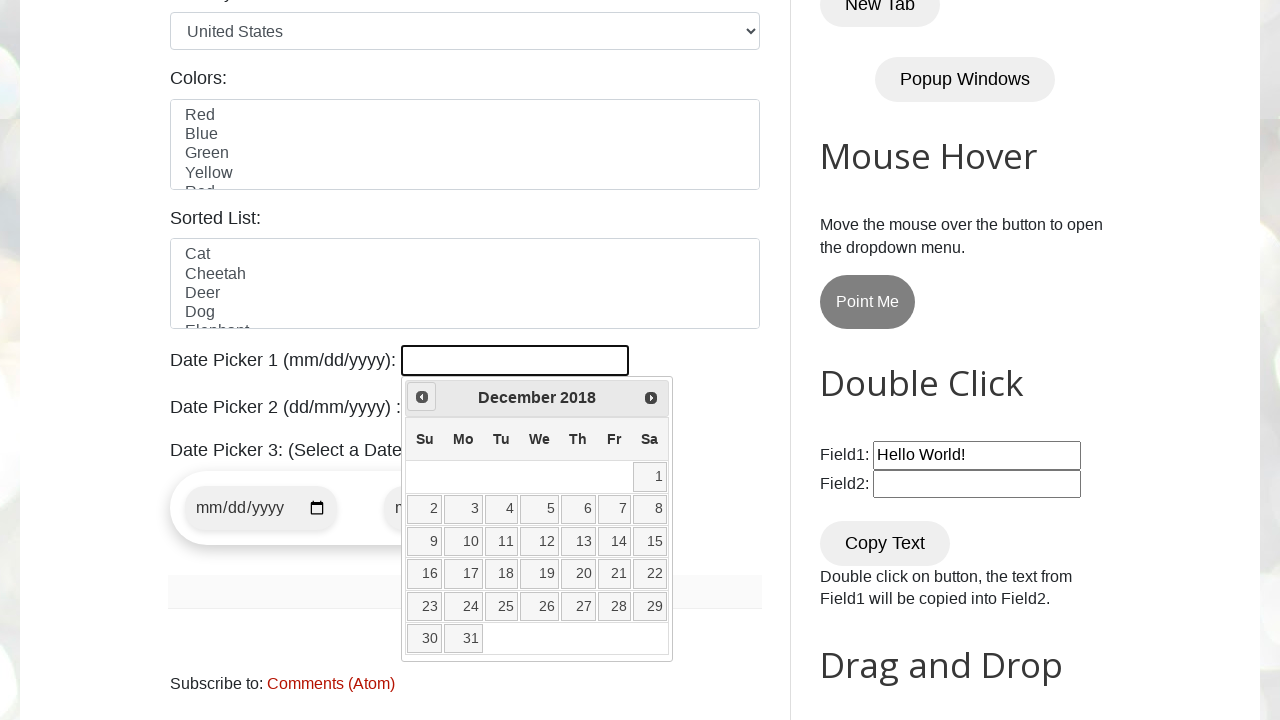

Clicked Prev button to navigate backwards (currently at December 2018) at (422, 397) on xpath=//span[text()='Prev']
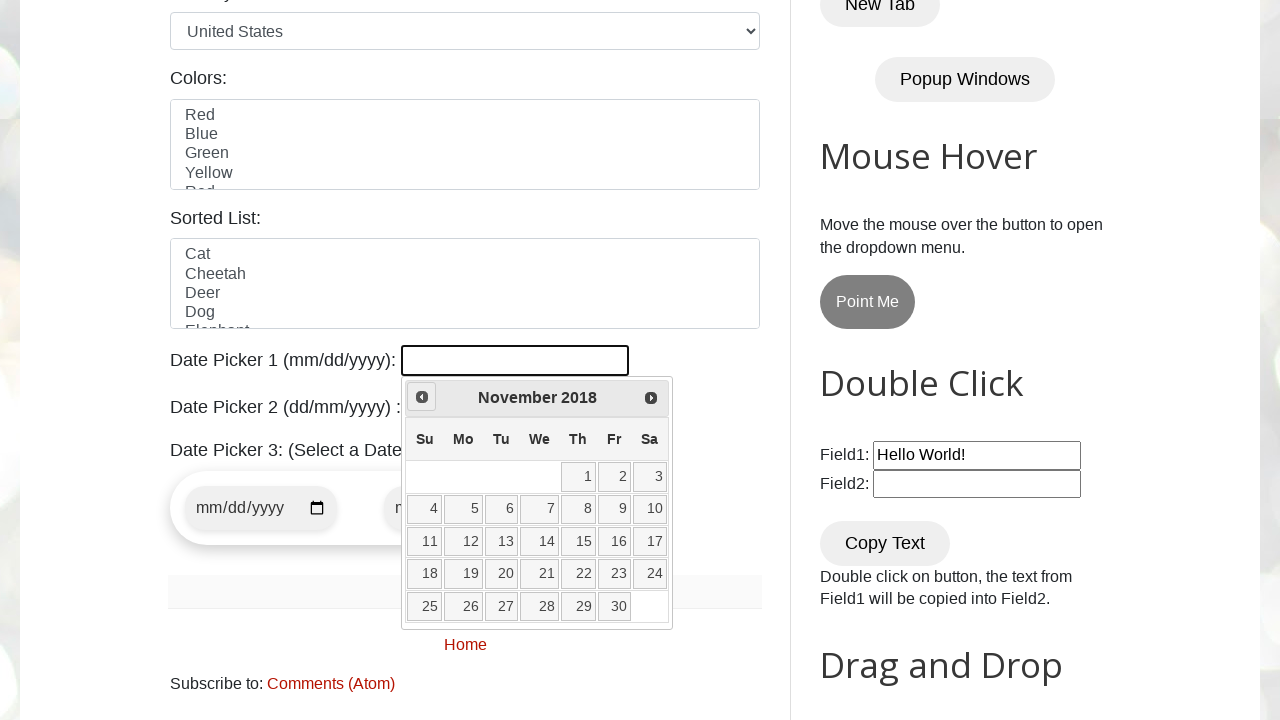

Waited 100ms for calendar update
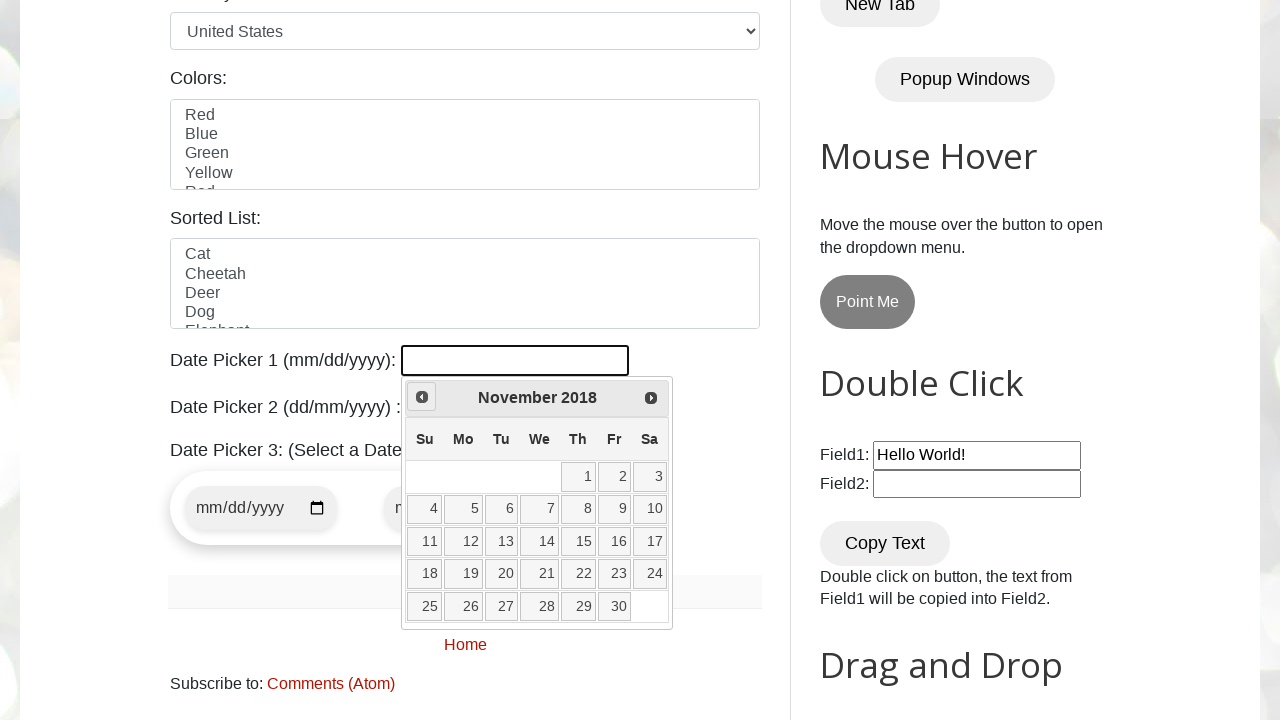

Clicked Prev button to navigate backwards (currently at November 2018) at (422, 397) on xpath=//span[text()='Prev']
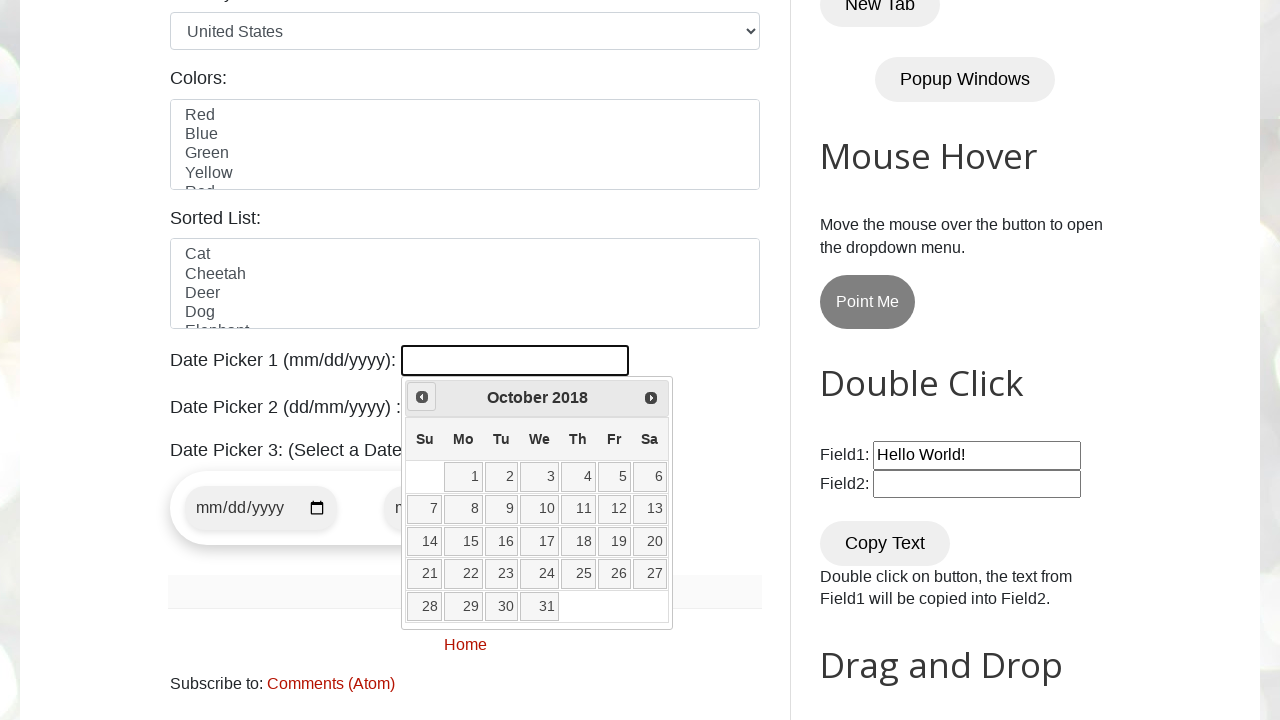

Waited 100ms for calendar update
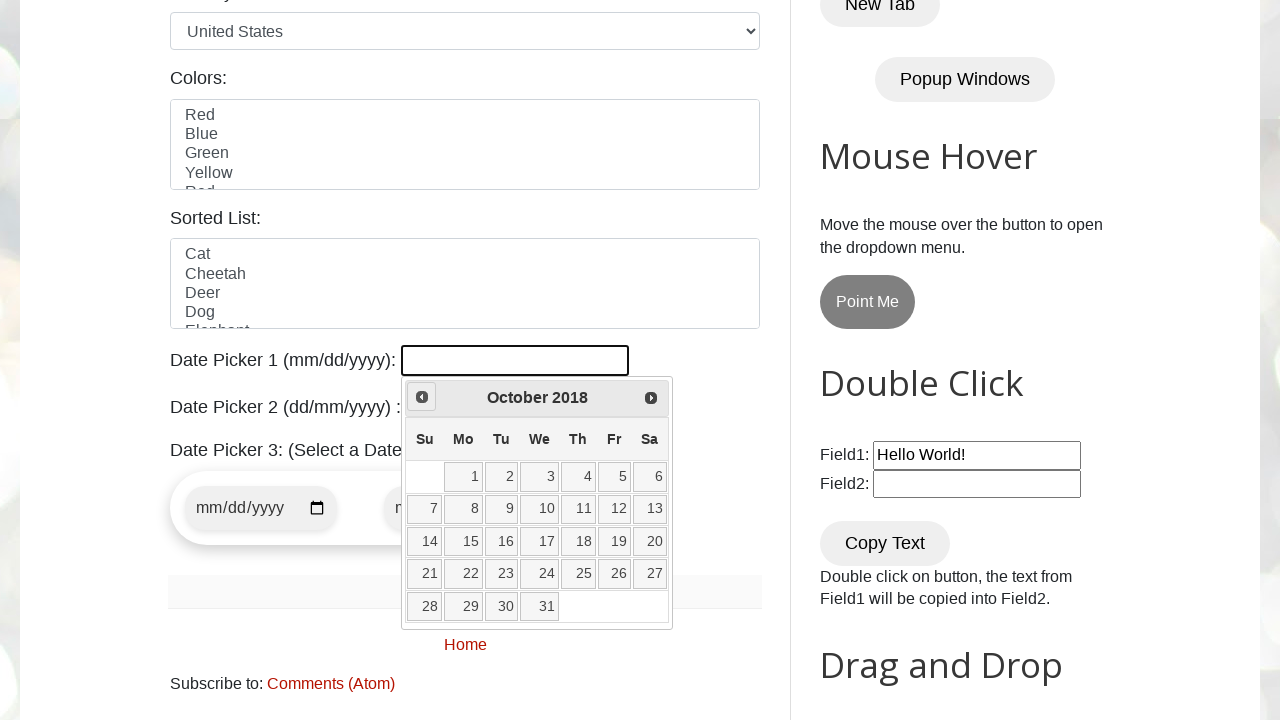

Clicked Prev button to navigate backwards (currently at October 2018) at (422, 397) on xpath=//span[text()='Prev']
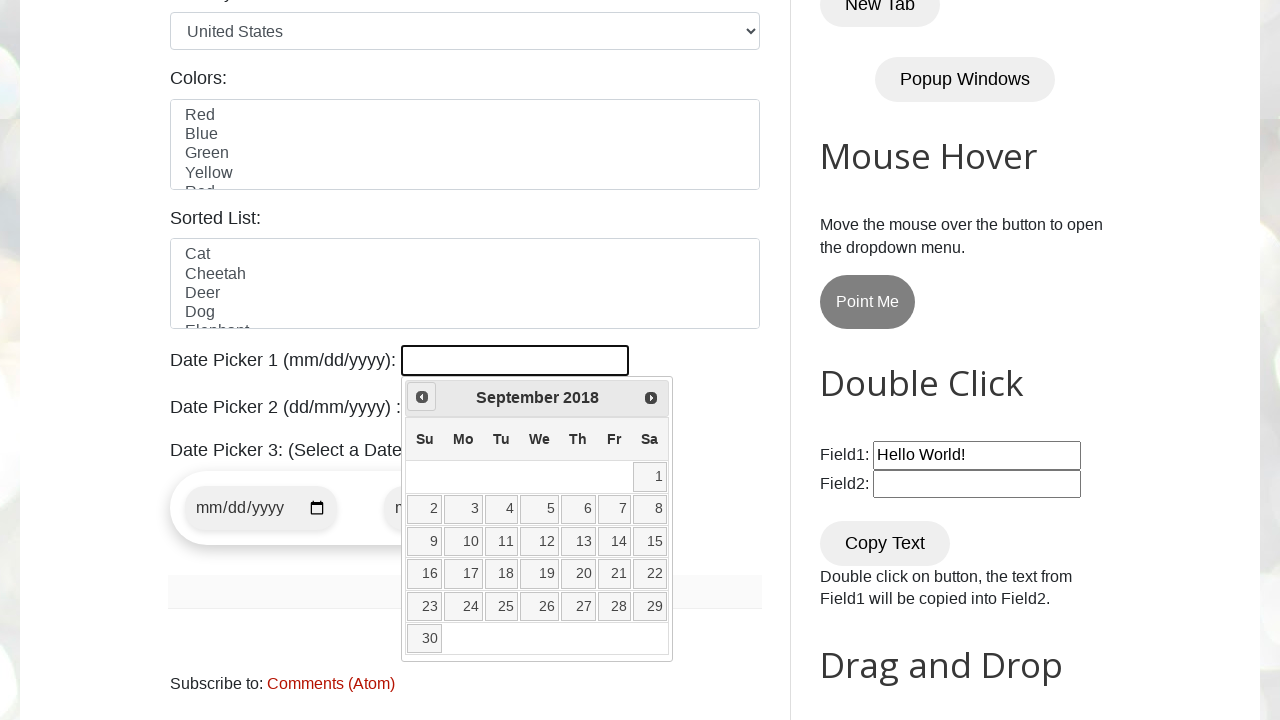

Waited 100ms for calendar update
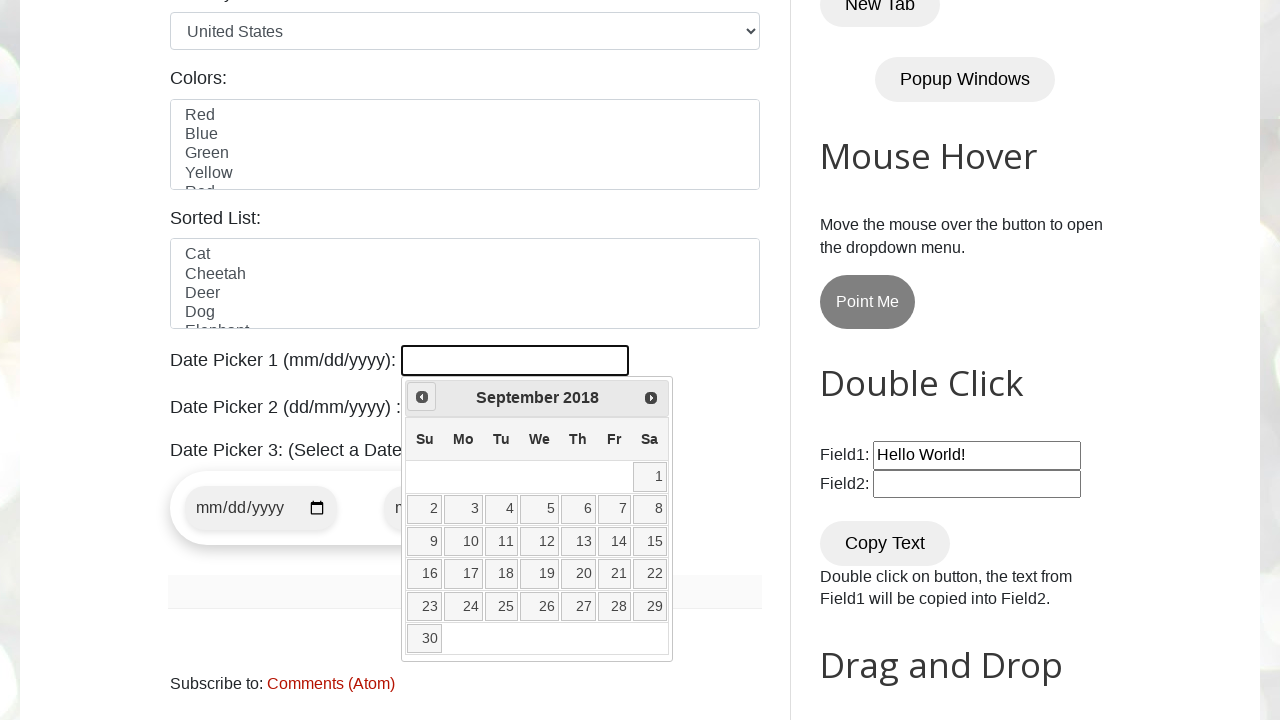

Clicked Prev button to navigate backwards (currently at September 2018) at (422, 397) on xpath=//span[text()='Prev']
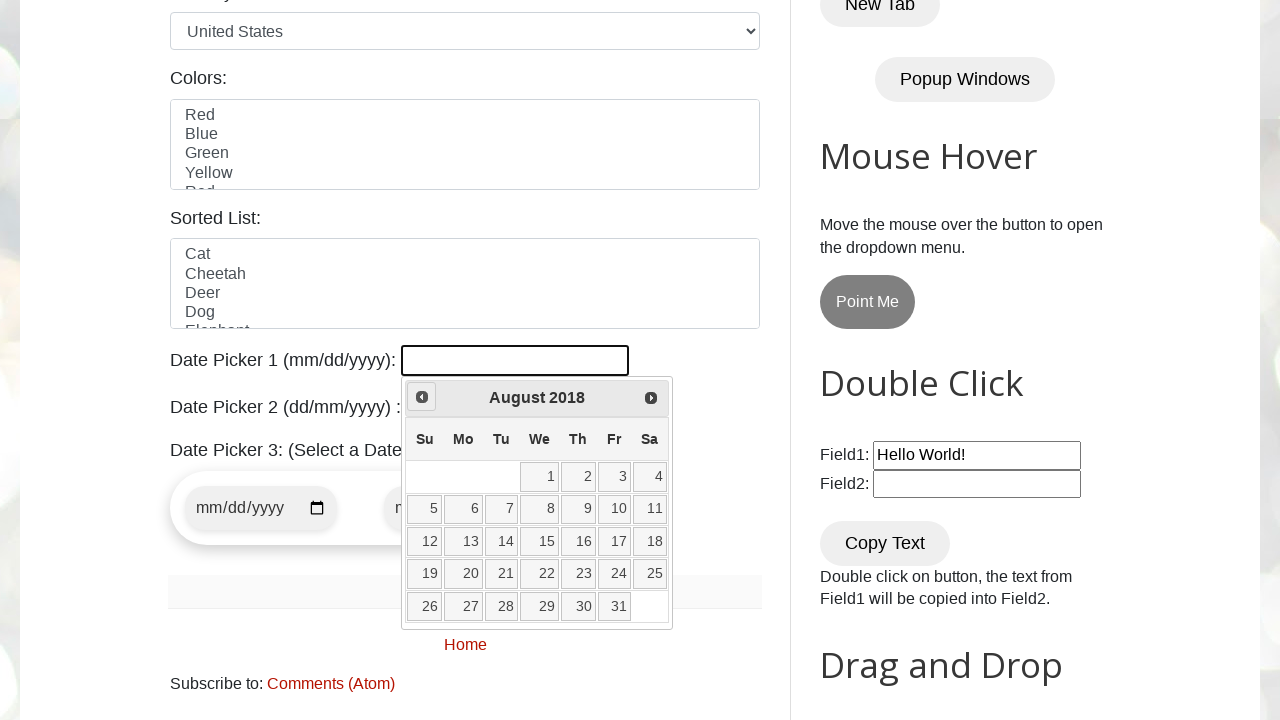

Waited 100ms for calendar update
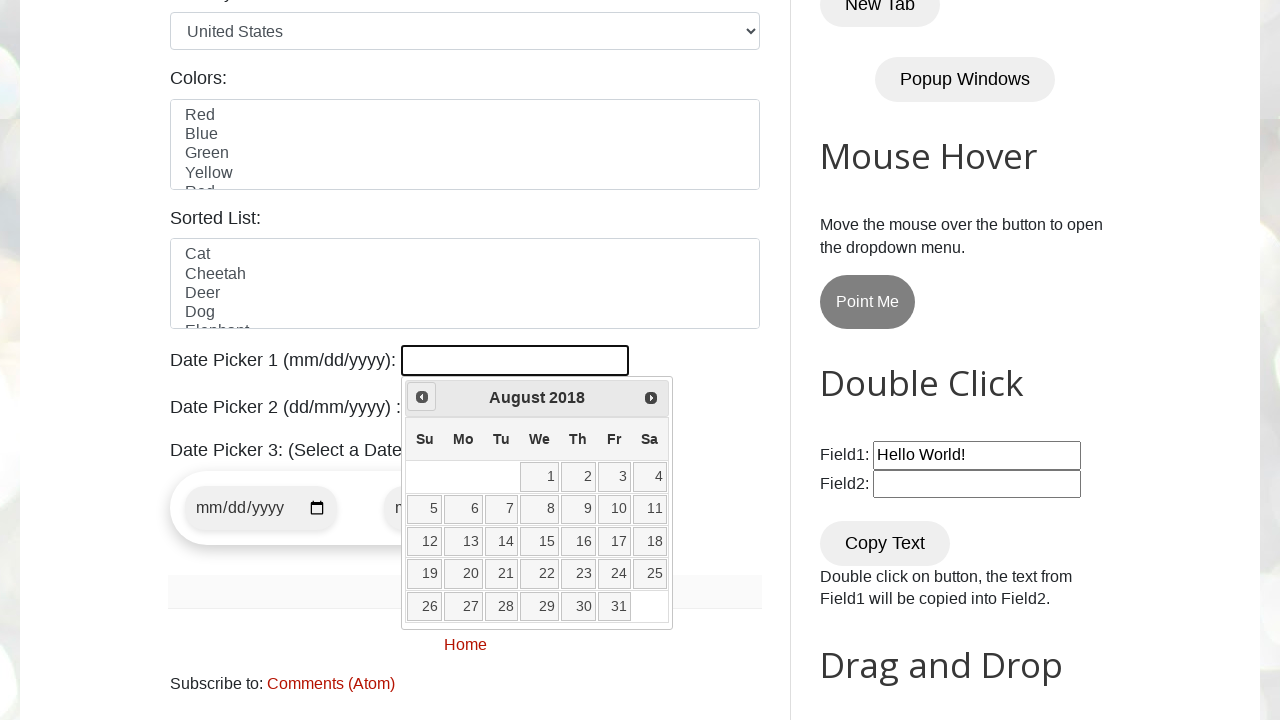

Clicked Prev button to navigate backwards (currently at August 2018) at (422, 397) on xpath=//span[text()='Prev']
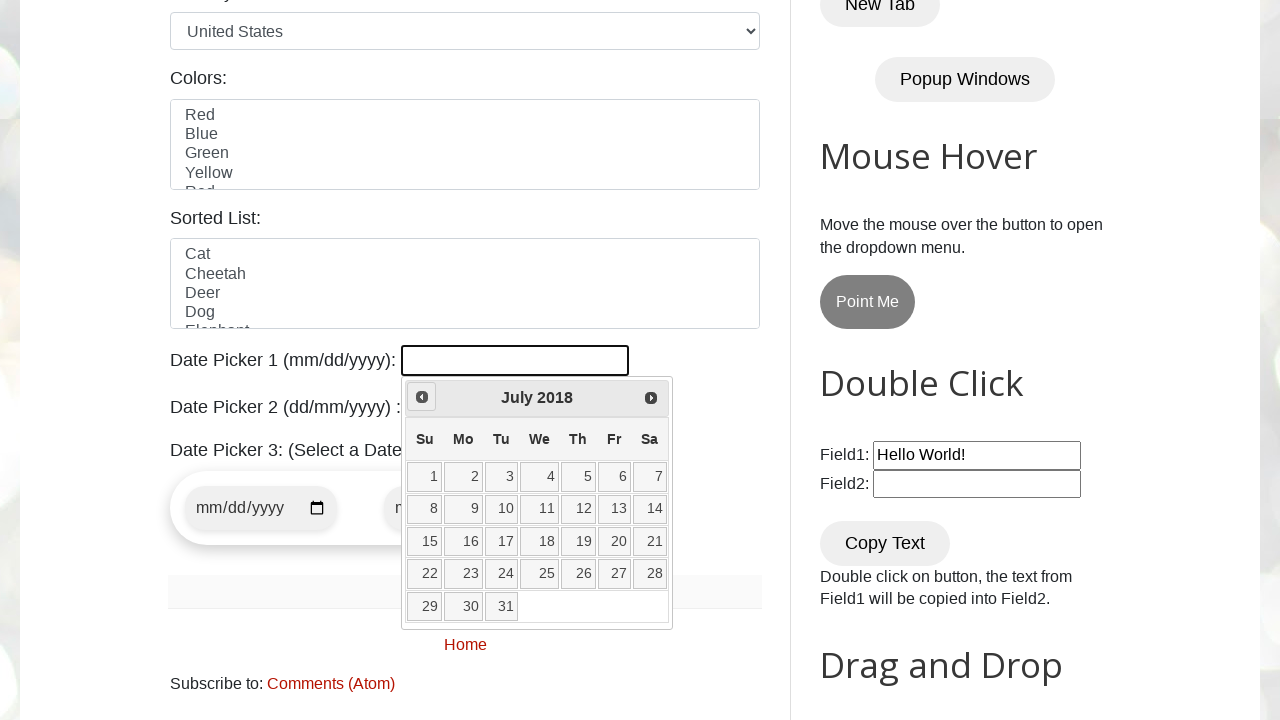

Waited 100ms for calendar update
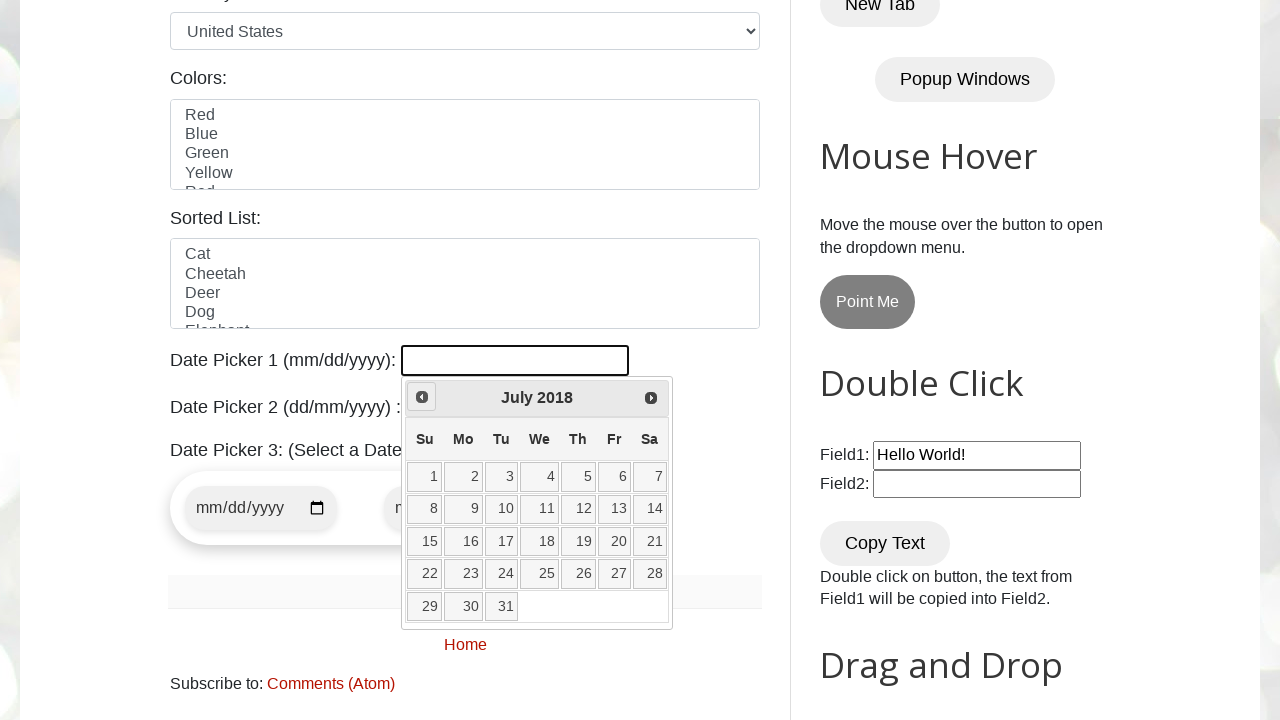

Clicked Prev button to navigate backwards (currently at July 2018) at (422, 397) on xpath=//span[text()='Prev']
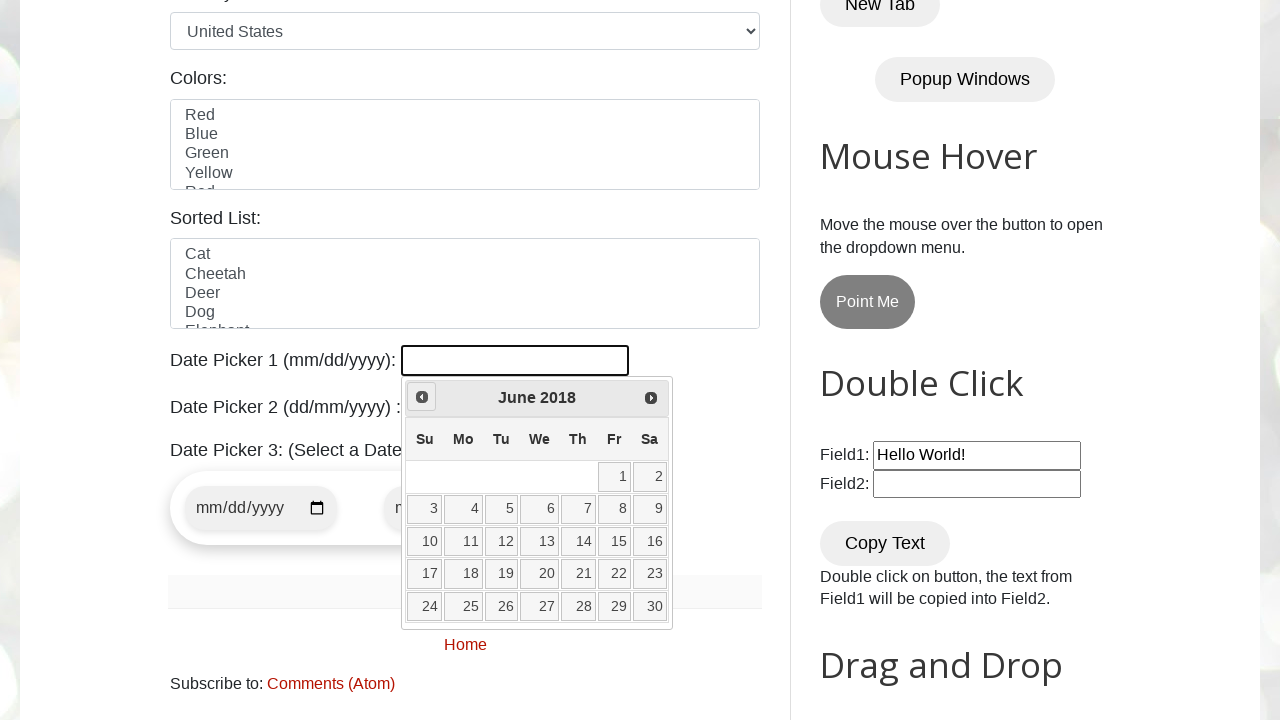

Waited 100ms for calendar update
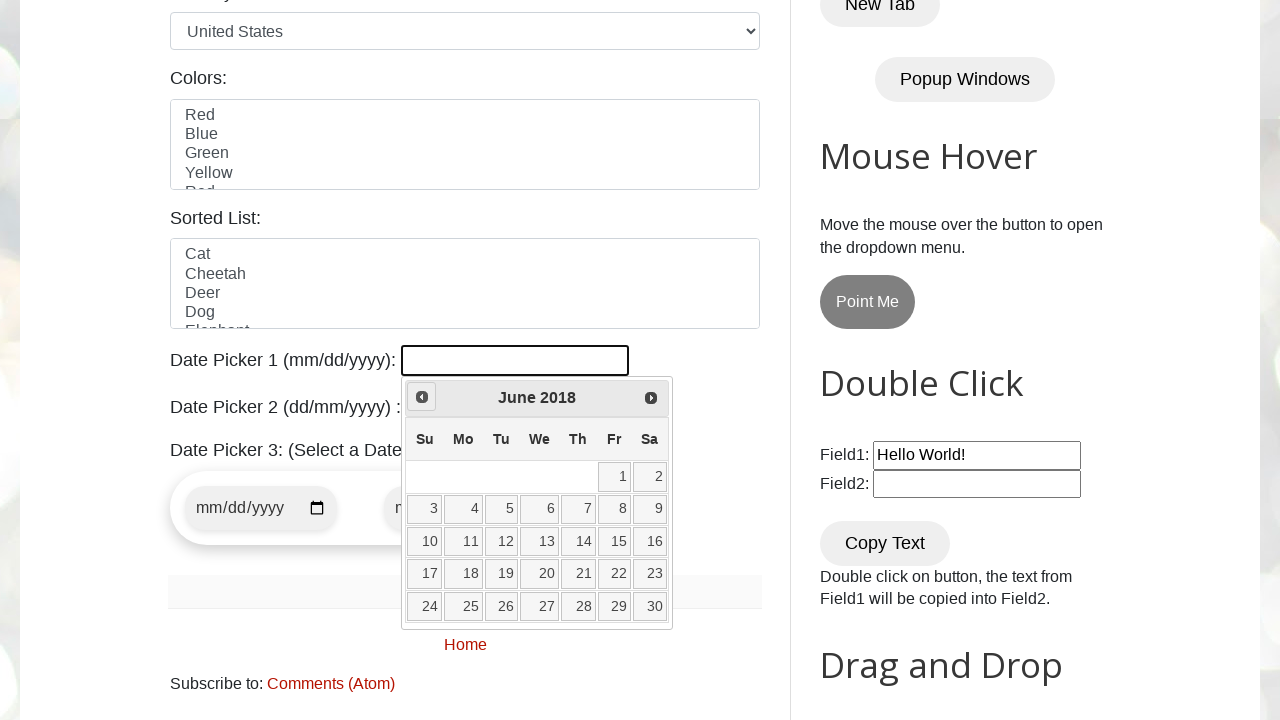

Clicked Prev button to navigate backwards (currently at June 2018) at (422, 397) on xpath=//span[text()='Prev']
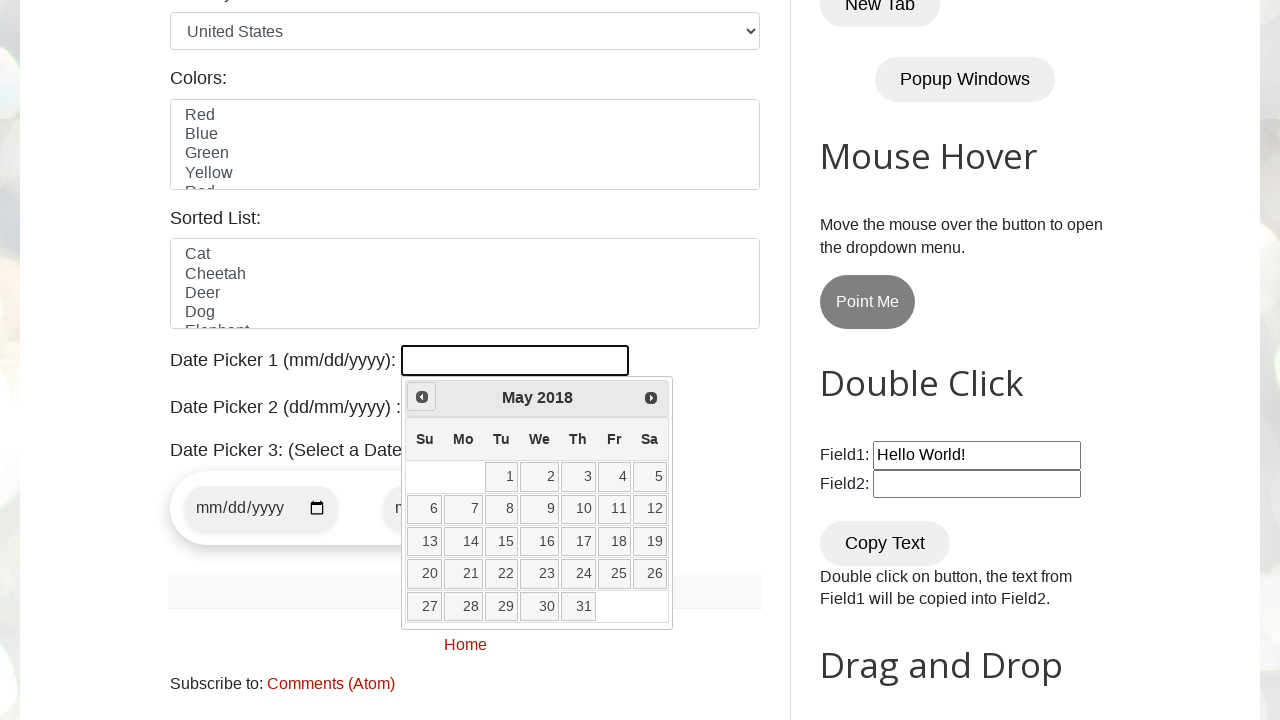

Waited 100ms for calendar update
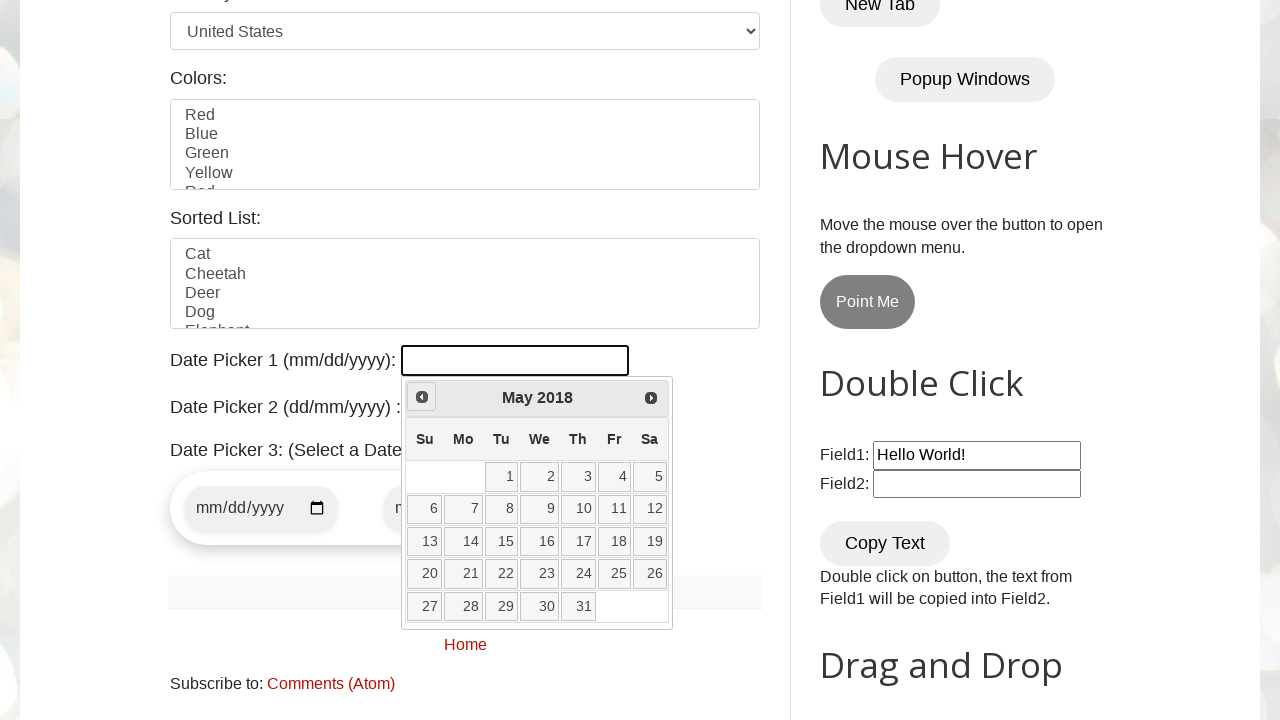

Clicked Prev button to navigate backwards (currently at May 2018) at (422, 397) on xpath=//span[text()='Prev']
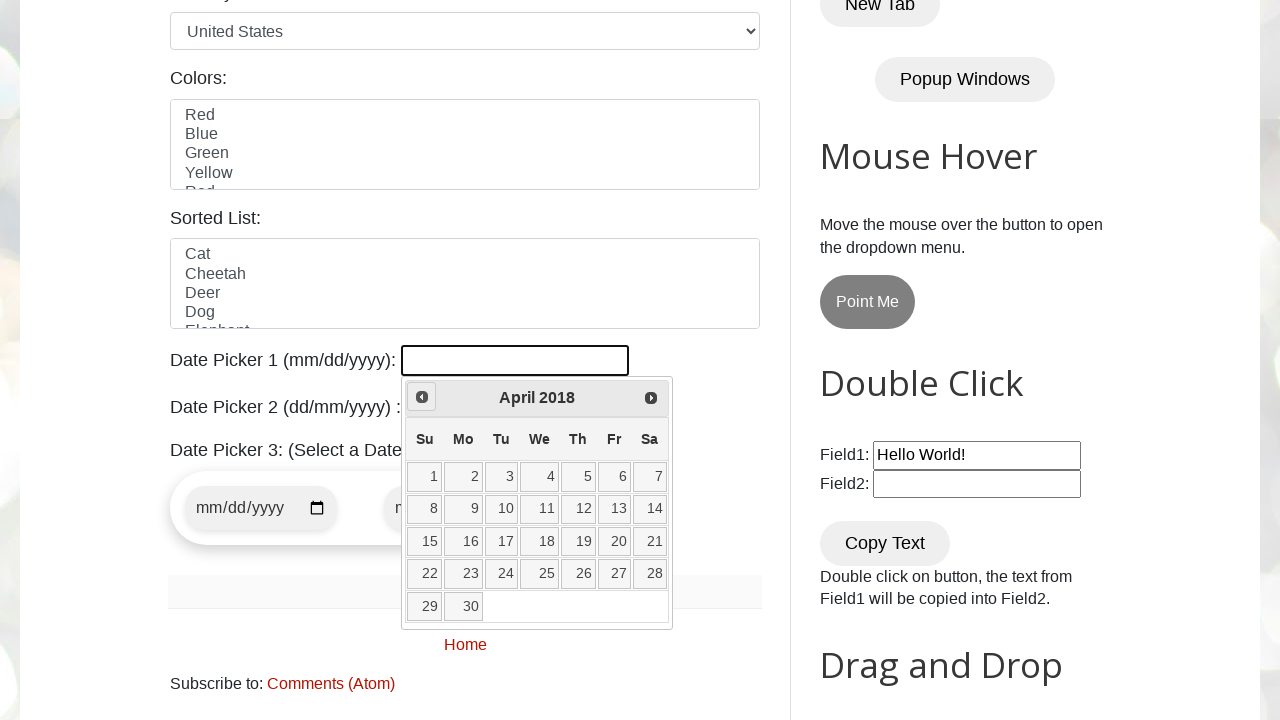

Waited 100ms for calendar update
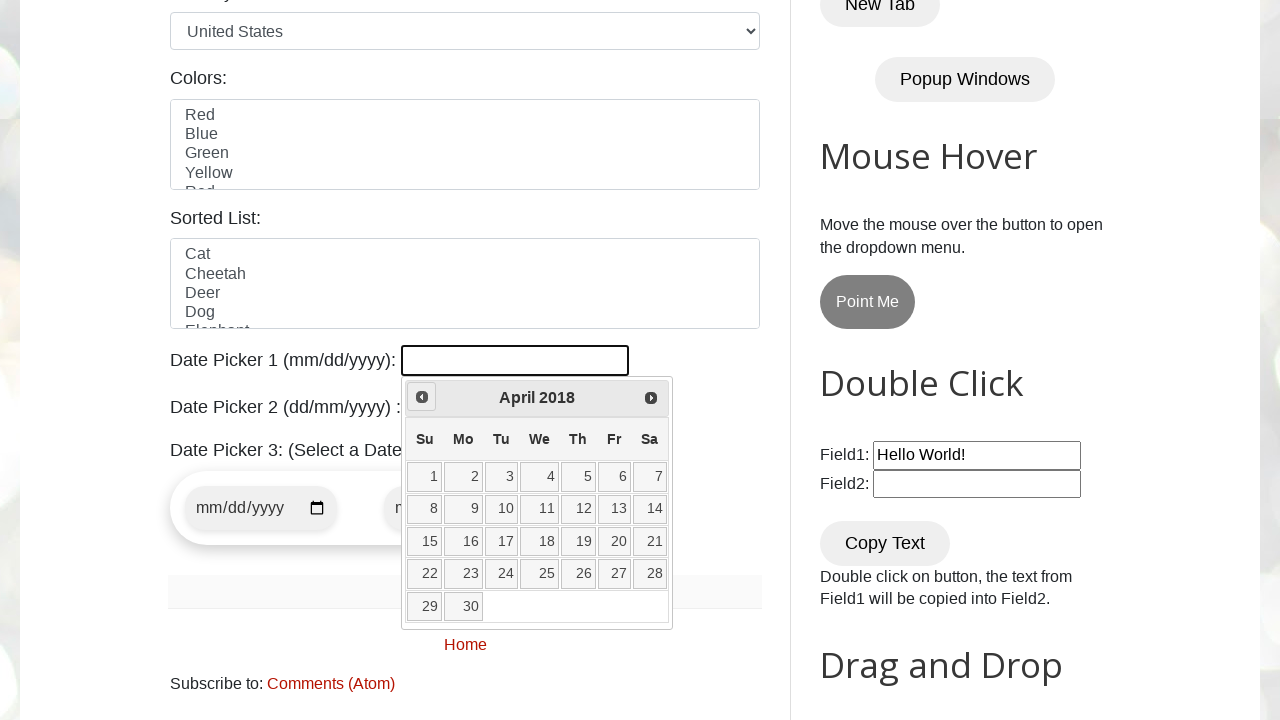

Clicked Prev button to navigate backwards (currently at April 2018) at (422, 397) on xpath=//span[text()='Prev']
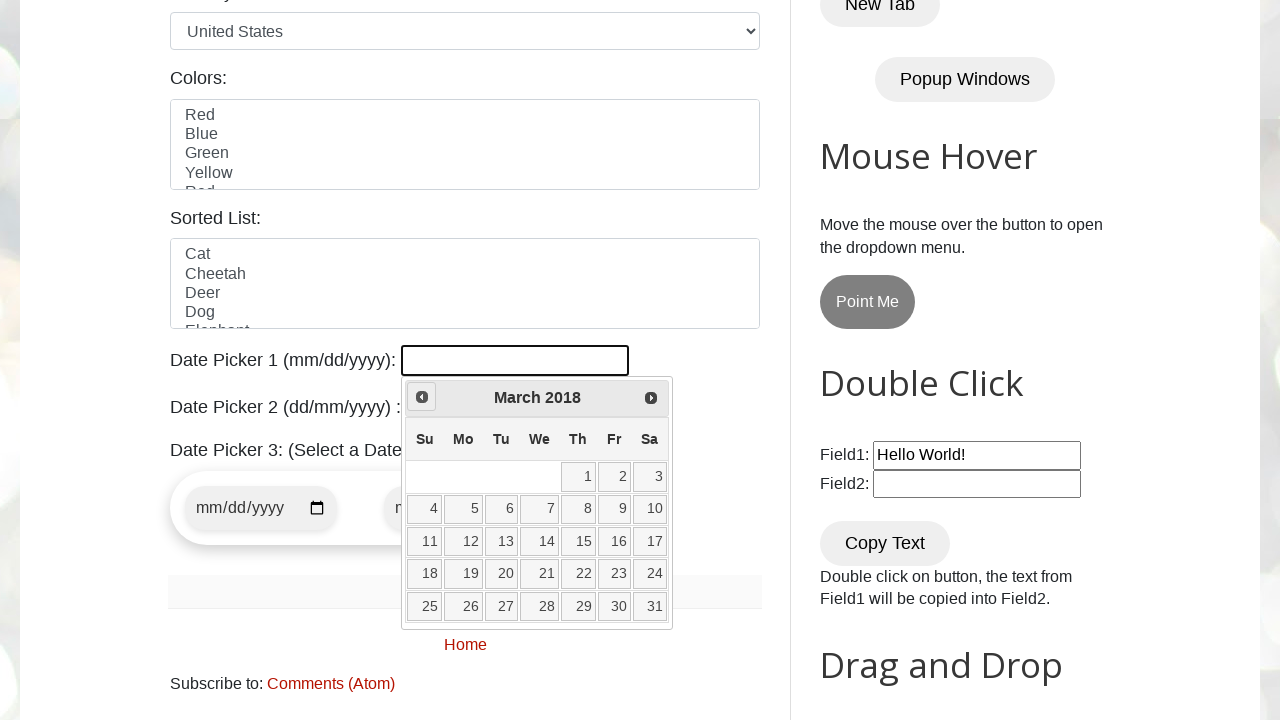

Waited 100ms for calendar update
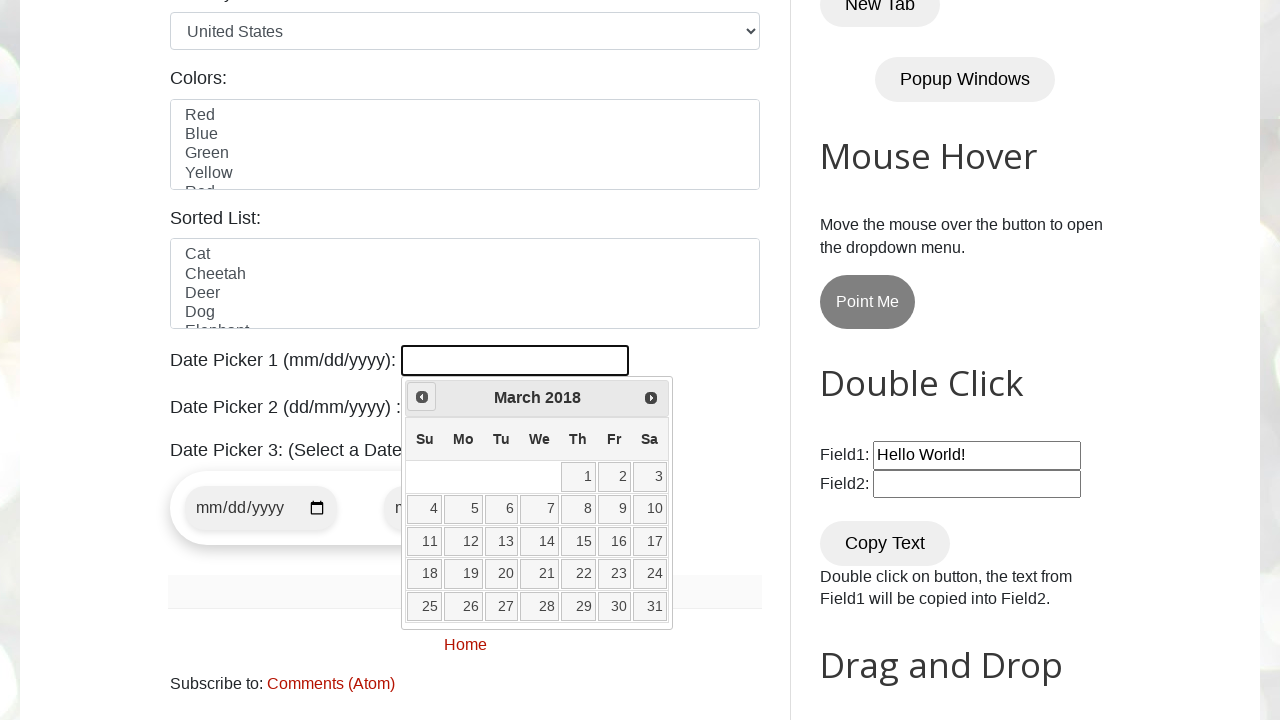

Clicked Prev button to navigate backwards (currently at March 2018) at (422, 397) on xpath=//span[text()='Prev']
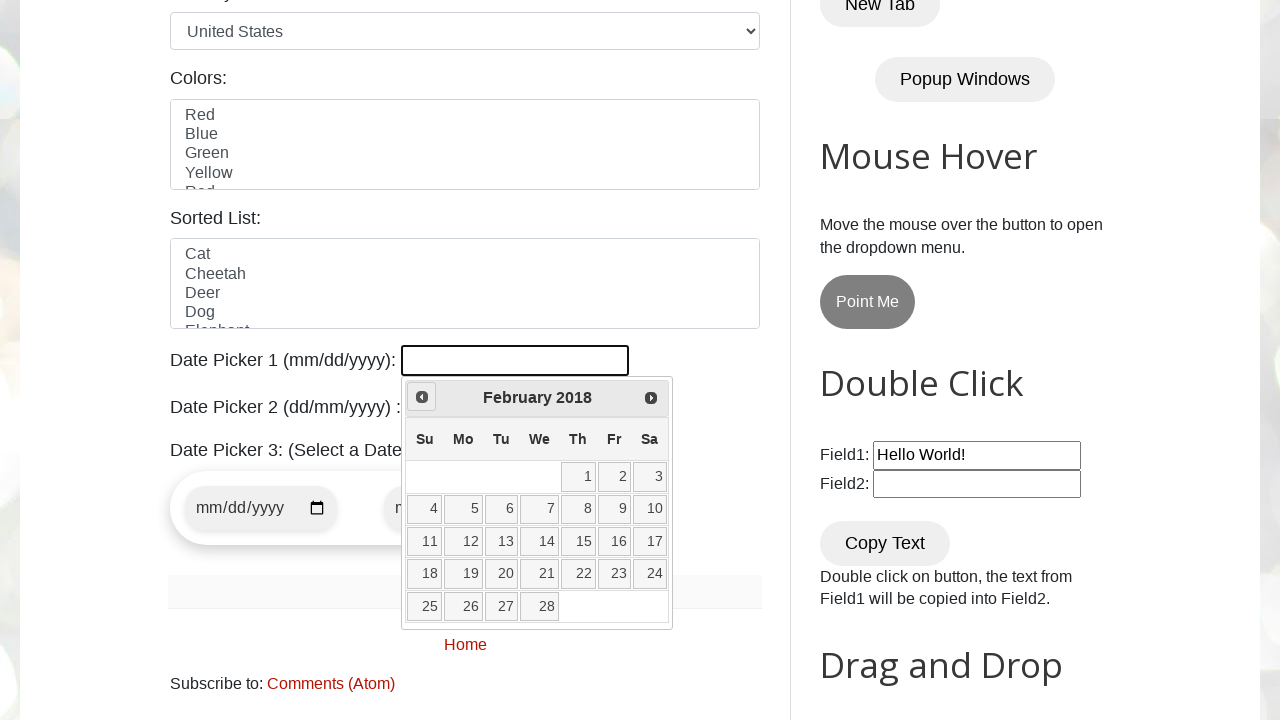

Waited 100ms for calendar update
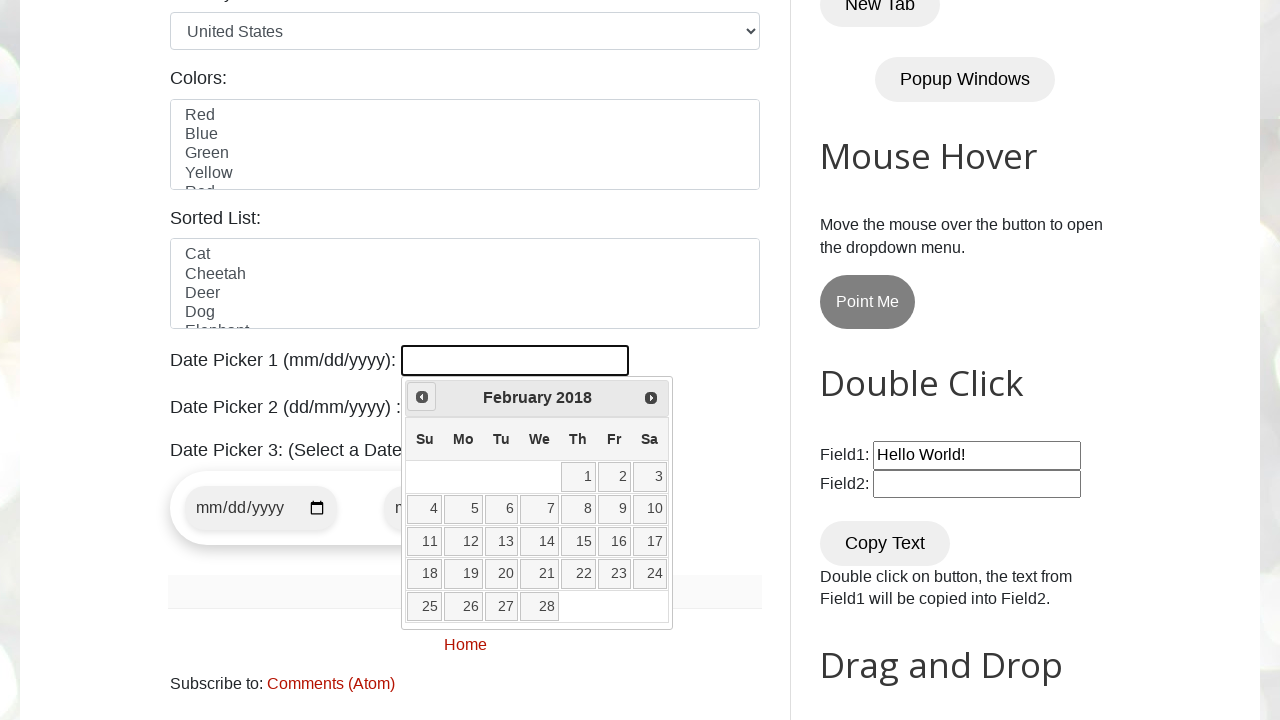

Clicked Prev button to navigate backwards (currently at February 2018) at (422, 397) on xpath=//span[text()='Prev']
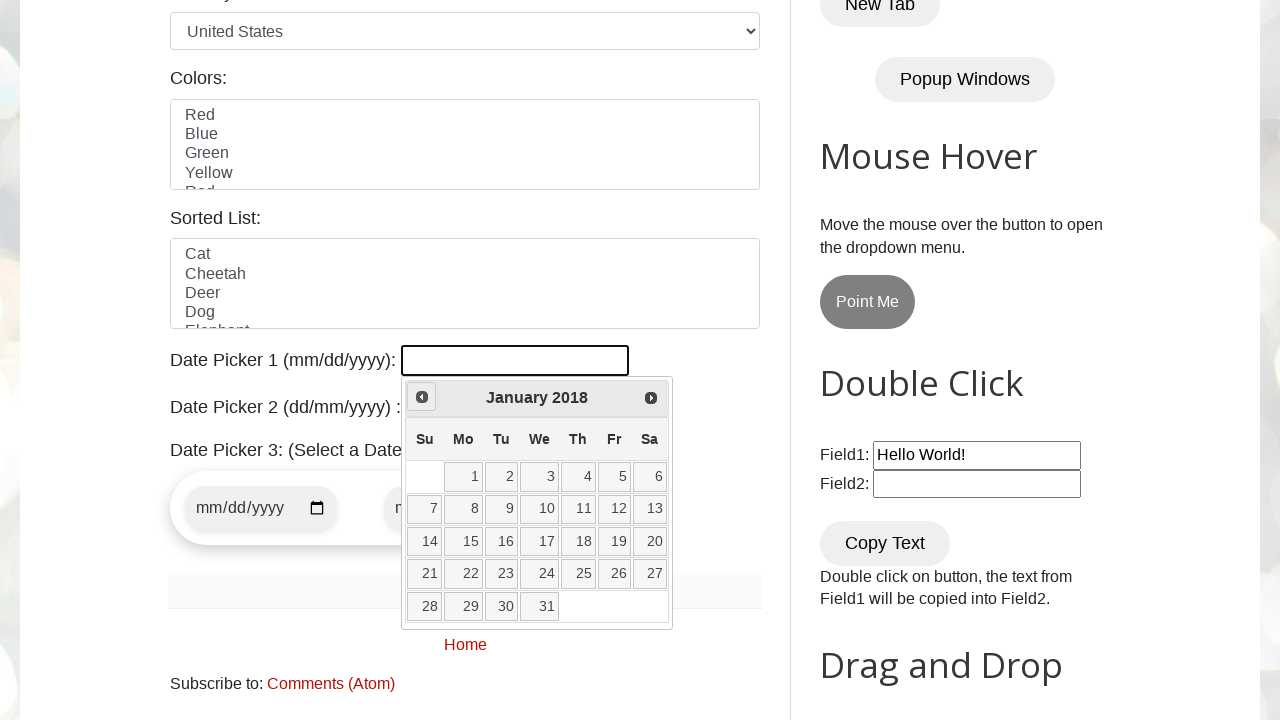

Waited 100ms for calendar update
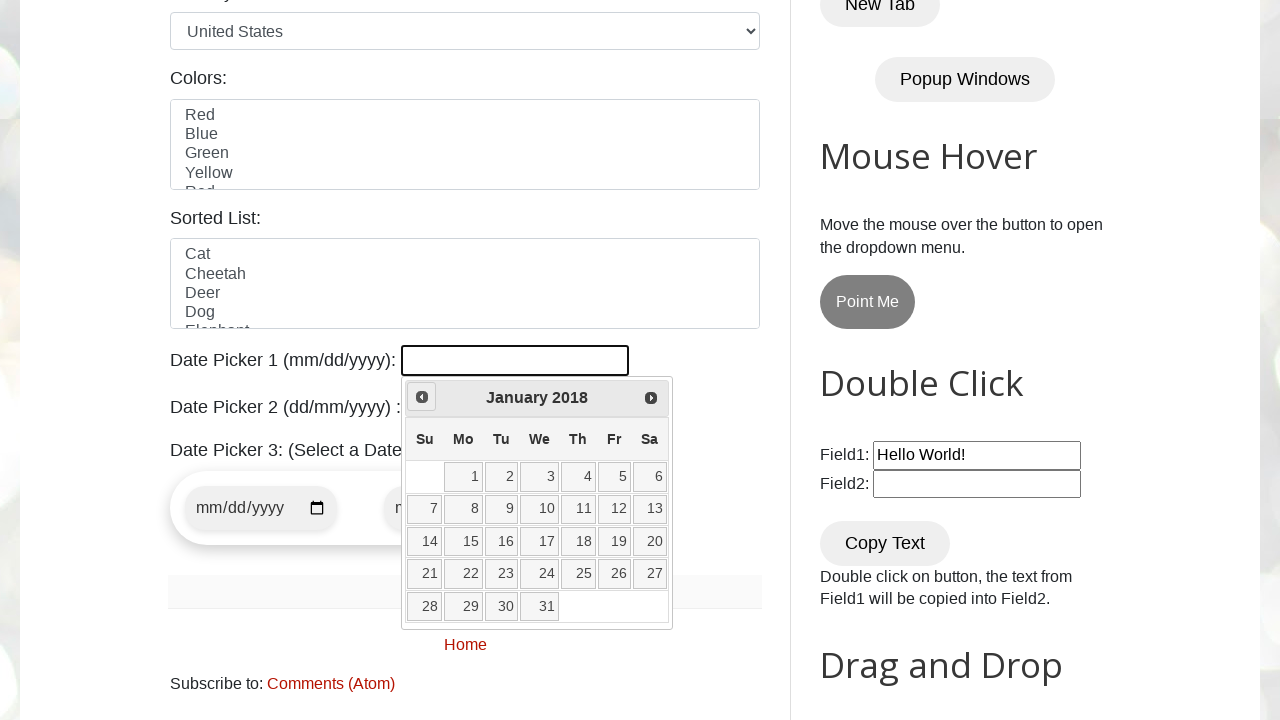

Clicked Prev button to navigate backwards (currently at January 2018) at (422, 397) on xpath=//span[text()='Prev']
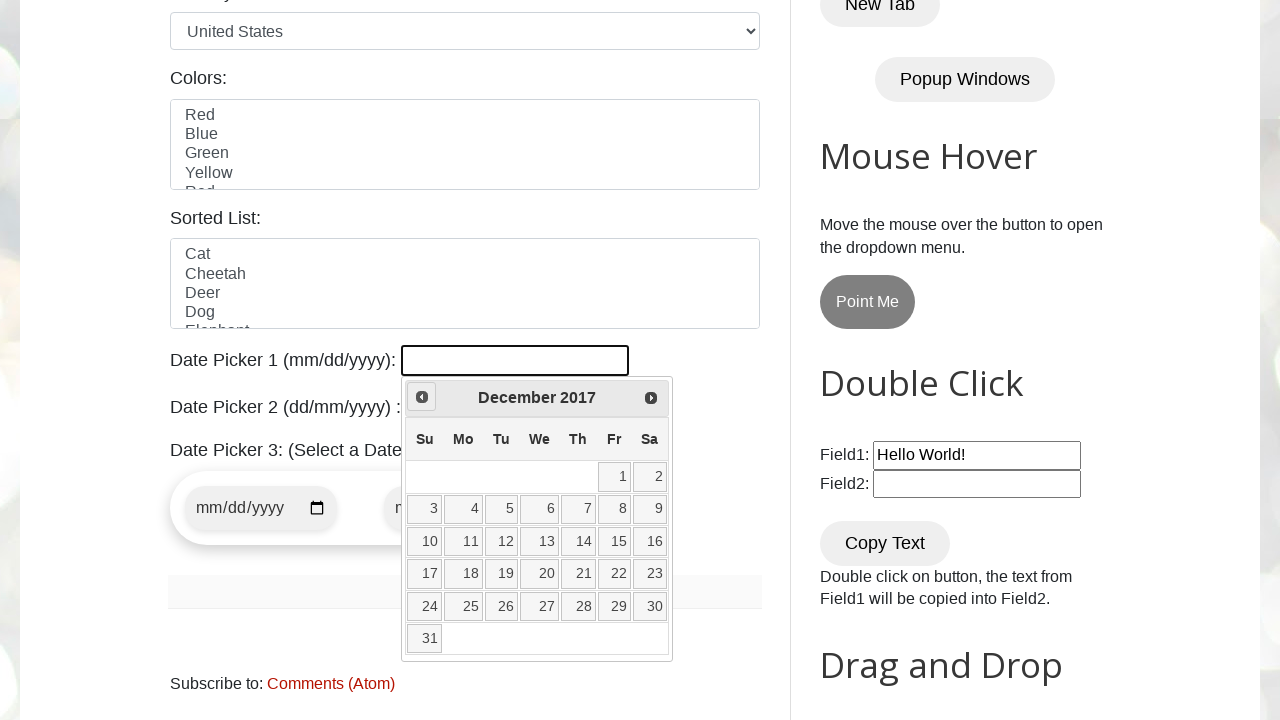

Waited 100ms for calendar update
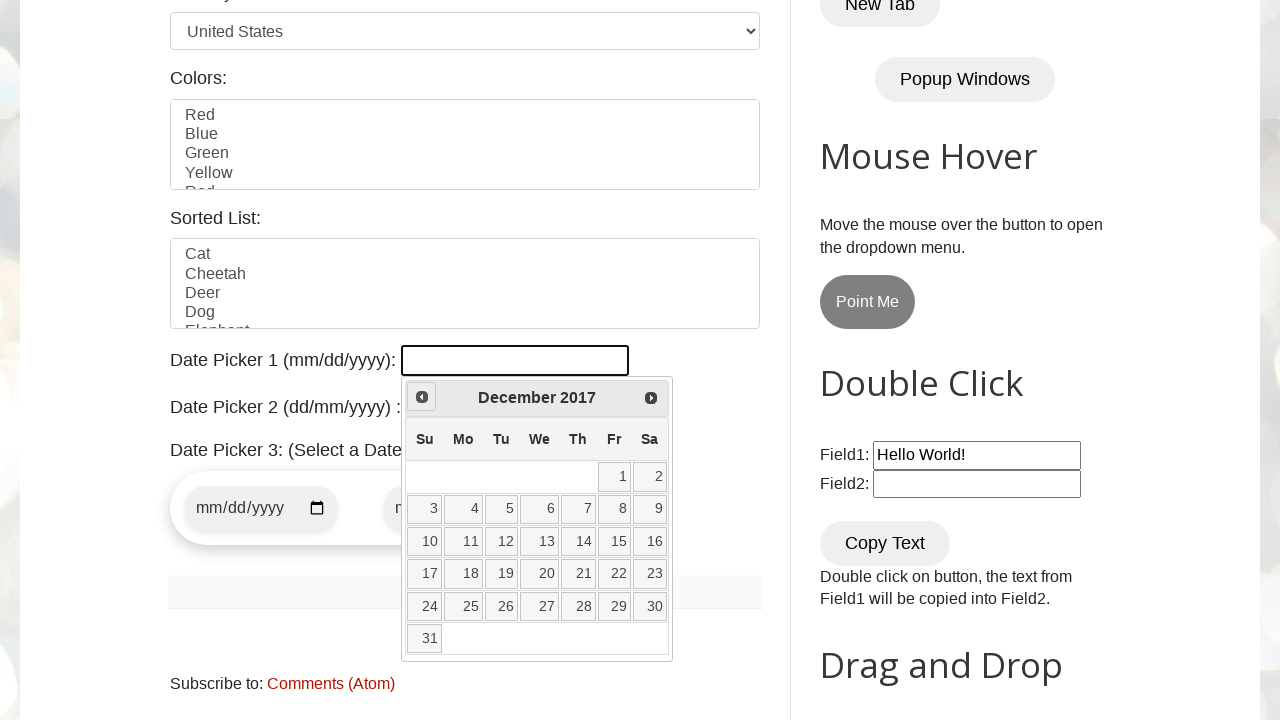

Clicked Prev button to navigate backwards (currently at December 2017) at (422, 397) on xpath=//span[text()='Prev']
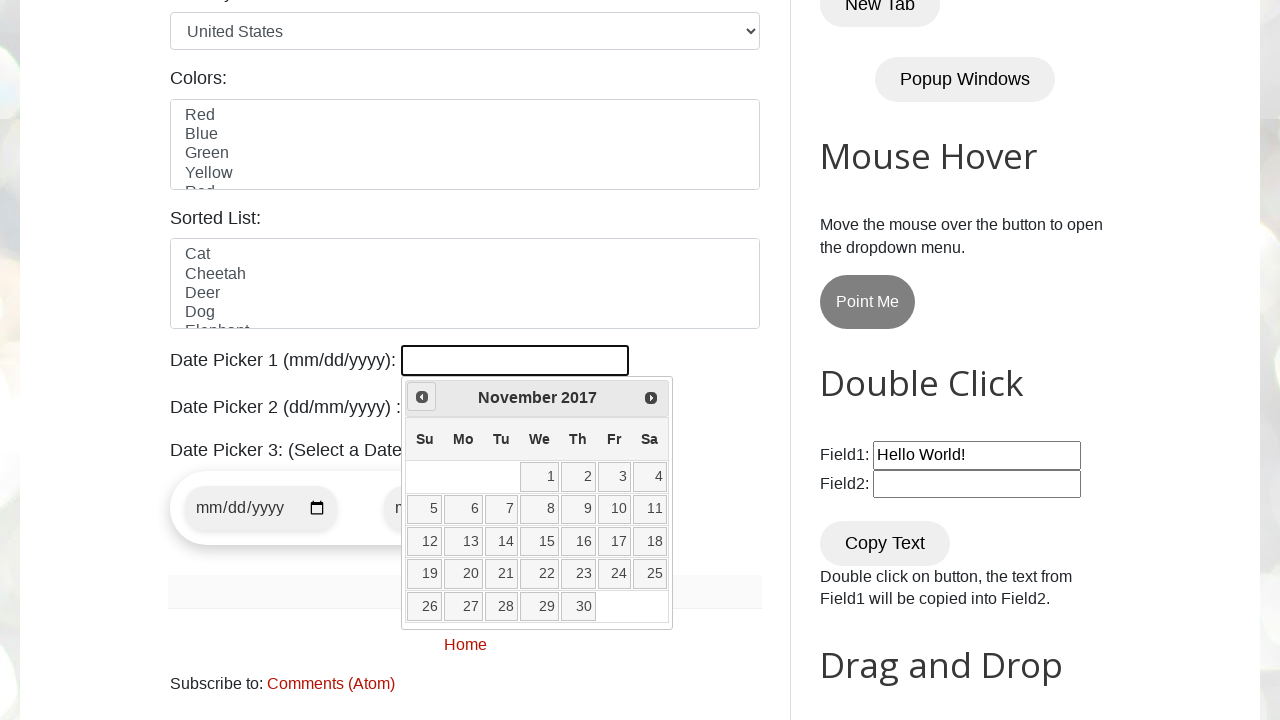

Waited 100ms for calendar update
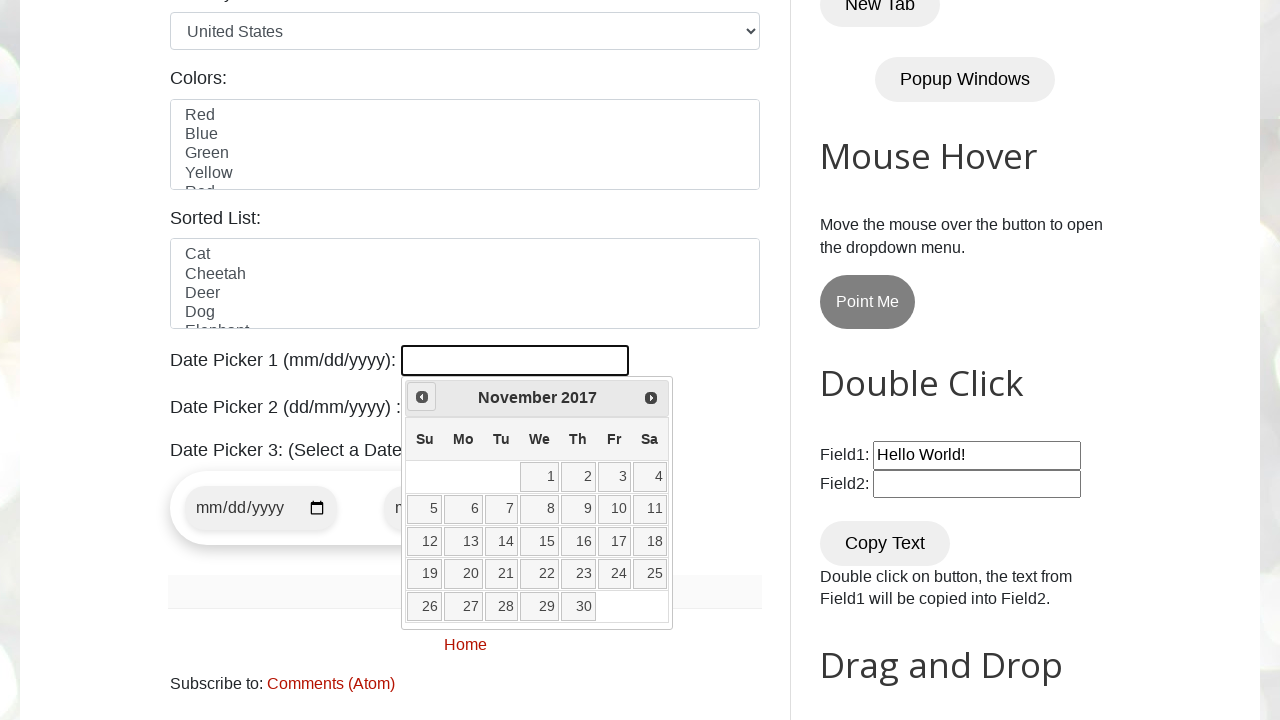

Clicked Prev button to navigate backwards (currently at November 2017) at (422, 397) on xpath=//span[text()='Prev']
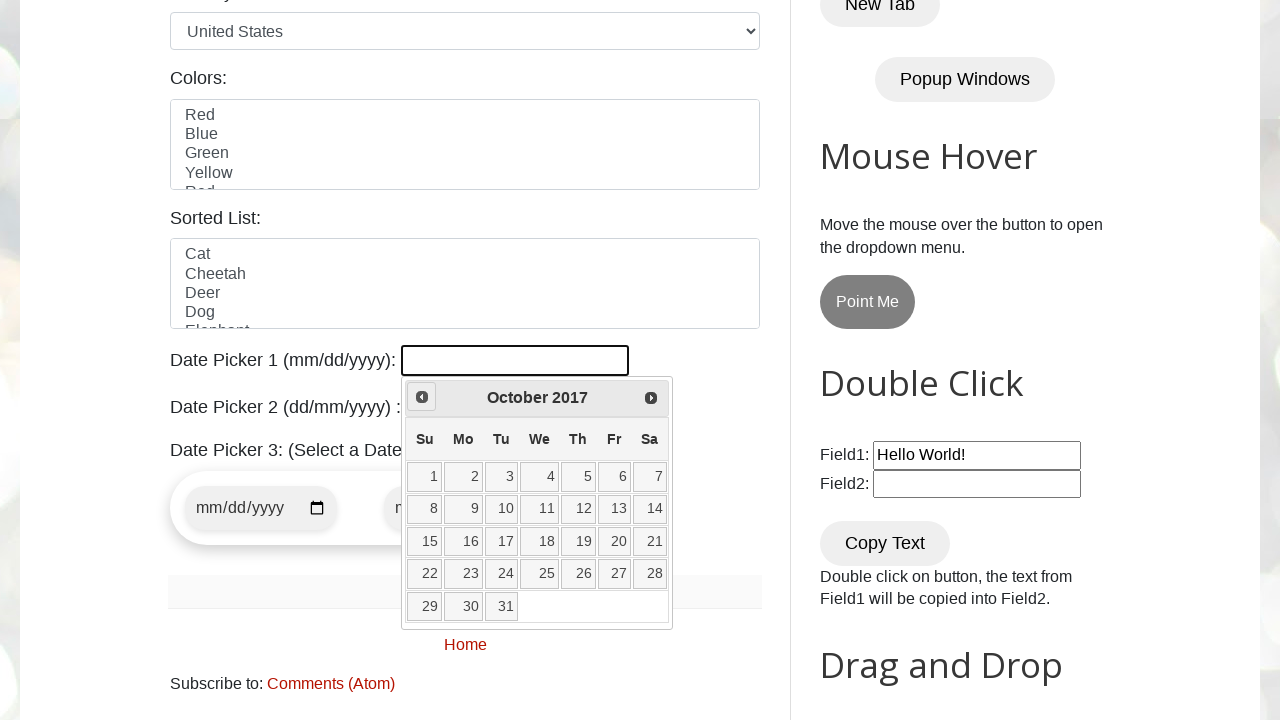

Waited 100ms for calendar update
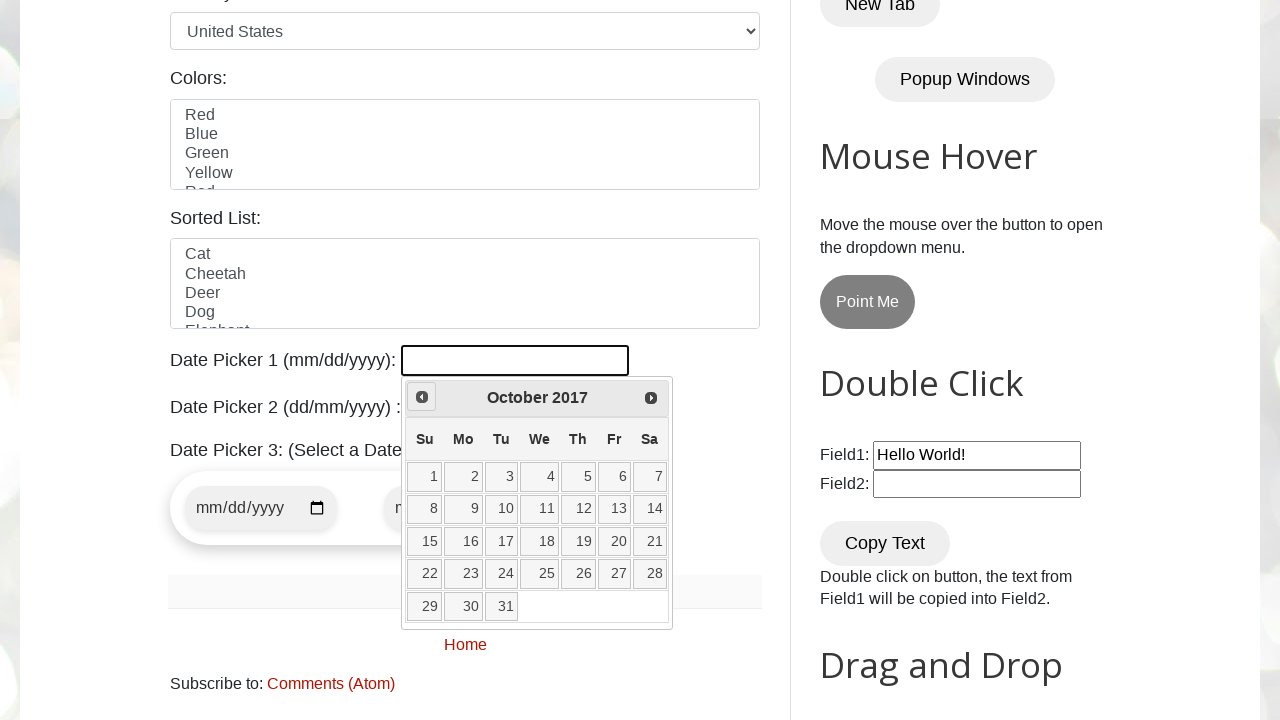

Clicked Prev button to navigate backwards (currently at October 2017) at (422, 397) on xpath=//span[text()='Prev']
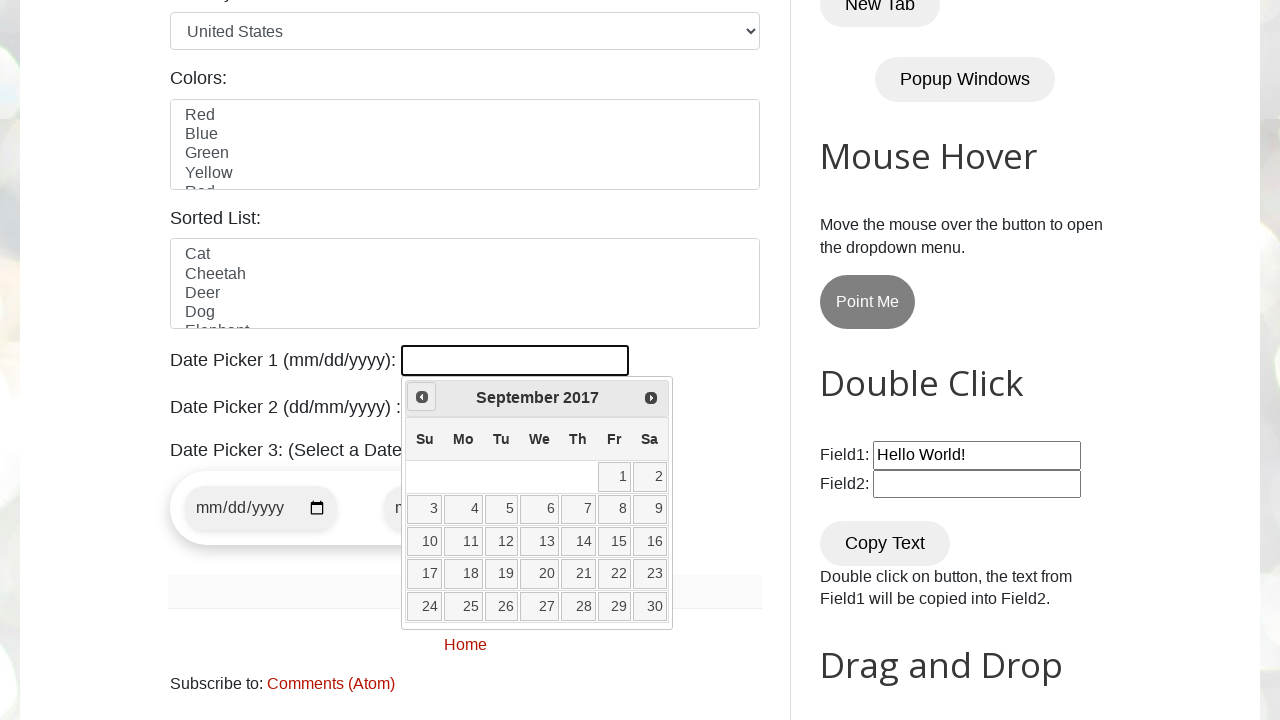

Waited 100ms for calendar update
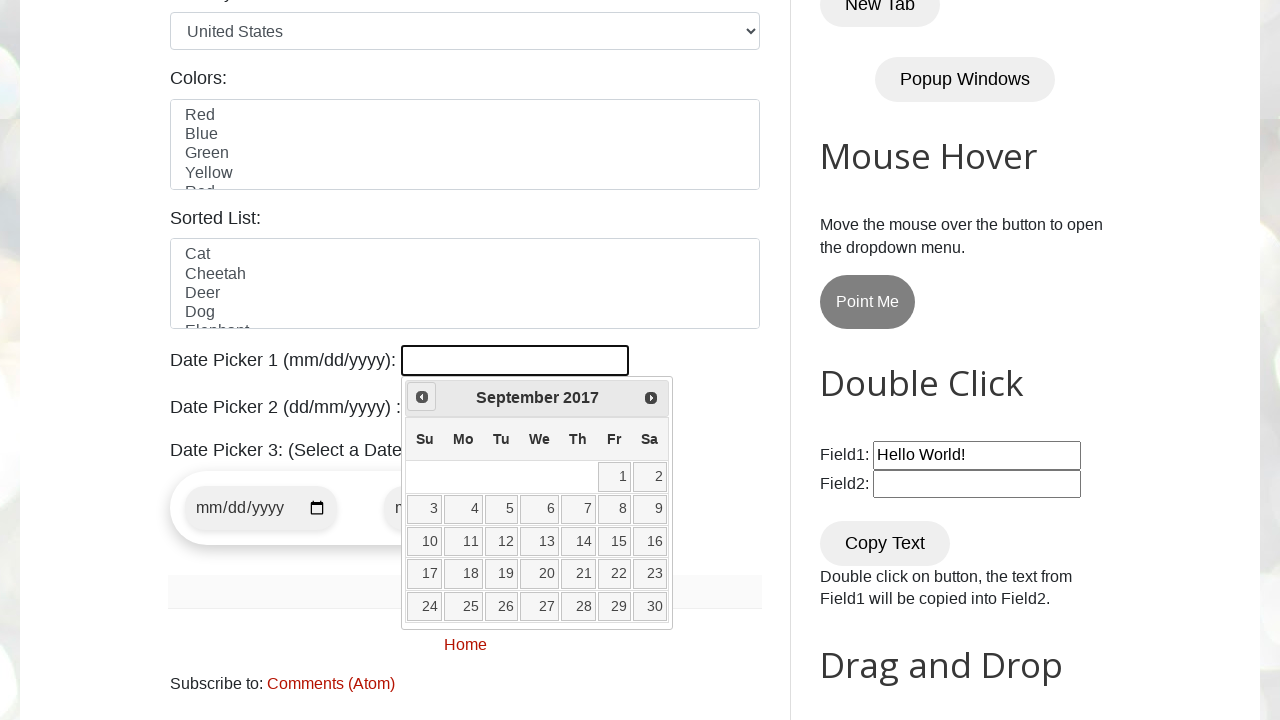

Clicked Prev button to navigate backwards (currently at September 2017) at (422, 397) on xpath=//span[text()='Prev']
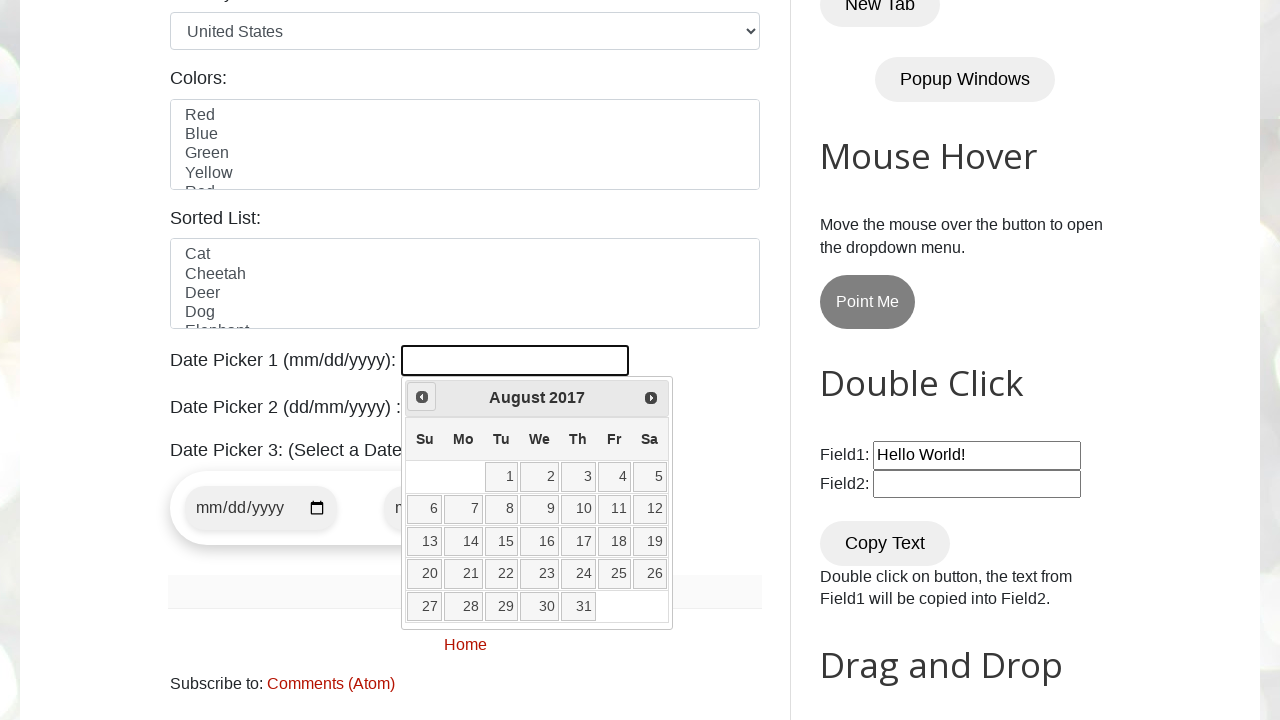

Waited 100ms for calendar update
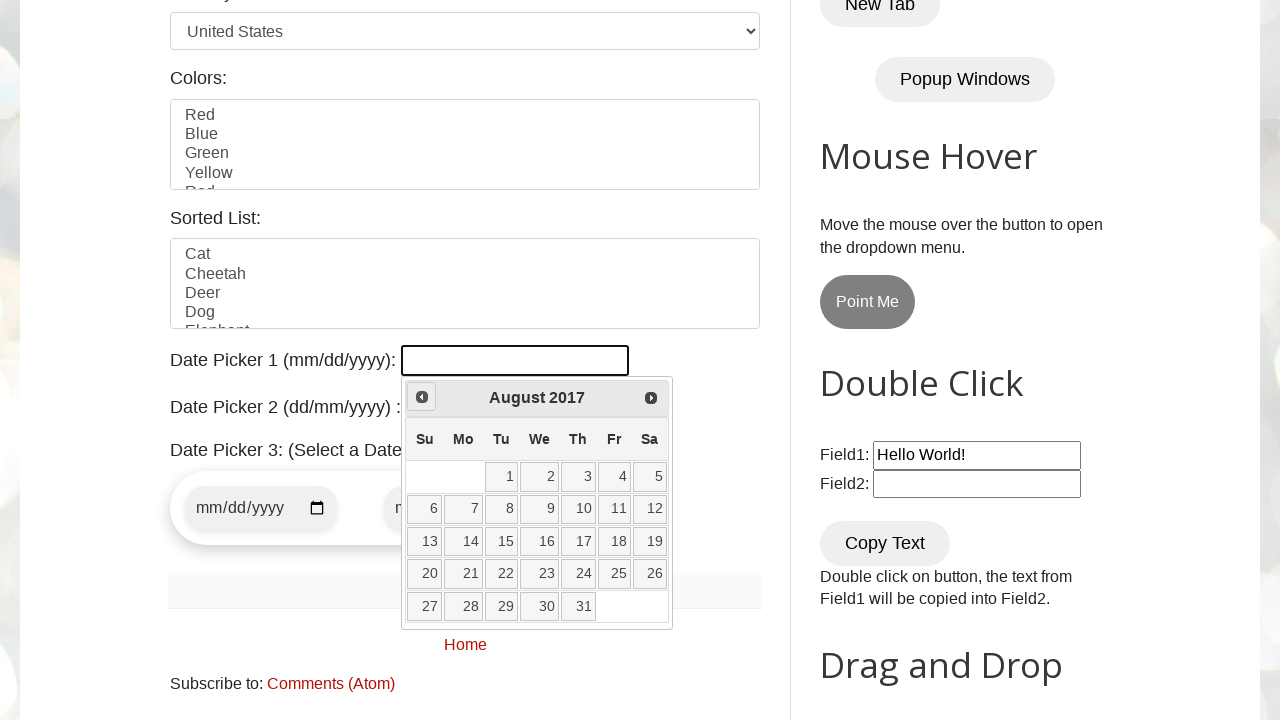

Clicked Prev button to navigate backwards (currently at August 2017) at (422, 397) on xpath=//span[text()='Prev']
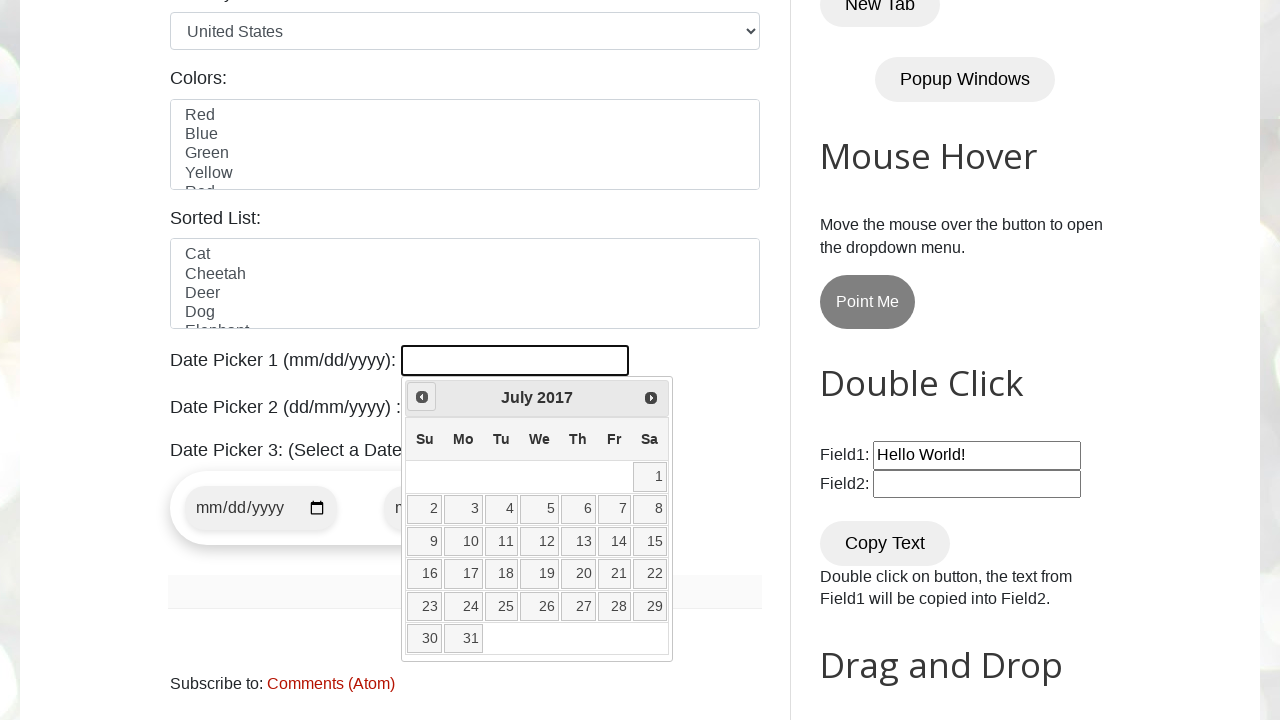

Waited 100ms for calendar update
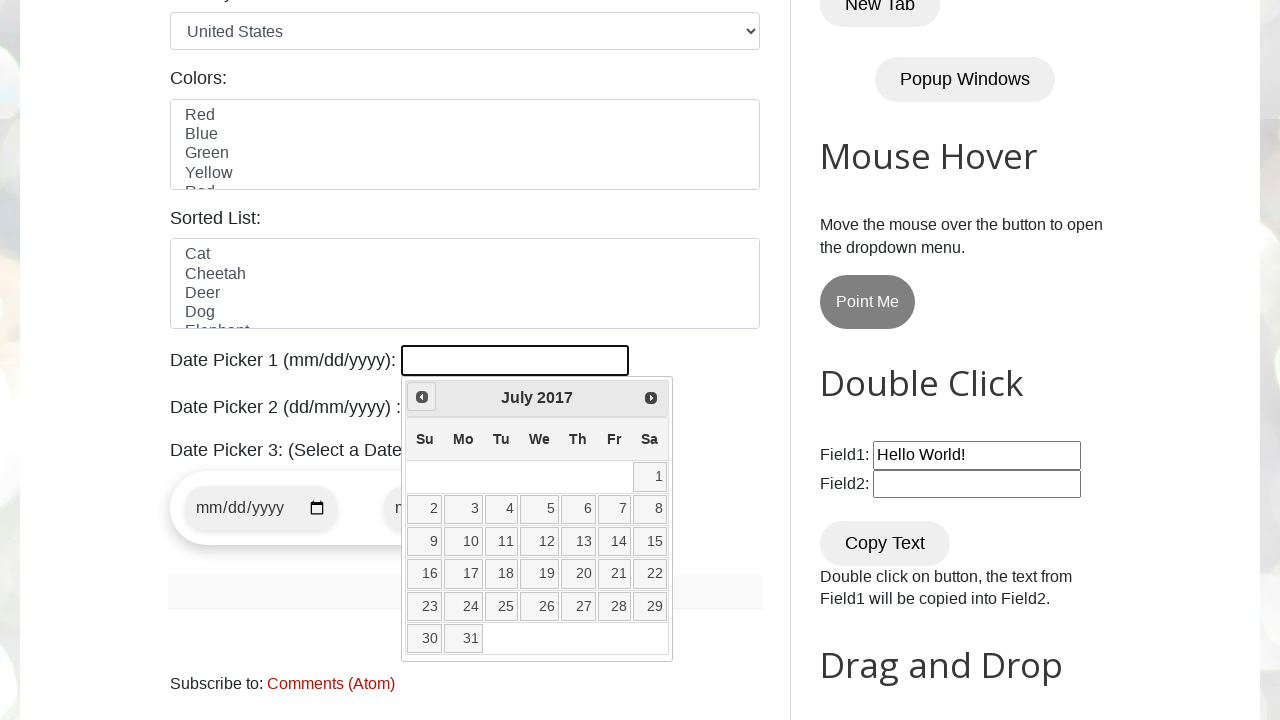

Clicked Prev button to navigate backwards (currently at July 2017) at (422, 397) on xpath=//span[text()='Prev']
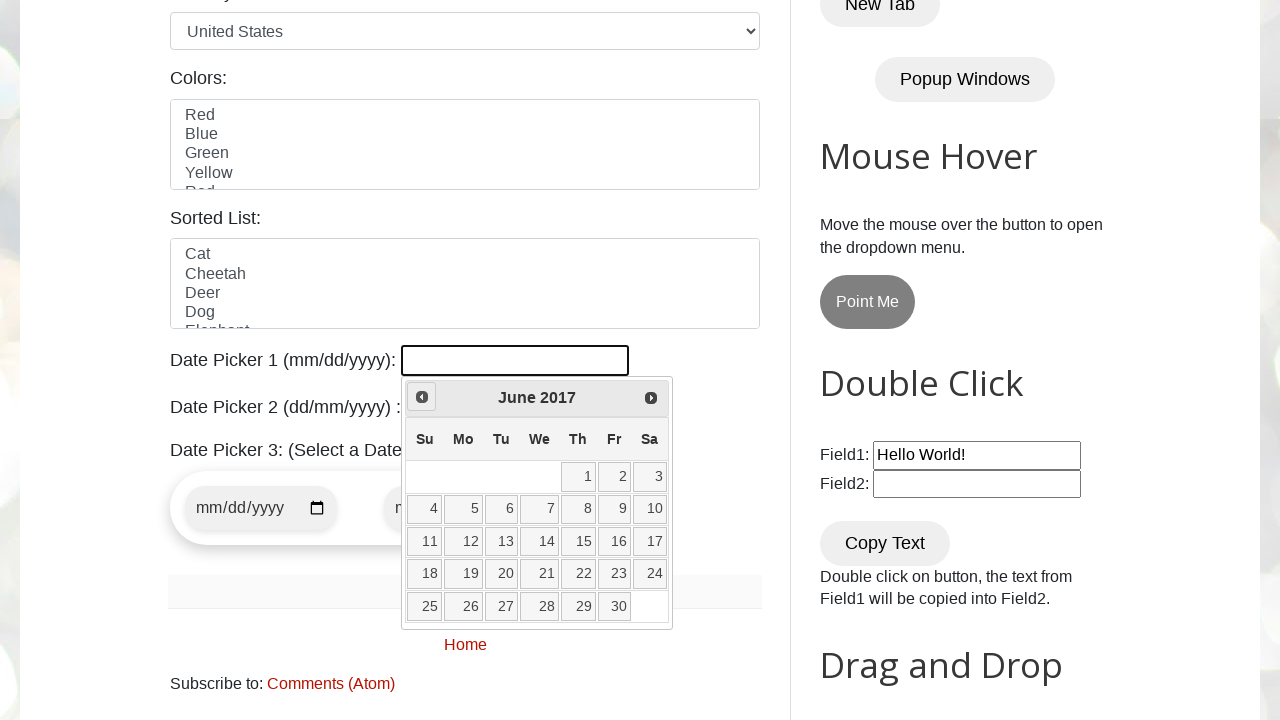

Waited 100ms for calendar update
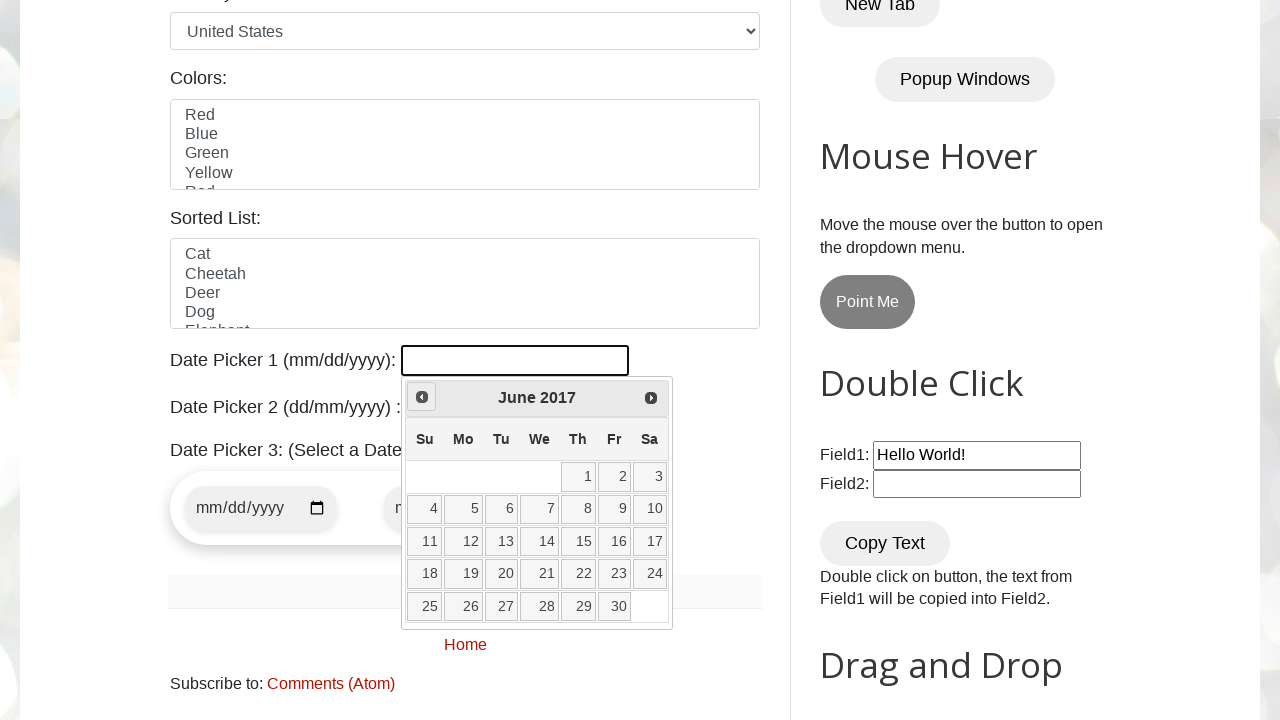

Clicked Prev button to navigate backwards (currently at June 2017) at (422, 397) on xpath=//span[text()='Prev']
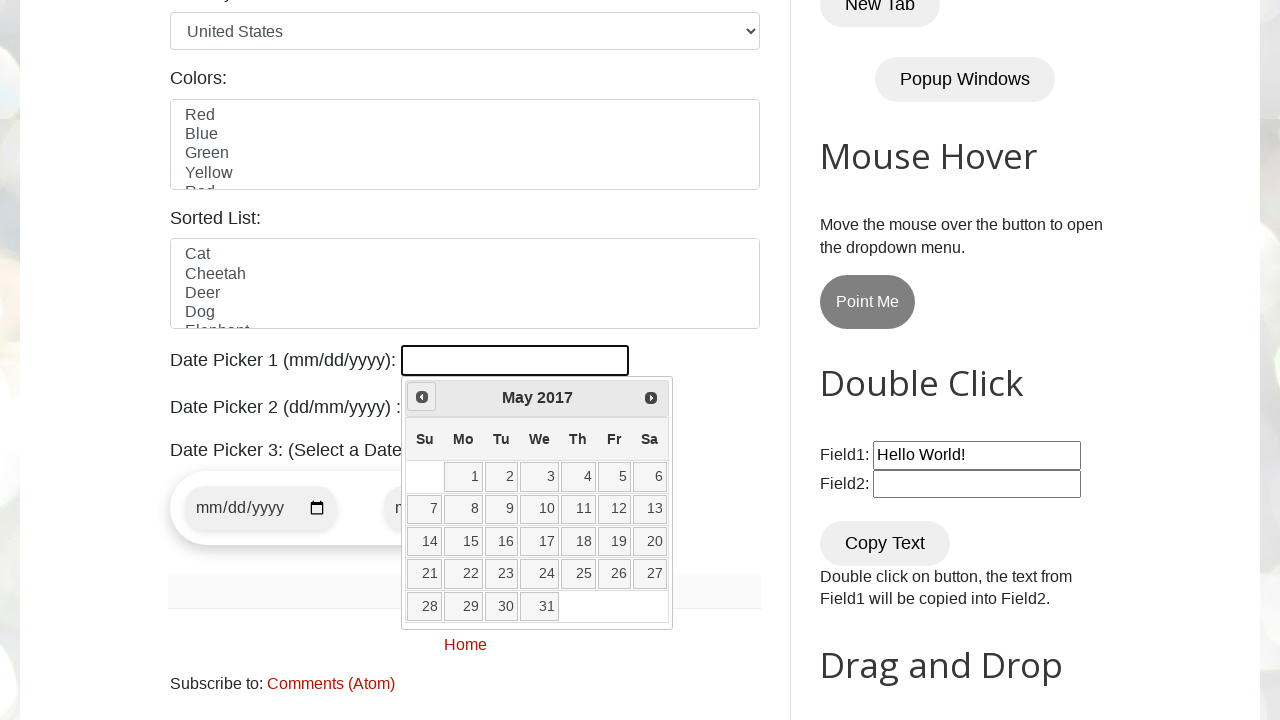

Waited 100ms for calendar update
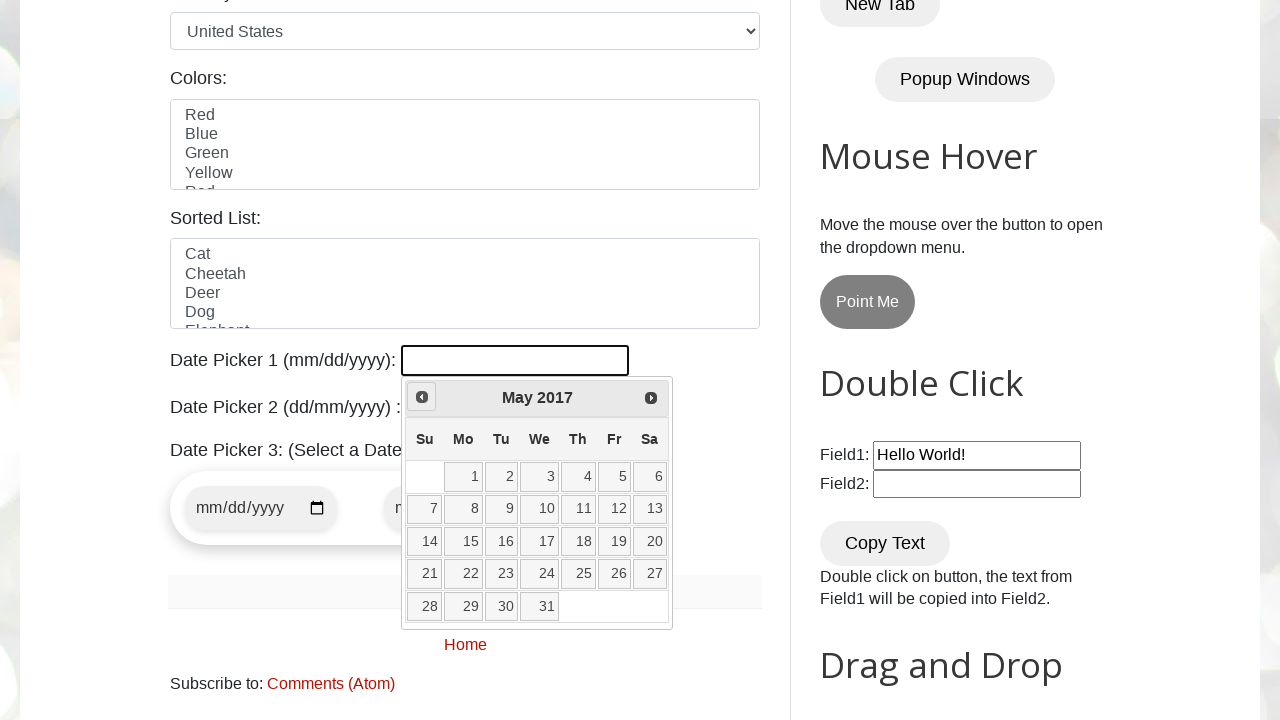

Clicked Prev button to navigate backwards (currently at May 2017) at (422, 397) on xpath=//span[text()='Prev']
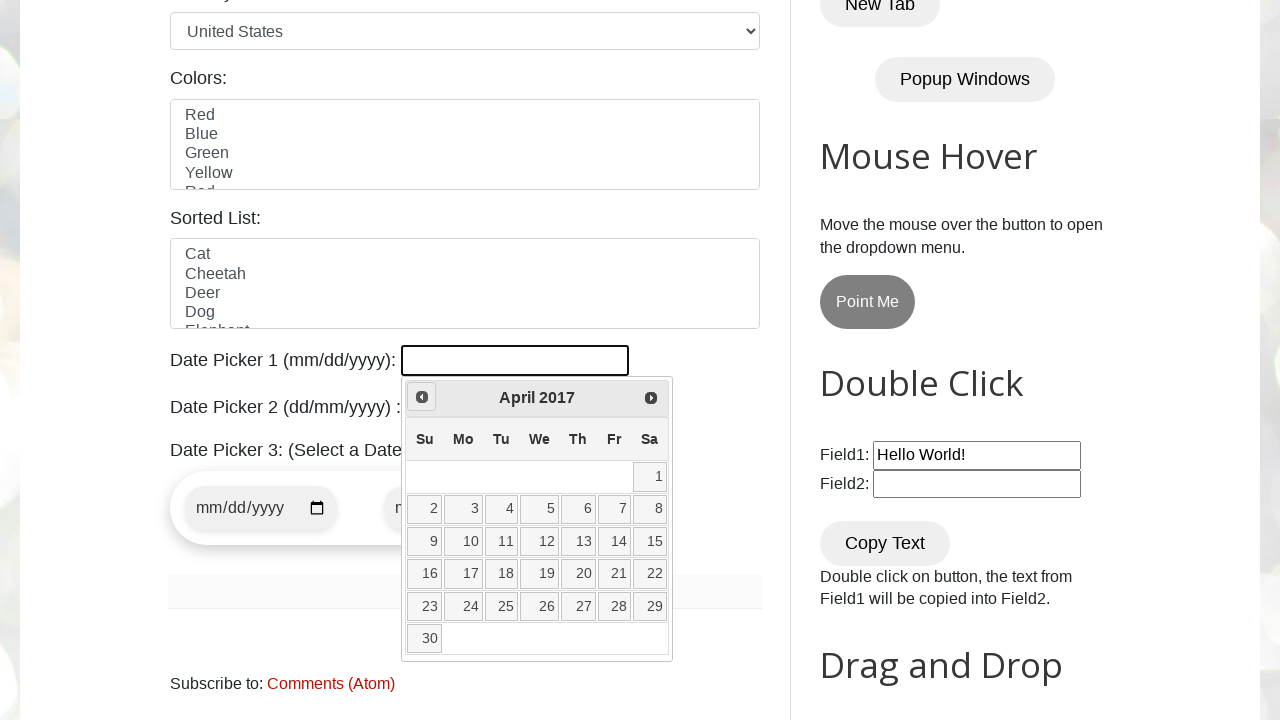

Waited 100ms for calendar update
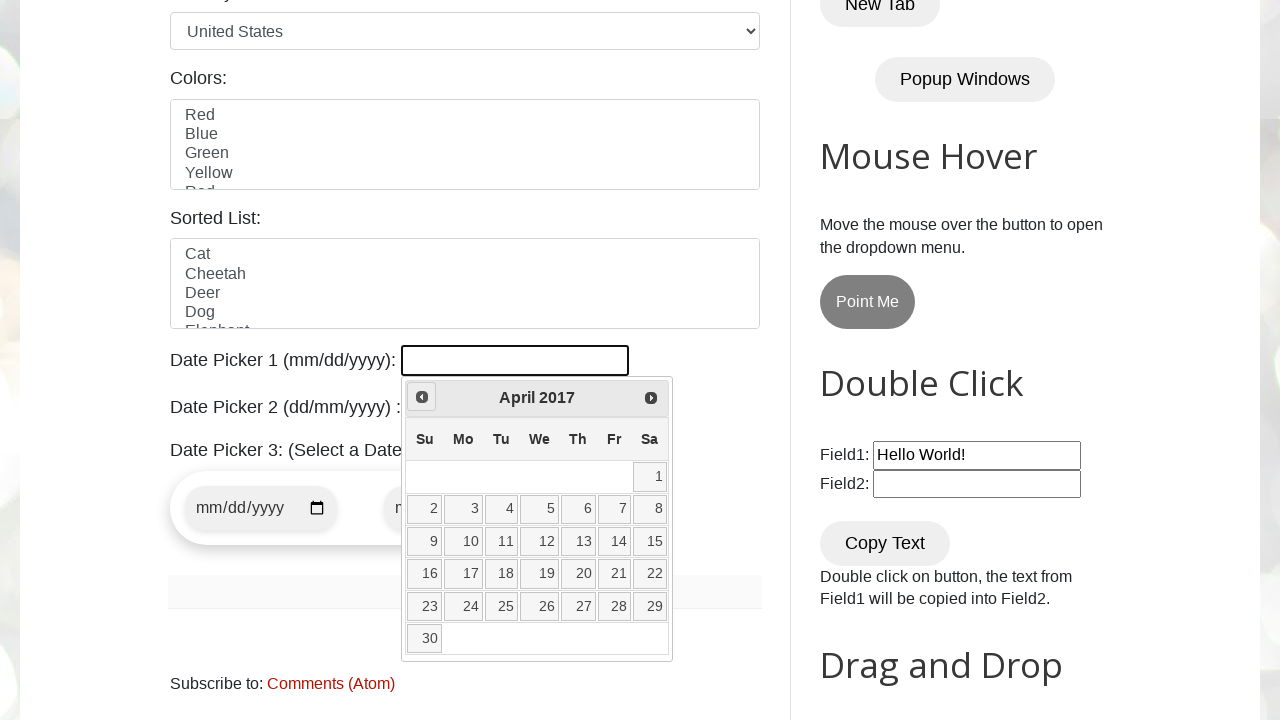

Clicked Prev button to navigate backwards (currently at April 2017) at (422, 397) on xpath=//span[text()='Prev']
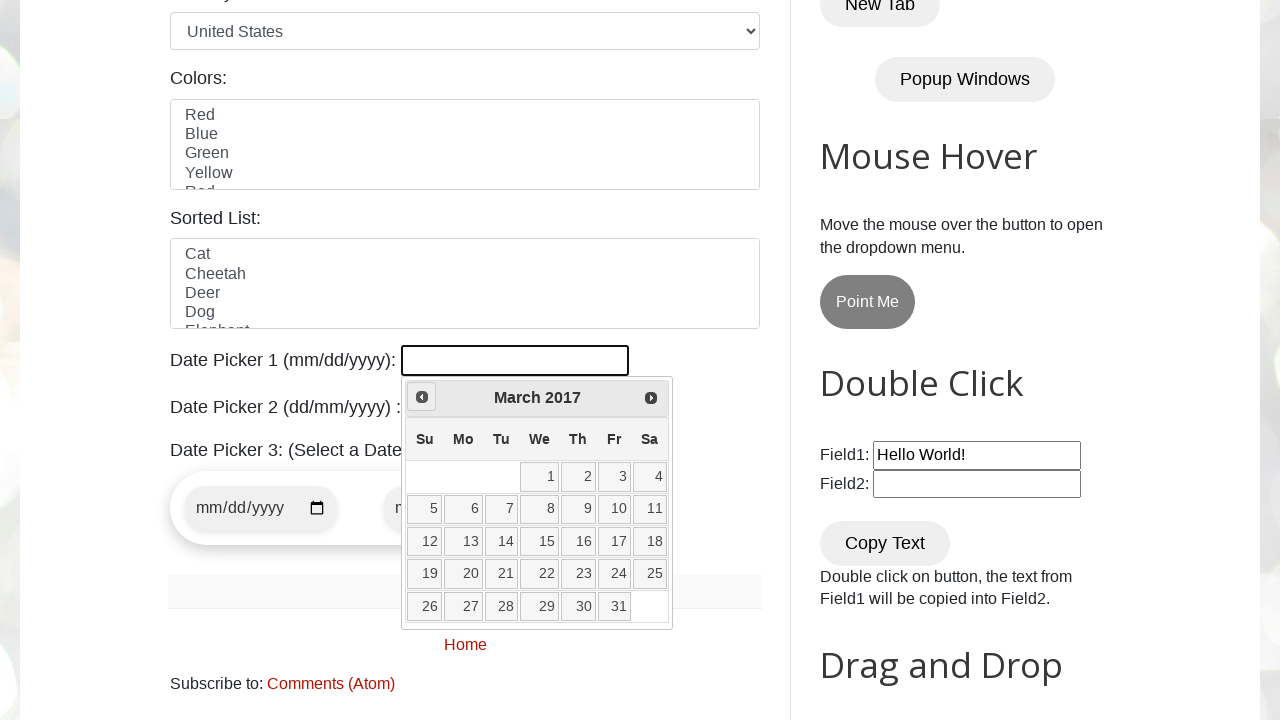

Waited 100ms for calendar update
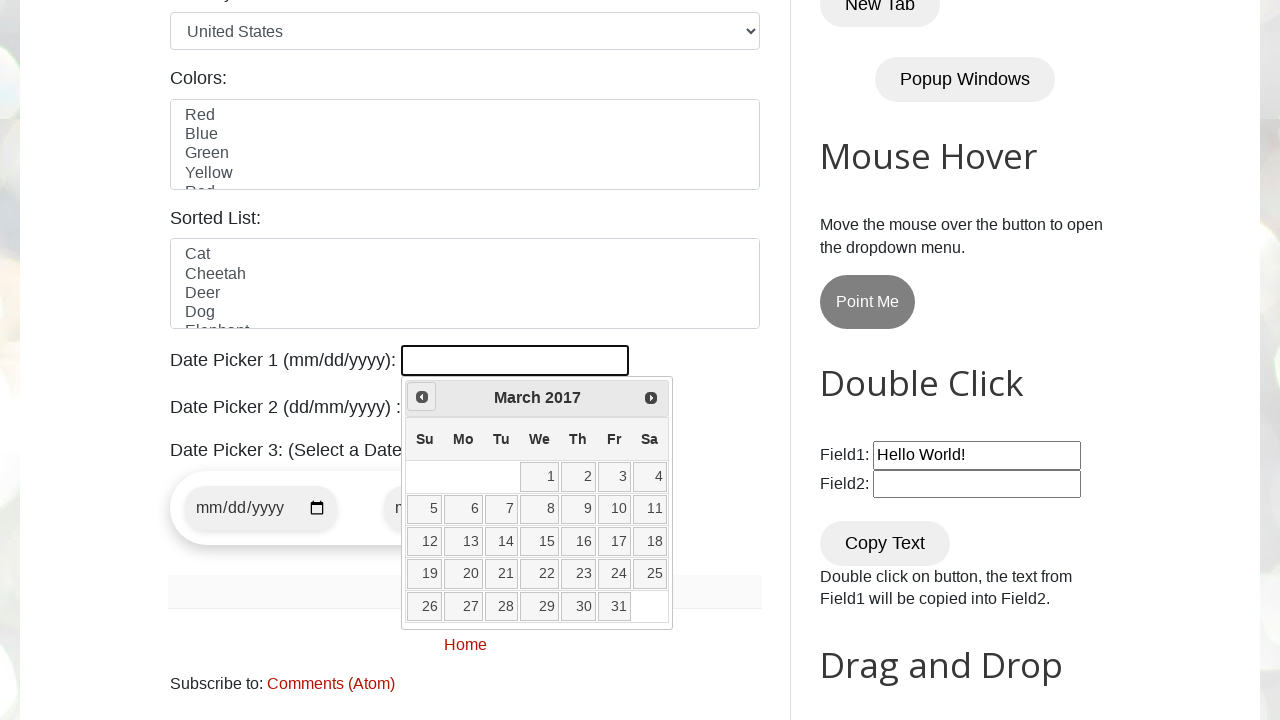

Clicked Prev button to navigate backwards (currently at March 2017) at (422, 397) on xpath=//span[text()='Prev']
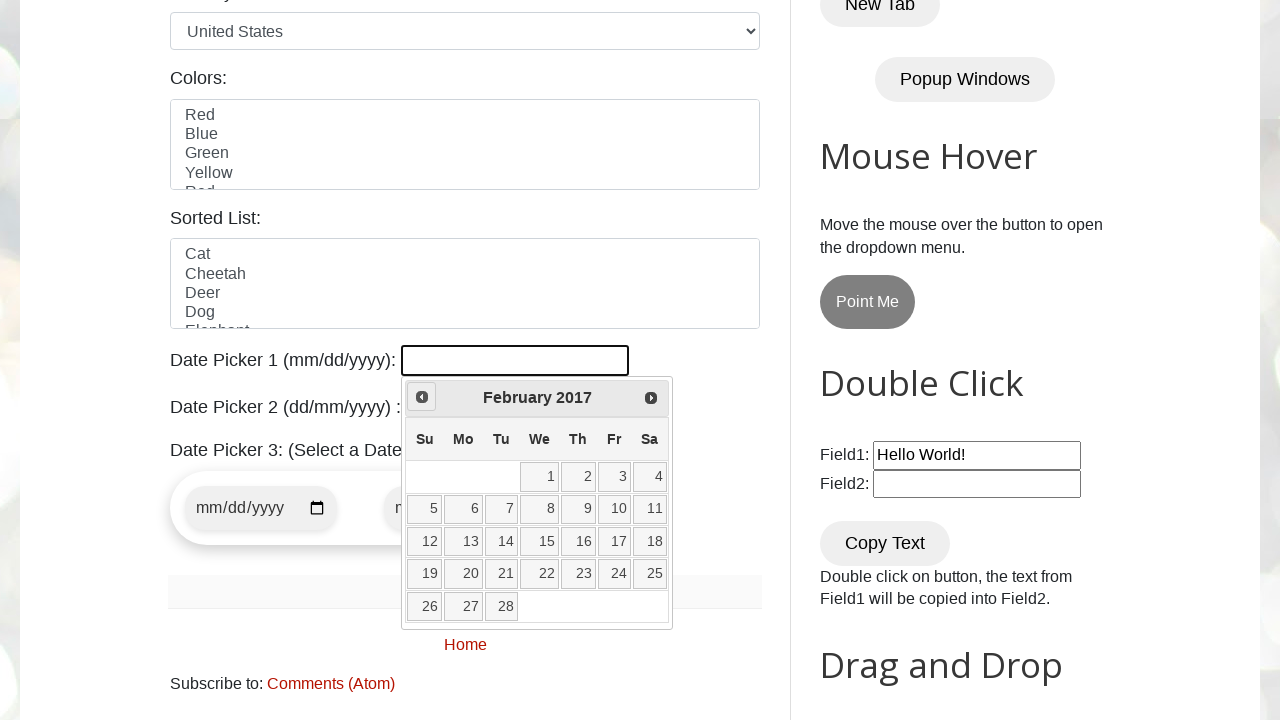

Waited 100ms for calendar update
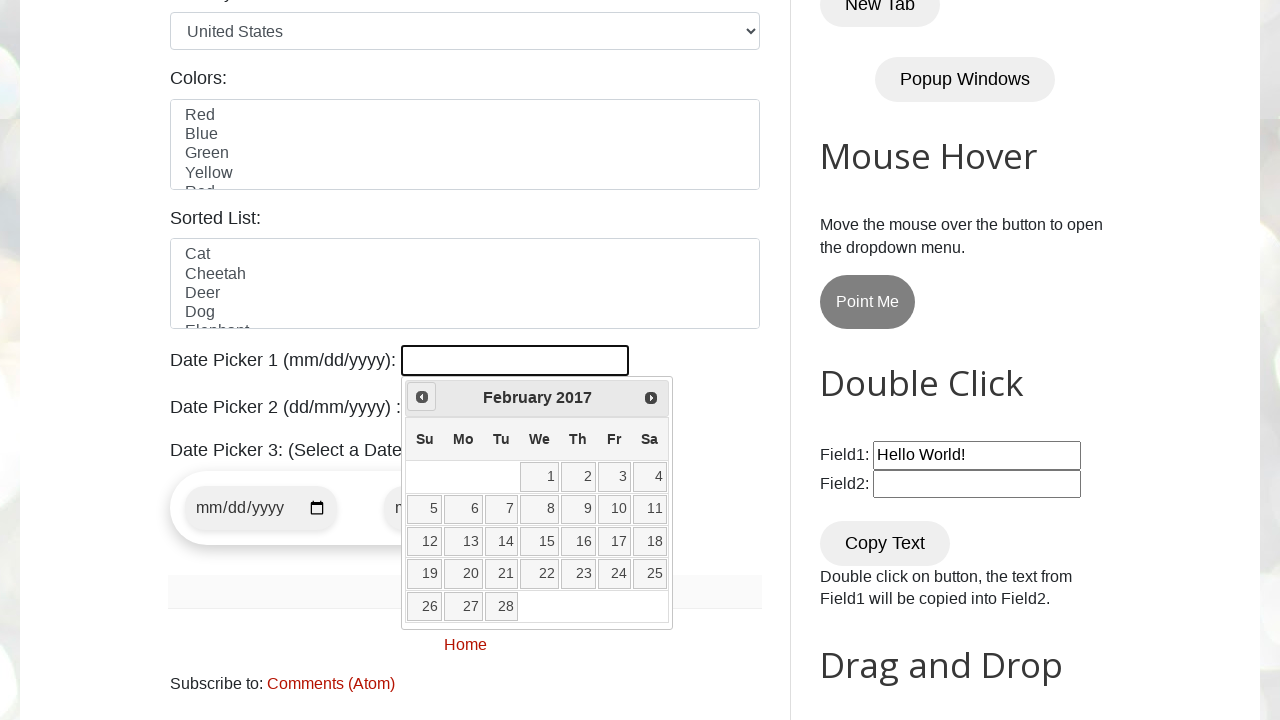

Clicked Prev button to navigate backwards (currently at February 2017) at (422, 397) on xpath=//span[text()='Prev']
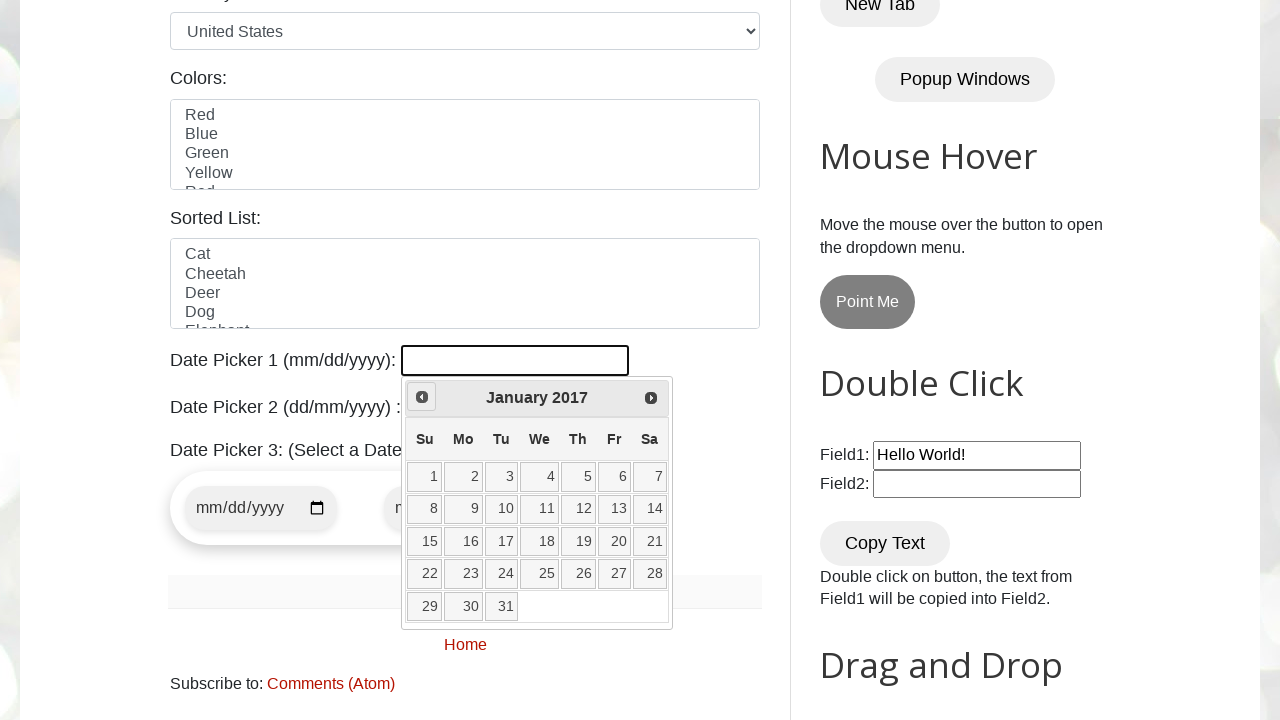

Waited 100ms for calendar update
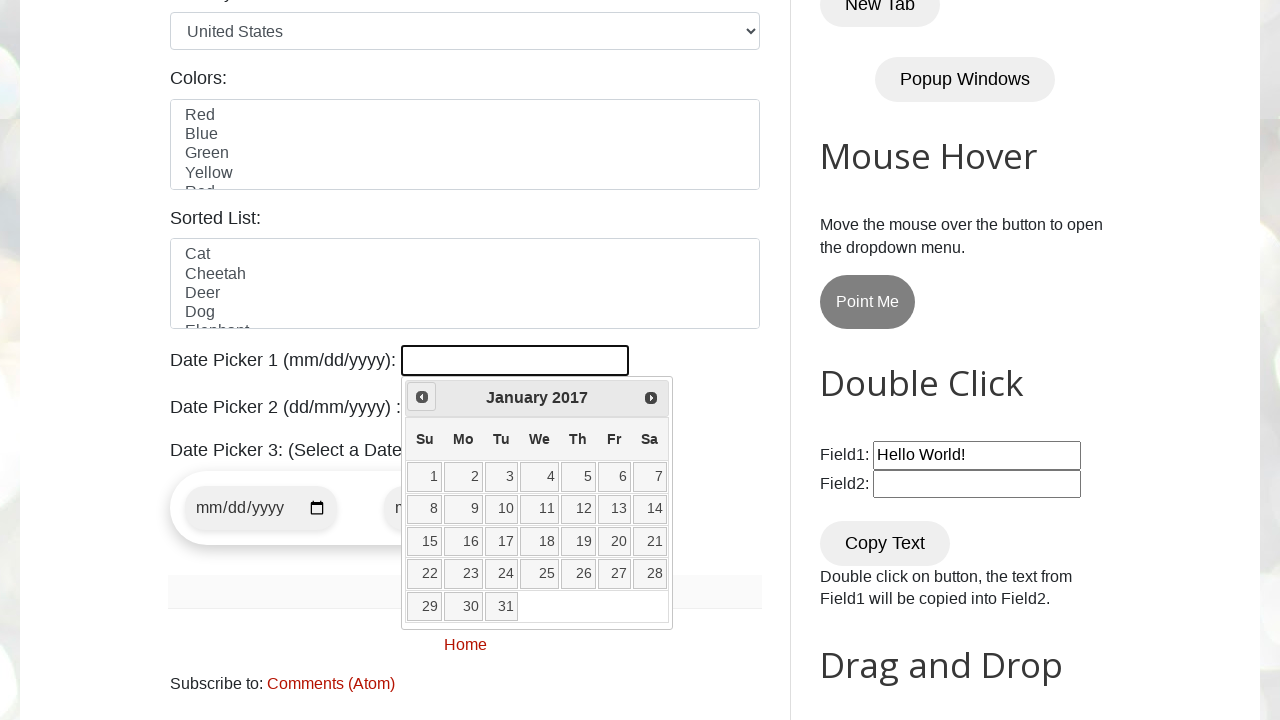

Clicked Prev button to navigate backwards (currently at January 2017) at (422, 397) on xpath=//span[text()='Prev']
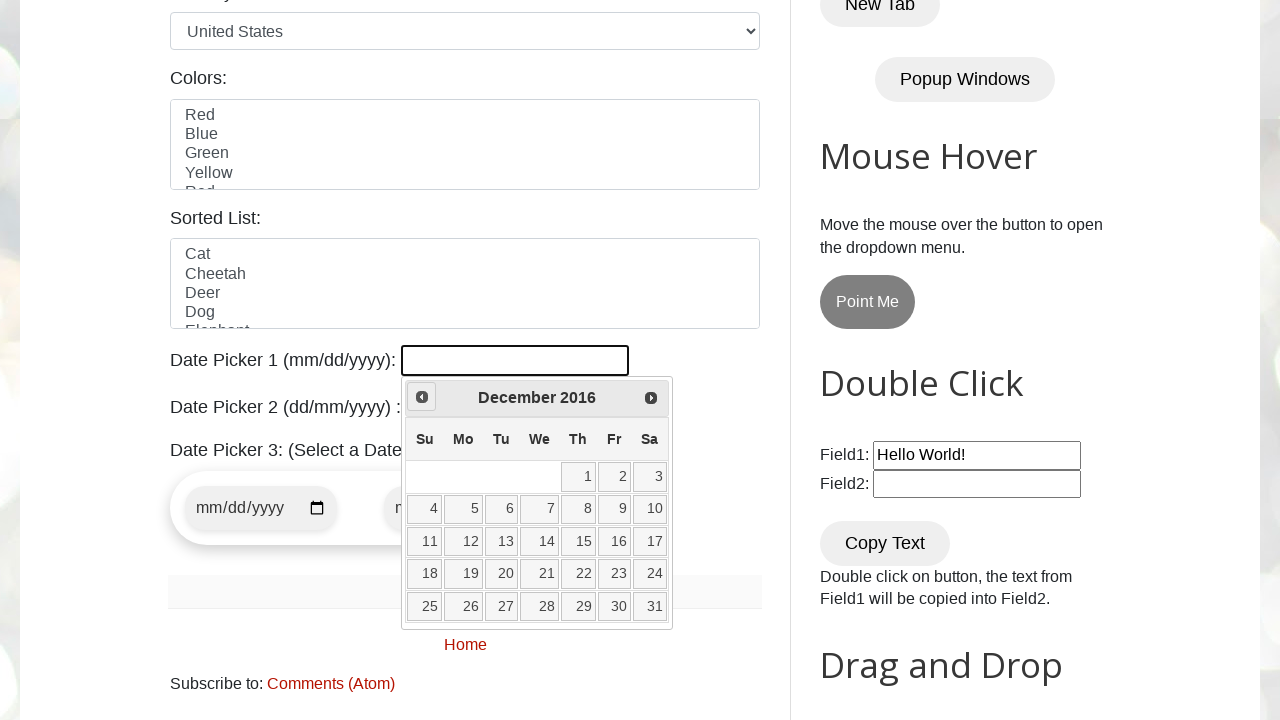

Waited 100ms for calendar update
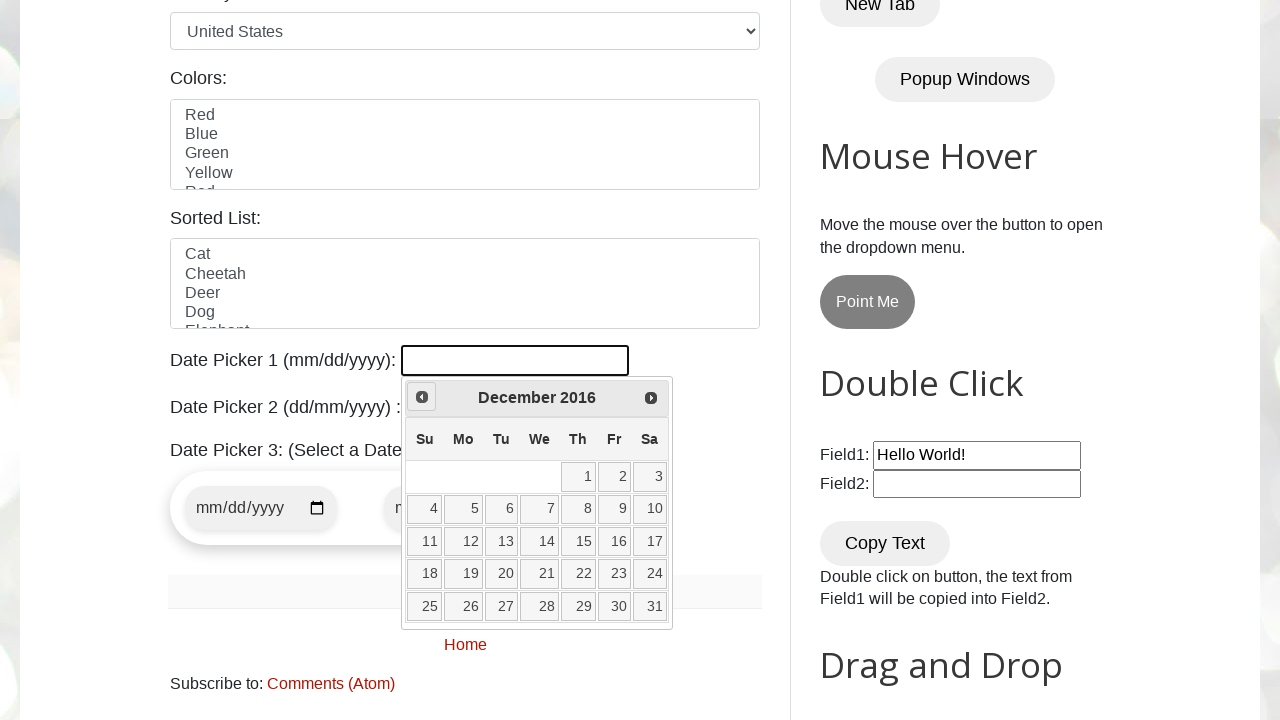

Clicked Prev button to navigate backwards (currently at December 2016) at (422, 397) on xpath=//span[text()='Prev']
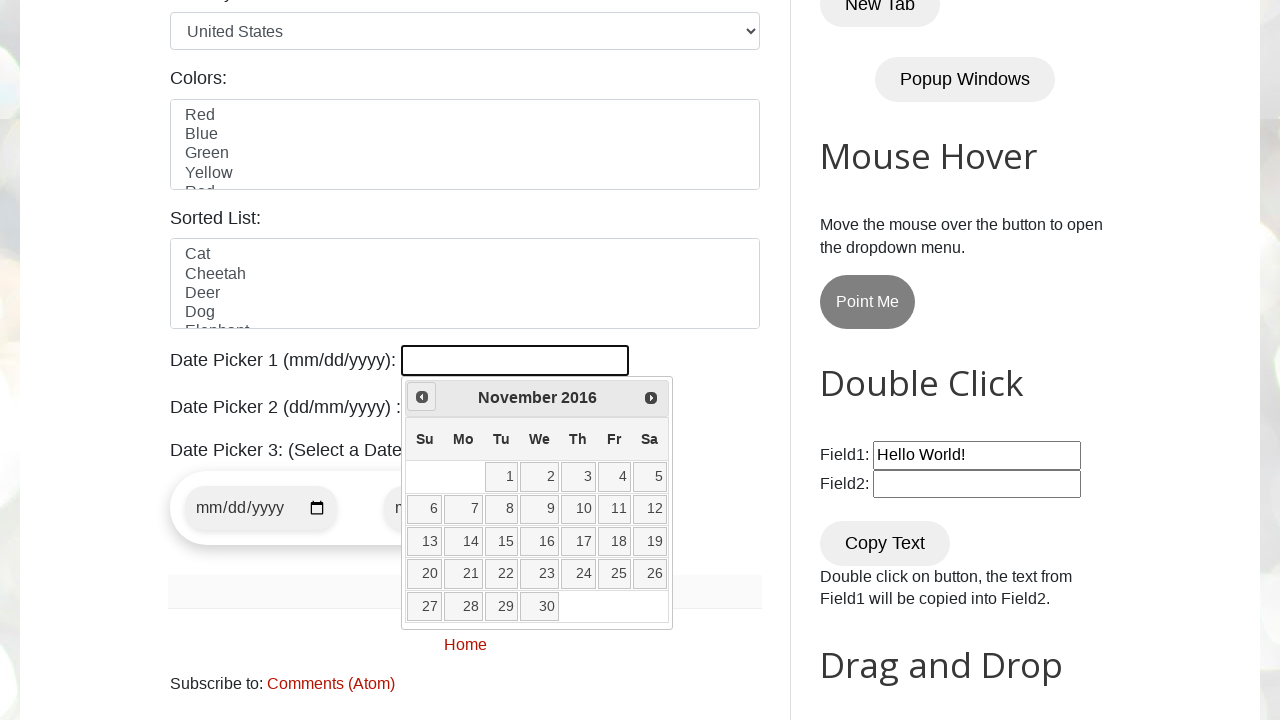

Waited 100ms for calendar update
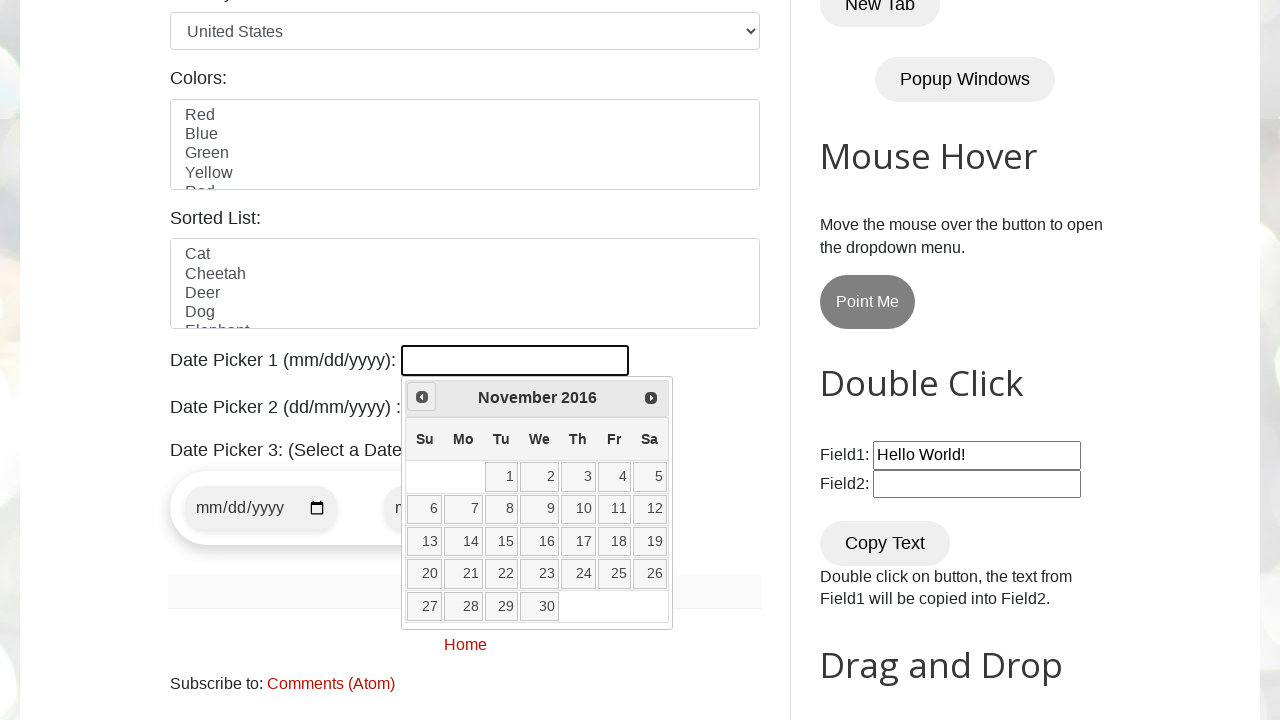

Clicked Prev button to navigate backwards (currently at November 2016) at (422, 397) on xpath=//span[text()='Prev']
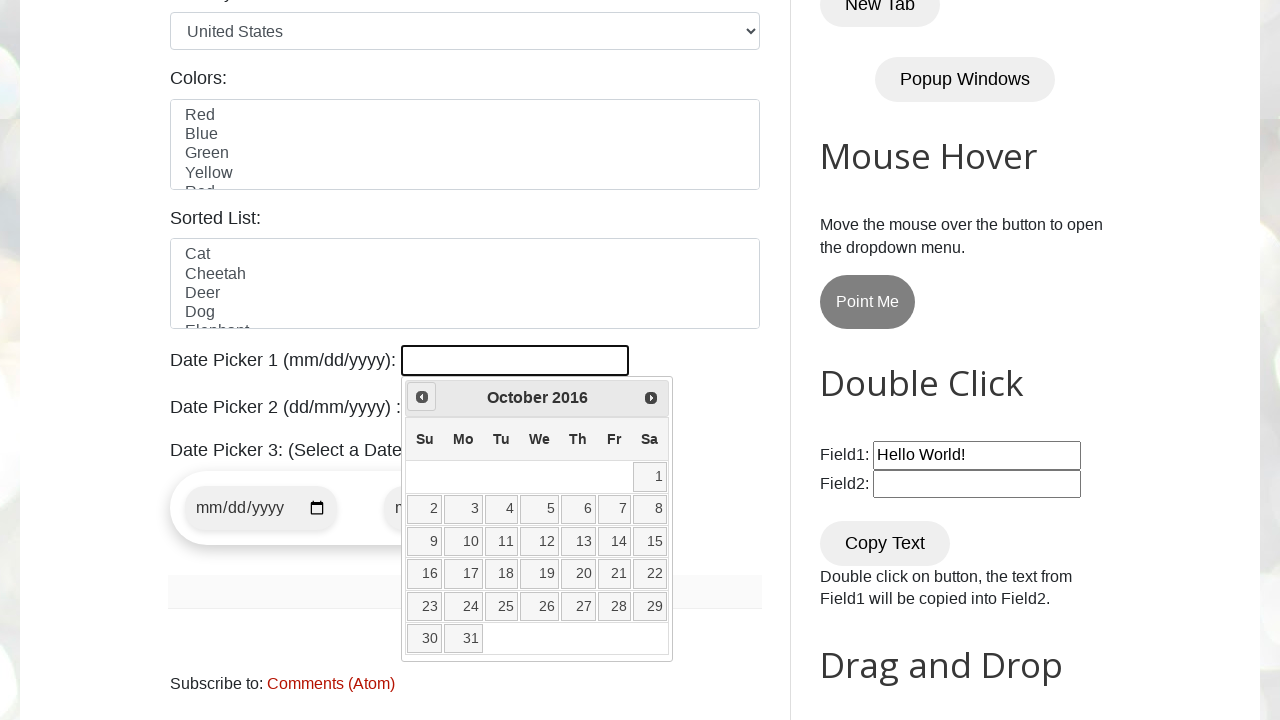

Waited 100ms for calendar update
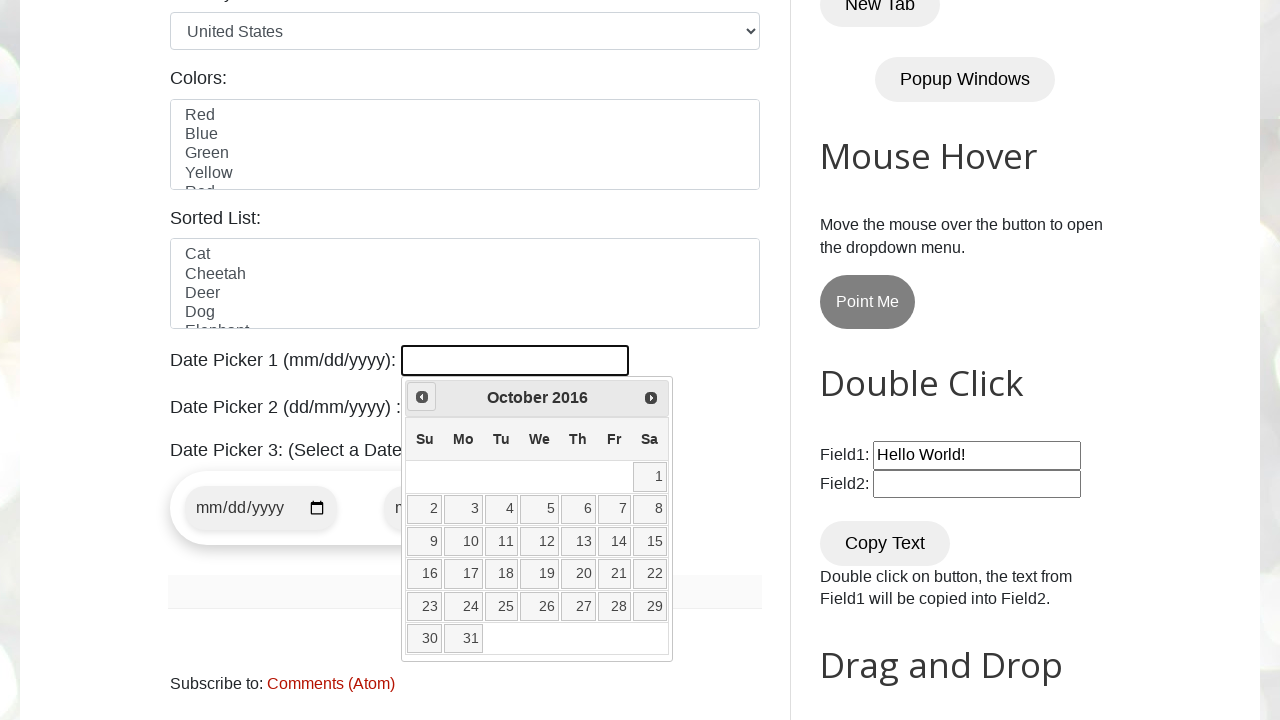

Clicked Prev button to navigate backwards (currently at October 2016) at (422, 397) on xpath=//span[text()='Prev']
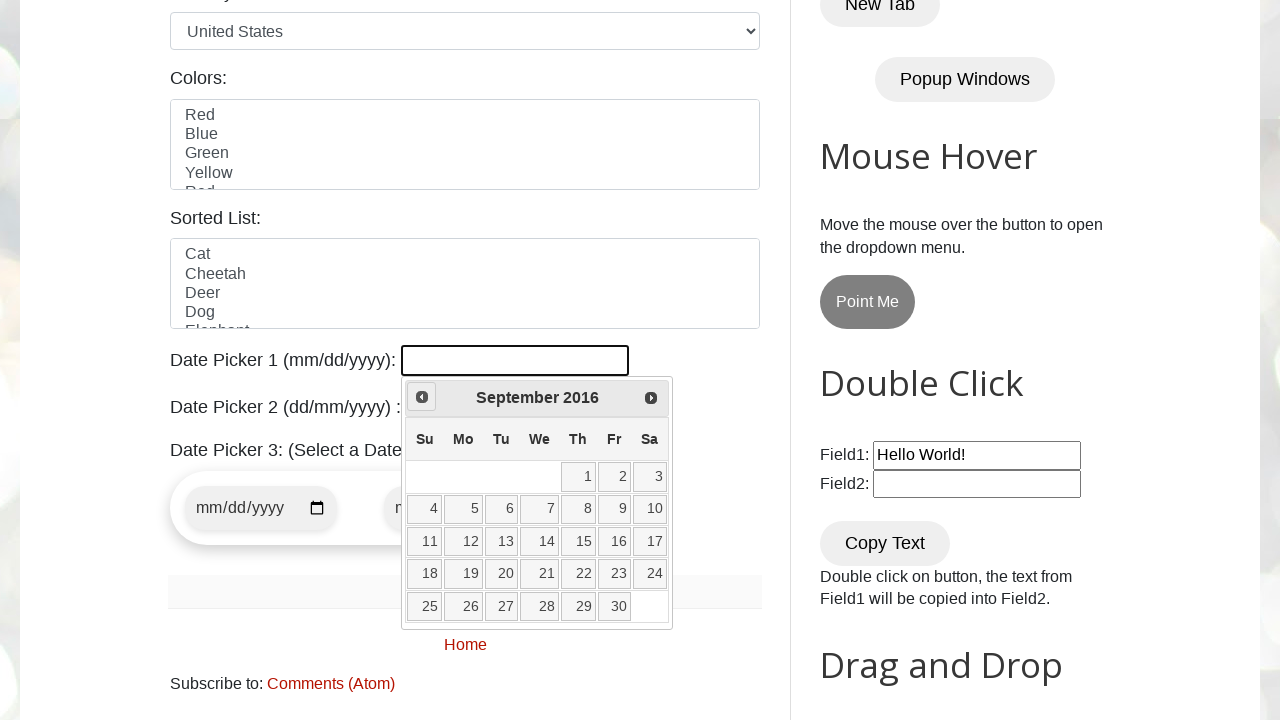

Waited 100ms for calendar update
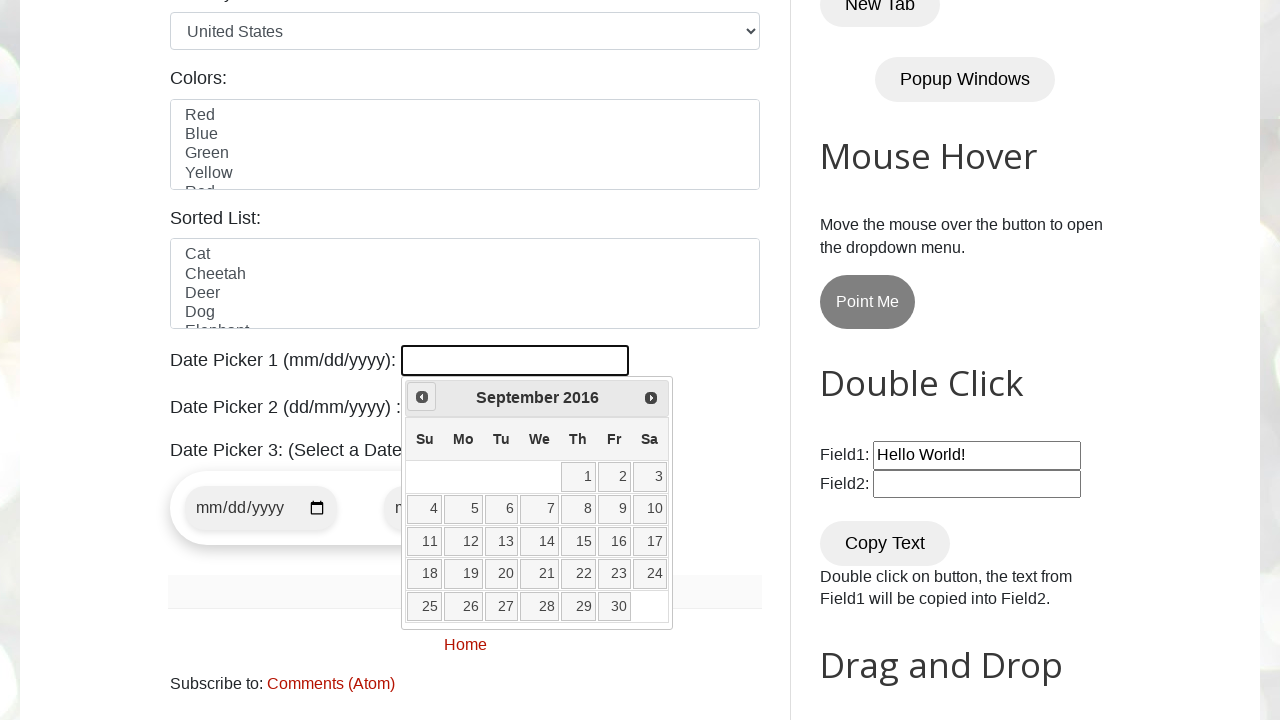

Clicked Prev button to navigate backwards (currently at September 2016) at (422, 397) on xpath=//span[text()='Prev']
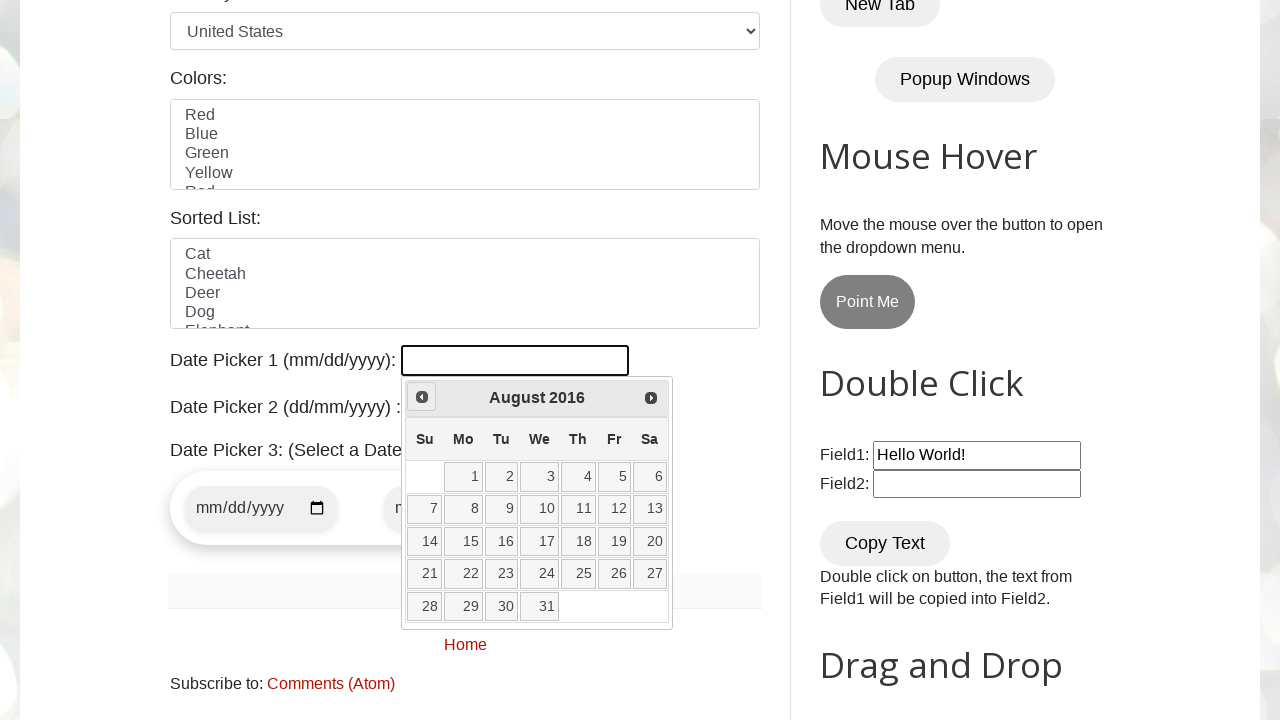

Waited 100ms for calendar update
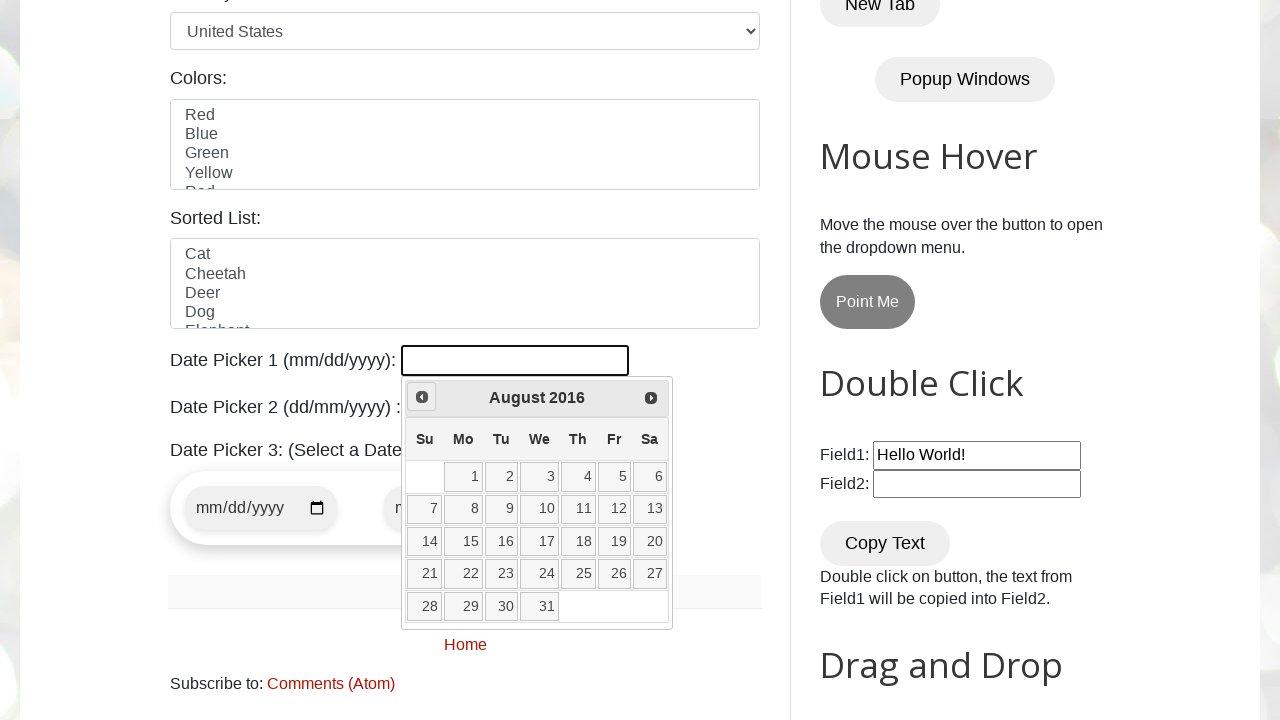

Clicked Prev button to navigate backwards (currently at August 2016) at (422, 397) on xpath=//span[text()='Prev']
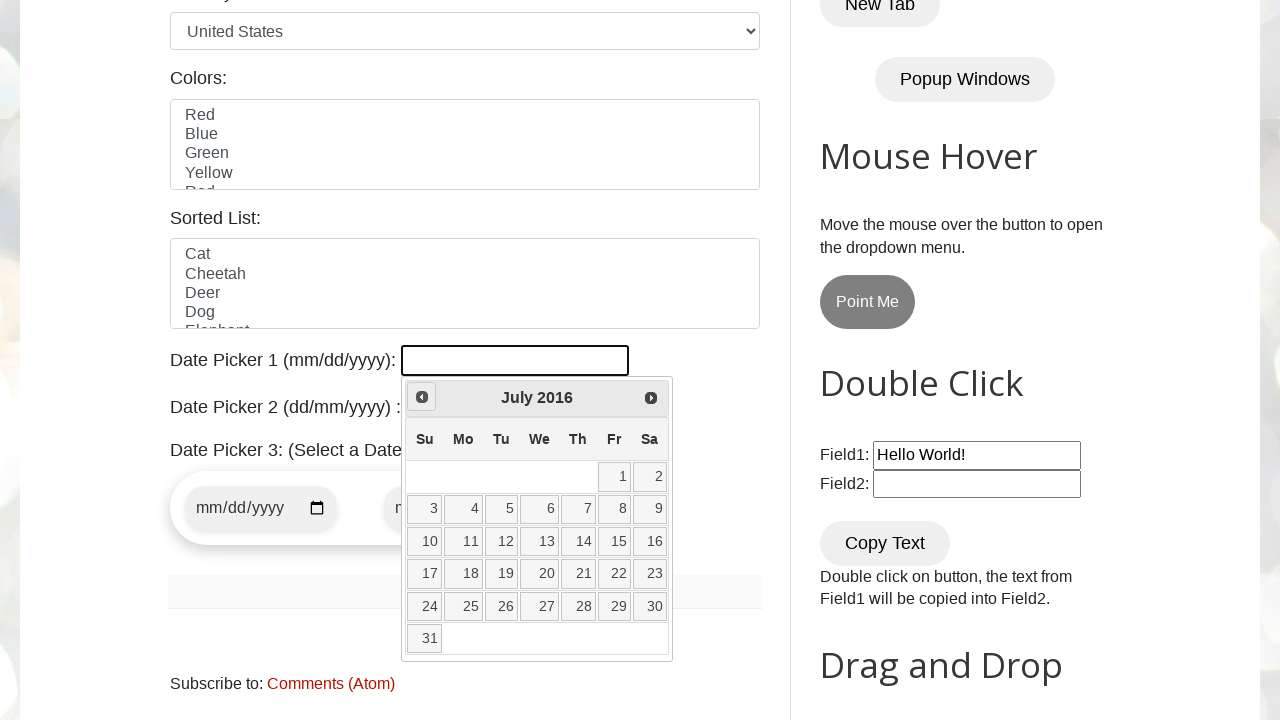

Waited 100ms for calendar update
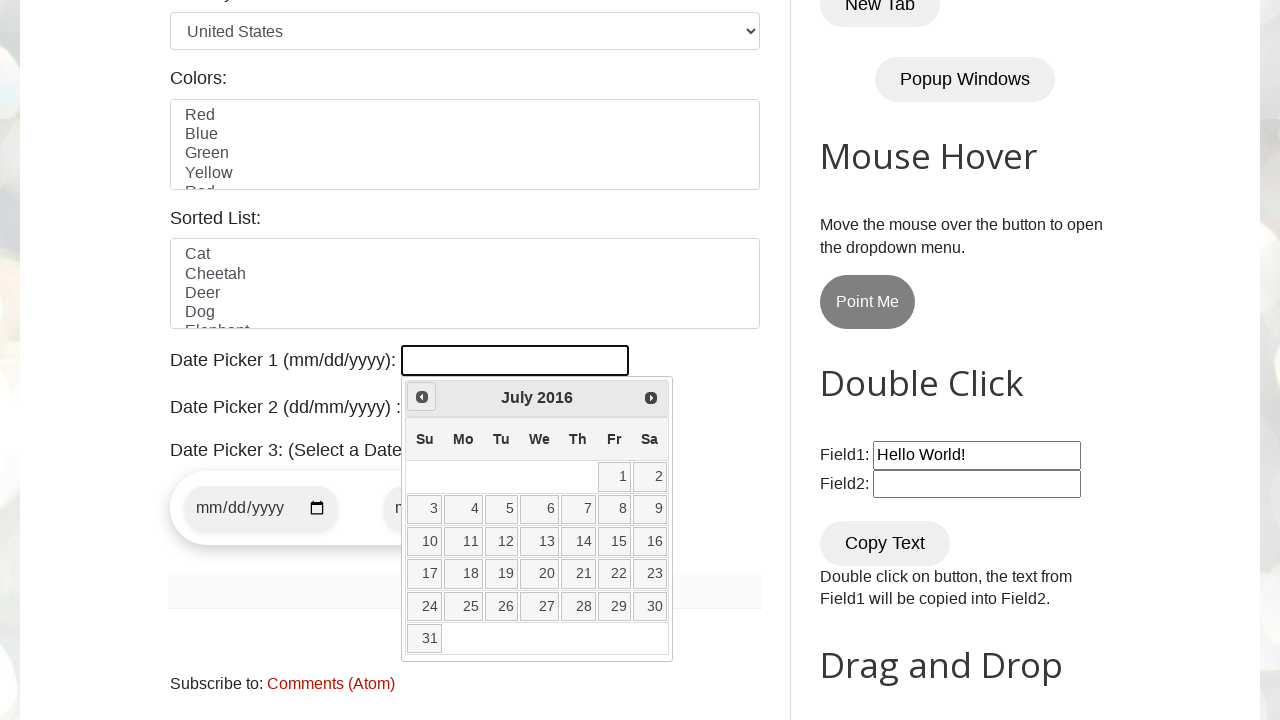

Clicked Prev button to navigate backwards (currently at July 2016) at (422, 397) on xpath=//span[text()='Prev']
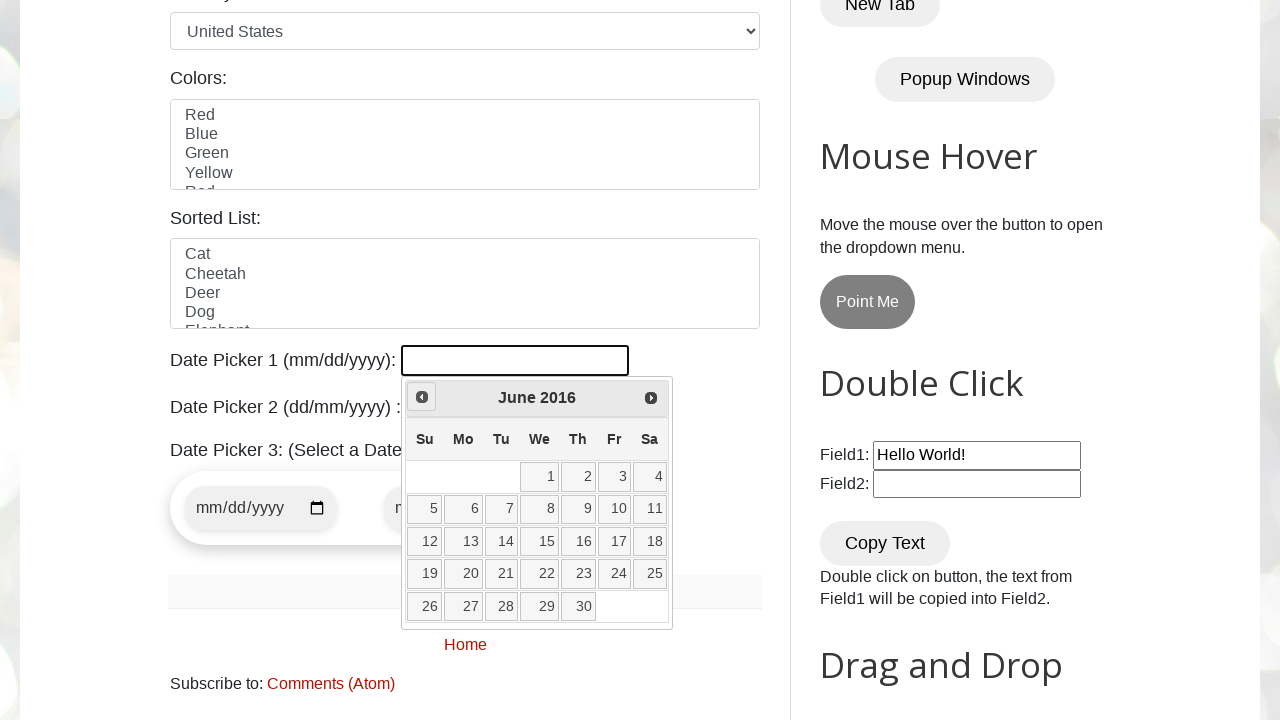

Waited 100ms for calendar update
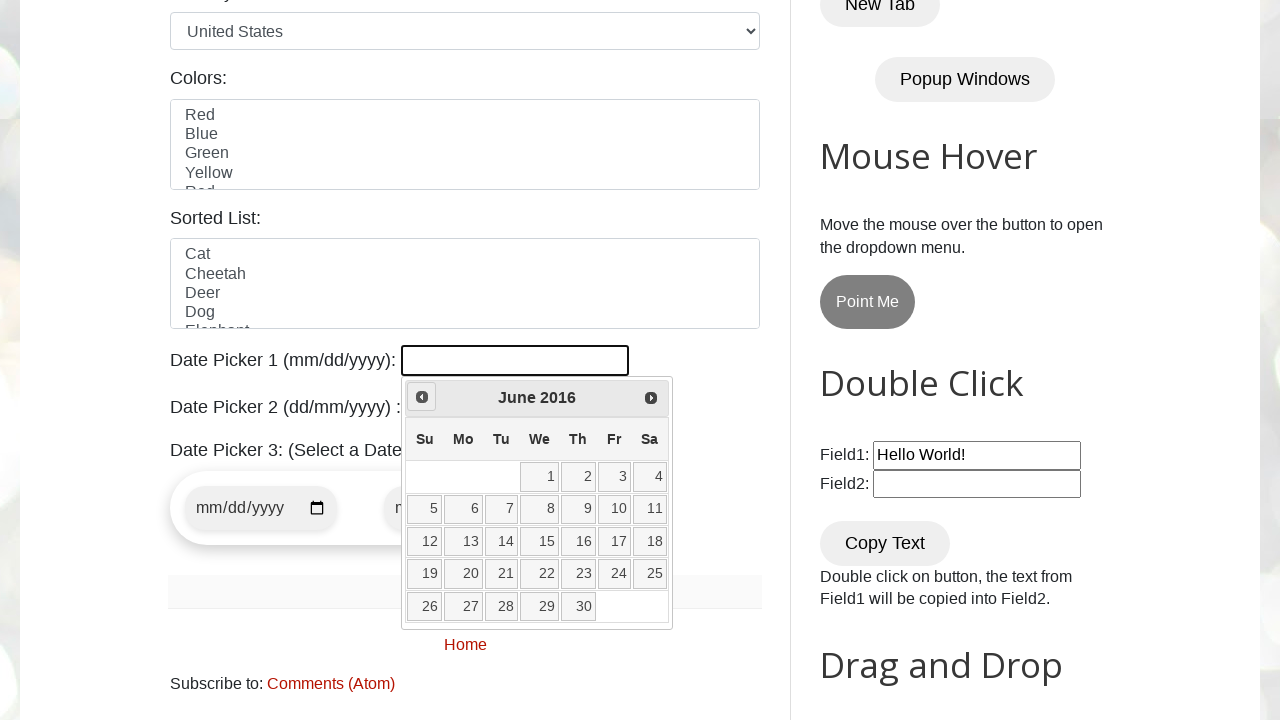

Clicked Prev button to navigate backwards (currently at June 2016) at (422, 397) on xpath=//span[text()='Prev']
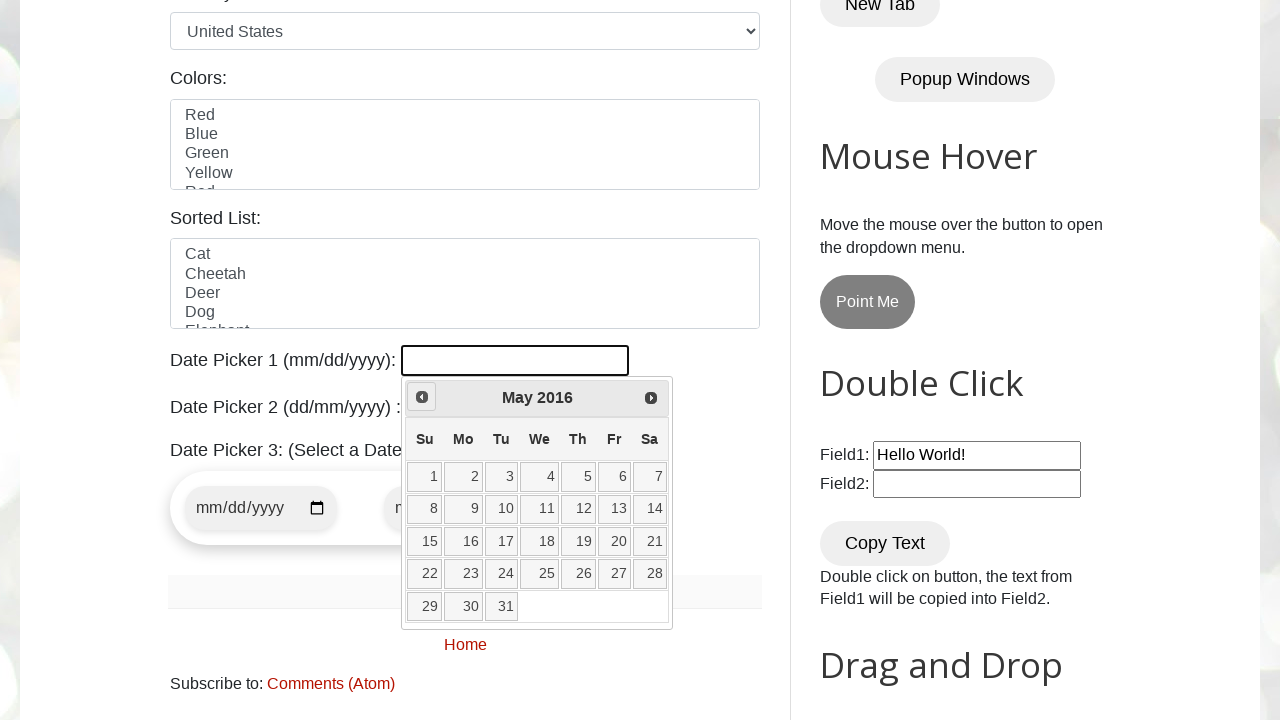

Waited 100ms for calendar update
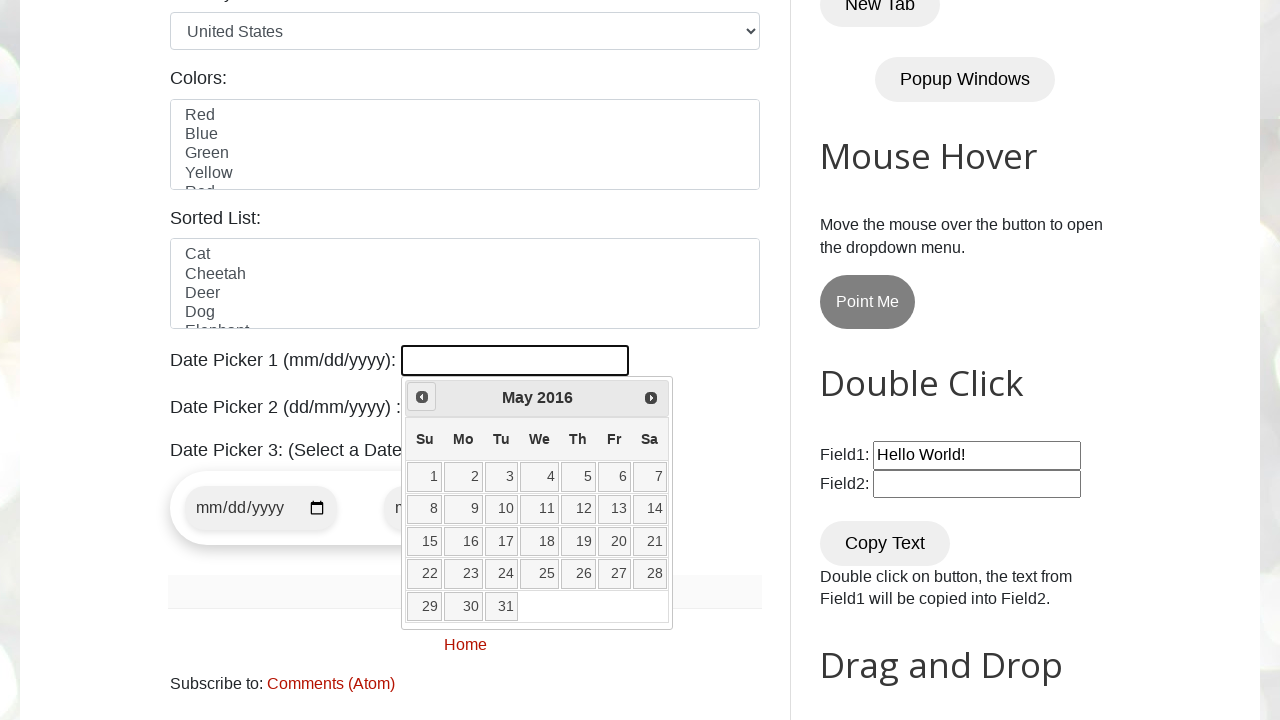

Clicked Prev button to navigate backwards (currently at May 2016) at (422, 397) on xpath=//span[text()='Prev']
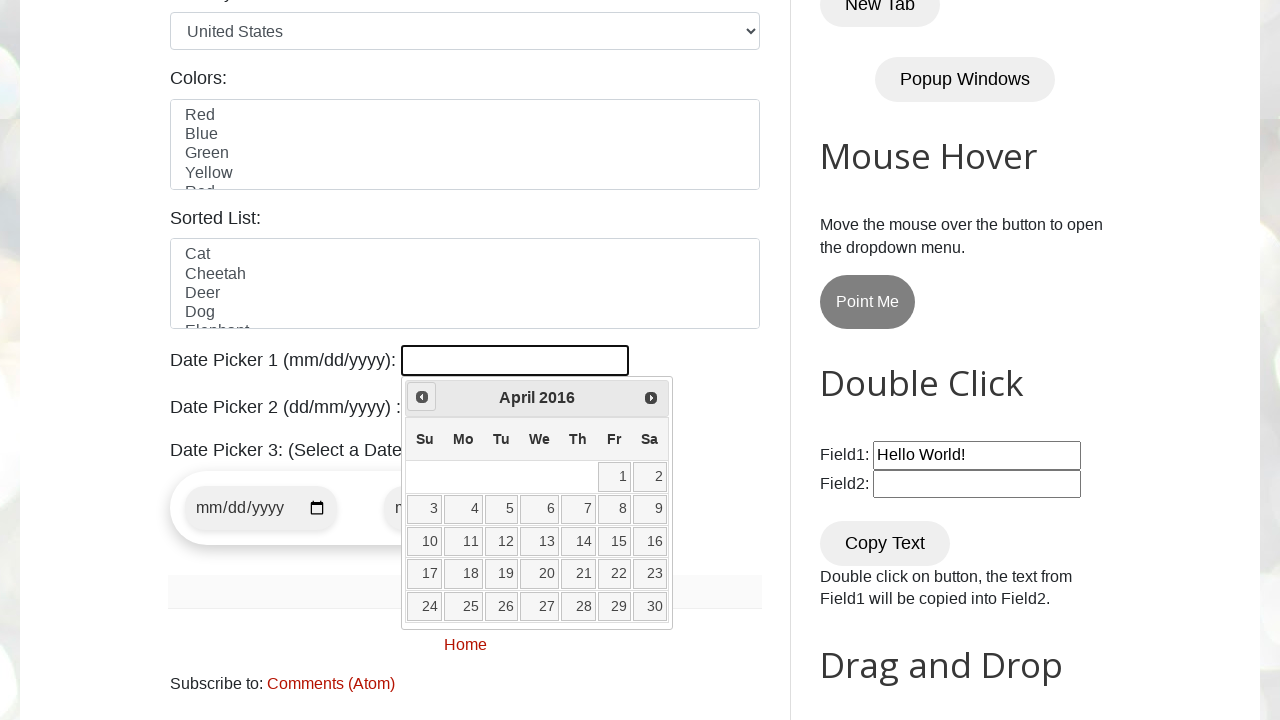

Waited 100ms for calendar update
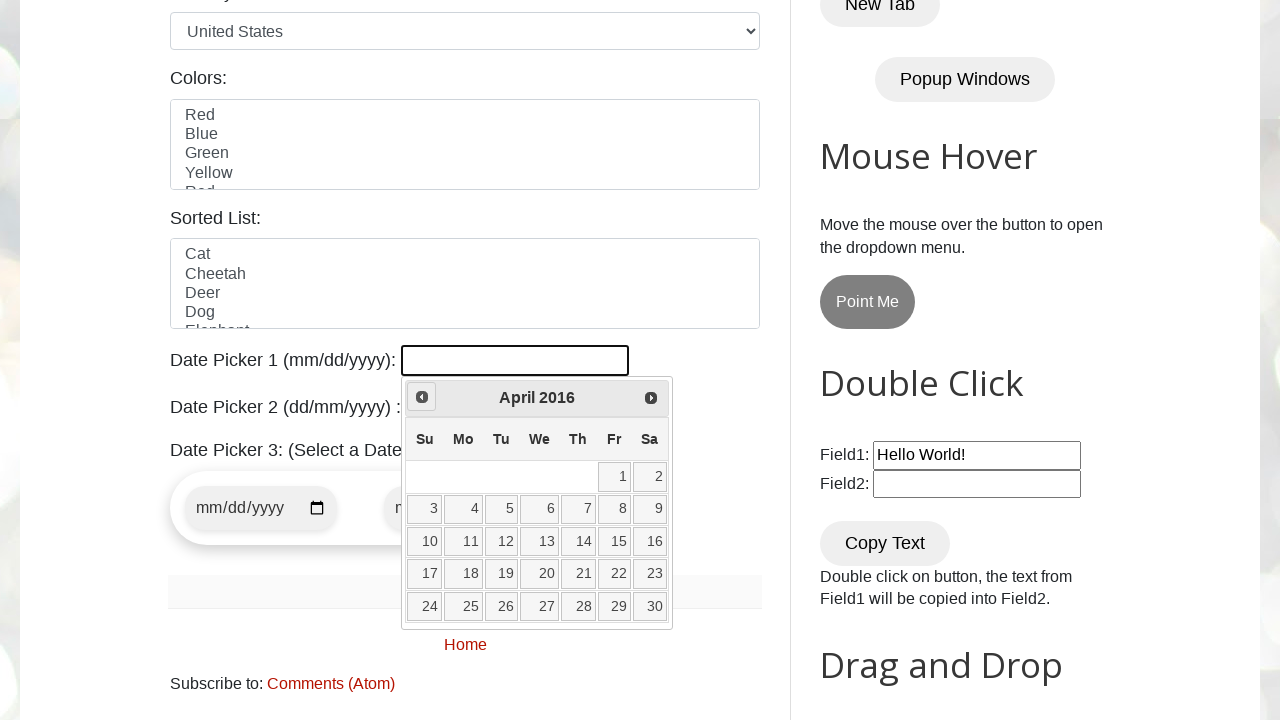

Clicked Prev button to navigate backwards (currently at April 2016) at (422, 397) on xpath=//span[text()='Prev']
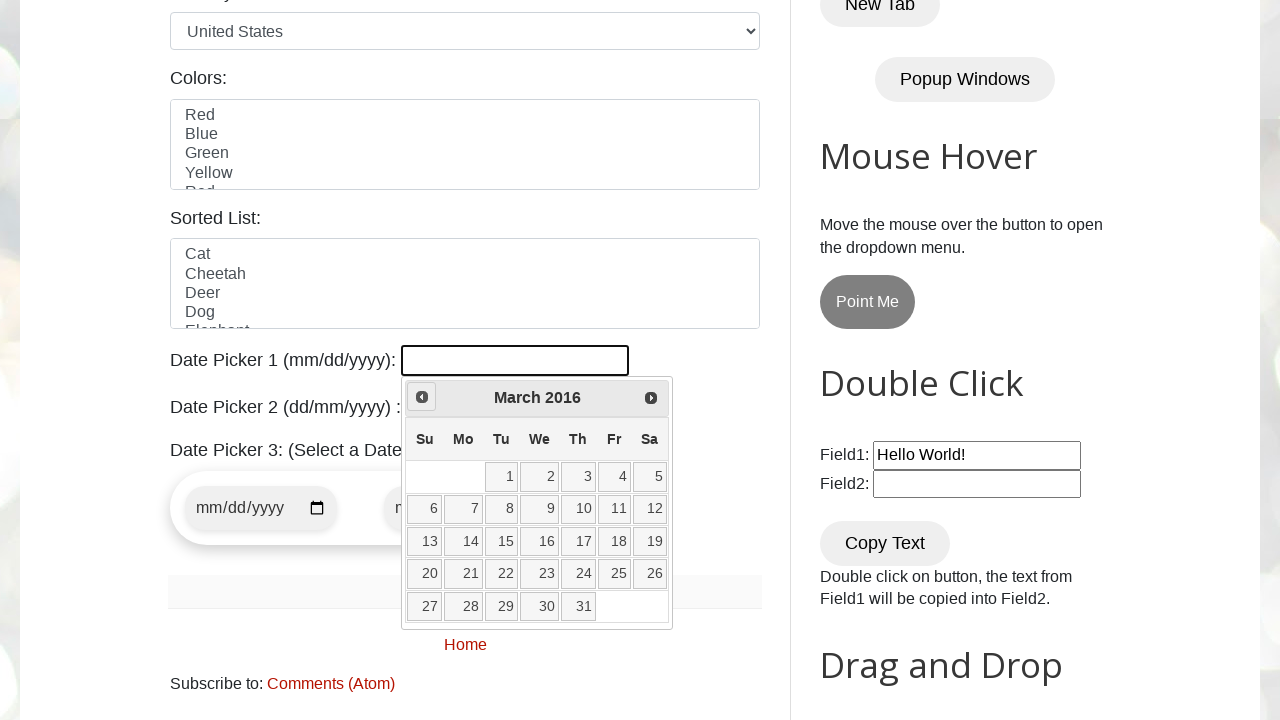

Waited 100ms for calendar update
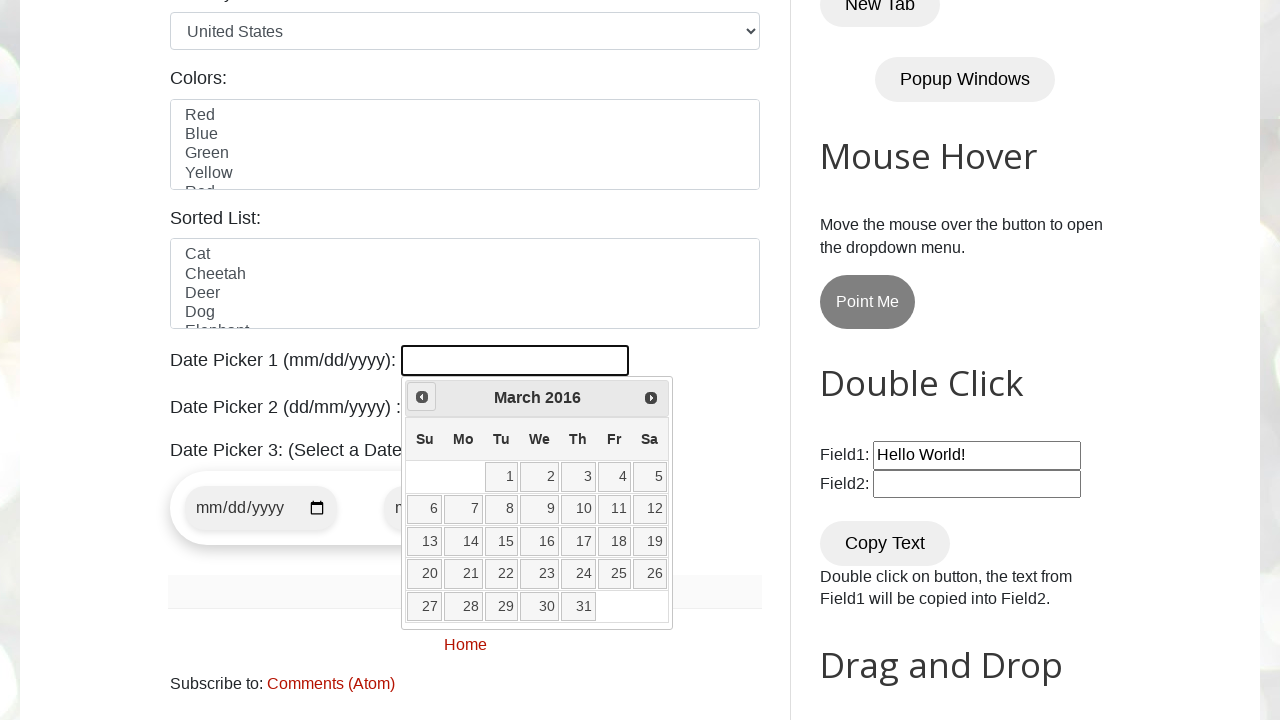

Clicked Prev button to navigate backwards (currently at March 2016) at (422, 397) on xpath=//span[text()='Prev']
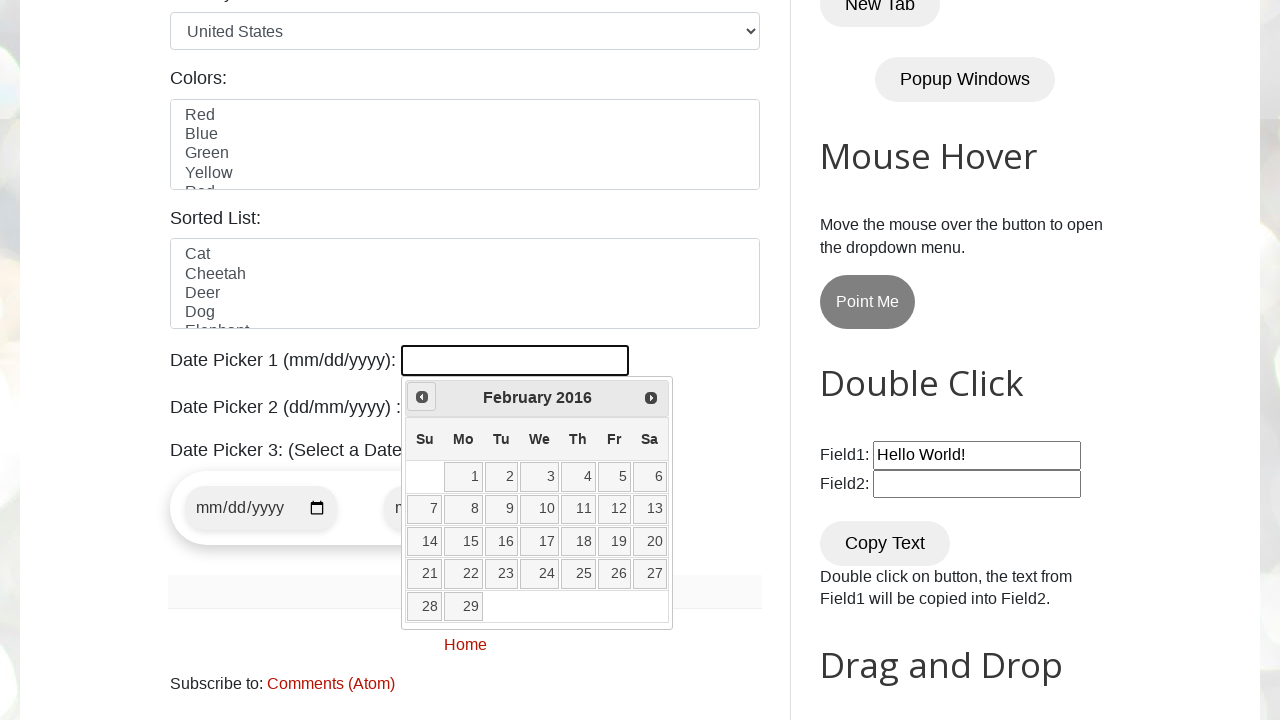

Waited 100ms for calendar update
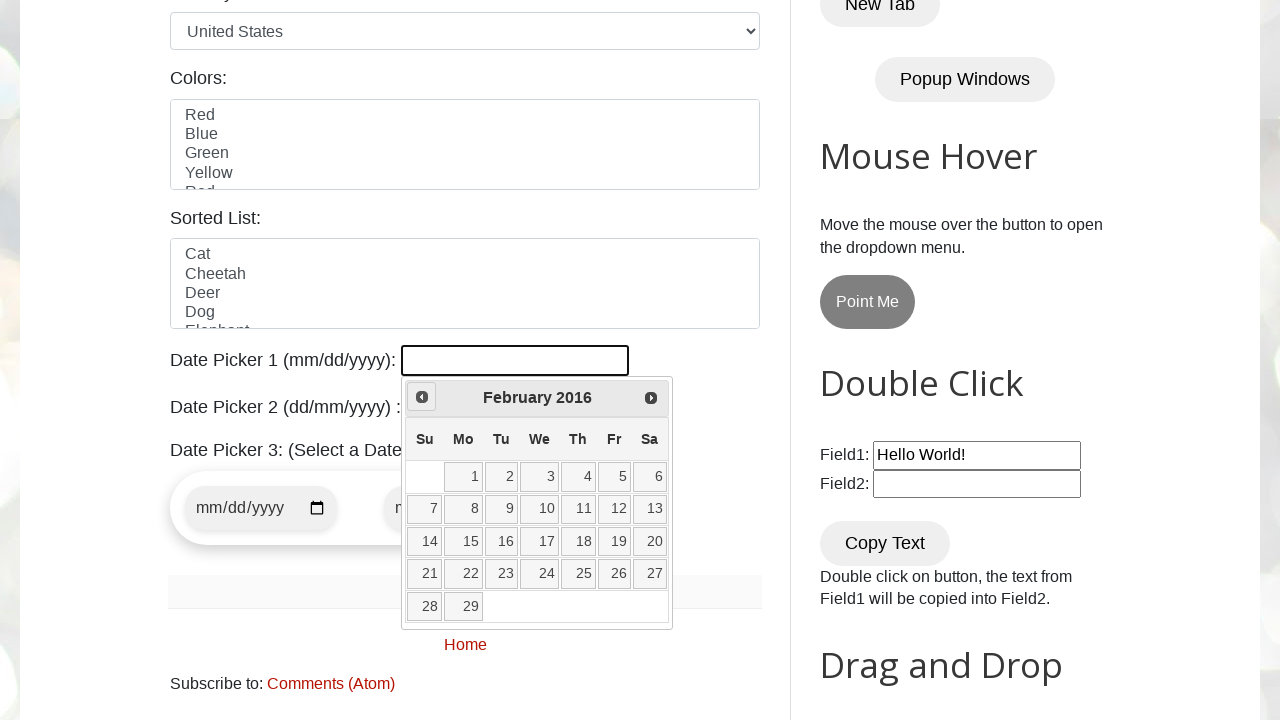

Clicked Prev button to navigate backwards (currently at February 2016) at (422, 397) on xpath=//span[text()='Prev']
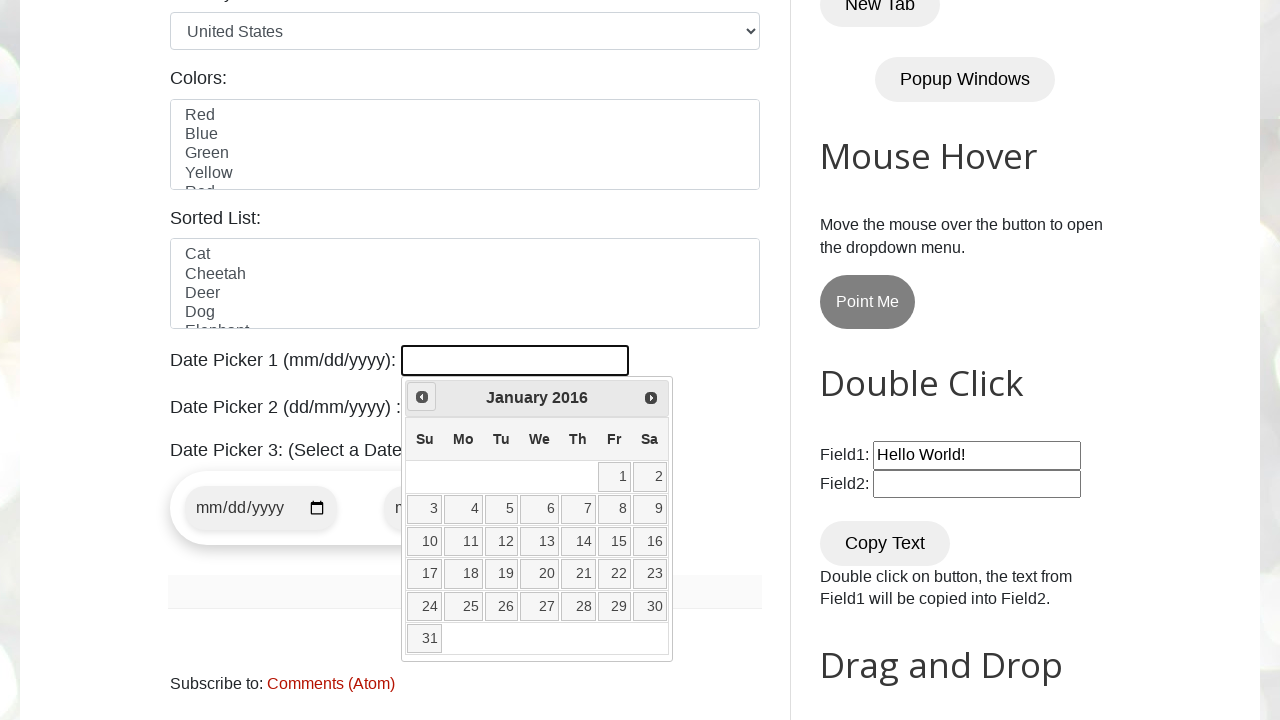

Waited 100ms for calendar update
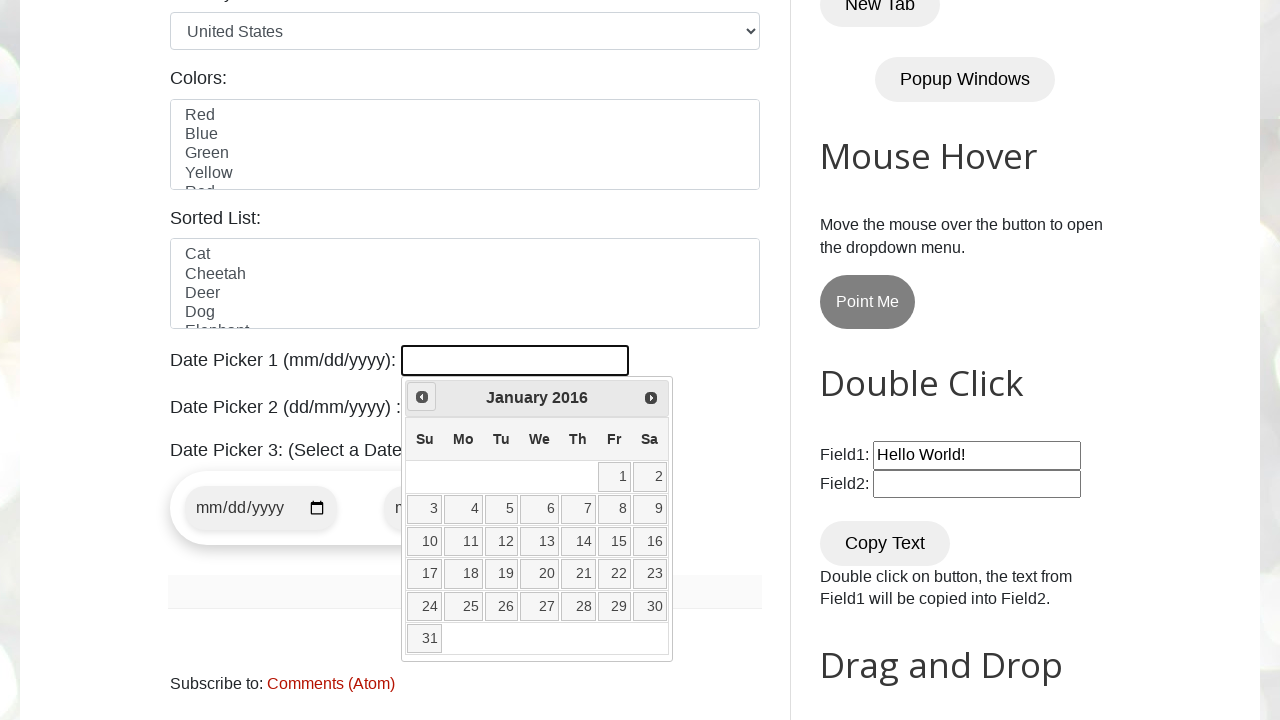

Clicked Prev button to navigate backwards (currently at January 2016) at (422, 397) on xpath=//span[text()='Prev']
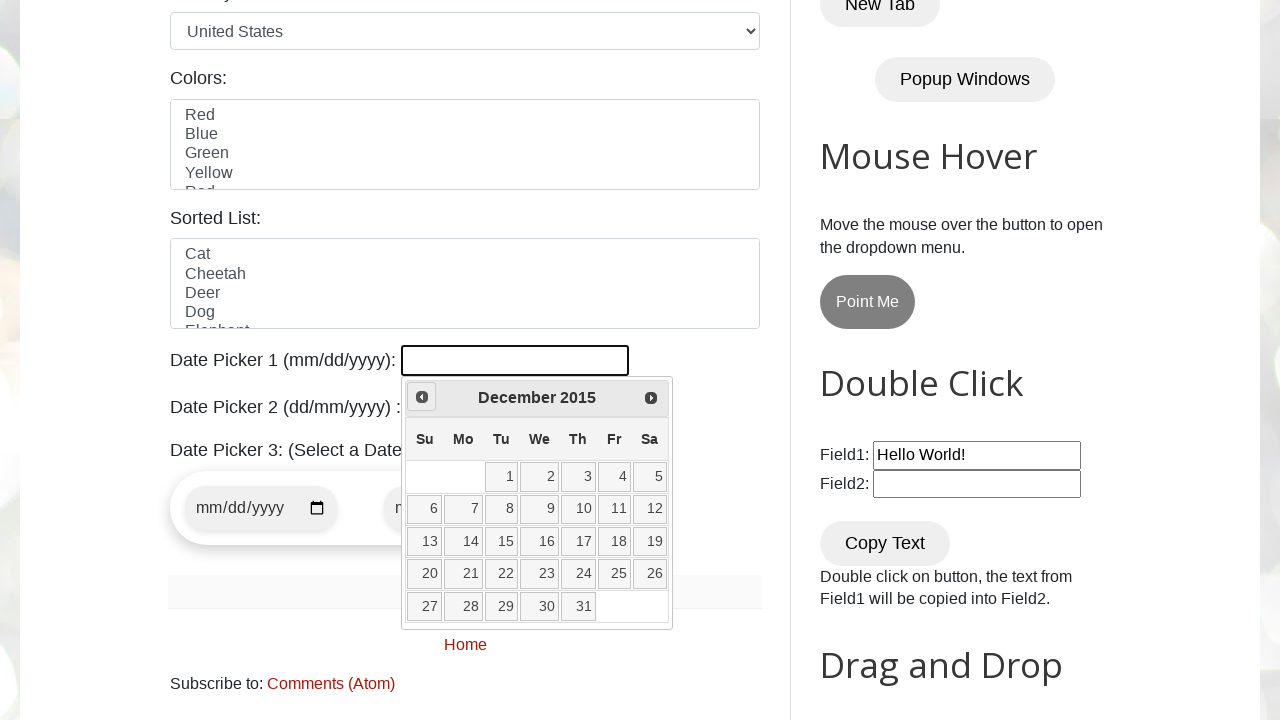

Waited 100ms for calendar update
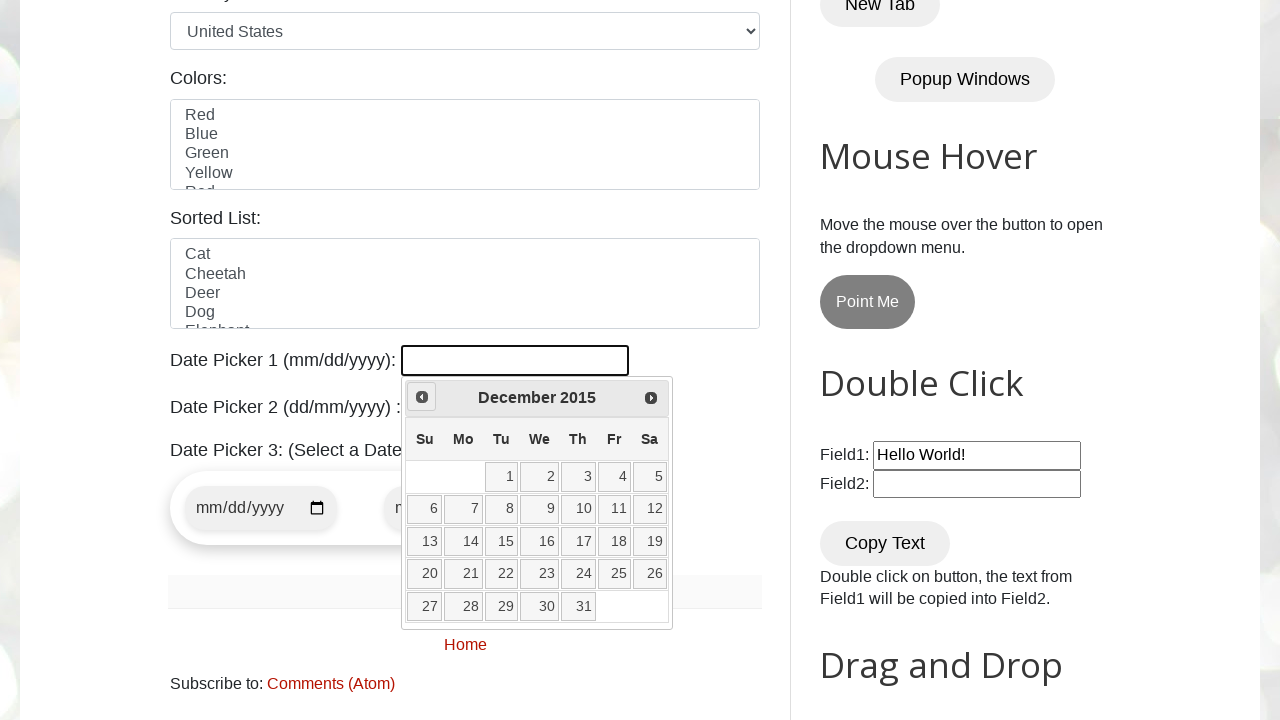

Clicked Prev button to navigate backwards (currently at December 2015) at (422, 397) on xpath=//span[text()='Prev']
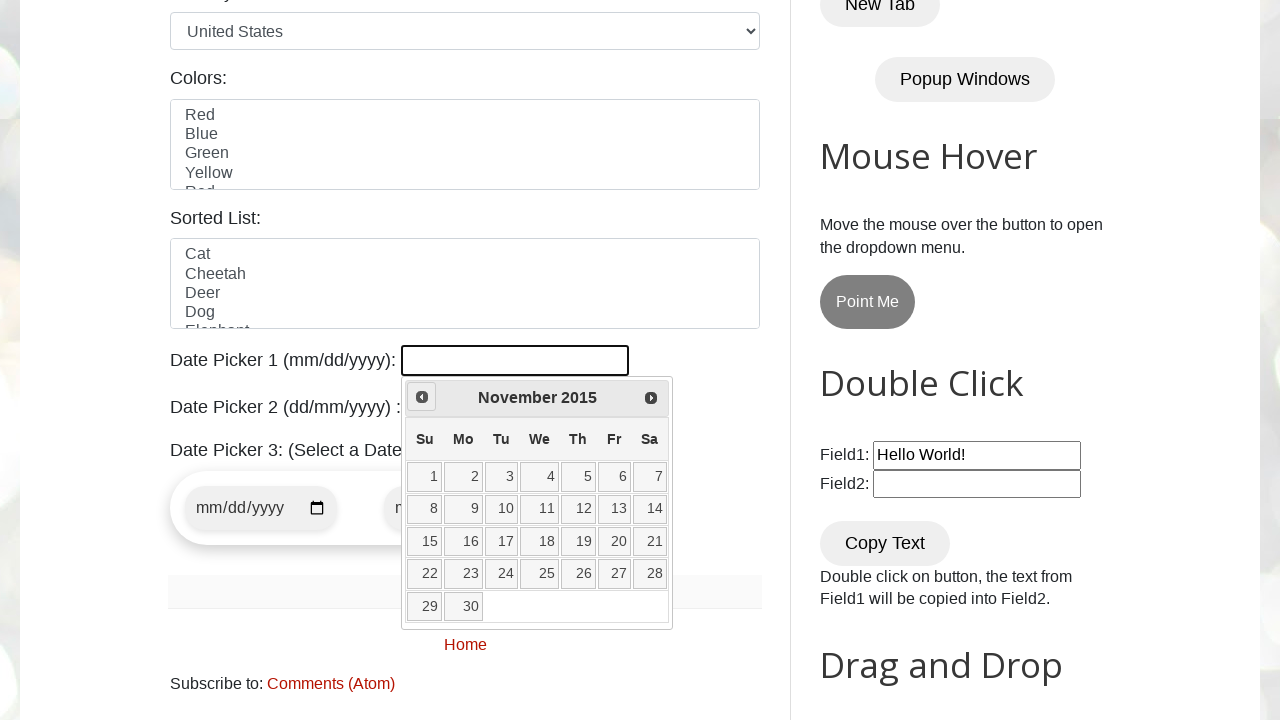

Waited 100ms for calendar update
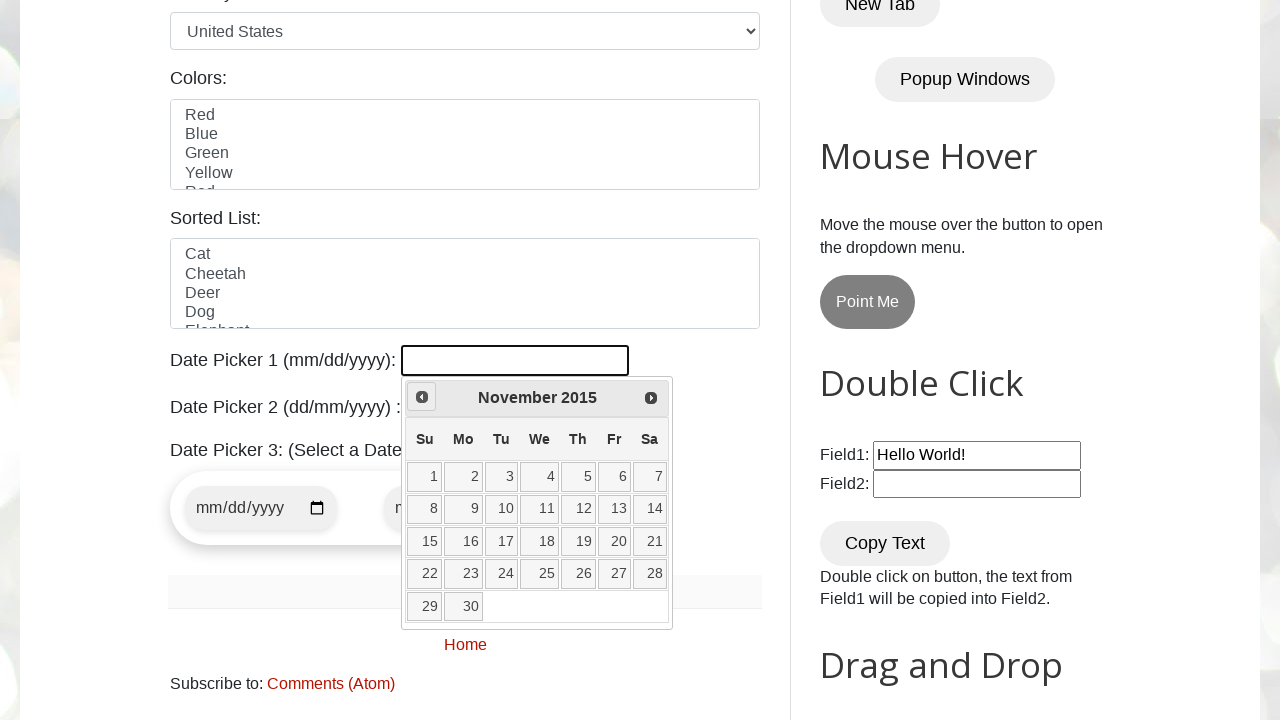

Clicked Prev button to navigate backwards (currently at November 2015) at (422, 397) on xpath=//span[text()='Prev']
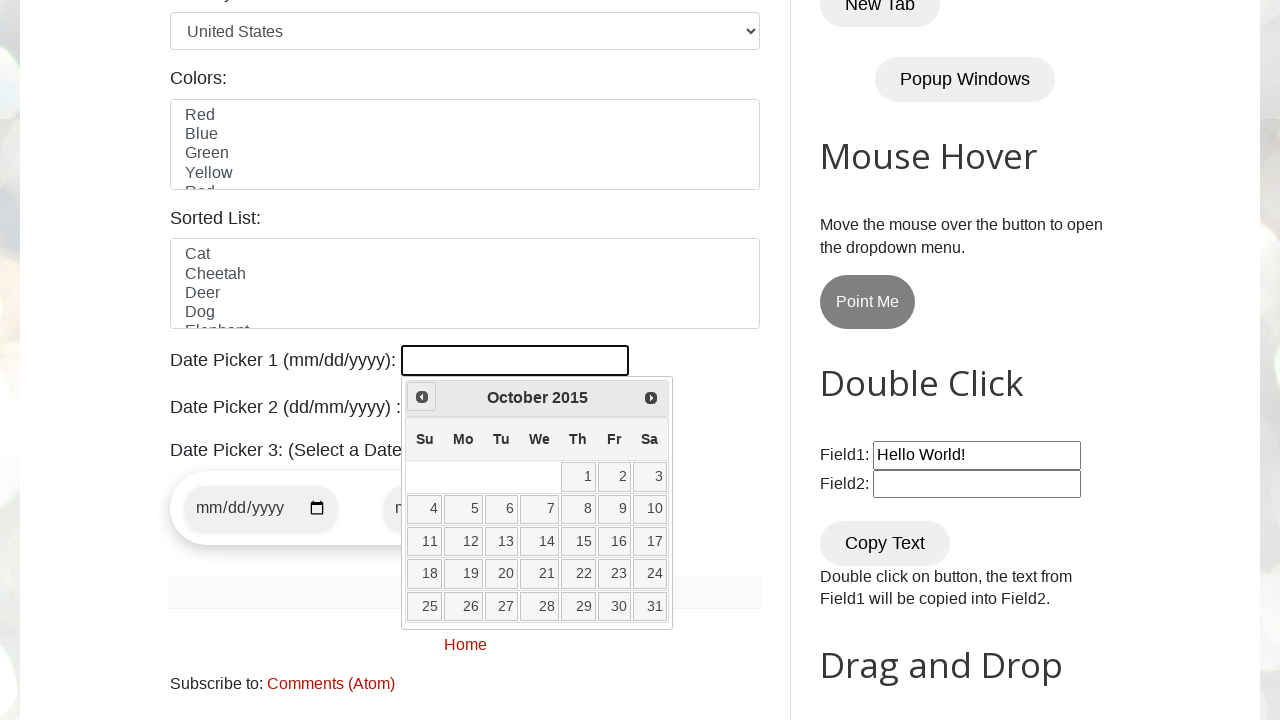

Waited 100ms for calendar update
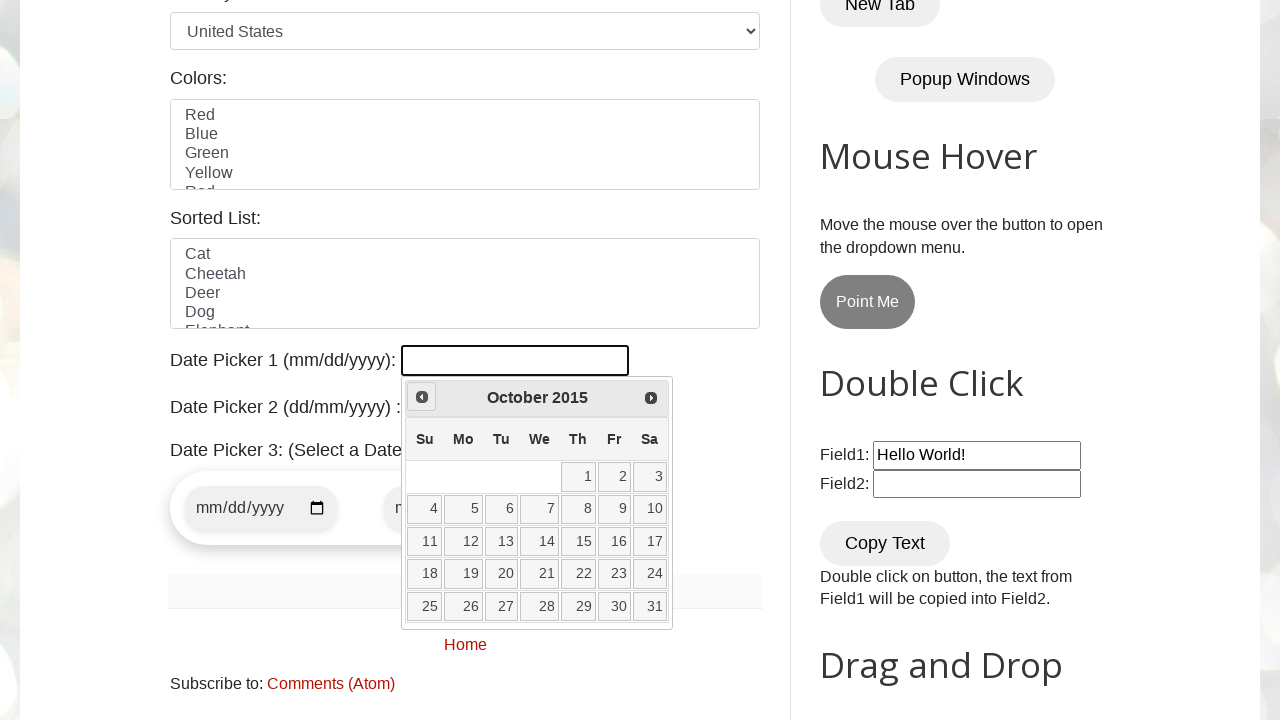

Clicked Prev button to navigate backwards (currently at October 2015) at (422, 397) on xpath=//span[text()='Prev']
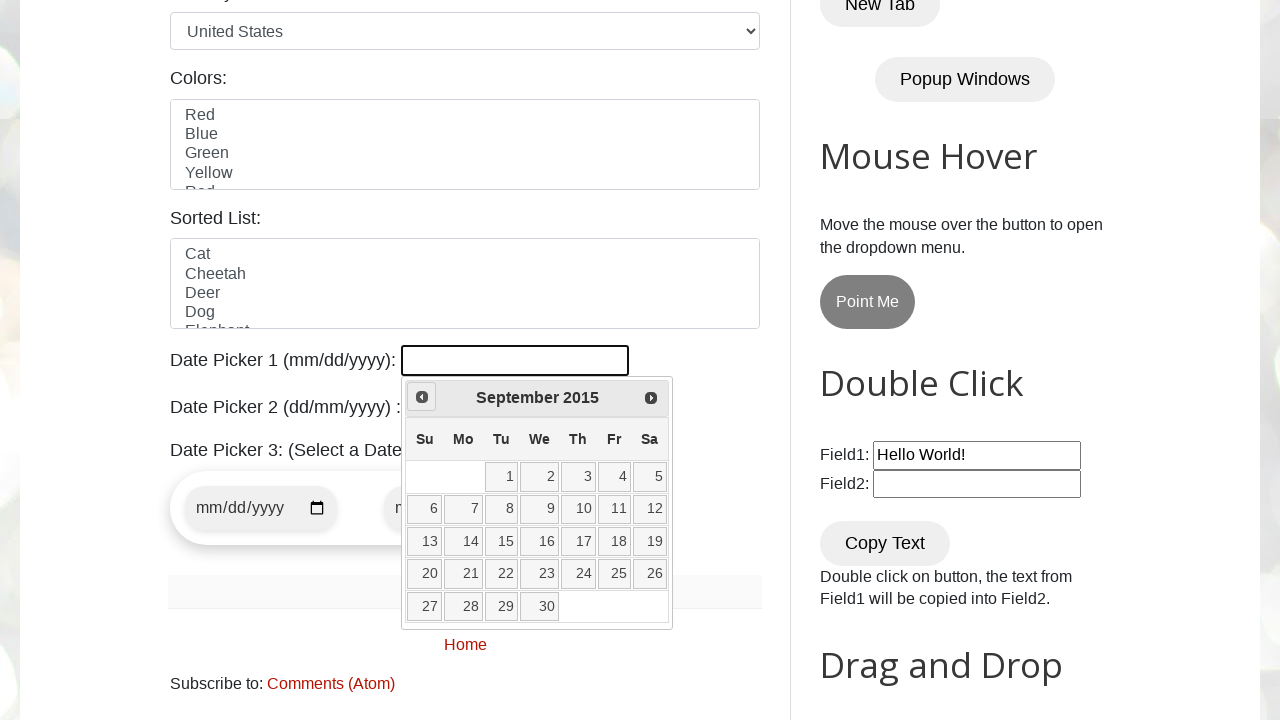

Waited 100ms for calendar update
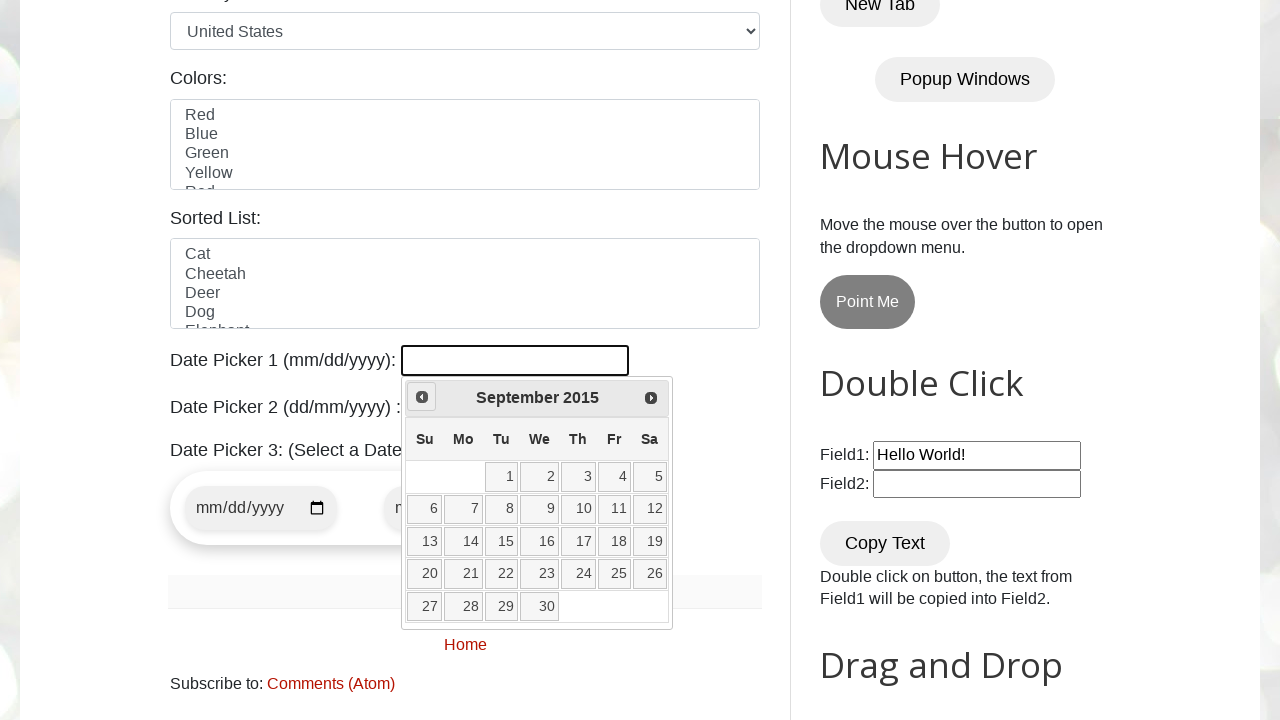

Clicked Prev button to navigate backwards (currently at September 2015) at (422, 397) on xpath=//span[text()='Prev']
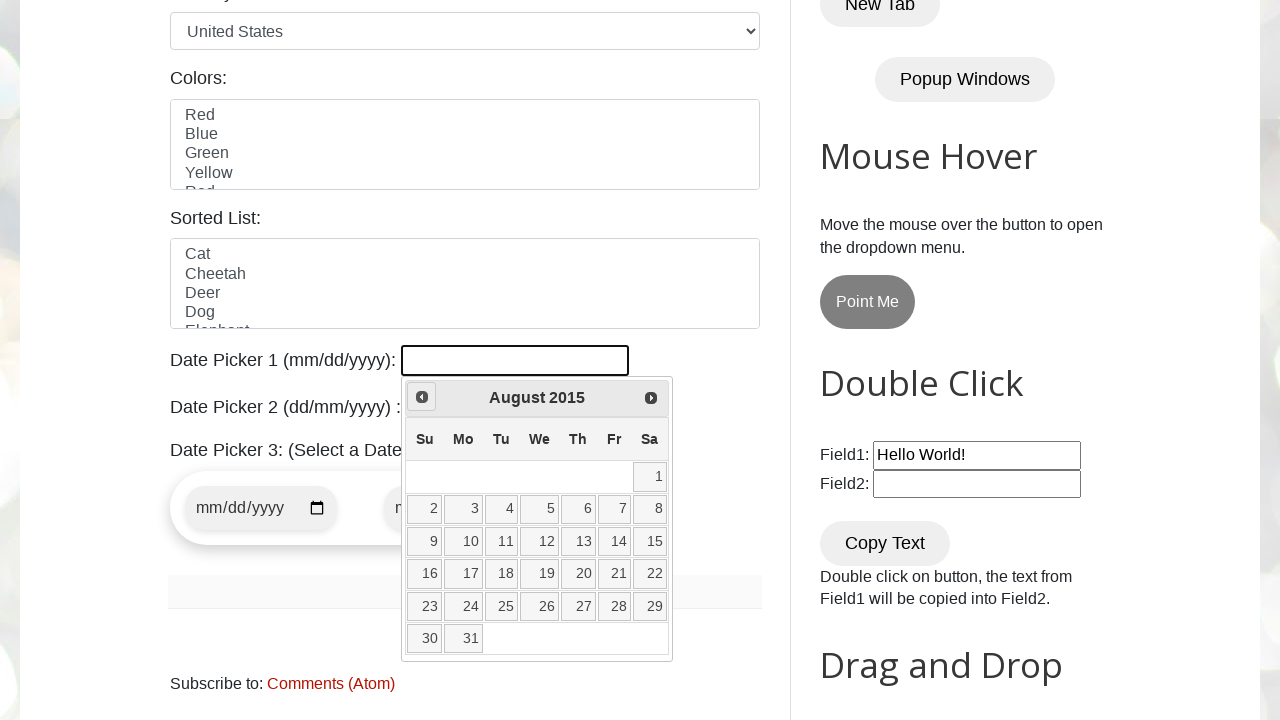

Waited 100ms for calendar update
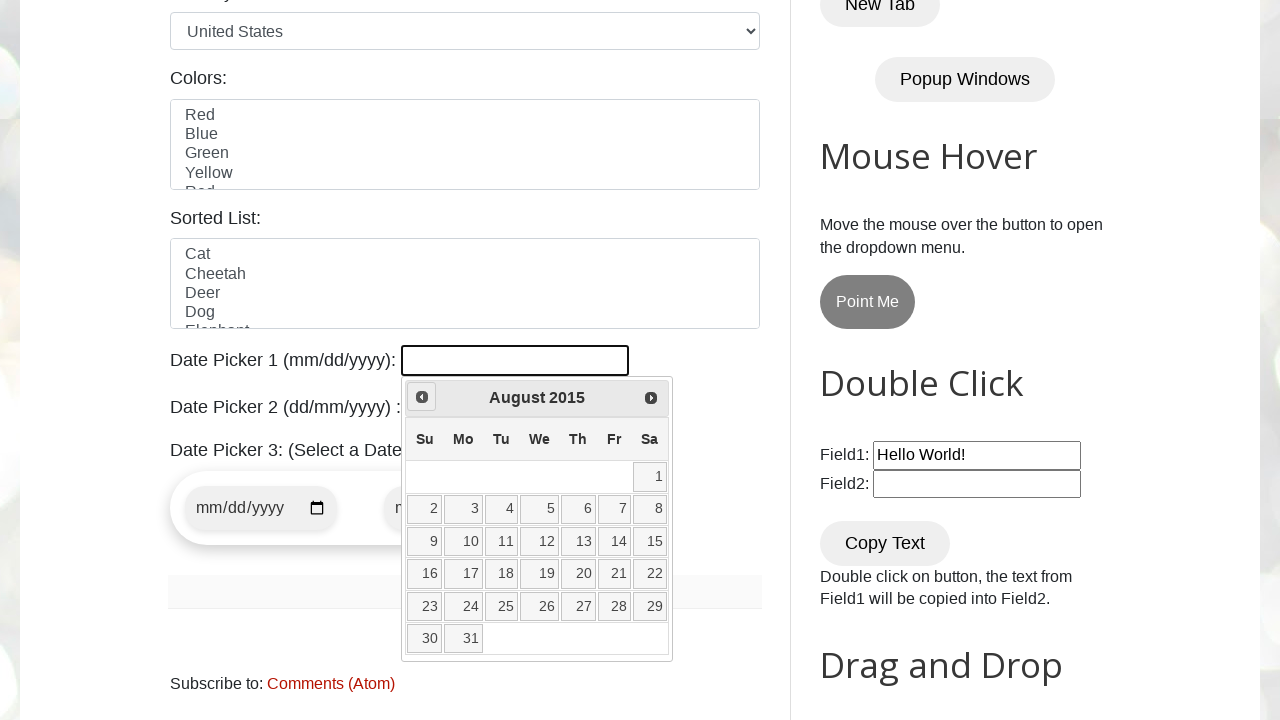

Clicked Prev button to navigate backwards (currently at August 2015) at (422, 397) on xpath=//span[text()='Prev']
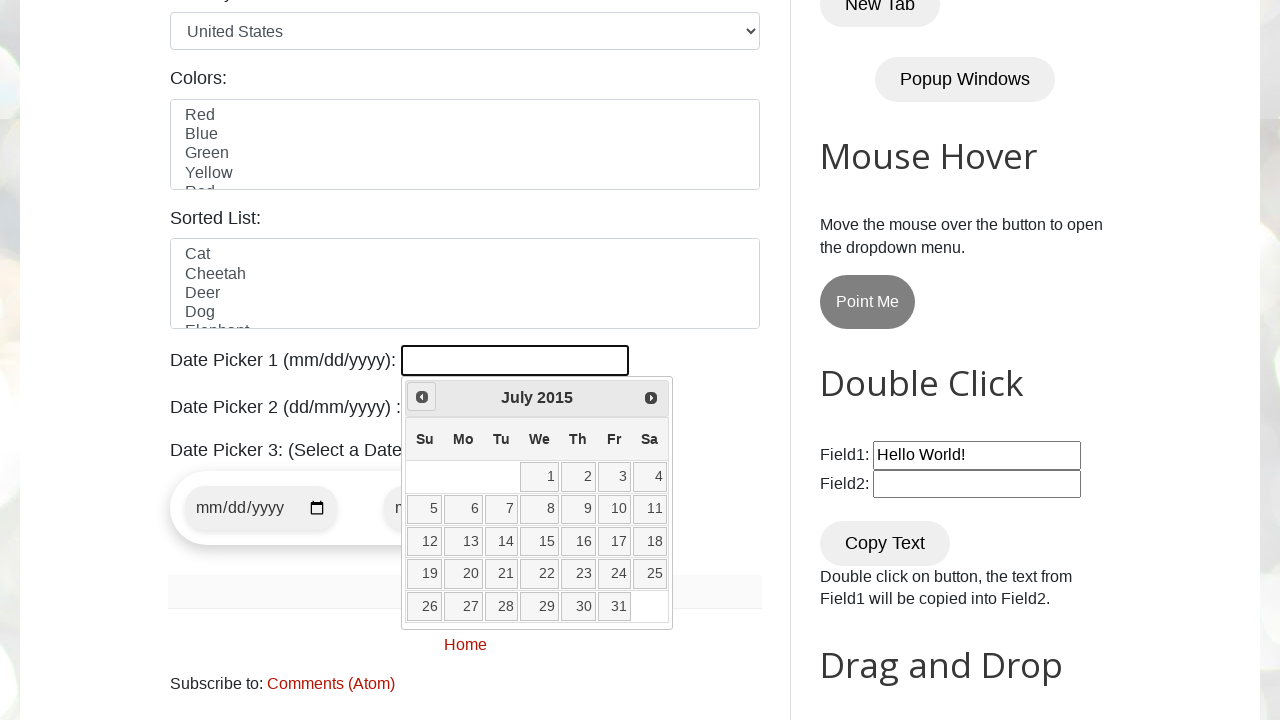

Waited 100ms for calendar update
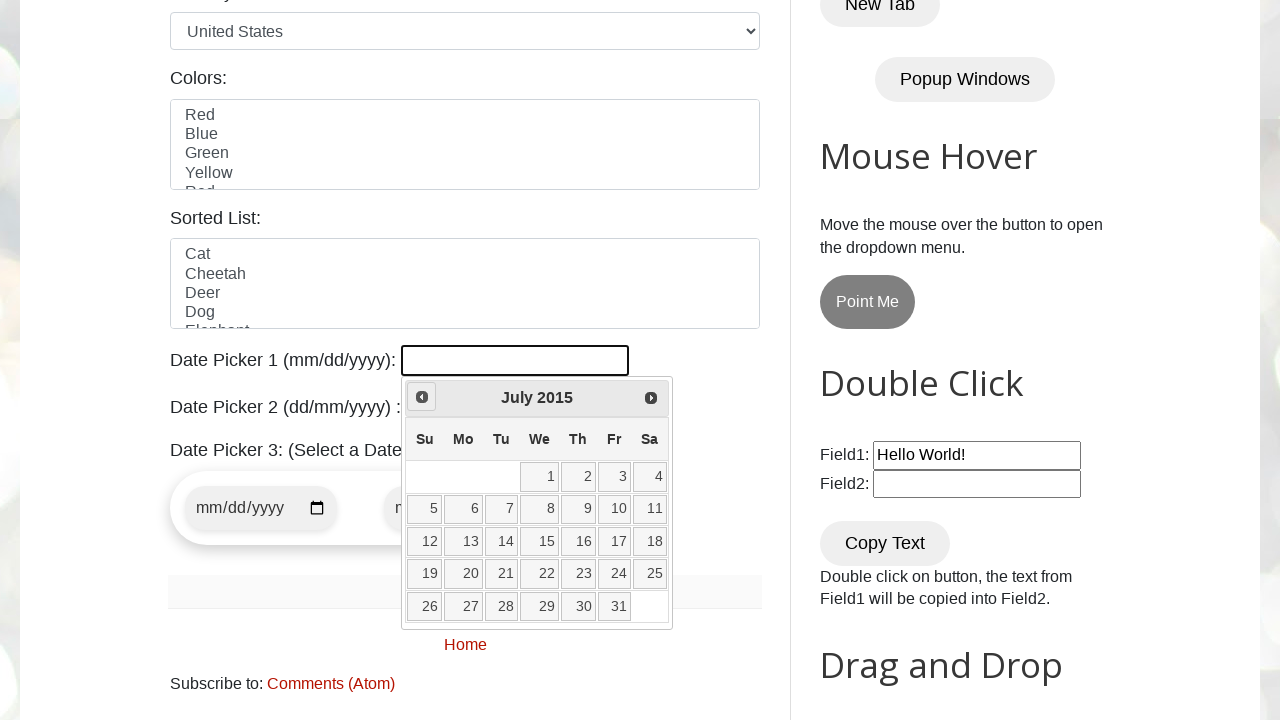

Clicked Prev button to navigate backwards (currently at July 2015) at (422, 397) on xpath=//span[text()='Prev']
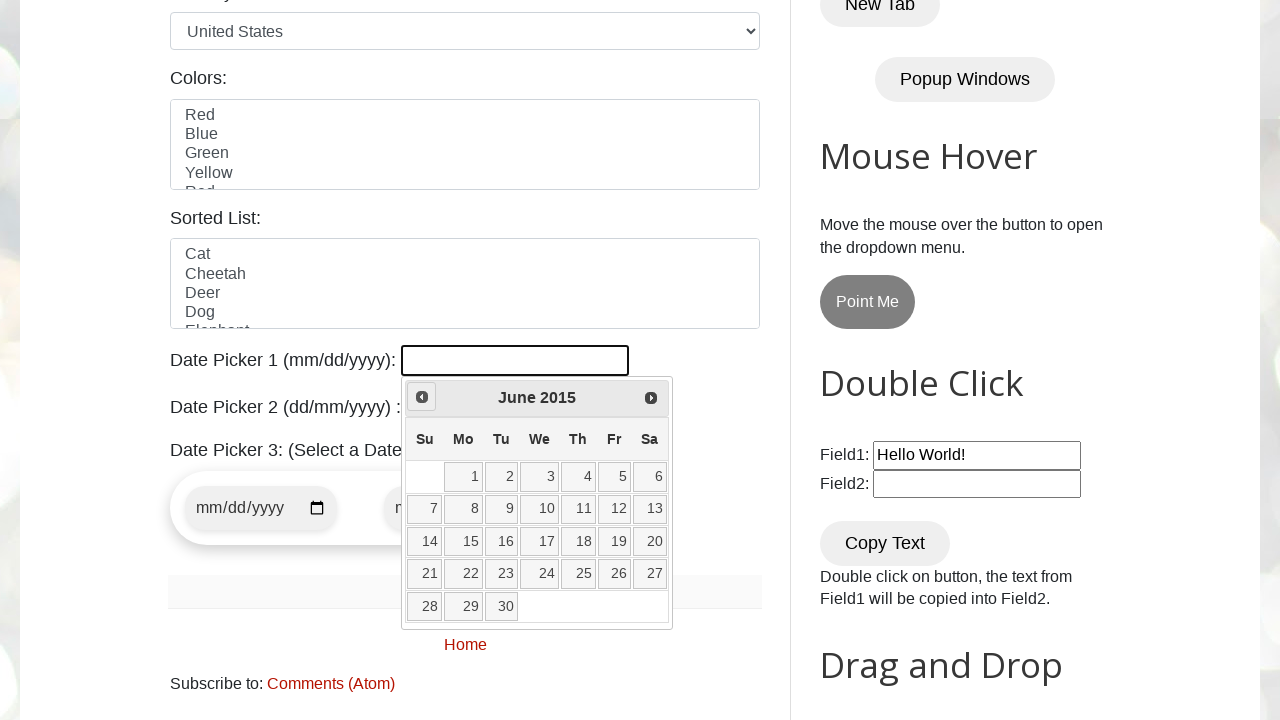

Waited 100ms for calendar update
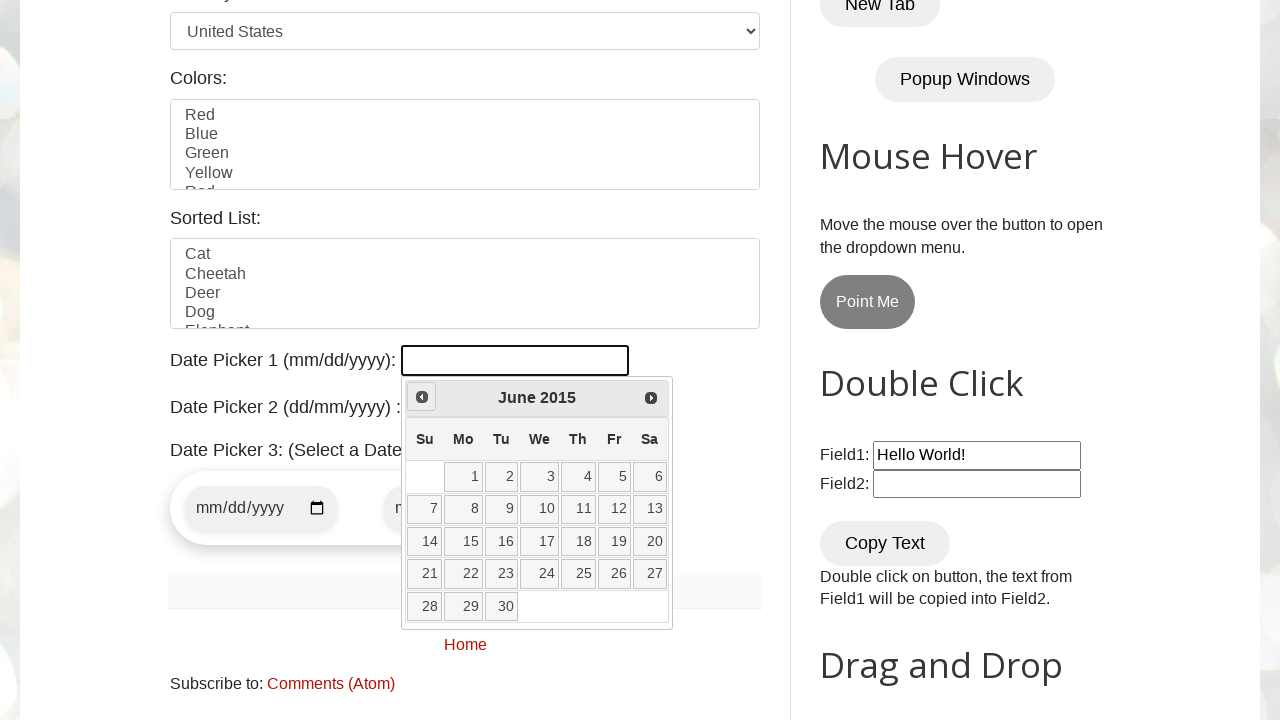

Clicked Prev button to navigate backwards (currently at June 2015) at (422, 397) on xpath=//span[text()='Prev']
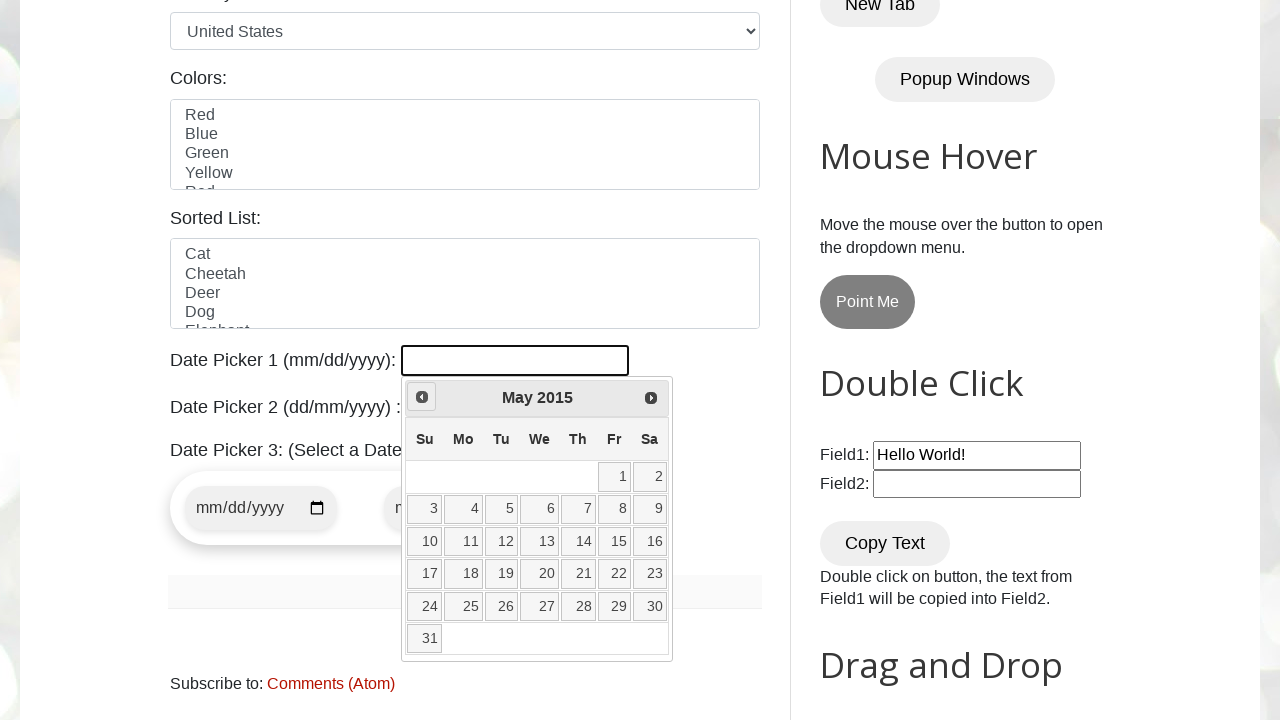

Waited 100ms for calendar update
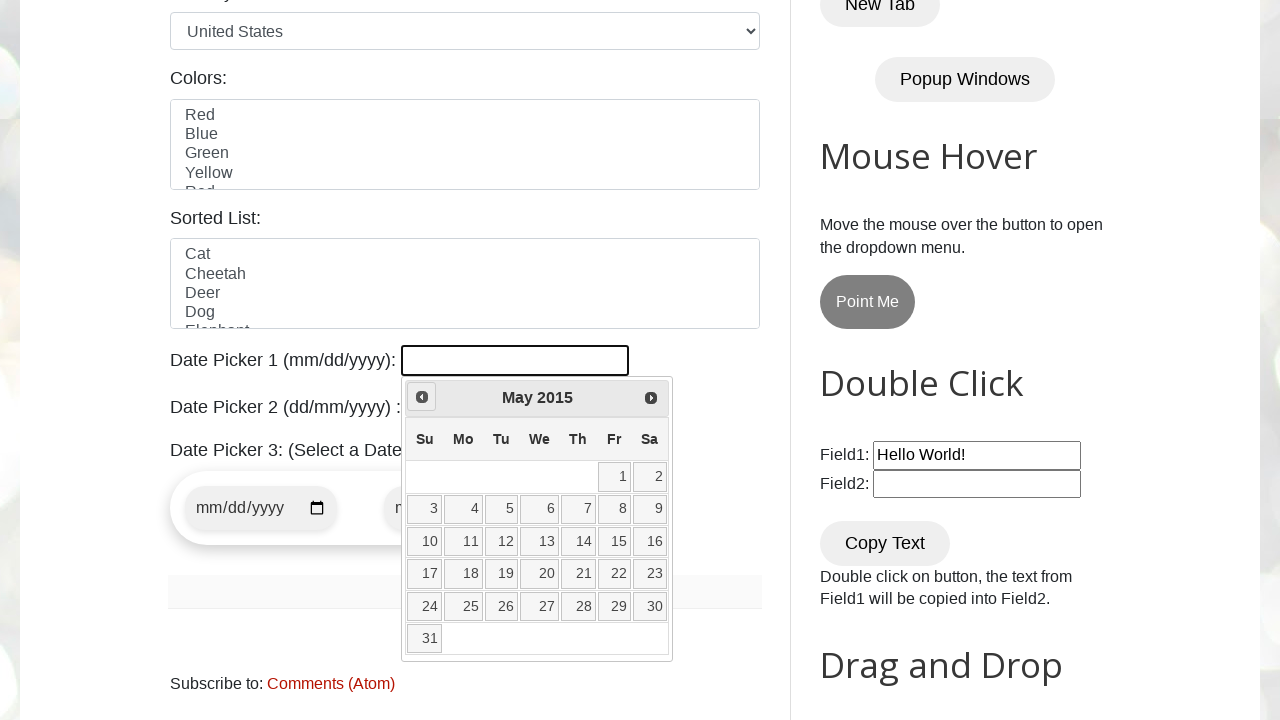

Clicked Prev button to navigate backwards (currently at May 2015) at (422, 397) on xpath=//span[text()='Prev']
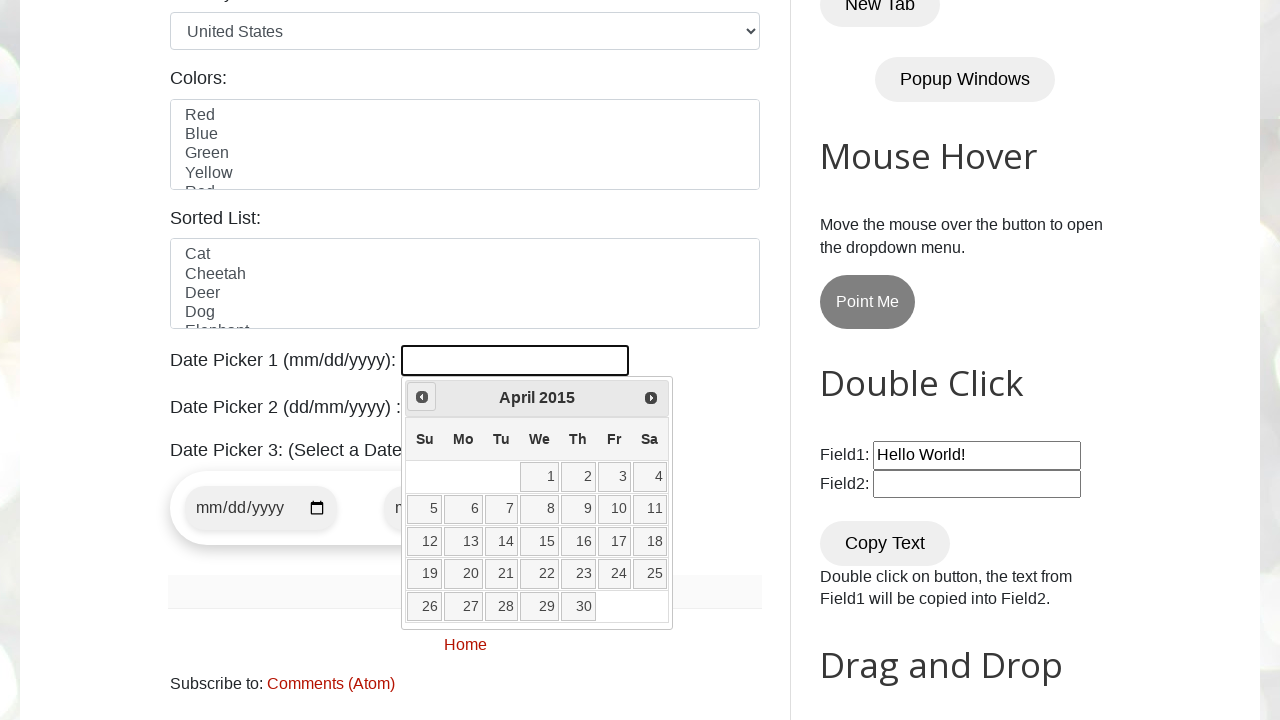

Waited 100ms for calendar update
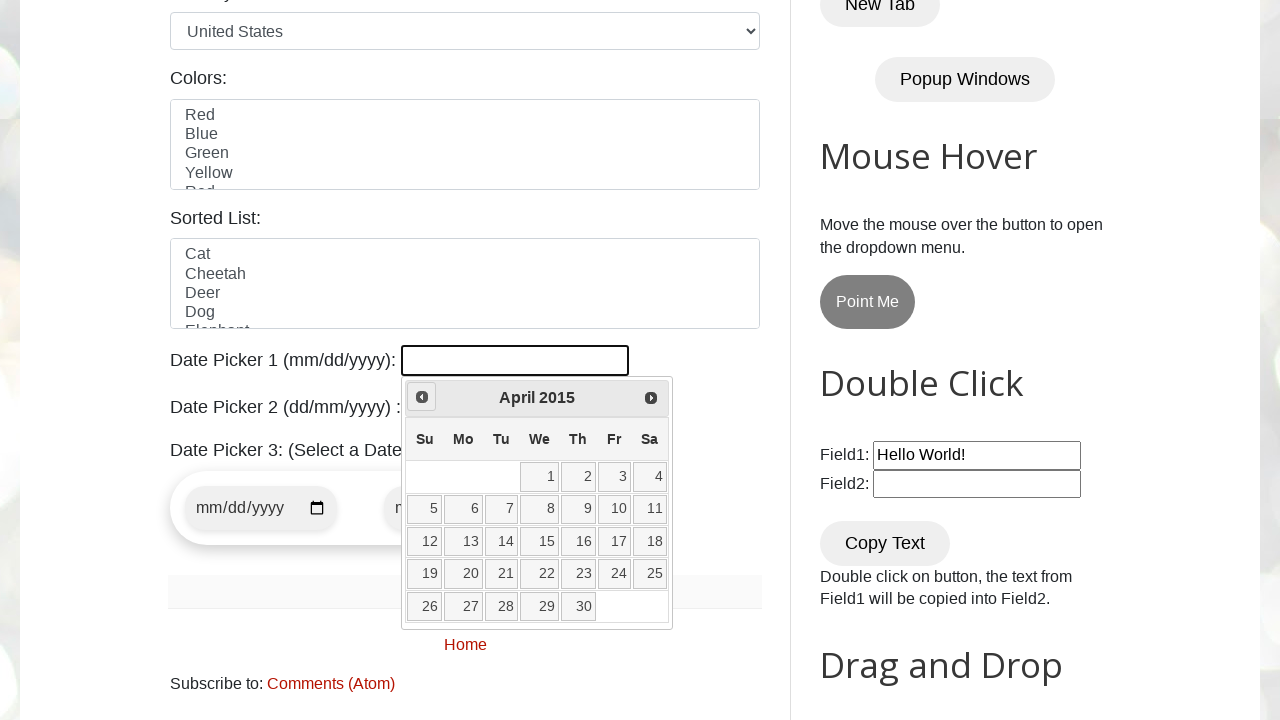

Clicked Prev button to navigate backwards (currently at April 2015) at (422, 397) on xpath=//span[text()='Prev']
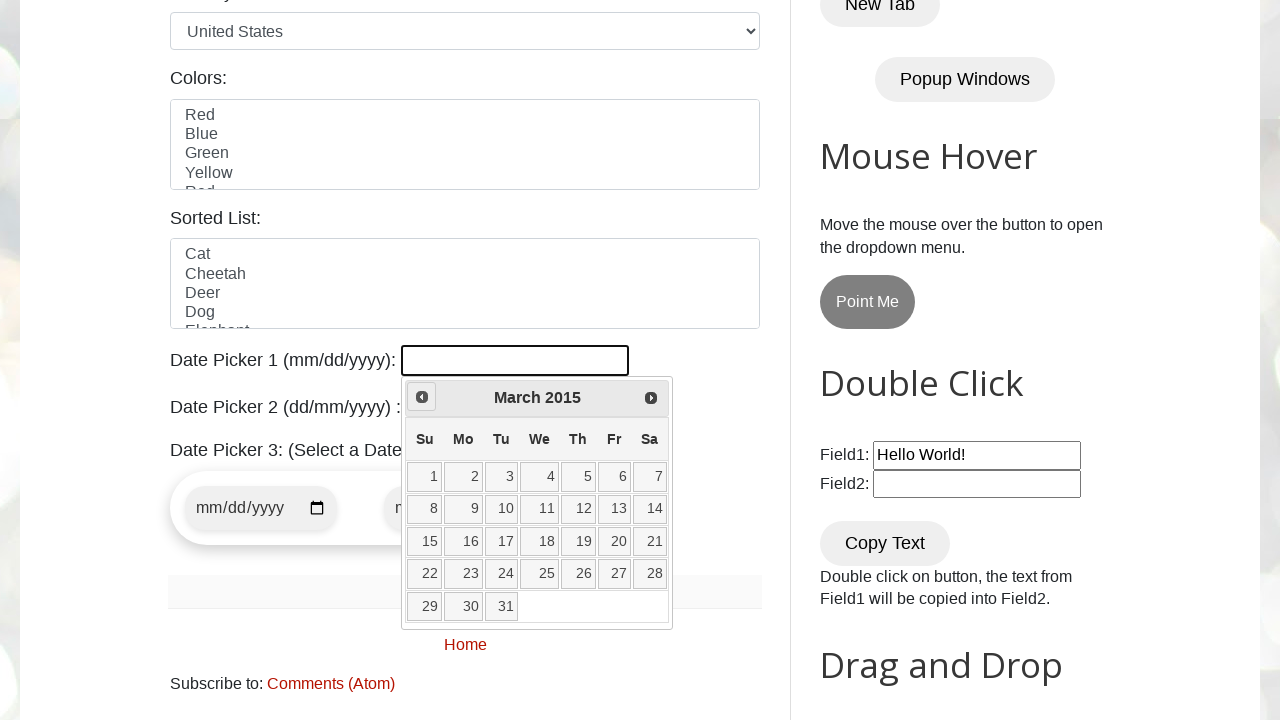

Waited 100ms for calendar update
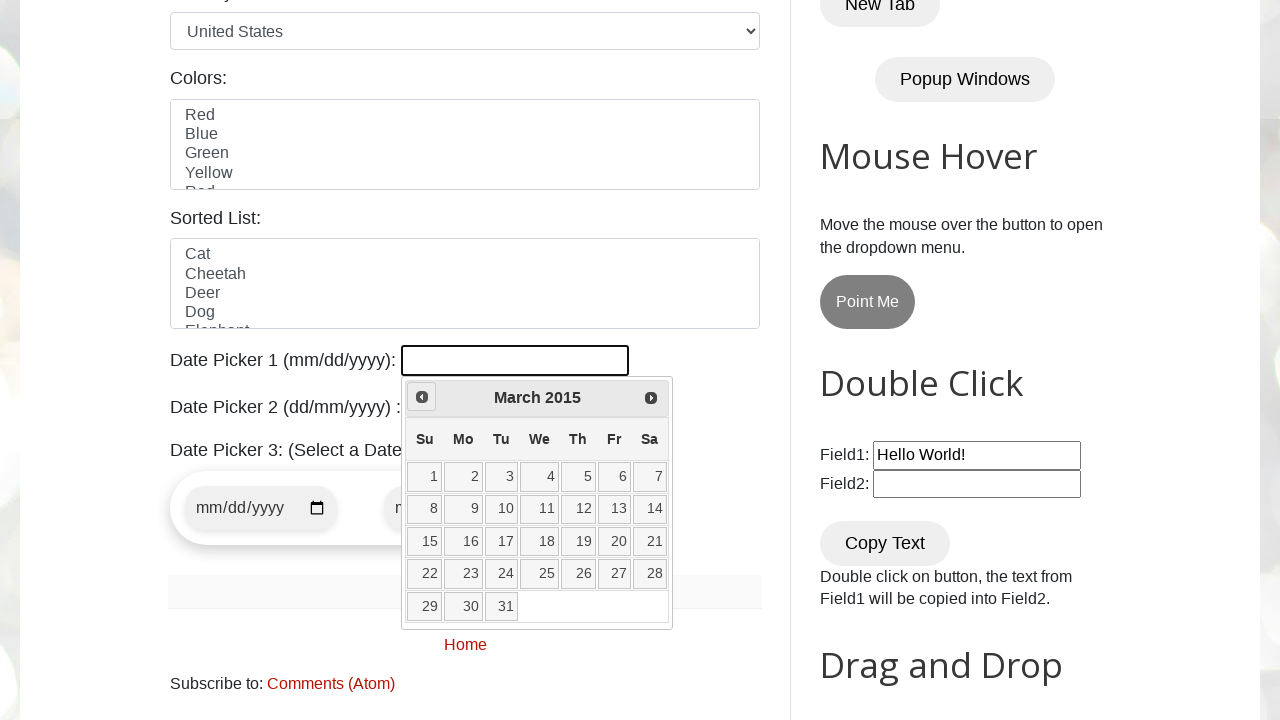

Clicked Prev button to navigate backwards (currently at March 2015) at (422, 397) on xpath=//span[text()='Prev']
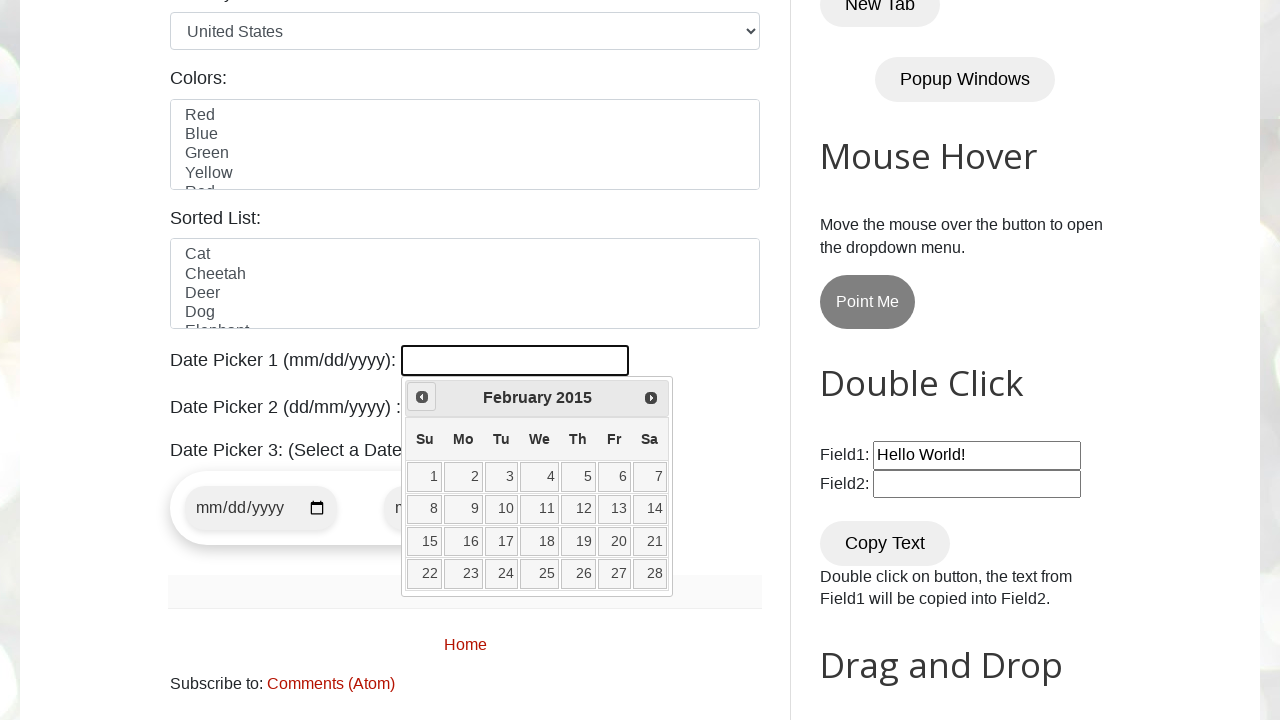

Waited 100ms for calendar update
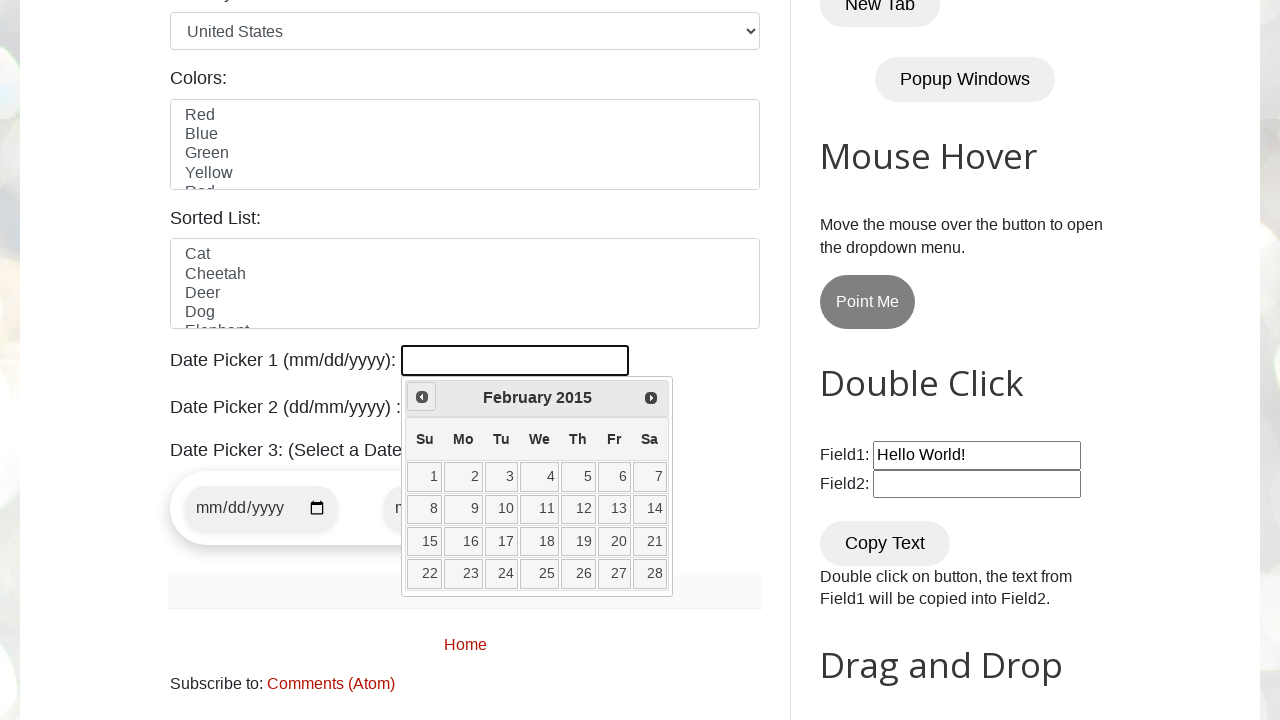

Clicked Prev button to navigate backwards (currently at February 2015) at (422, 397) on xpath=//span[text()='Prev']
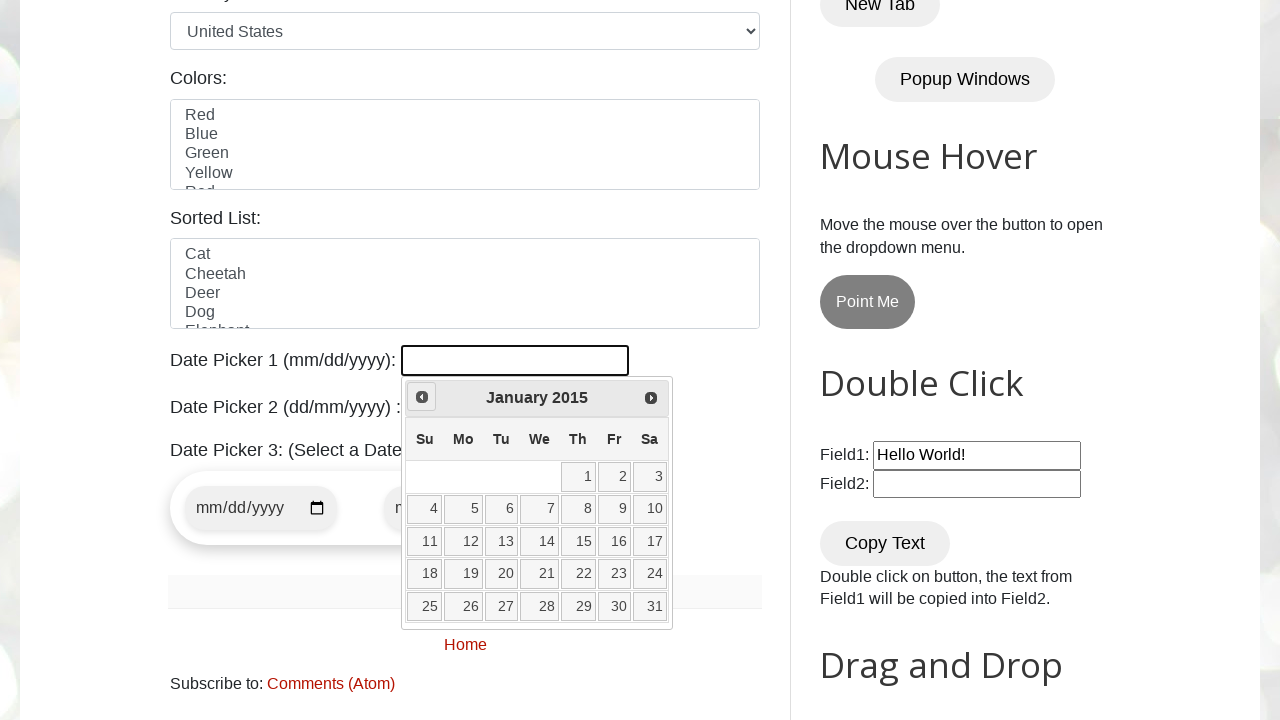

Waited 100ms for calendar update
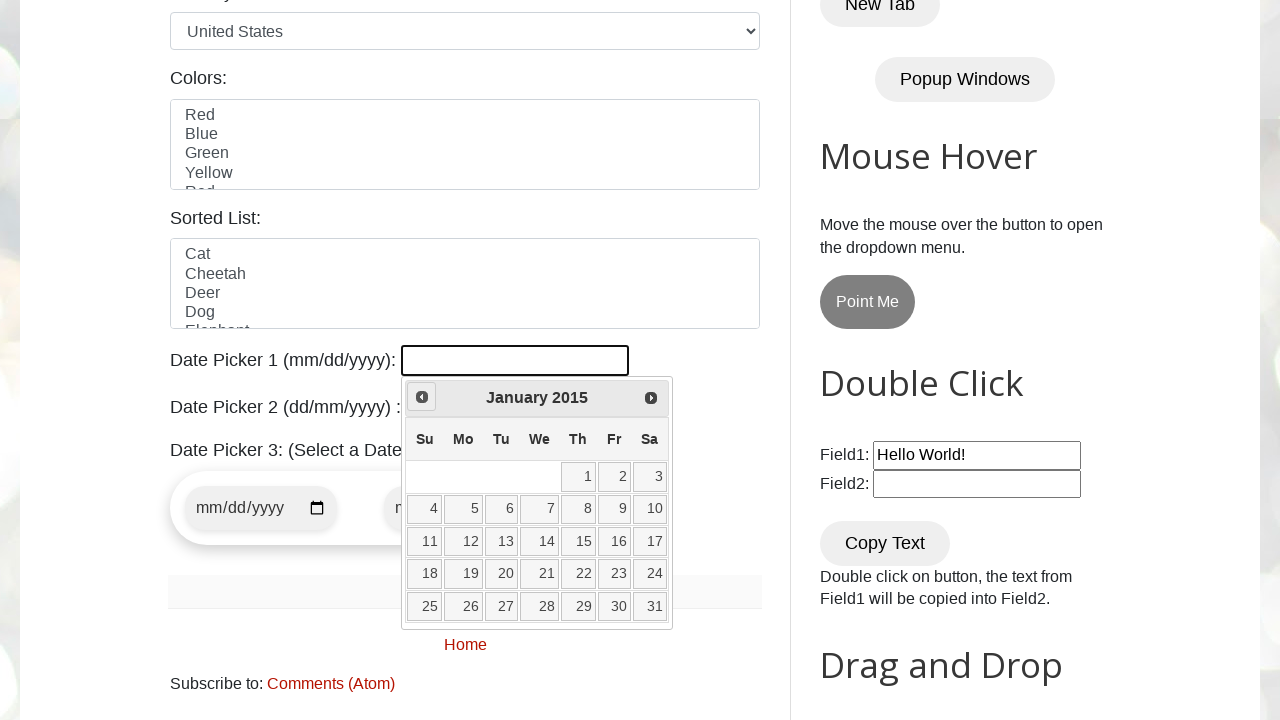

Clicked Prev button to navigate backwards (currently at January 2015) at (422, 397) on xpath=//span[text()='Prev']
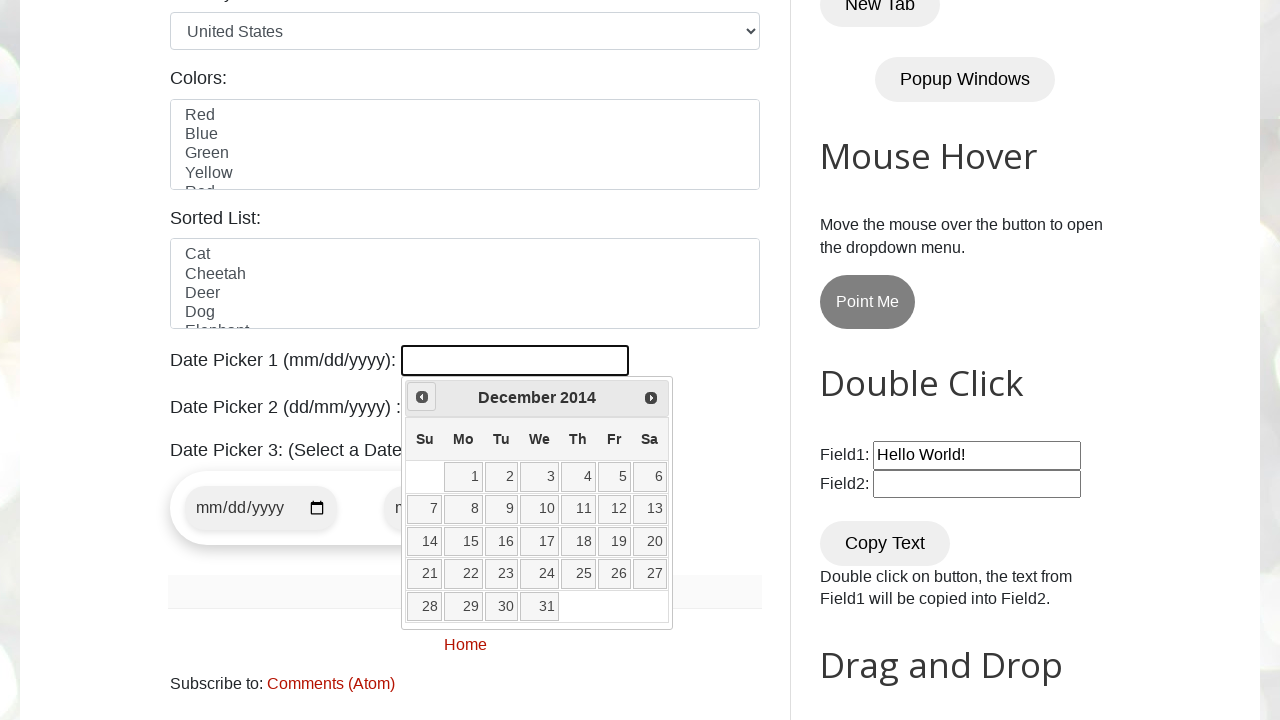

Waited 100ms for calendar update
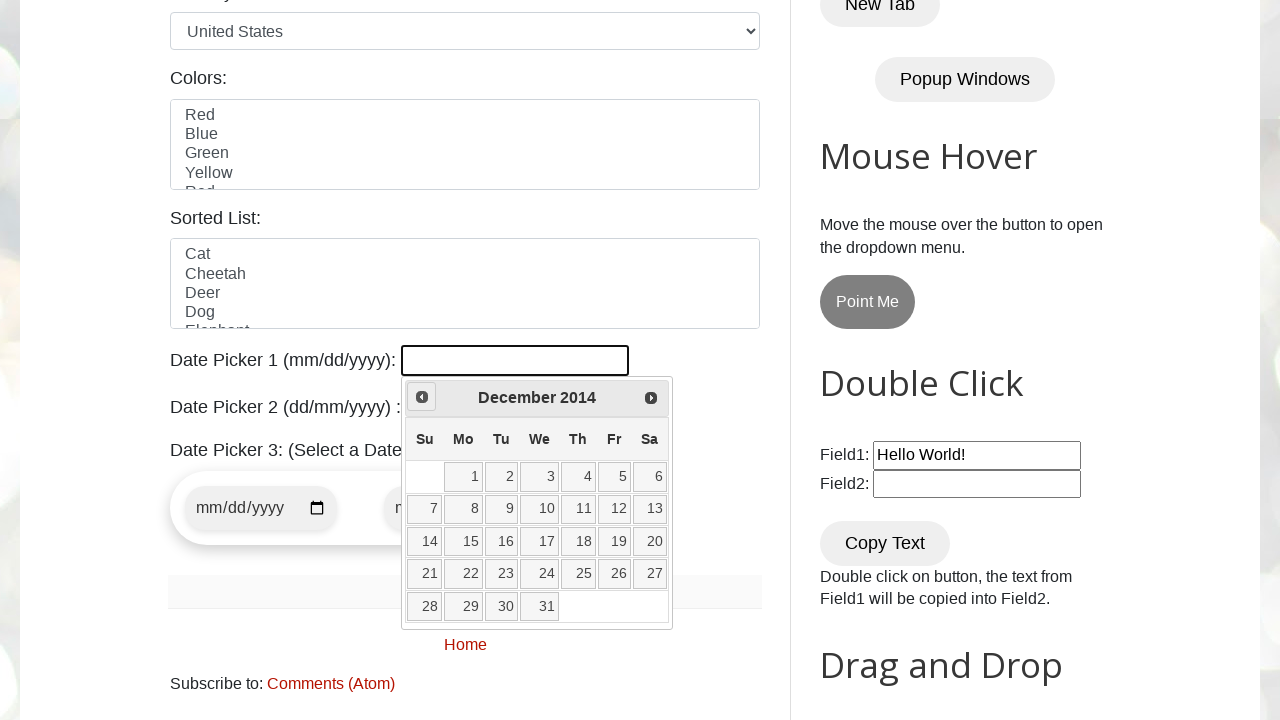

Clicked Prev button to navigate backwards (currently at December 2014) at (422, 397) on xpath=//span[text()='Prev']
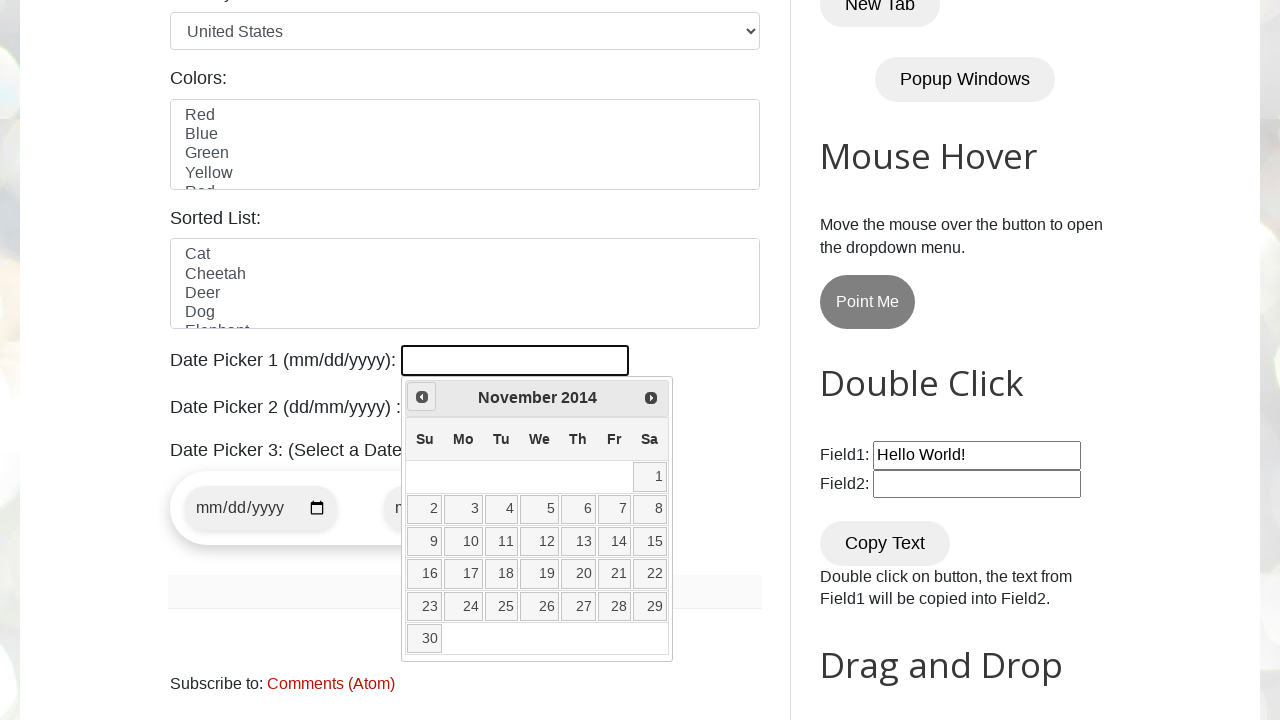

Waited 100ms for calendar update
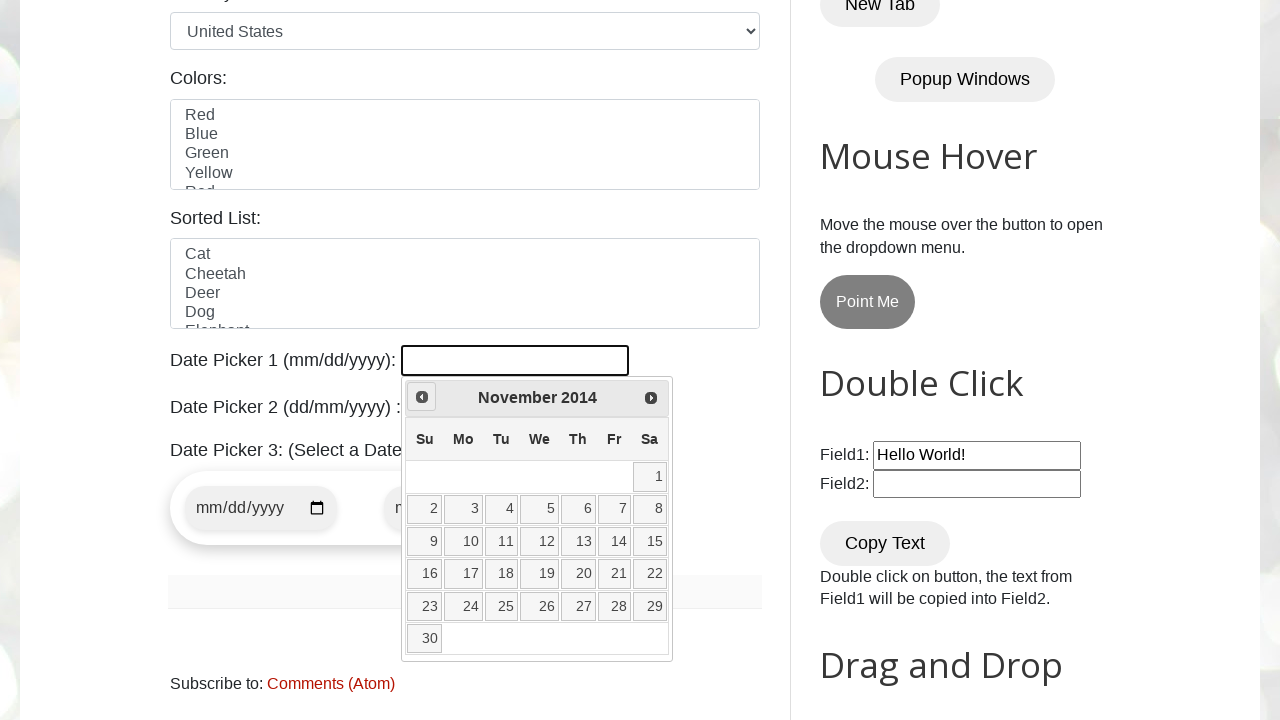

Clicked Prev button to navigate backwards (currently at November 2014) at (422, 397) on xpath=//span[text()='Prev']
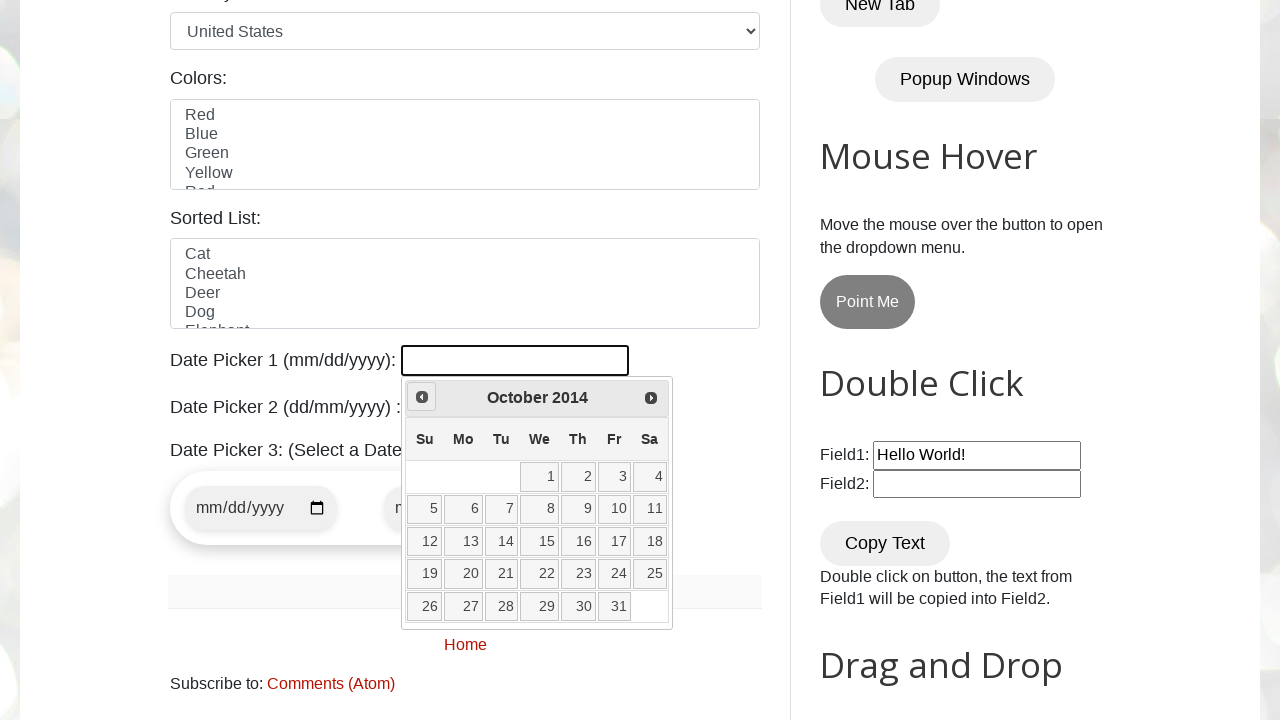

Waited 100ms for calendar update
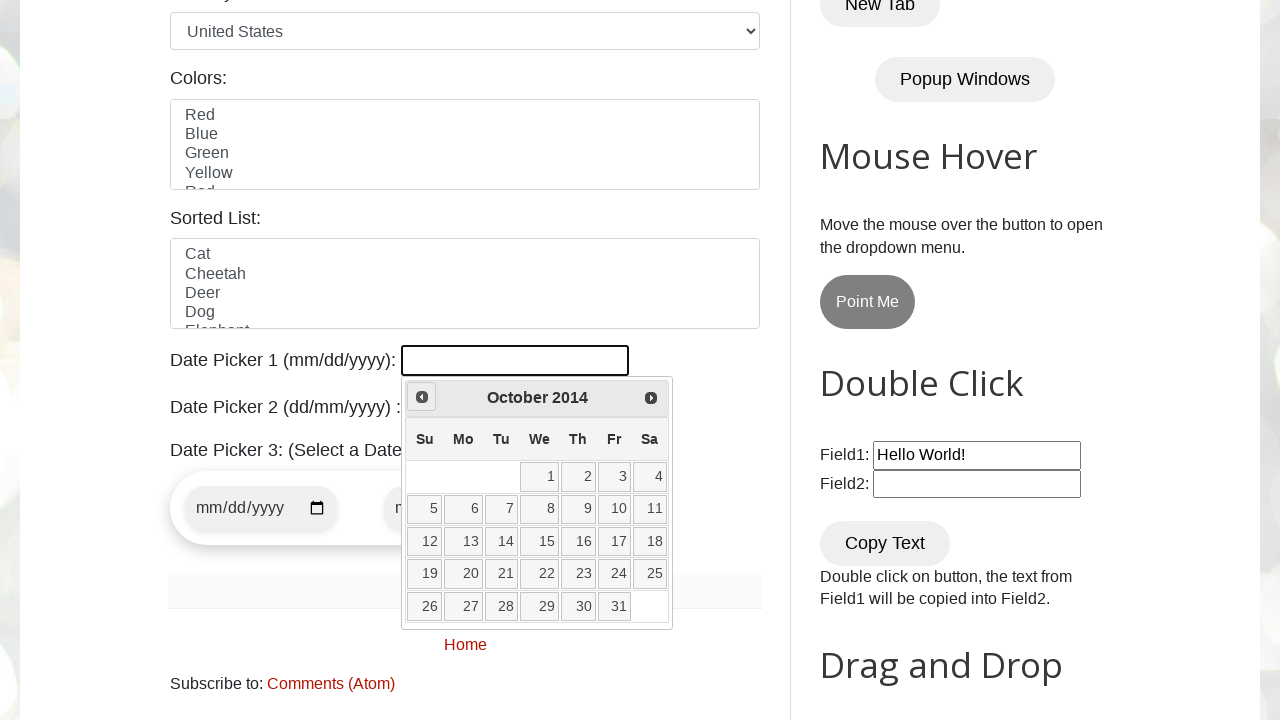

Clicked Prev button to navigate backwards (currently at October 2014) at (422, 397) on xpath=//span[text()='Prev']
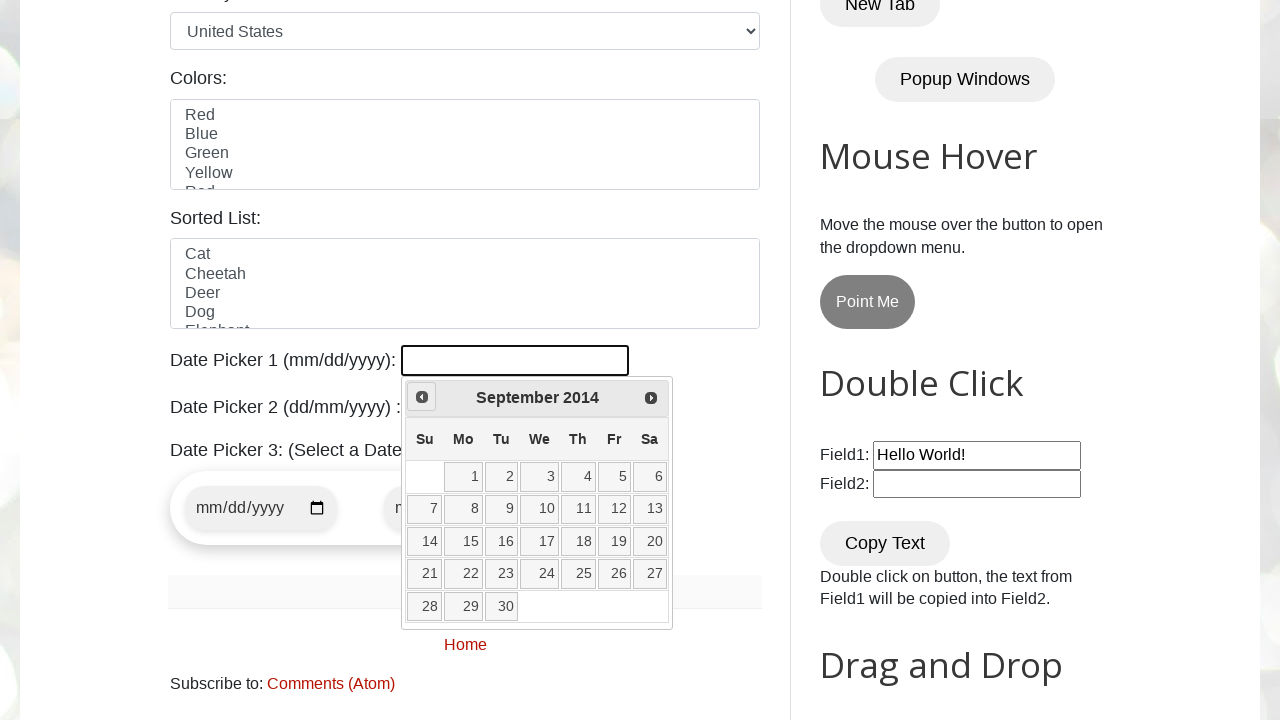

Waited 100ms for calendar update
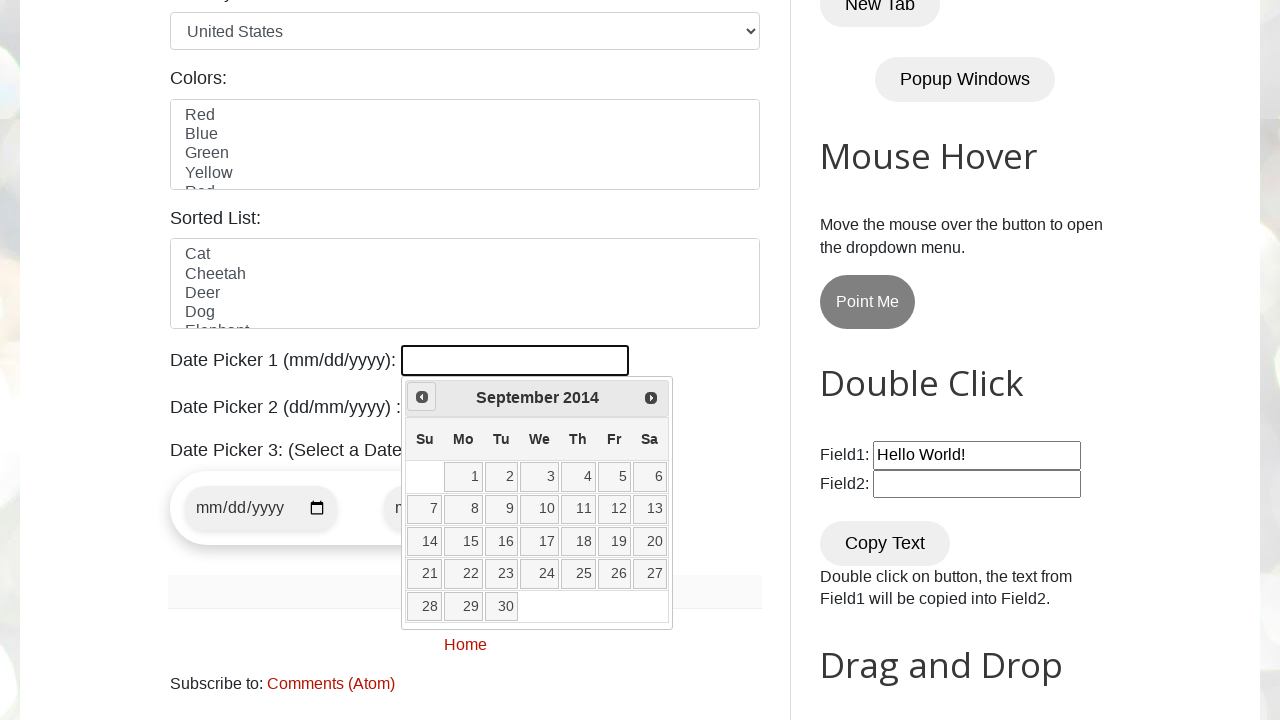

Clicked Prev button to navigate backwards (currently at September 2014) at (422, 397) on xpath=//span[text()='Prev']
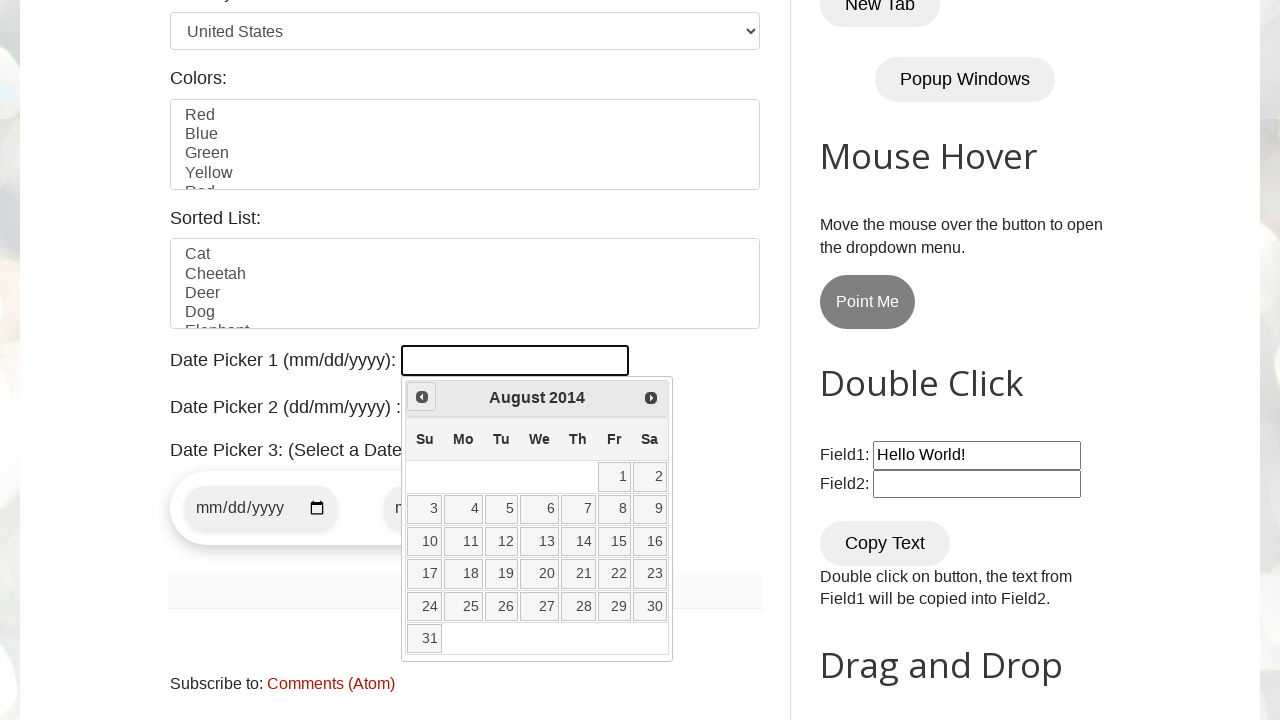

Waited 100ms for calendar update
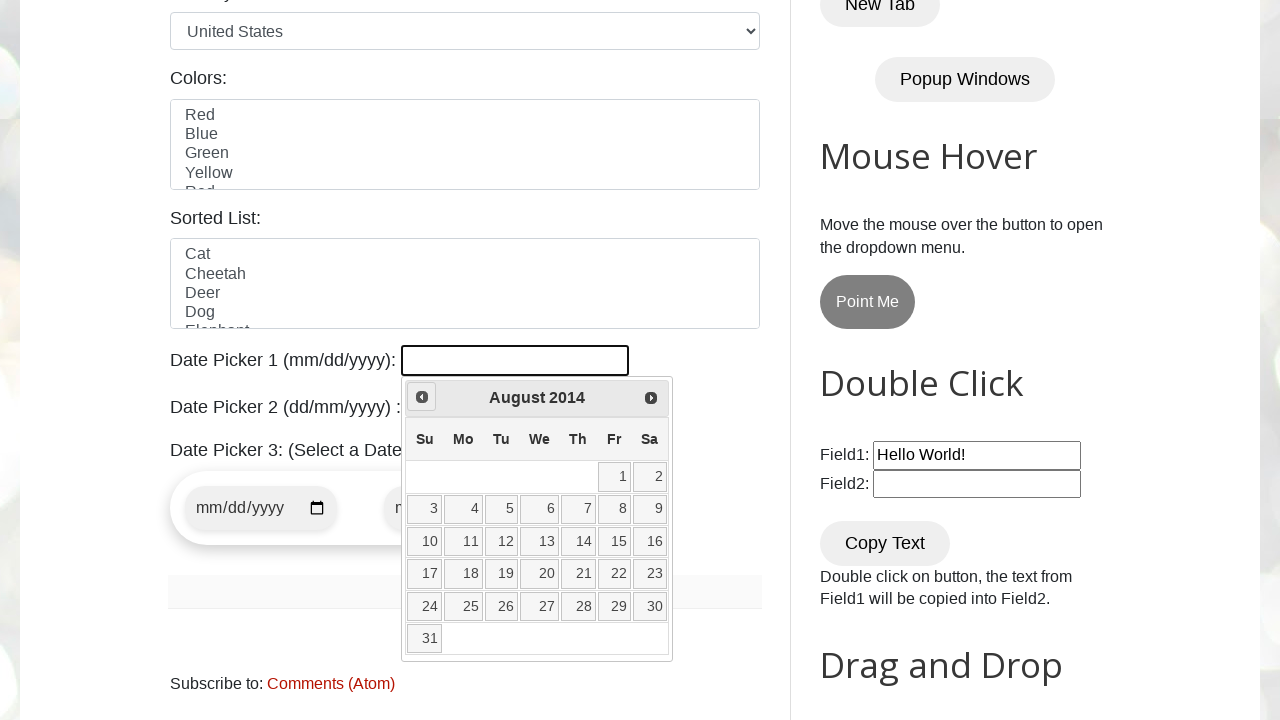

Clicked Prev button to navigate backwards (currently at August 2014) at (422, 397) on xpath=//span[text()='Prev']
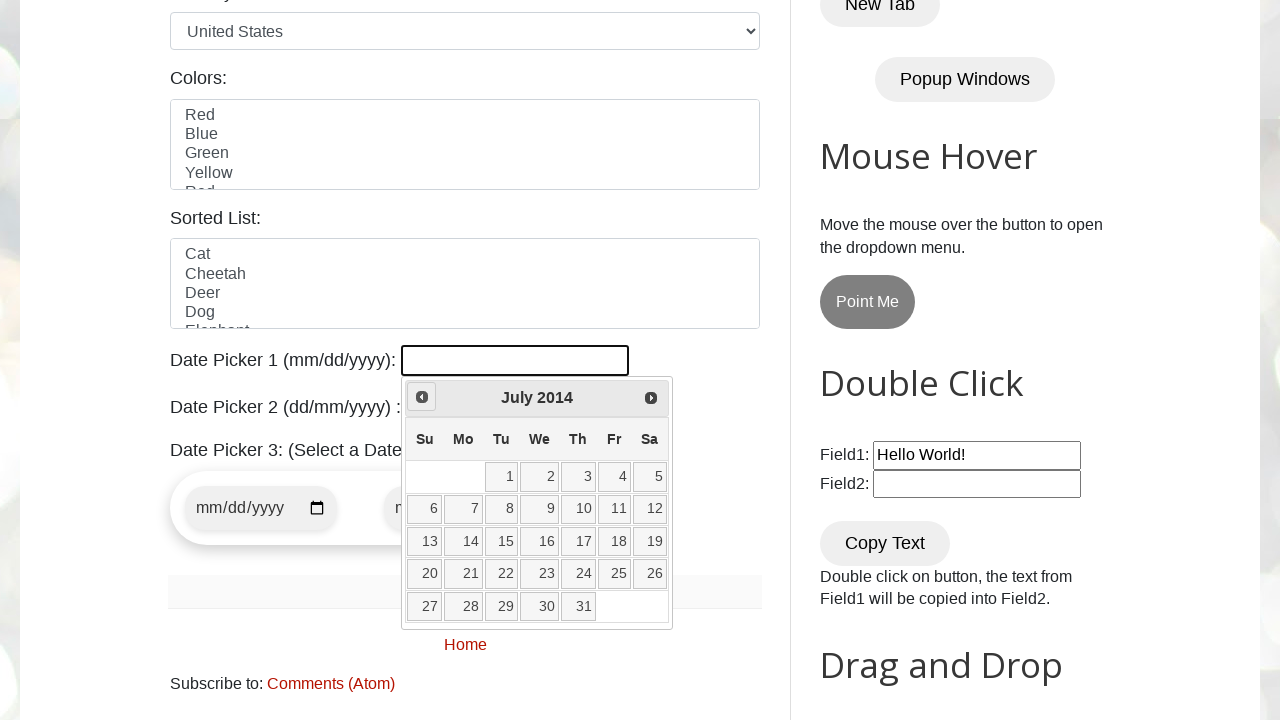

Waited 100ms for calendar update
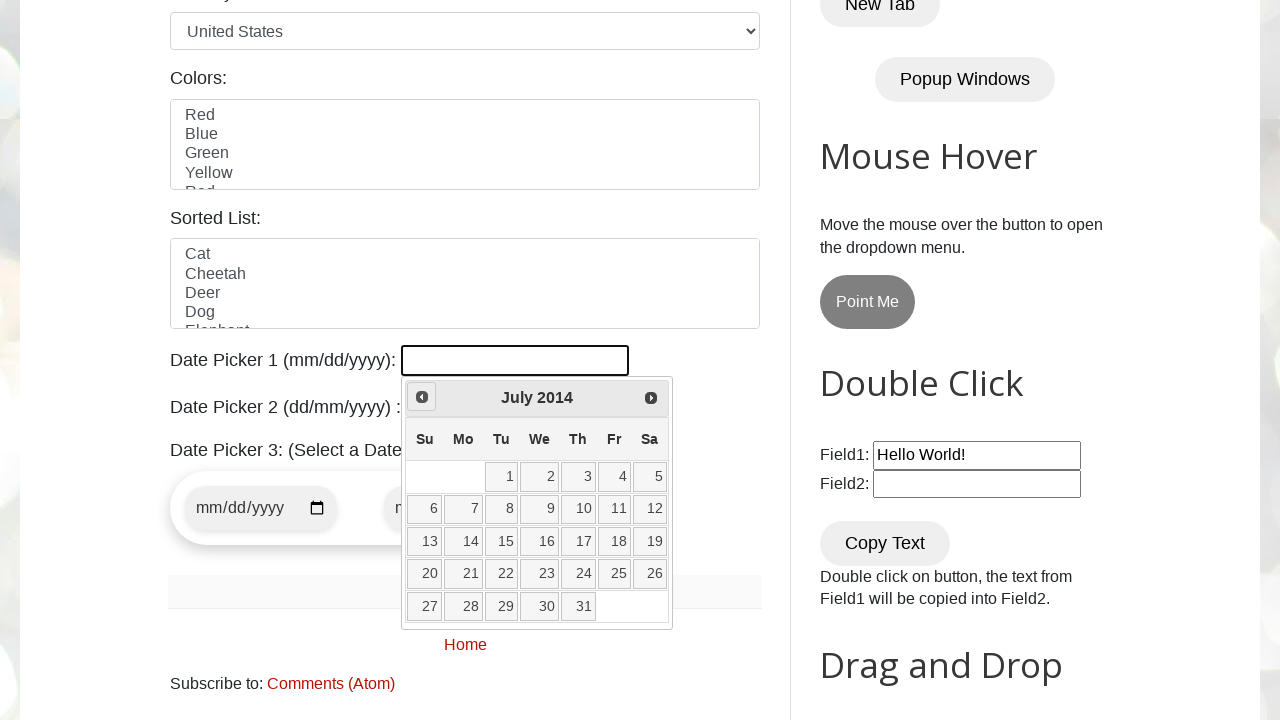

Clicked Prev button to navigate backwards (currently at July 2014) at (422, 397) on xpath=//span[text()='Prev']
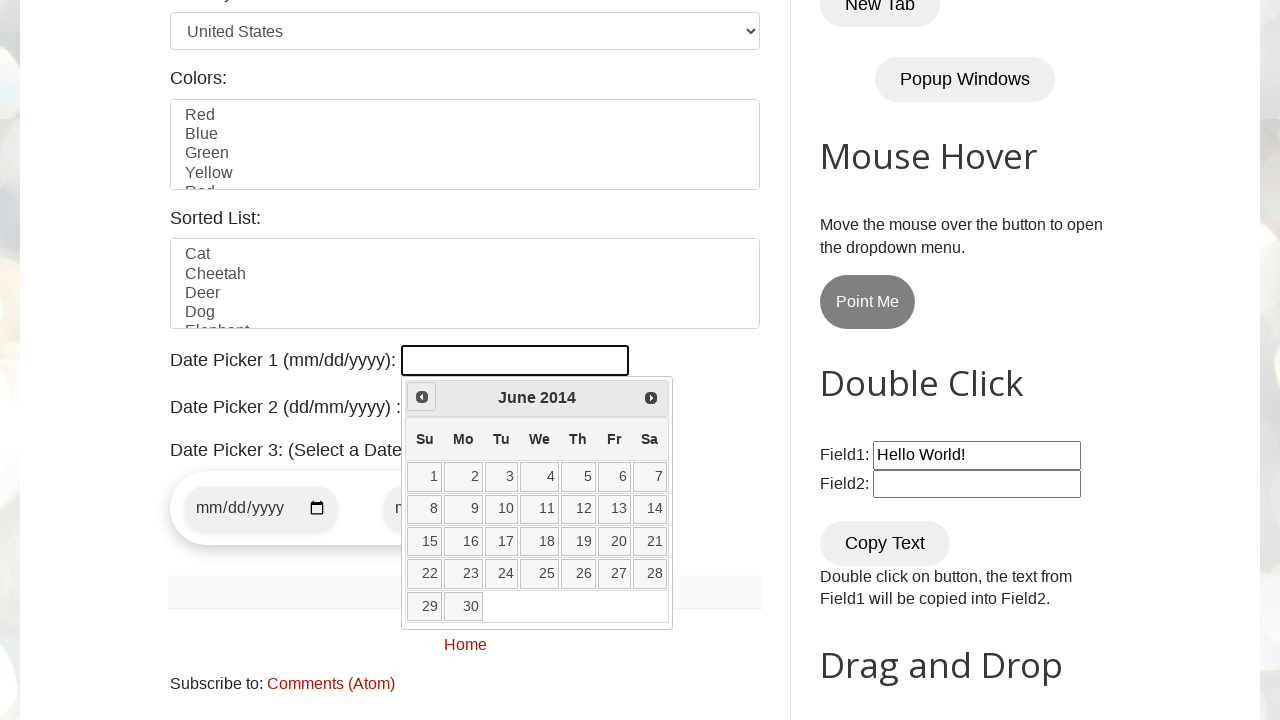

Waited 100ms for calendar update
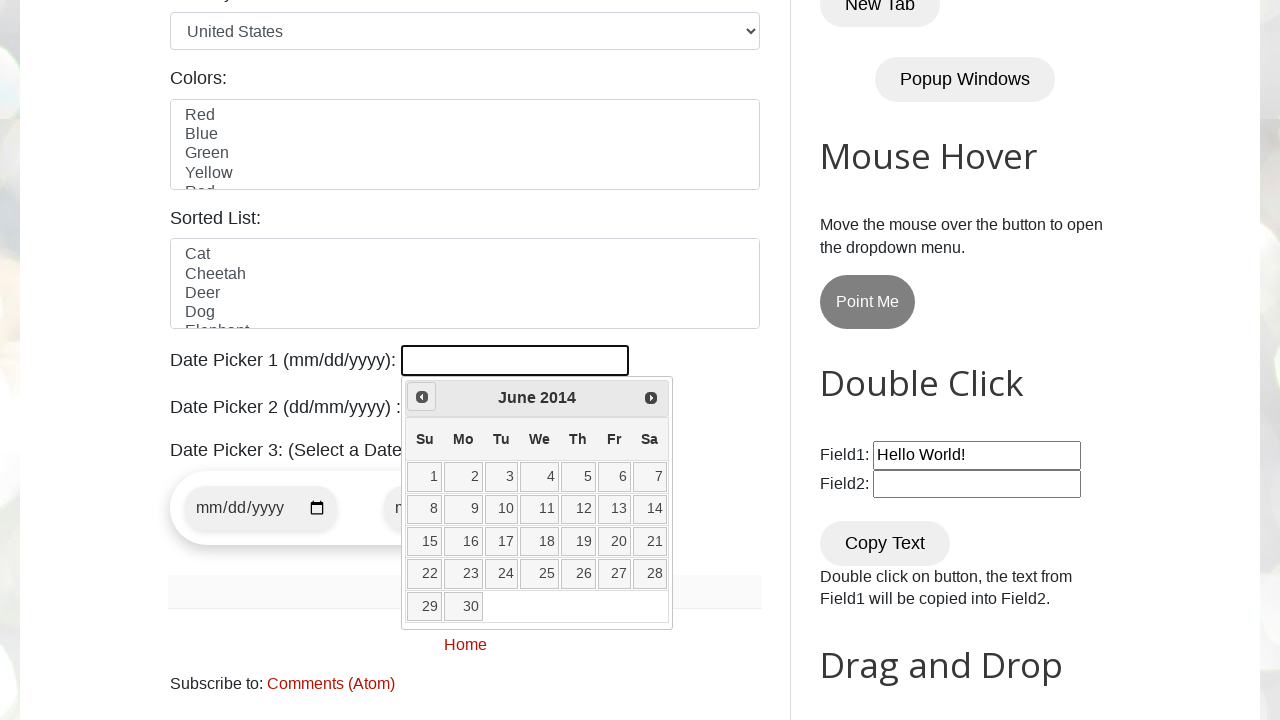

Clicked Prev button to navigate backwards (currently at June 2014) at (422, 397) on xpath=//span[text()='Prev']
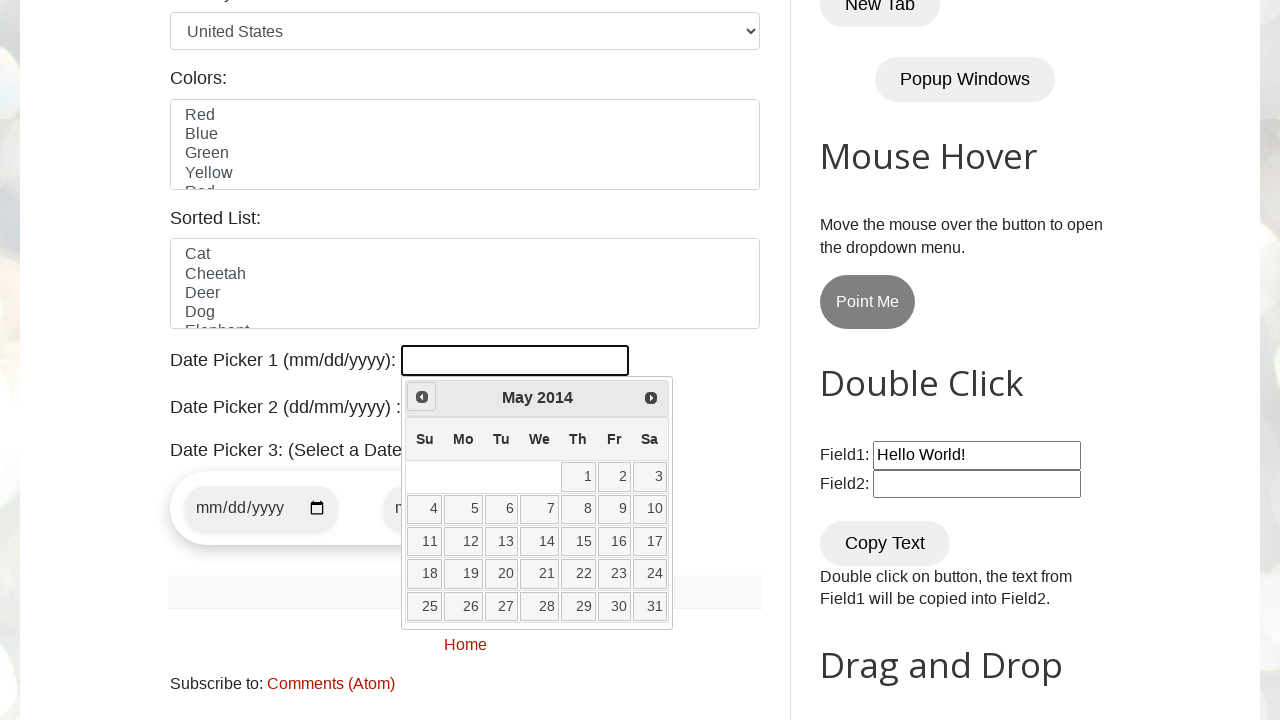

Waited 100ms for calendar update
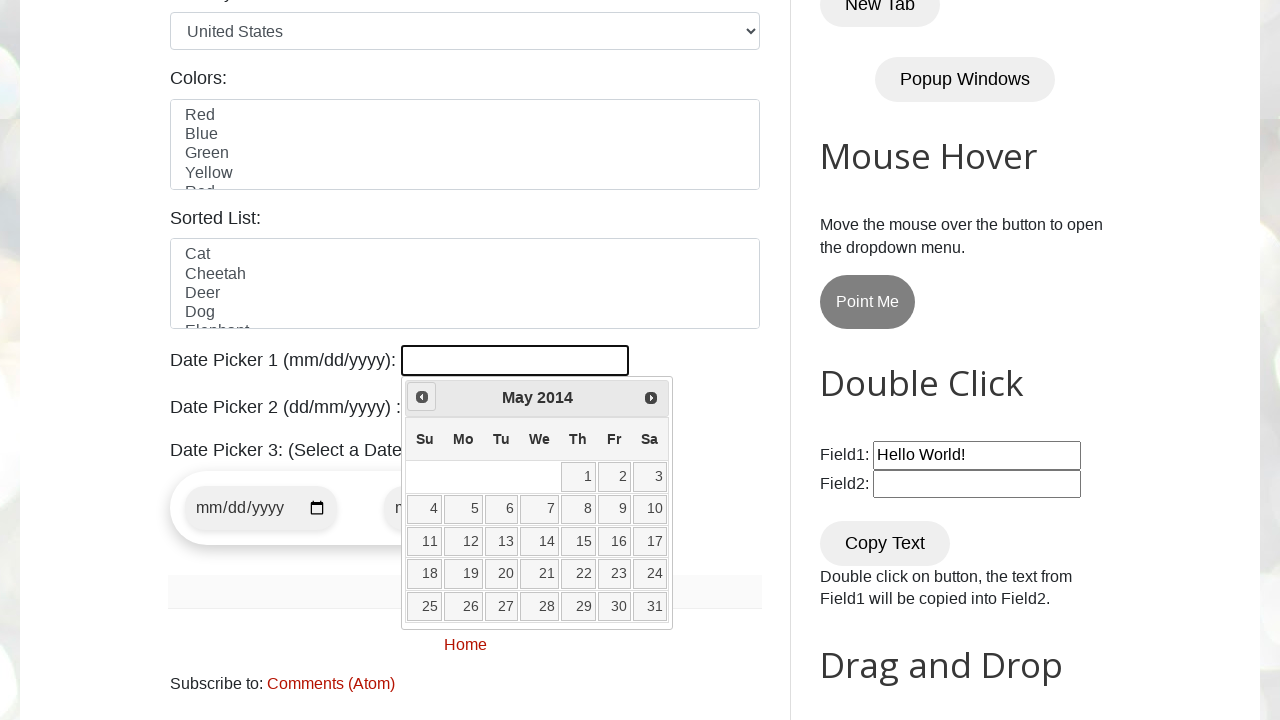

Clicked Prev button to navigate backwards (currently at May 2014) at (422, 397) on xpath=//span[text()='Prev']
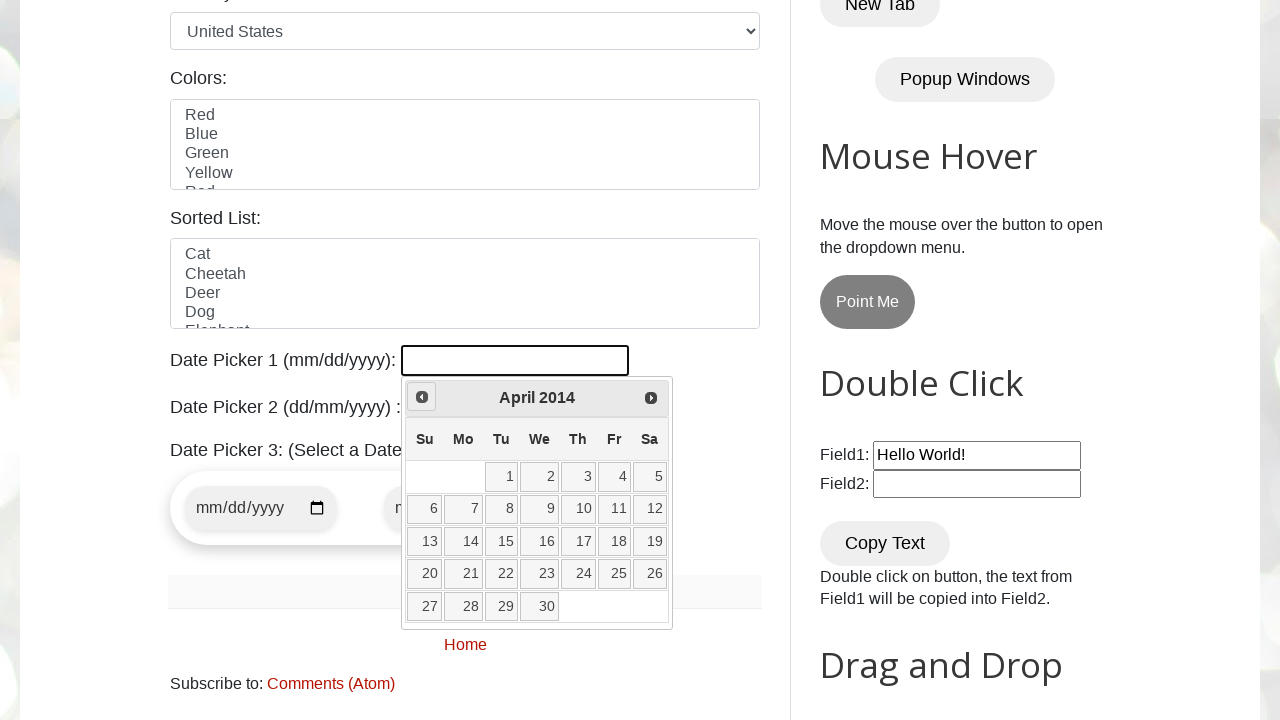

Waited 100ms for calendar update
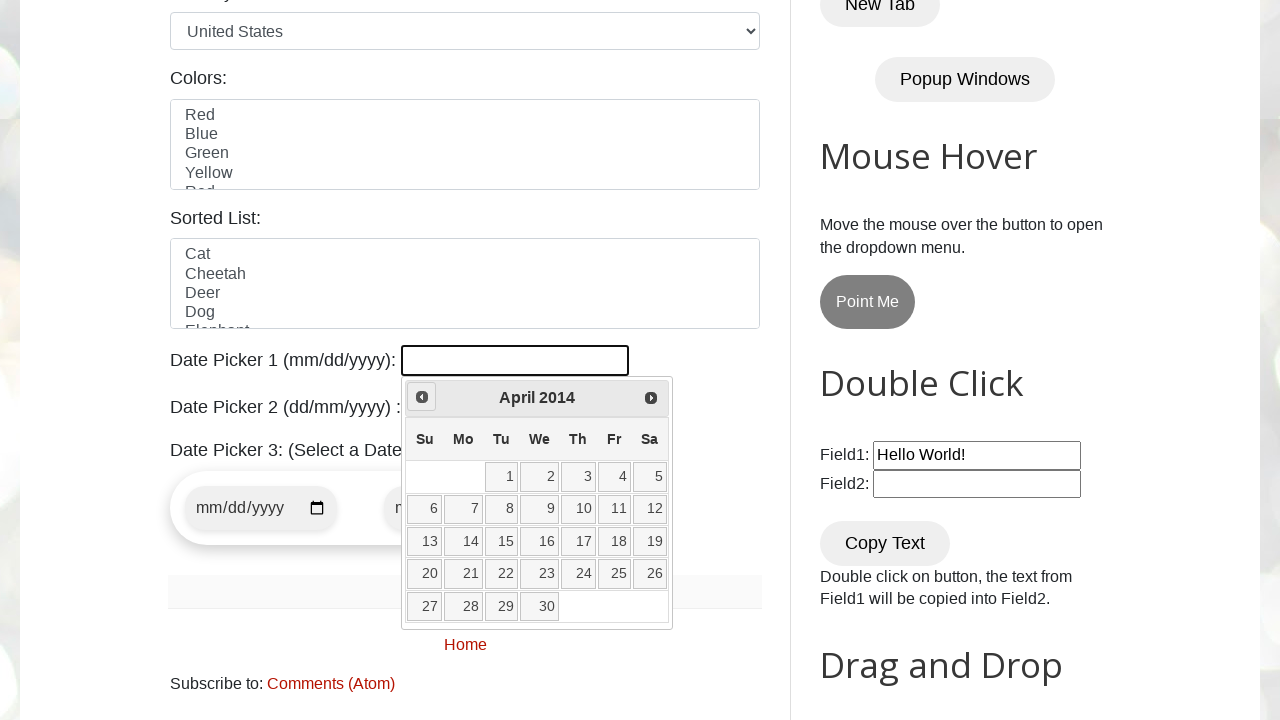

Clicked Prev button to navigate backwards (currently at April 2014) at (422, 397) on xpath=//span[text()='Prev']
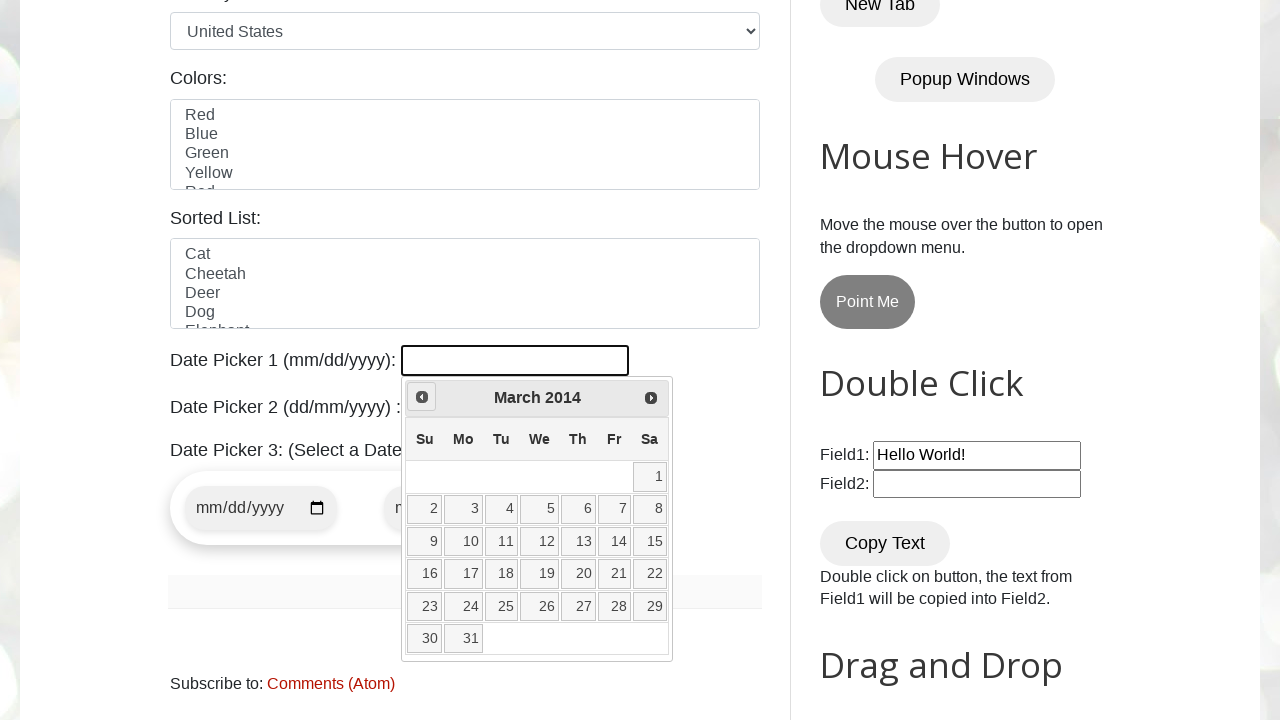

Waited 100ms for calendar update
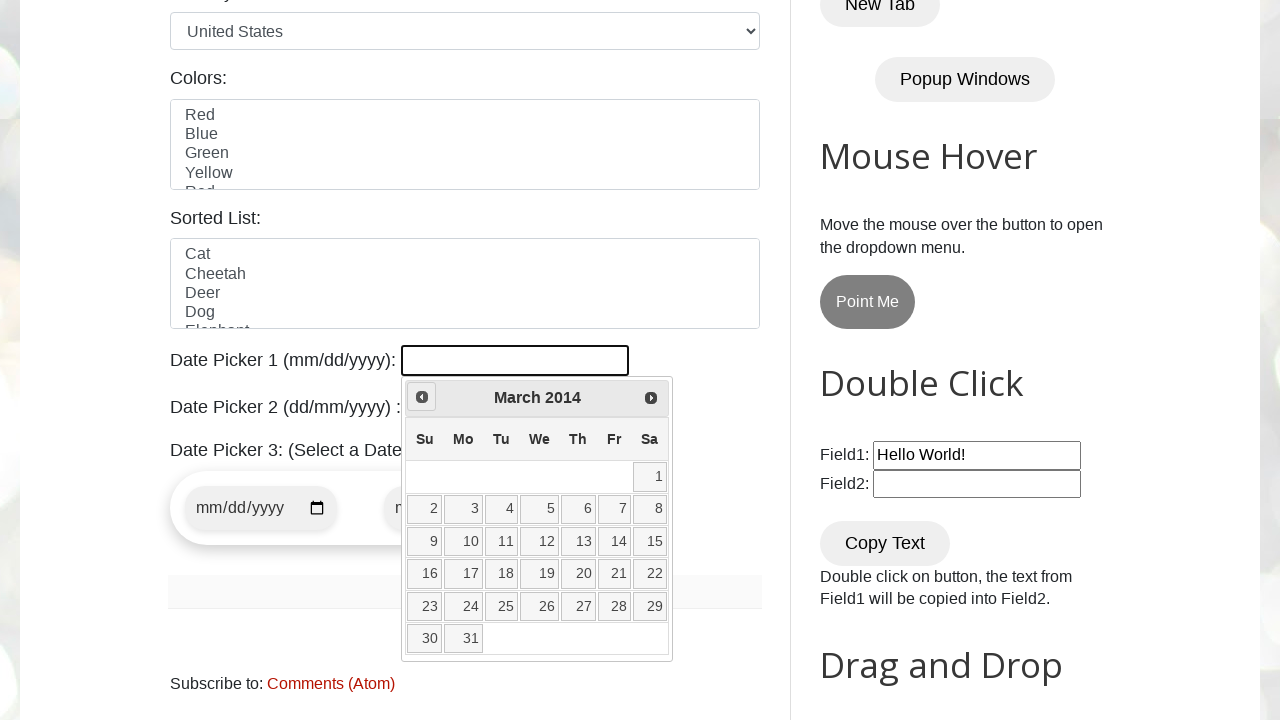

Clicked Prev button to navigate backwards (currently at March 2014) at (422, 397) on xpath=//span[text()='Prev']
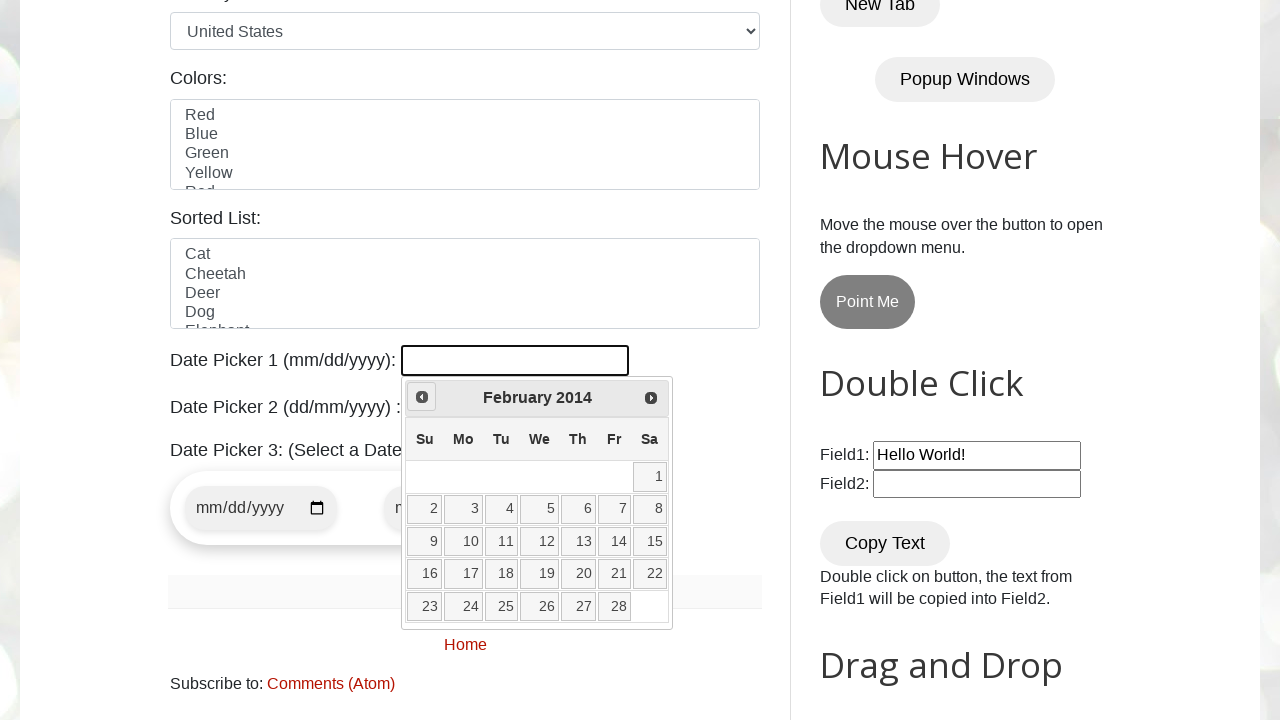

Waited 100ms for calendar update
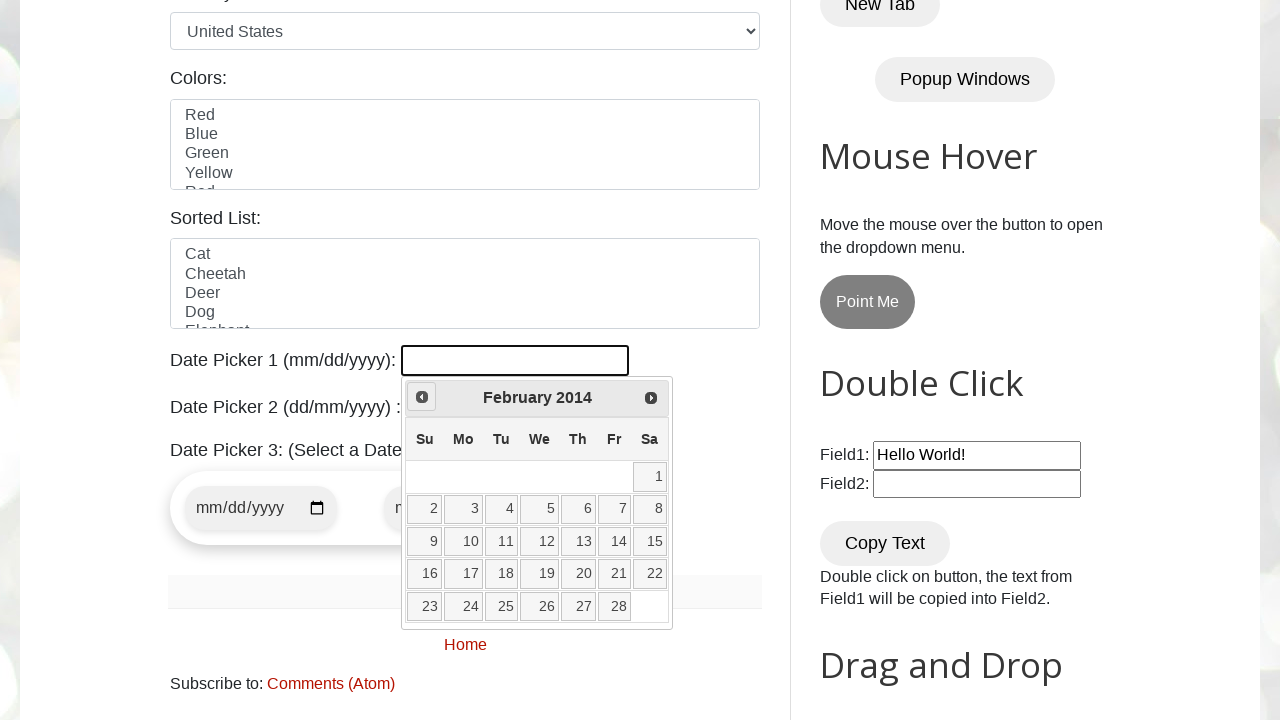

Clicked Prev button to navigate backwards (currently at February 2014) at (422, 397) on xpath=//span[text()='Prev']
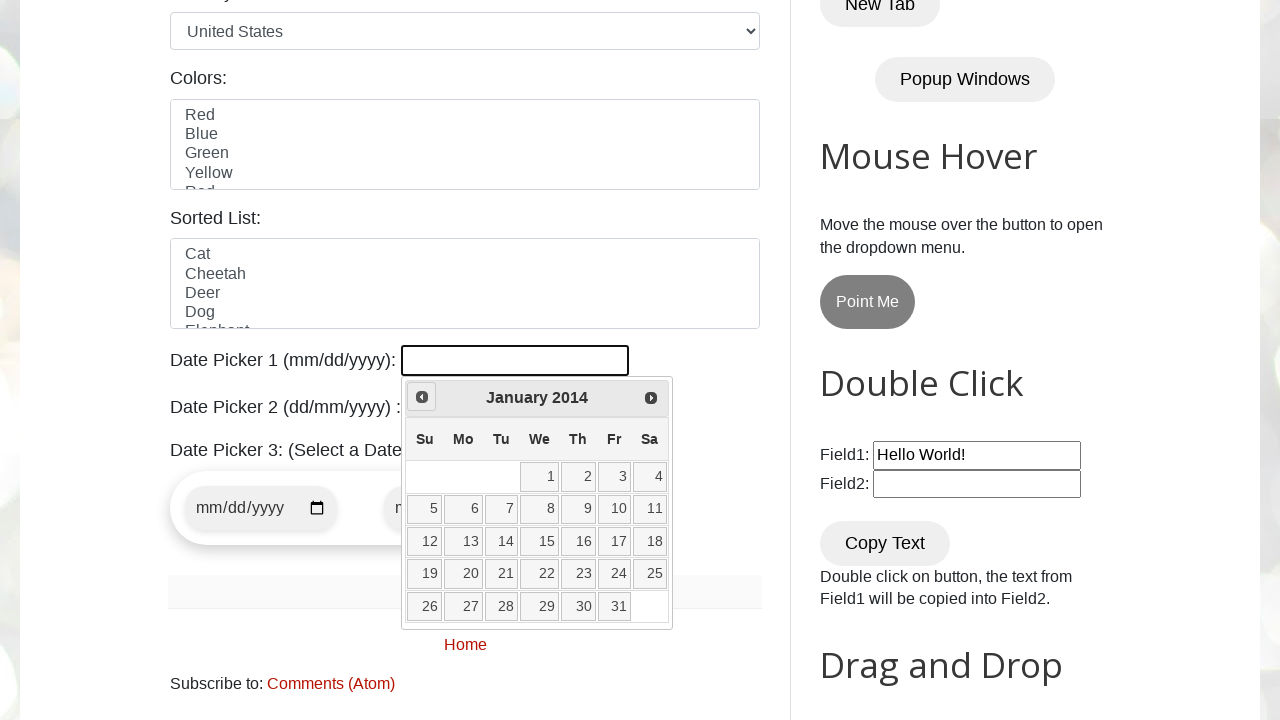

Waited 100ms for calendar update
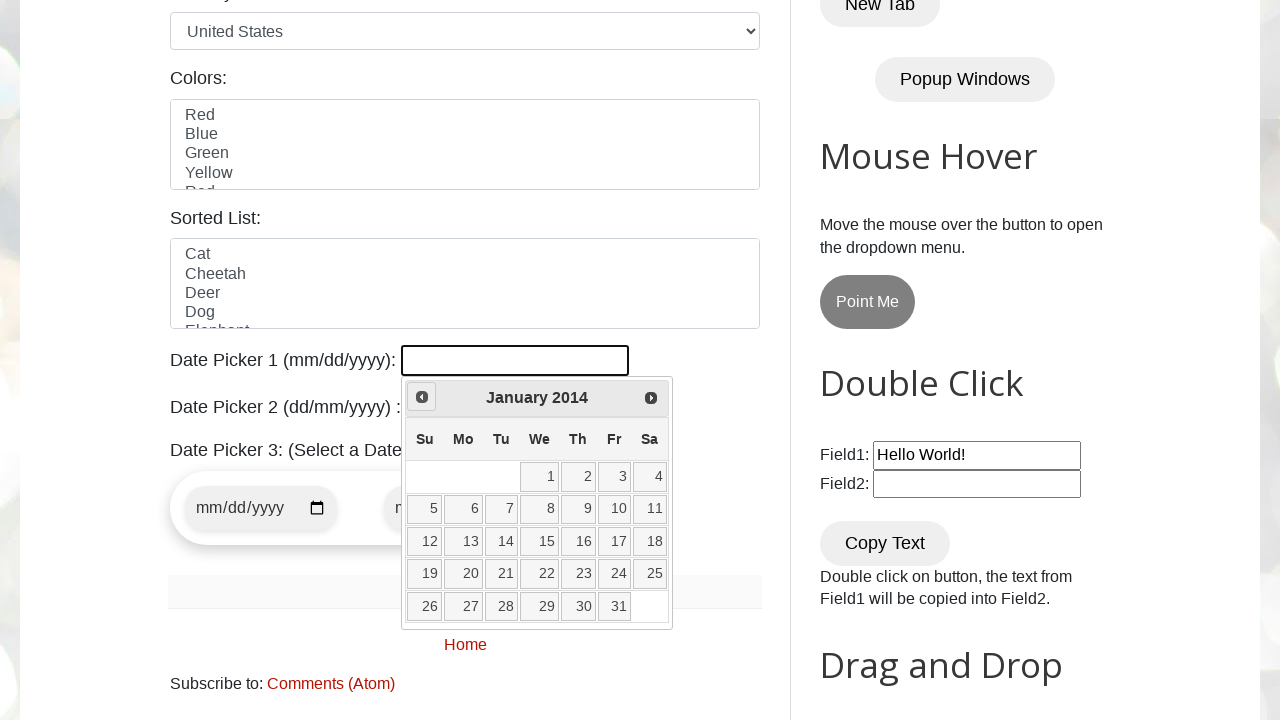

Clicked Prev button to navigate backwards (currently at January 2014) at (422, 397) on xpath=//span[text()='Prev']
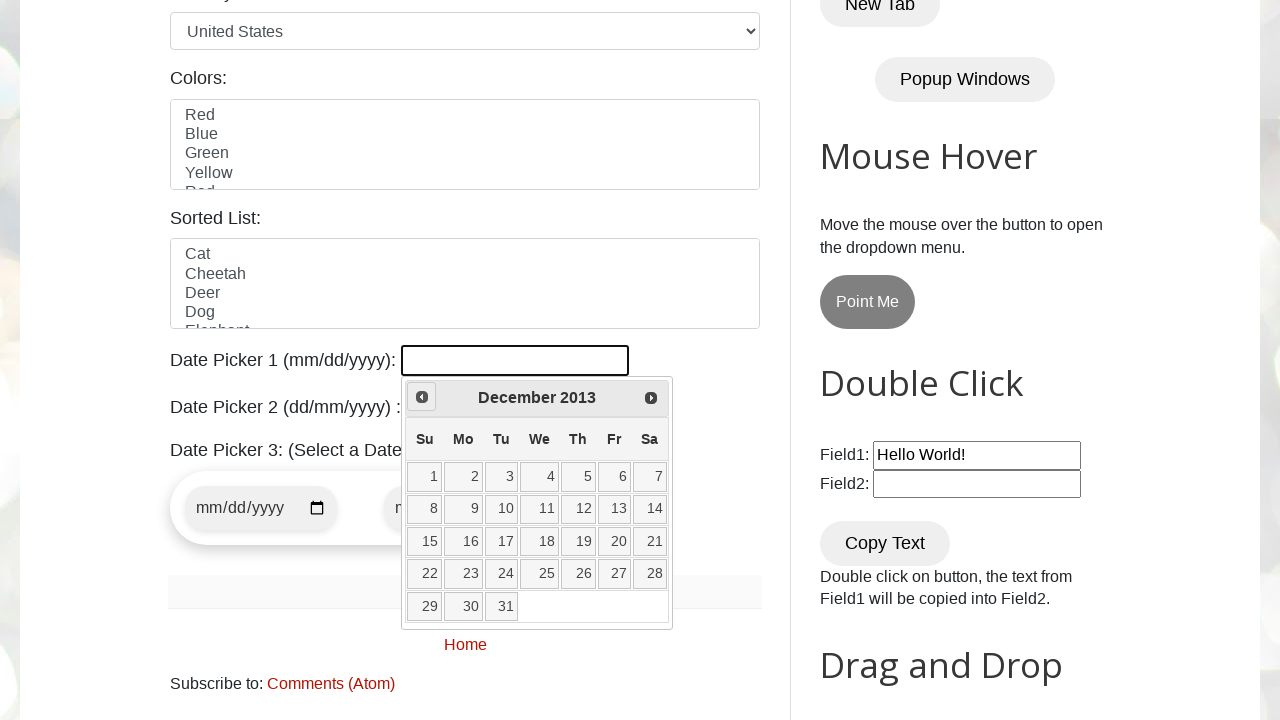

Waited 100ms for calendar update
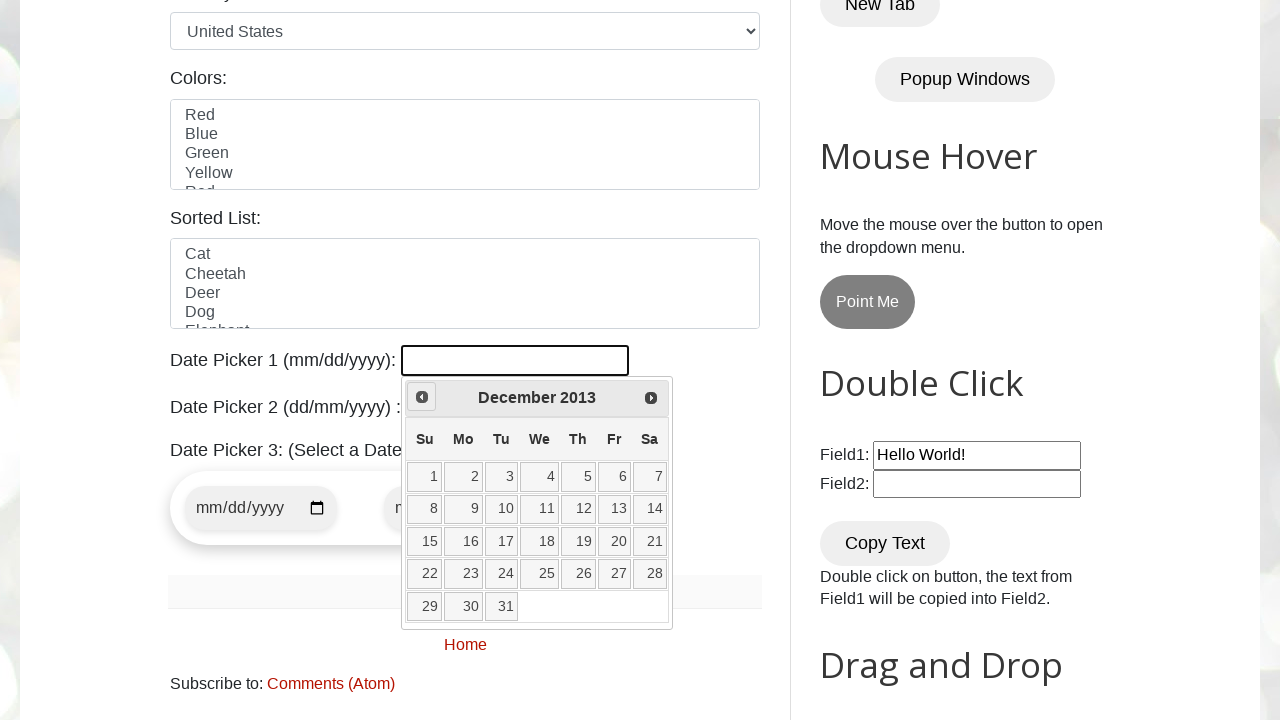

Clicked Prev button to navigate backwards (currently at December 2013) at (422, 397) on xpath=//span[text()='Prev']
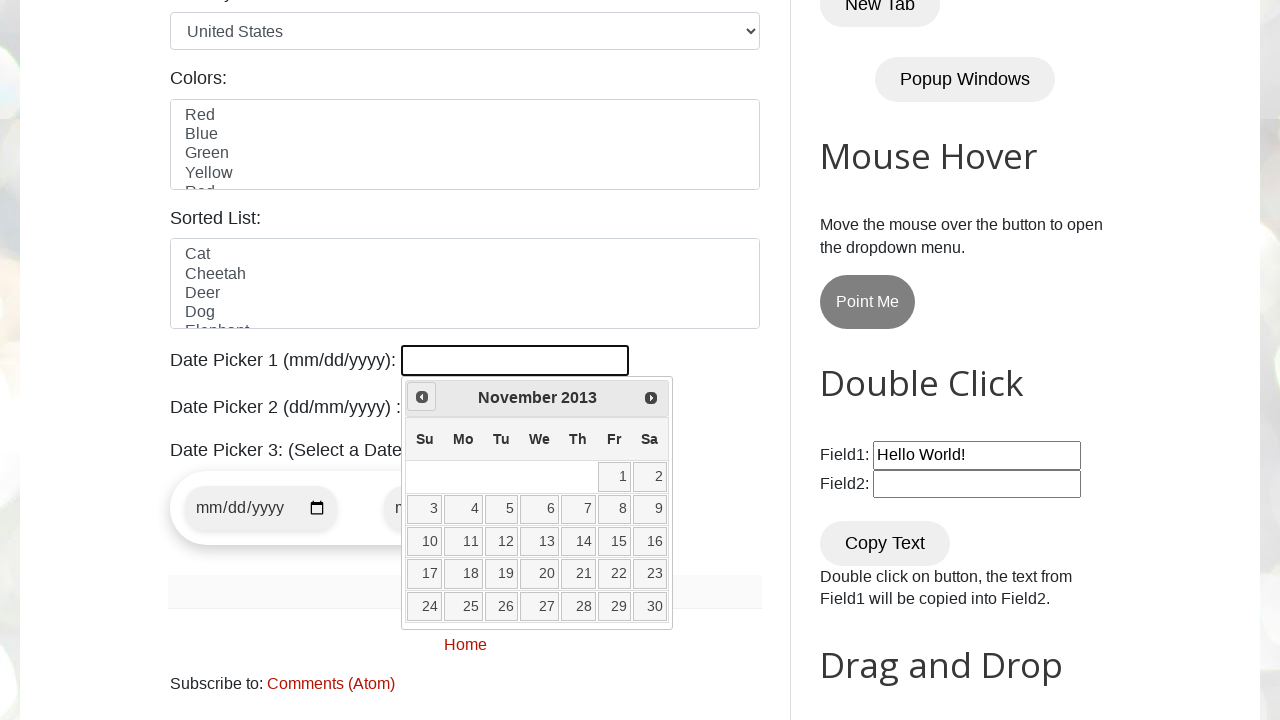

Waited 100ms for calendar update
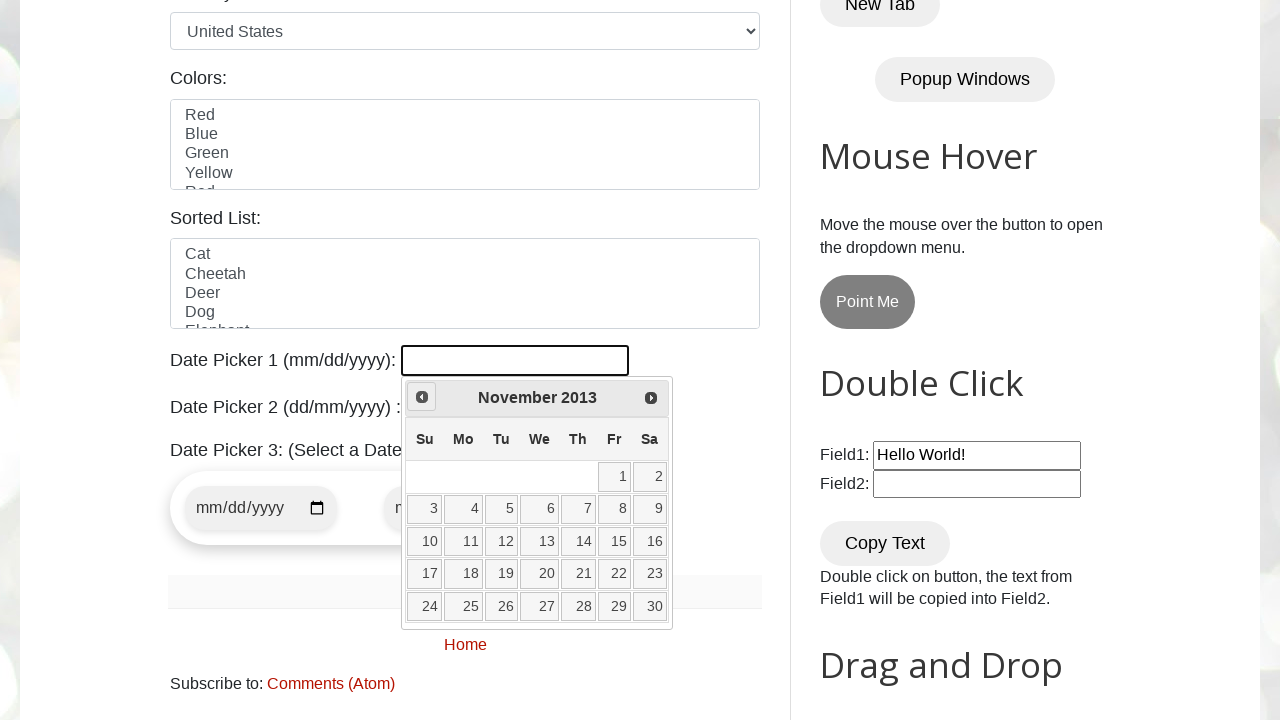

Clicked Prev button to navigate backwards (currently at November 2013) at (422, 397) on xpath=//span[text()='Prev']
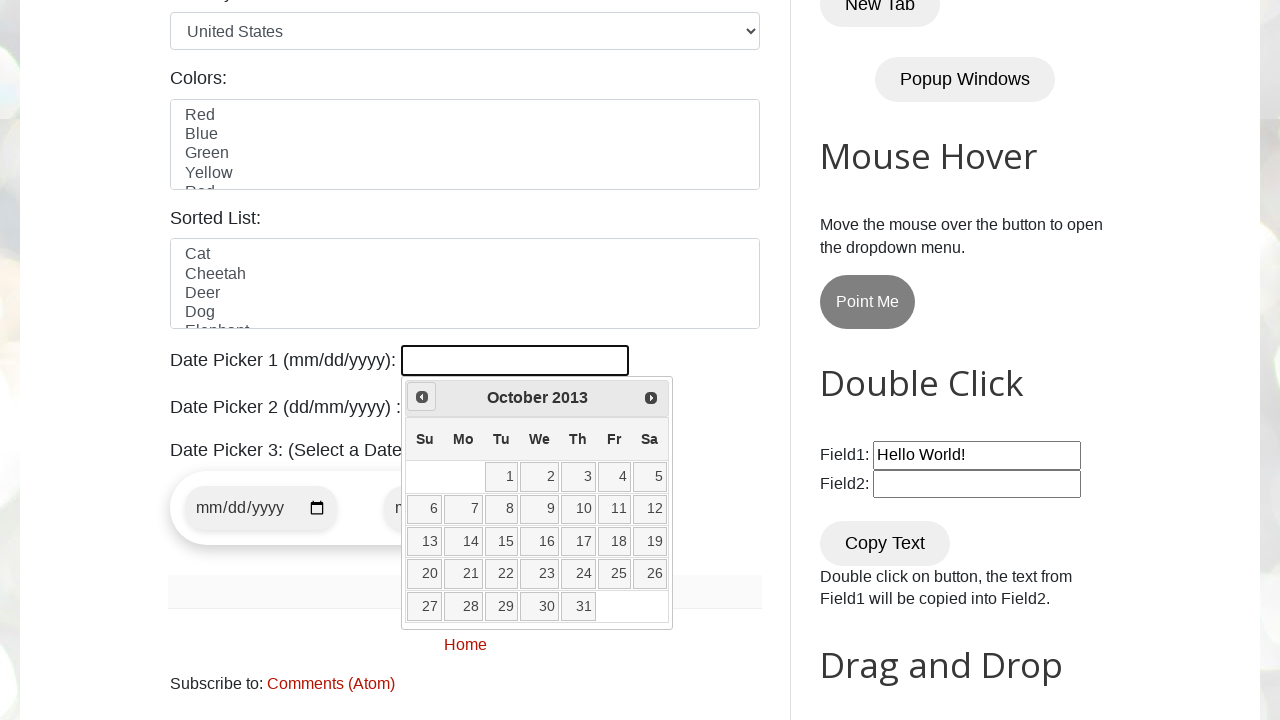

Waited 100ms for calendar update
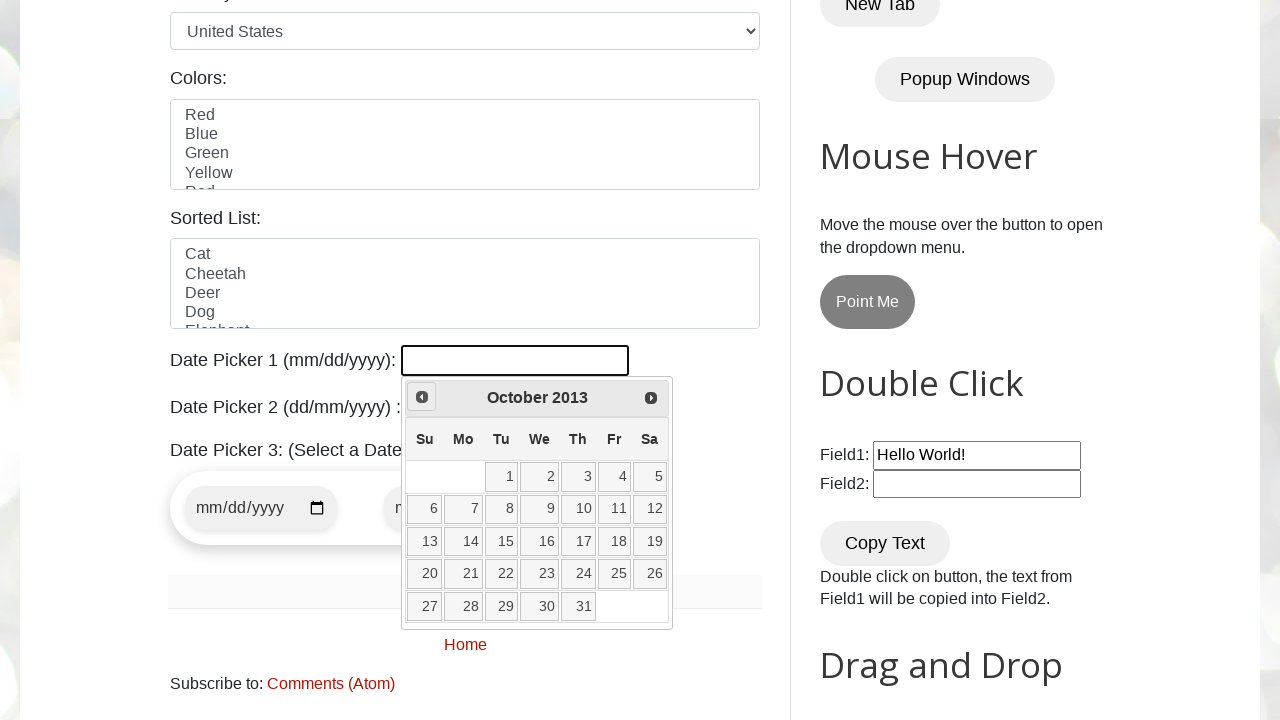

Clicked Prev button to navigate backwards (currently at October 2013) at (422, 397) on xpath=//span[text()='Prev']
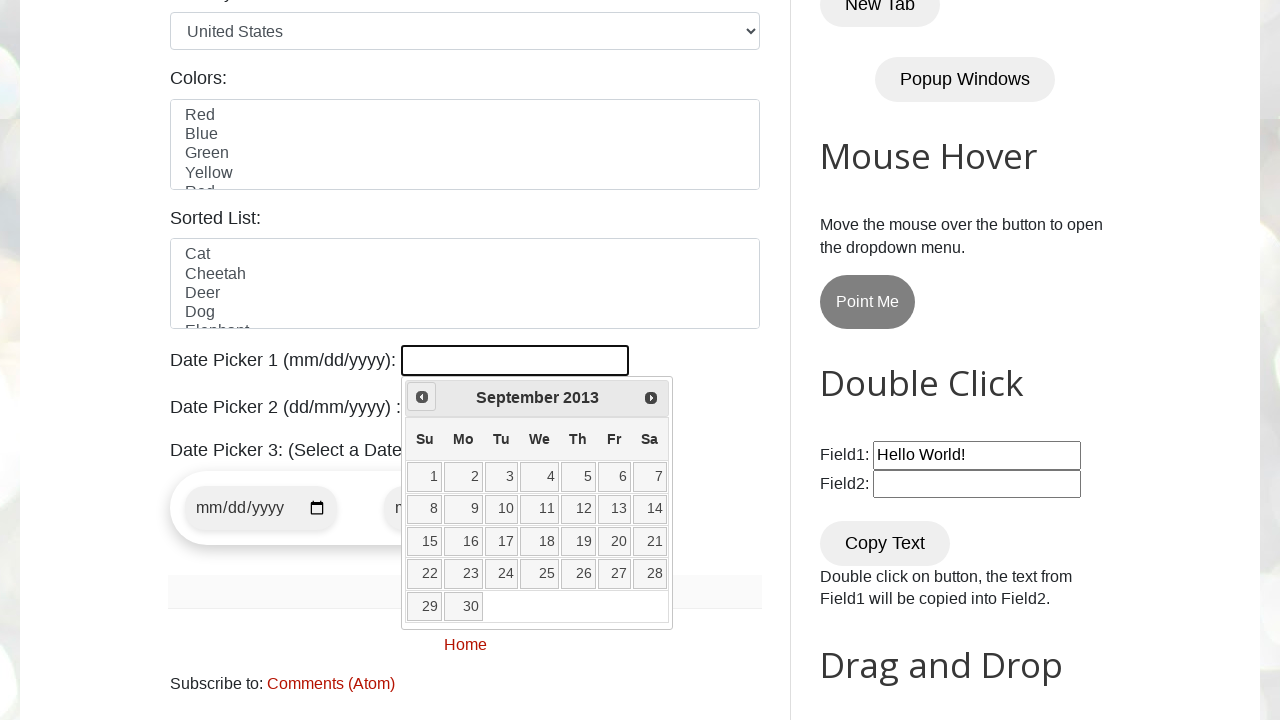

Waited 100ms for calendar update
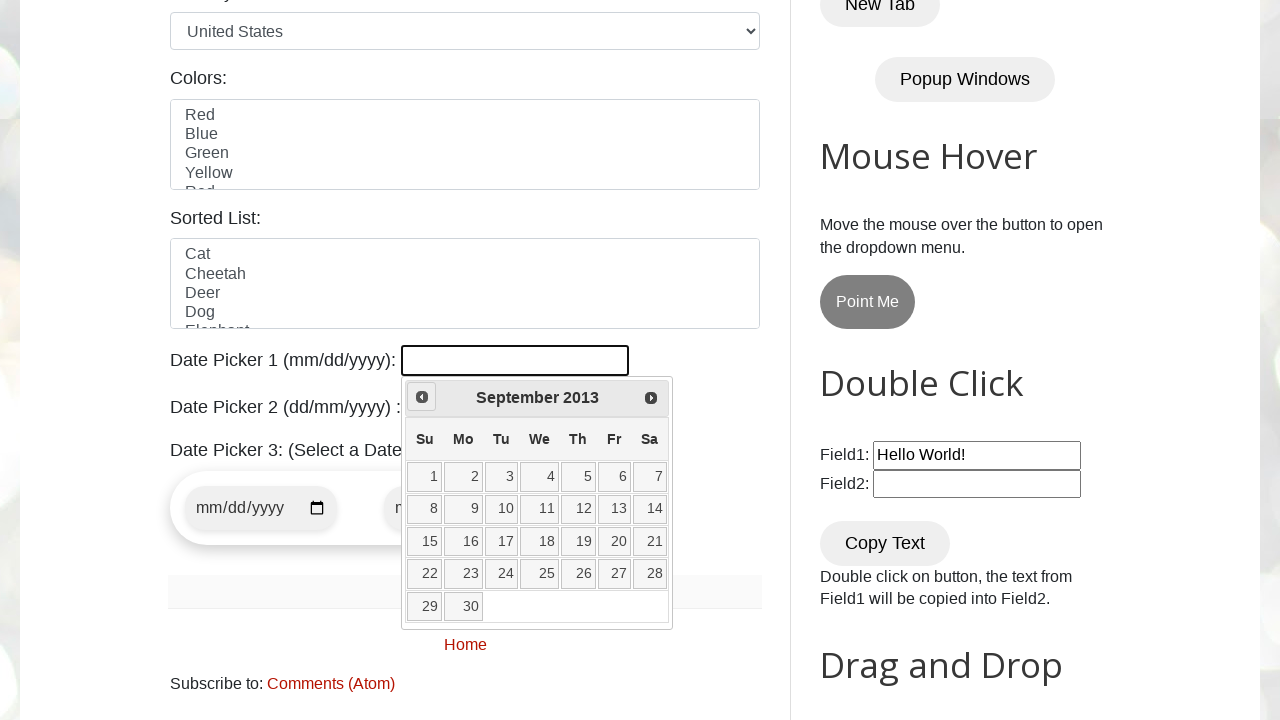

Clicked Prev button to navigate backwards (currently at September 2013) at (422, 397) on xpath=//span[text()='Prev']
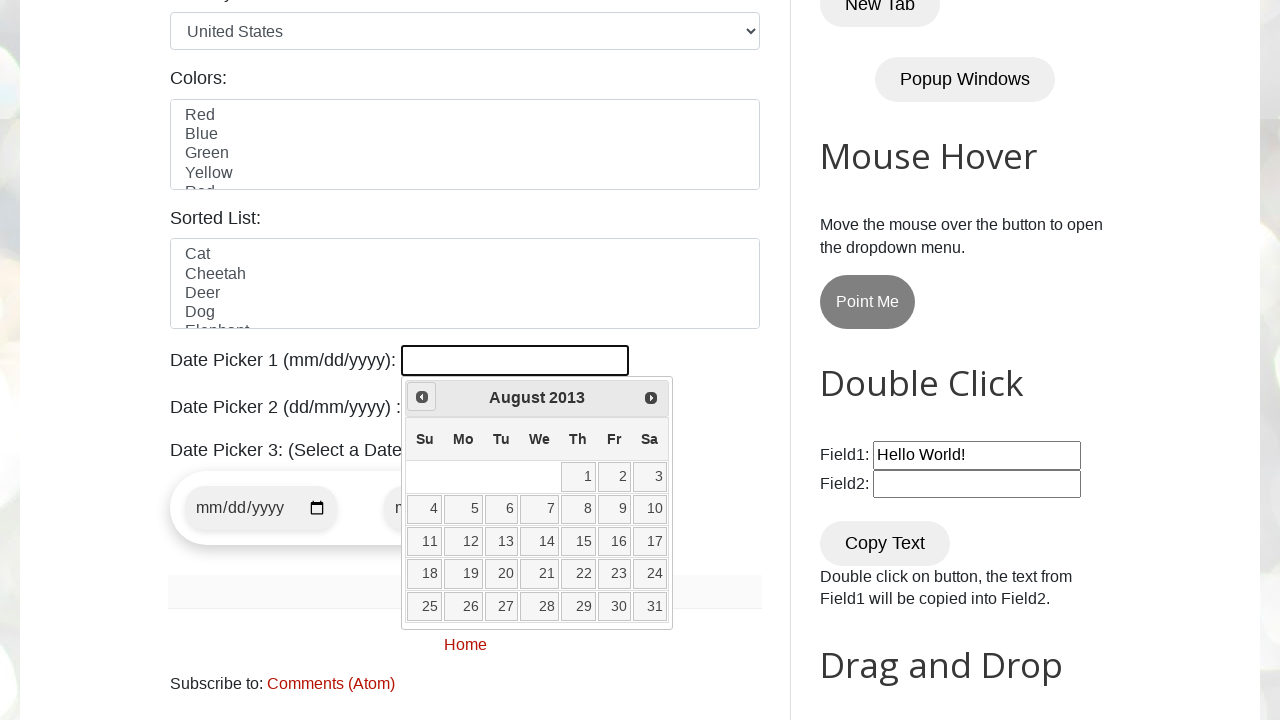

Waited 100ms for calendar update
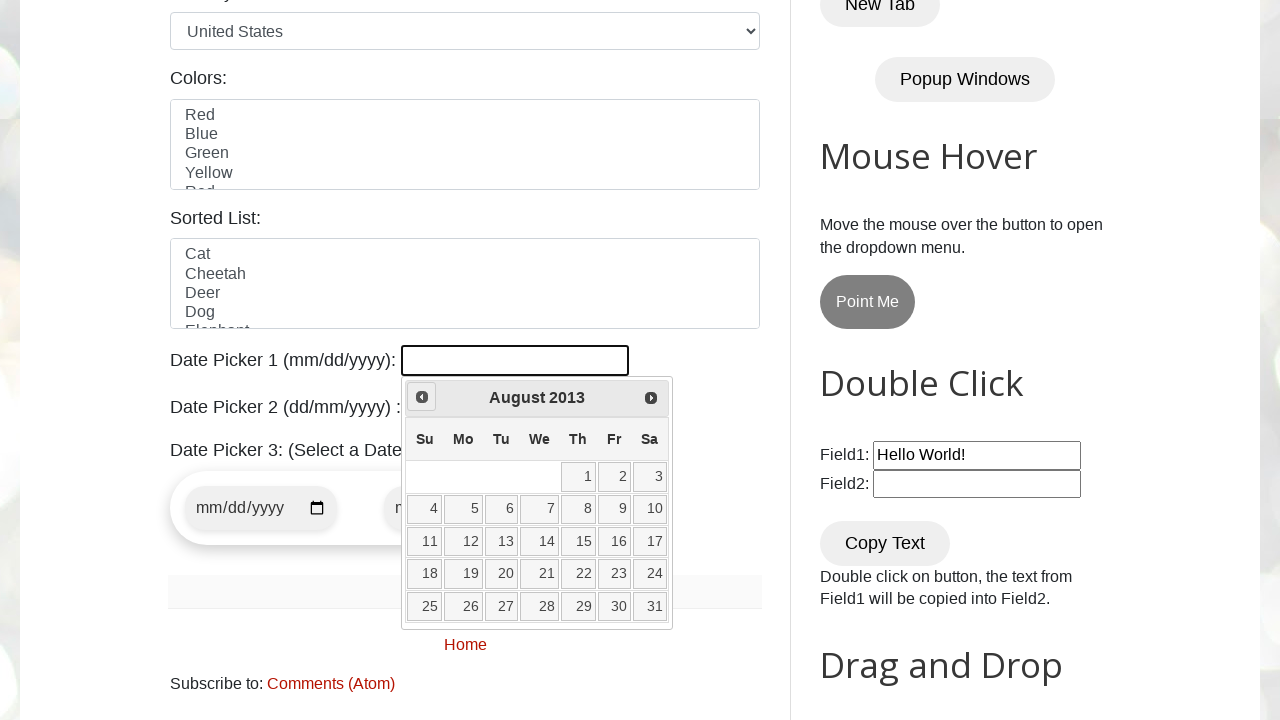

Clicked Prev button to navigate backwards (currently at August 2013) at (422, 397) on xpath=//span[text()='Prev']
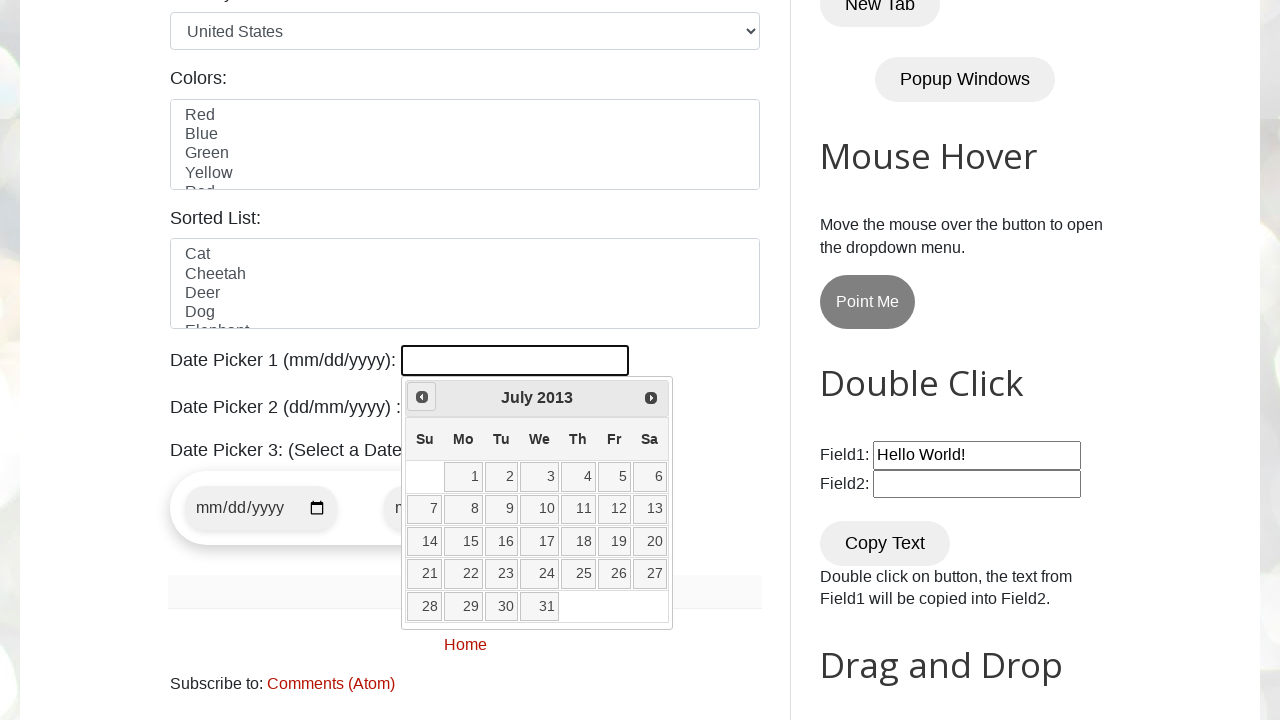

Waited 100ms for calendar update
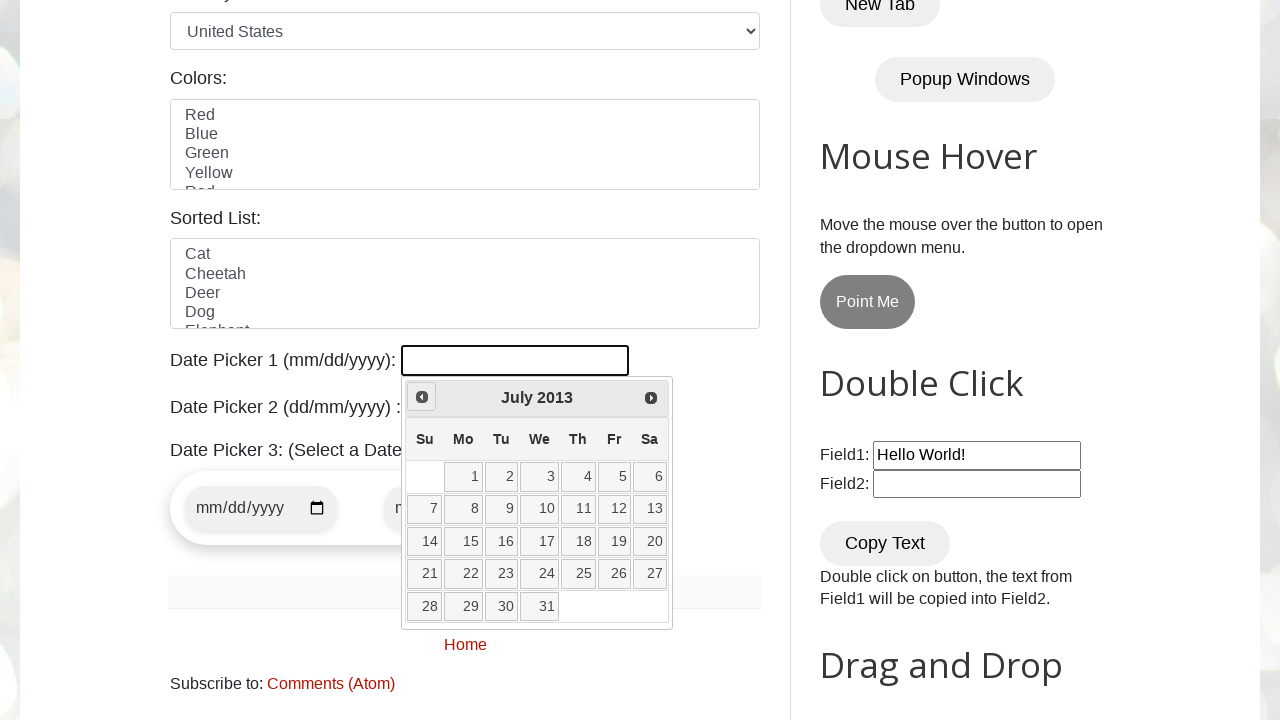

Clicked Prev button to navigate backwards (currently at July 2013) at (422, 397) on xpath=//span[text()='Prev']
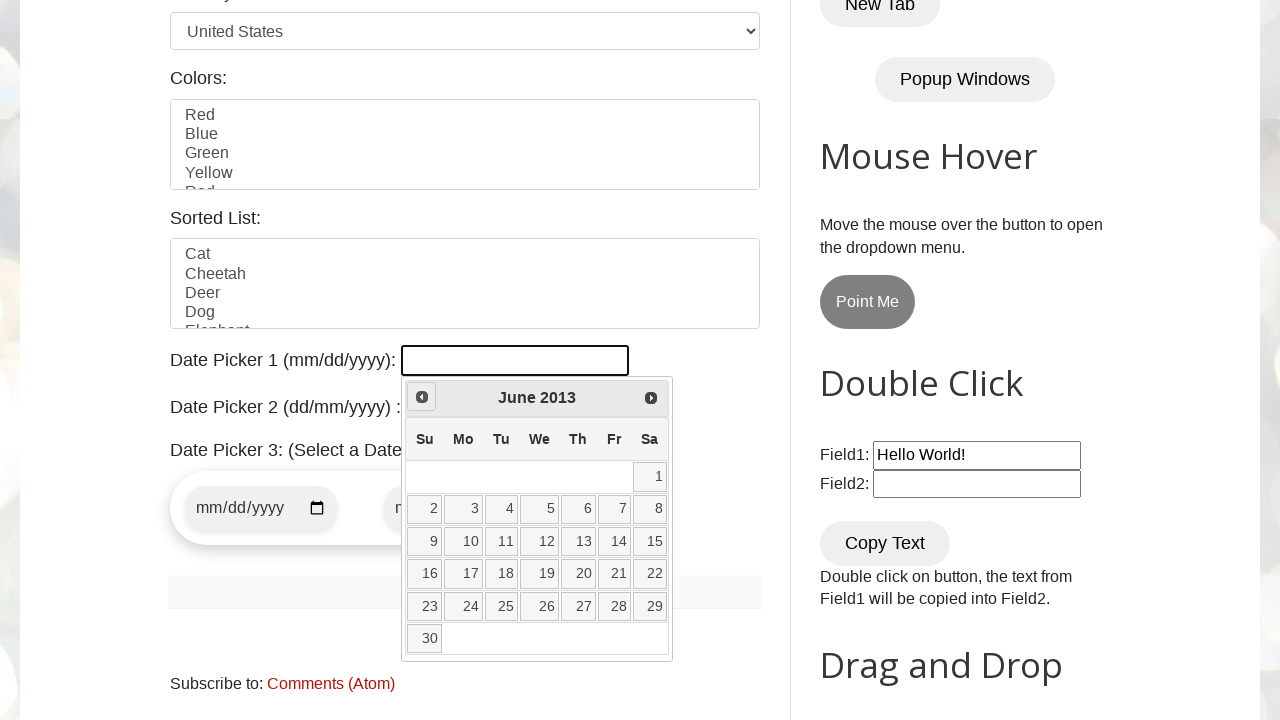

Waited 100ms for calendar update
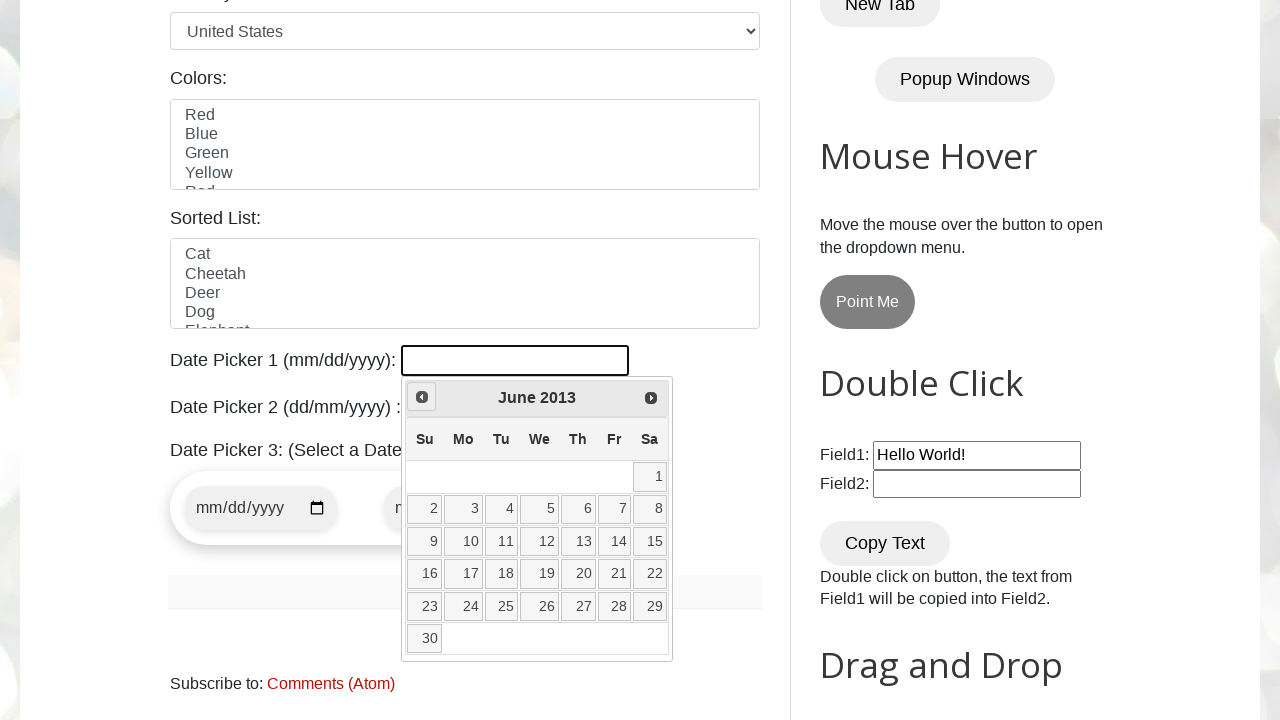

Clicked Prev button to navigate backwards (currently at June 2013) at (422, 397) on xpath=//span[text()='Prev']
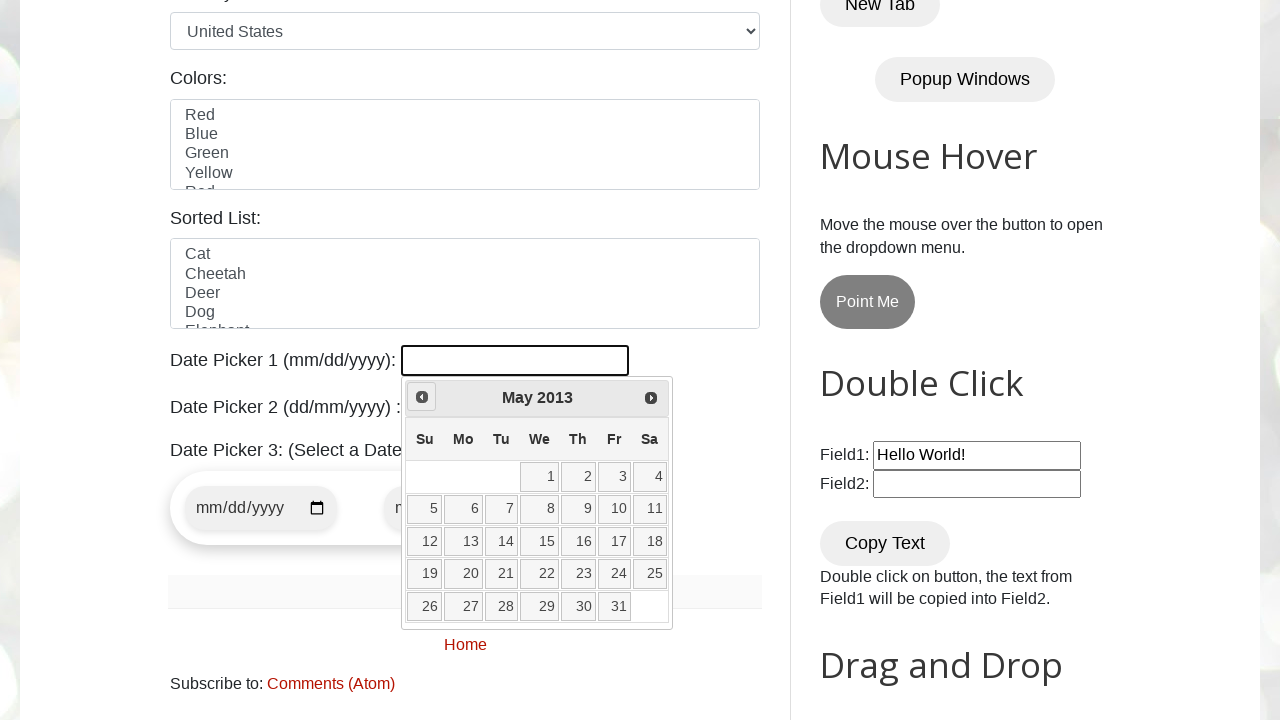

Waited 100ms for calendar update
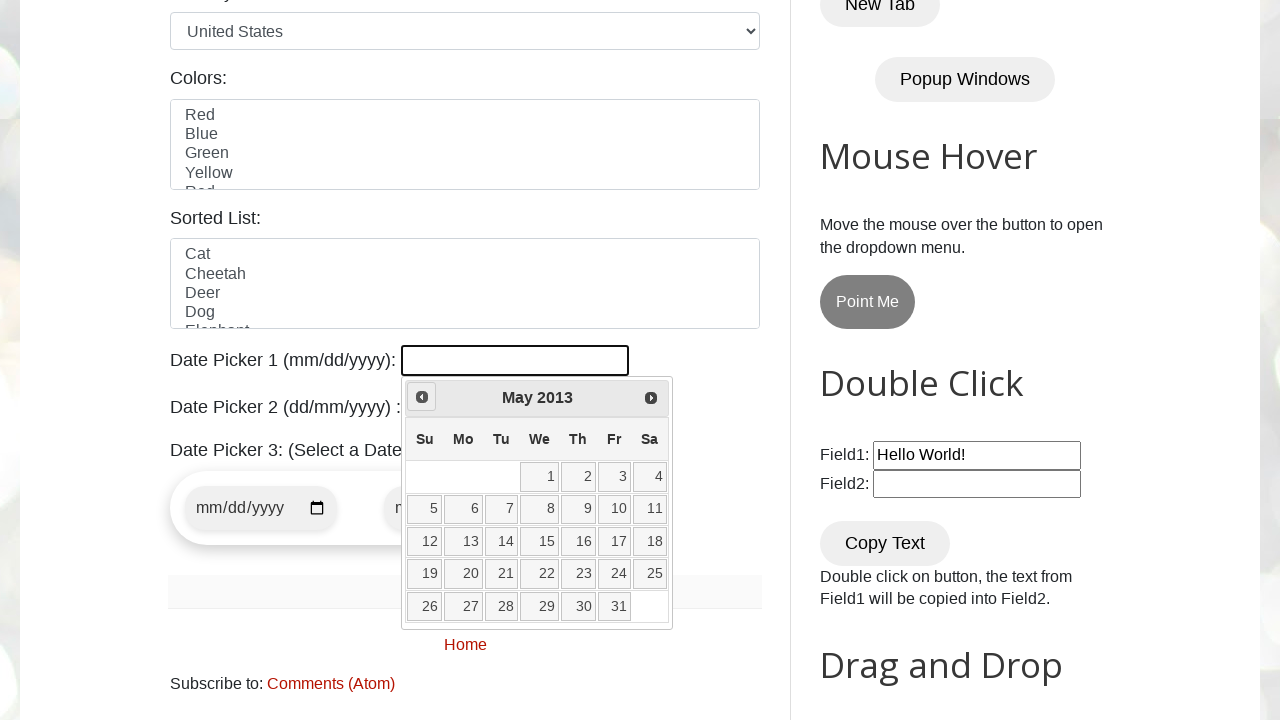

Clicked Prev button to navigate backwards (currently at May 2013) at (422, 397) on xpath=//span[text()='Prev']
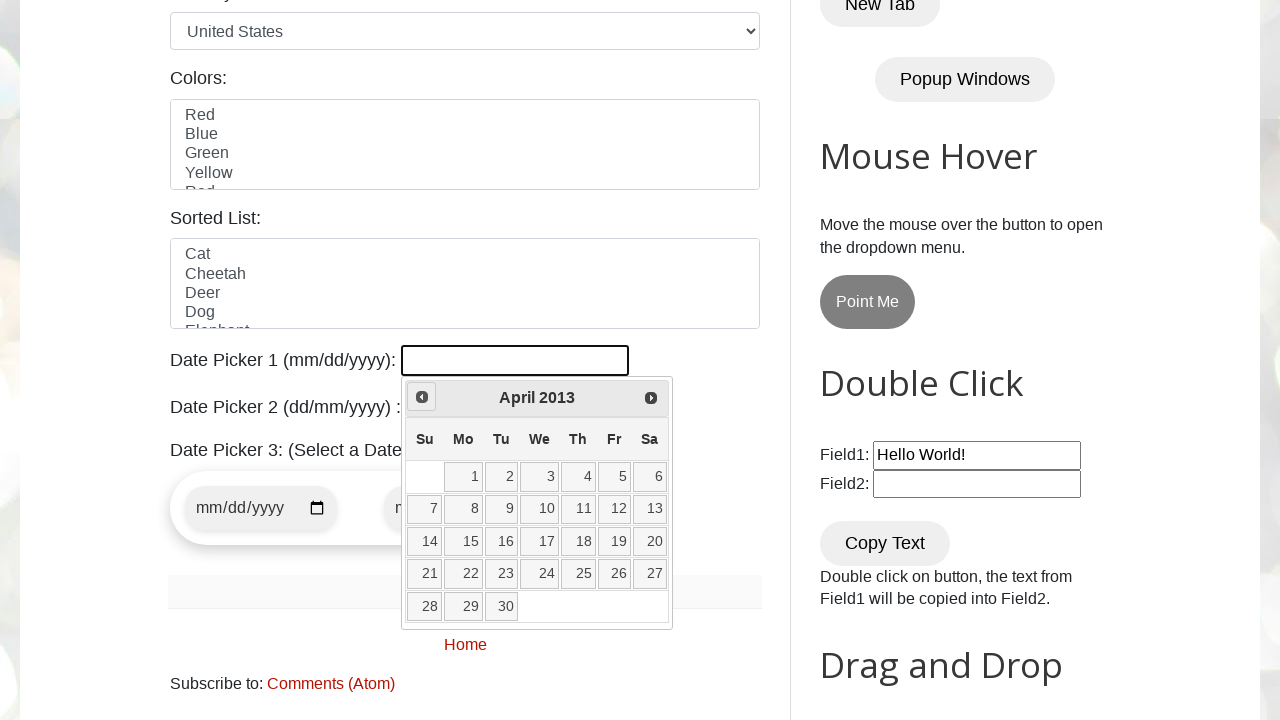

Waited 100ms for calendar update
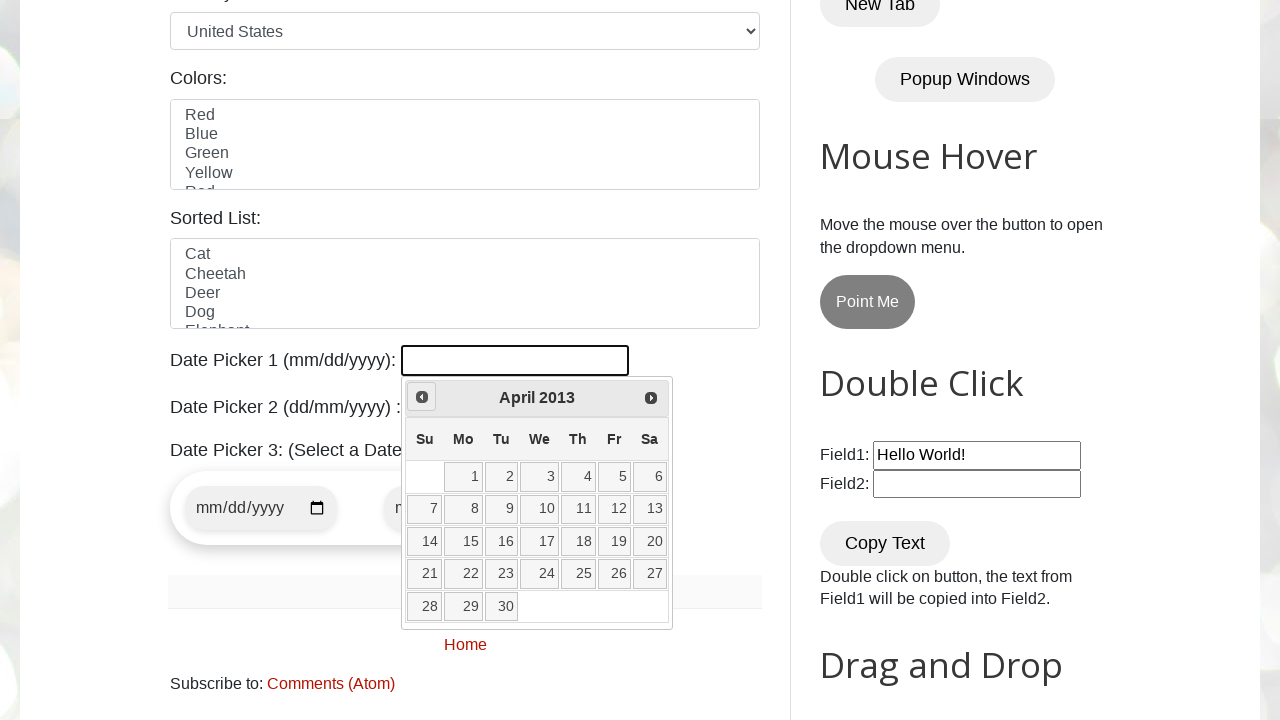

Clicked Prev button to navigate backwards (currently at April 2013) at (422, 397) on xpath=//span[text()='Prev']
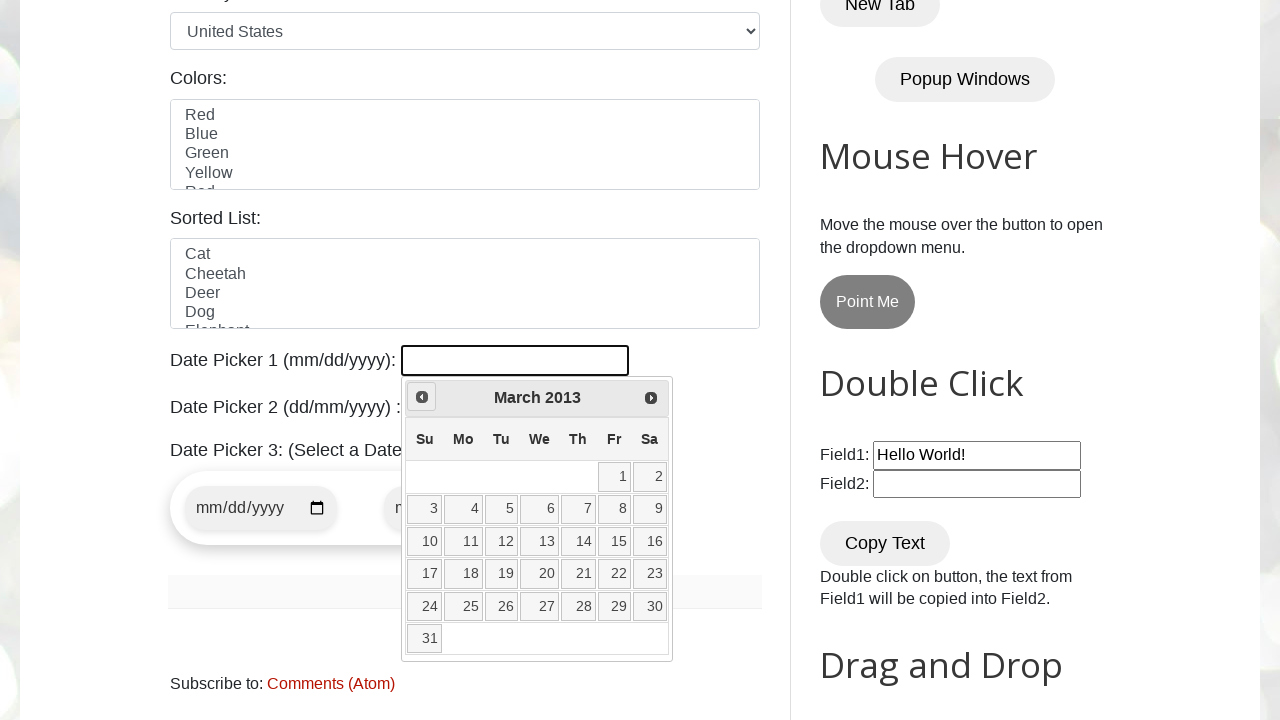

Waited 100ms for calendar update
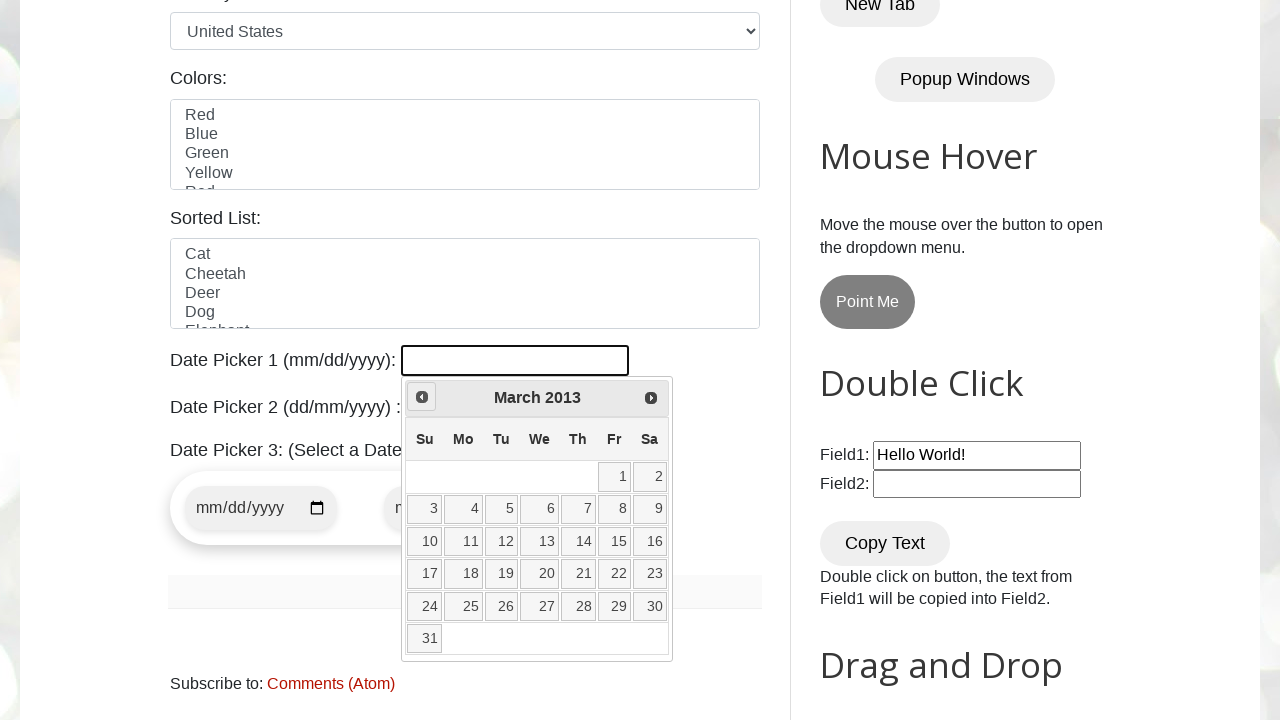

Clicked Prev button to navigate backwards (currently at March 2013) at (422, 397) on xpath=//span[text()='Prev']
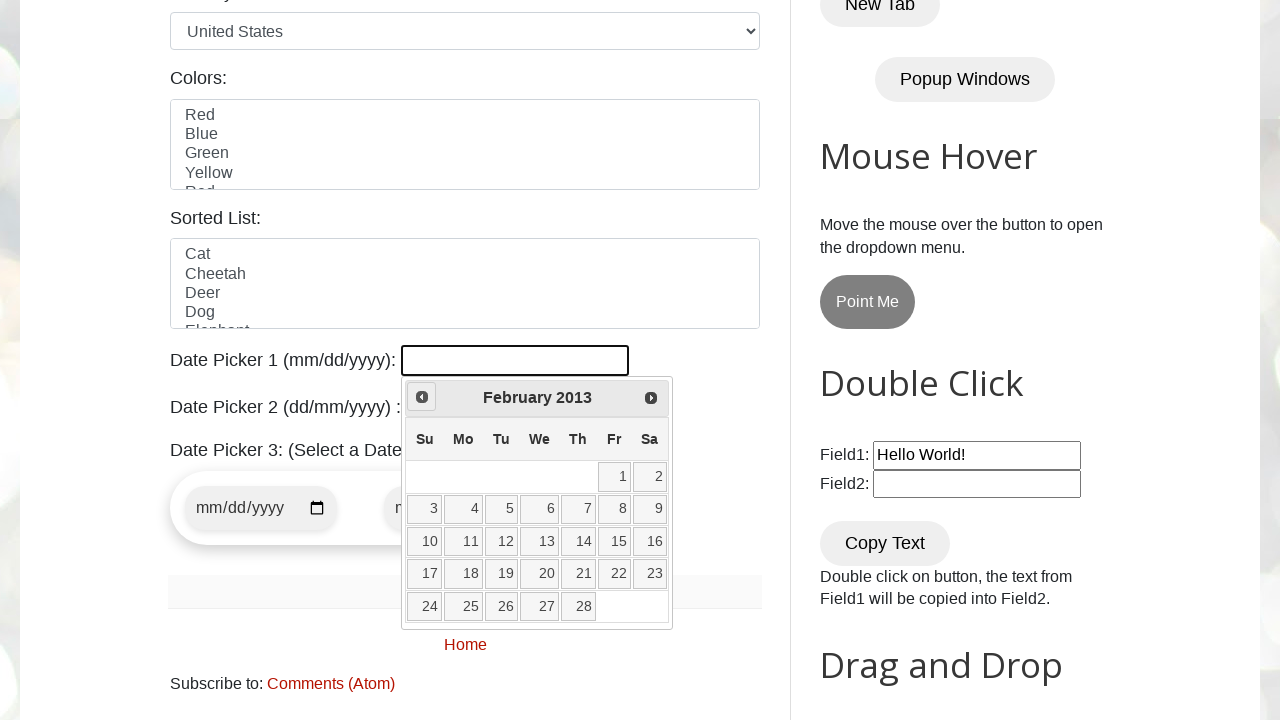

Waited 100ms for calendar update
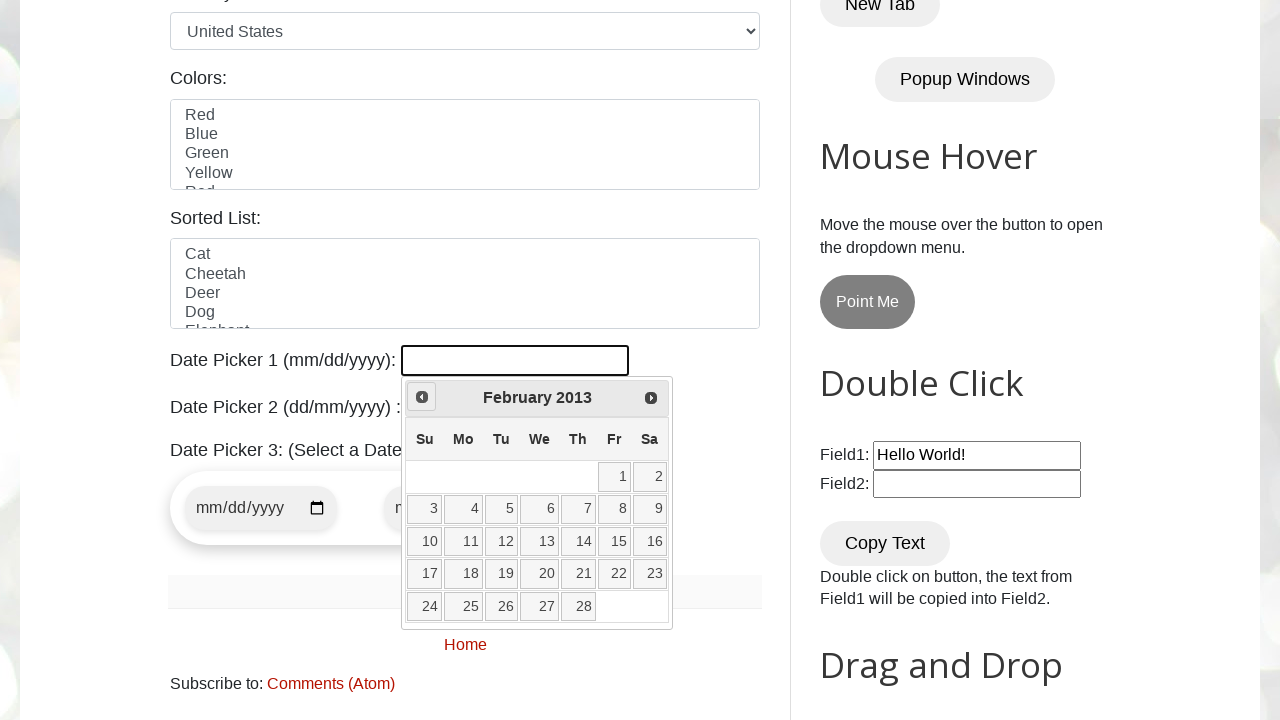

Clicked Prev button to navigate backwards (currently at February 2013) at (422, 397) on xpath=//span[text()='Prev']
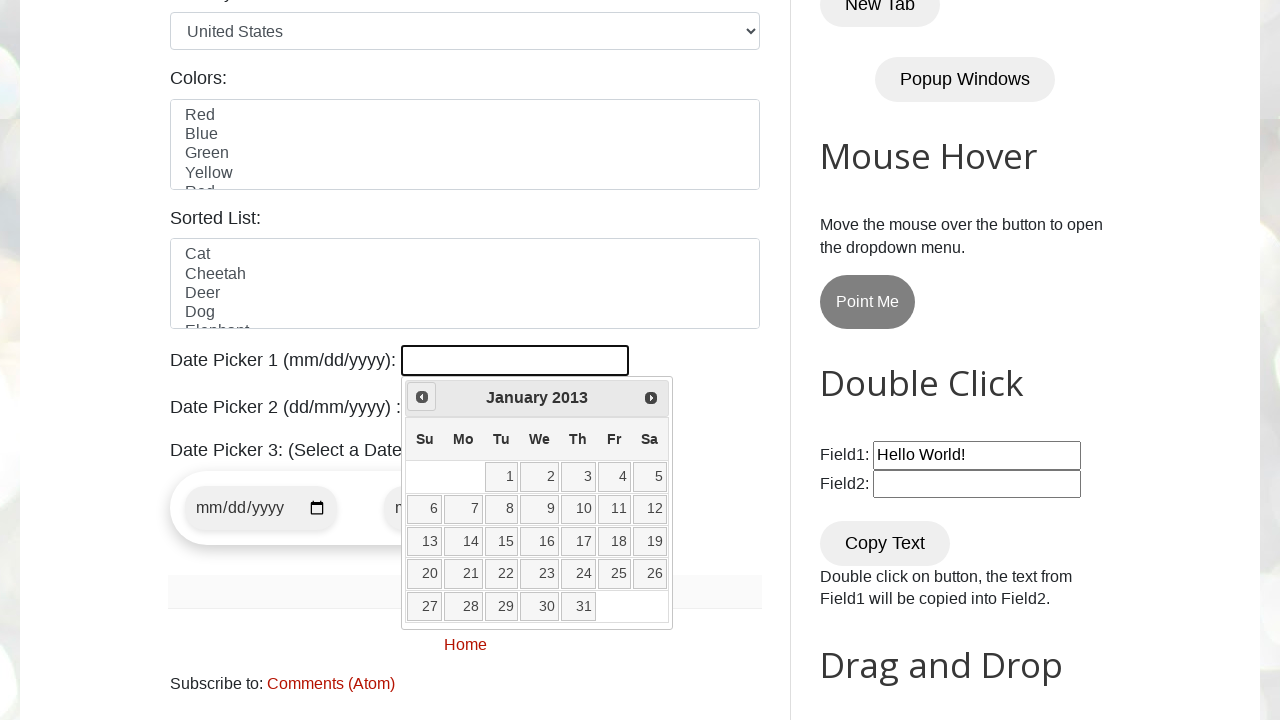

Waited 100ms for calendar update
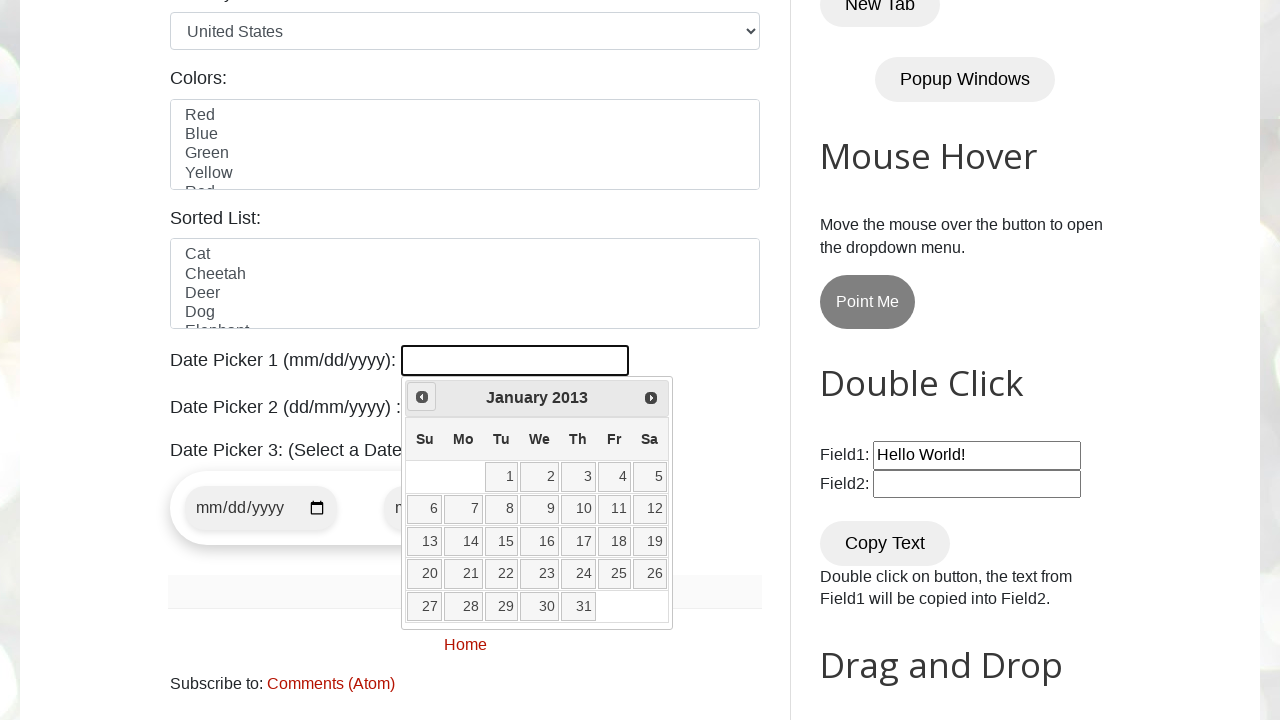

Clicked Prev button to navigate backwards (currently at January 2013) at (422, 397) on xpath=//span[text()='Prev']
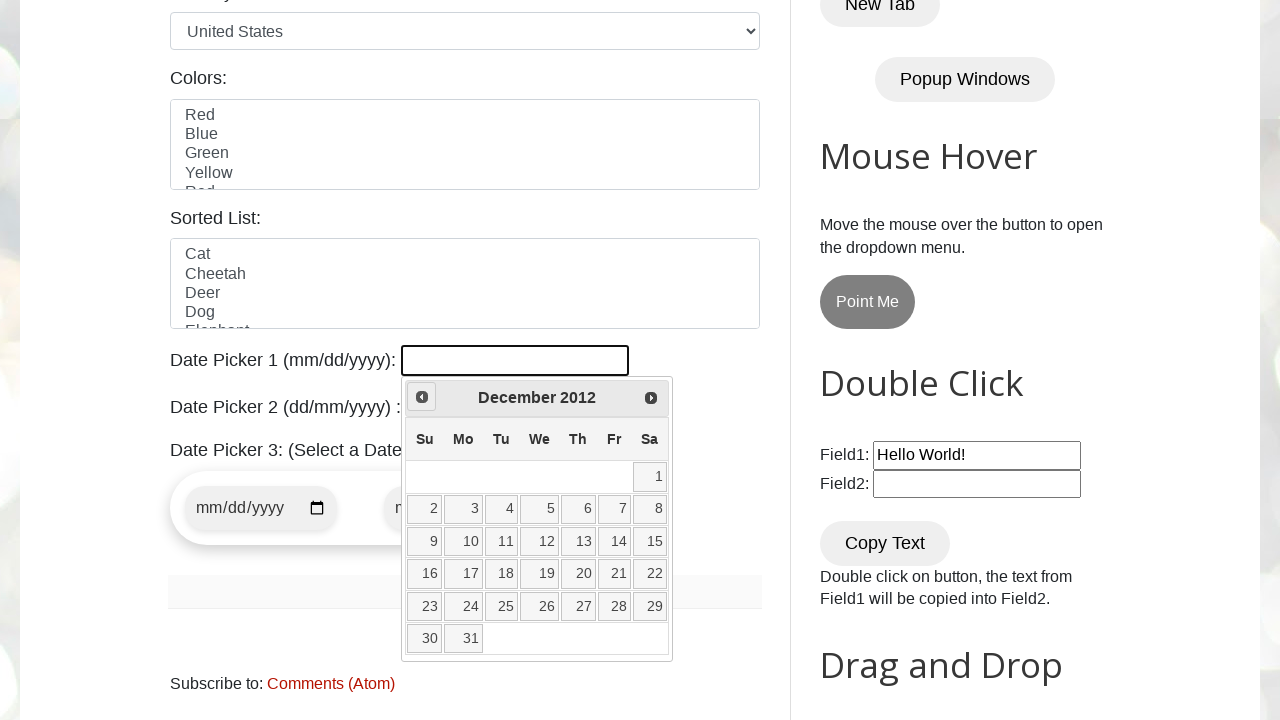

Waited 100ms for calendar update
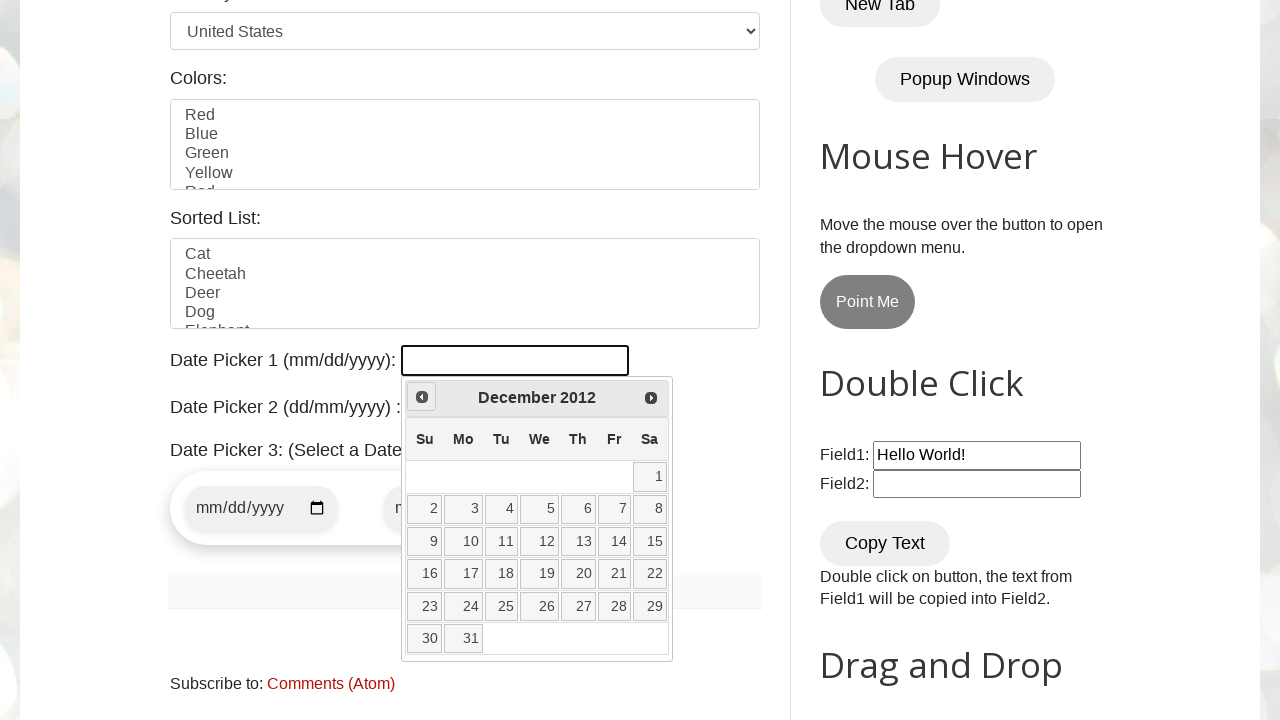

Clicked Prev button to navigate backwards (currently at December 2012) at (422, 397) on xpath=//span[text()='Prev']
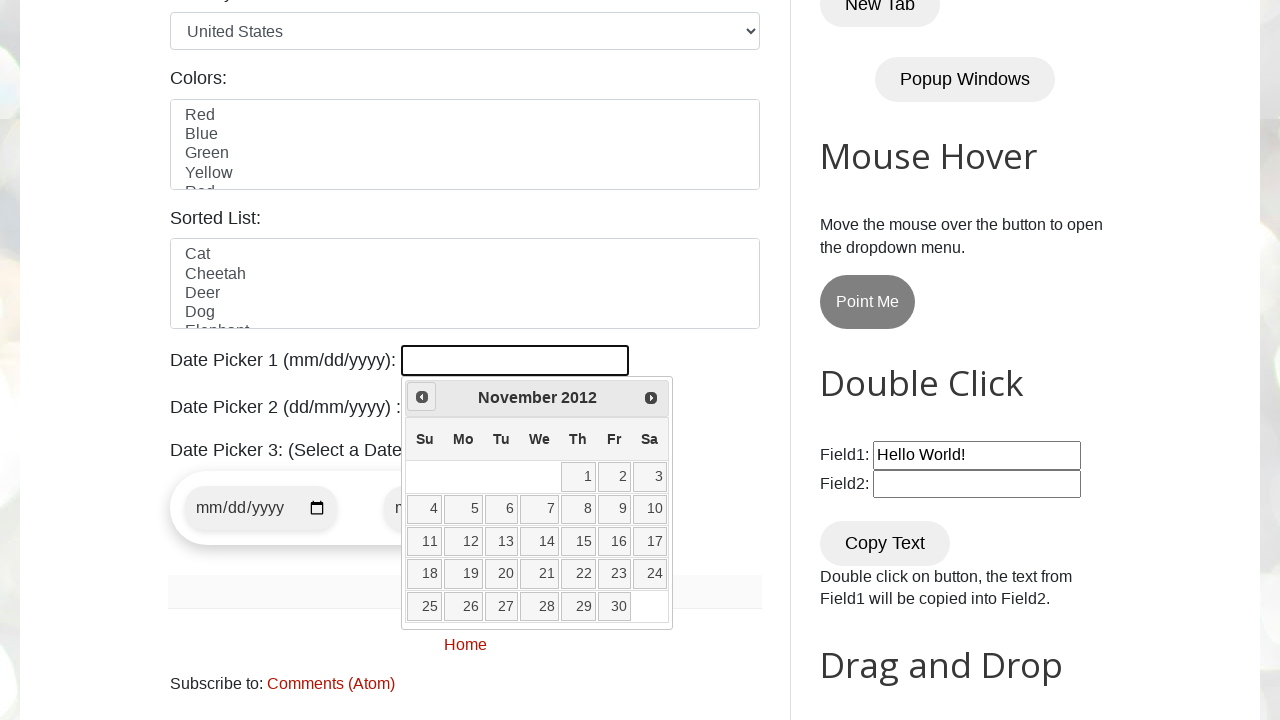

Waited 100ms for calendar update
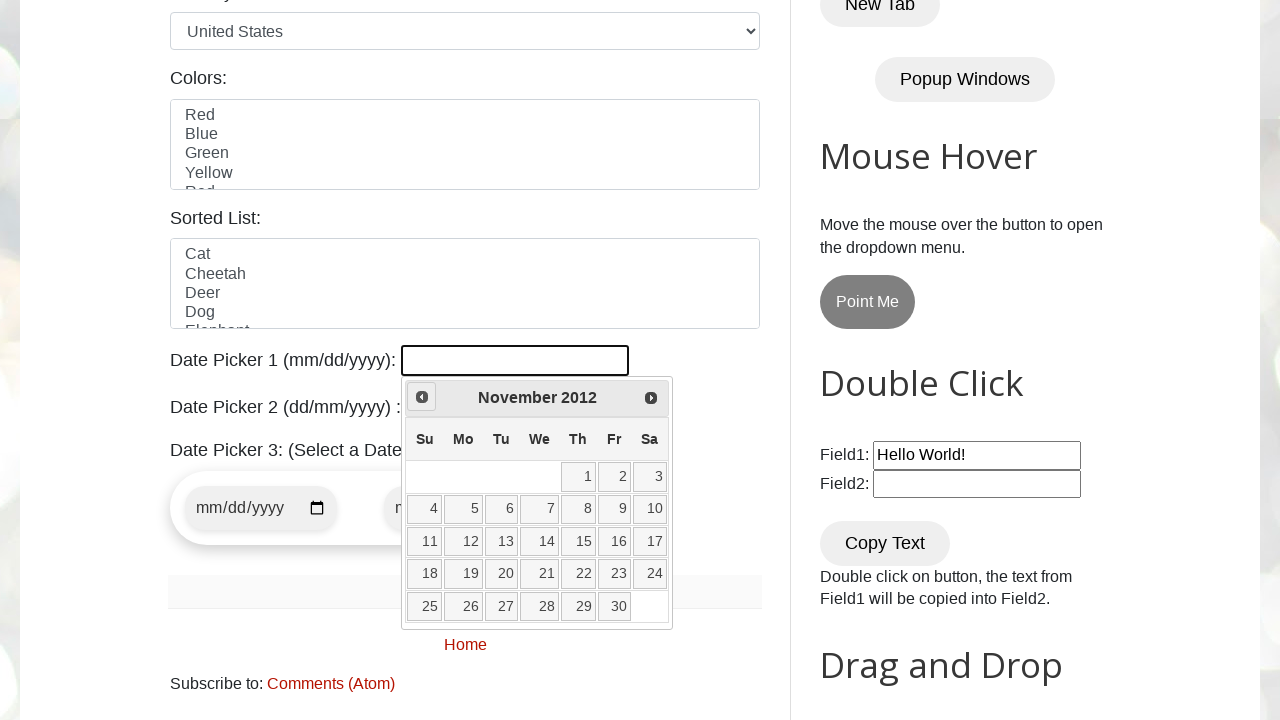

Clicked Prev button to navigate backwards (currently at November 2012) at (422, 397) on xpath=//span[text()='Prev']
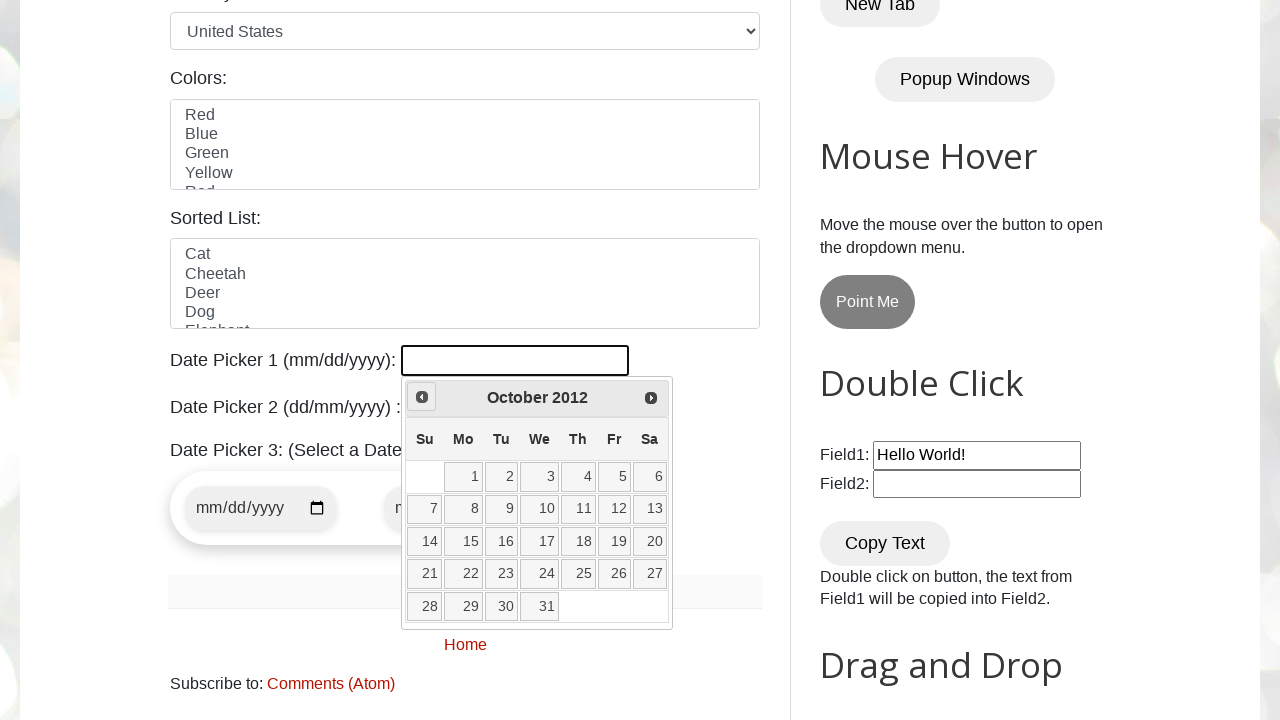

Waited 100ms for calendar update
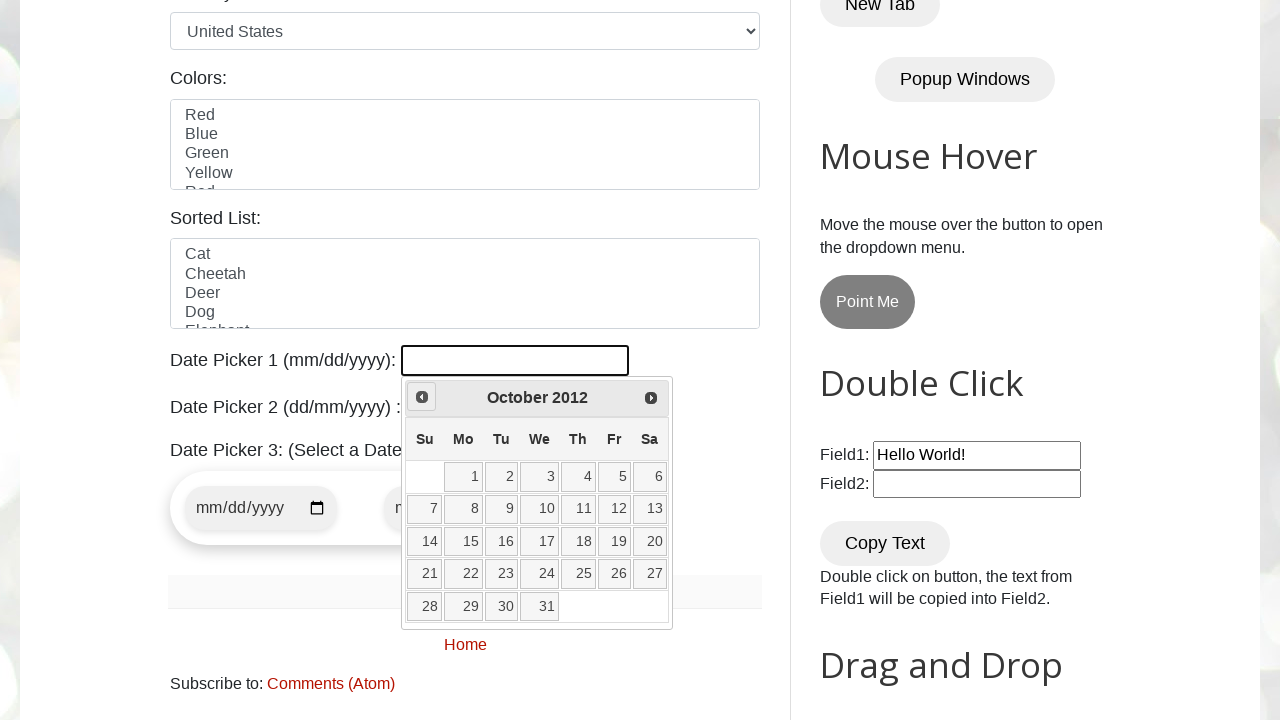

Clicked Prev button to navigate backwards (currently at October 2012) at (422, 397) on xpath=//span[text()='Prev']
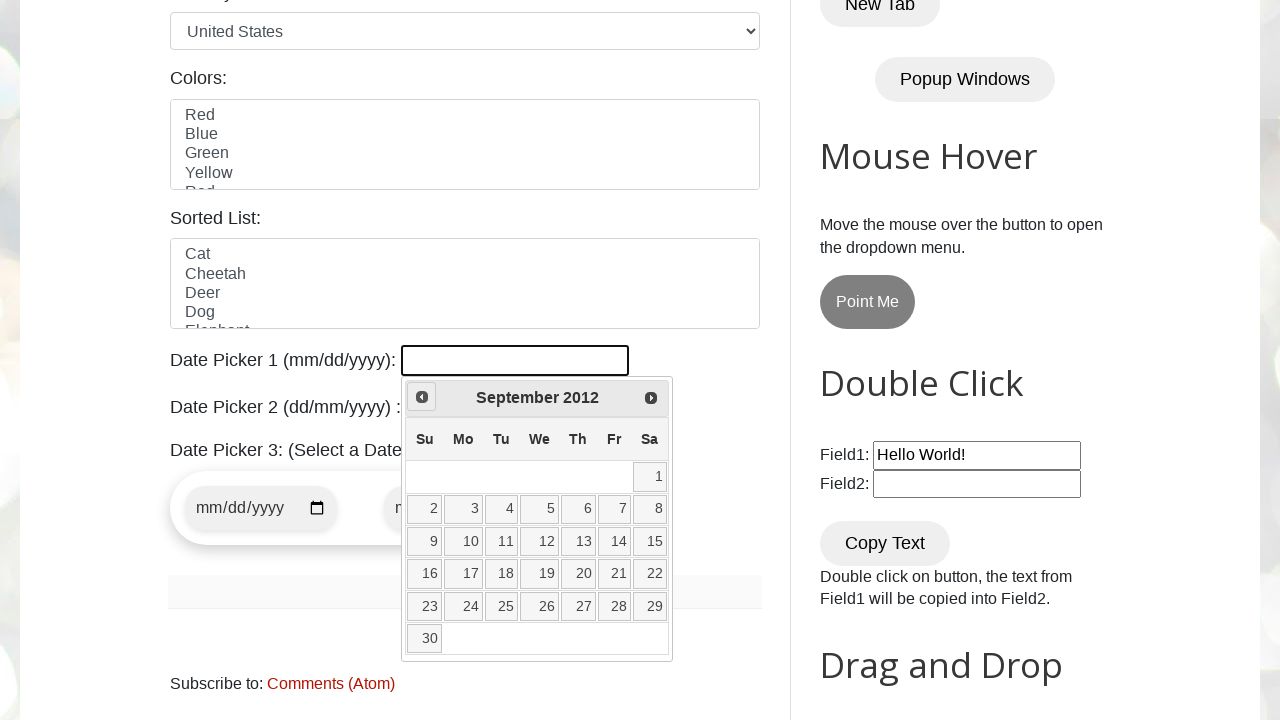

Waited 100ms for calendar update
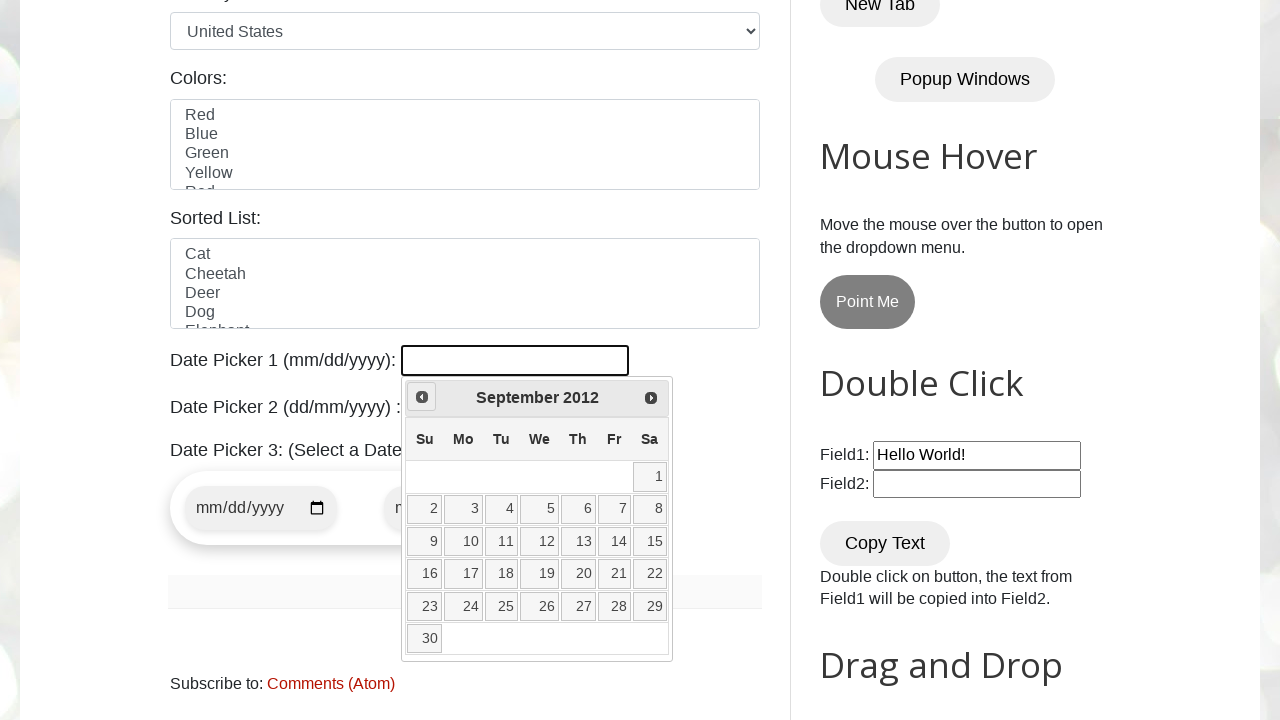

Clicked Prev button to navigate backwards (currently at September 2012) at (422, 397) on xpath=//span[text()='Prev']
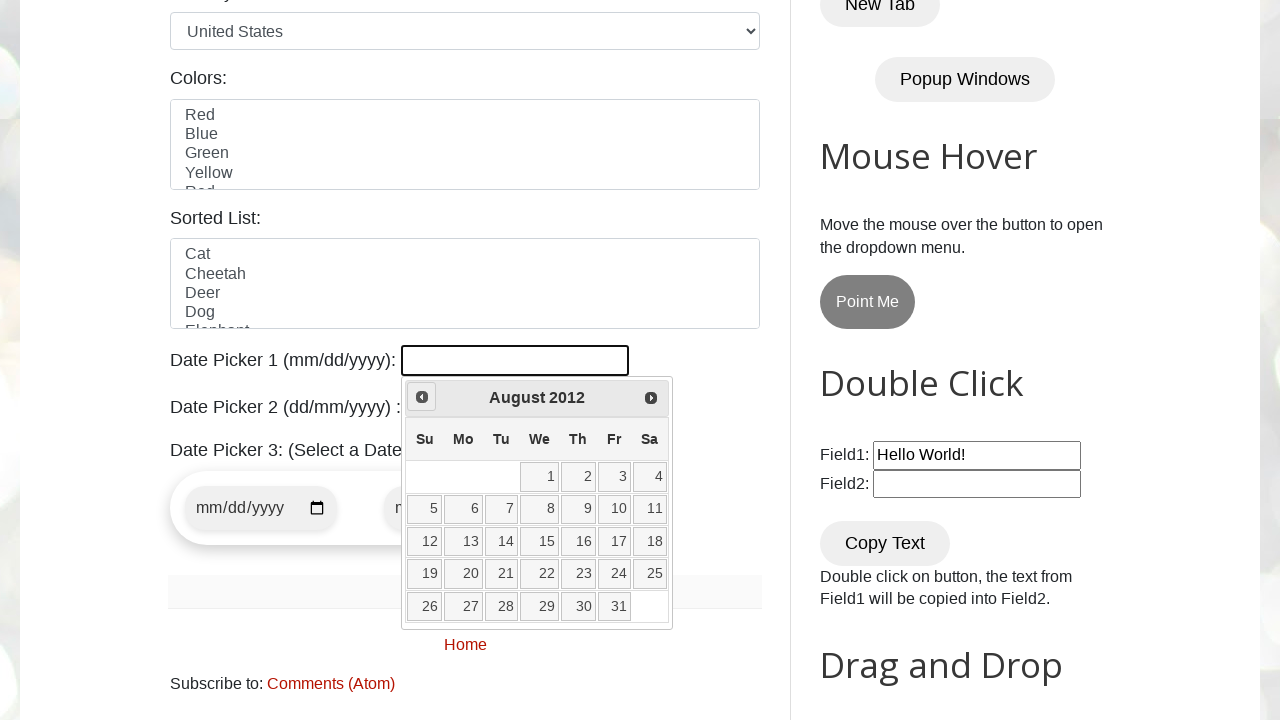

Waited 100ms for calendar update
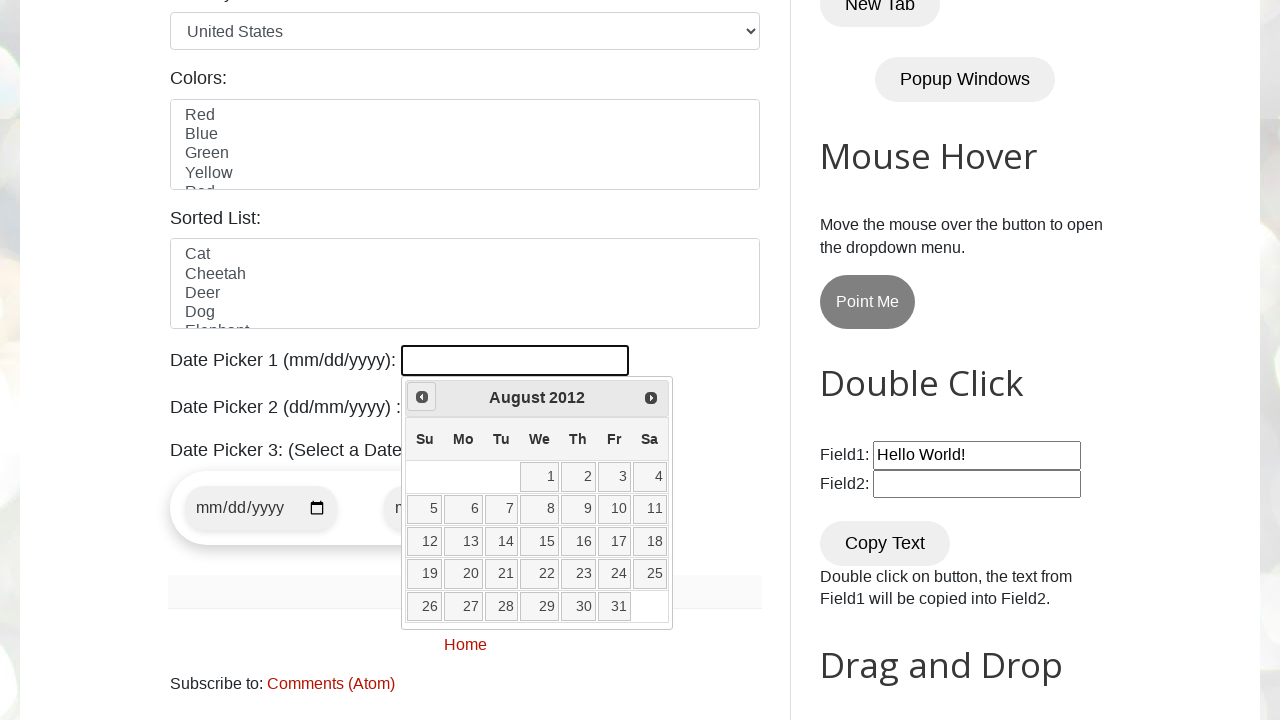

Clicked Prev button to navigate backwards (currently at August 2012) at (422, 397) on xpath=//span[text()='Prev']
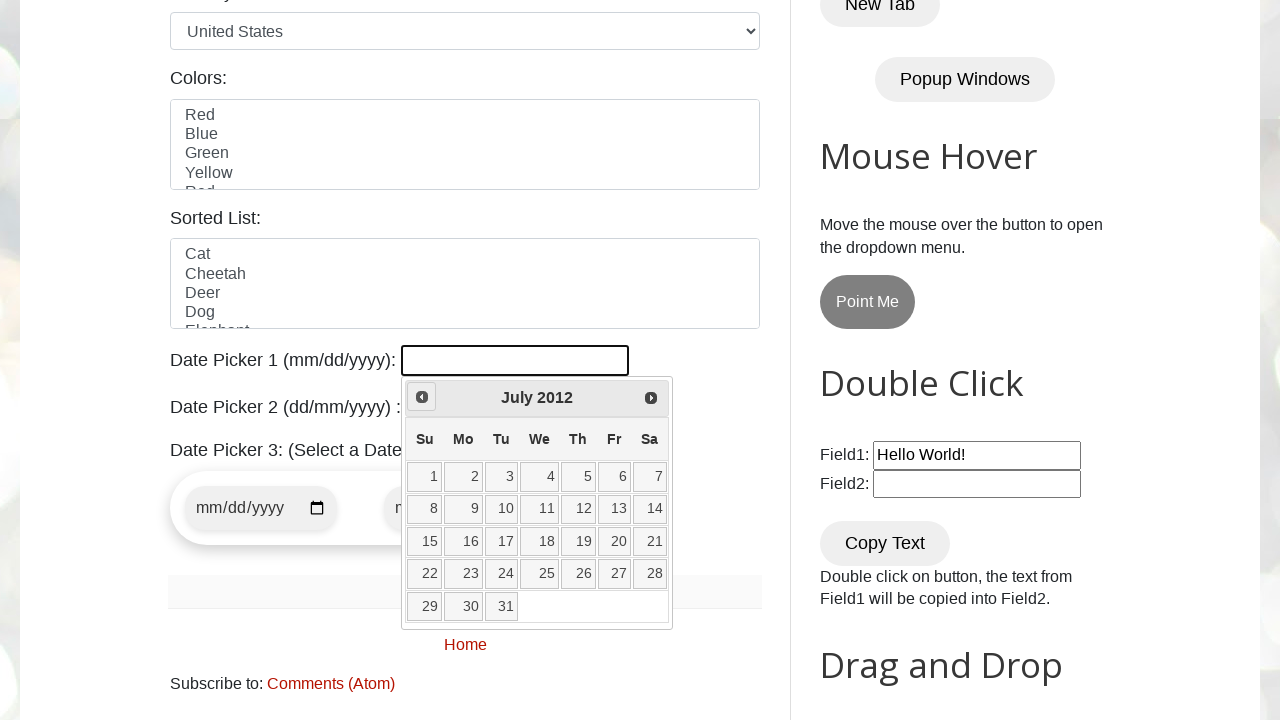

Waited 100ms for calendar update
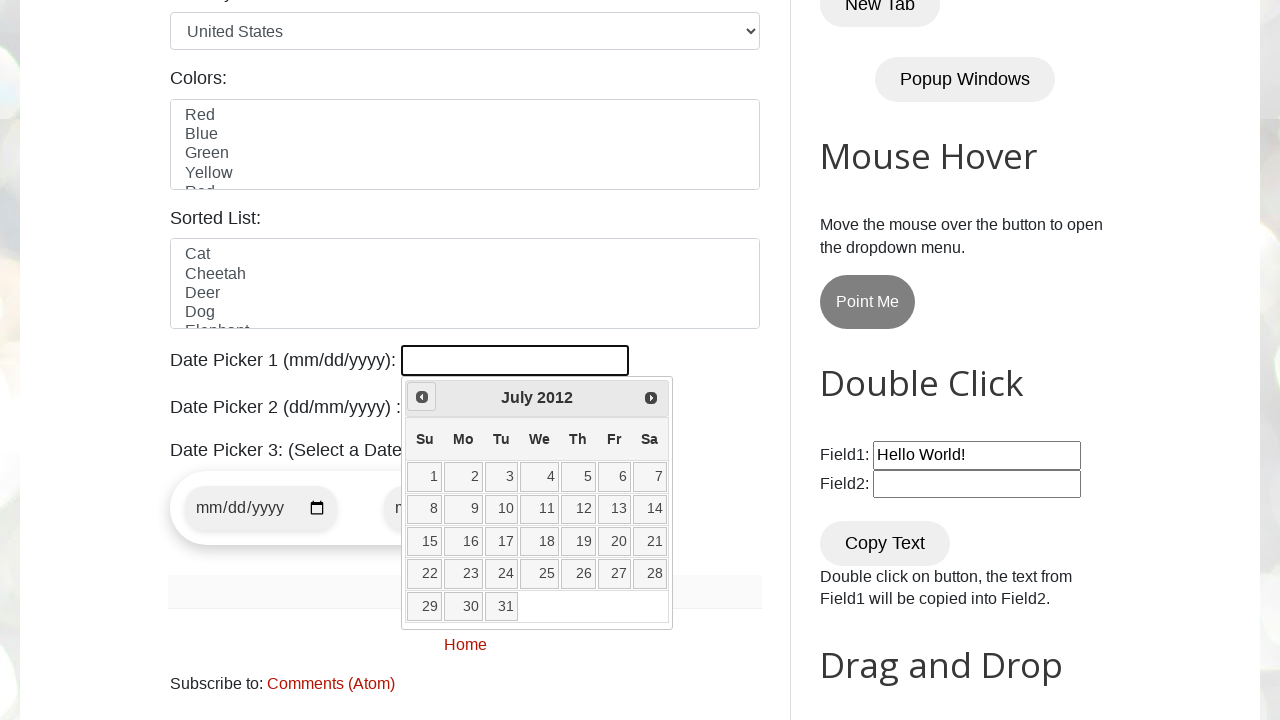

Clicked Prev button to navigate backwards (currently at July 2012) at (422, 397) on xpath=//span[text()='Prev']
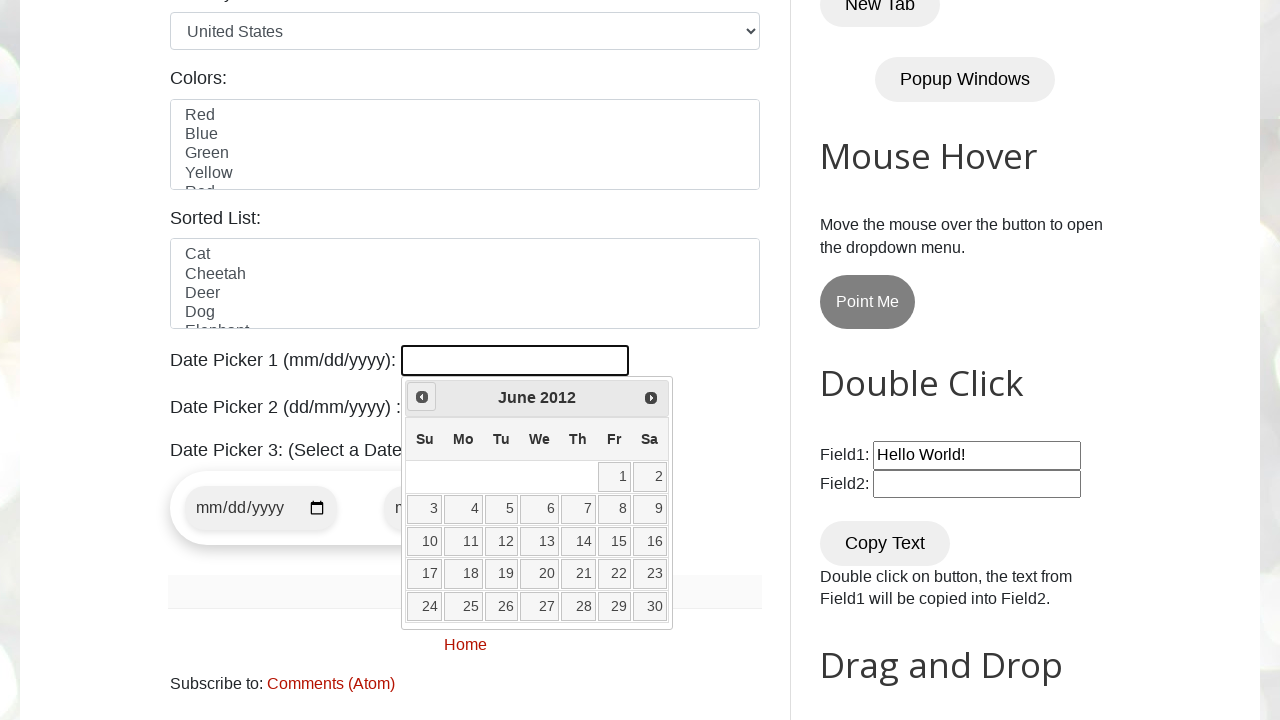

Waited 100ms for calendar update
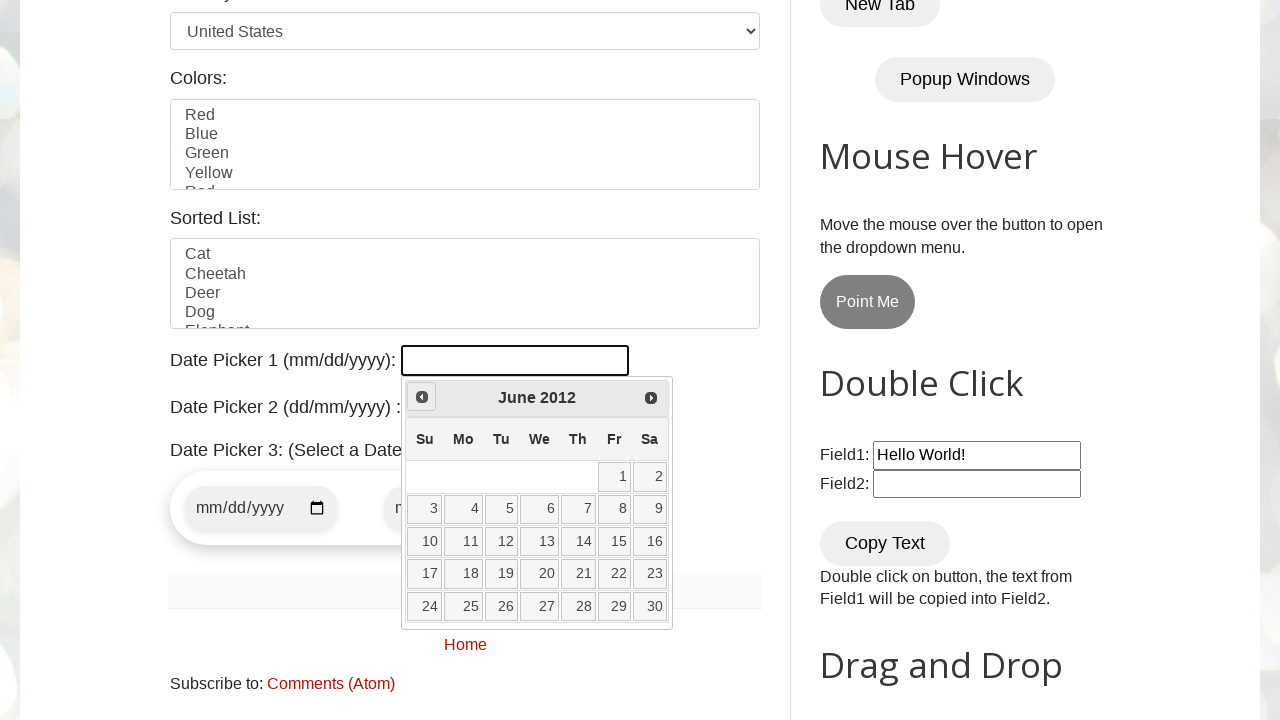

Clicked Prev button to navigate backwards (currently at June 2012) at (422, 397) on xpath=//span[text()='Prev']
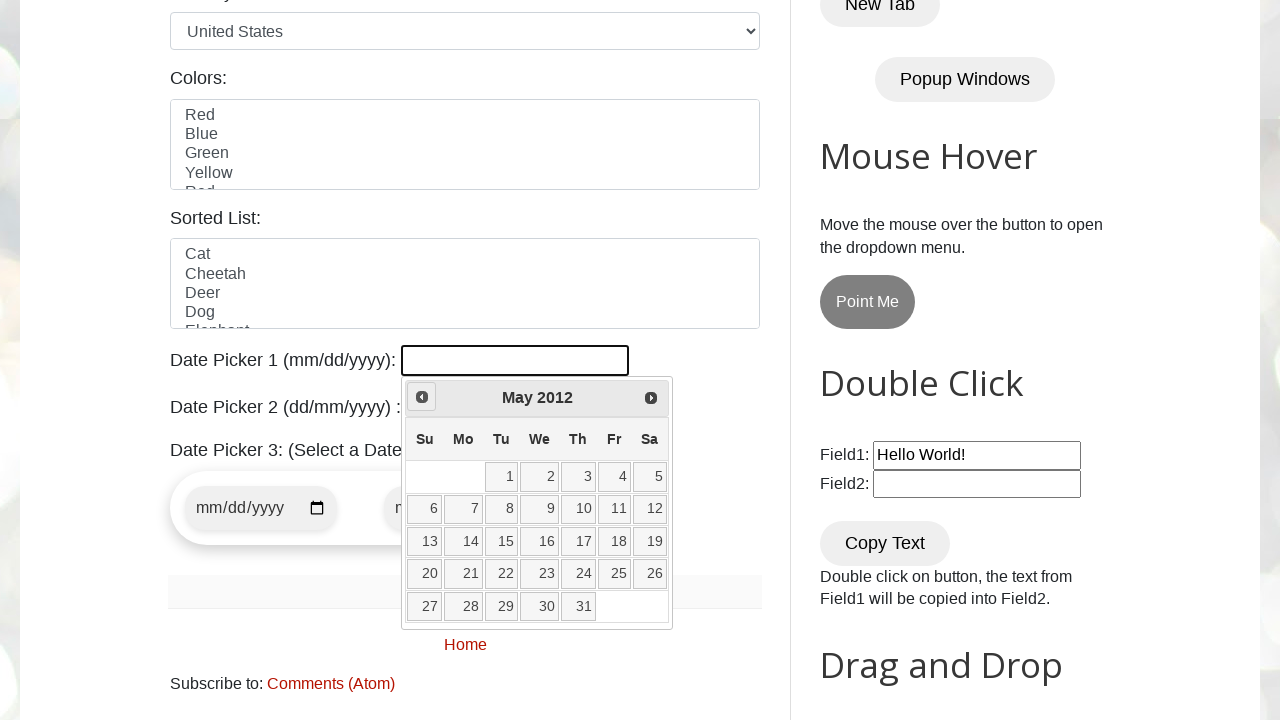

Waited 100ms for calendar update
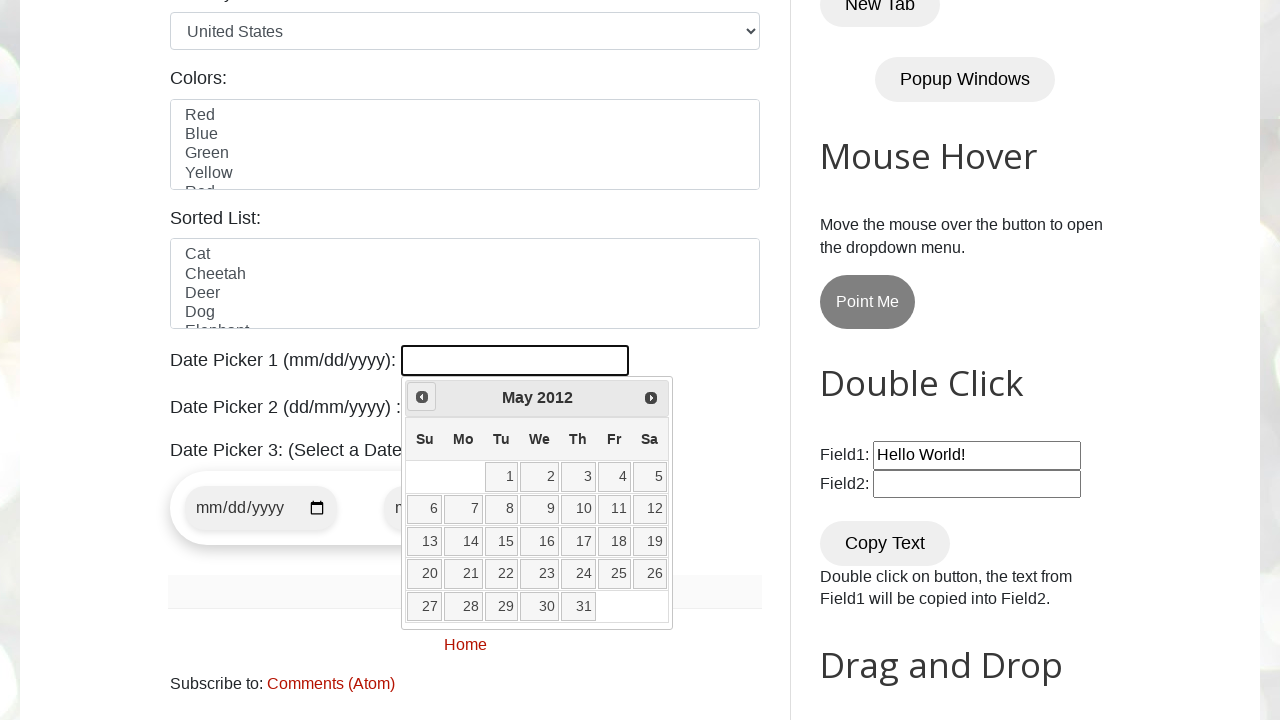

Clicked Prev button to navigate backwards (currently at May 2012) at (422, 397) on xpath=//span[text()='Prev']
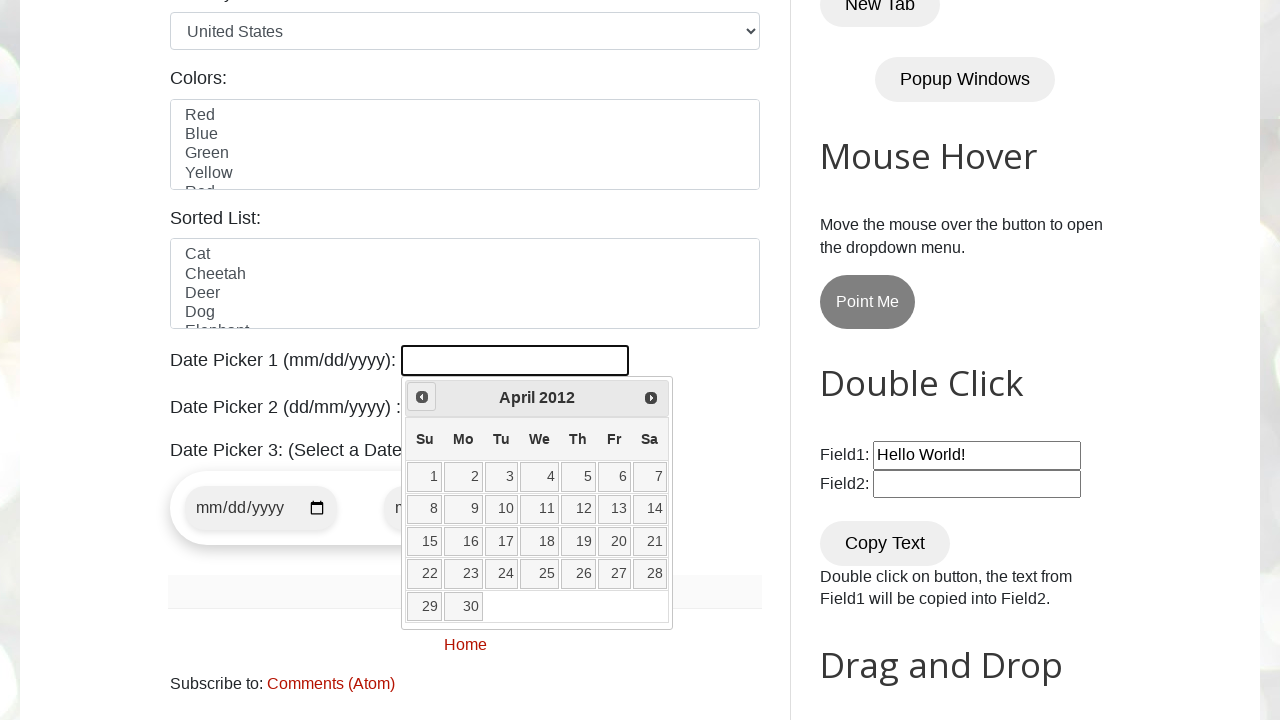

Waited 100ms for calendar update
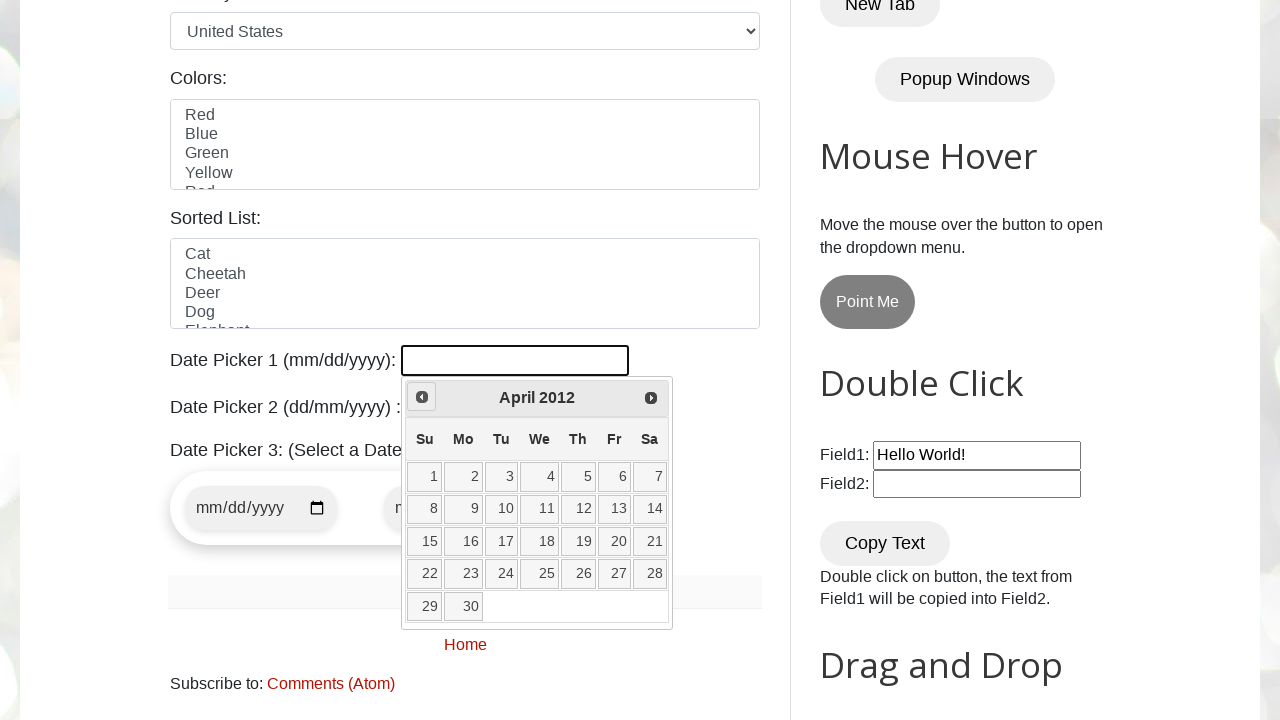

Clicked Prev button to navigate backwards (currently at April 2012) at (422, 397) on xpath=//span[text()='Prev']
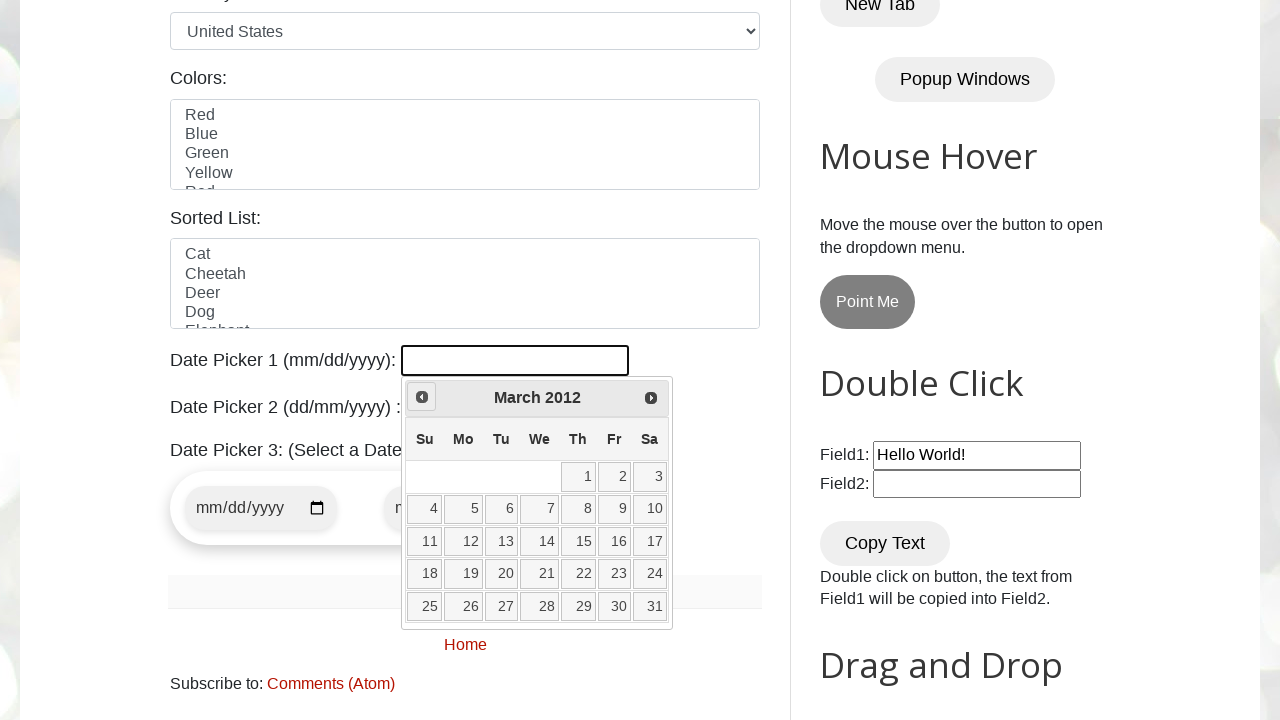

Waited 100ms for calendar update
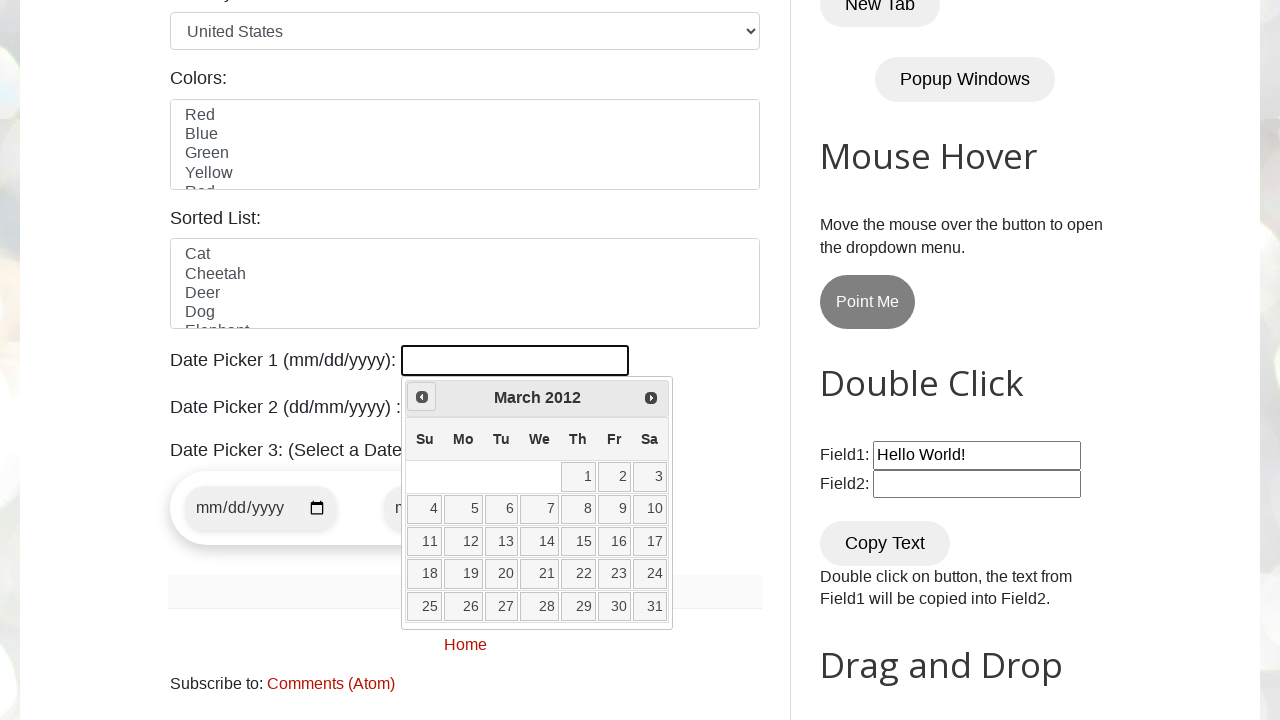

Clicked Prev button to navigate backwards (currently at March 2012) at (422, 397) on xpath=//span[text()='Prev']
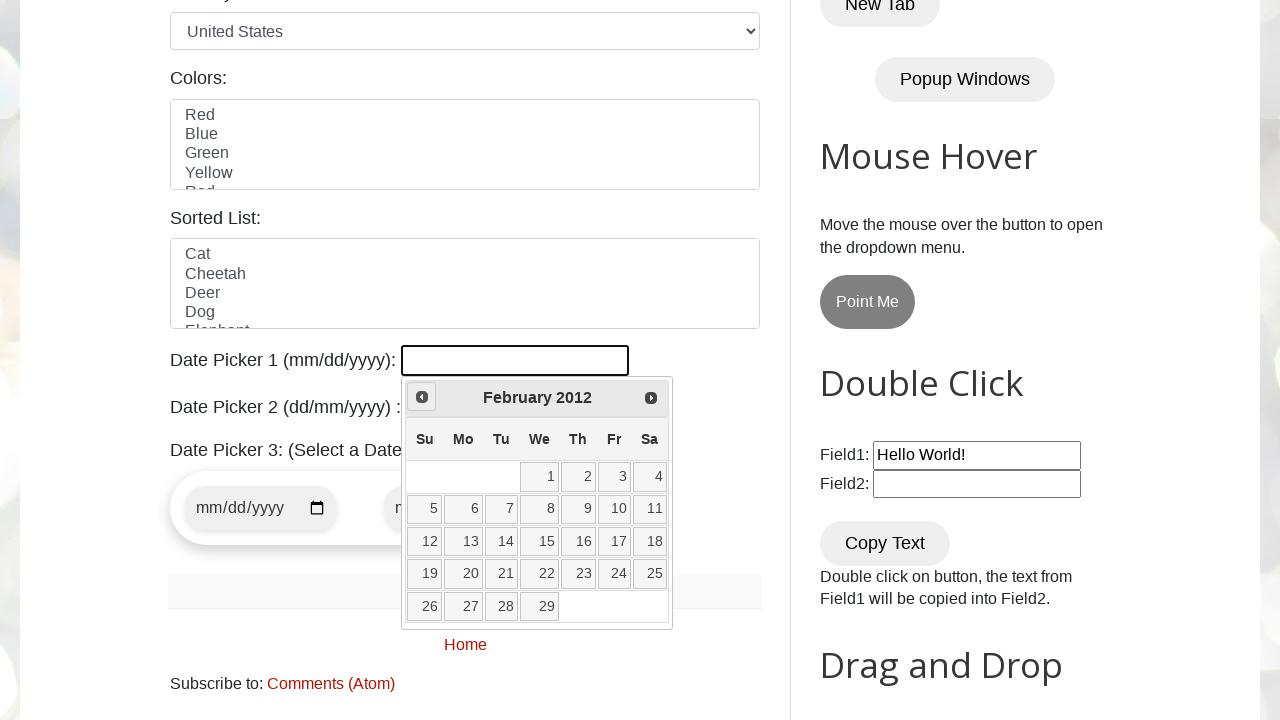

Waited 100ms for calendar update
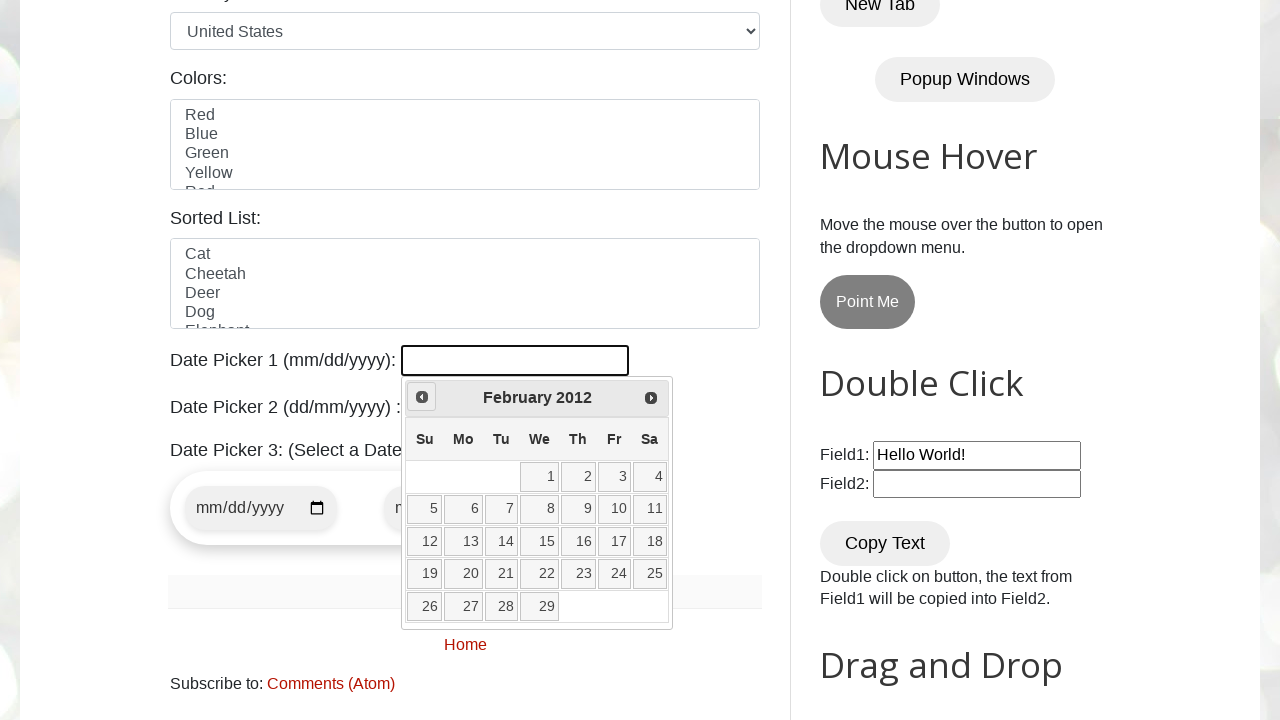

Clicked Prev button to navigate backwards (currently at February 2012) at (422, 397) on xpath=//span[text()='Prev']
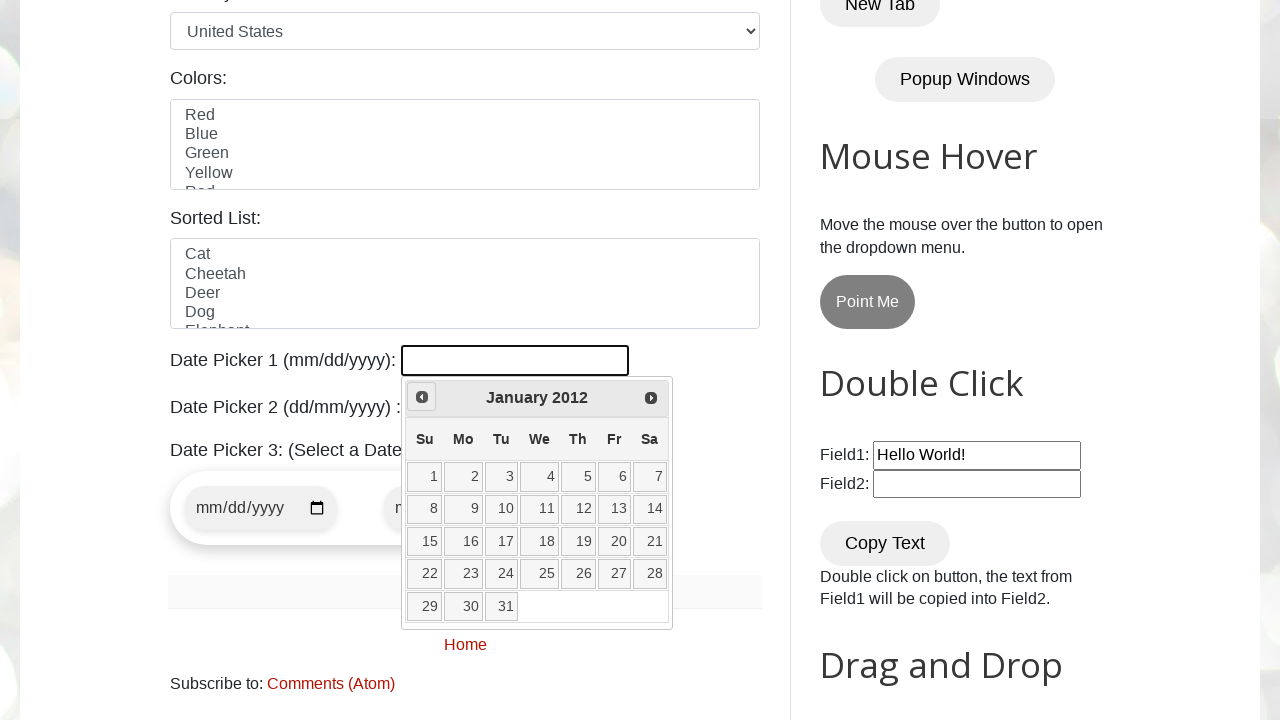

Waited 100ms for calendar update
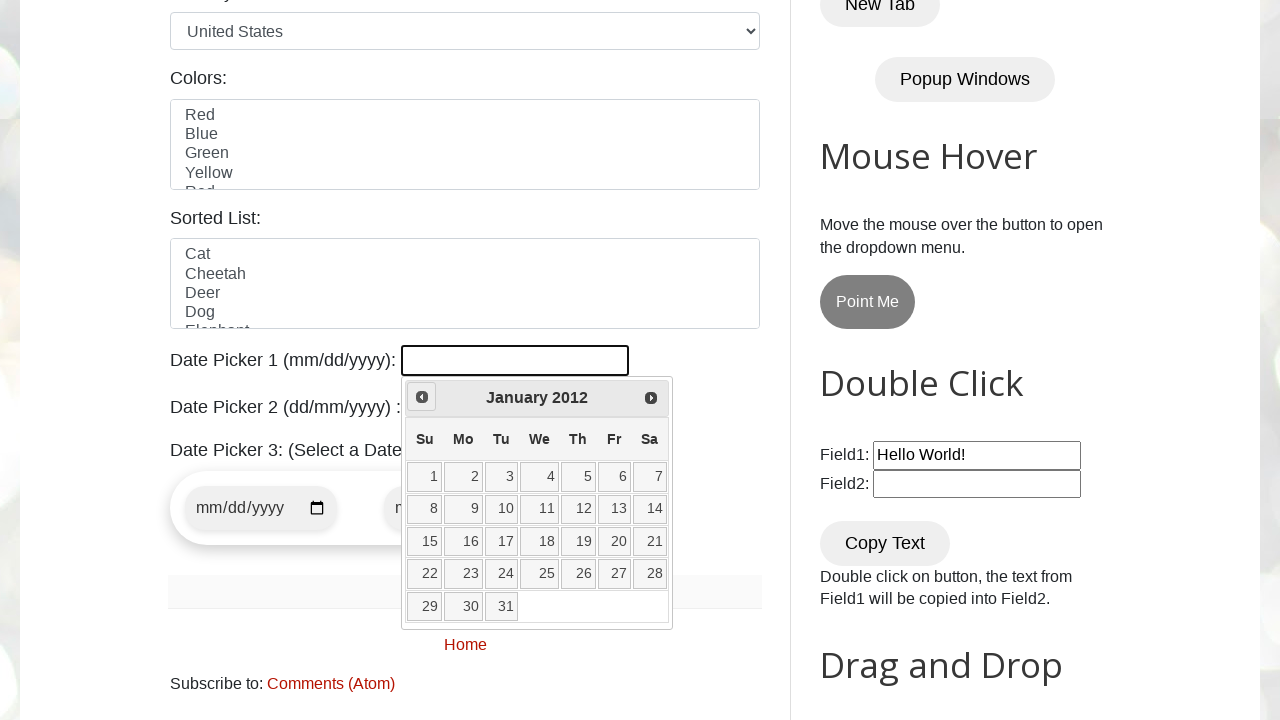

Clicked Prev button to navigate backwards (currently at January 2012) at (422, 397) on xpath=//span[text()='Prev']
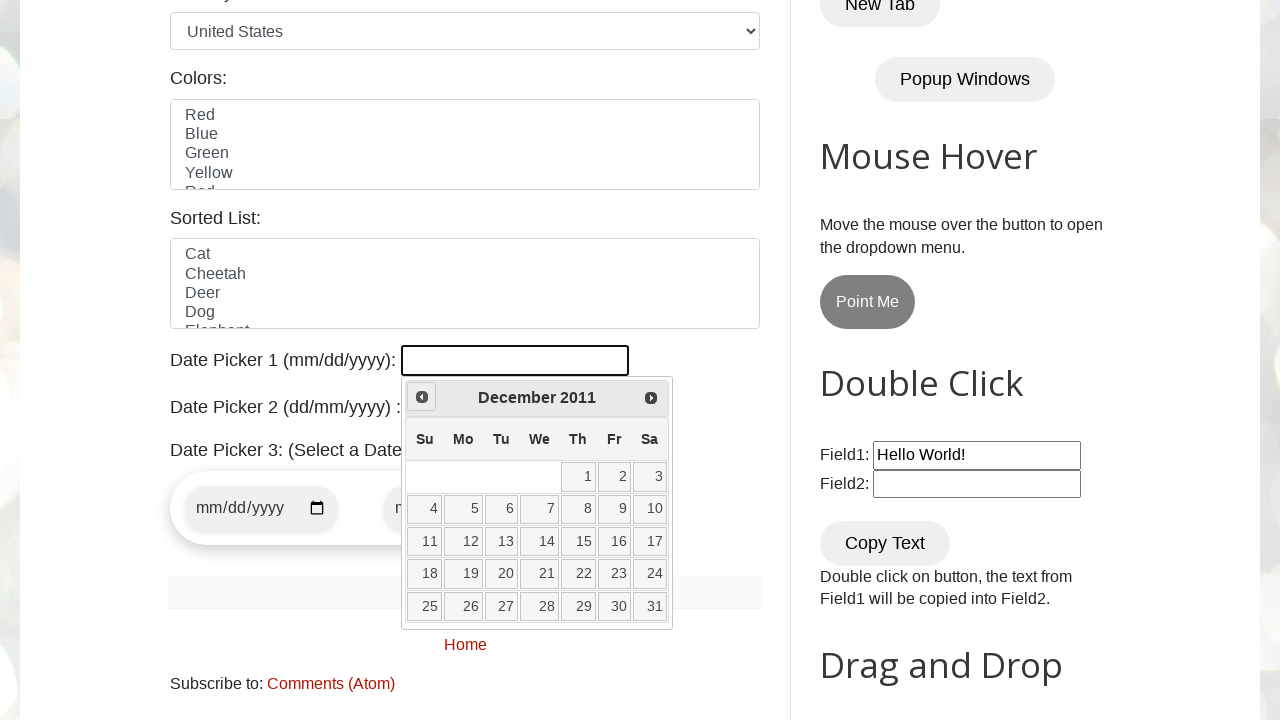

Waited 100ms for calendar update
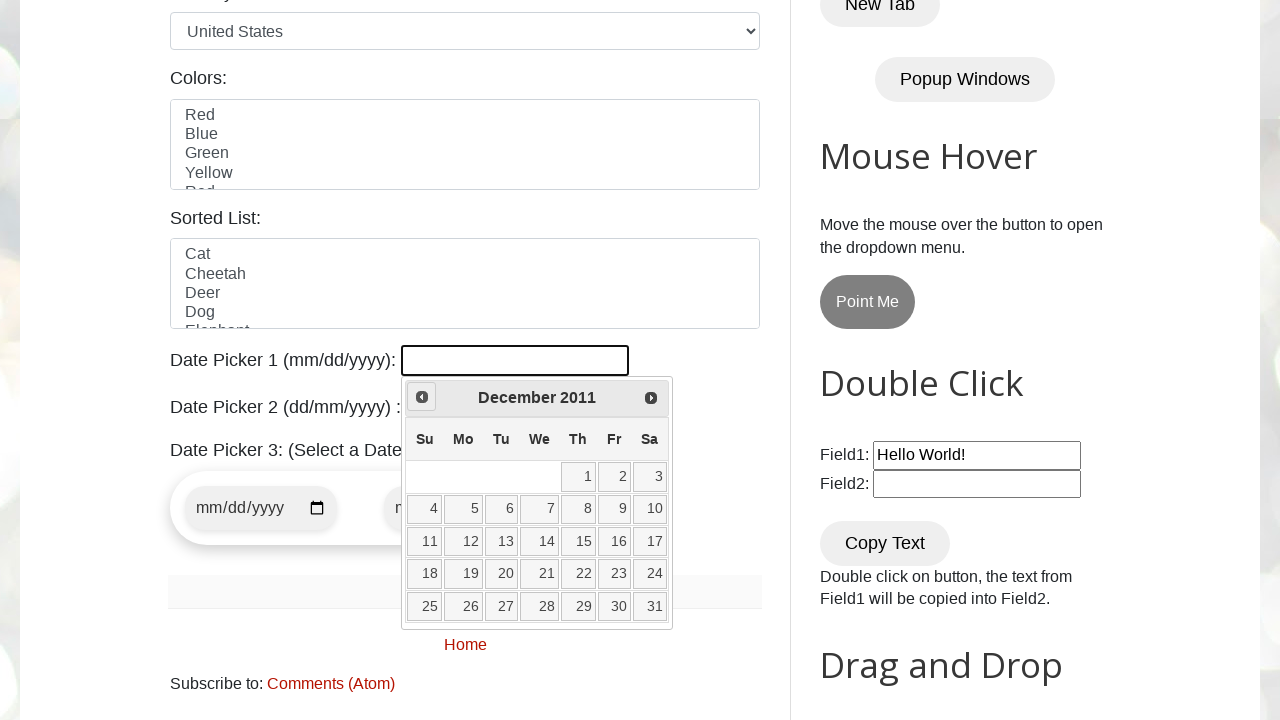

Clicked Prev button to navigate backwards (currently at December 2011) at (422, 397) on xpath=//span[text()='Prev']
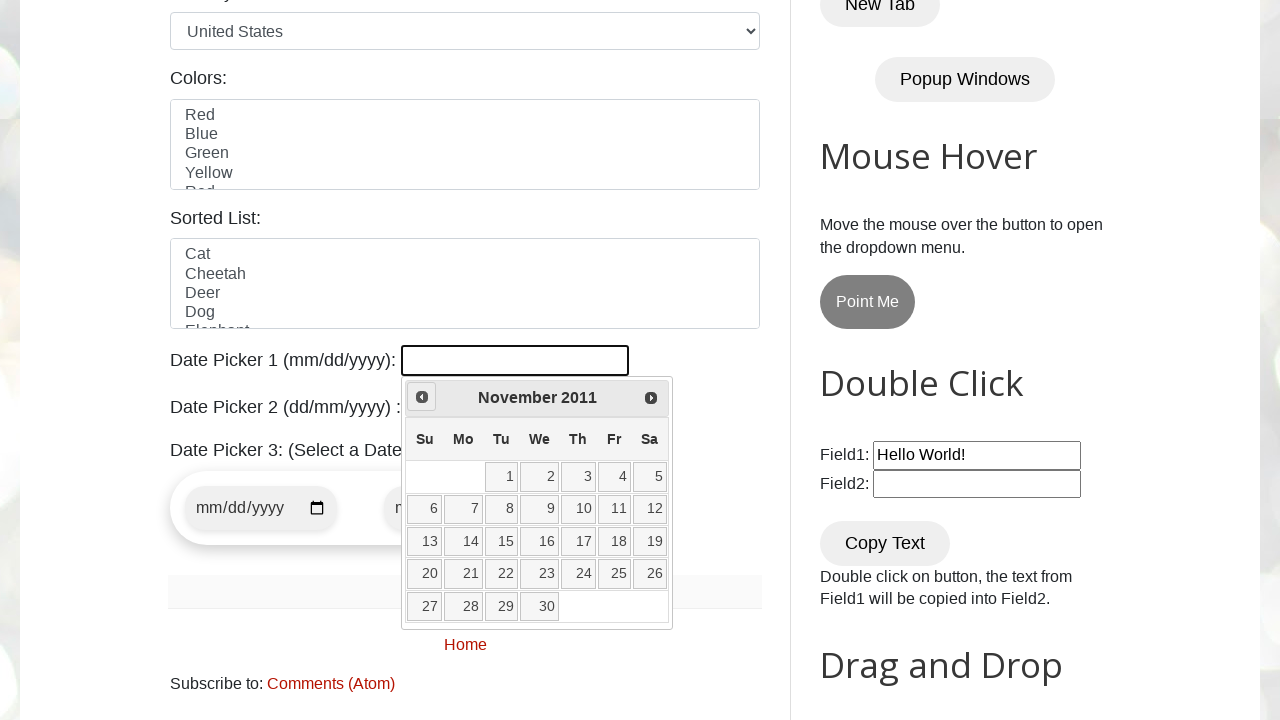

Waited 100ms for calendar update
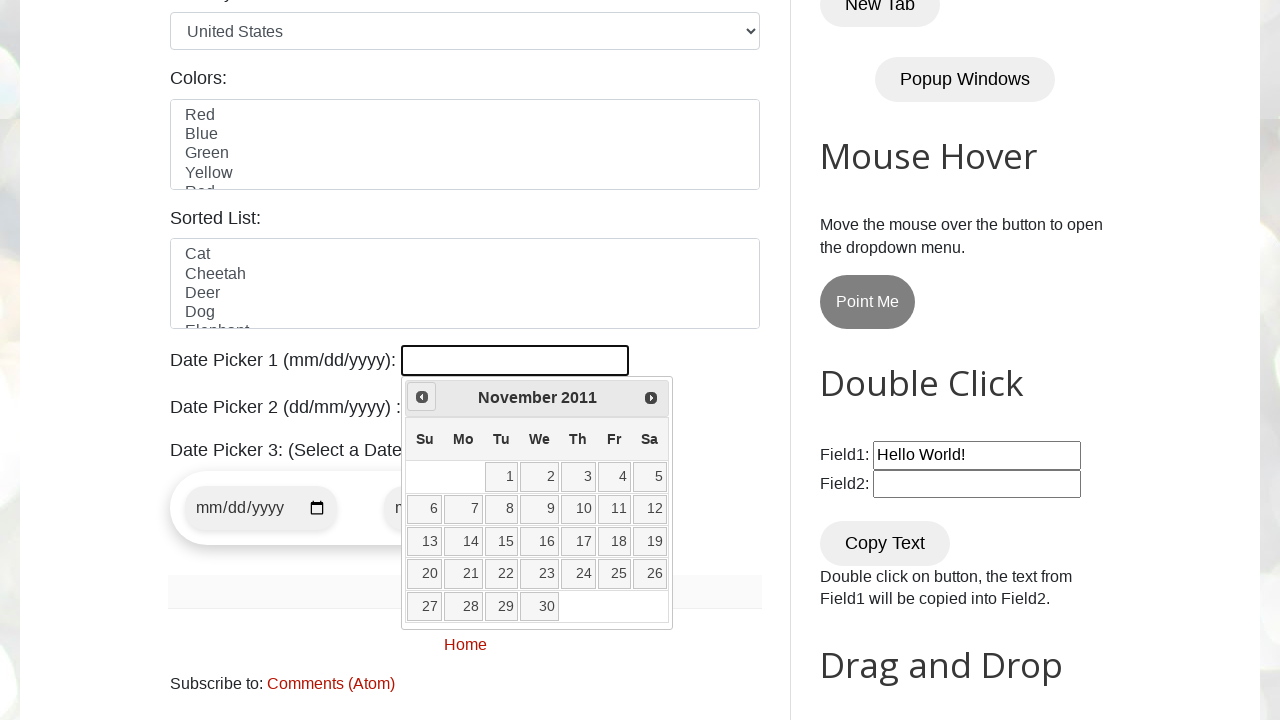

Clicked Prev button to navigate backwards (currently at November 2011) at (422, 397) on xpath=//span[text()='Prev']
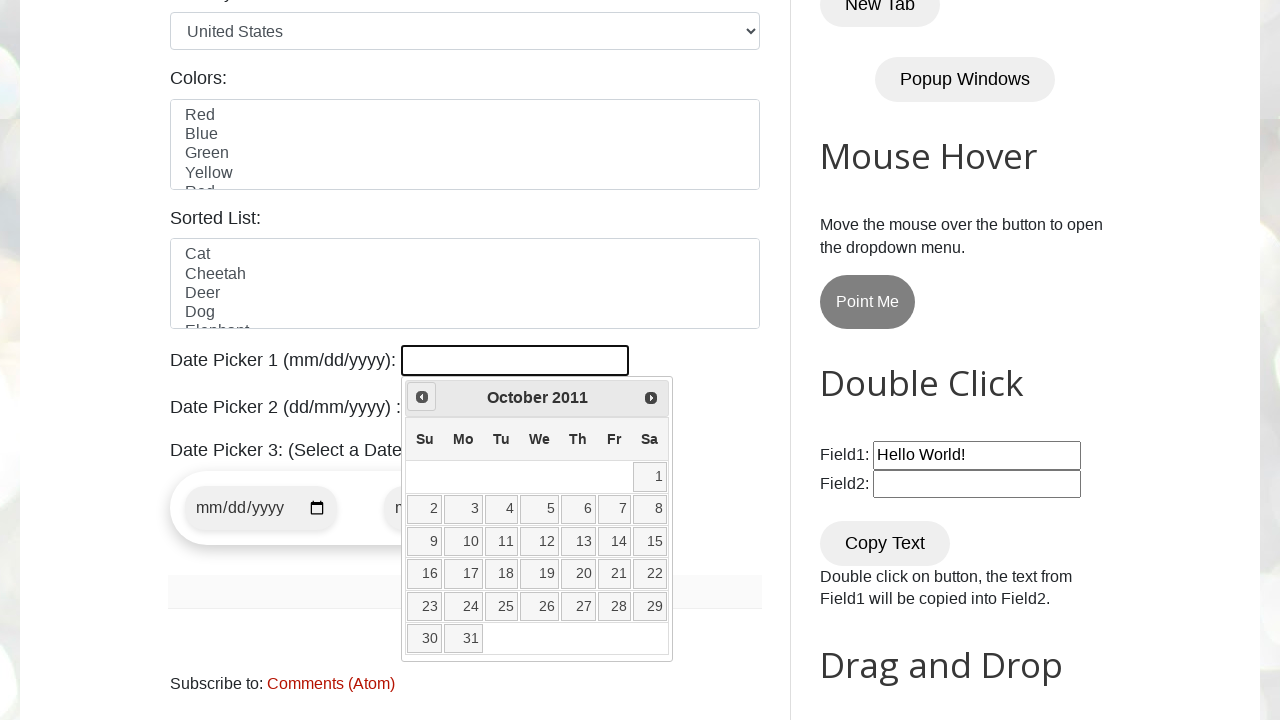

Waited 100ms for calendar update
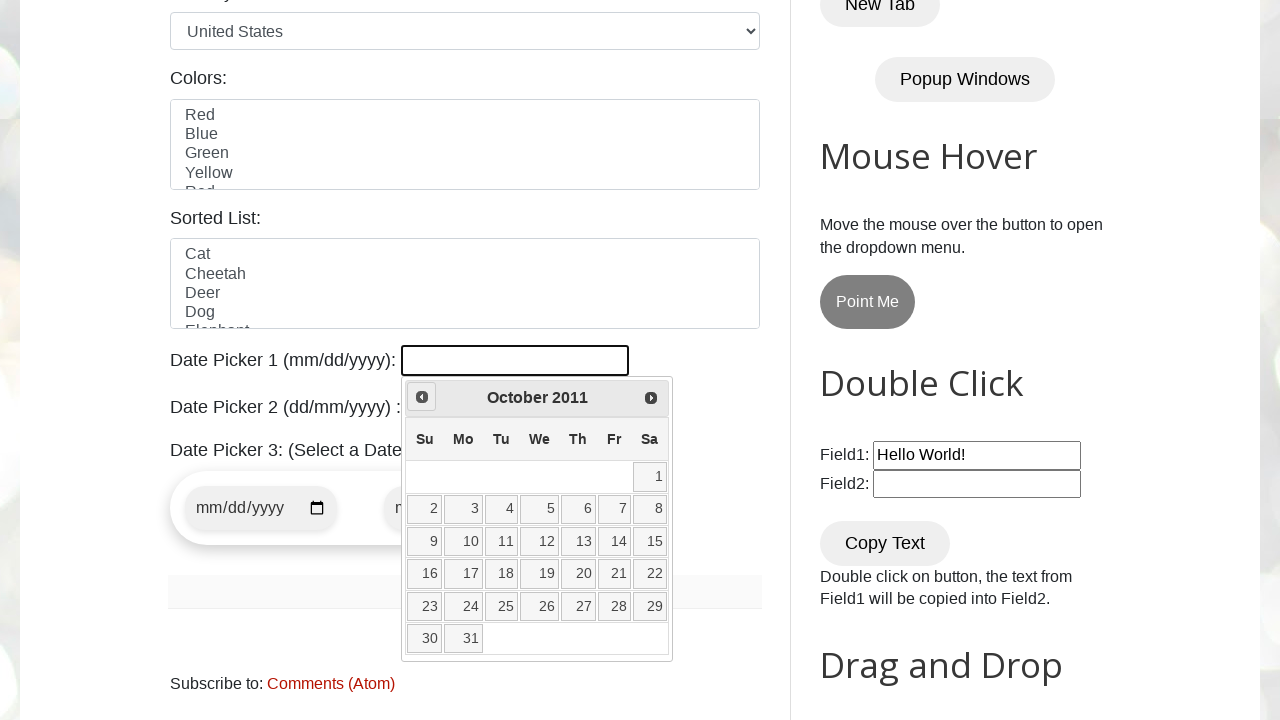

Clicked Prev button to navigate backwards (currently at October 2011) at (422, 397) on xpath=//span[text()='Prev']
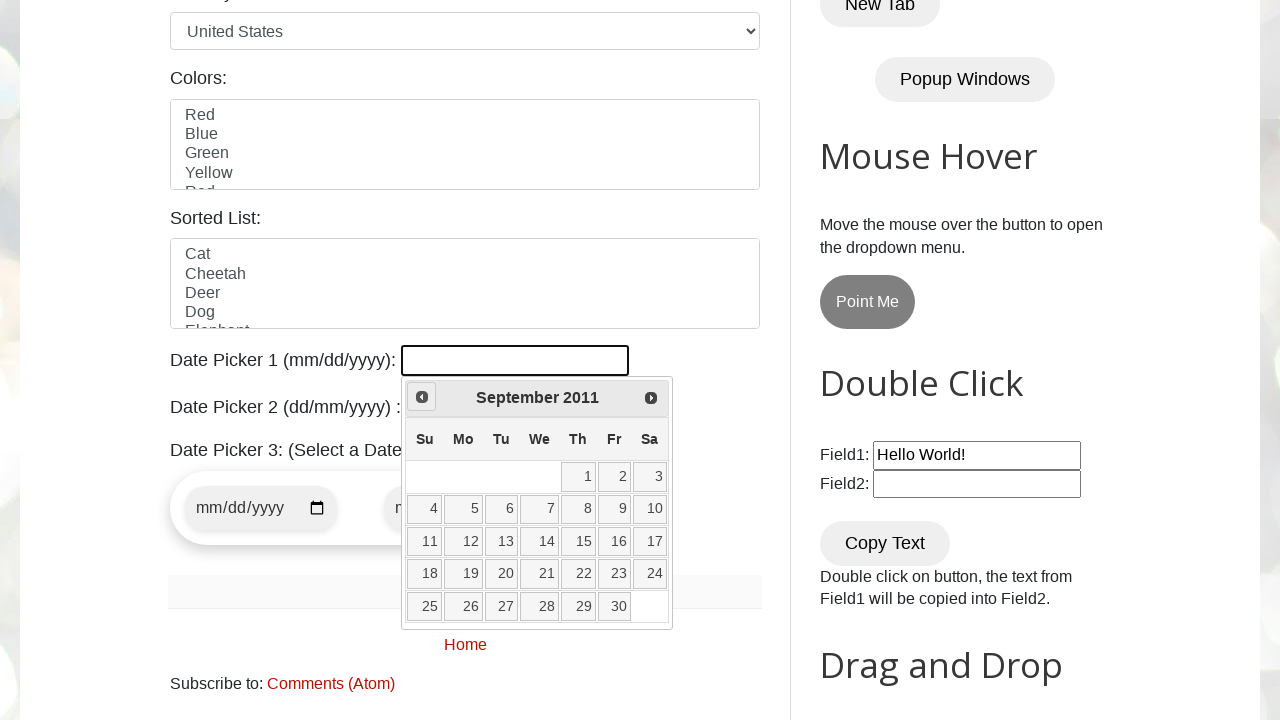

Waited 100ms for calendar update
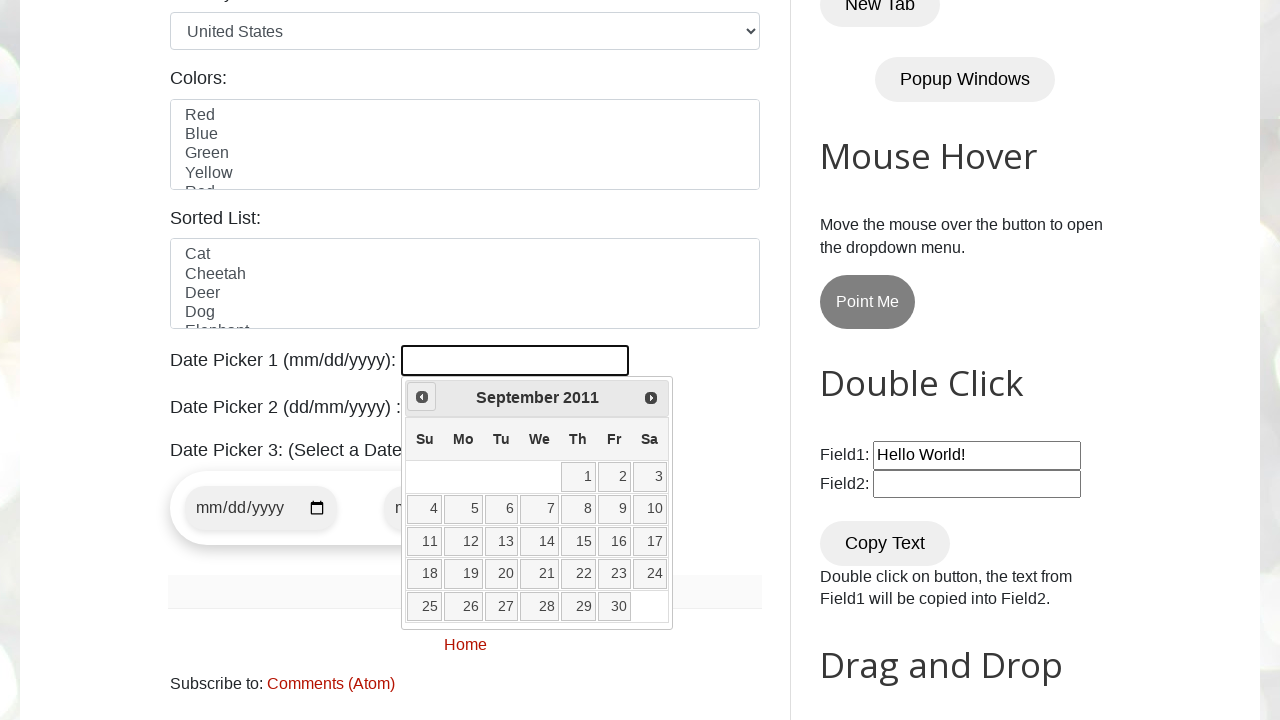

Clicked Prev button to navigate backwards (currently at September 2011) at (422, 397) on xpath=//span[text()='Prev']
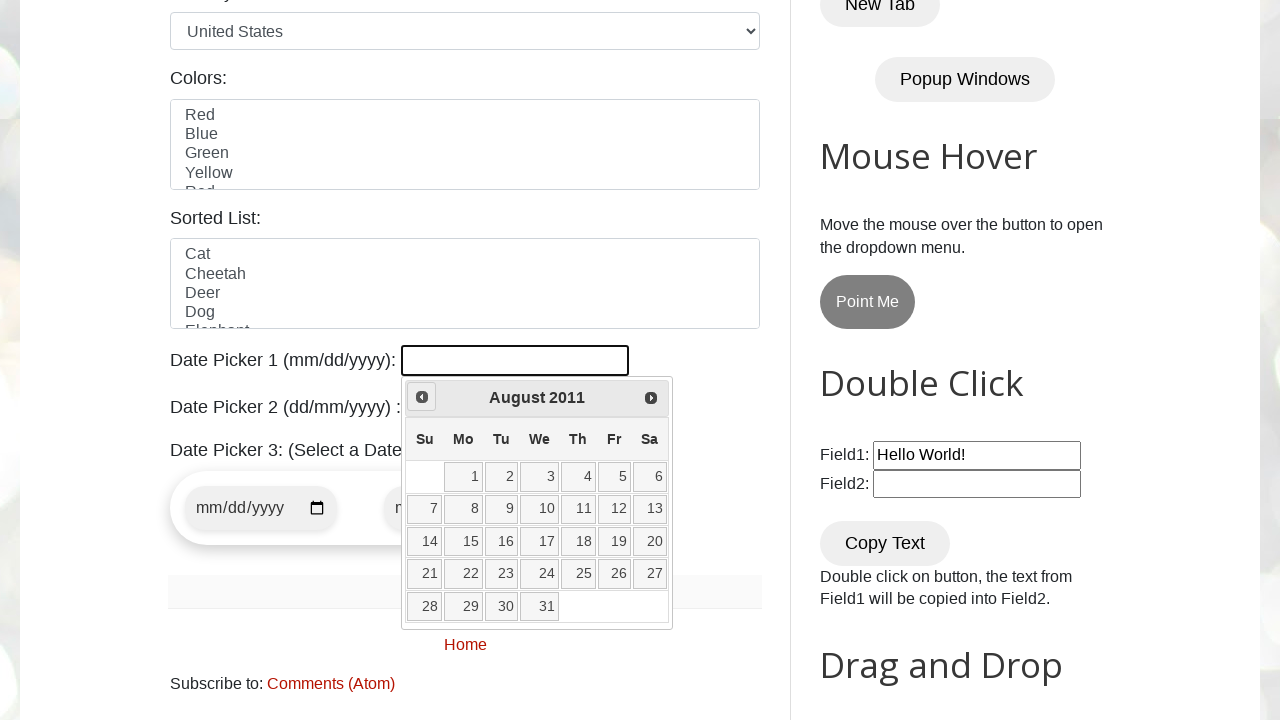

Waited 100ms for calendar update
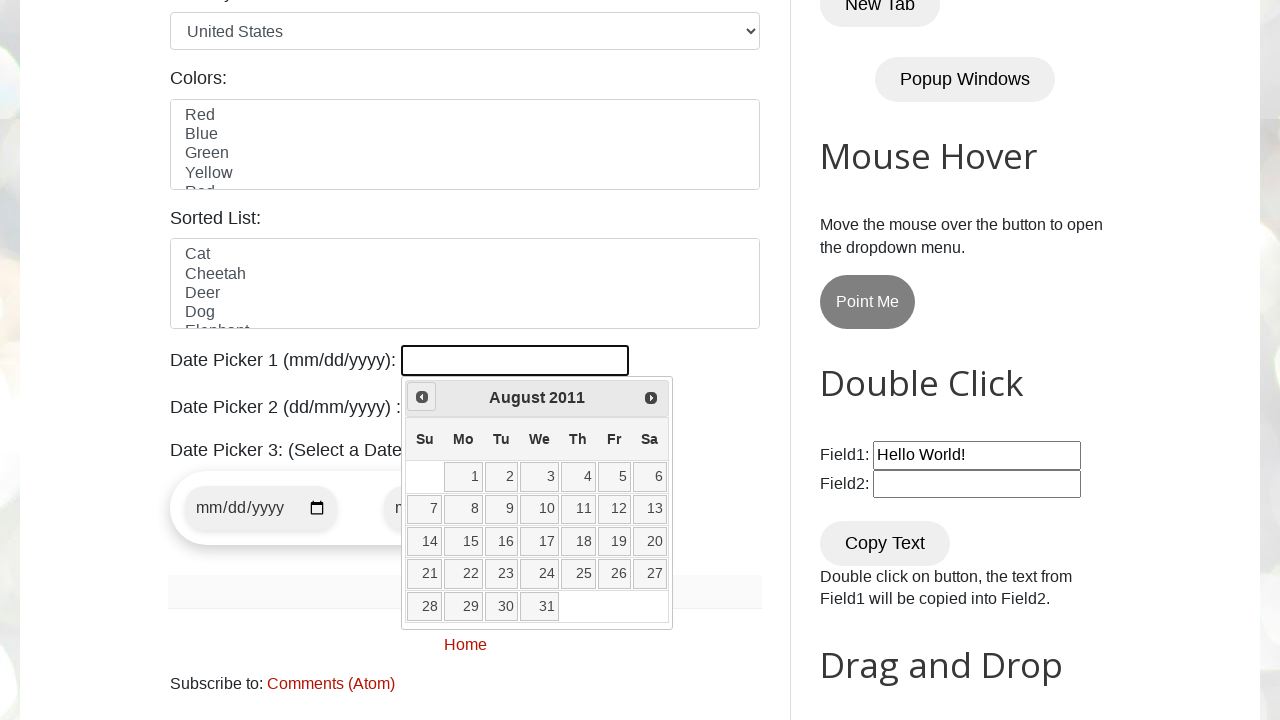

Clicked Prev button to navigate backwards (currently at August 2011) at (422, 397) on xpath=//span[text()='Prev']
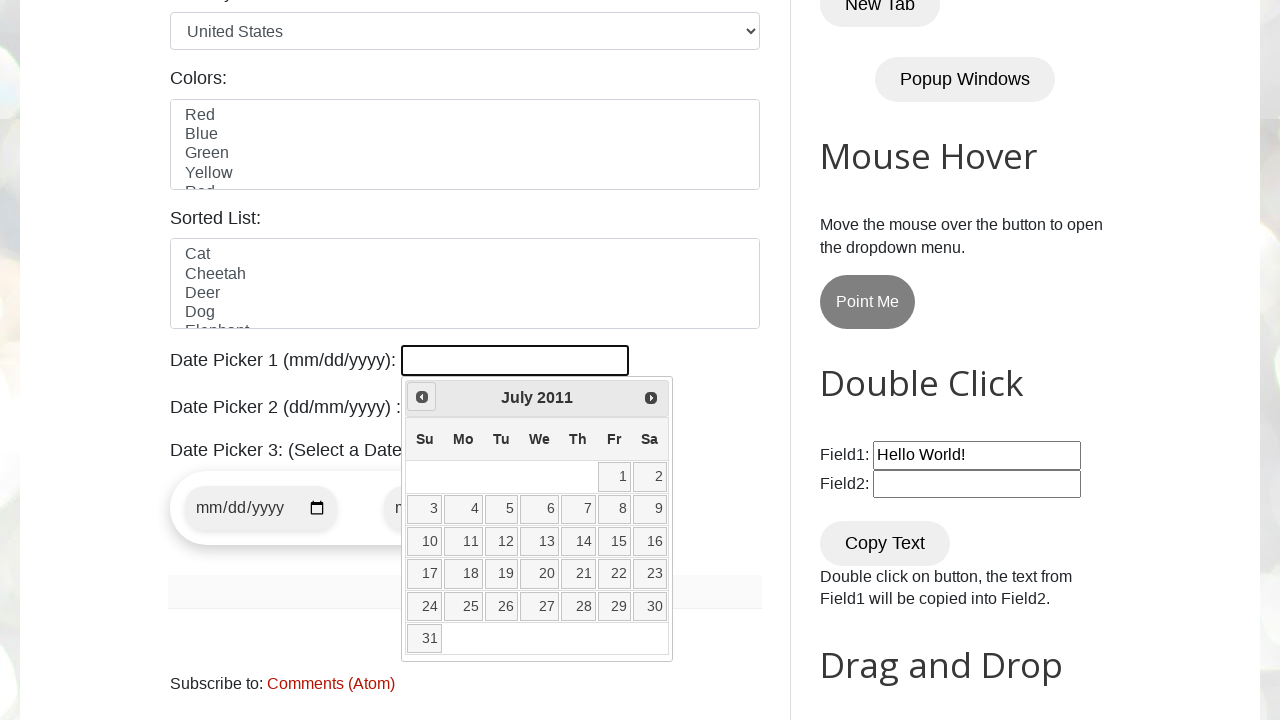

Waited 100ms for calendar update
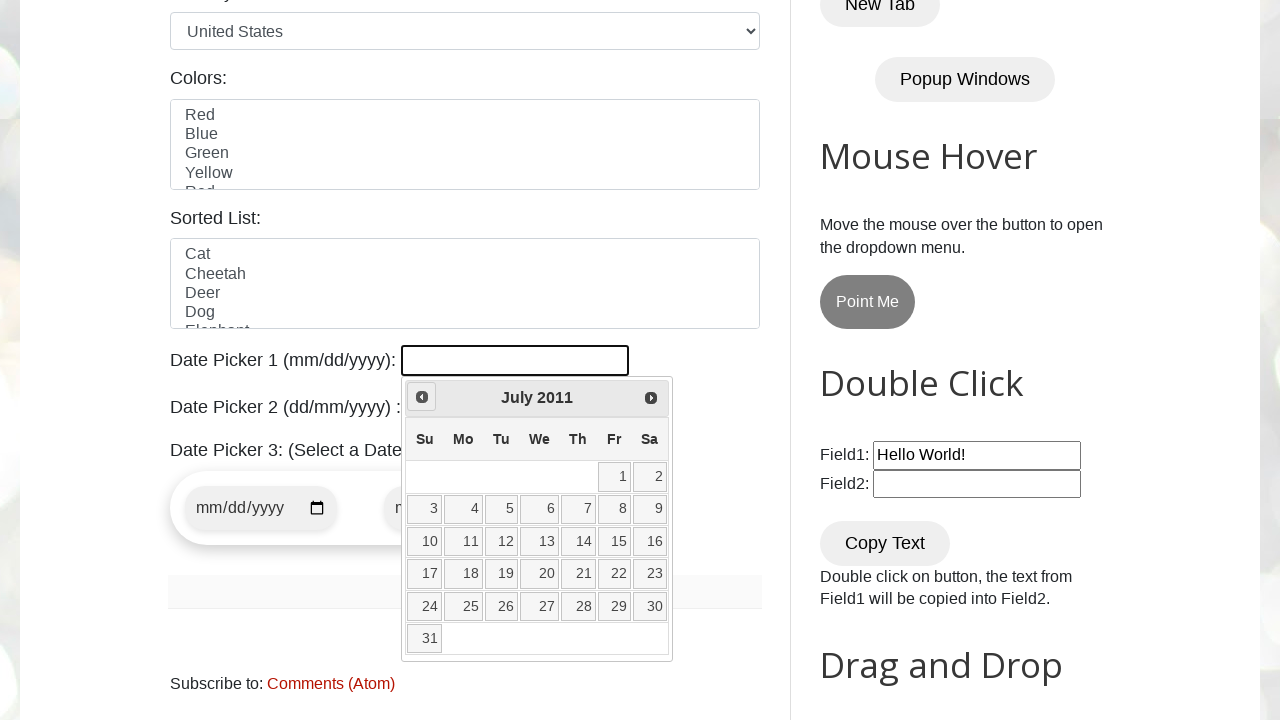

Clicked Prev button to navigate backwards (currently at July 2011) at (422, 397) on xpath=//span[text()='Prev']
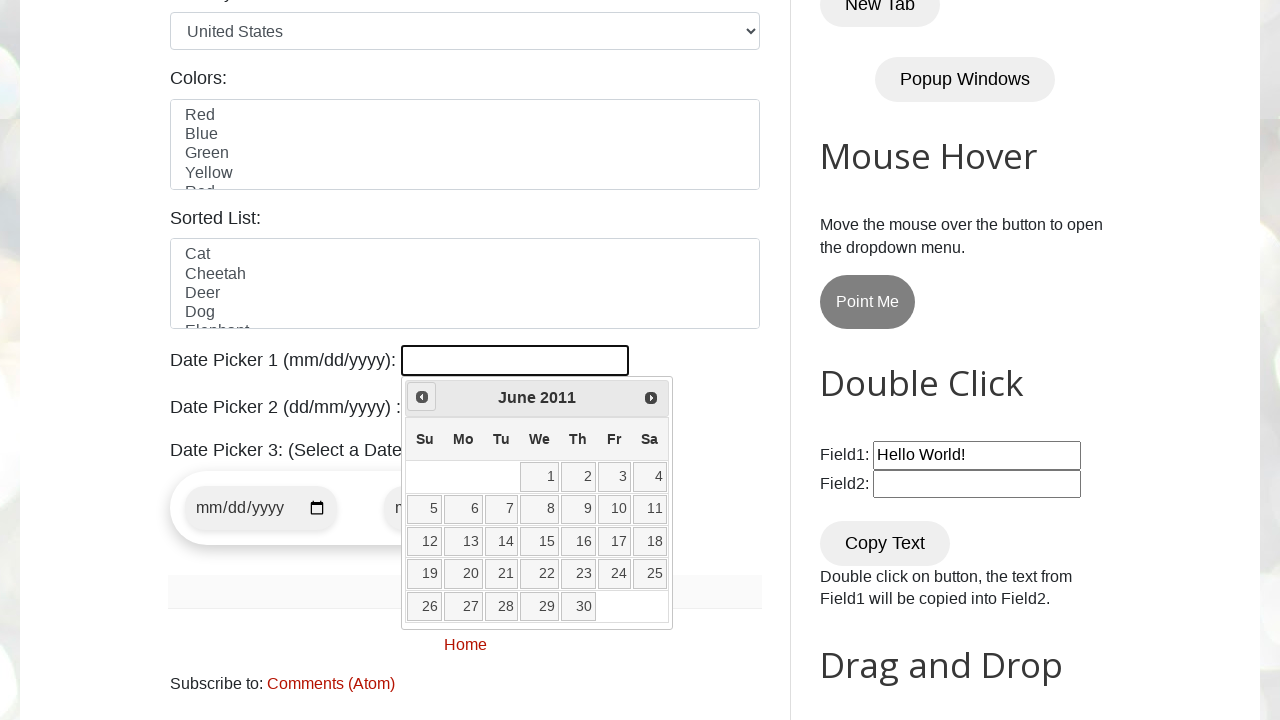

Waited 100ms for calendar update
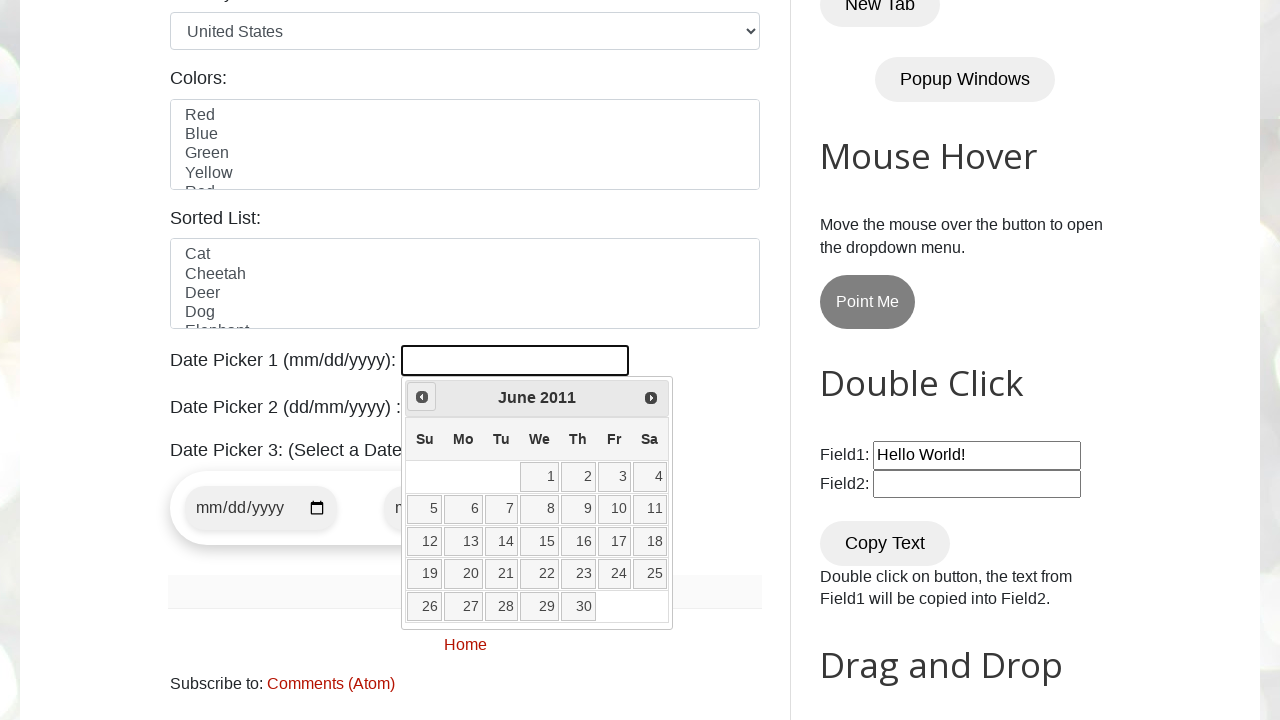

Clicked Prev button to navigate backwards (currently at June 2011) at (422, 397) on xpath=//span[text()='Prev']
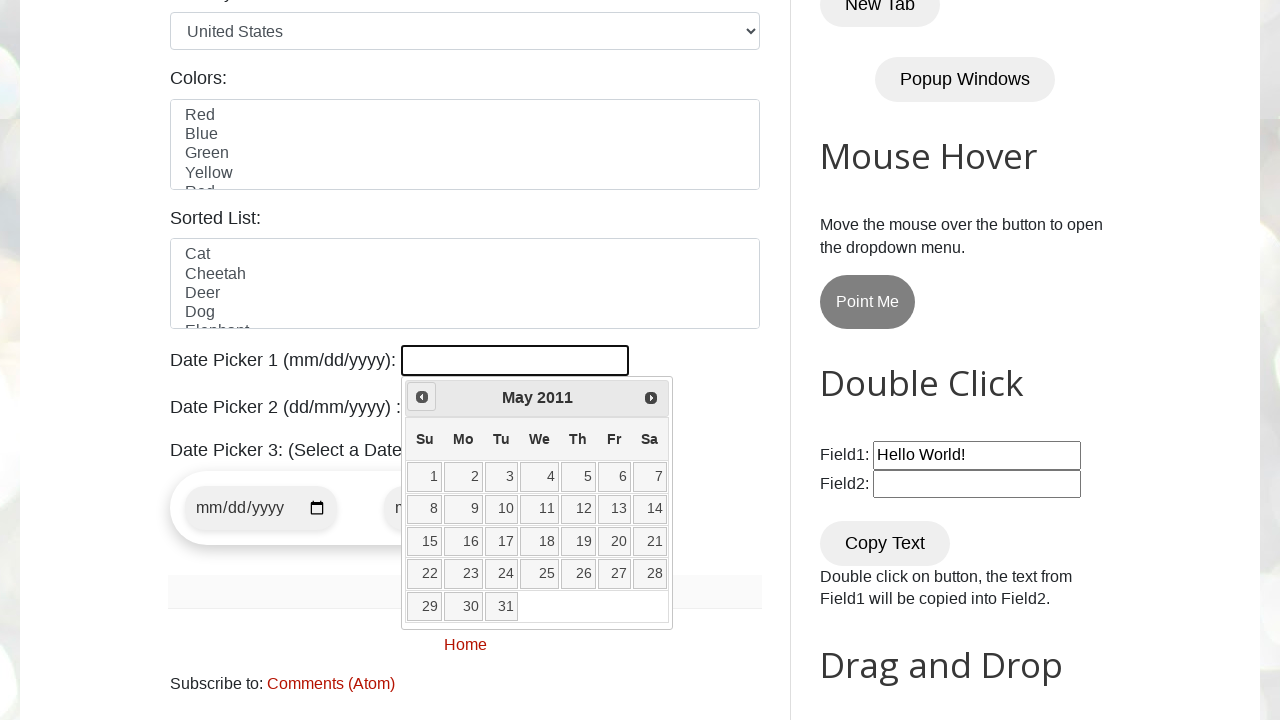

Waited 100ms for calendar update
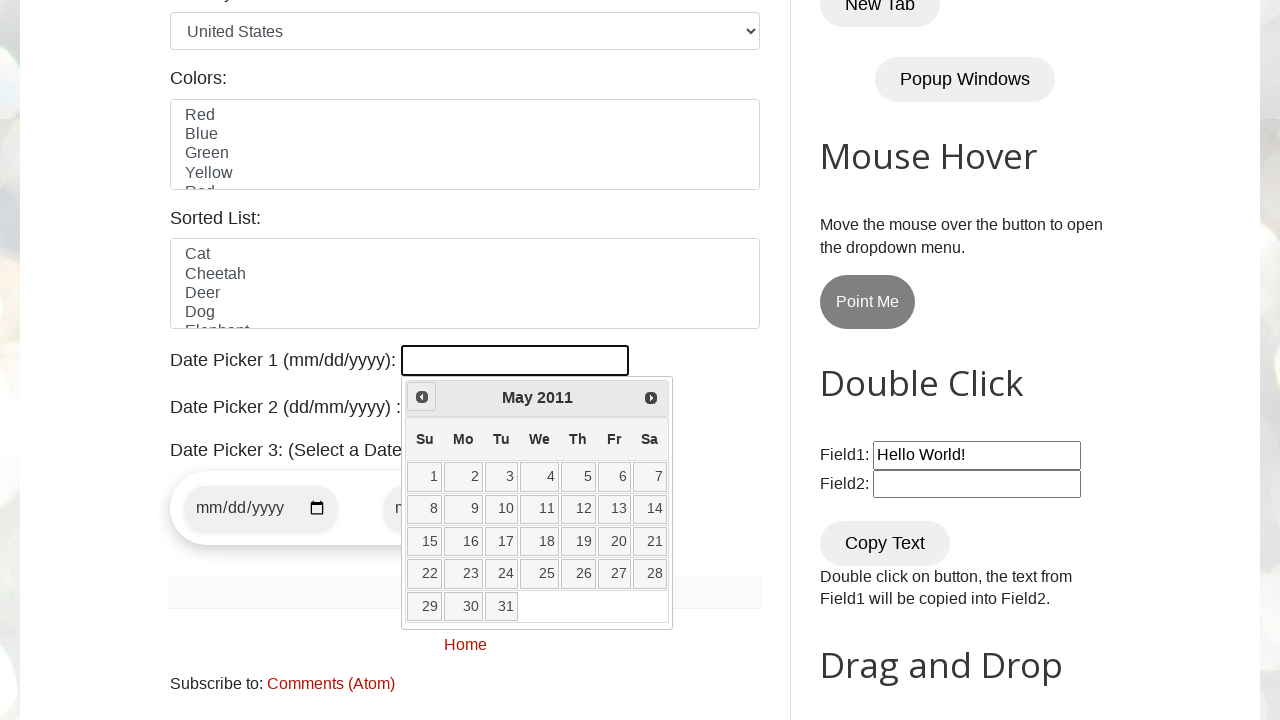

Clicked Prev button to navigate backwards (currently at May 2011) at (422, 397) on xpath=//span[text()='Prev']
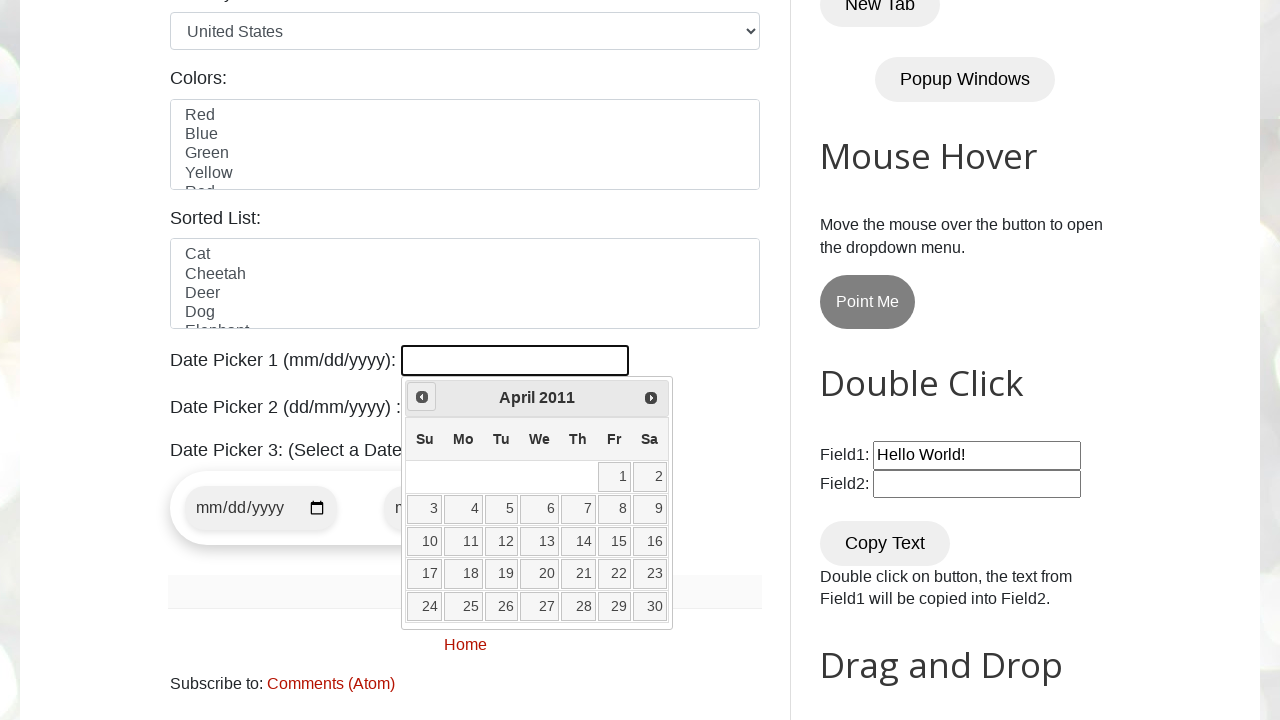

Waited 100ms for calendar update
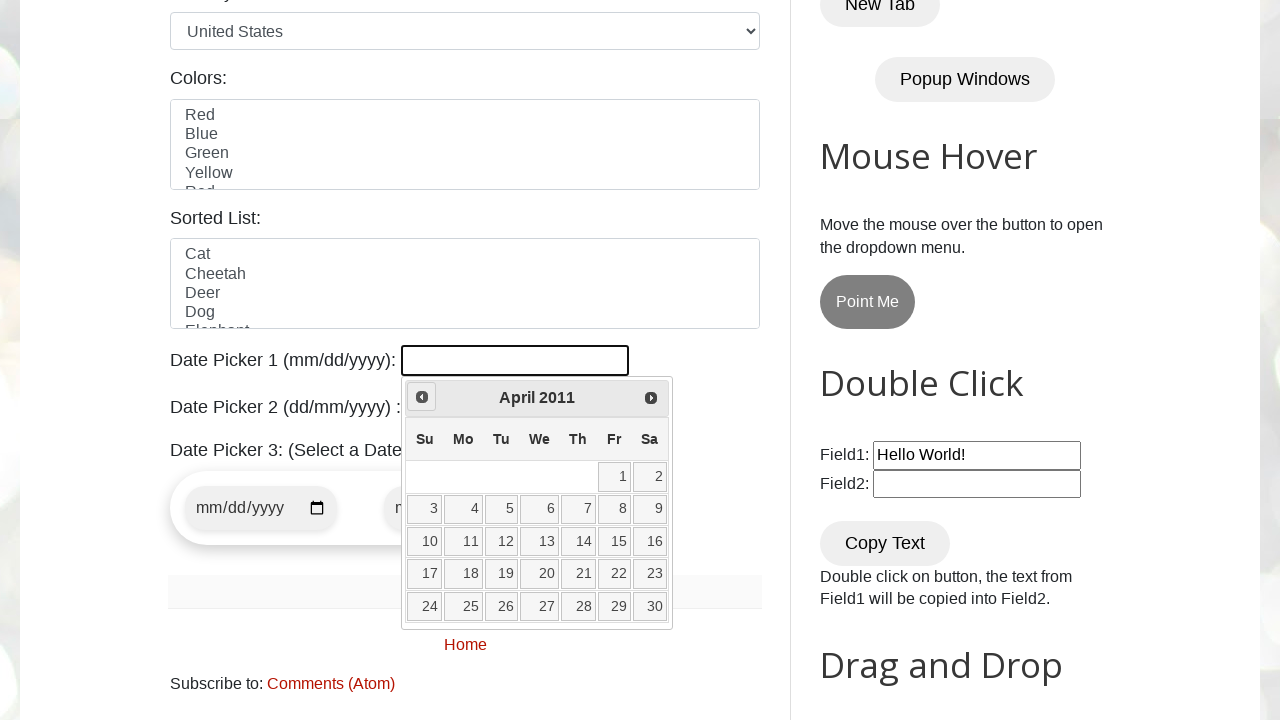

Clicked Prev button to navigate backwards (currently at April 2011) at (422, 397) on xpath=//span[text()='Prev']
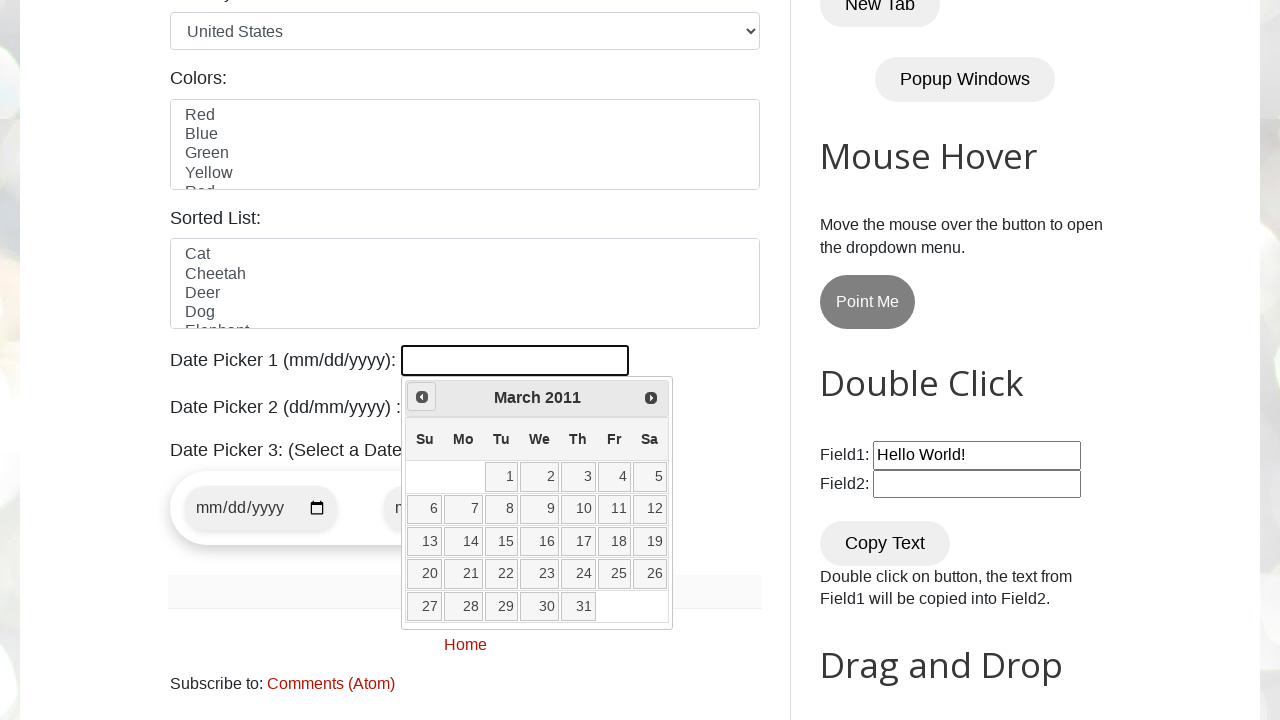

Waited 100ms for calendar update
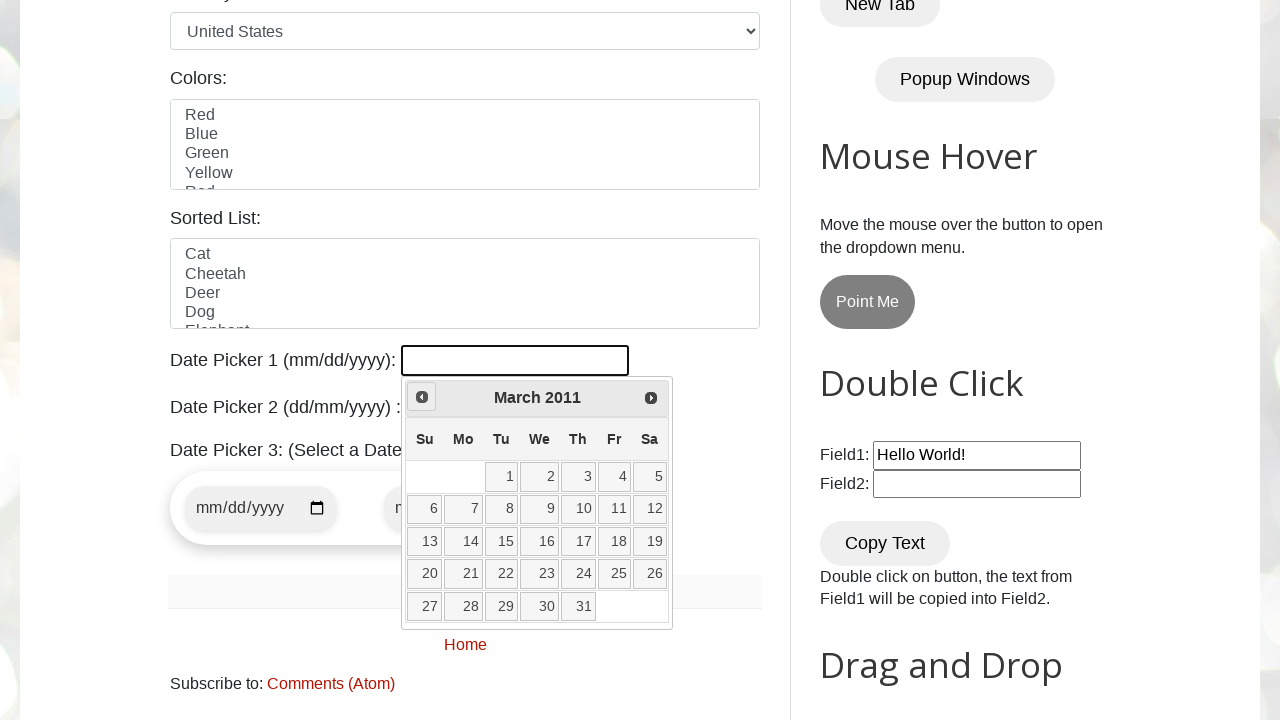

Clicked Prev button to navigate backwards (currently at March 2011) at (422, 397) on xpath=//span[text()='Prev']
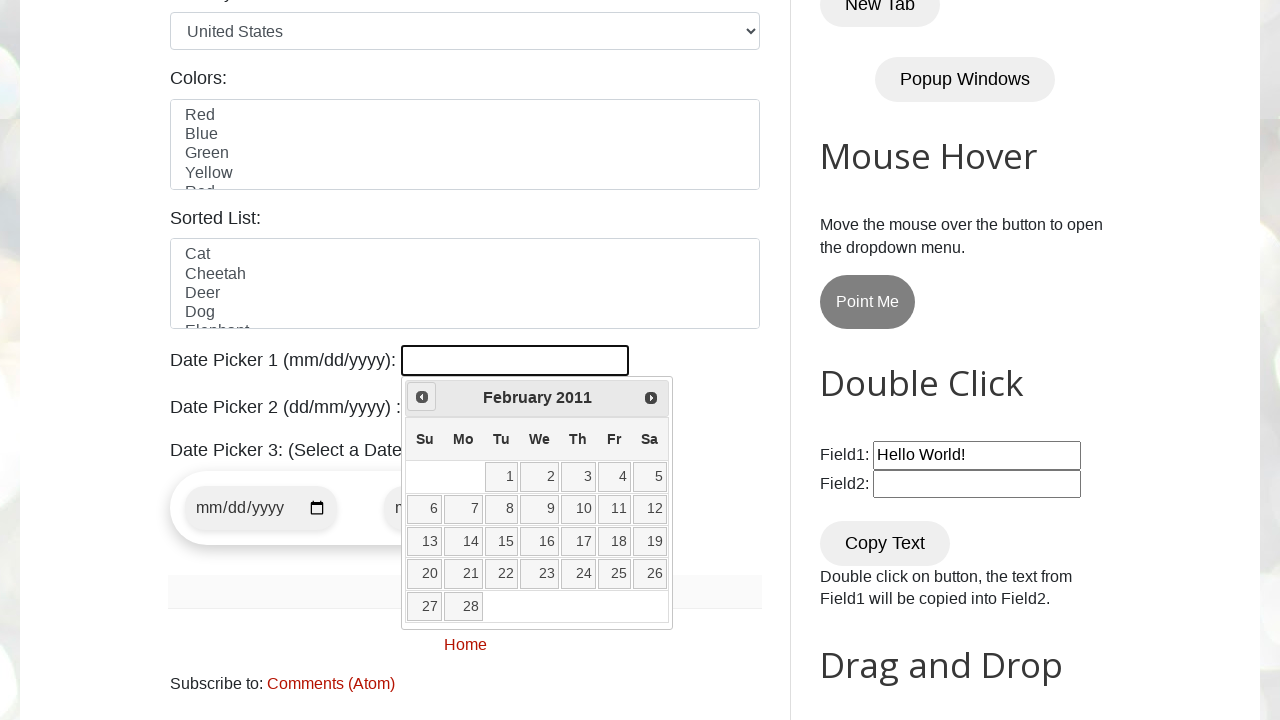

Waited 100ms for calendar update
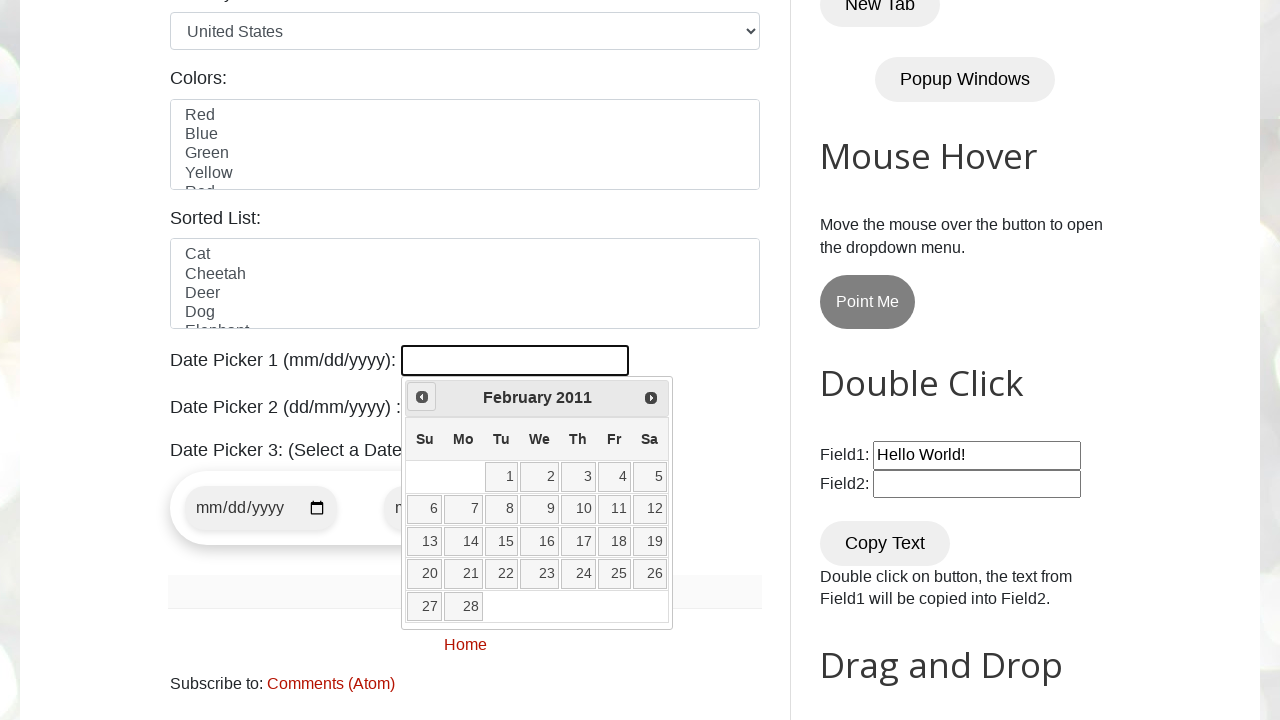

Clicked Prev button to navigate backwards (currently at February 2011) at (422, 397) on xpath=//span[text()='Prev']
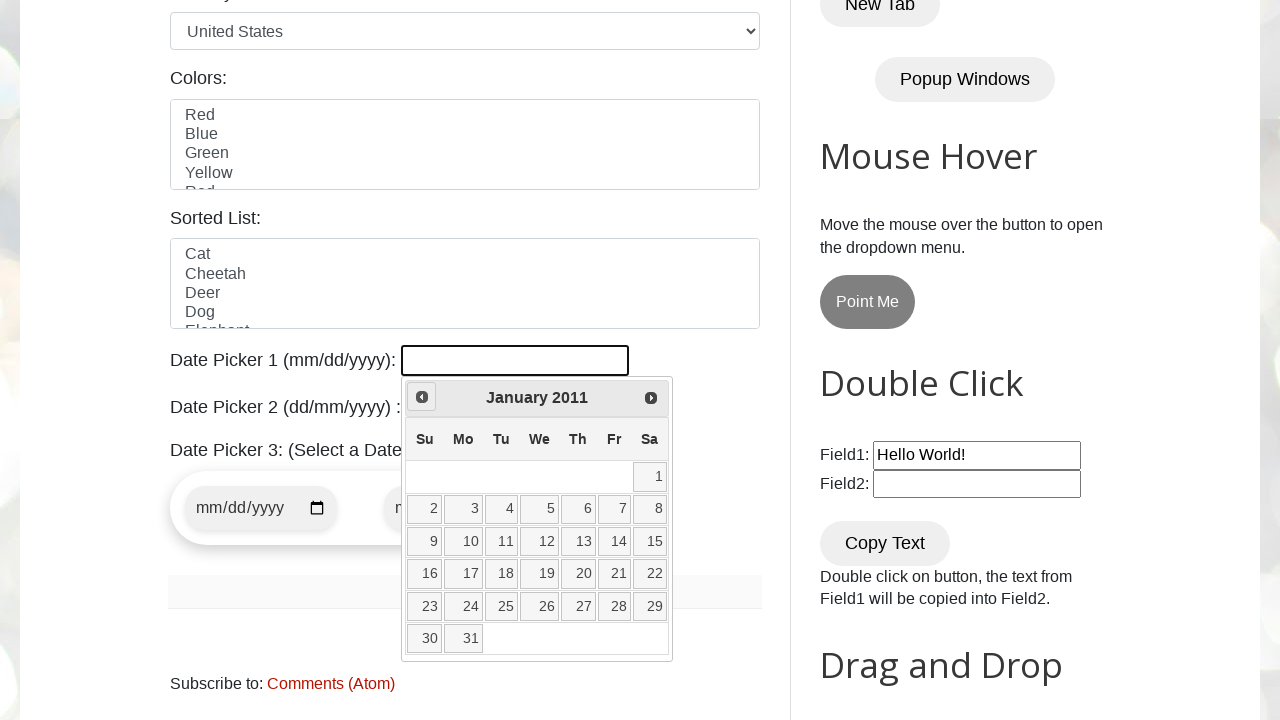

Waited 100ms for calendar update
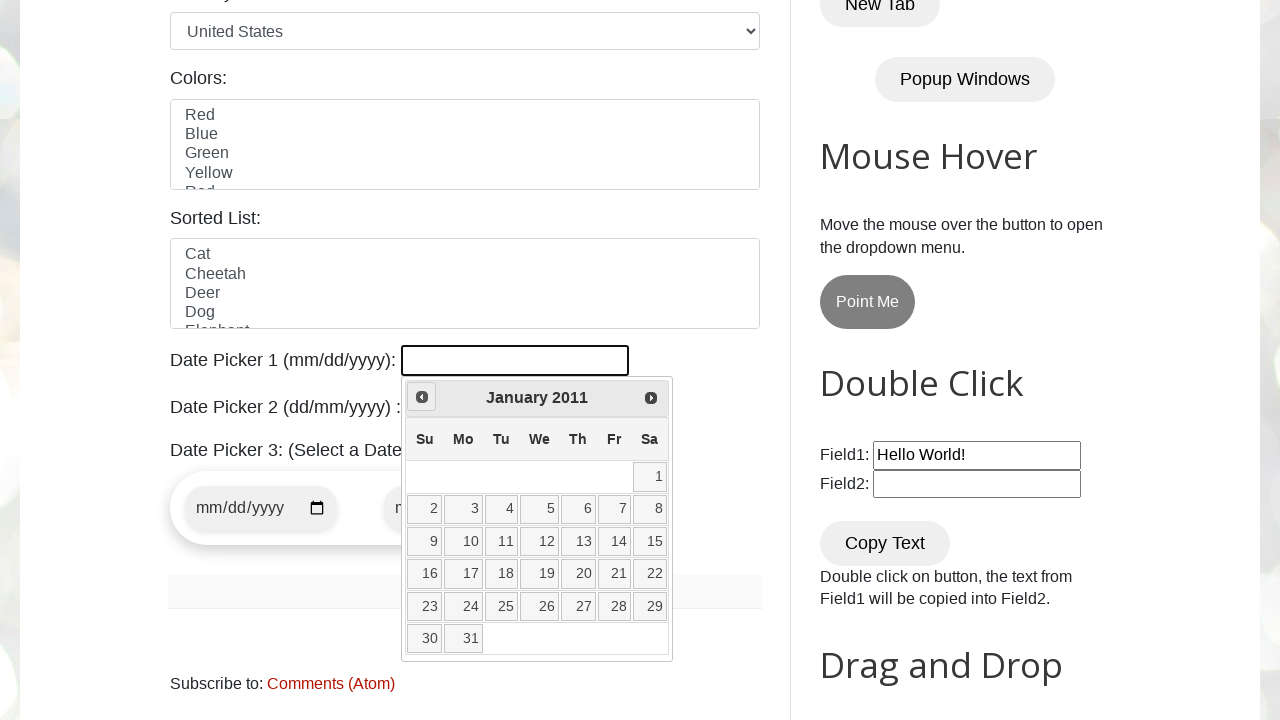

Clicked Prev button to navigate backwards (currently at January 2011) at (422, 397) on xpath=//span[text()='Prev']
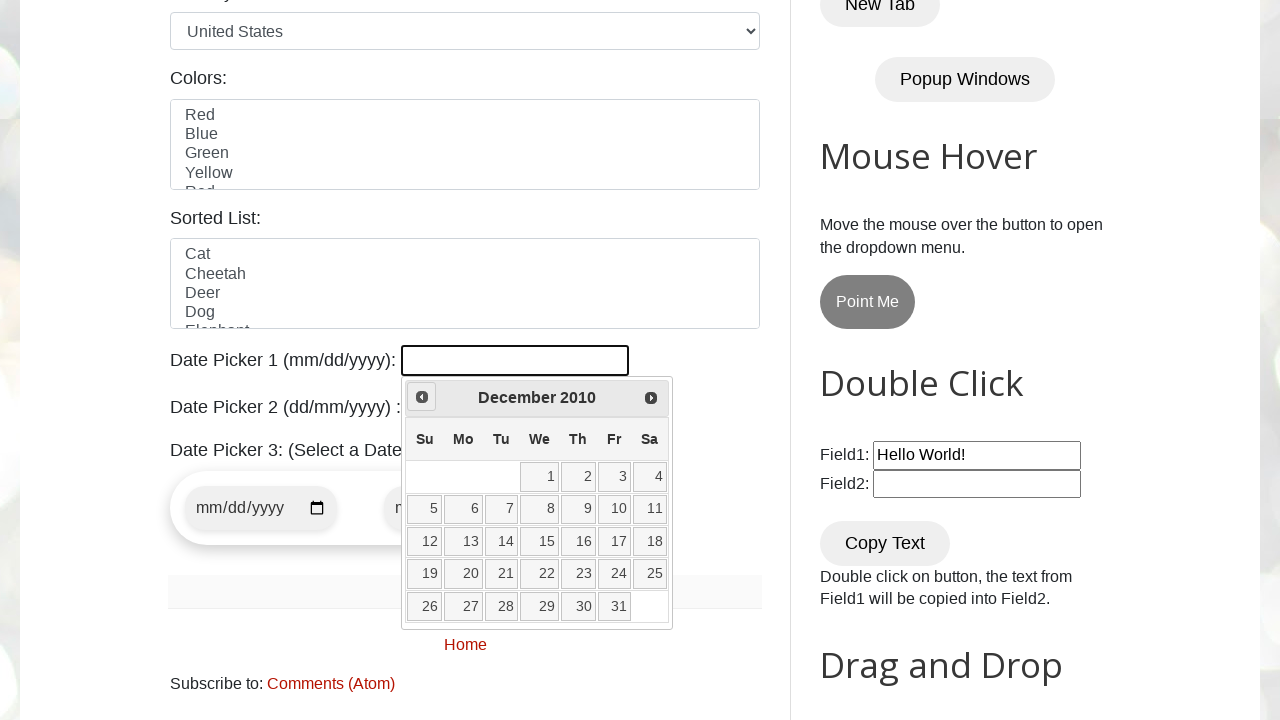

Waited 100ms for calendar update
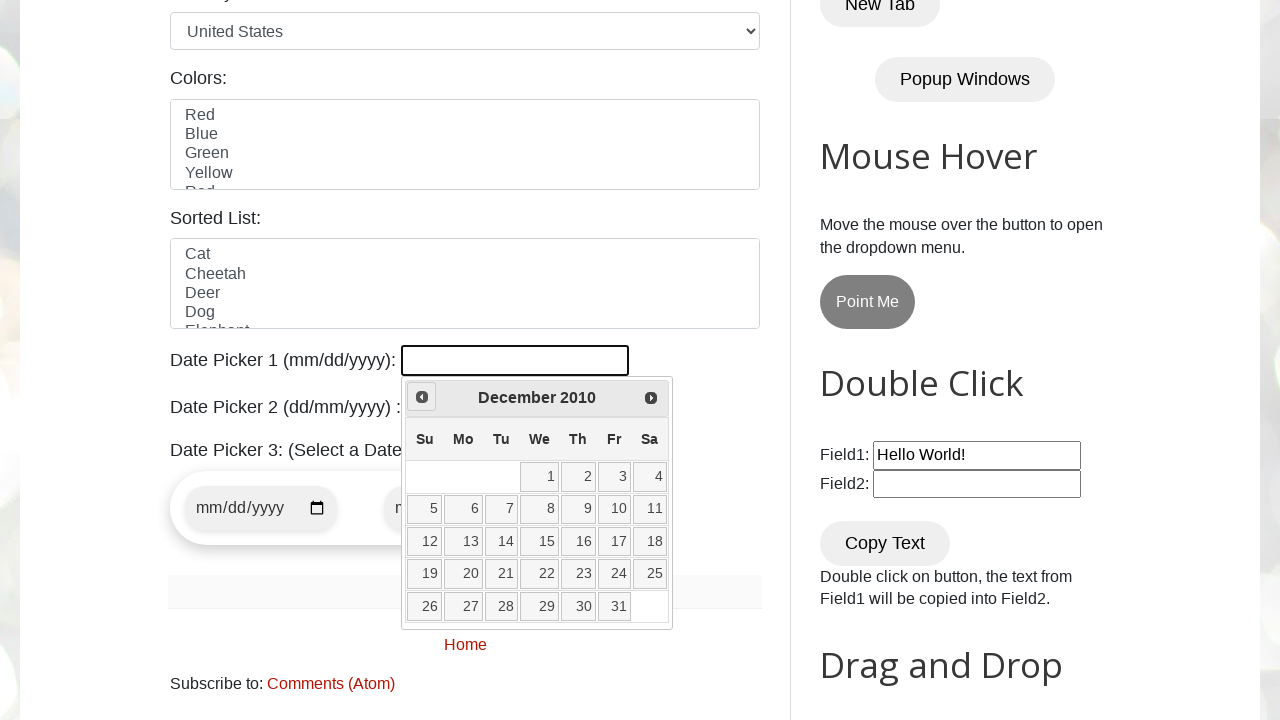

Clicked Prev button to navigate backwards (currently at December 2010) at (422, 397) on xpath=//span[text()='Prev']
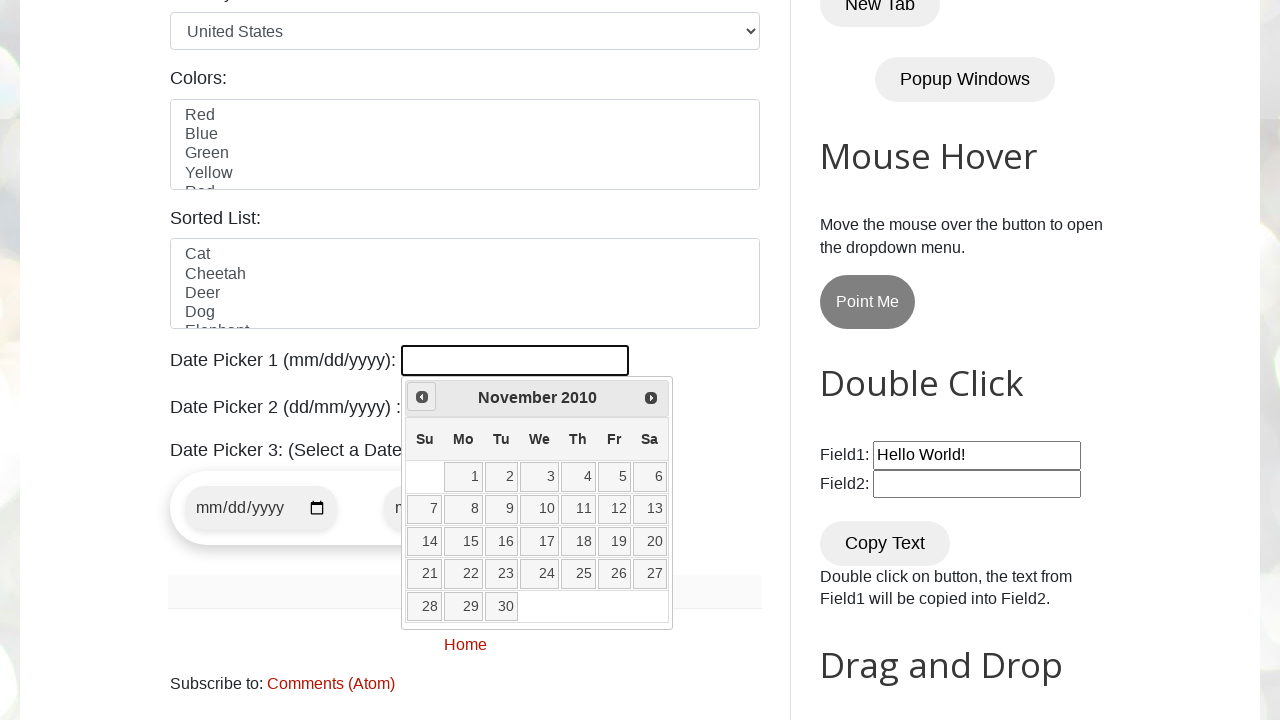

Waited 100ms for calendar update
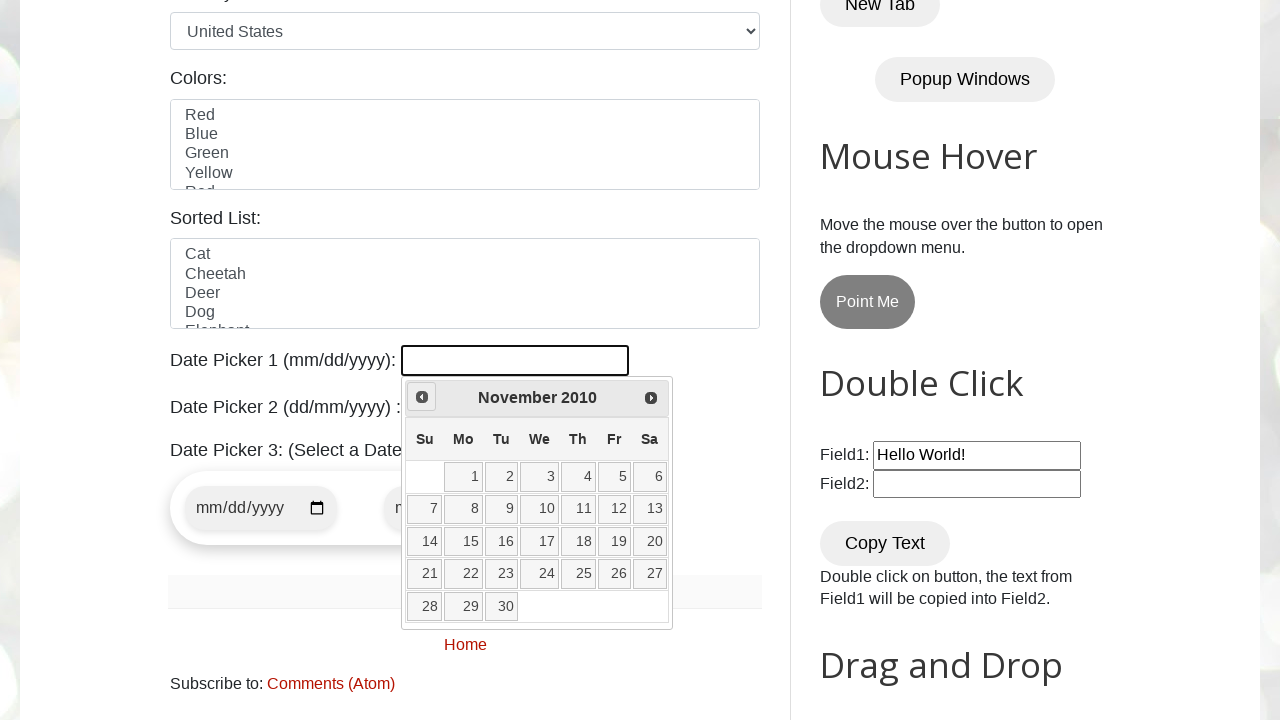

Clicked Prev button to navigate backwards (currently at November 2010) at (422, 397) on xpath=//span[text()='Prev']
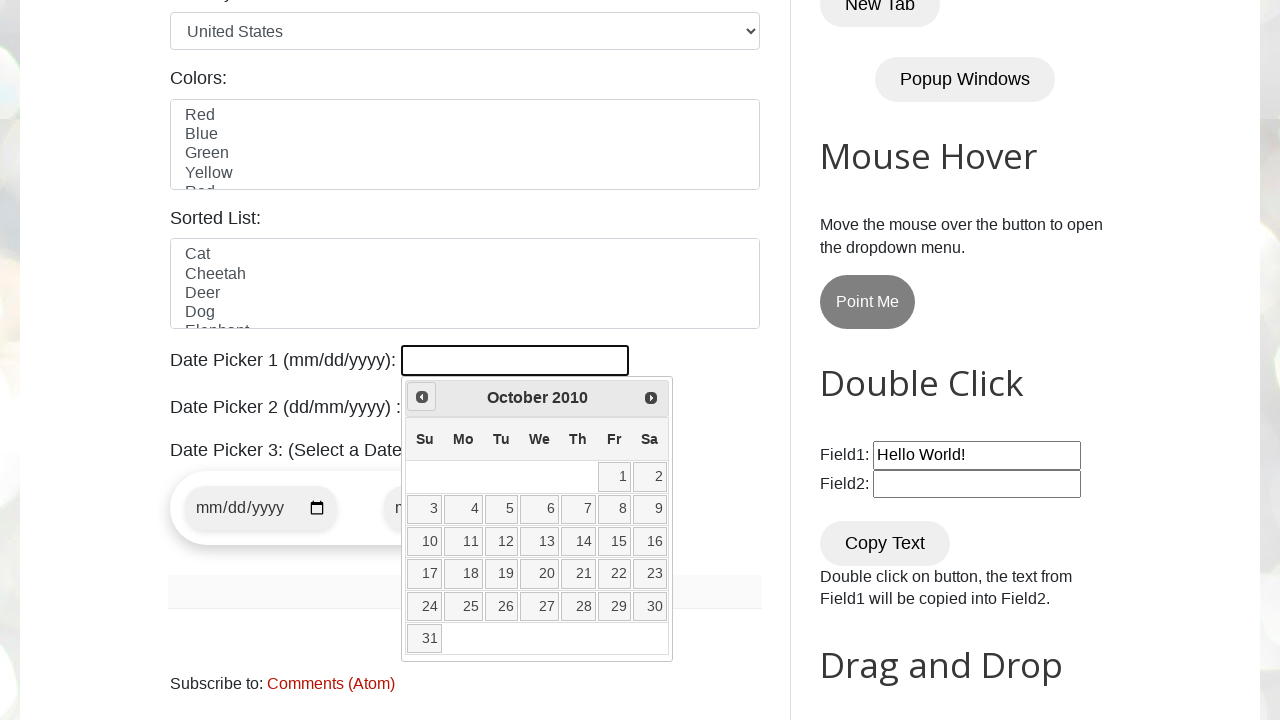

Waited 100ms for calendar update
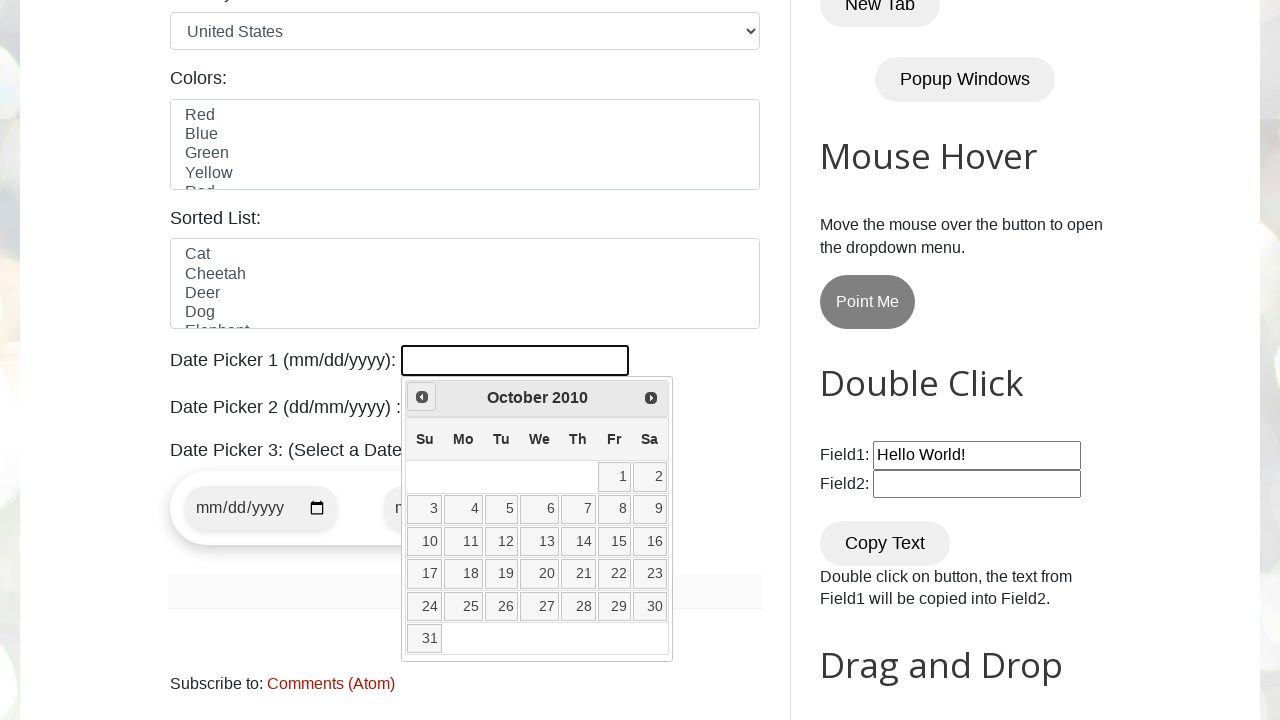

Clicked Prev button to navigate backwards (currently at October 2010) at (422, 397) on xpath=//span[text()='Prev']
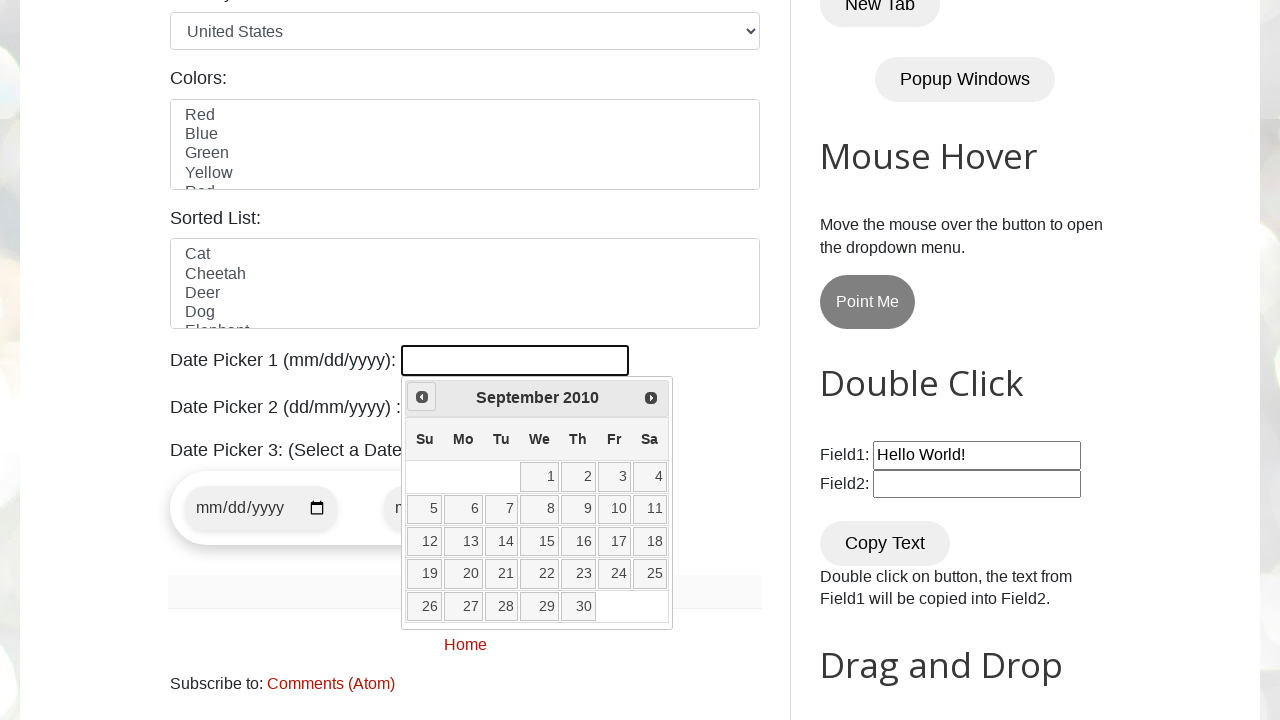

Waited 100ms for calendar update
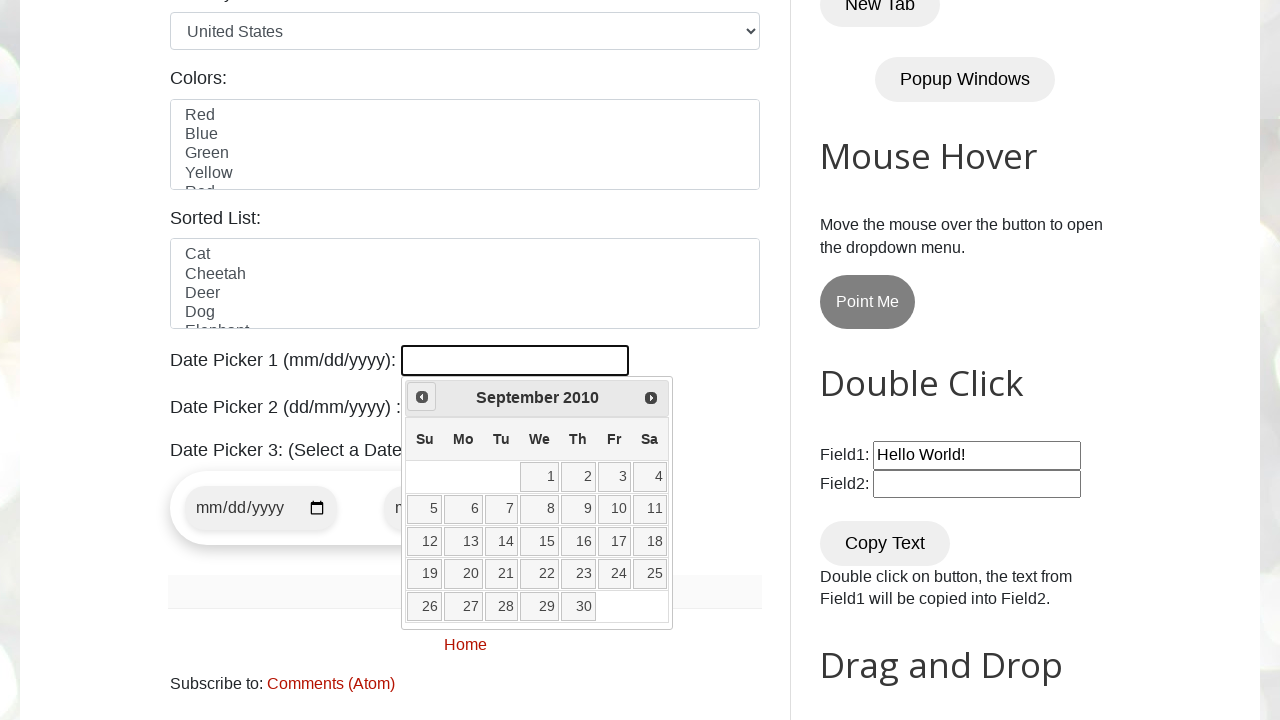

Clicked Prev button to navigate backwards (currently at September 2010) at (422, 397) on xpath=//span[text()='Prev']
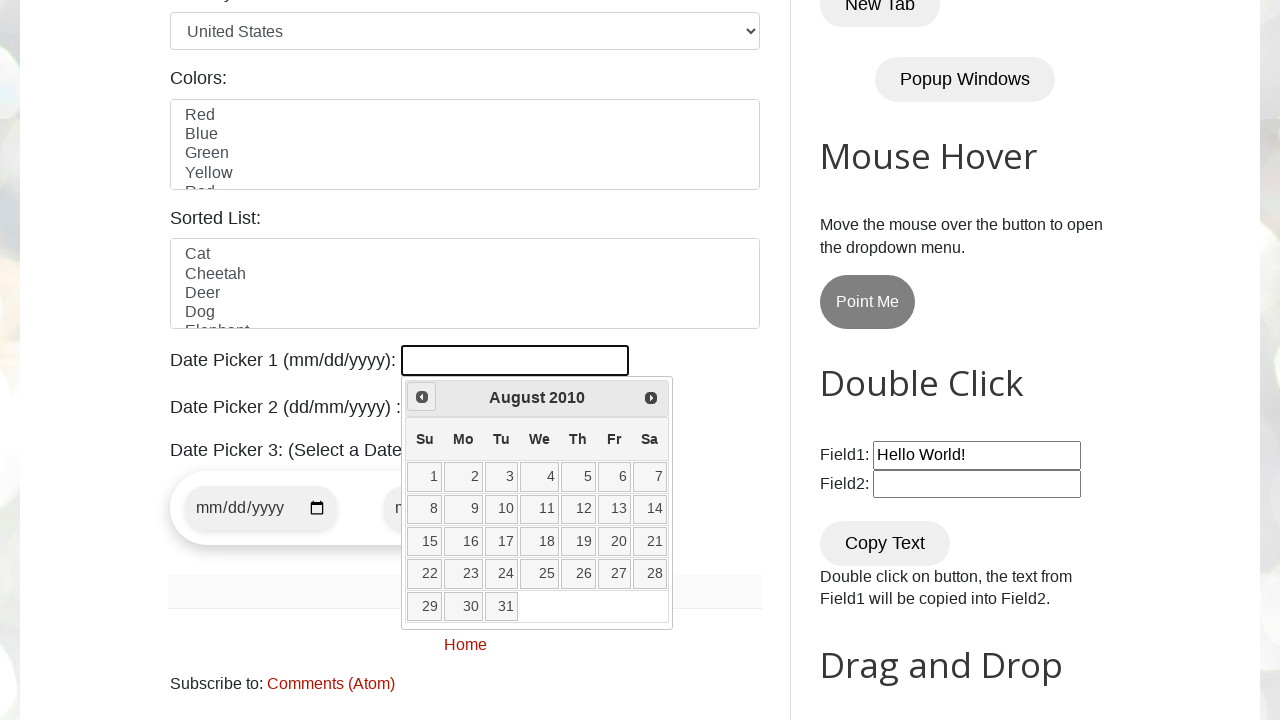

Waited 100ms for calendar update
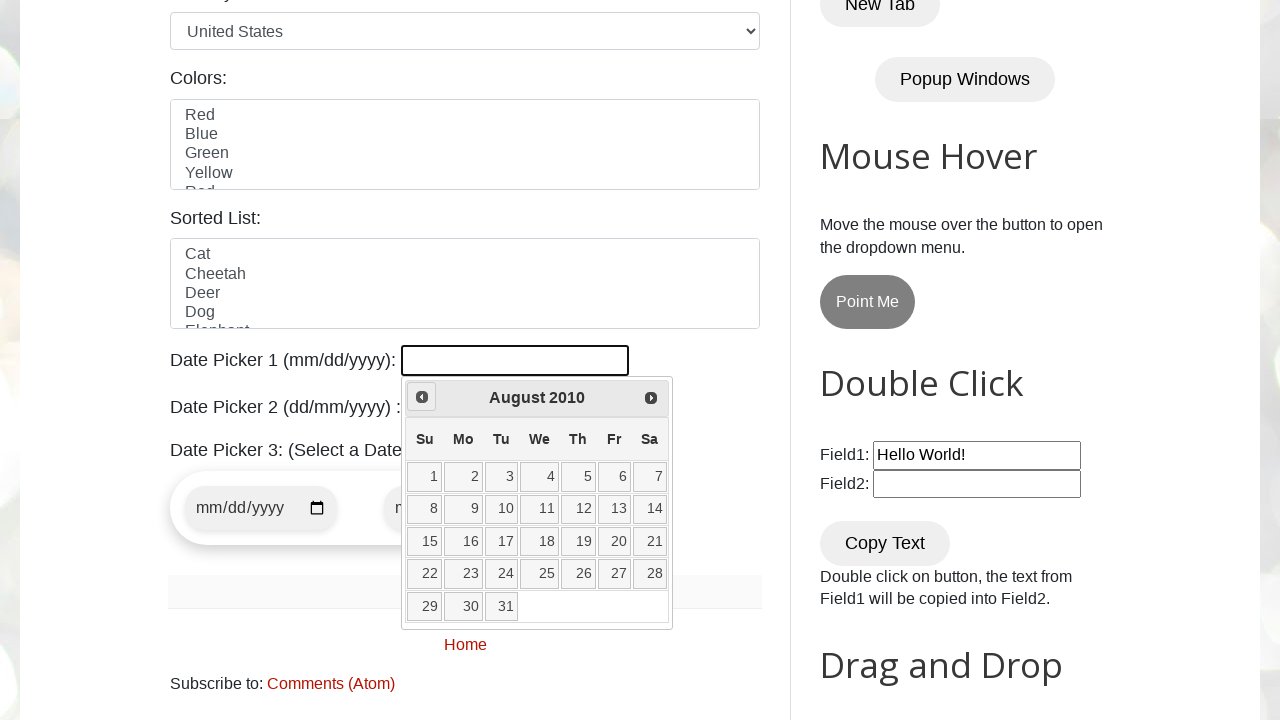

Clicked Prev button to navigate backwards (currently at August 2010) at (422, 397) on xpath=//span[text()='Prev']
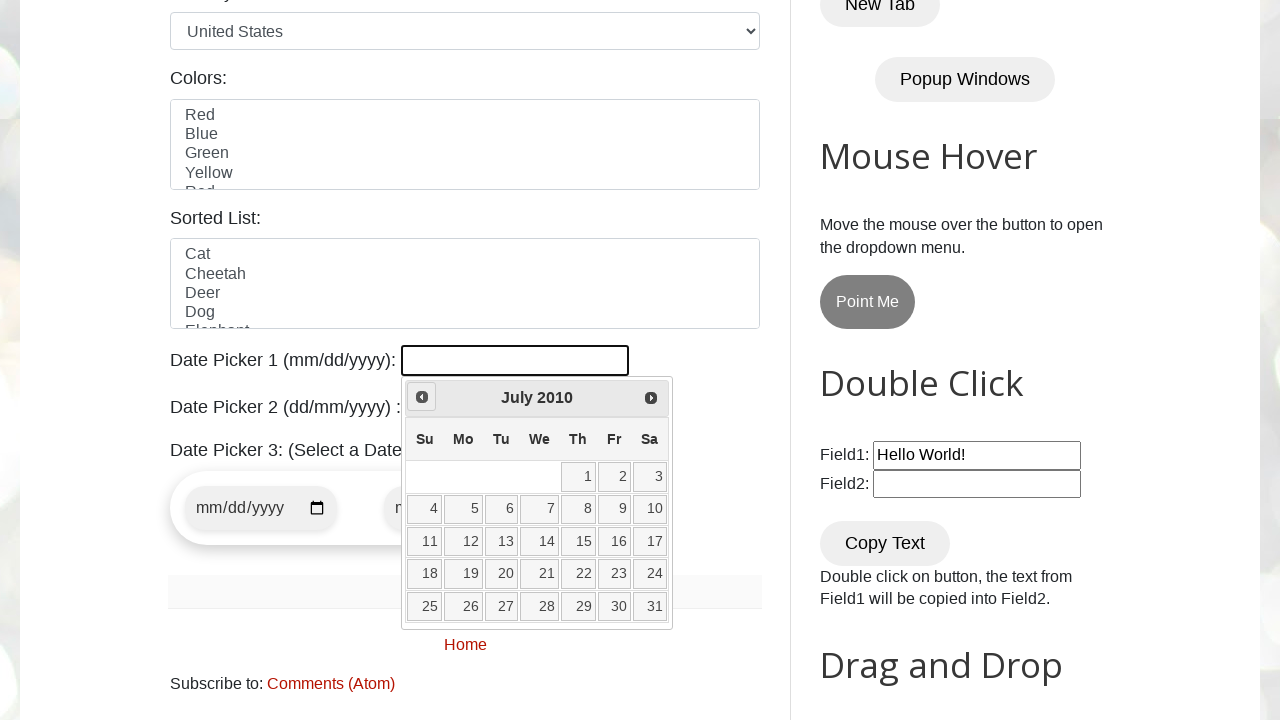

Waited 100ms for calendar update
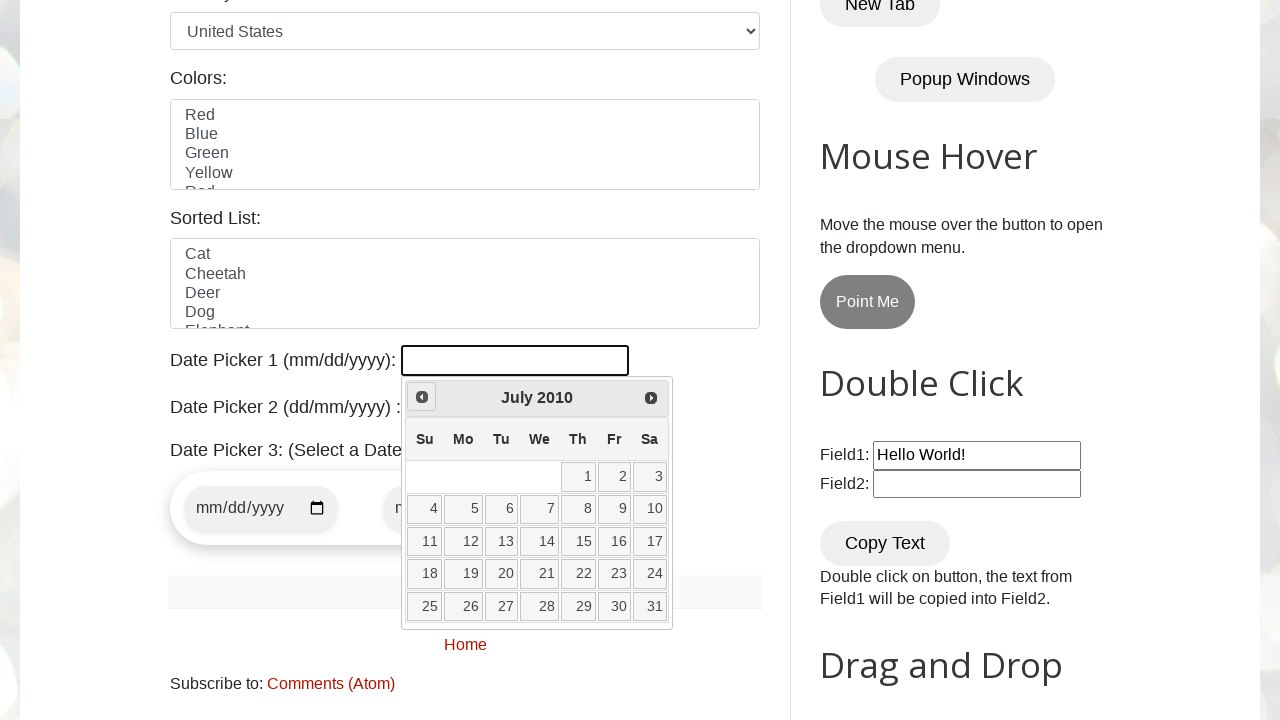

Clicked Prev button to navigate backwards (currently at July 2010) at (422, 397) on xpath=//span[text()='Prev']
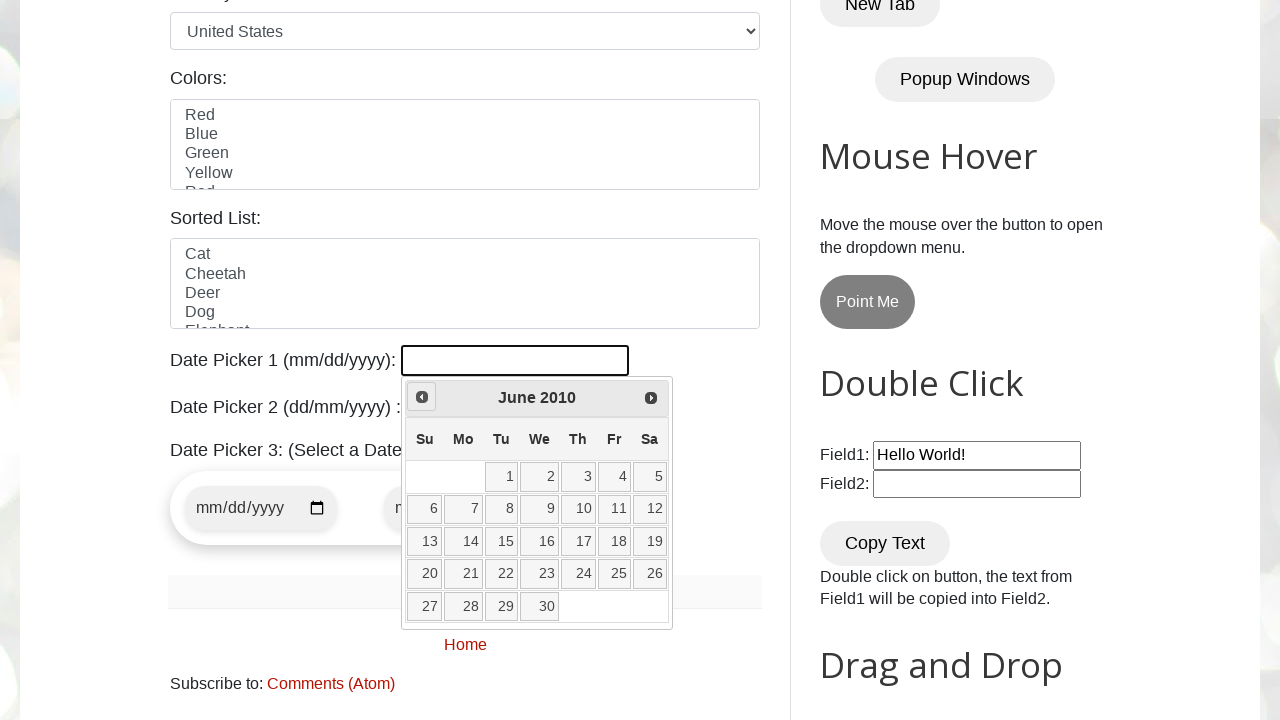

Waited 100ms for calendar update
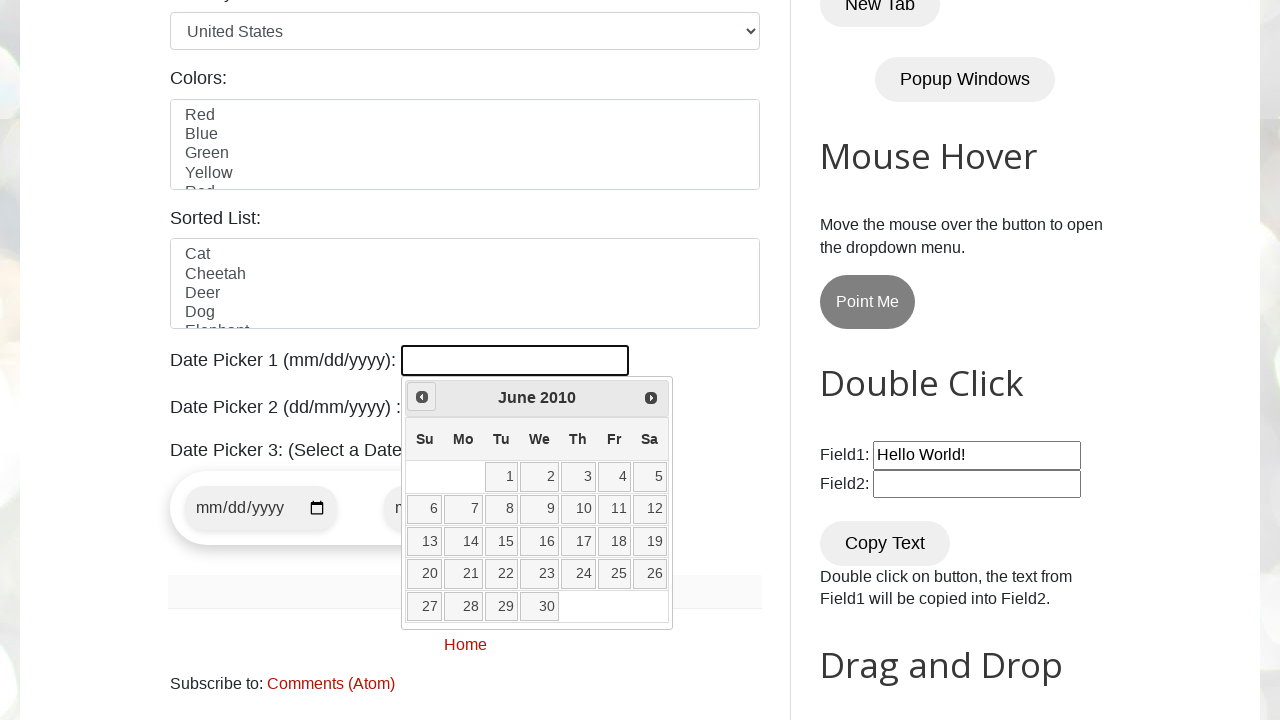

Clicked Prev button to navigate backwards (currently at June 2010) at (422, 397) on xpath=//span[text()='Prev']
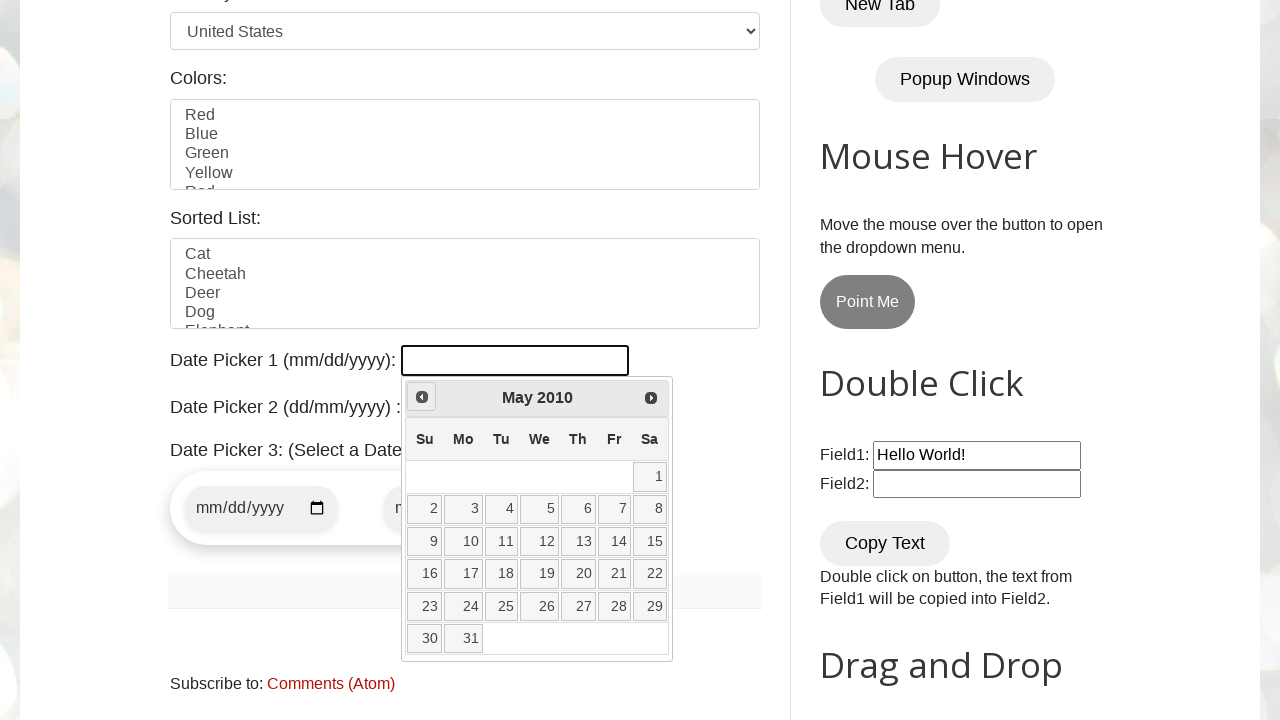

Waited 100ms for calendar update
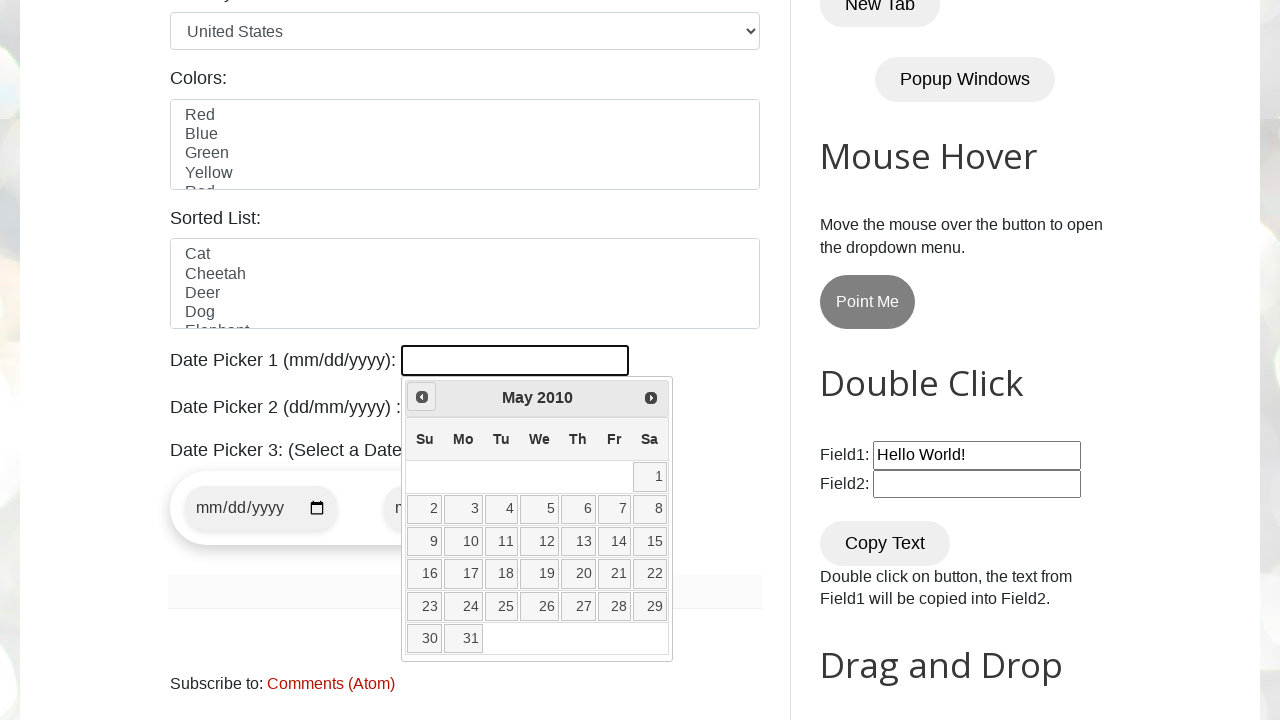

Clicked Prev button to navigate backwards (currently at May 2010) at (422, 397) on xpath=//span[text()='Prev']
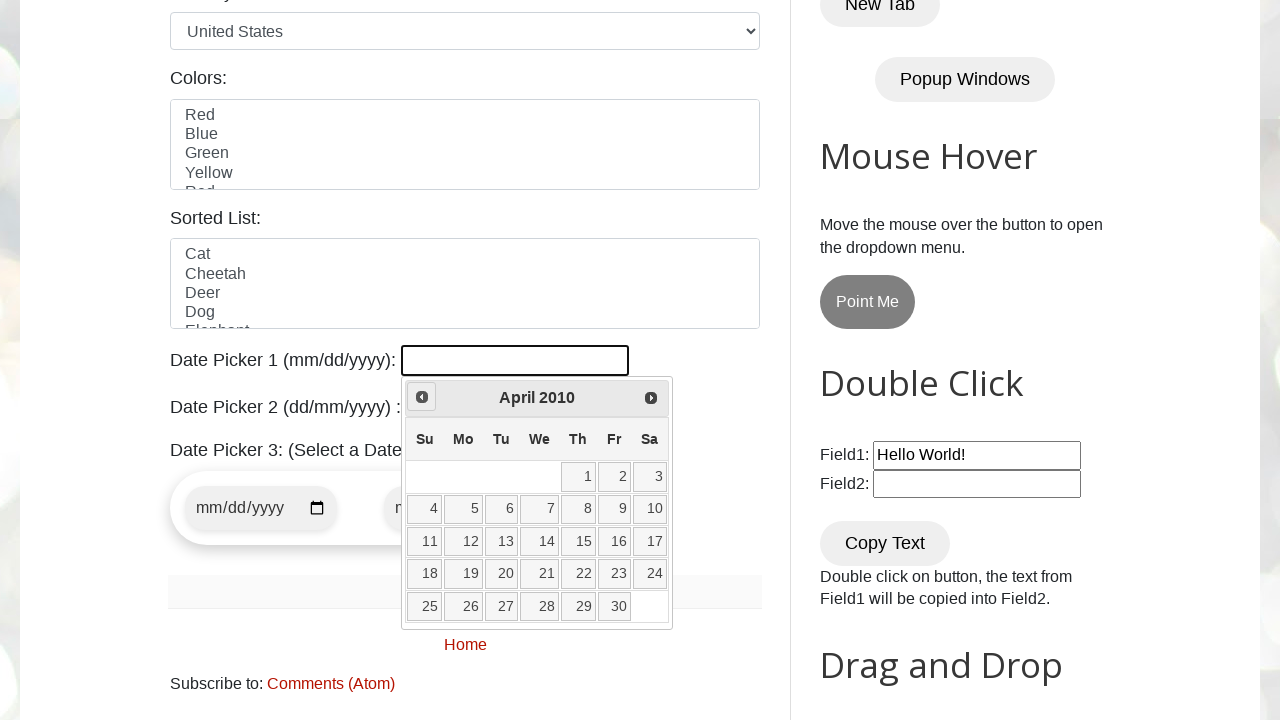

Waited 100ms for calendar update
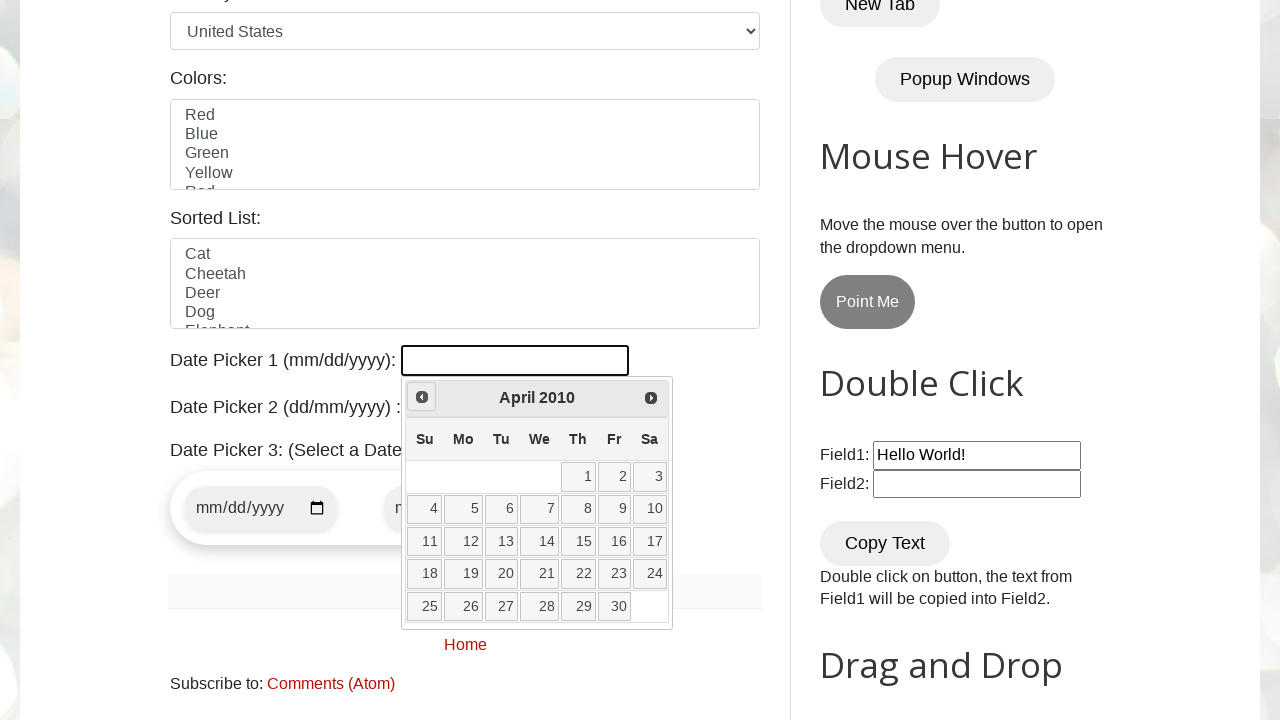

Clicked Prev button to navigate backwards (currently at April 2010) at (422, 397) on xpath=//span[text()='Prev']
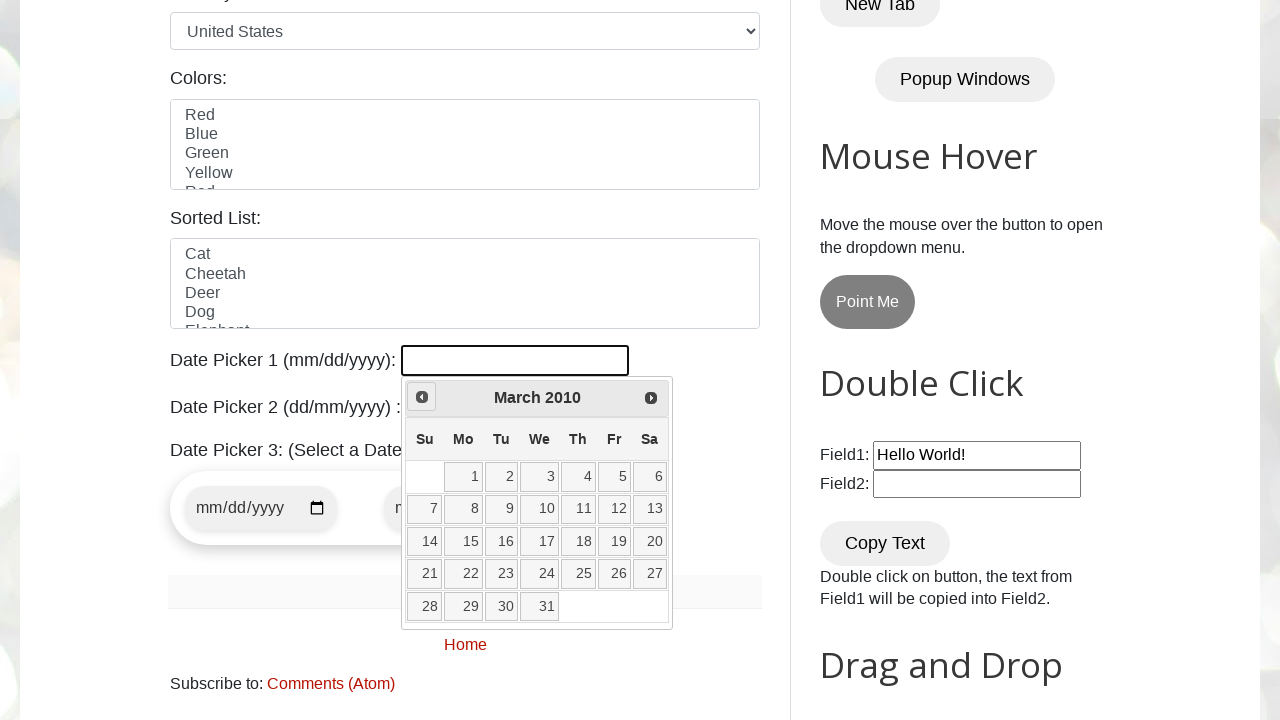

Waited 100ms for calendar update
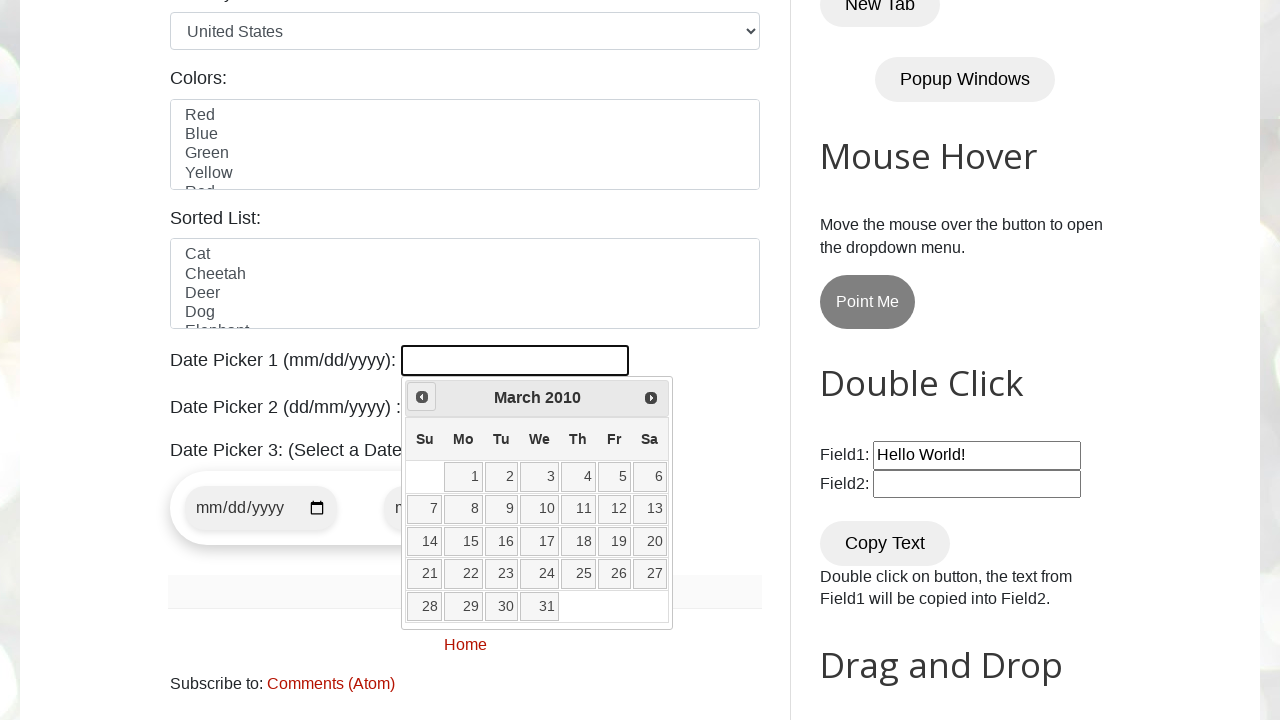

Clicked Prev button to navigate backwards (currently at March 2010) at (422, 397) on xpath=//span[text()='Prev']
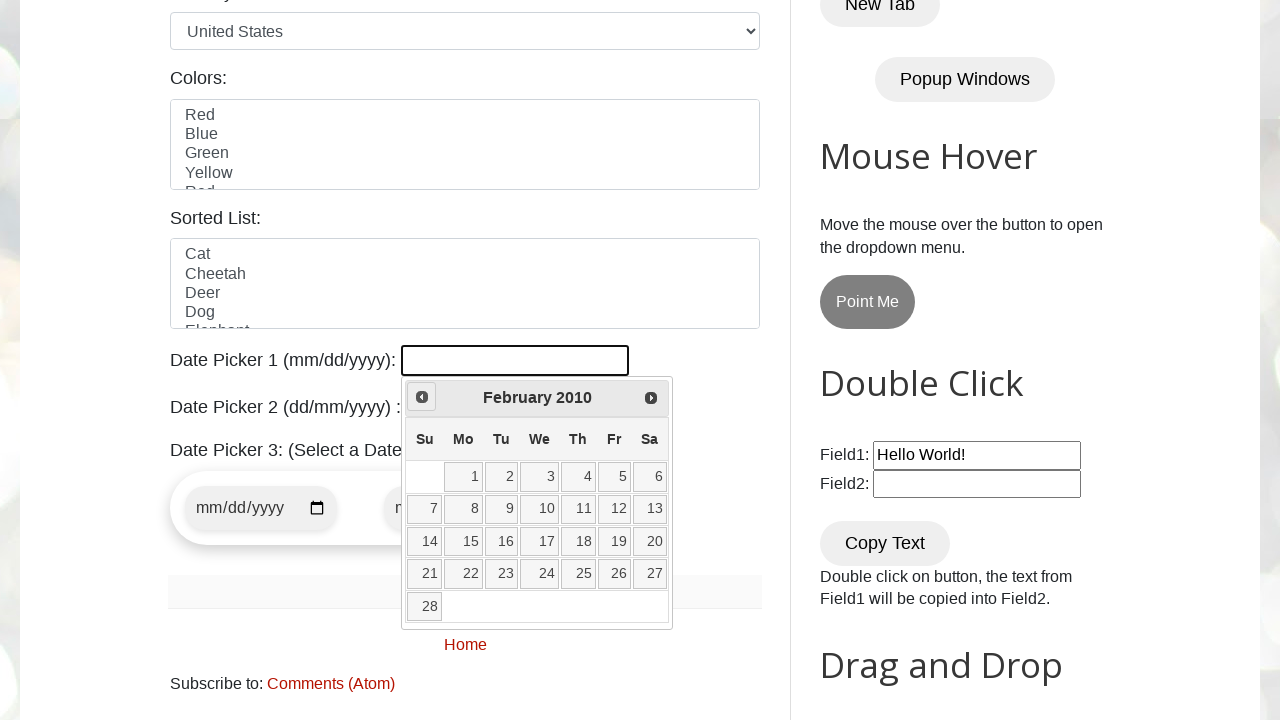

Waited 100ms for calendar update
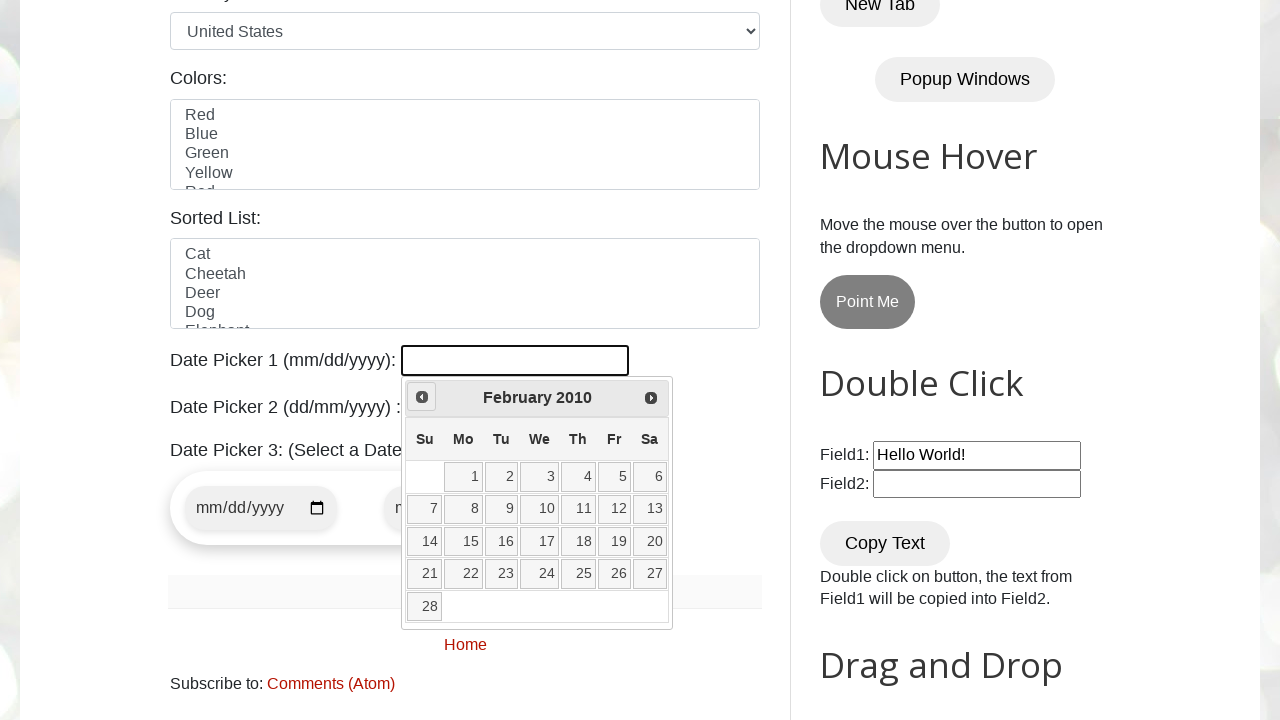

Clicked Prev button to navigate backwards (currently at February 2010) at (422, 397) on xpath=//span[text()='Prev']
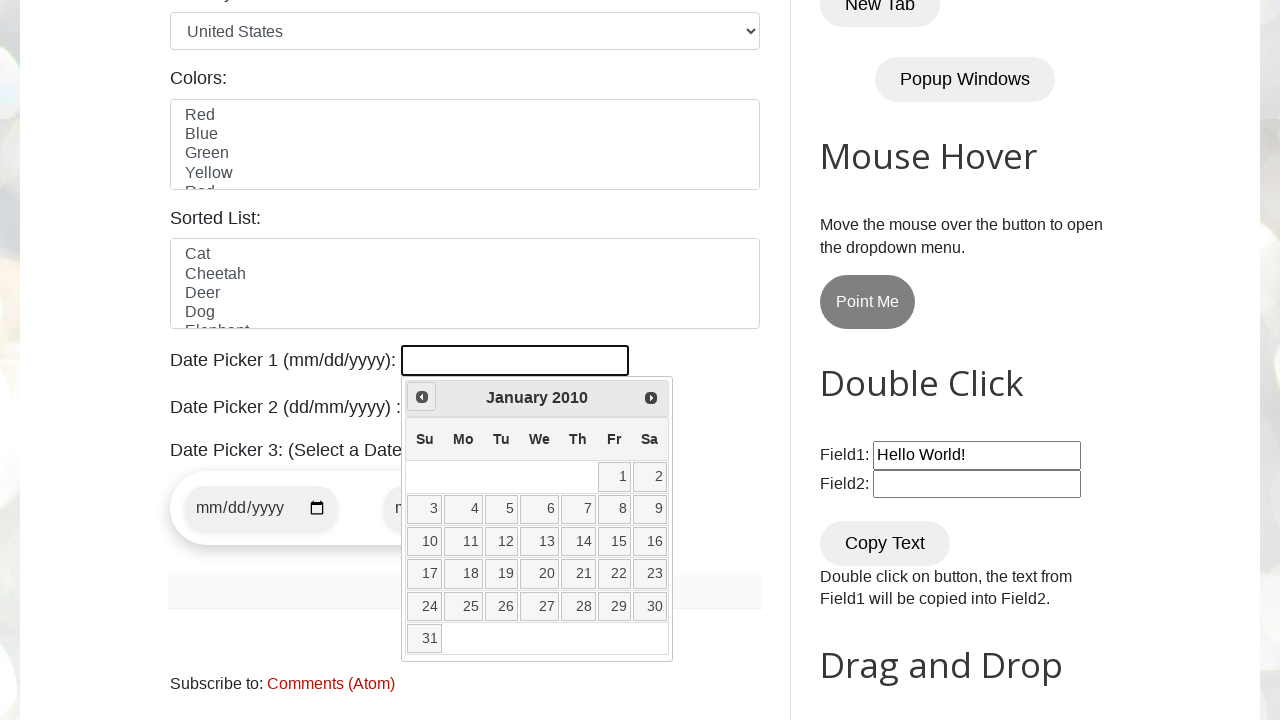

Waited 100ms for calendar update
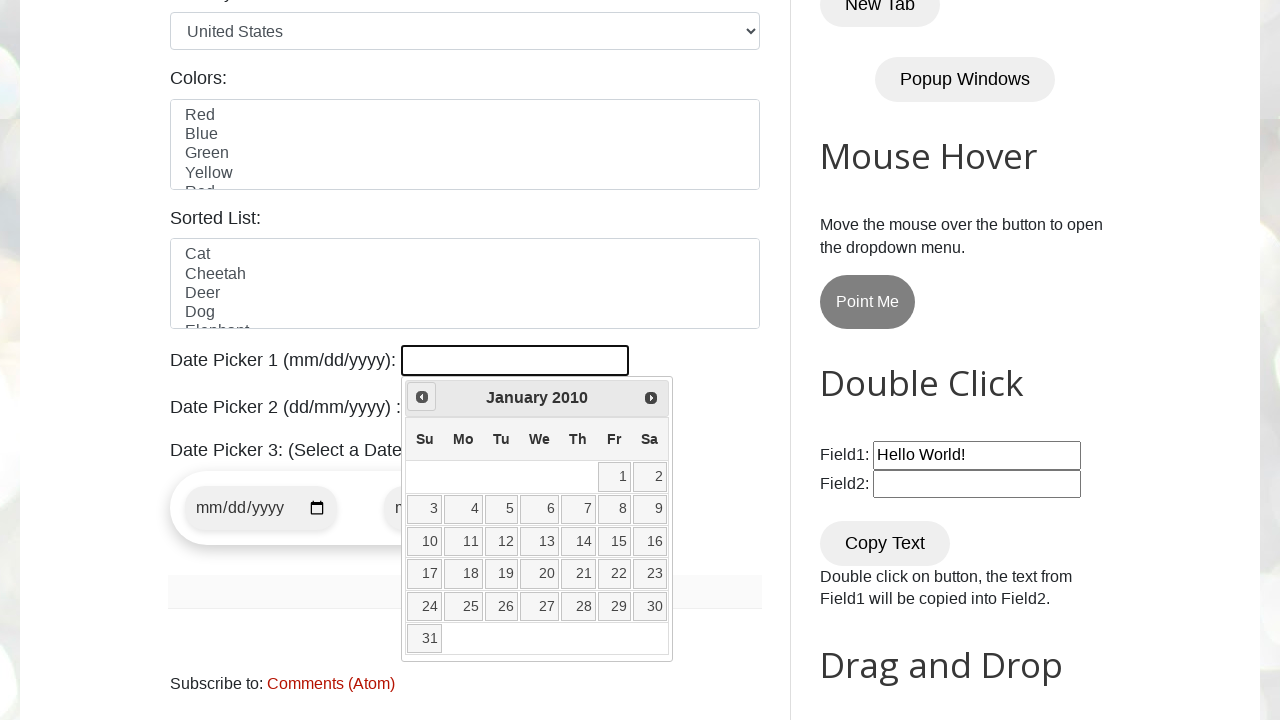

Clicked Prev button to navigate backwards (currently at January 2010) at (422, 397) on xpath=//span[text()='Prev']
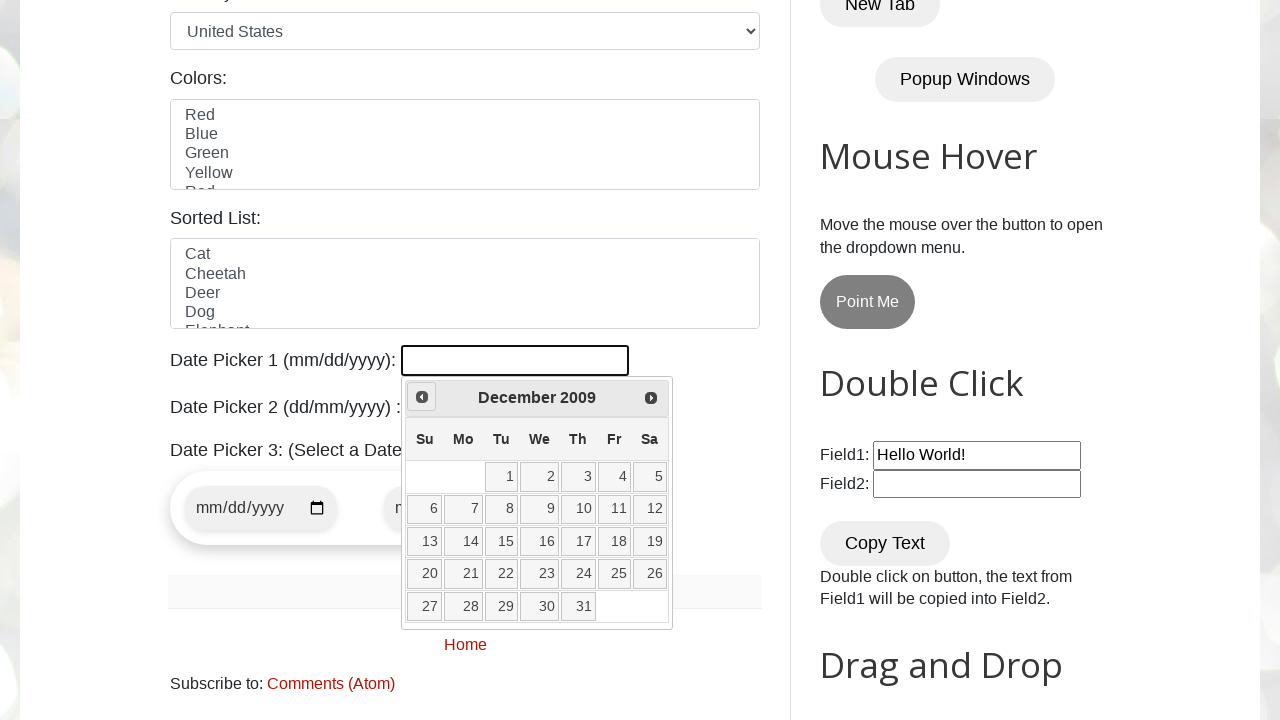

Waited 100ms for calendar update
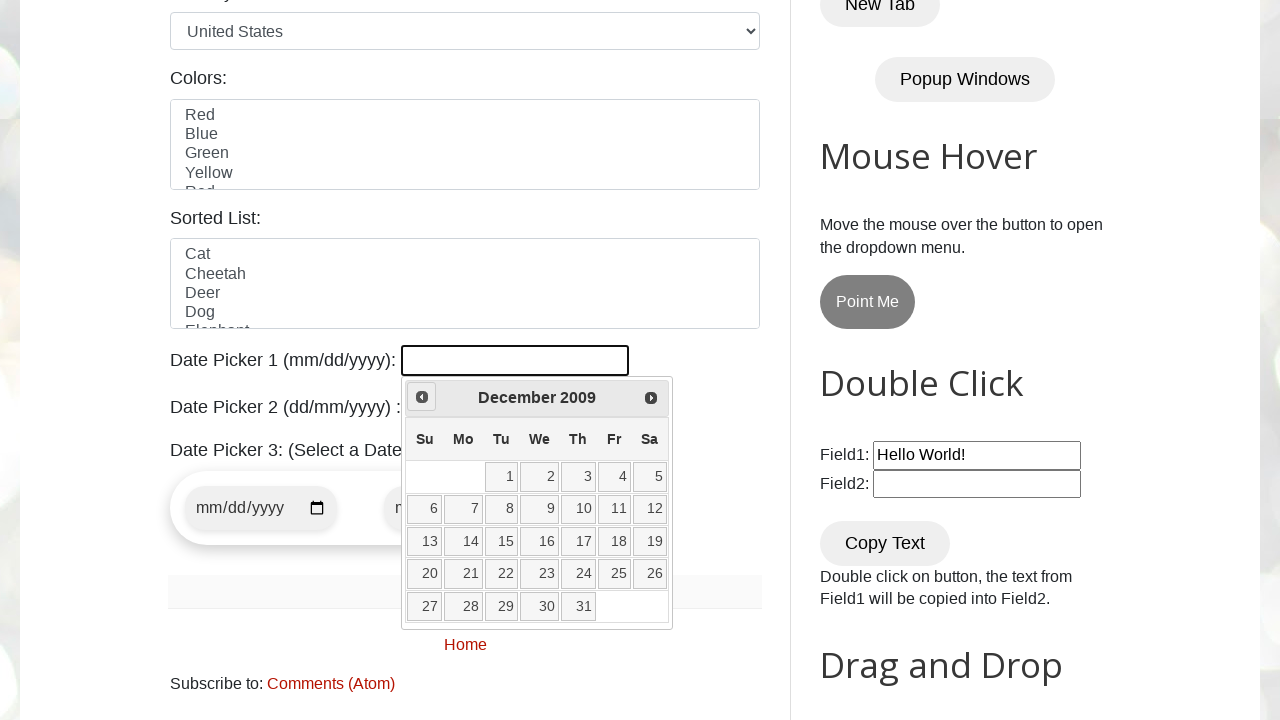

Clicked Prev button to navigate backwards (currently at December 2009) at (422, 397) on xpath=//span[text()='Prev']
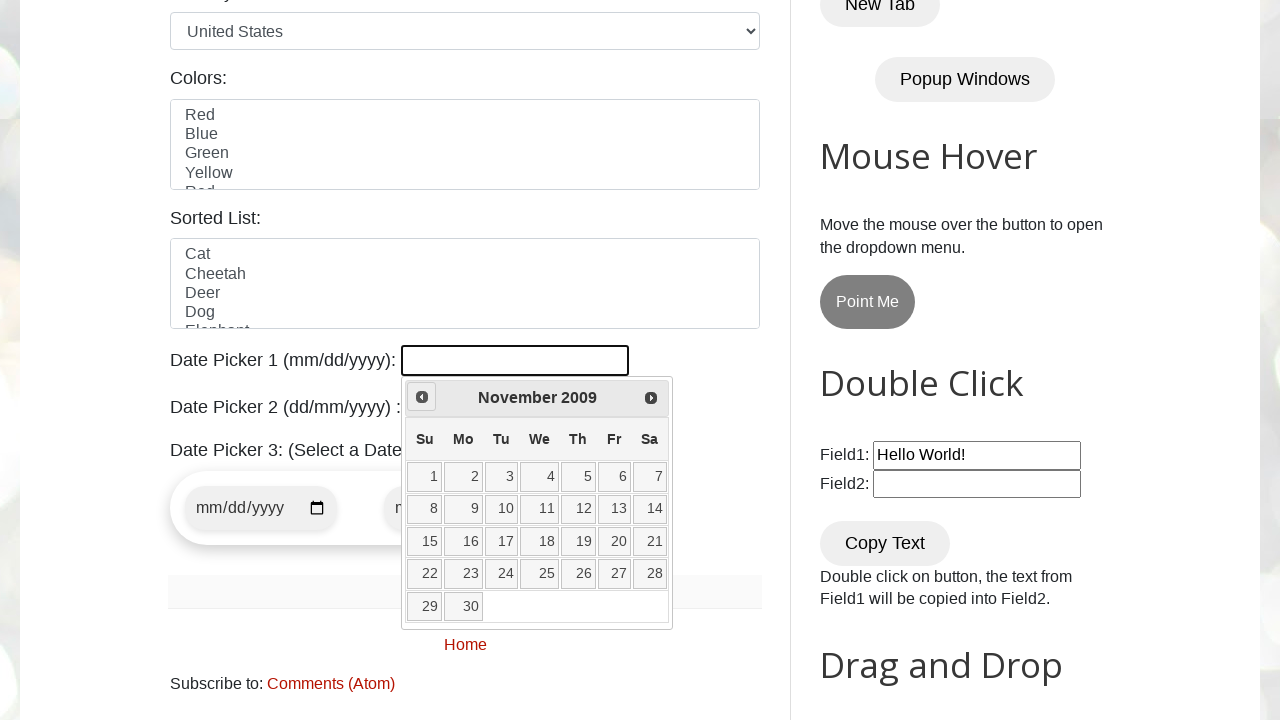

Waited 100ms for calendar update
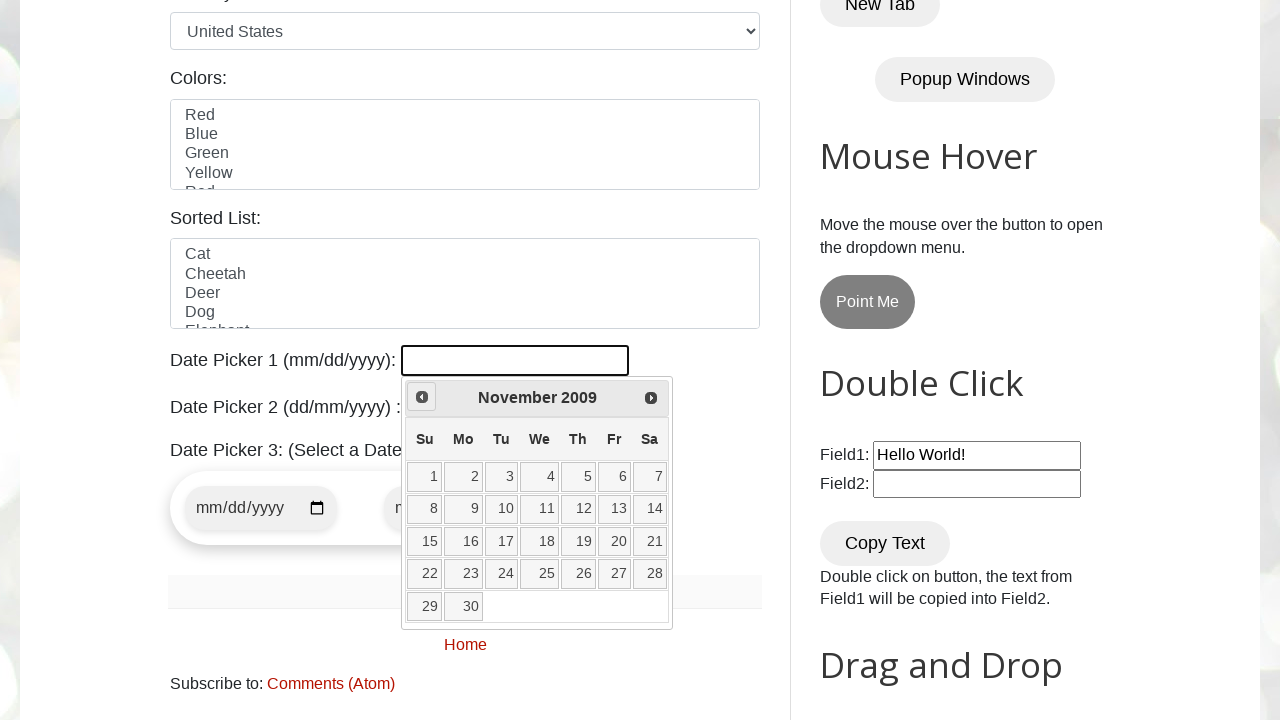

Clicked Prev button to navigate backwards (currently at November 2009) at (422, 397) on xpath=//span[text()='Prev']
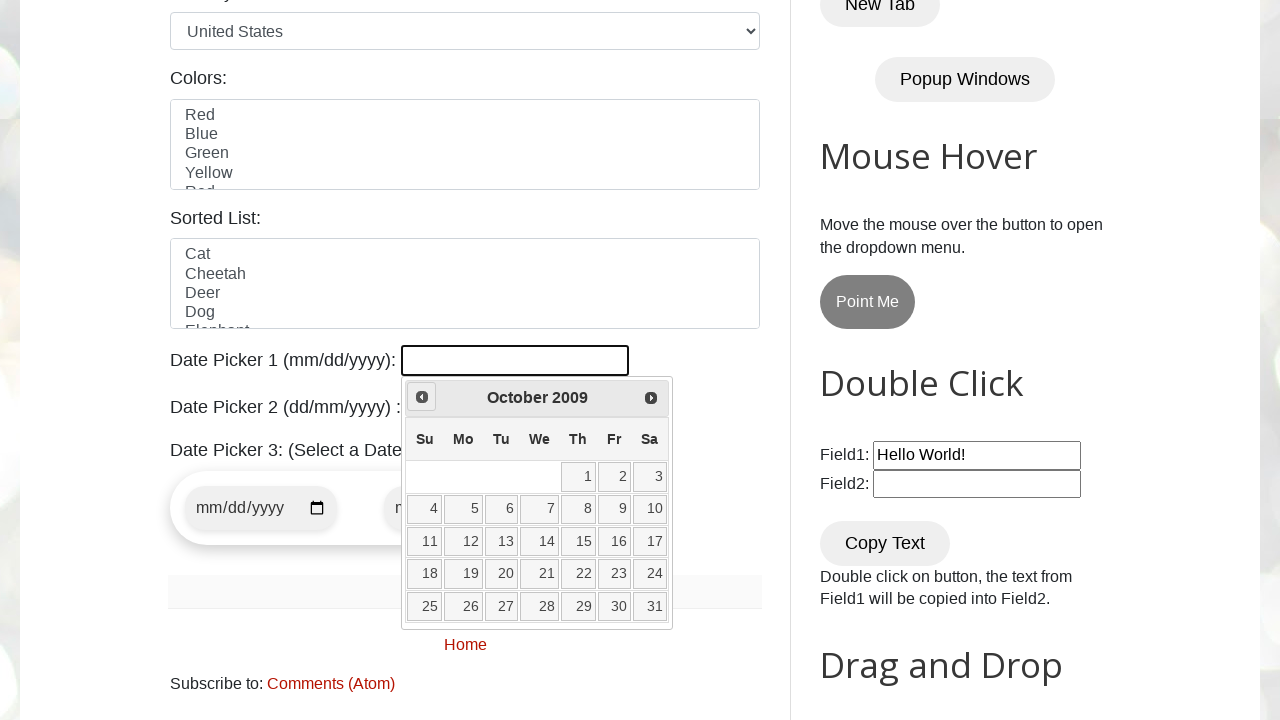

Waited 100ms for calendar update
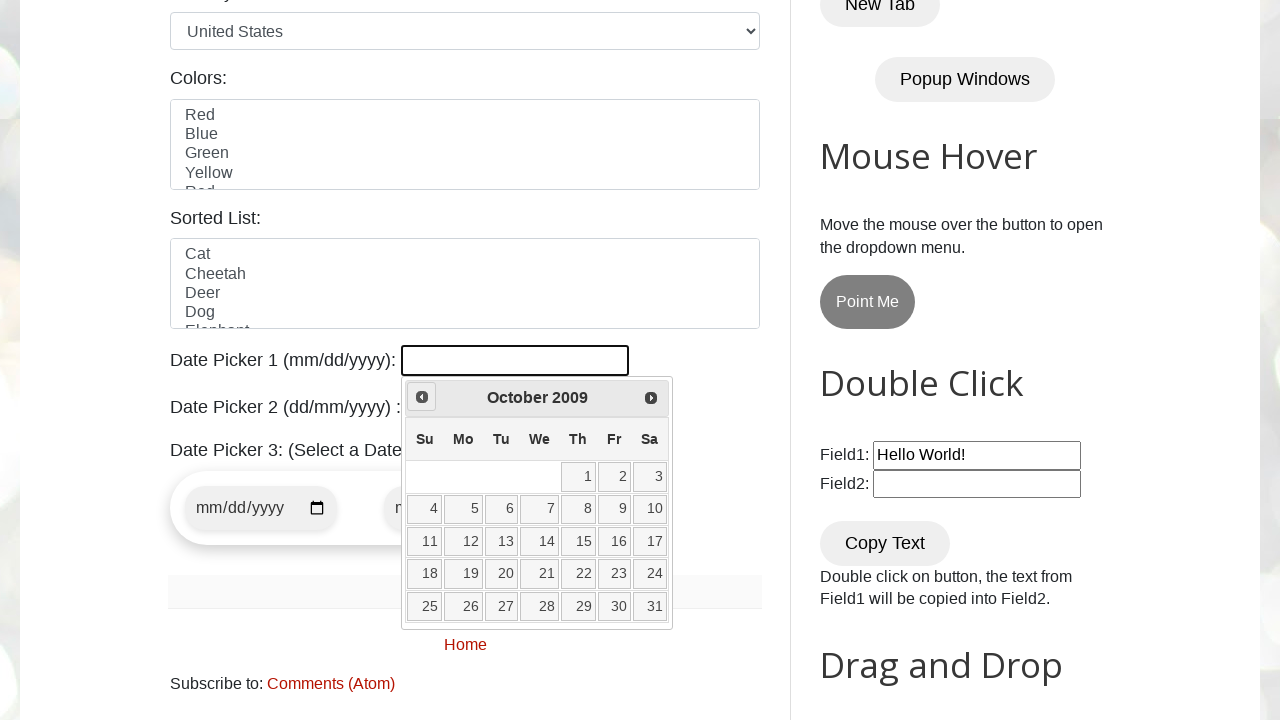

Clicked Prev button to navigate backwards (currently at October 2009) at (422, 397) on xpath=//span[text()='Prev']
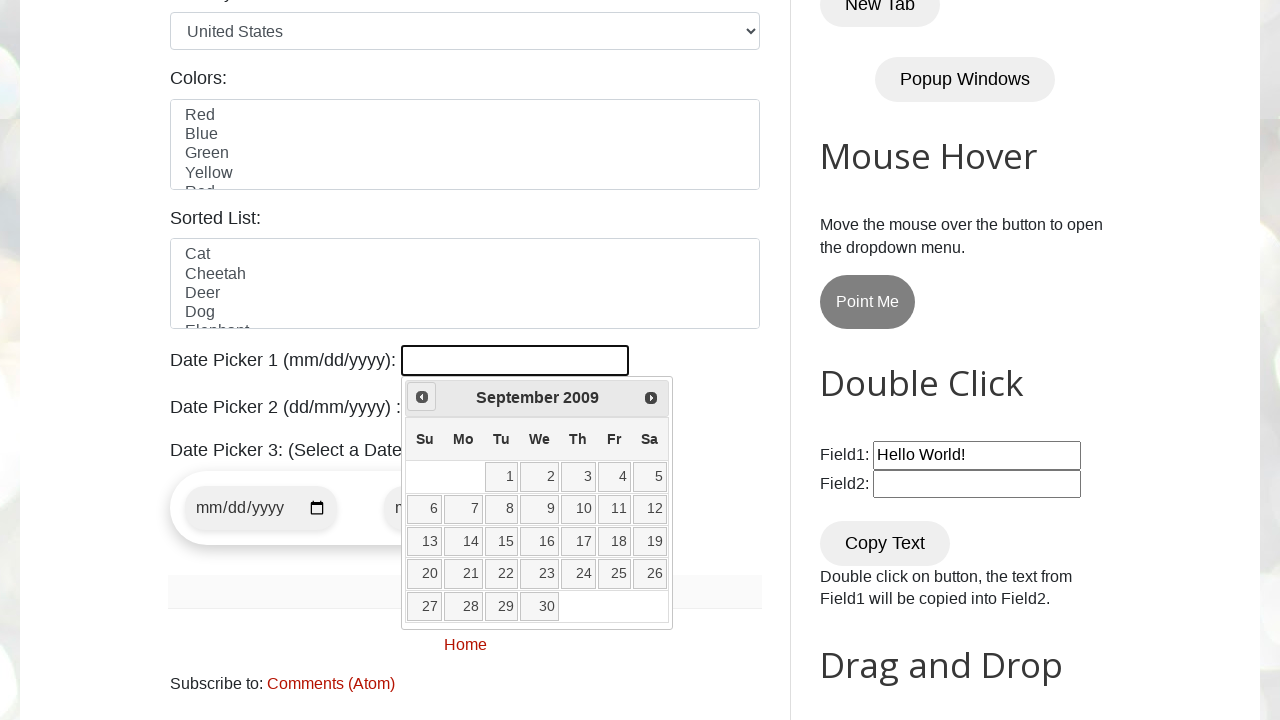

Waited 100ms for calendar update
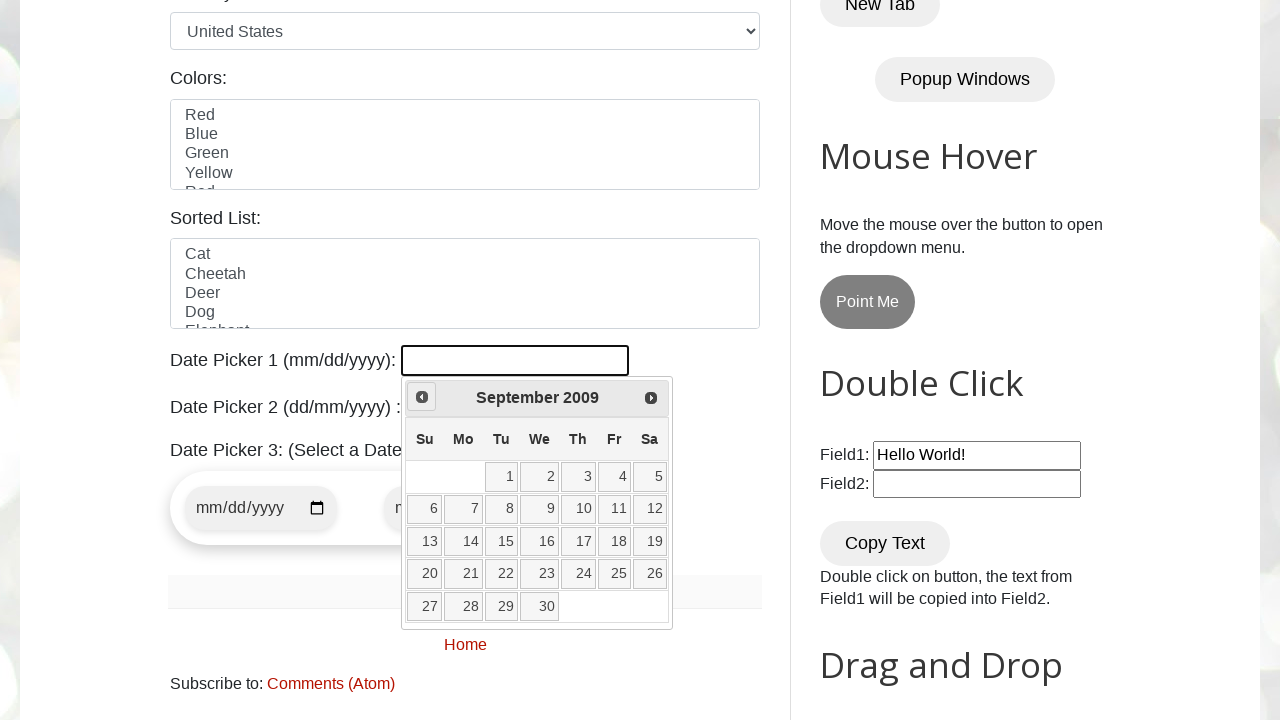

Clicked Prev button to navigate backwards (currently at September 2009) at (422, 397) on xpath=//span[text()='Prev']
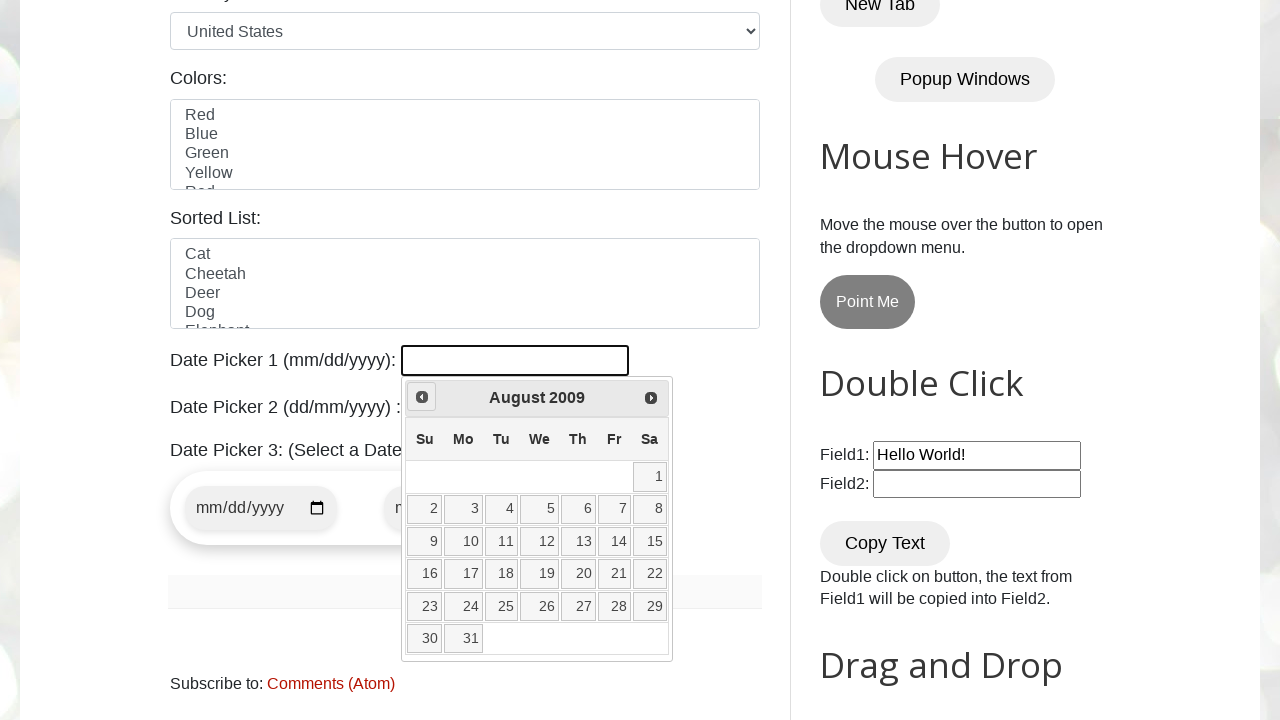

Waited 100ms for calendar update
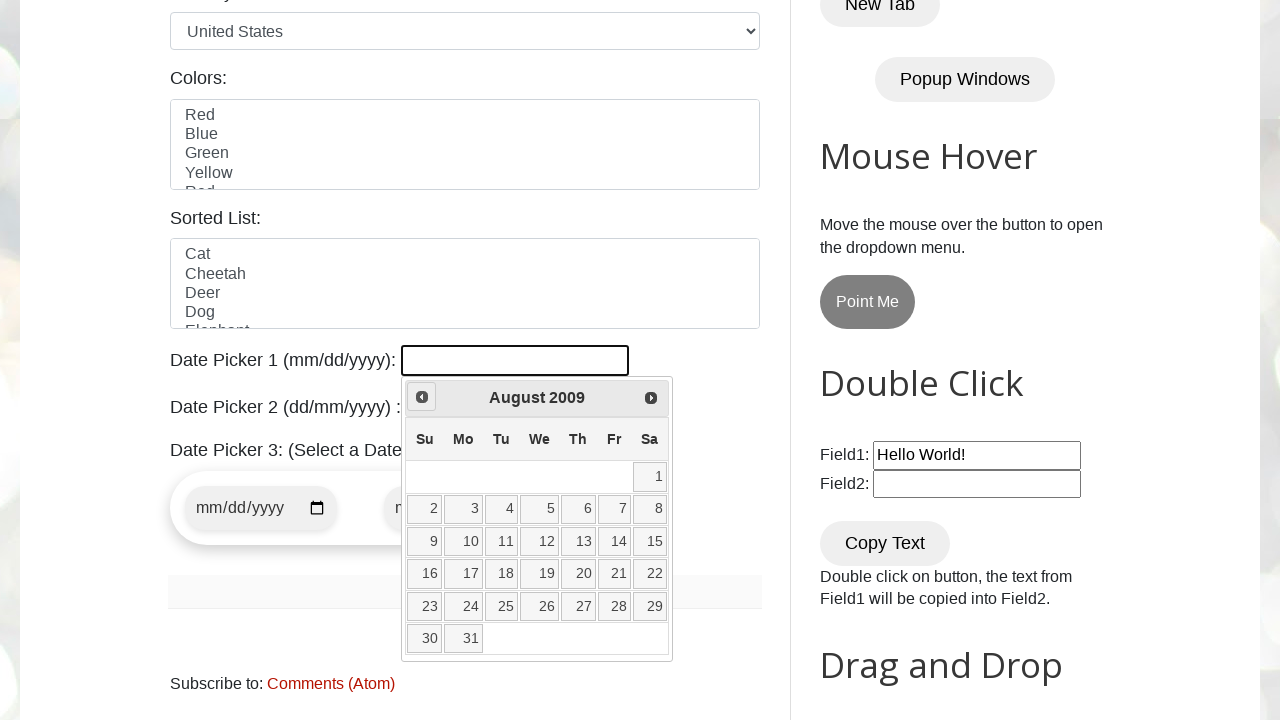

Clicked Prev button to navigate backwards (currently at August 2009) at (422, 397) on xpath=//span[text()='Prev']
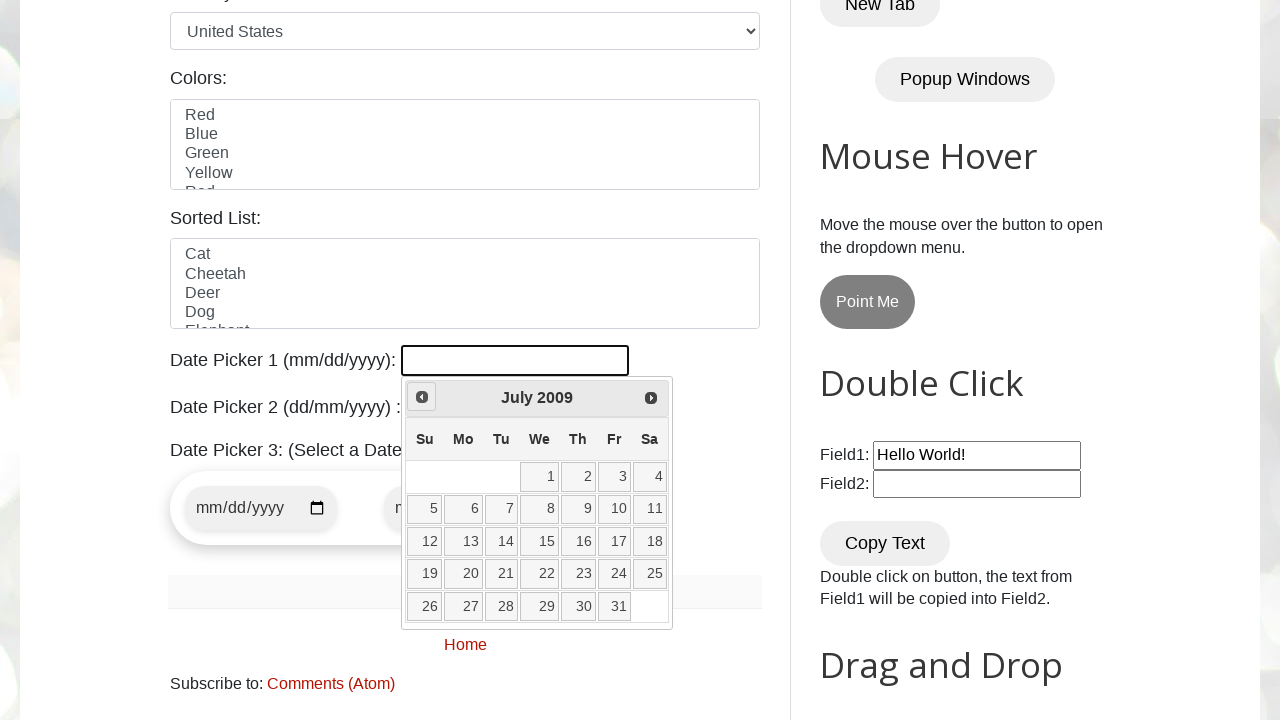

Waited 100ms for calendar update
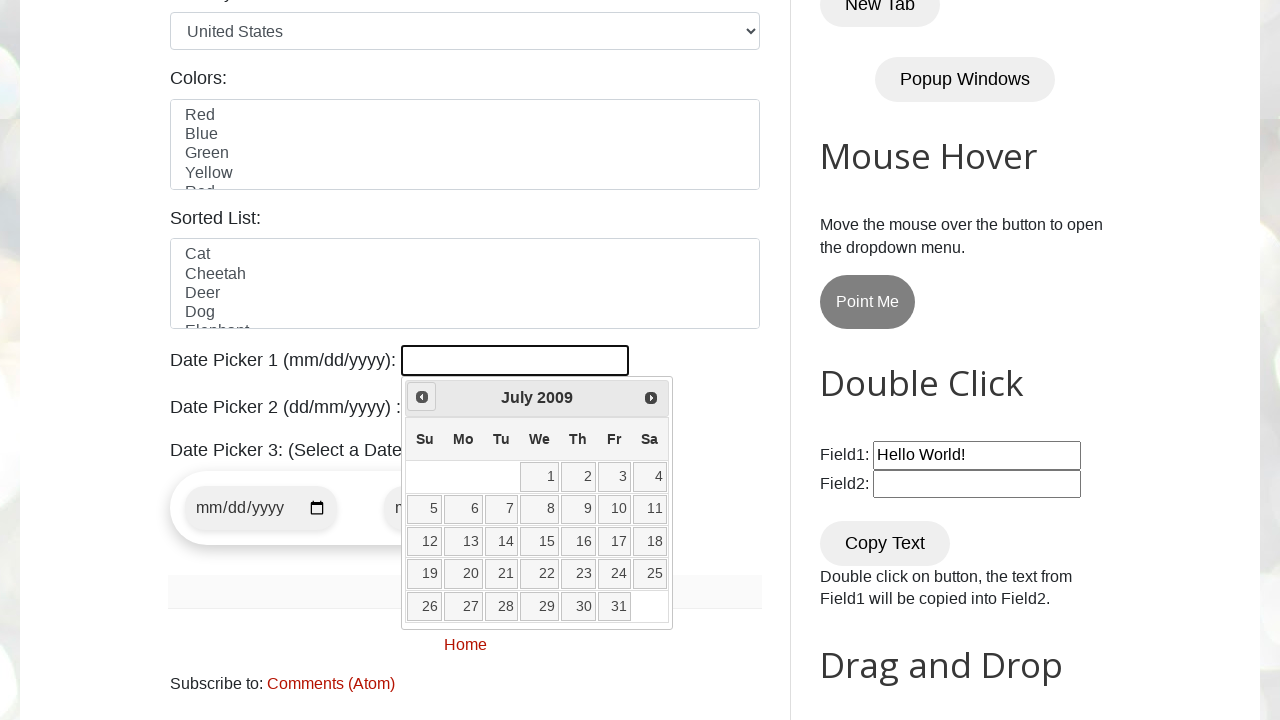

Clicked Prev button to navigate backwards (currently at July 2009) at (422, 397) on xpath=//span[text()='Prev']
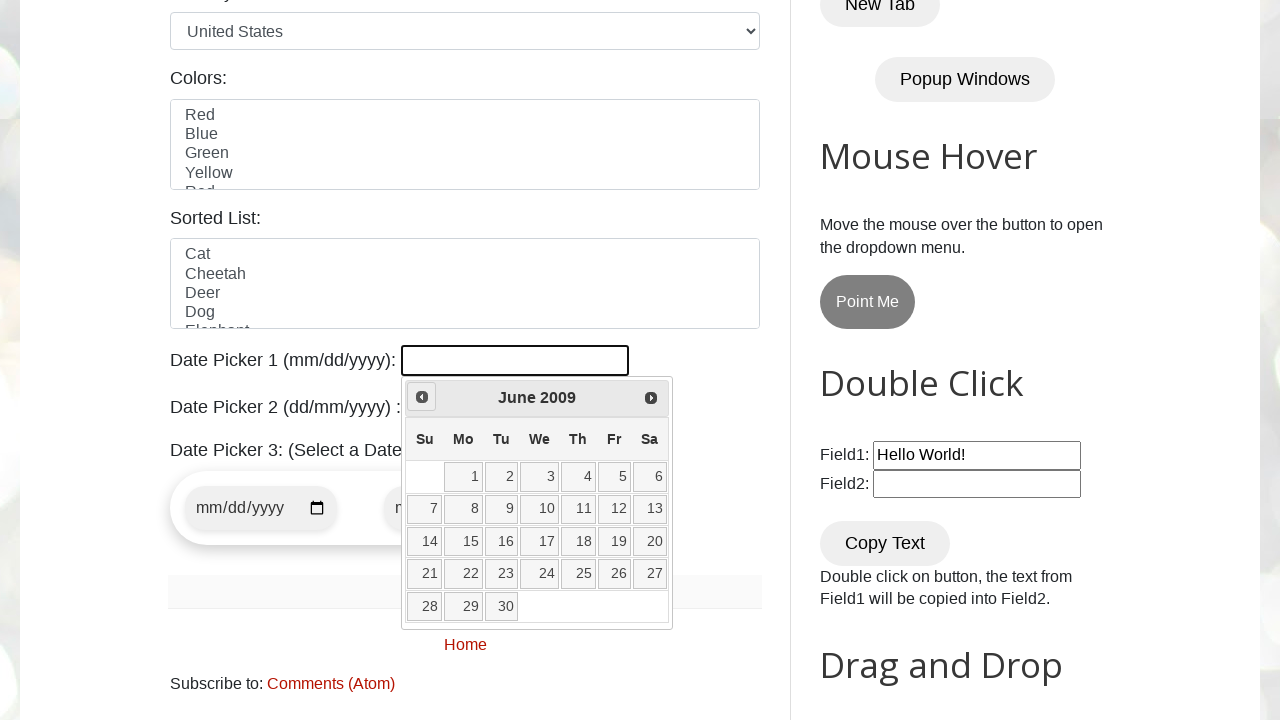

Waited 100ms for calendar update
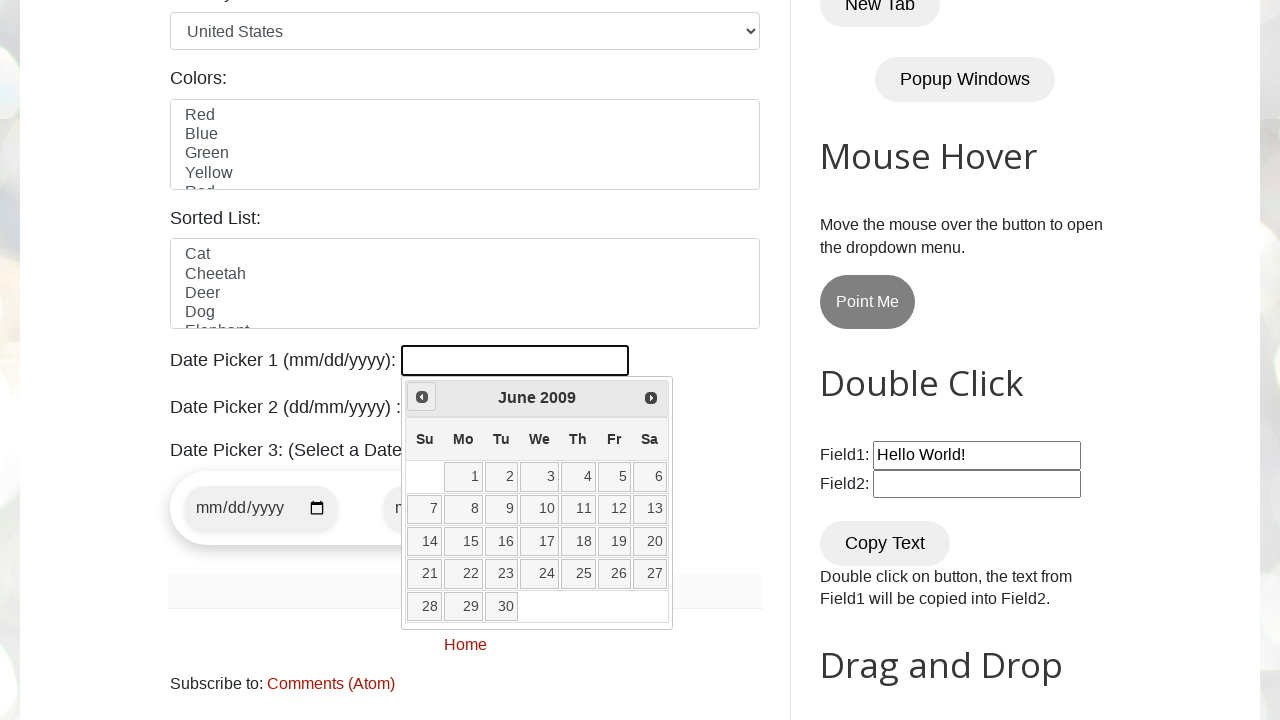

Clicked Prev button to navigate backwards (currently at June 2009) at (422, 397) on xpath=//span[text()='Prev']
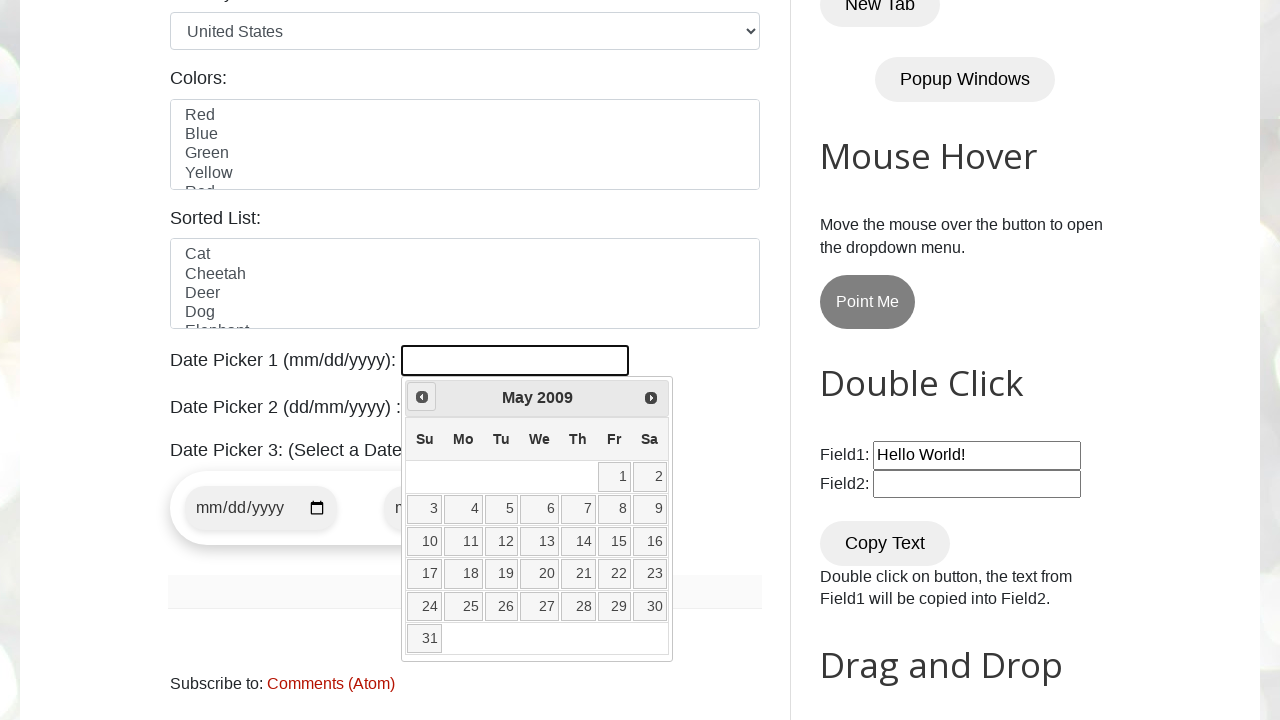

Waited 100ms for calendar update
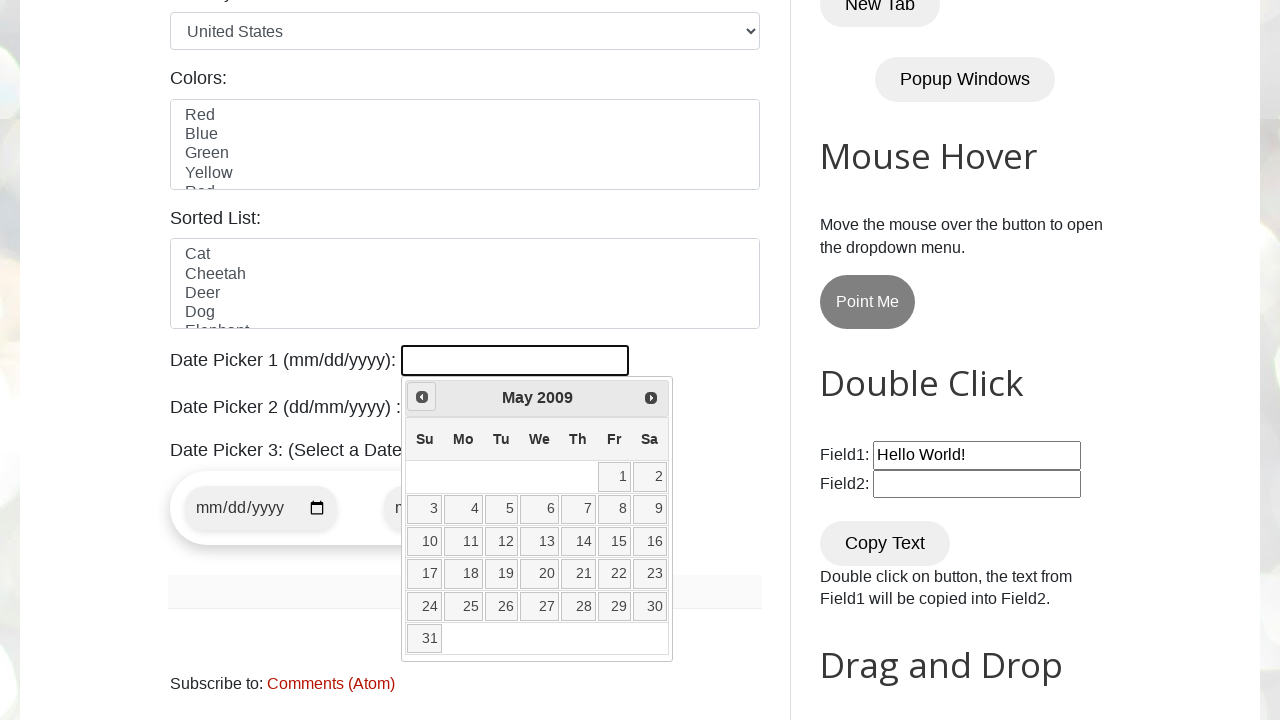

Clicked Prev button to navigate backwards (currently at May 2009) at (422, 397) on xpath=//span[text()='Prev']
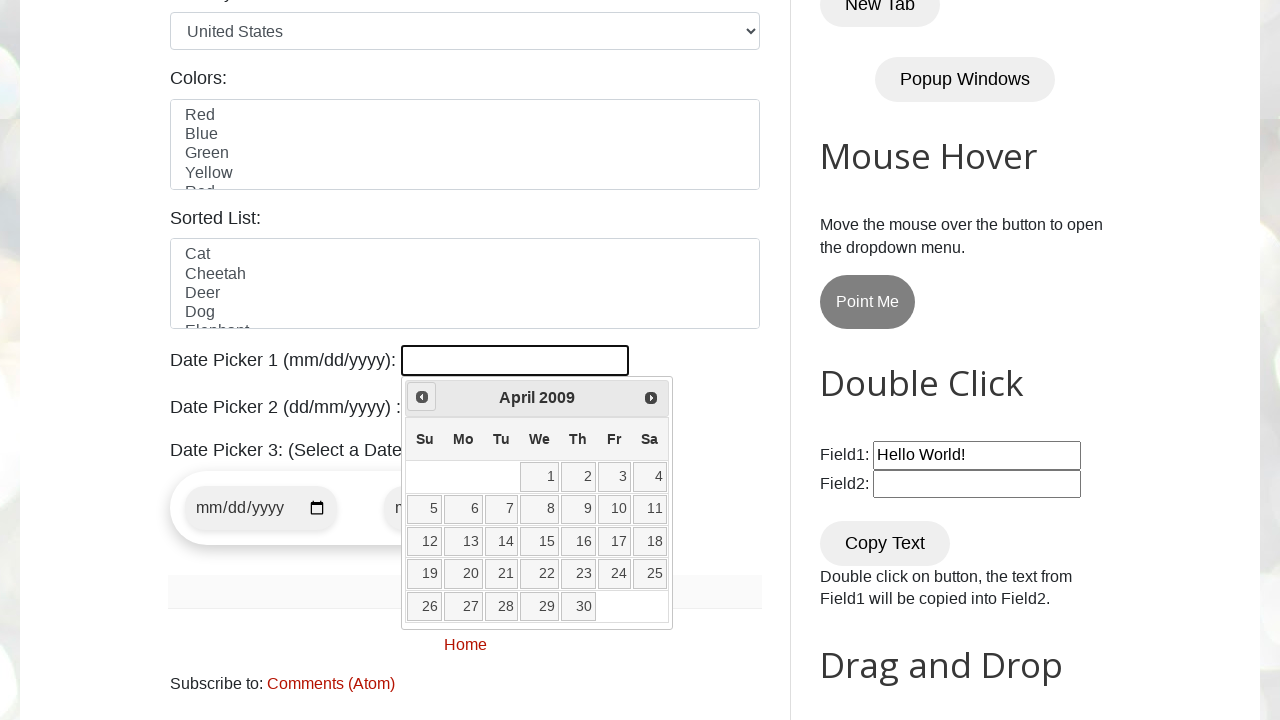

Waited 100ms for calendar update
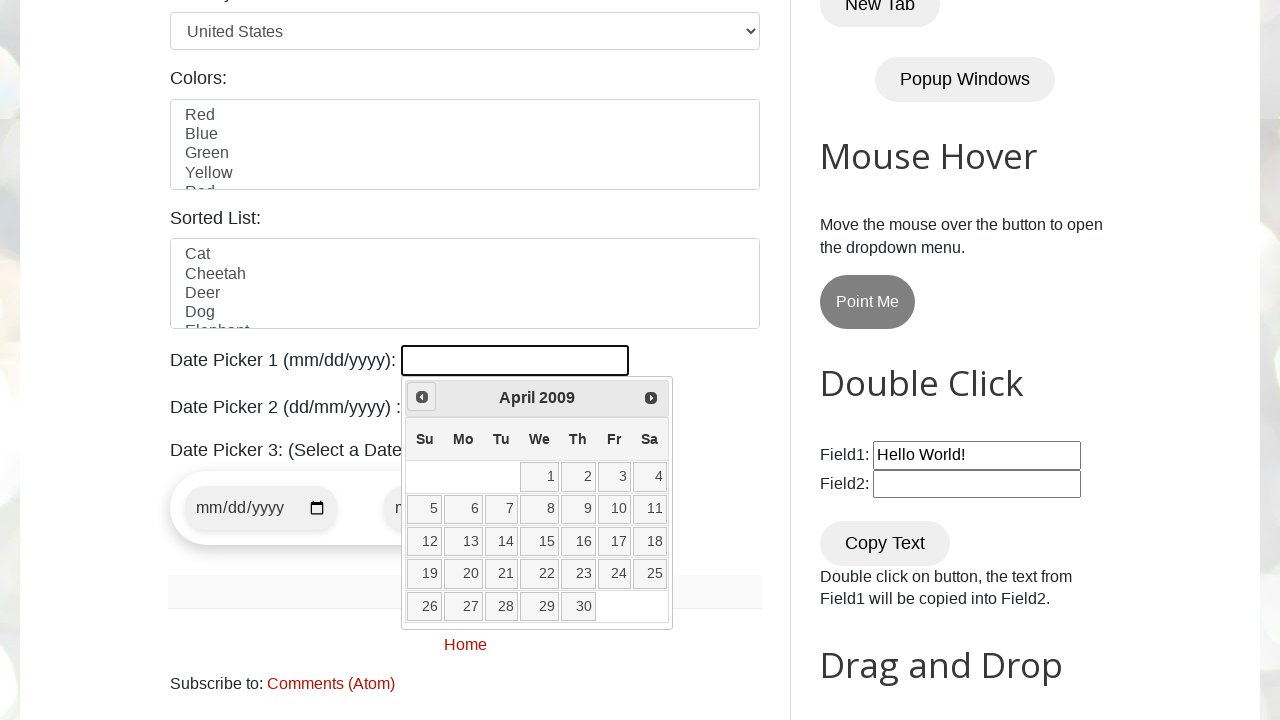

Clicked Prev button to navigate backwards (currently at April 2009) at (422, 397) on xpath=//span[text()='Prev']
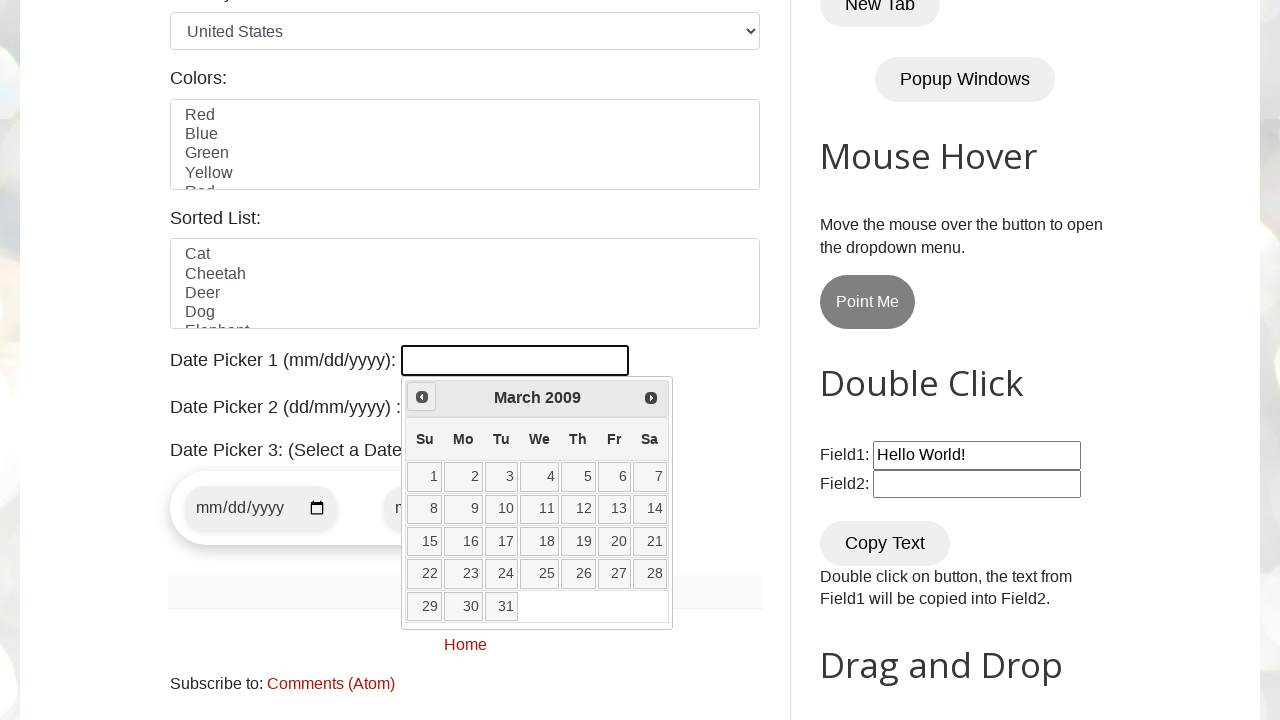

Waited 100ms for calendar update
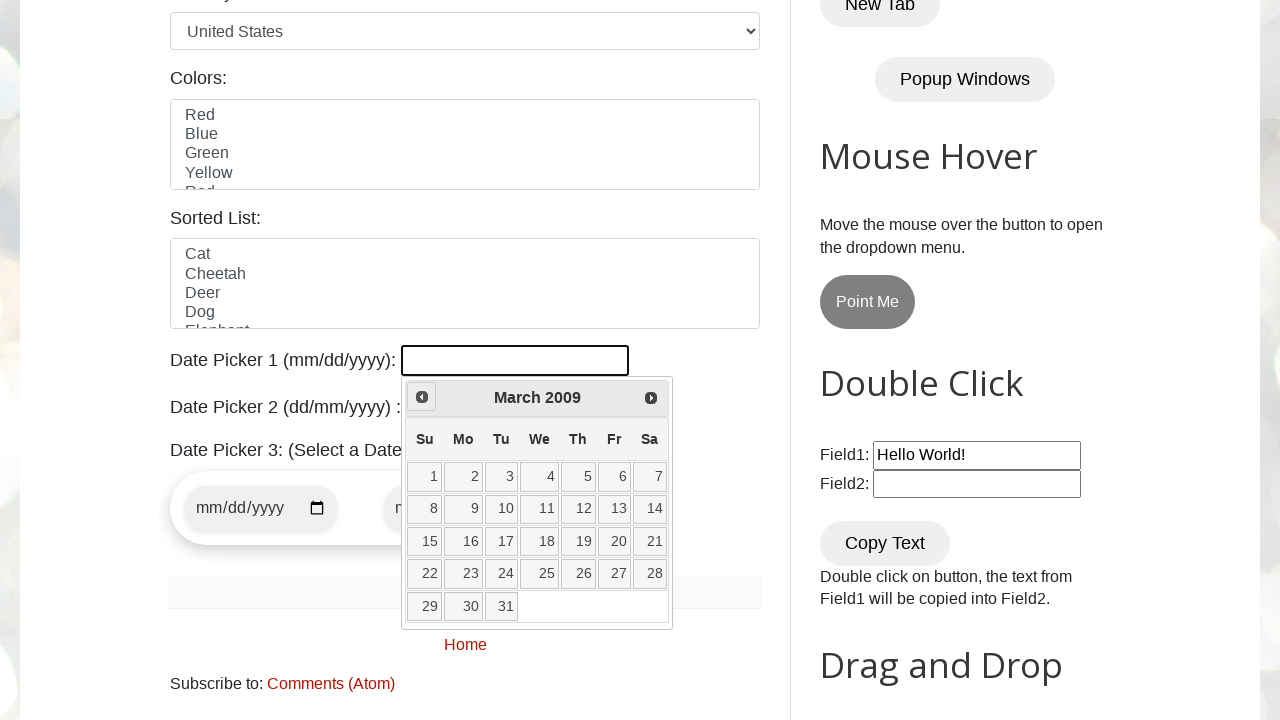

Clicked Prev button to navigate backwards (currently at March 2009) at (422, 397) on xpath=//span[text()='Prev']
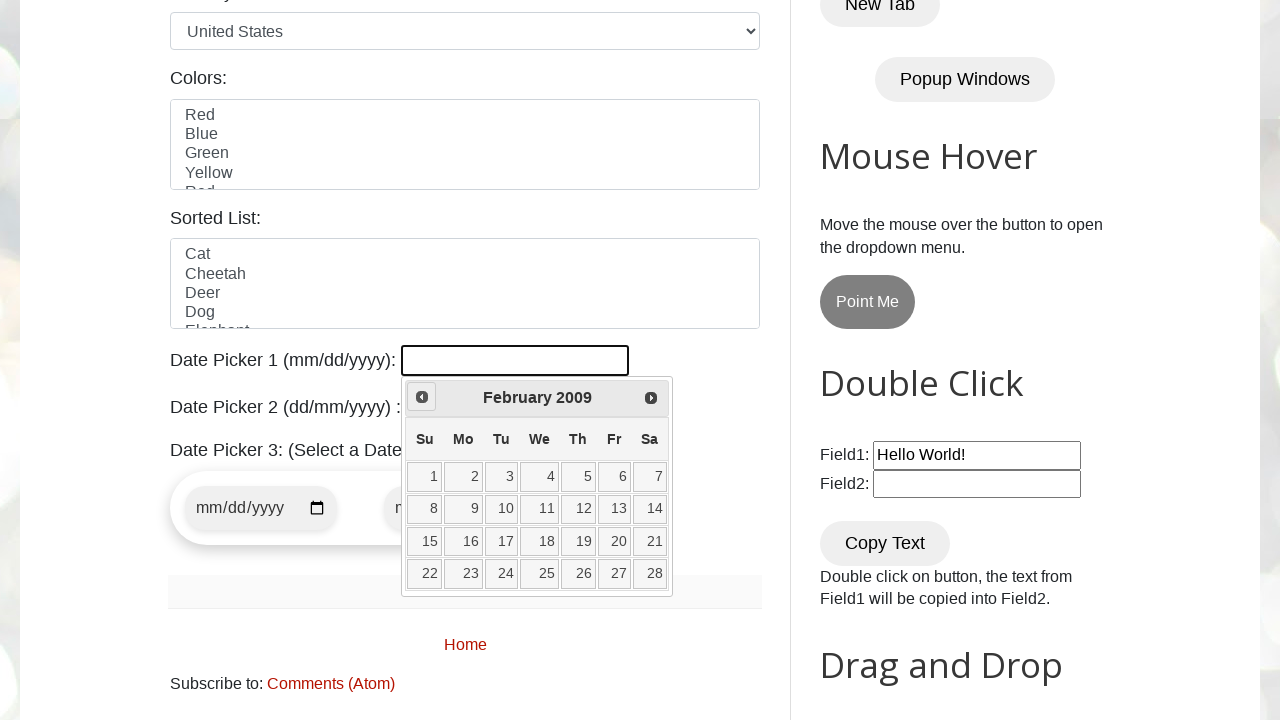

Waited 100ms for calendar update
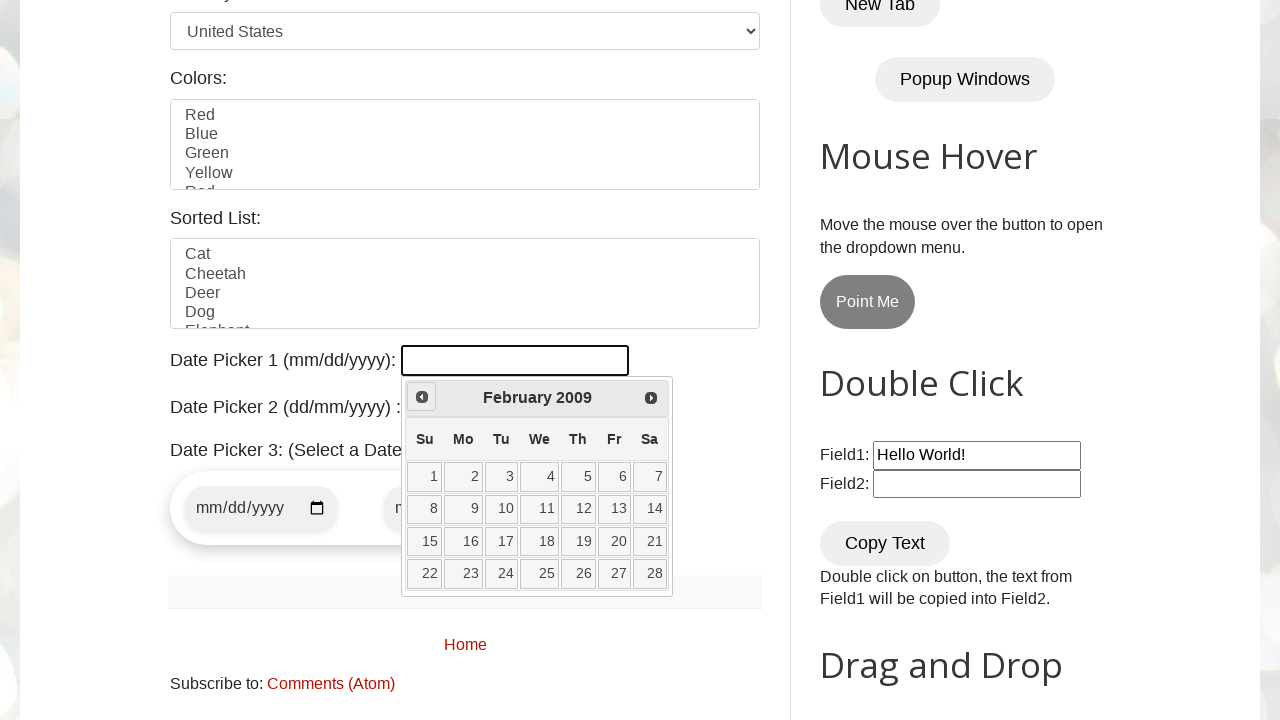

Clicked Prev button to navigate backwards (currently at February 2009) at (422, 397) on xpath=//span[text()='Prev']
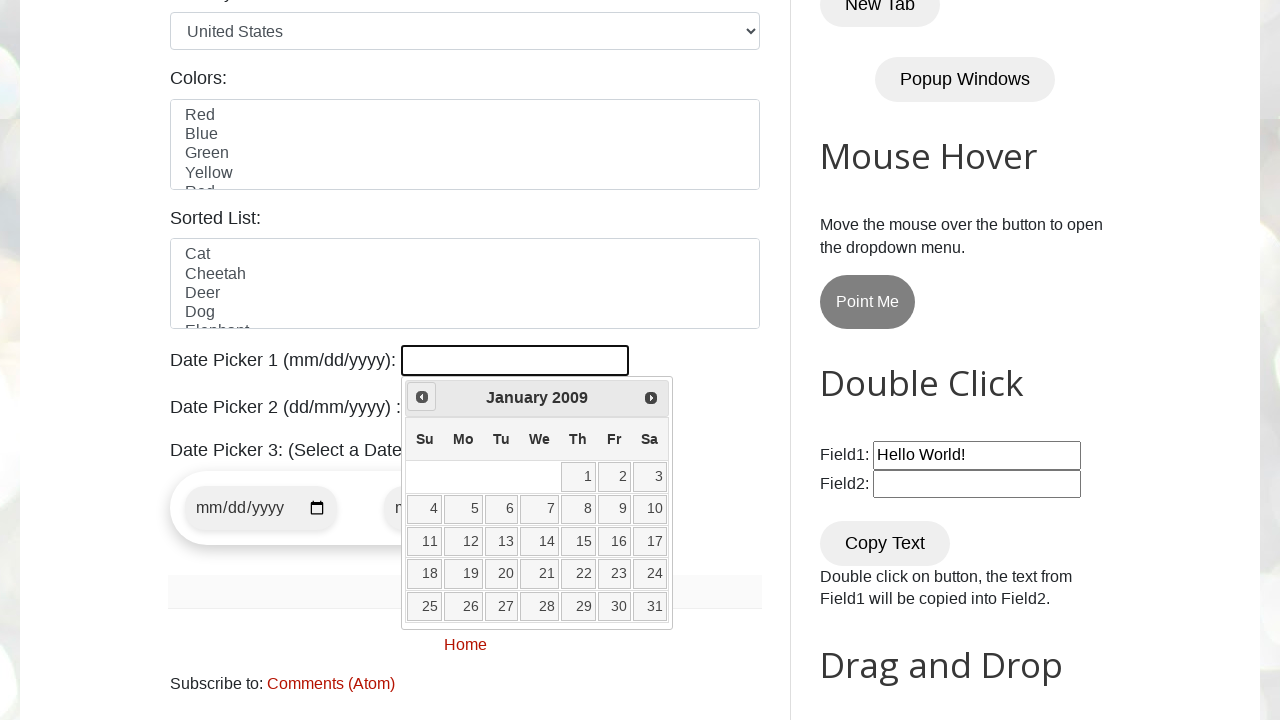

Waited 100ms for calendar update
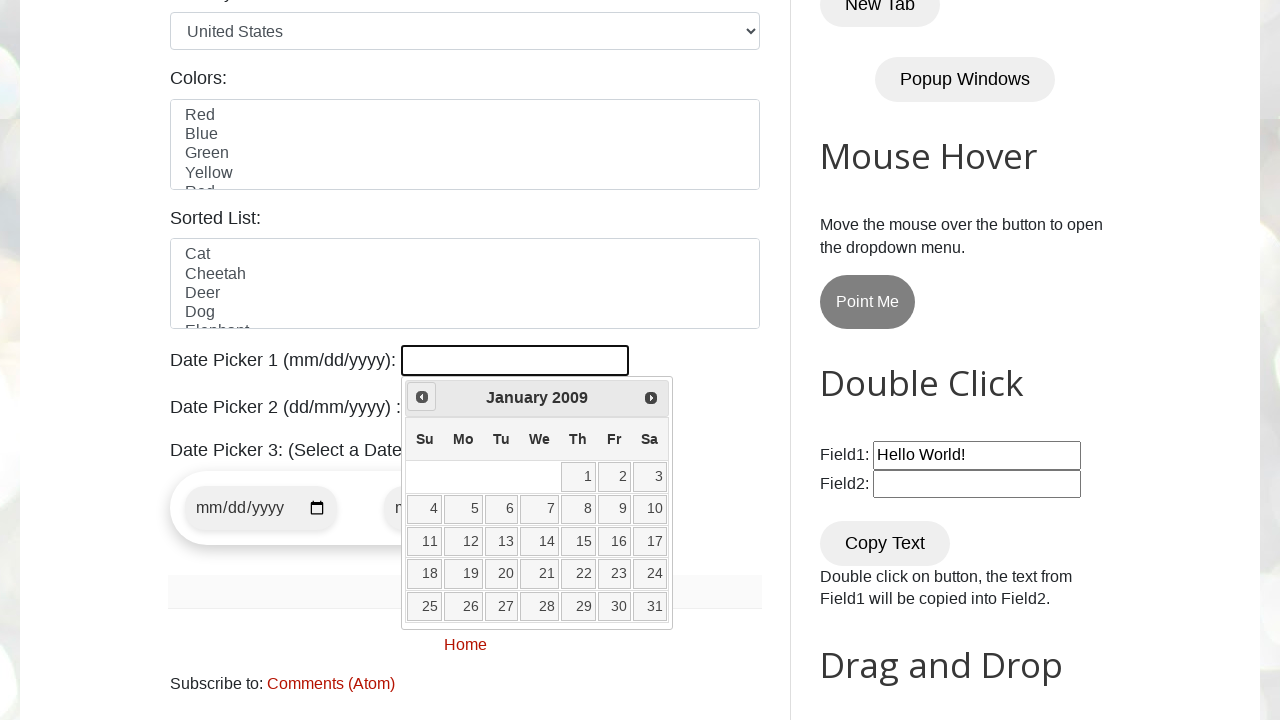

Clicked Prev button to navigate backwards (currently at January 2009) at (422, 397) on xpath=//span[text()='Prev']
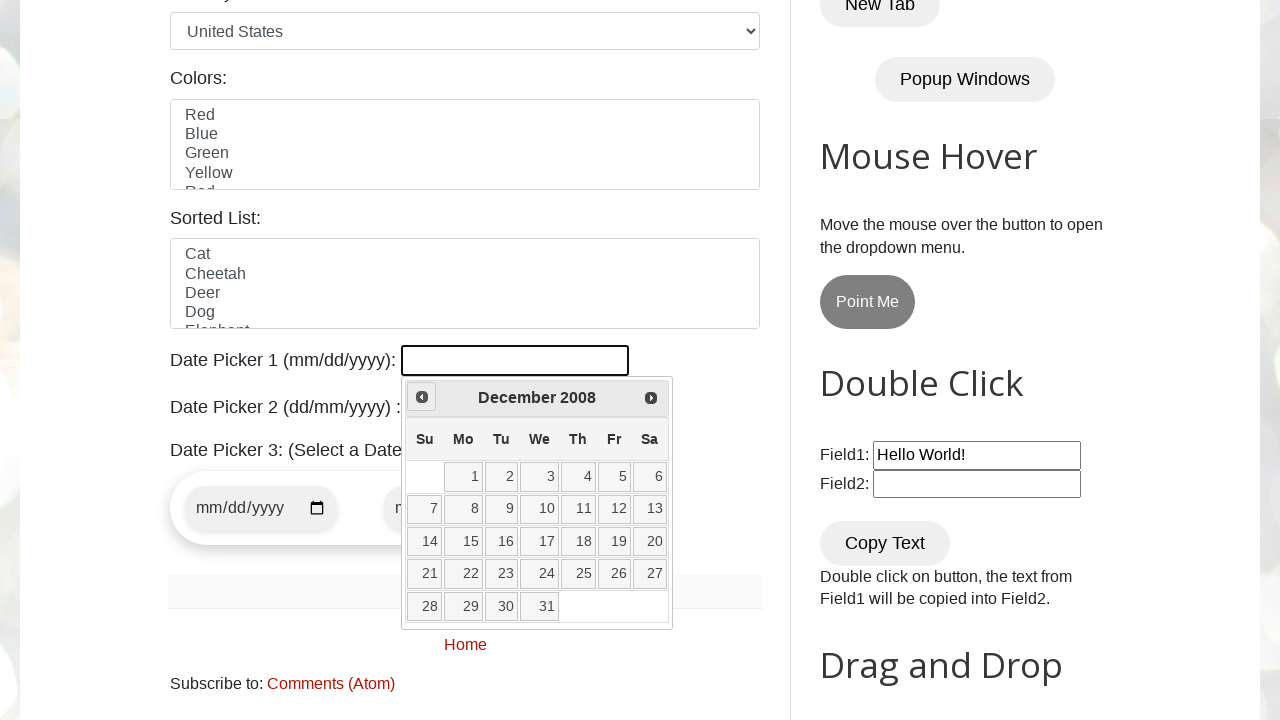

Waited 100ms for calendar update
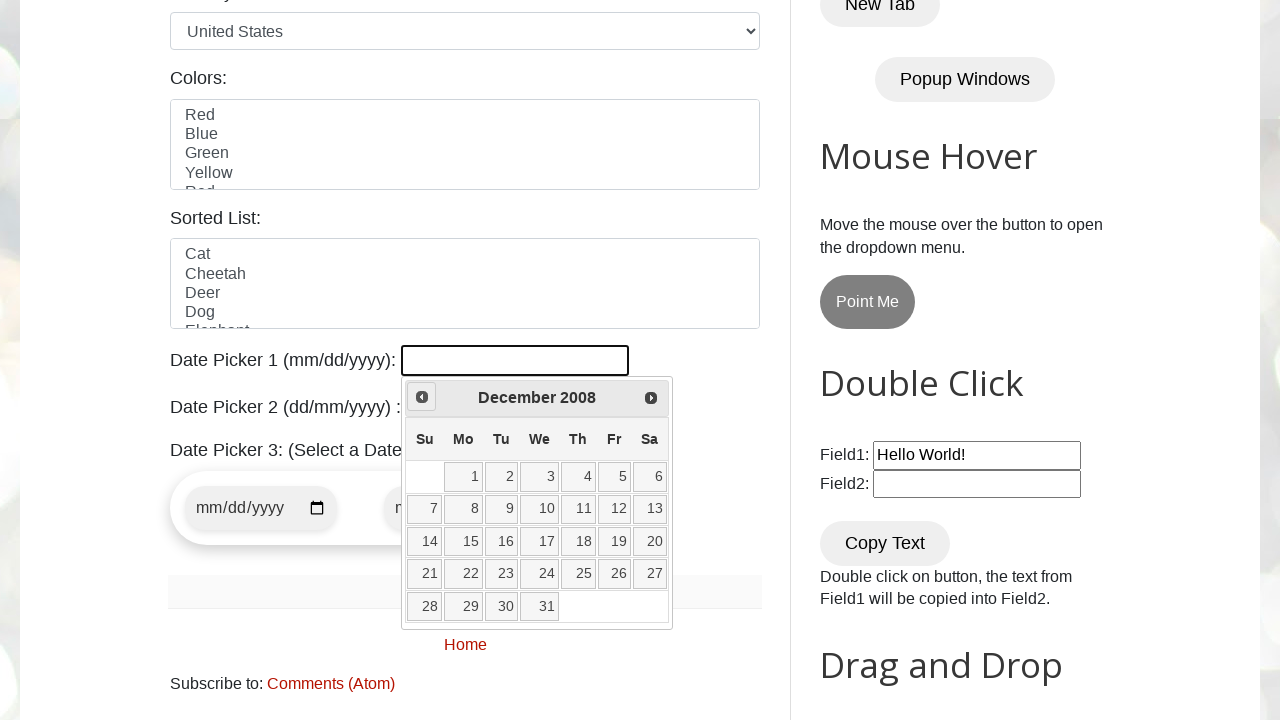

Clicked Prev button to navigate backwards (currently at December 2008) at (422, 397) on xpath=//span[text()='Prev']
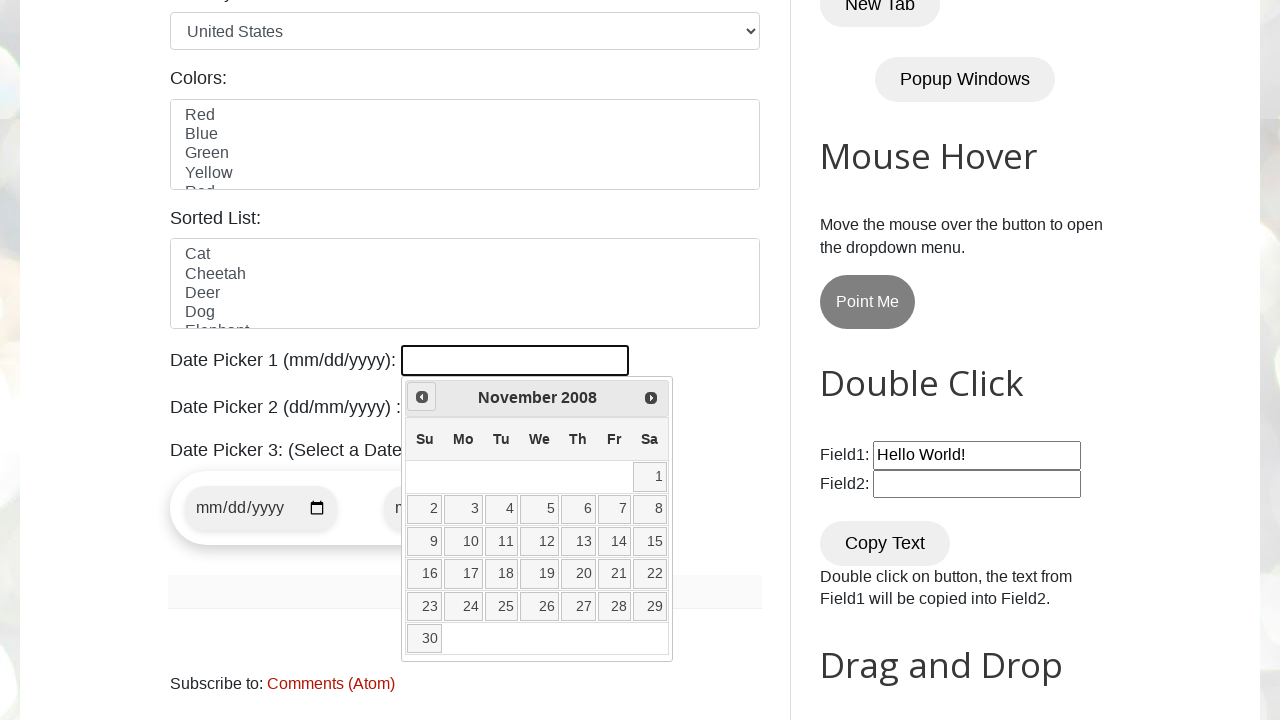

Waited 100ms for calendar update
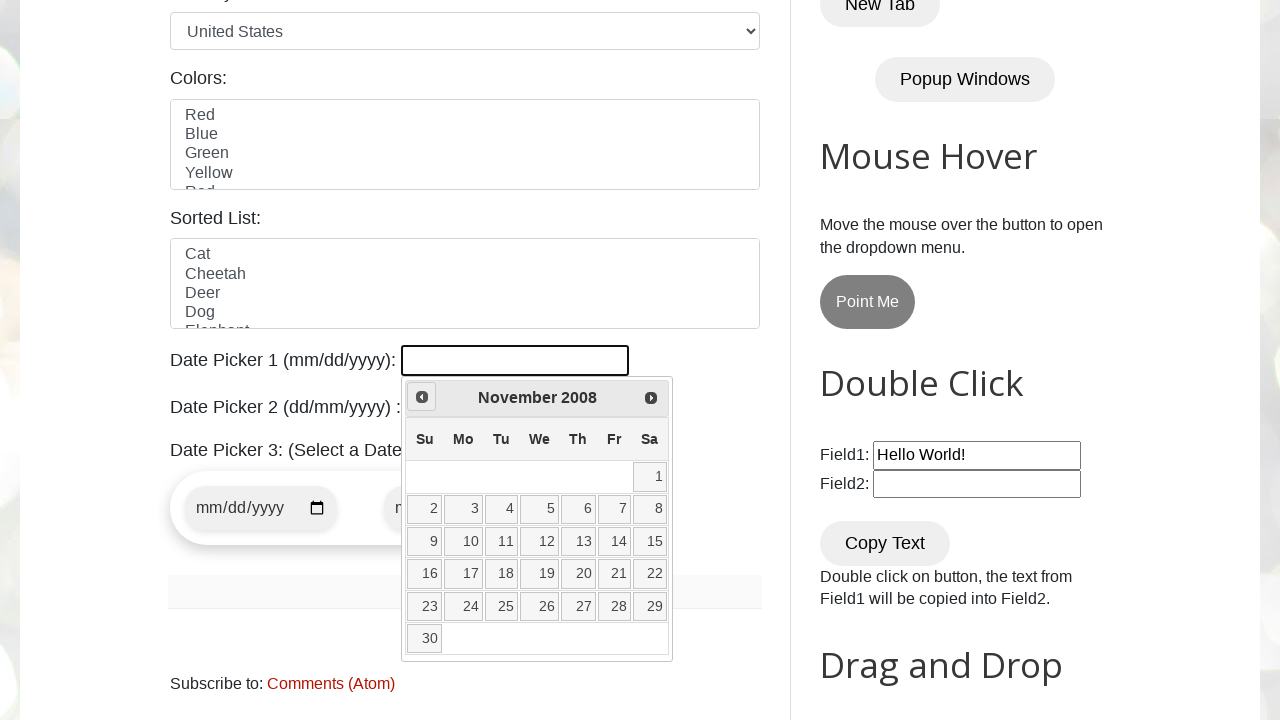

Clicked Prev button to navigate backwards (currently at November 2008) at (422, 397) on xpath=//span[text()='Prev']
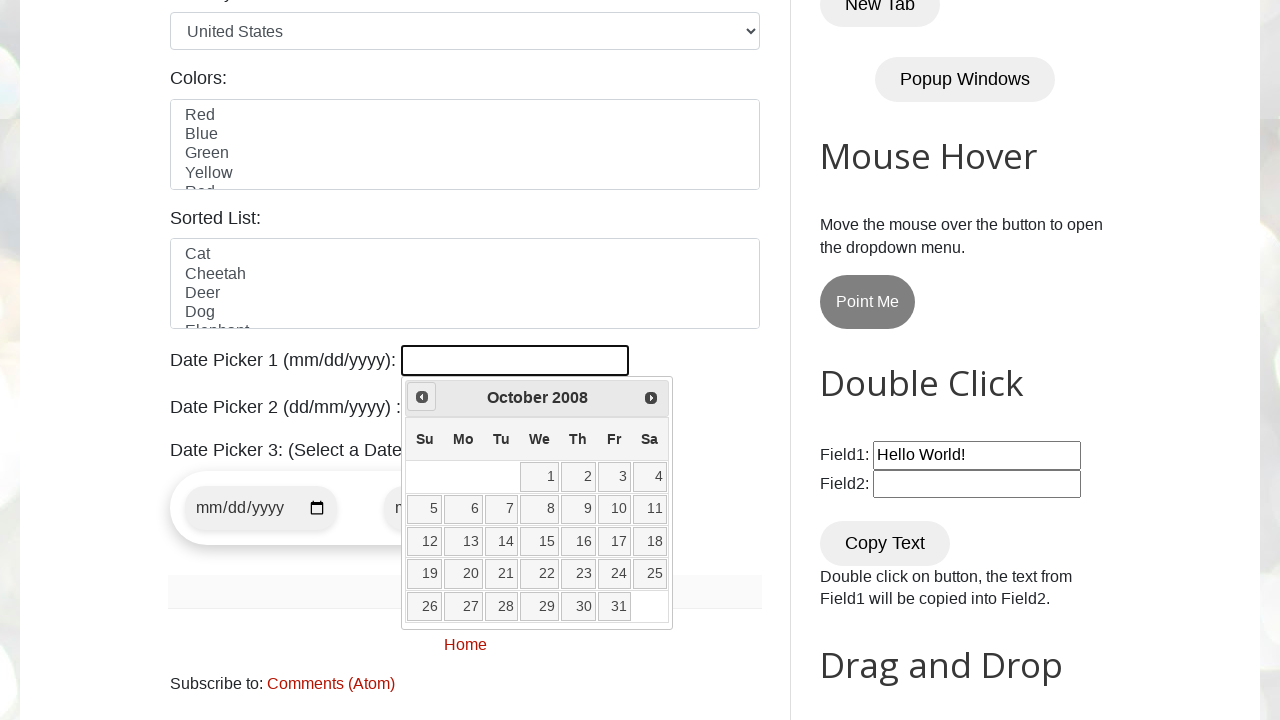

Waited 100ms for calendar update
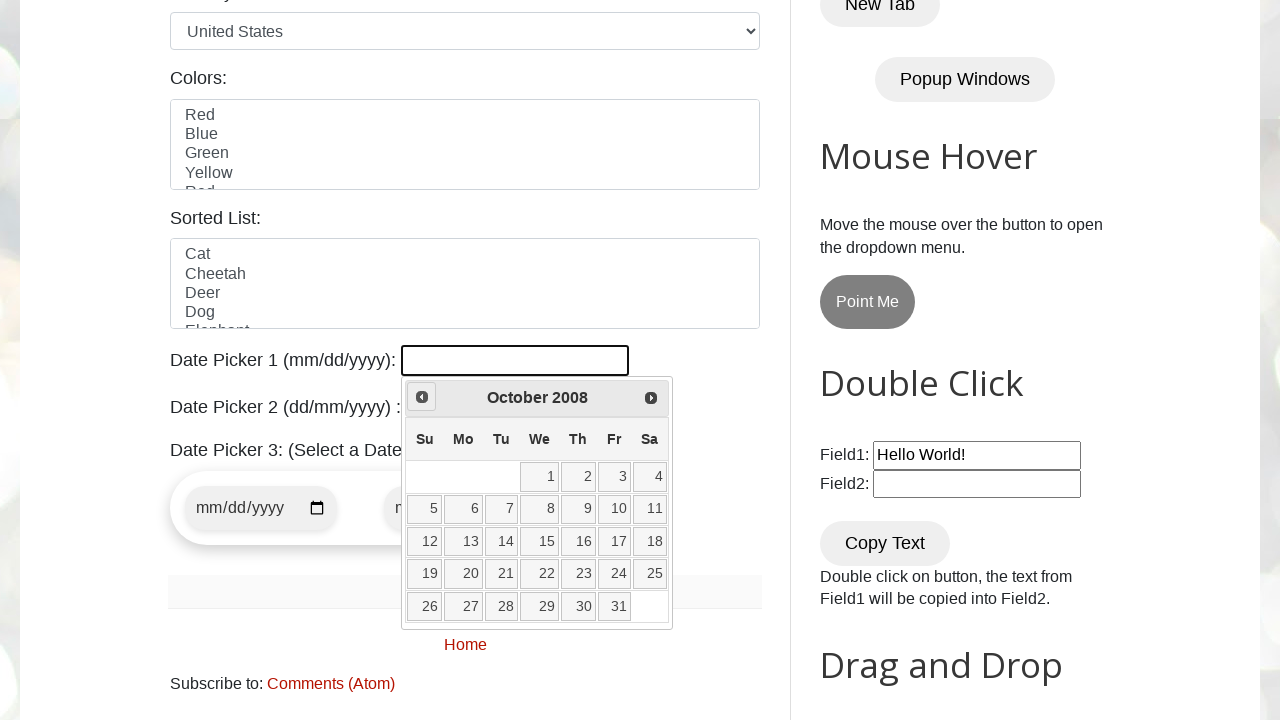

Clicked Prev button to navigate backwards (currently at October 2008) at (422, 397) on xpath=//span[text()='Prev']
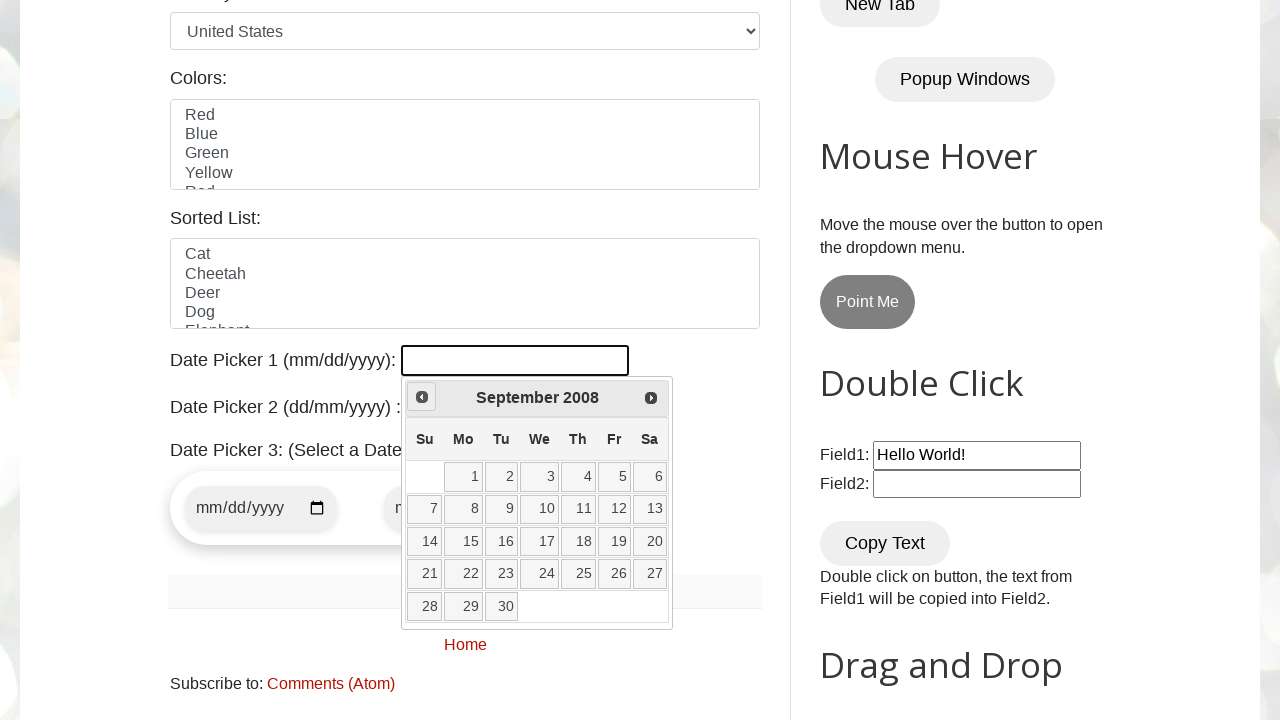

Waited 100ms for calendar update
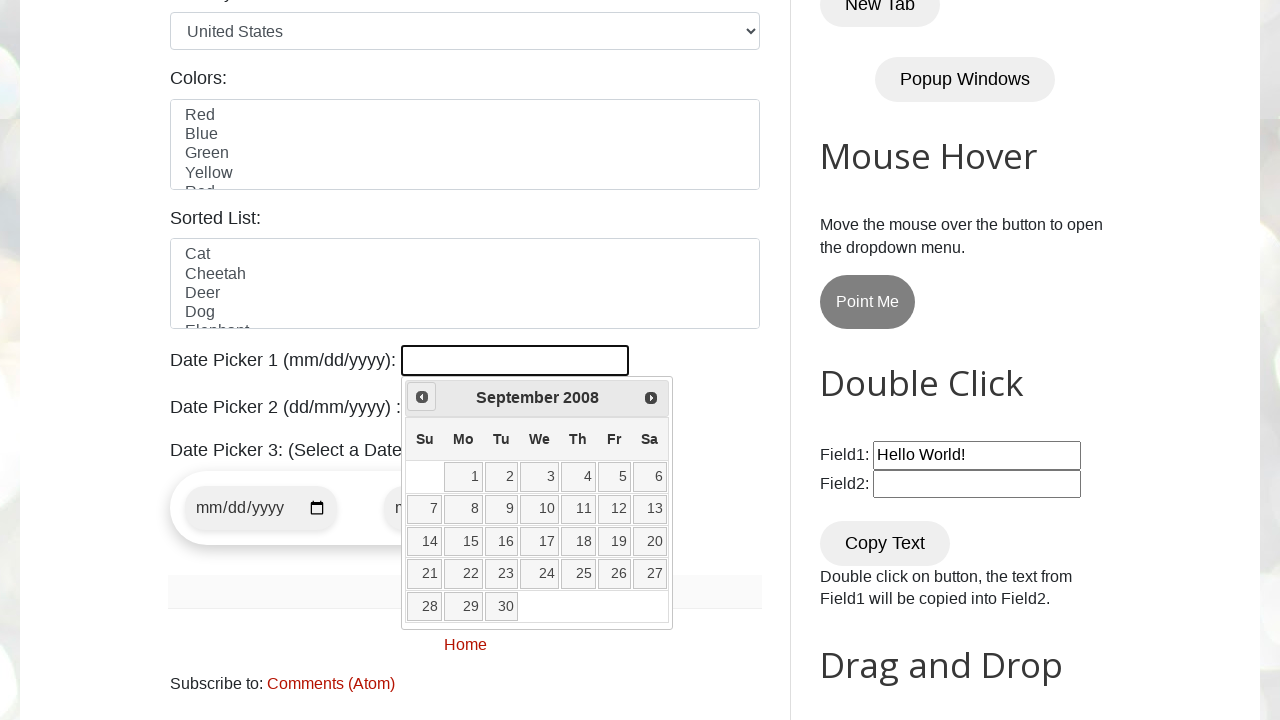

Clicked Prev button to navigate backwards (currently at September 2008) at (422, 397) on xpath=//span[text()='Prev']
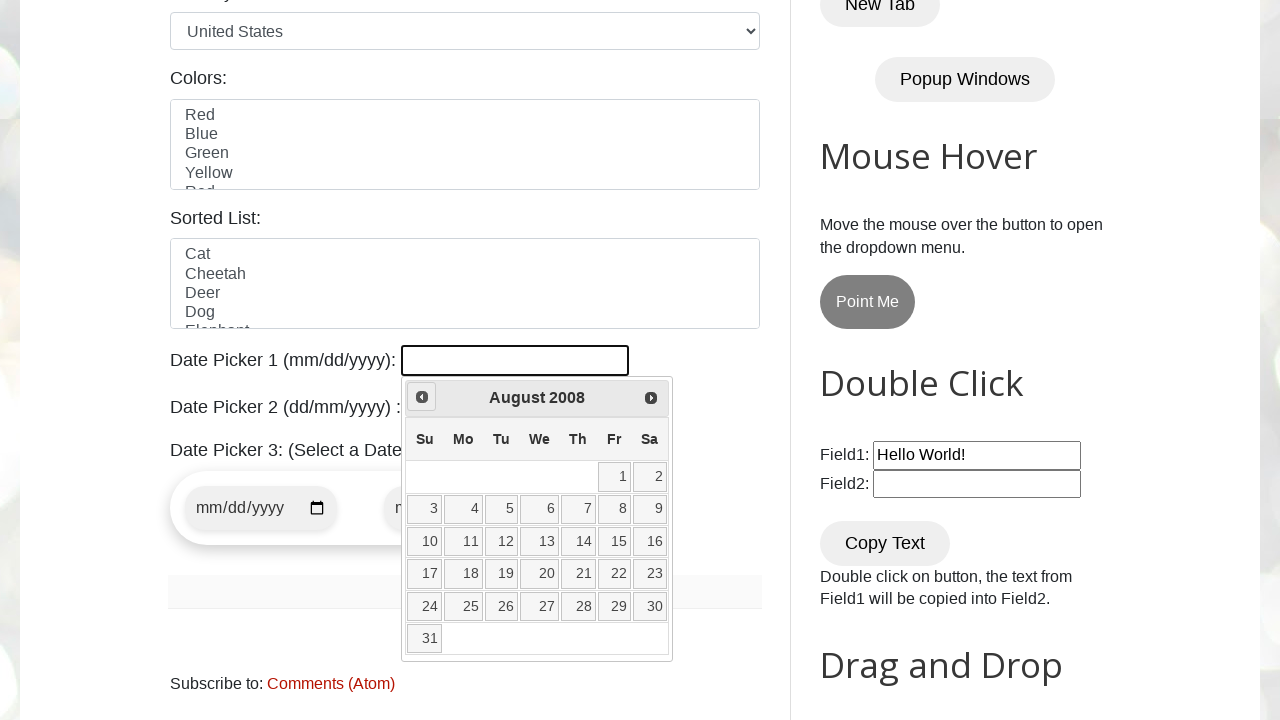

Waited 100ms for calendar update
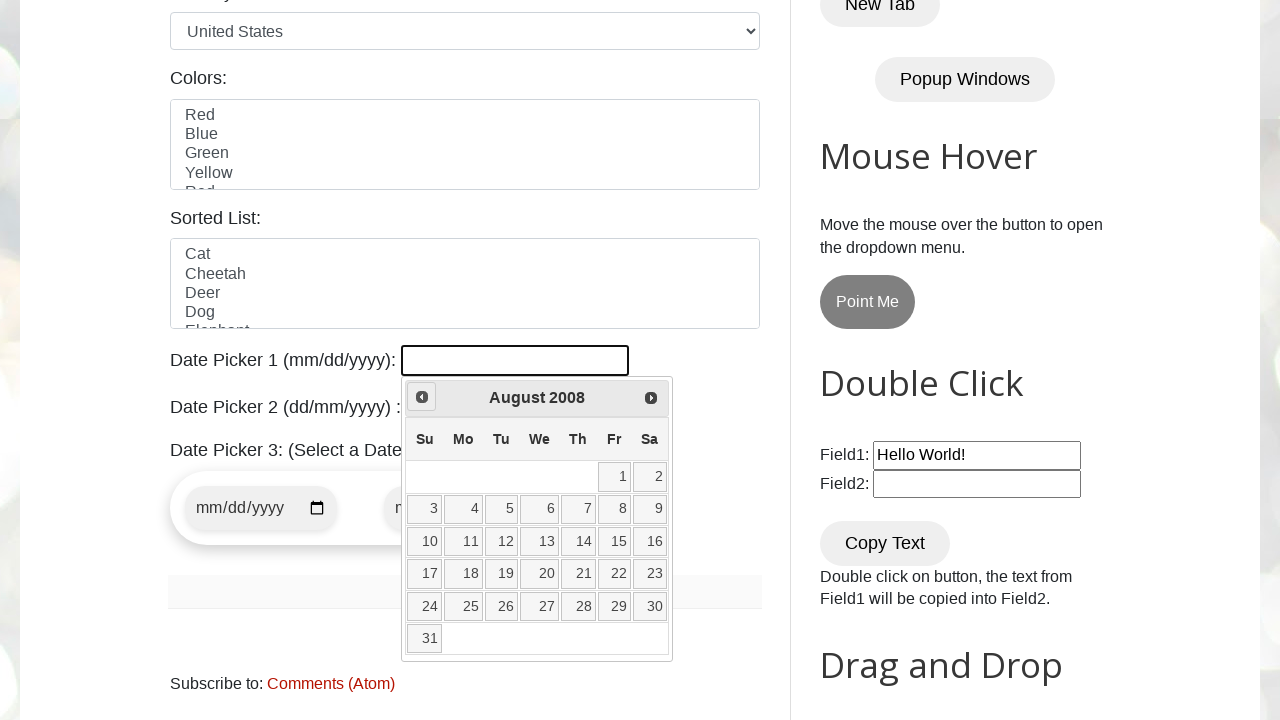

Clicked Prev button to navigate backwards (currently at August 2008) at (422, 397) on xpath=//span[text()='Prev']
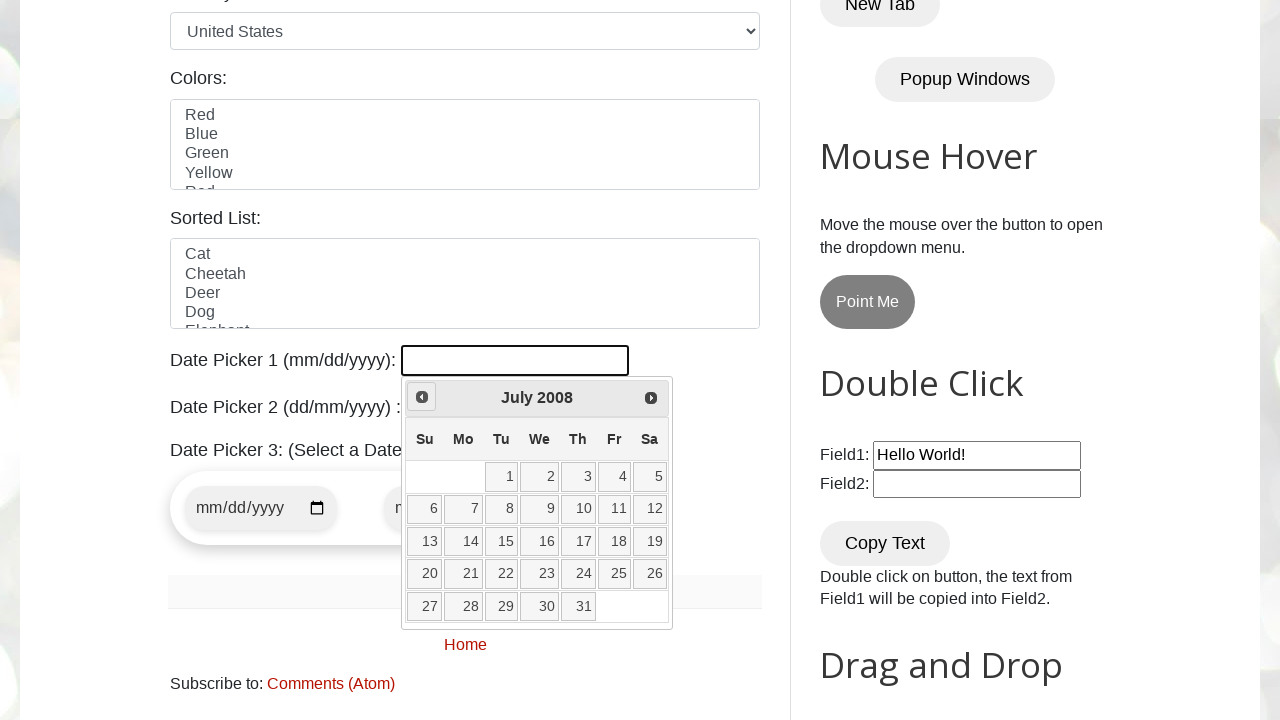

Waited 100ms for calendar update
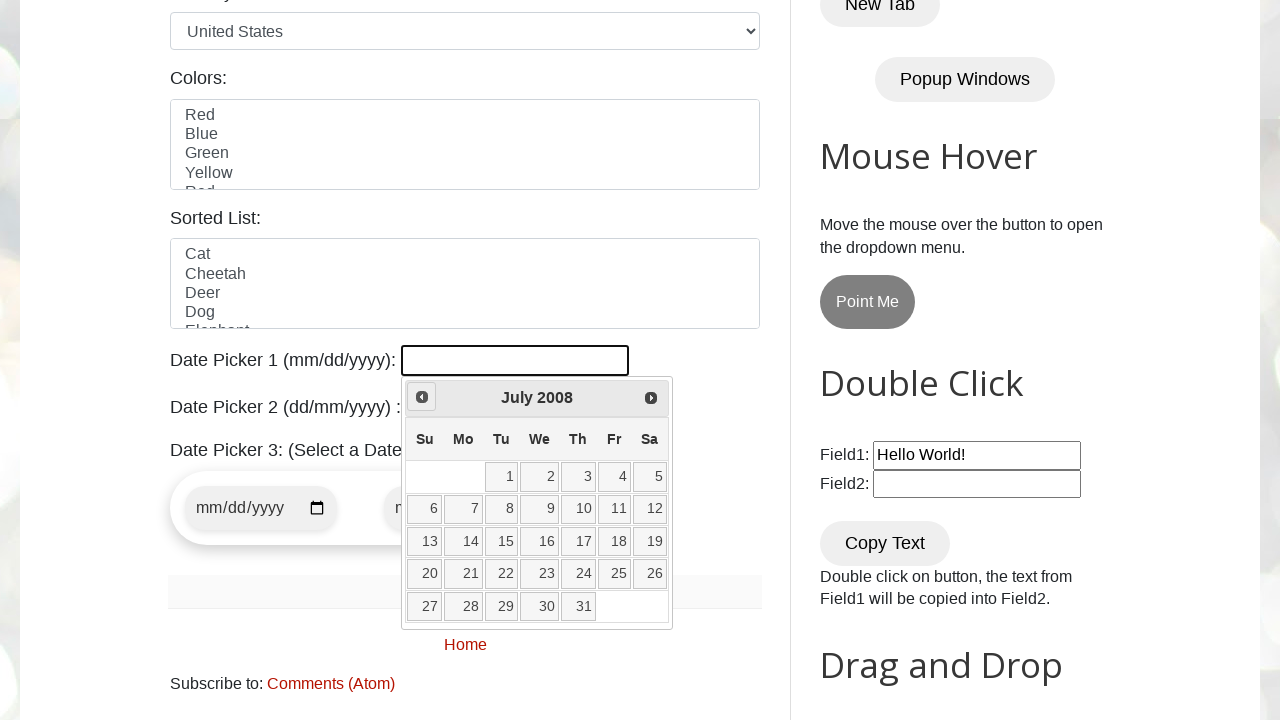

Clicked Prev button to navigate backwards (currently at July 2008) at (422, 397) on xpath=//span[text()='Prev']
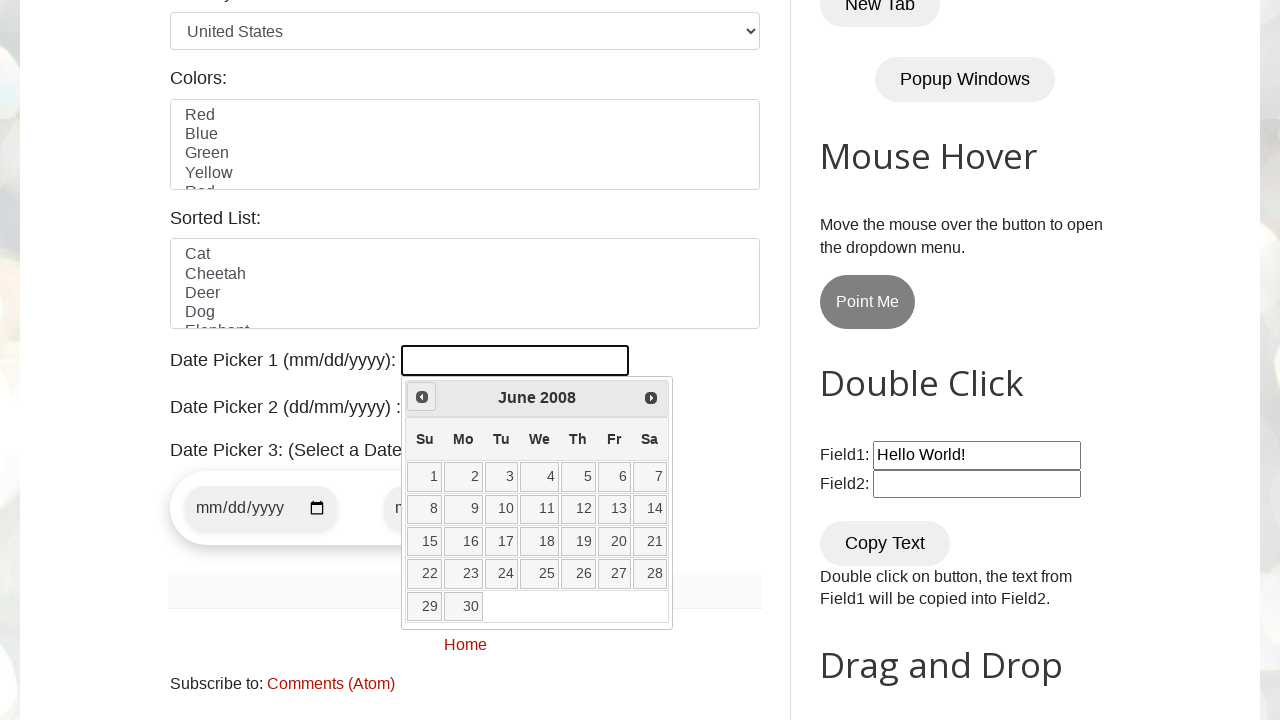

Waited 100ms for calendar update
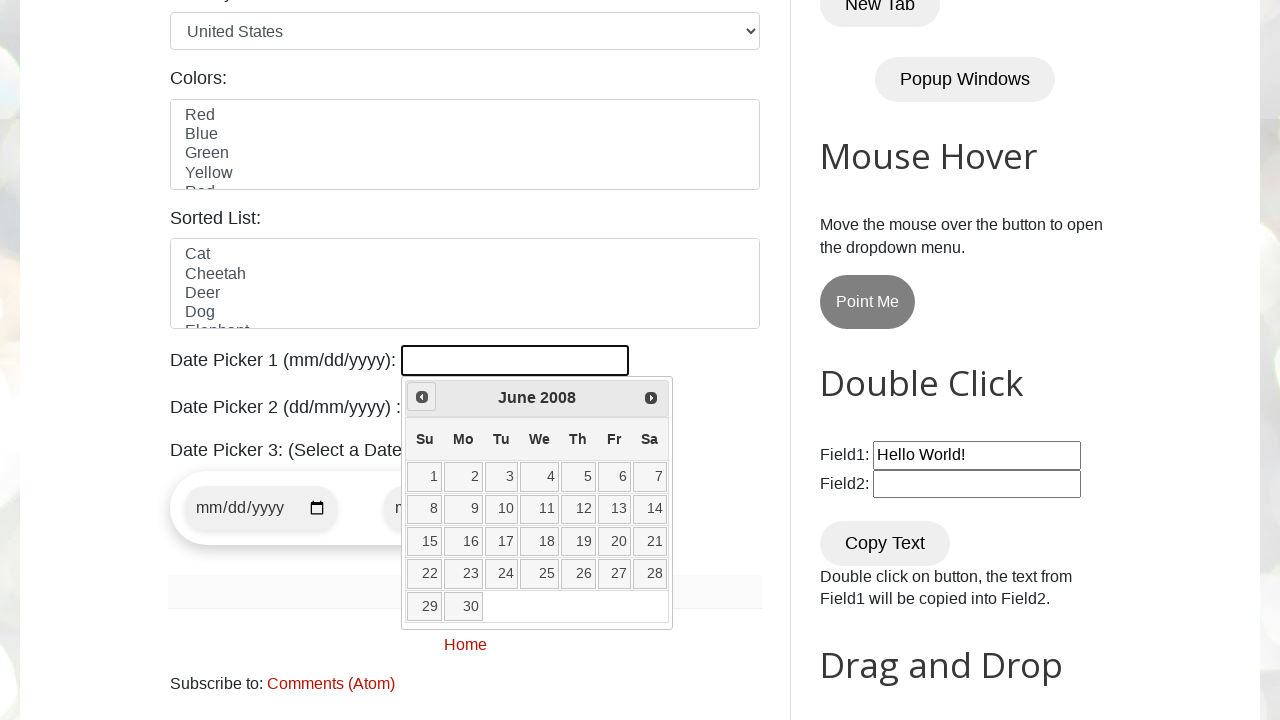

Clicked Prev button to navigate backwards (currently at June 2008) at (422, 397) on xpath=//span[text()='Prev']
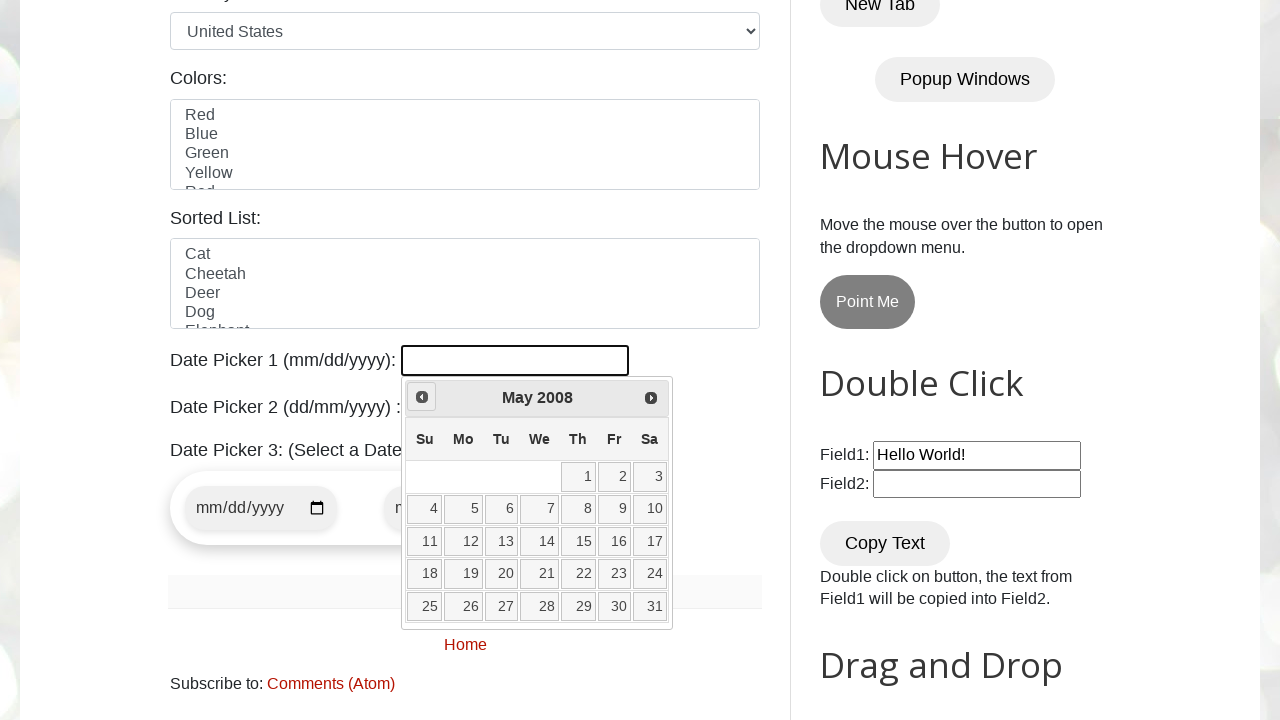

Waited 100ms for calendar update
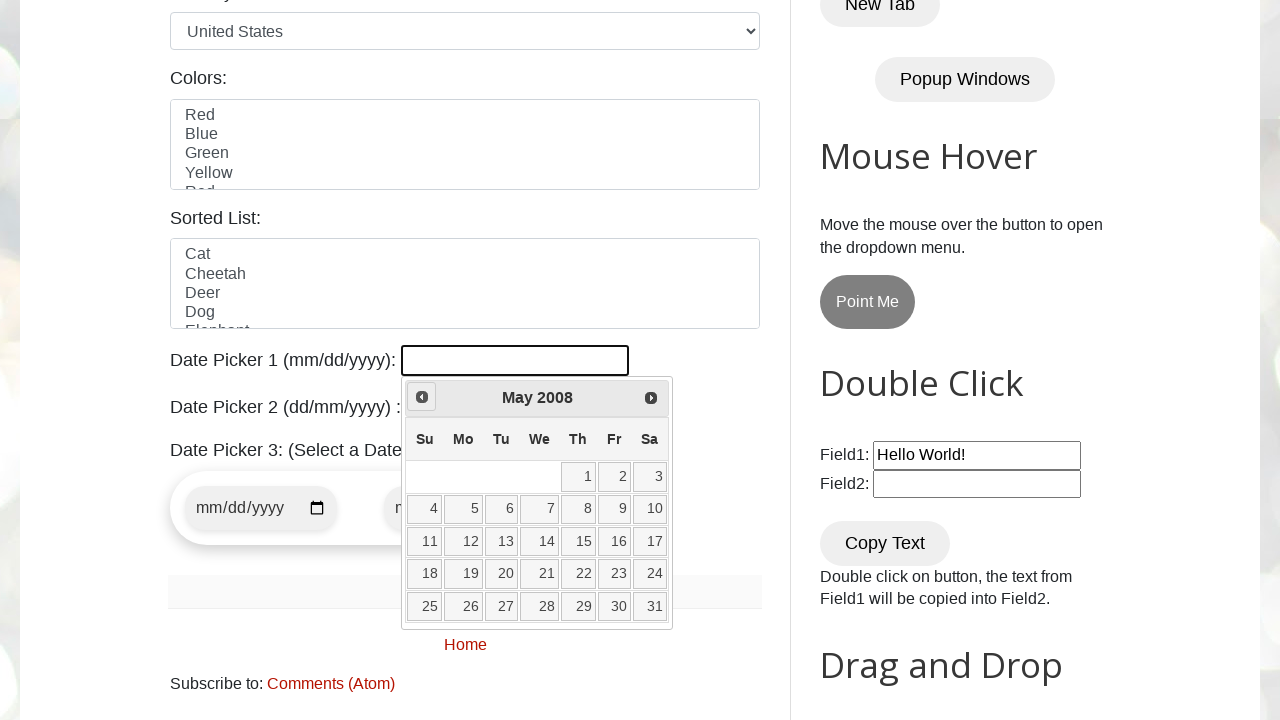

Clicked Prev button to navigate backwards (currently at May 2008) at (422, 397) on xpath=//span[text()='Prev']
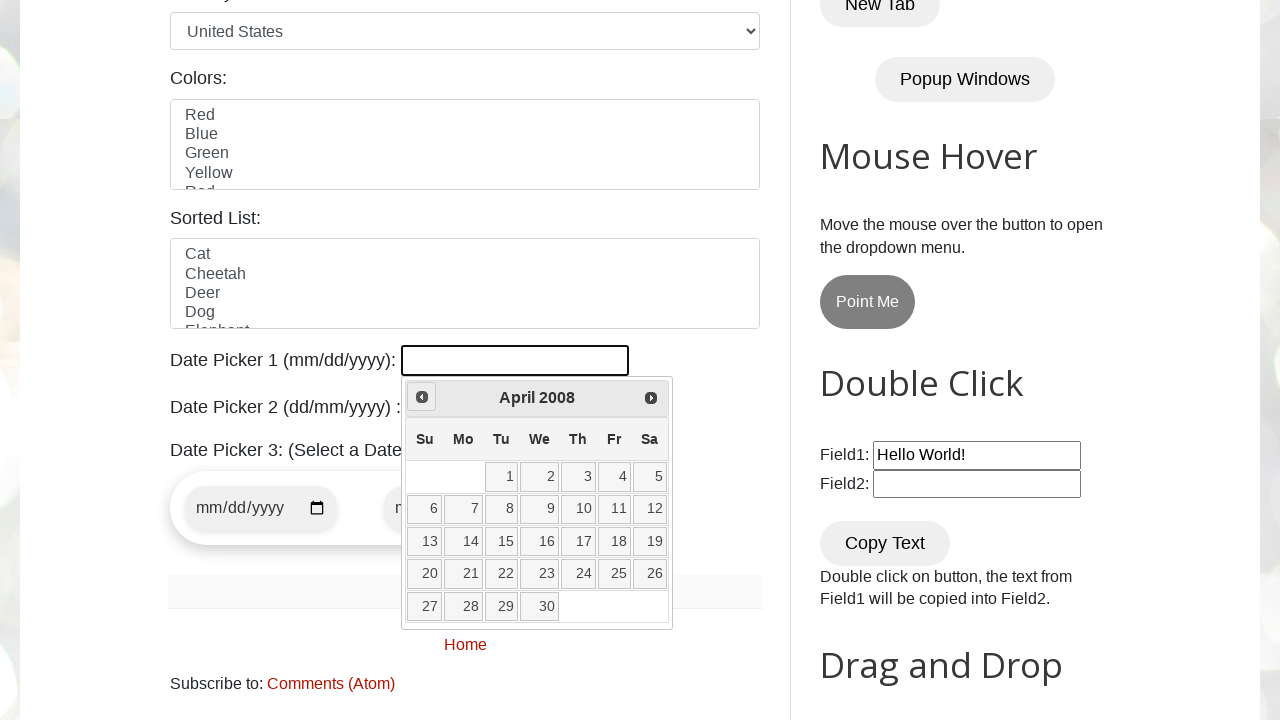

Waited 100ms for calendar update
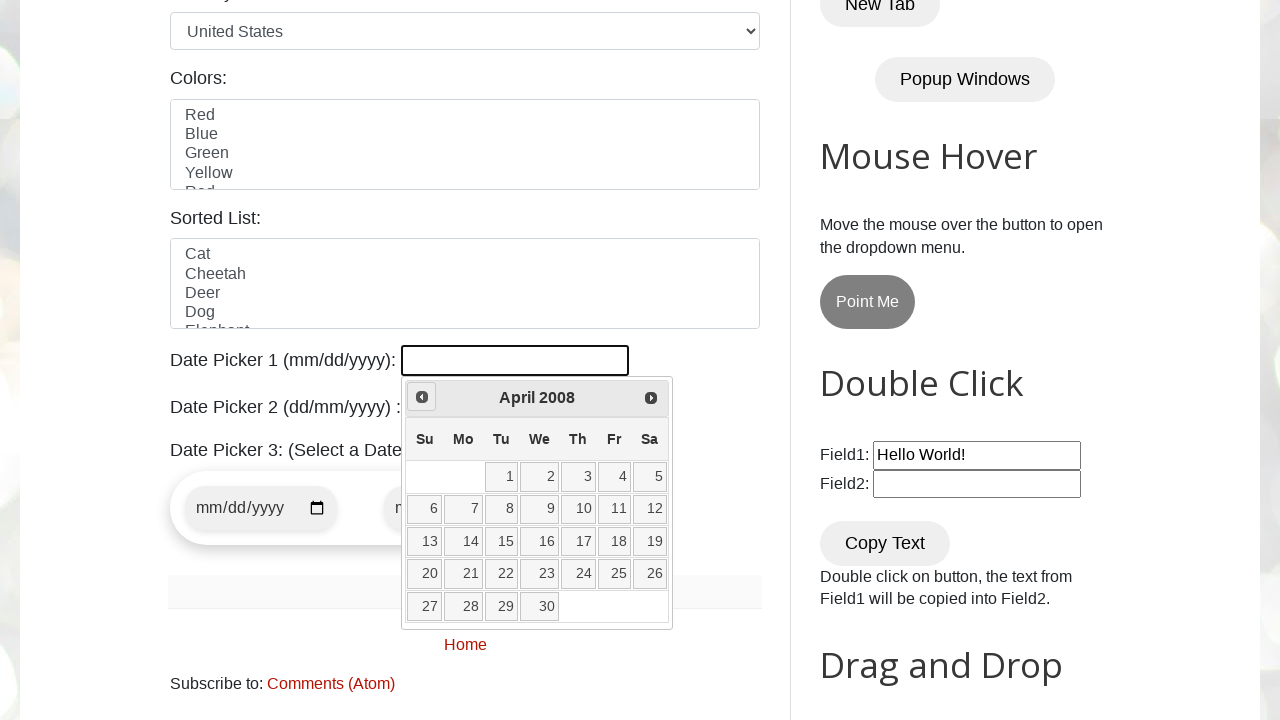

Clicked Prev button to navigate backwards (currently at April 2008) at (422, 397) on xpath=//span[text()='Prev']
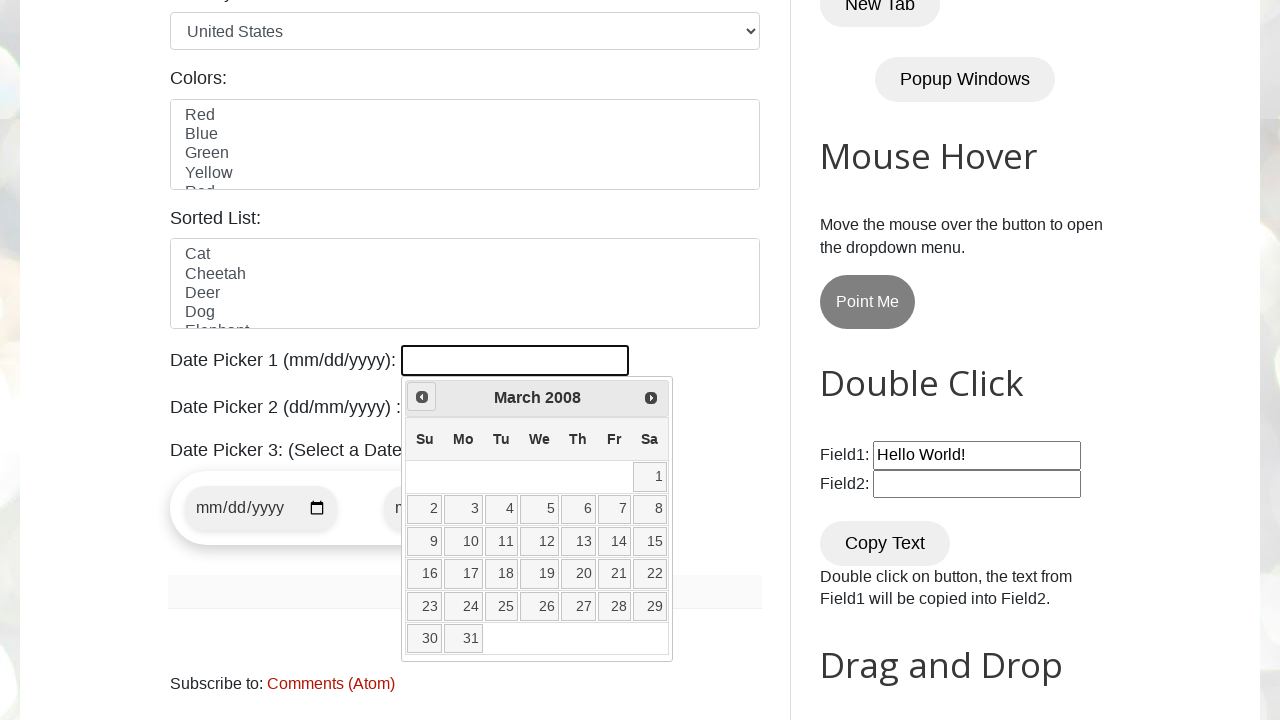

Waited 100ms for calendar update
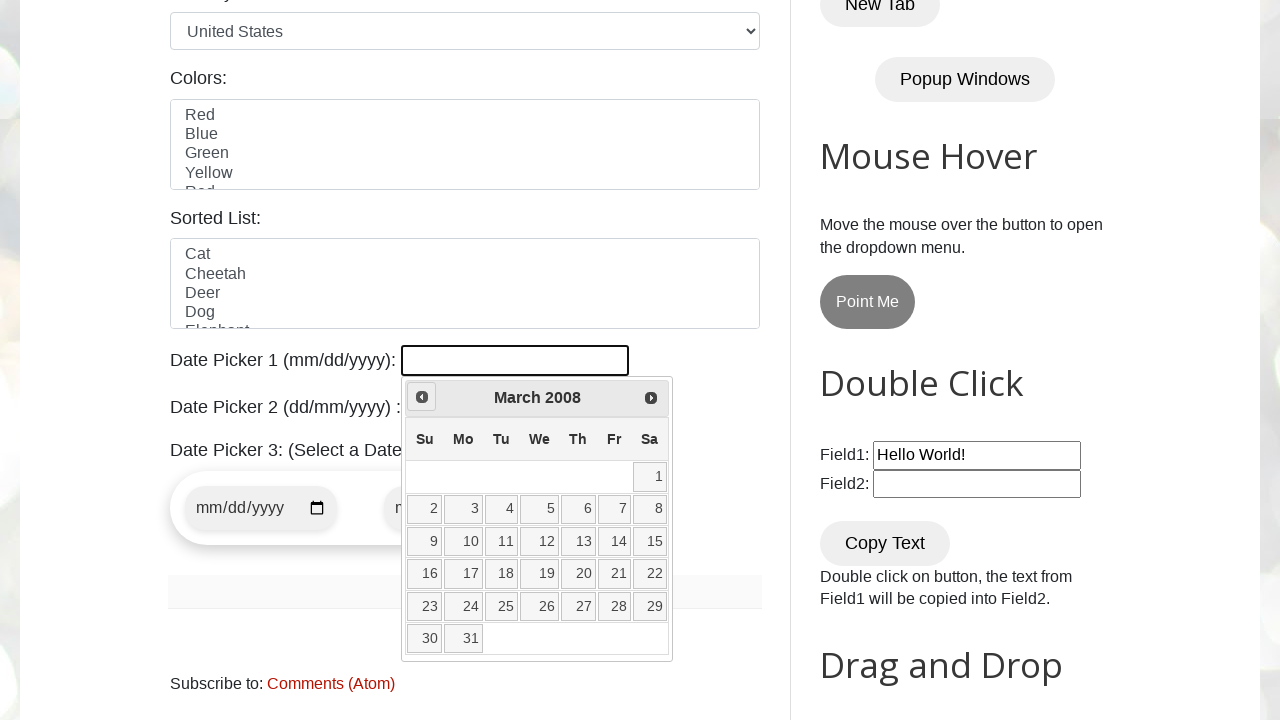

Clicked Prev button to navigate backwards (currently at March 2008) at (422, 397) on xpath=//span[text()='Prev']
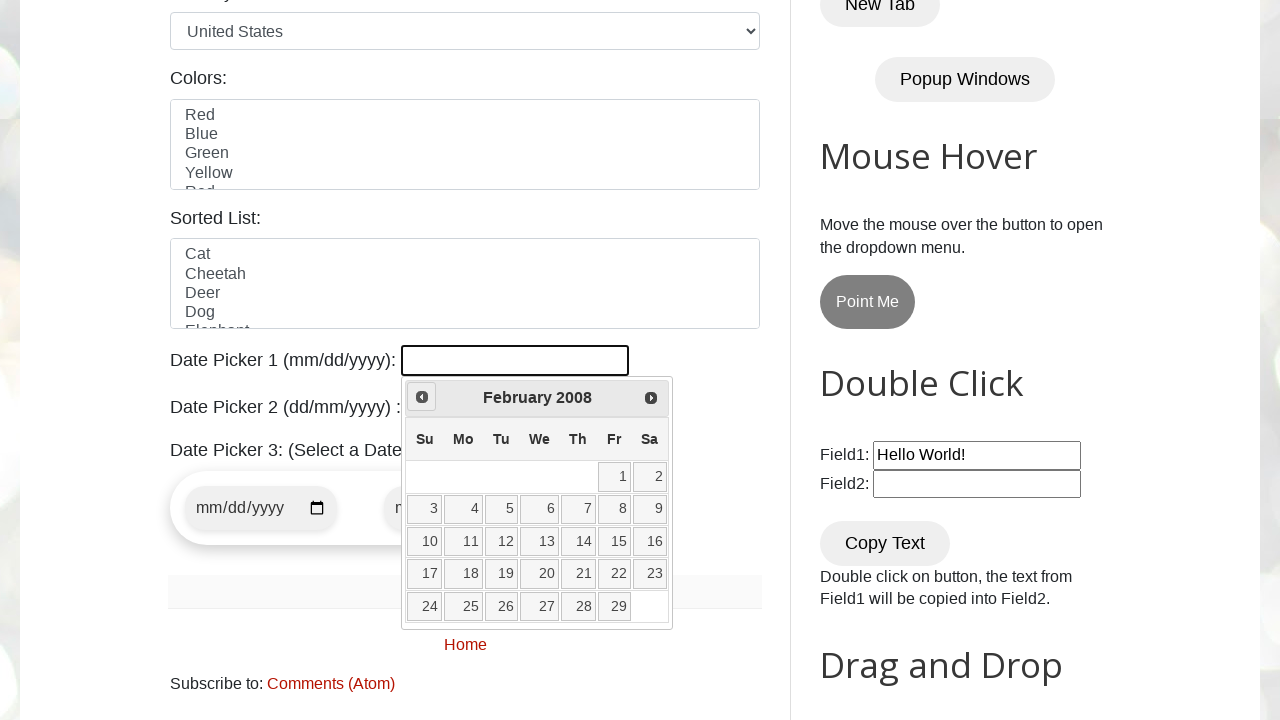

Waited 100ms for calendar update
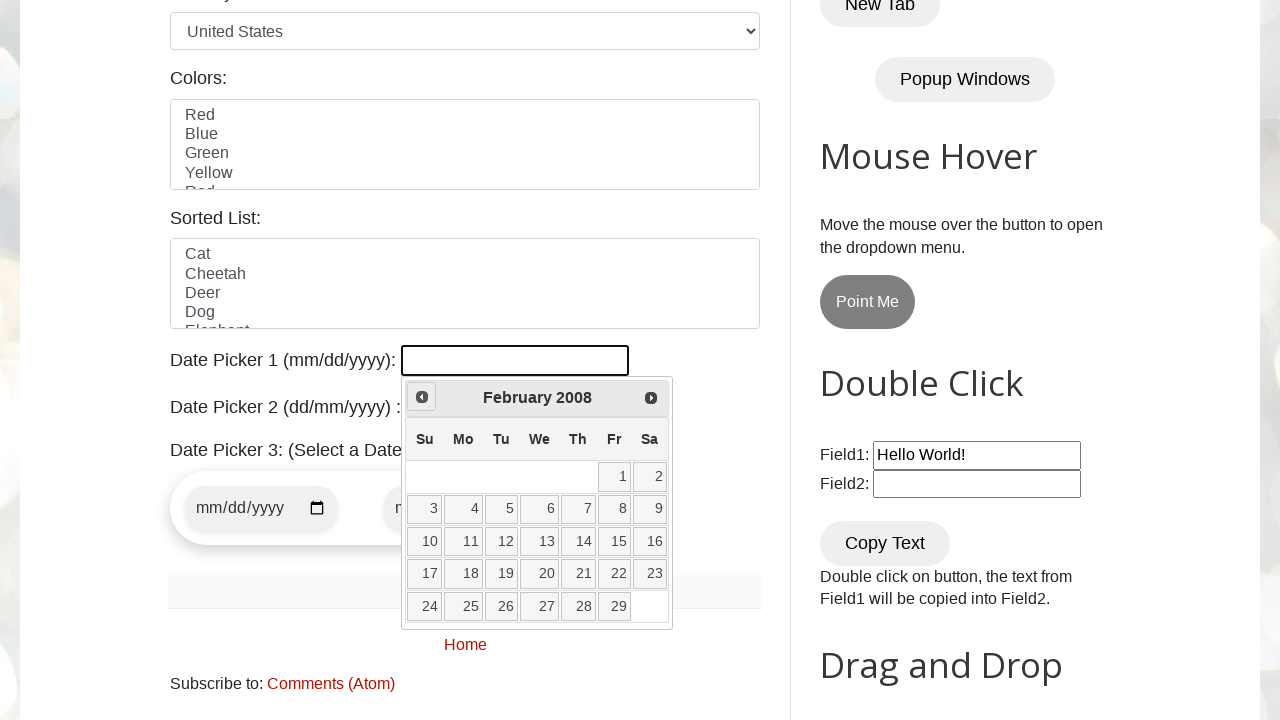

Clicked Prev button to navigate backwards (currently at February 2008) at (422, 397) on xpath=//span[text()='Prev']
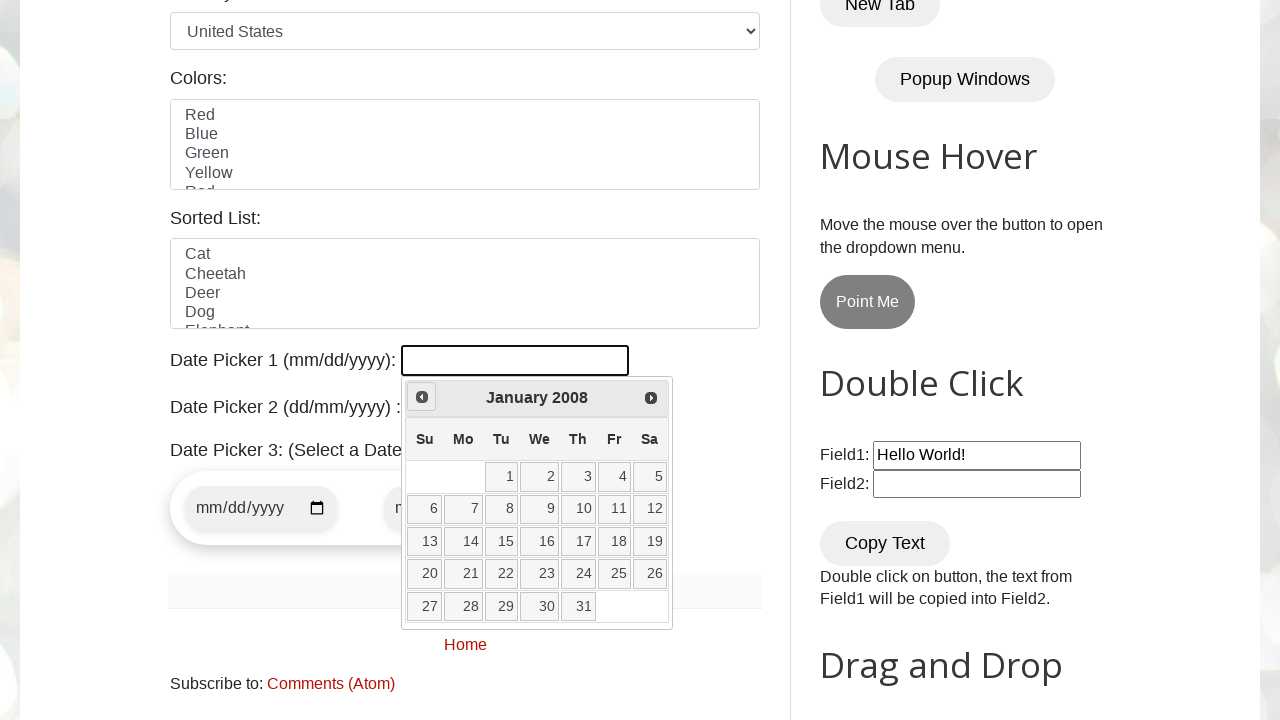

Waited 100ms for calendar update
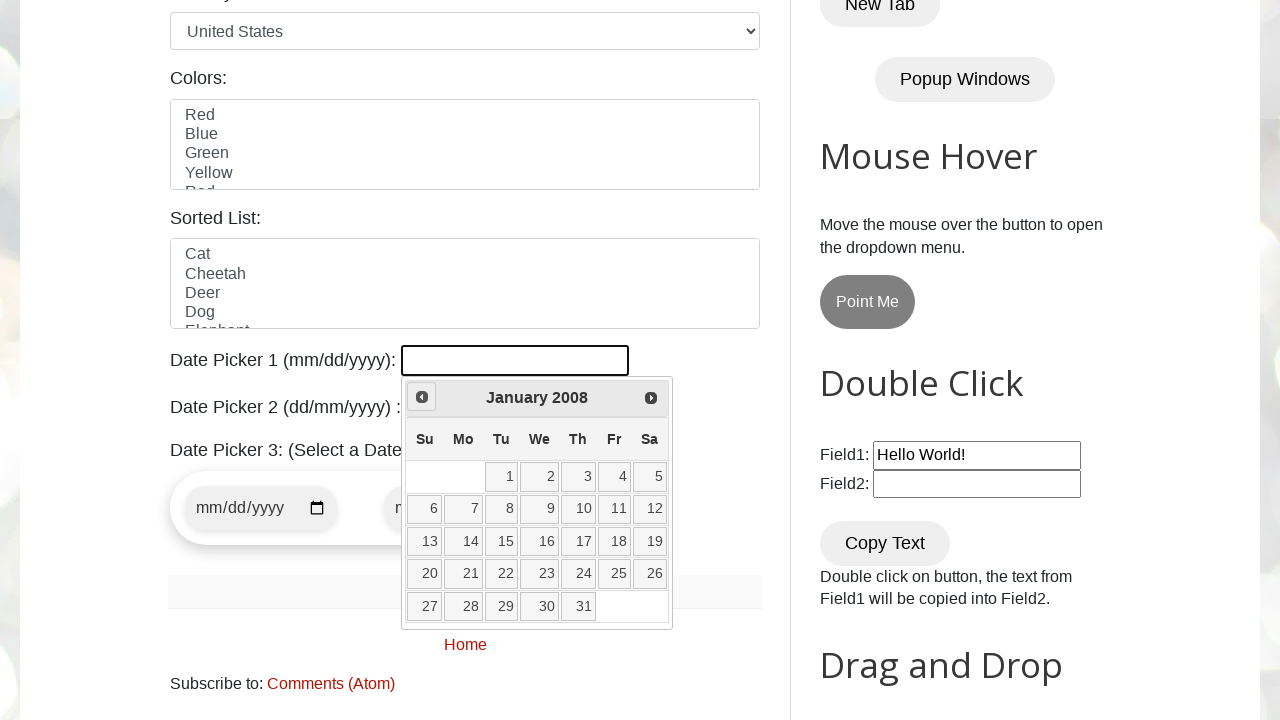

Clicked Prev button to navigate backwards (currently at January 2008) at (422, 397) on xpath=//span[text()='Prev']
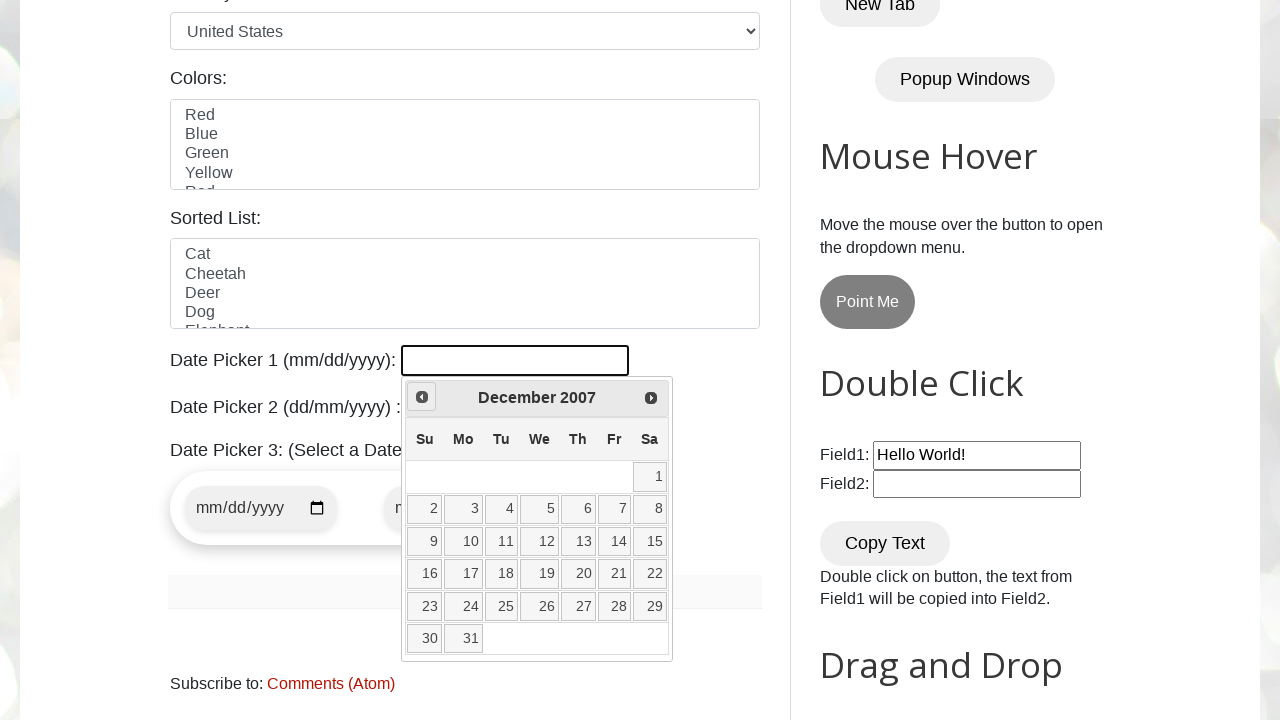

Waited 100ms for calendar update
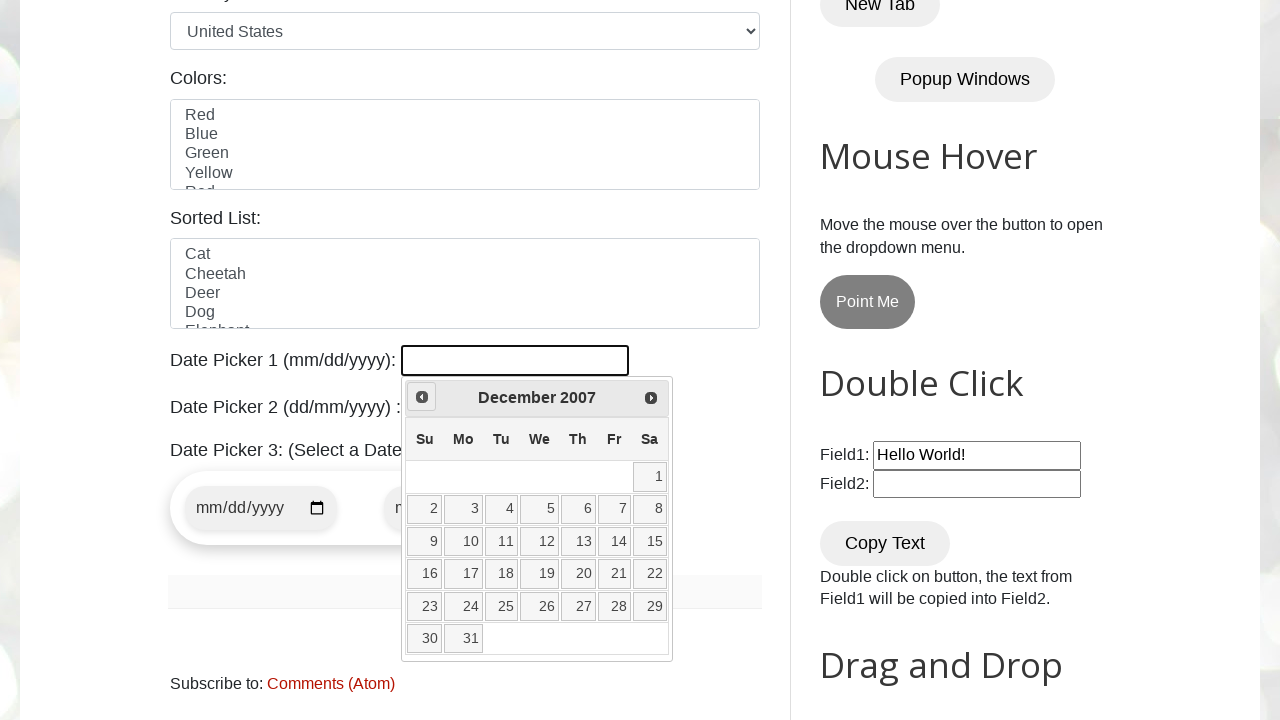

Clicked Prev button to navigate backwards (currently at December 2007) at (422, 397) on xpath=//span[text()='Prev']
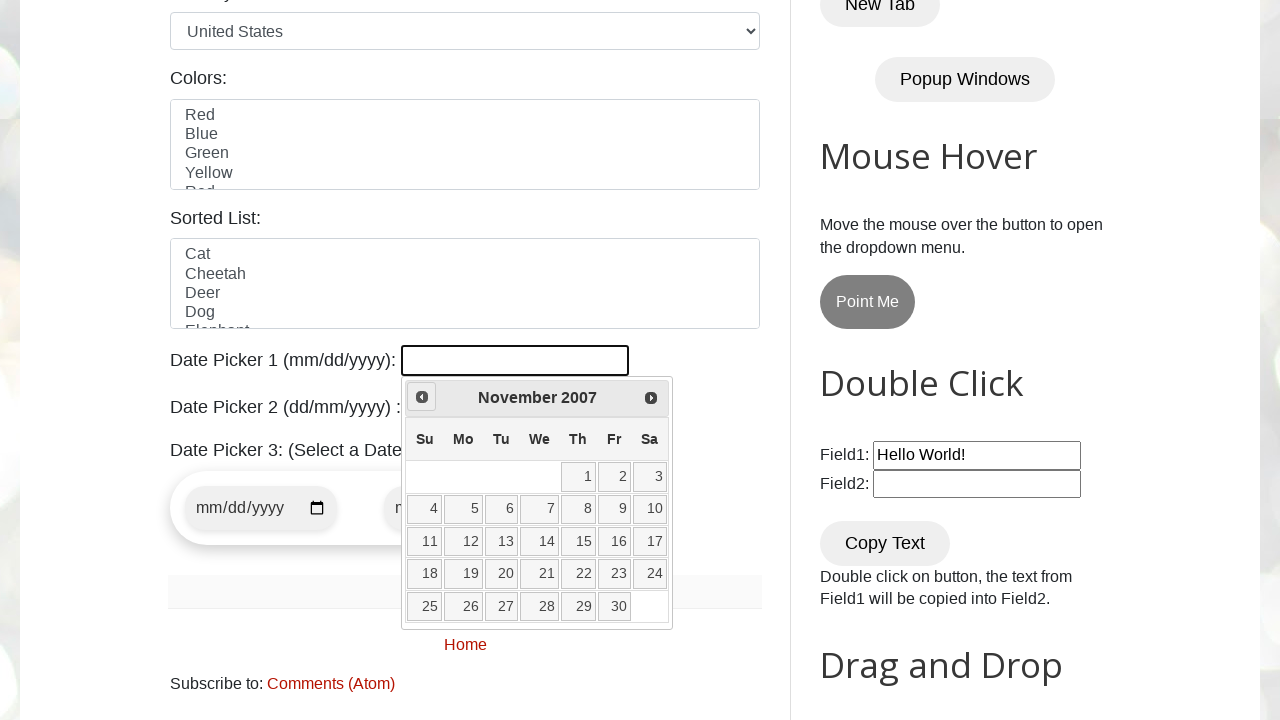

Waited 100ms for calendar update
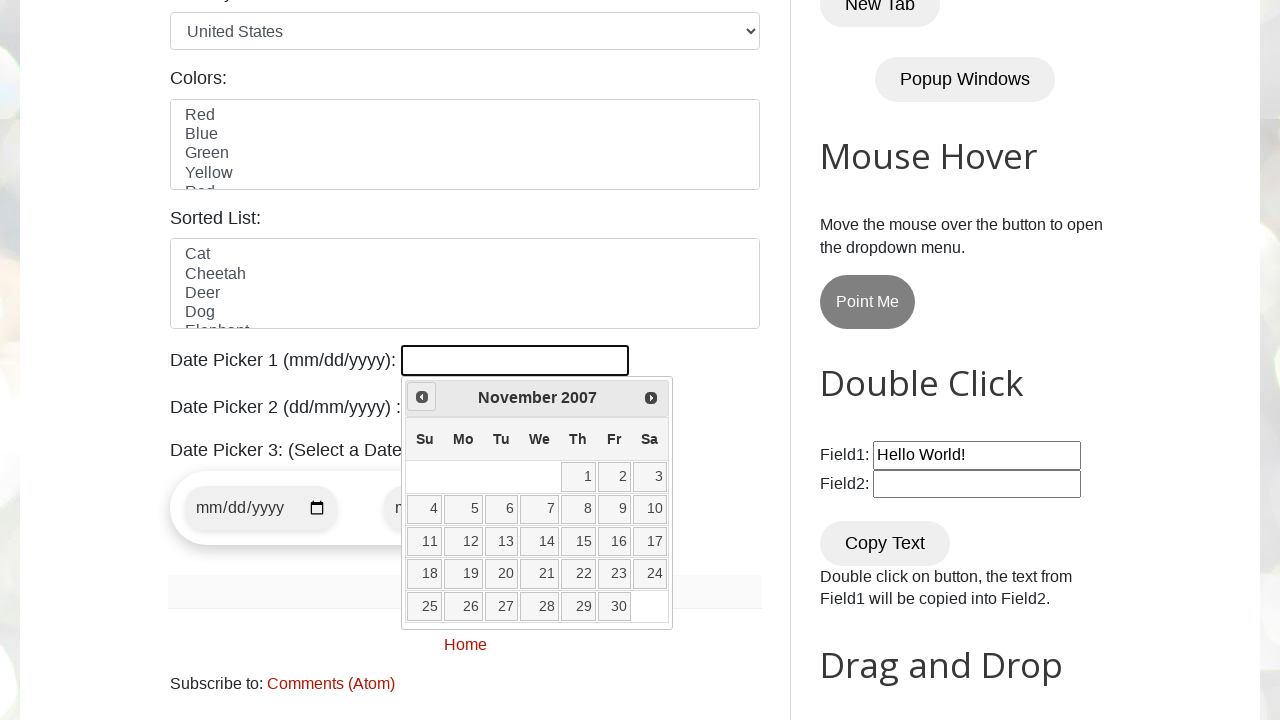

Clicked Prev button to navigate backwards (currently at November 2007) at (422, 397) on xpath=//span[text()='Prev']
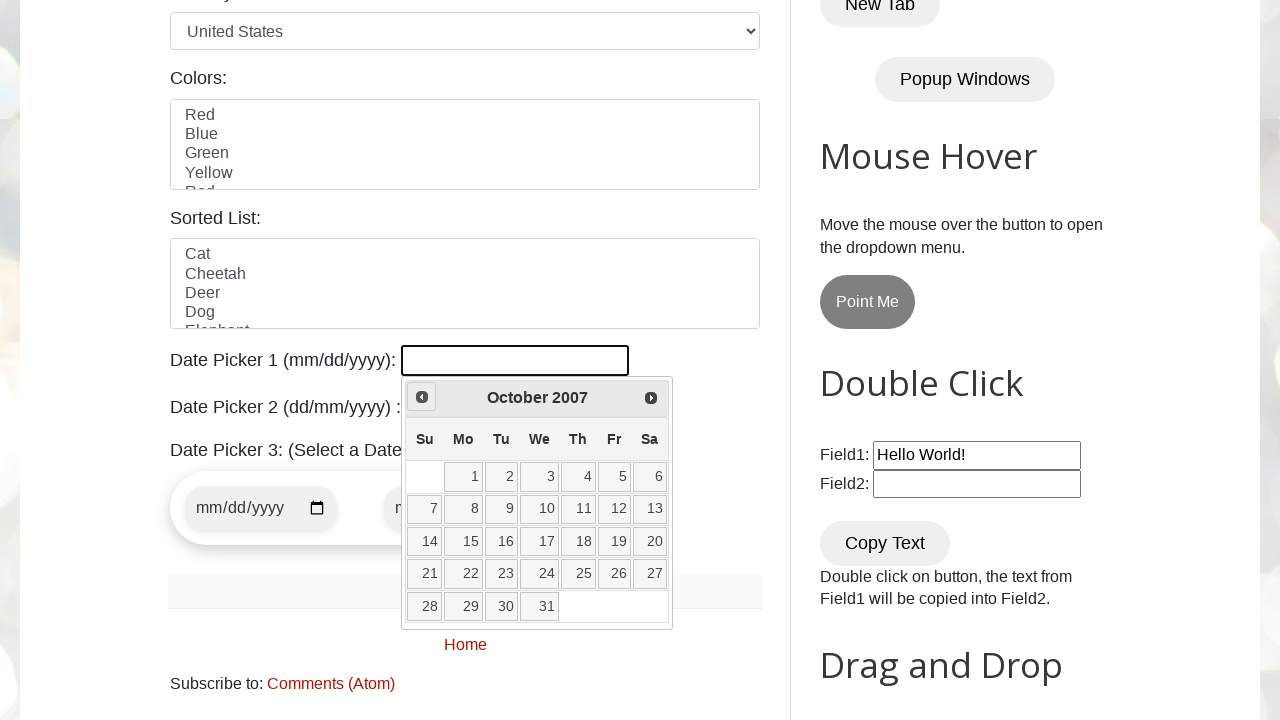

Waited 100ms for calendar update
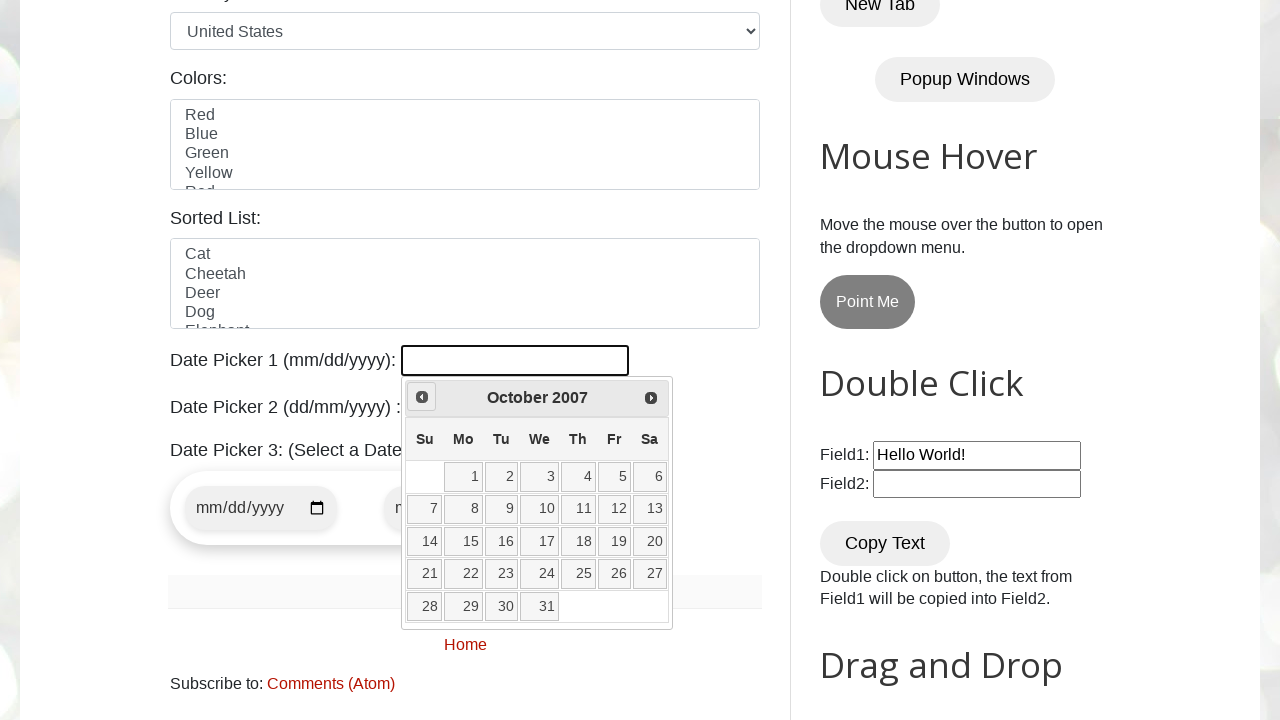

Clicked Prev button to navigate backwards (currently at October 2007) at (422, 397) on xpath=//span[text()='Prev']
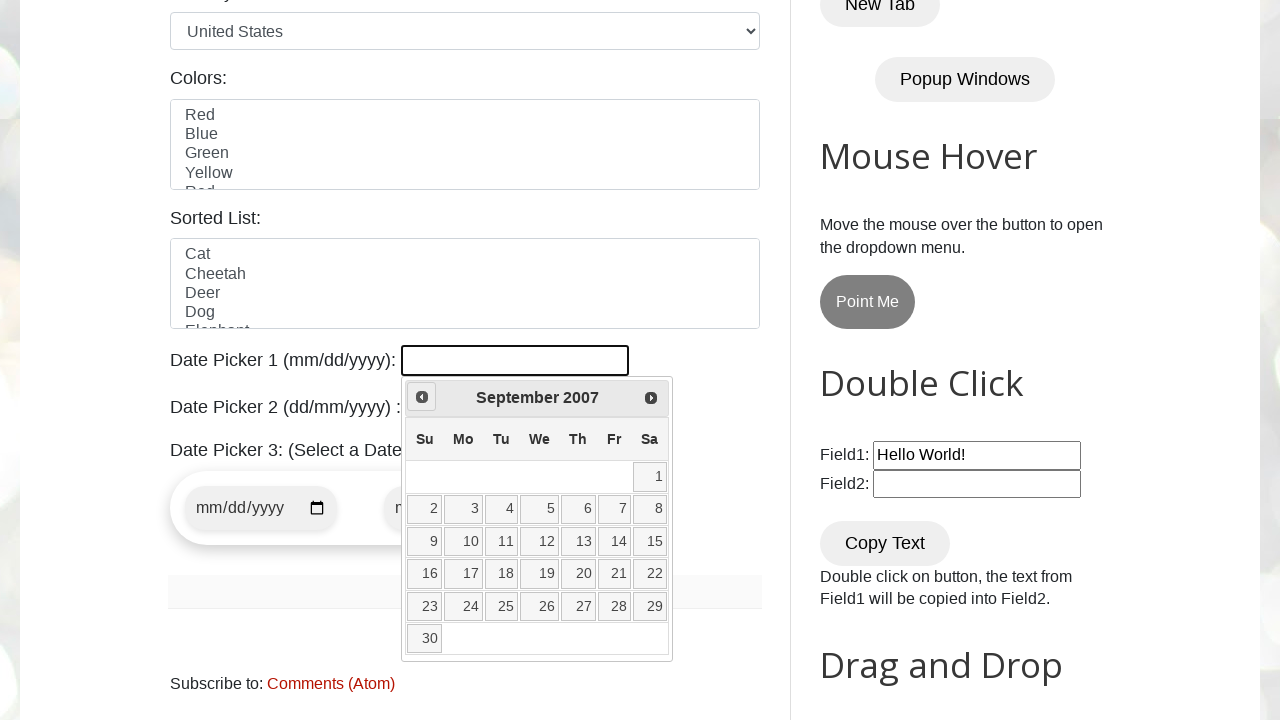

Waited 100ms for calendar update
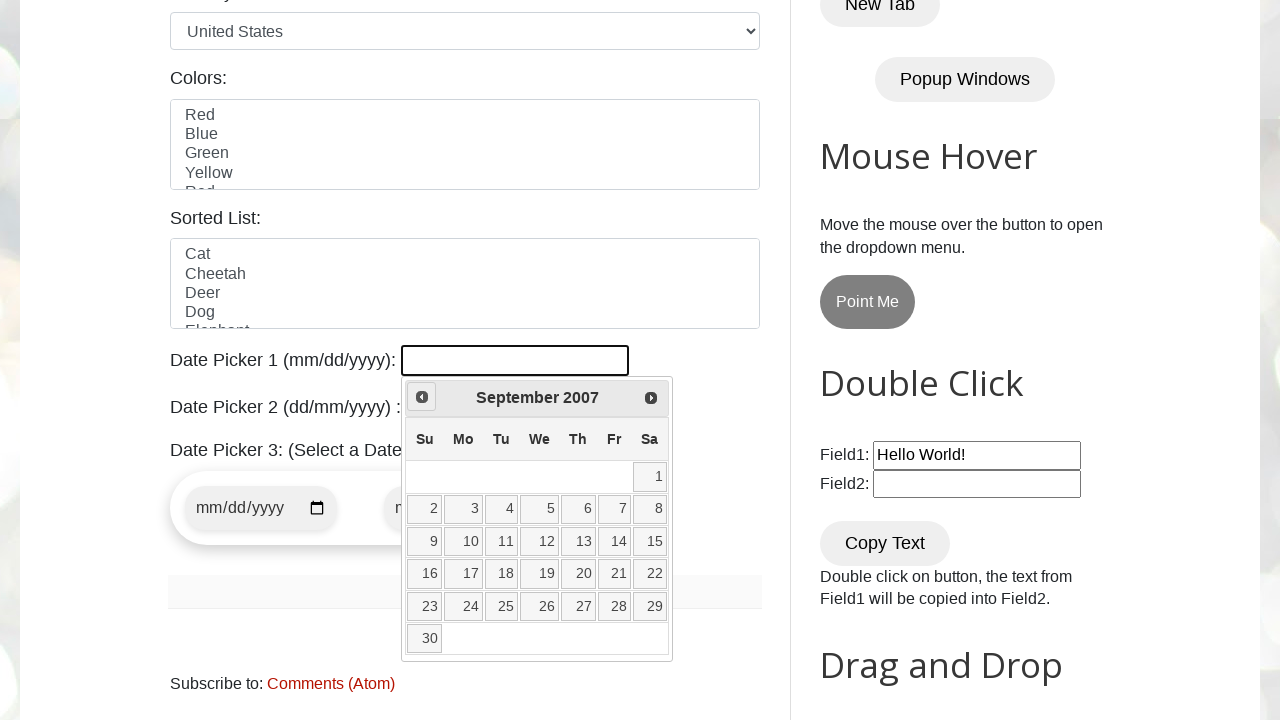

Clicked Prev button to navigate backwards (currently at September 2007) at (422, 397) on xpath=//span[text()='Prev']
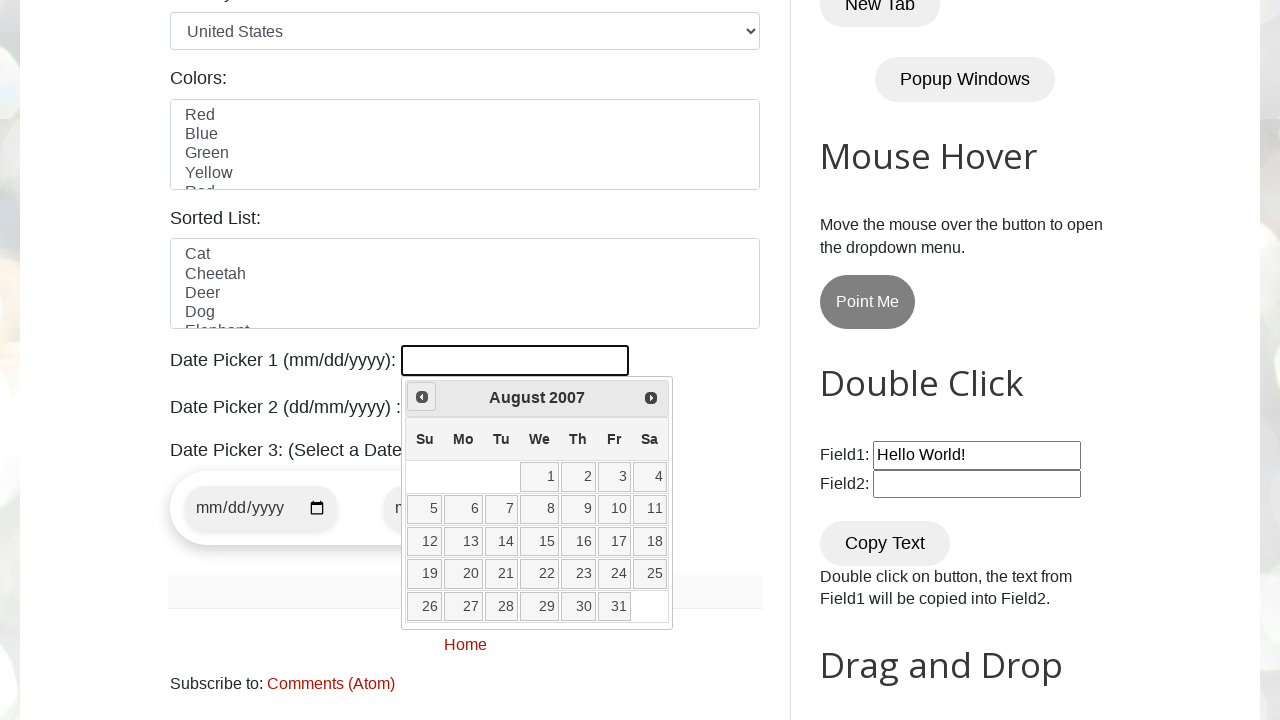

Waited 100ms for calendar update
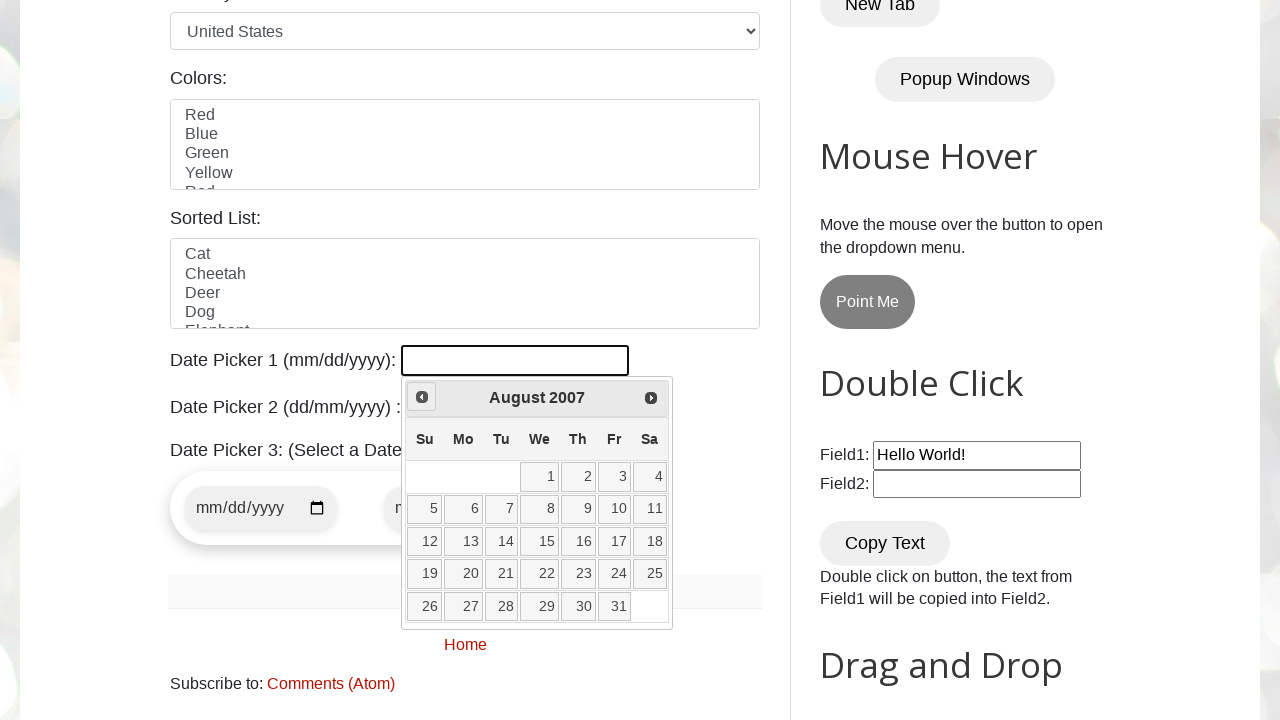

Clicked Prev button to navigate backwards (currently at August 2007) at (422, 397) on xpath=//span[text()='Prev']
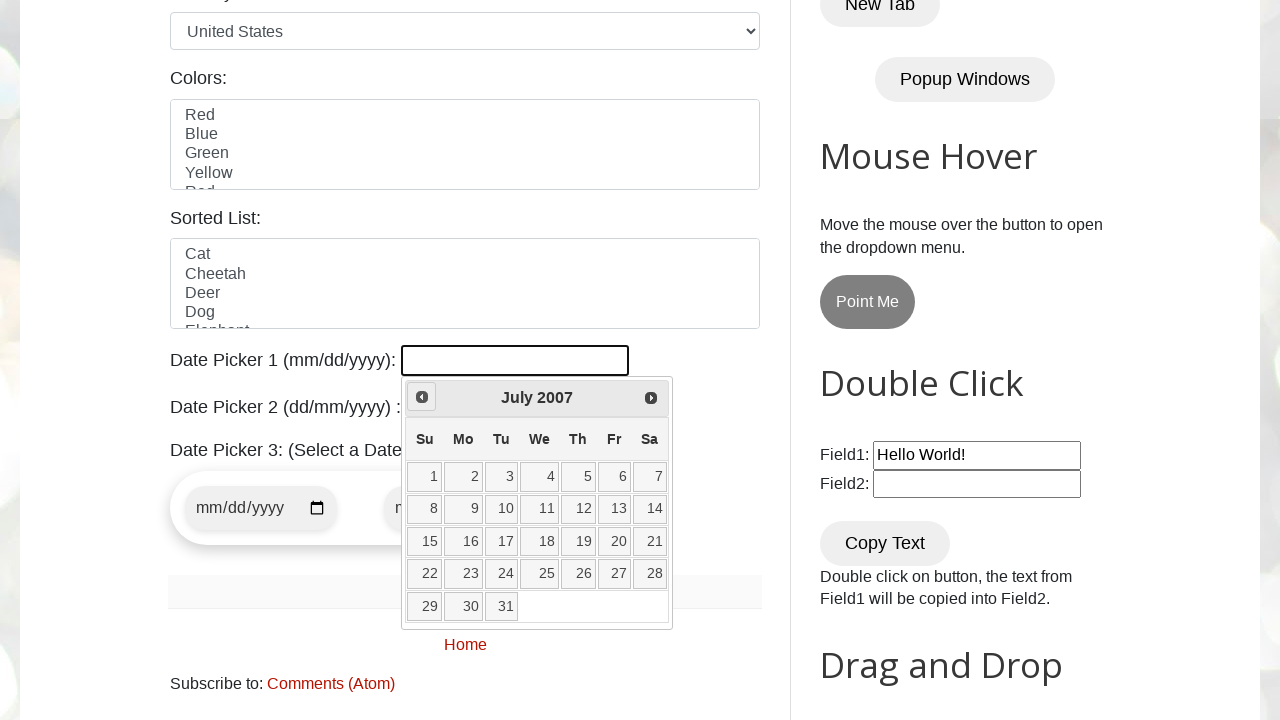

Waited 100ms for calendar update
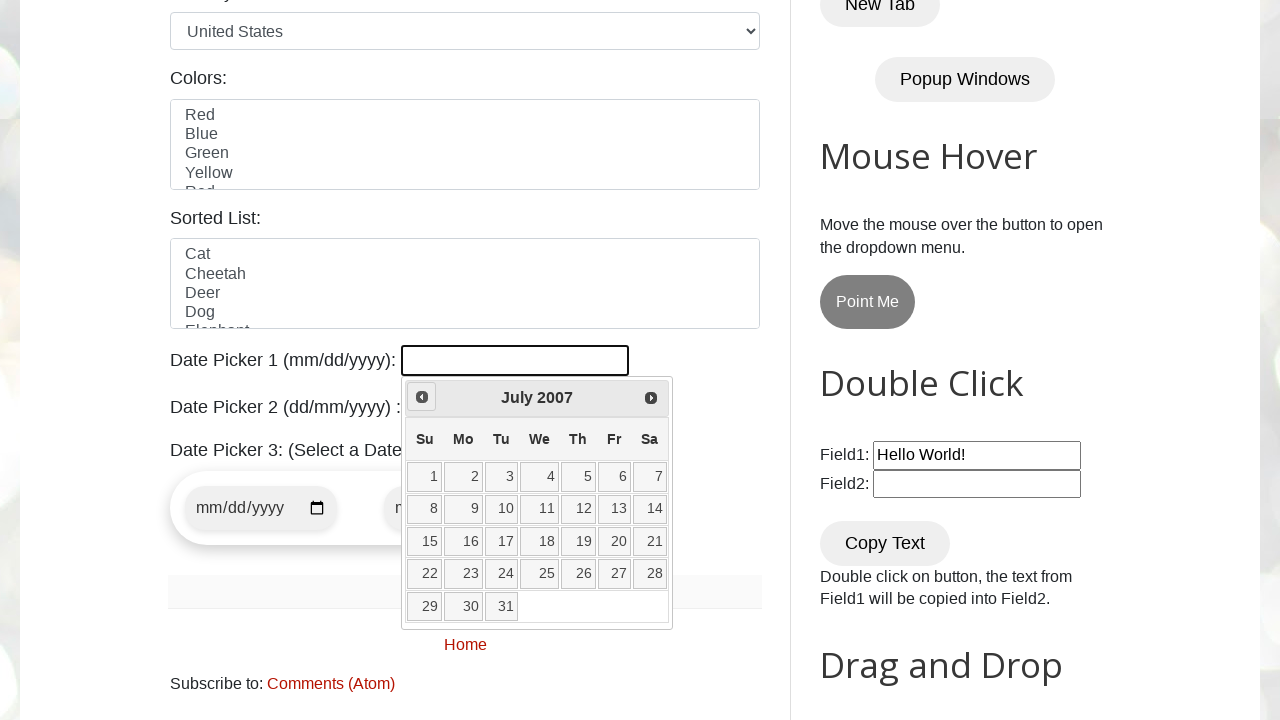

Clicked Prev button to navigate backwards (currently at July 2007) at (422, 397) on xpath=//span[text()='Prev']
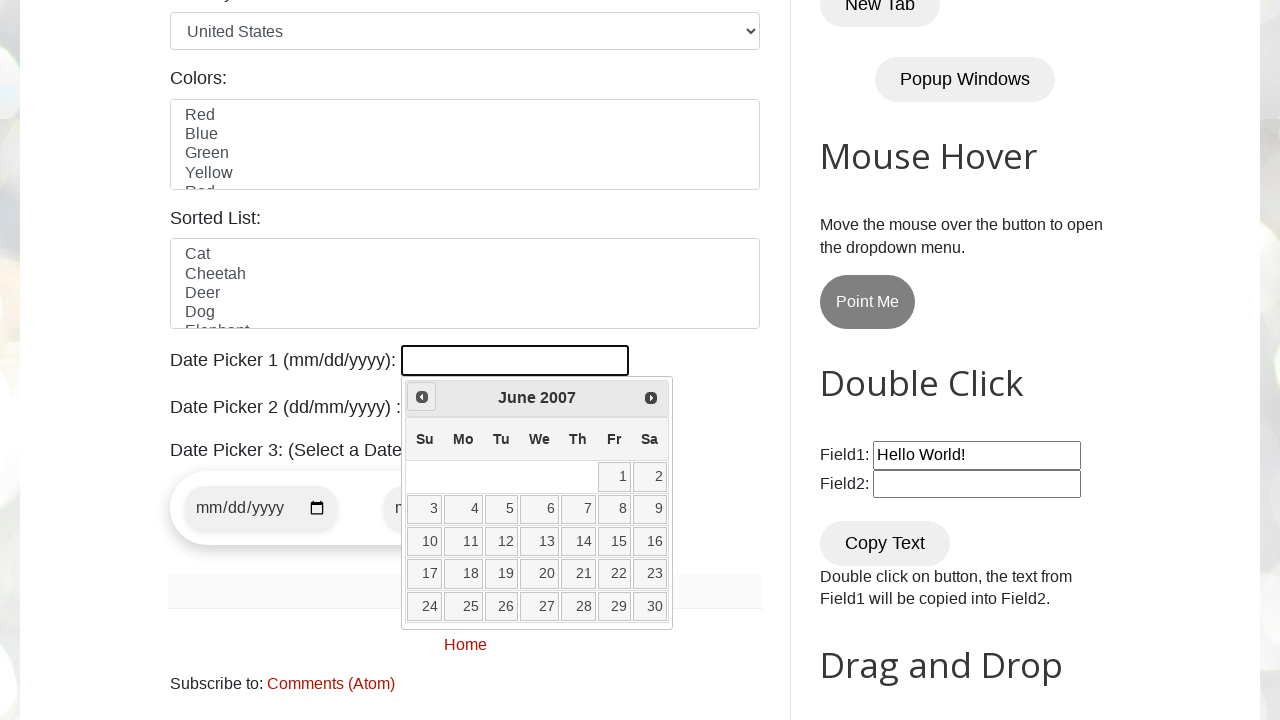

Waited 100ms for calendar update
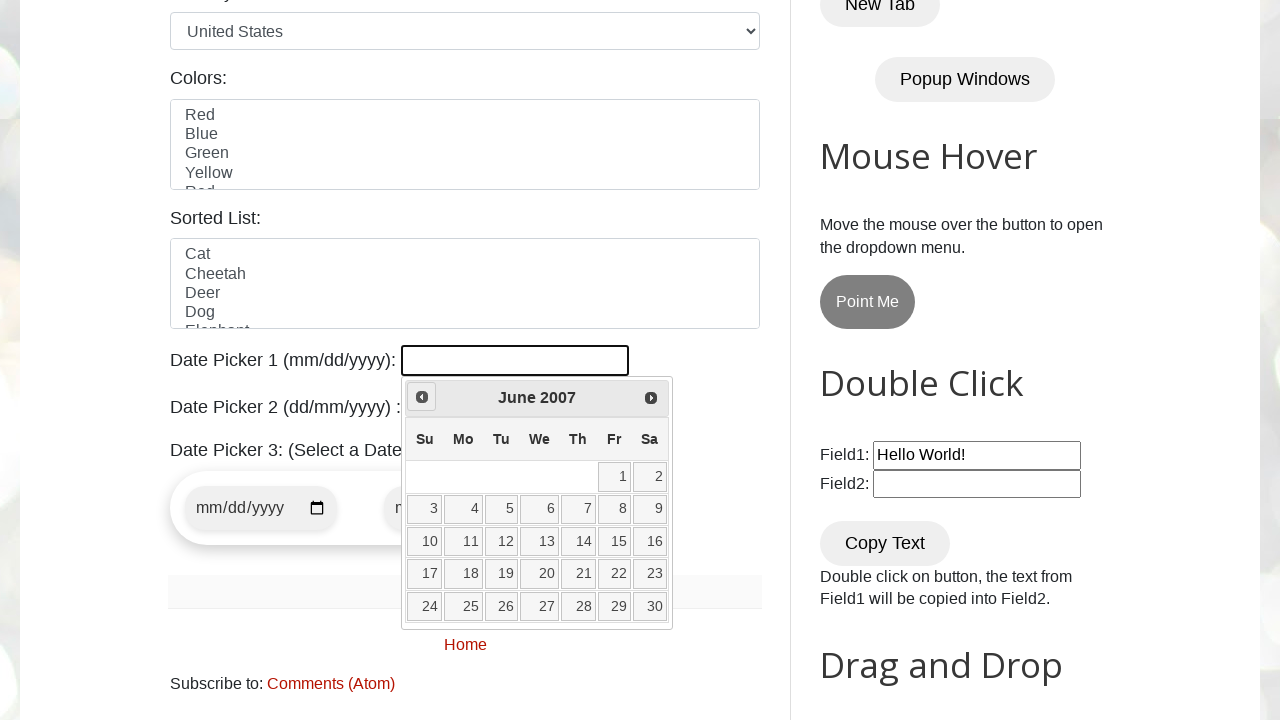

Clicked Prev button to navigate backwards (currently at June 2007) at (422, 397) on xpath=//span[text()='Prev']
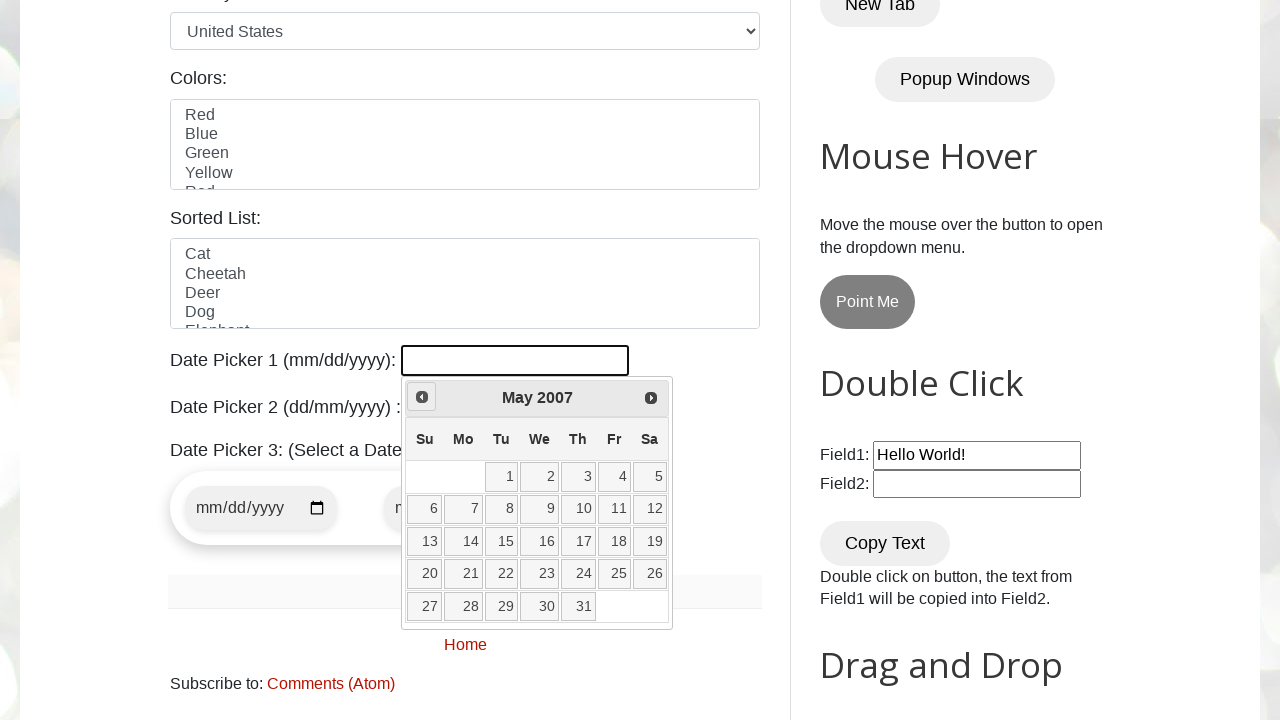

Waited 100ms for calendar update
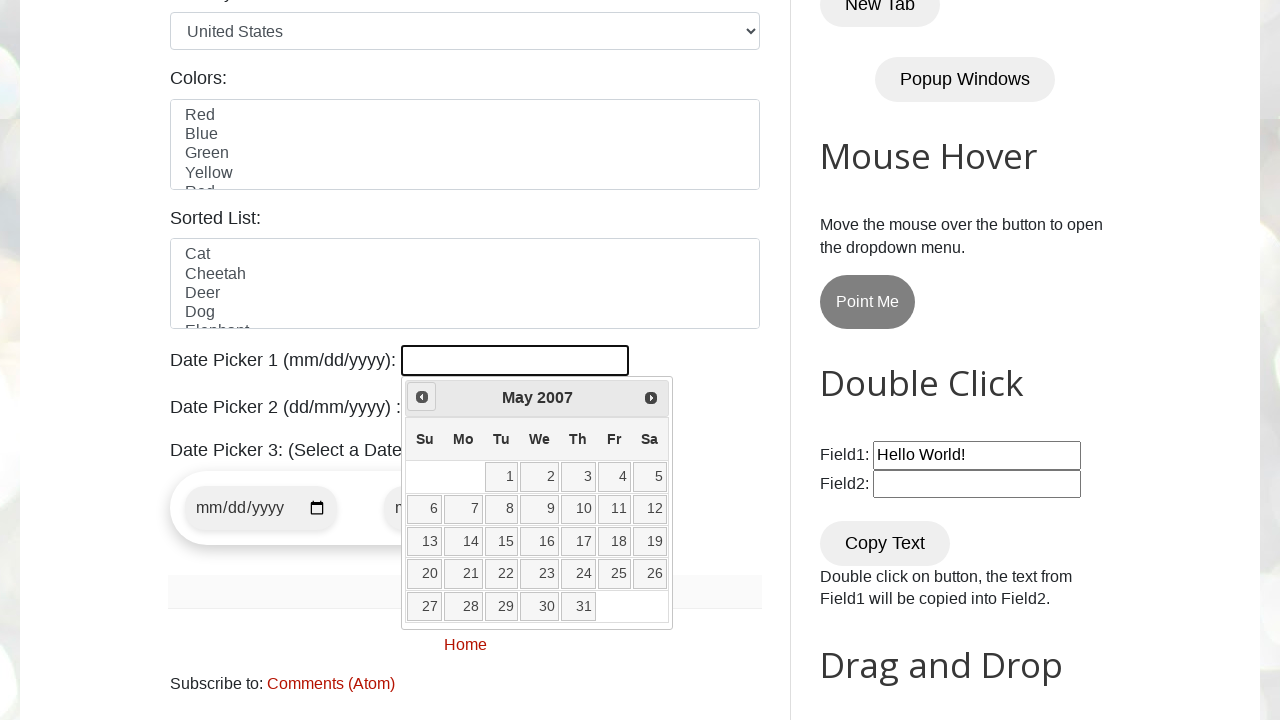

Clicked Prev button to navigate backwards (currently at May 2007) at (422, 397) on xpath=//span[text()='Prev']
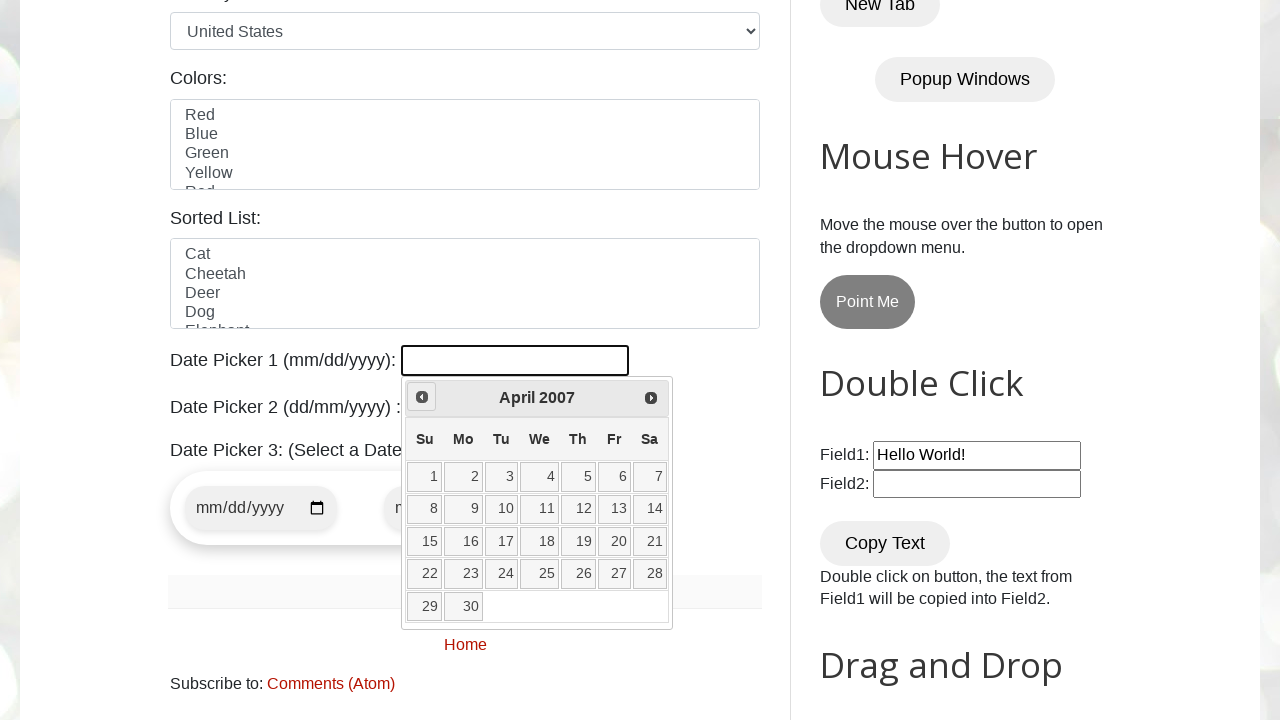

Waited 100ms for calendar update
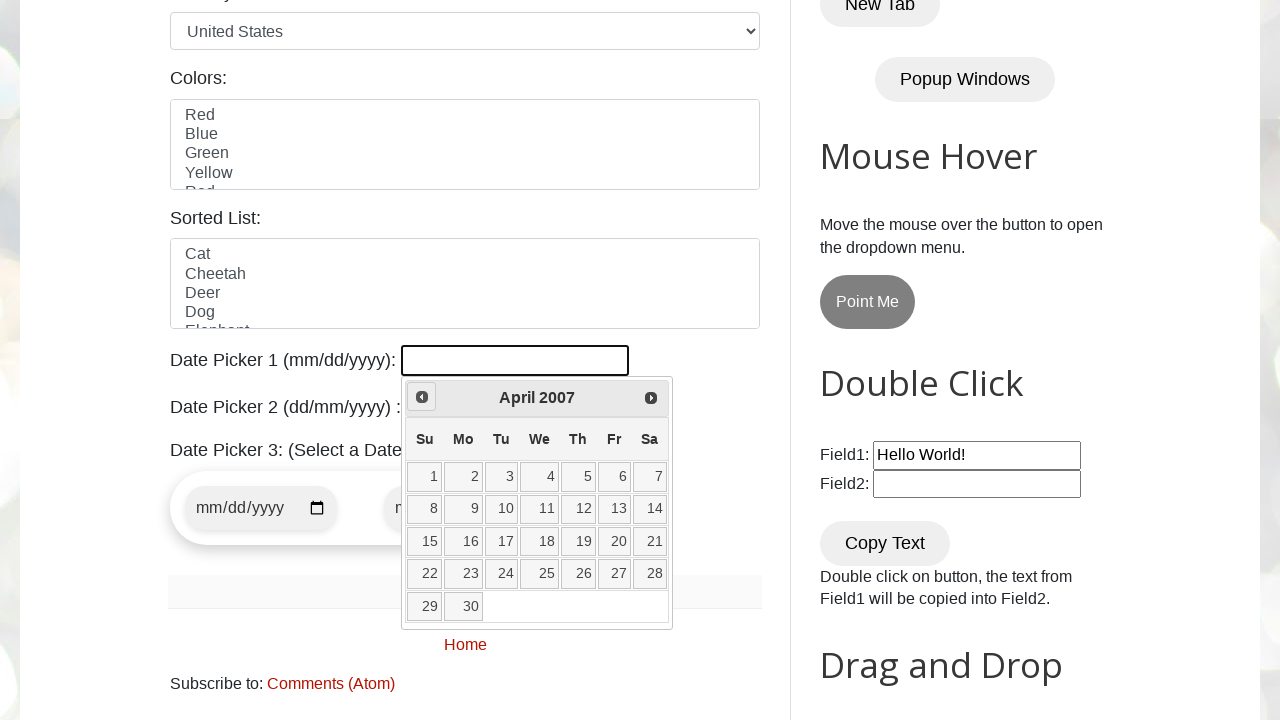

Clicked Prev button to navigate backwards (currently at April 2007) at (422, 397) on xpath=//span[text()='Prev']
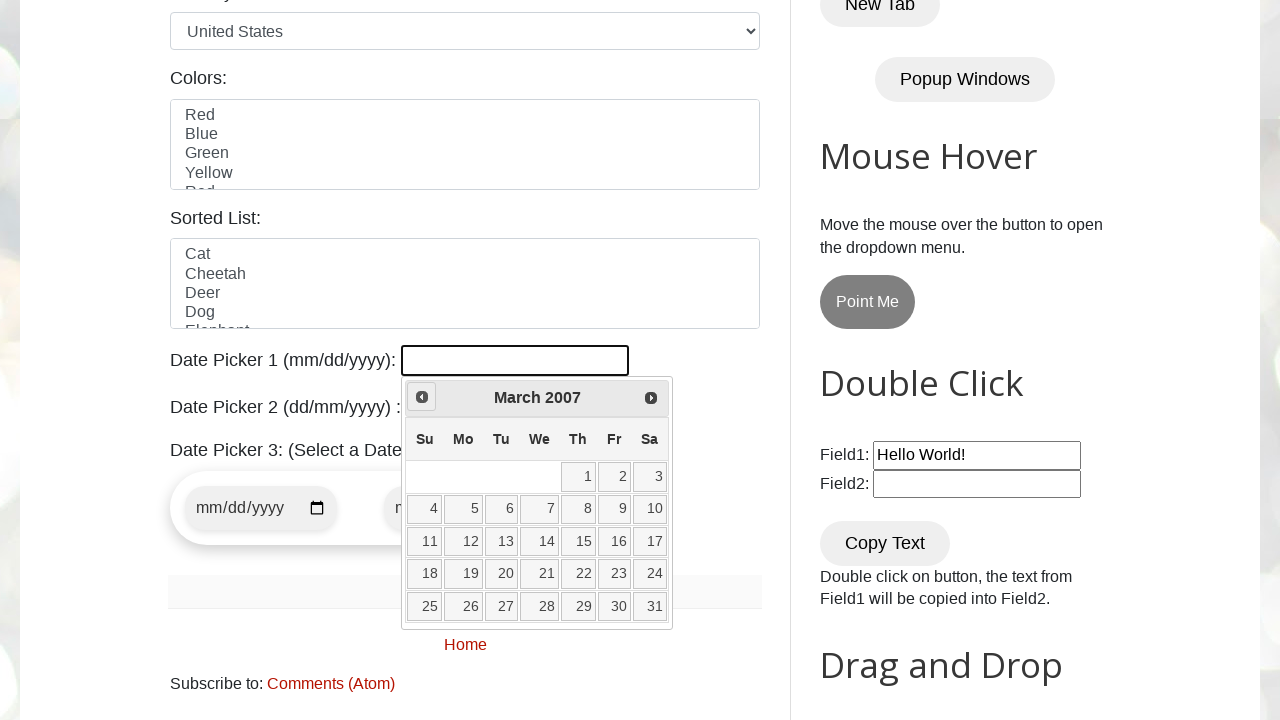

Waited 100ms for calendar update
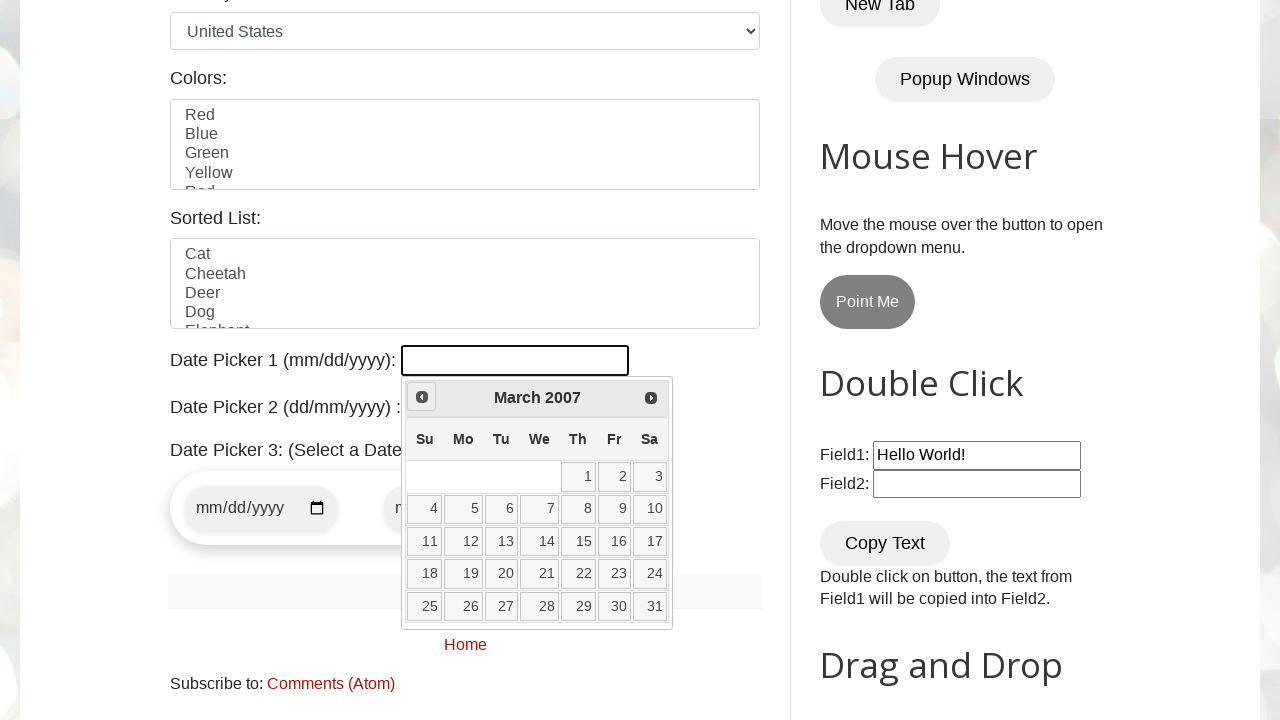

Clicked Prev button to navigate backwards (currently at March 2007) at (422, 397) on xpath=//span[text()='Prev']
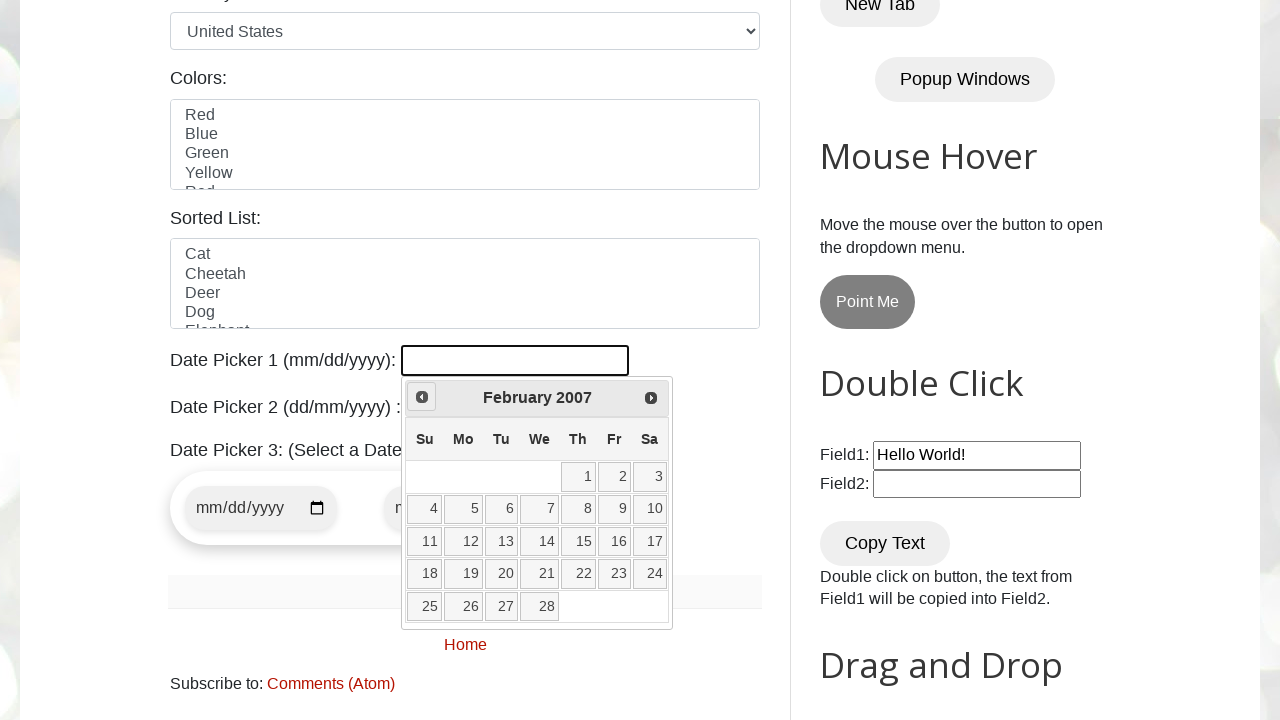

Waited 100ms for calendar update
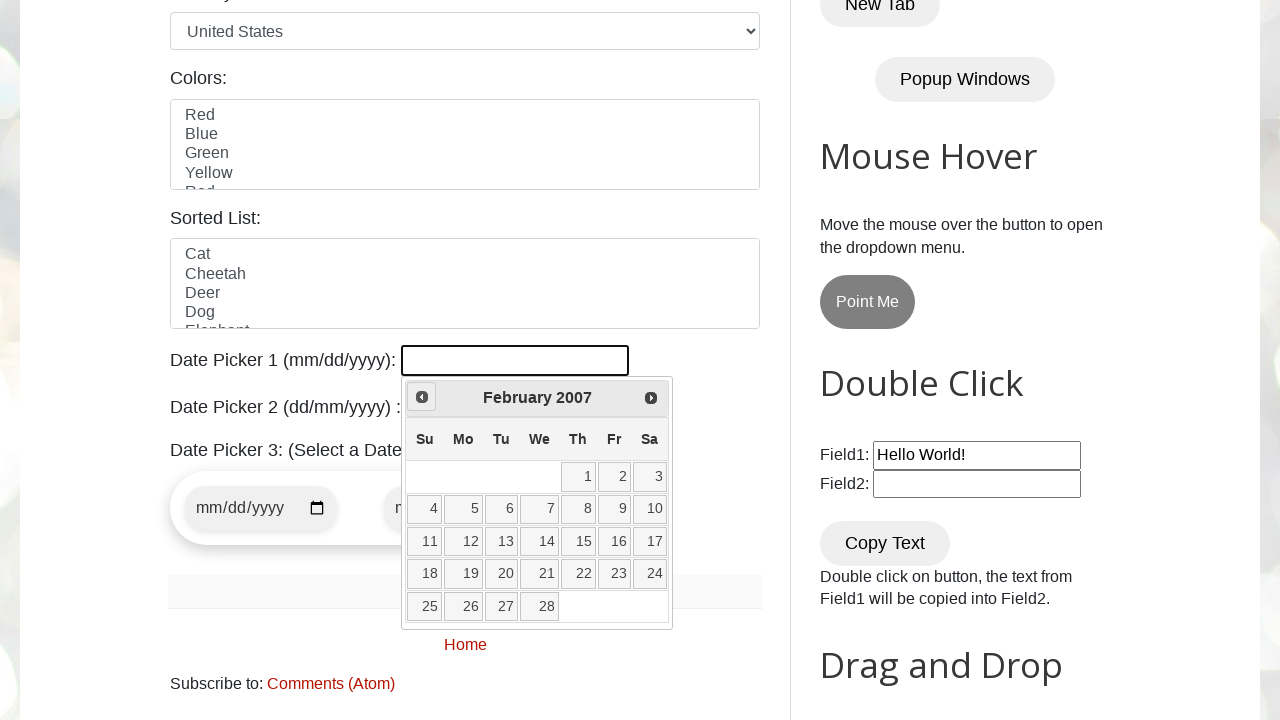

Clicked Prev button to navigate backwards (currently at February 2007) at (422, 397) on xpath=//span[text()='Prev']
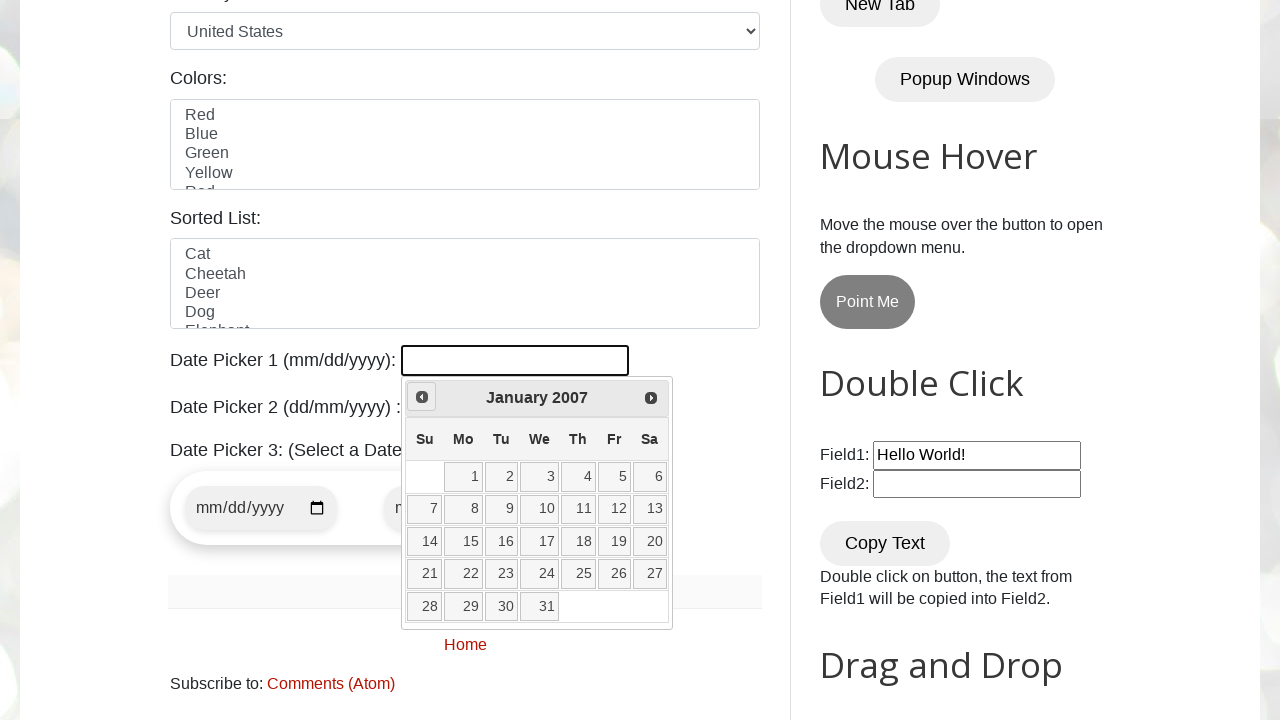

Waited 100ms for calendar update
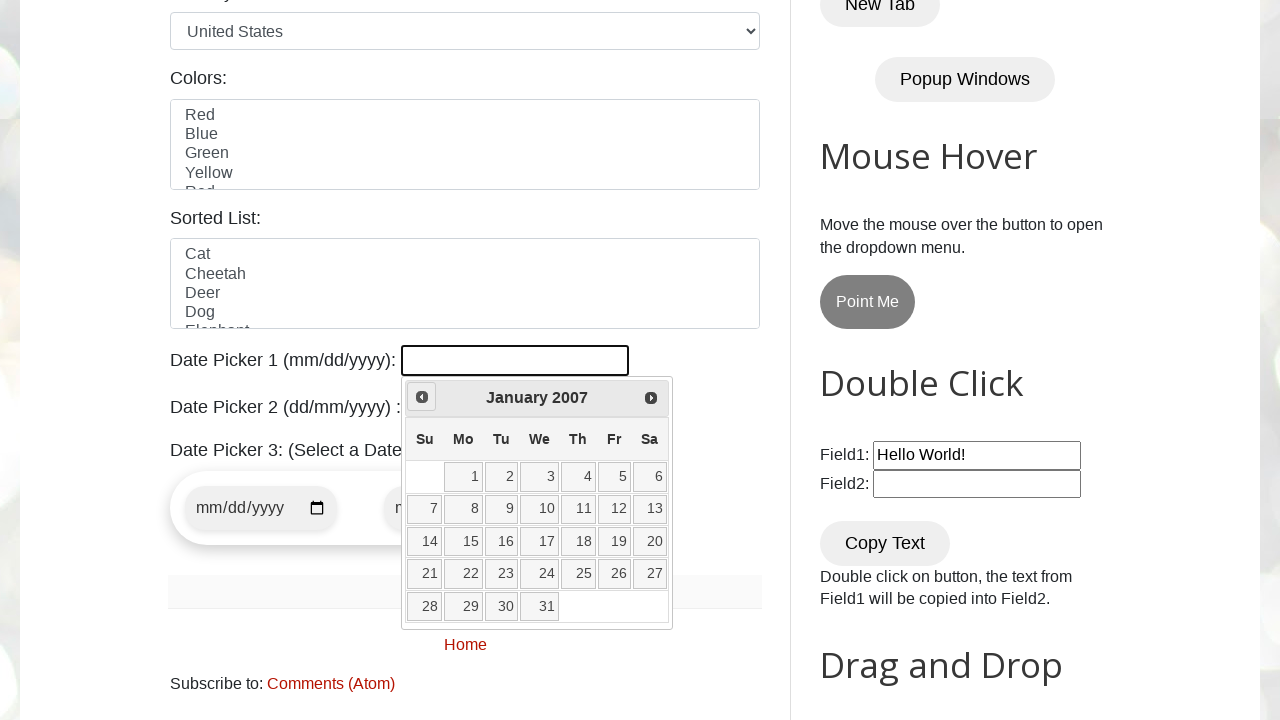

Clicked Prev button to navigate backwards (currently at January 2007) at (422, 397) on xpath=//span[text()='Prev']
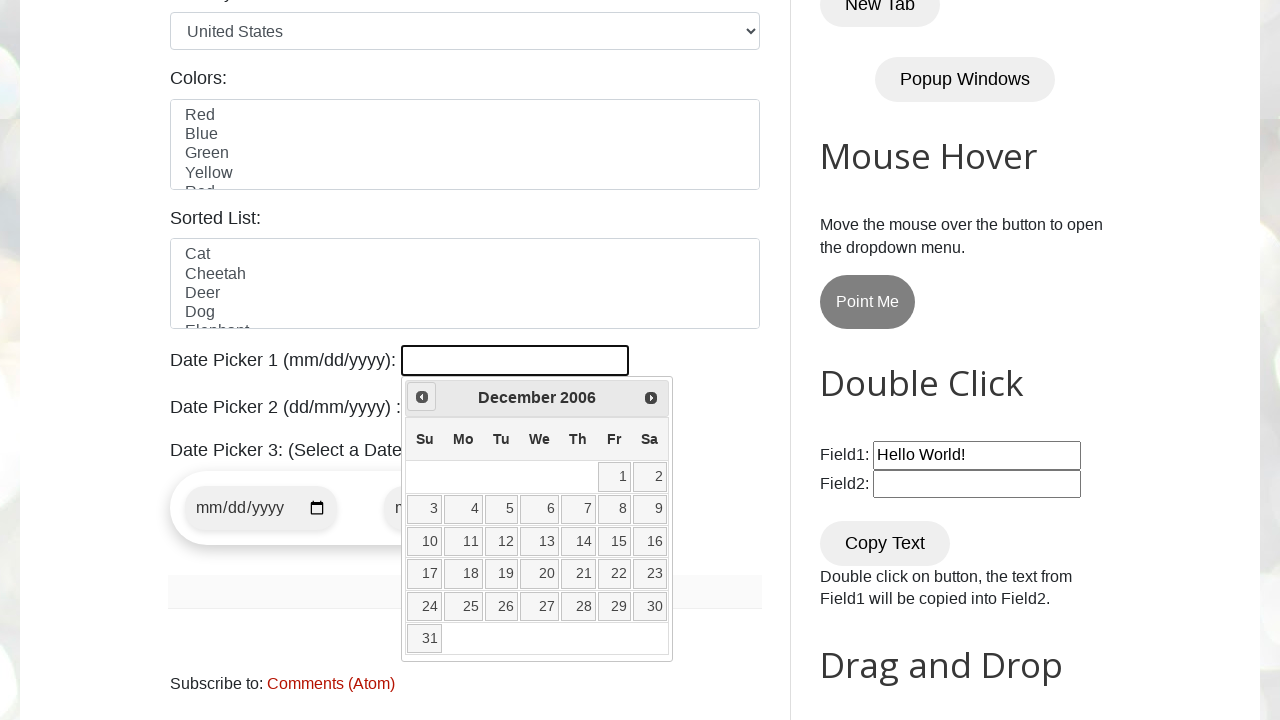

Waited 100ms for calendar update
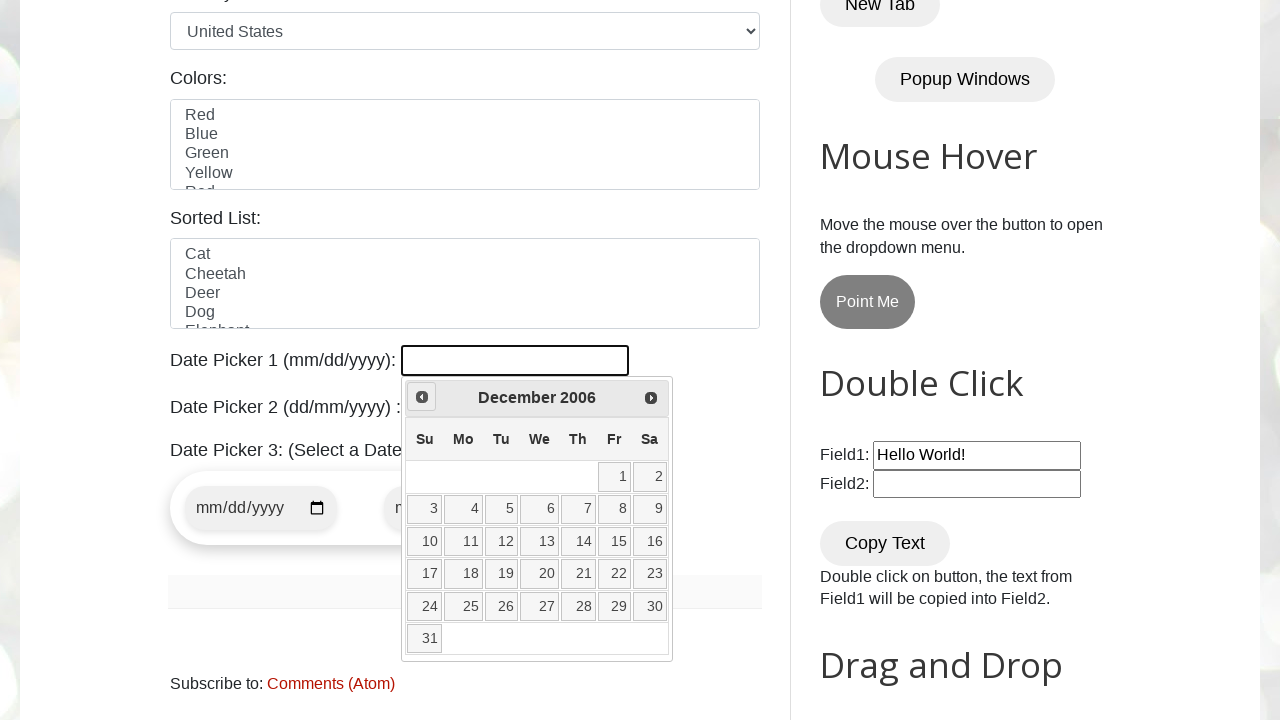

Clicked Prev button to navigate backwards (currently at December 2006) at (422, 397) on xpath=//span[text()='Prev']
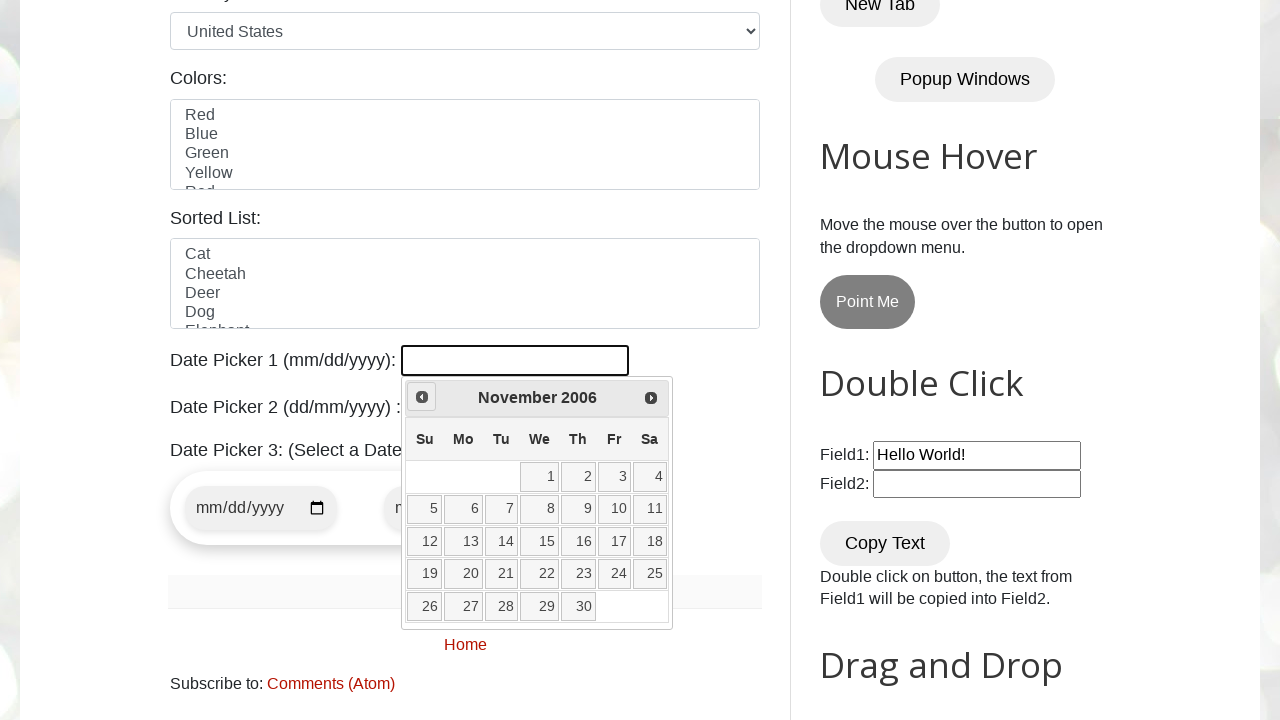

Waited 100ms for calendar update
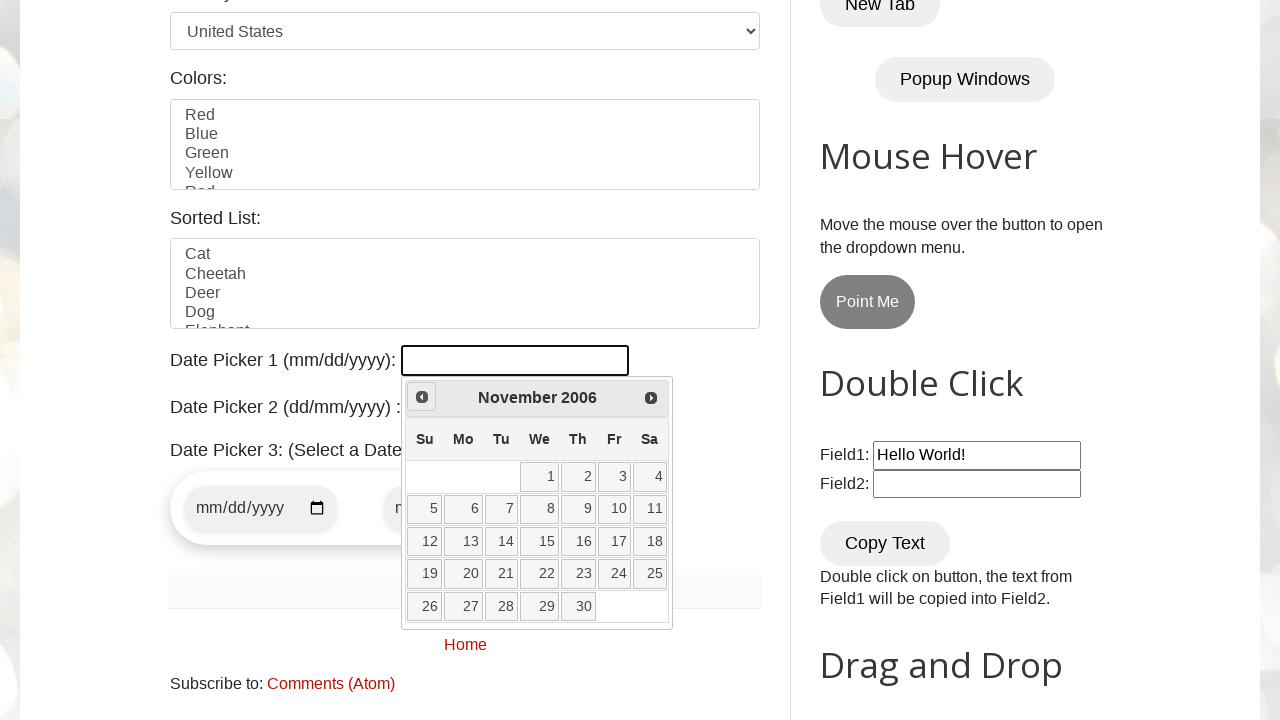

Clicked Prev button to navigate backwards (currently at November 2006) at (422, 397) on xpath=//span[text()='Prev']
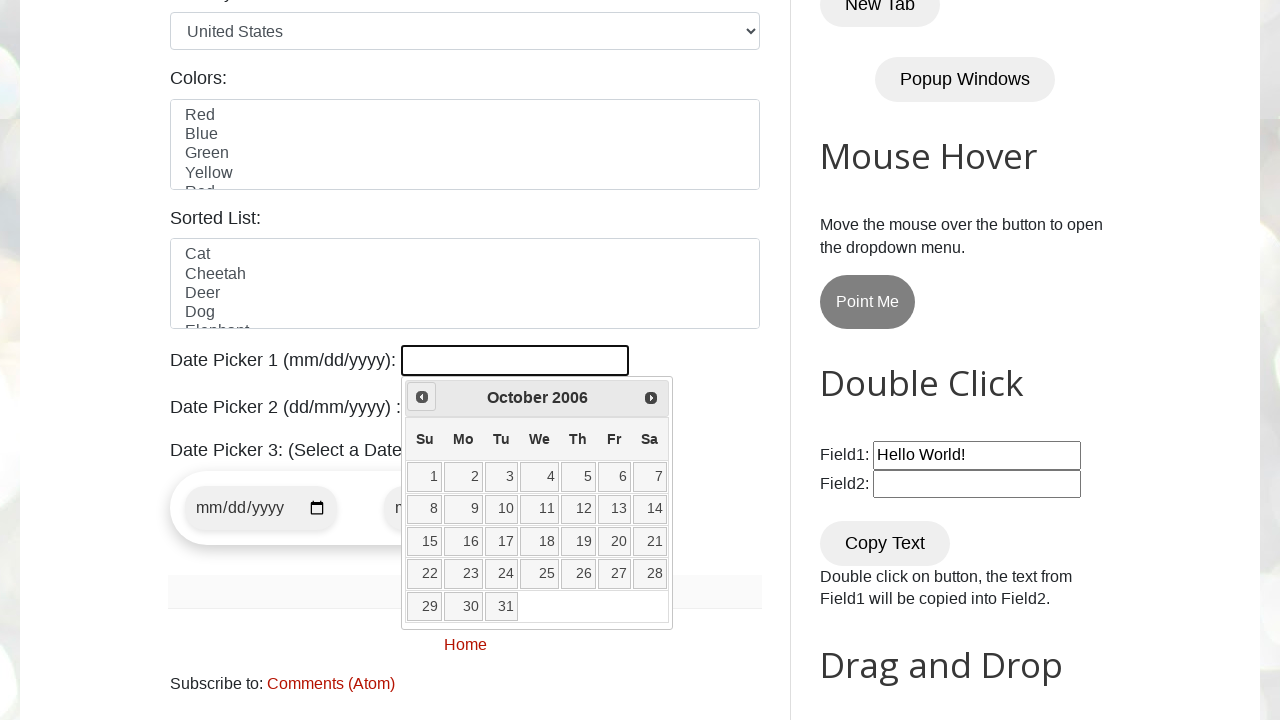

Waited 100ms for calendar update
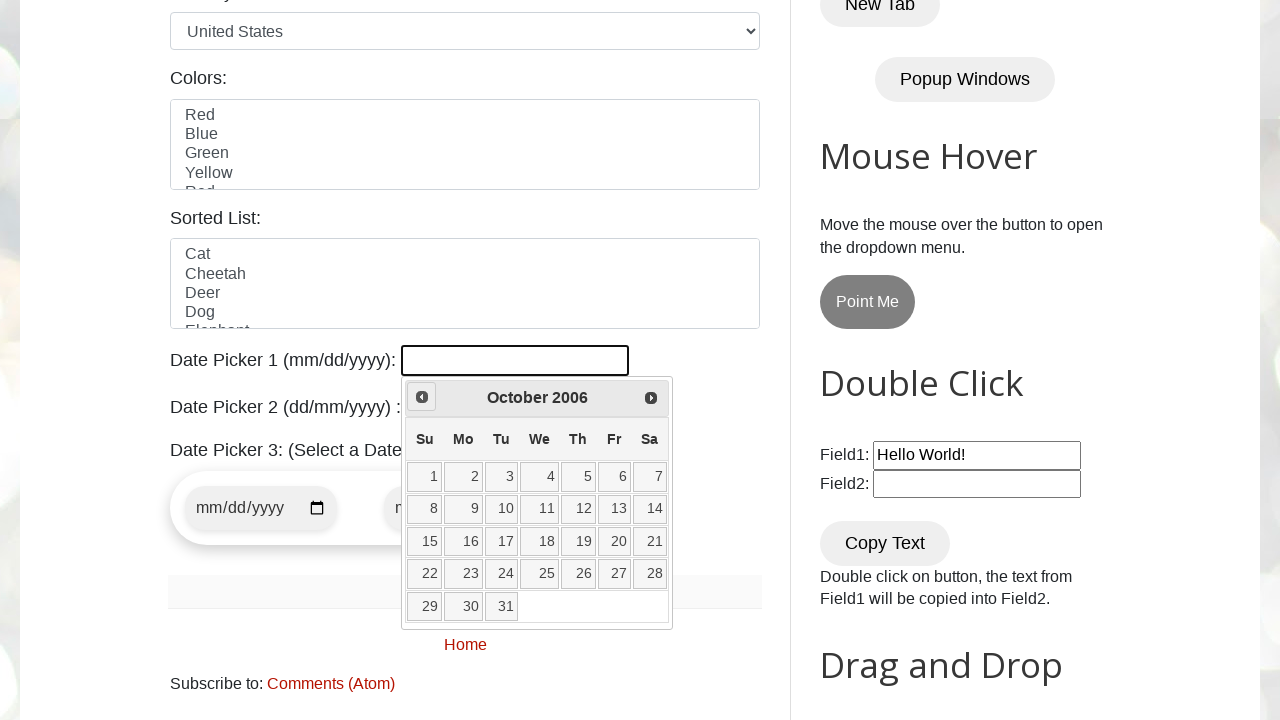

Clicked Prev button to navigate backwards (currently at October 2006) at (422, 397) on xpath=//span[text()='Prev']
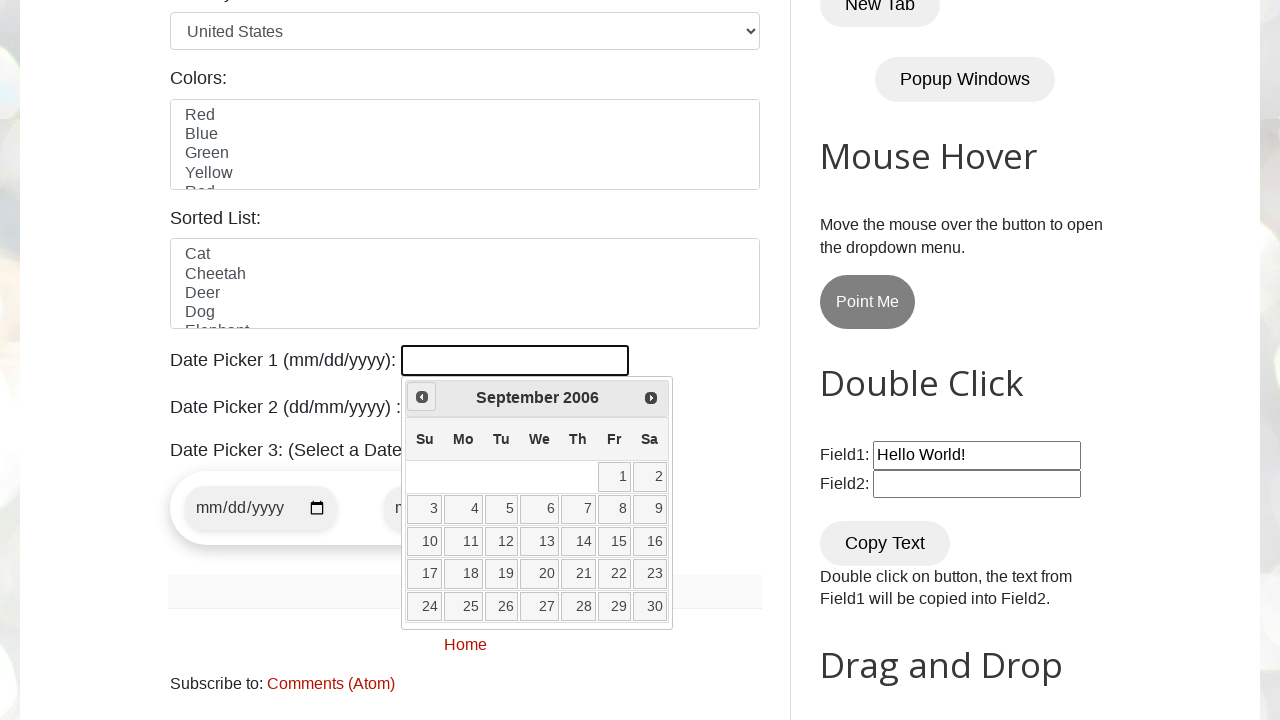

Waited 100ms for calendar update
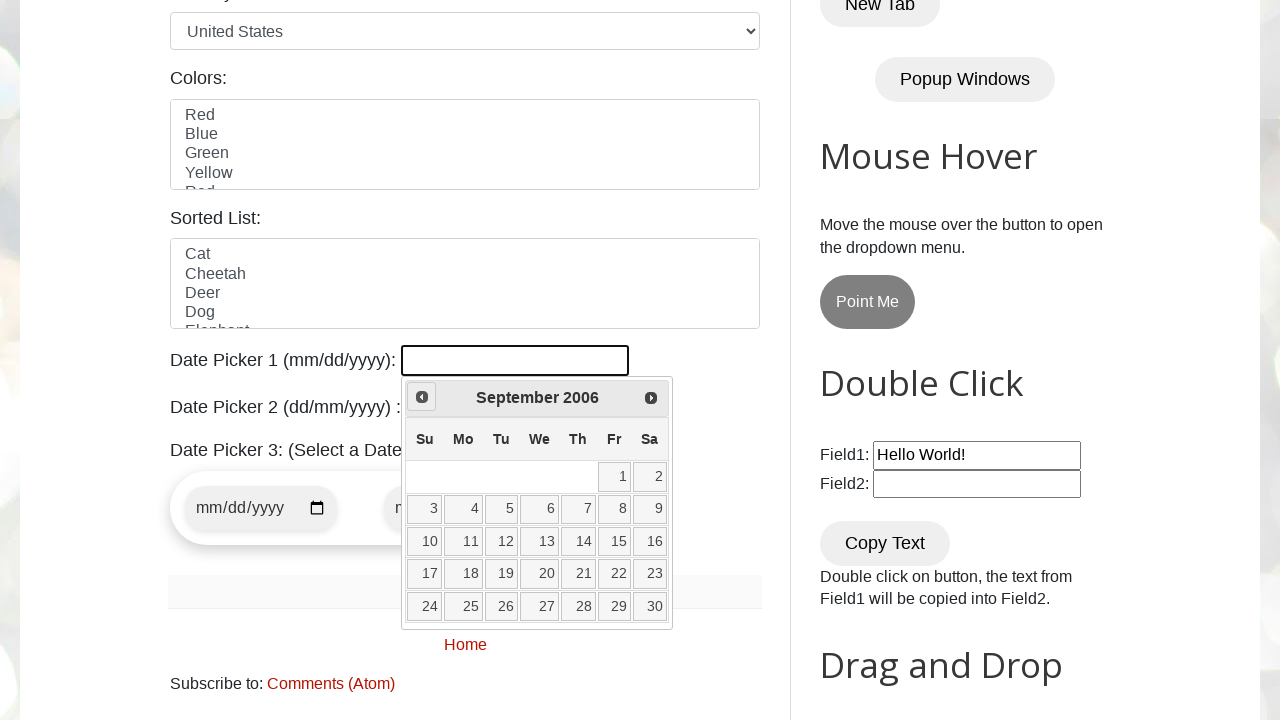

Clicked Prev button to navigate backwards (currently at September 2006) at (422, 397) on xpath=//span[text()='Prev']
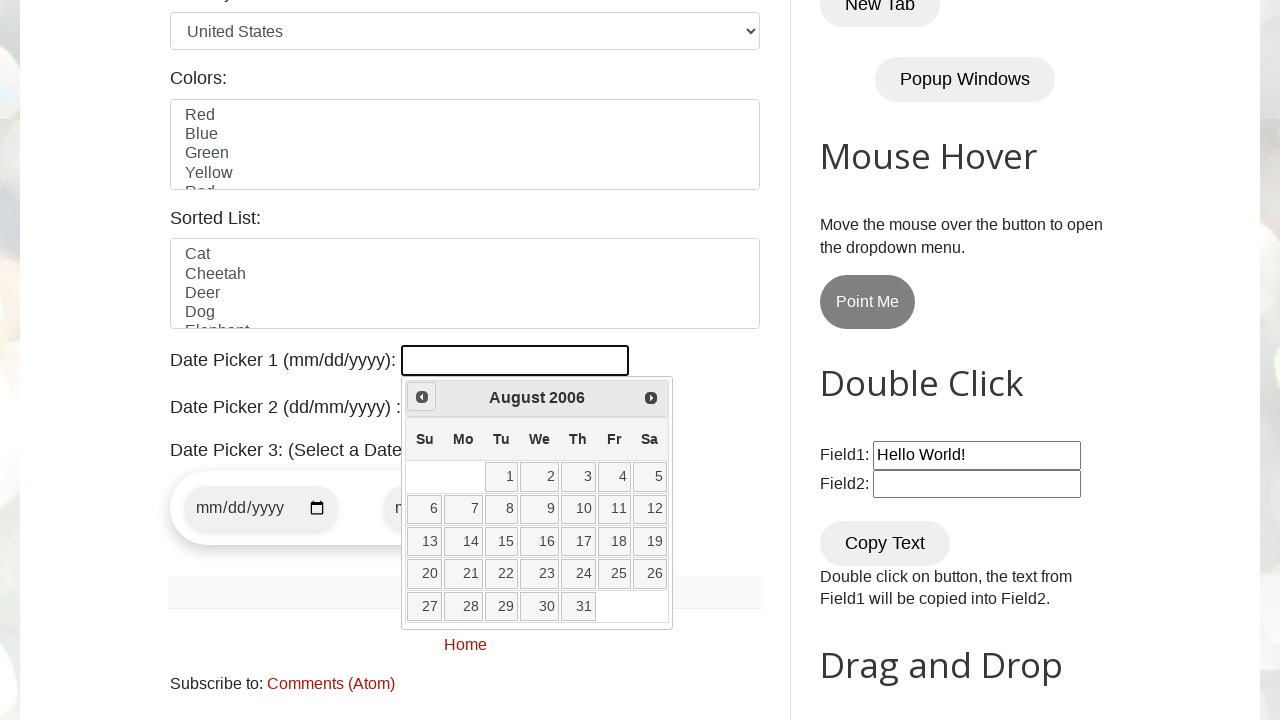

Waited 100ms for calendar update
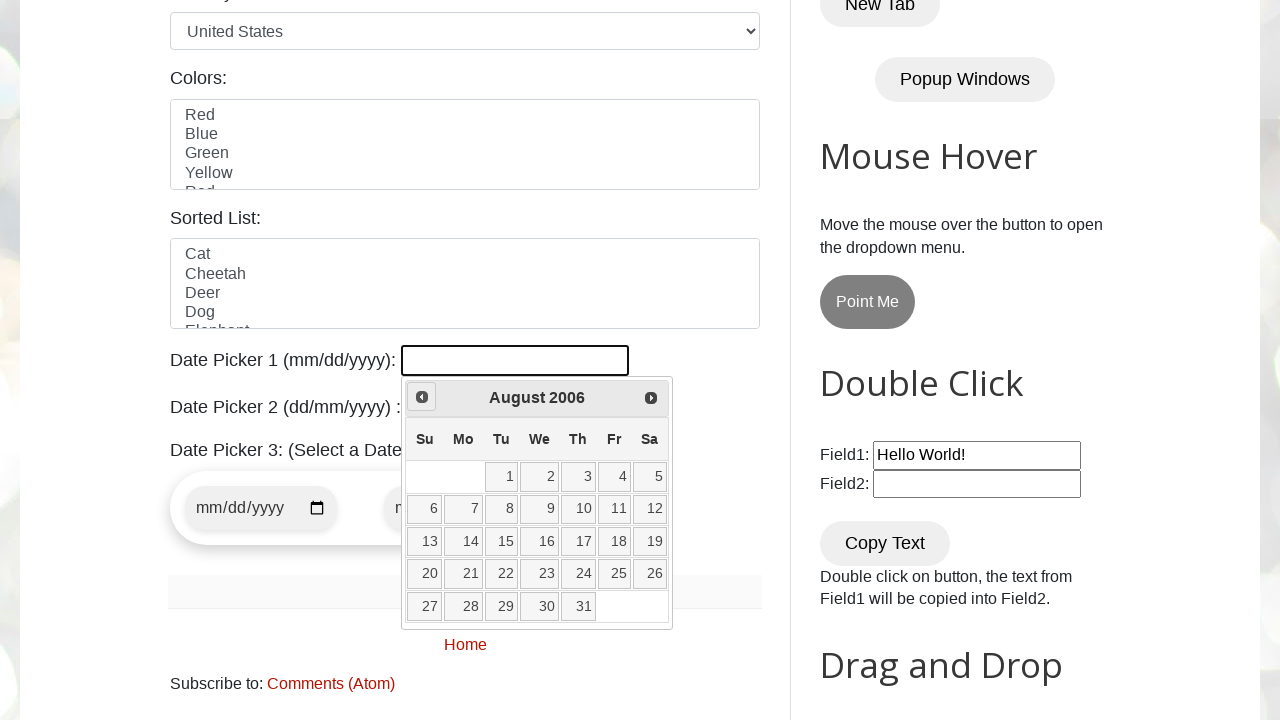

Clicked Prev button to navigate backwards (currently at August 2006) at (422, 397) on xpath=//span[text()='Prev']
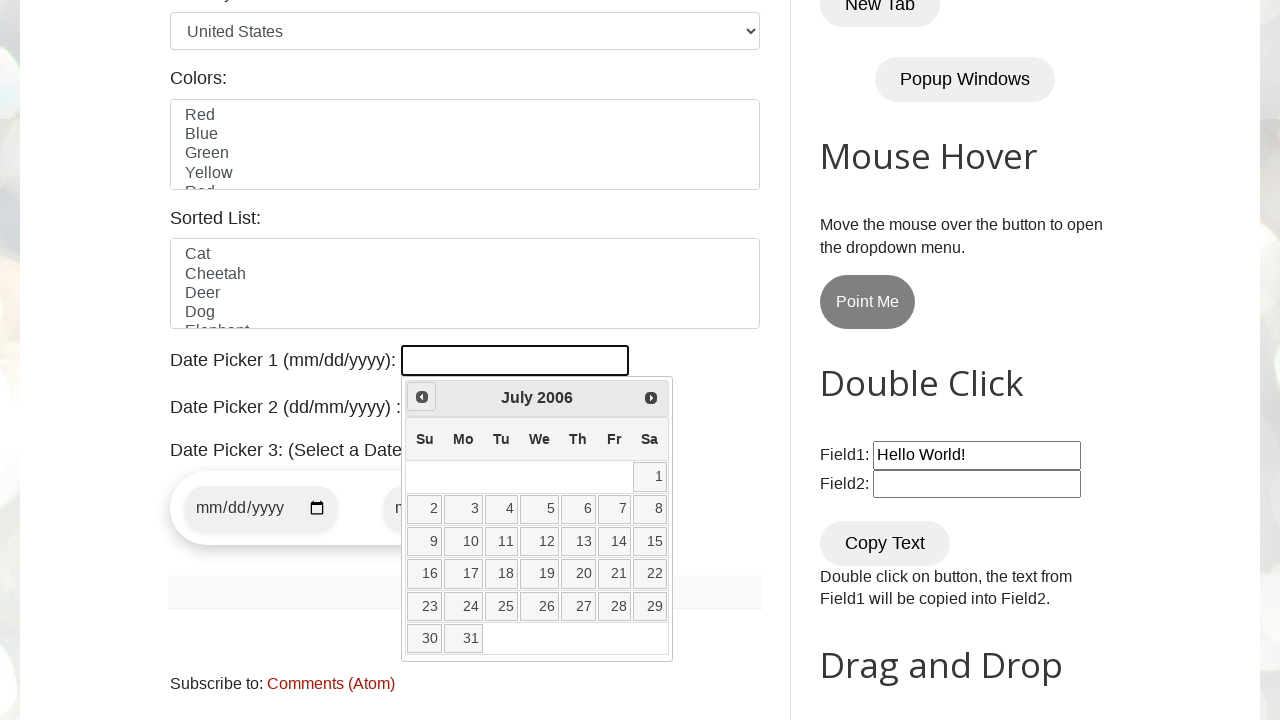

Waited 100ms for calendar update
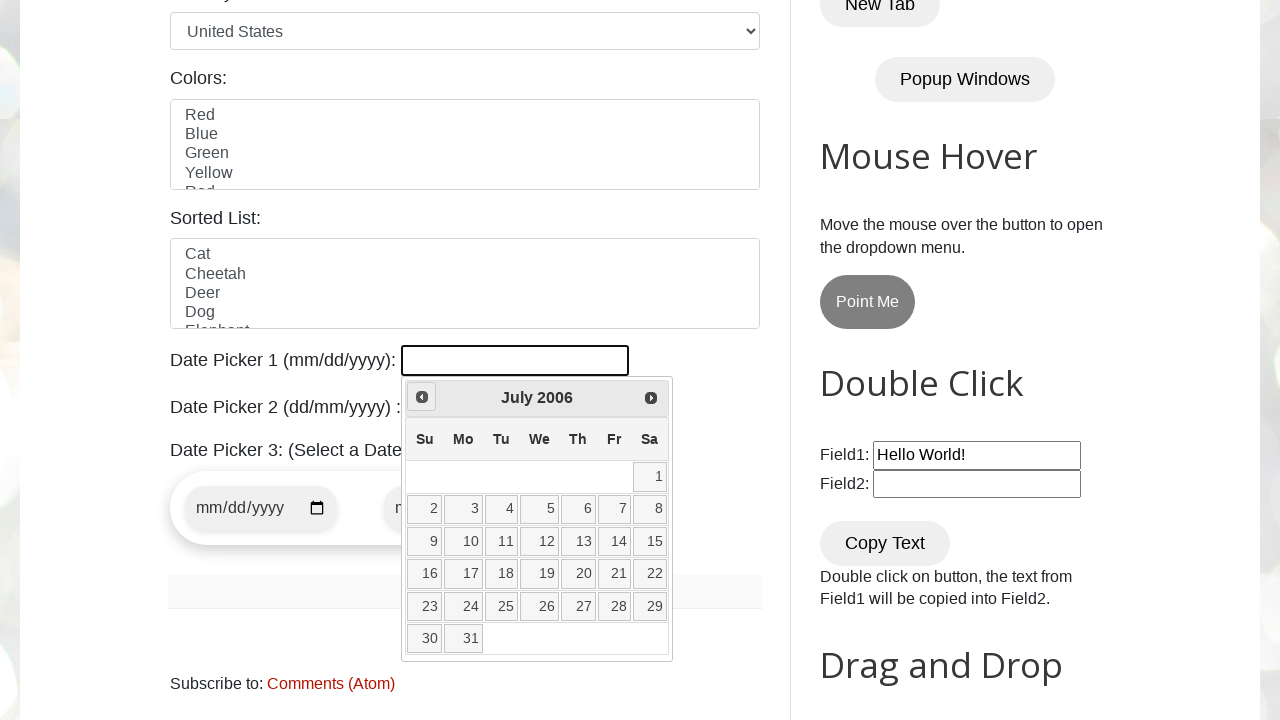

Clicked Prev button to navigate backwards (currently at July 2006) at (422, 397) on xpath=//span[text()='Prev']
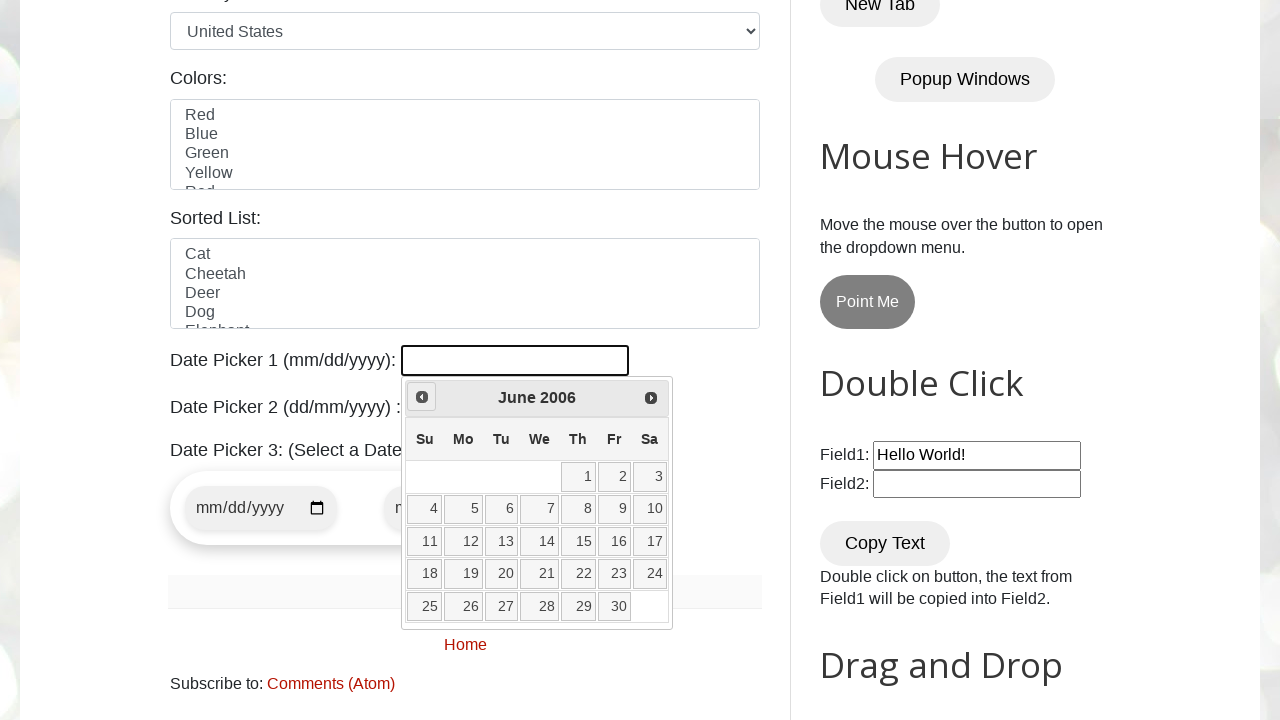

Waited 100ms for calendar update
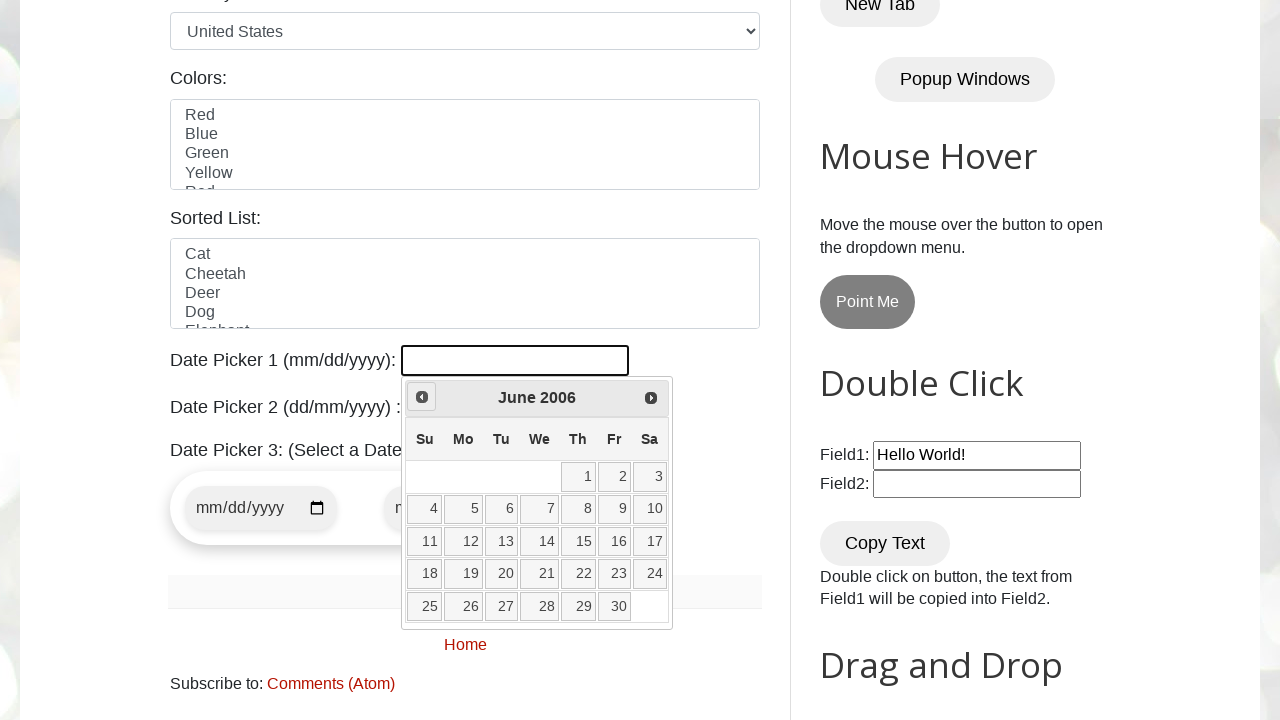

Clicked Prev button to navigate backwards (currently at June 2006) at (422, 397) on xpath=//span[text()='Prev']
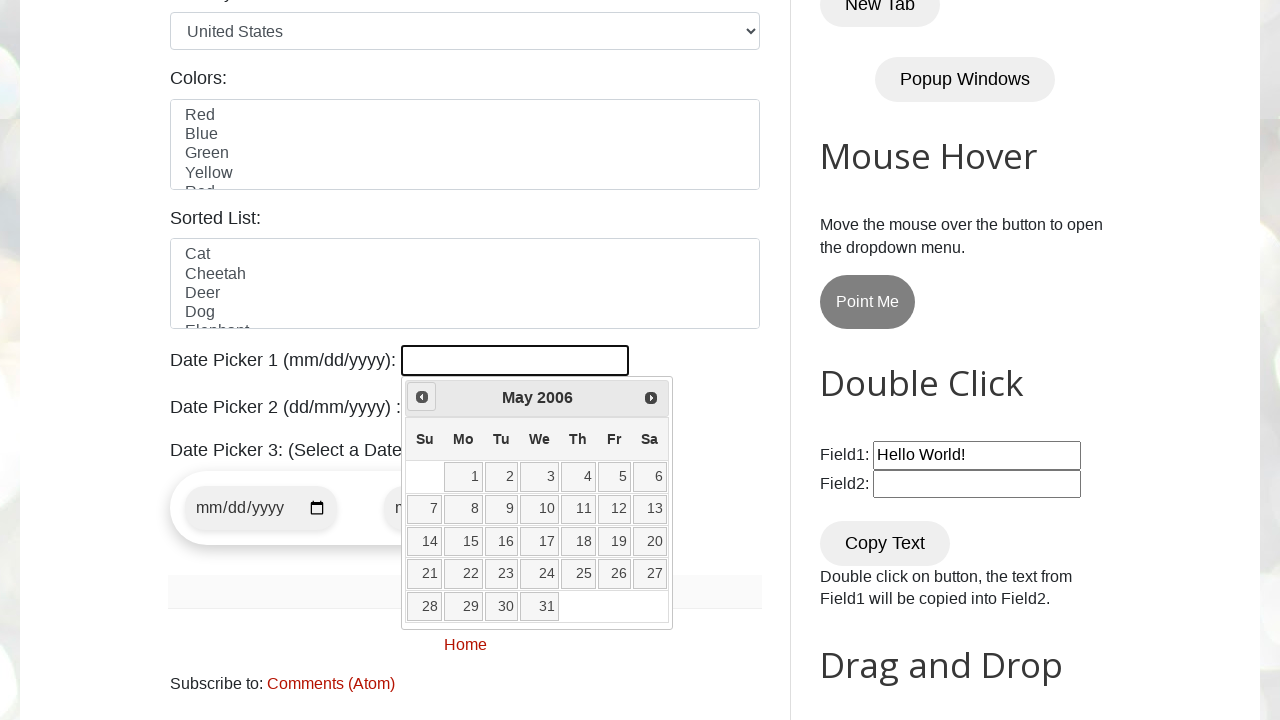

Waited 100ms for calendar update
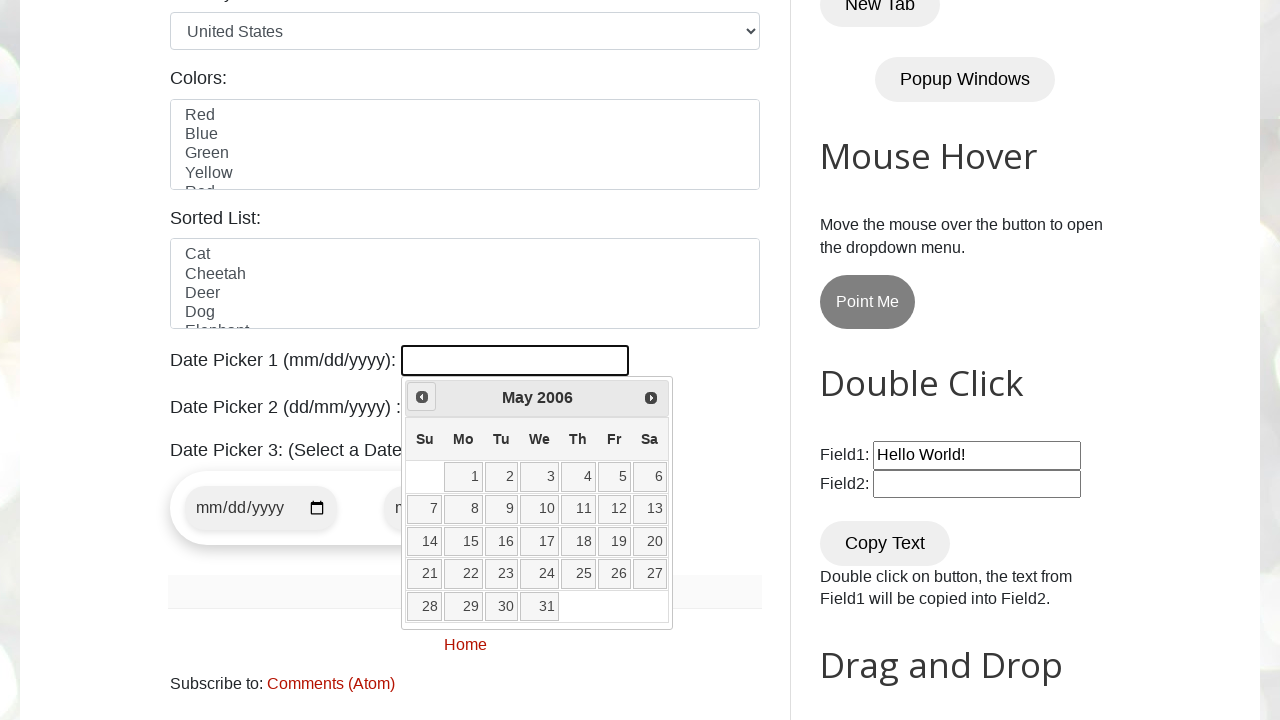

Clicked Prev button to navigate backwards (currently at May 2006) at (422, 397) on xpath=//span[text()='Prev']
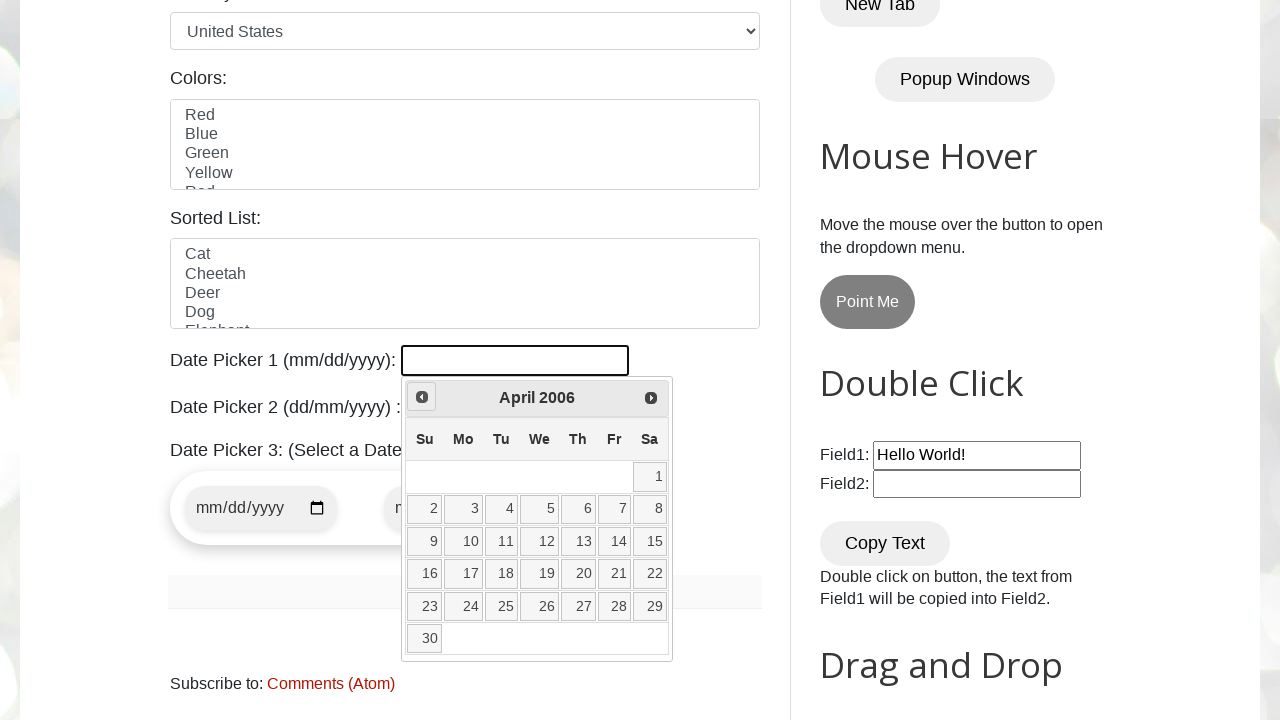

Waited 100ms for calendar update
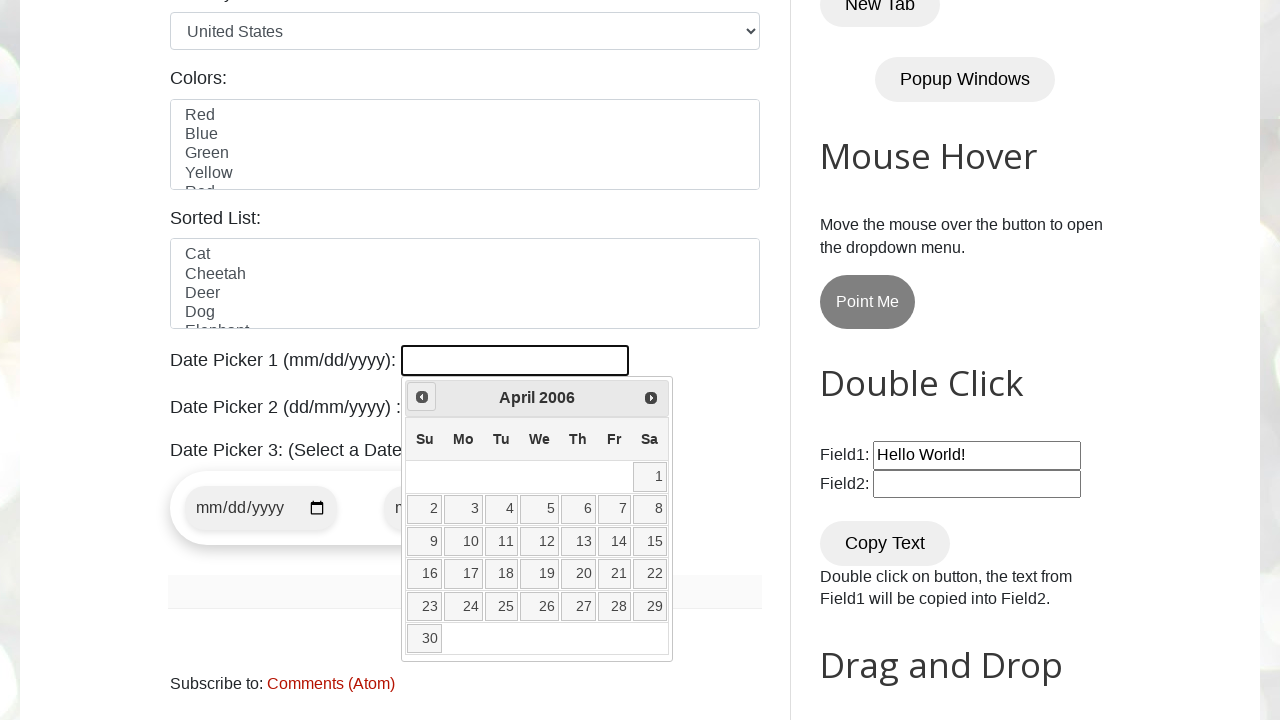

Clicked Prev button to navigate backwards (currently at April 2006) at (422, 397) on xpath=//span[text()='Prev']
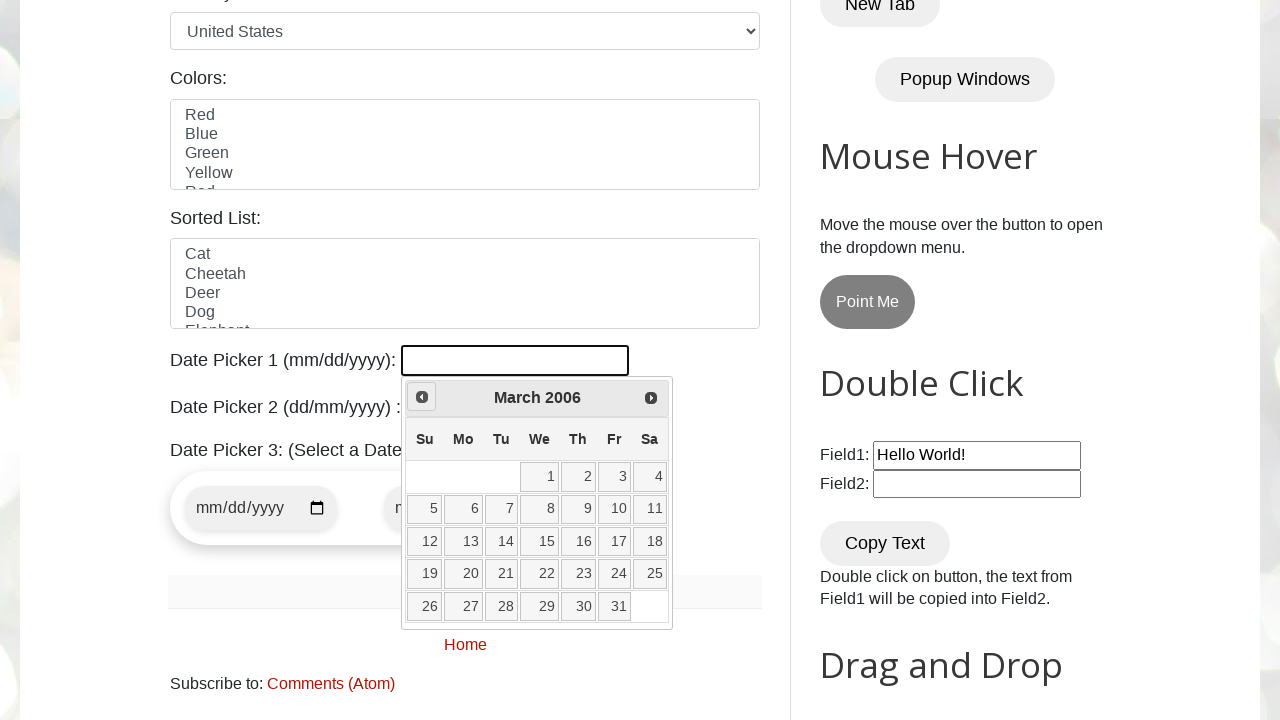

Waited 100ms for calendar update
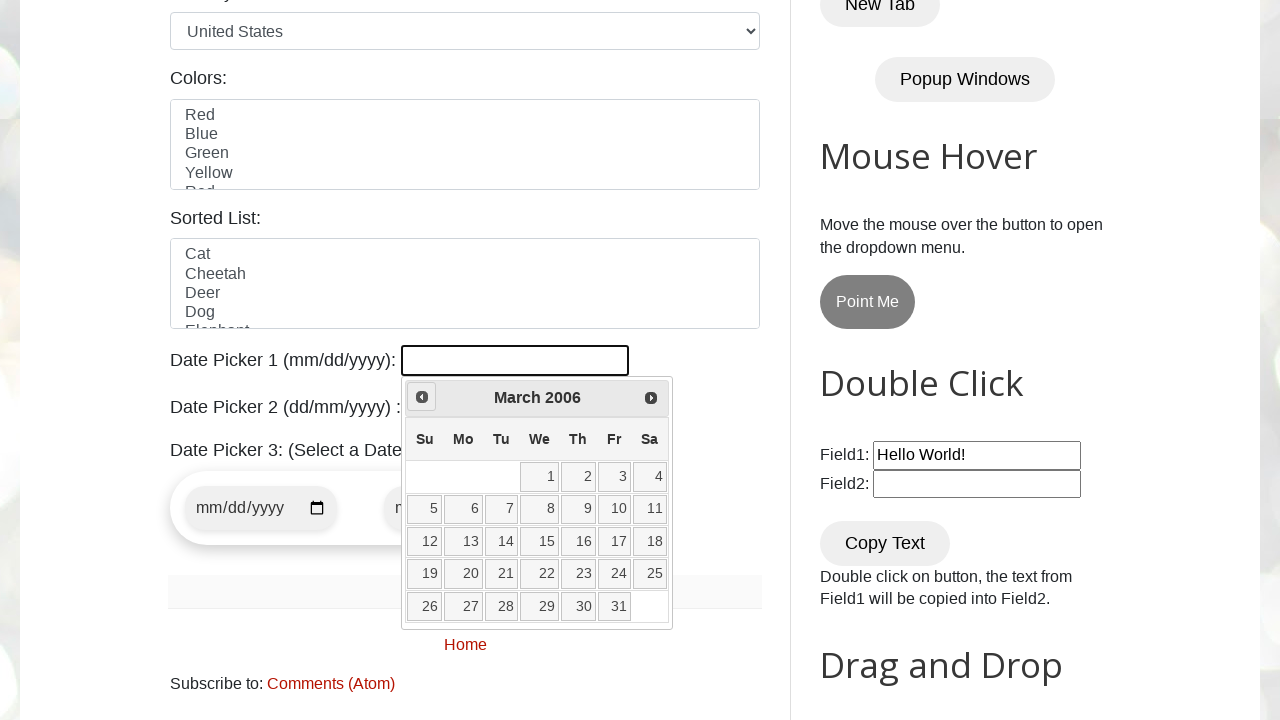

Clicked Prev button to navigate backwards (currently at March 2006) at (422, 397) on xpath=//span[text()='Prev']
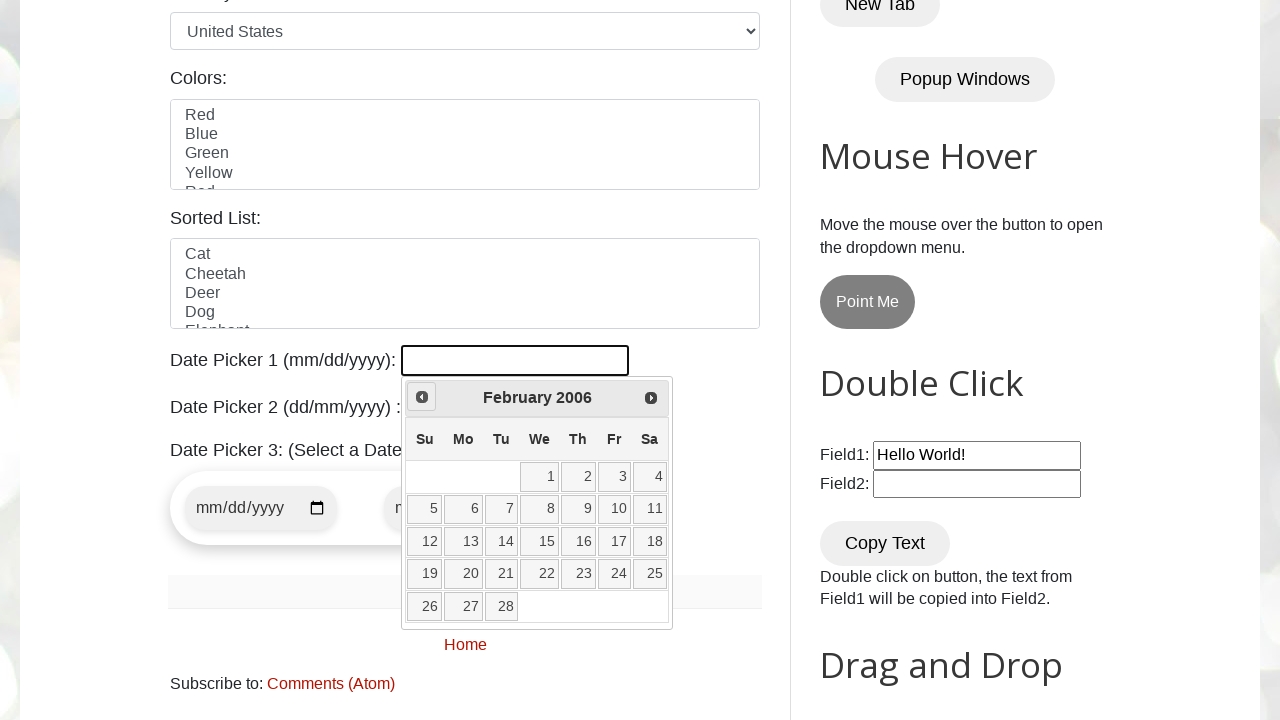

Waited 100ms for calendar update
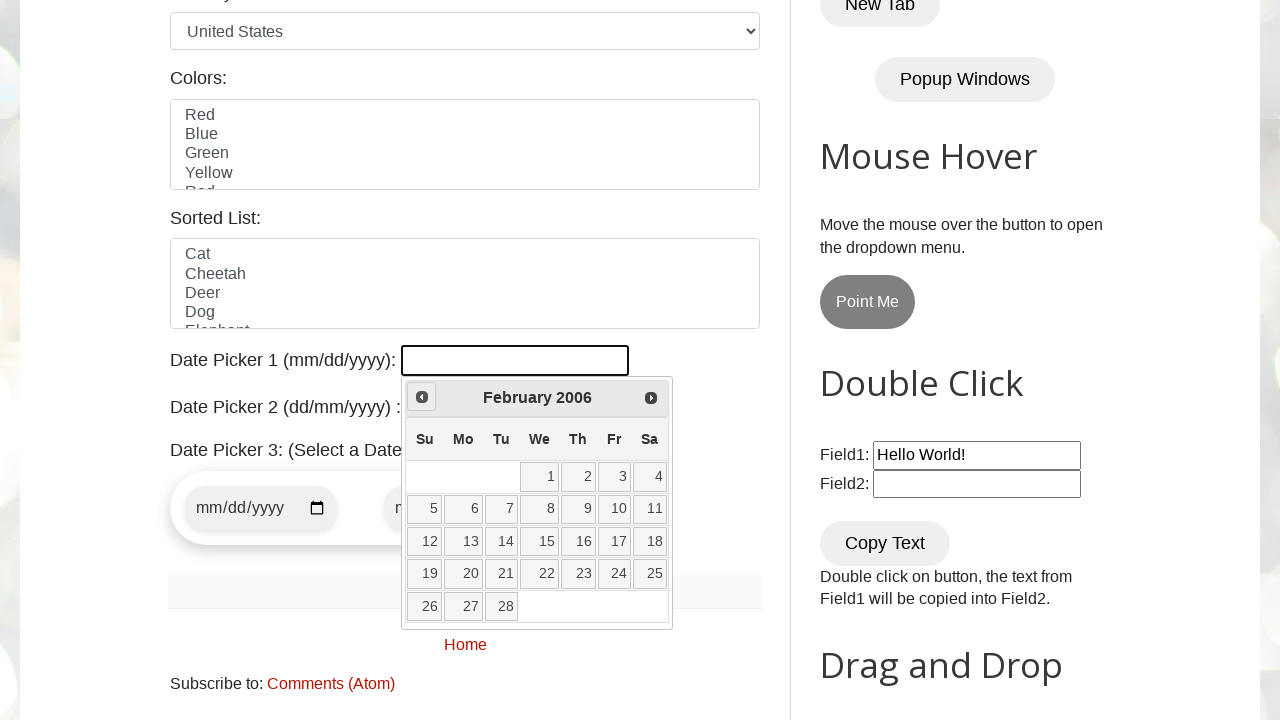

Clicked Prev button to navigate backwards (currently at February 2006) at (422, 397) on xpath=//span[text()='Prev']
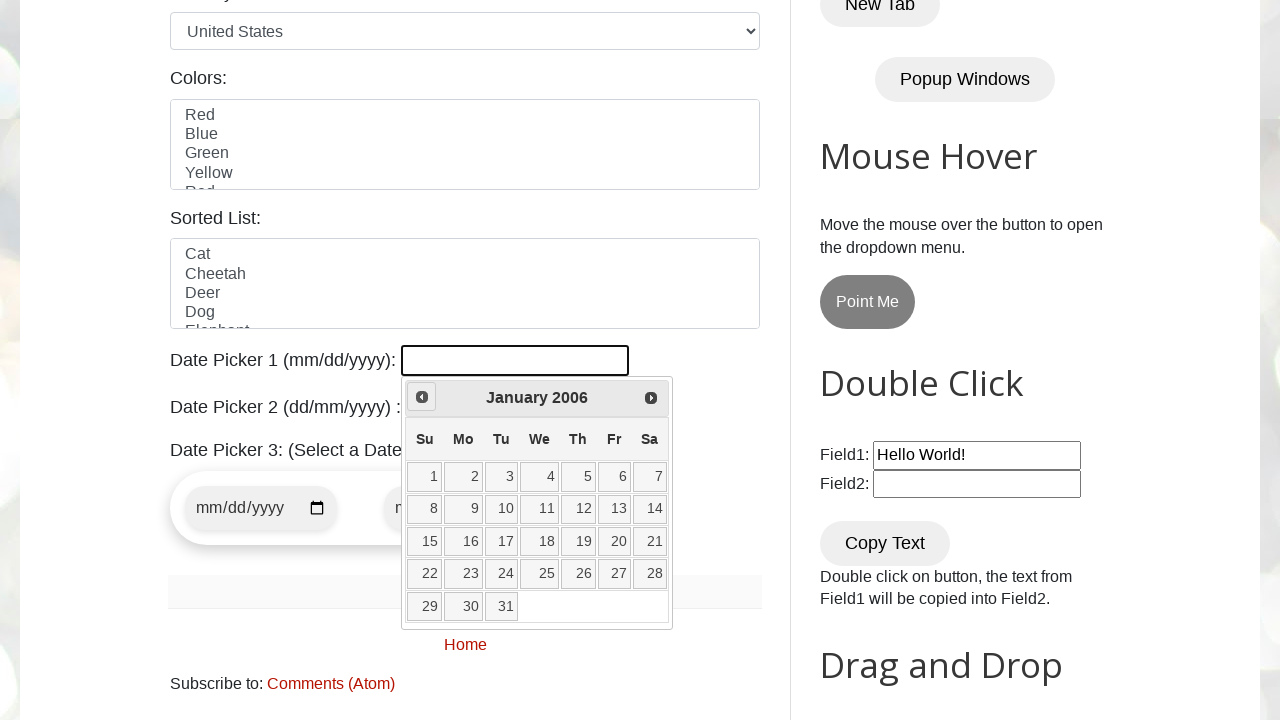

Waited 100ms for calendar update
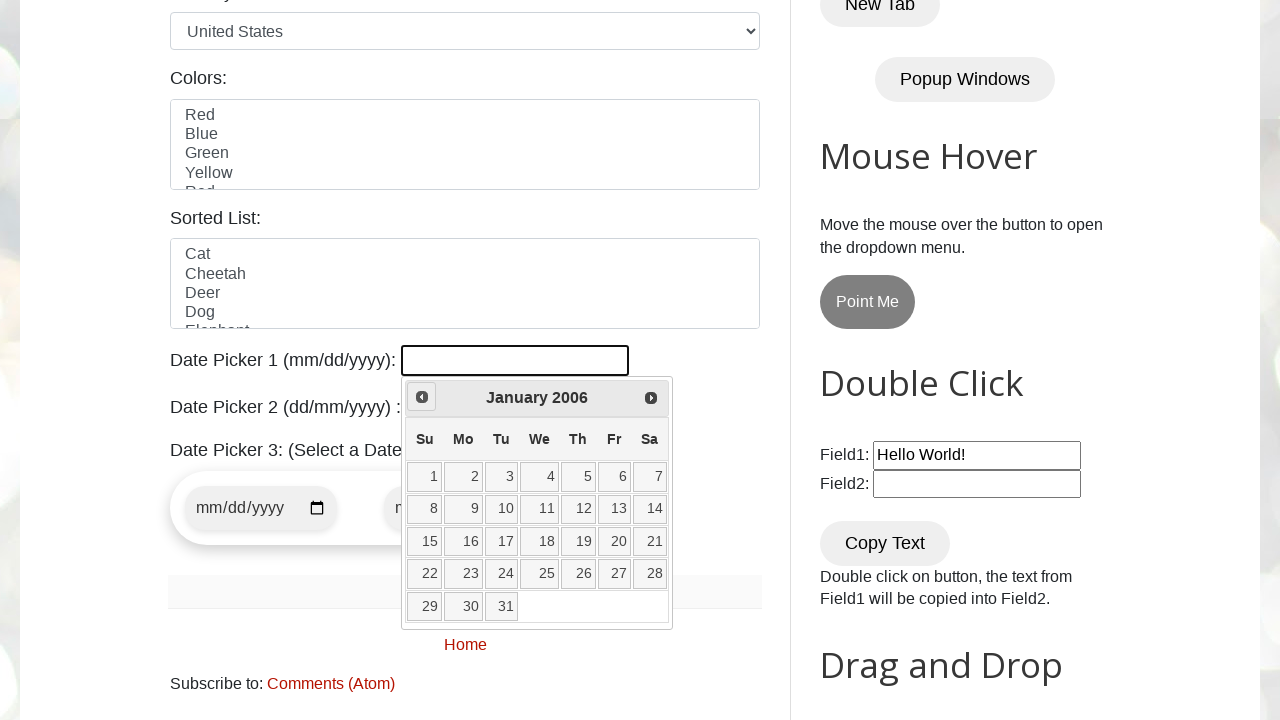

Clicked Prev button to navigate backwards (currently at January 2006) at (422, 397) on xpath=//span[text()='Prev']
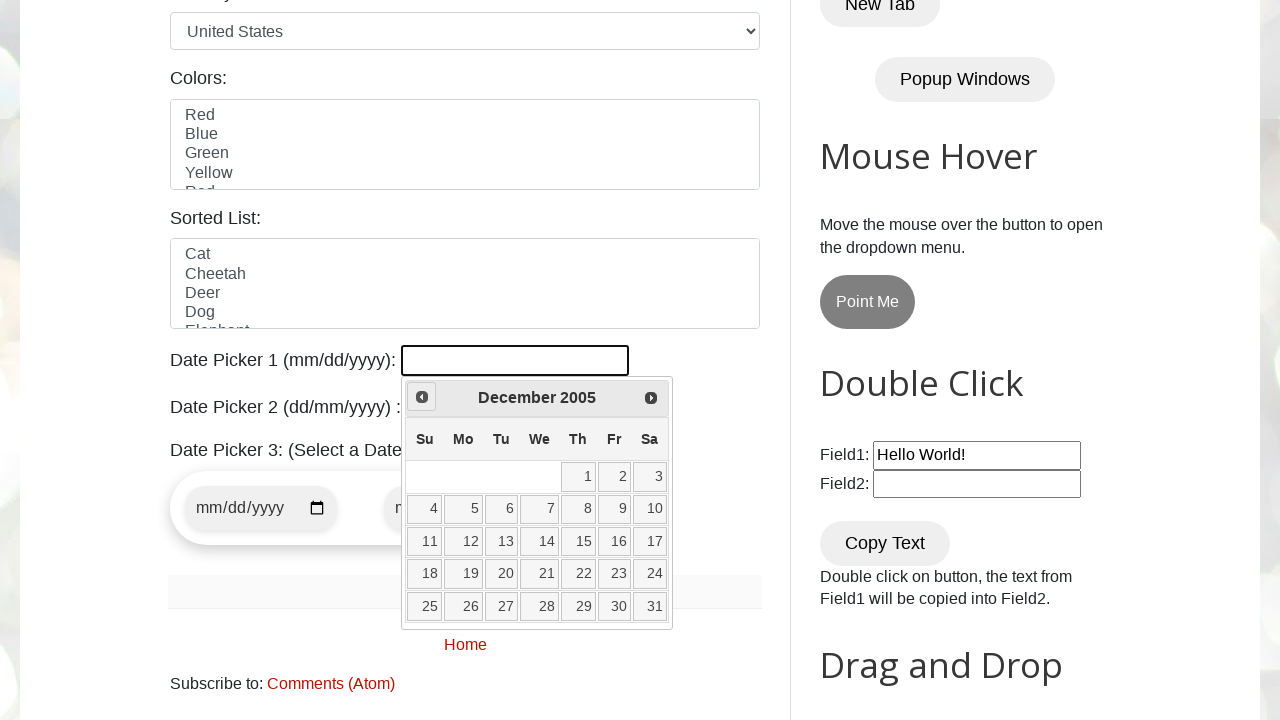

Waited 100ms for calendar update
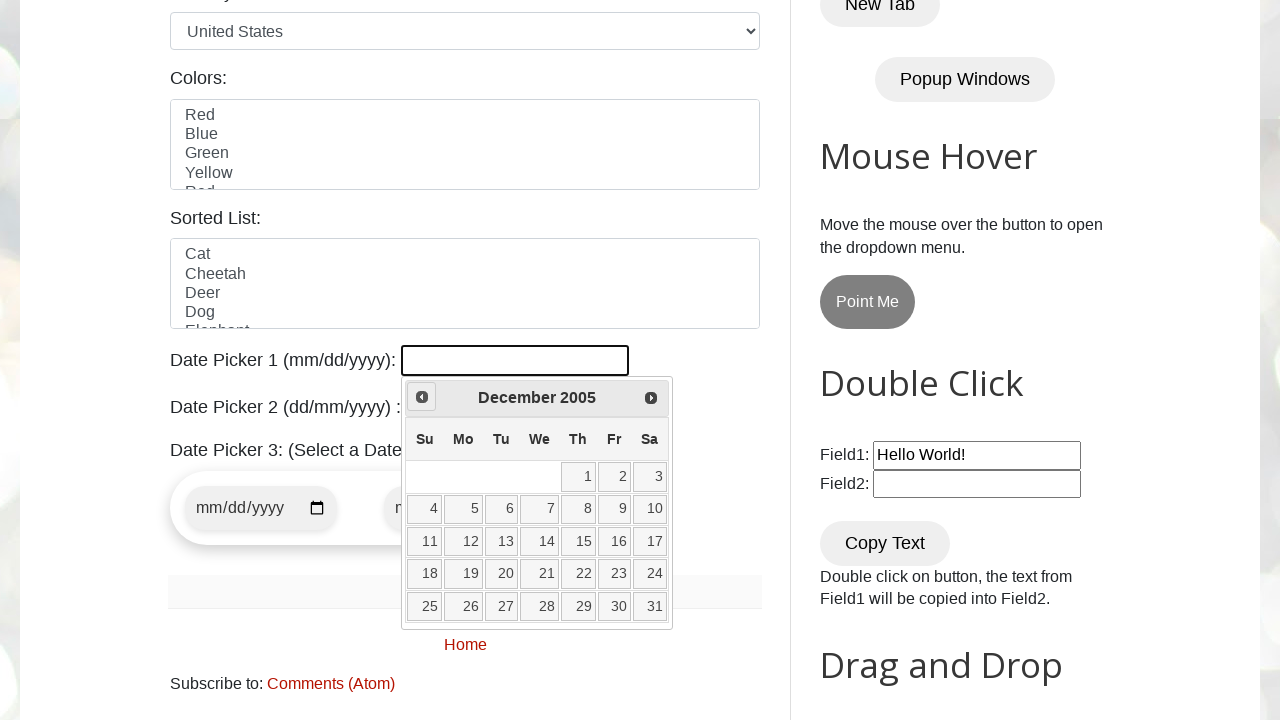

Clicked Prev button to navigate backwards (currently at December 2005) at (422, 397) on xpath=//span[text()='Prev']
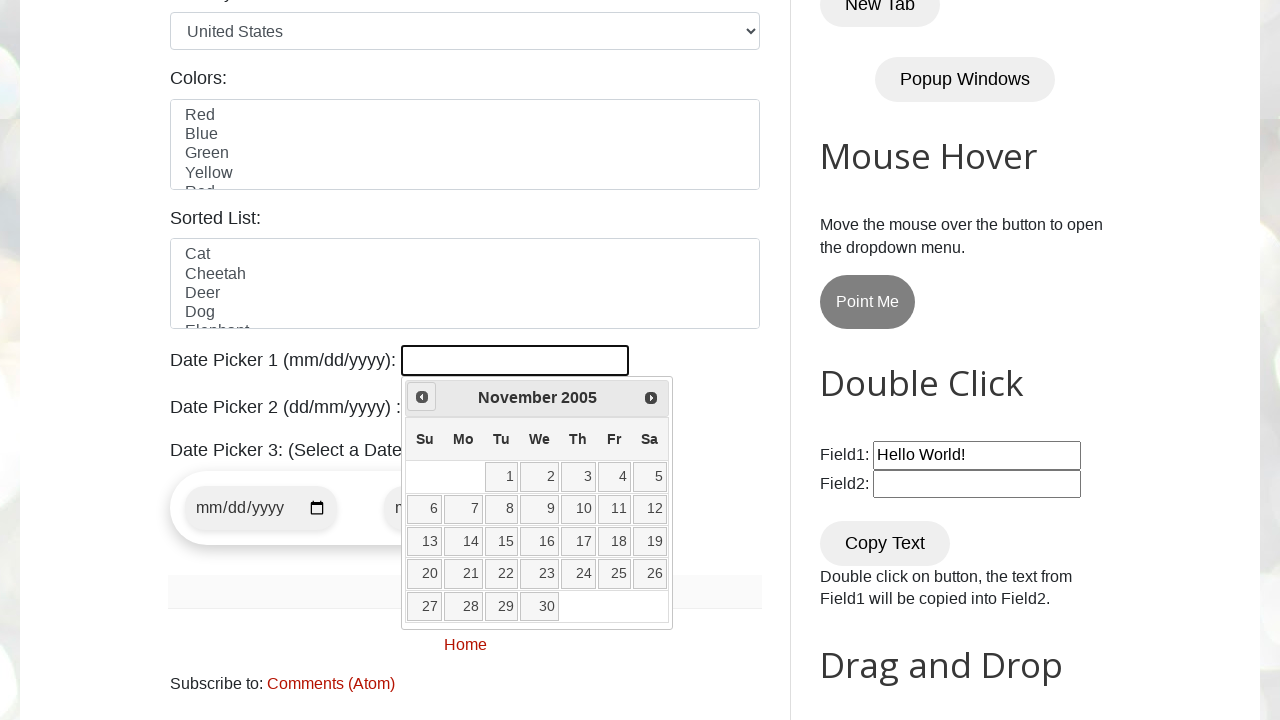

Waited 100ms for calendar update
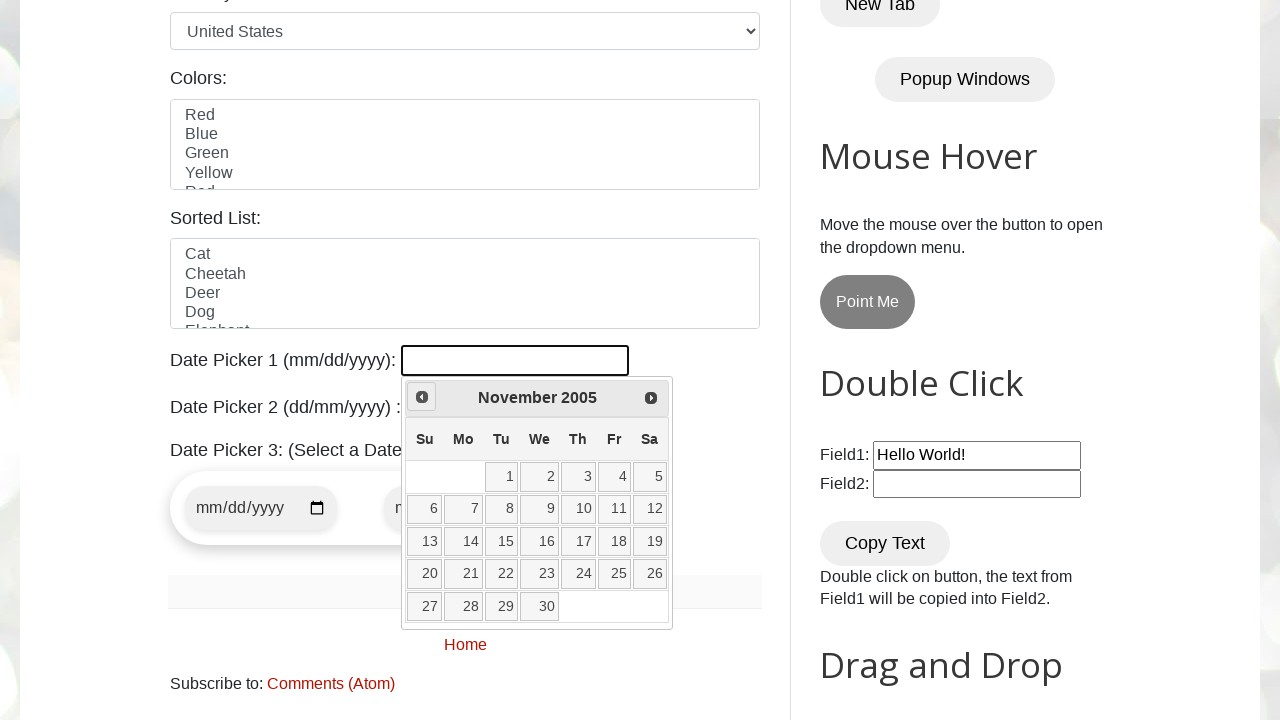

Clicked Prev button to navigate backwards (currently at November 2005) at (422, 397) on xpath=//span[text()='Prev']
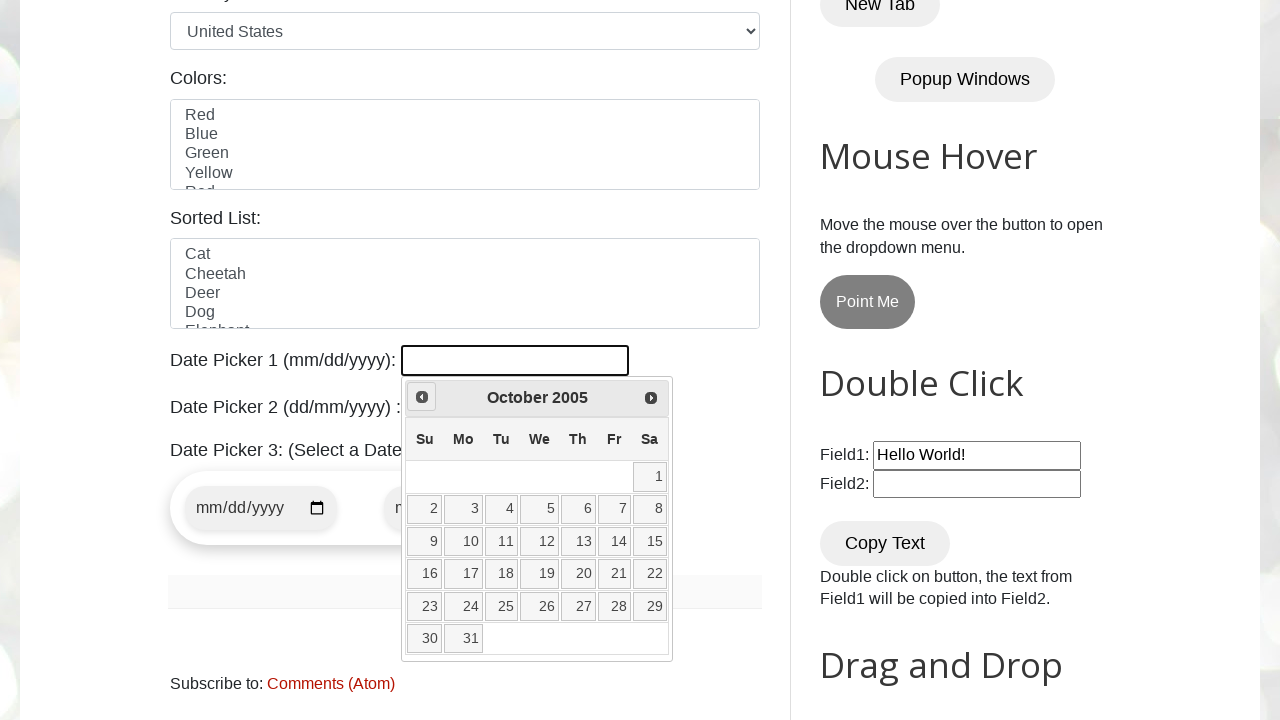

Waited 100ms for calendar update
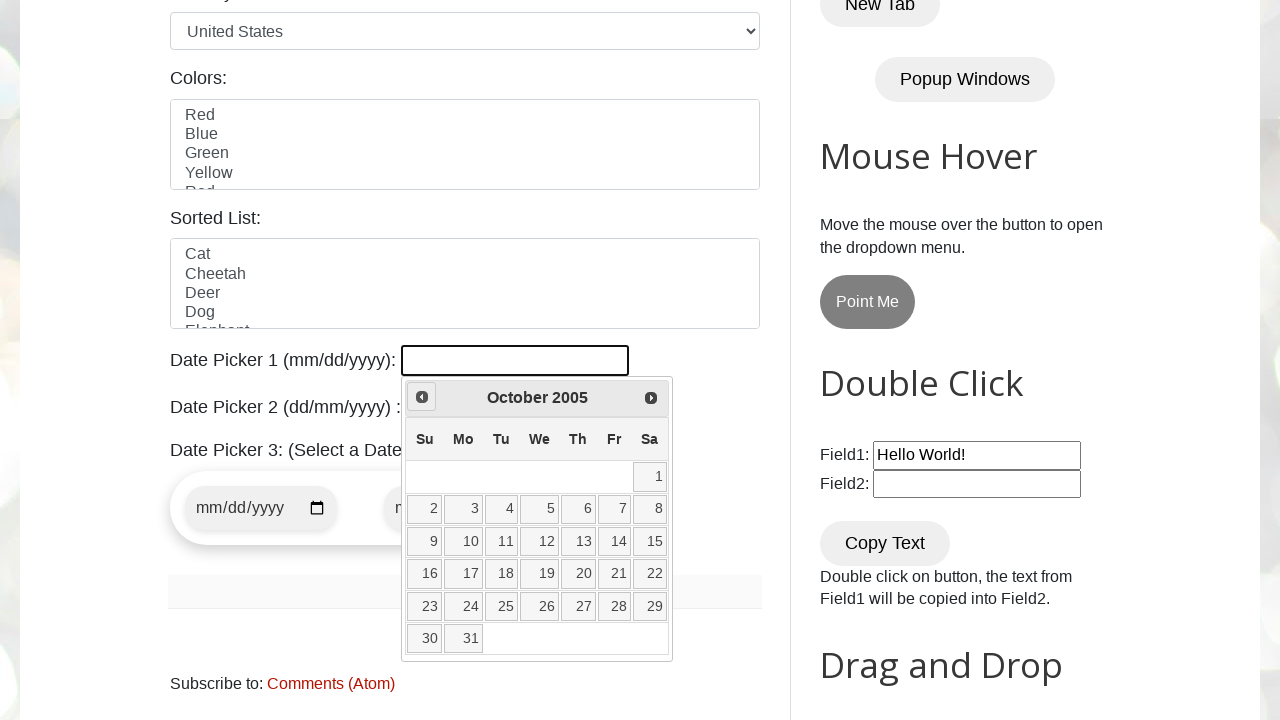

Clicked Prev button to navigate backwards (currently at October 2005) at (422, 397) on xpath=//span[text()='Prev']
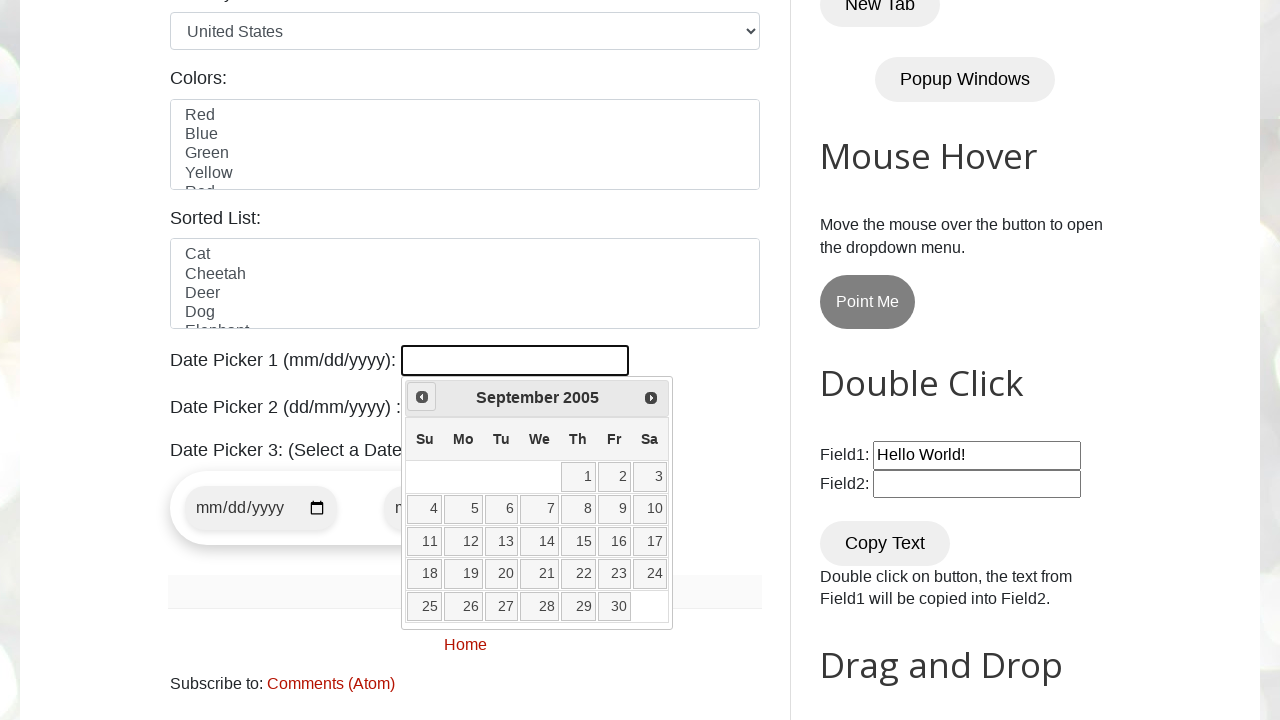

Waited 100ms for calendar update
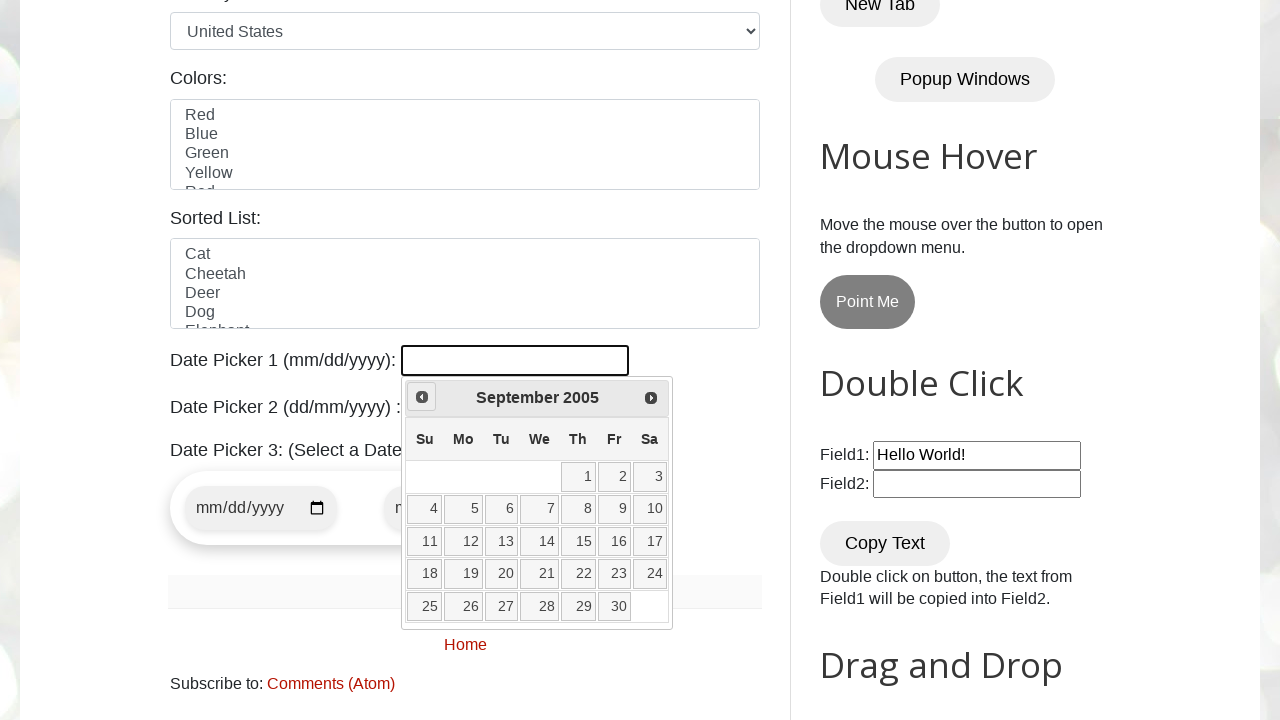

Clicked Prev button to navigate backwards (currently at September 2005) at (422, 397) on xpath=//span[text()='Prev']
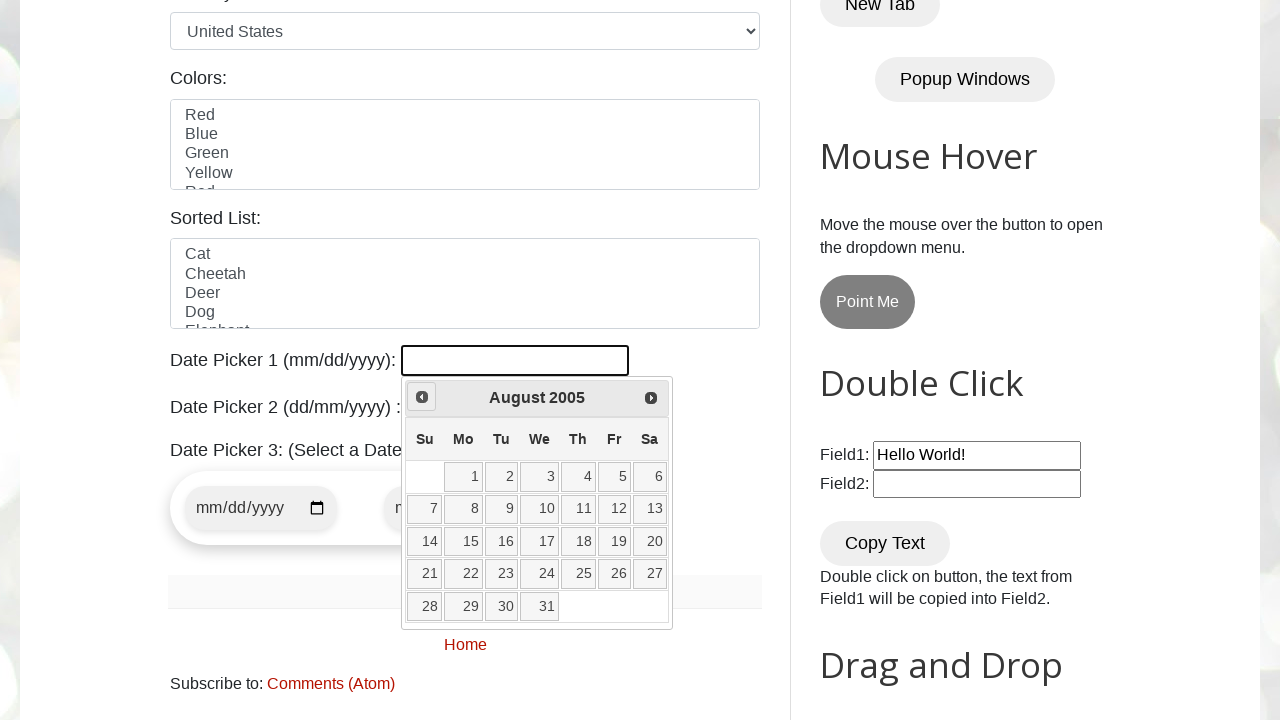

Waited 100ms for calendar update
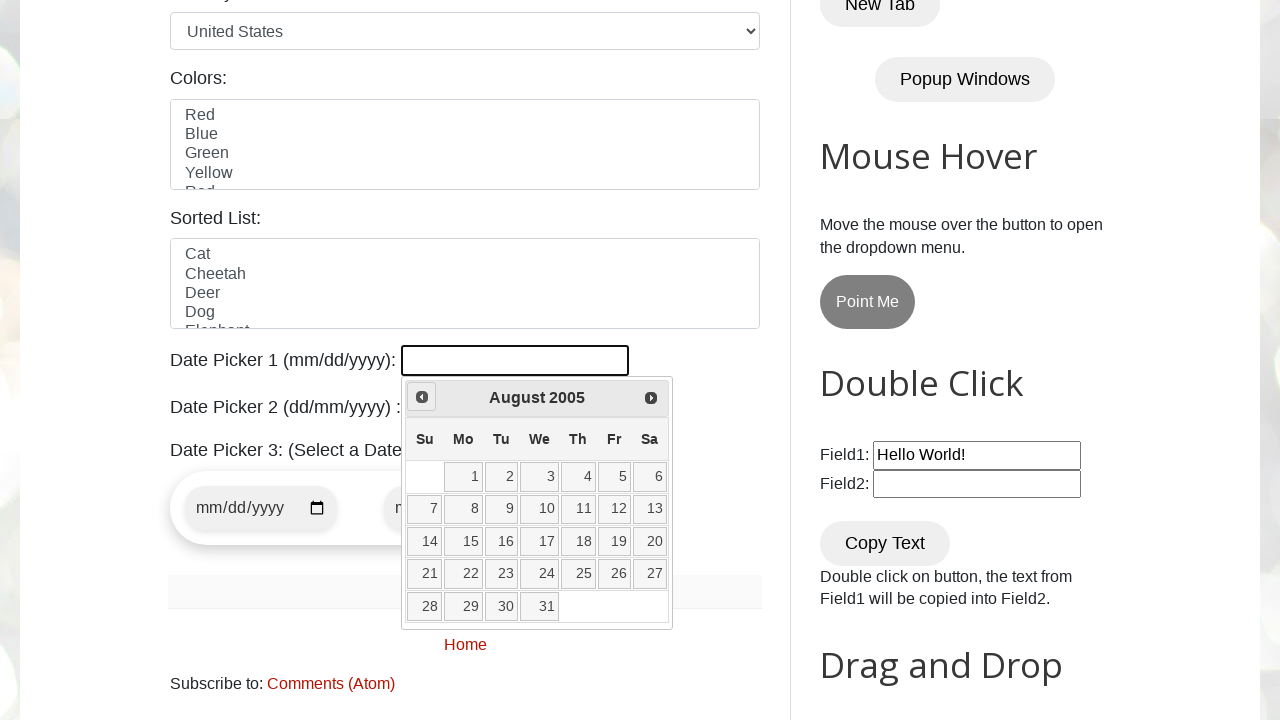

Clicked Prev button to navigate backwards (currently at August 2005) at (422, 397) on xpath=//span[text()='Prev']
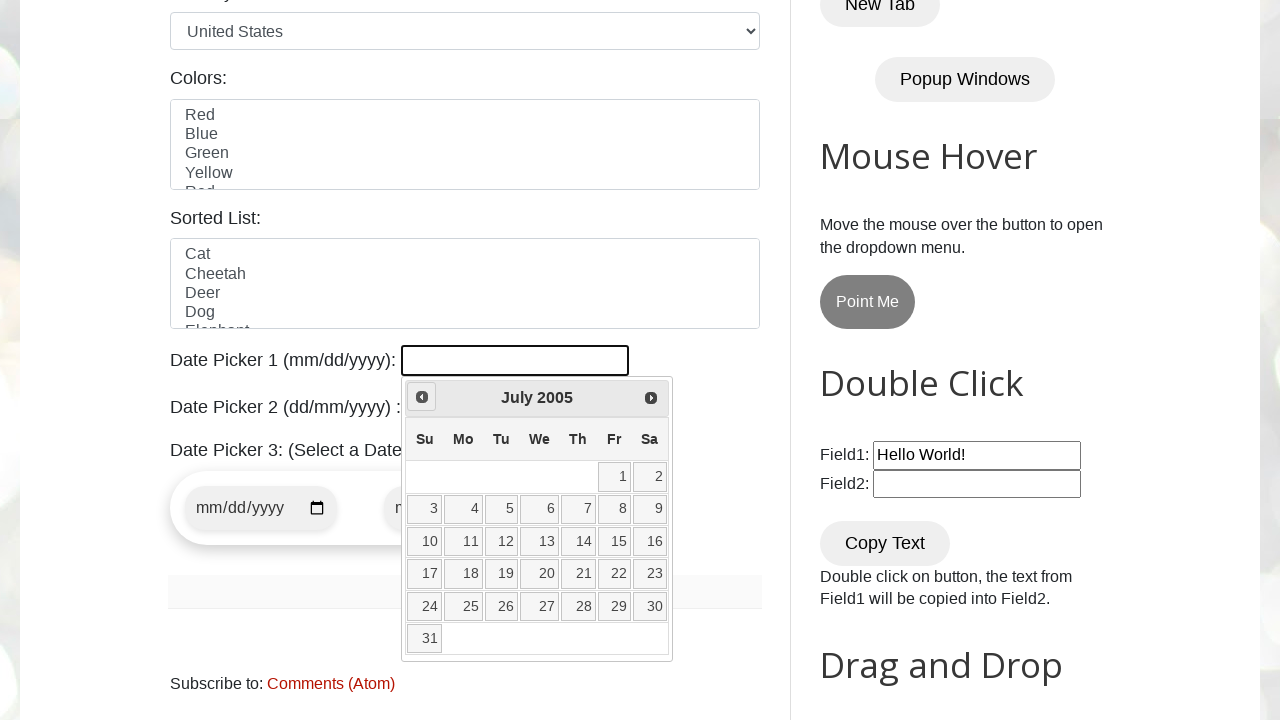

Waited 100ms for calendar update
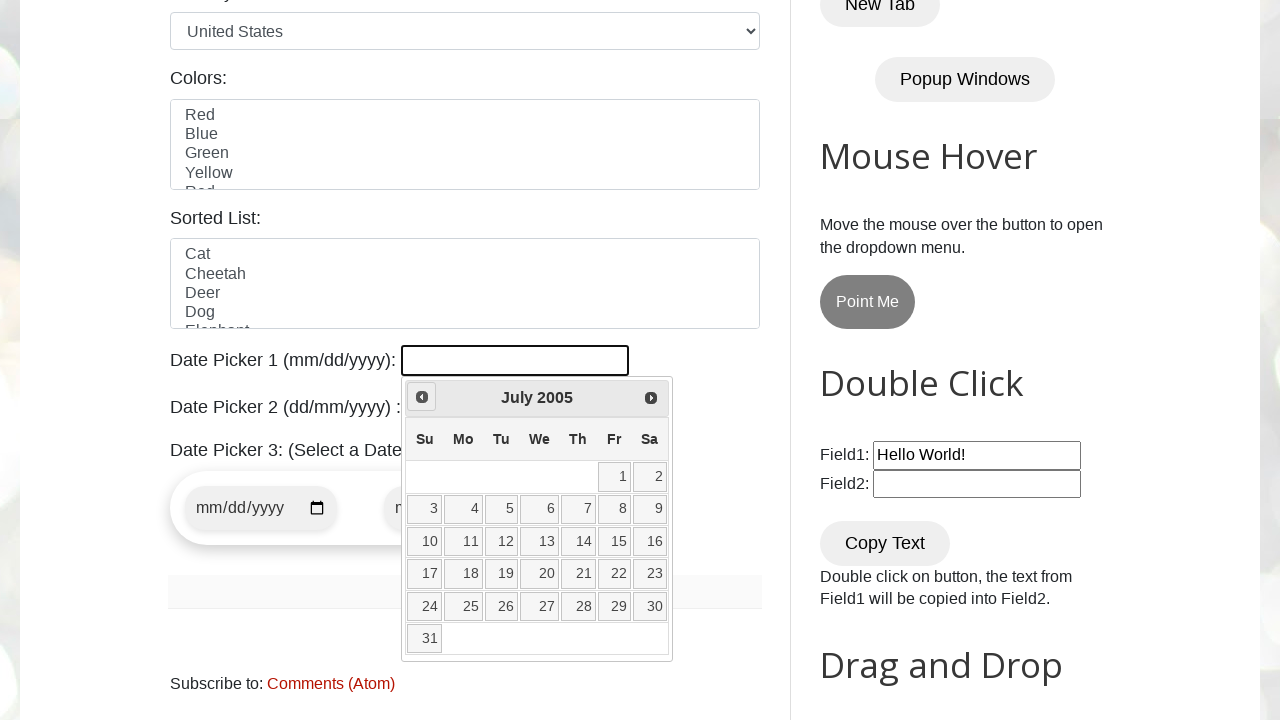

Clicked Prev button to navigate backwards (currently at July 2005) at (422, 397) on xpath=//span[text()='Prev']
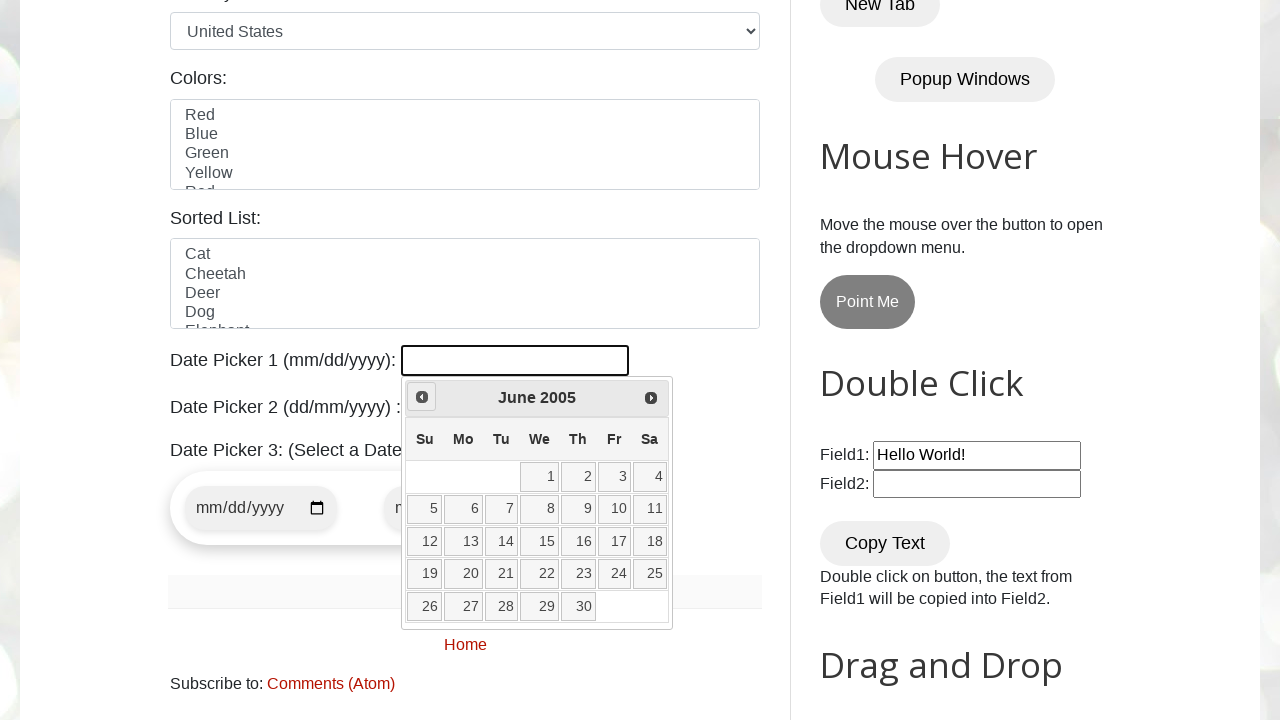

Waited 100ms for calendar update
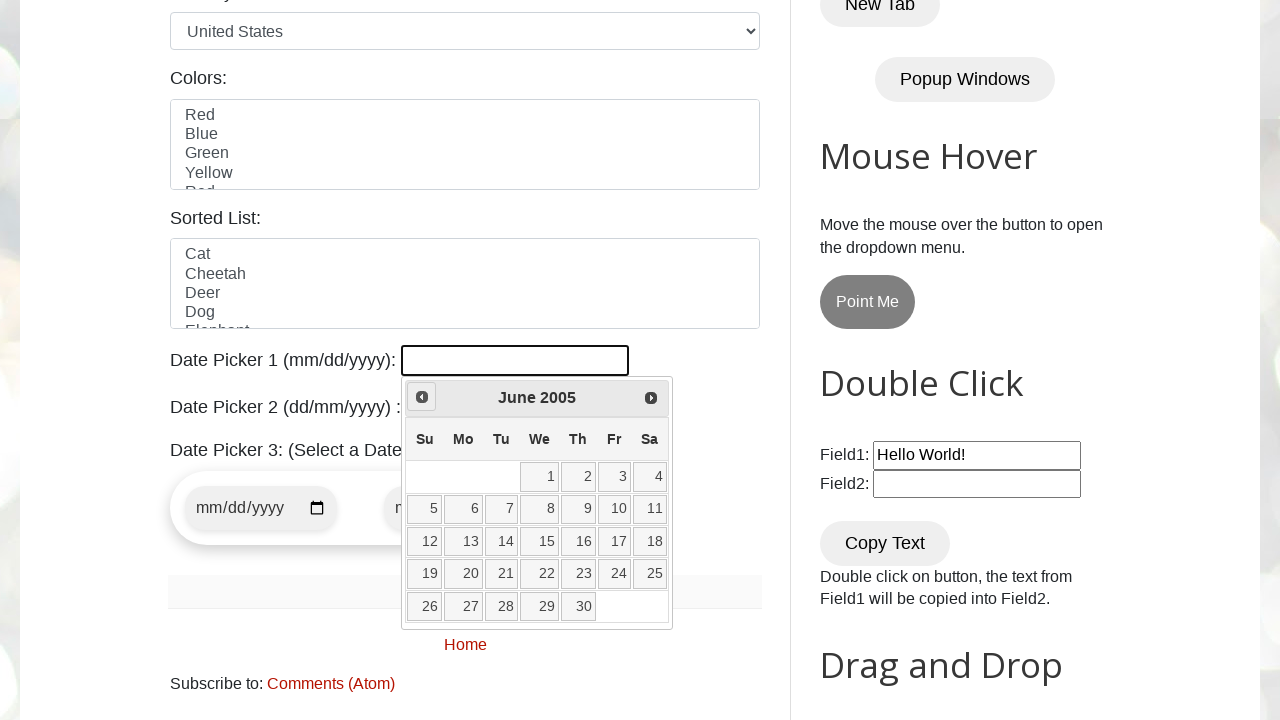

Clicked Prev button to navigate backwards (currently at June 2005) at (422, 397) on xpath=//span[text()='Prev']
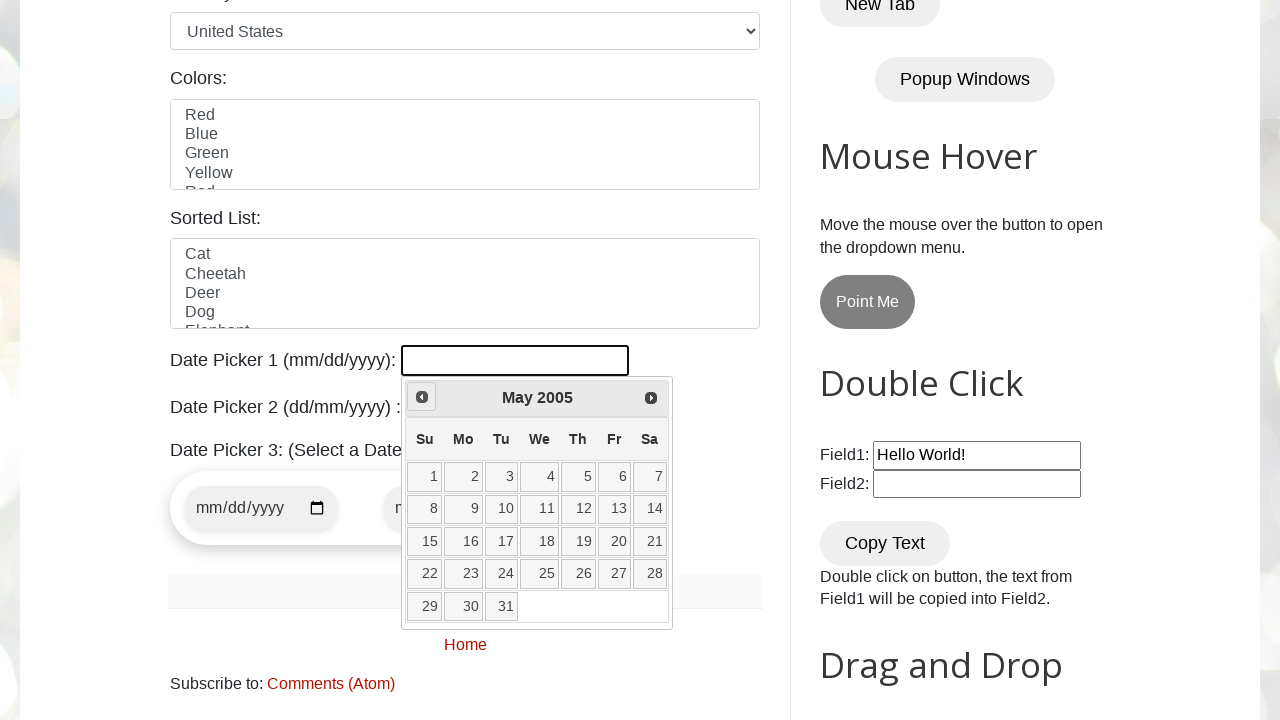

Waited 100ms for calendar update
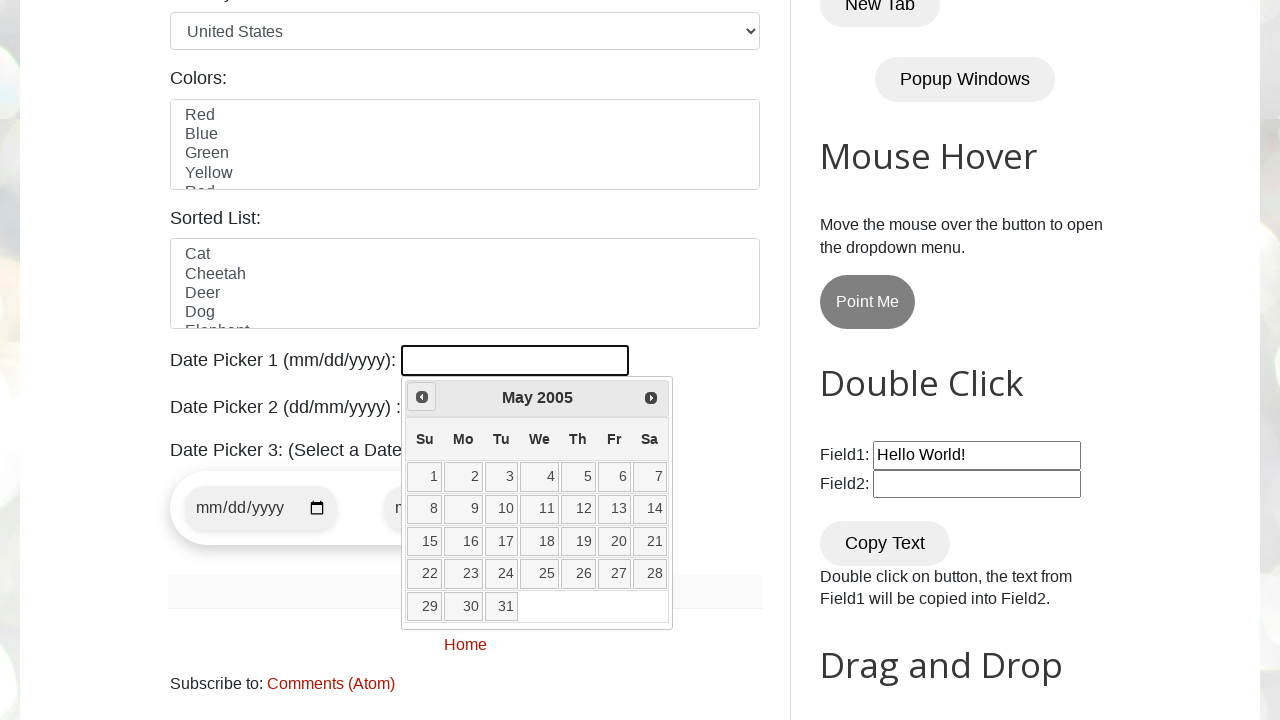

Clicked Prev button to navigate backwards (currently at May 2005) at (422, 397) on xpath=//span[text()='Prev']
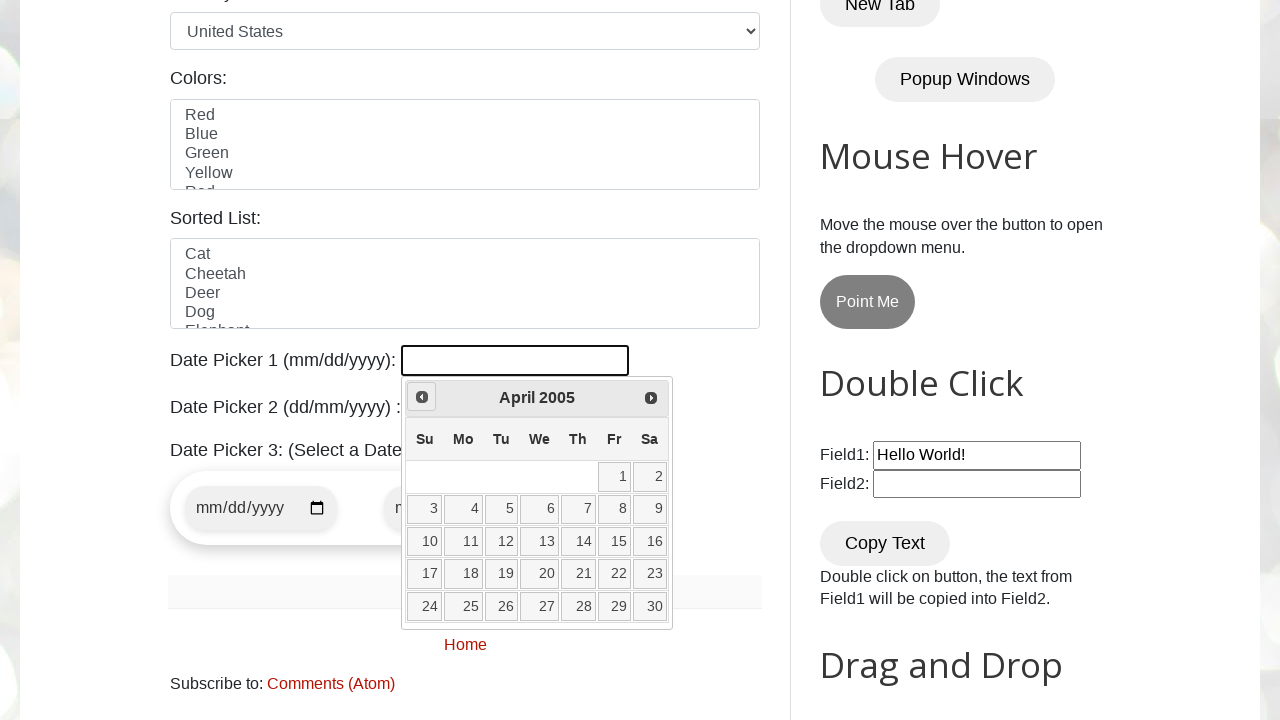

Waited 100ms for calendar update
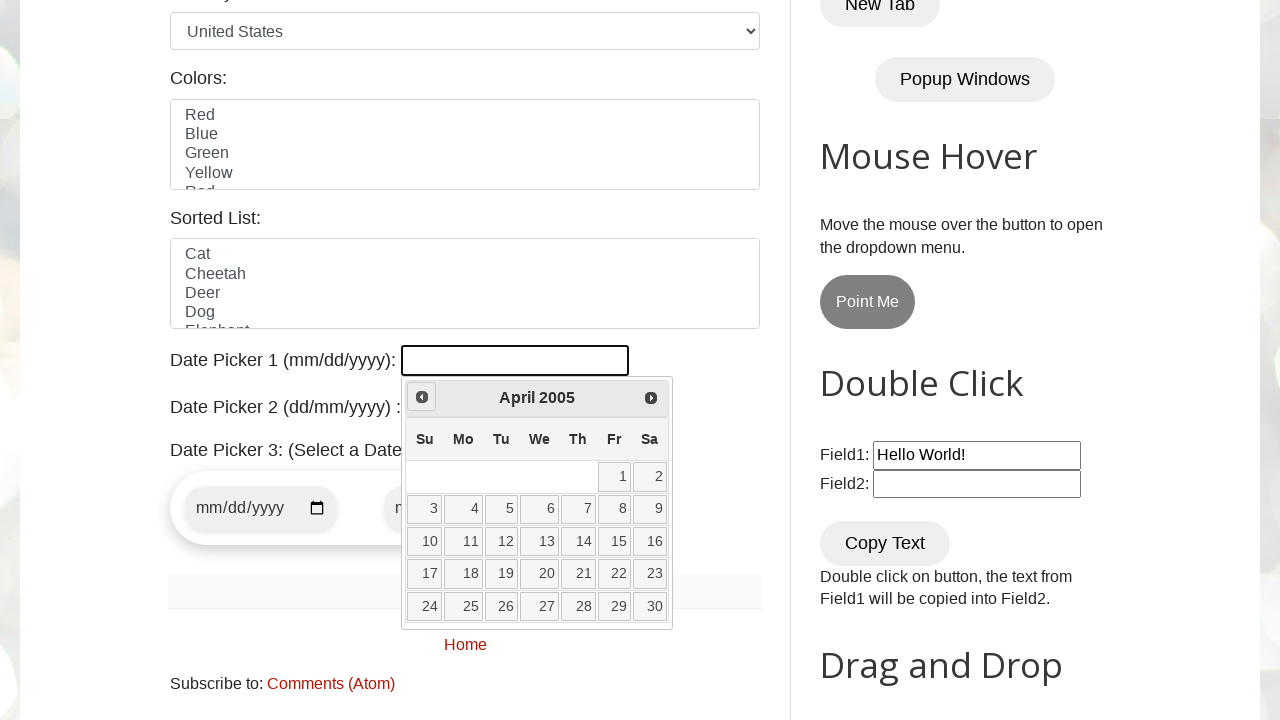

Clicked Prev button to navigate backwards (currently at April 2005) at (422, 397) on xpath=//span[text()='Prev']
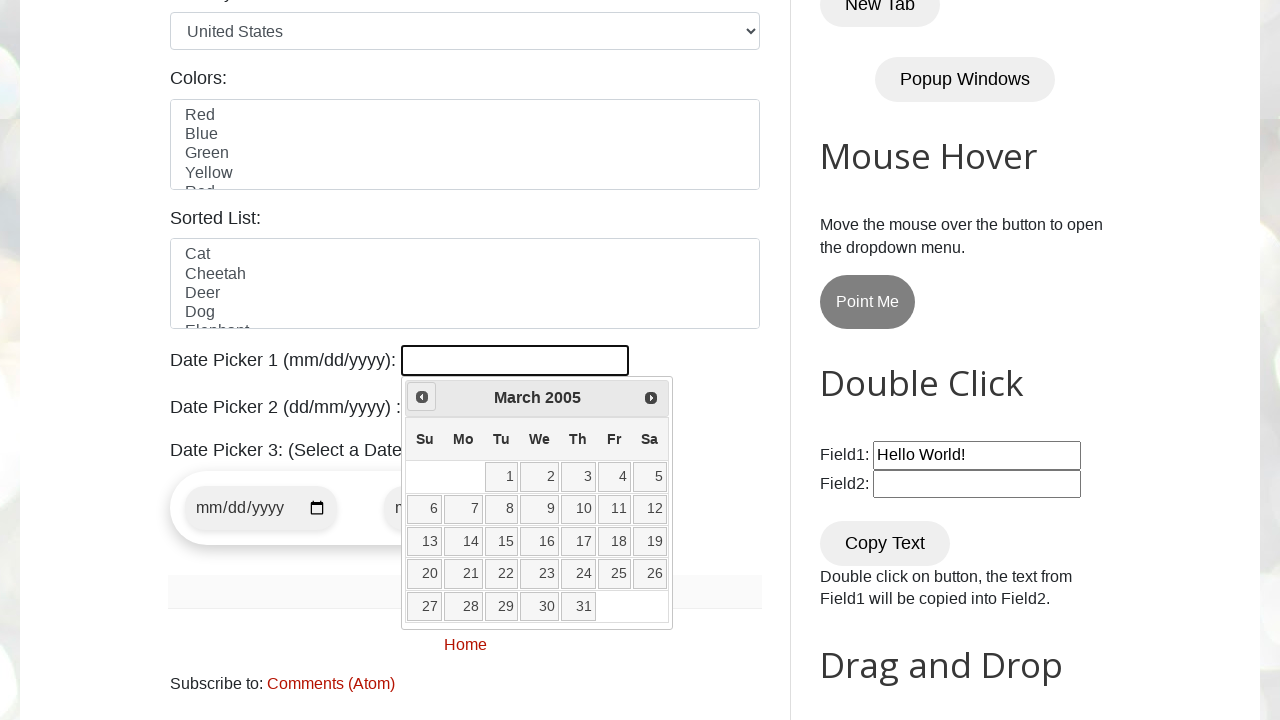

Waited 100ms for calendar update
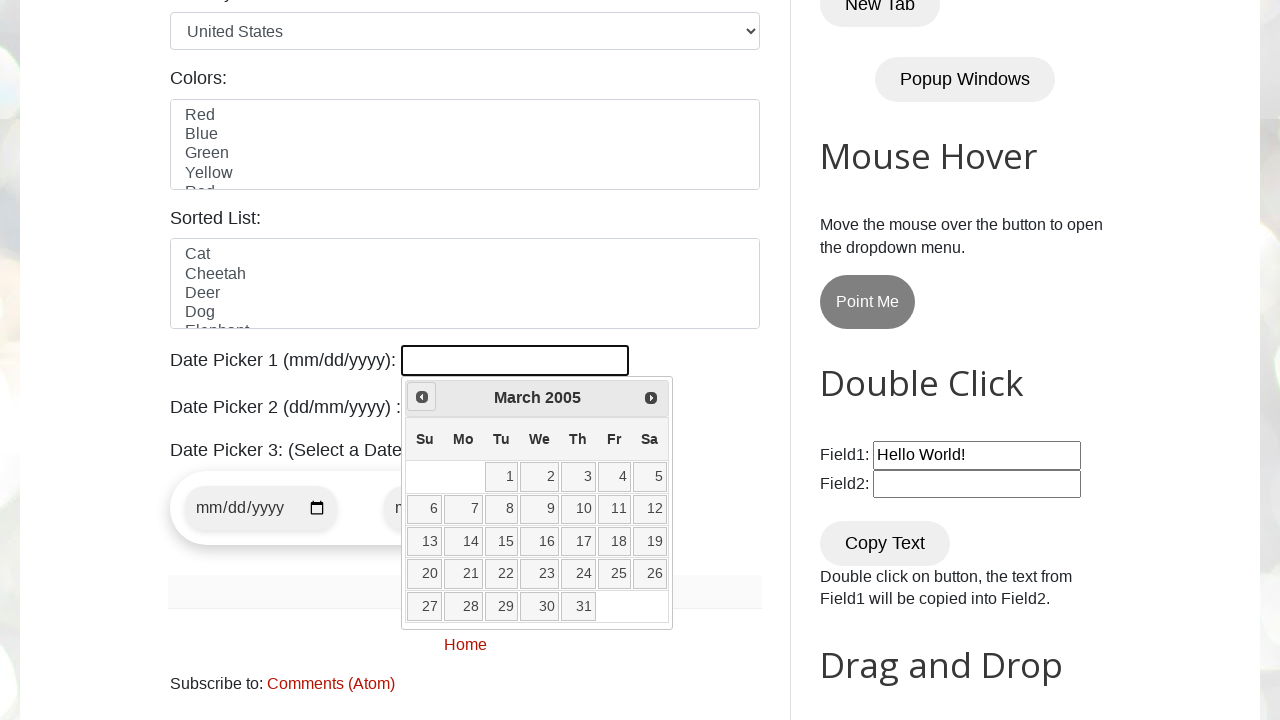

Clicked Prev button to navigate backwards (currently at March 2005) at (422, 397) on xpath=//span[text()='Prev']
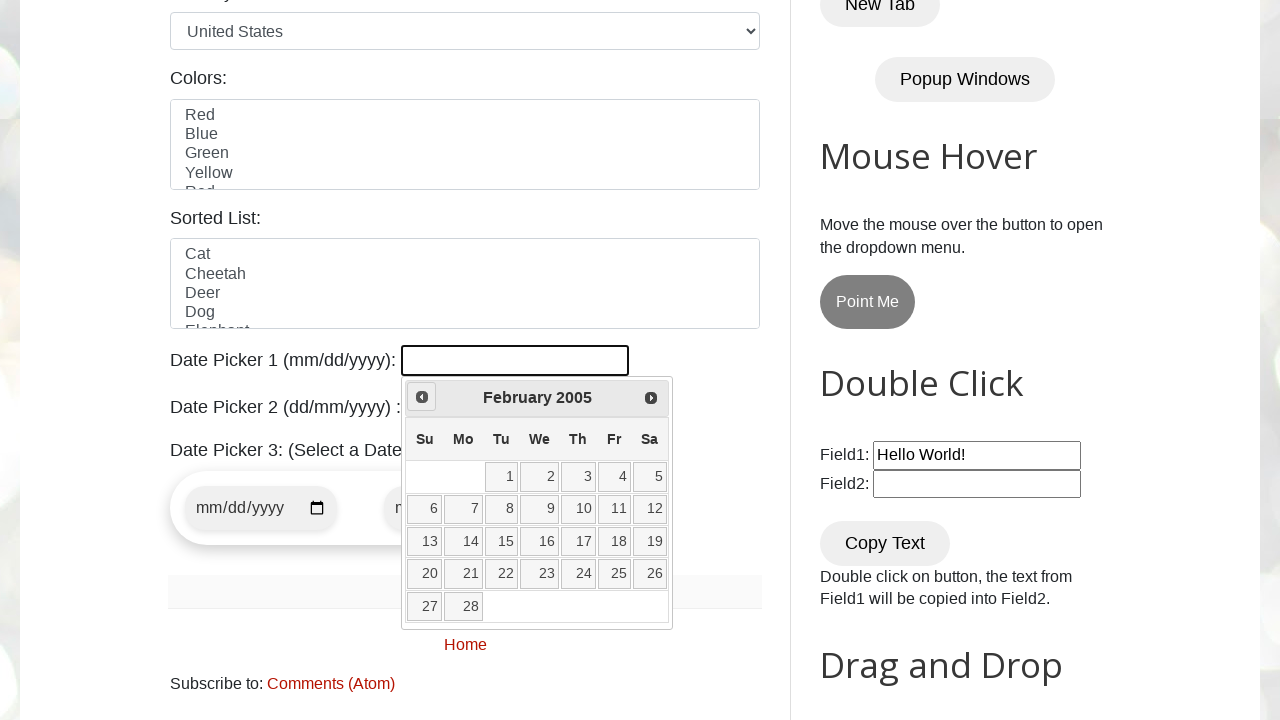

Waited 100ms for calendar update
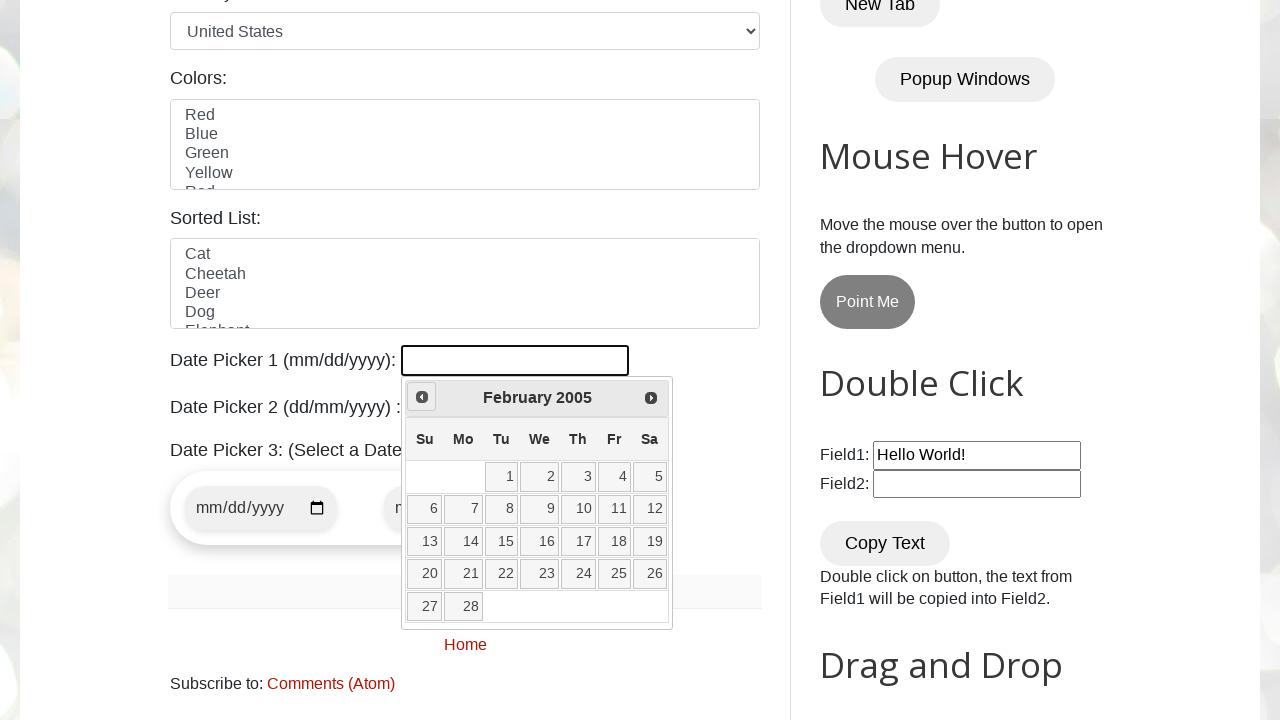

Clicked Prev button to navigate backwards (currently at February 2005) at (422, 397) on xpath=//span[text()='Prev']
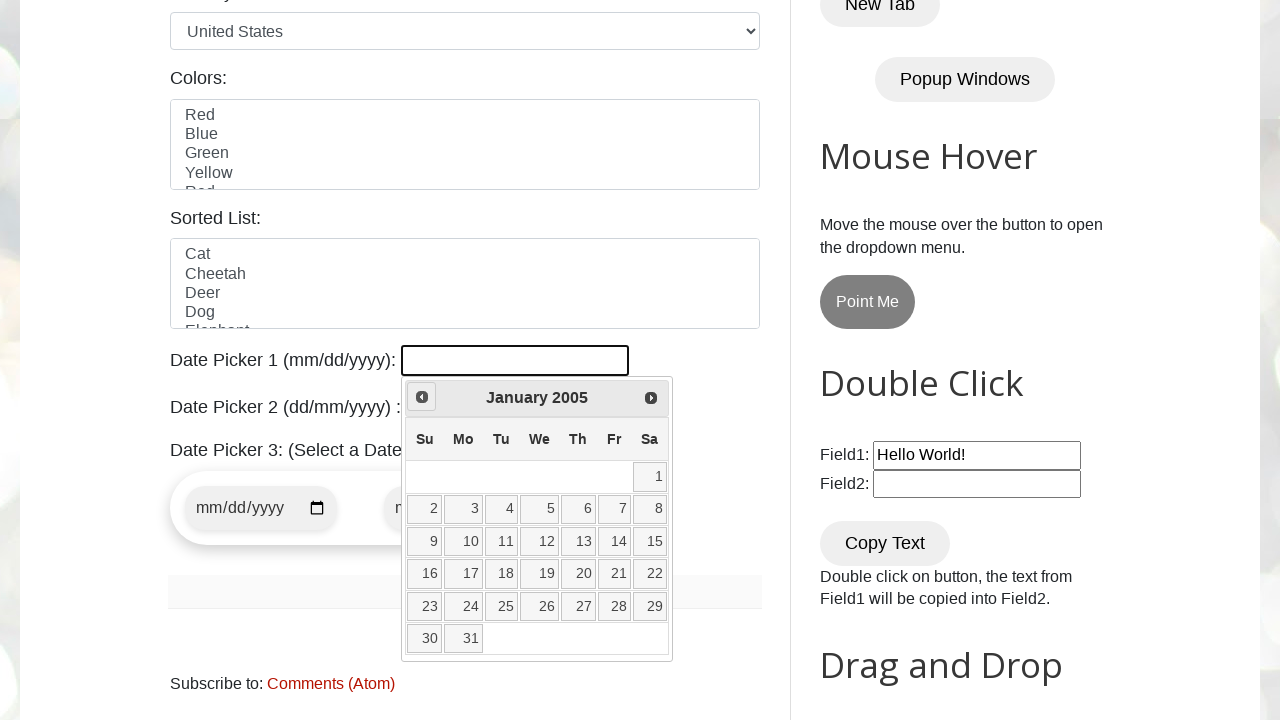

Waited 100ms for calendar update
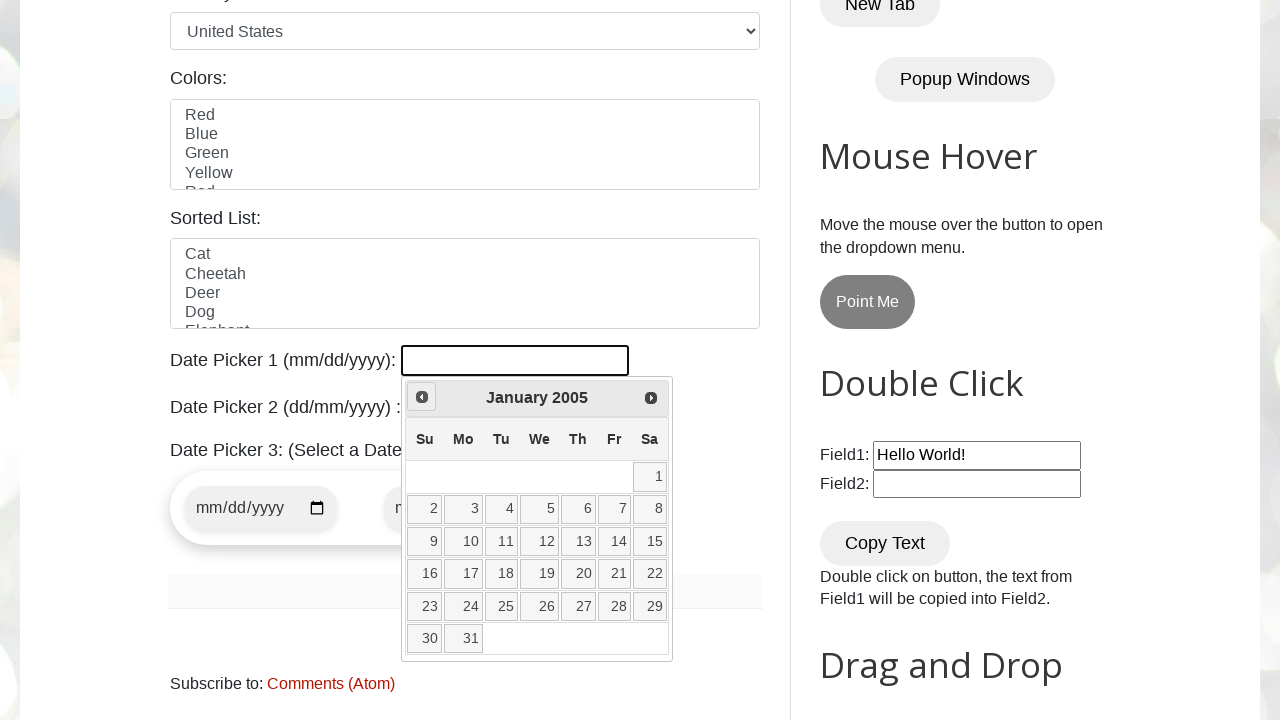

Clicked Prev button to navigate backwards (currently at January 2005) at (422, 397) on xpath=//span[text()='Prev']
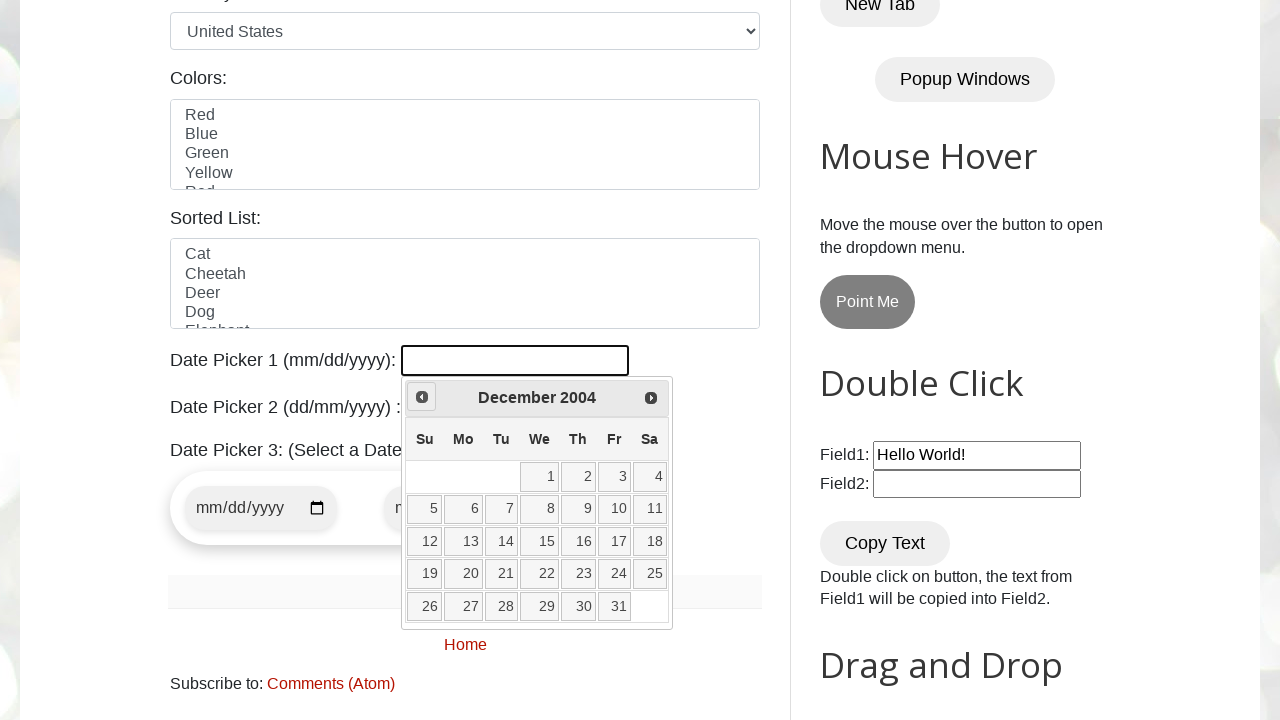

Waited 100ms for calendar update
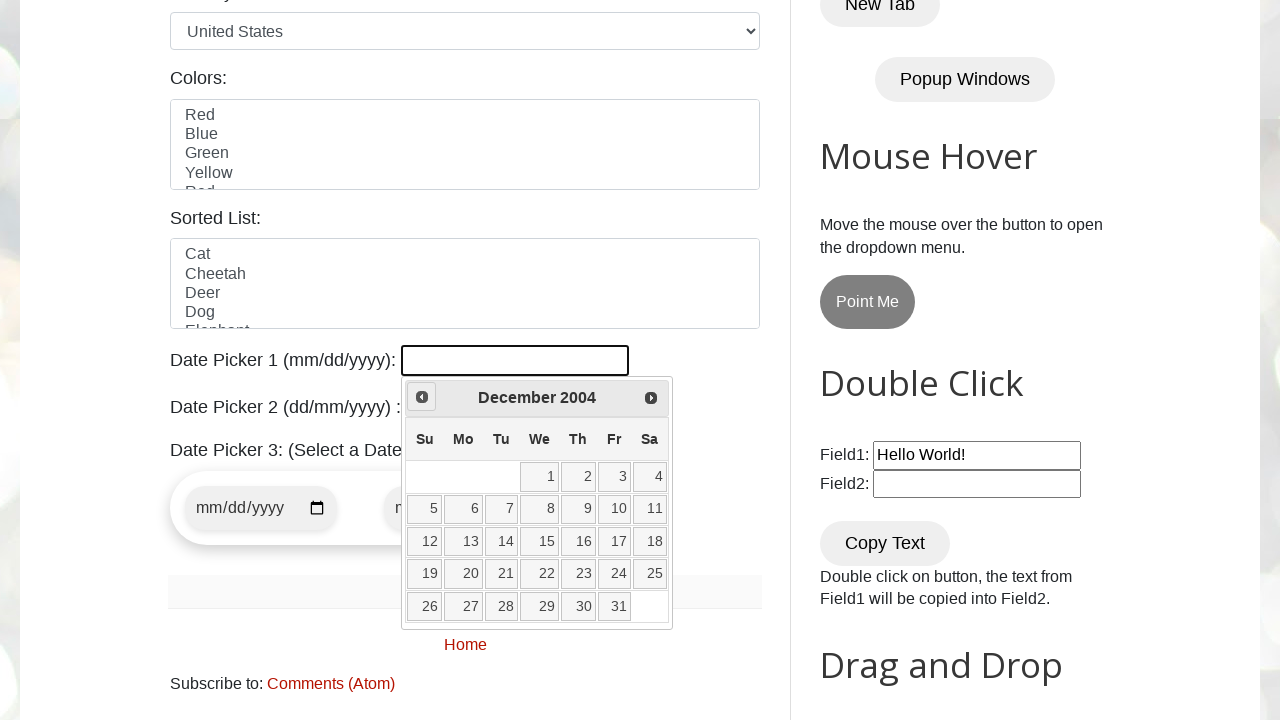

Clicked Prev button to navigate backwards (currently at December 2004) at (422, 397) on xpath=//span[text()='Prev']
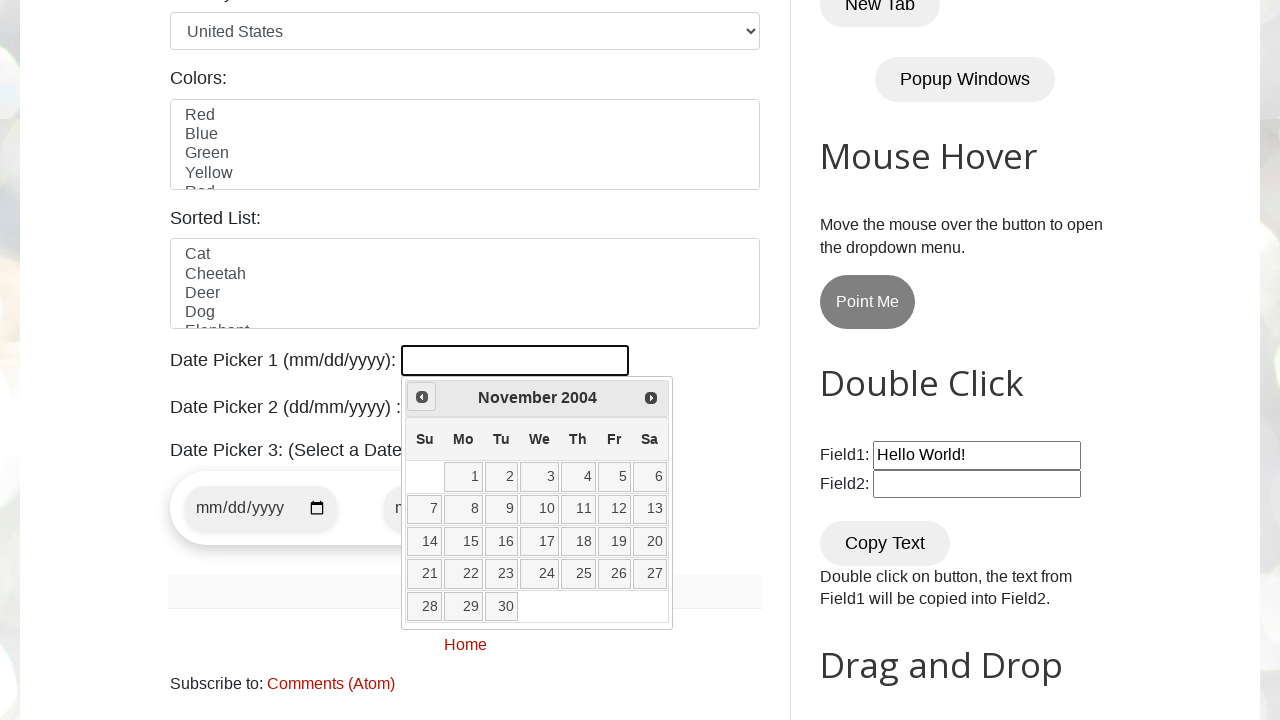

Waited 100ms for calendar update
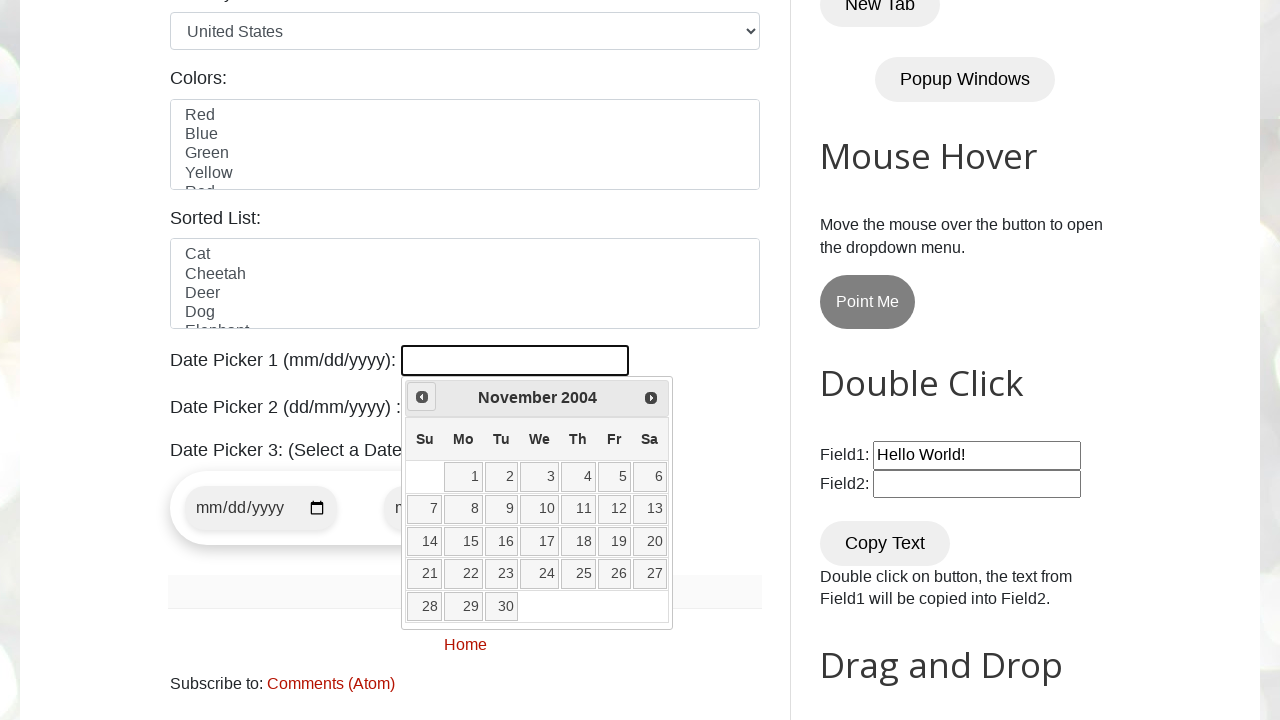

Clicked Prev button to navigate backwards (currently at November 2004) at (422, 397) on xpath=//span[text()='Prev']
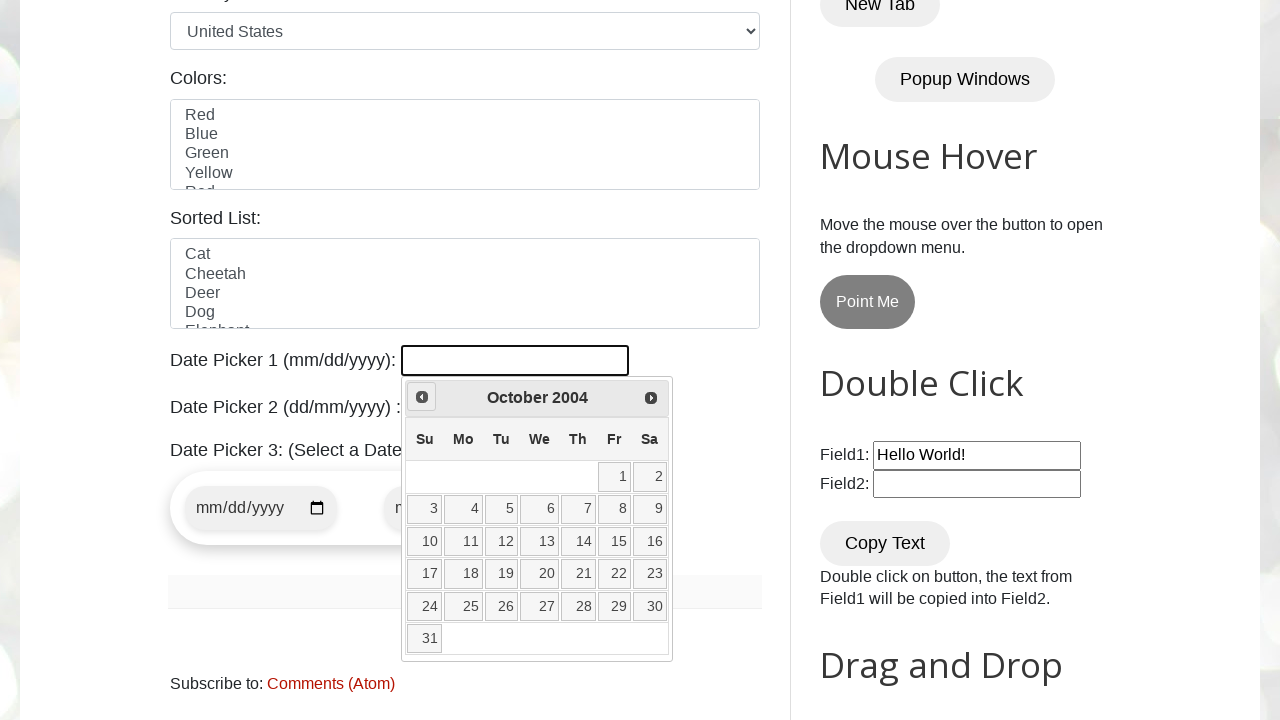

Waited 100ms for calendar update
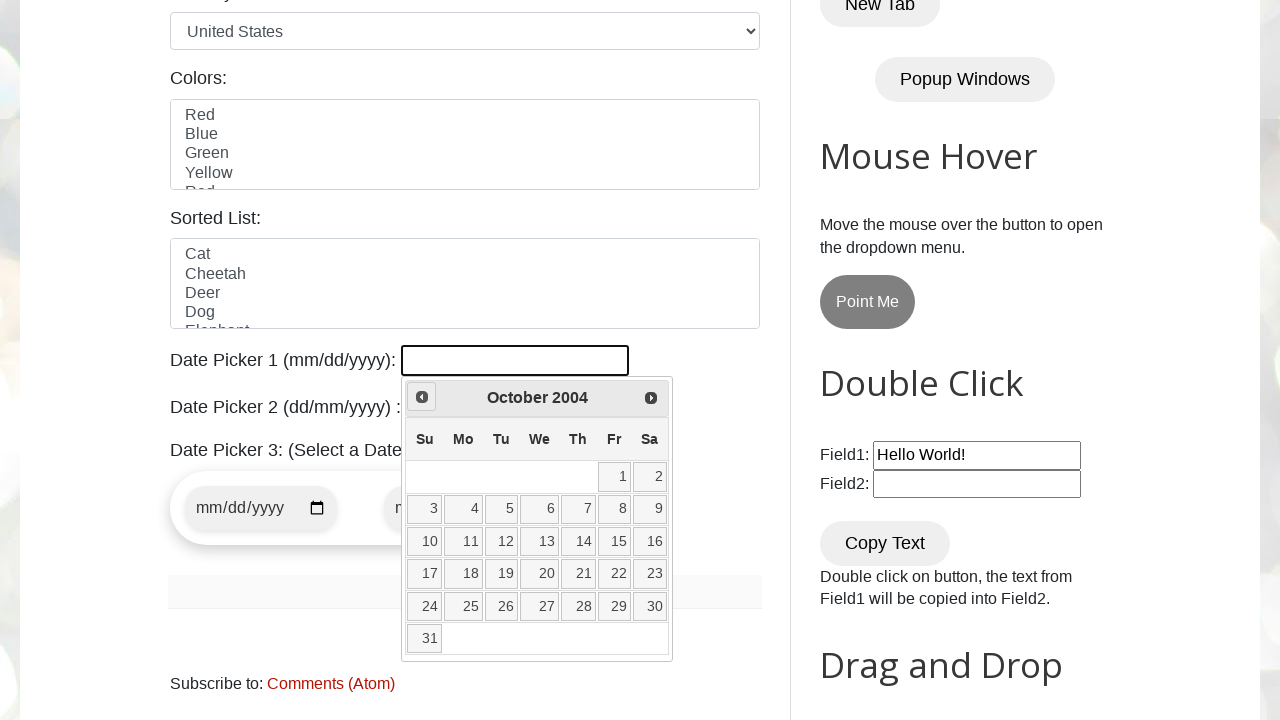

Clicked Prev button to navigate backwards (currently at October 2004) at (422, 397) on xpath=//span[text()='Prev']
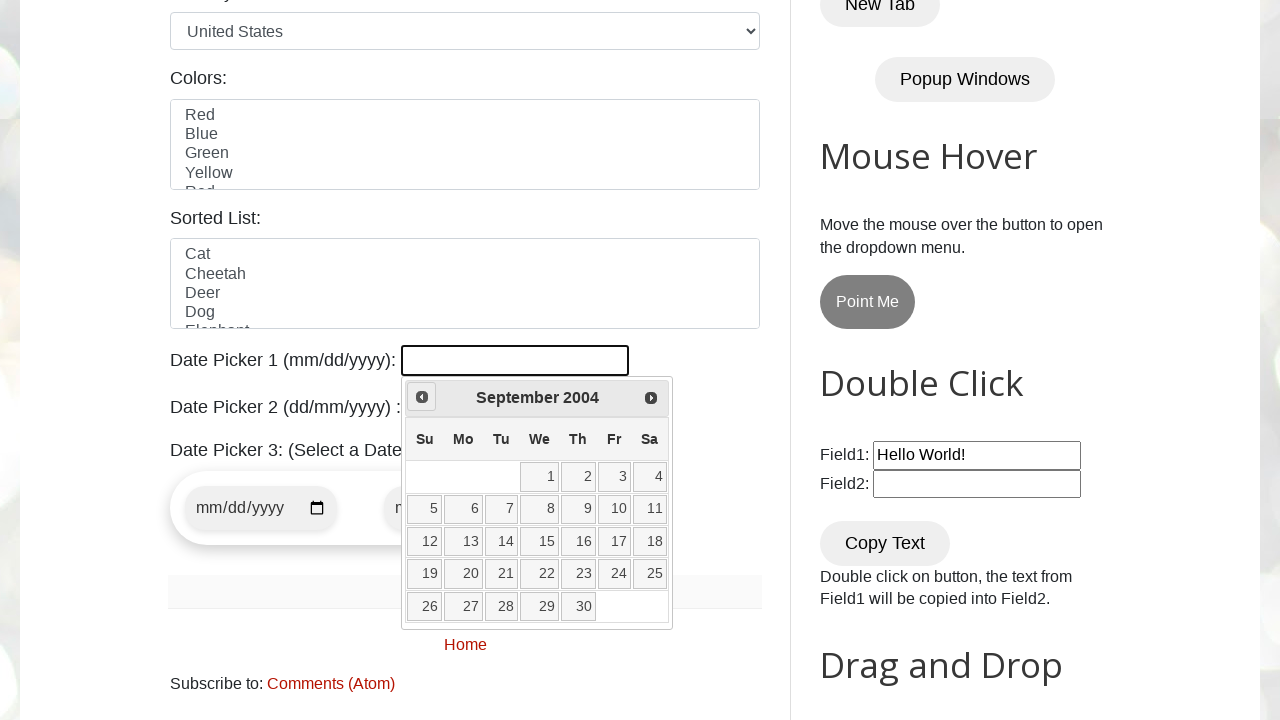

Waited 100ms for calendar update
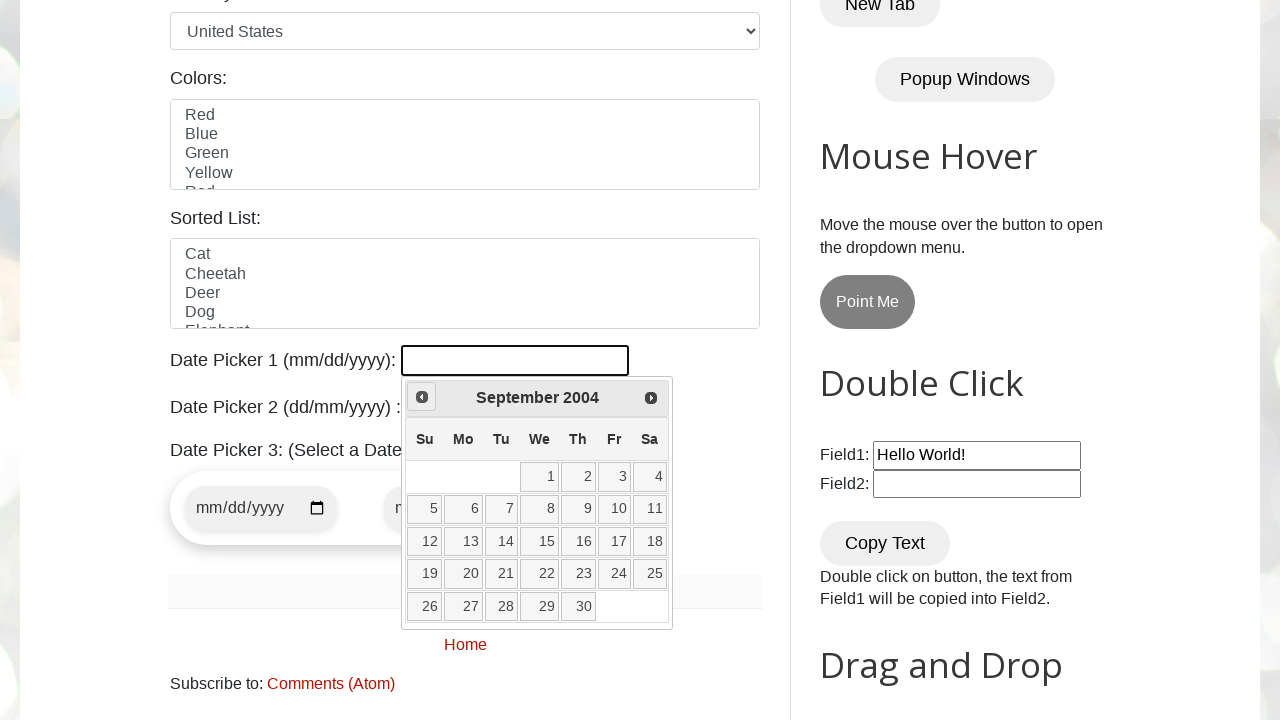

Clicked Prev button to navigate backwards (currently at September 2004) at (422, 397) on xpath=//span[text()='Prev']
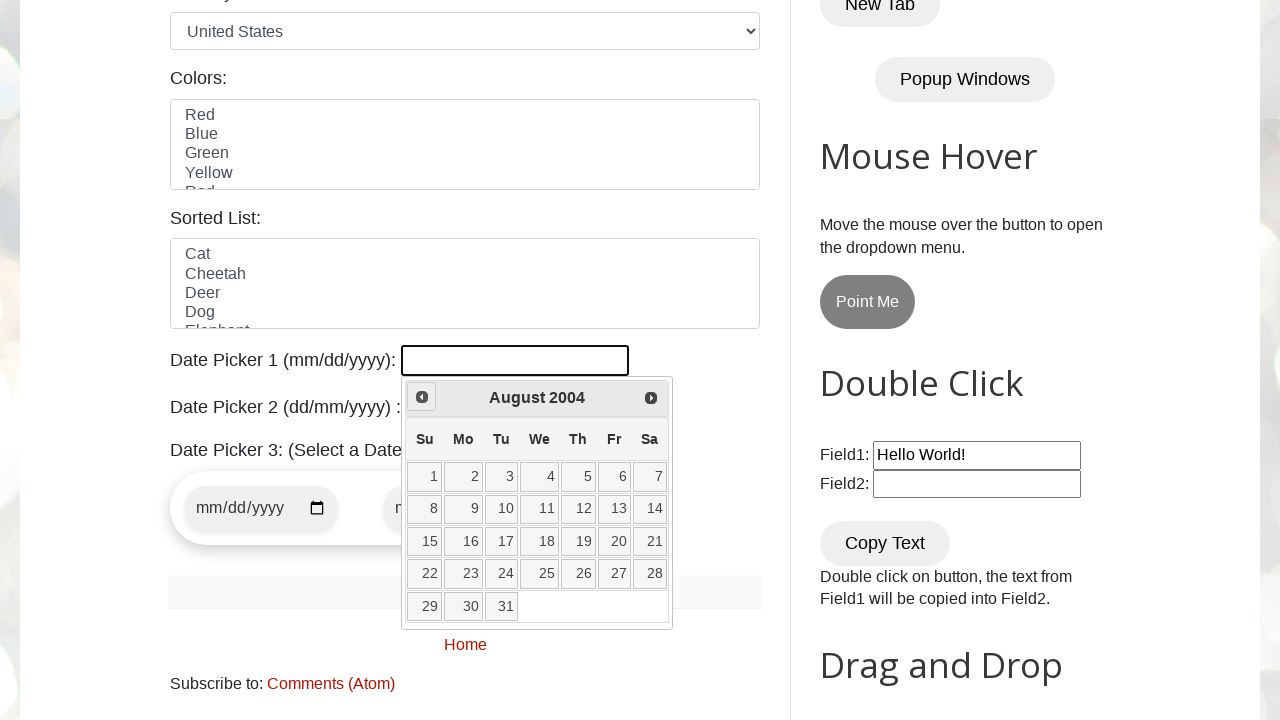

Waited 100ms for calendar update
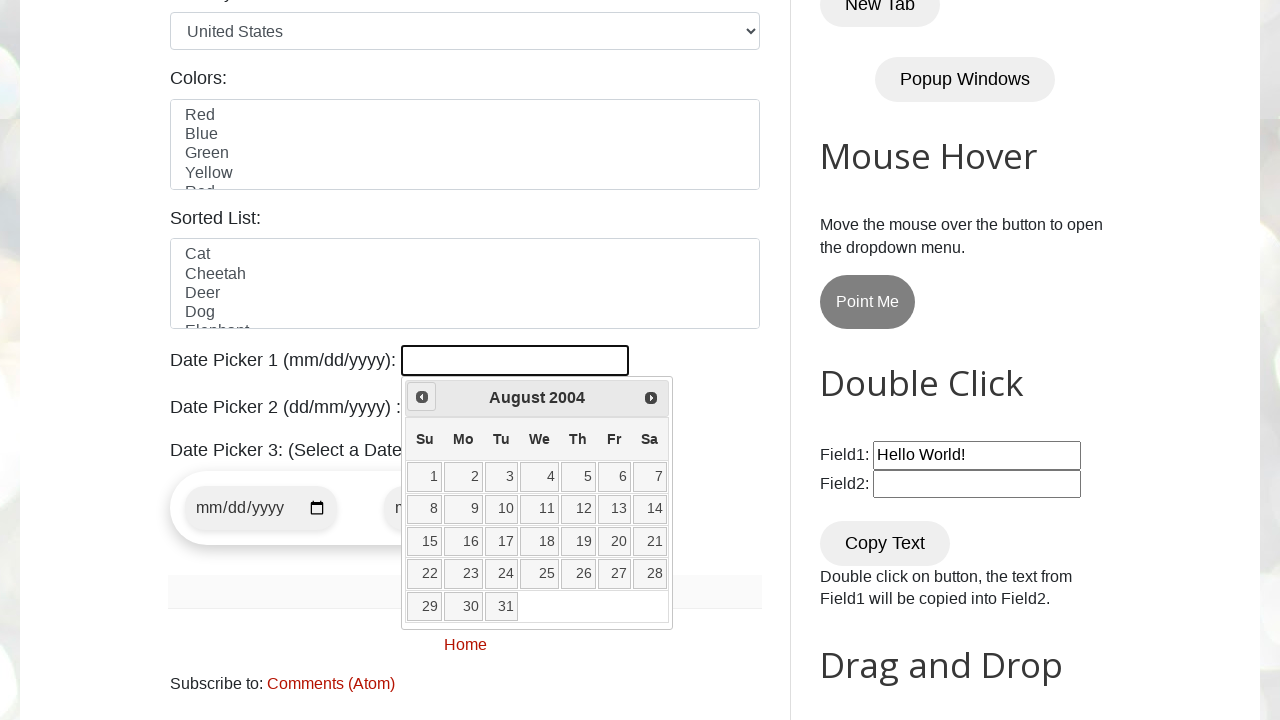

Clicked Prev button to navigate backwards (currently at August 2004) at (422, 397) on xpath=//span[text()='Prev']
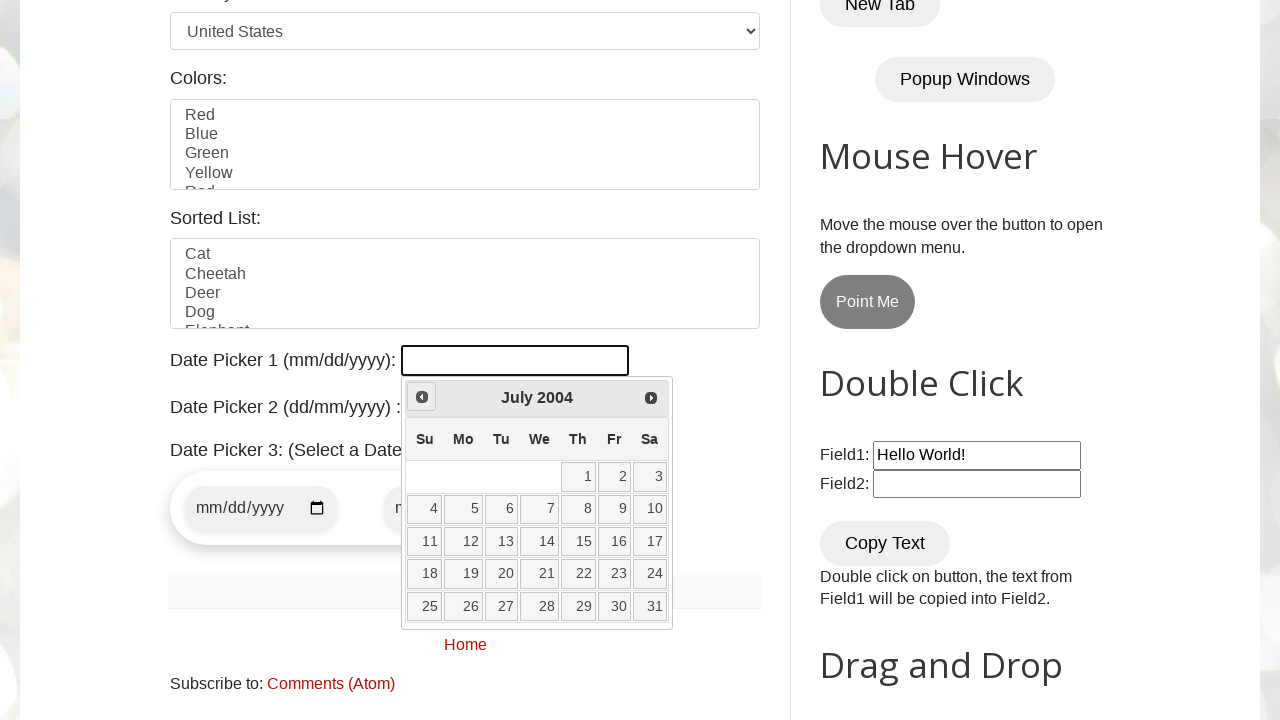

Waited 100ms for calendar update
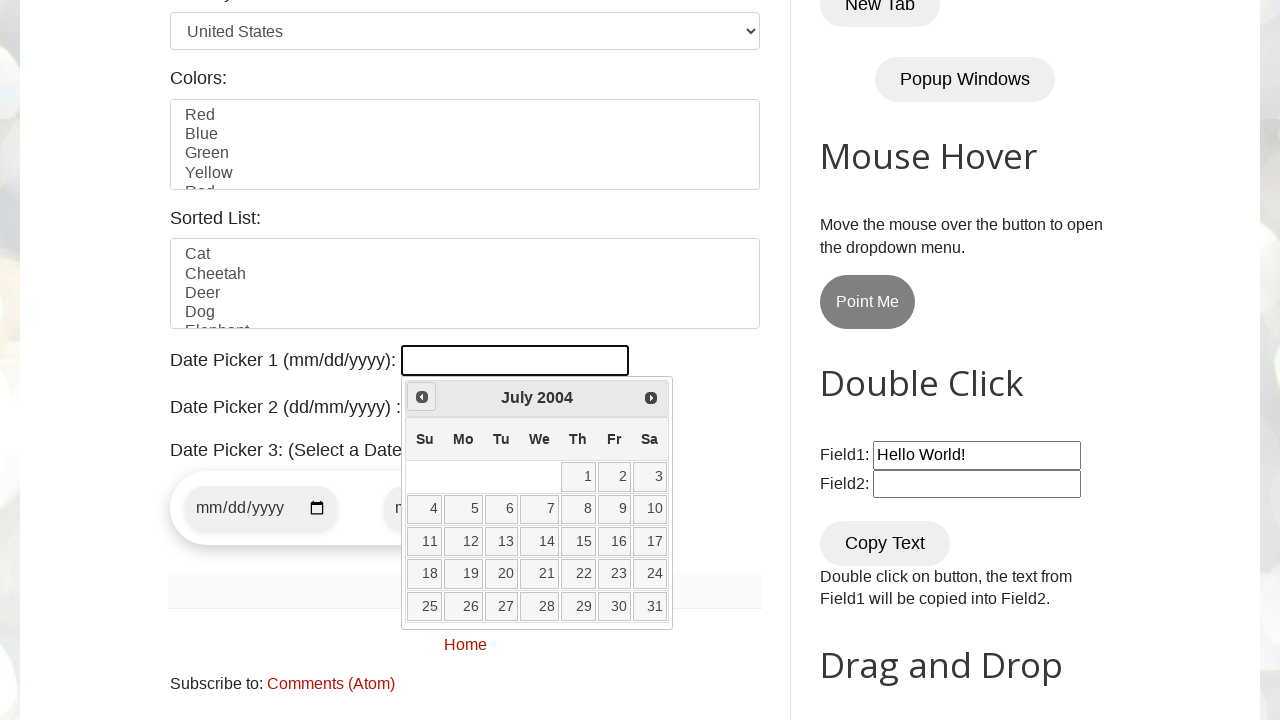

Clicked Prev button to navigate backwards (currently at July 2004) at (422, 397) on xpath=//span[text()='Prev']
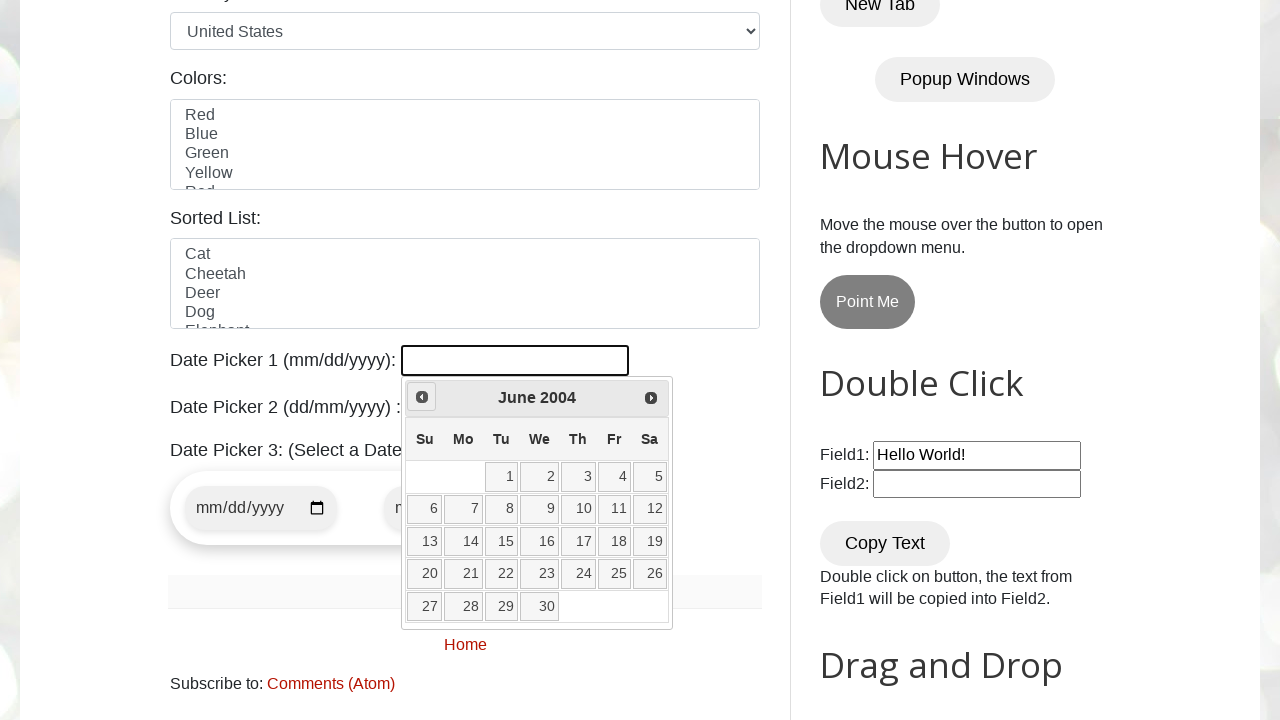

Waited 100ms for calendar update
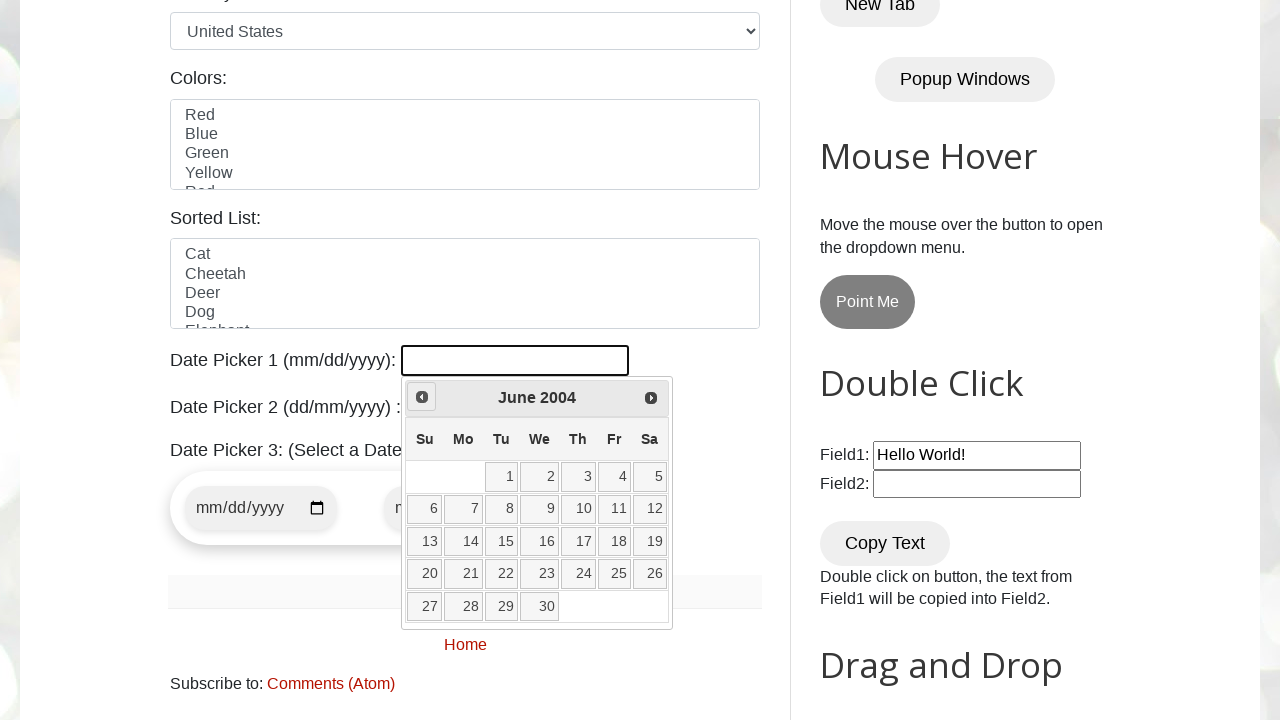

Clicked Prev button to navigate backwards (currently at June 2004) at (422, 397) on xpath=//span[text()='Prev']
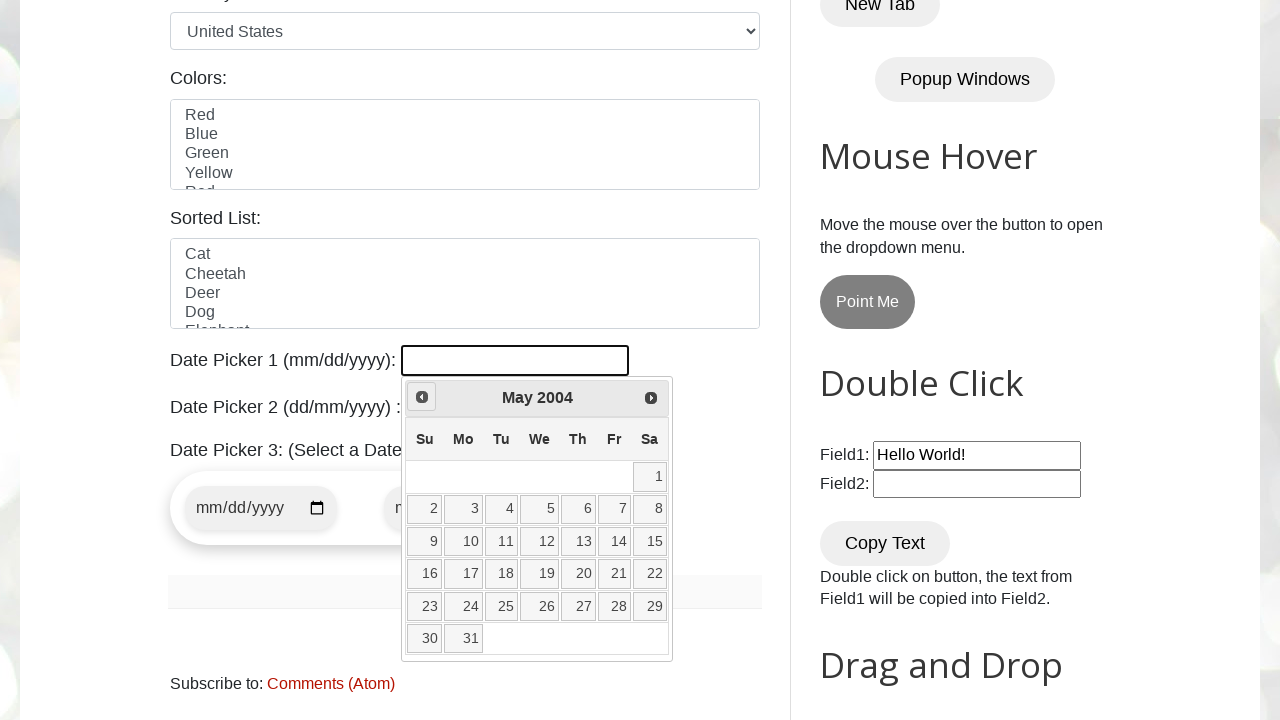

Waited 100ms for calendar update
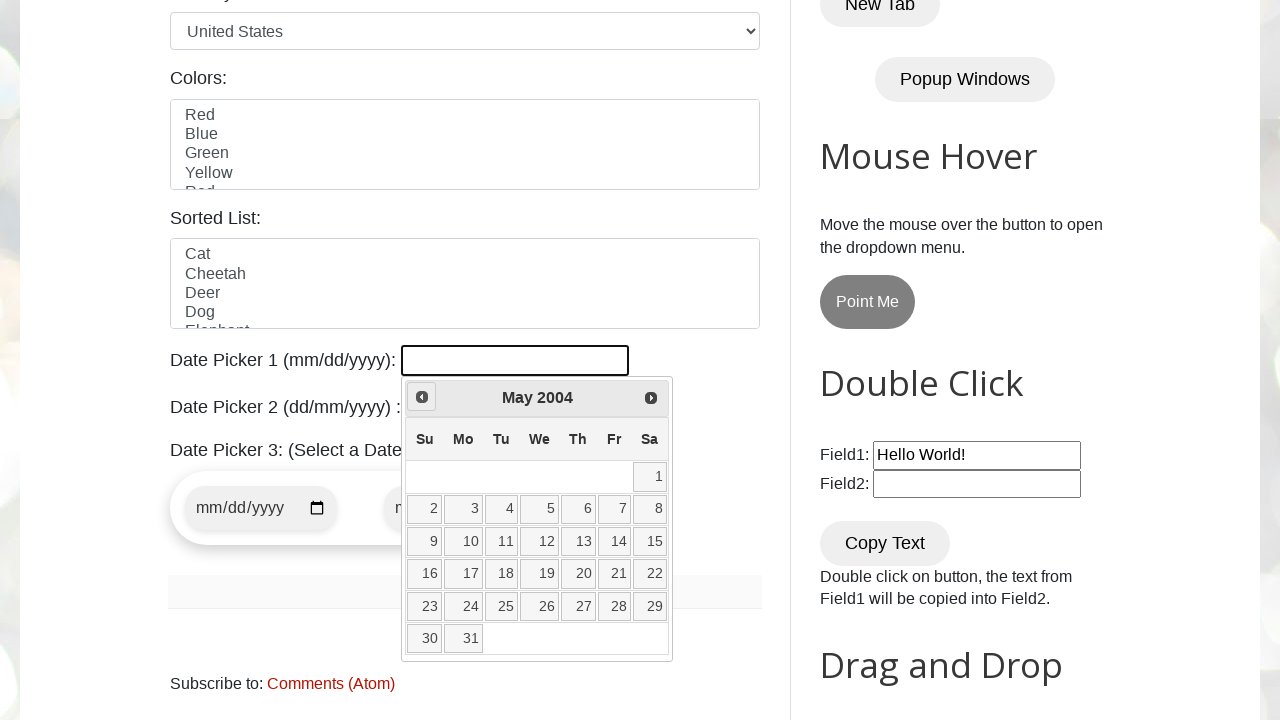

Clicked Prev button to navigate backwards (currently at May 2004) at (422, 397) on xpath=//span[text()='Prev']
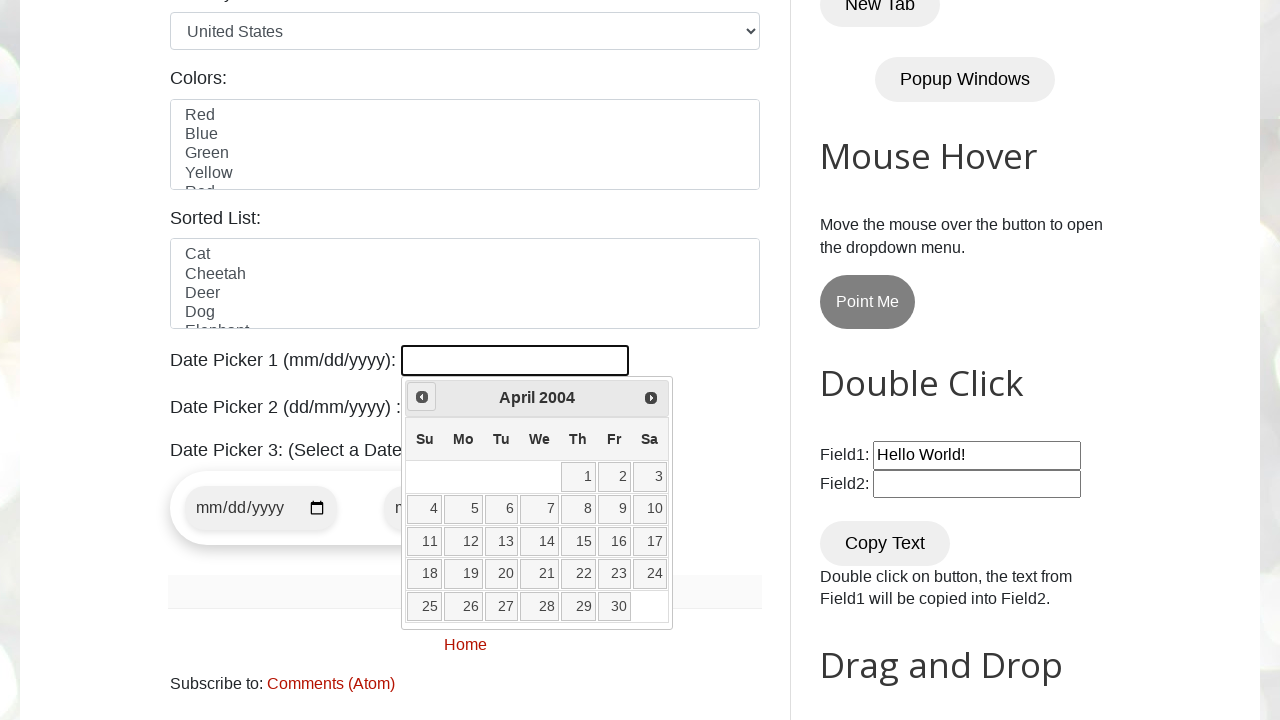

Waited 100ms for calendar update
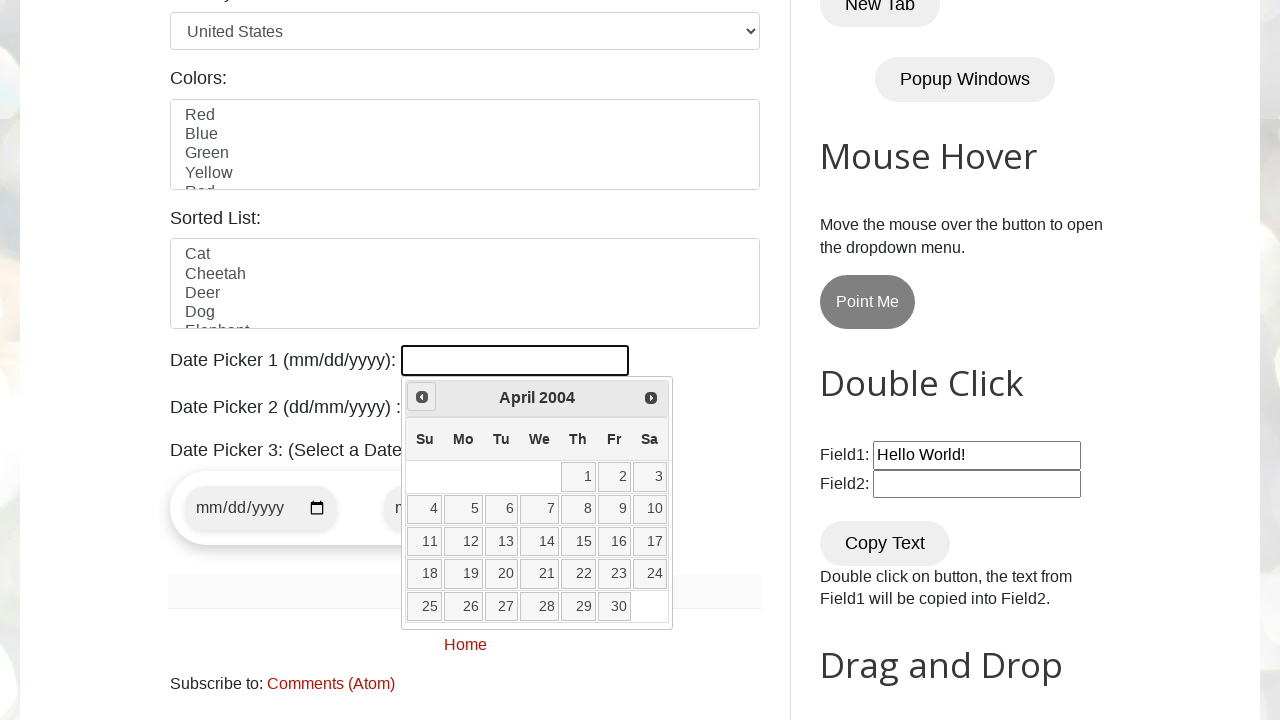

Clicked Prev button to navigate backwards (currently at April 2004) at (422, 397) on xpath=//span[text()='Prev']
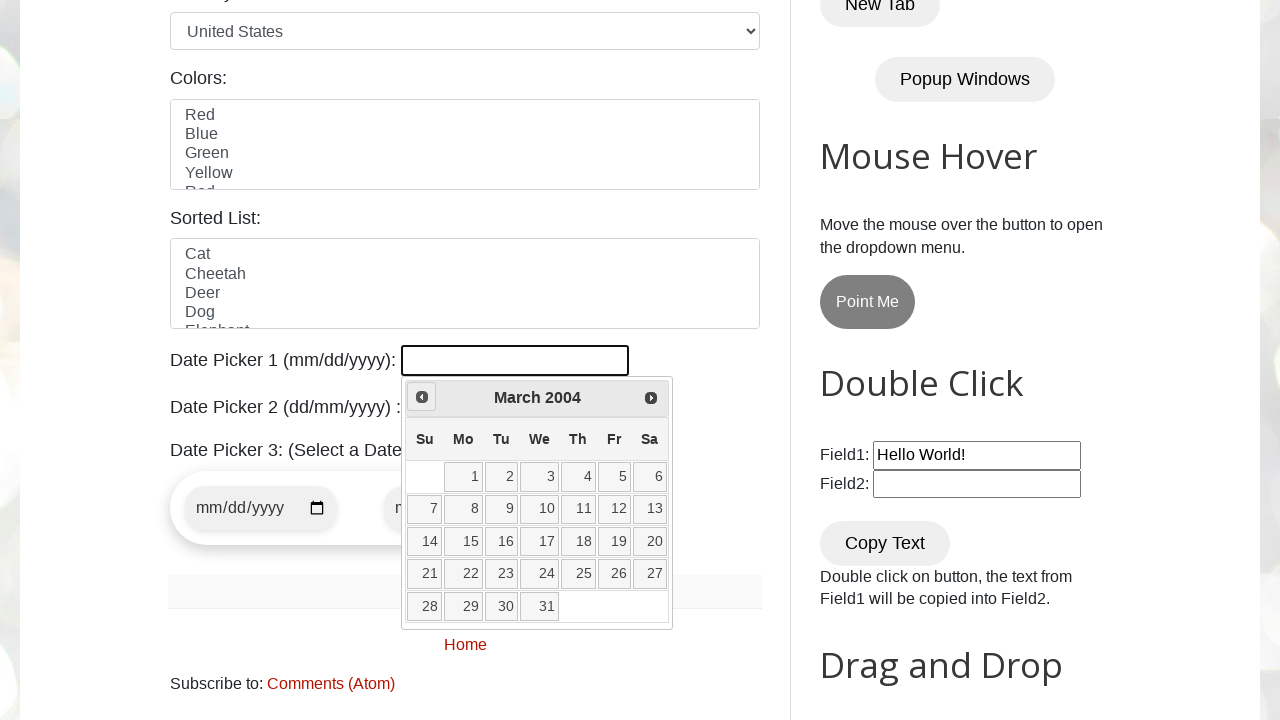

Waited 100ms for calendar update
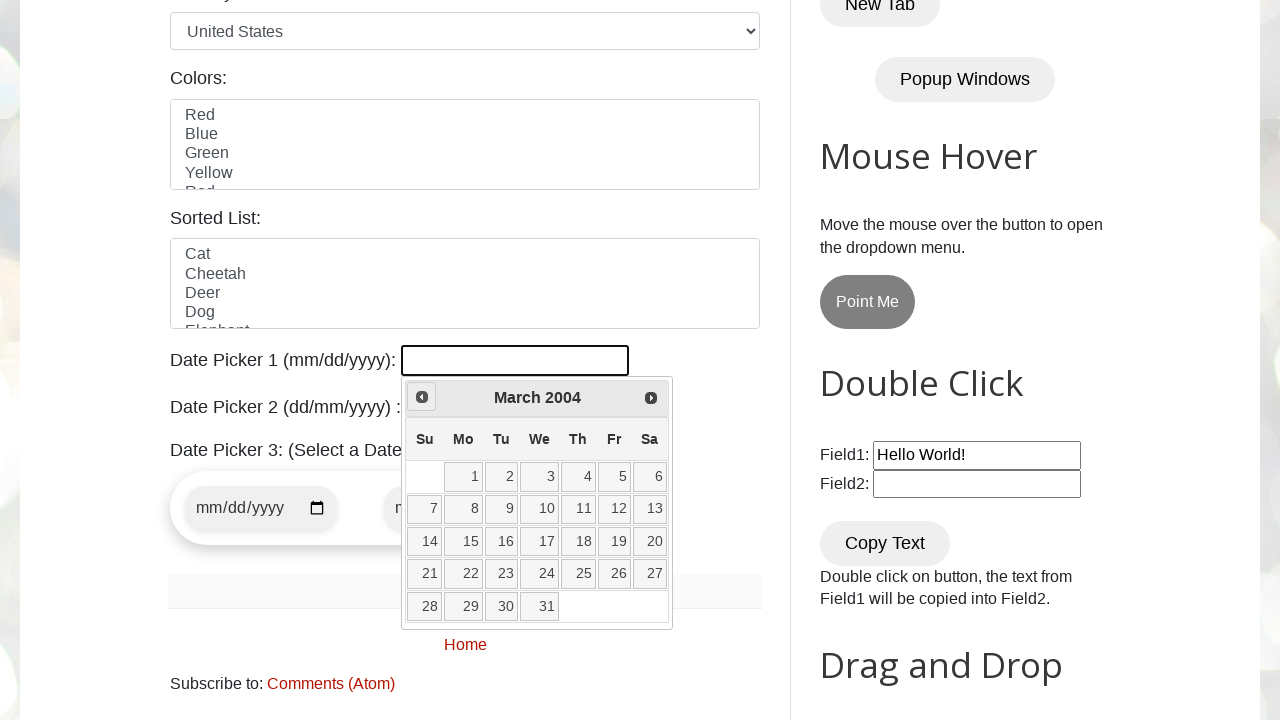

Clicked Prev button to navigate backwards (currently at March 2004) at (422, 397) on xpath=//span[text()='Prev']
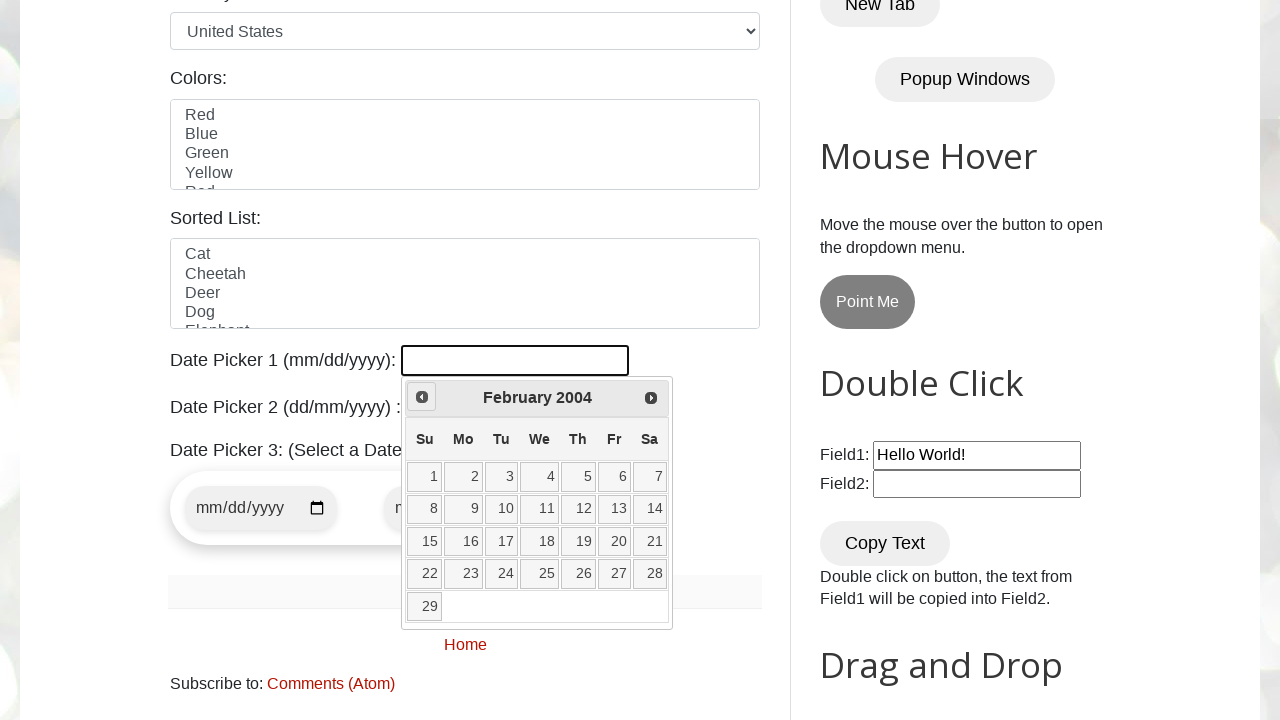

Waited 100ms for calendar update
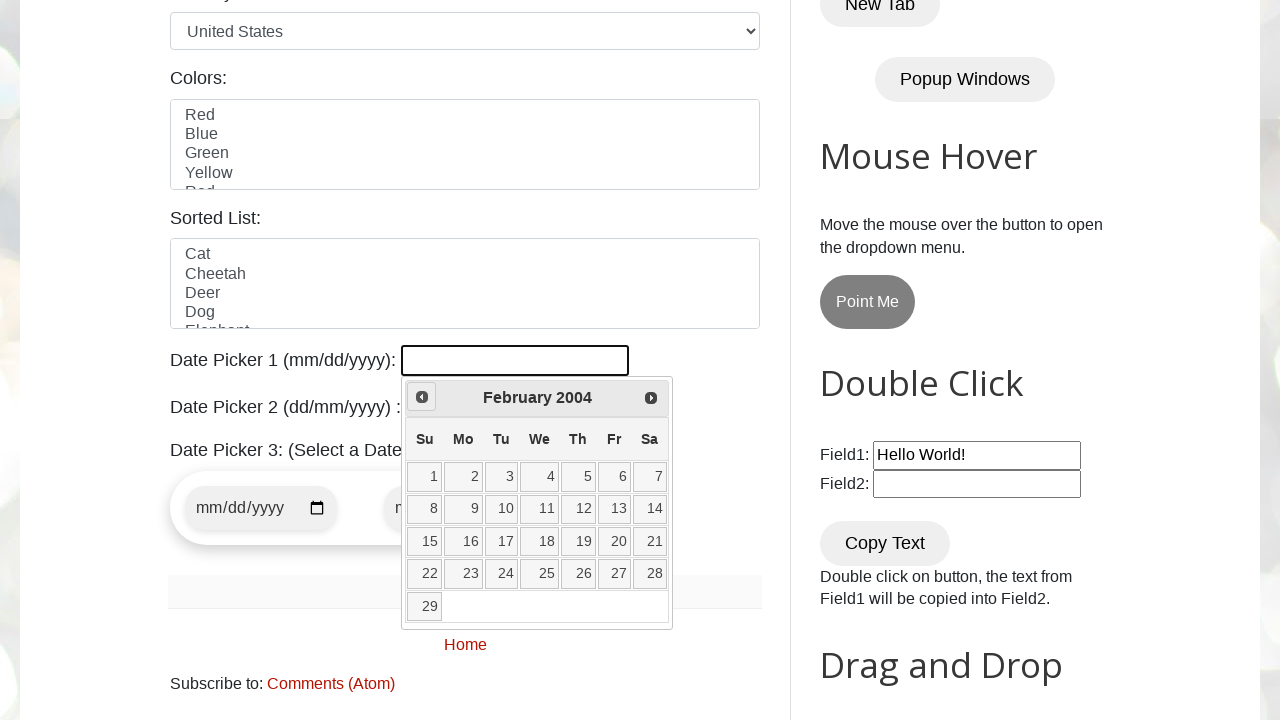

Clicked Prev button to navigate backwards (currently at February 2004) at (422, 397) on xpath=//span[text()='Prev']
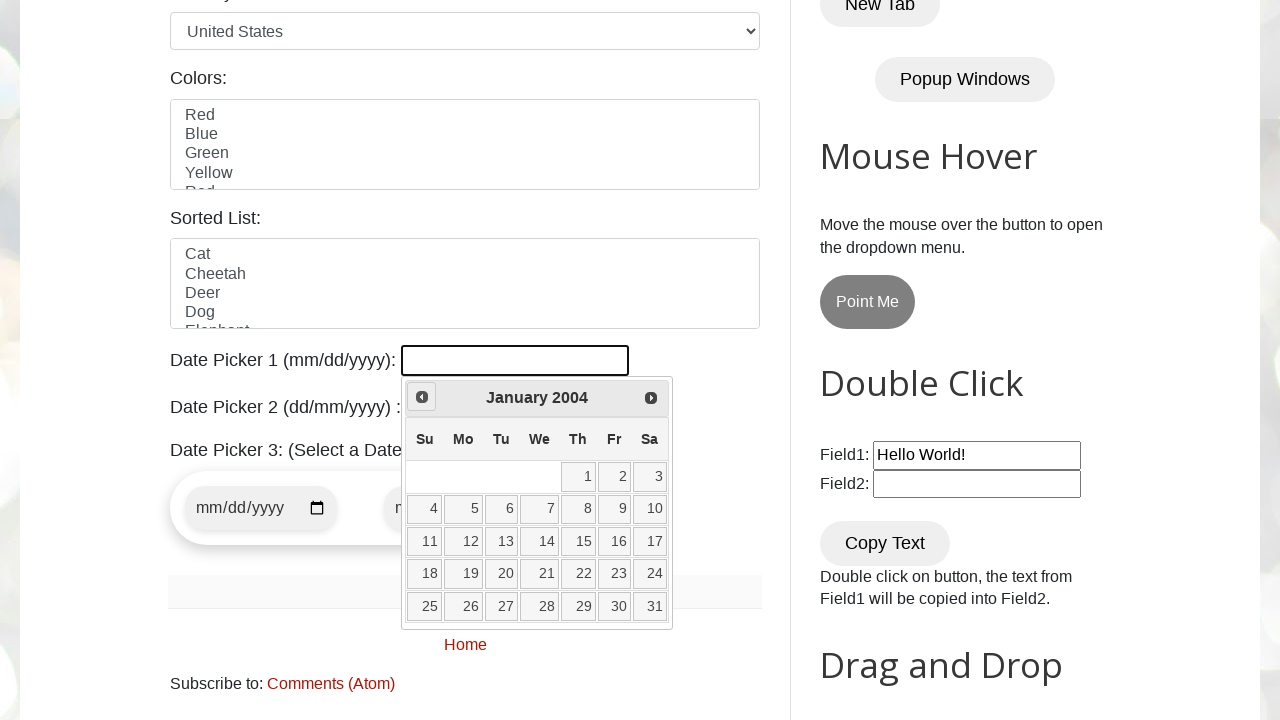

Waited 100ms for calendar update
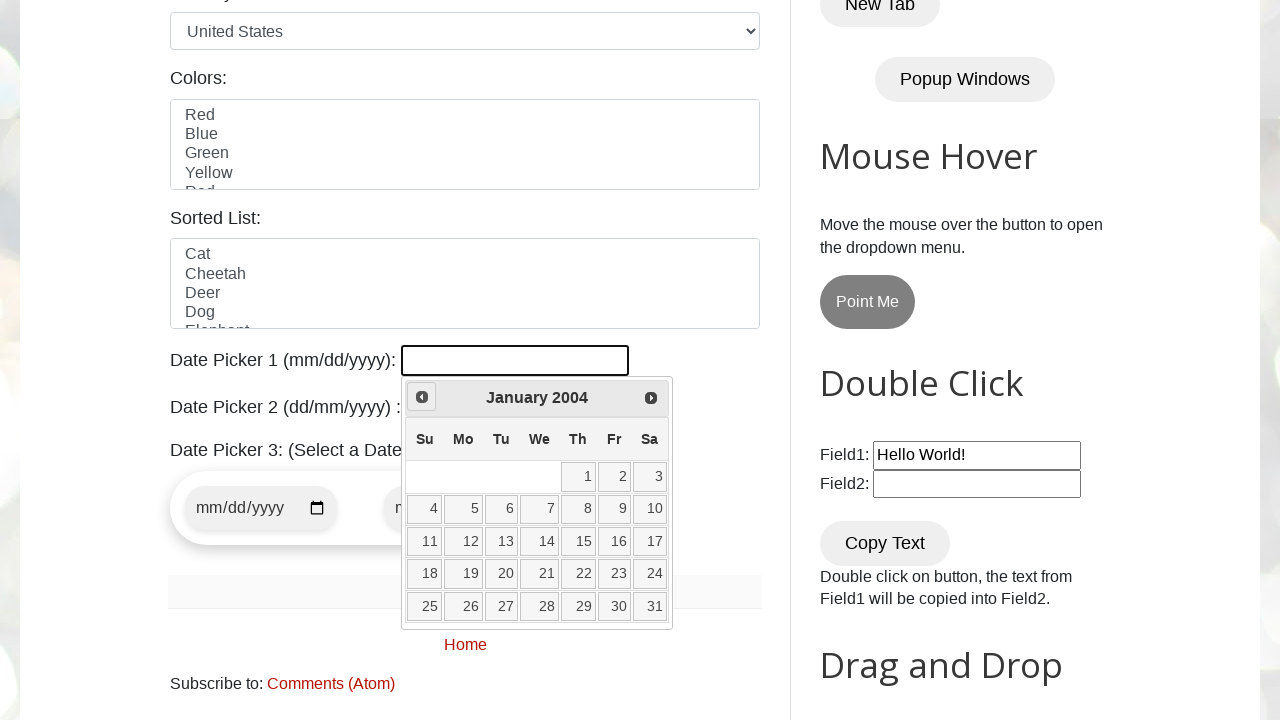

Clicked Prev button to navigate backwards (currently at January 2004) at (422, 397) on xpath=//span[text()='Prev']
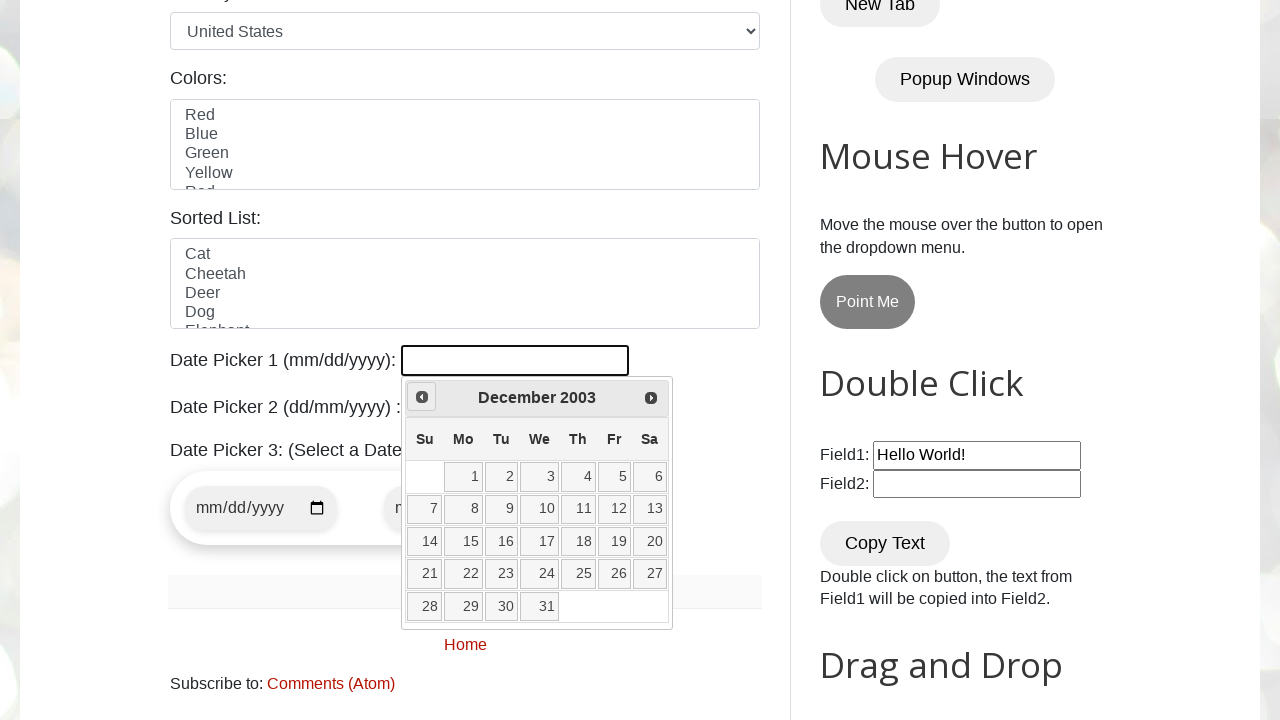

Waited 100ms for calendar update
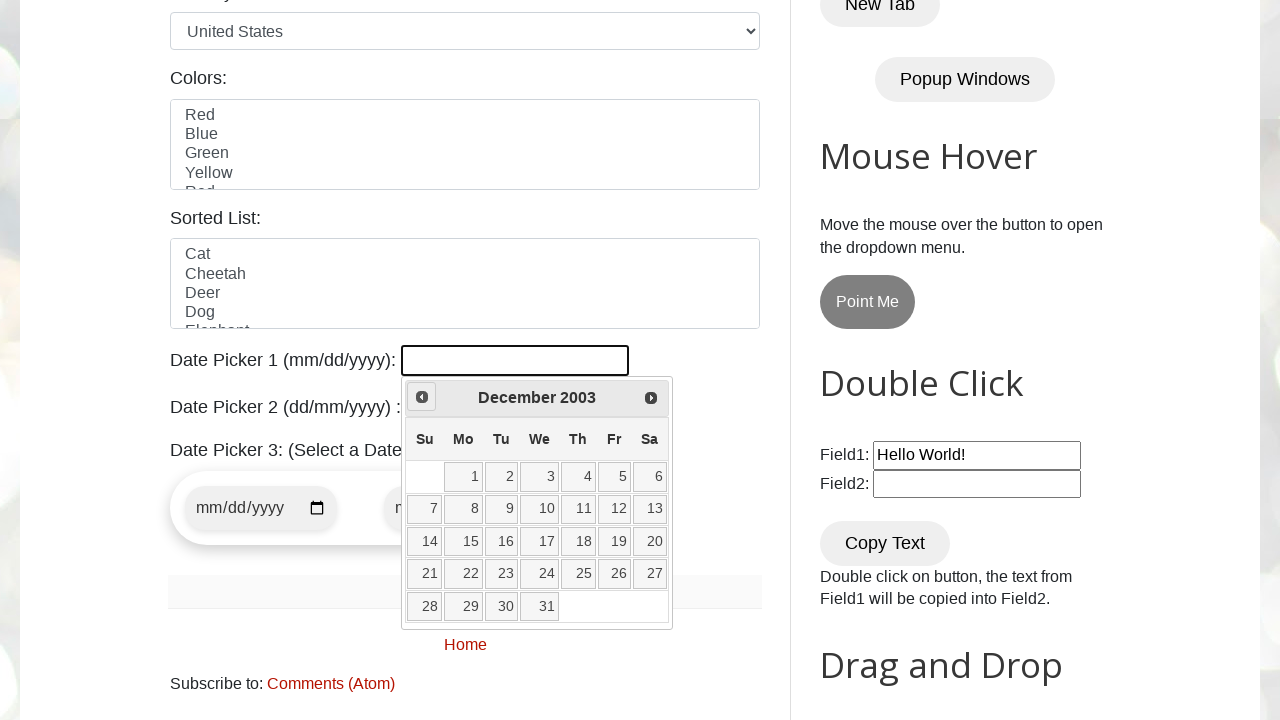

Clicked Prev button to navigate backwards (currently at December 2003) at (422, 397) on xpath=//span[text()='Prev']
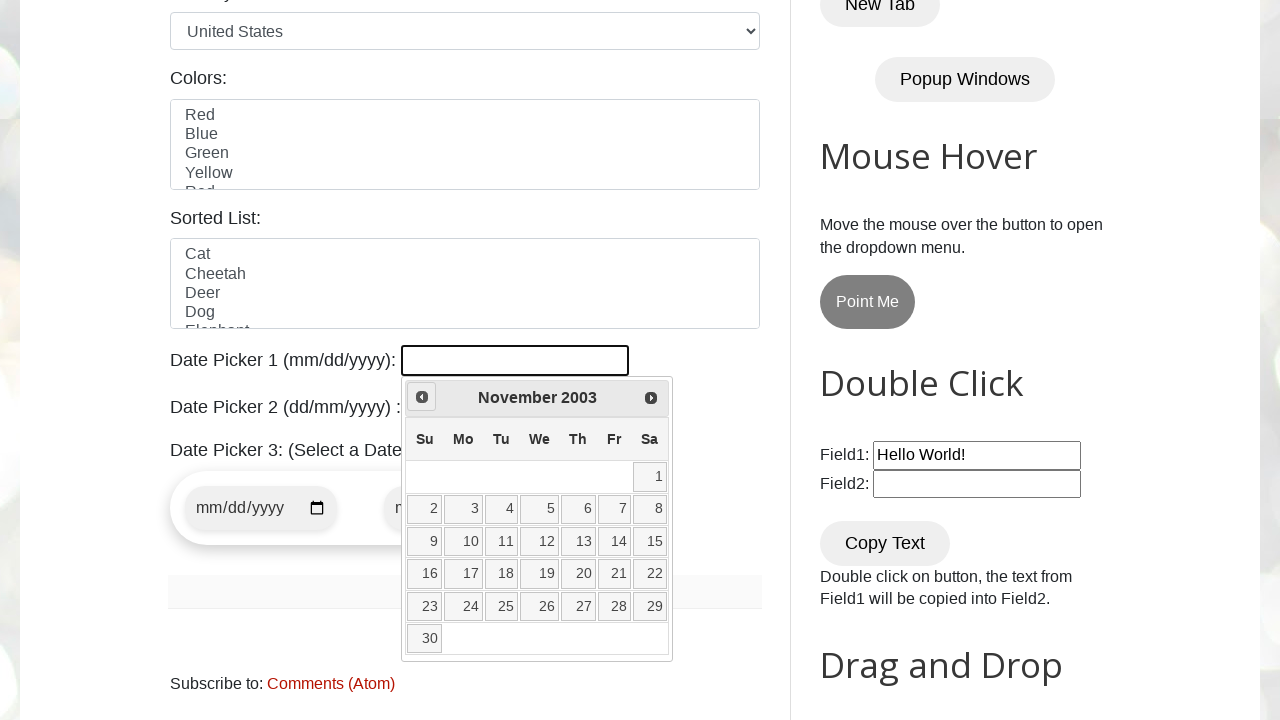

Waited 100ms for calendar update
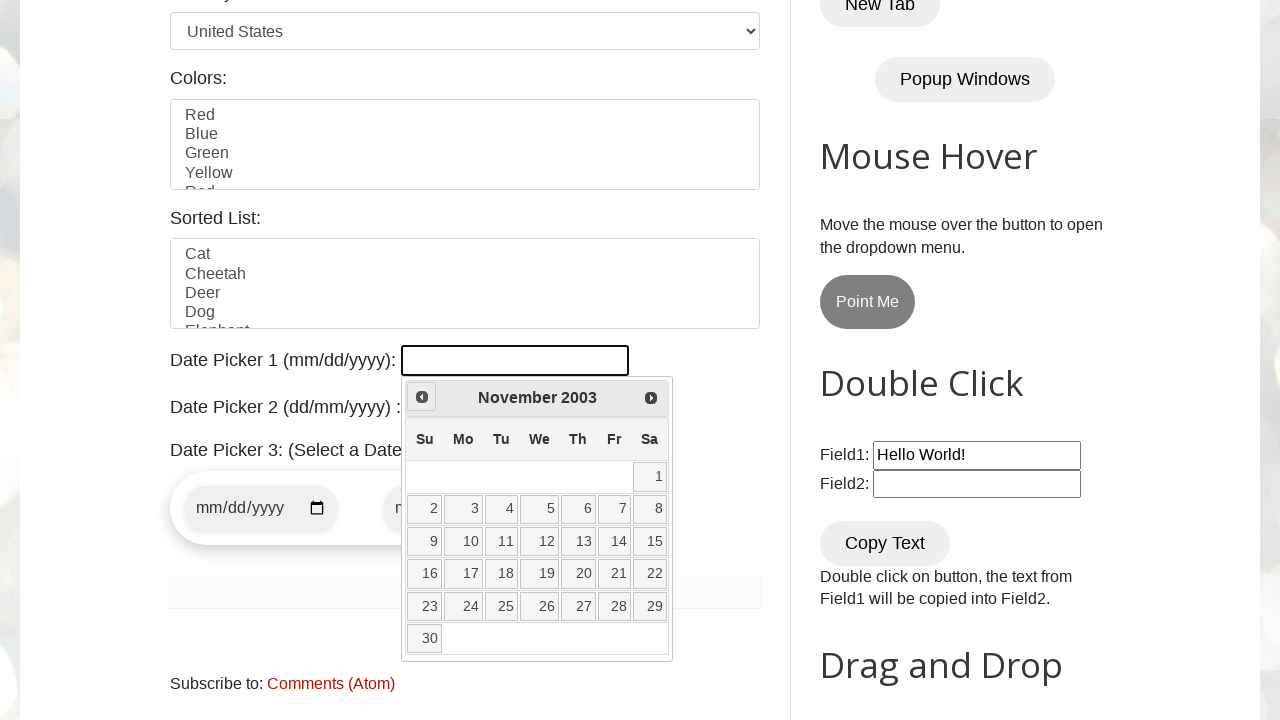

Clicked Prev button to navigate backwards (currently at November 2003) at (422, 397) on xpath=//span[text()='Prev']
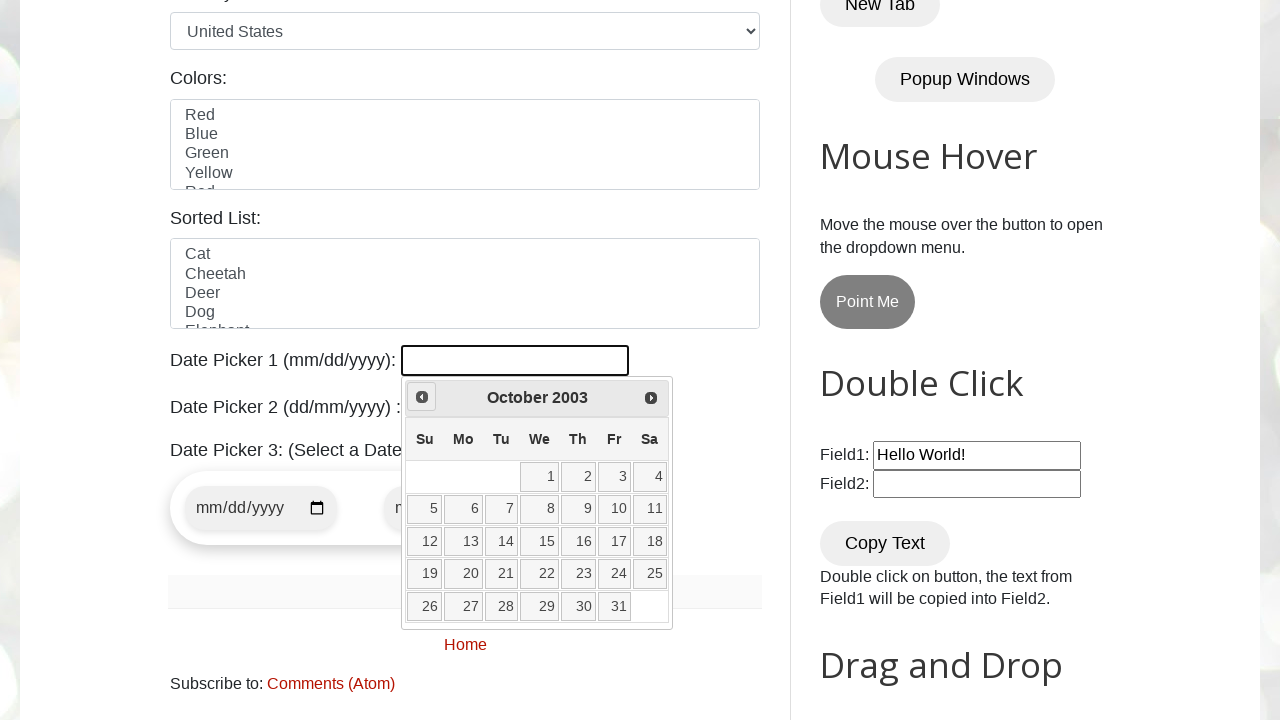

Waited 100ms for calendar update
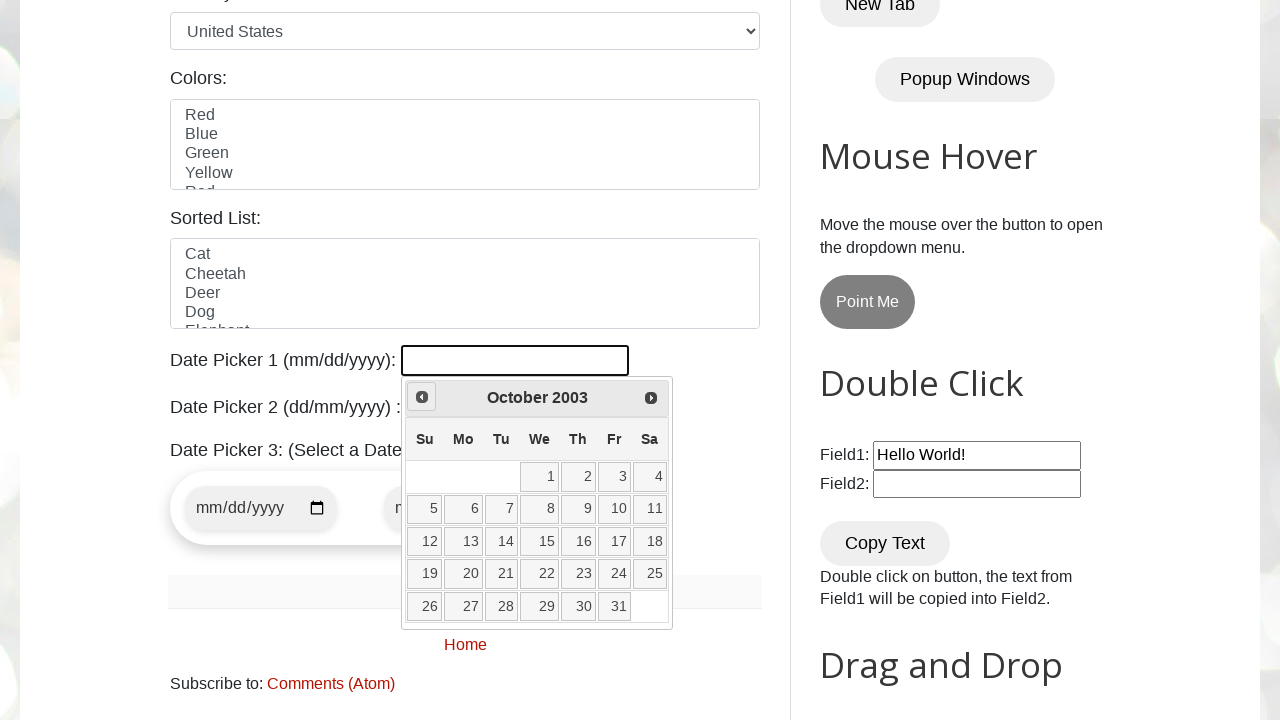

Clicked Prev button to navigate backwards (currently at October 2003) at (422, 397) on xpath=//span[text()='Prev']
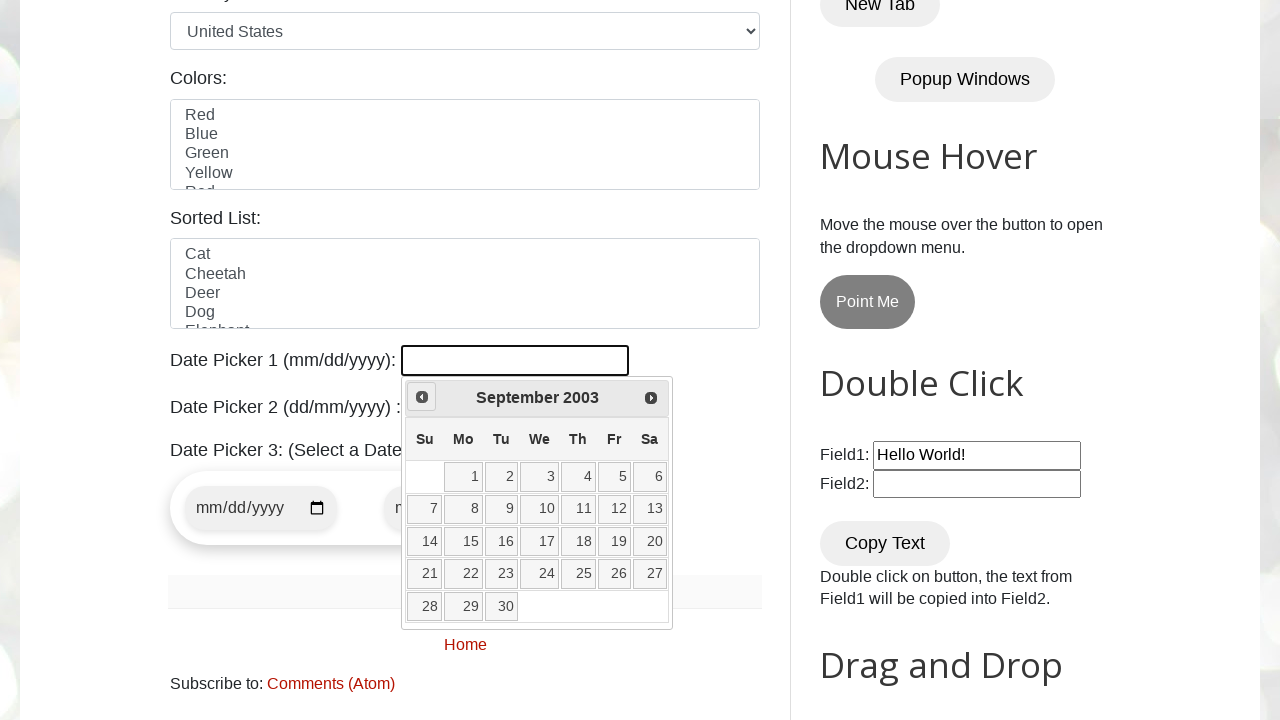

Waited 100ms for calendar update
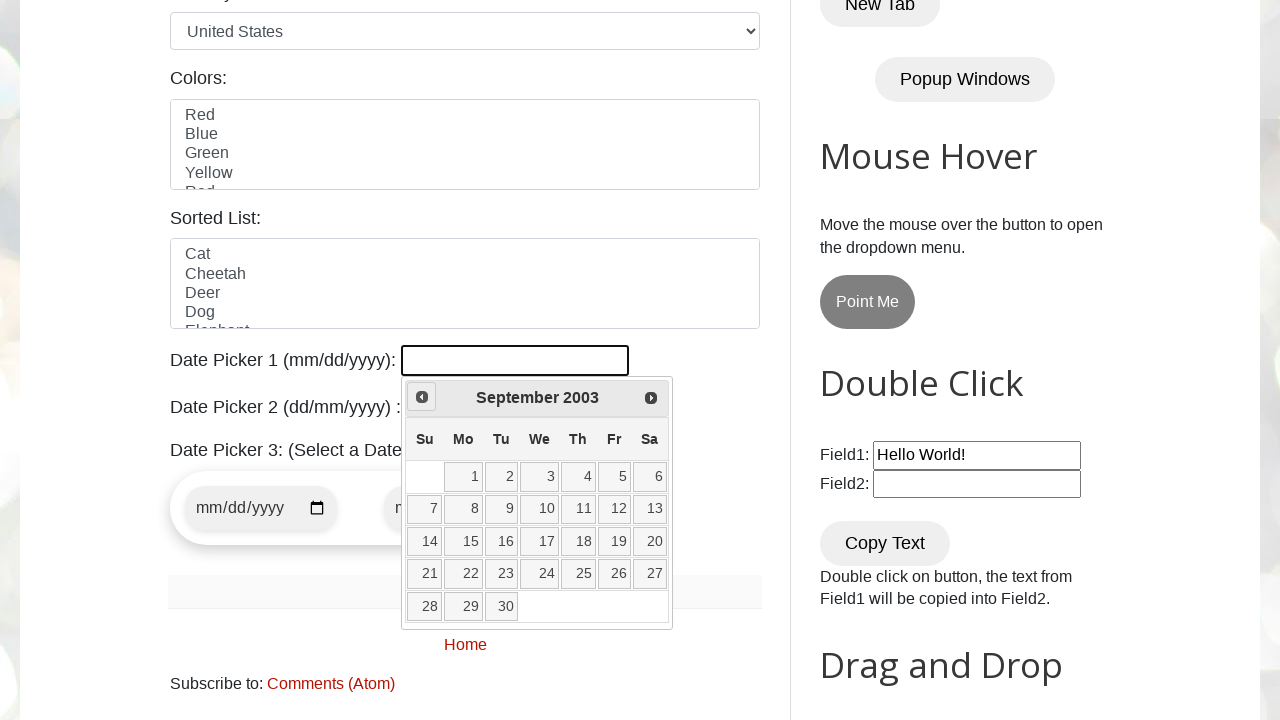

Clicked Prev button to navigate backwards (currently at September 2003) at (422, 397) on xpath=//span[text()='Prev']
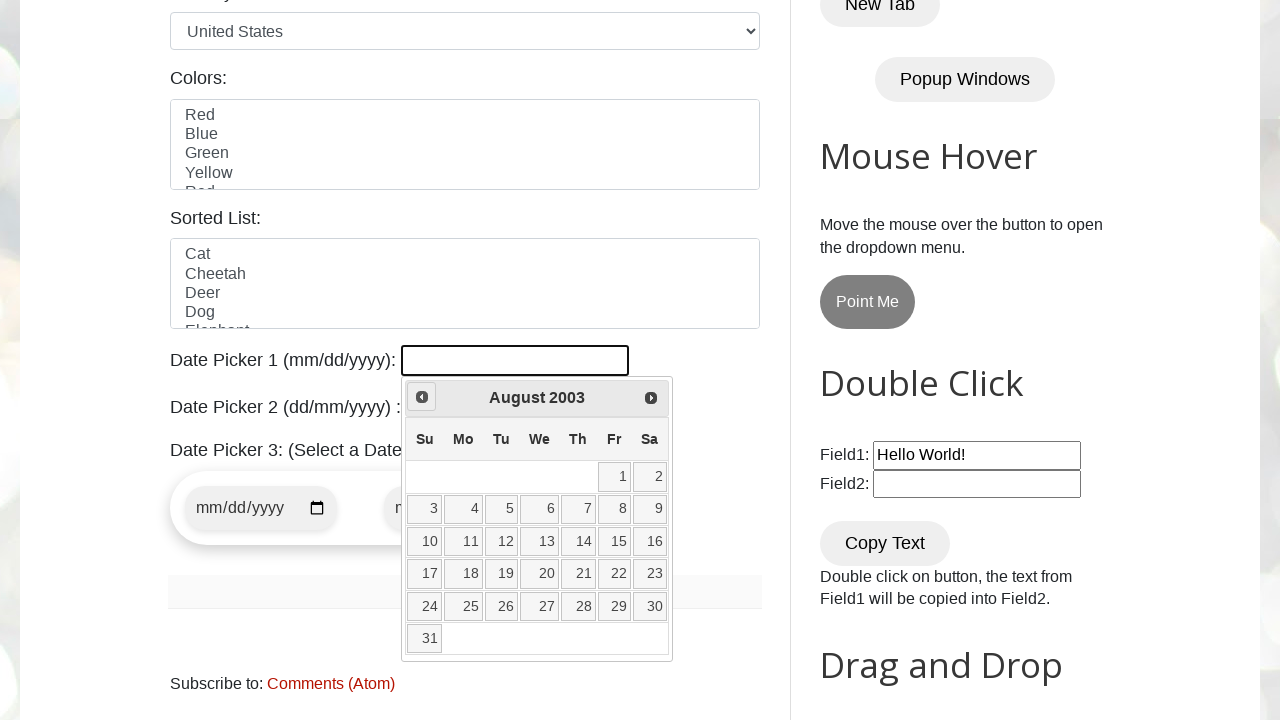

Waited 100ms for calendar update
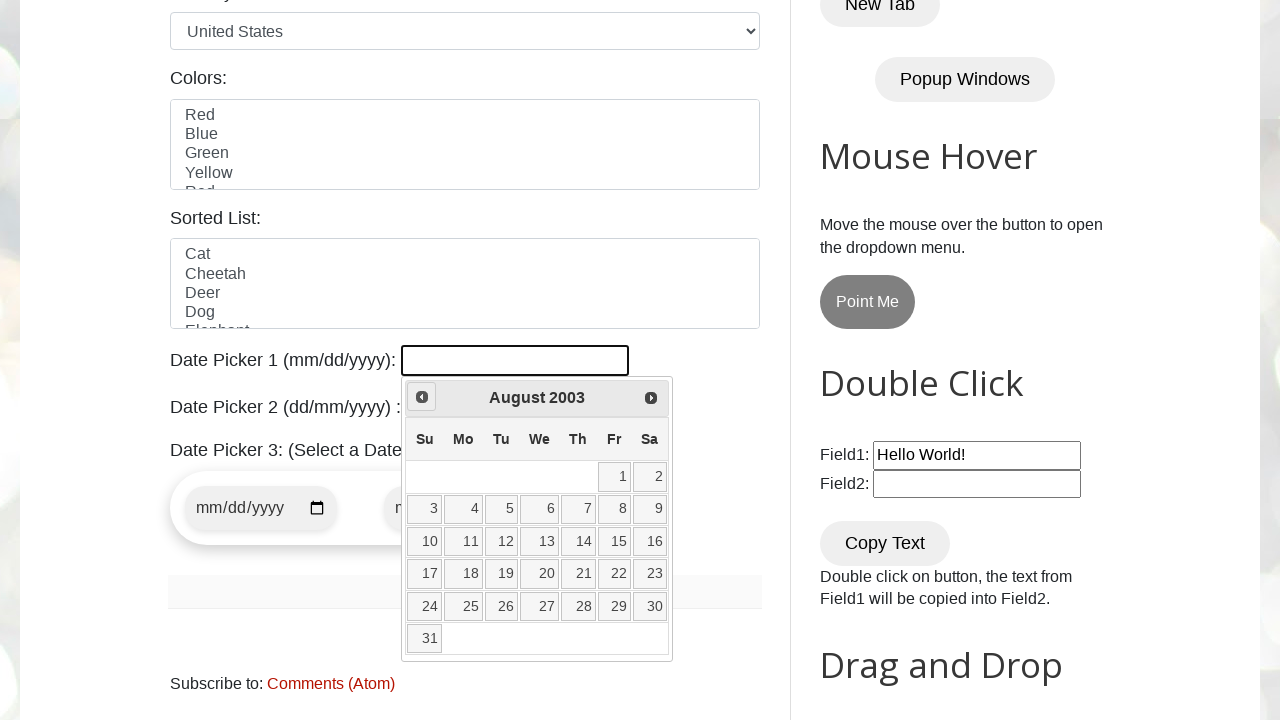

Clicked Prev button to navigate backwards (currently at August 2003) at (422, 397) on xpath=//span[text()='Prev']
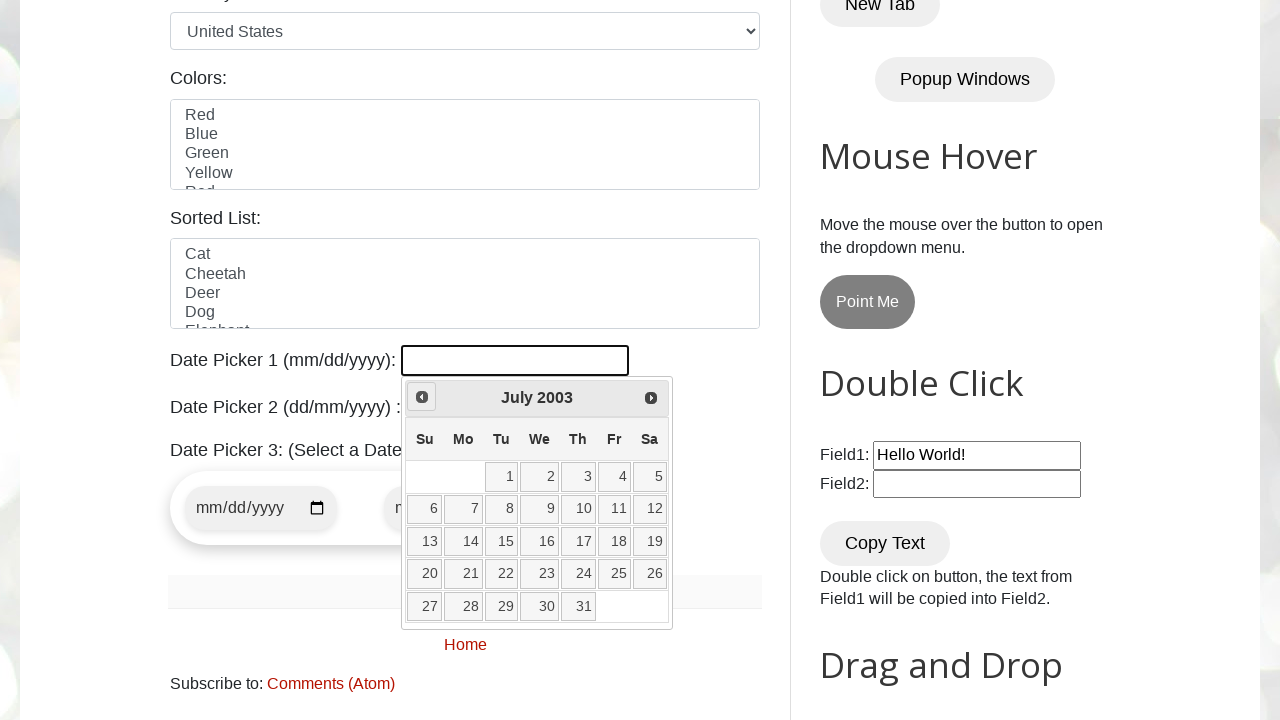

Waited 100ms for calendar update
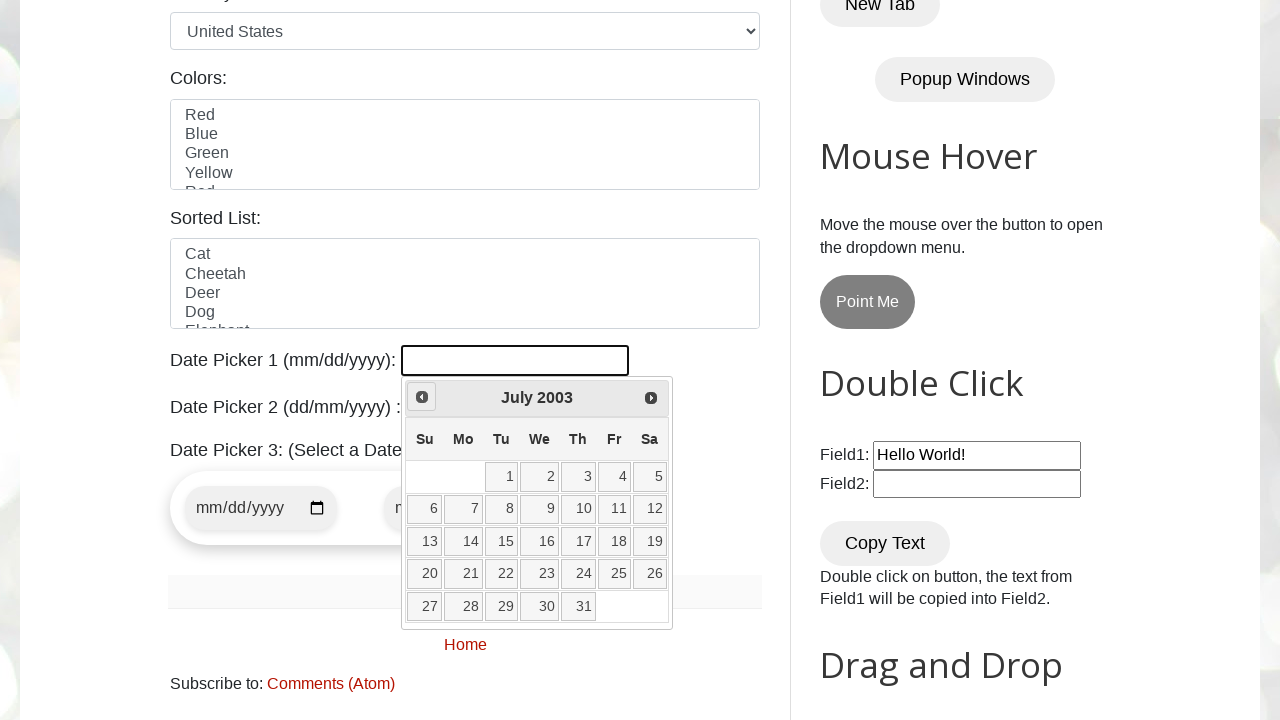

Clicked Prev button to navigate backwards (currently at July 2003) at (422, 397) on xpath=//span[text()='Prev']
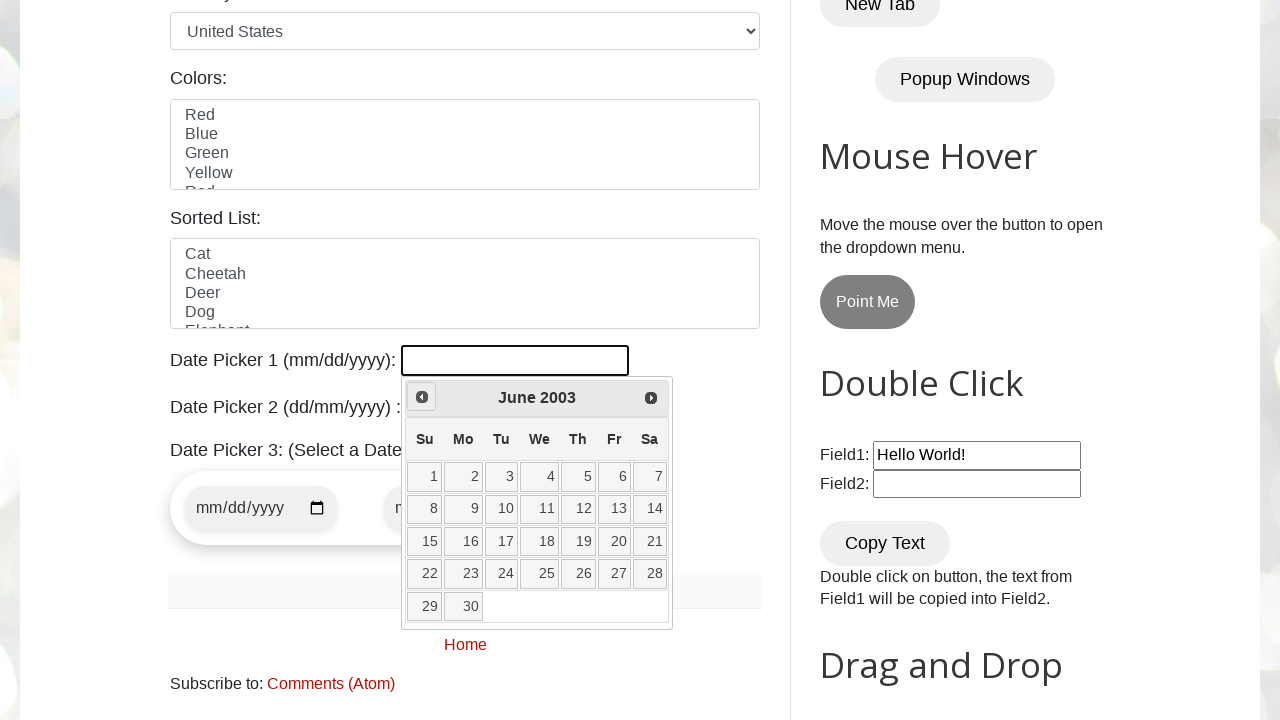

Waited 100ms for calendar update
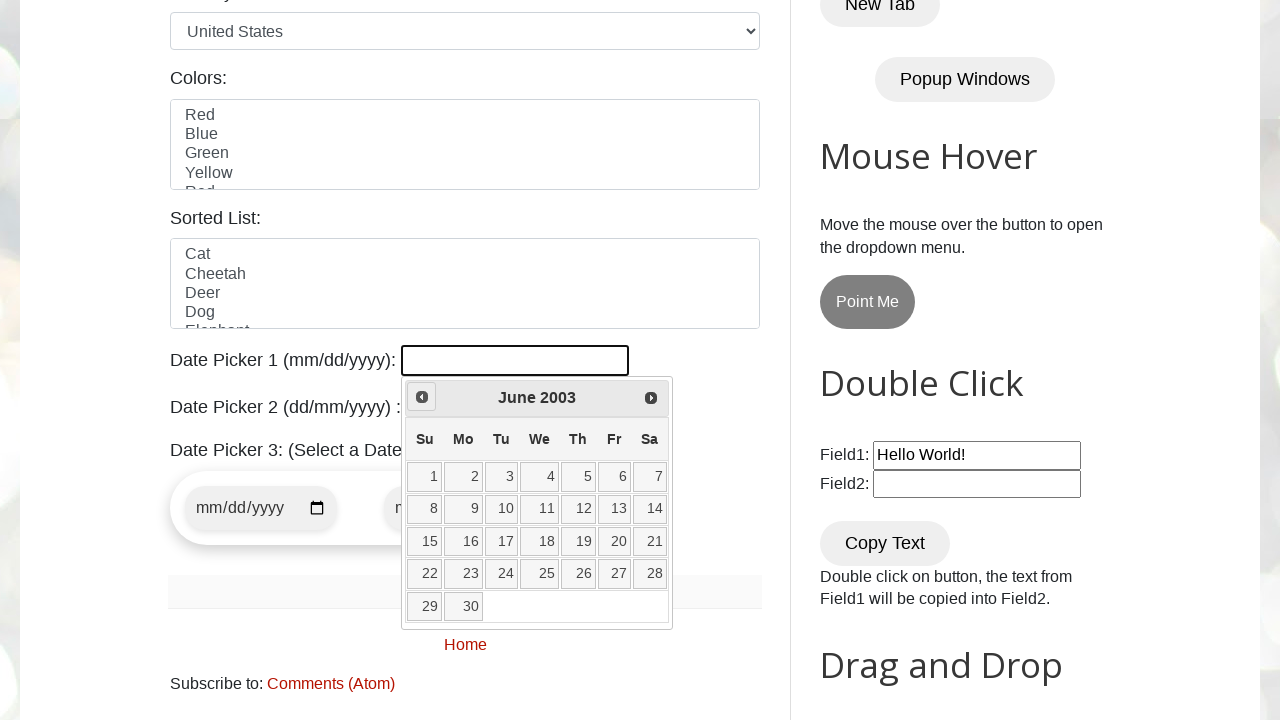

Clicked Prev button to navigate backwards (currently at June 2003) at (422, 397) on xpath=//span[text()='Prev']
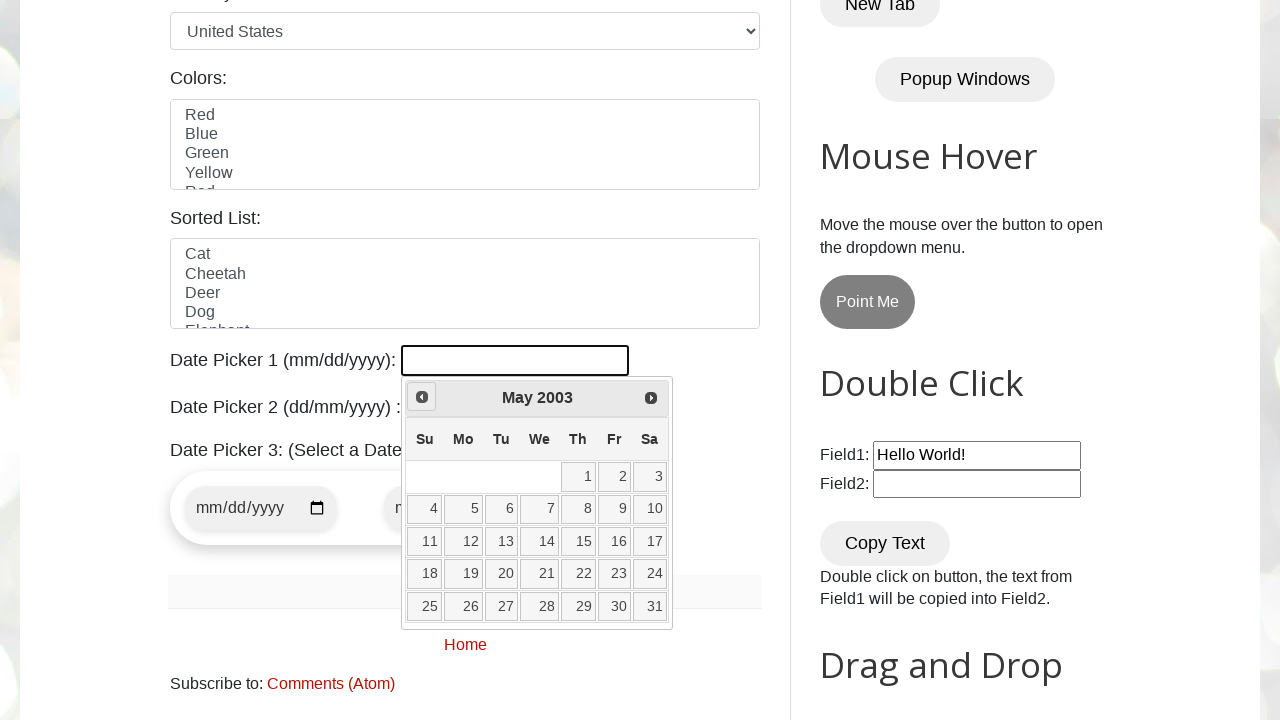

Waited 100ms for calendar update
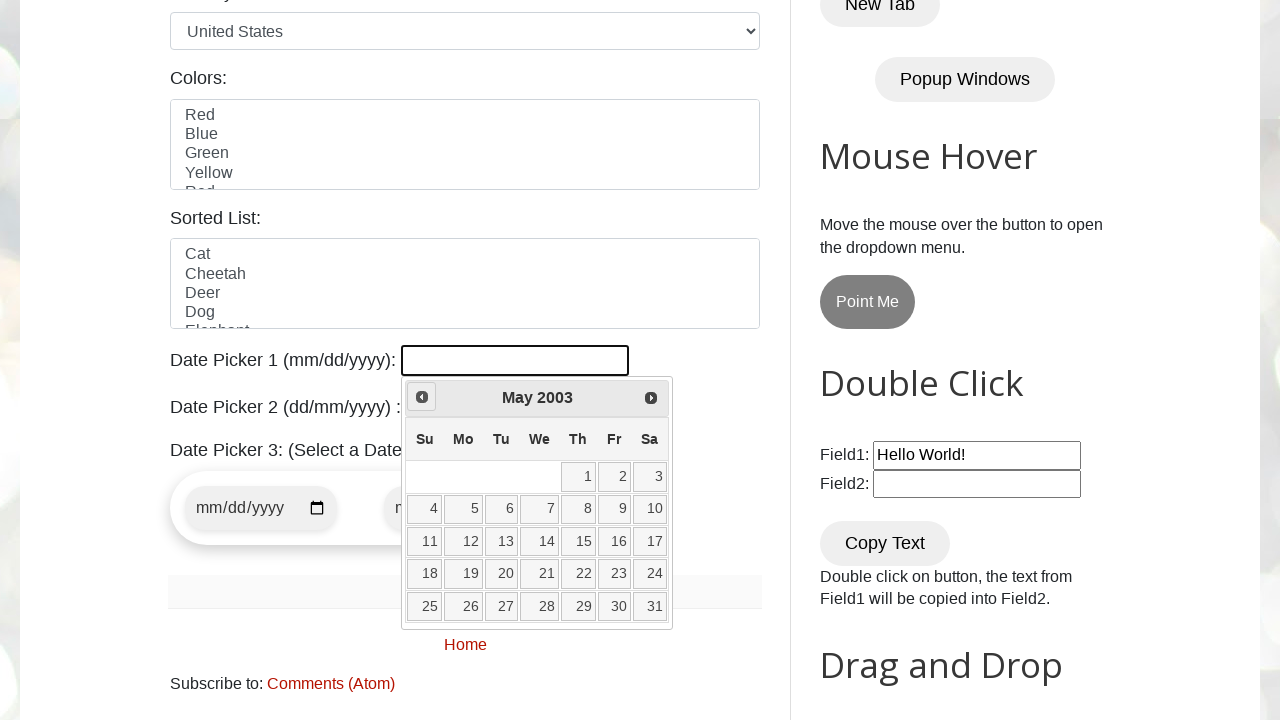

Clicked Prev button to navigate backwards (currently at May 2003) at (422, 397) on xpath=//span[text()='Prev']
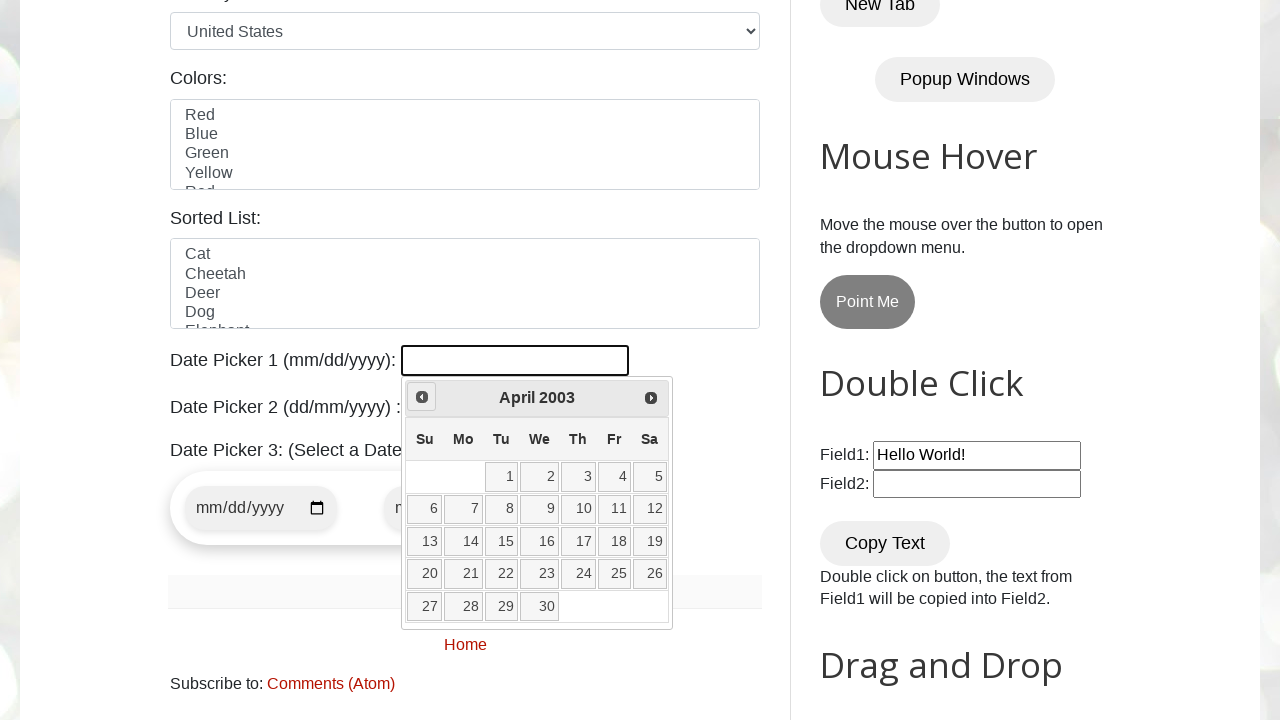

Waited 100ms for calendar update
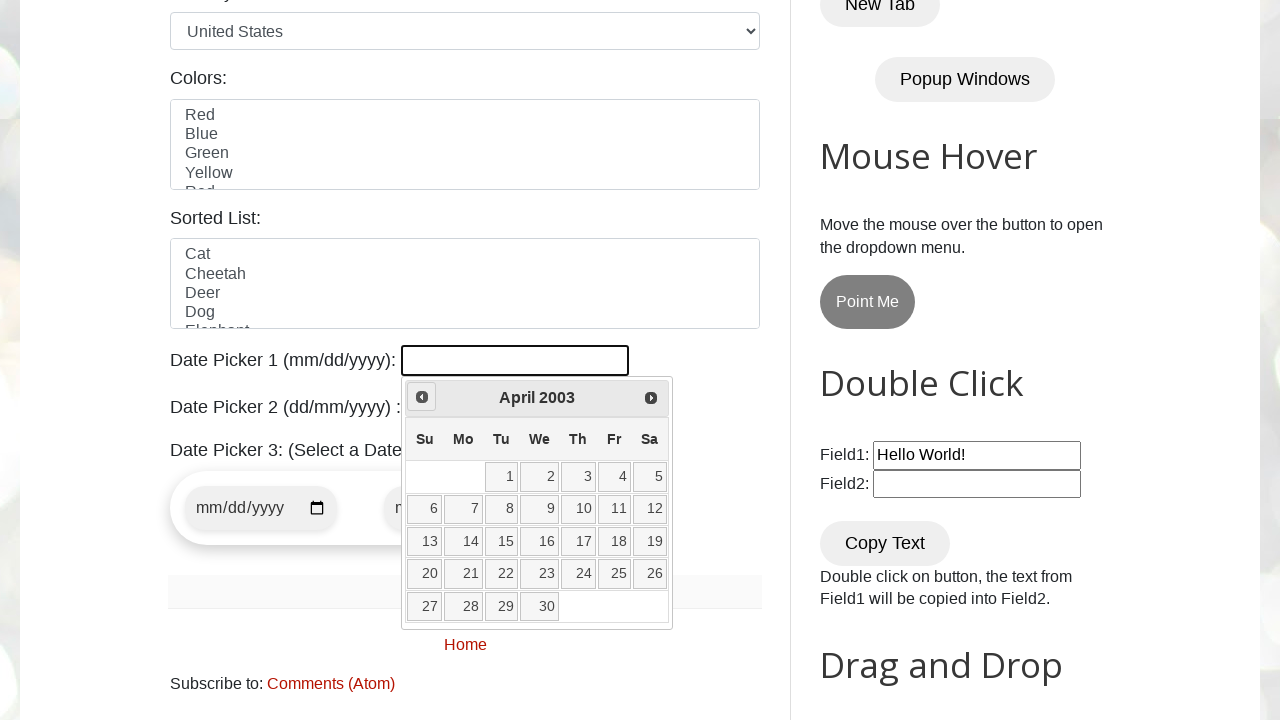

Clicked Prev button to navigate backwards (currently at April 2003) at (422, 397) on xpath=//span[text()='Prev']
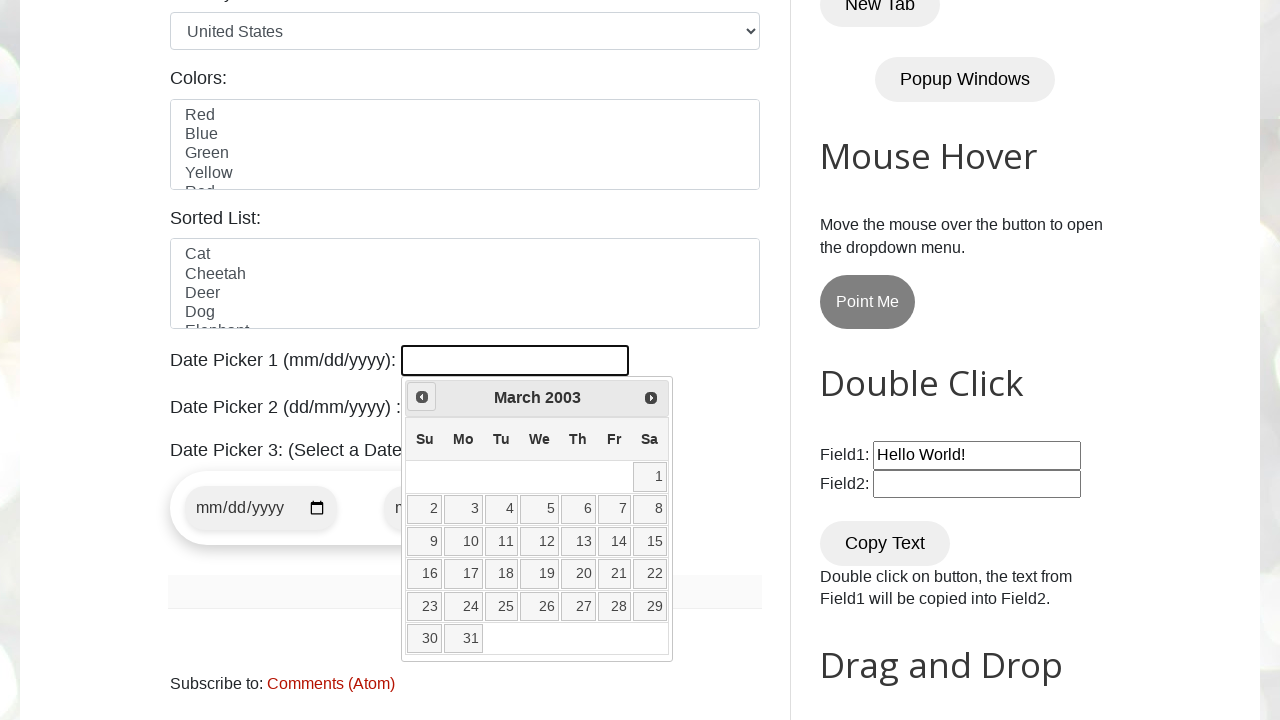

Waited 100ms for calendar update
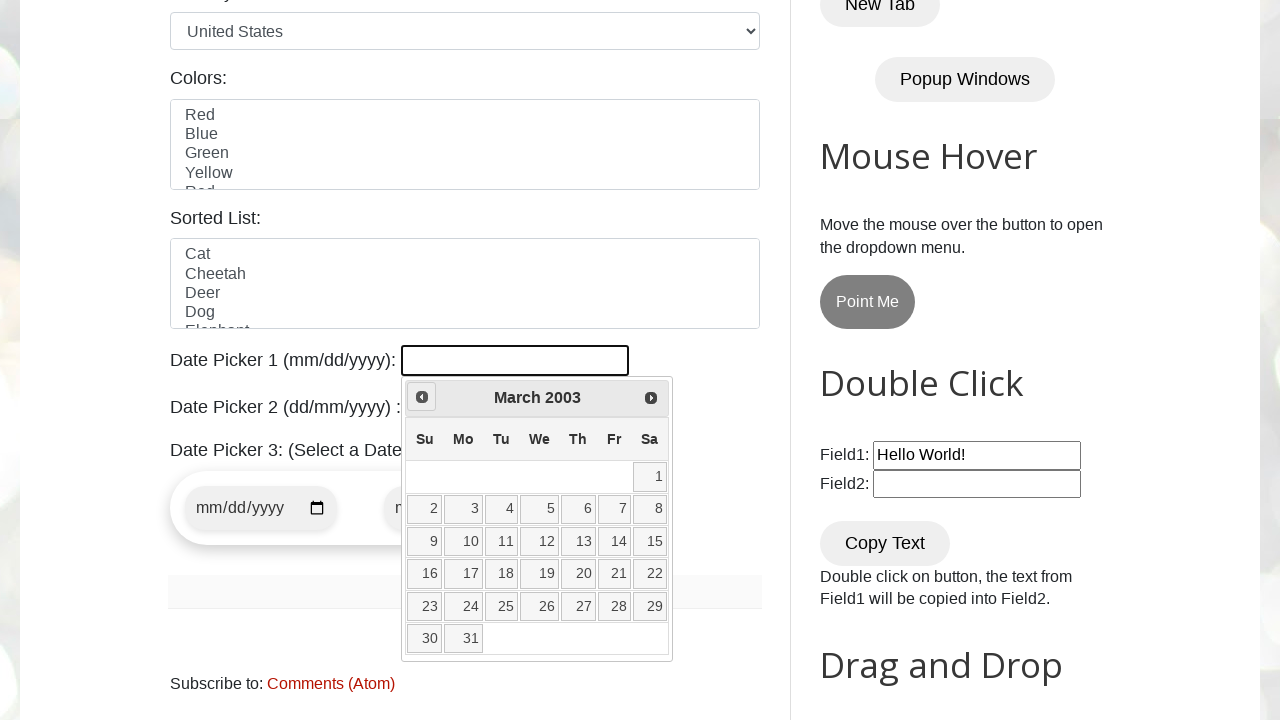

Clicked Prev button to navigate backwards (currently at March 2003) at (422, 397) on xpath=//span[text()='Prev']
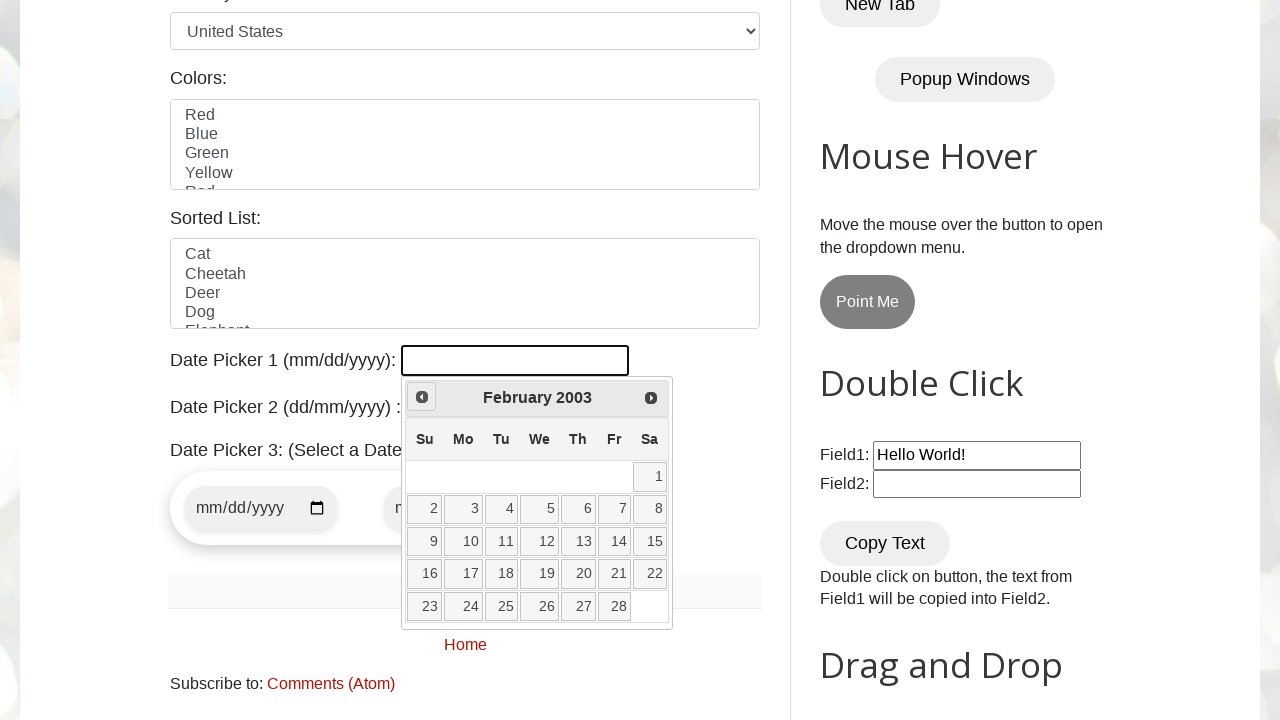

Waited 100ms for calendar update
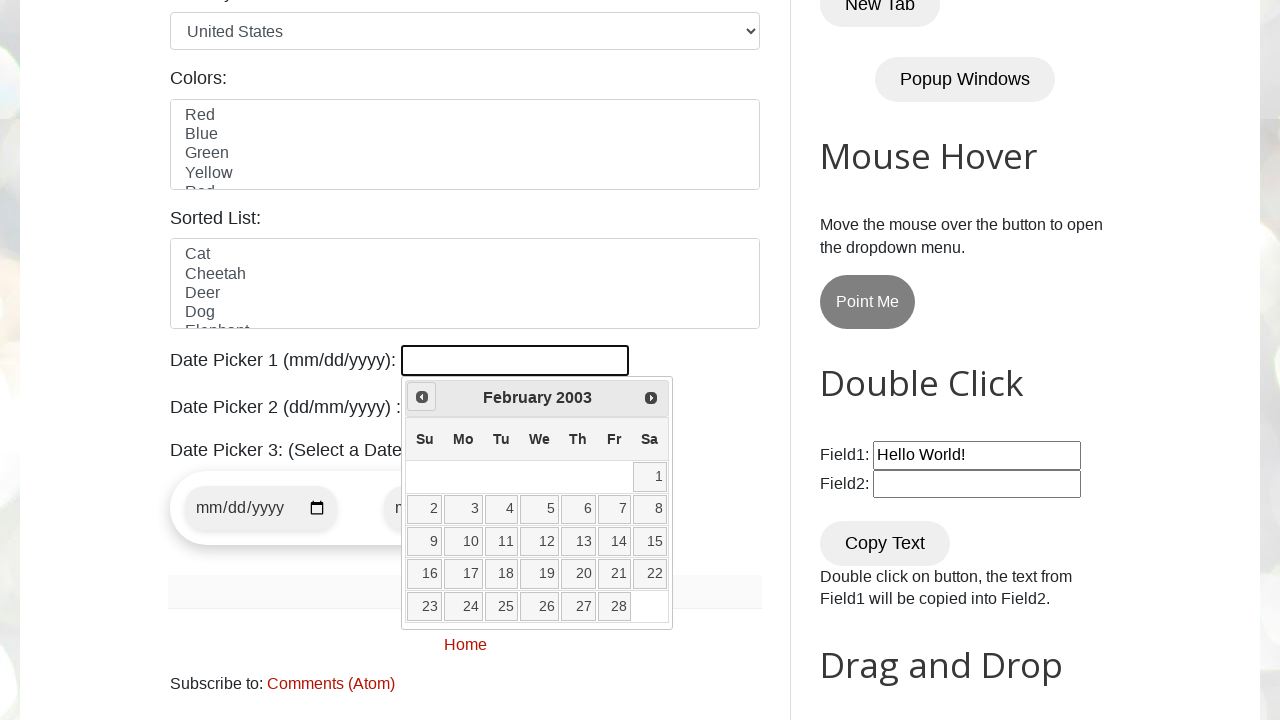

Clicked Prev button to navigate backwards (currently at February 2003) at (422, 397) on xpath=//span[text()='Prev']
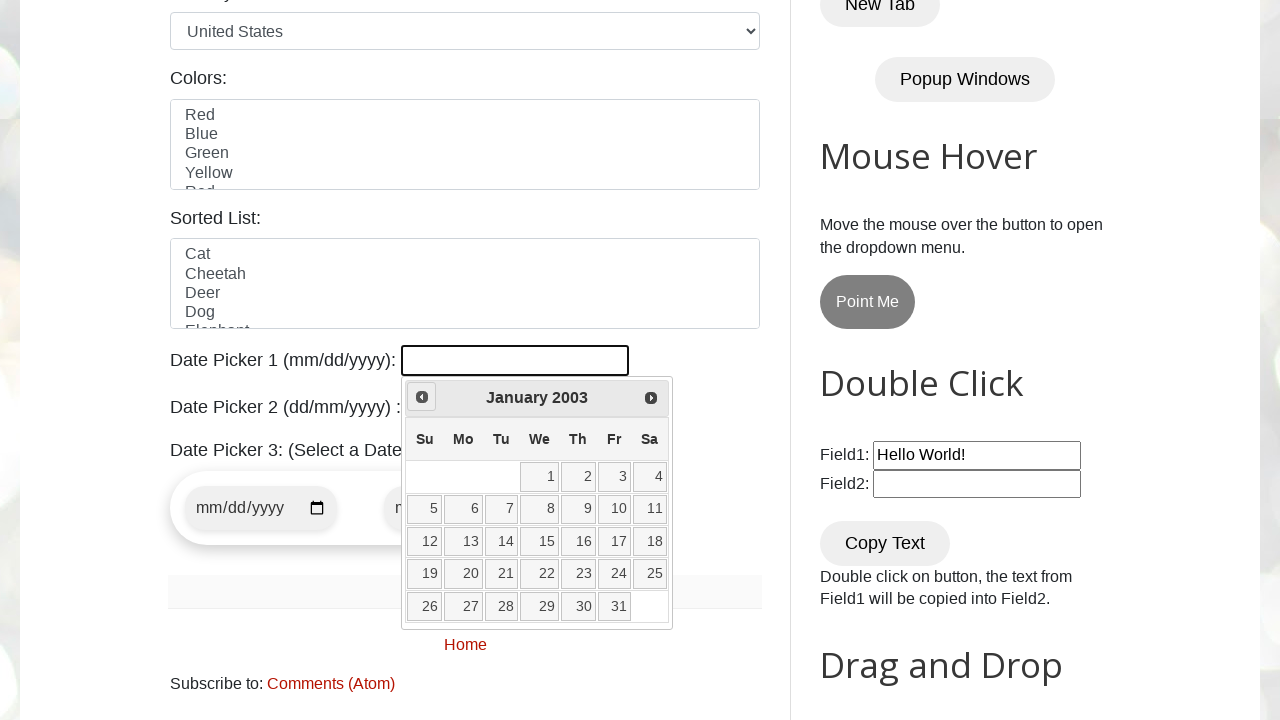

Waited 100ms for calendar update
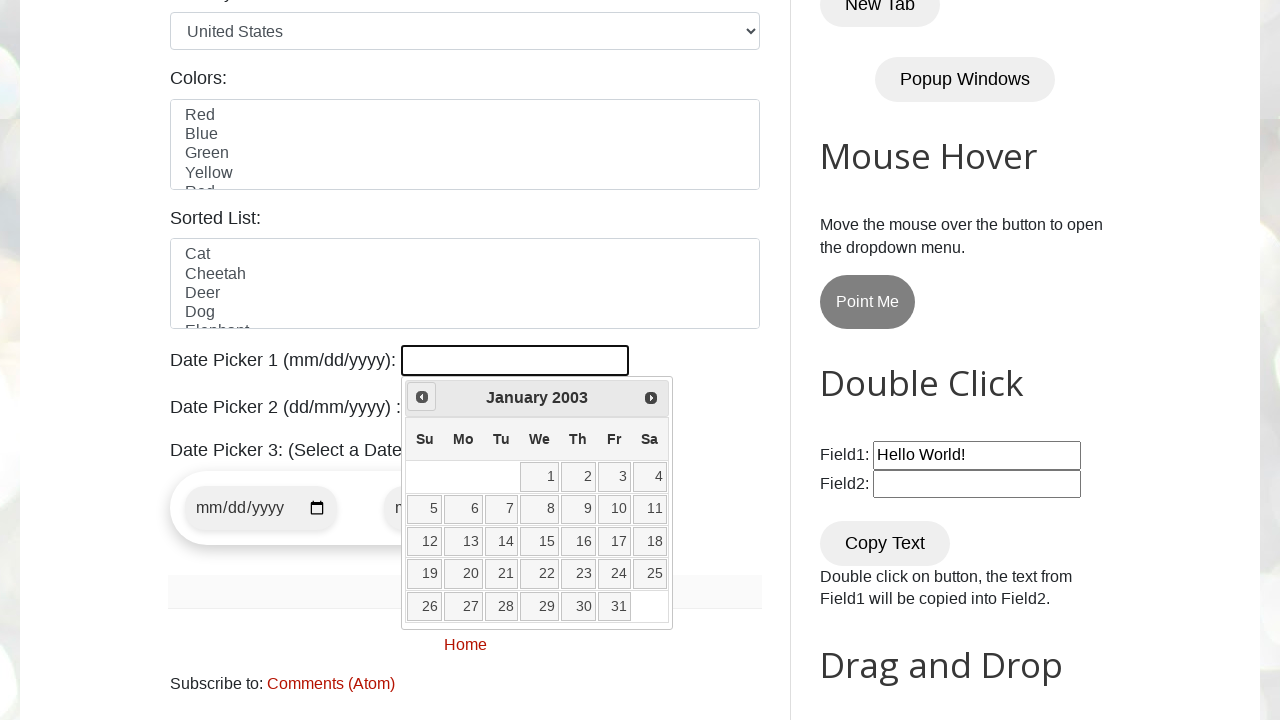

Clicked Prev button to navigate backwards (currently at January 2003) at (422, 397) on xpath=//span[text()='Prev']
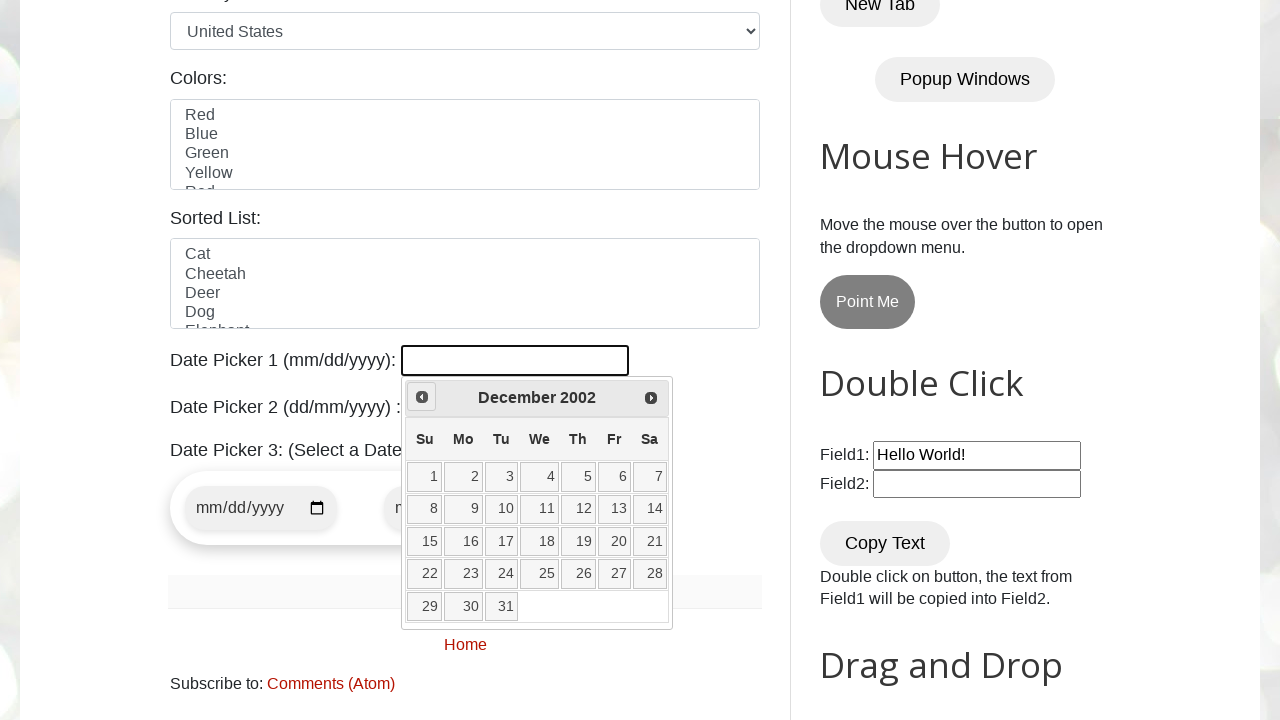

Waited 100ms for calendar update
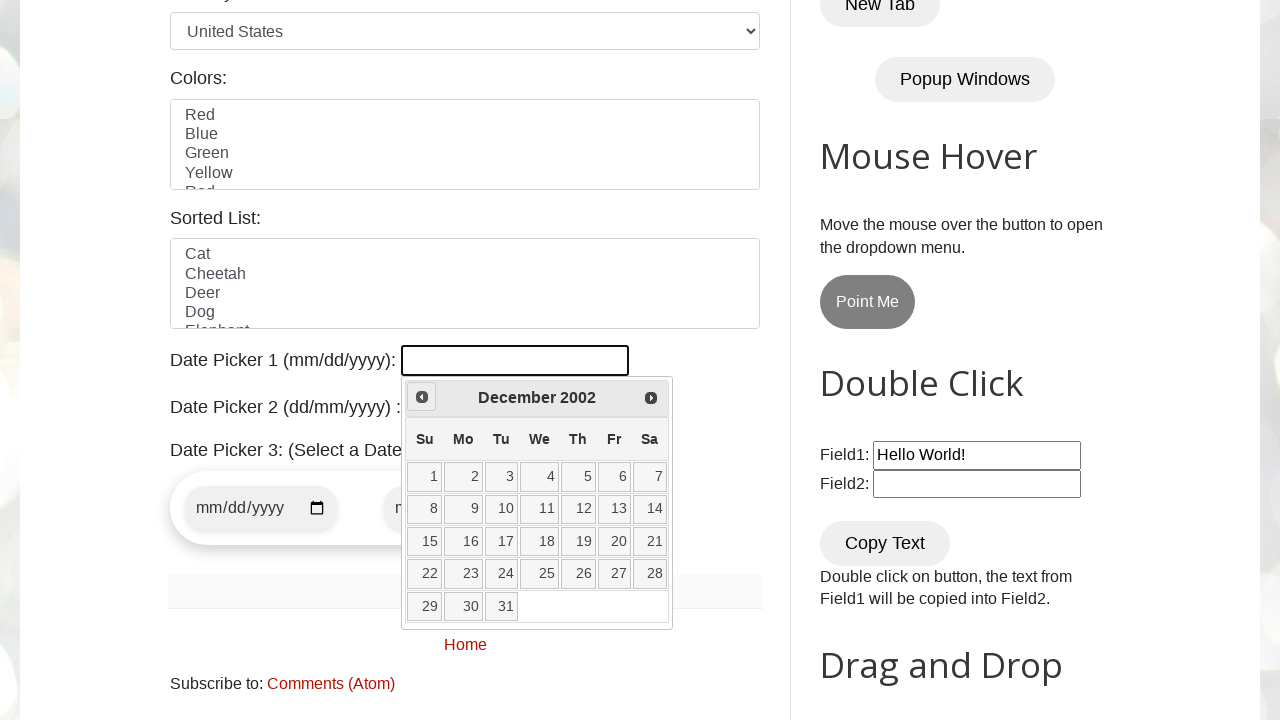

Clicked Prev button to navigate backwards (currently at December 2002) at (422, 397) on xpath=//span[text()='Prev']
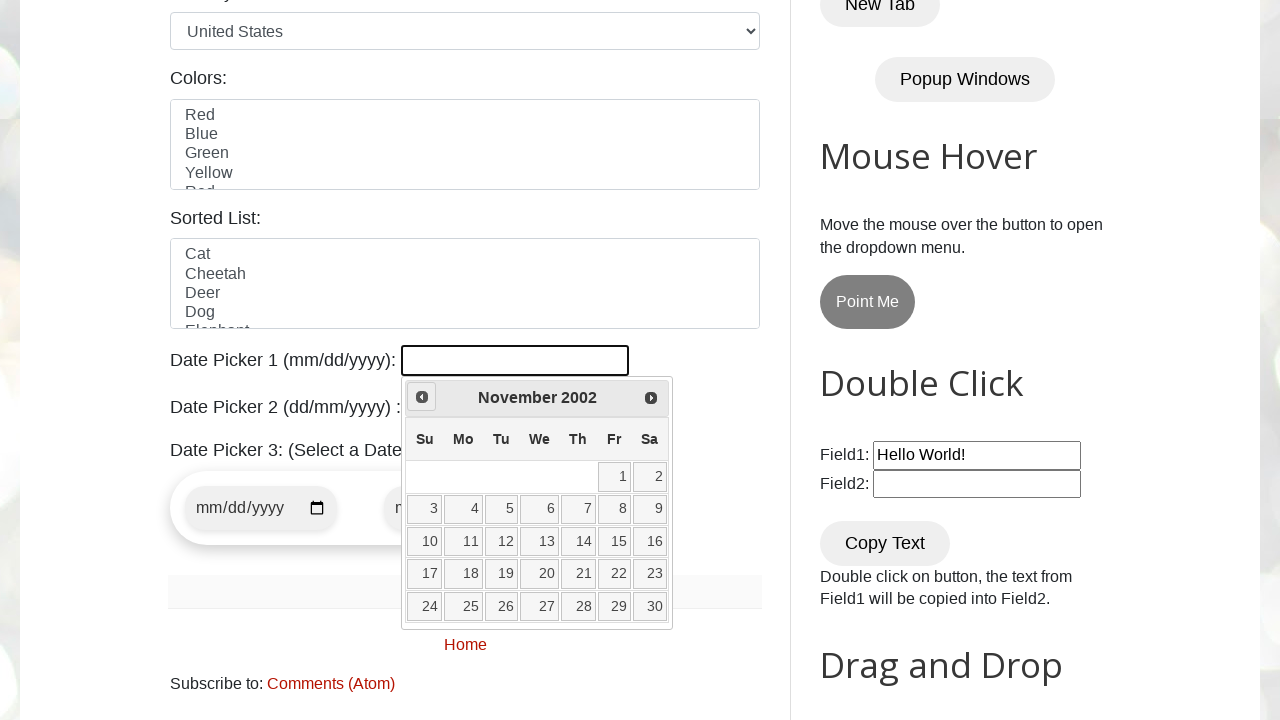

Waited 100ms for calendar update
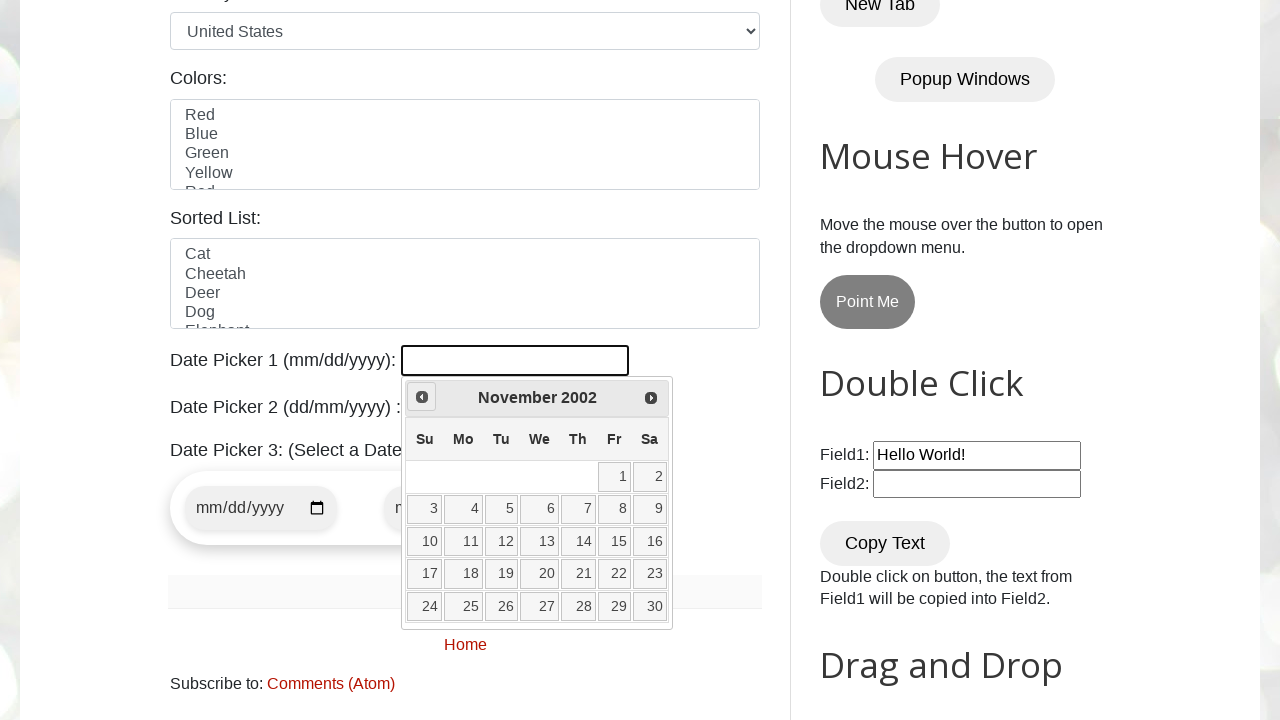

Clicked Prev button to navigate backwards (currently at November 2002) at (422, 397) on xpath=//span[text()='Prev']
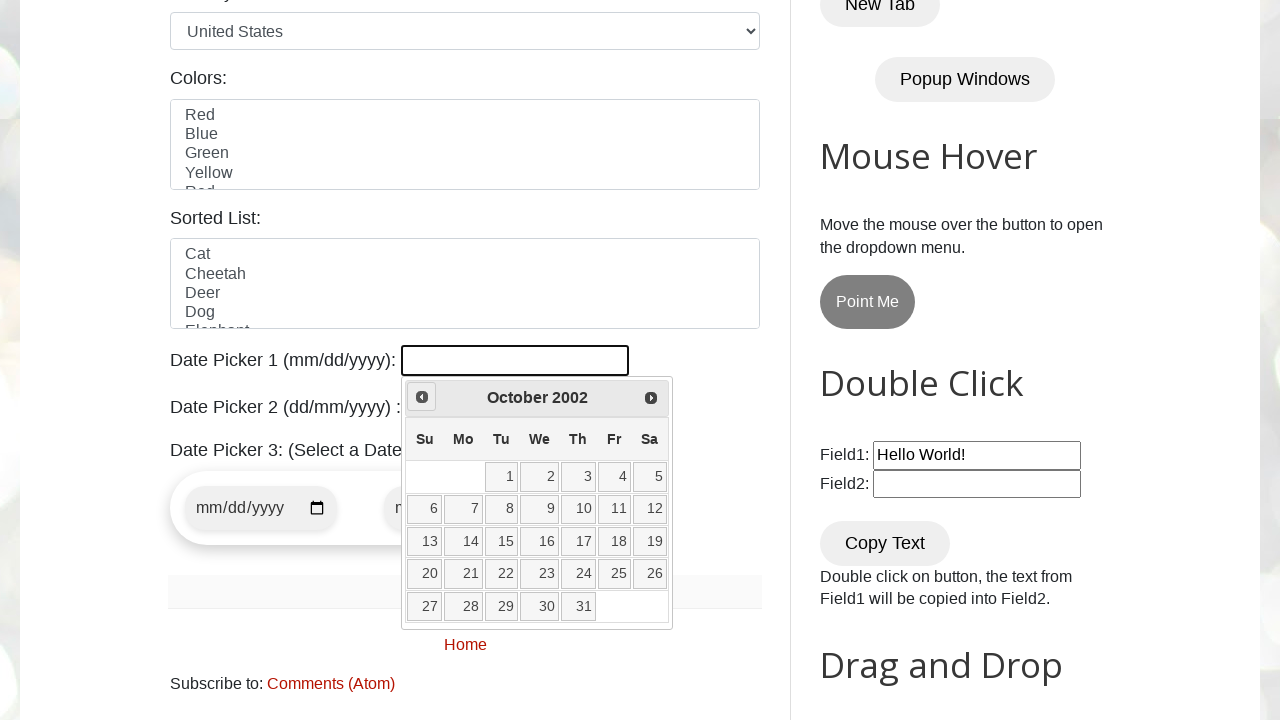

Waited 100ms for calendar update
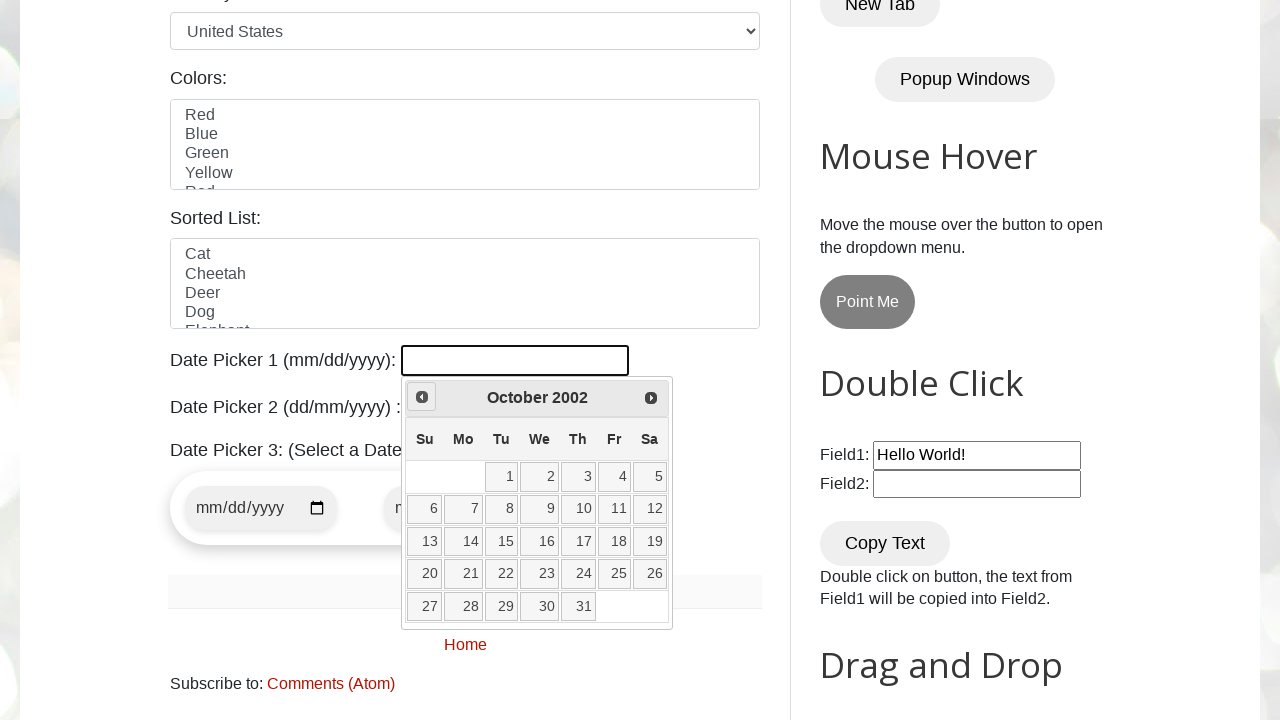

Clicked Prev button to navigate backwards (currently at October 2002) at (422, 397) on xpath=//span[text()='Prev']
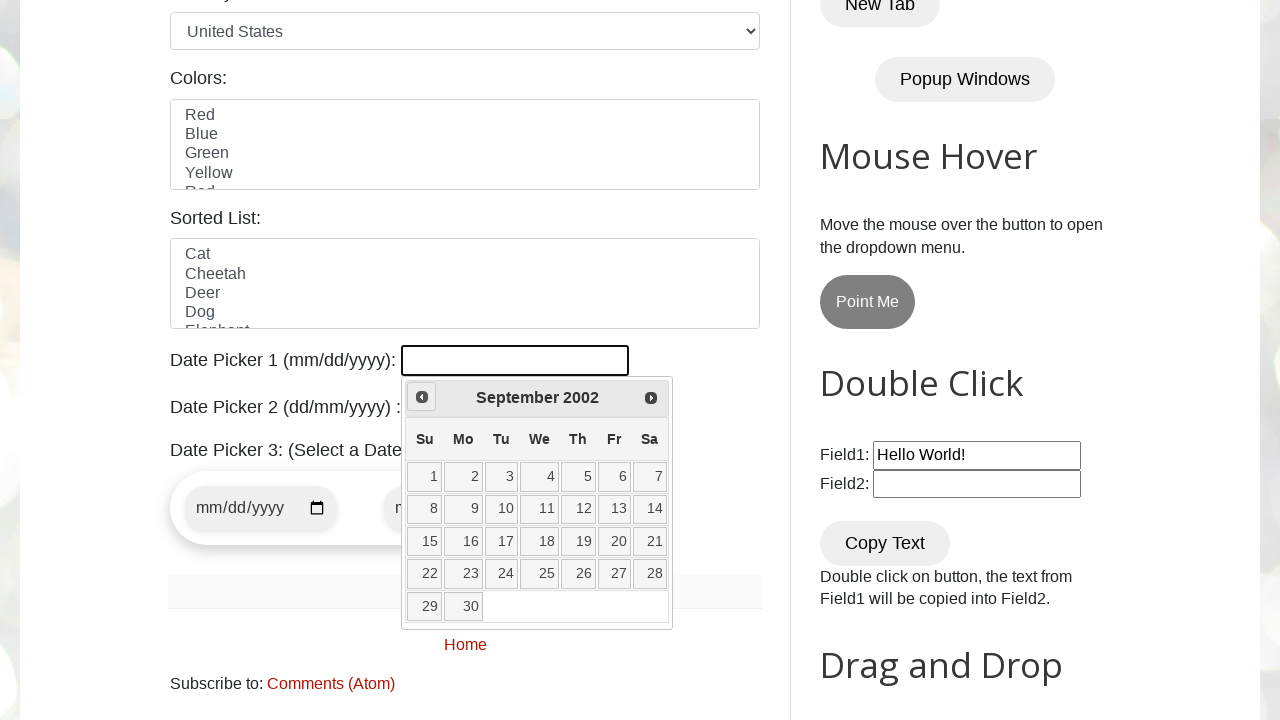

Waited 100ms for calendar update
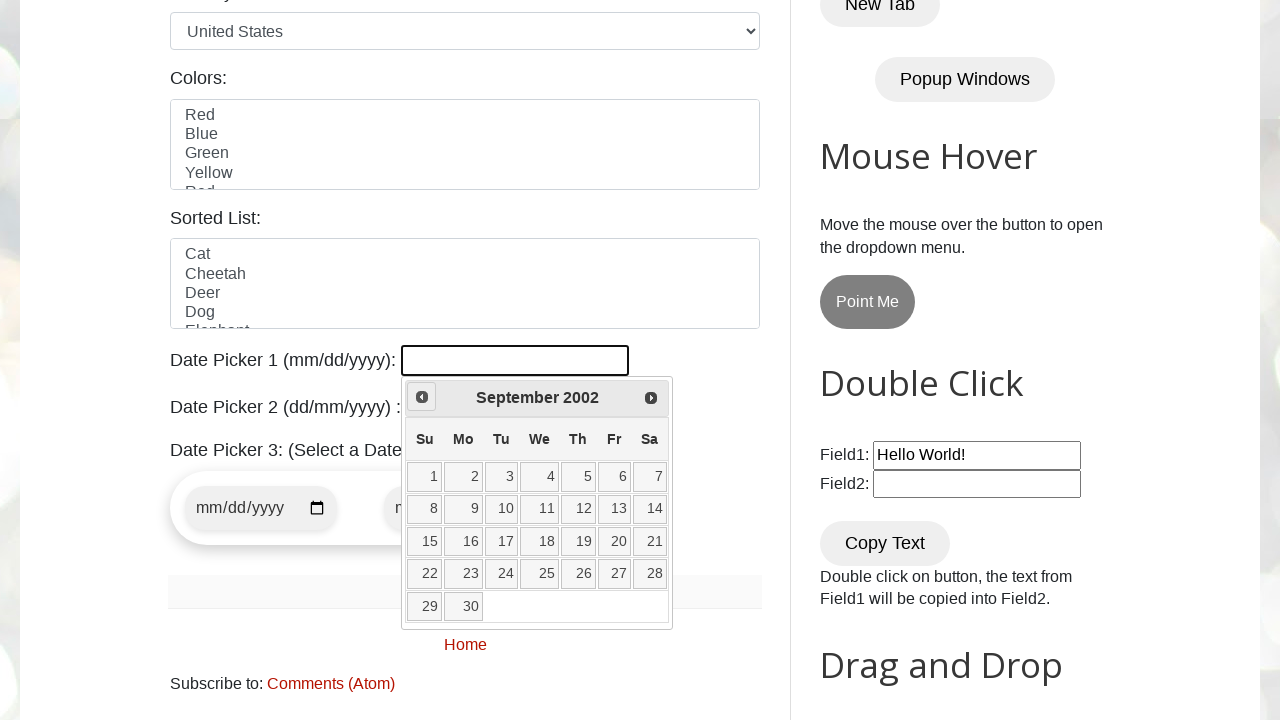

Clicked Prev button to navigate backwards (currently at September 2002) at (422, 397) on xpath=//span[text()='Prev']
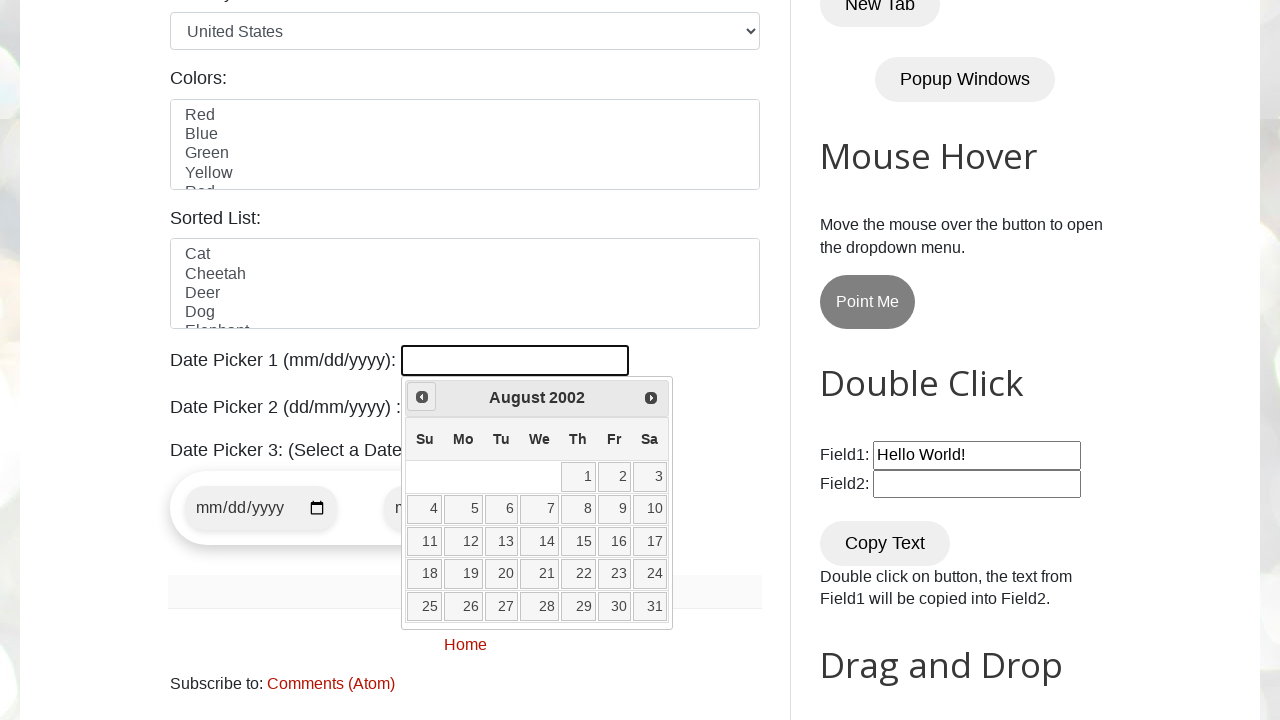

Waited 100ms for calendar update
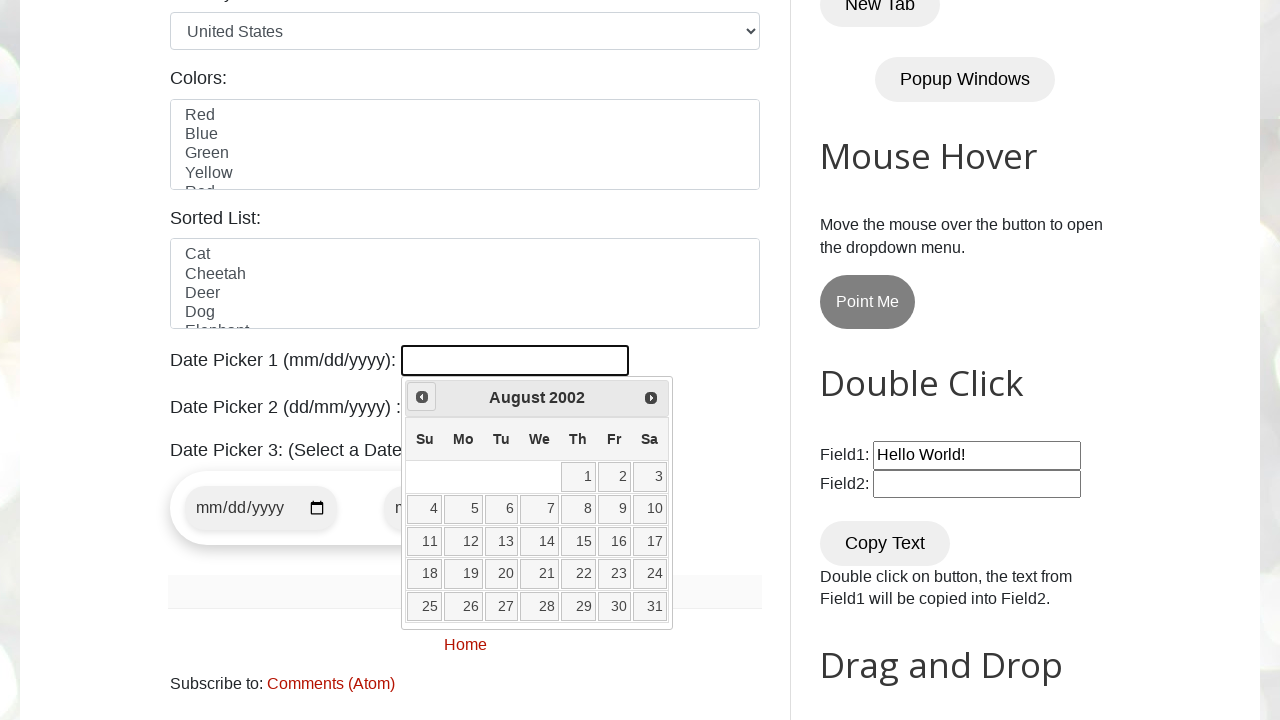

Clicked Prev button to navigate backwards (currently at August 2002) at (422, 397) on xpath=//span[text()='Prev']
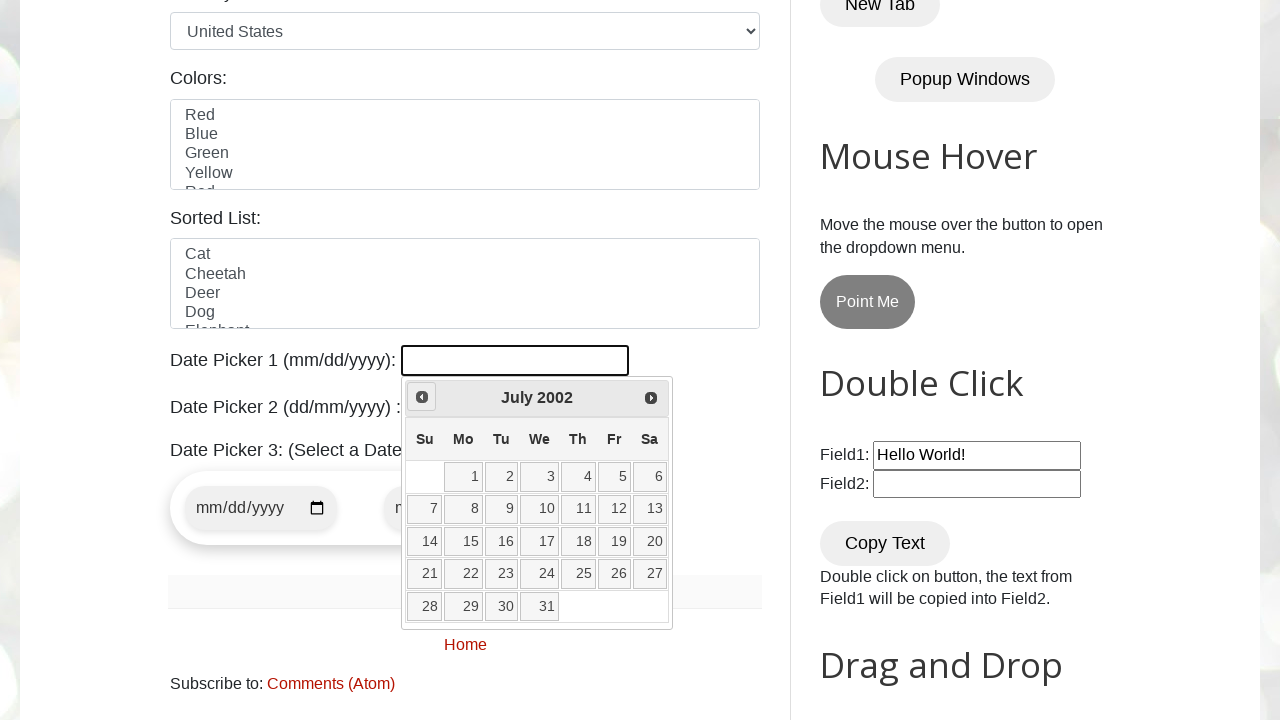

Waited 100ms for calendar update
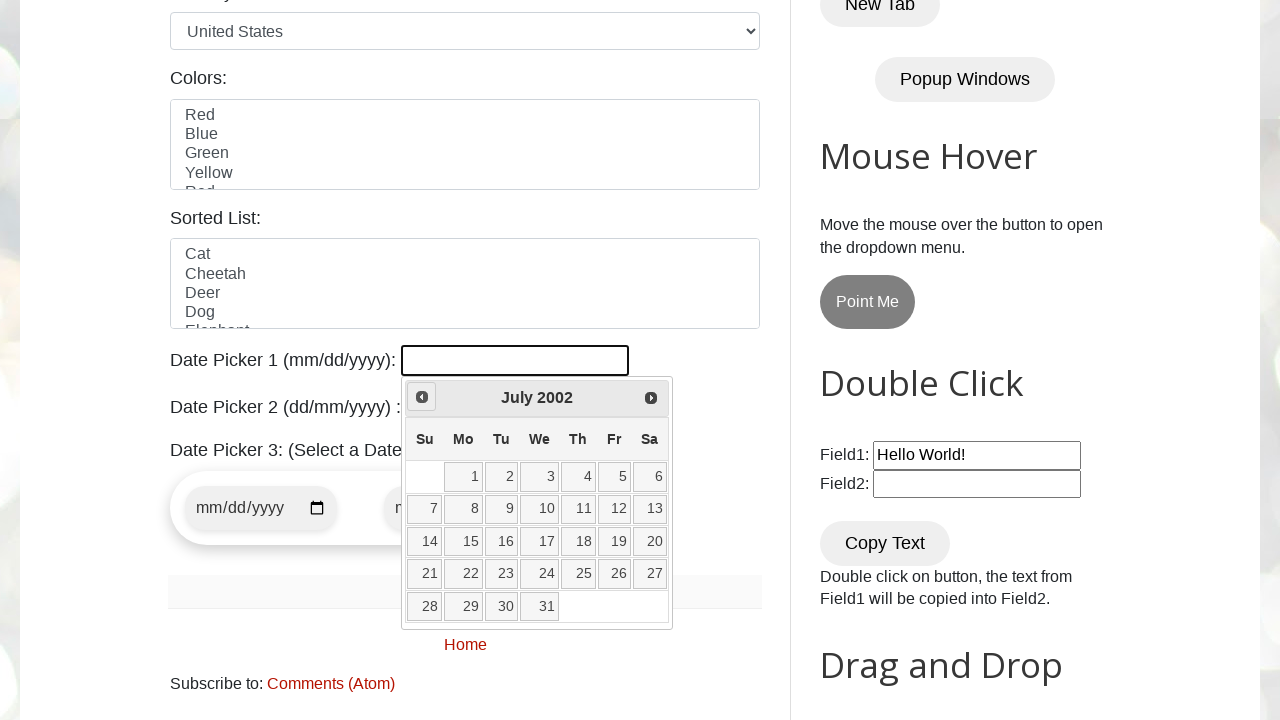

Clicked Prev button to navigate backwards (currently at July 2002) at (422, 397) on xpath=//span[text()='Prev']
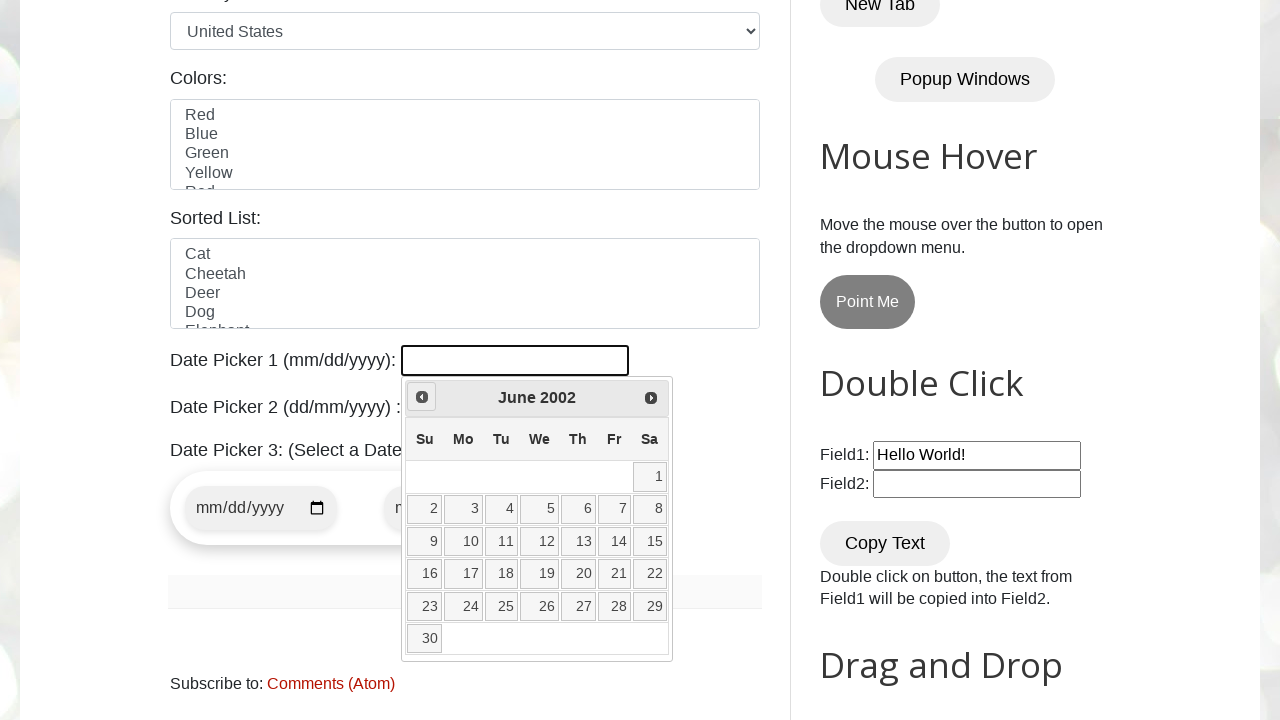

Waited 100ms for calendar update
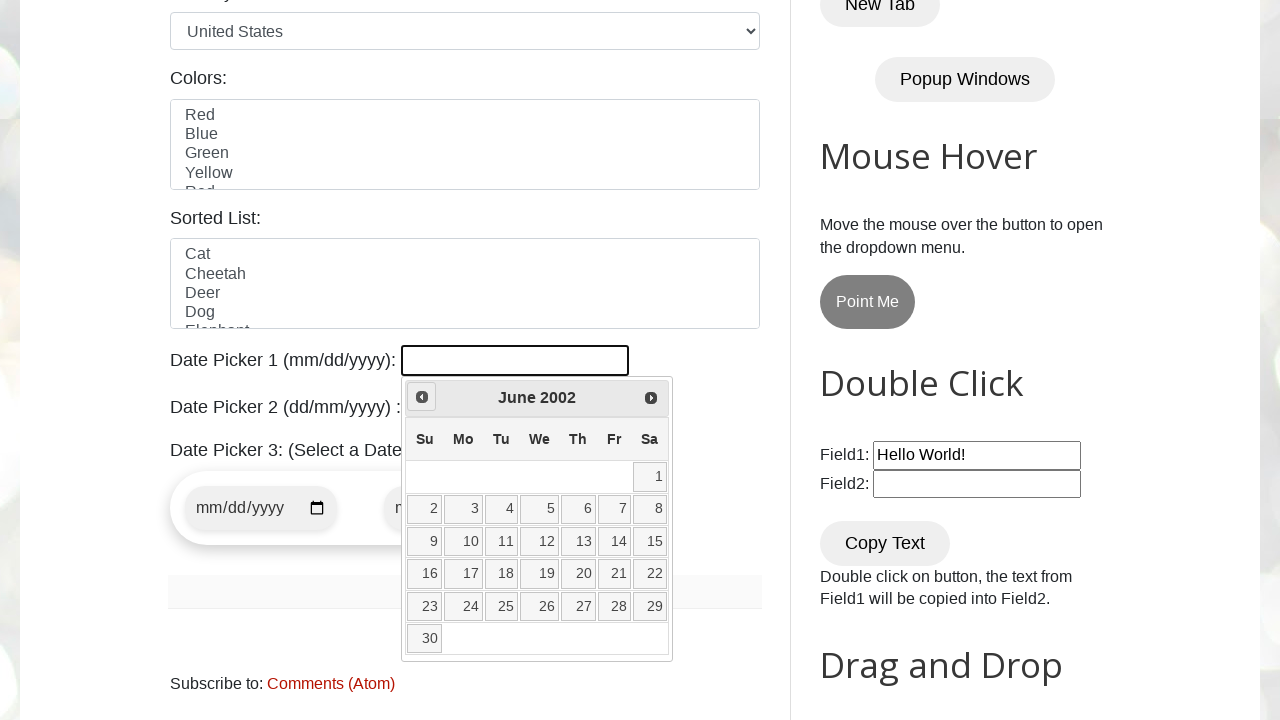

Clicked Prev button to navigate backwards (currently at June 2002) at (422, 397) on xpath=//span[text()='Prev']
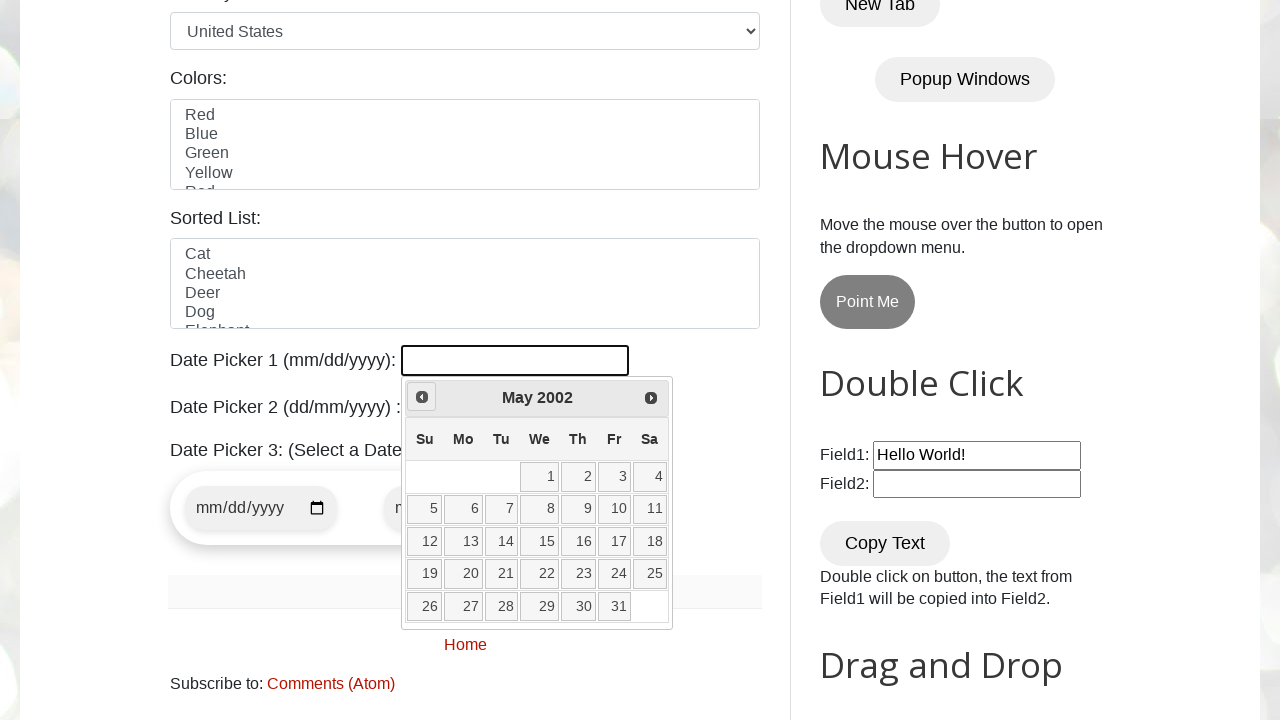

Waited 100ms for calendar update
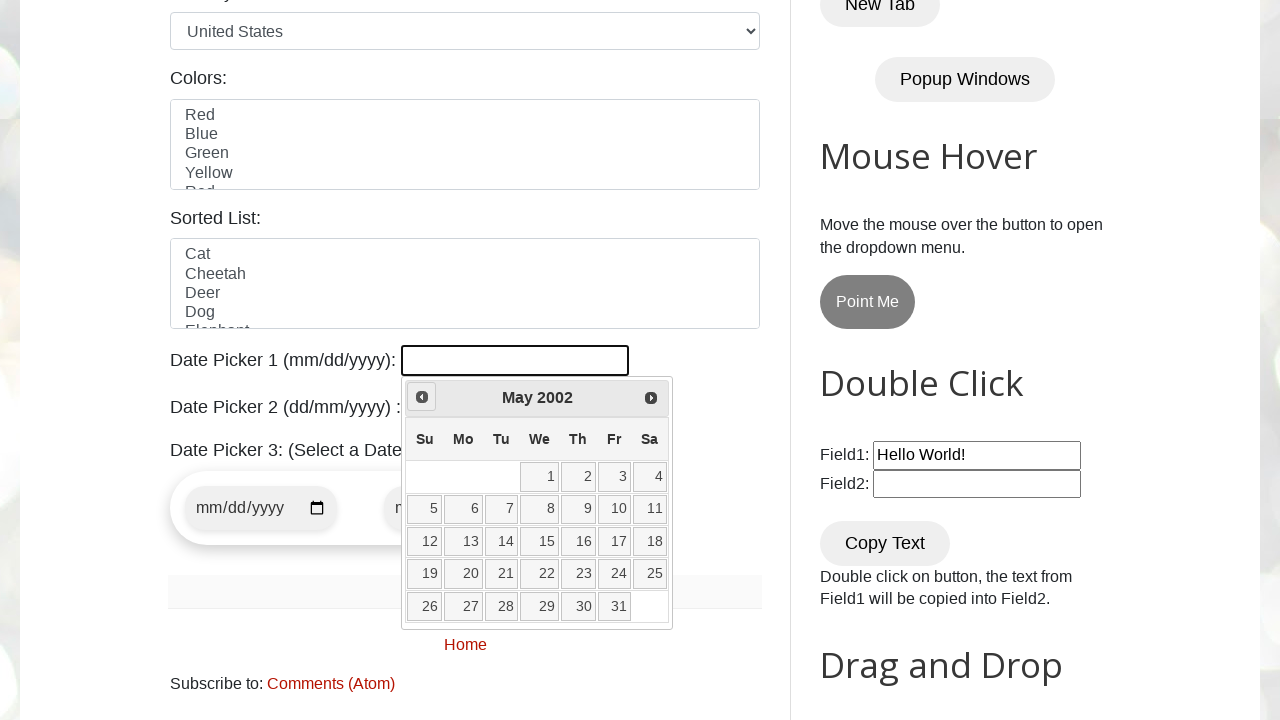

Clicked Prev button to navigate backwards (currently at May 2002) at (422, 397) on xpath=//span[text()='Prev']
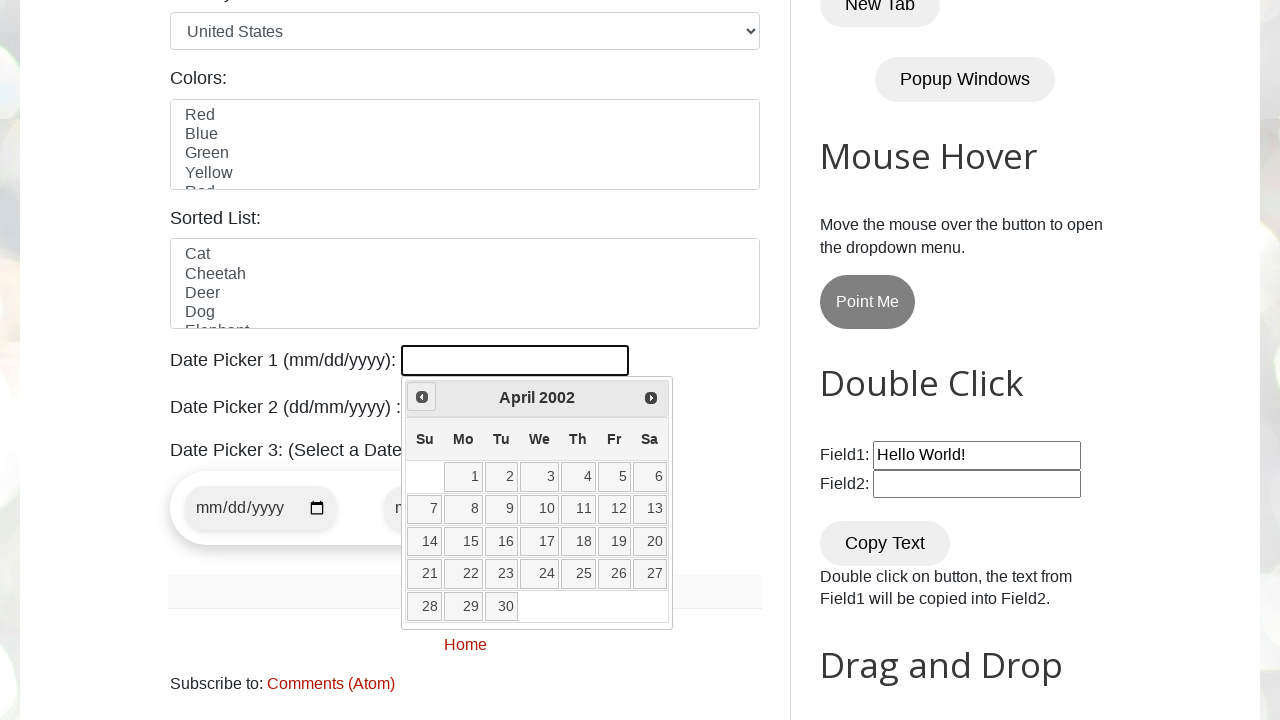

Waited 100ms for calendar update
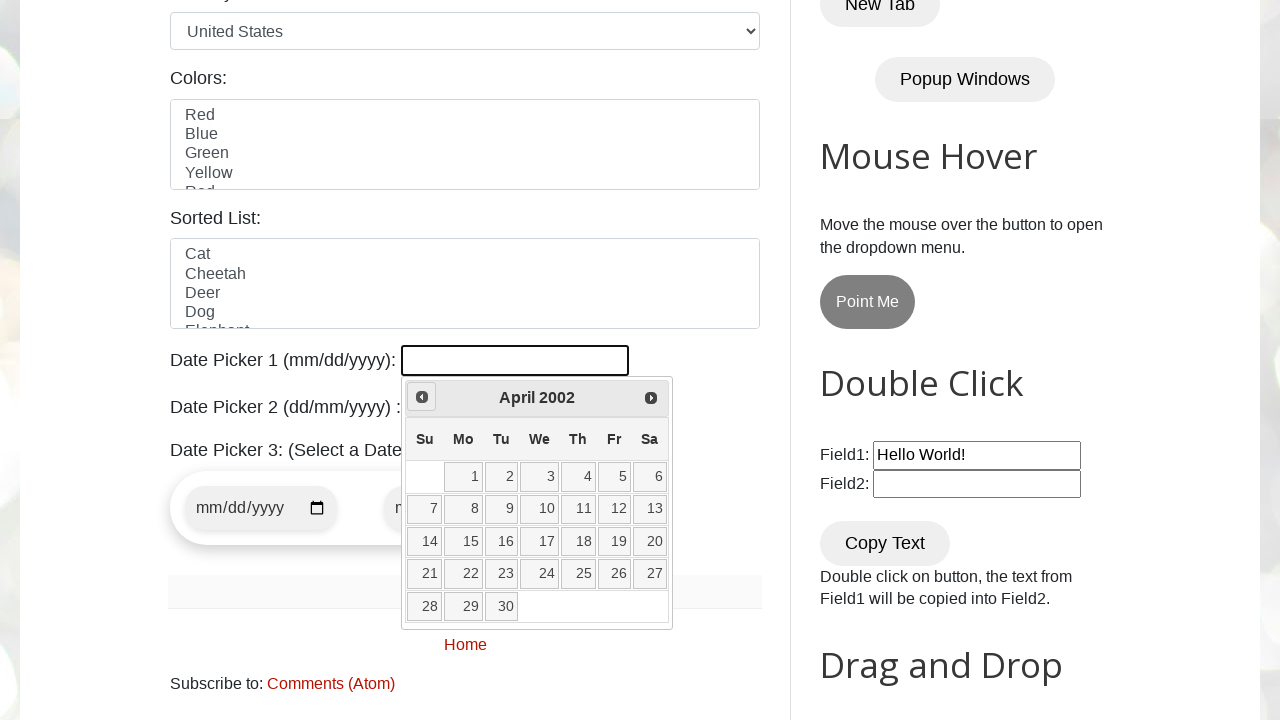

Clicked Prev button to navigate backwards (currently at April 2002) at (422, 397) on xpath=//span[text()='Prev']
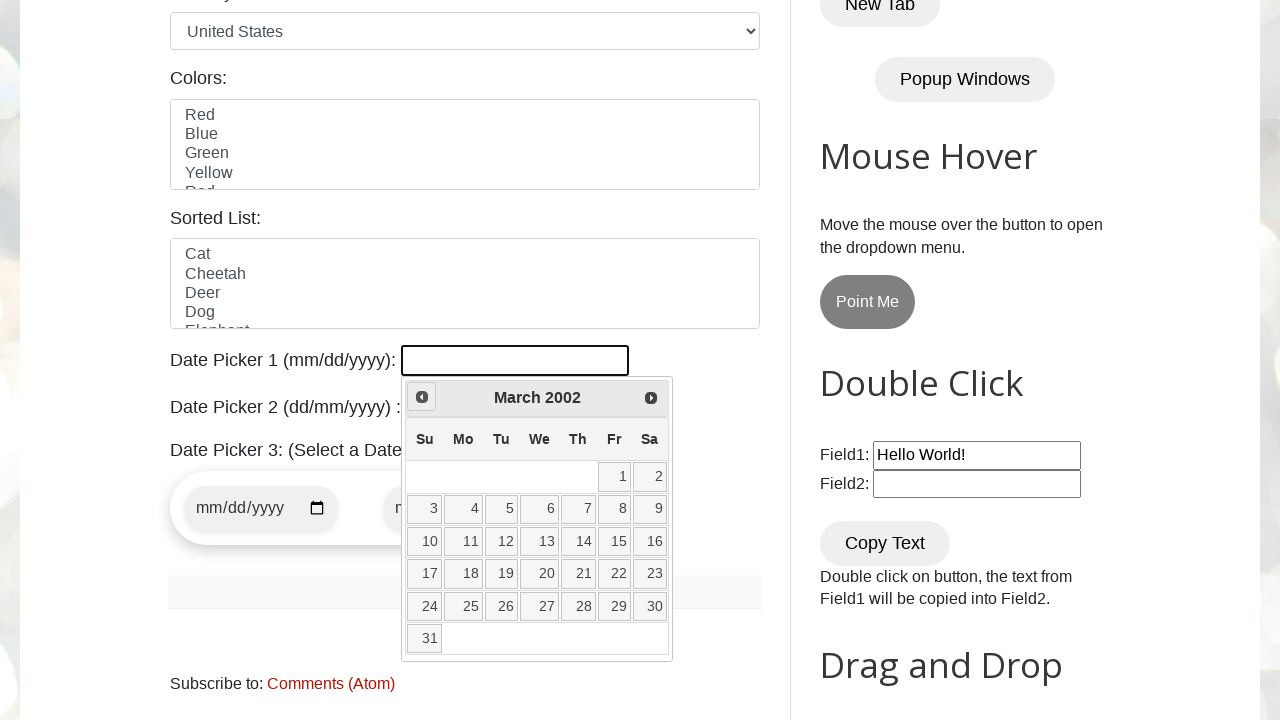

Waited 100ms for calendar update
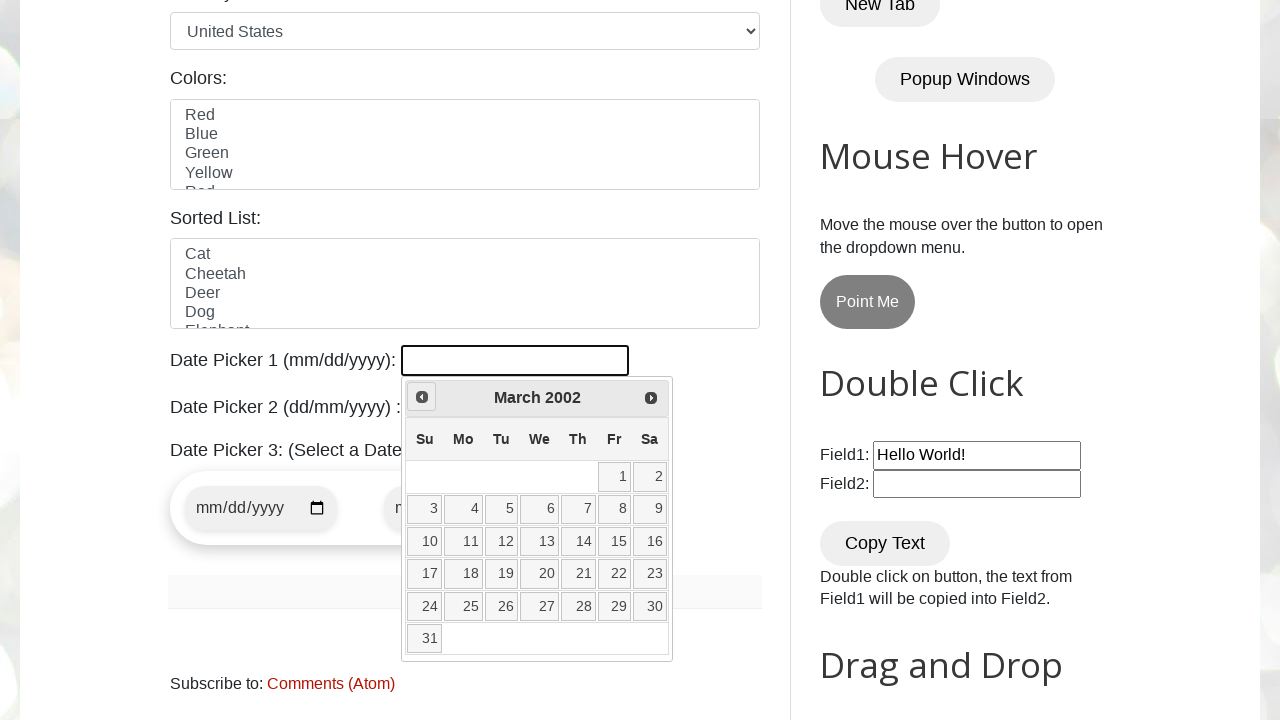

Clicked Prev button to navigate backwards (currently at March 2002) at (422, 397) on xpath=//span[text()='Prev']
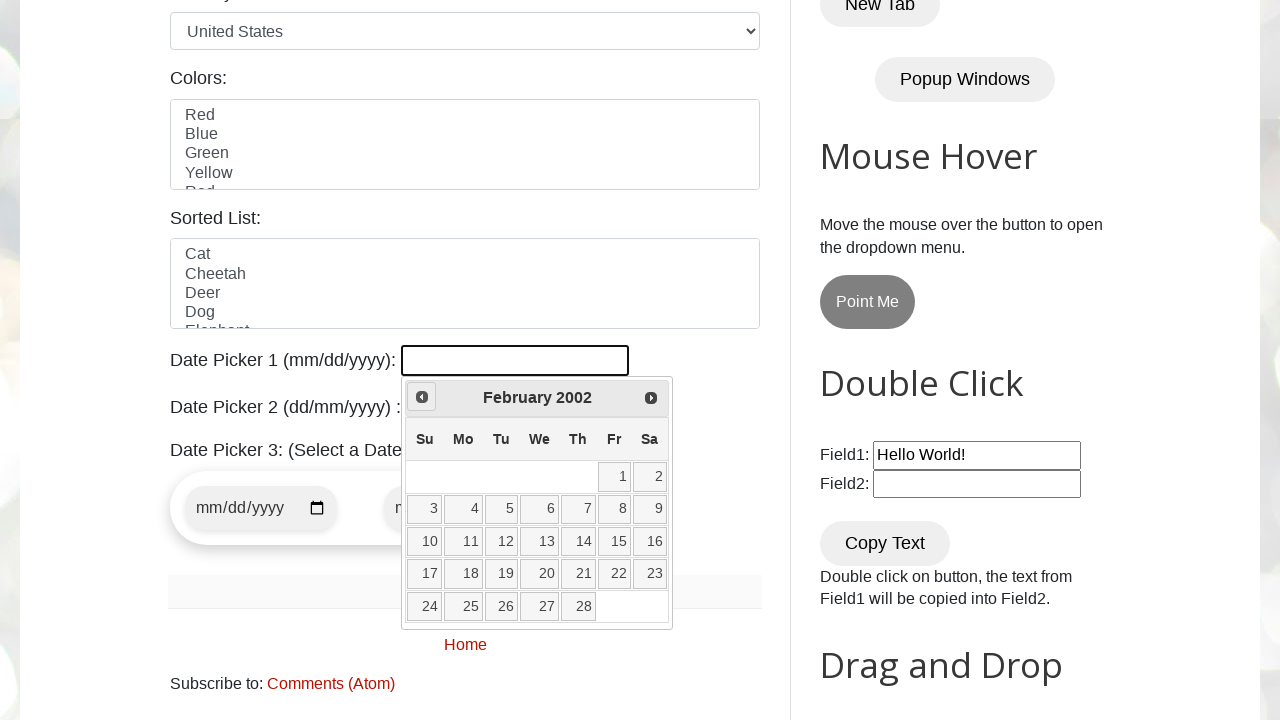

Waited 100ms for calendar update
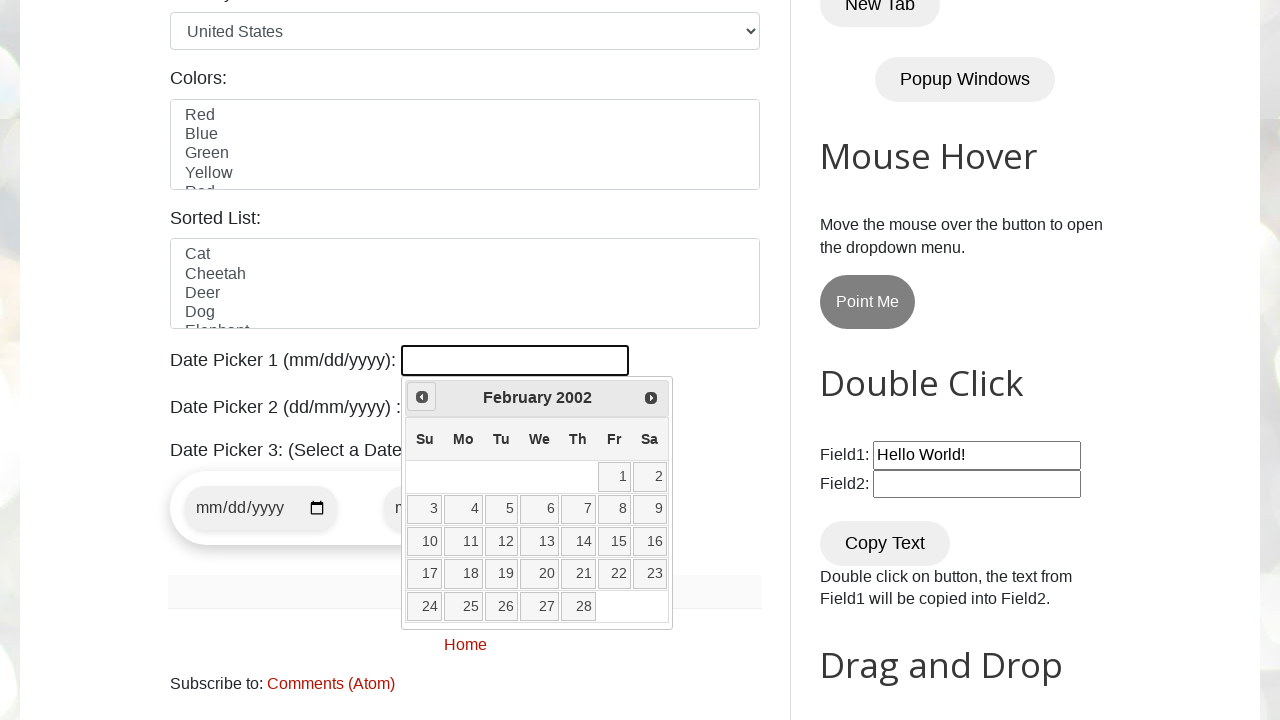

Clicked Prev button to navigate backwards (currently at February 2002) at (422, 397) on xpath=//span[text()='Prev']
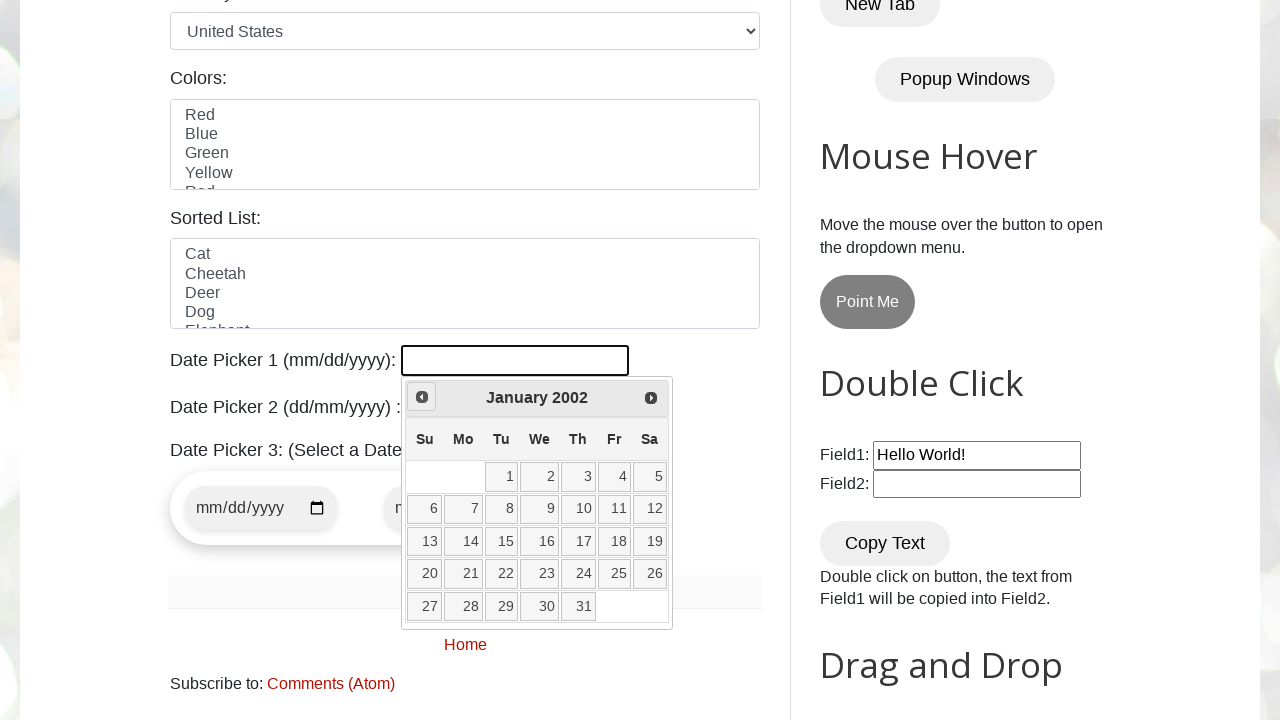

Waited 100ms for calendar update
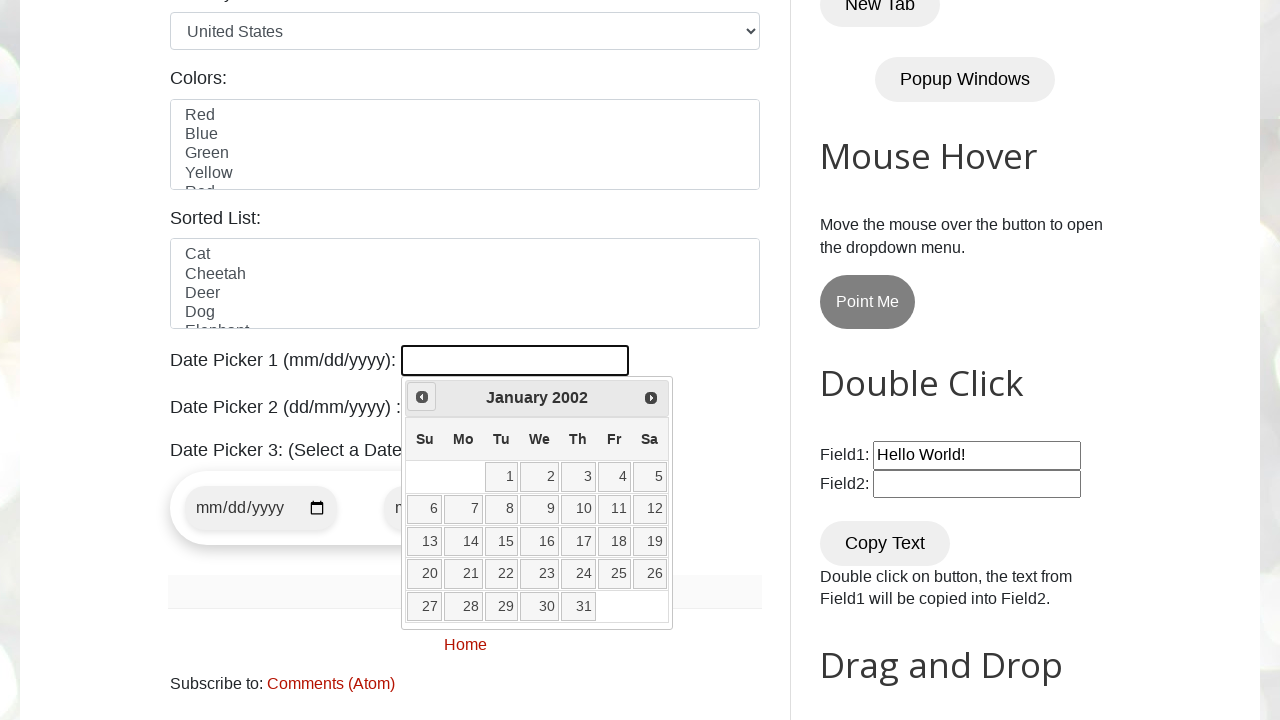

Clicked Prev button to navigate backwards (currently at January 2002) at (422, 397) on xpath=//span[text()='Prev']
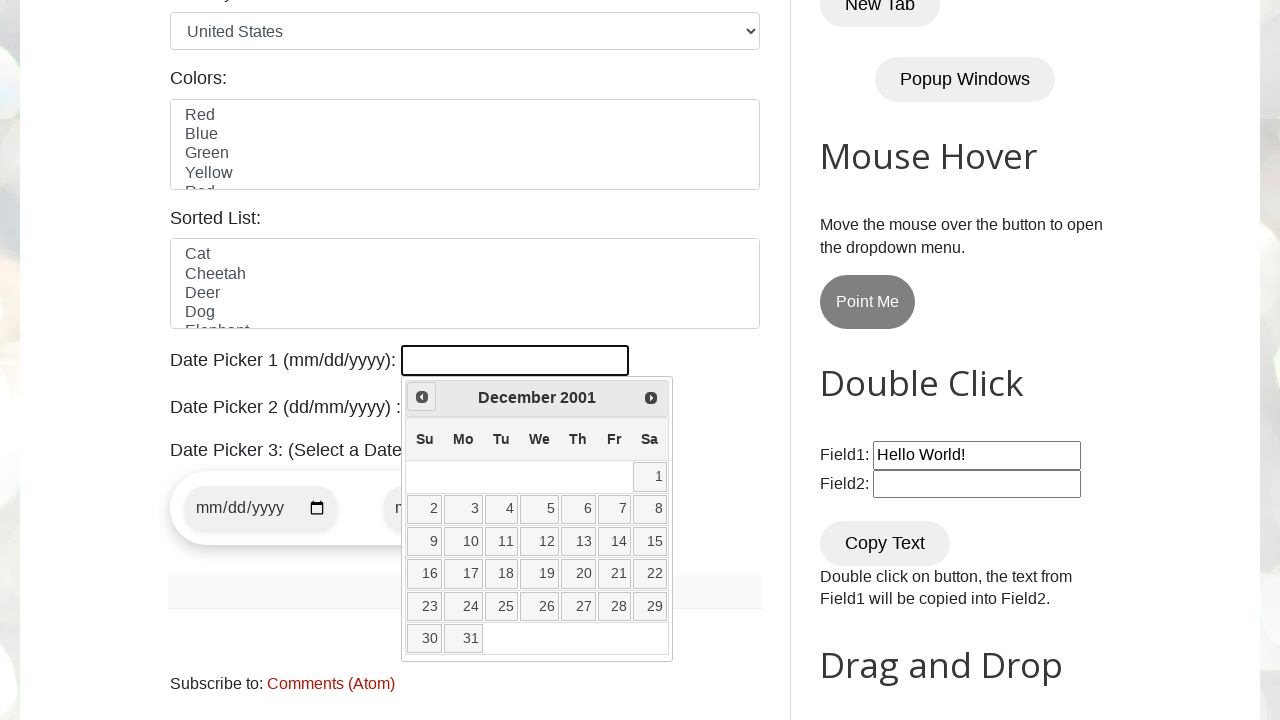

Waited 100ms for calendar update
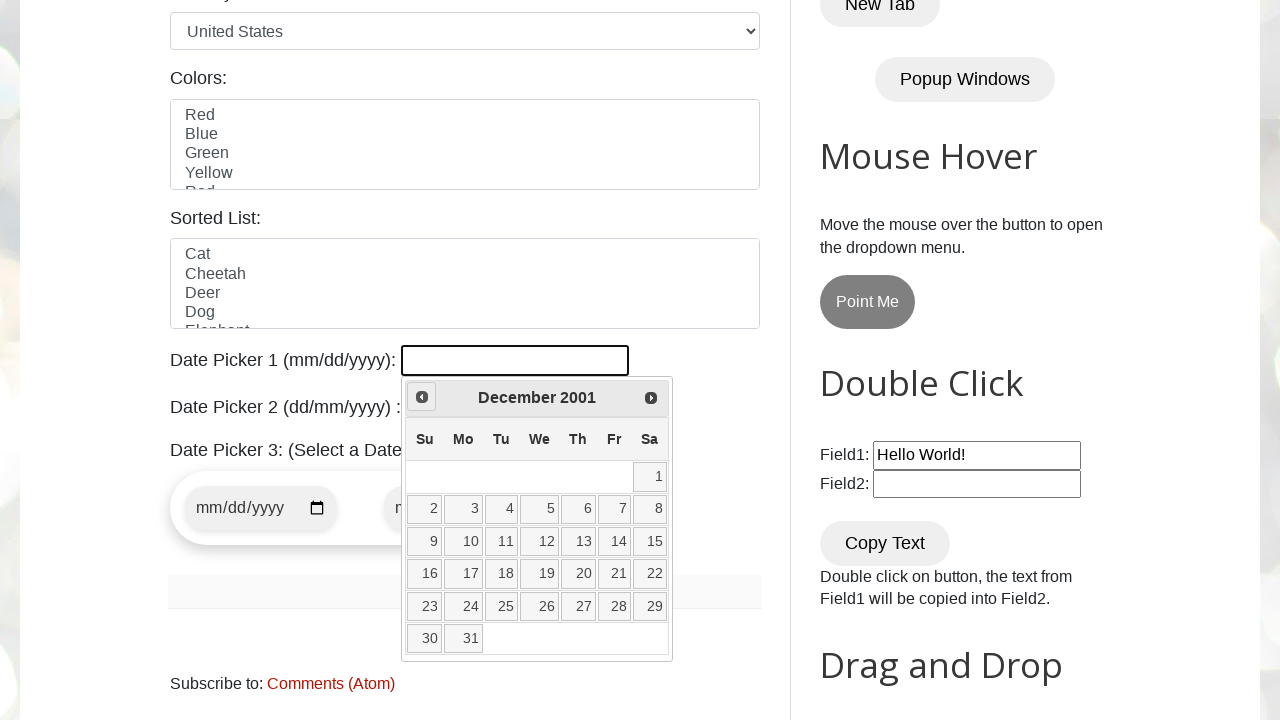

Clicked Prev button to navigate backwards (currently at December 2001) at (422, 397) on xpath=//span[text()='Prev']
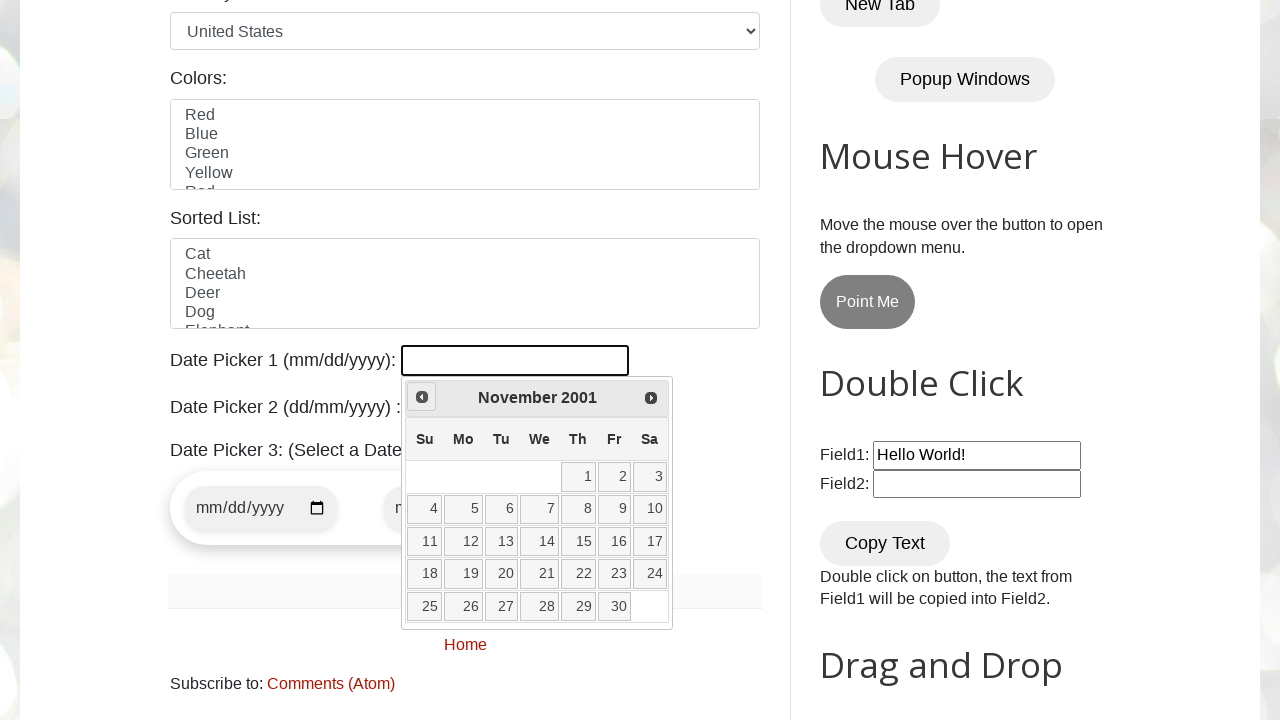

Waited 100ms for calendar update
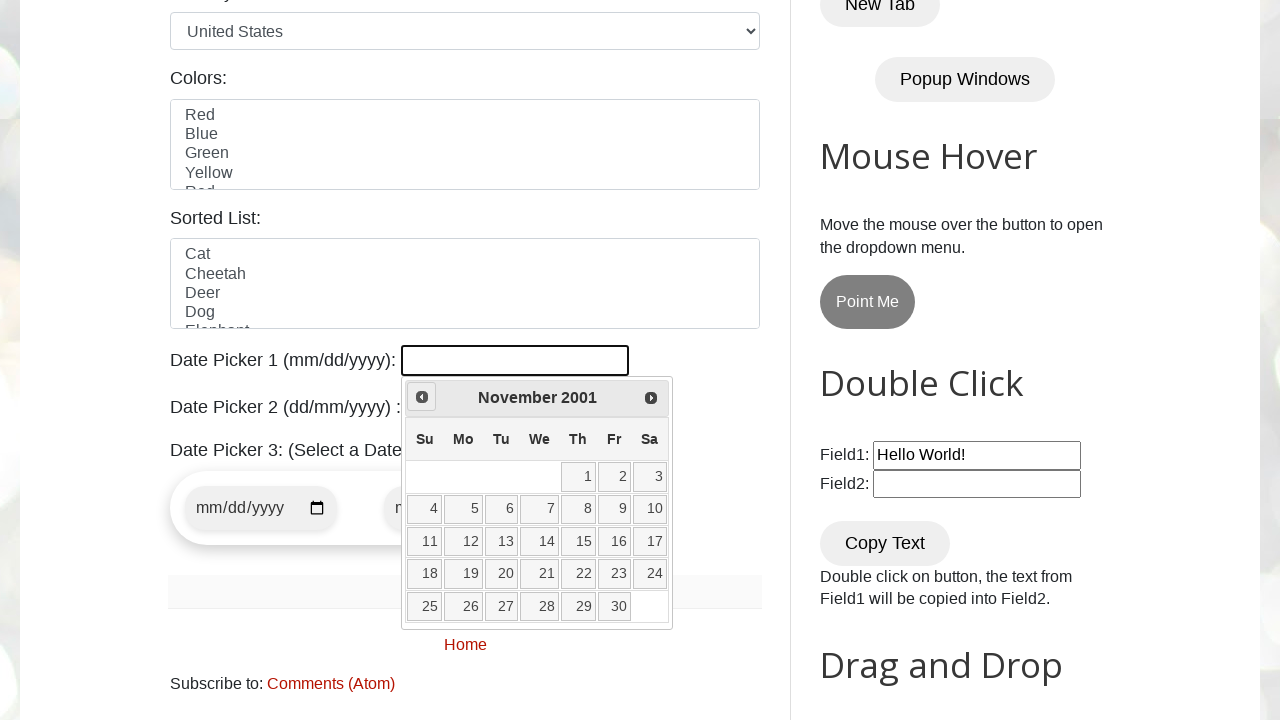

Clicked Prev button to navigate backwards (currently at November 2001) at (422, 397) on xpath=//span[text()='Prev']
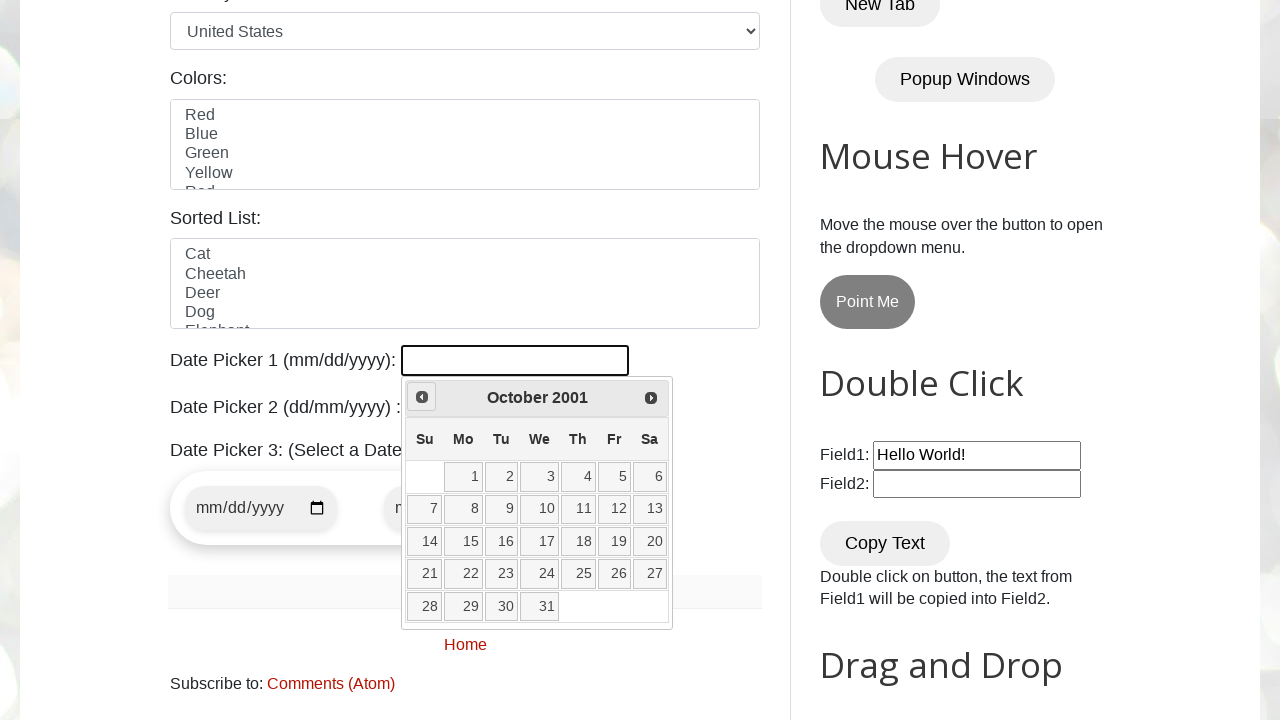

Waited 100ms for calendar update
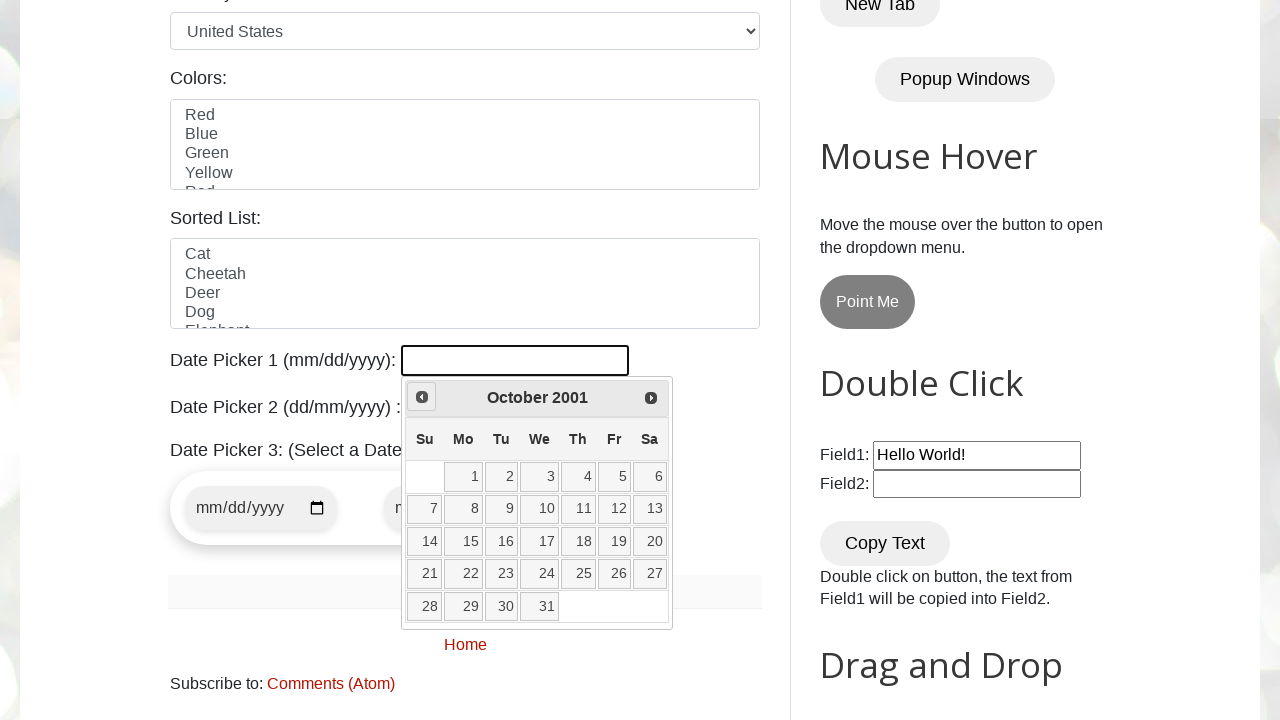

Clicked Prev button to navigate backwards (currently at October 2001) at (422, 397) on xpath=//span[text()='Prev']
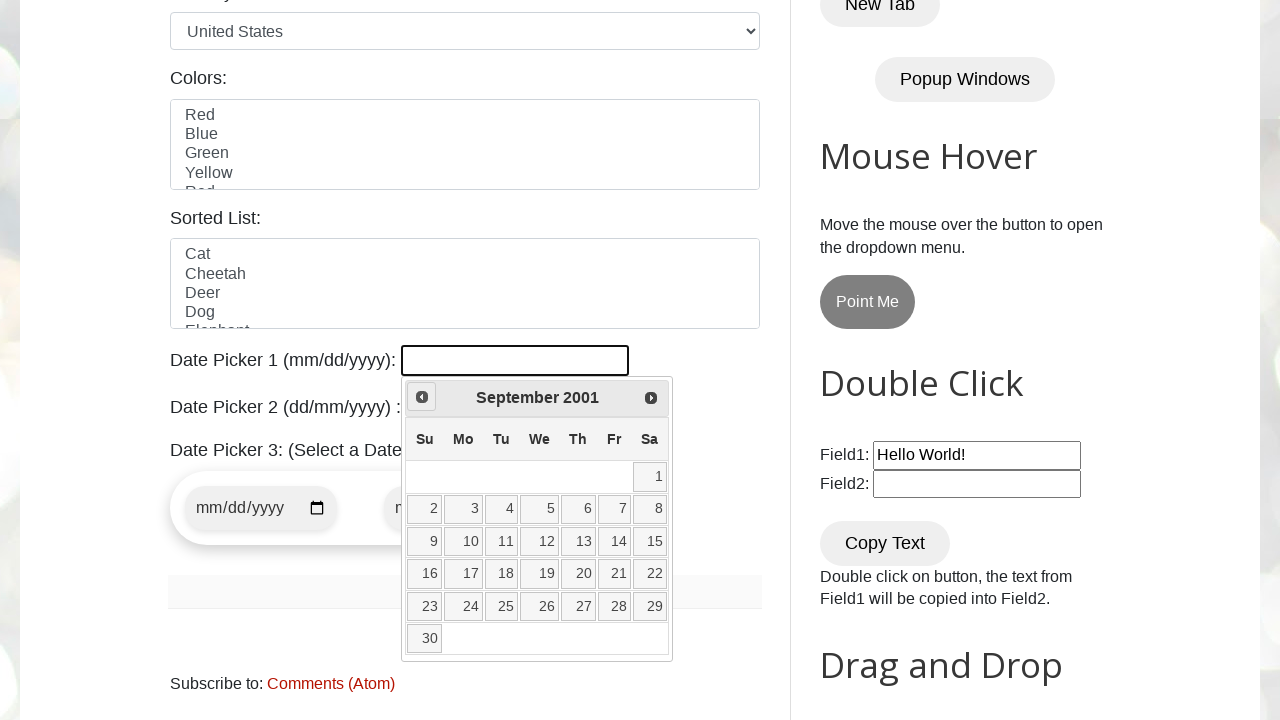

Waited 100ms for calendar update
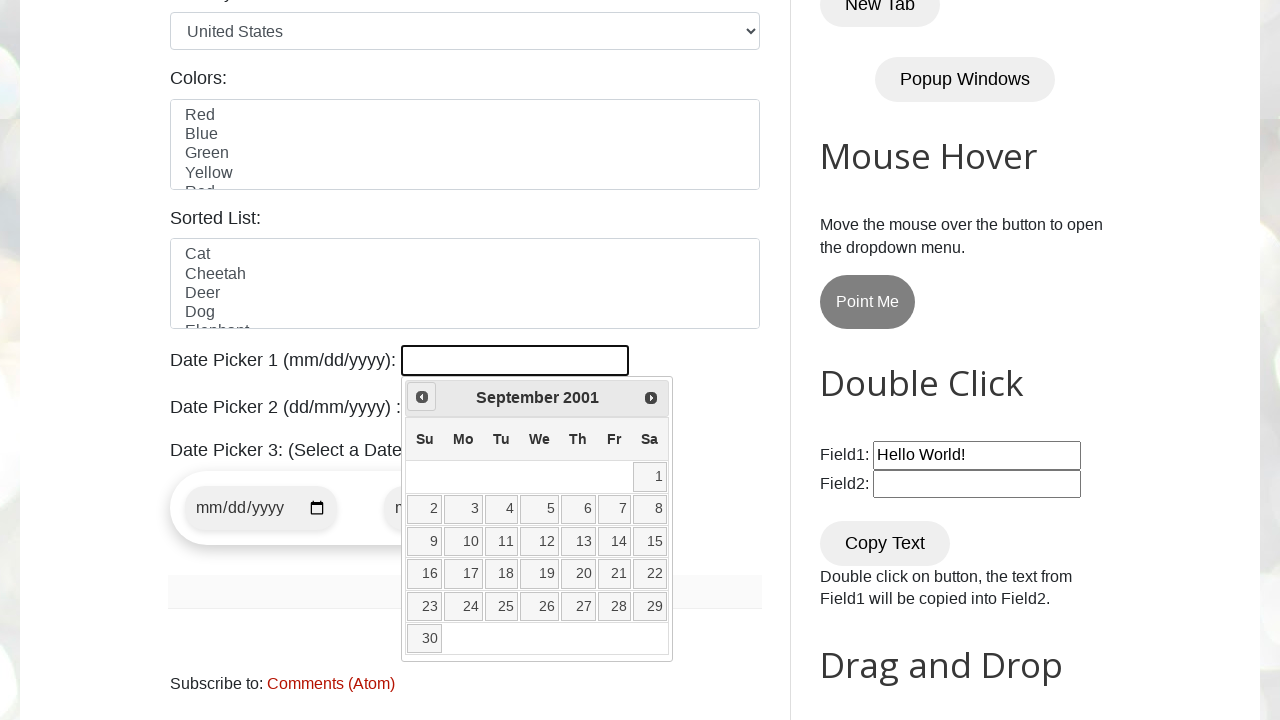

Clicked Prev button to navigate backwards (currently at September 2001) at (422, 397) on xpath=//span[text()='Prev']
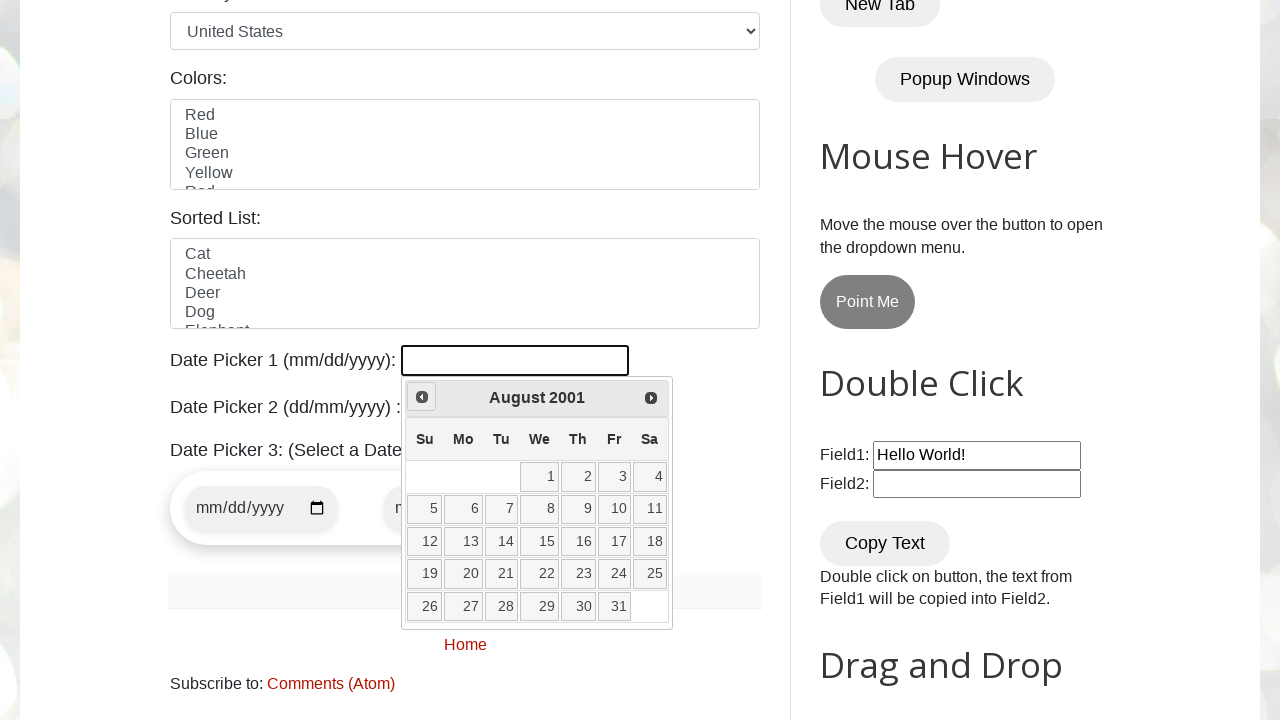

Waited 100ms for calendar update
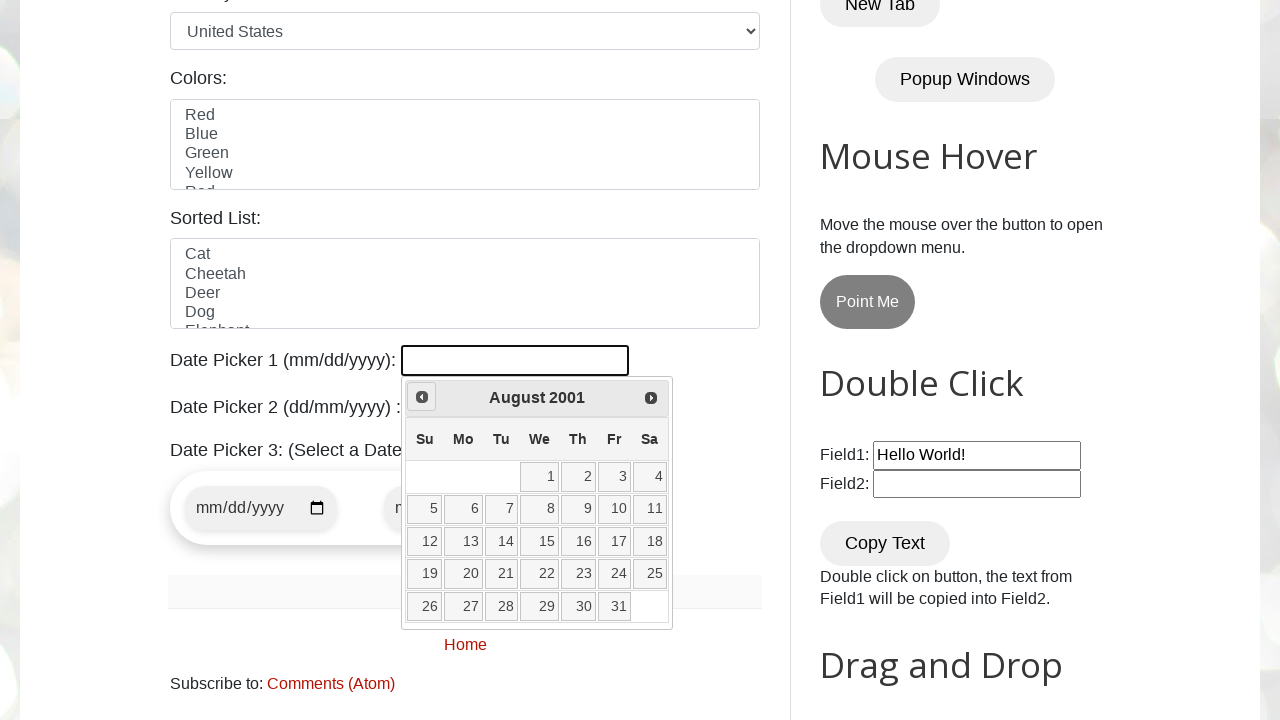

Clicked Prev button to navigate backwards (currently at August 2001) at (422, 397) on xpath=//span[text()='Prev']
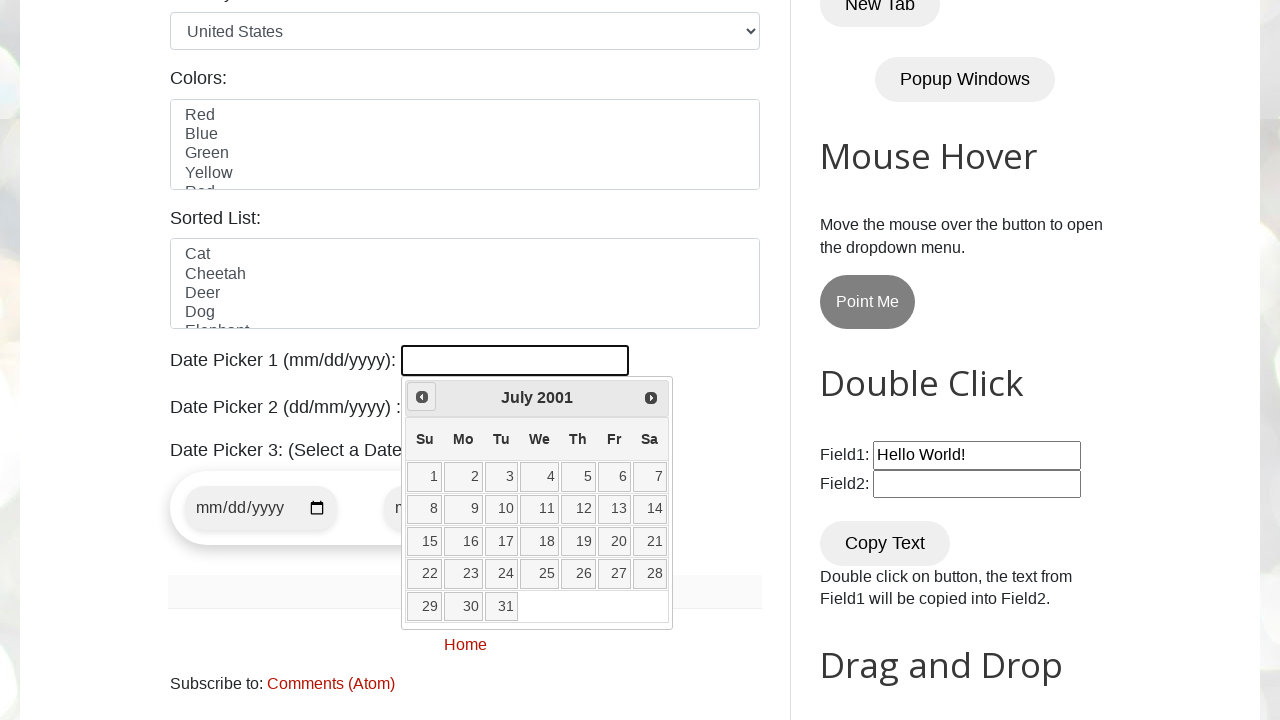

Waited 100ms for calendar update
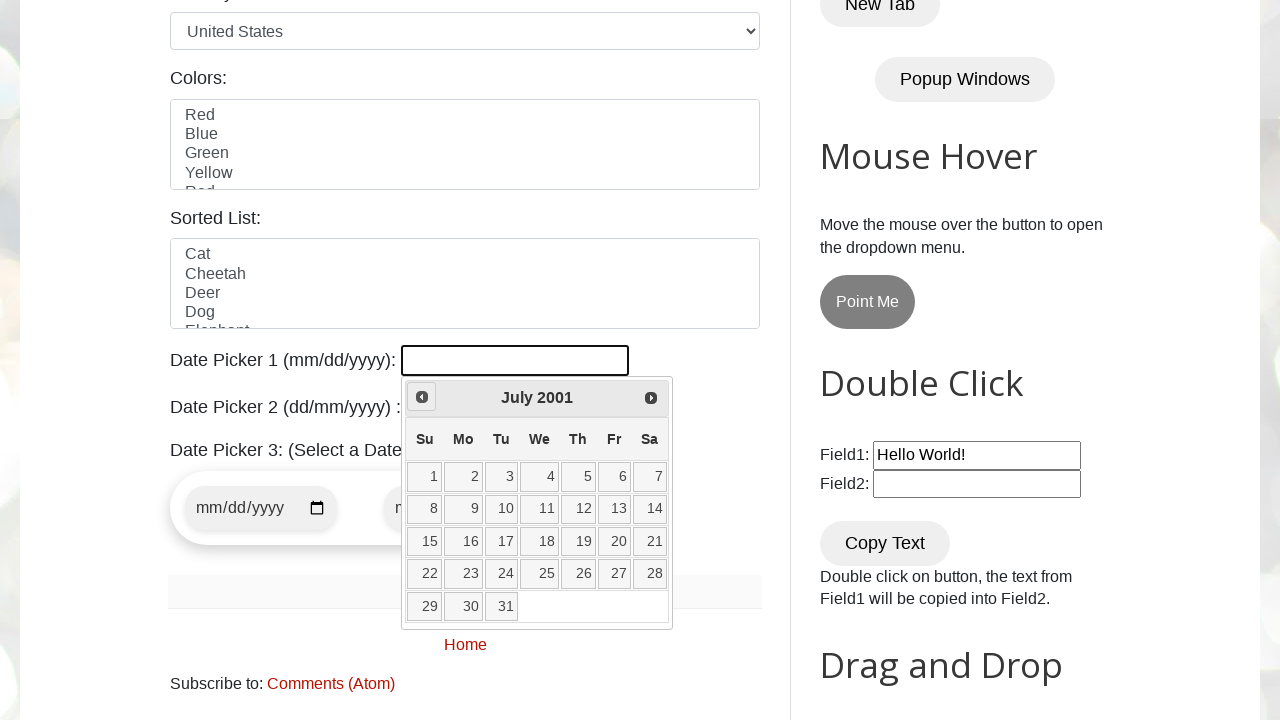

Clicked Prev button to navigate backwards (currently at July 2001) at (422, 397) on xpath=//span[text()='Prev']
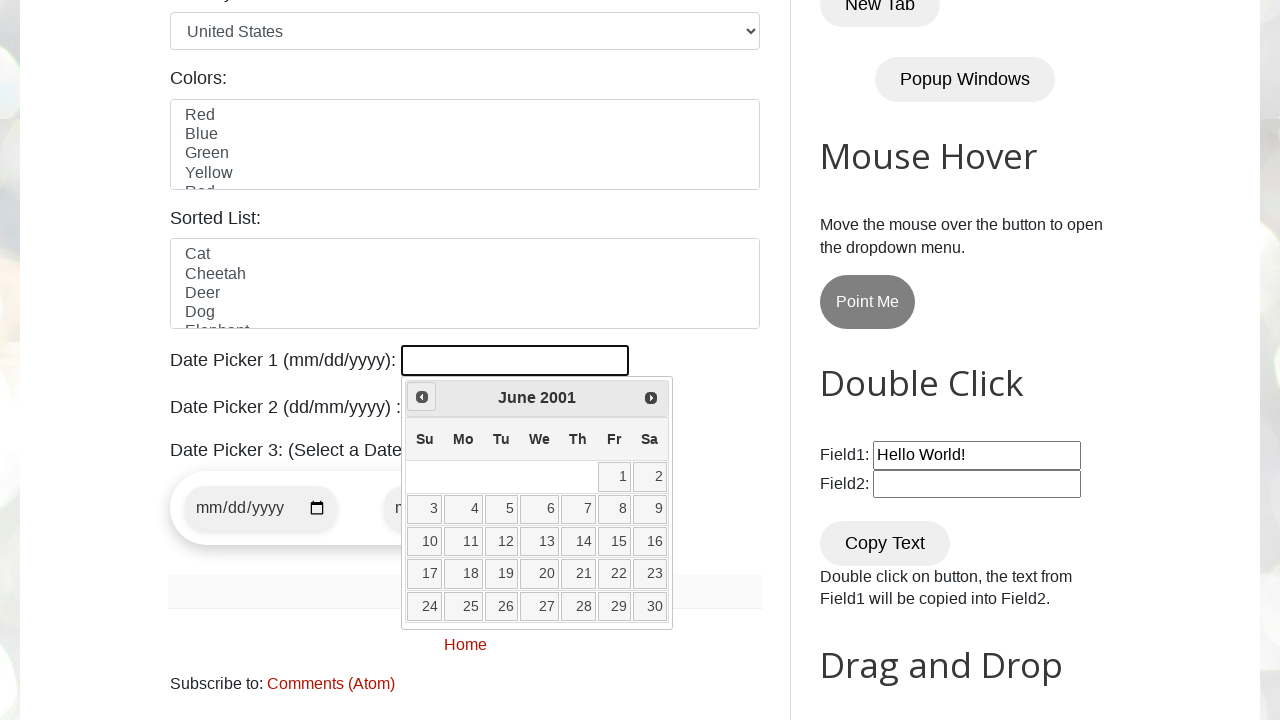

Waited 100ms for calendar update
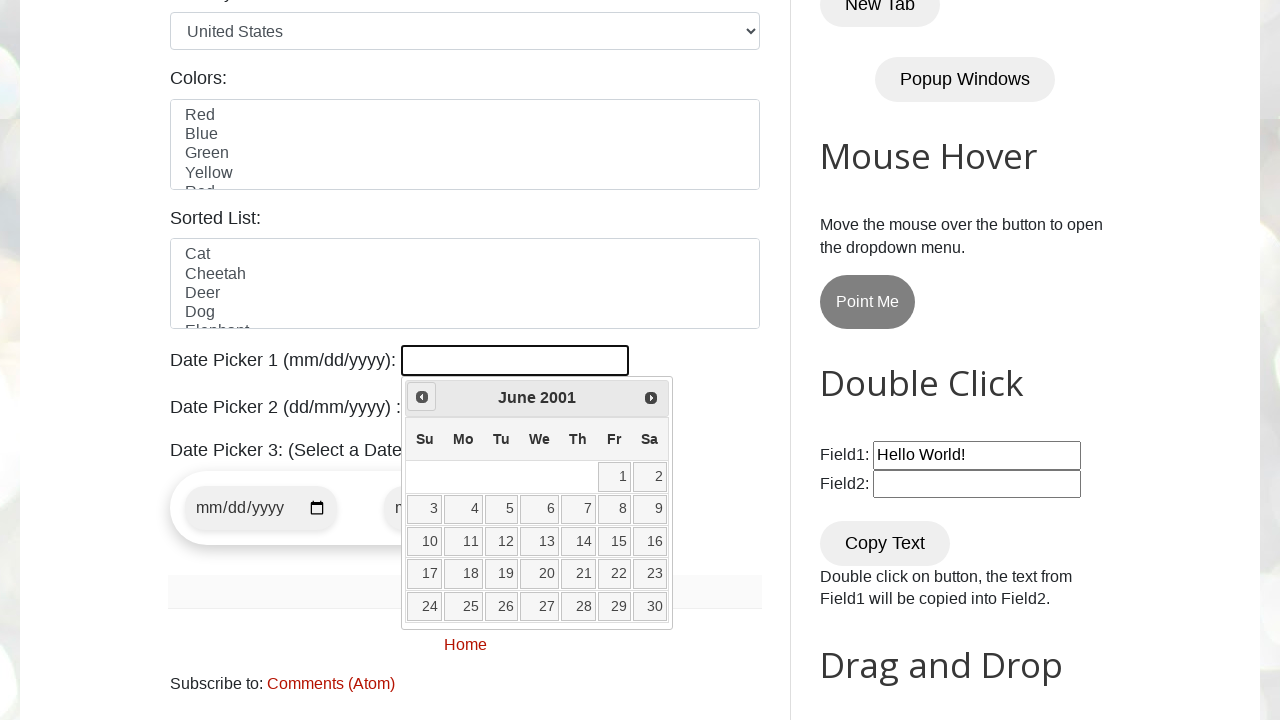

Clicked Prev button to navigate backwards (currently at June 2001) at (422, 397) on xpath=//span[text()='Prev']
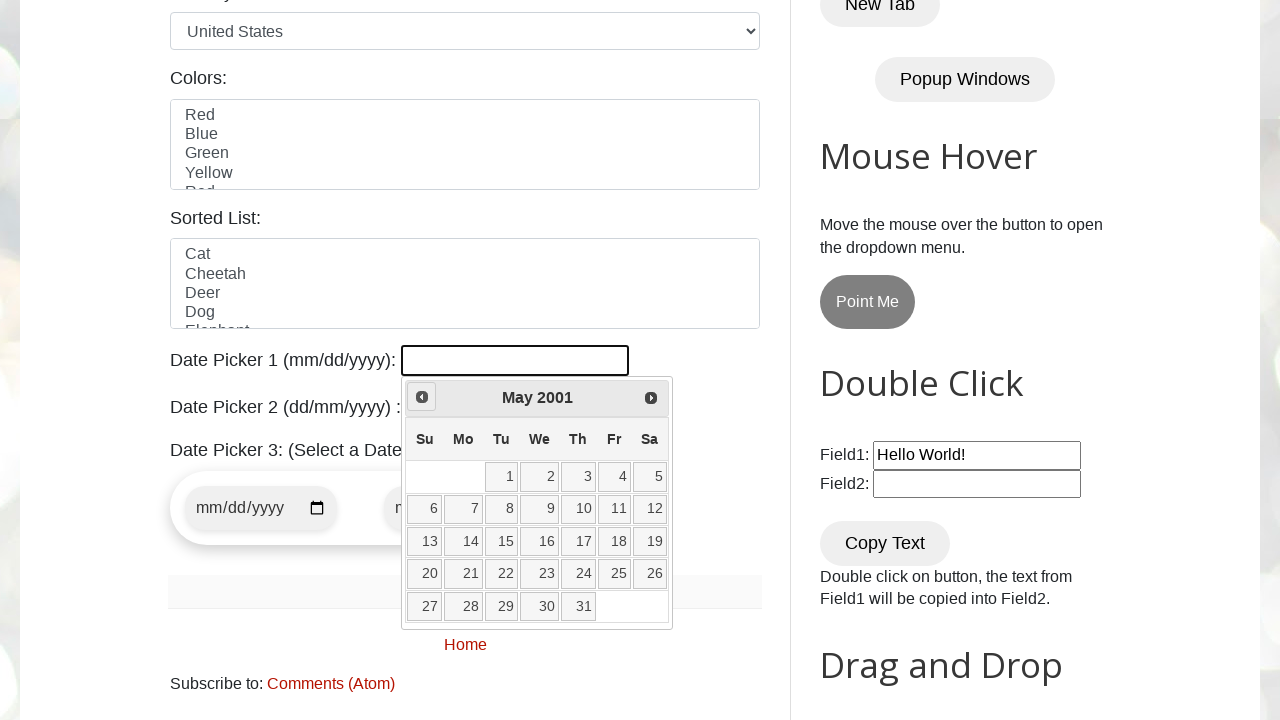

Waited 100ms for calendar update
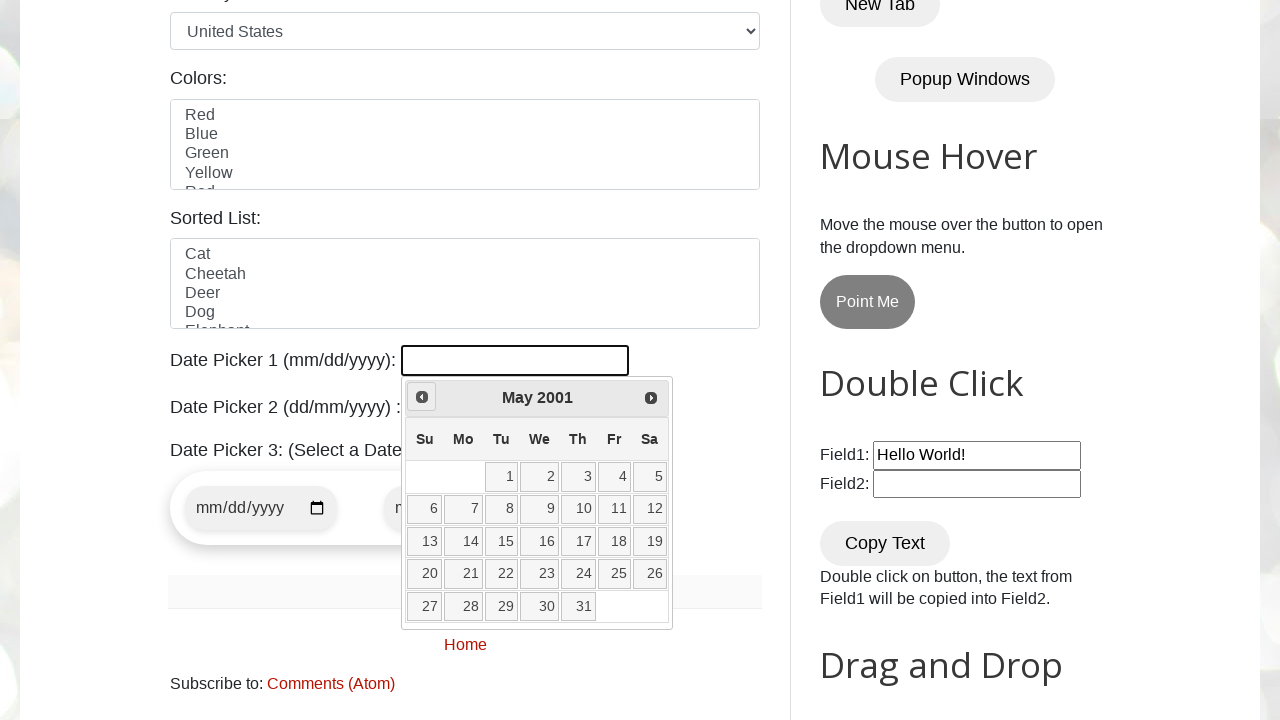

Clicked Prev button to navigate backwards (currently at May 2001) at (422, 397) on xpath=//span[text()='Prev']
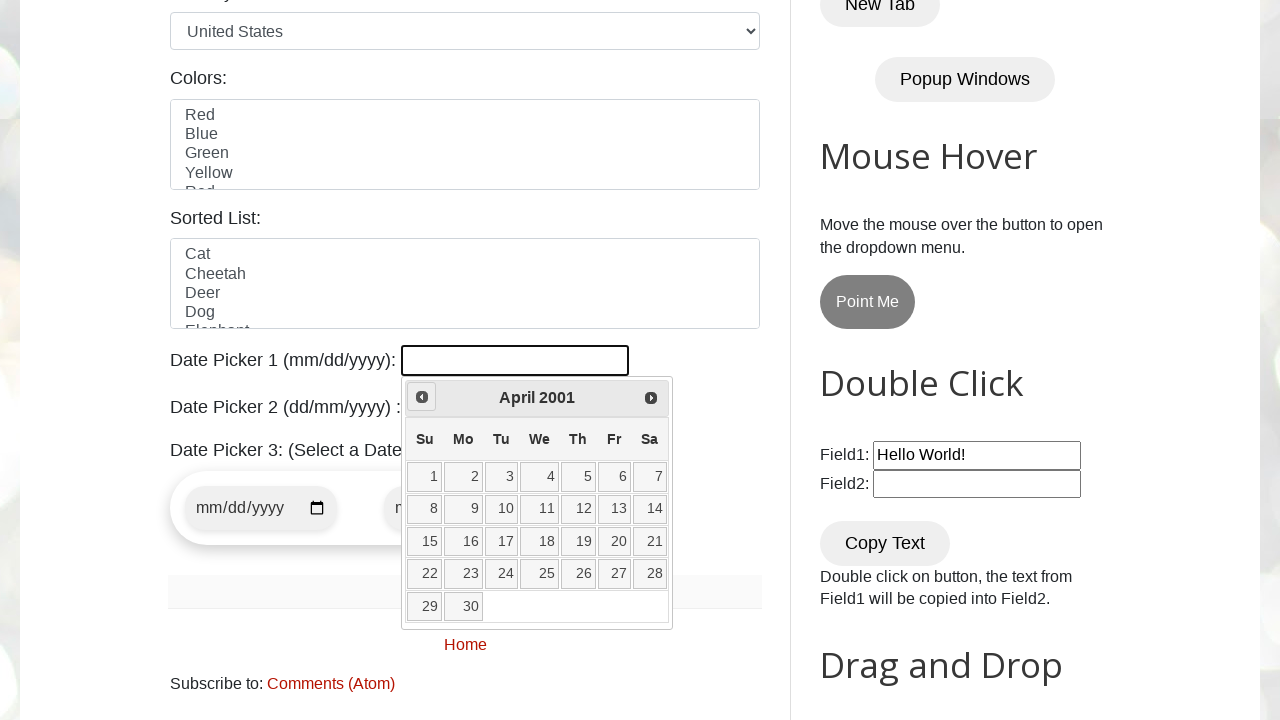

Waited 100ms for calendar update
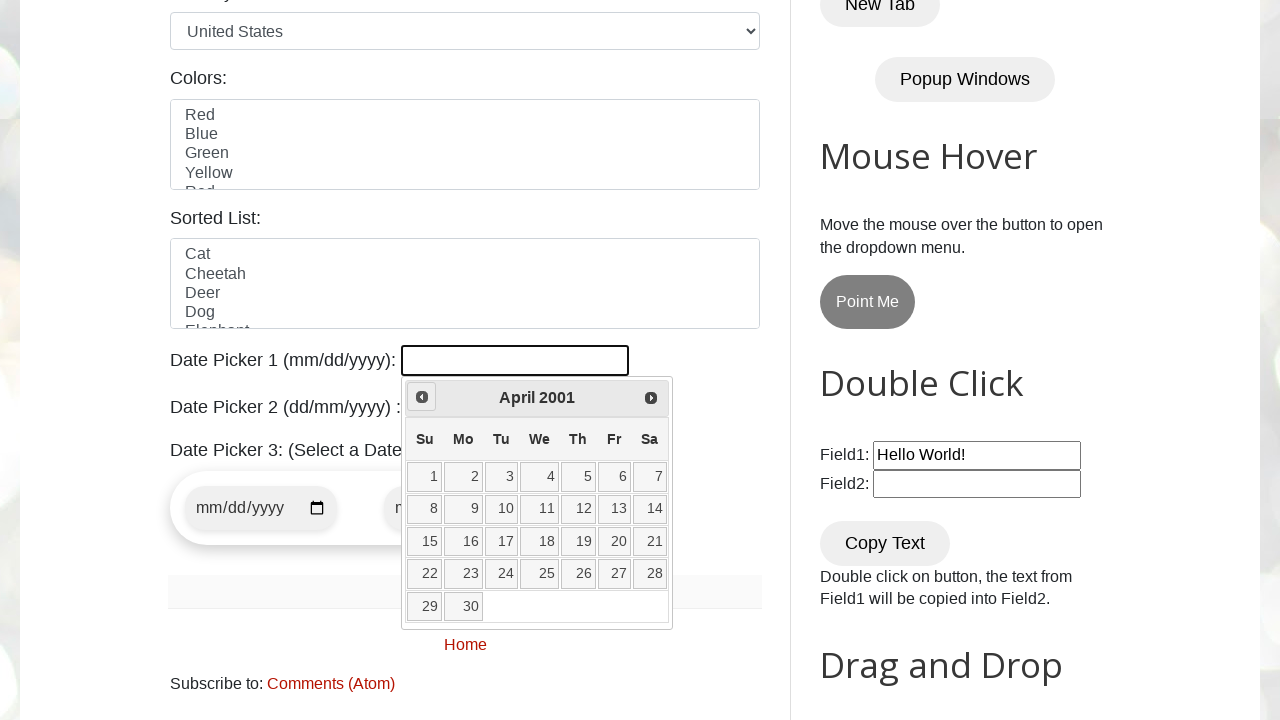

Clicked Prev button to navigate backwards (currently at April 2001) at (422, 397) on xpath=//span[text()='Prev']
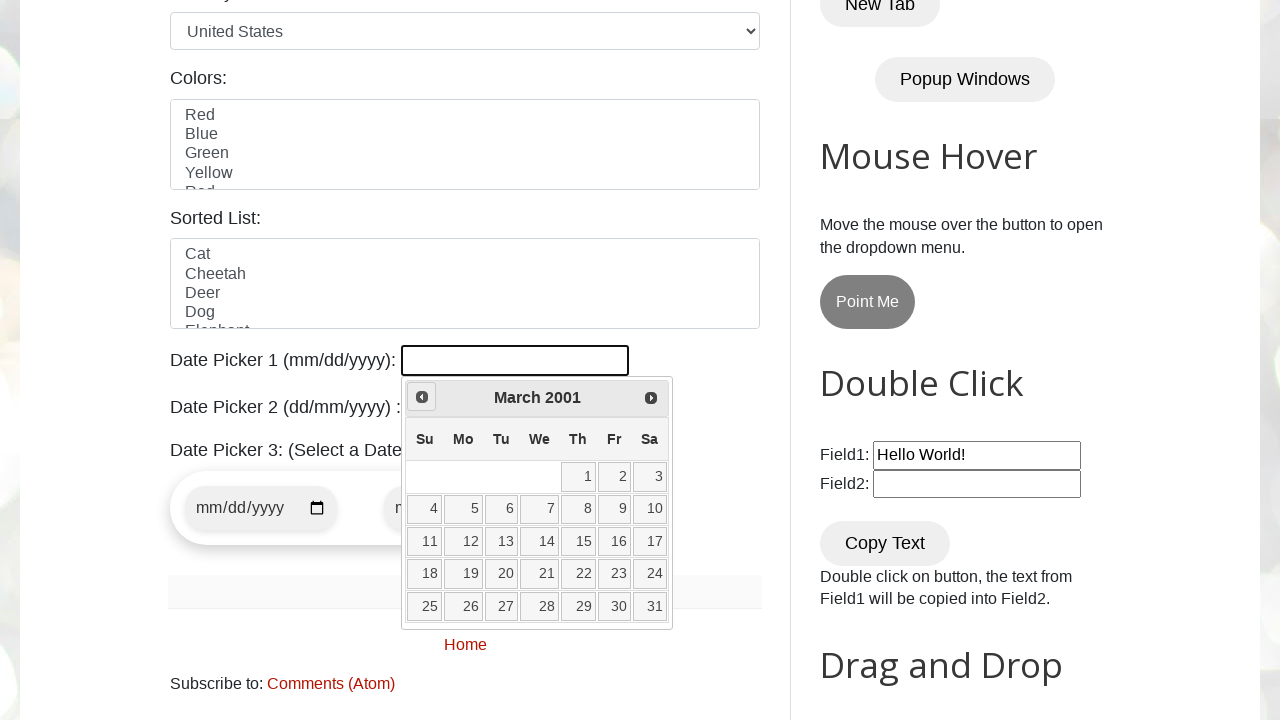

Waited 100ms for calendar update
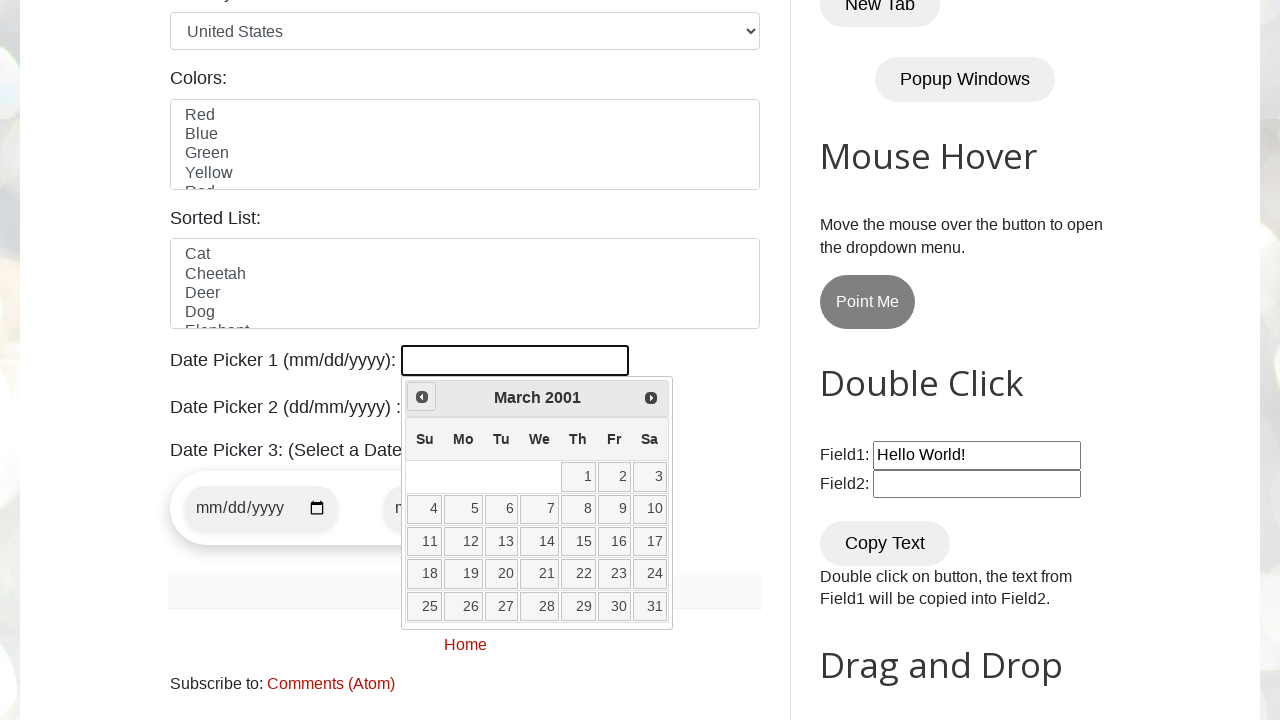

Clicked Prev button to navigate backwards (currently at March 2001) at (422, 397) on xpath=//span[text()='Prev']
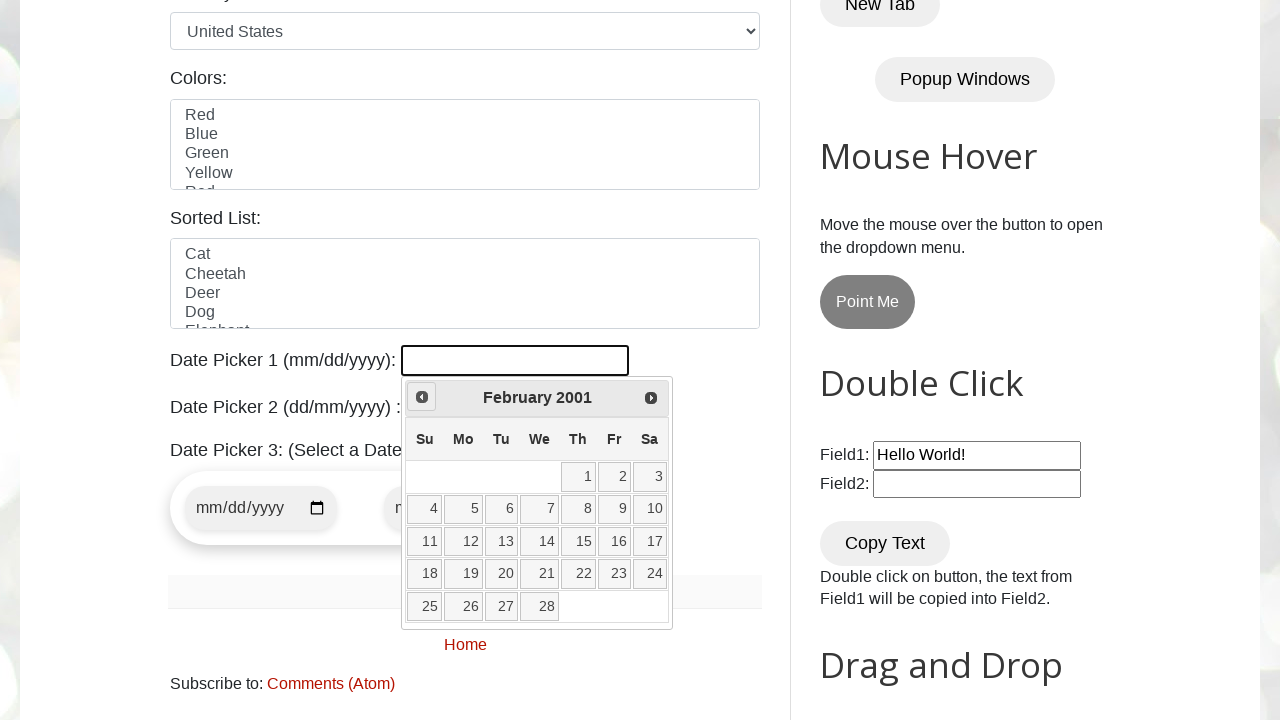

Waited 100ms for calendar update
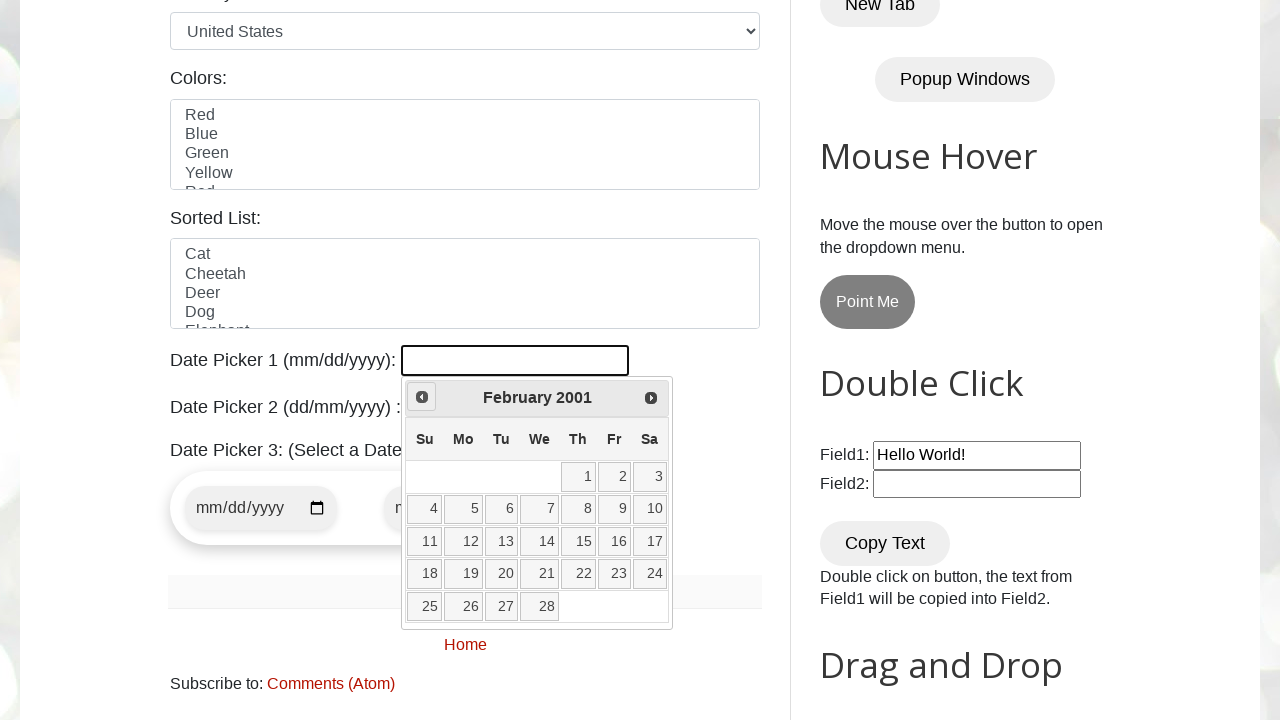

Clicked Prev button to navigate backwards (currently at February 2001) at (422, 397) on xpath=//span[text()='Prev']
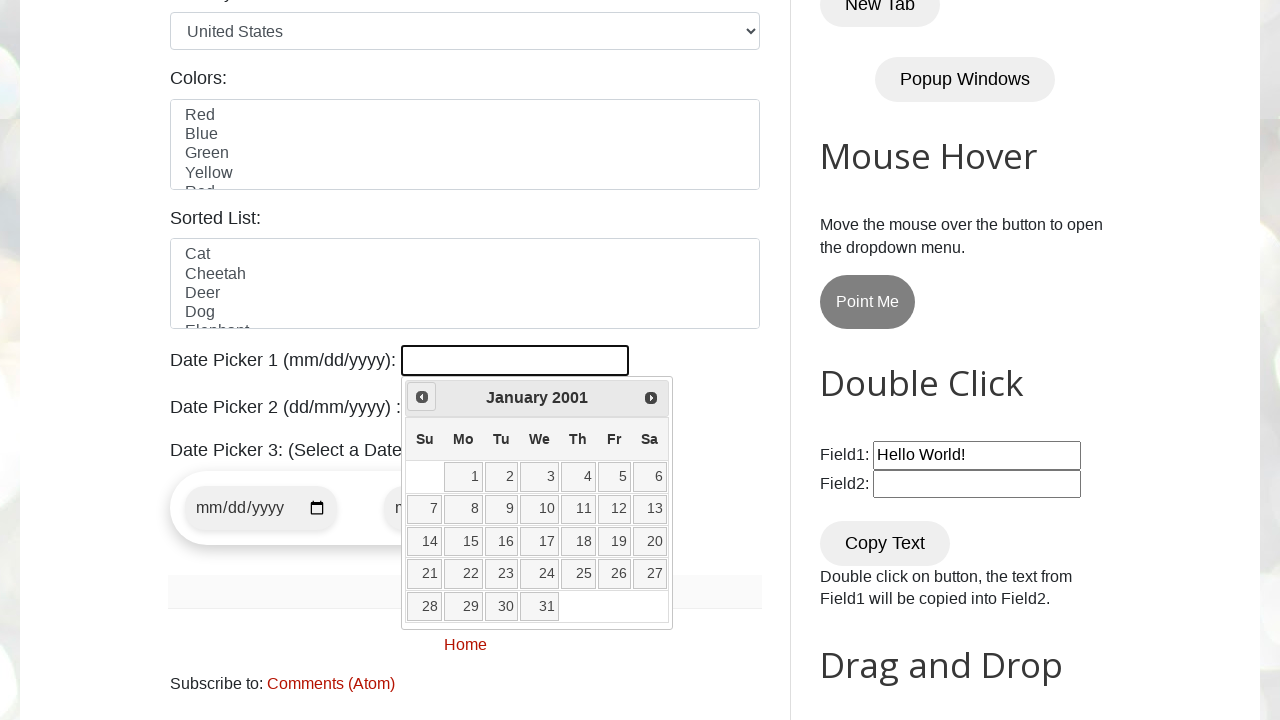

Waited 100ms for calendar update
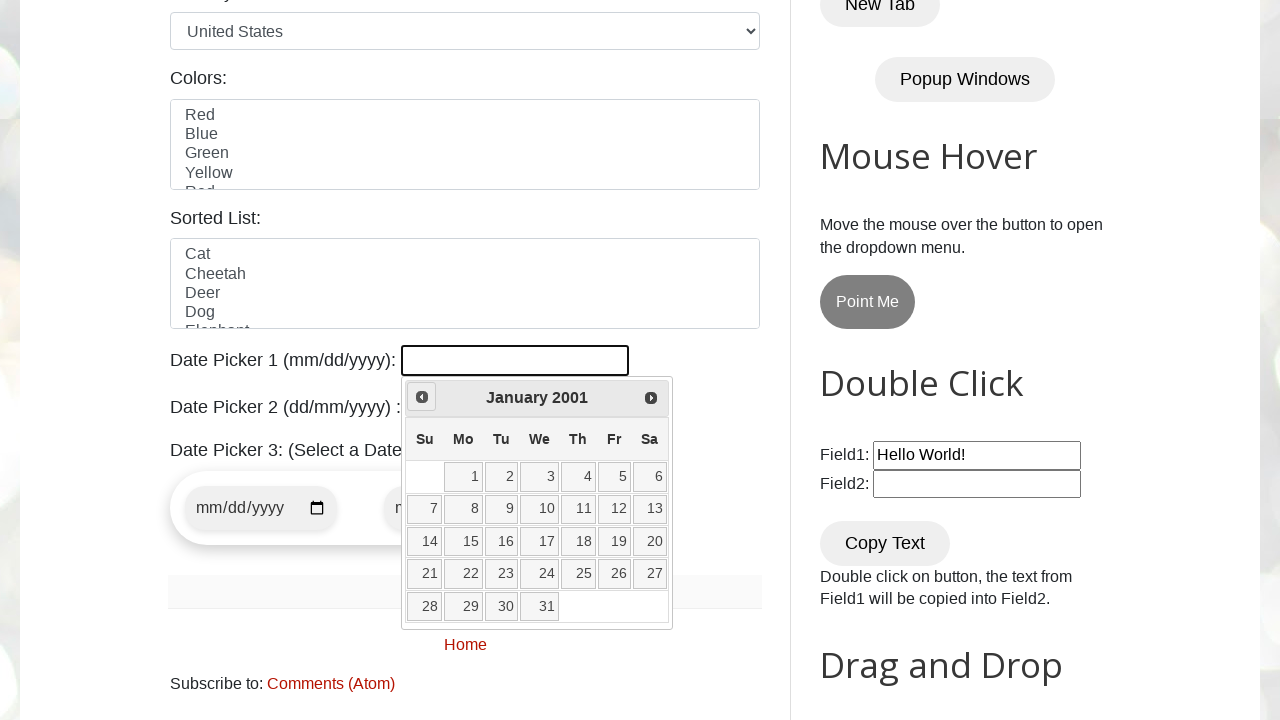

Clicked Prev button to navigate backwards (currently at January 2001) at (422, 397) on xpath=//span[text()='Prev']
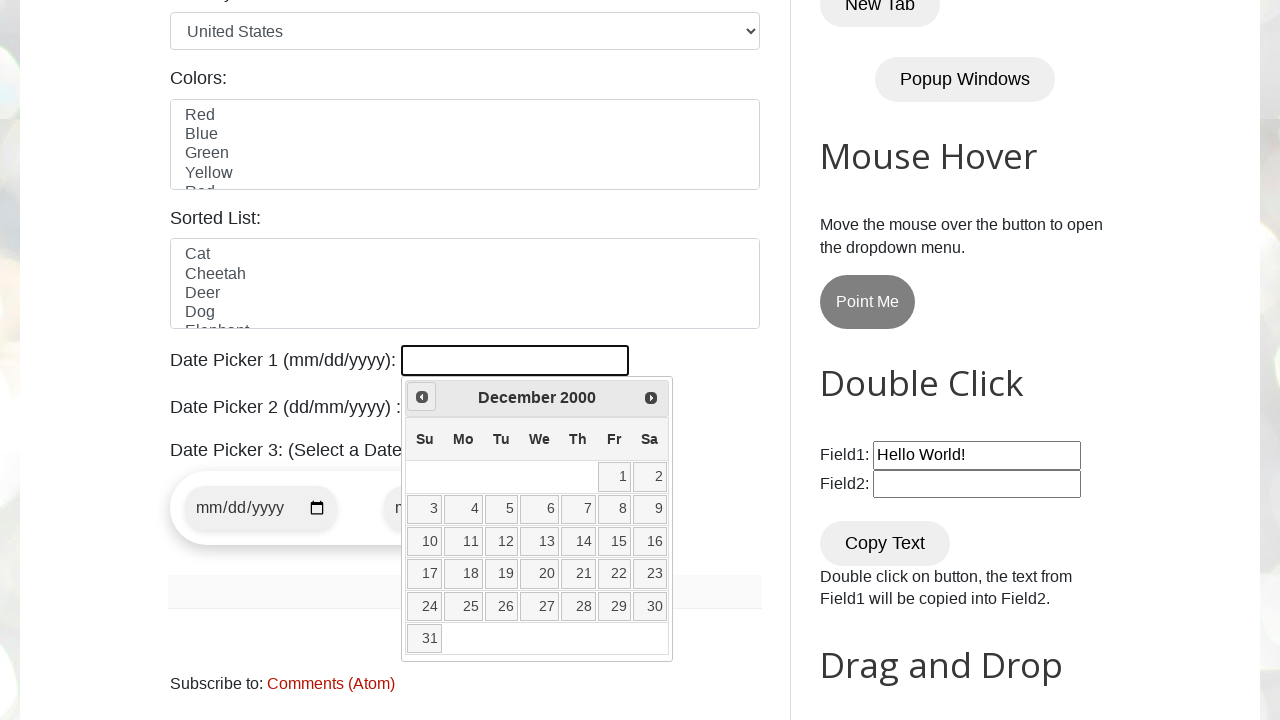

Waited 100ms for calendar update
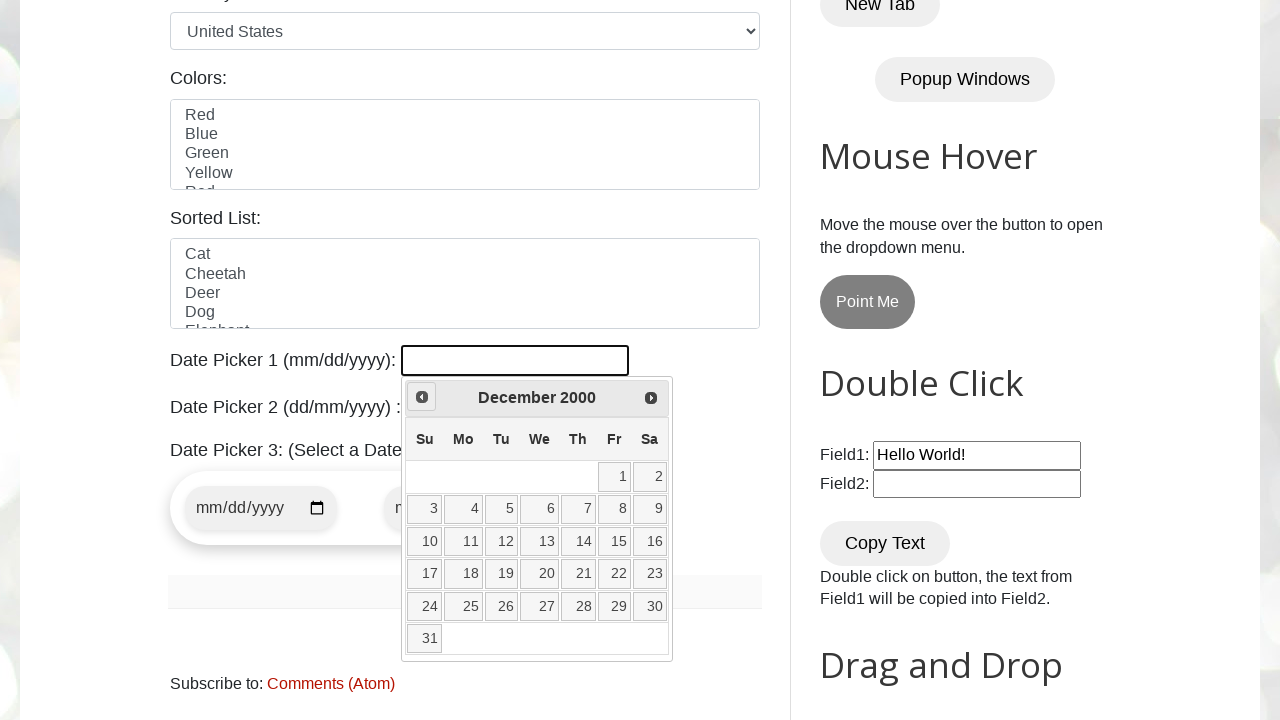

Clicked Prev button to navigate backwards (currently at December 2000) at (422, 397) on xpath=//span[text()='Prev']
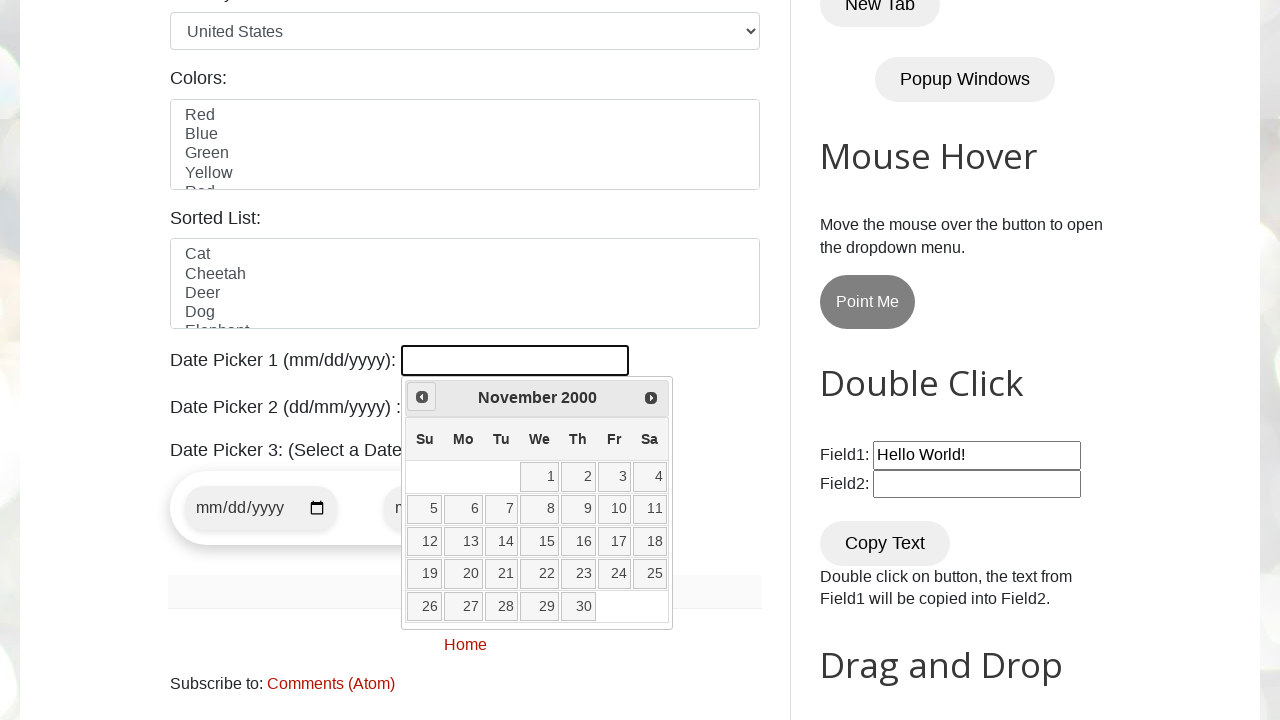

Waited 100ms for calendar update
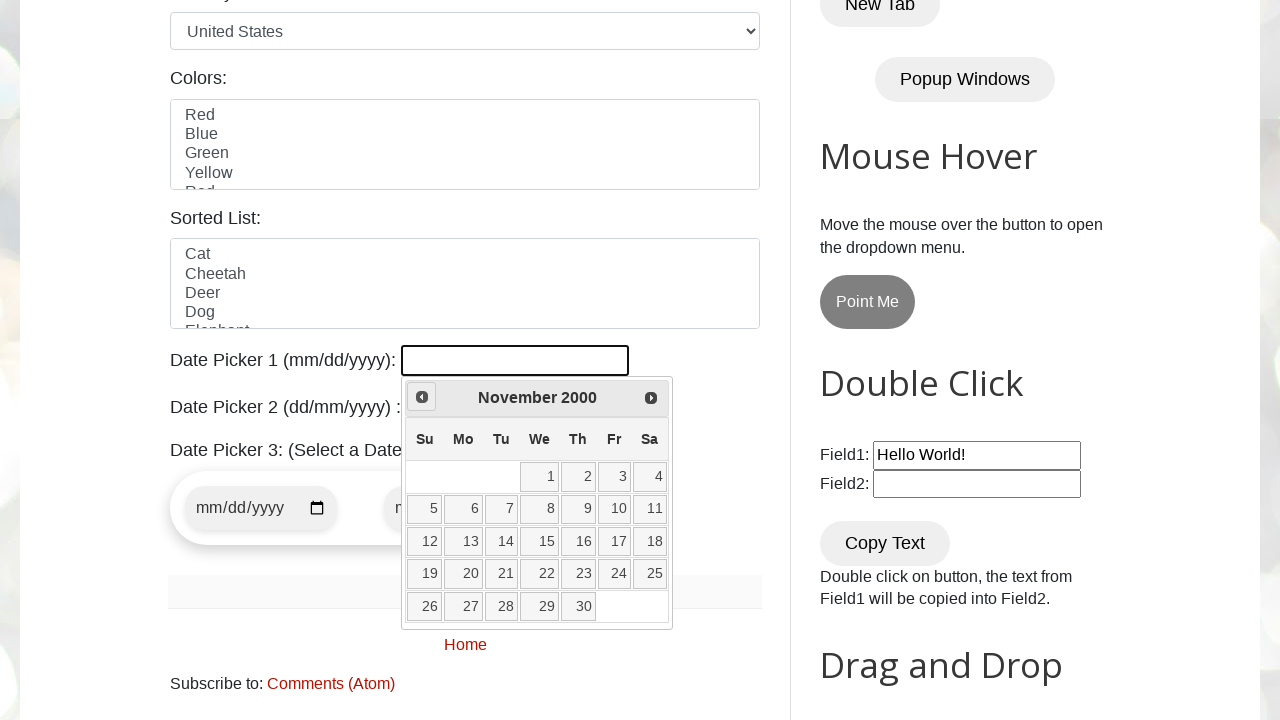

Clicked Prev button to navigate backwards (currently at November 2000) at (422, 397) on xpath=//span[text()='Prev']
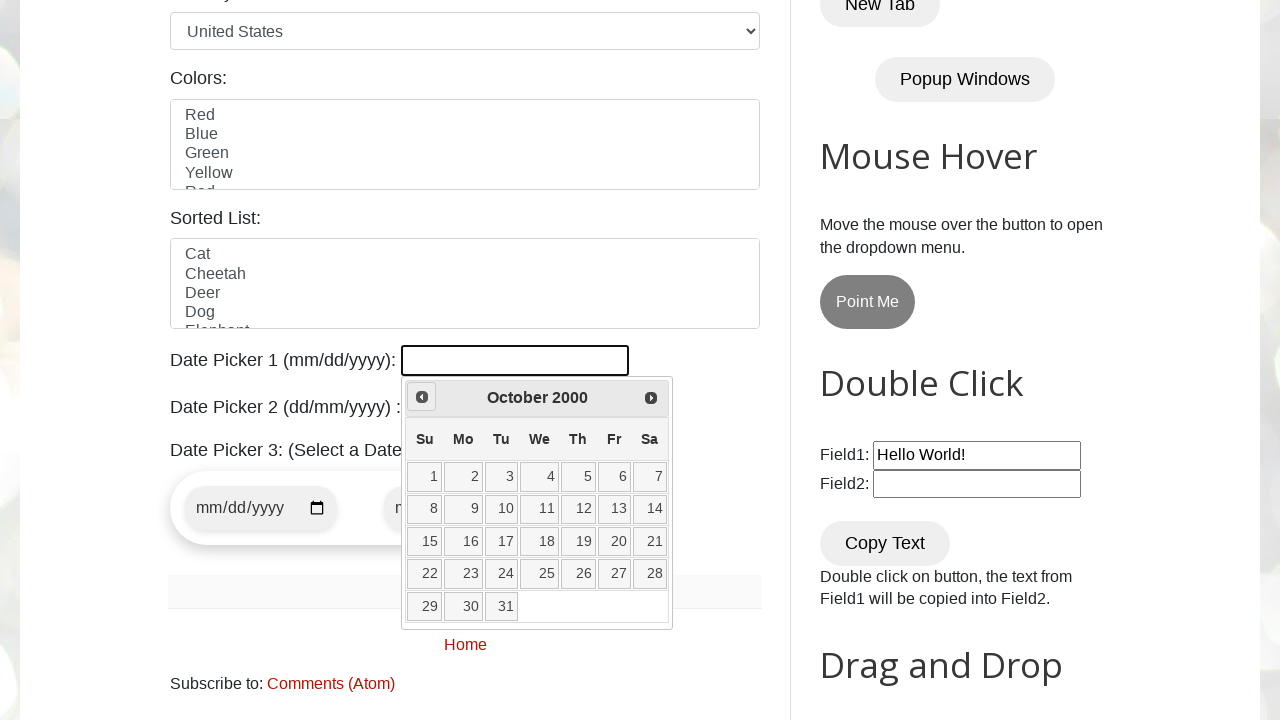

Waited 100ms for calendar update
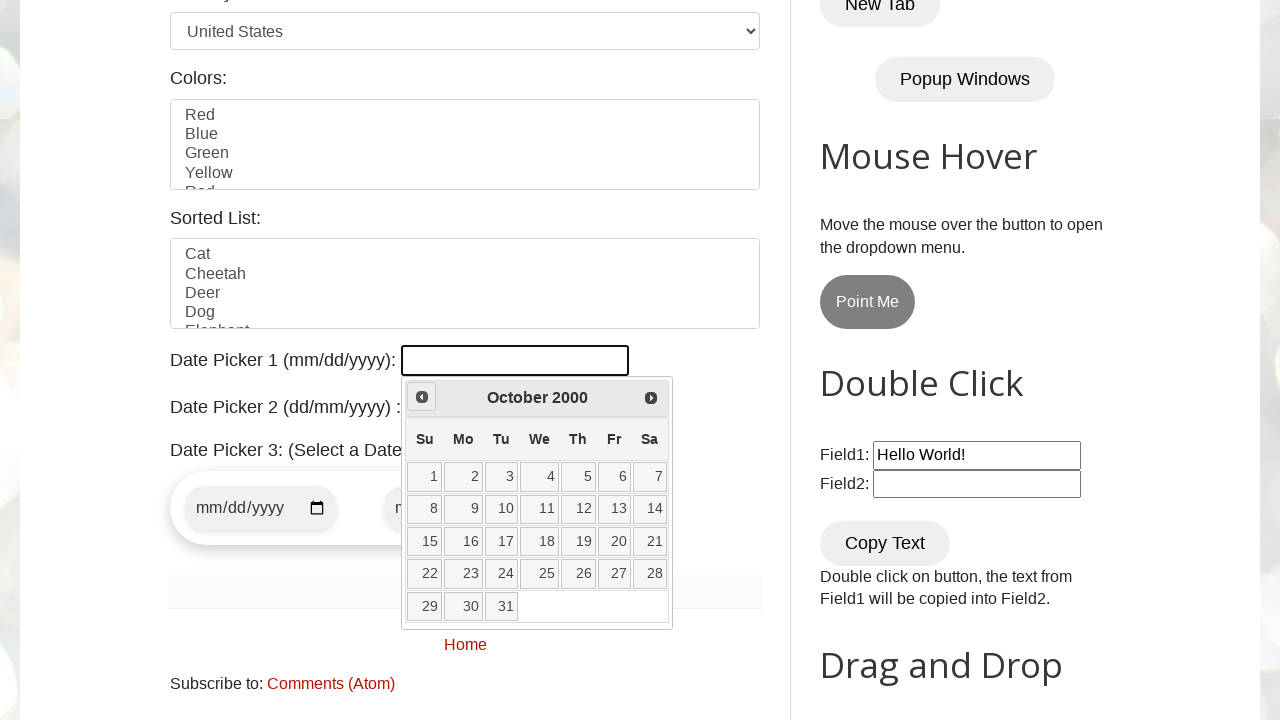

Clicked Prev button to navigate backwards (currently at October 2000) at (422, 397) on xpath=//span[text()='Prev']
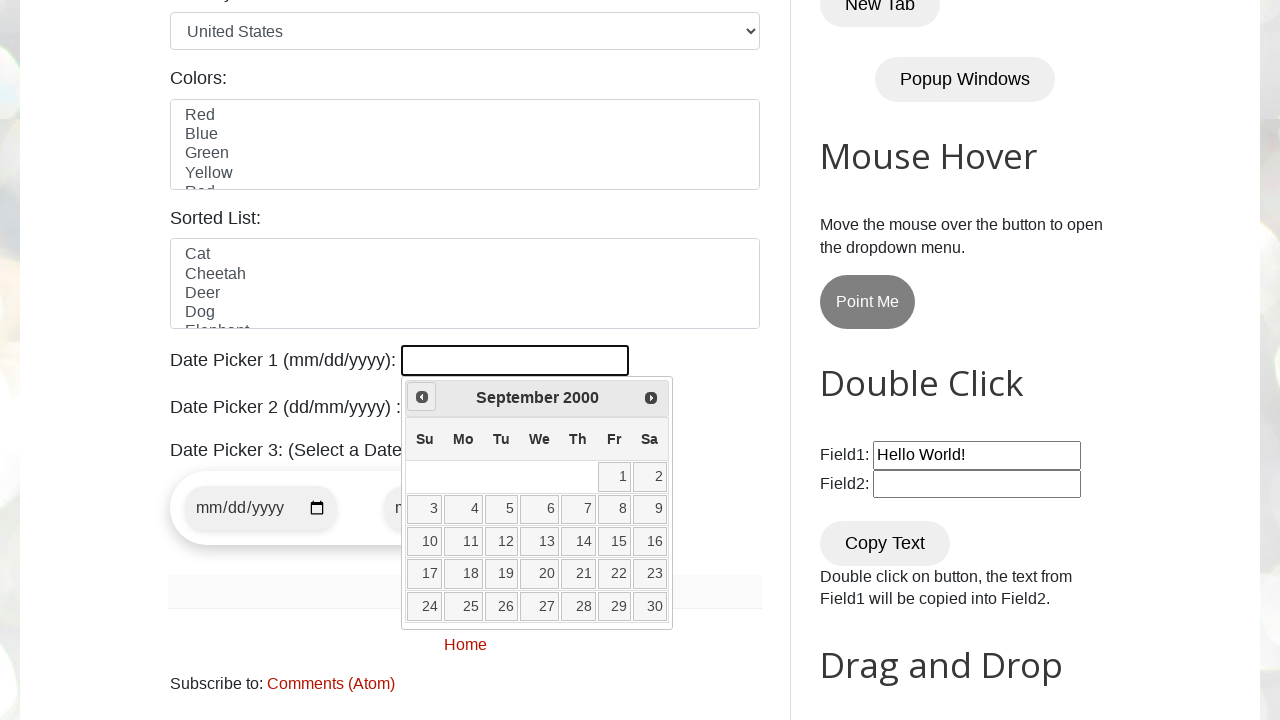

Waited 100ms for calendar update
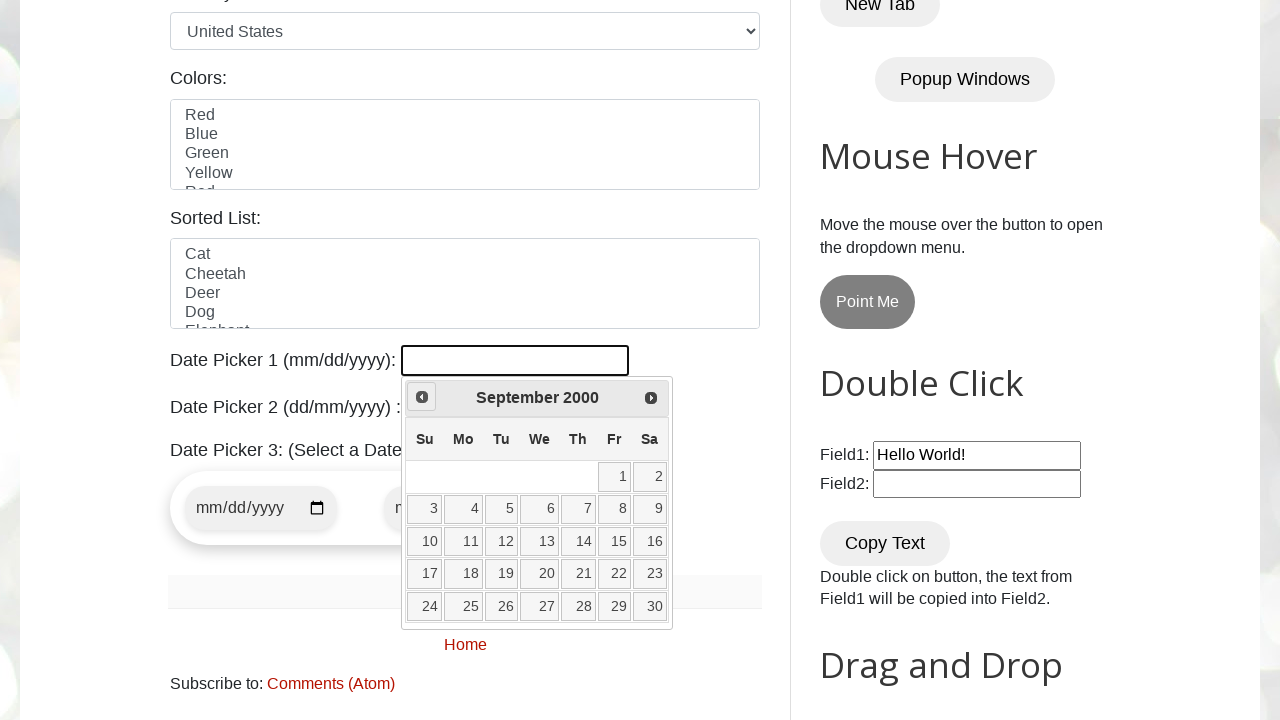

Clicked Prev button to navigate backwards (currently at September 2000) at (422, 397) on xpath=//span[text()='Prev']
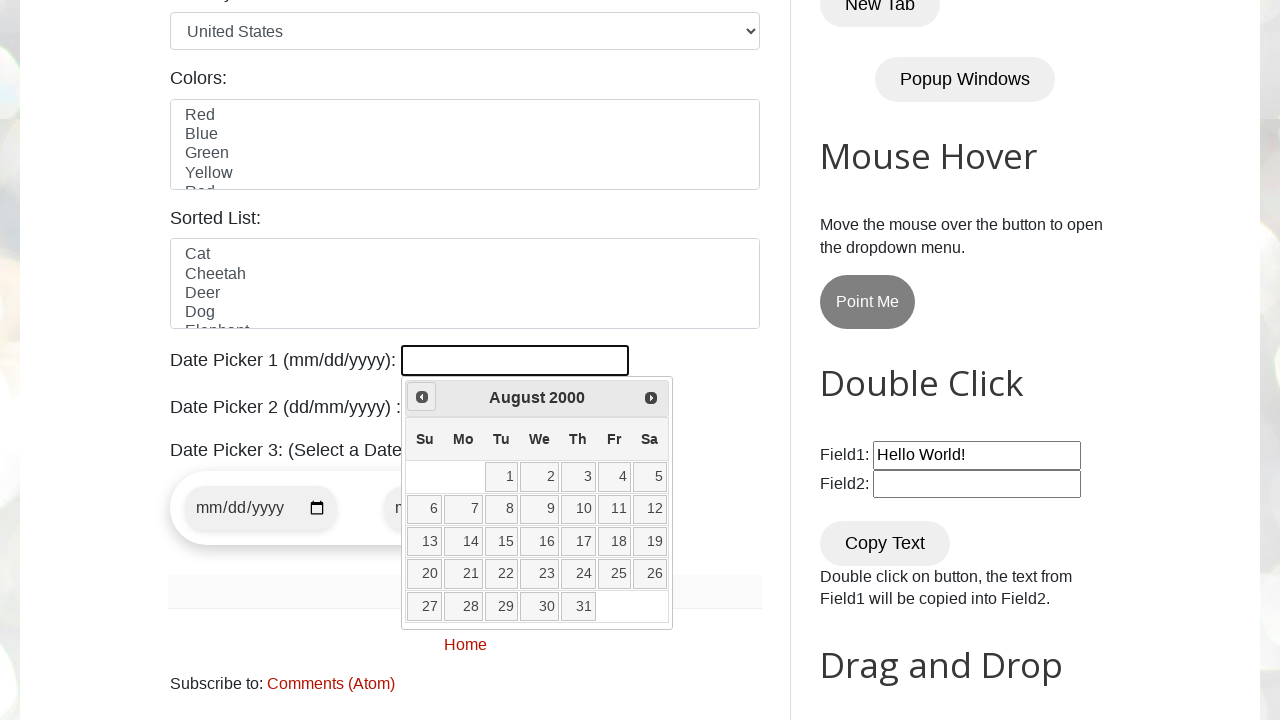

Waited 100ms for calendar update
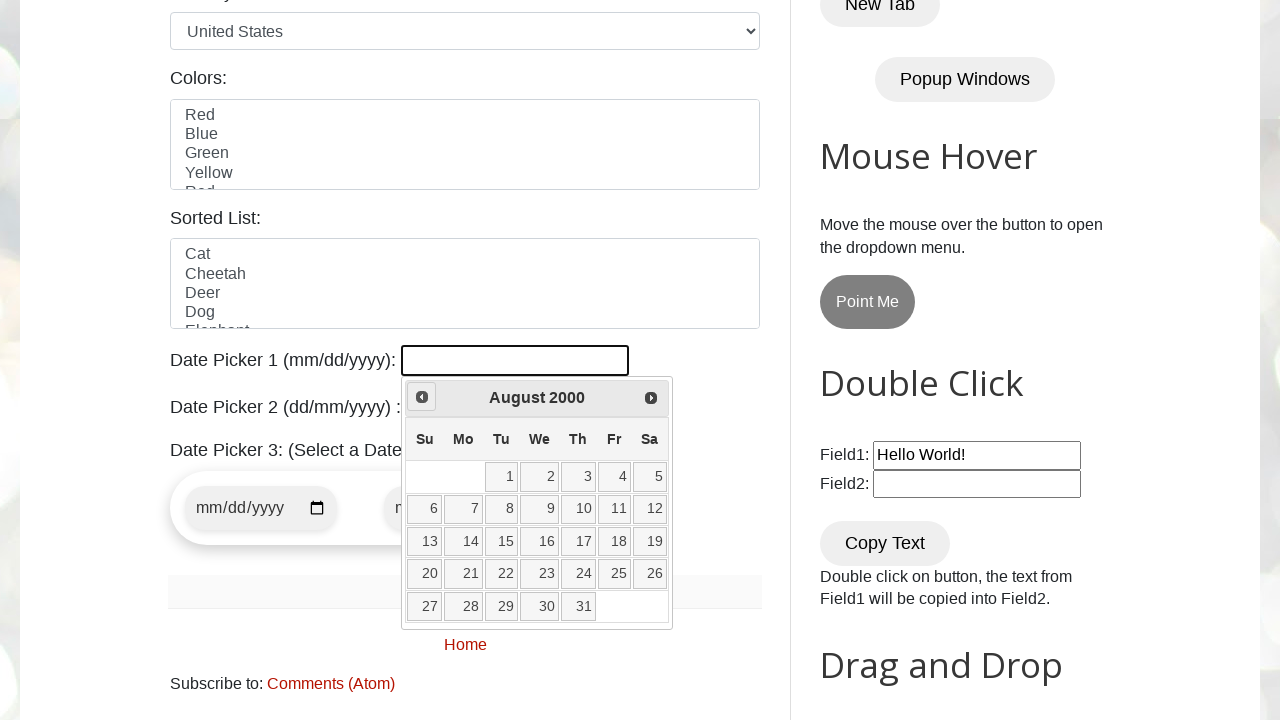

Clicked Prev button to navigate backwards (currently at August 2000) at (422, 397) on xpath=//span[text()='Prev']
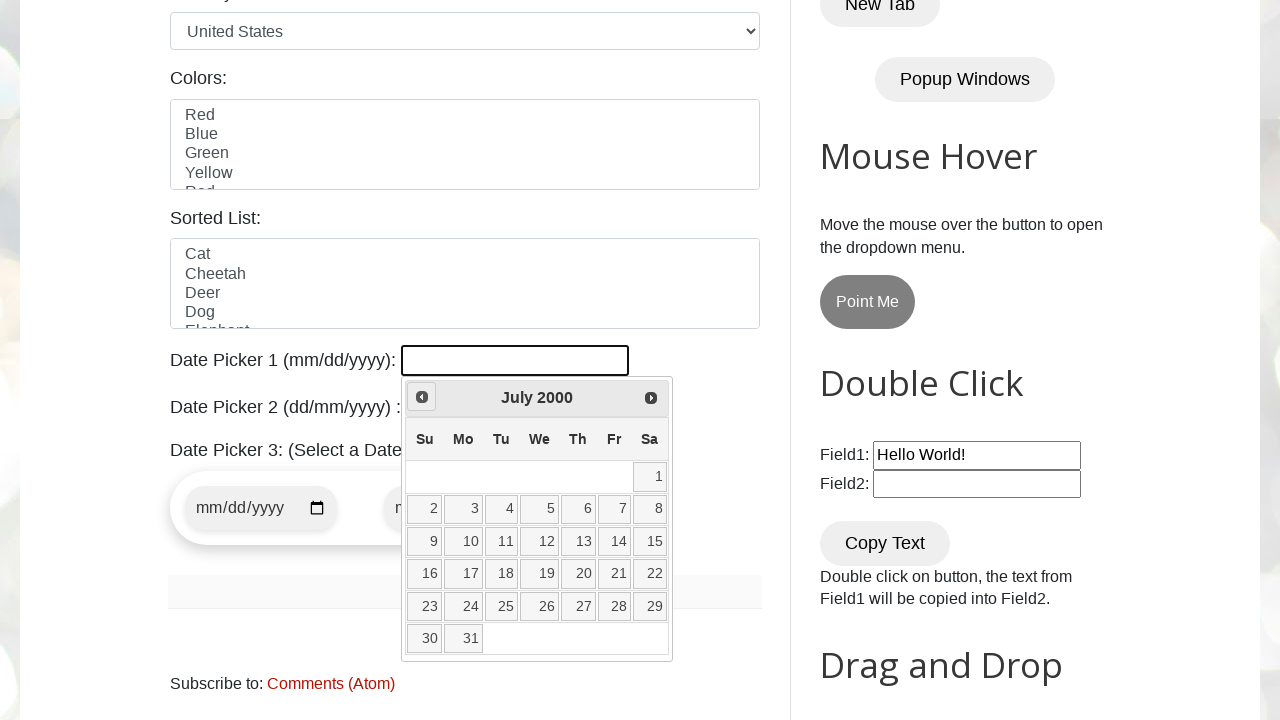

Waited 100ms for calendar update
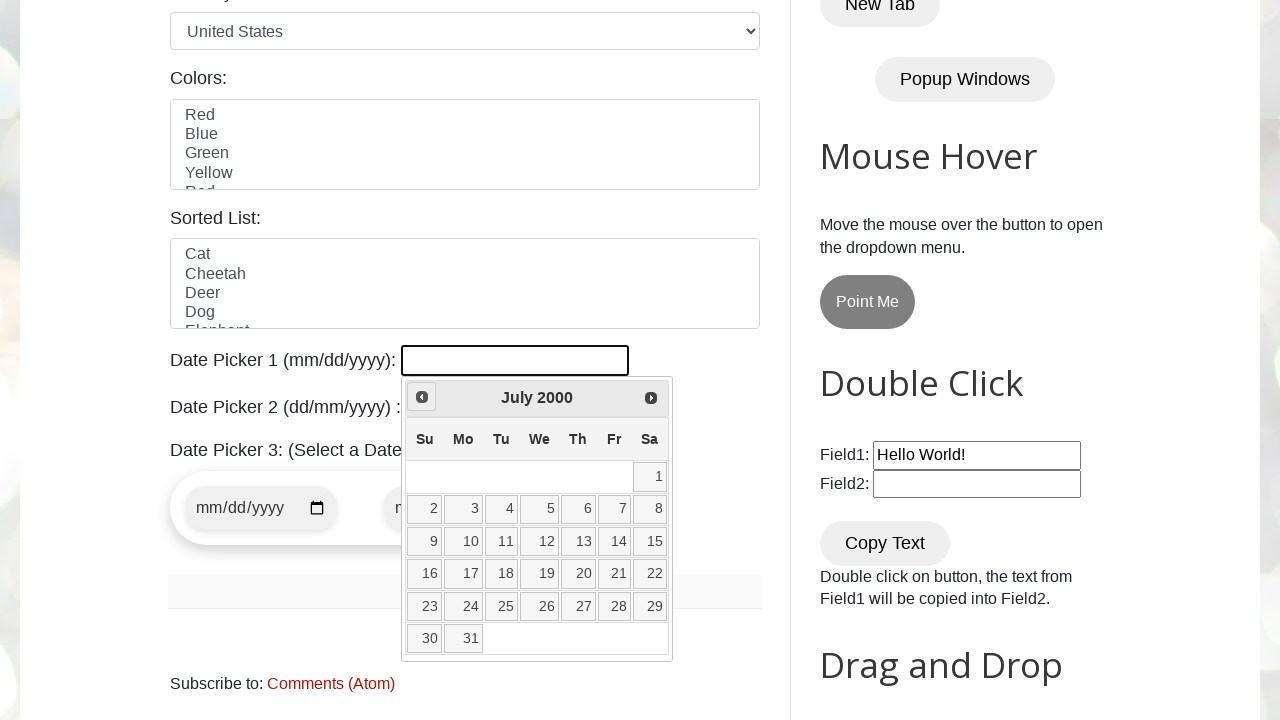

Clicked Prev button to navigate backwards (currently at July 2000) at (422, 397) on xpath=//span[text()='Prev']
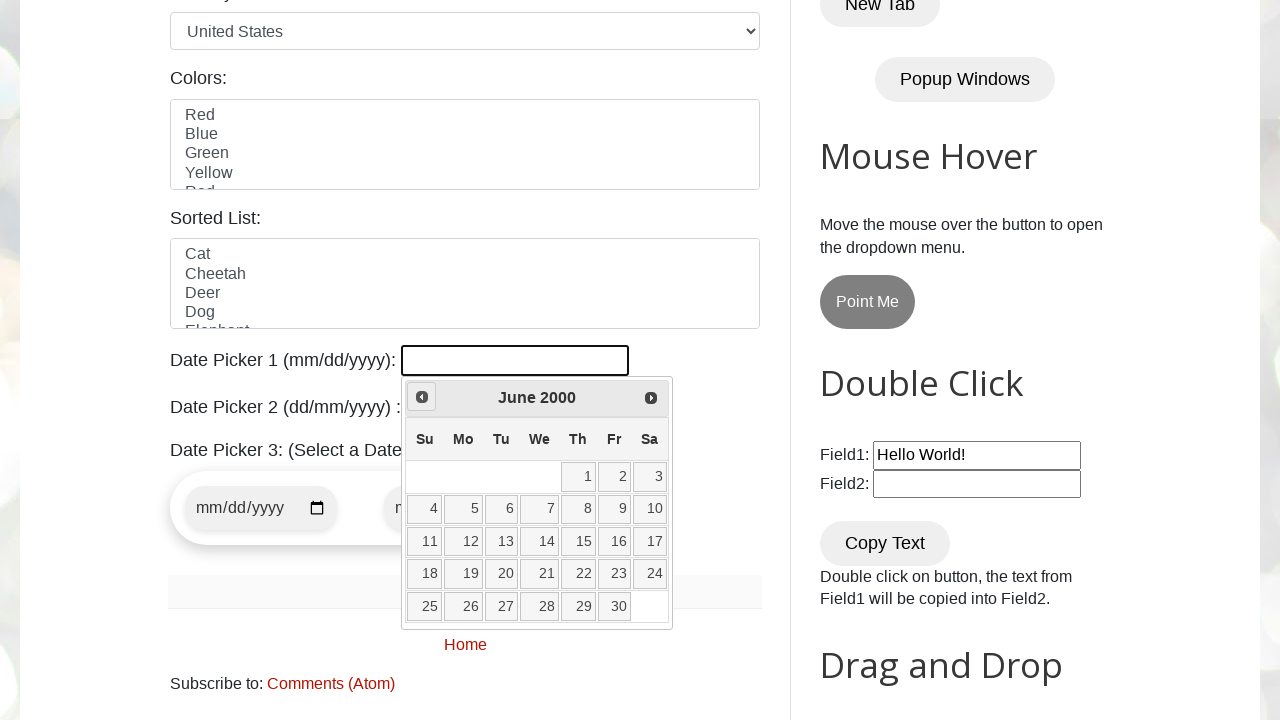

Waited 100ms for calendar update
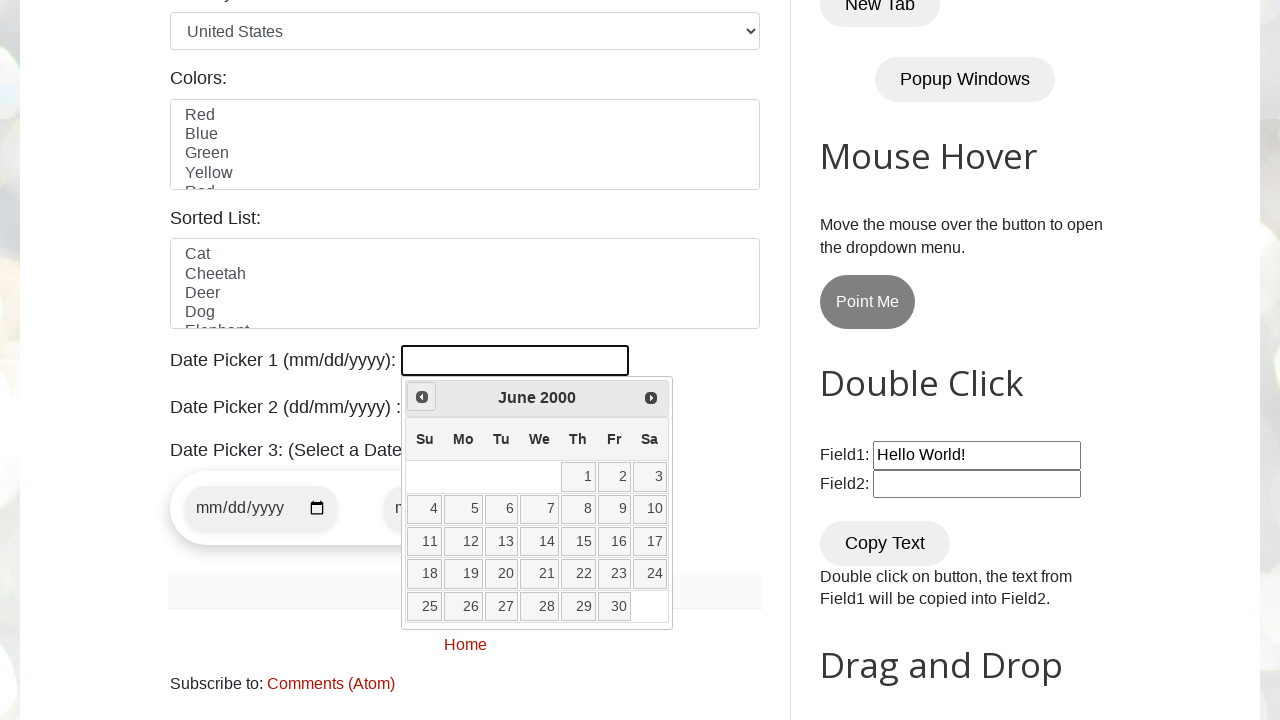

Clicked Prev button to navigate backwards (currently at June 2000) at (422, 397) on xpath=//span[text()='Prev']
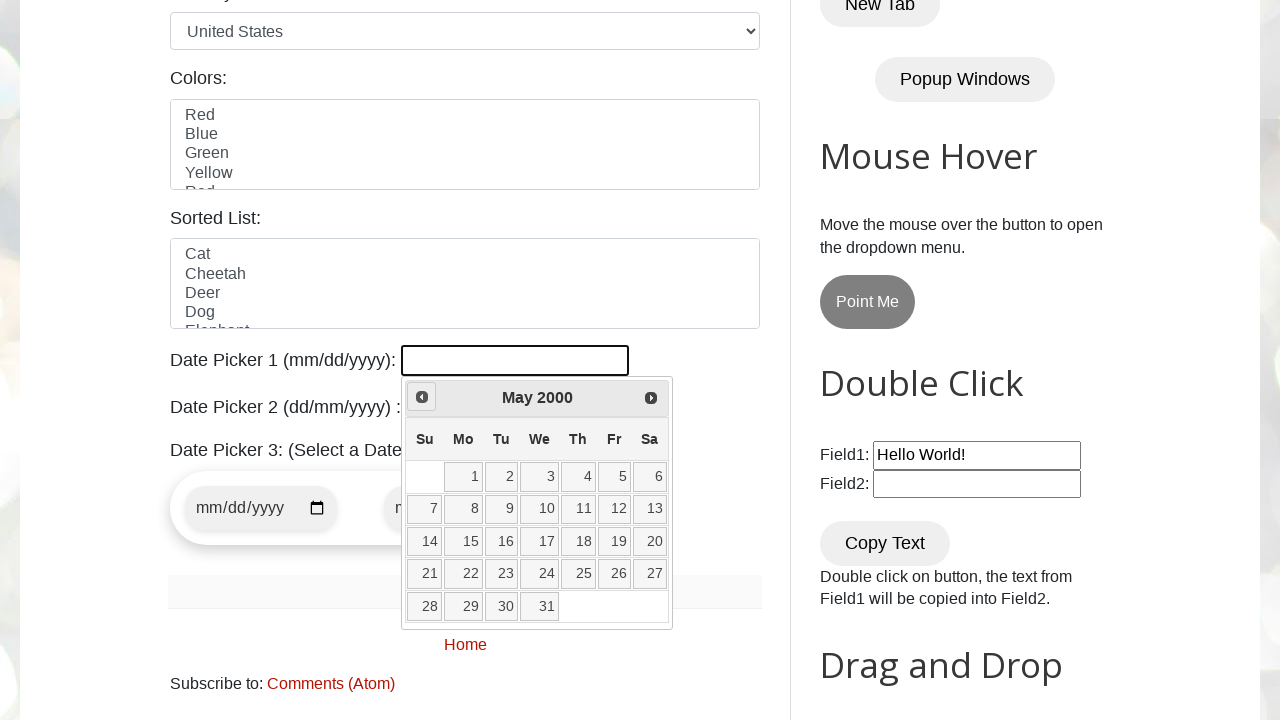

Waited 100ms for calendar update
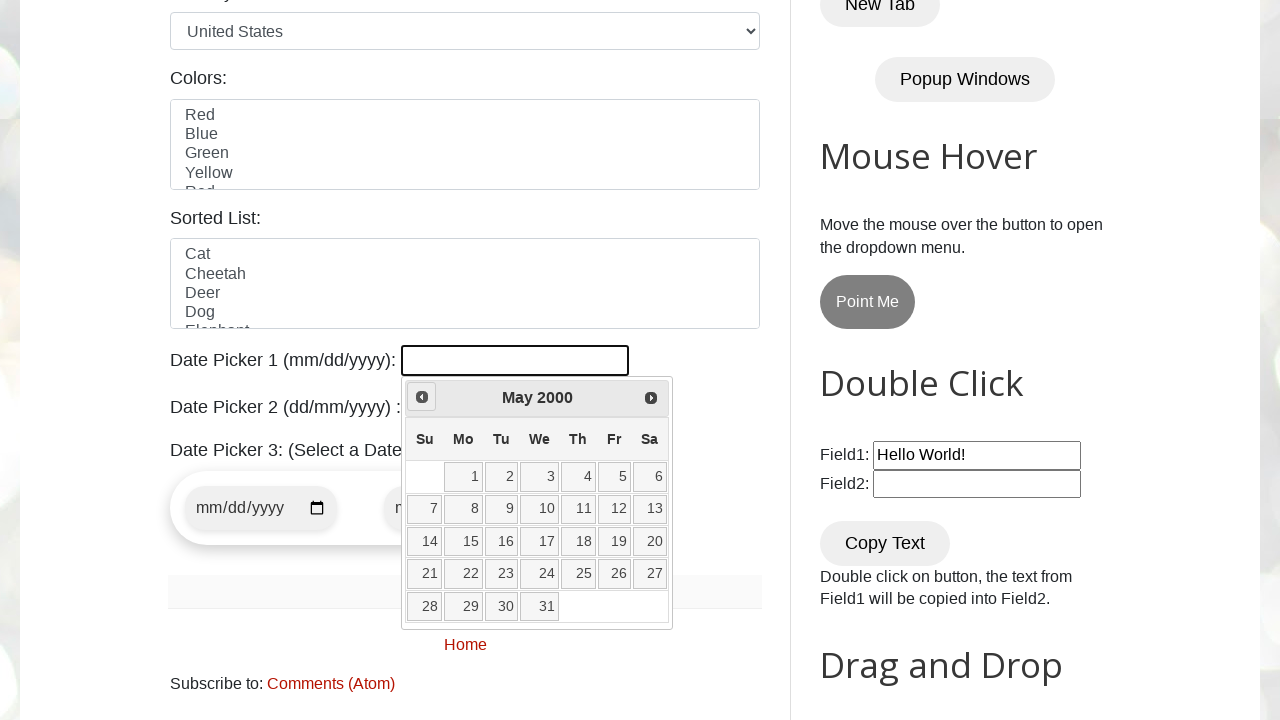

Clicked Prev button to navigate backwards (currently at May 2000) at (422, 397) on xpath=//span[text()='Prev']
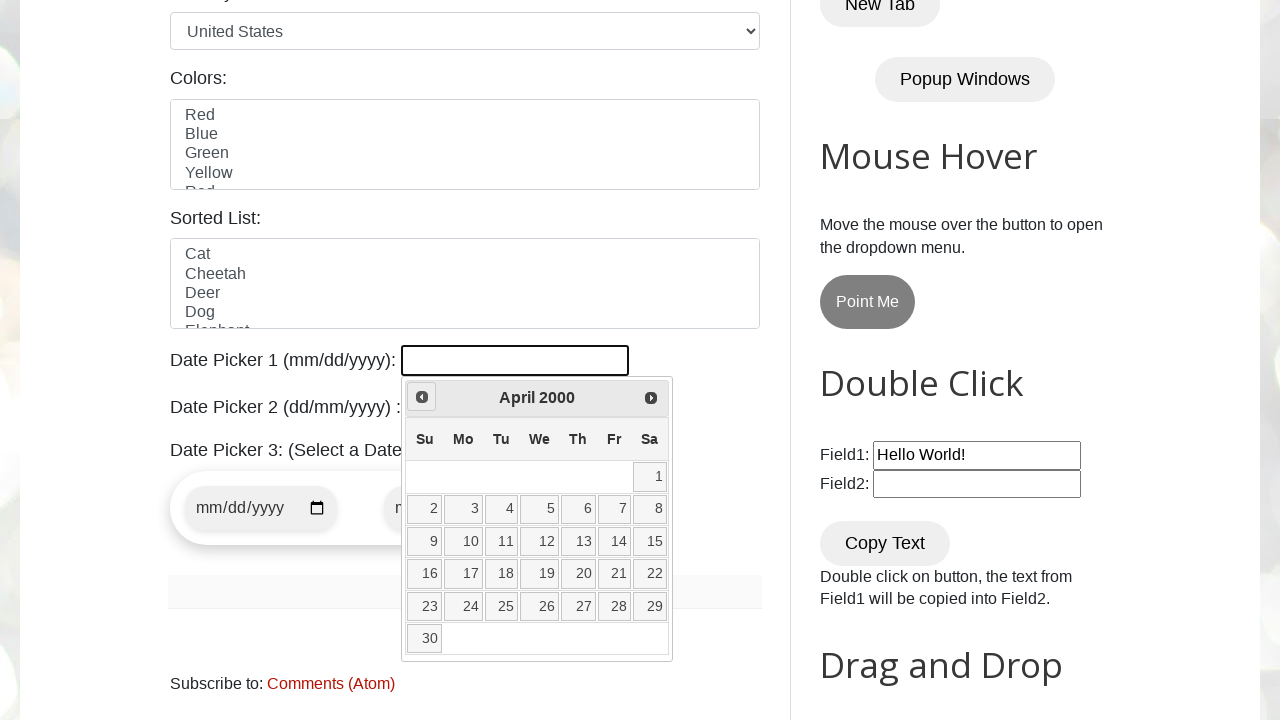

Waited 100ms for calendar update
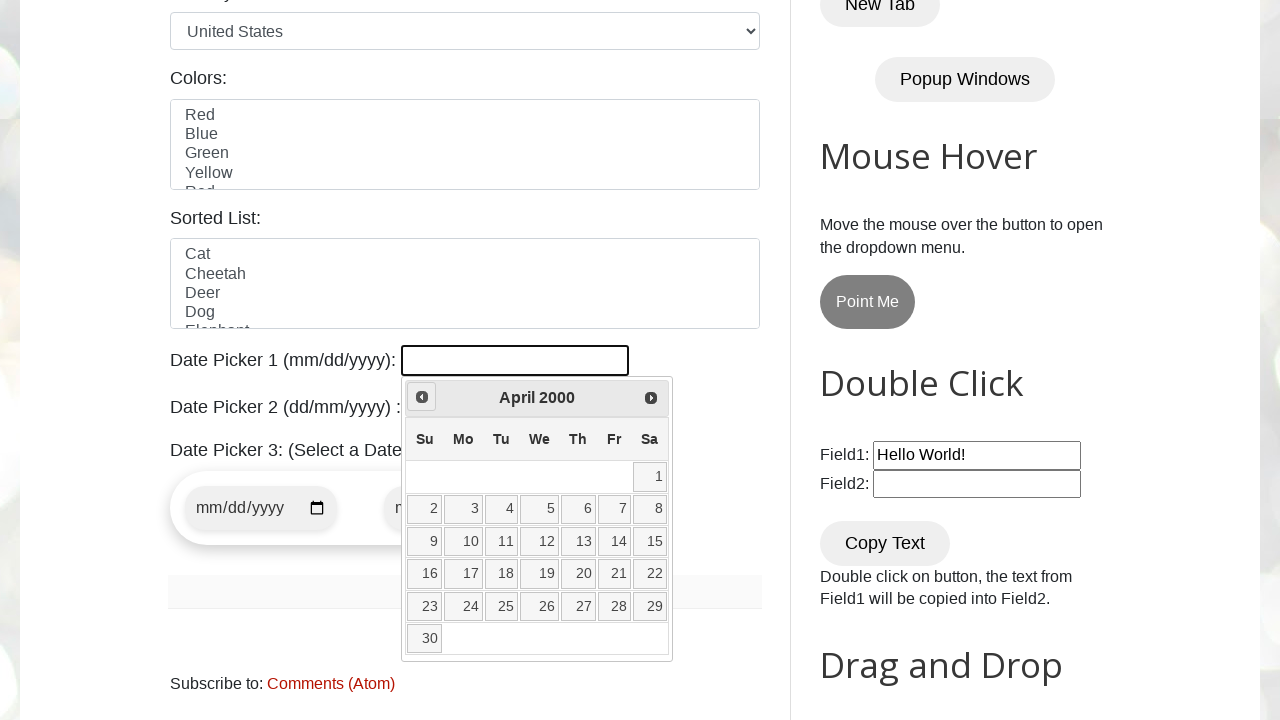

Clicked Prev button to navigate backwards (currently at April 2000) at (422, 397) on xpath=//span[text()='Prev']
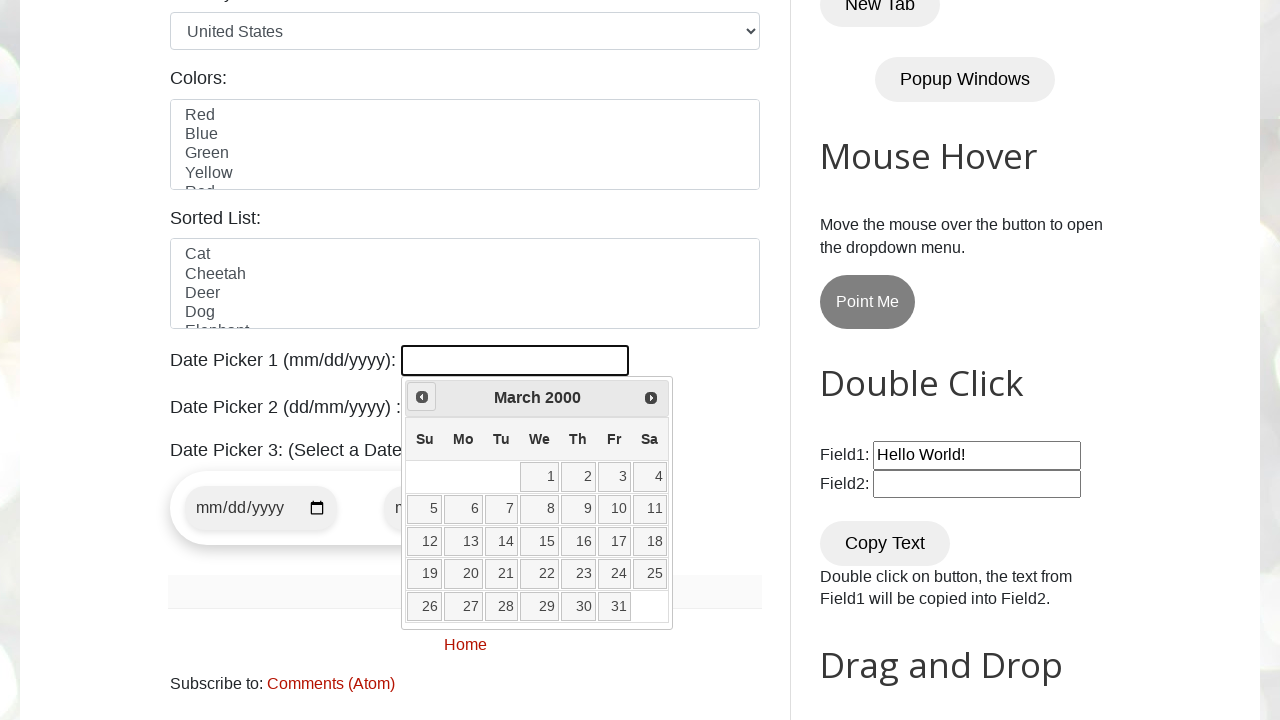

Waited 100ms for calendar update
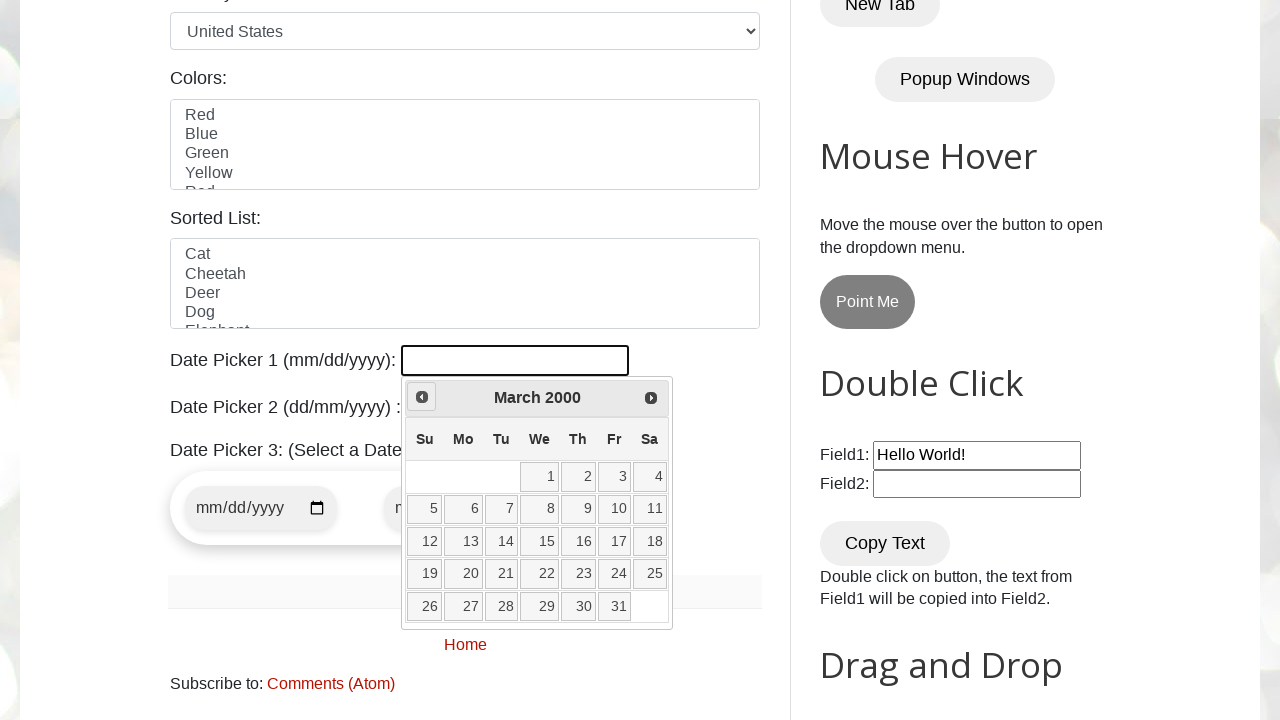

Clicked Prev button to navigate backwards (currently at March 2000) at (422, 397) on xpath=//span[text()='Prev']
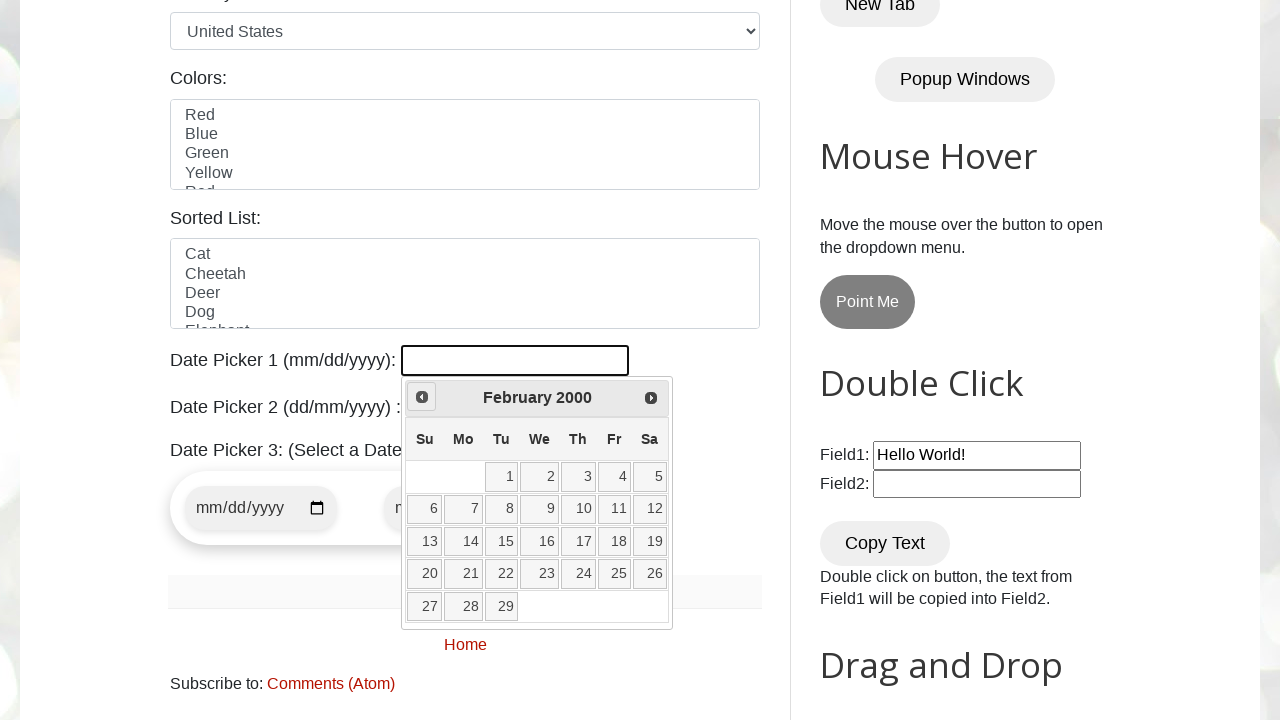

Waited 100ms for calendar update
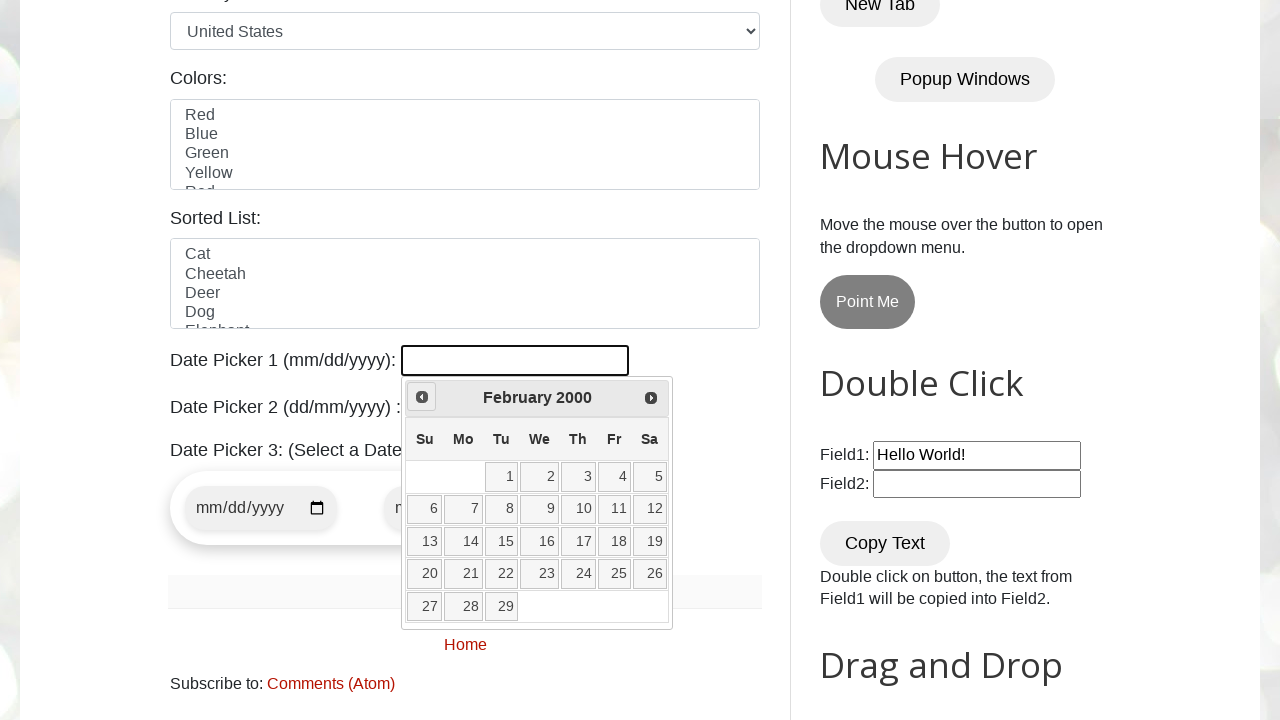

Clicked Prev button to navigate backwards (currently at February 2000) at (422, 397) on xpath=//span[text()='Prev']
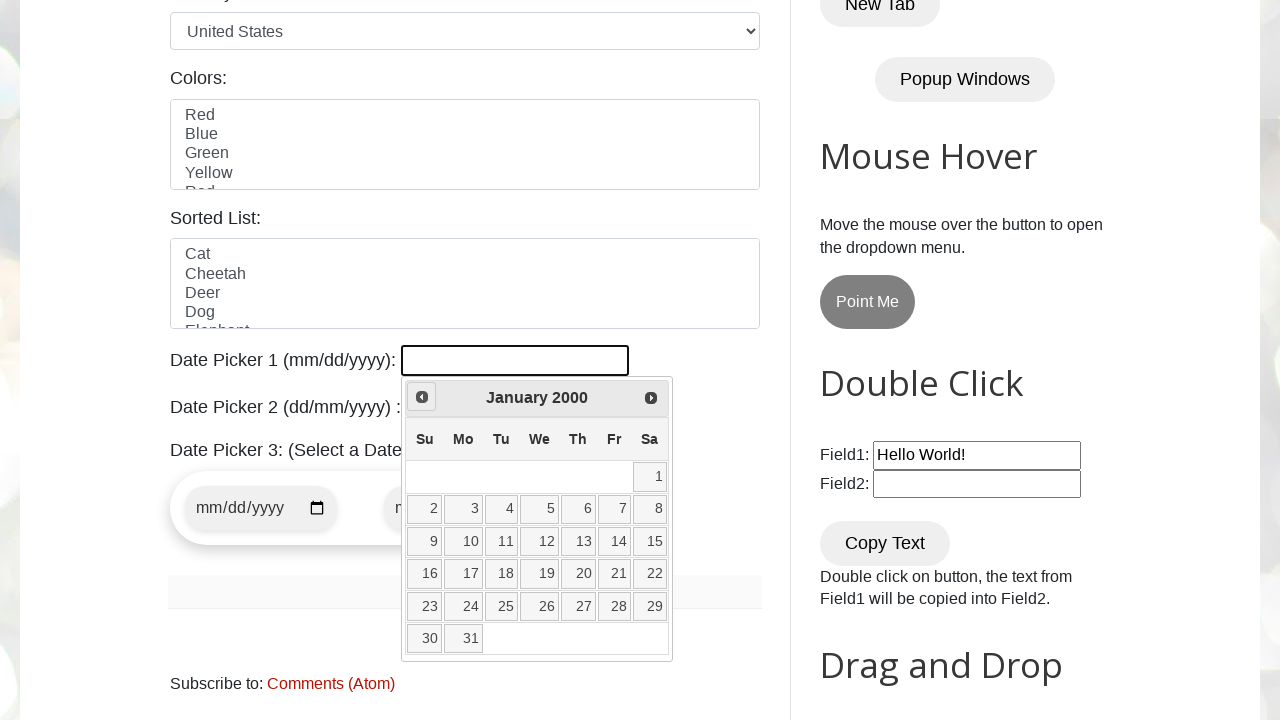

Waited 100ms for calendar update
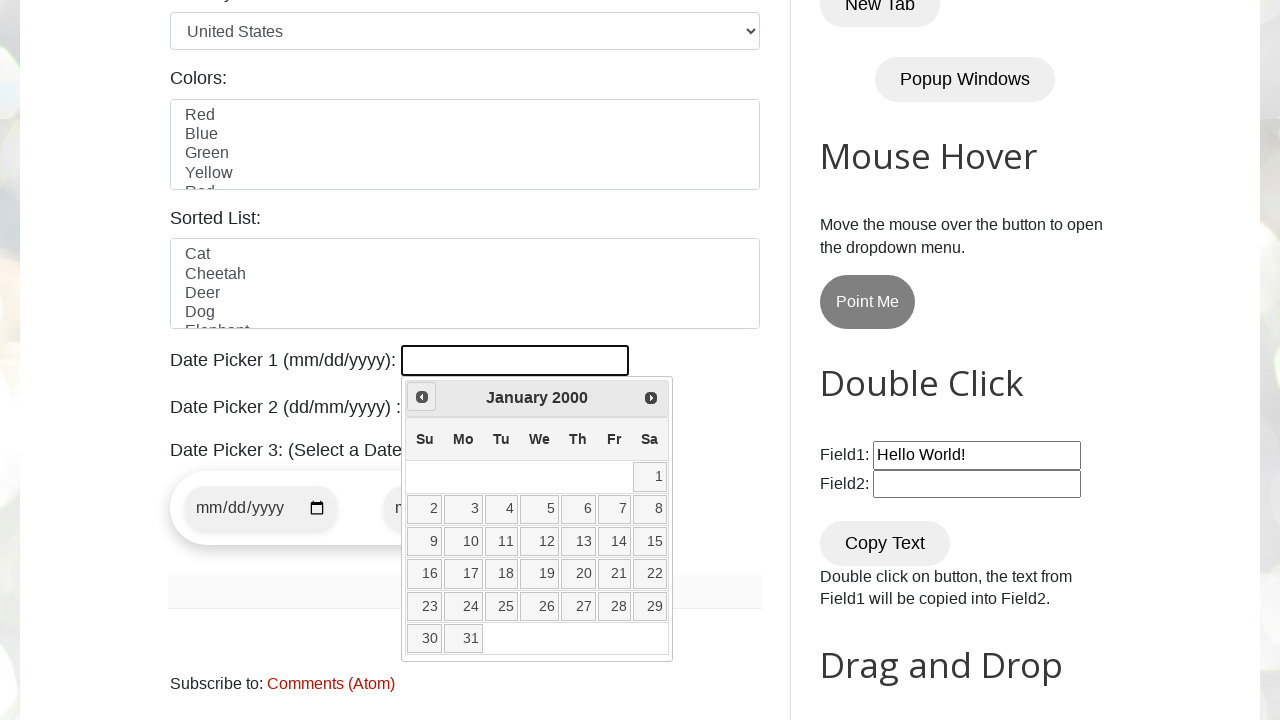

Clicked Prev button to navigate backwards (currently at January 2000) at (422, 397) on xpath=//span[text()='Prev']
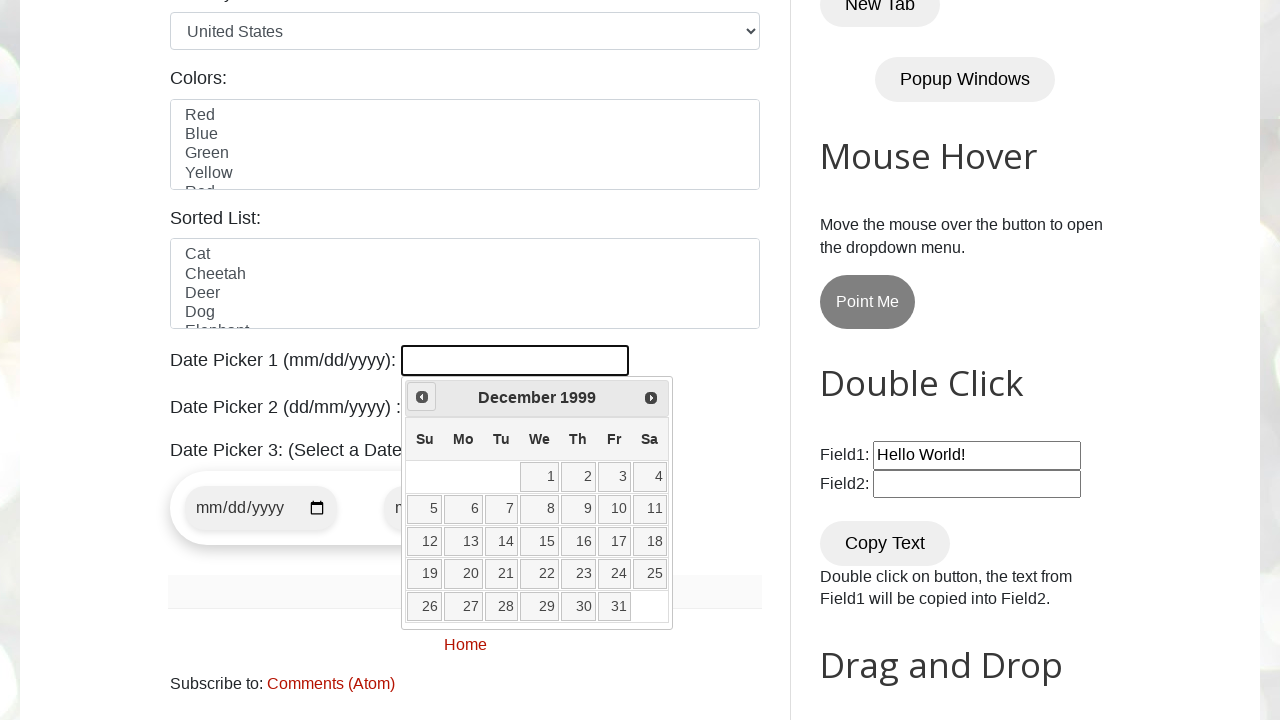

Waited 100ms for calendar update
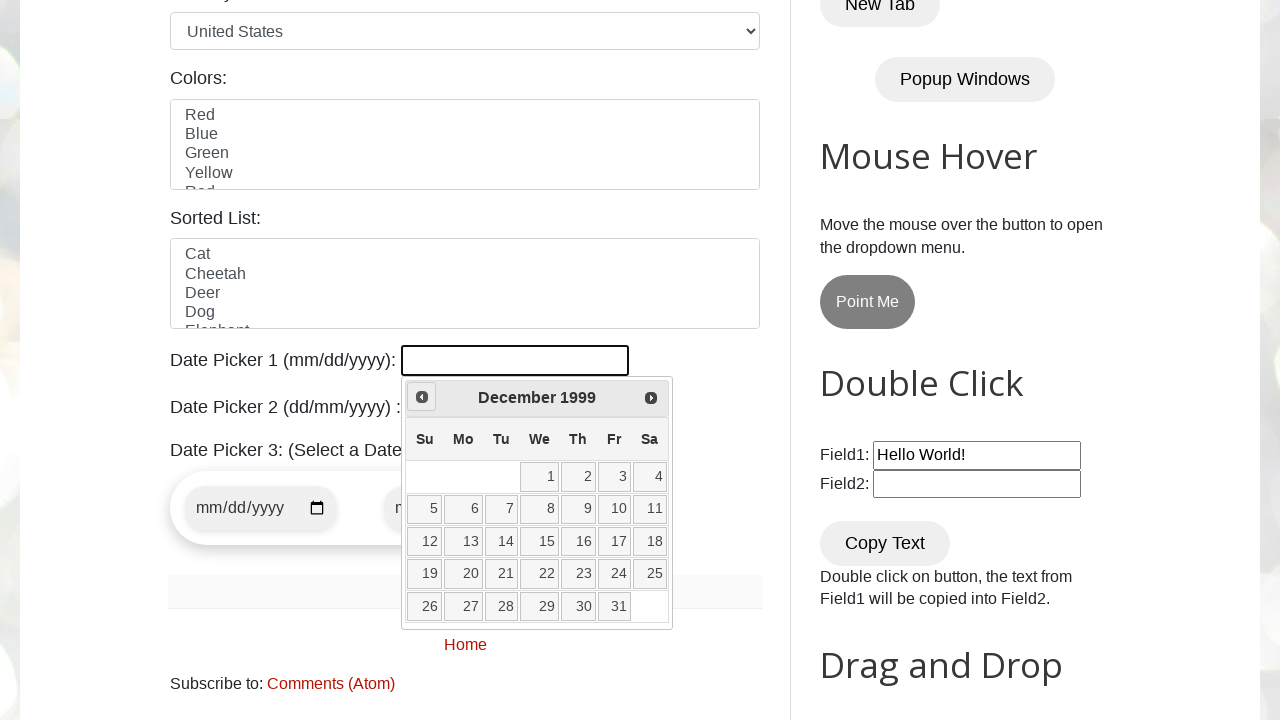

Clicked Prev button to navigate backwards (currently at December 1999) at (422, 397) on xpath=//span[text()='Prev']
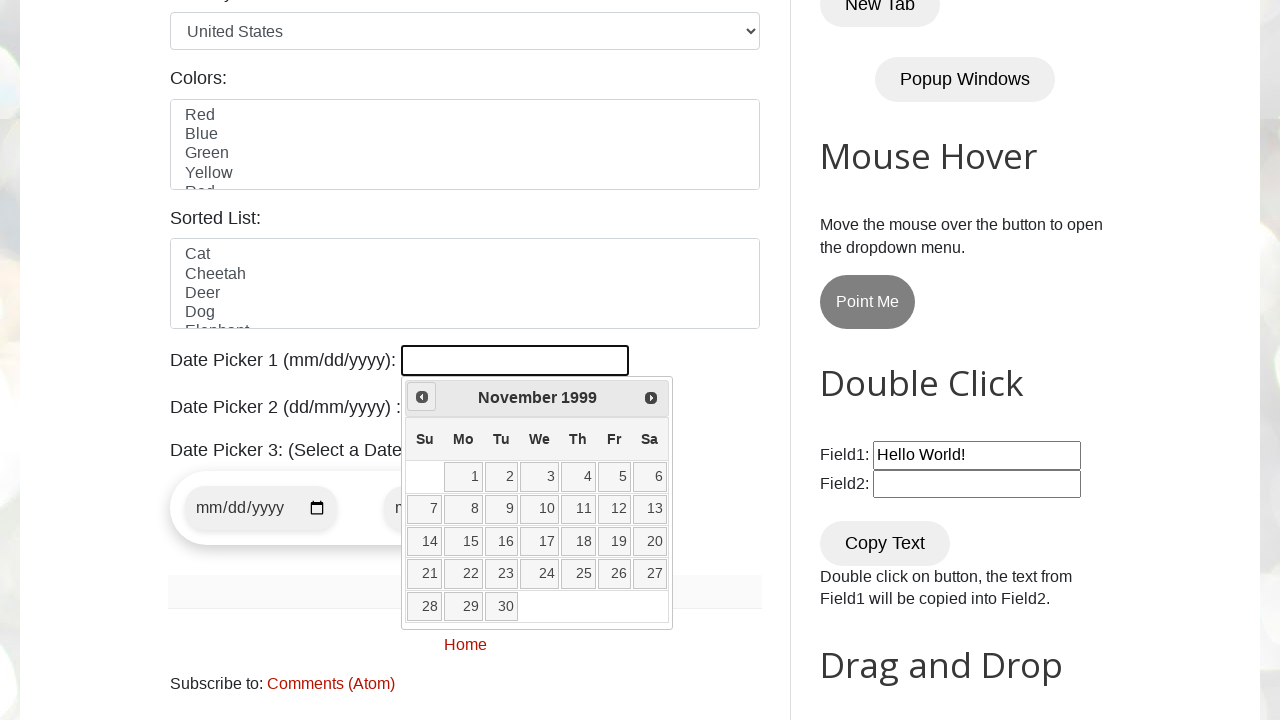

Waited 100ms for calendar update
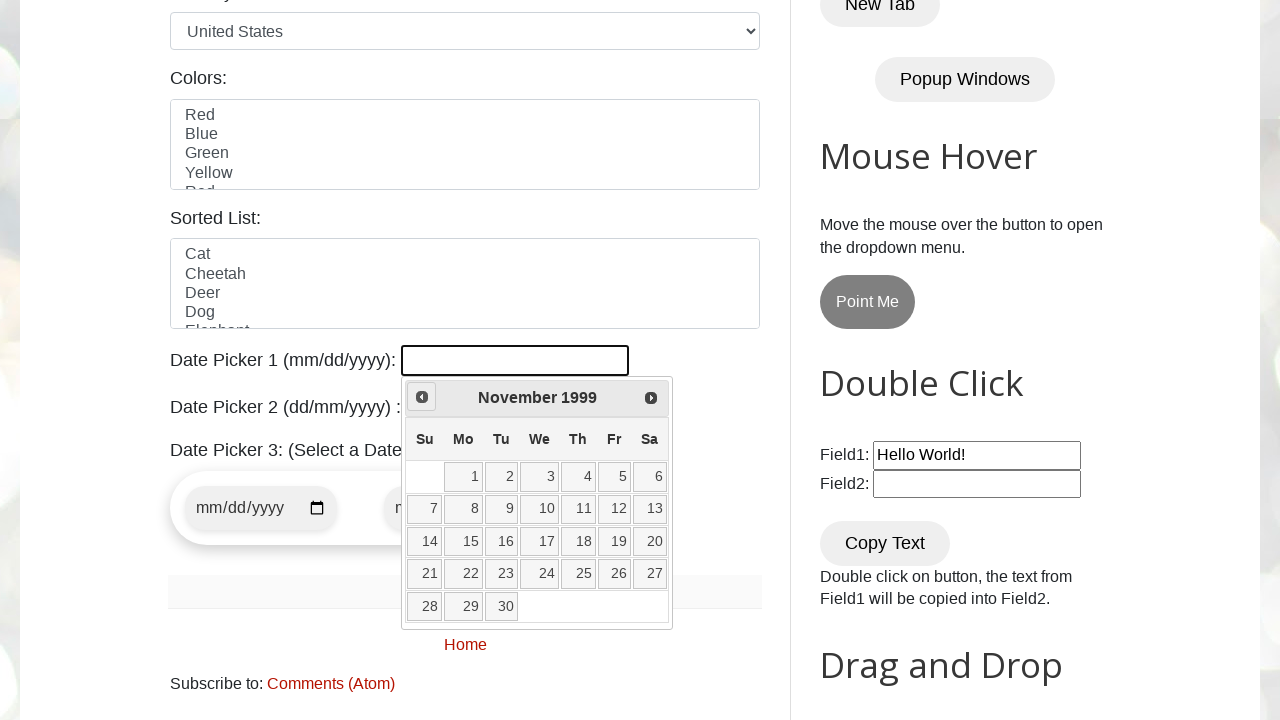

Clicked Prev button to navigate backwards (currently at November 1999) at (422, 397) on xpath=//span[text()='Prev']
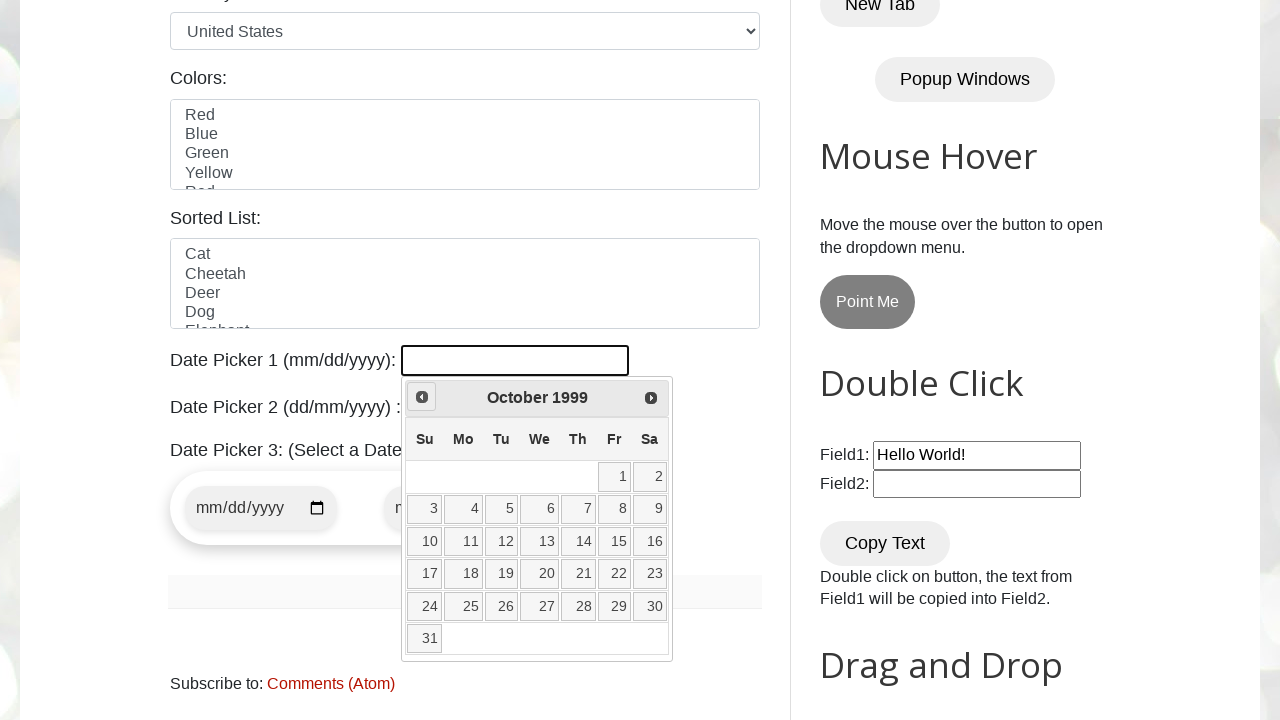

Waited 100ms for calendar update
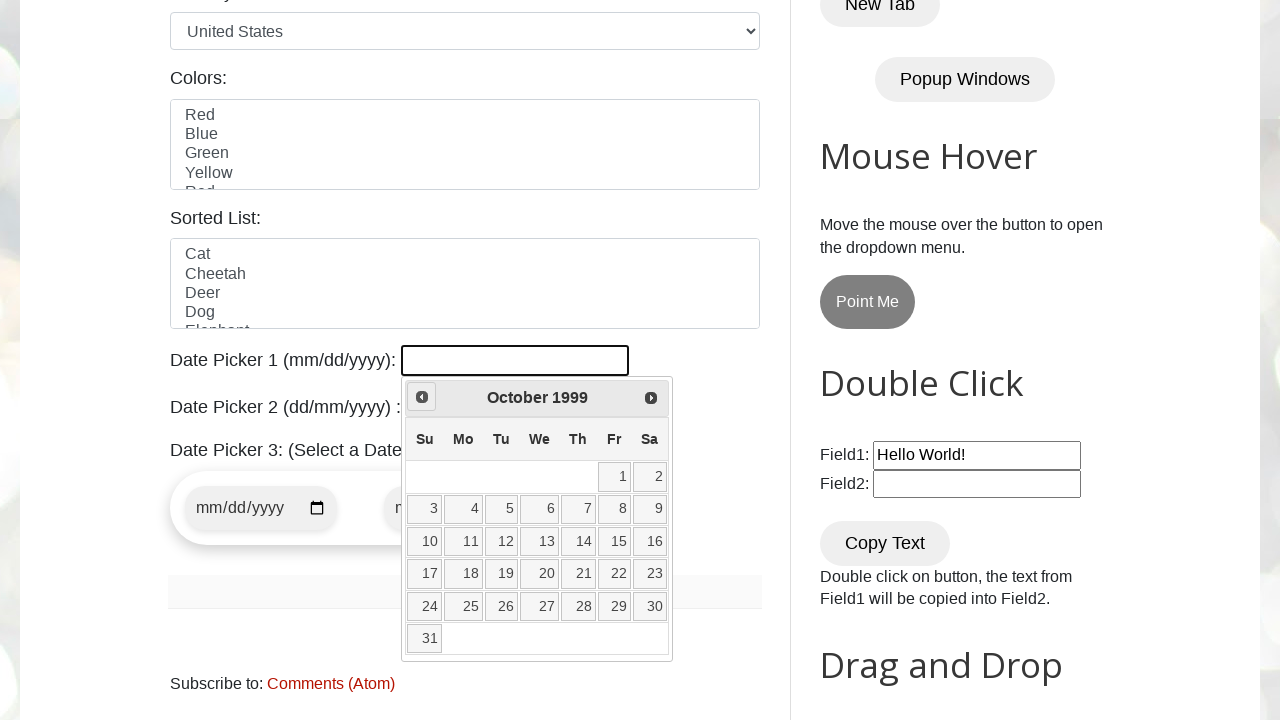

Clicked Prev button to navigate backwards (currently at October 1999) at (422, 397) on xpath=//span[text()='Prev']
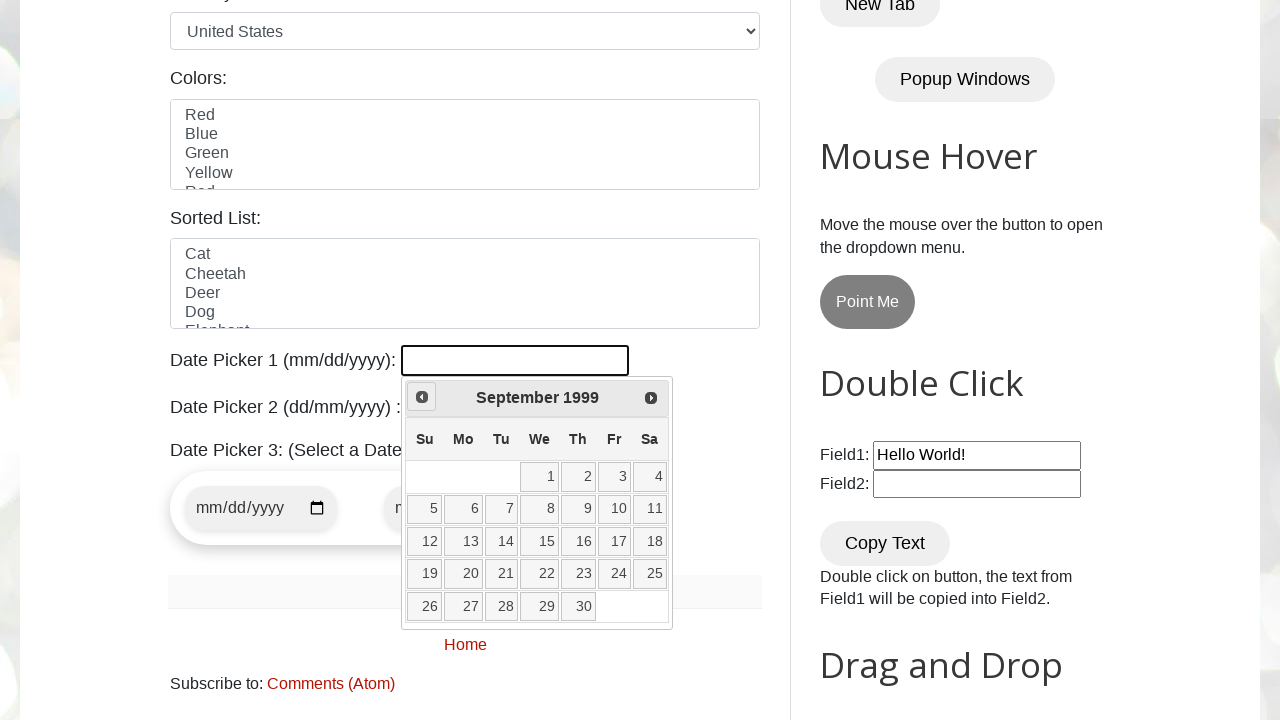

Waited 100ms for calendar update
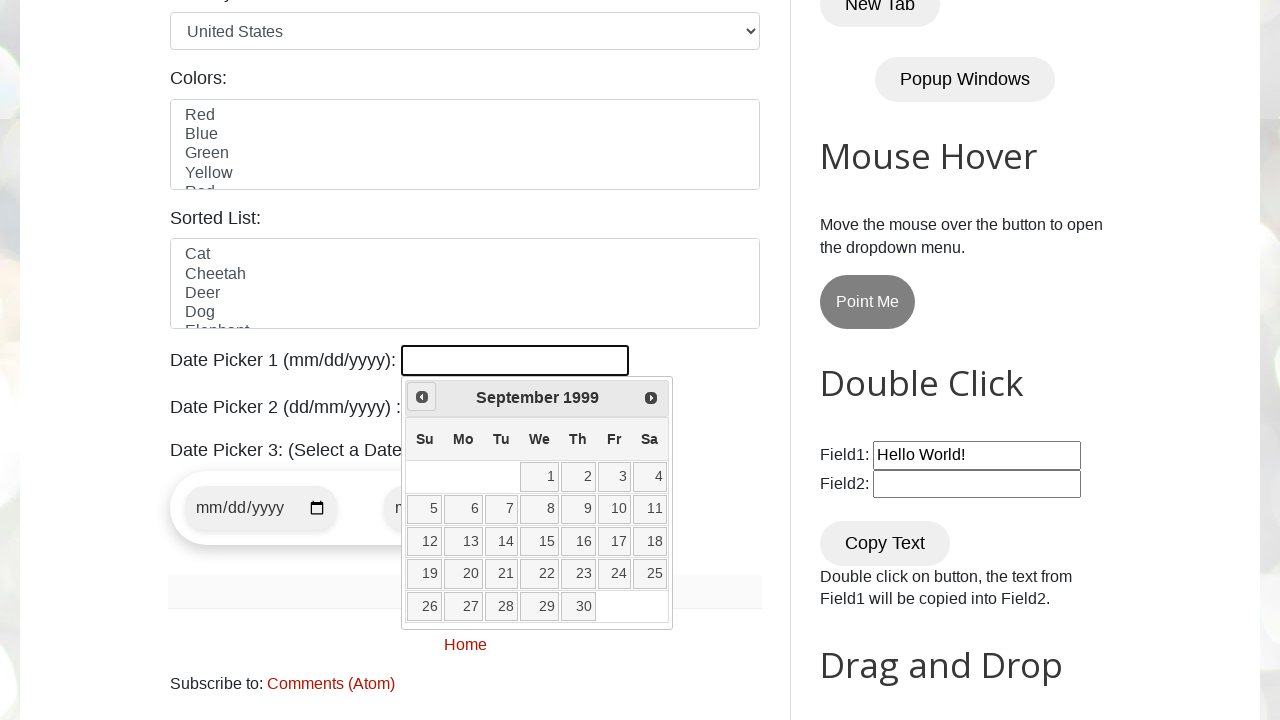

Clicked Prev button to navigate backwards (currently at September 1999) at (422, 397) on xpath=//span[text()='Prev']
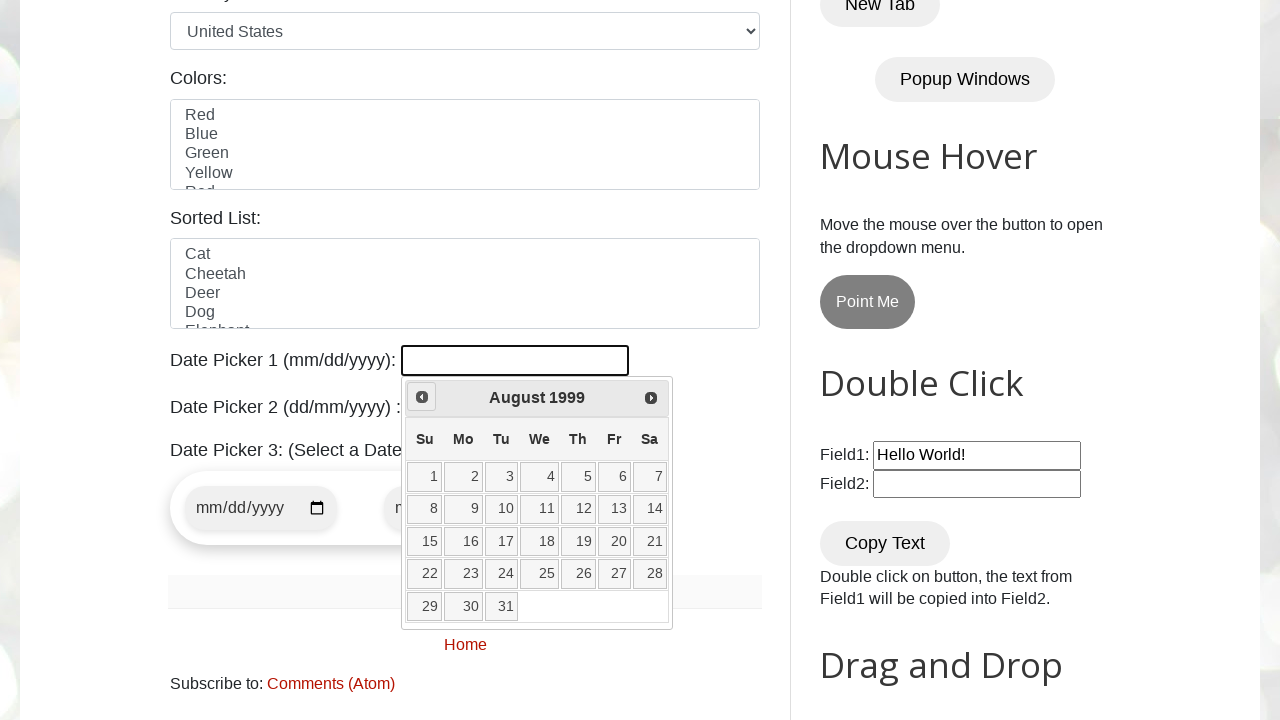

Waited 100ms for calendar update
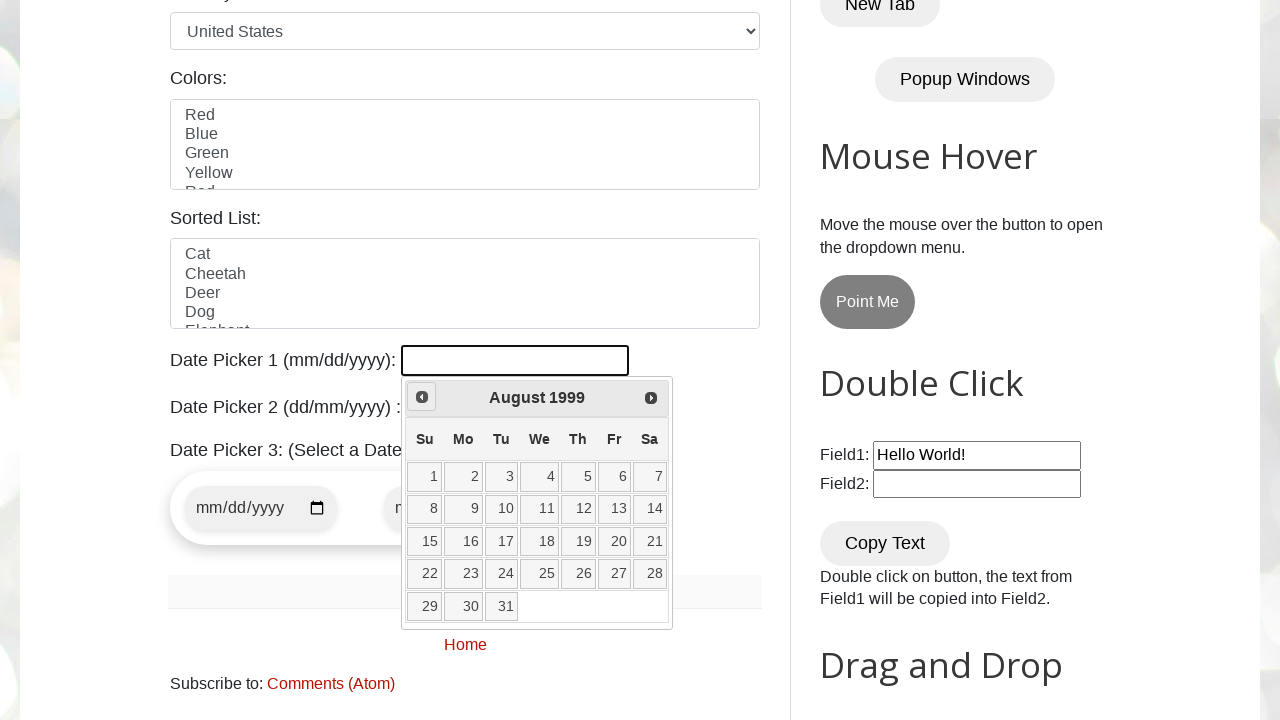

Clicked Prev button to navigate backwards (currently at August 1999) at (422, 397) on xpath=//span[text()='Prev']
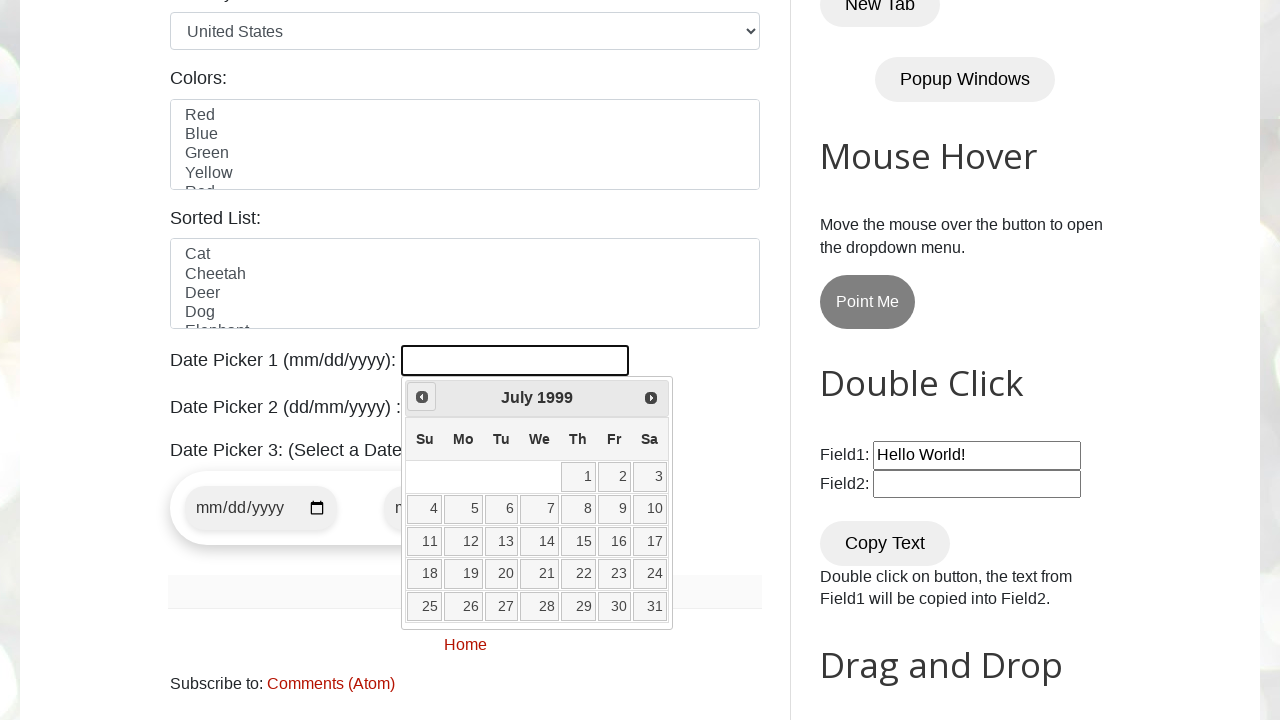

Waited 100ms for calendar update
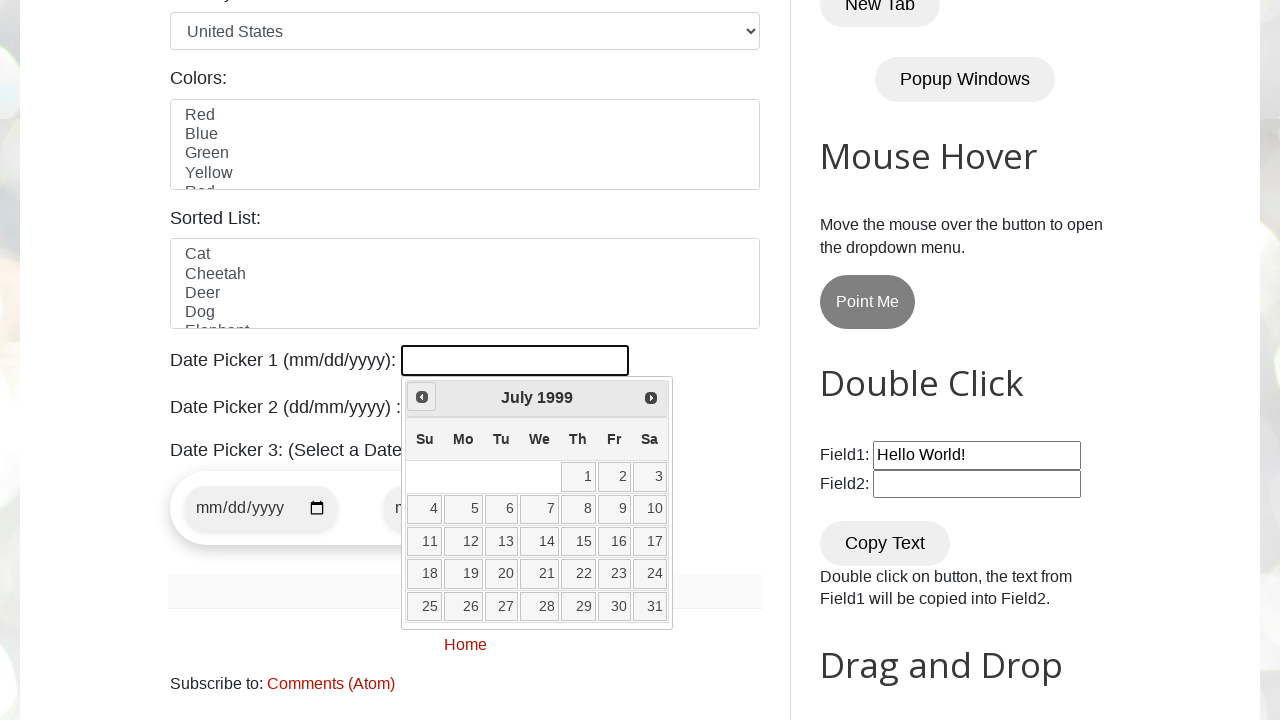

Clicked Prev button to navigate backwards (currently at July 1999) at (422, 397) on xpath=//span[text()='Prev']
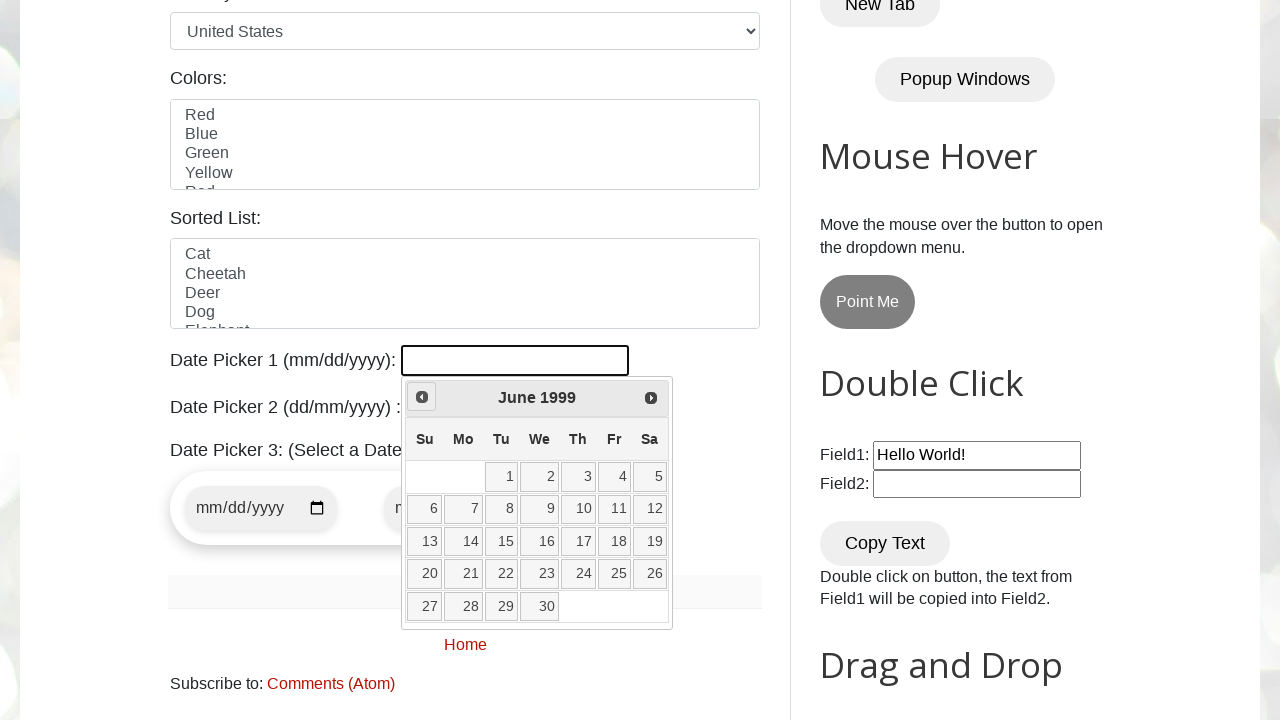

Waited 100ms for calendar update
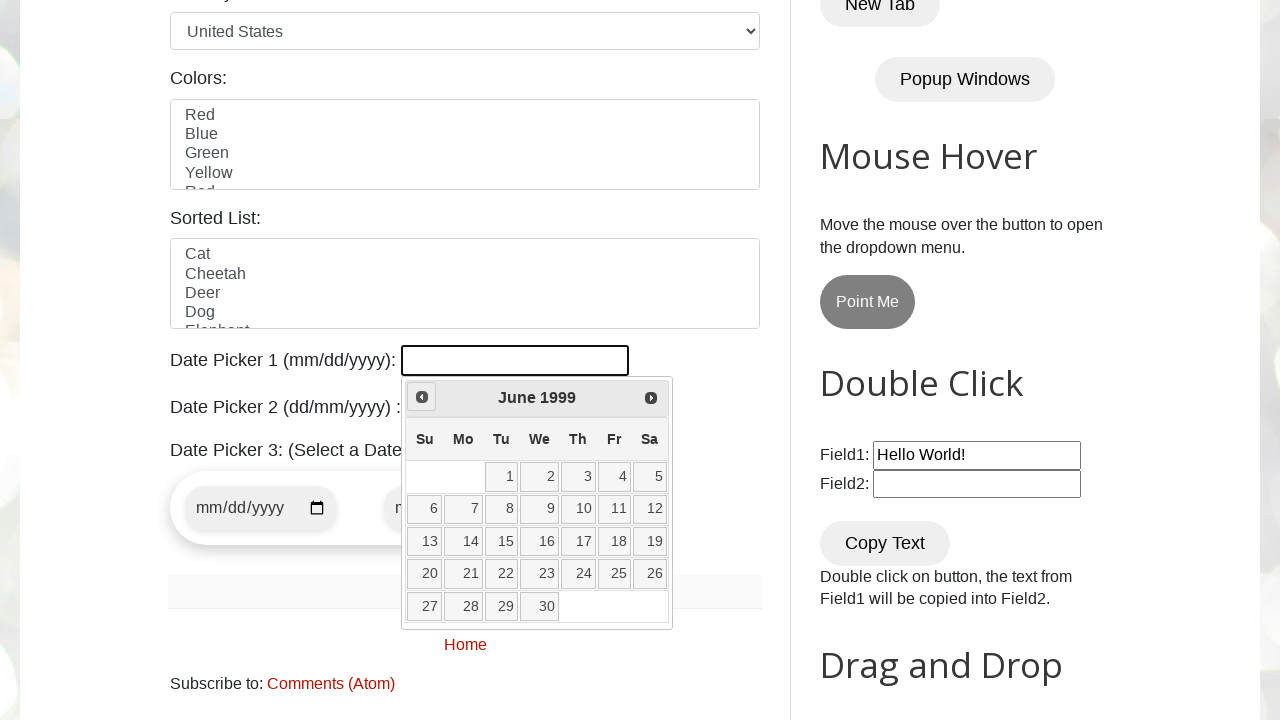

Clicked Prev button to navigate backwards (currently at June 1999) at (422, 397) on xpath=//span[text()='Prev']
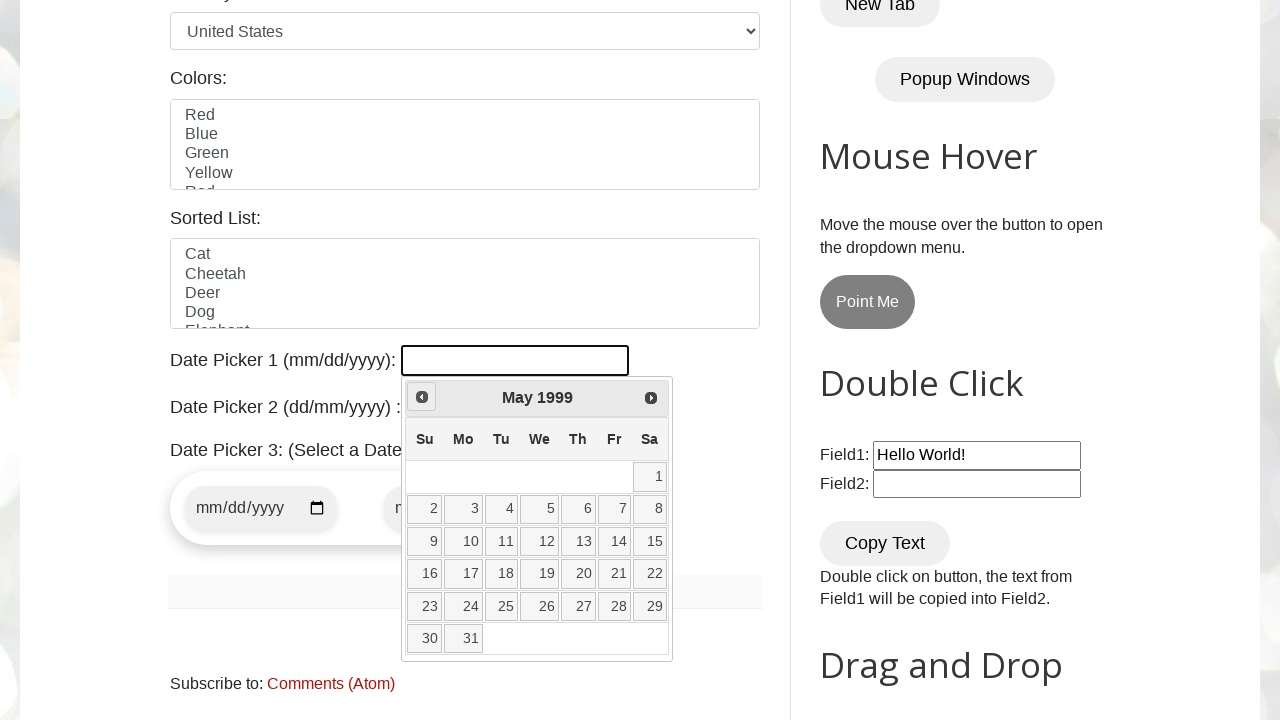

Waited 100ms for calendar update
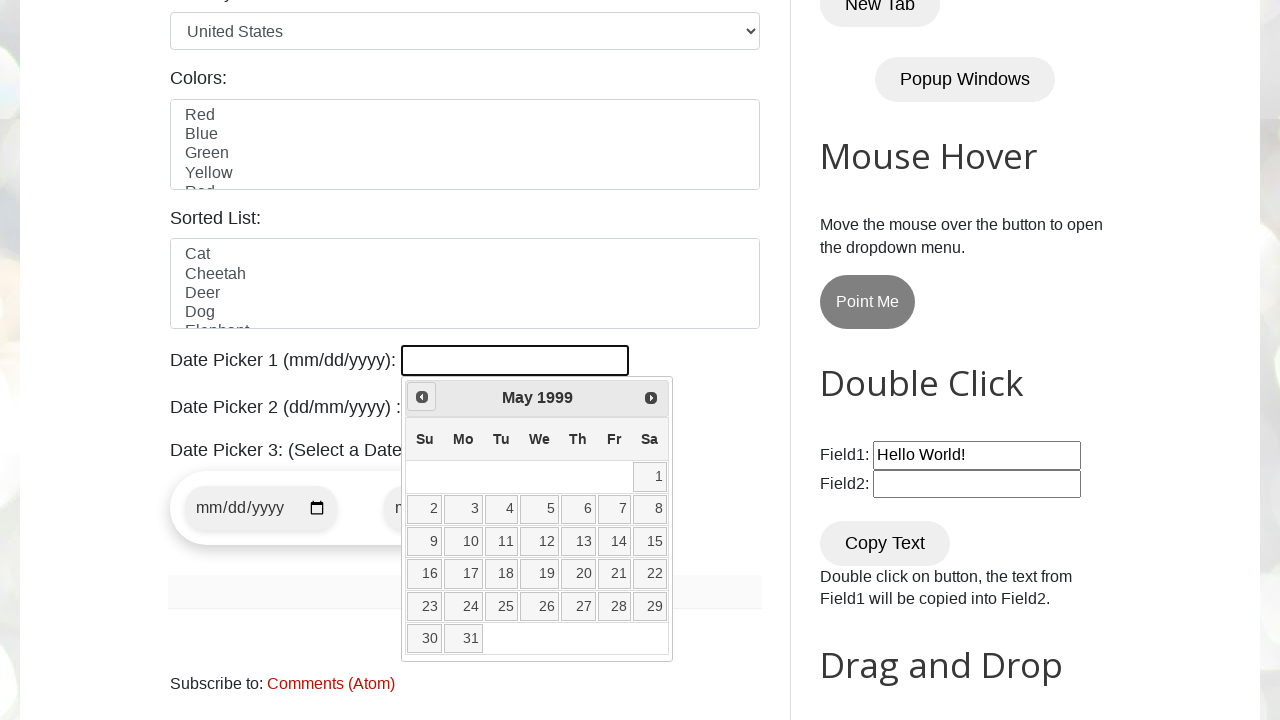

Clicked Prev button to navigate backwards (currently at May 1999) at (422, 397) on xpath=//span[text()='Prev']
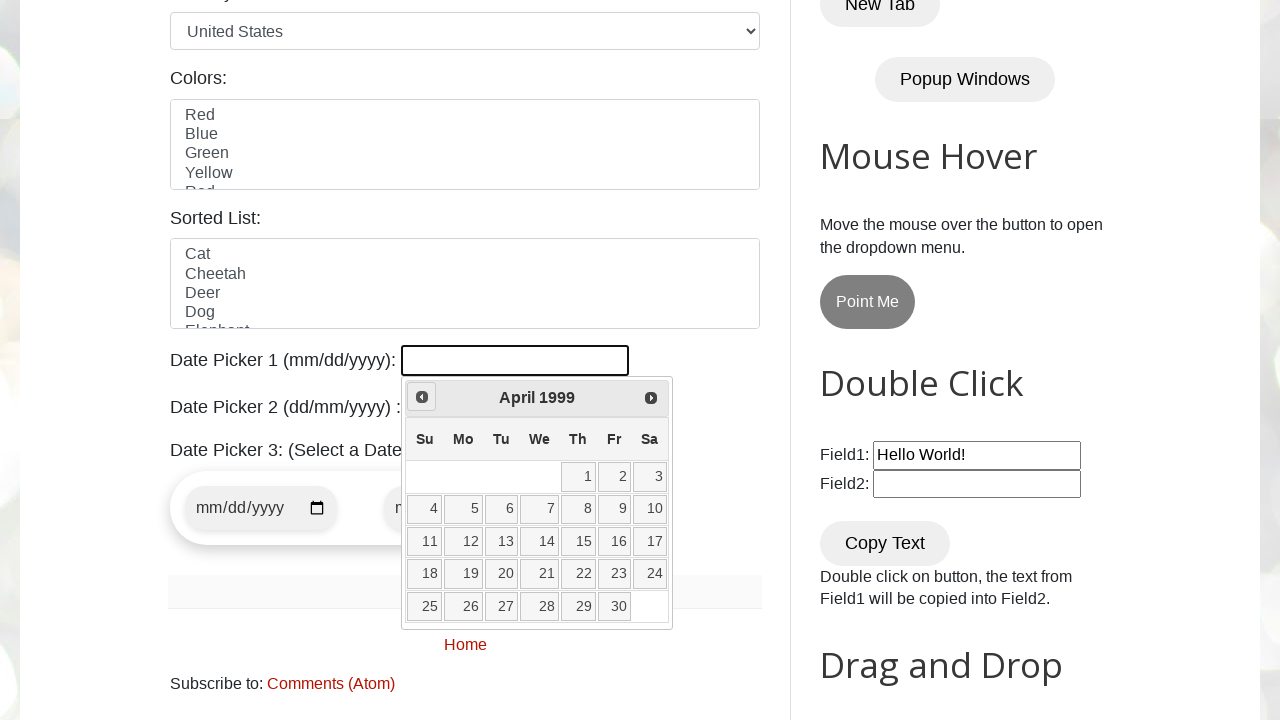

Waited 100ms for calendar update
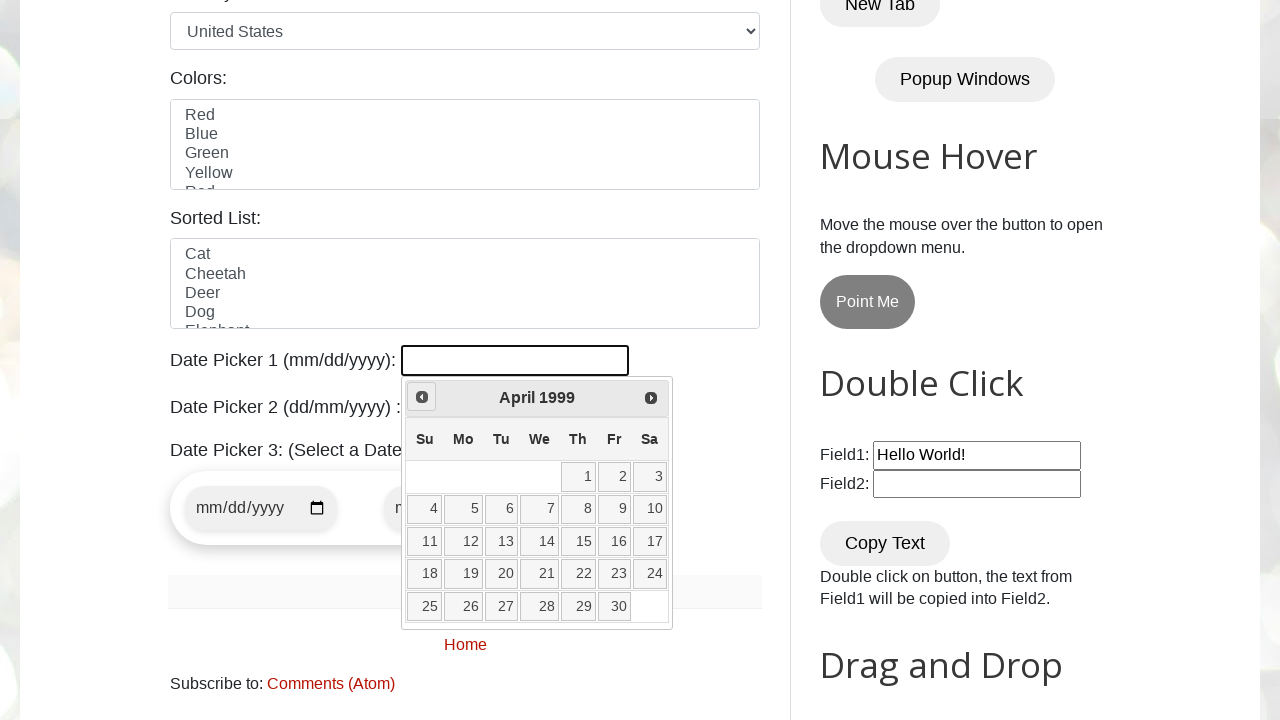

Clicked Prev button to navigate backwards (currently at April 1999) at (422, 397) on xpath=//span[text()='Prev']
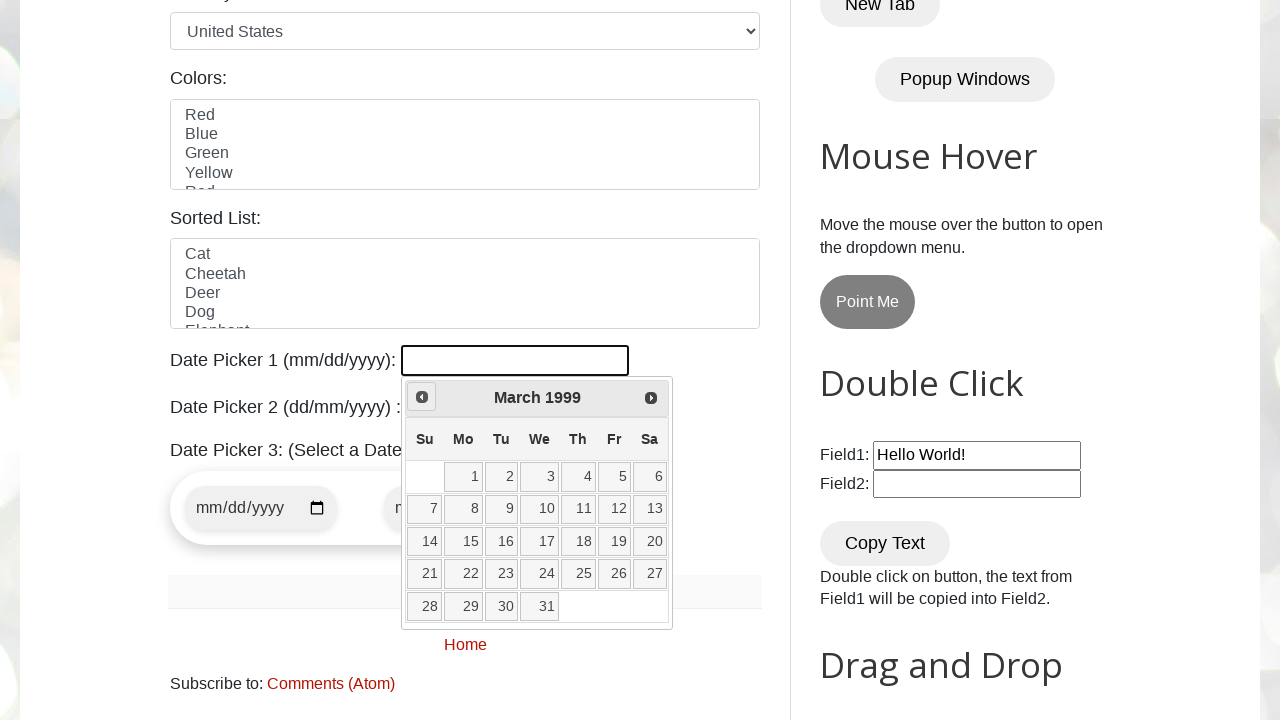

Waited 100ms for calendar update
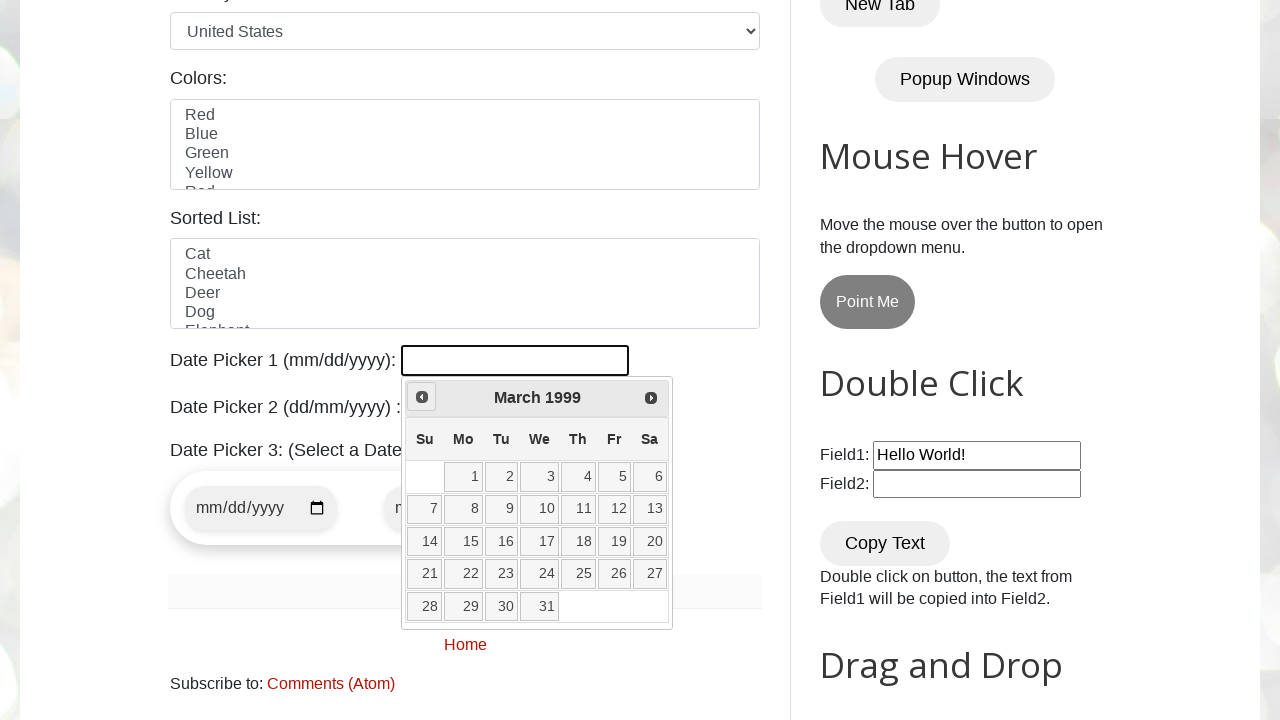

Clicked Prev button to navigate backwards (currently at March 1999) at (422, 397) on xpath=//span[text()='Prev']
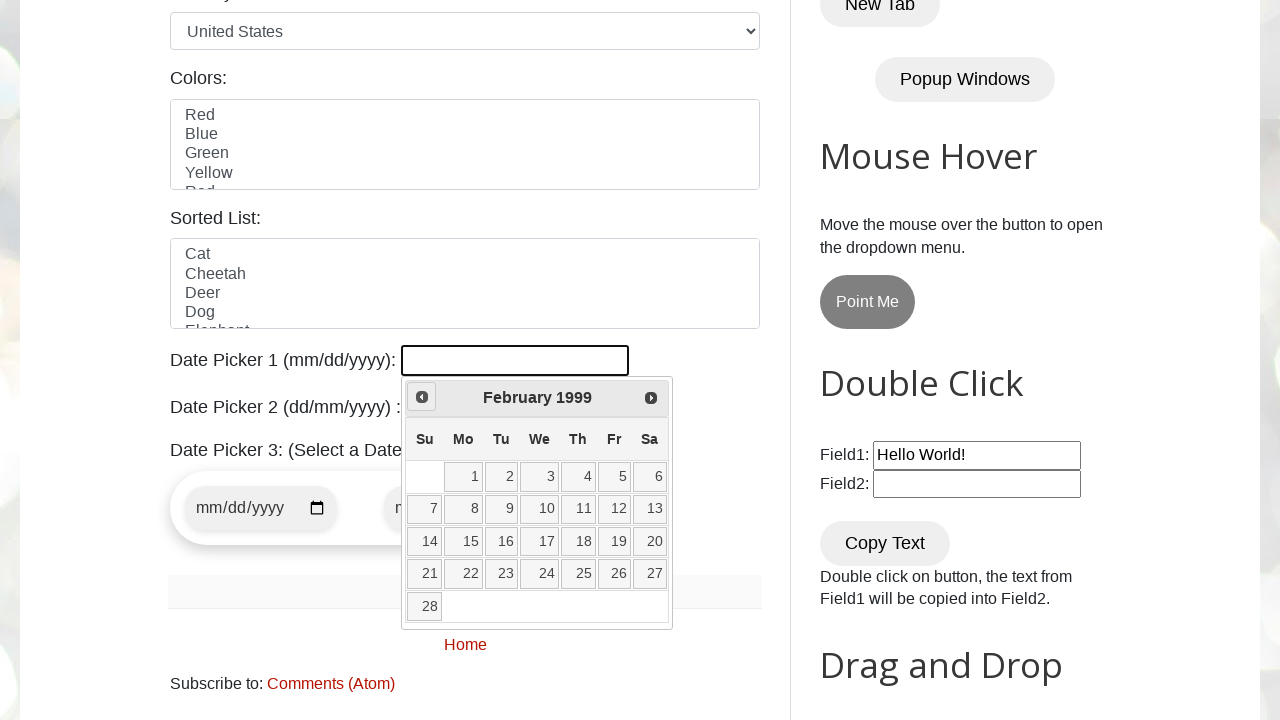

Waited 100ms for calendar update
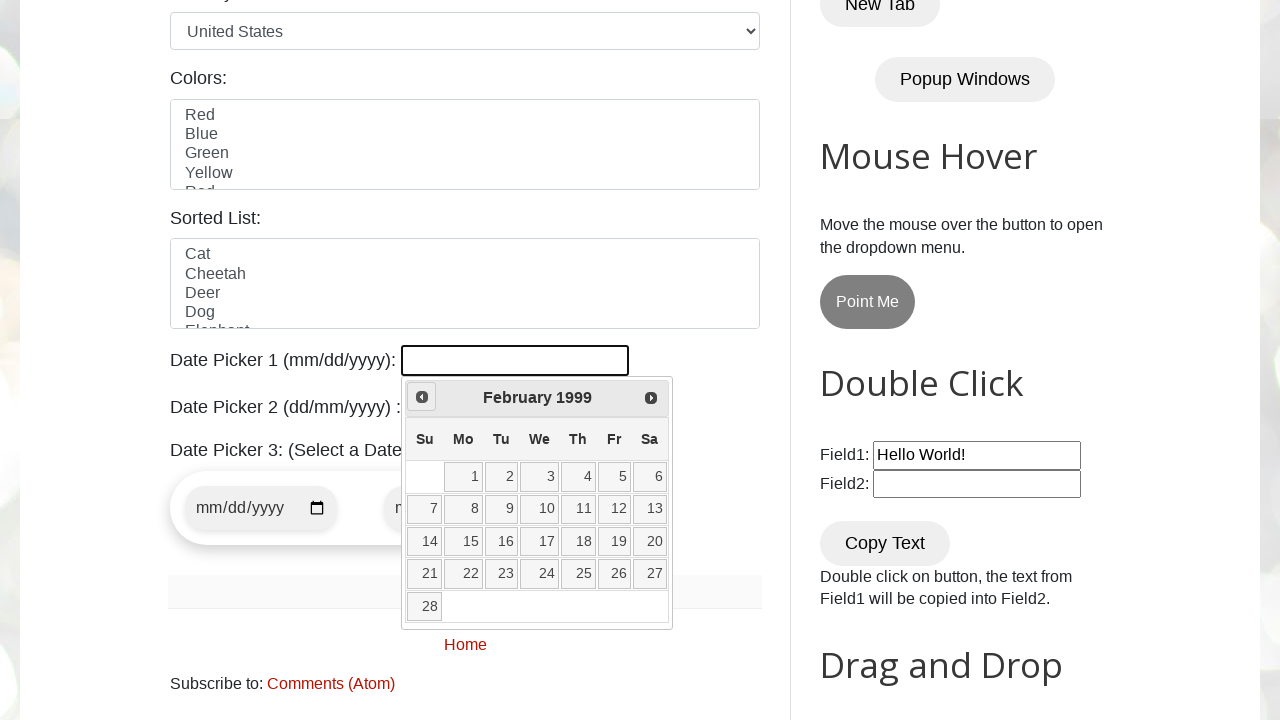

Clicked Prev button to navigate backwards (currently at February 1999) at (422, 397) on xpath=//span[text()='Prev']
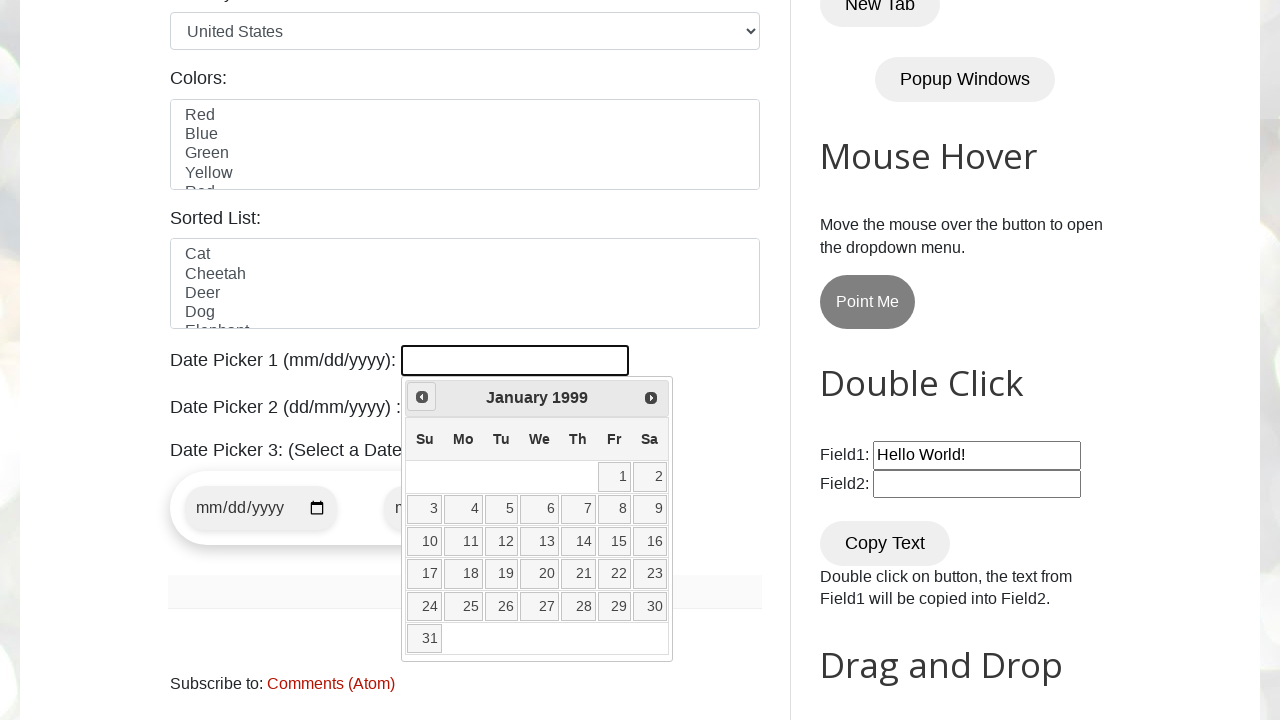

Waited 100ms for calendar update
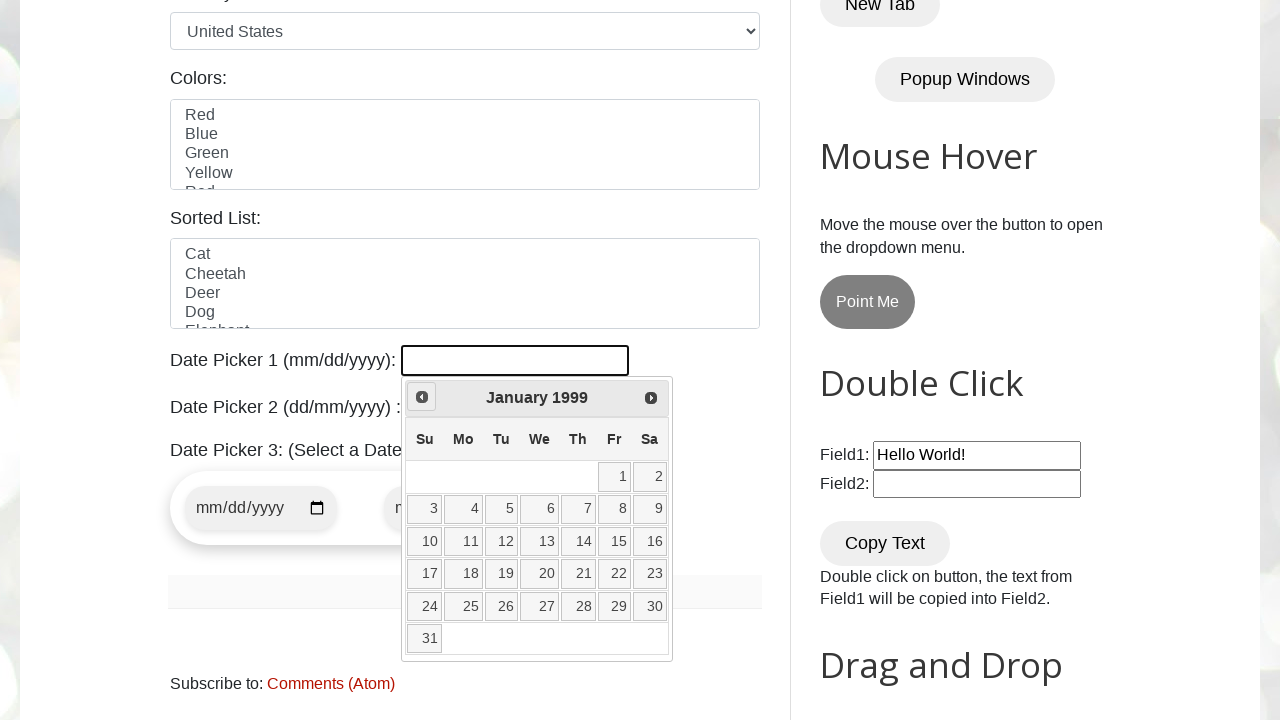

Clicked Prev button to navigate backwards (currently at January 1999) at (422, 397) on xpath=//span[text()='Prev']
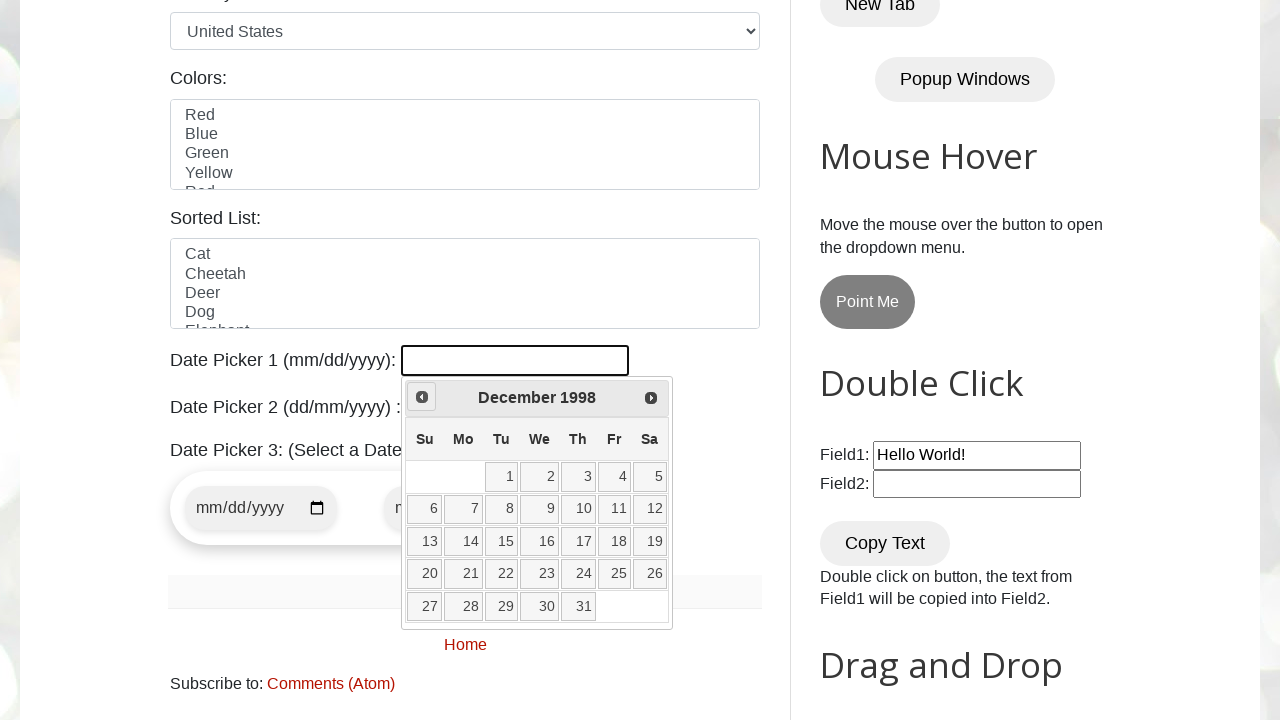

Waited 100ms for calendar update
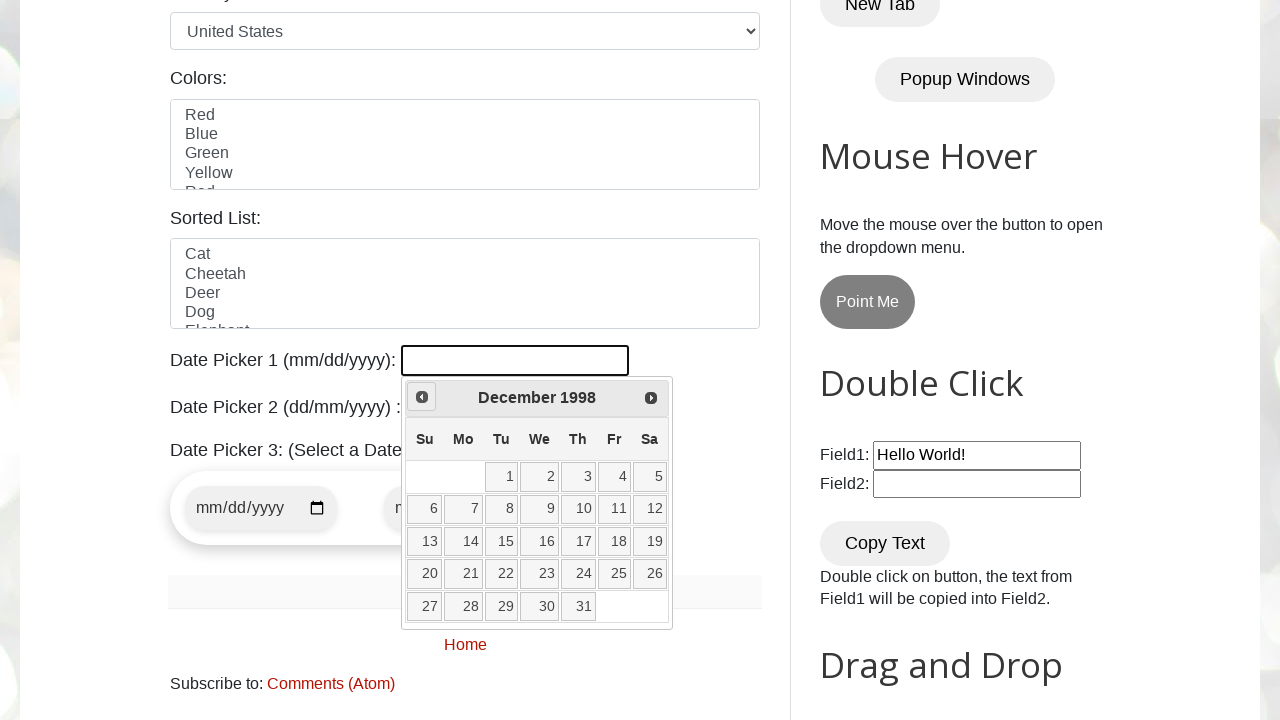

Clicked Prev button to navigate backwards (currently at December 1998) at (422, 397) on xpath=//span[text()='Prev']
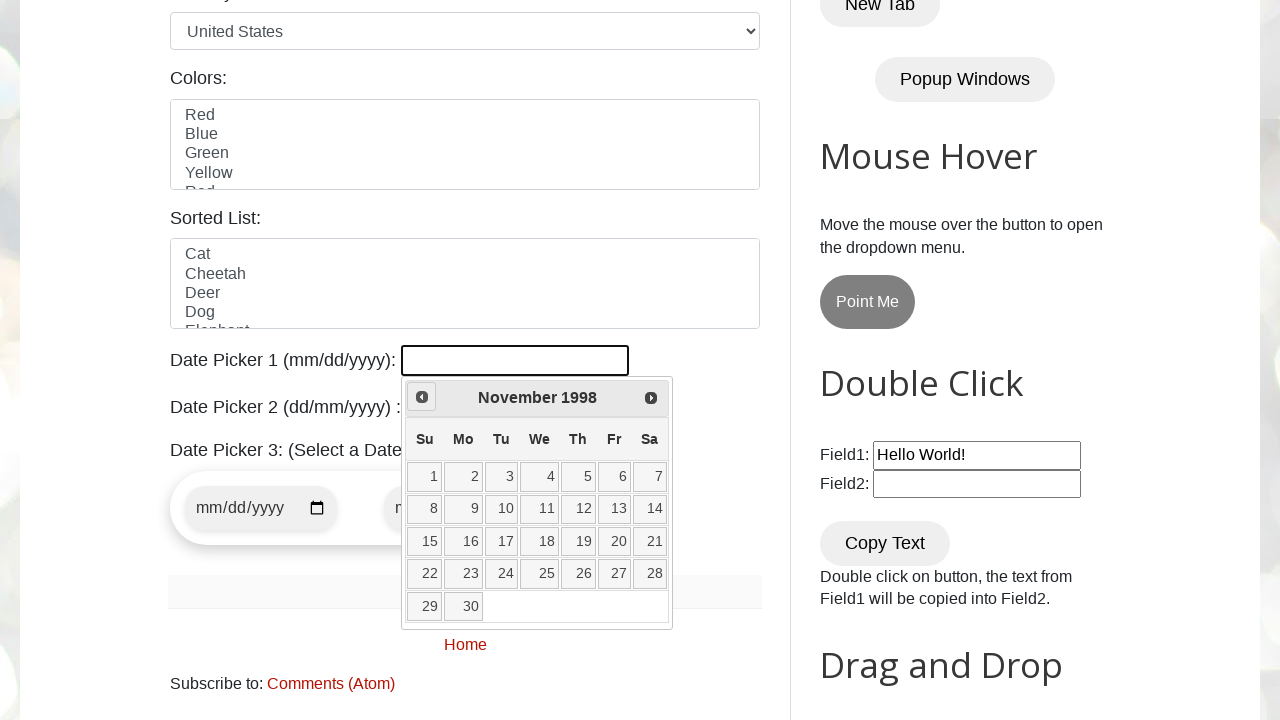

Waited 100ms for calendar update
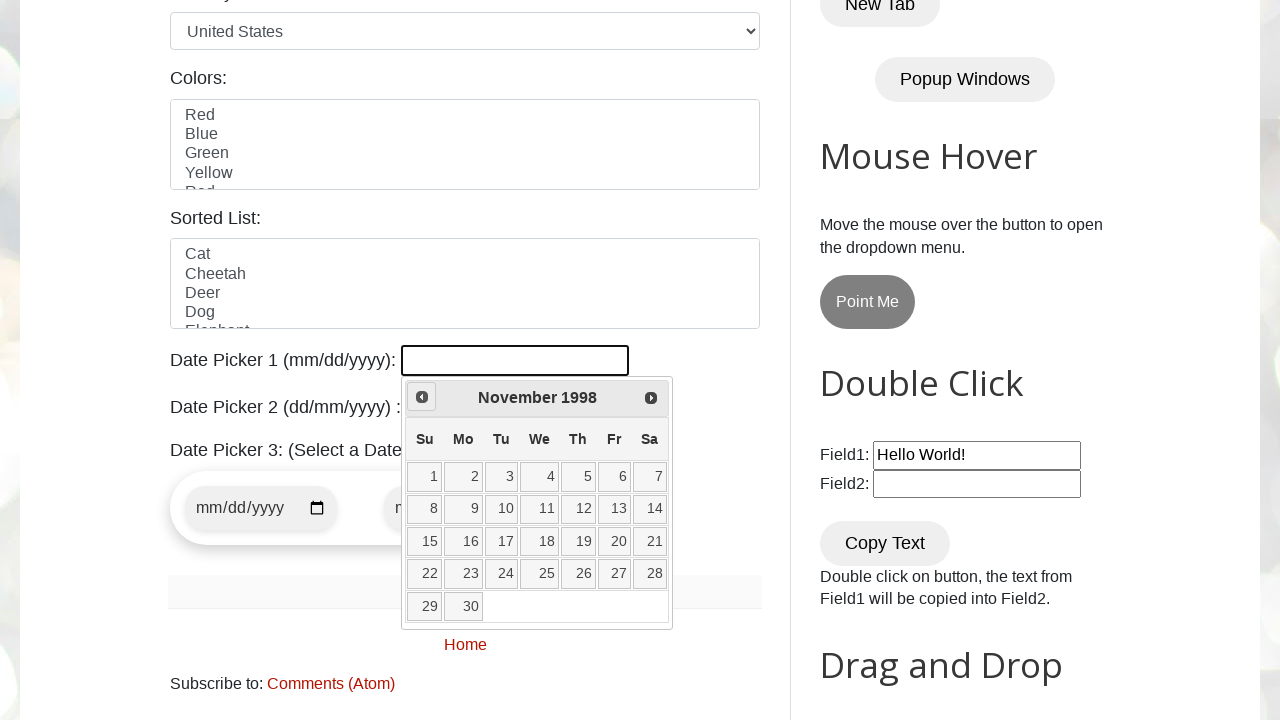

Clicked Prev button to navigate backwards (currently at November 1998) at (422, 397) on xpath=//span[text()='Prev']
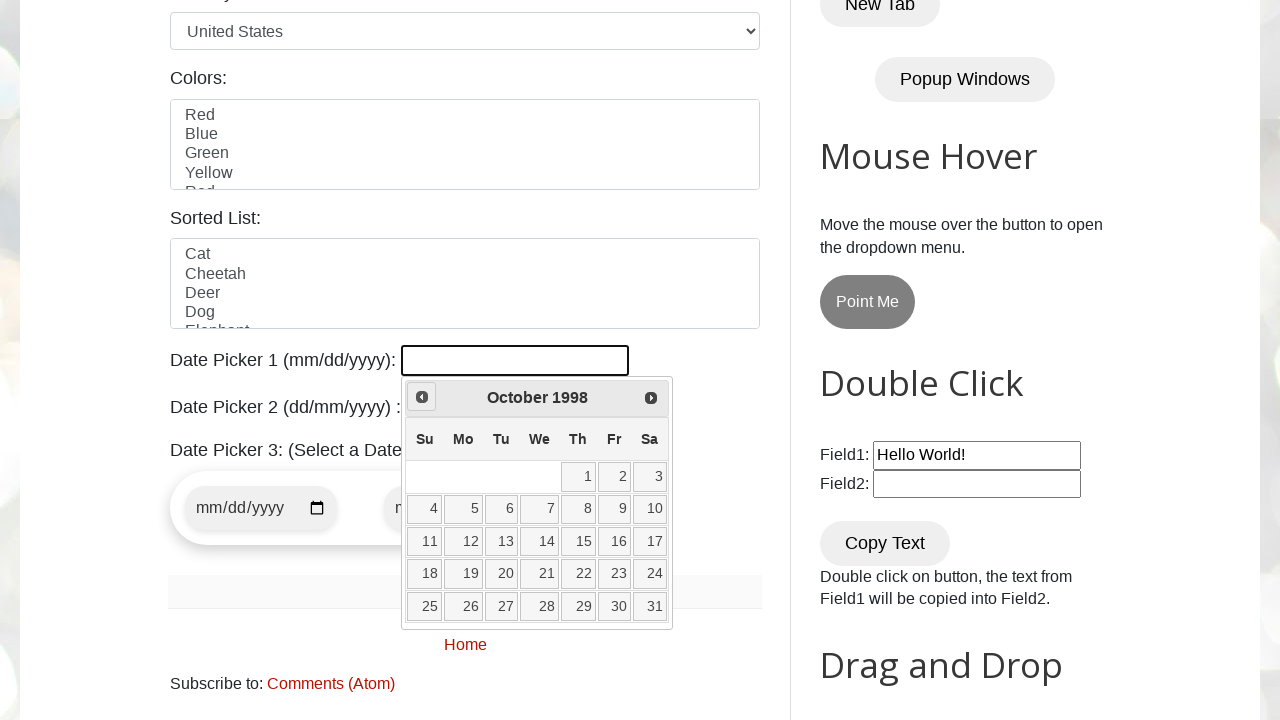

Waited 100ms for calendar update
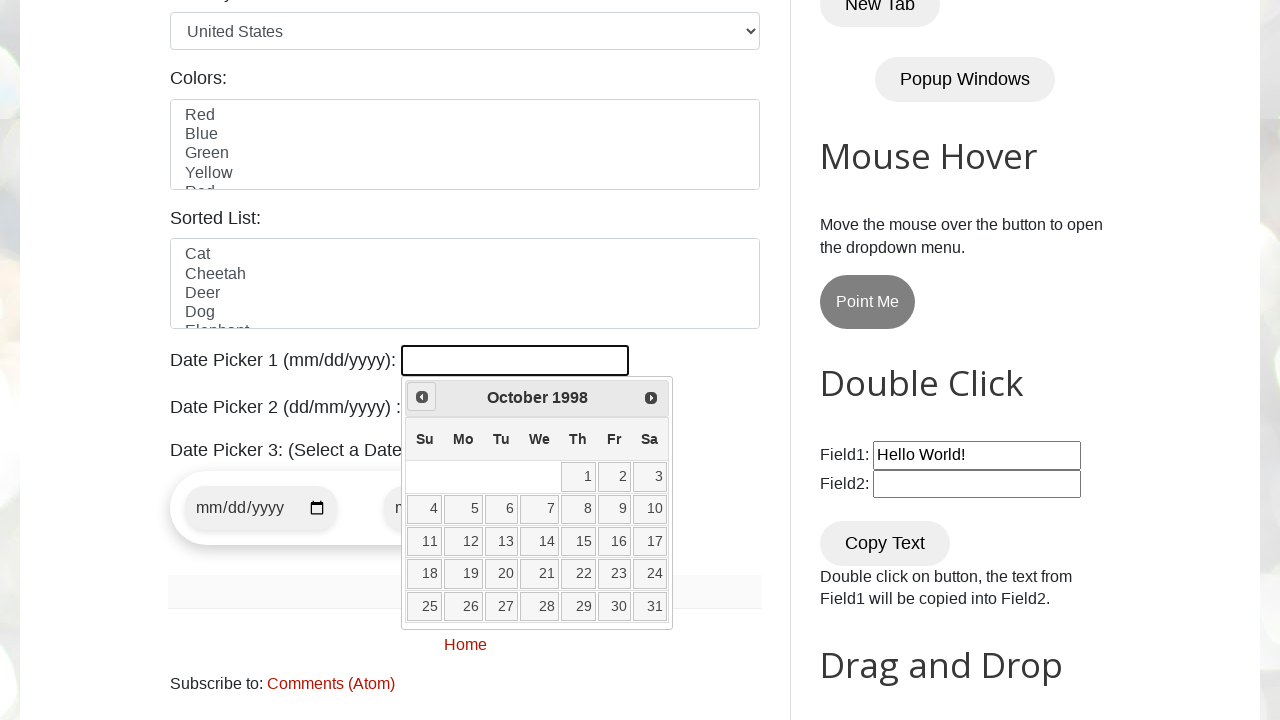

Clicked Prev button to navigate backwards (currently at October 1998) at (422, 397) on xpath=//span[text()='Prev']
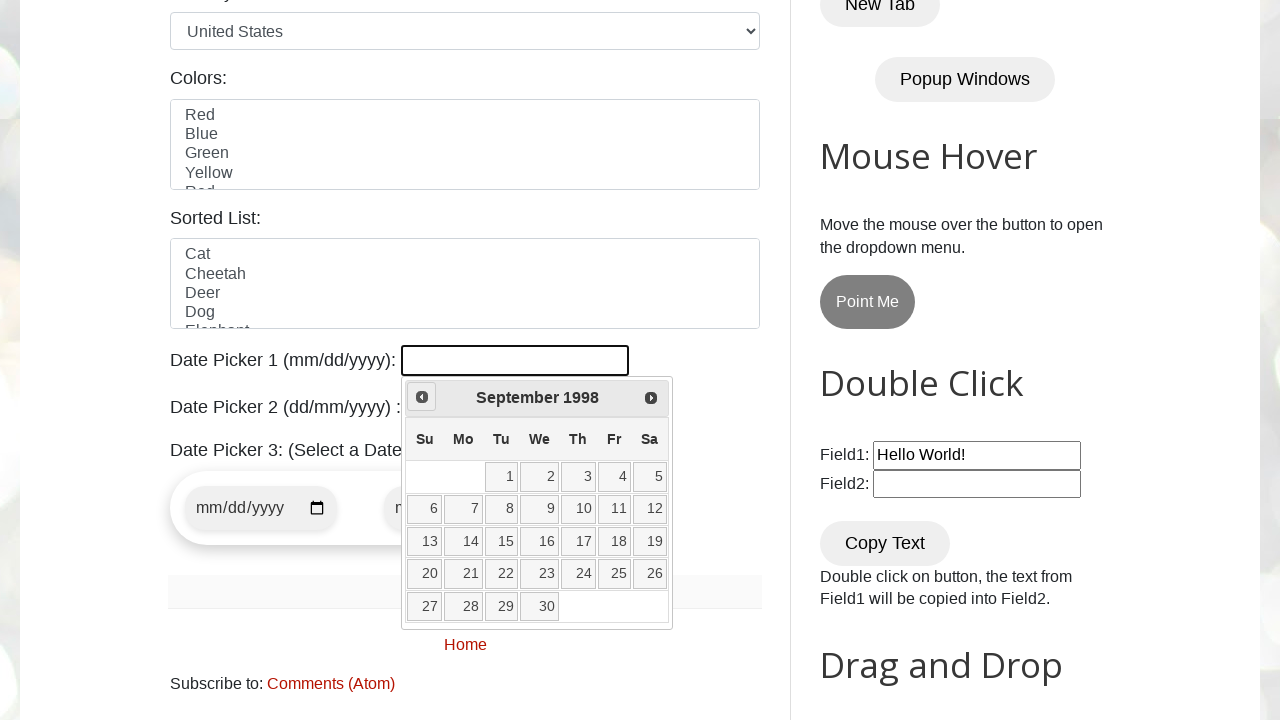

Waited 100ms for calendar update
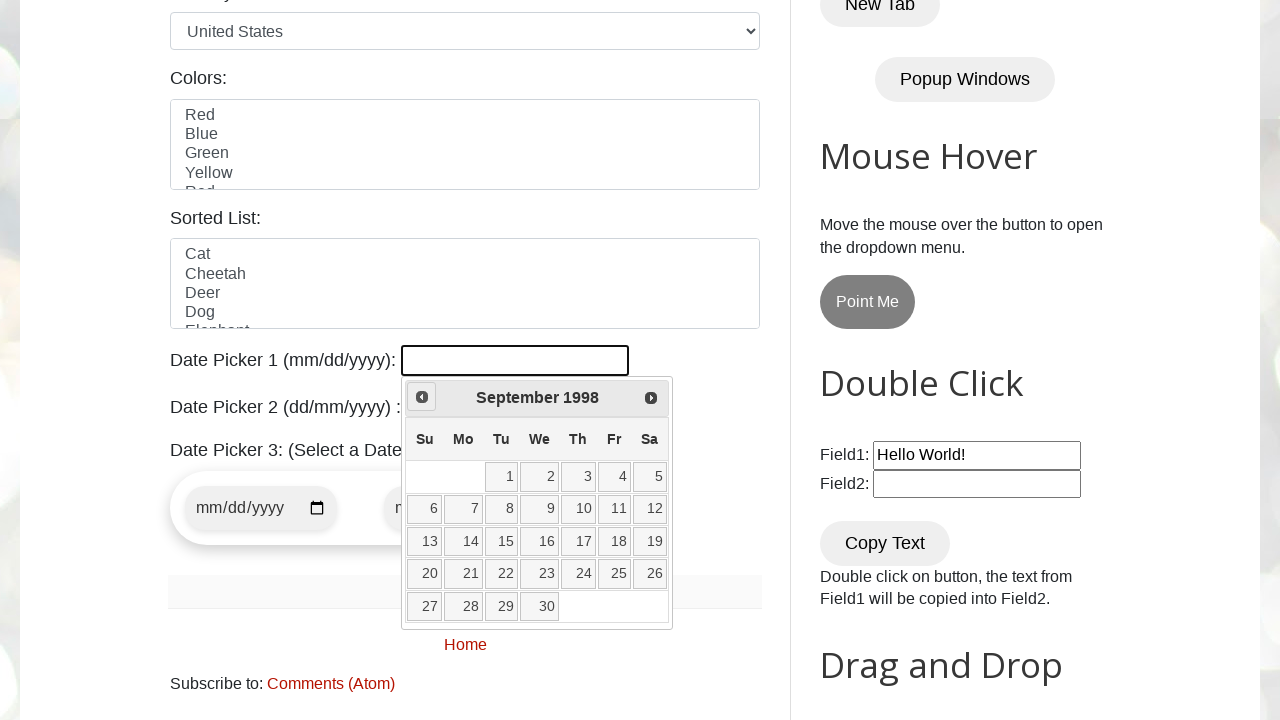

Clicked Prev button to navigate backwards (currently at September 1998) at (422, 397) on xpath=//span[text()='Prev']
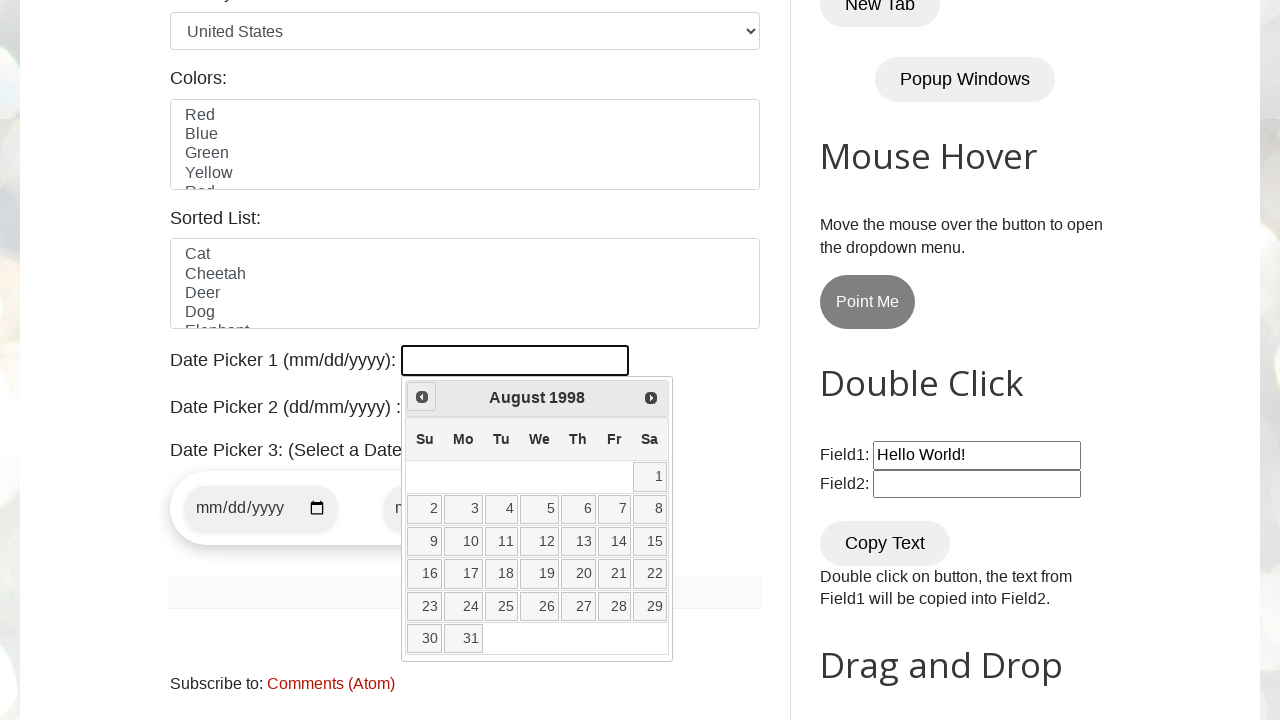

Waited 100ms for calendar update
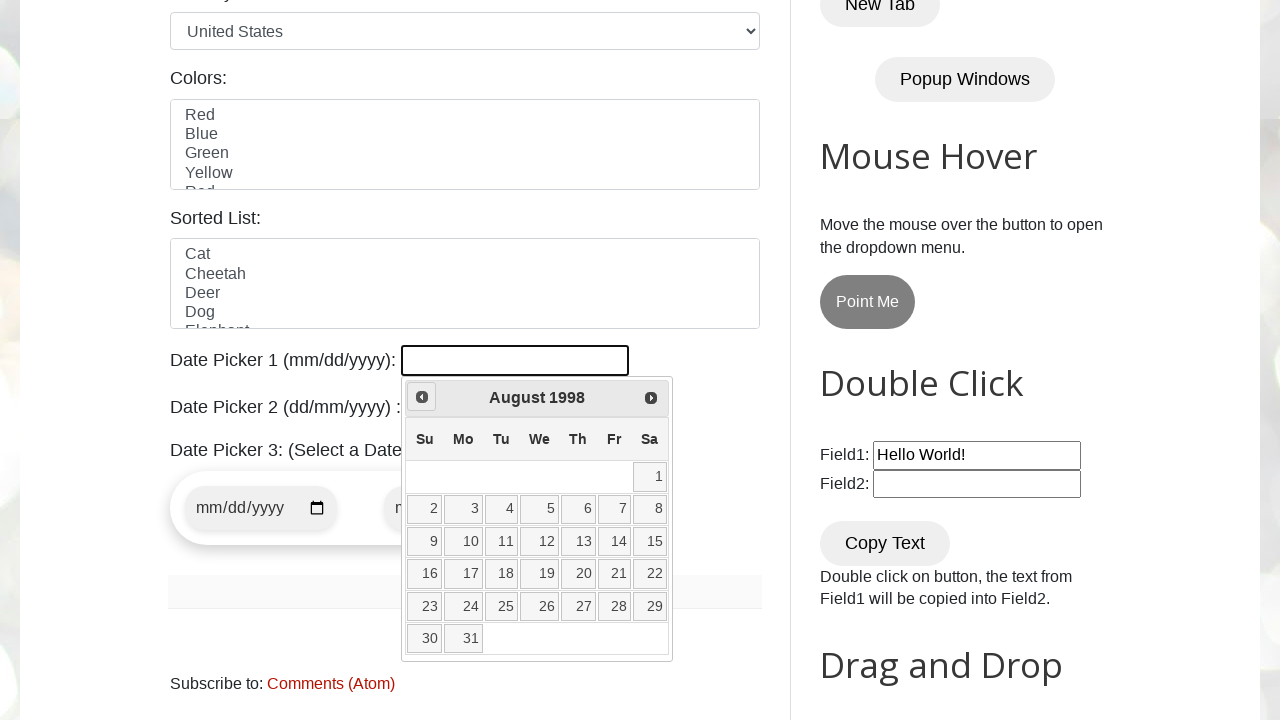

Clicked Prev button to navigate backwards (currently at August 1998) at (422, 397) on xpath=//span[text()='Prev']
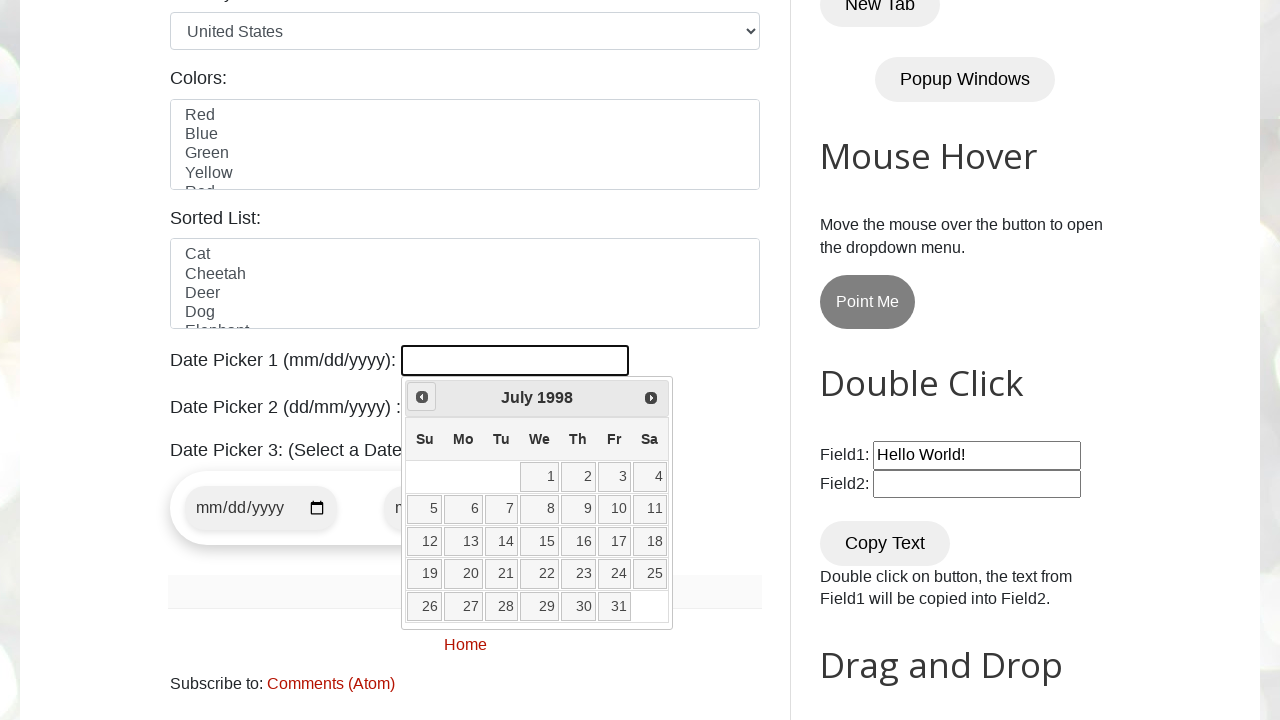

Waited 100ms for calendar update
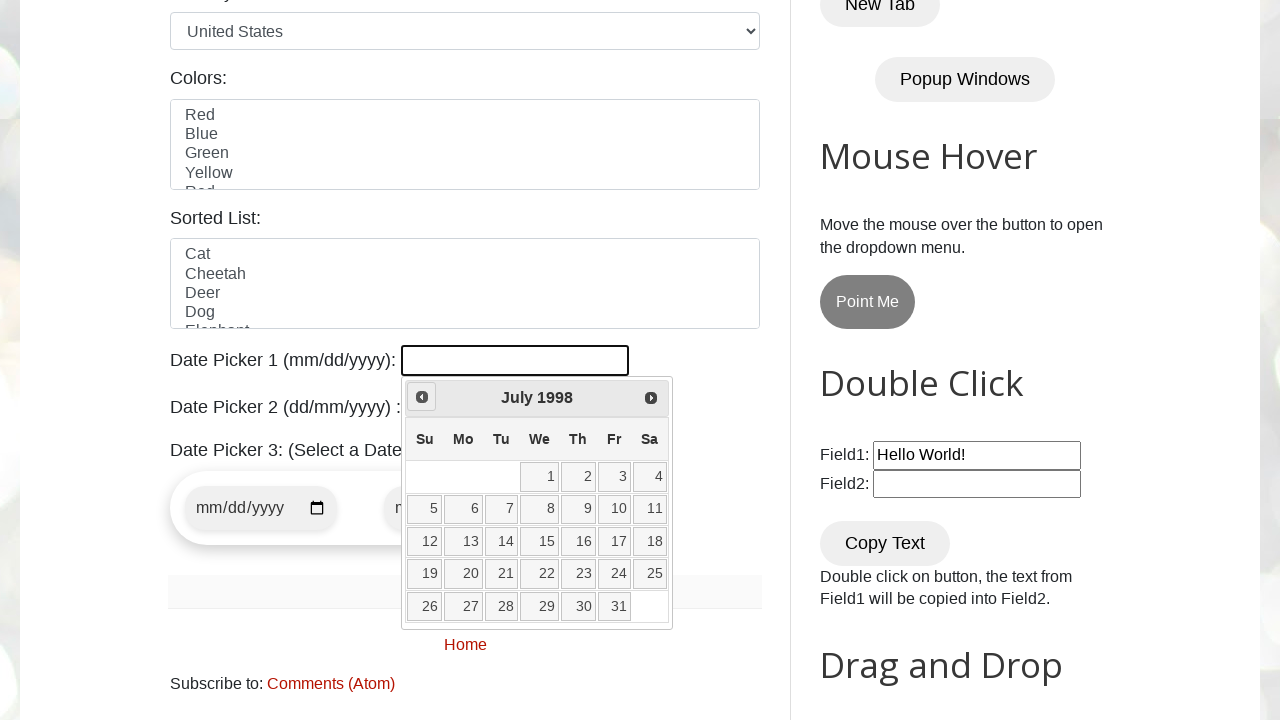

Clicked Prev button to navigate backwards (currently at July 1998) at (422, 397) on xpath=//span[text()='Prev']
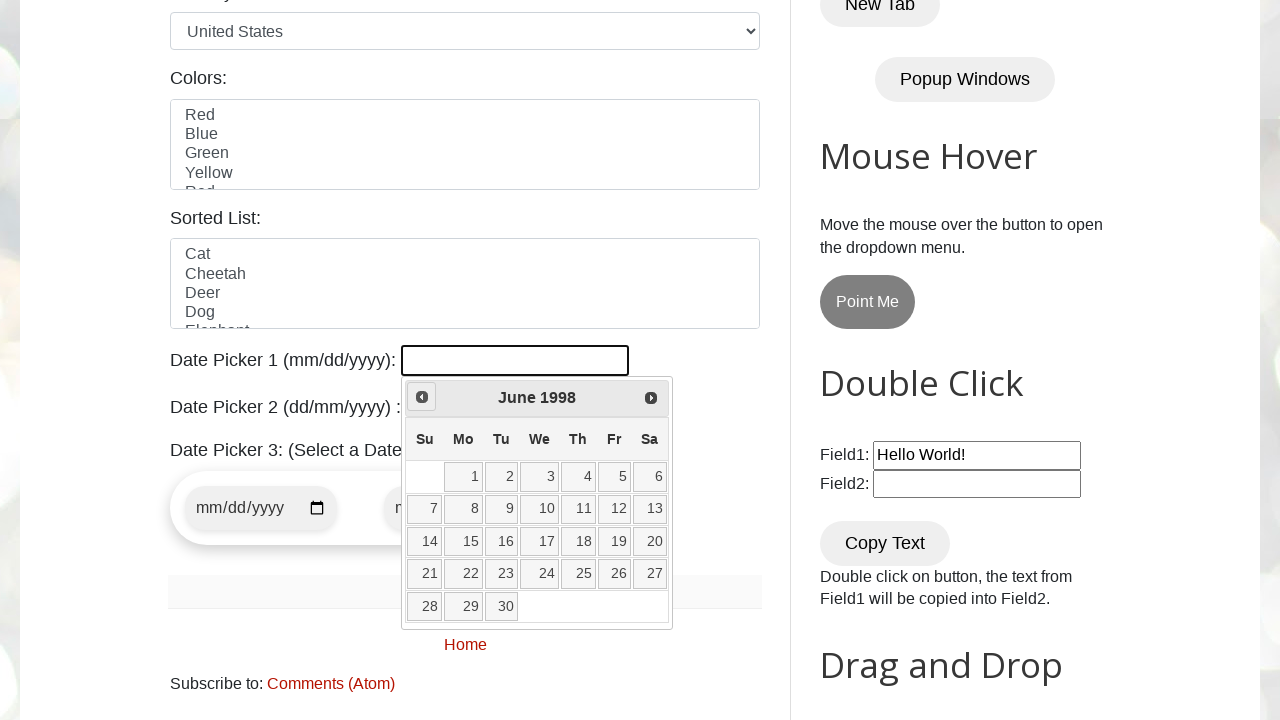

Waited 100ms for calendar update
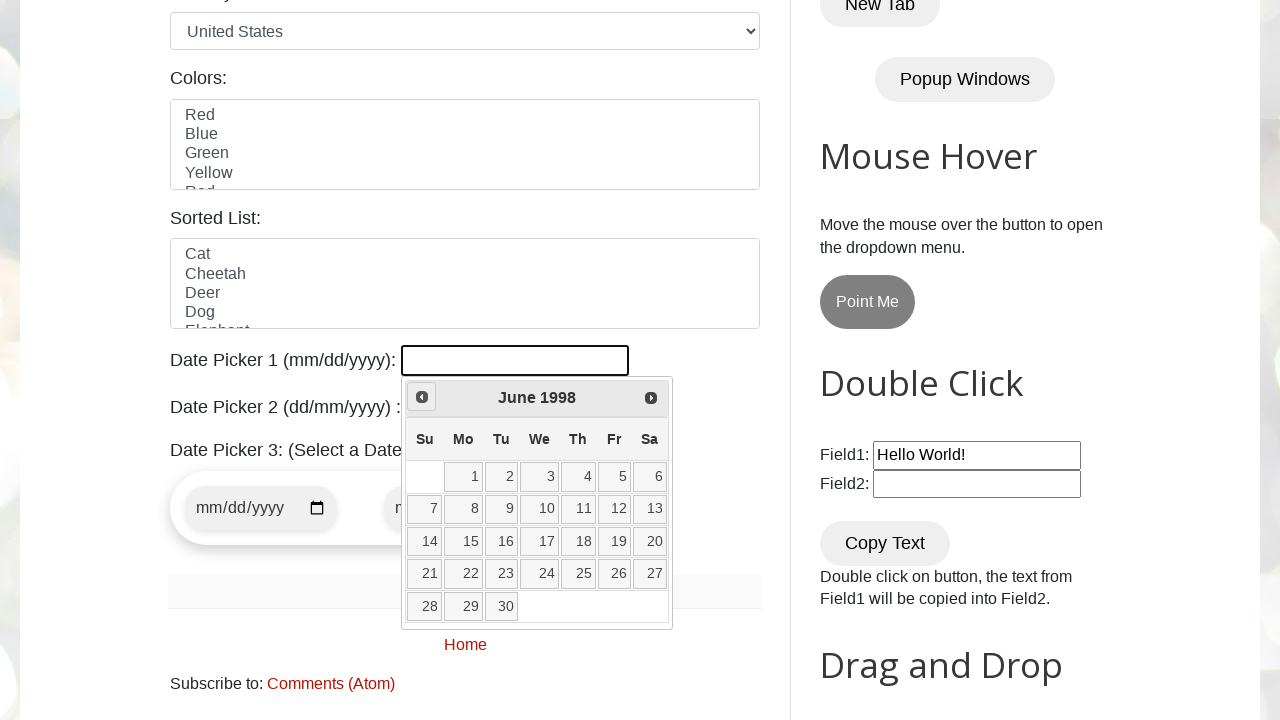

Clicked Prev button to navigate backwards (currently at June 1998) at (422, 397) on xpath=//span[text()='Prev']
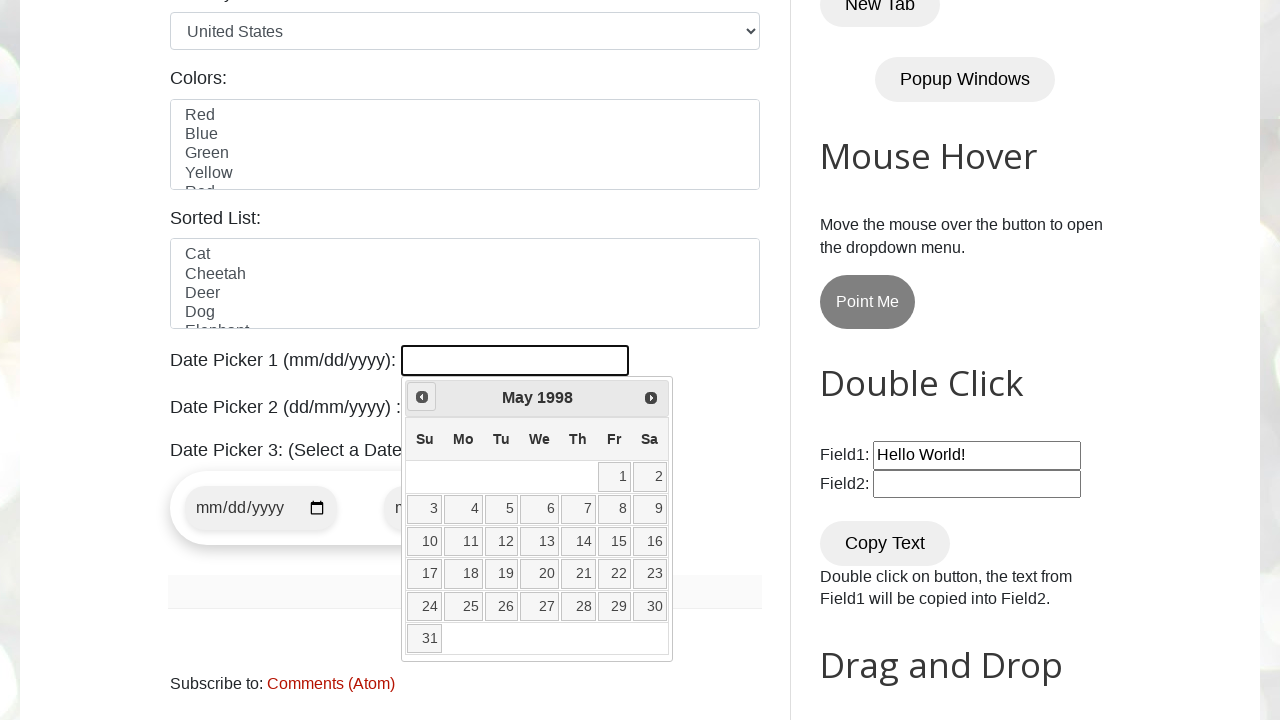

Waited 100ms for calendar update
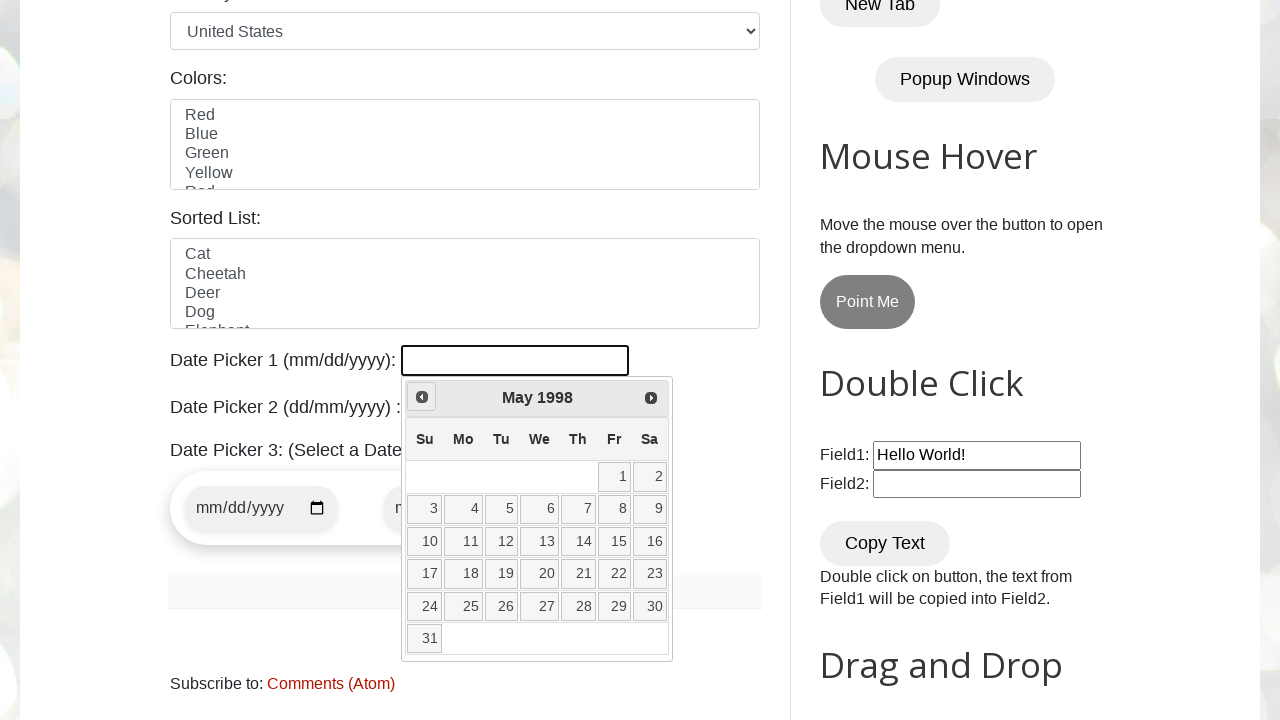

Clicked Prev button to navigate backwards (currently at May 1998) at (422, 397) on xpath=//span[text()='Prev']
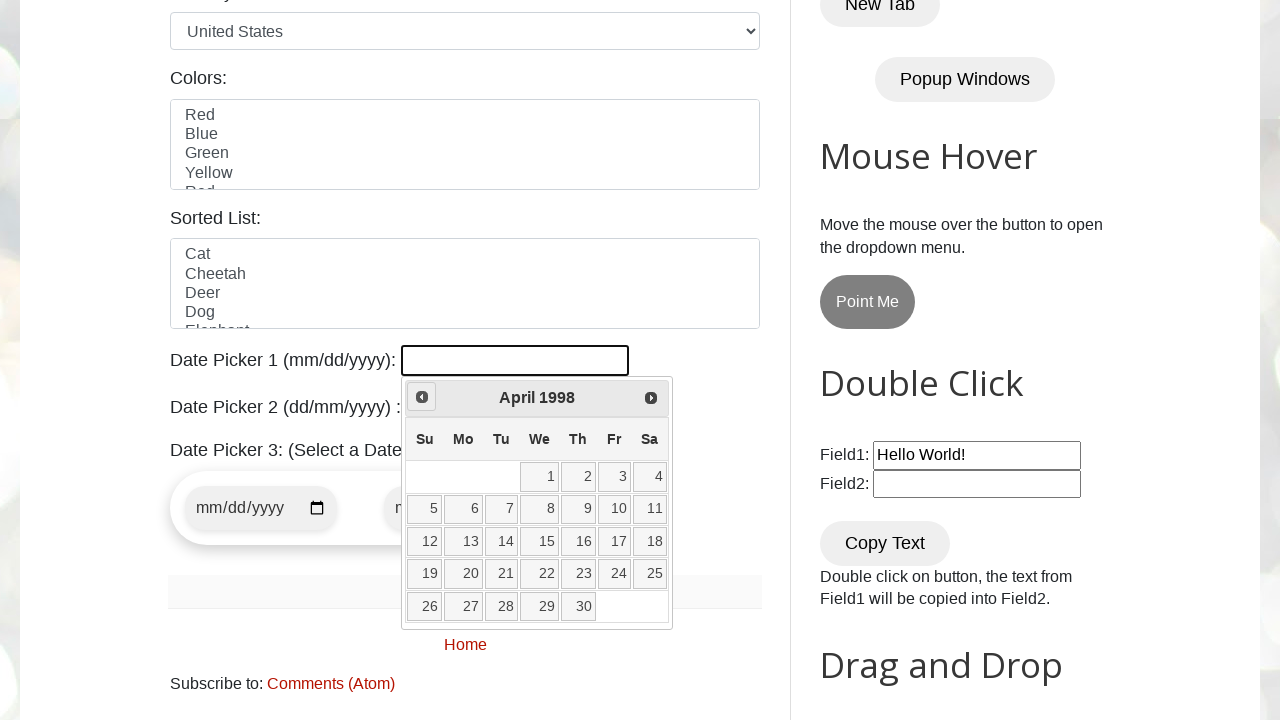

Waited 100ms for calendar update
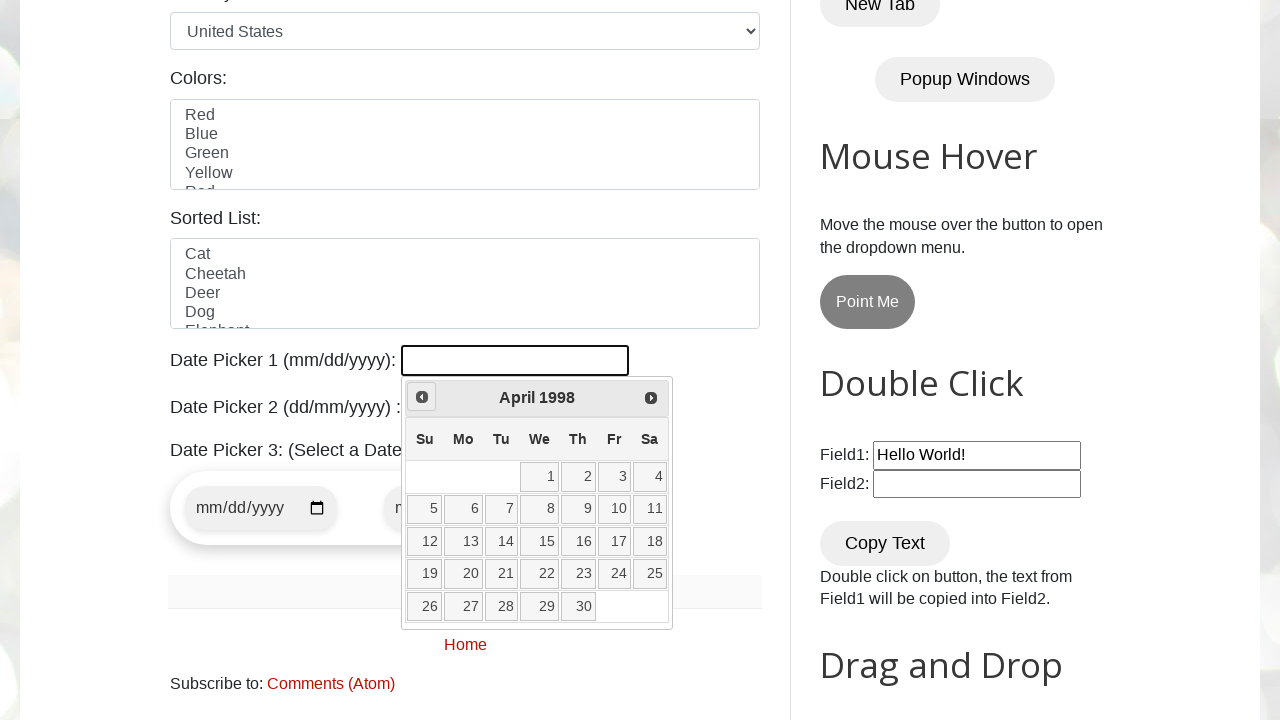

Clicked Prev button to navigate backwards (currently at April 1998) at (422, 397) on xpath=//span[text()='Prev']
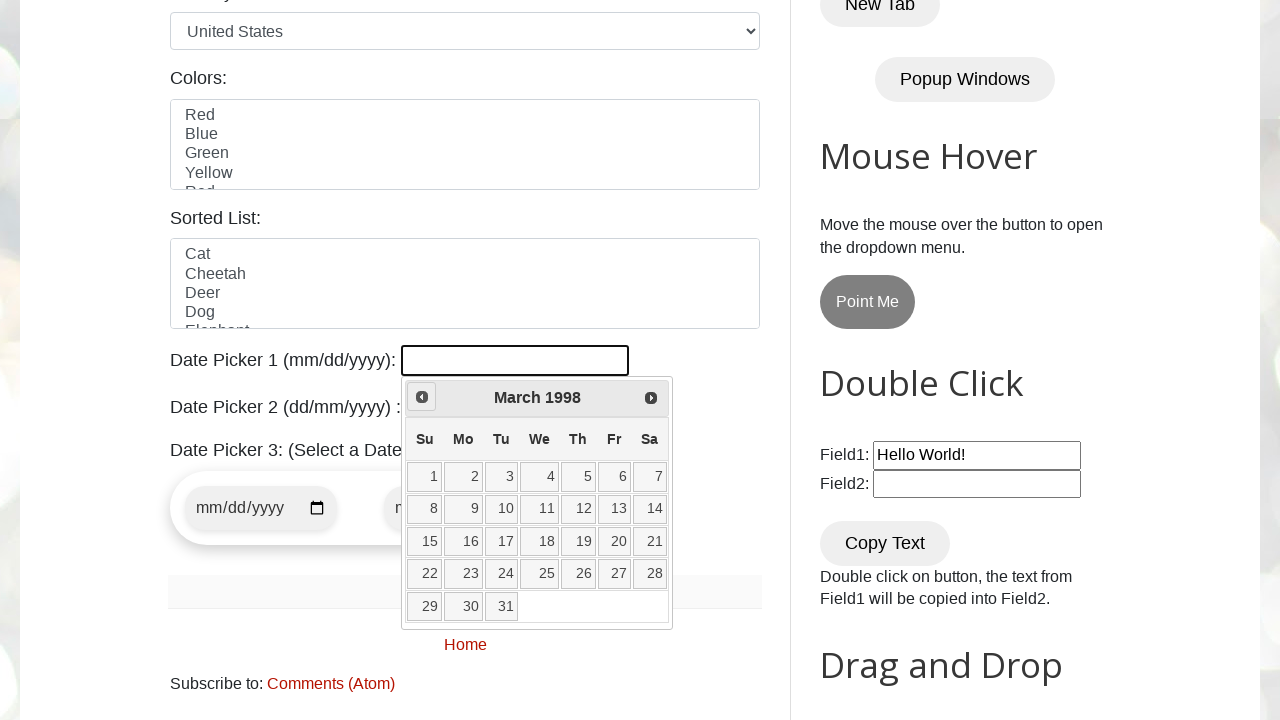

Waited 100ms for calendar update
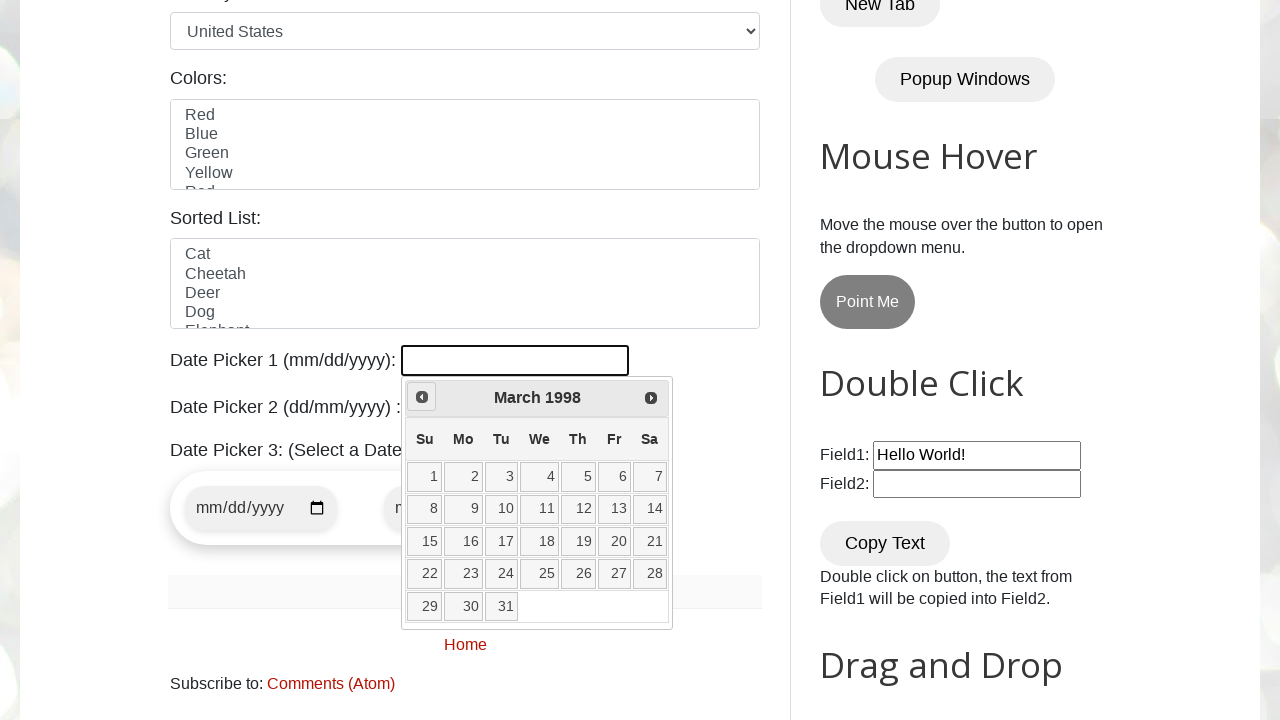

Clicked Prev button to navigate backwards (currently at March 1998) at (422, 397) on xpath=//span[text()='Prev']
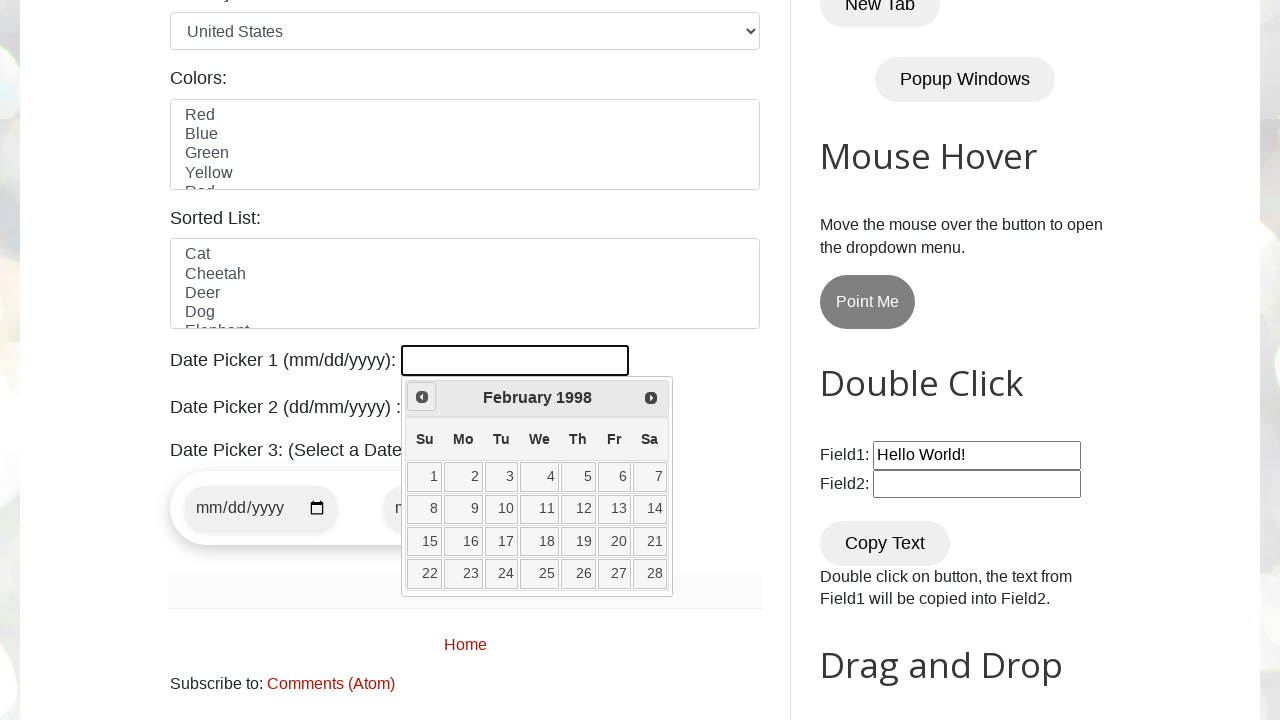

Waited 100ms for calendar update
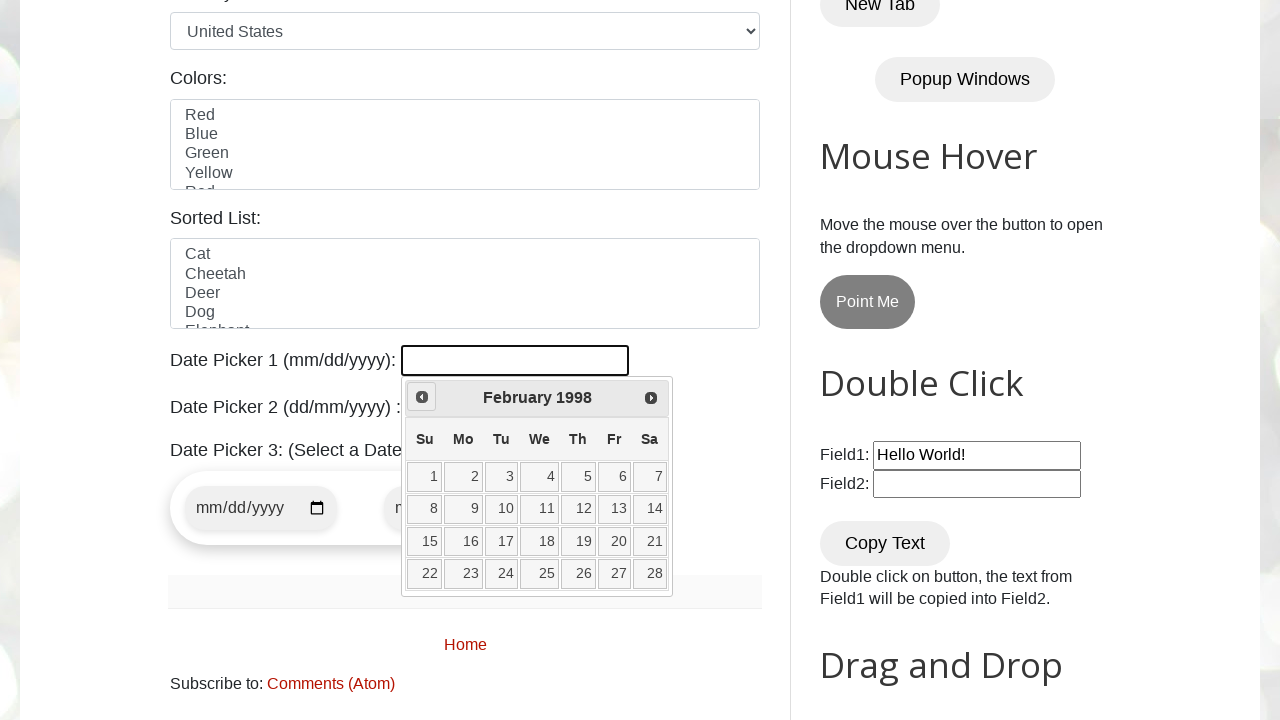

Clicked Prev button to navigate backwards (currently at February 1998) at (422, 397) on xpath=//span[text()='Prev']
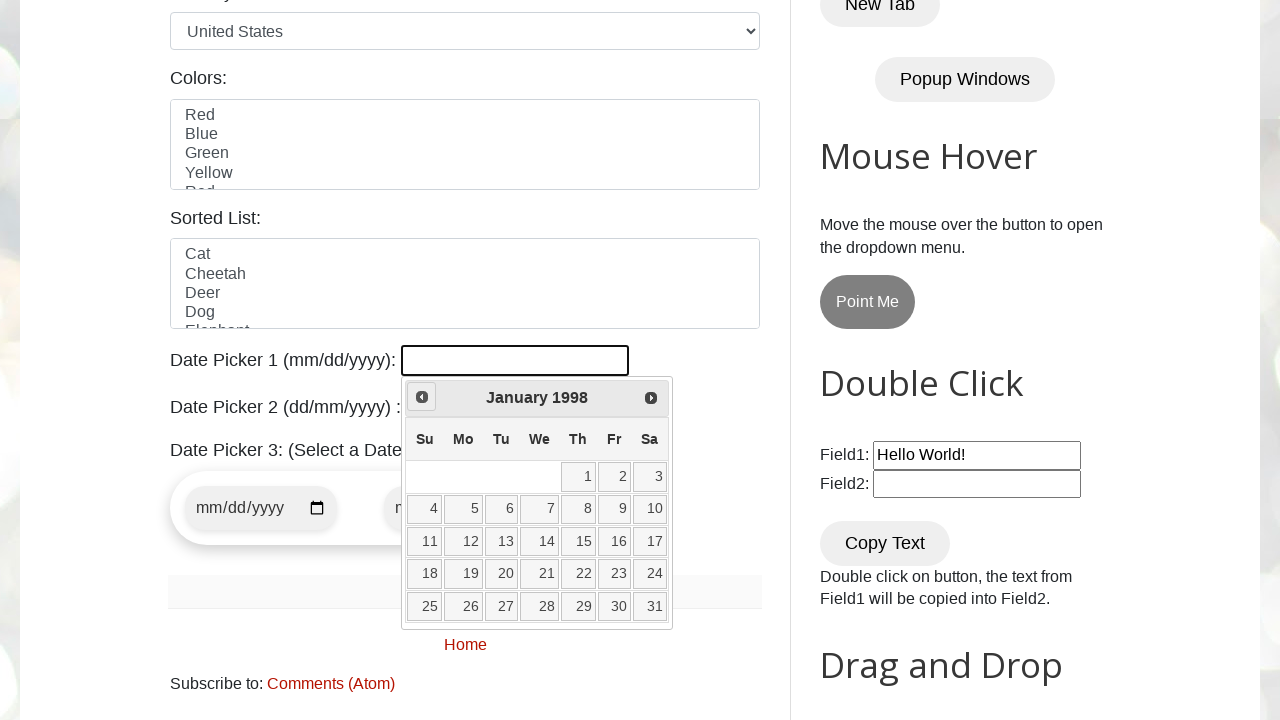

Waited 100ms for calendar update
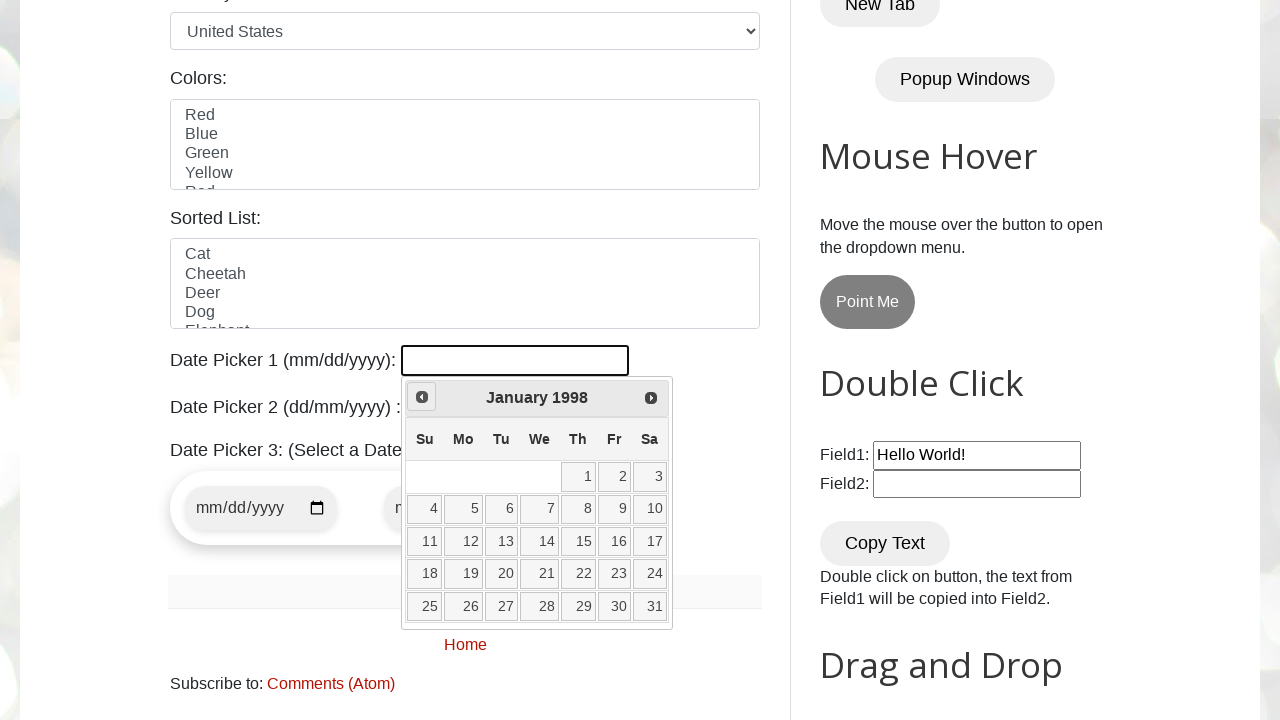

Clicked Prev button to navigate backwards (currently at January 1998) at (422, 397) on xpath=//span[text()='Prev']
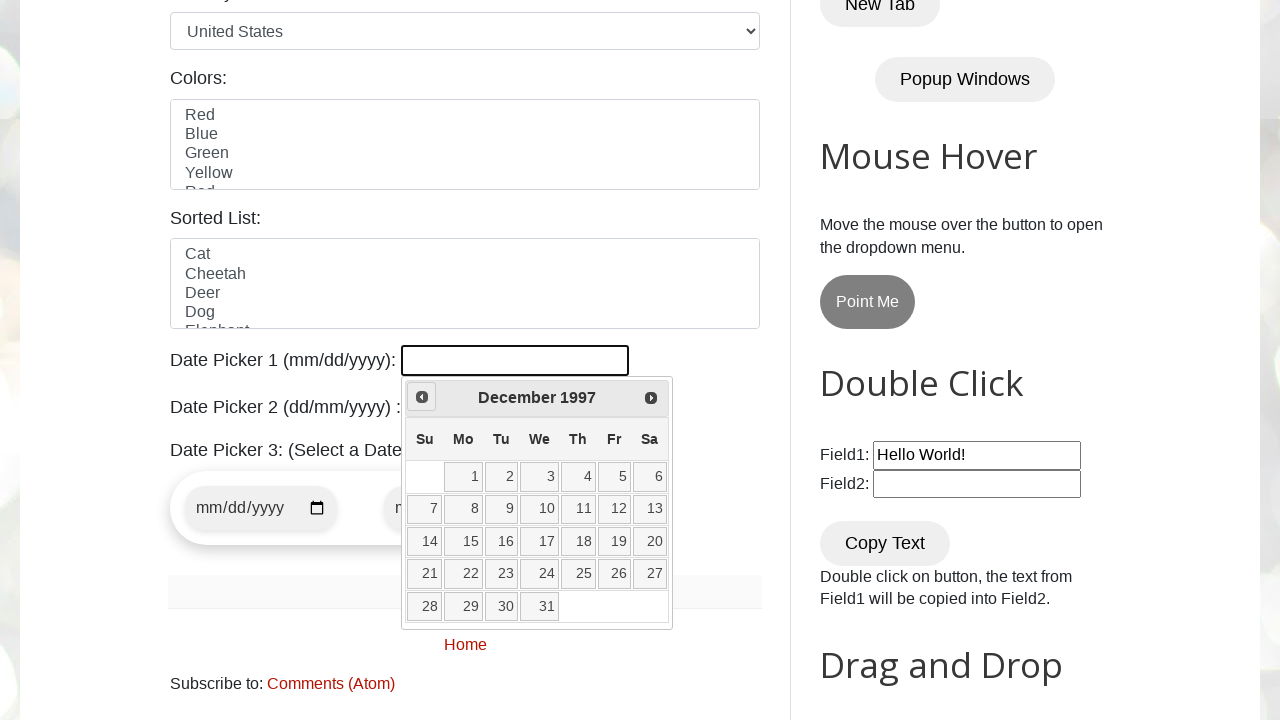

Waited 100ms for calendar update
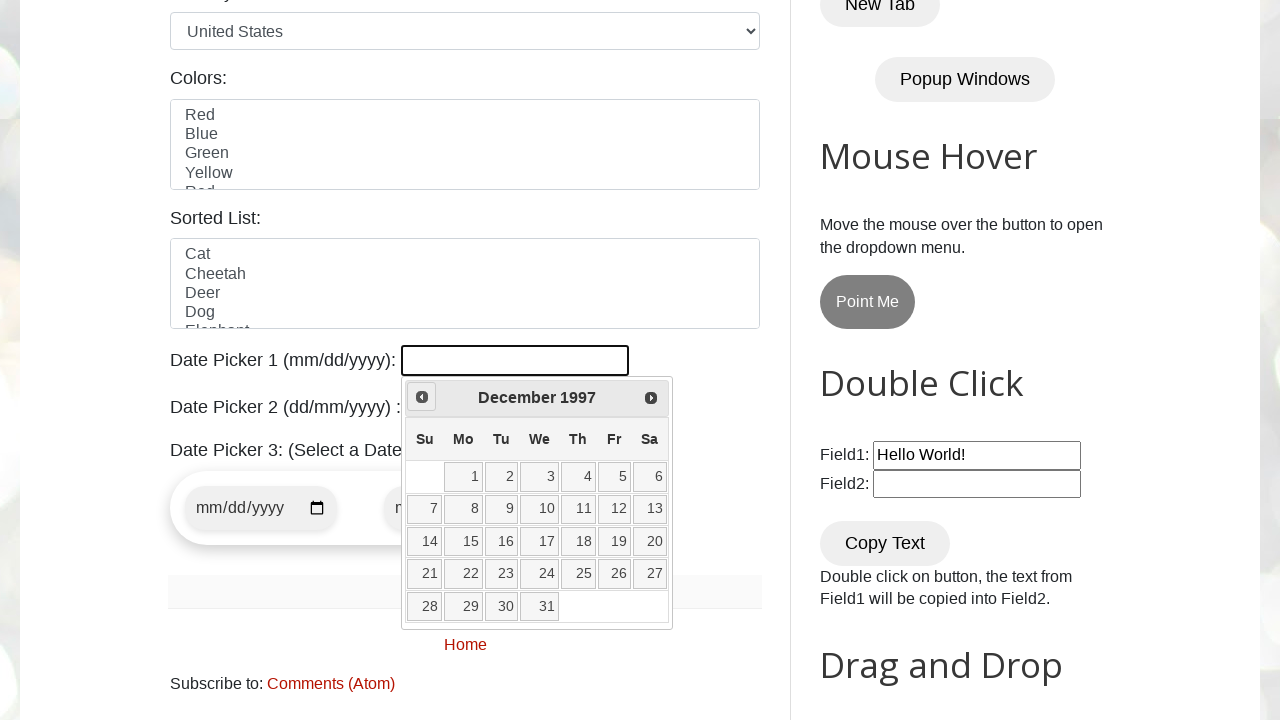

Clicked Prev button to navigate backwards (currently at December 1997) at (422, 397) on xpath=//span[text()='Prev']
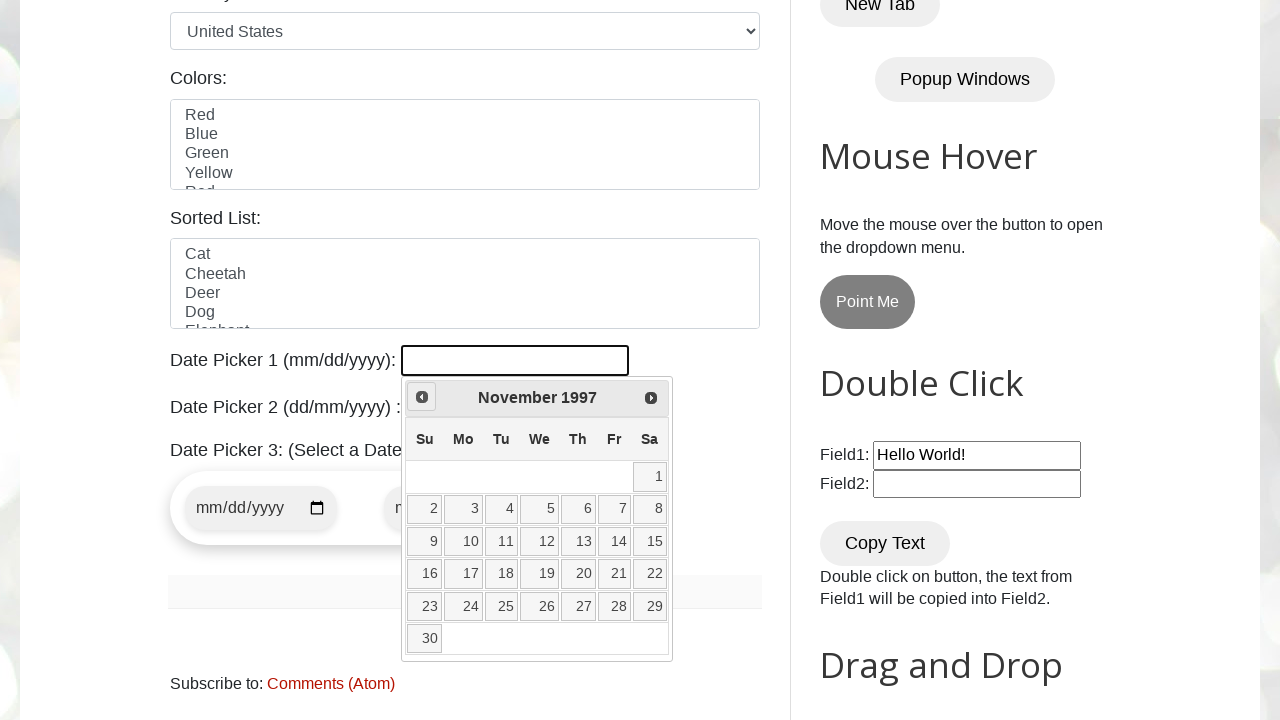

Waited 100ms for calendar update
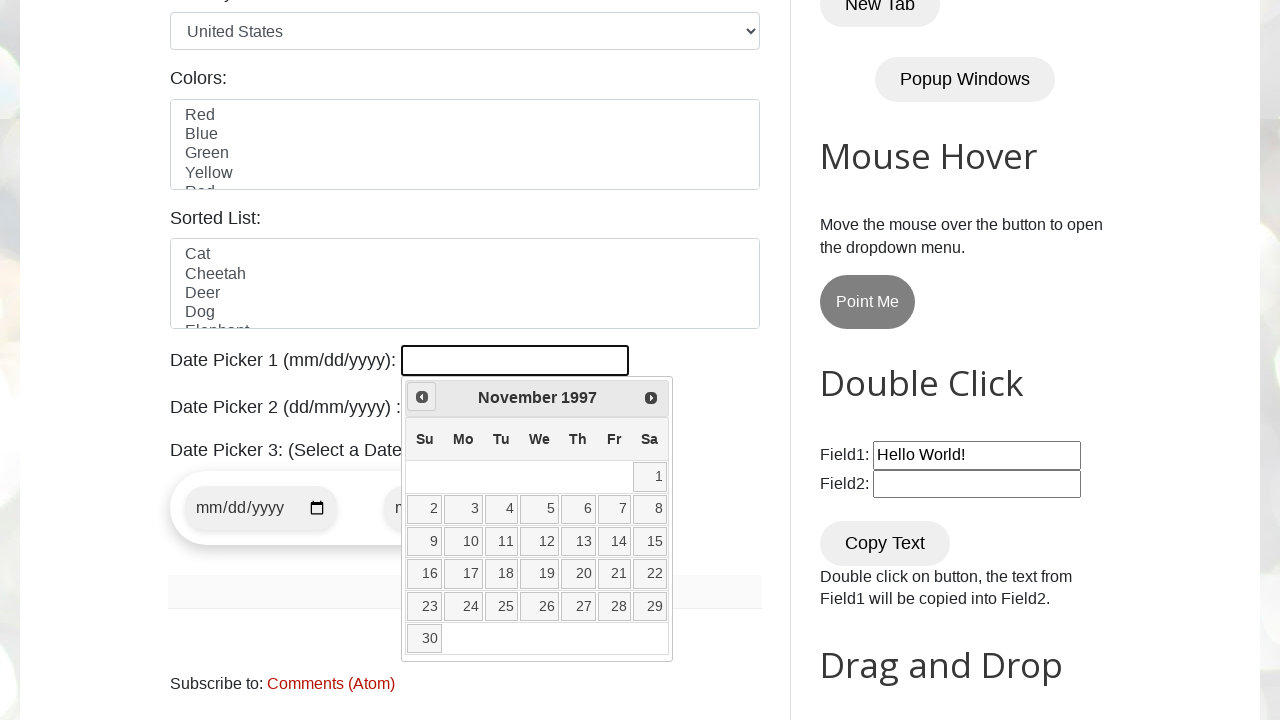

Clicked Prev button to navigate backwards (currently at November 1997) at (422, 397) on xpath=//span[text()='Prev']
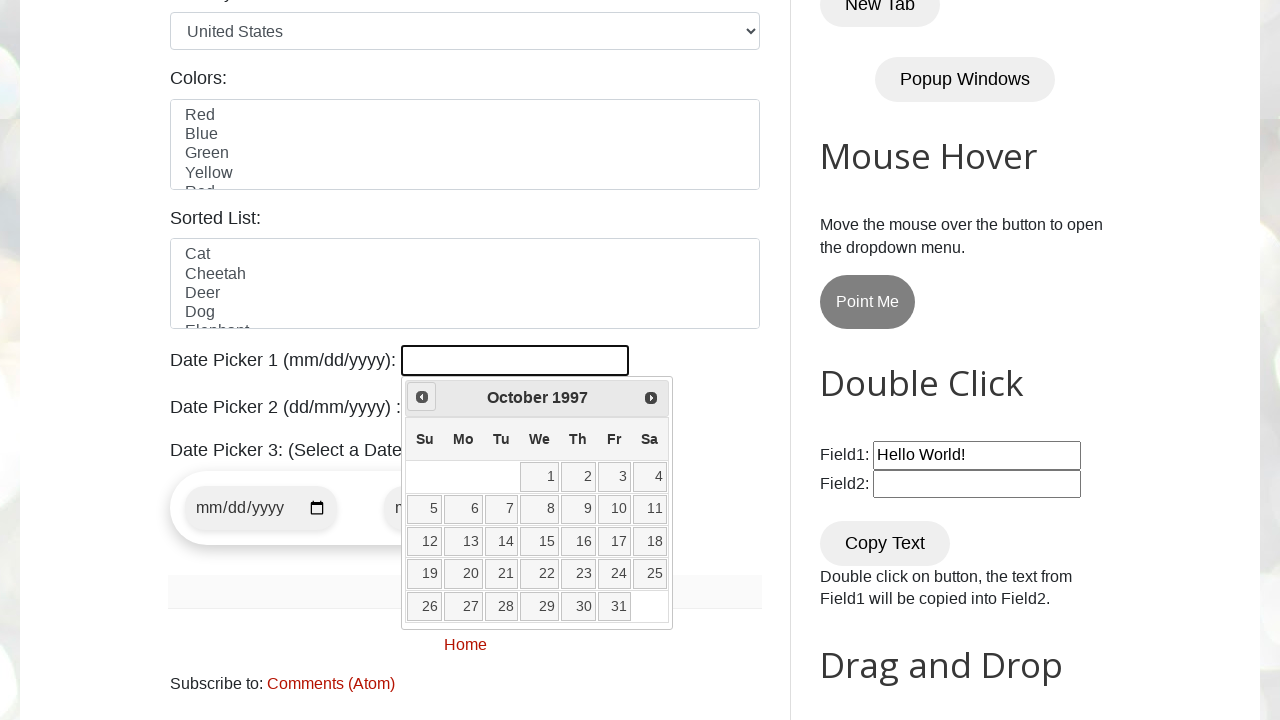

Waited 100ms for calendar update
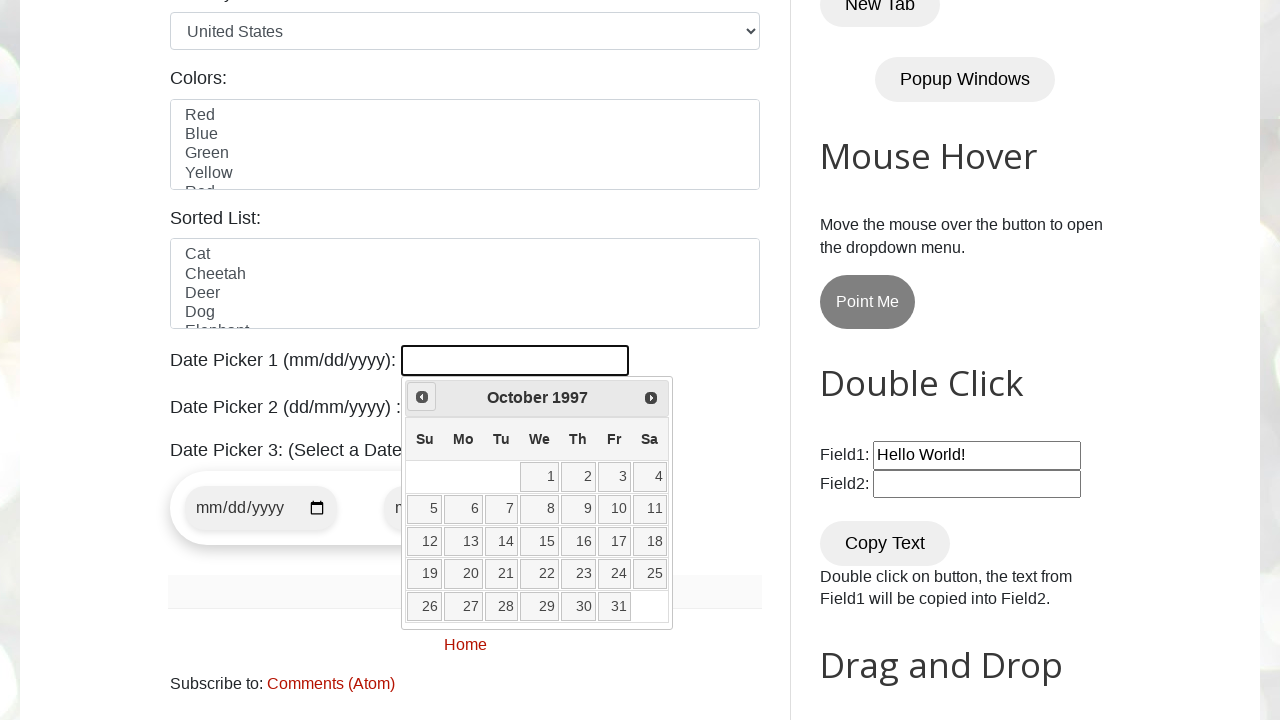

Clicked Prev button to navigate backwards (currently at October 1997) at (422, 397) on xpath=//span[text()='Prev']
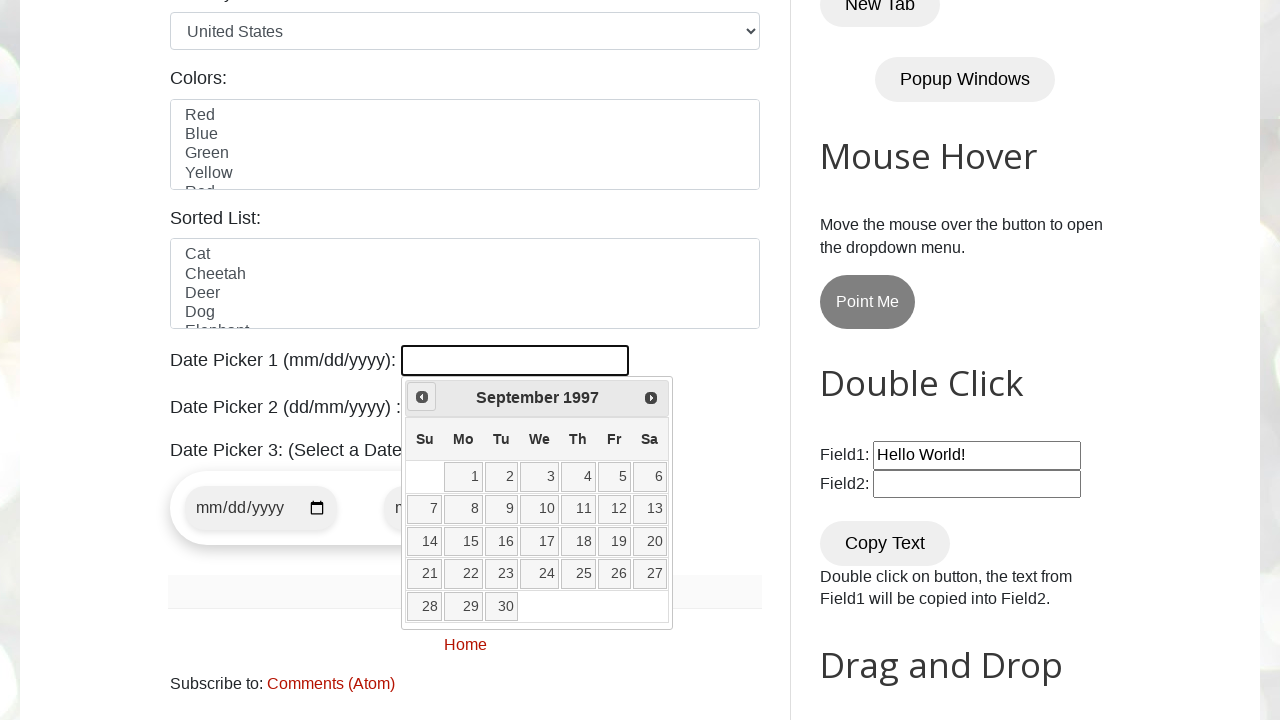

Waited 100ms for calendar update
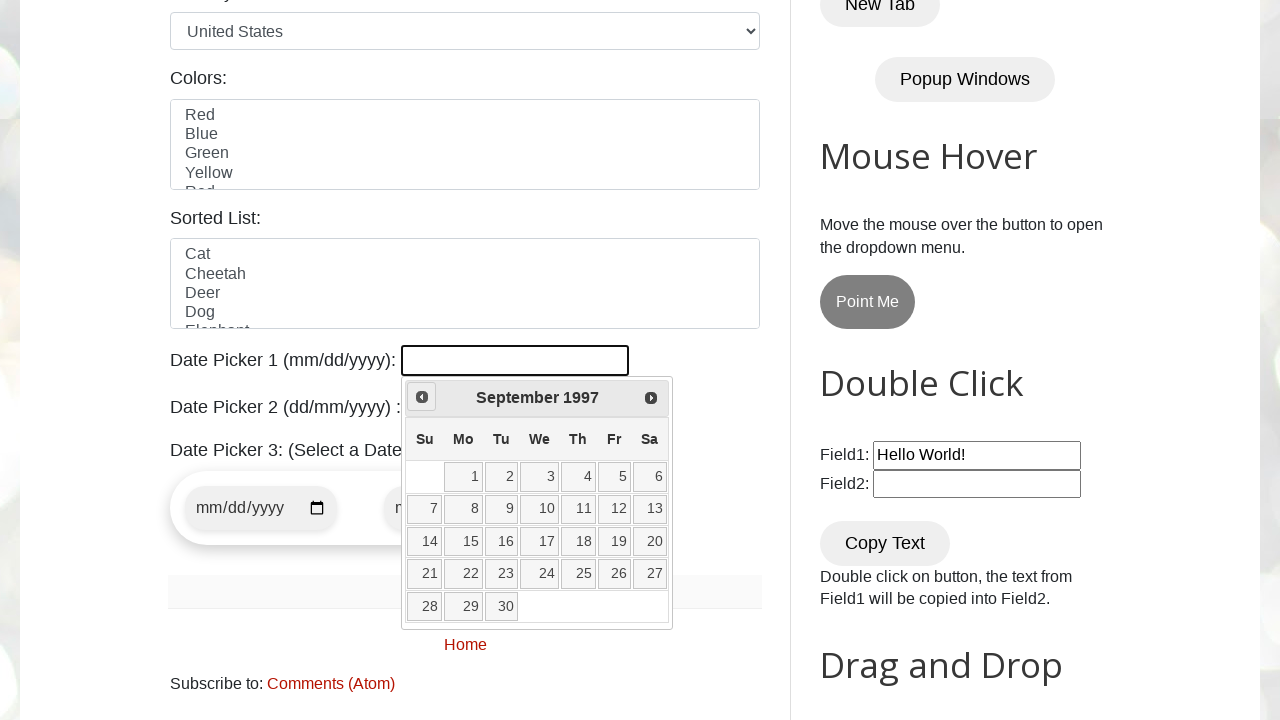

Clicked Prev button to navigate backwards (currently at September 1997) at (422, 397) on xpath=//span[text()='Prev']
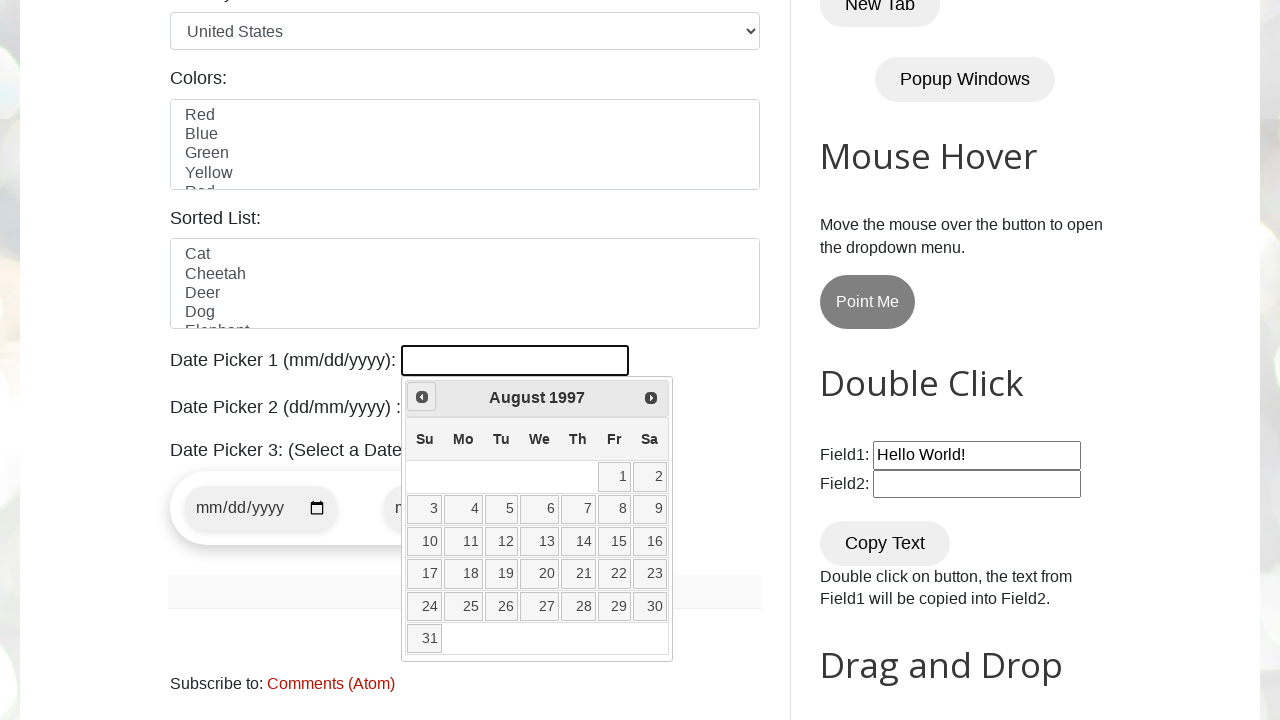

Waited 100ms for calendar update
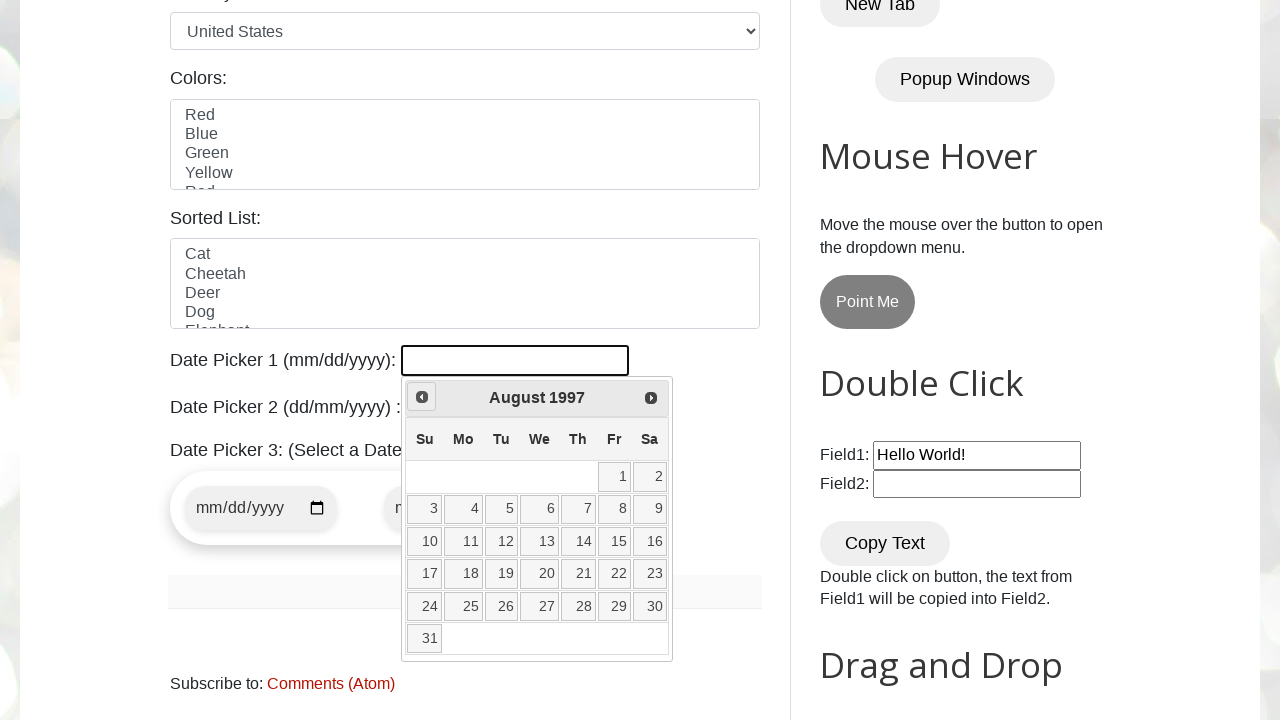

Clicked Prev button to navigate backwards (currently at August 1997) at (422, 397) on xpath=//span[text()='Prev']
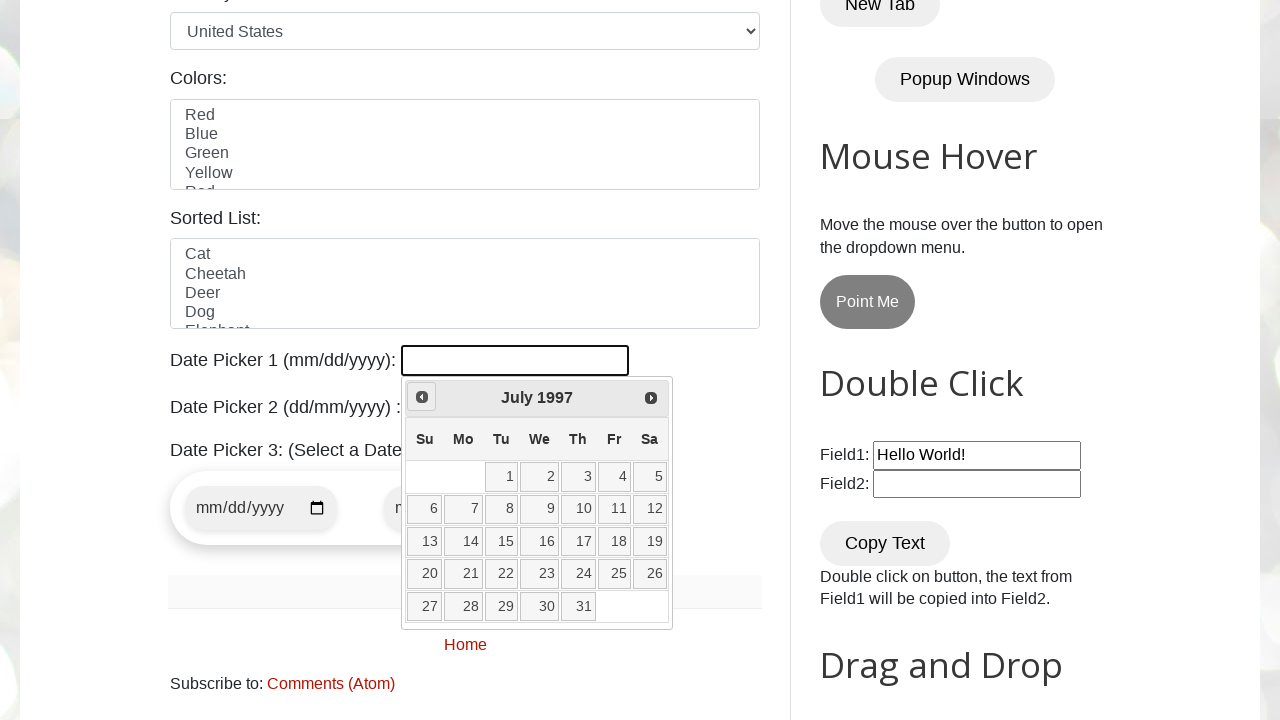

Waited 100ms for calendar update
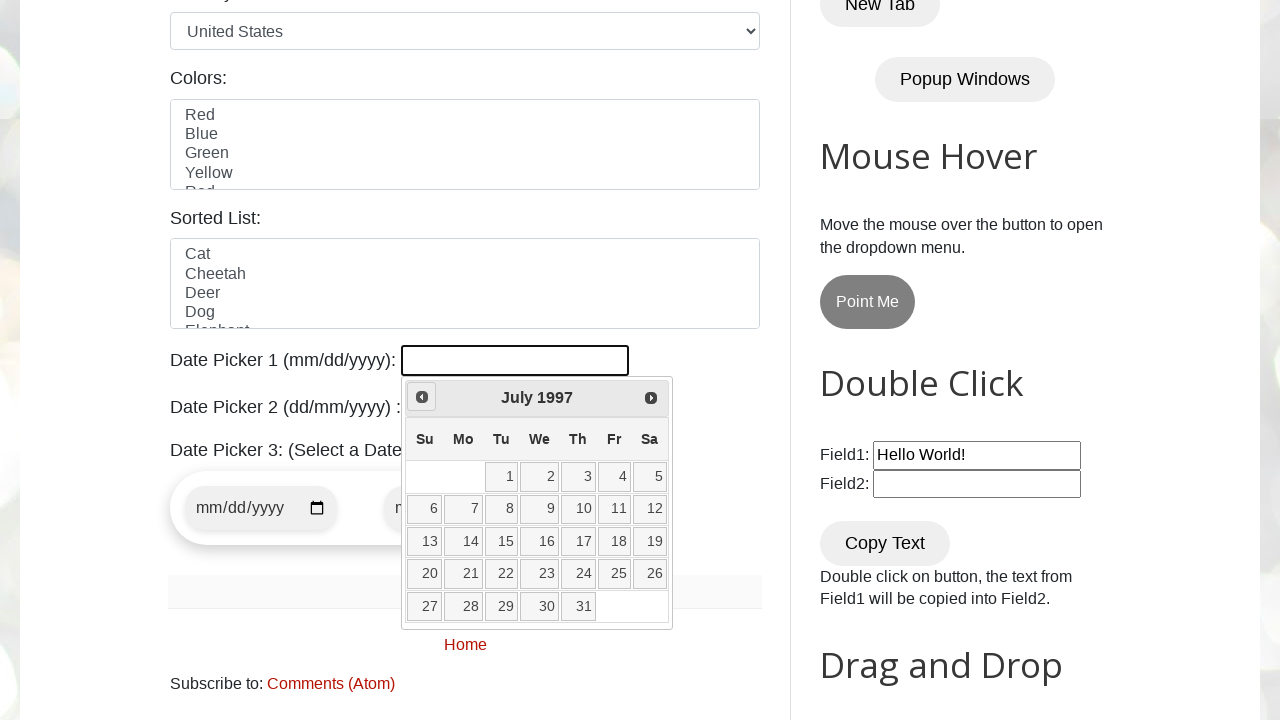

Clicked Prev button to navigate backwards (currently at July 1997) at (422, 397) on xpath=//span[text()='Prev']
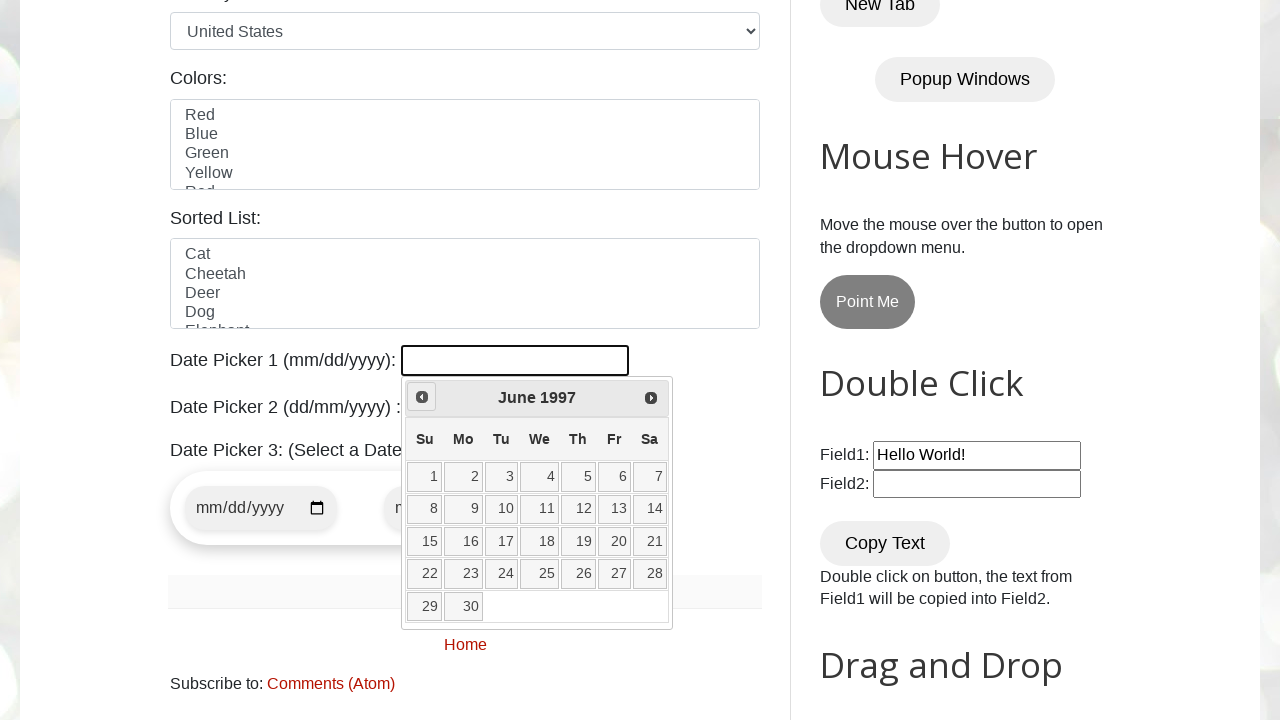

Waited 100ms for calendar update
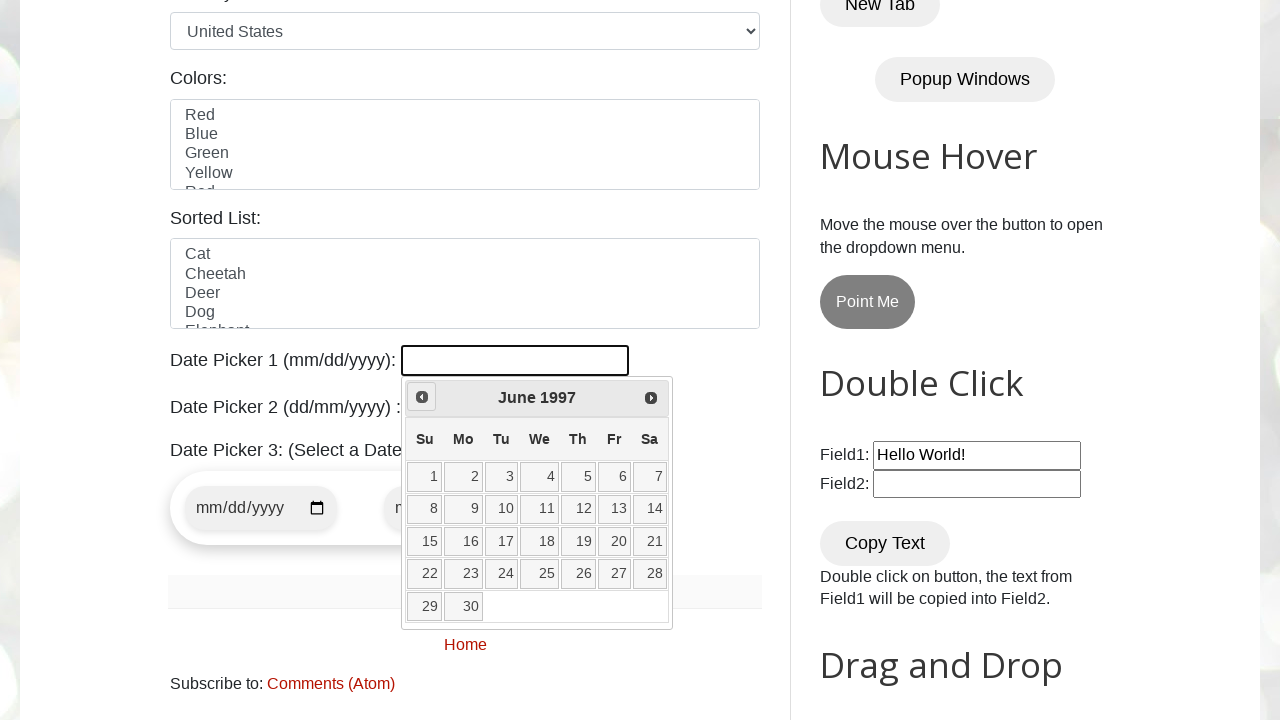

Clicked Prev button to navigate backwards (currently at June 1997) at (422, 397) on xpath=//span[text()='Prev']
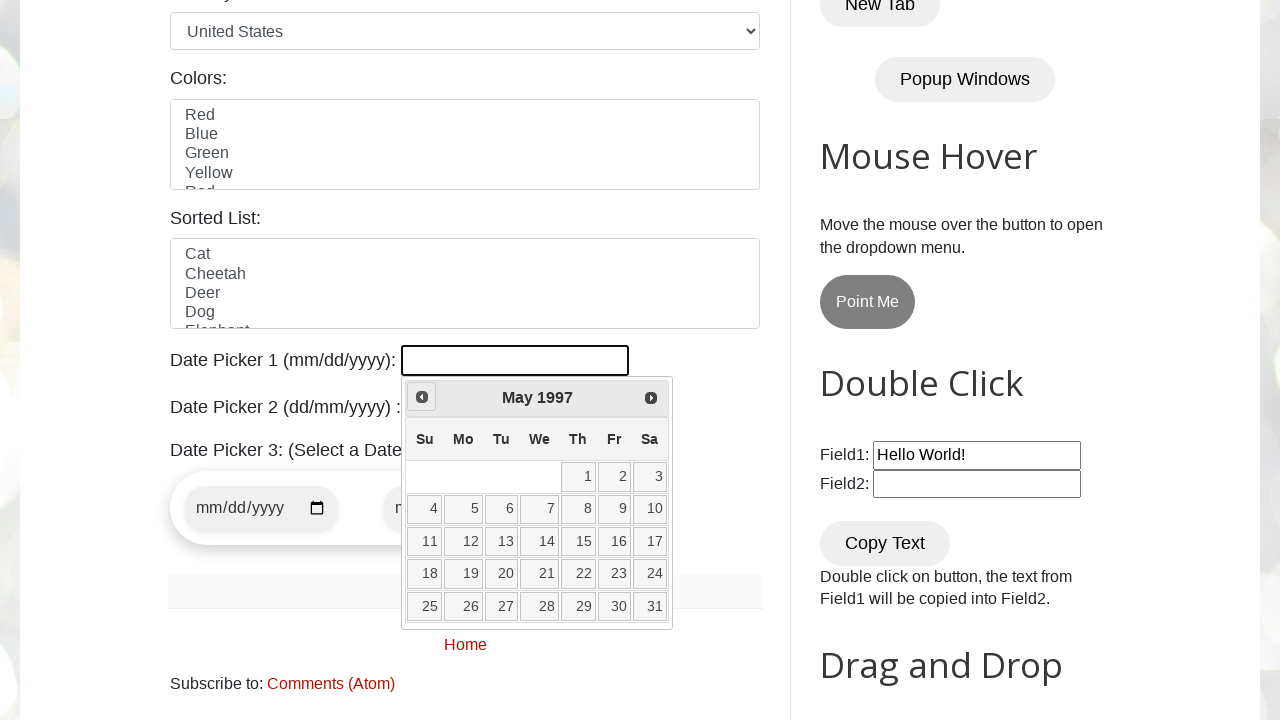

Waited 100ms for calendar update
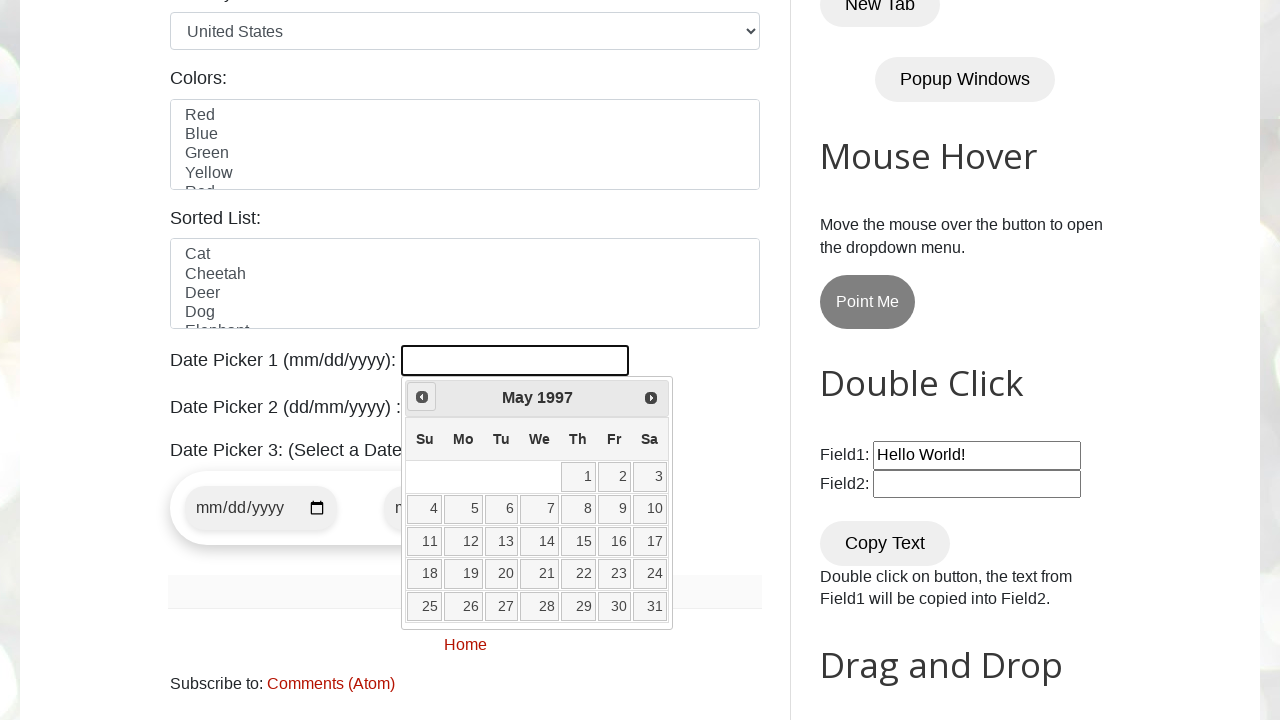

Clicked Prev button to navigate backwards (currently at May 1997) at (422, 397) on xpath=//span[text()='Prev']
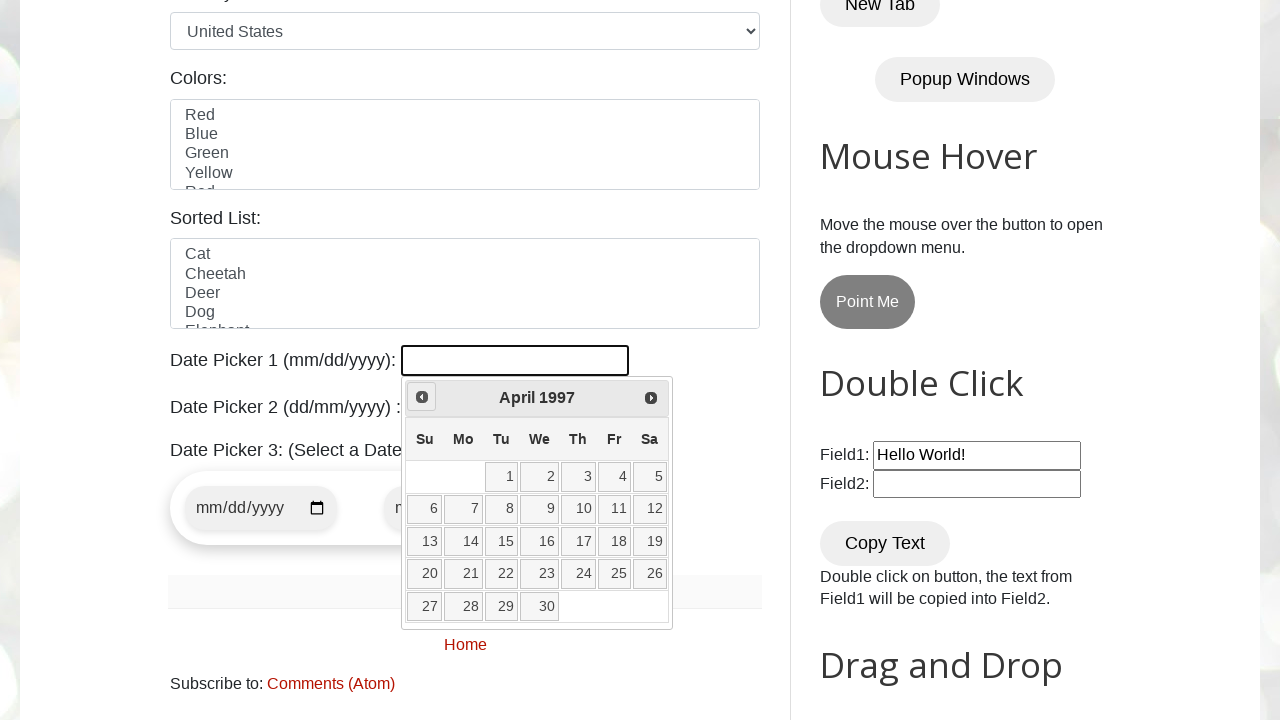

Waited 100ms for calendar update
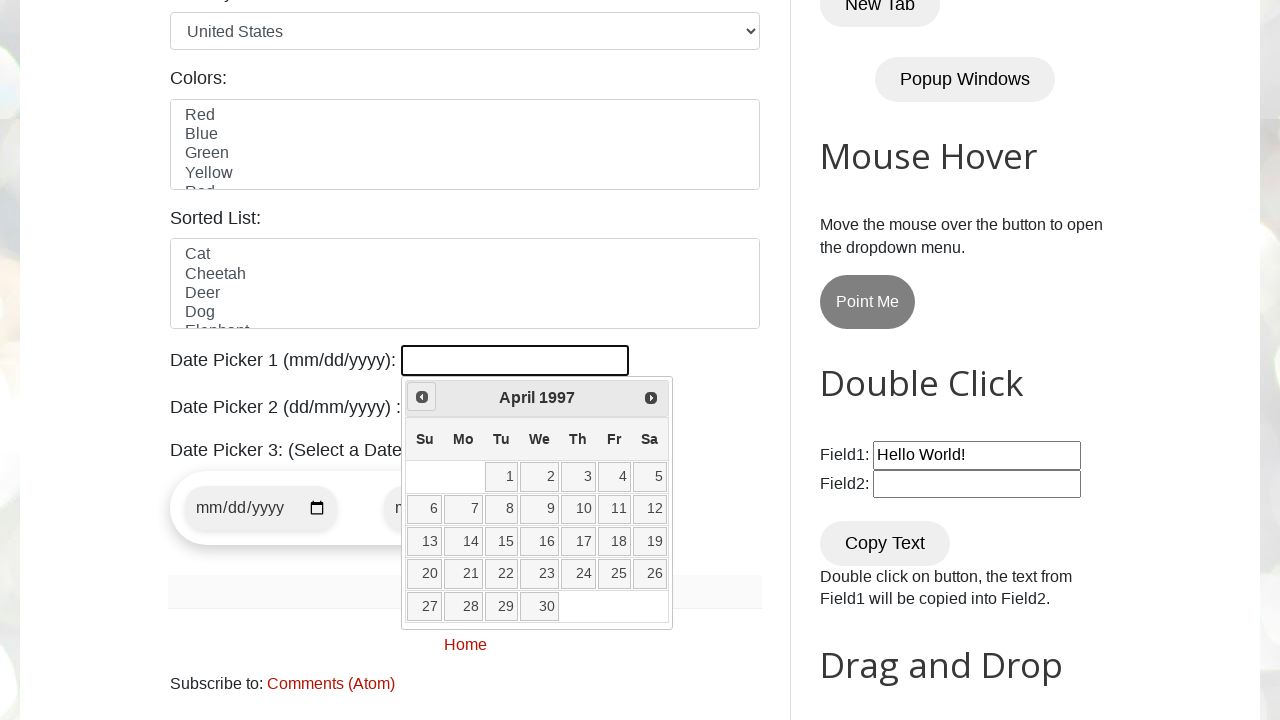

Clicked Prev button to navigate backwards (currently at April 1997) at (422, 397) on xpath=//span[text()='Prev']
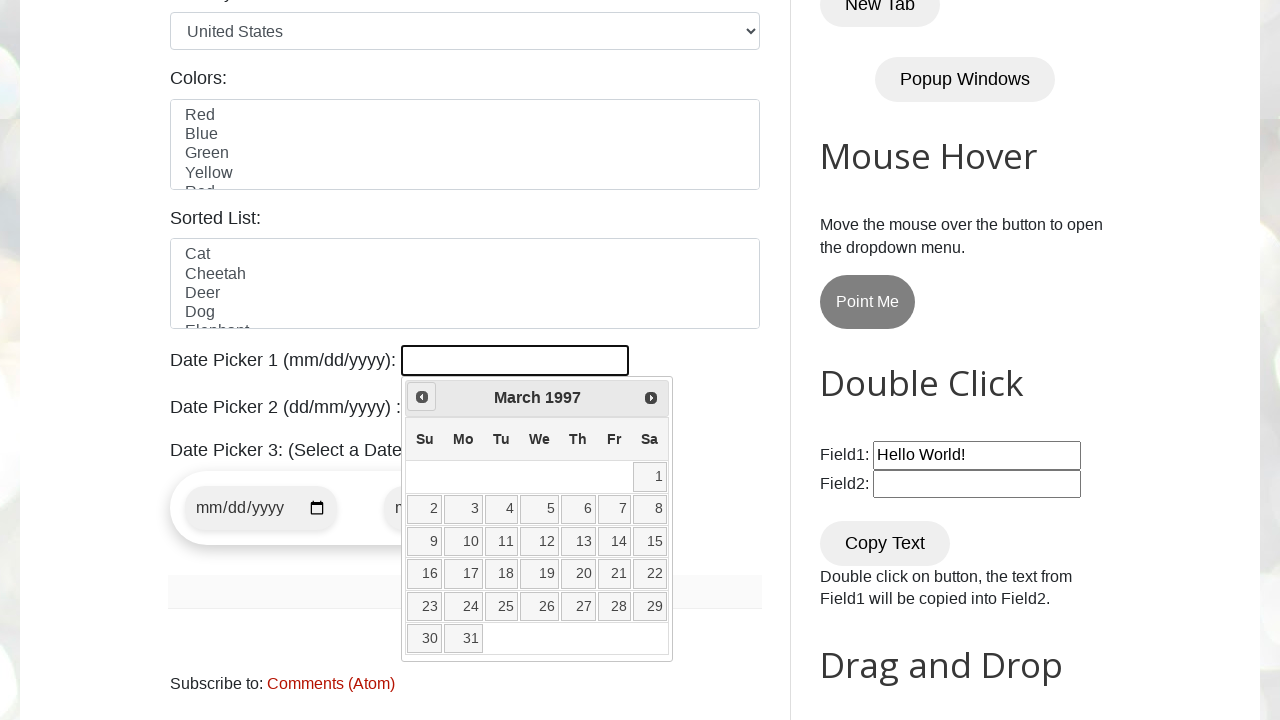

Waited 100ms for calendar update
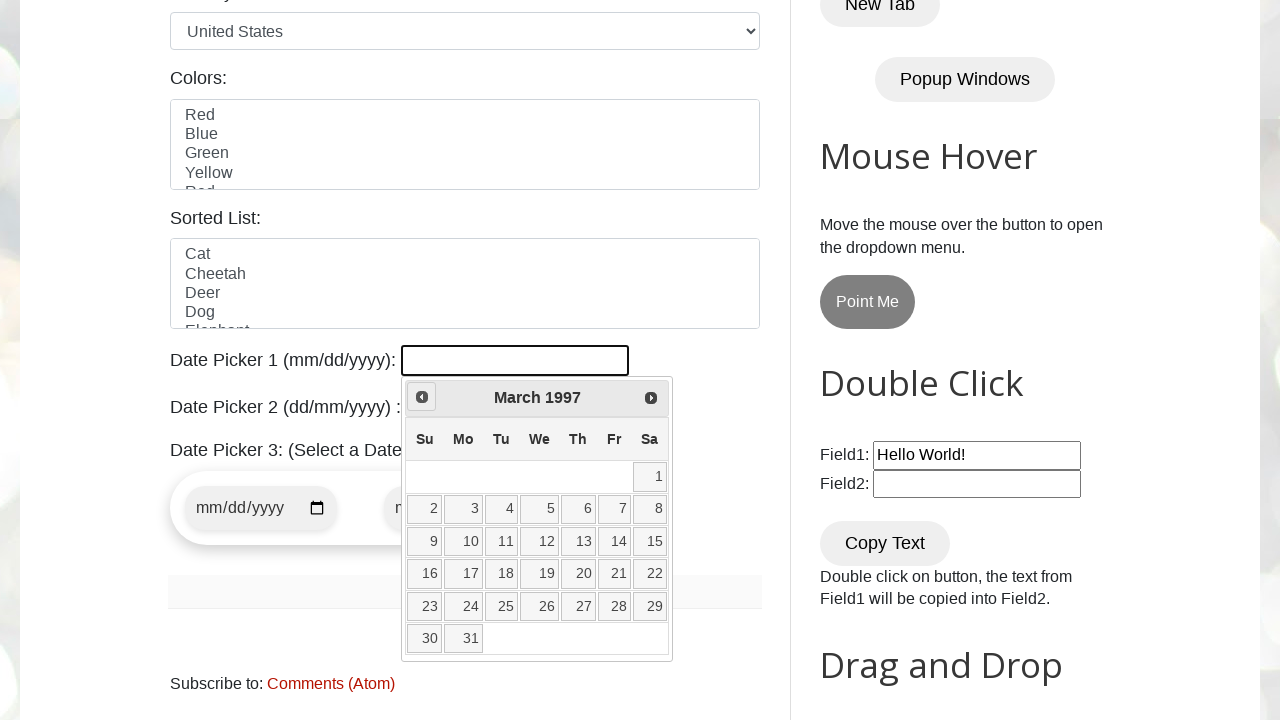

Clicked Prev button to navigate backwards (currently at March 1997) at (422, 397) on xpath=//span[text()='Prev']
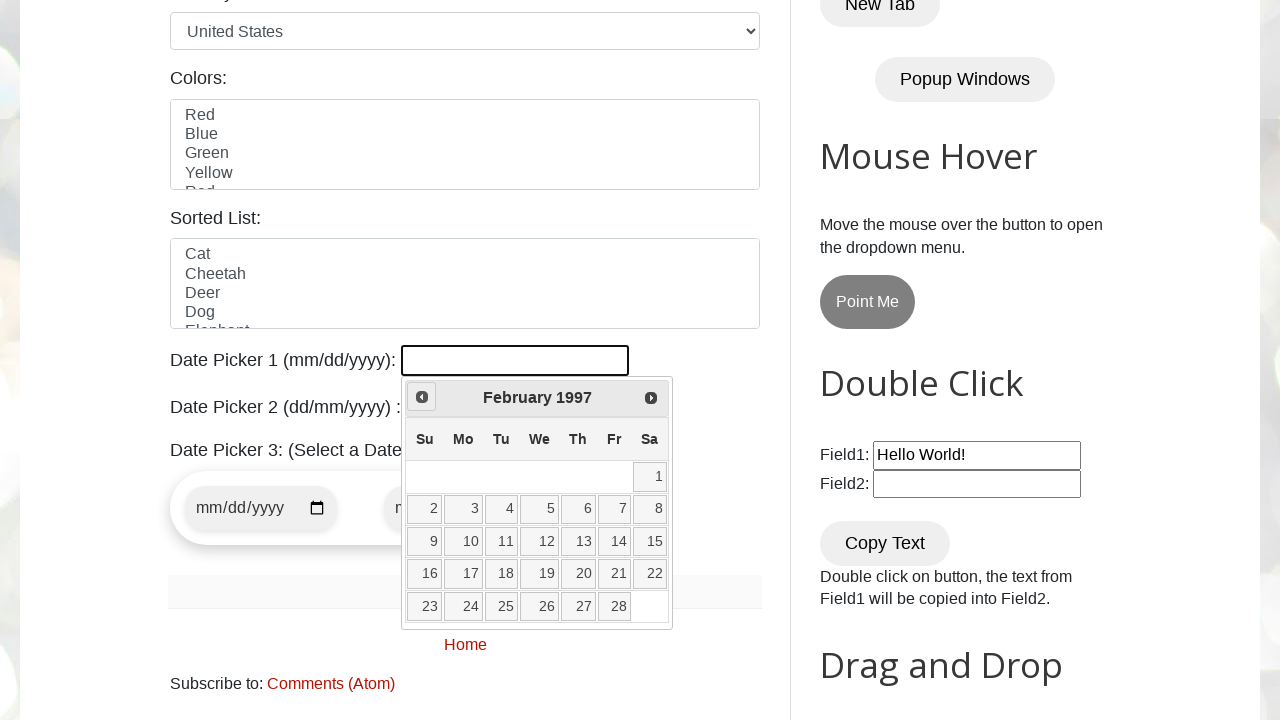

Waited 100ms for calendar update
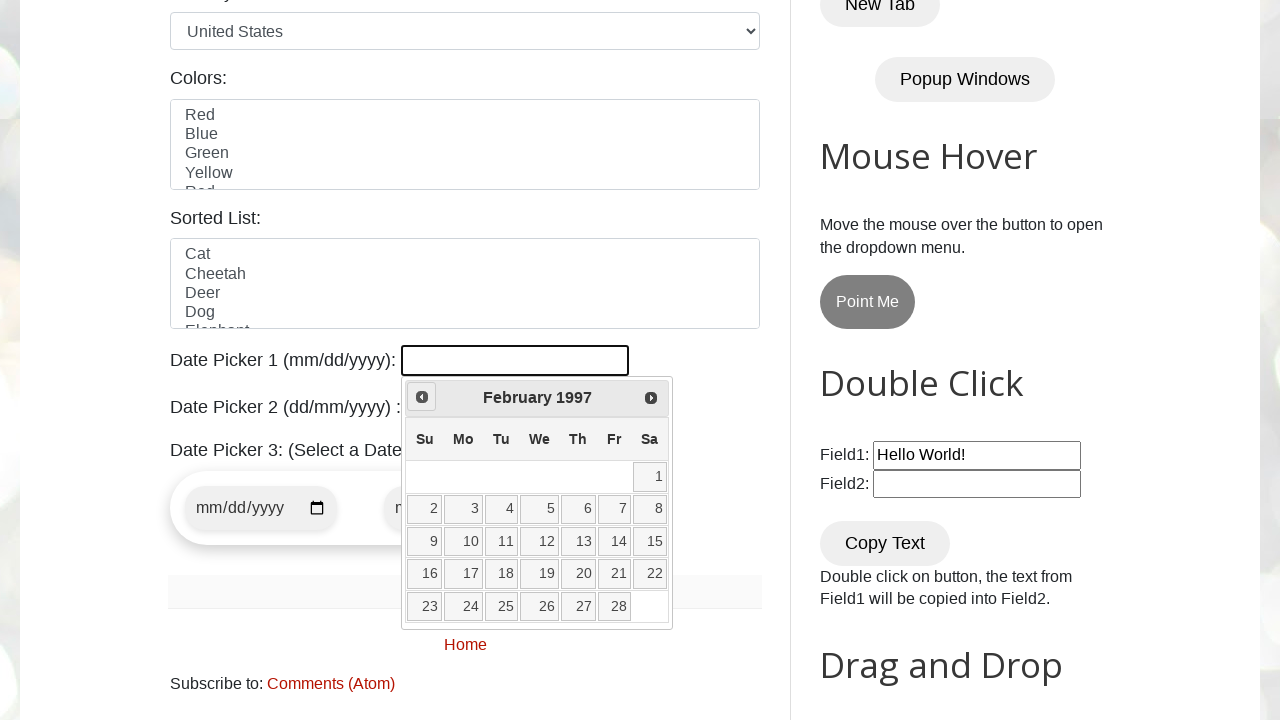

Clicked Prev button to navigate backwards (currently at February 1997) at (422, 397) on xpath=//span[text()='Prev']
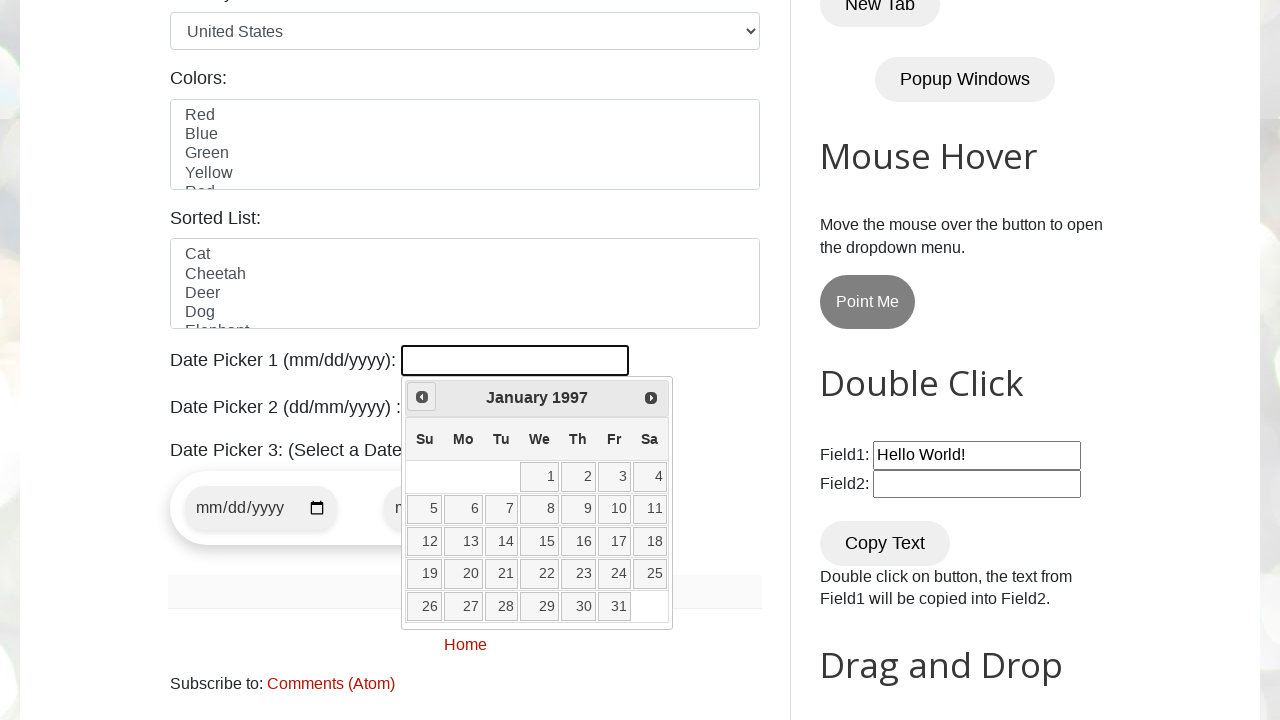

Waited 100ms for calendar update
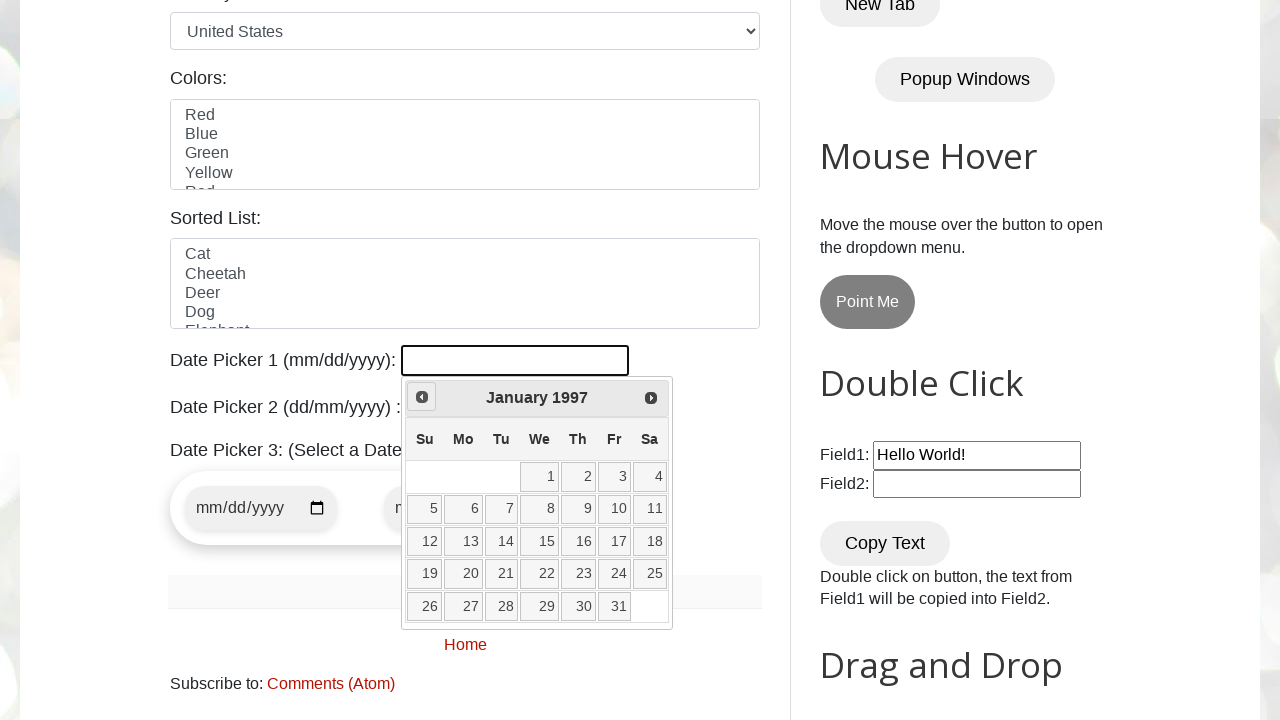

Clicked Prev button to navigate backwards (currently at January 1997) at (422, 397) on xpath=//span[text()='Prev']
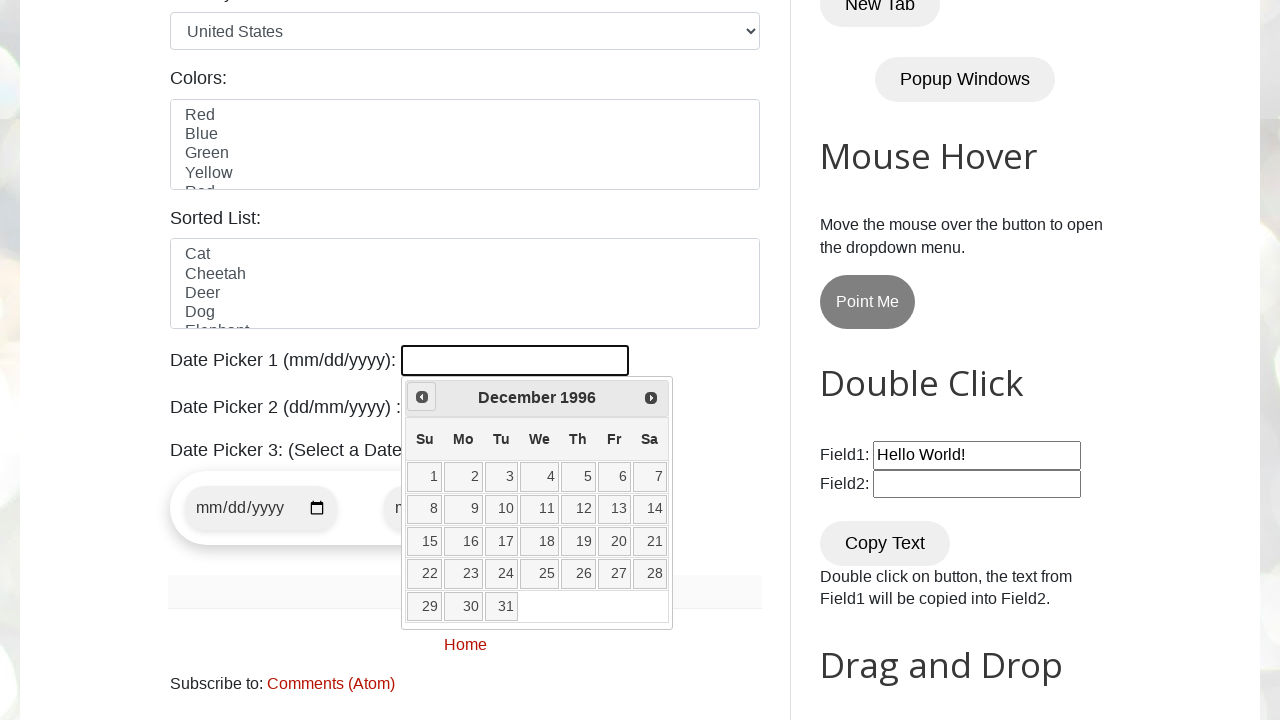

Waited 100ms for calendar update
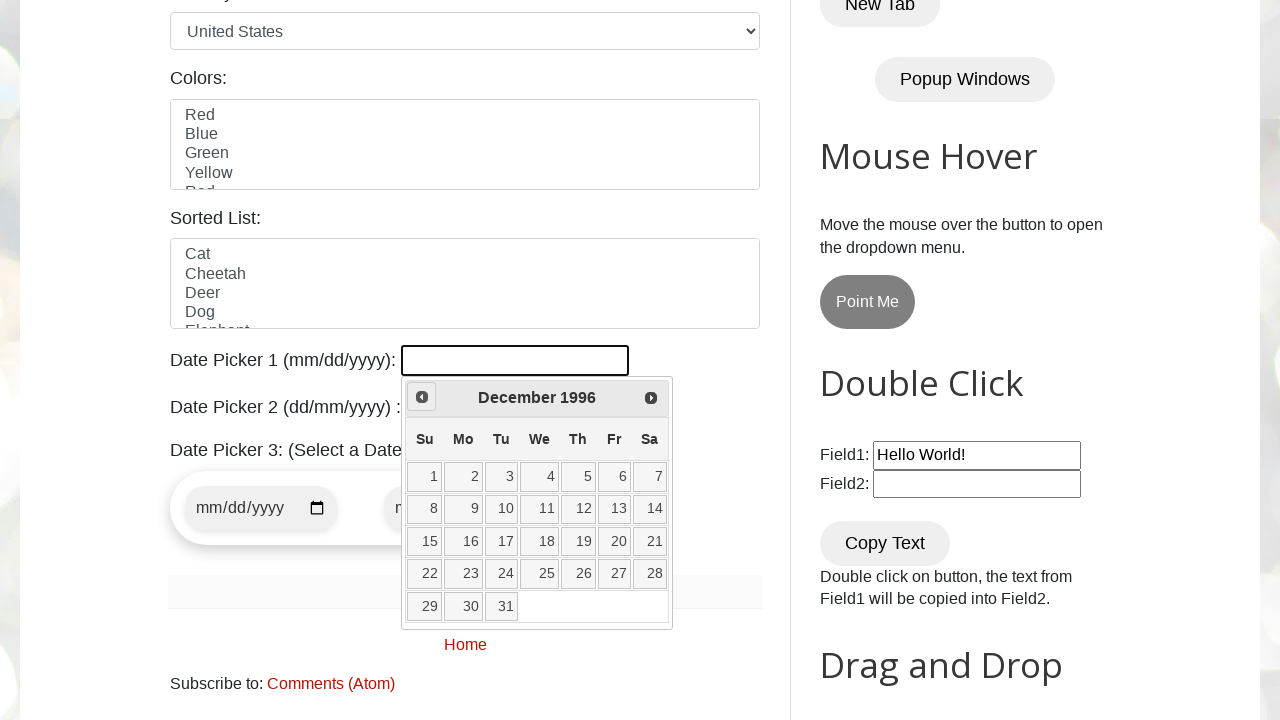

Clicked Prev button to navigate backwards (currently at December 1996) at (422, 397) on xpath=//span[text()='Prev']
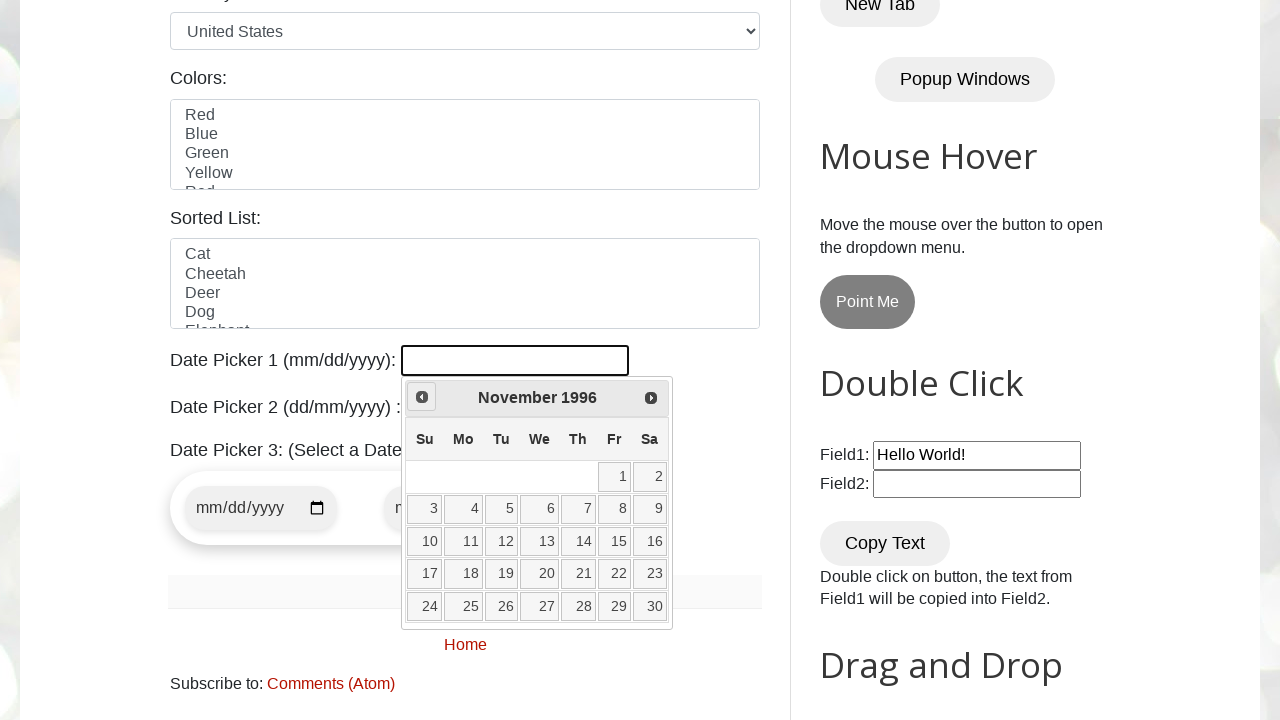

Waited 100ms for calendar update
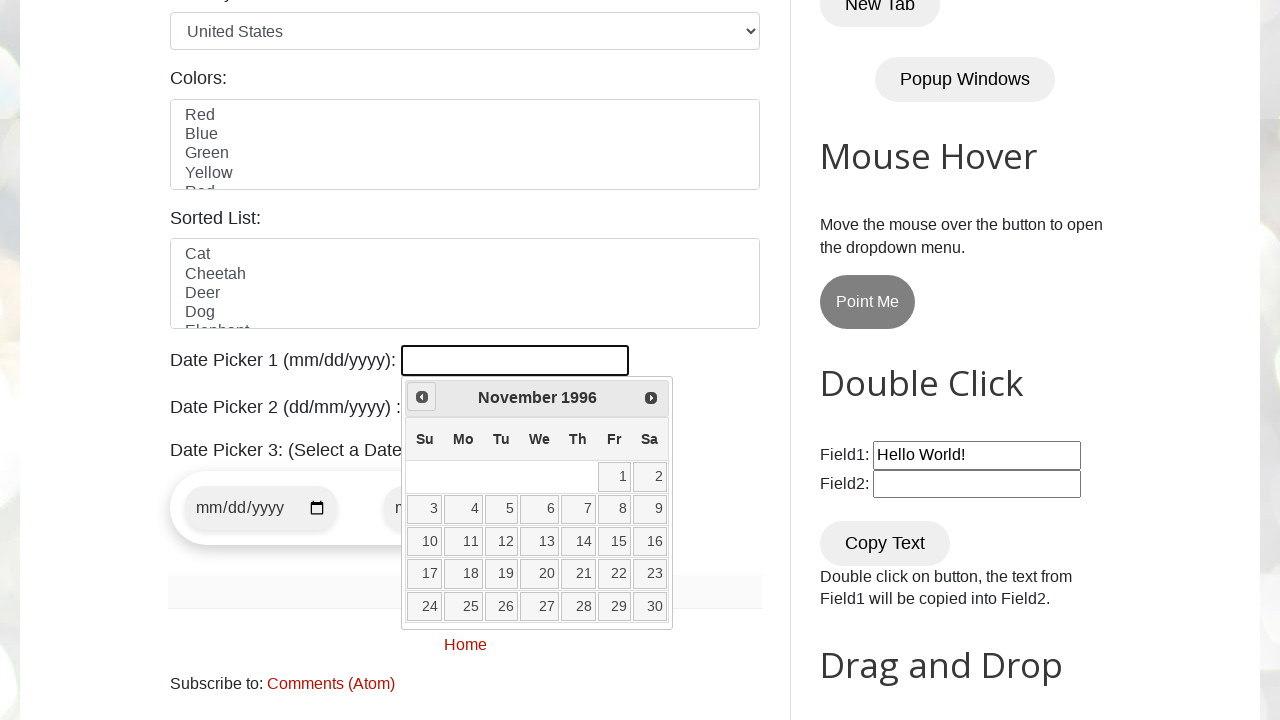

Clicked Prev button to navigate backwards (currently at November 1996) at (422, 397) on xpath=//span[text()='Prev']
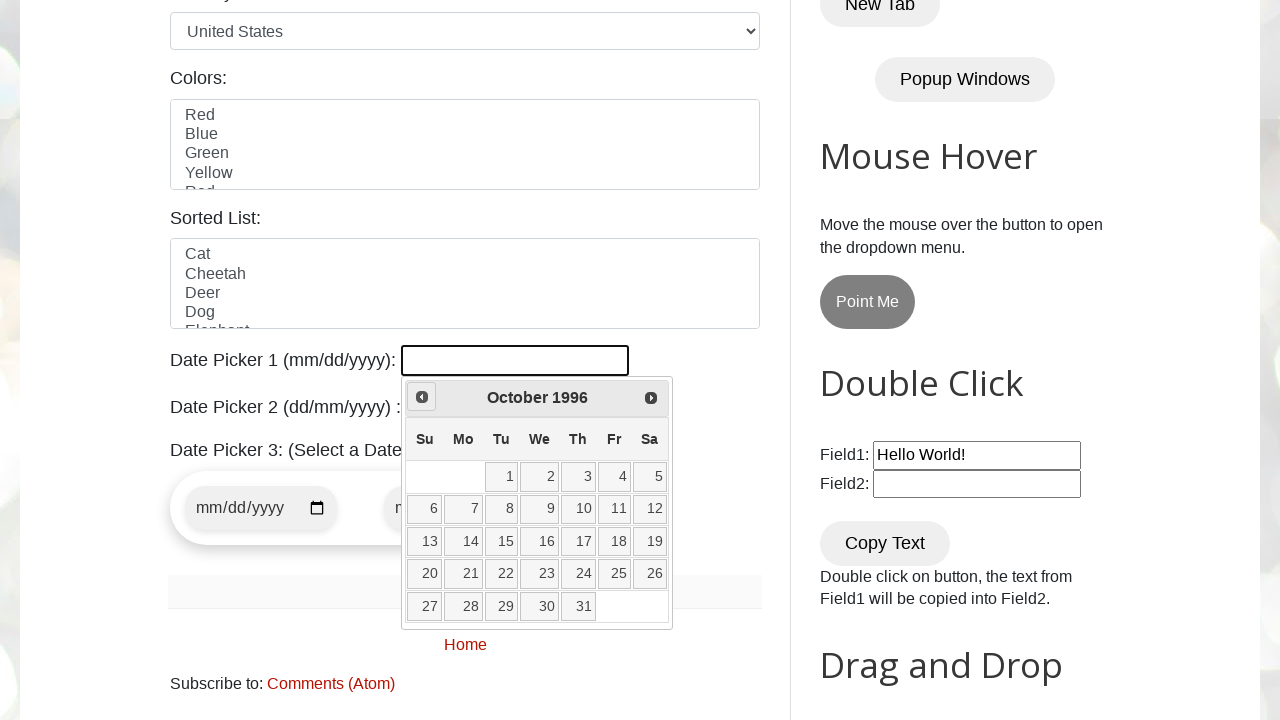

Waited 100ms for calendar update
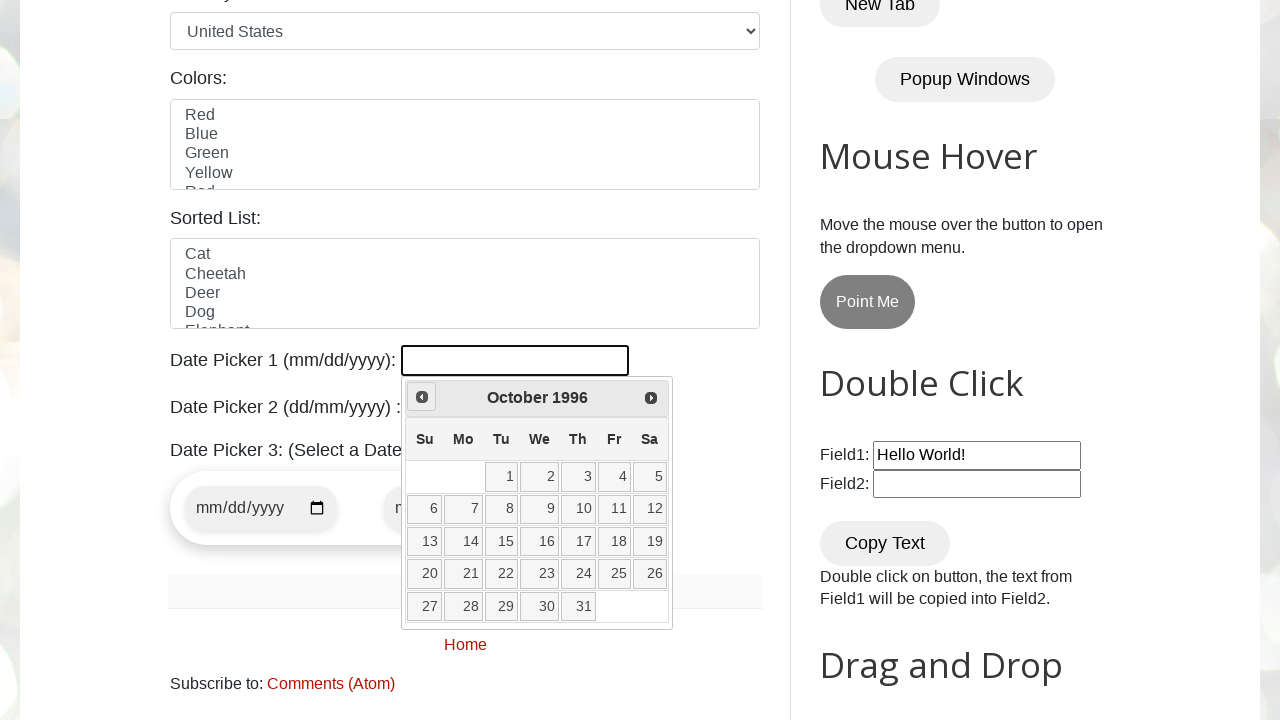

Clicked Prev button to navigate backwards (currently at October 1996) at (422, 397) on xpath=//span[text()='Prev']
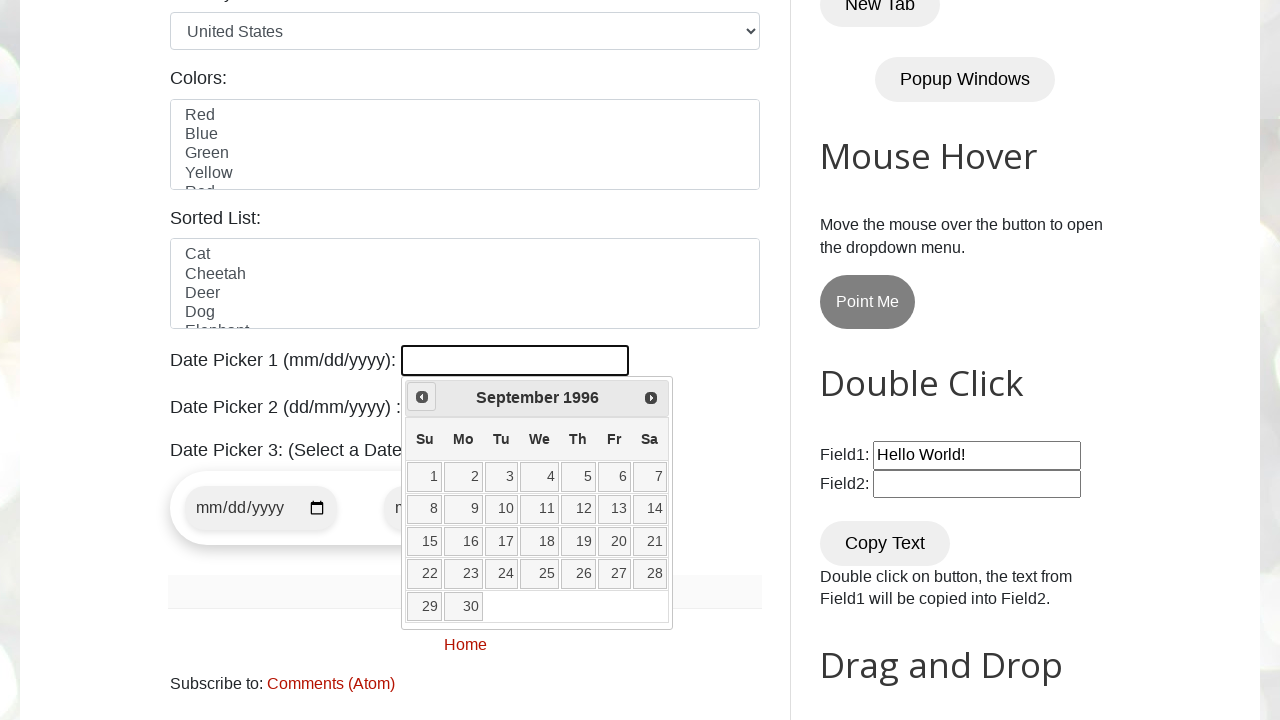

Waited 100ms for calendar update
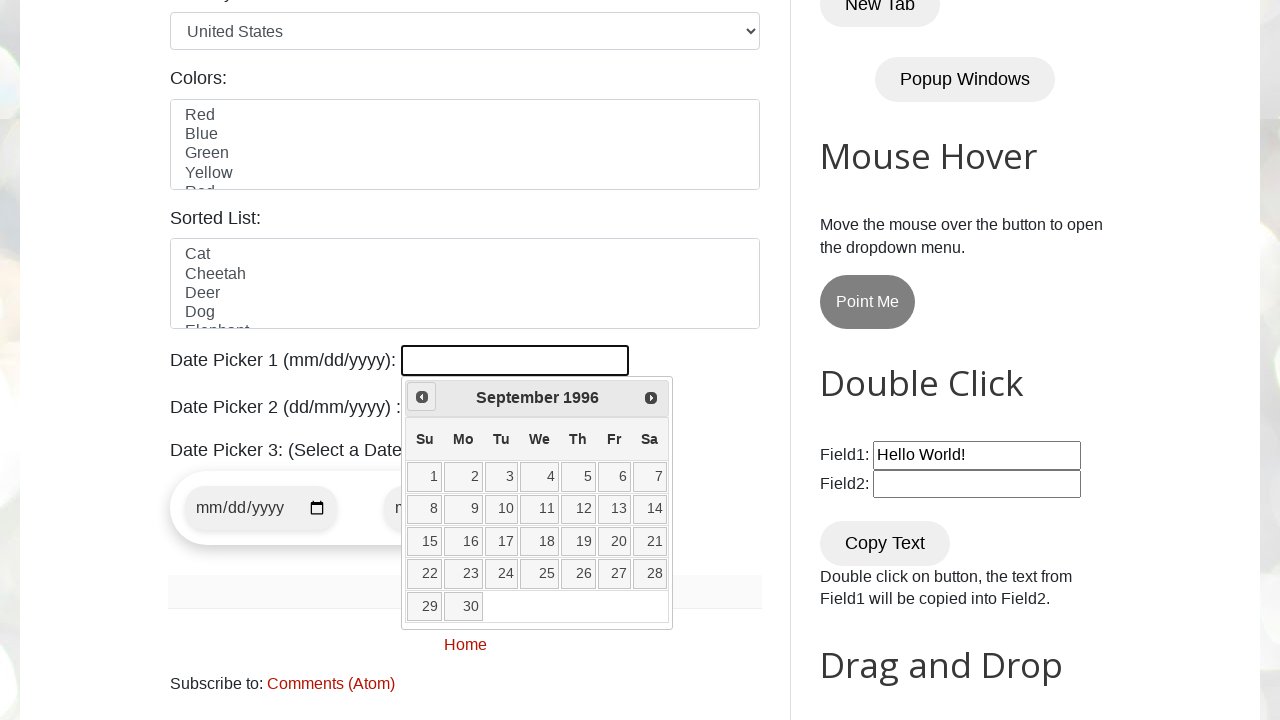

Clicked Prev button to navigate backwards (currently at September 1996) at (422, 397) on xpath=//span[text()='Prev']
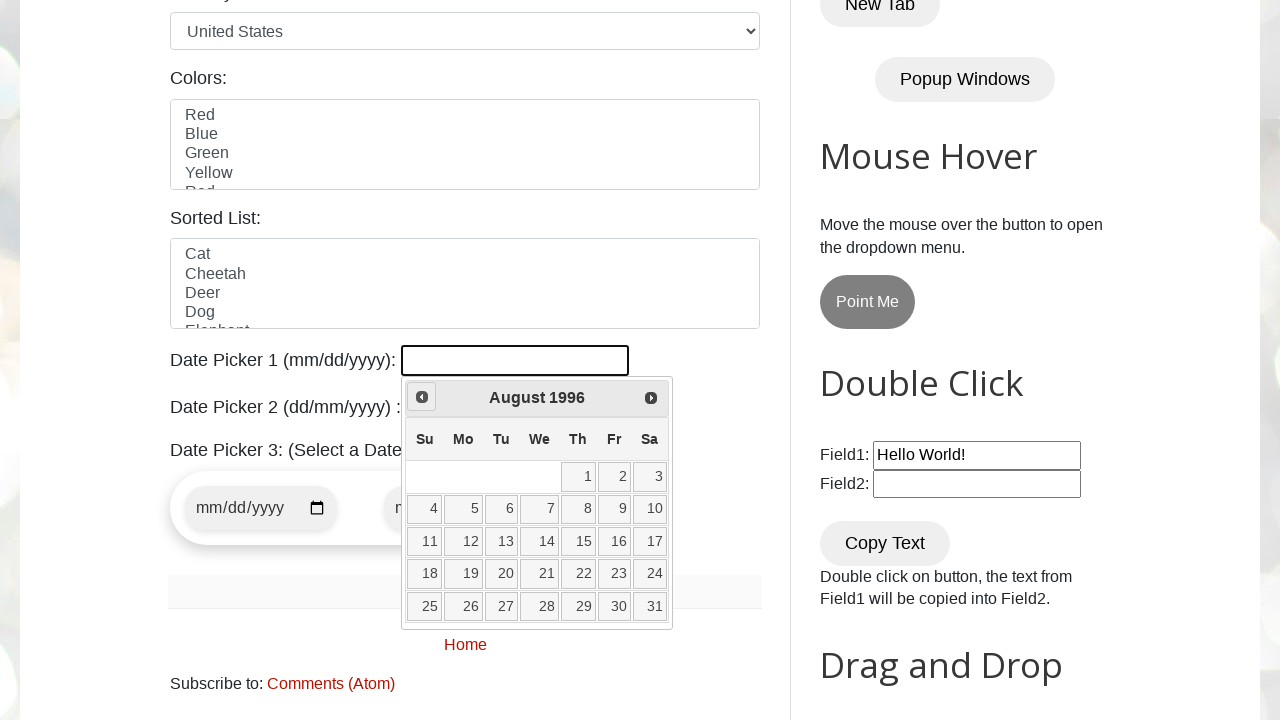

Waited 100ms for calendar update
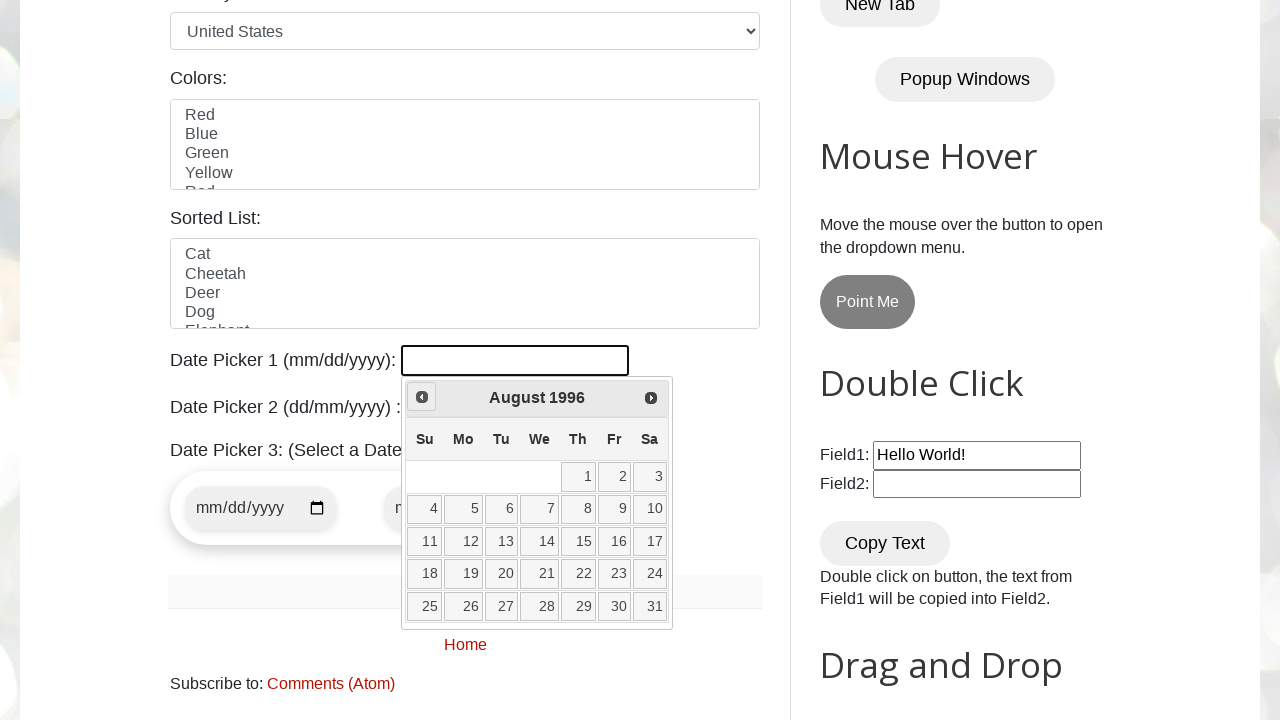

Clicked Prev button to navigate backwards (currently at August 1996) at (422, 397) on xpath=//span[text()='Prev']
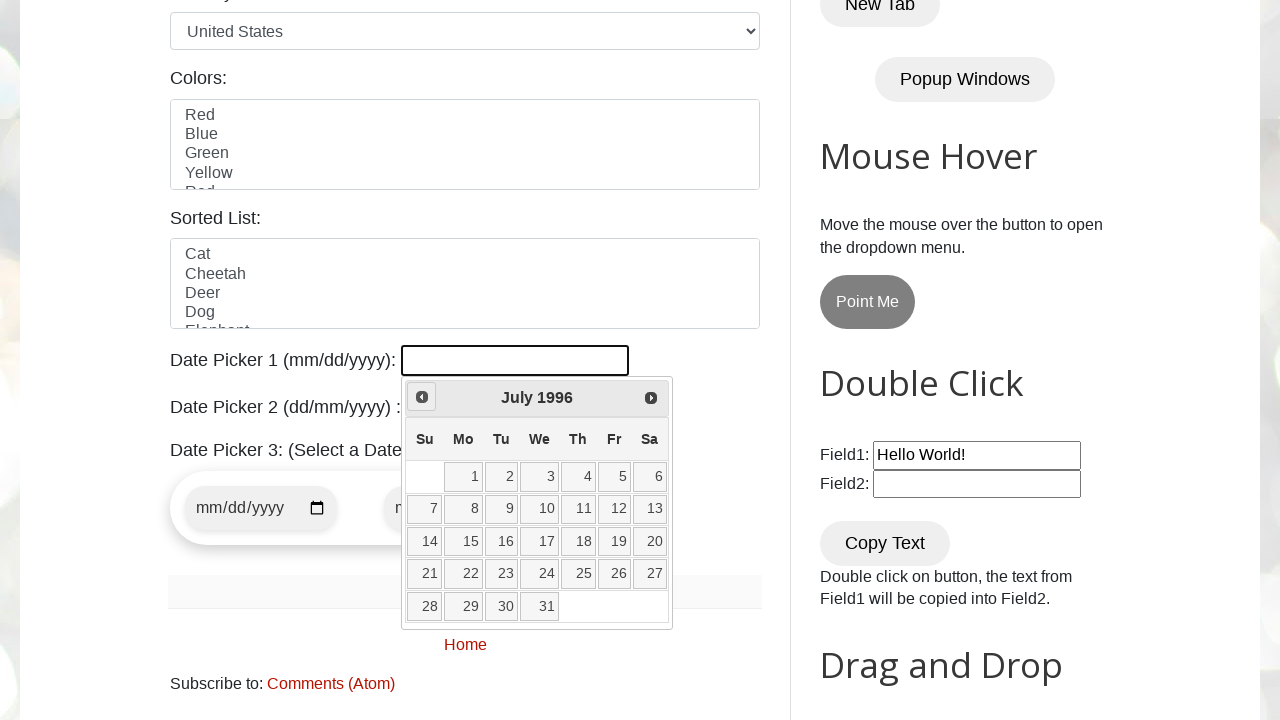

Waited 100ms for calendar update
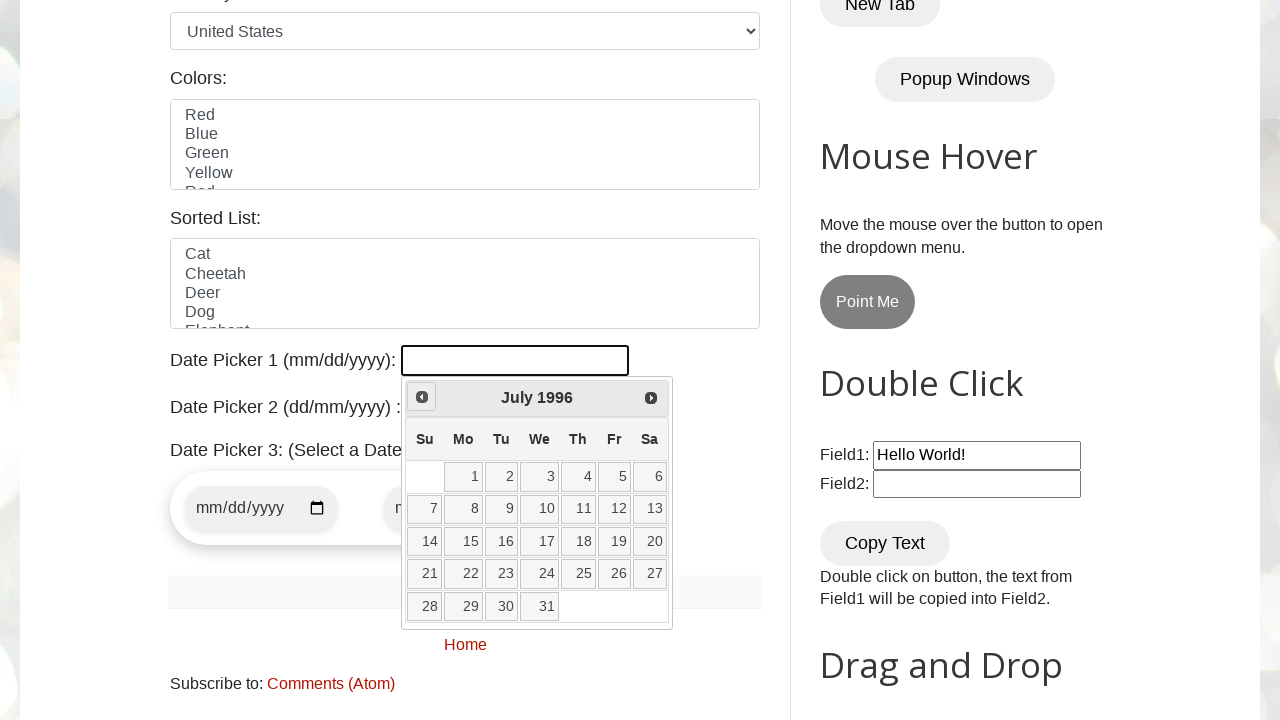

Clicked Prev button to navigate backwards (currently at July 1996) at (422, 397) on xpath=//span[text()='Prev']
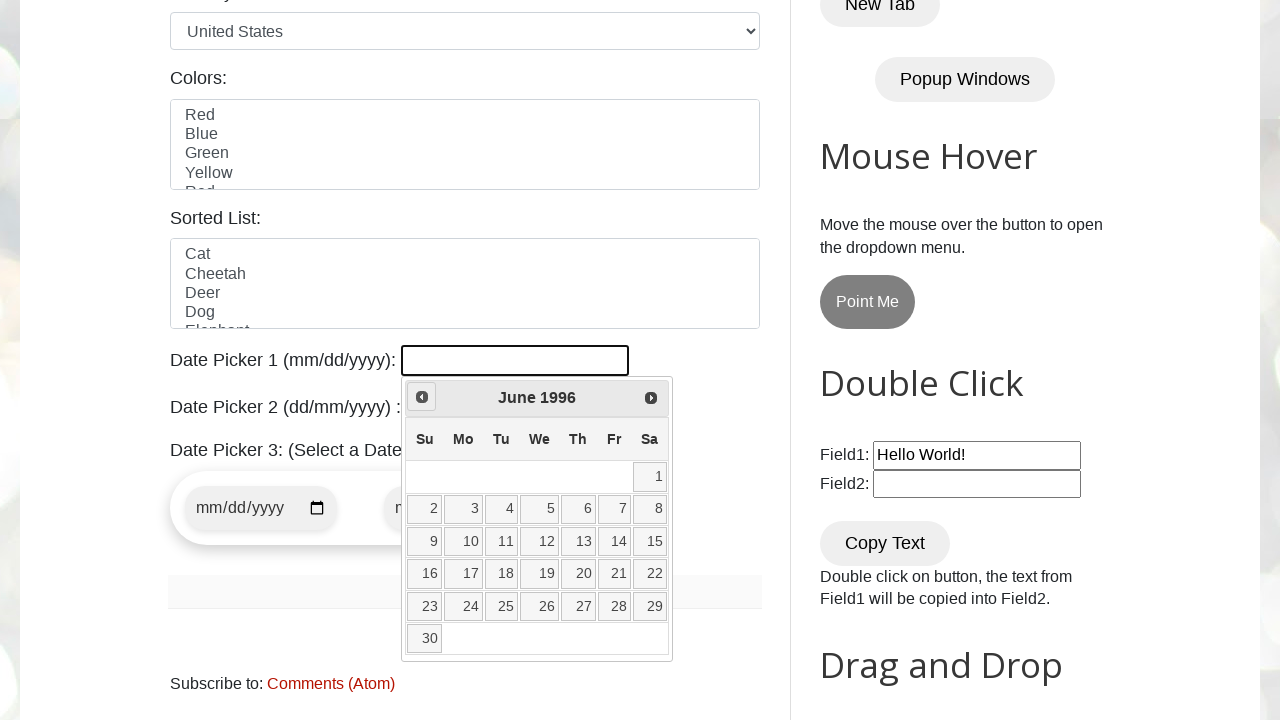

Waited 100ms for calendar update
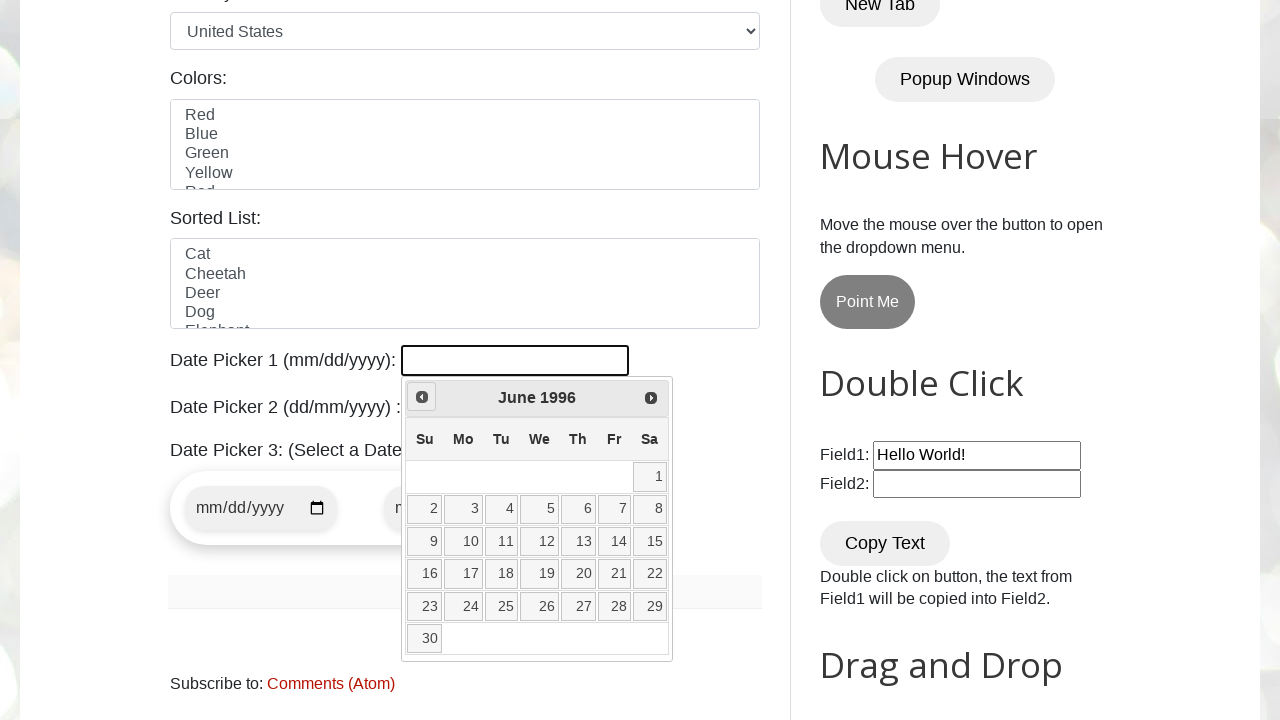

Clicked Prev button to navigate backwards (currently at June 1996) at (422, 397) on xpath=//span[text()='Prev']
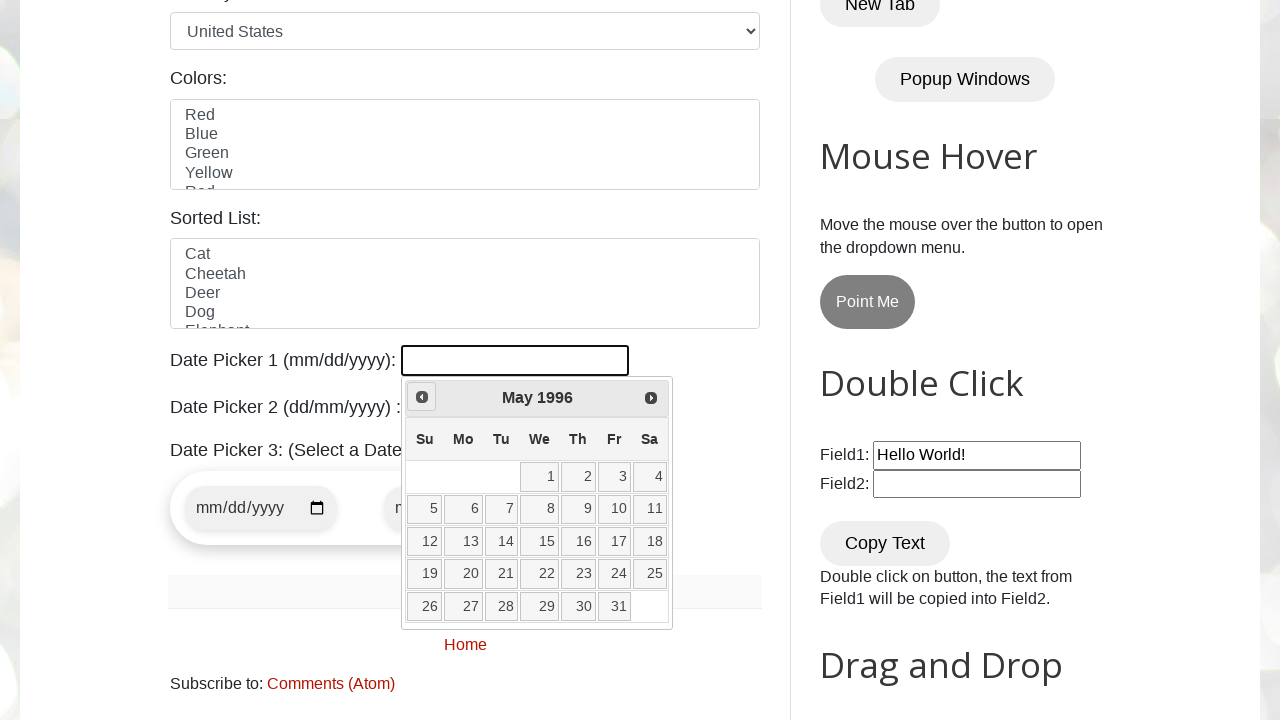

Waited 100ms for calendar update
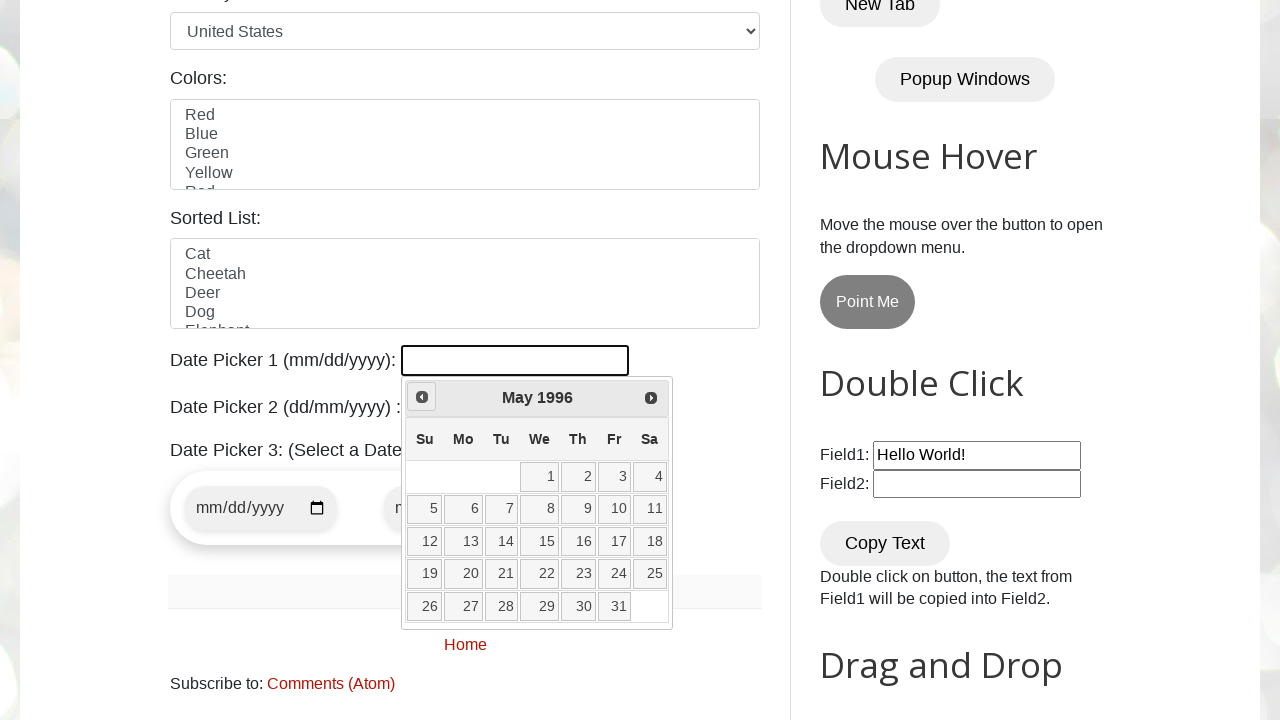

Clicked Prev button to navigate backwards (currently at May 1996) at (422, 397) on xpath=//span[text()='Prev']
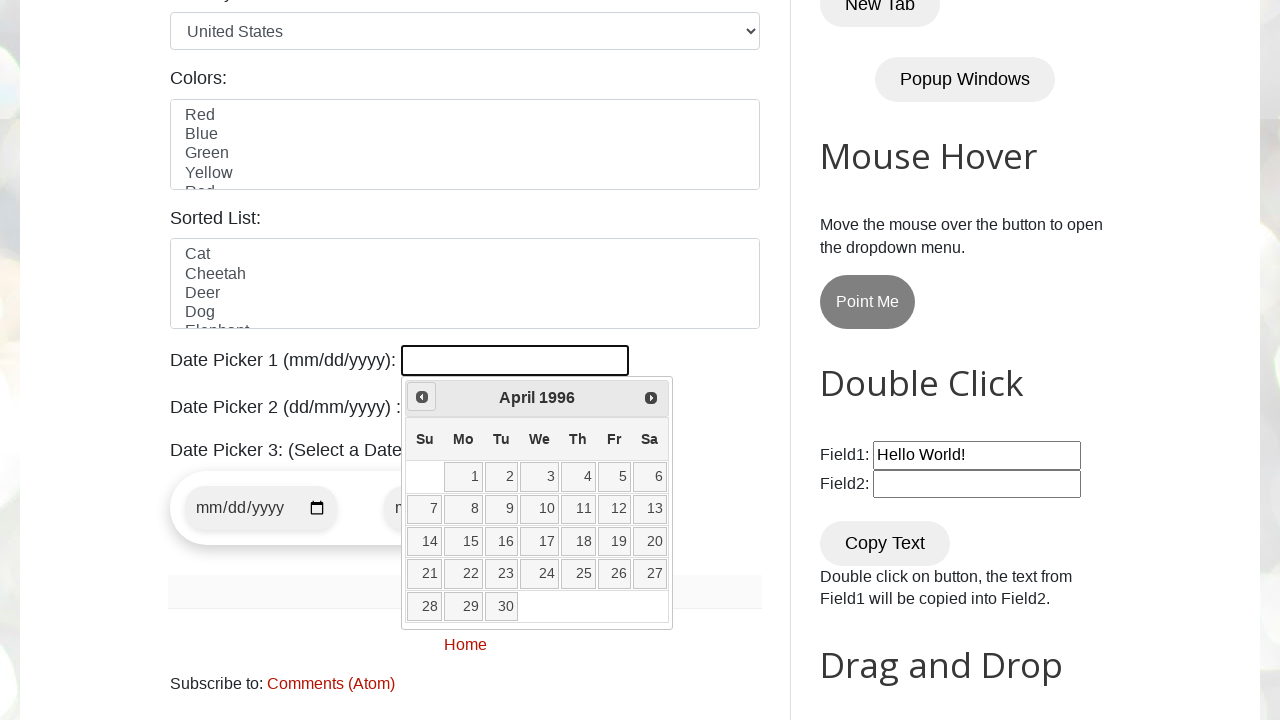

Waited 100ms for calendar update
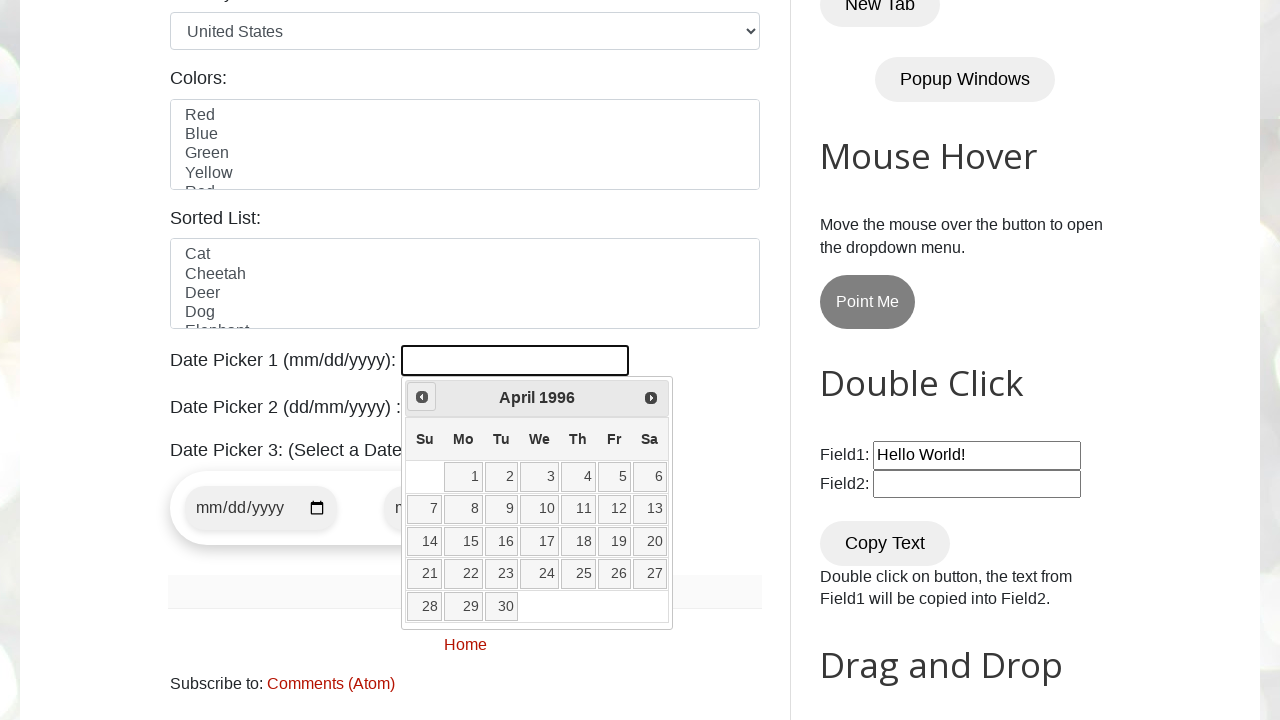

Clicked Prev button to navigate backwards (currently at April 1996) at (422, 397) on xpath=//span[text()='Prev']
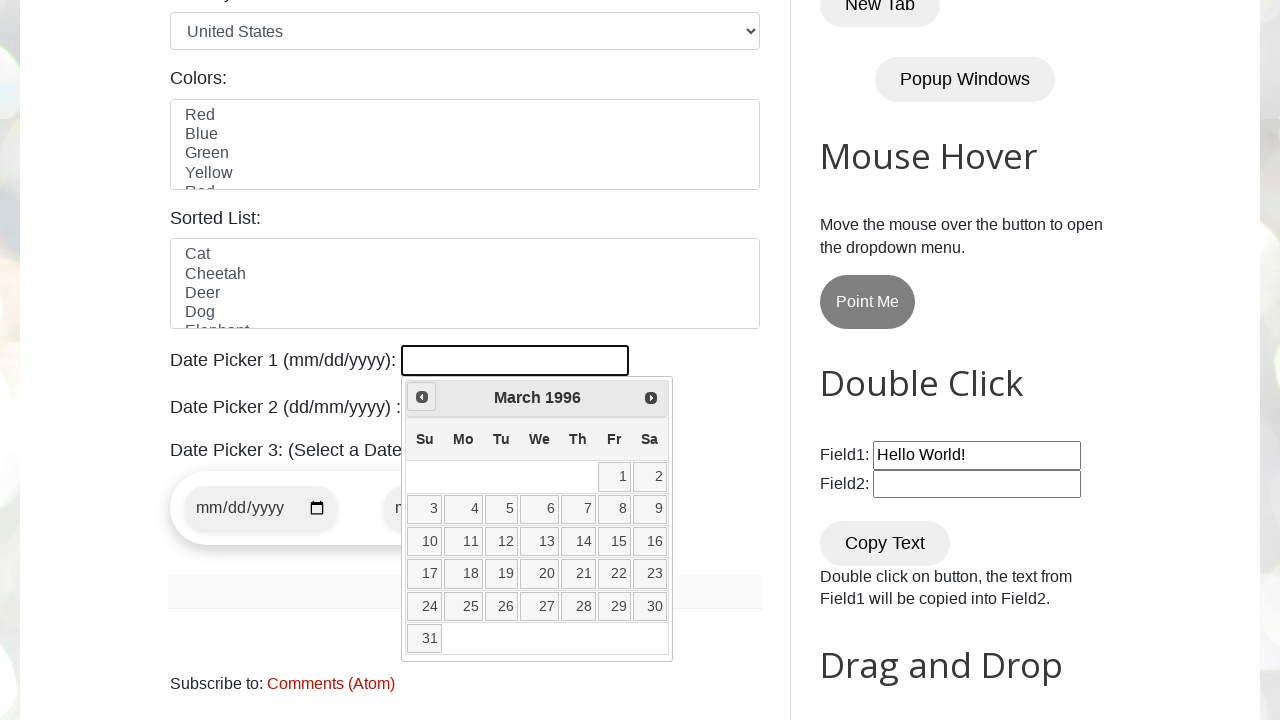

Waited 100ms for calendar update
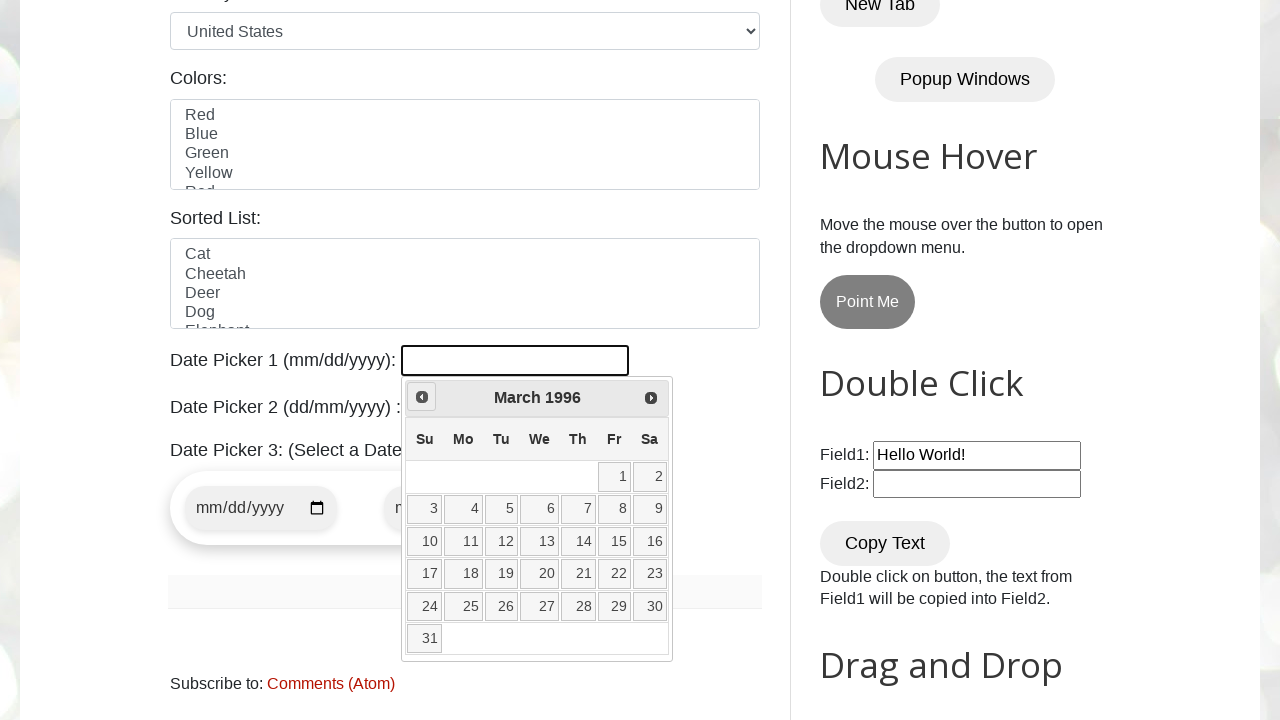

Clicked Prev button to navigate backwards (currently at March 1996) at (422, 397) on xpath=//span[text()='Prev']
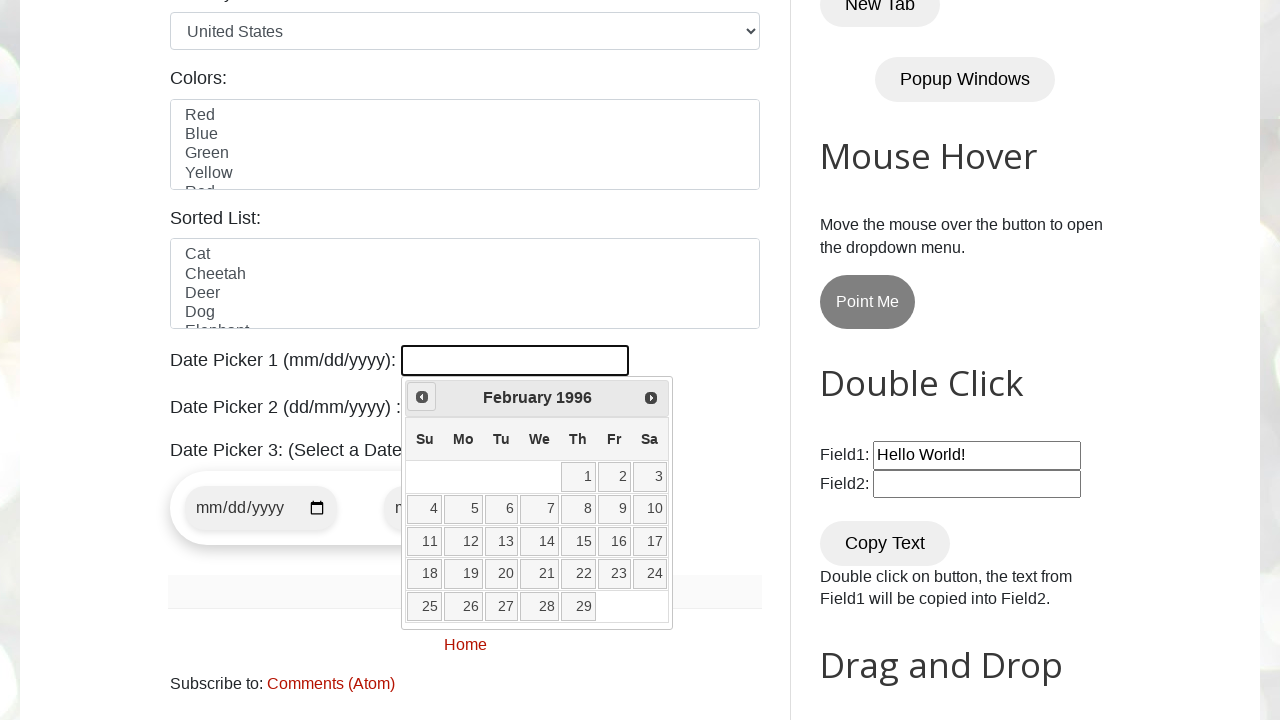

Waited 100ms for calendar update
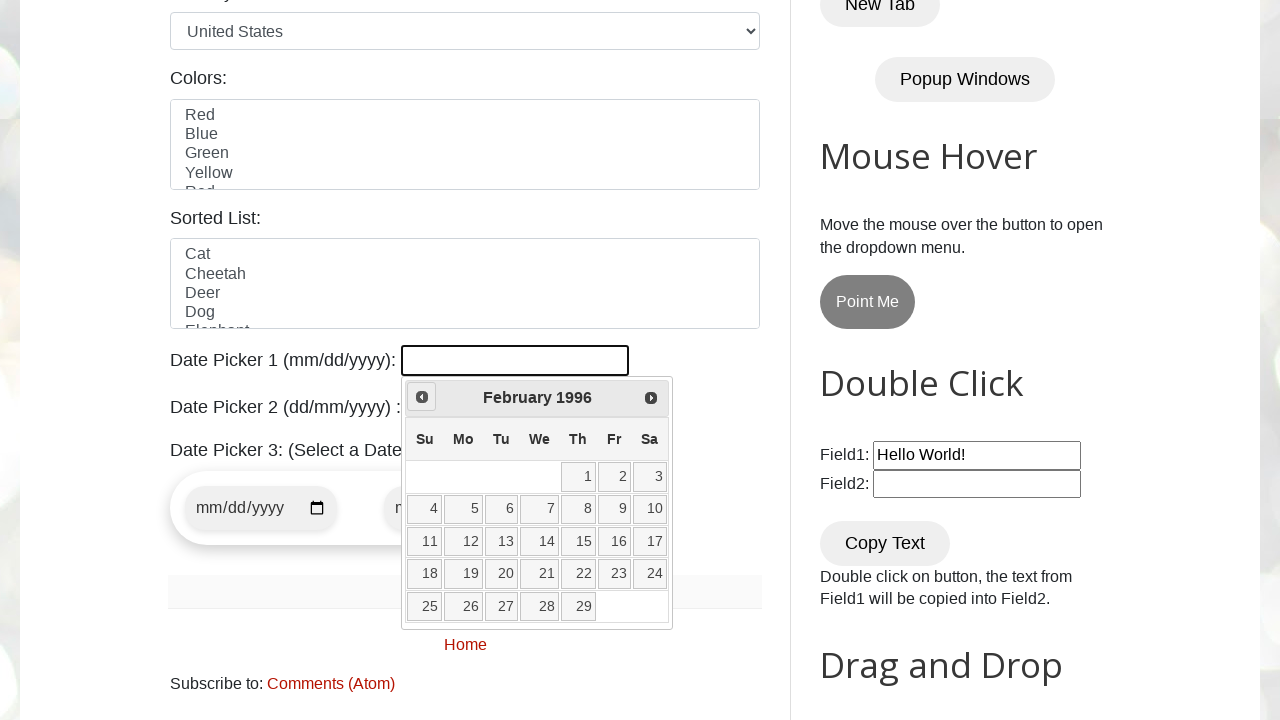

Clicked Prev button to navigate backwards (currently at February 1996) at (422, 397) on xpath=//span[text()='Prev']
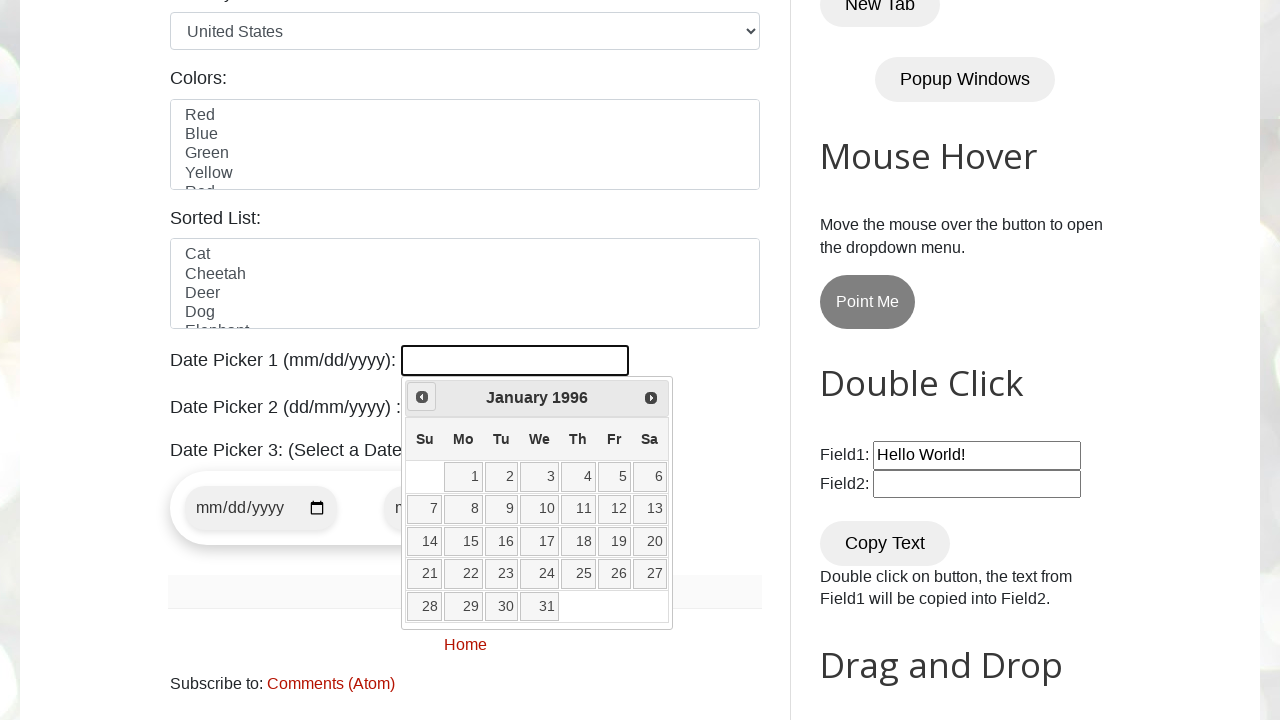

Waited 100ms for calendar update
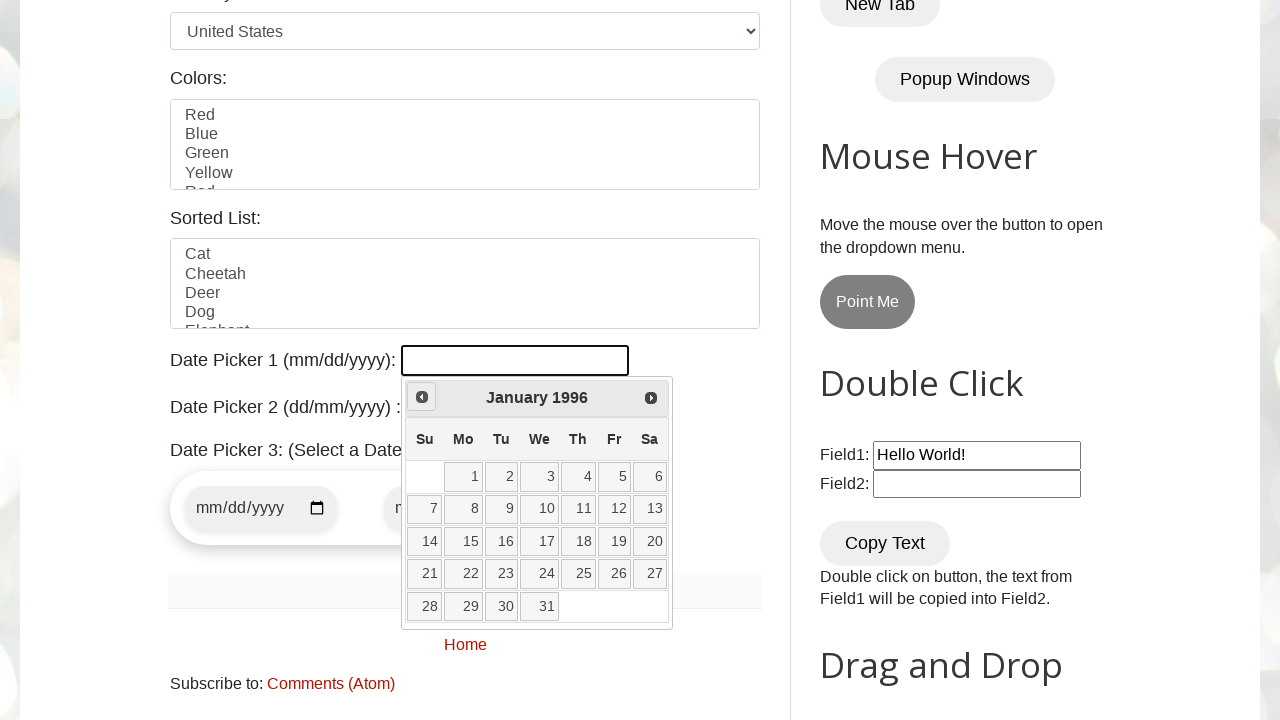

Clicked Prev button to navigate backwards (currently at January 1996) at (422, 397) on xpath=//span[text()='Prev']
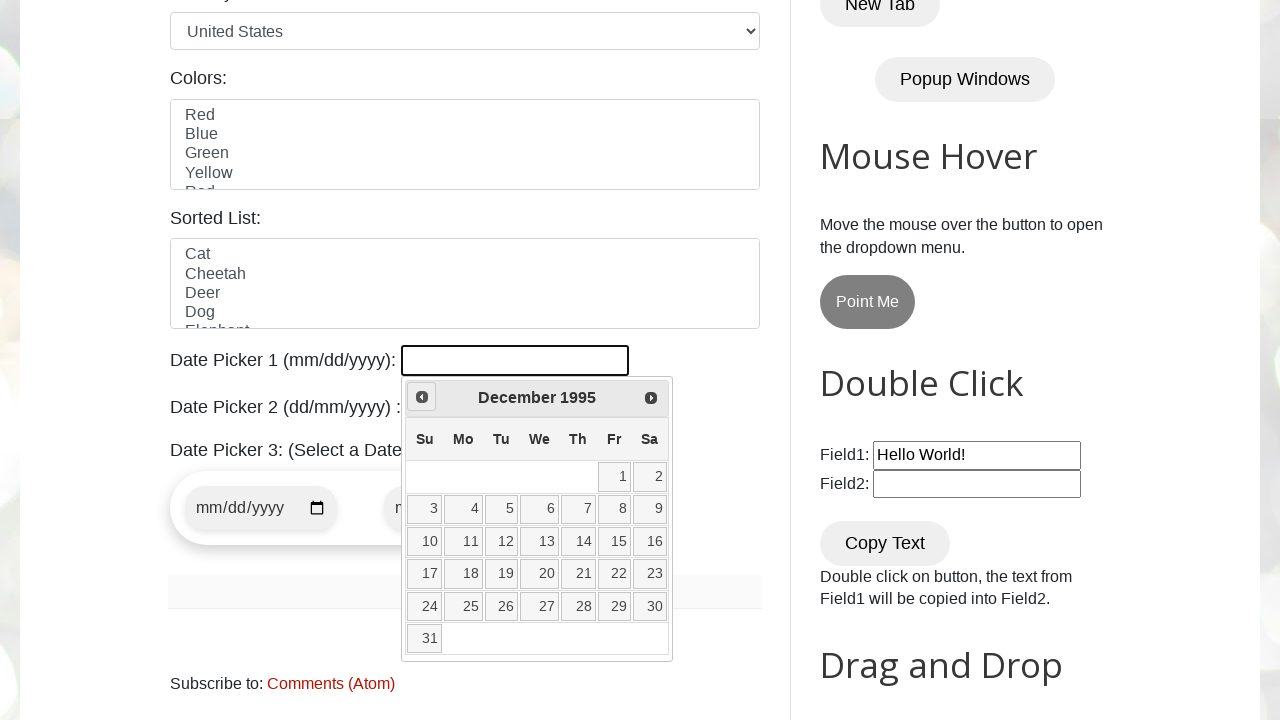

Waited 100ms for calendar update
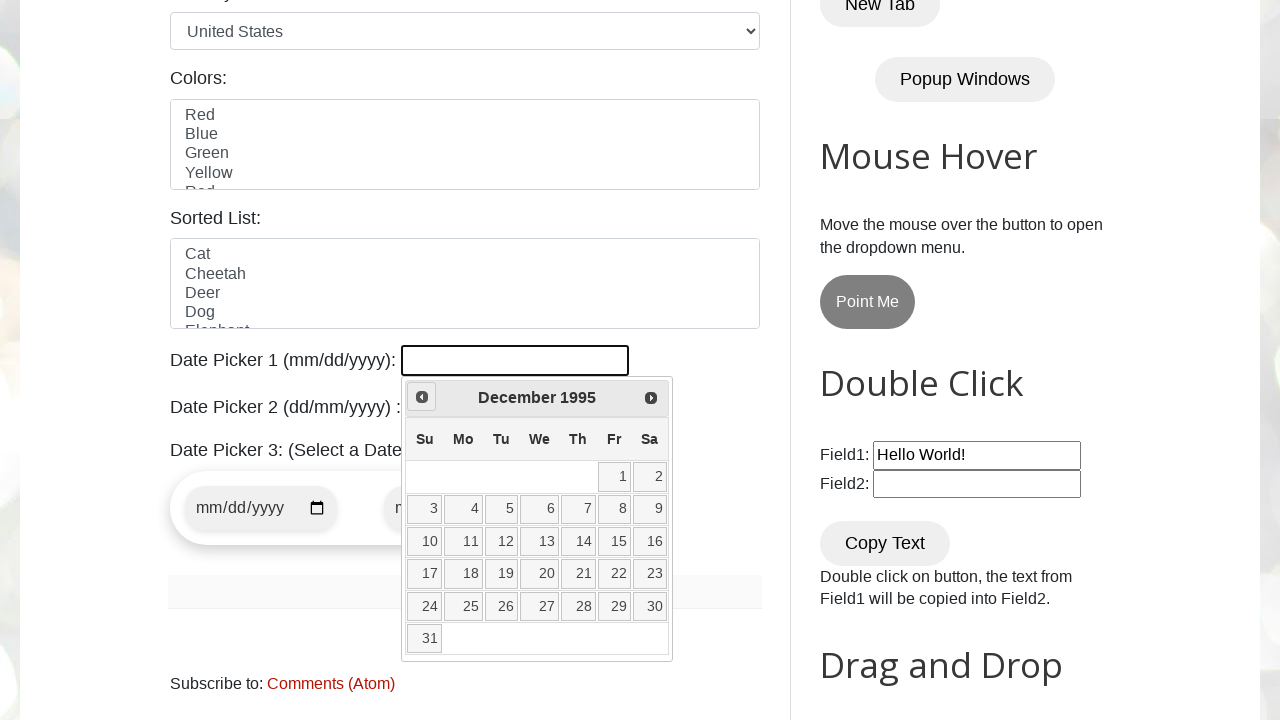

Clicked Prev button to navigate backwards (currently at December 1995) at (422, 397) on xpath=//span[text()='Prev']
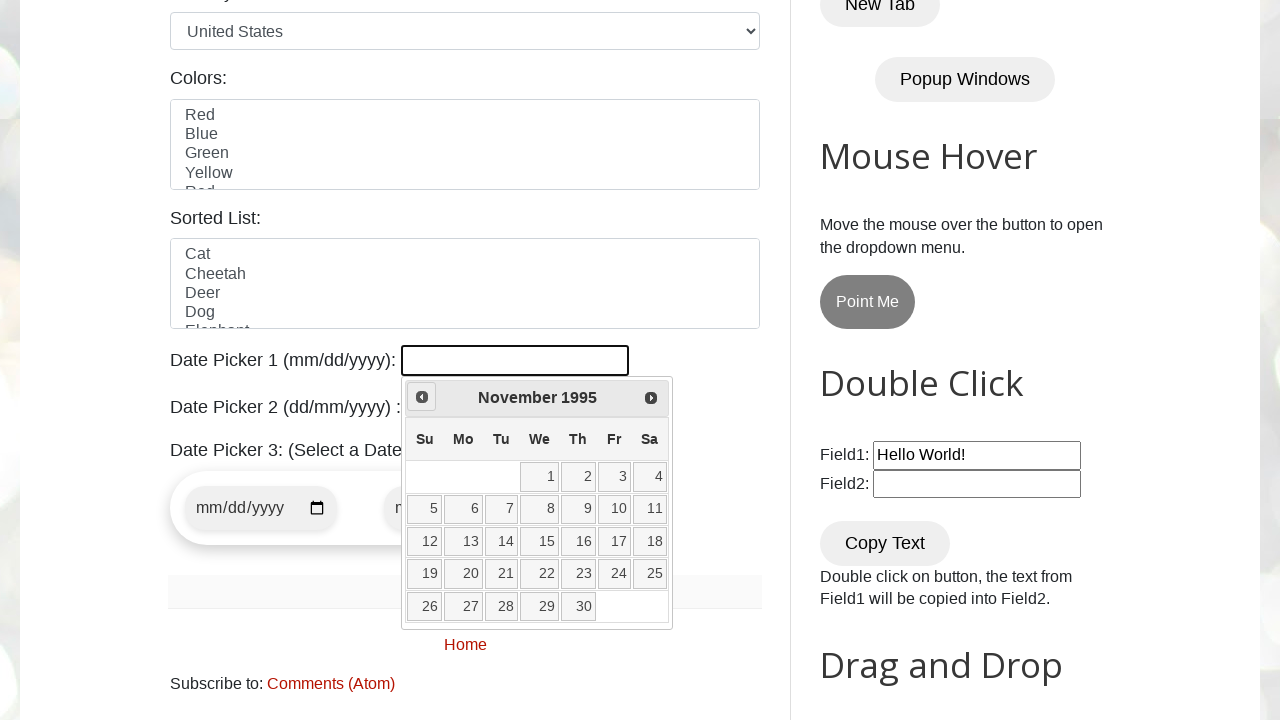

Waited 100ms for calendar update
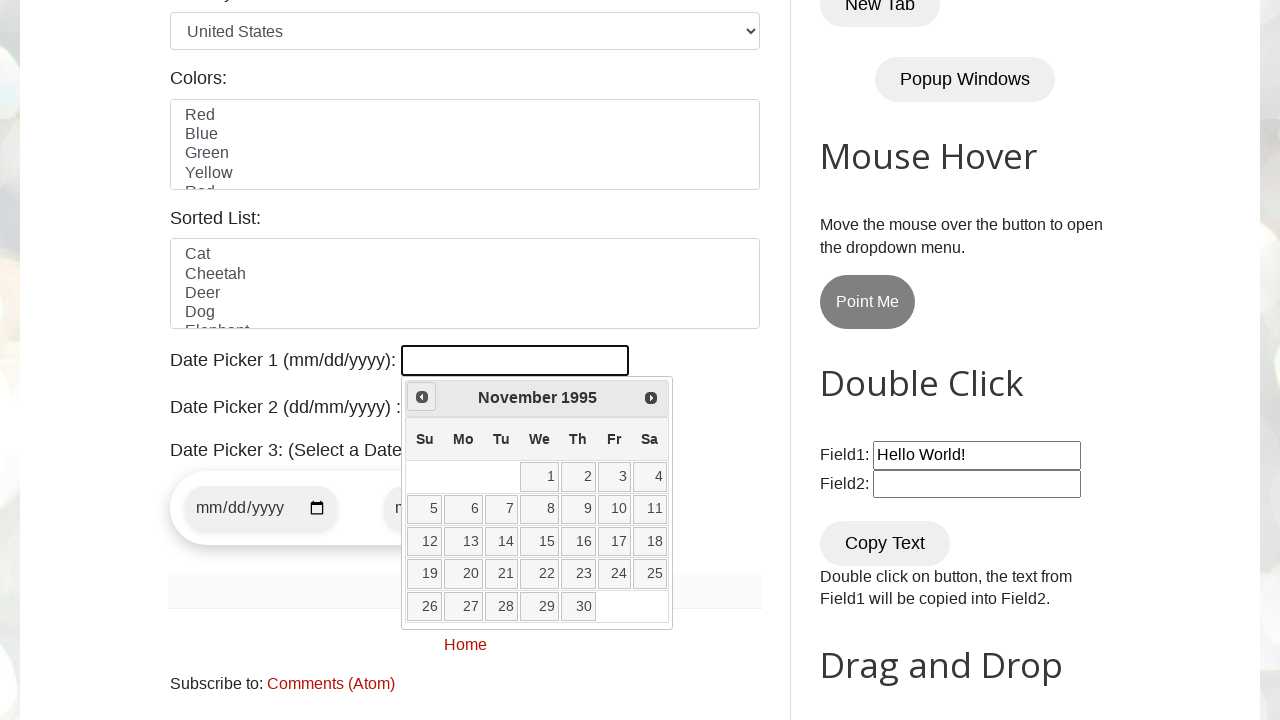

Clicked Prev button to navigate backwards (currently at November 1995) at (422, 397) on xpath=//span[text()='Prev']
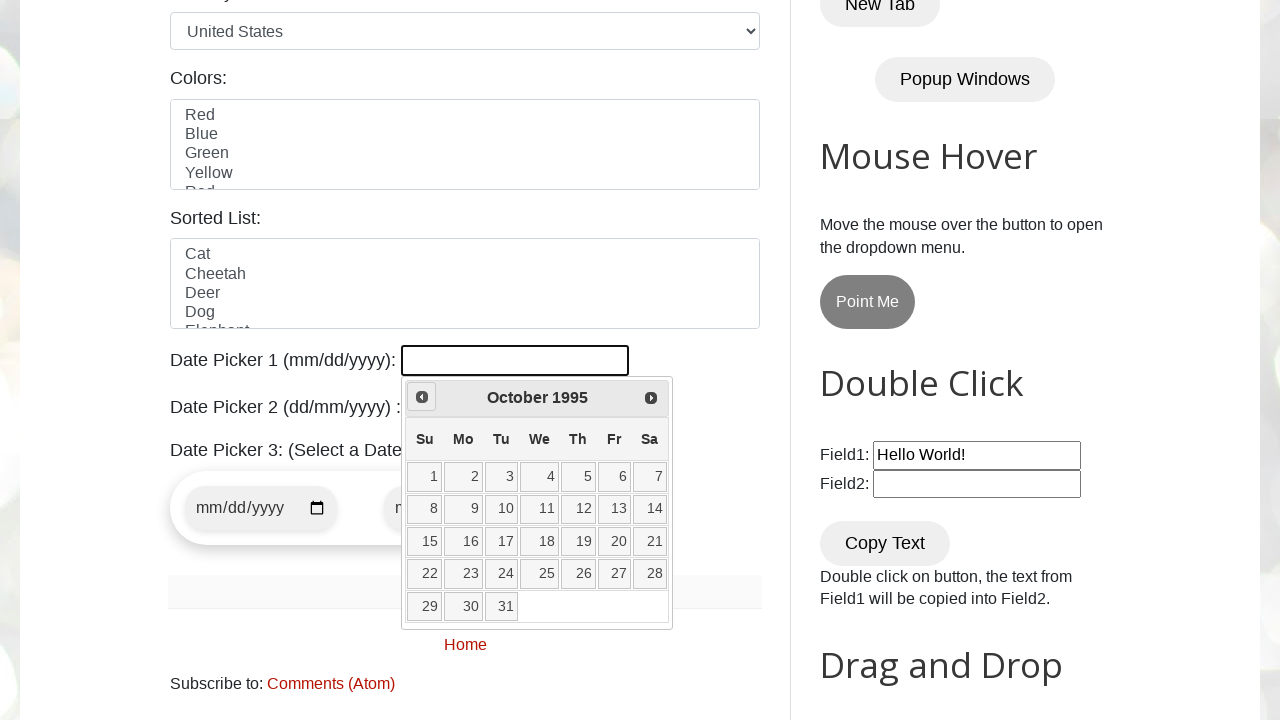

Waited 100ms for calendar update
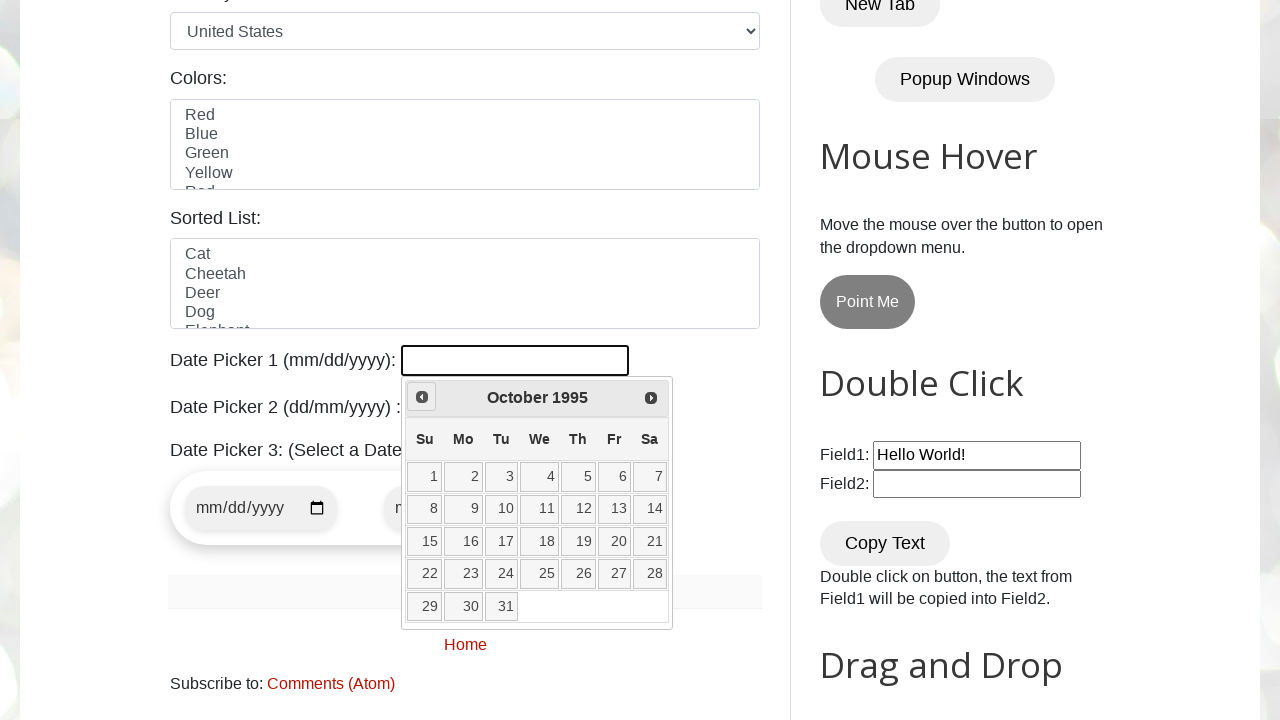

Clicked Prev button to navigate backwards (currently at October 1995) at (422, 397) on xpath=//span[text()='Prev']
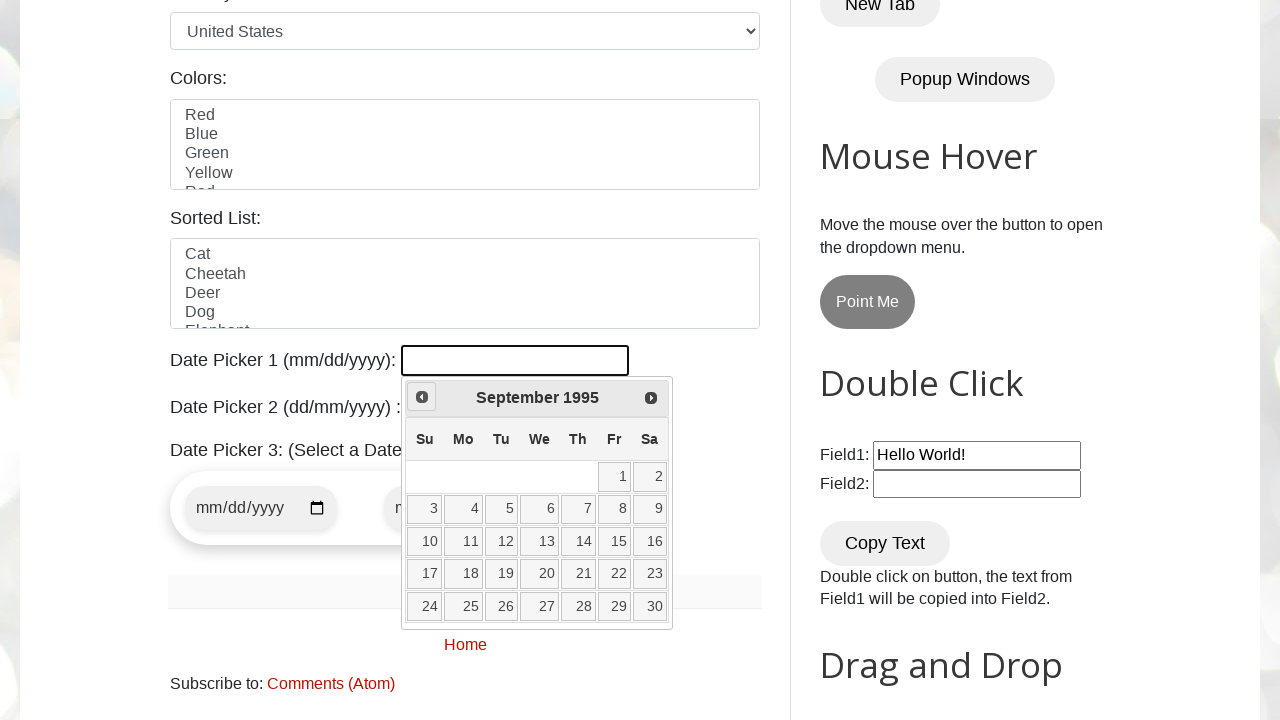

Waited 100ms for calendar update
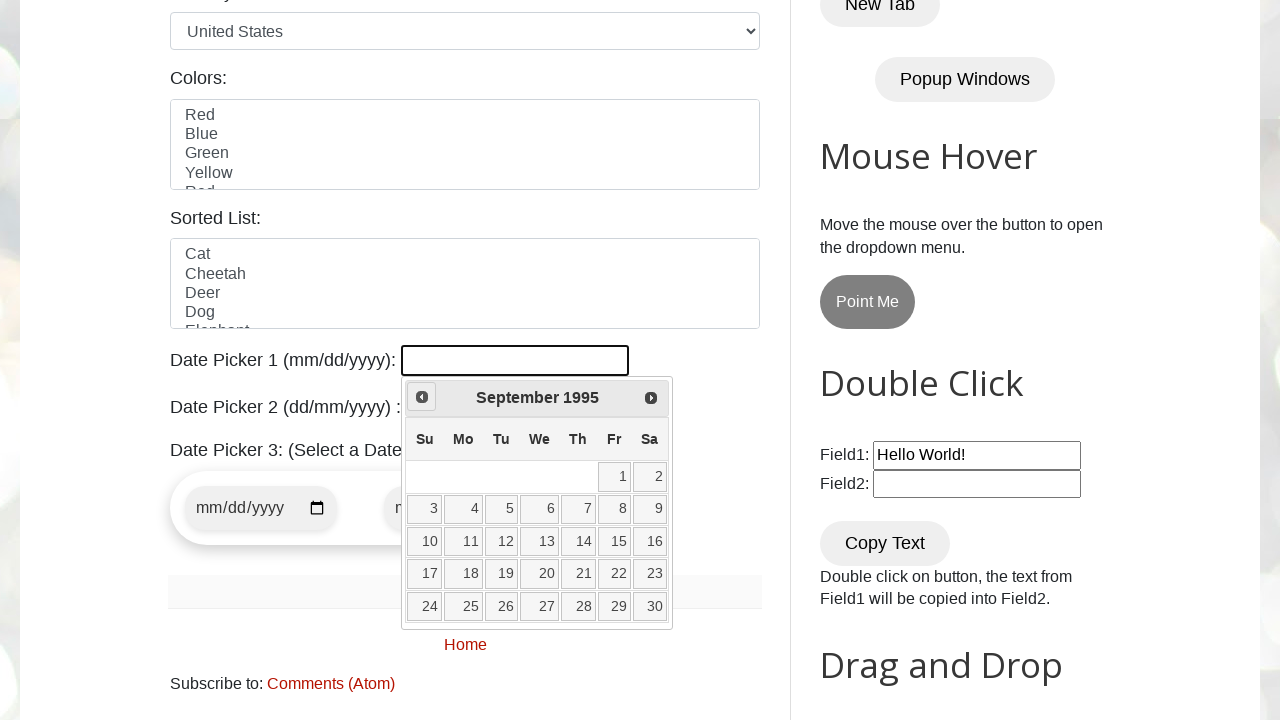

Clicked Prev button to navigate backwards (currently at September 1995) at (422, 397) on xpath=//span[text()='Prev']
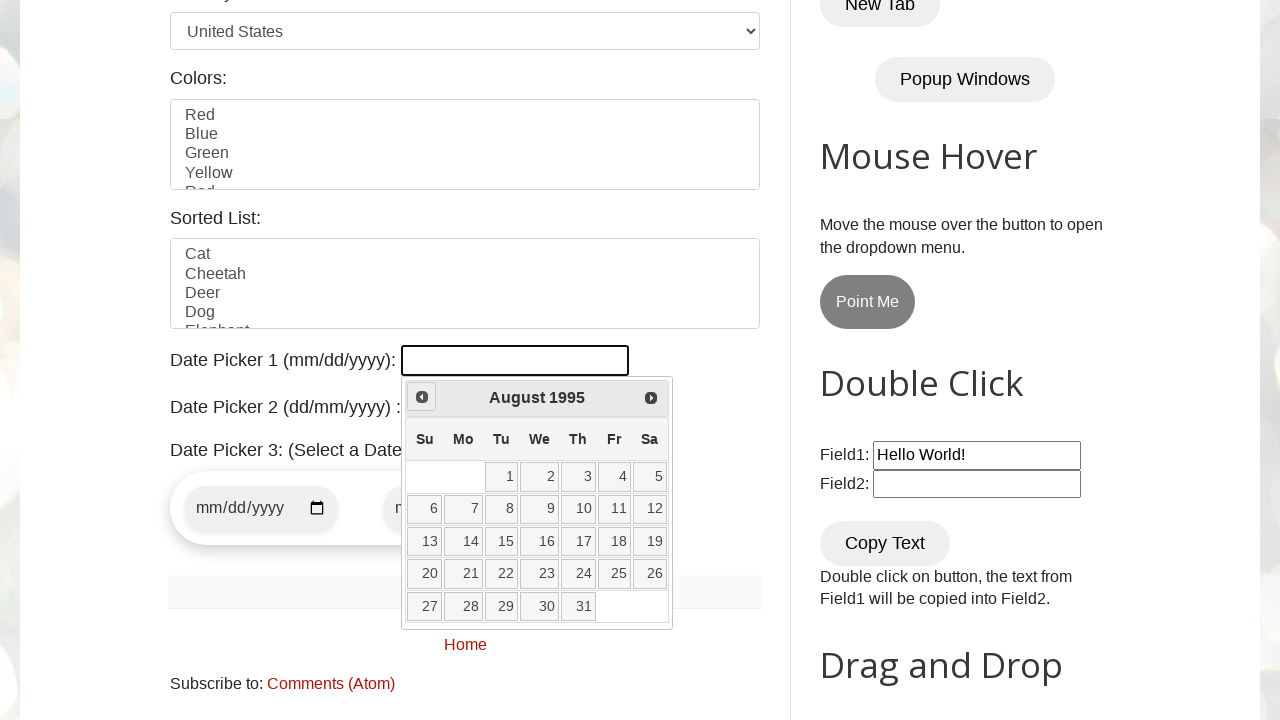

Waited 100ms for calendar update
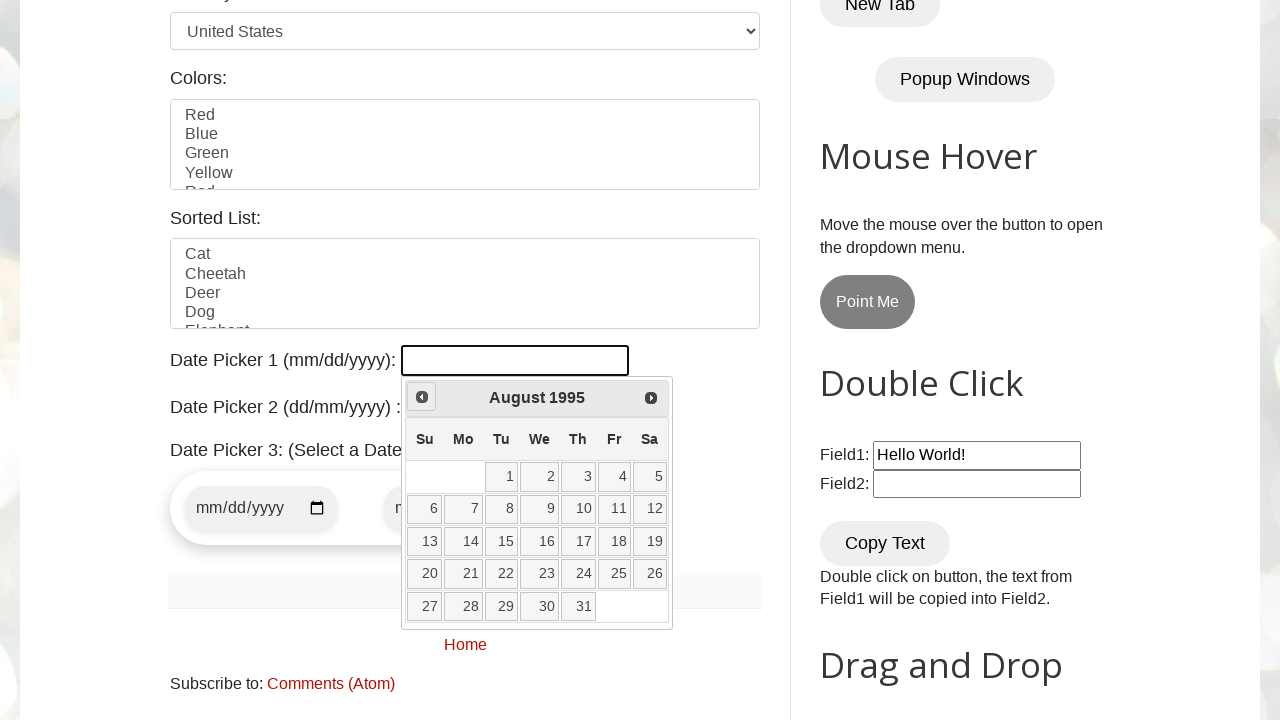

Clicked Prev button to navigate backwards (currently at August 1995) at (422, 397) on xpath=//span[text()='Prev']
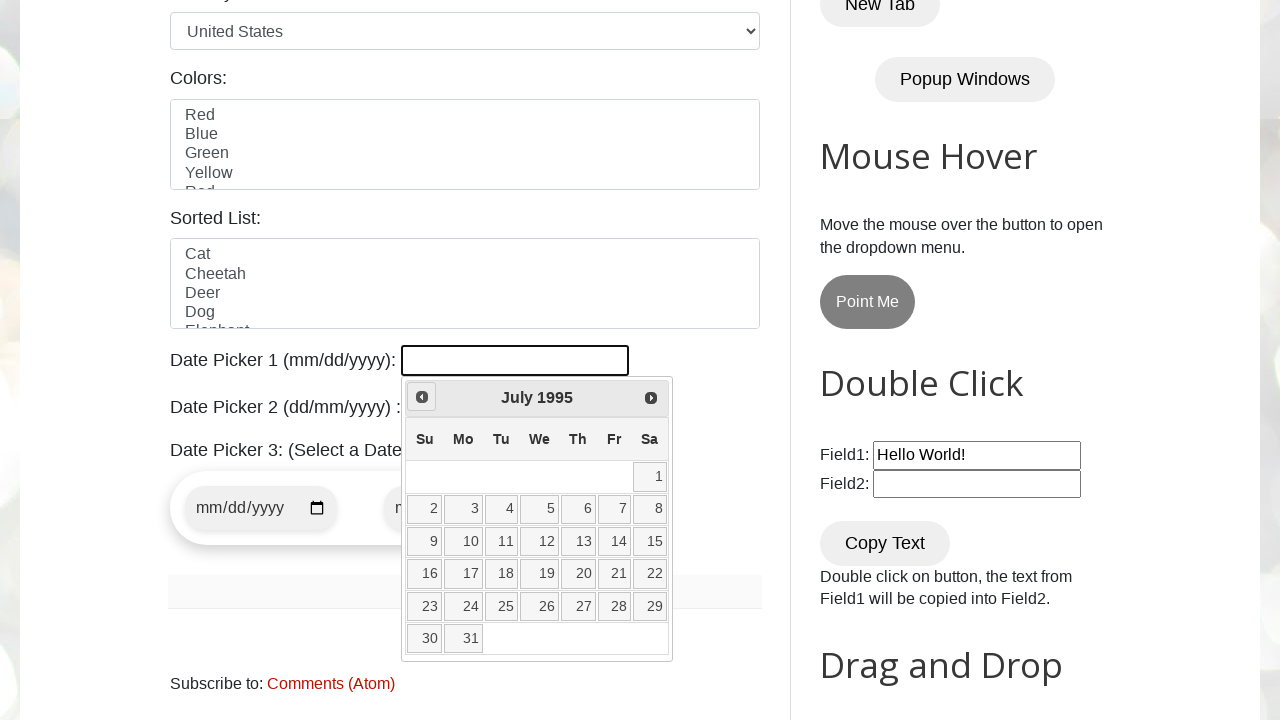

Waited 100ms for calendar update
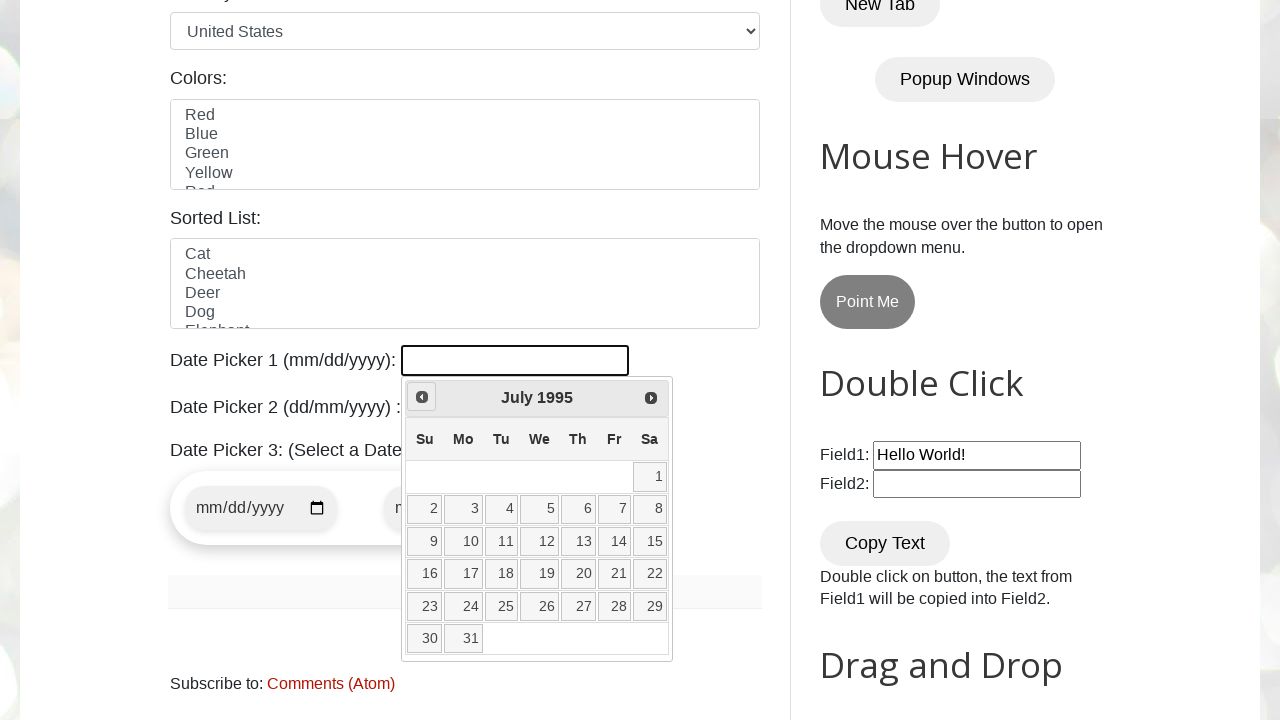

Clicked Prev button to navigate backwards (currently at July 1995) at (422, 397) on xpath=//span[text()='Prev']
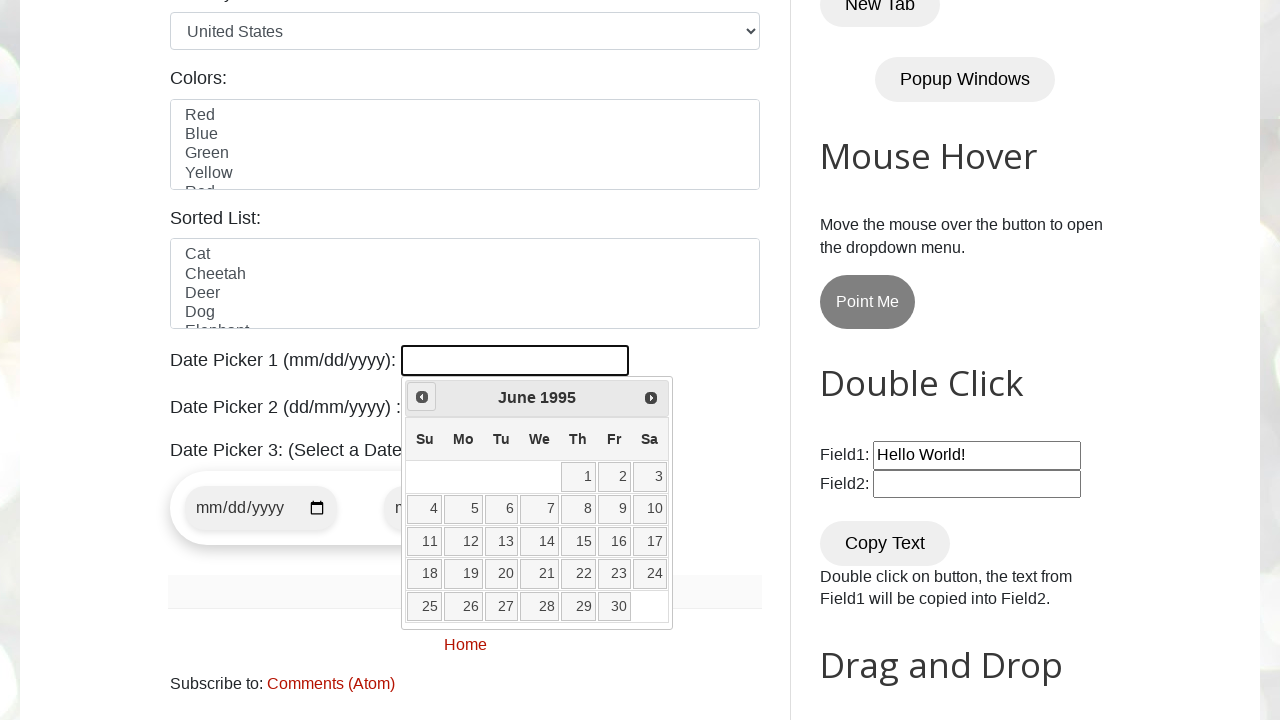

Waited 100ms for calendar update
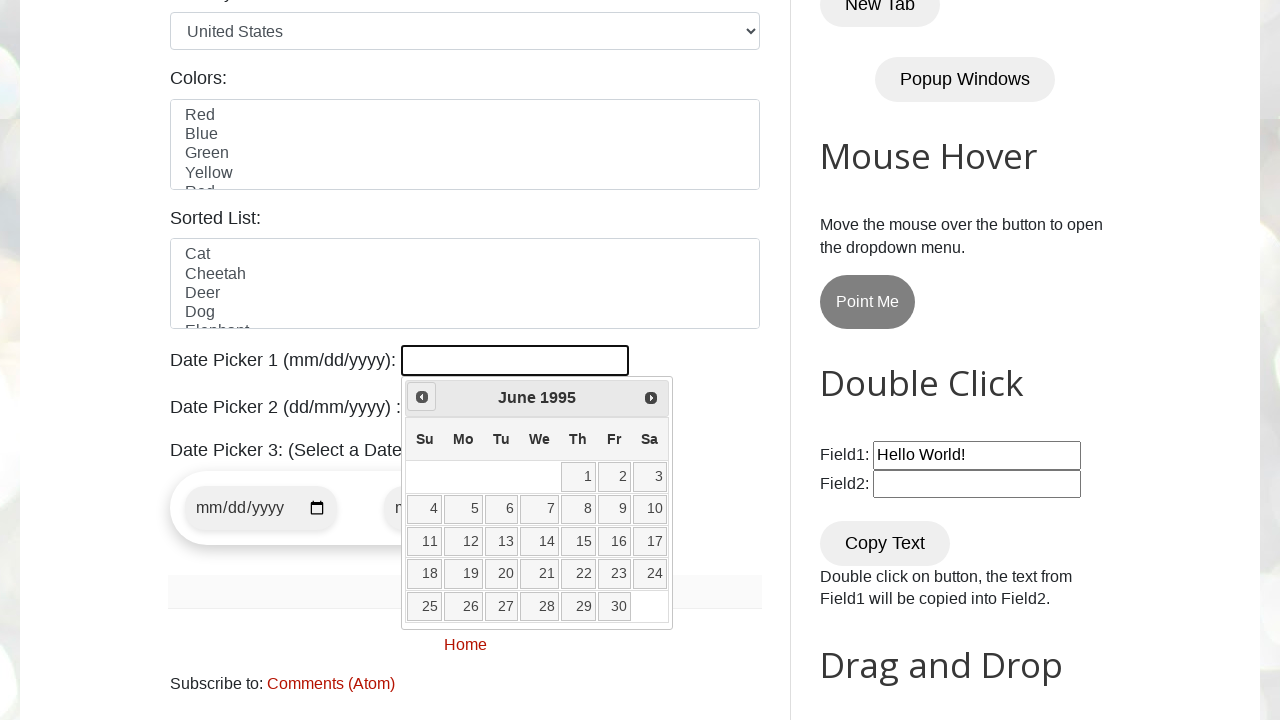

Clicked Prev button to navigate backwards (currently at June 1995) at (422, 397) on xpath=//span[text()='Prev']
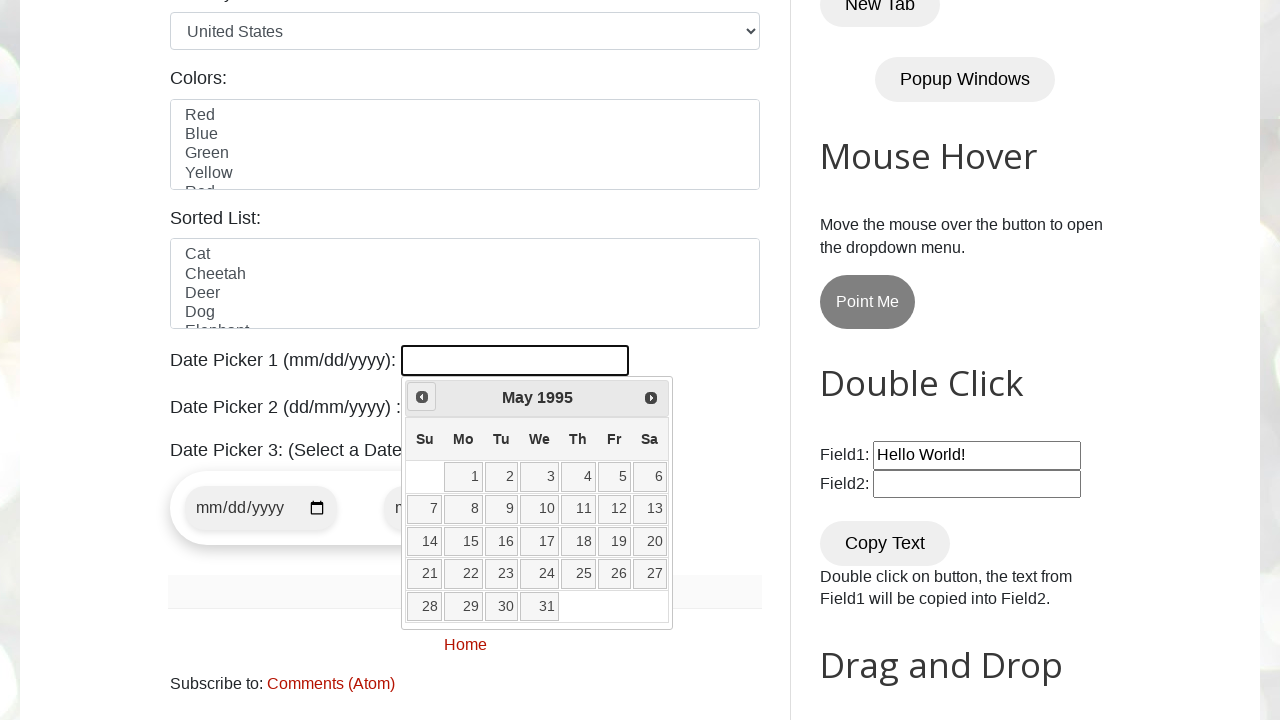

Waited 100ms for calendar update
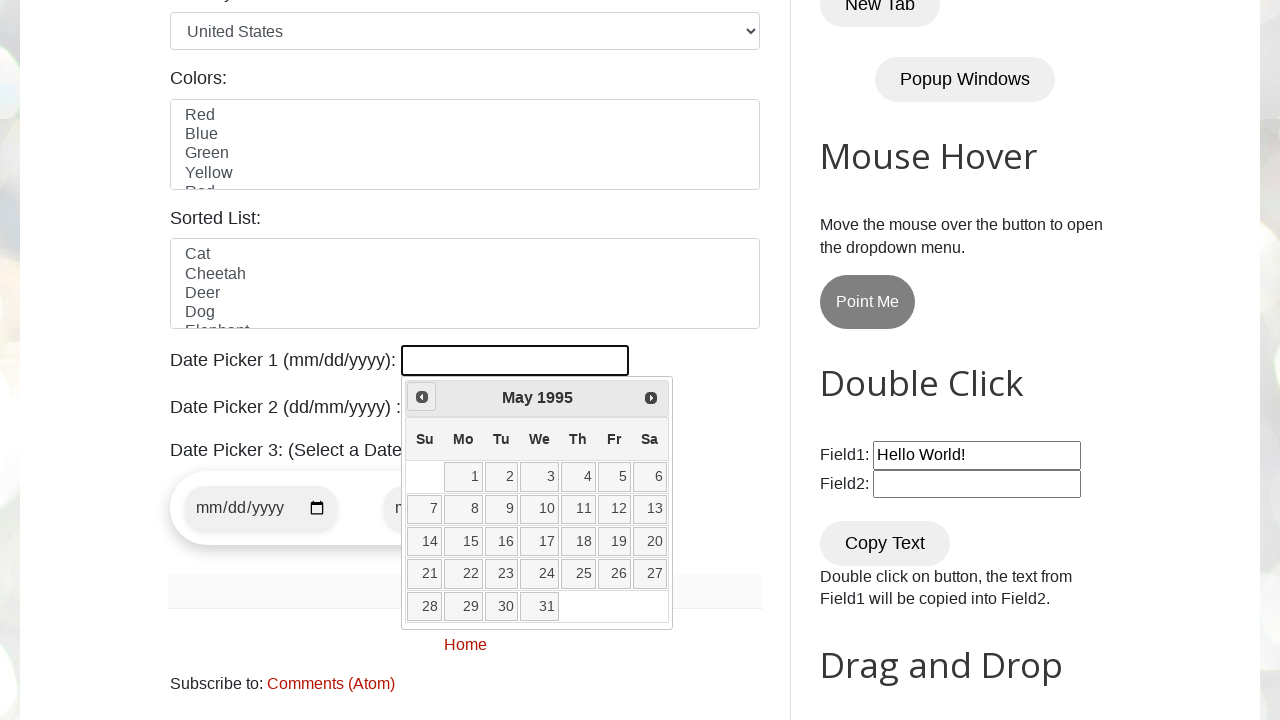

Clicked Prev button to navigate backwards (currently at May 1995) at (422, 397) on xpath=//span[text()='Prev']
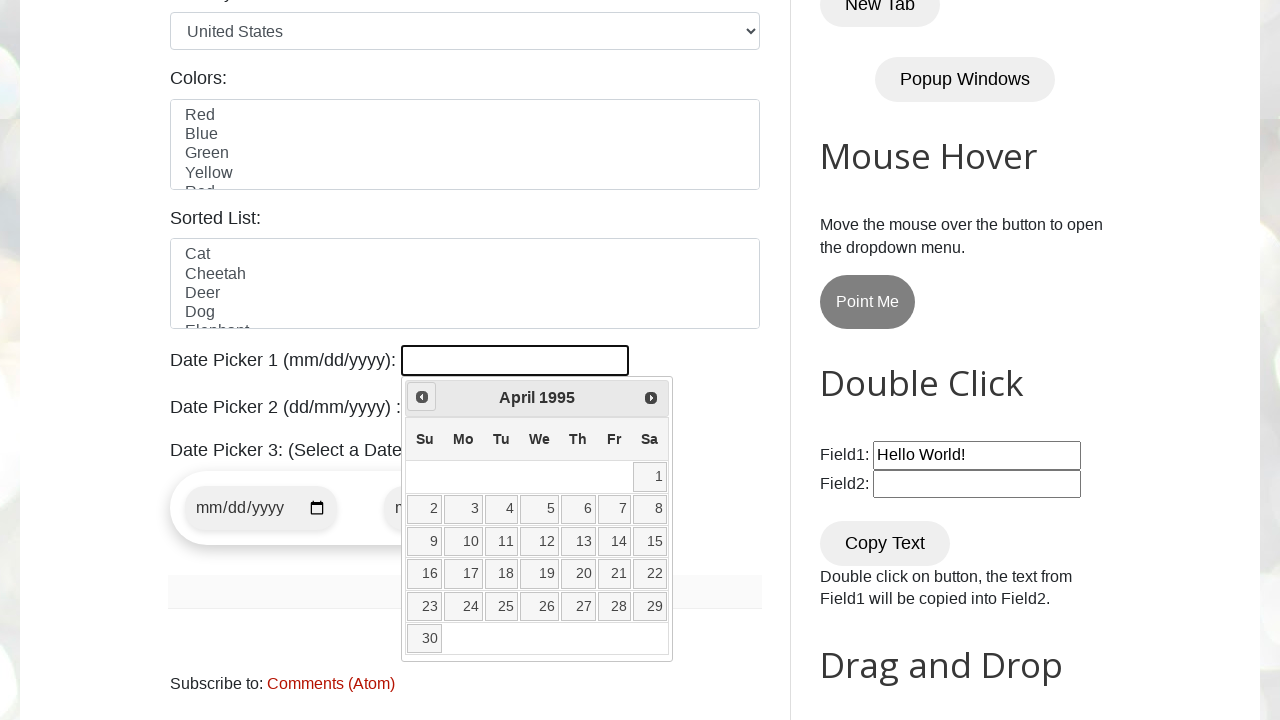

Waited 100ms for calendar update
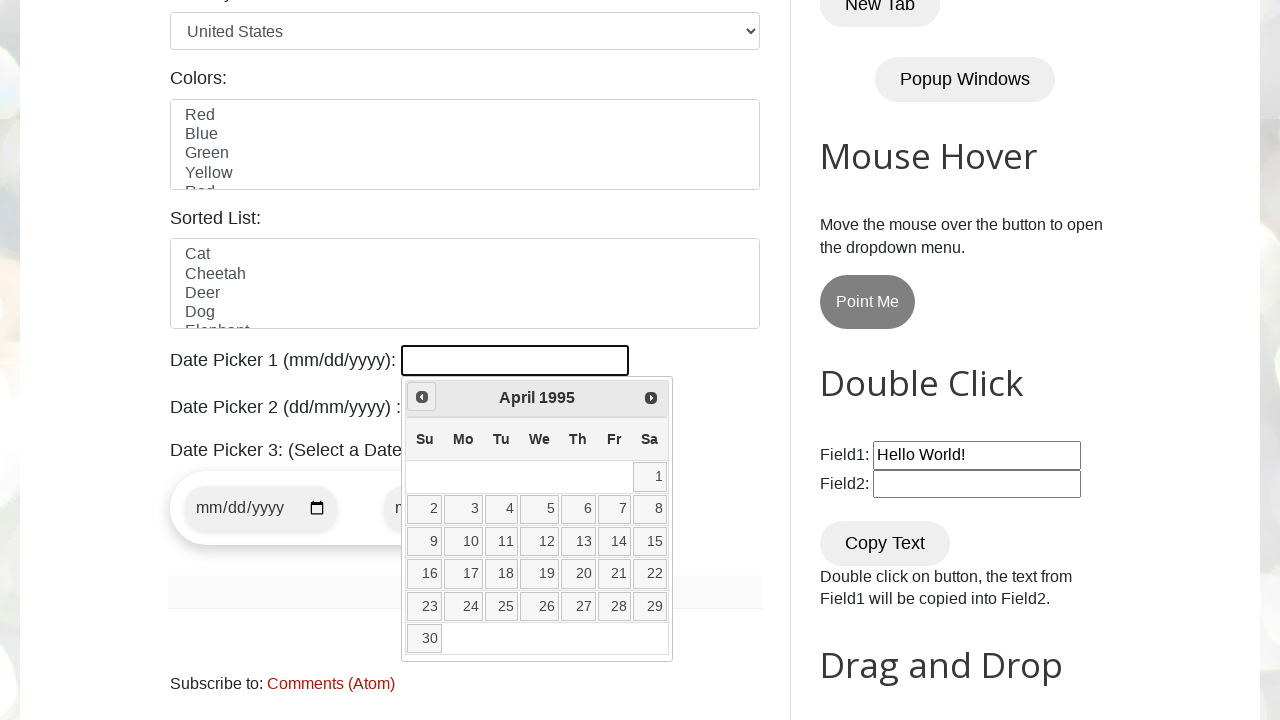

Clicked Prev button to navigate backwards (currently at April 1995) at (422, 397) on xpath=//span[text()='Prev']
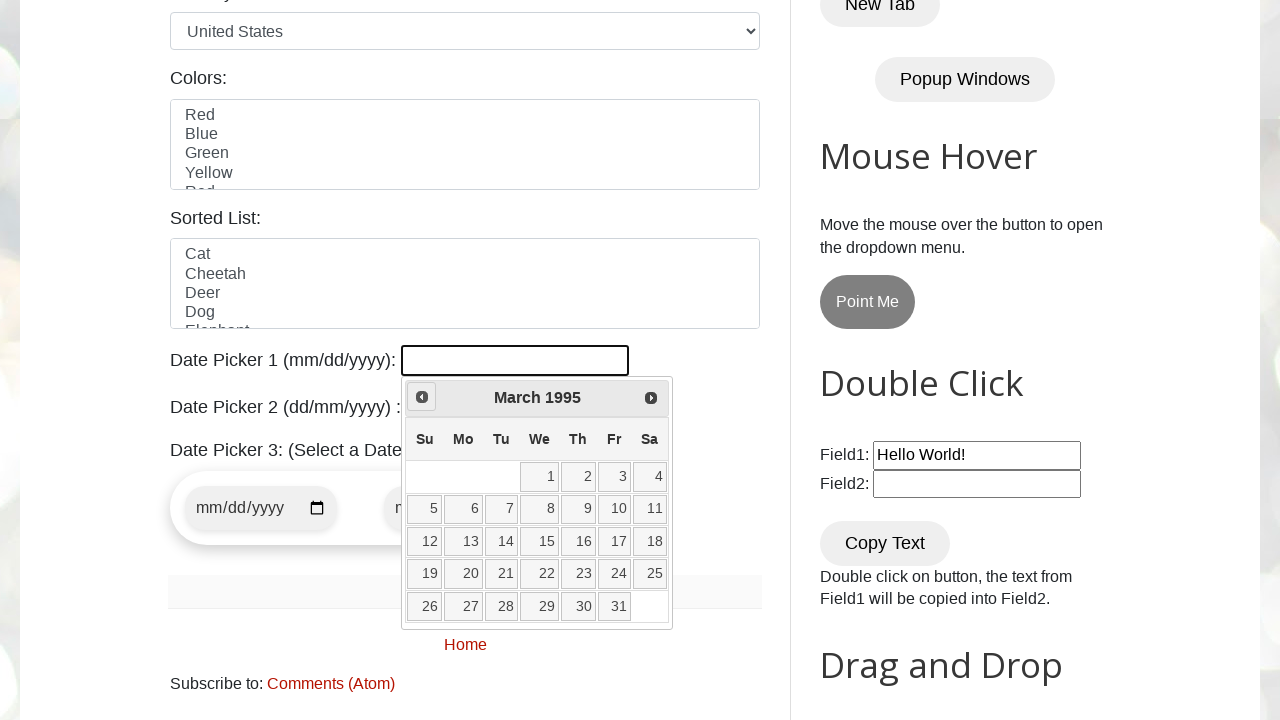

Waited 100ms for calendar update
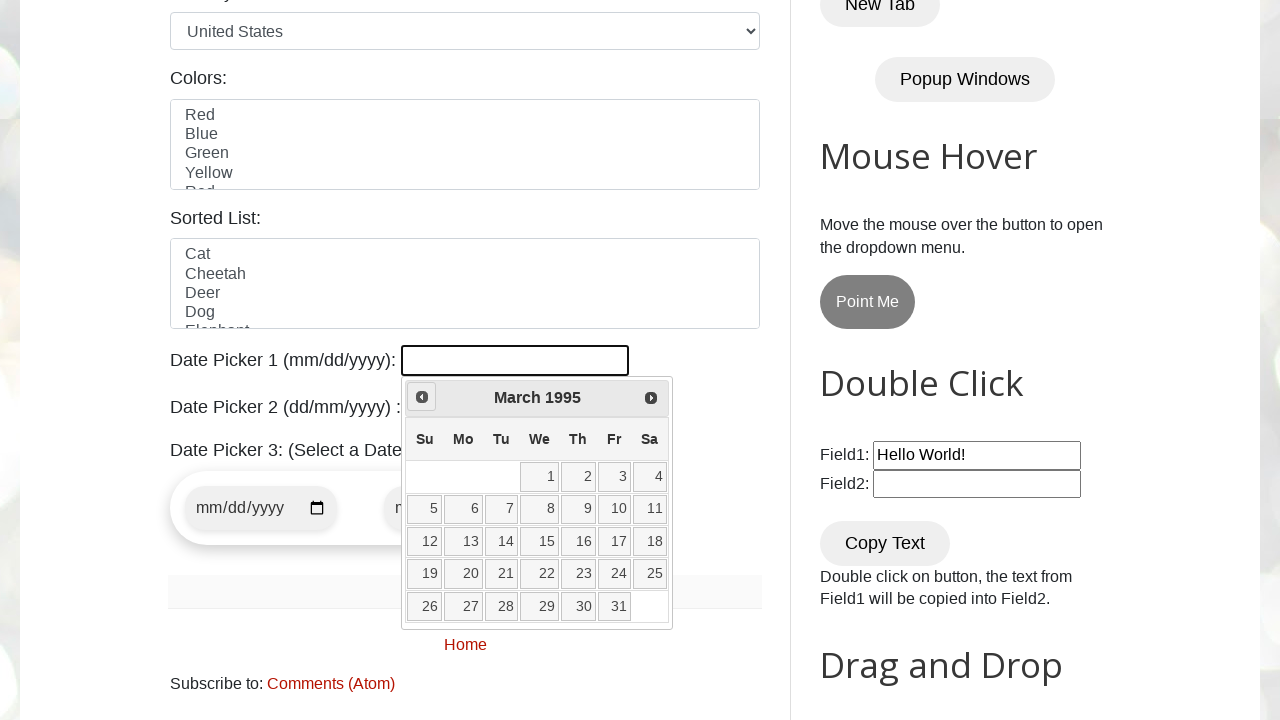

Clicked Prev button to navigate backwards (currently at March 1995) at (422, 397) on xpath=//span[text()='Prev']
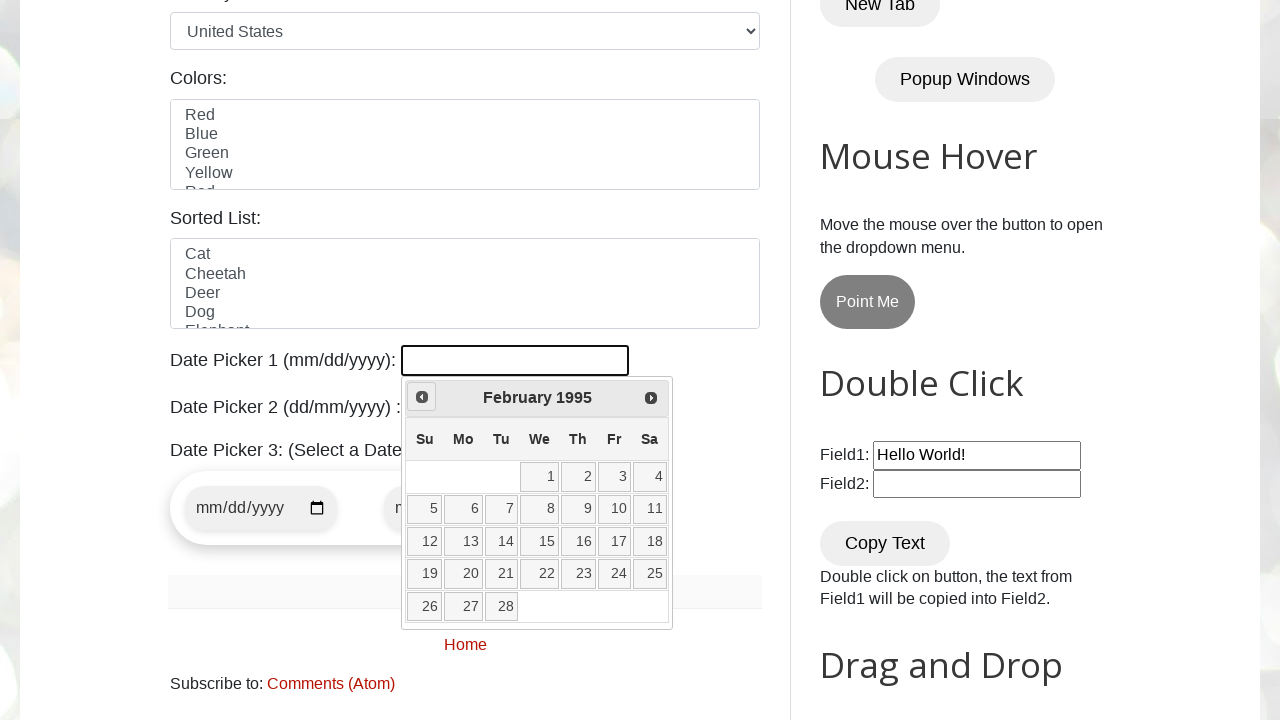

Waited 100ms for calendar update
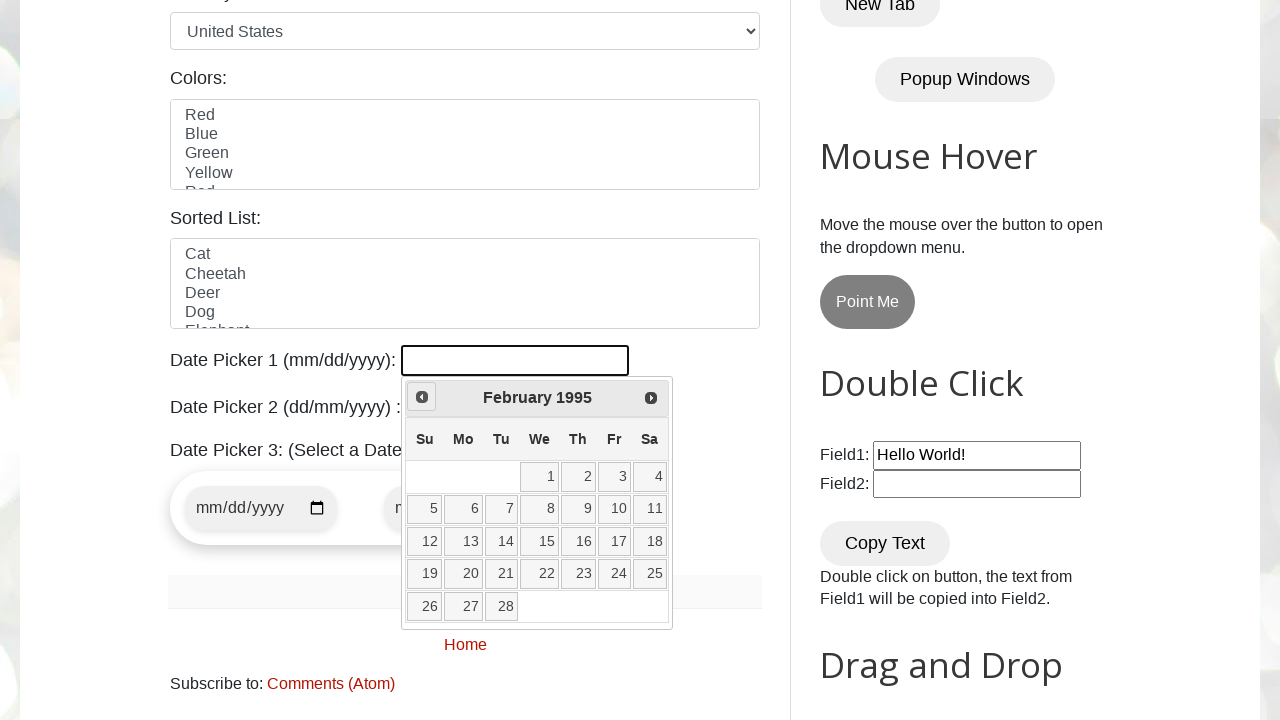

Clicked Prev button to navigate backwards (currently at February 1995) at (422, 397) on xpath=//span[text()='Prev']
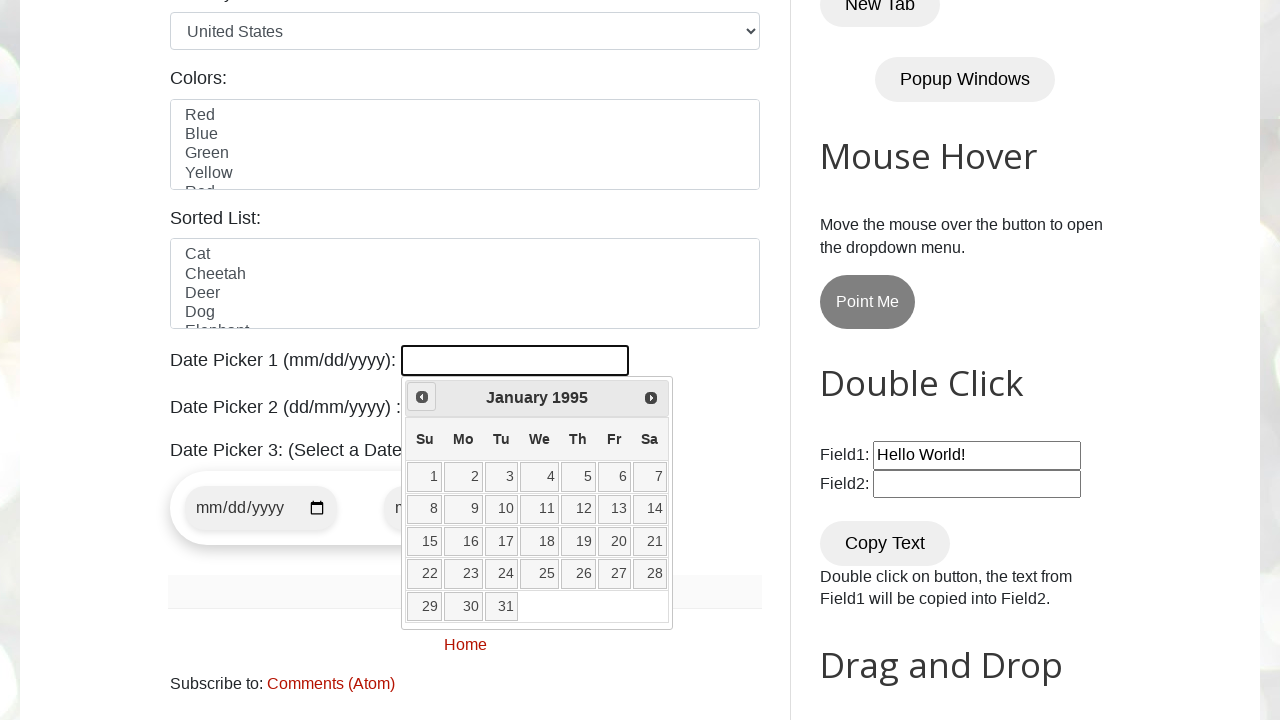

Waited 100ms for calendar update
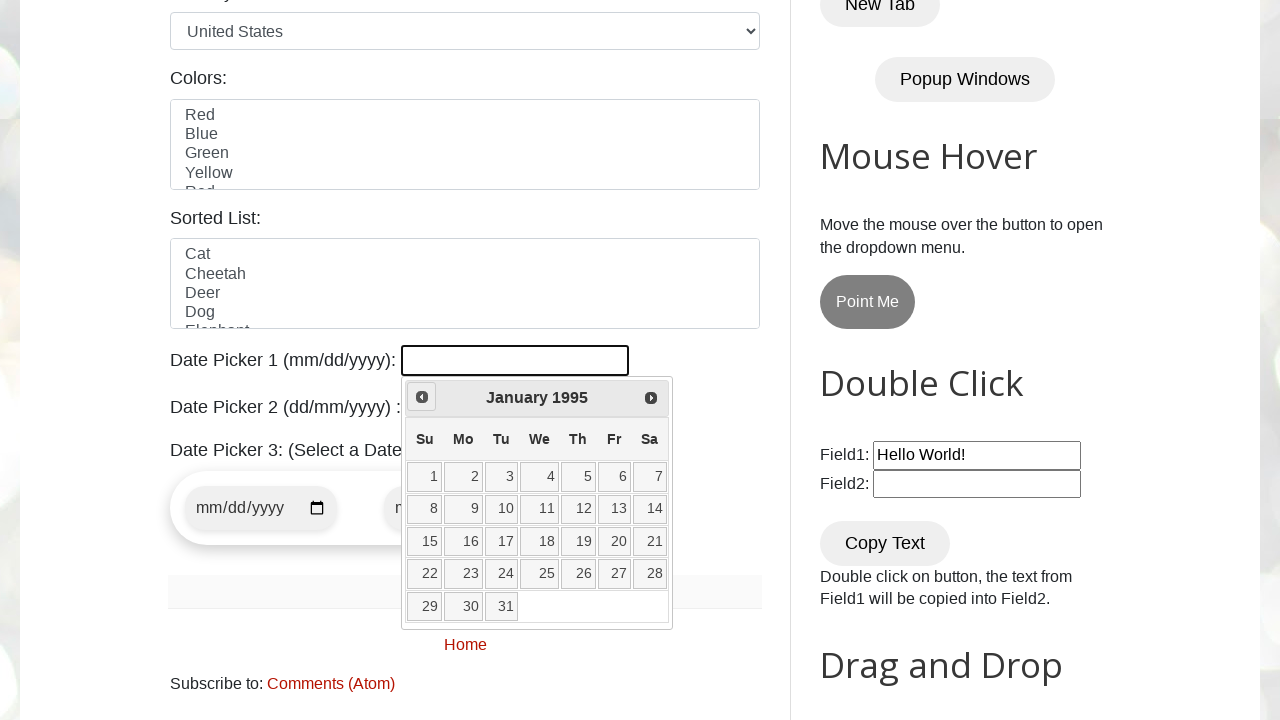

Clicked Prev button to navigate backwards (currently at January 1995) at (422, 397) on xpath=//span[text()='Prev']
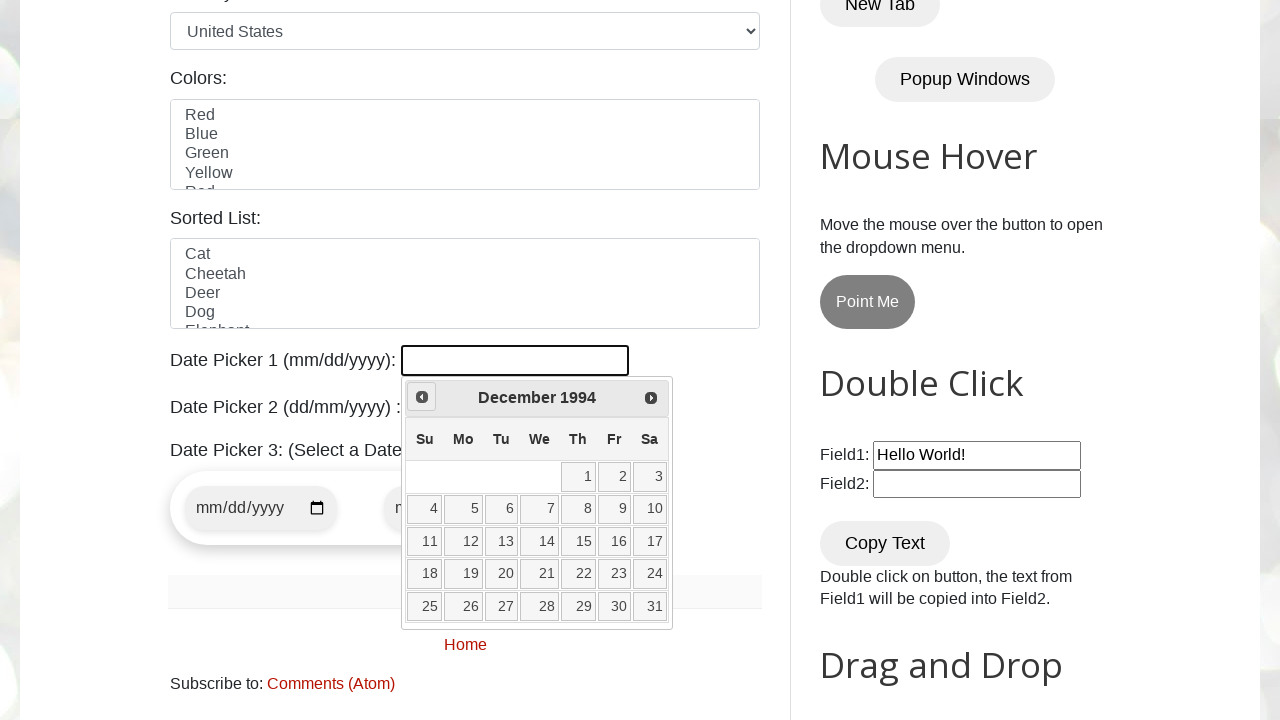

Waited 100ms for calendar update
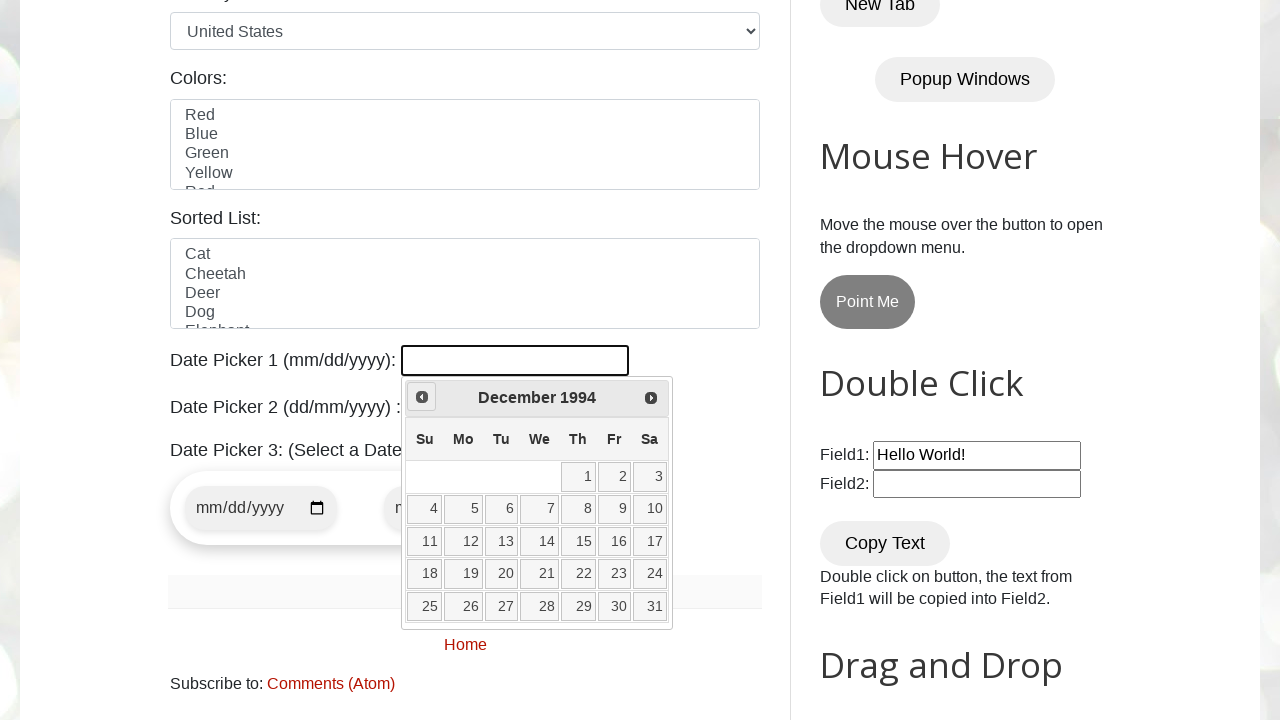

Clicked Prev button to navigate backwards (currently at December 1994) at (422, 397) on xpath=//span[text()='Prev']
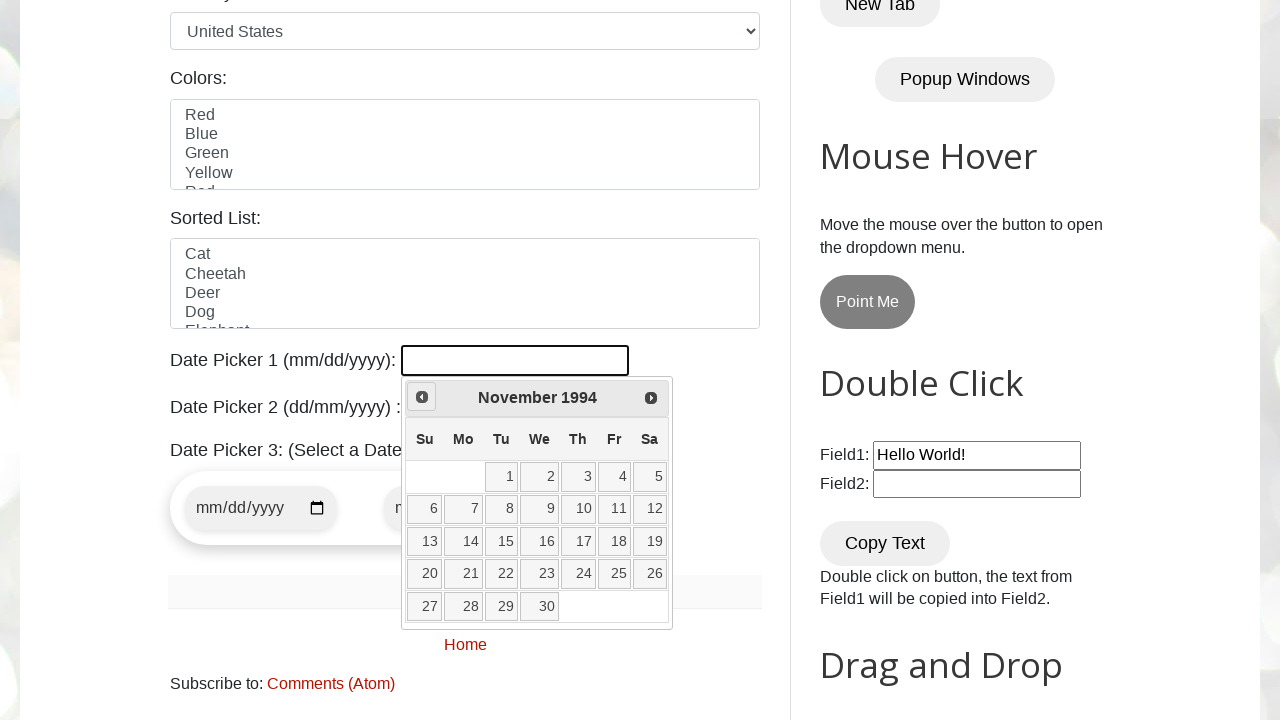

Waited 100ms for calendar update
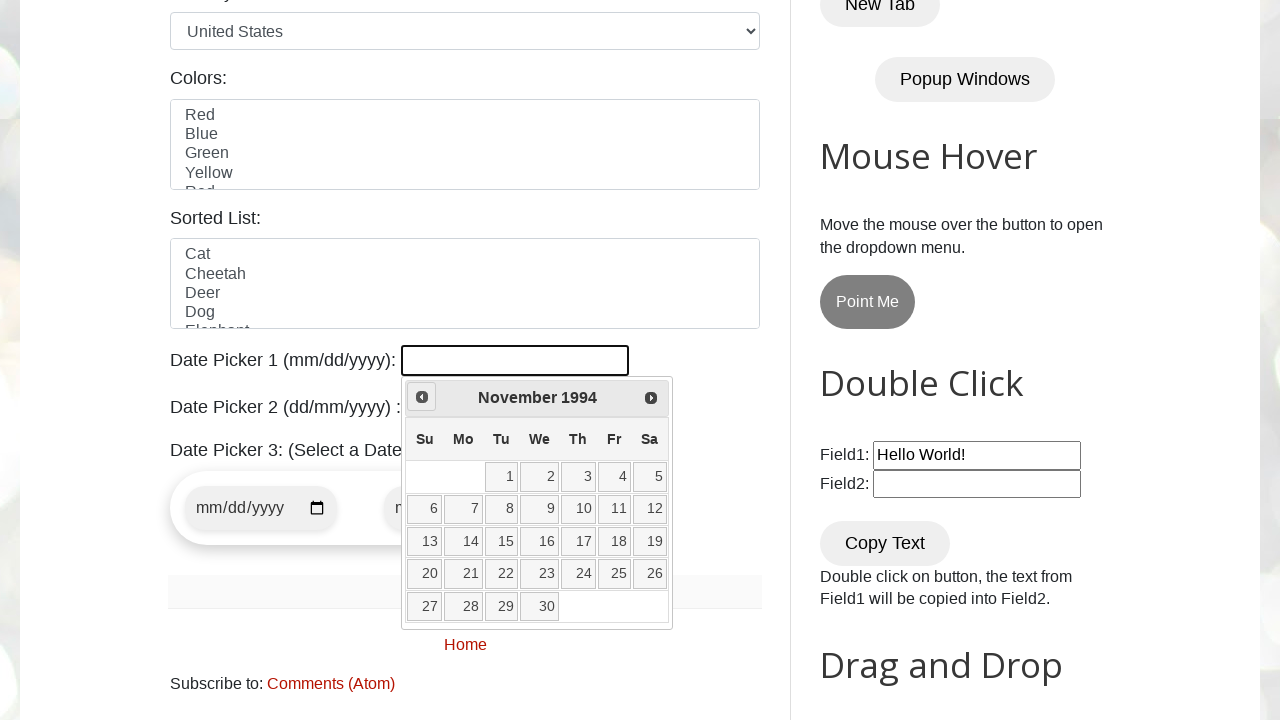

Clicked Prev button to navigate backwards (currently at November 1994) at (422, 397) on xpath=//span[text()='Prev']
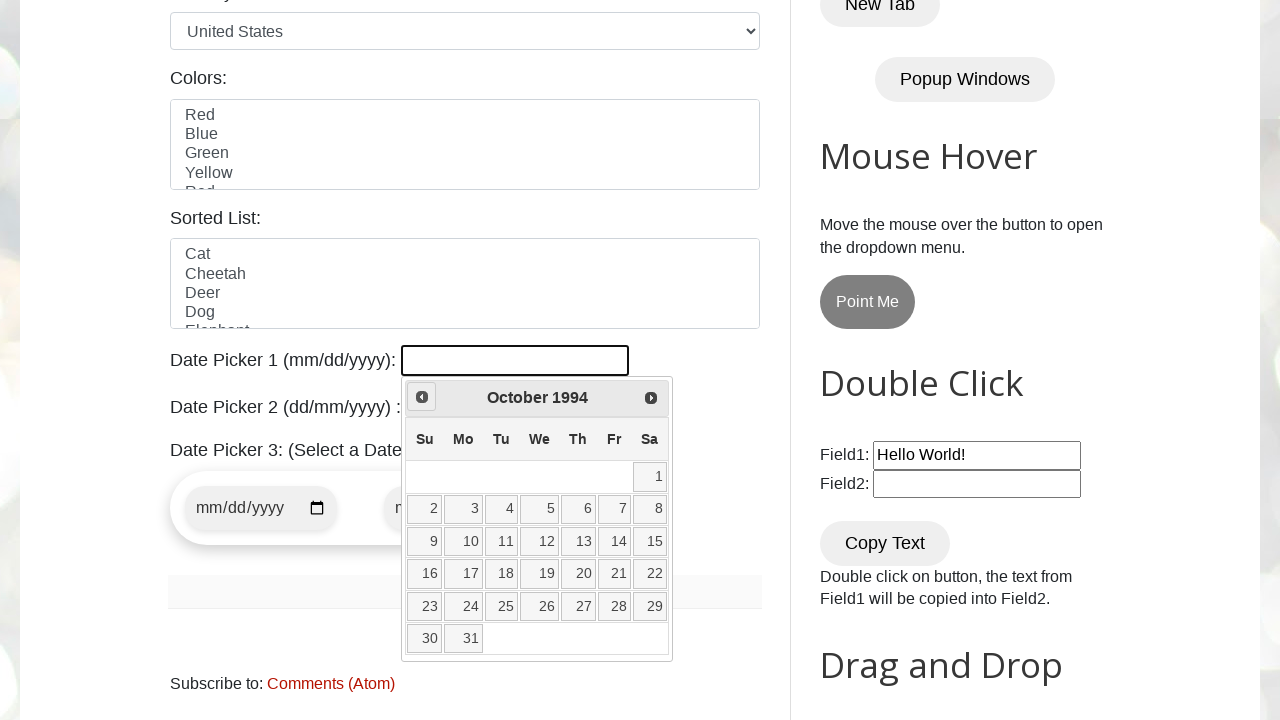

Waited 100ms for calendar update
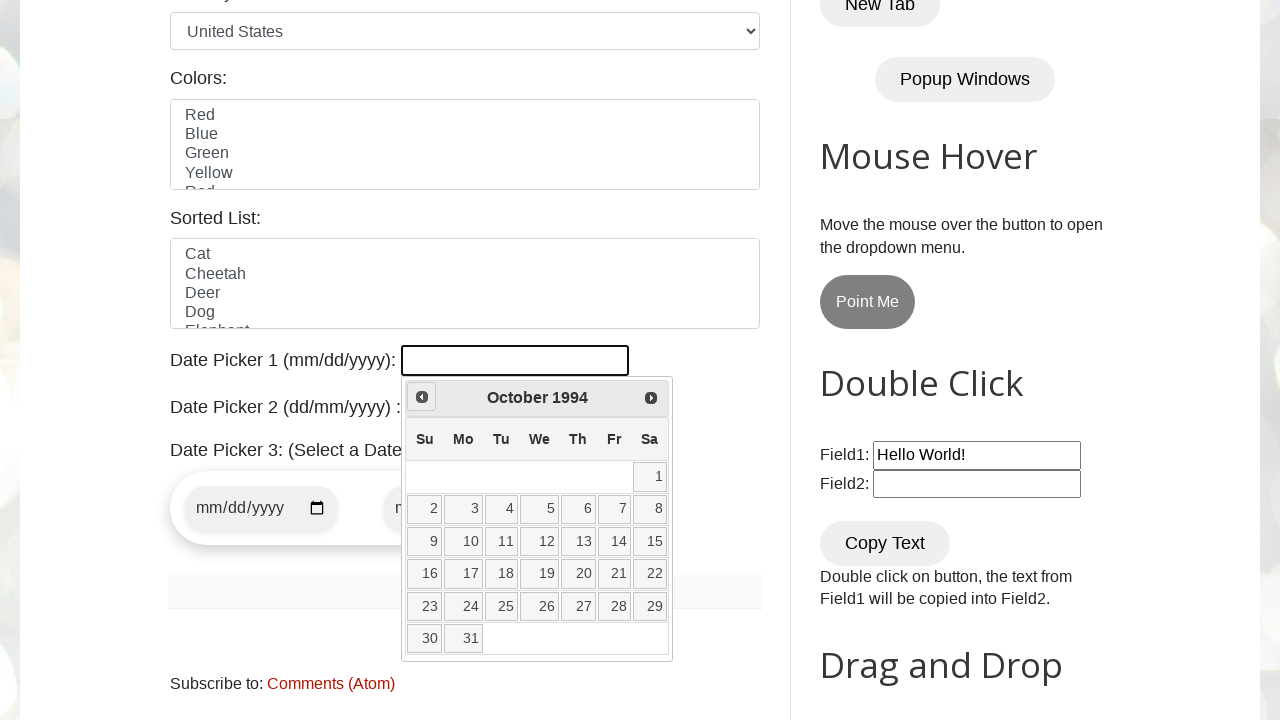

Clicked Prev button to navigate backwards (currently at October 1994) at (422, 397) on xpath=//span[text()='Prev']
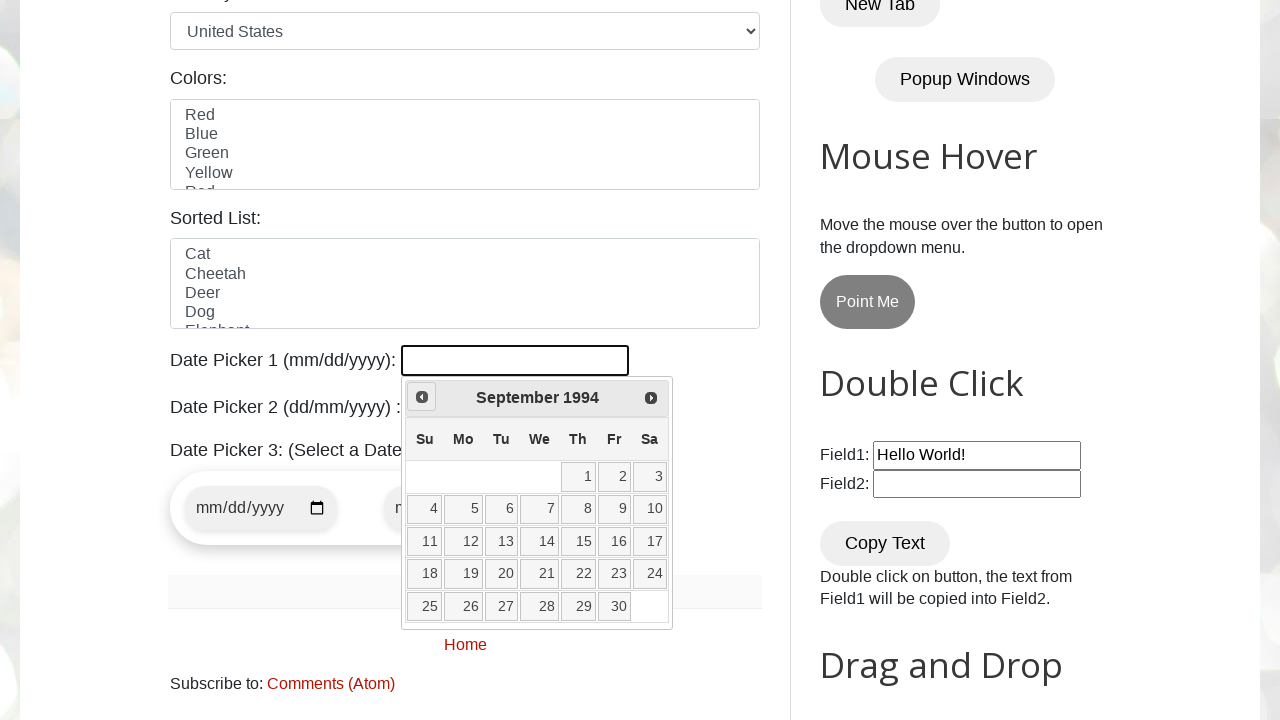

Waited 100ms for calendar update
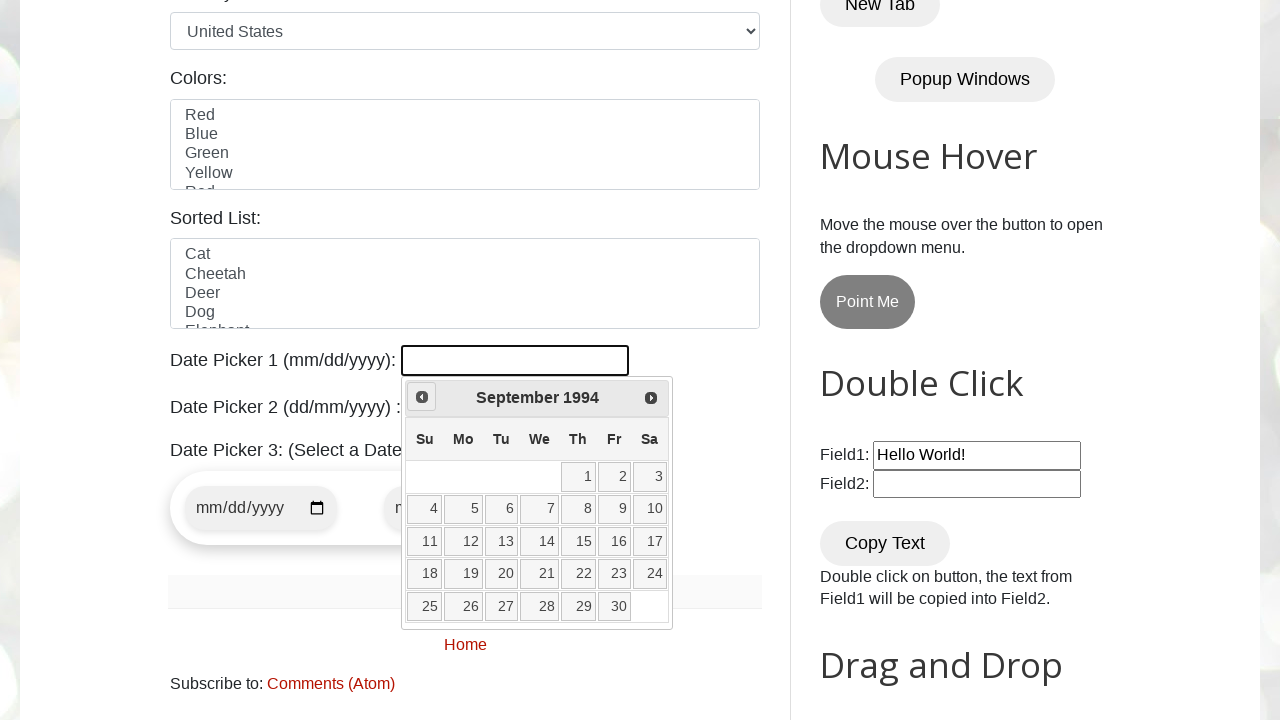

Clicked Prev button to navigate backwards (currently at September 1994) at (422, 397) on xpath=//span[text()='Prev']
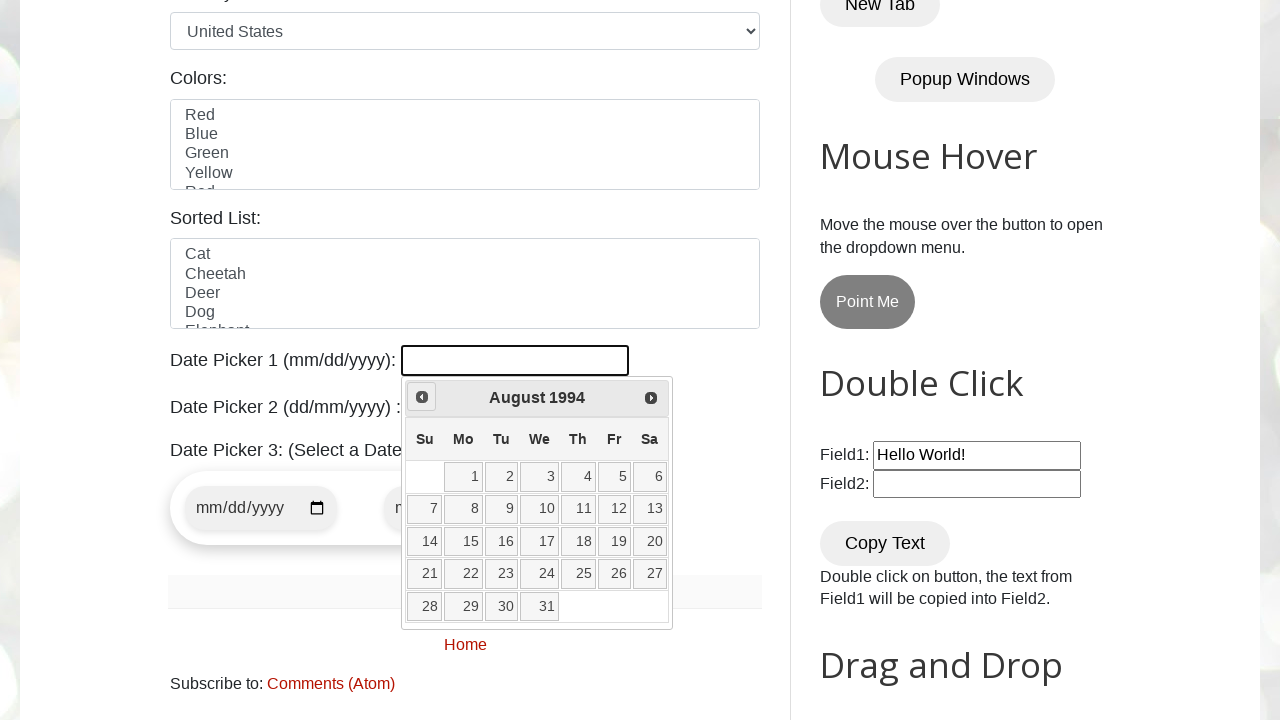

Waited 100ms for calendar update
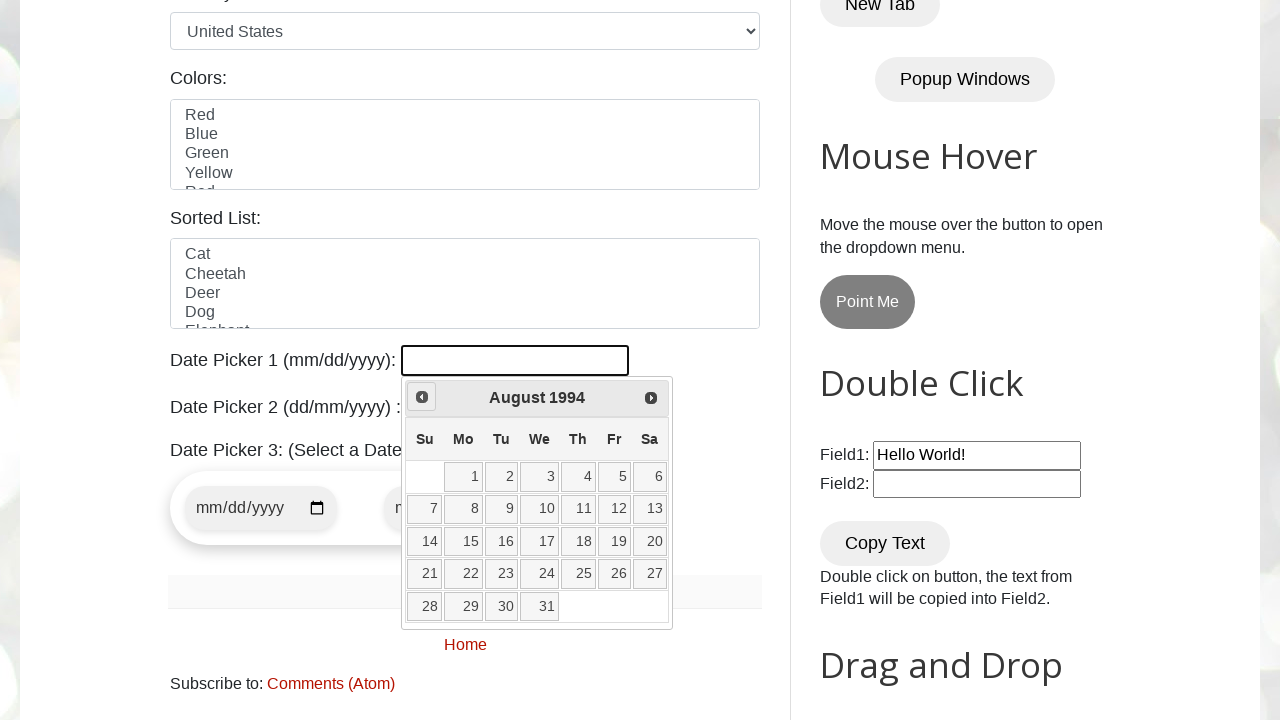

Clicked Prev button to navigate backwards (currently at August 1994) at (422, 397) on xpath=//span[text()='Prev']
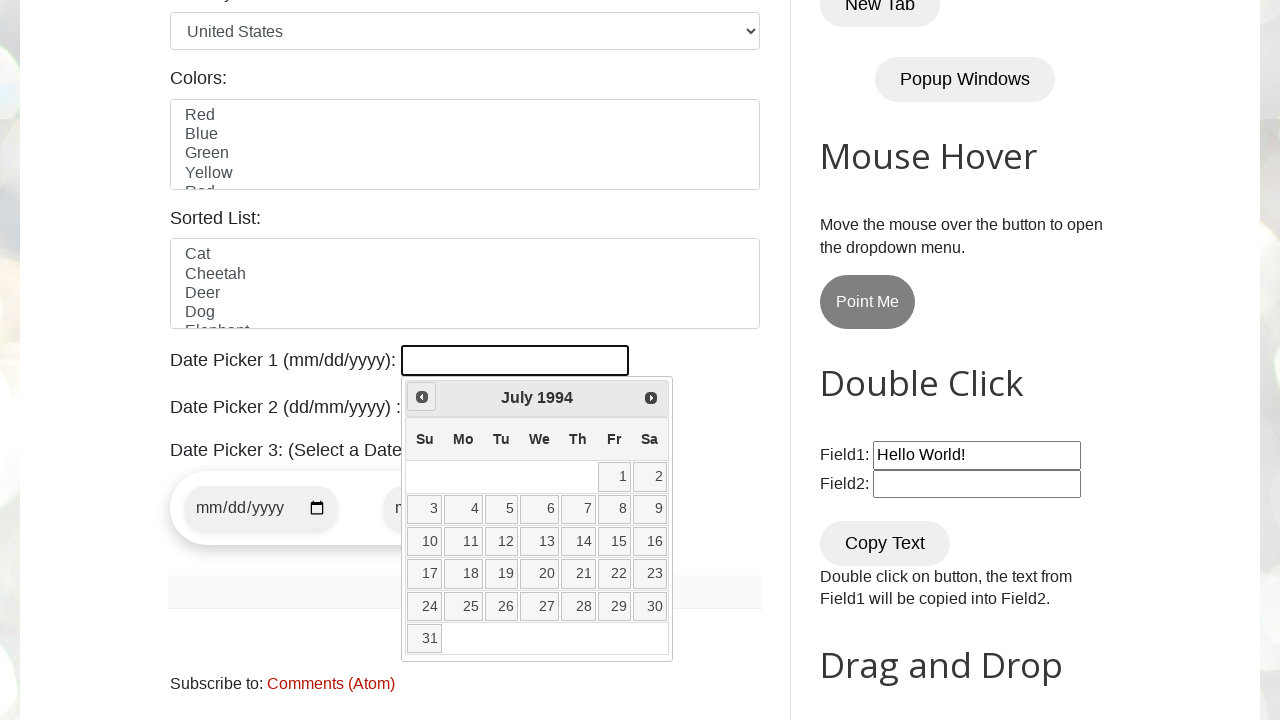

Waited 100ms for calendar update
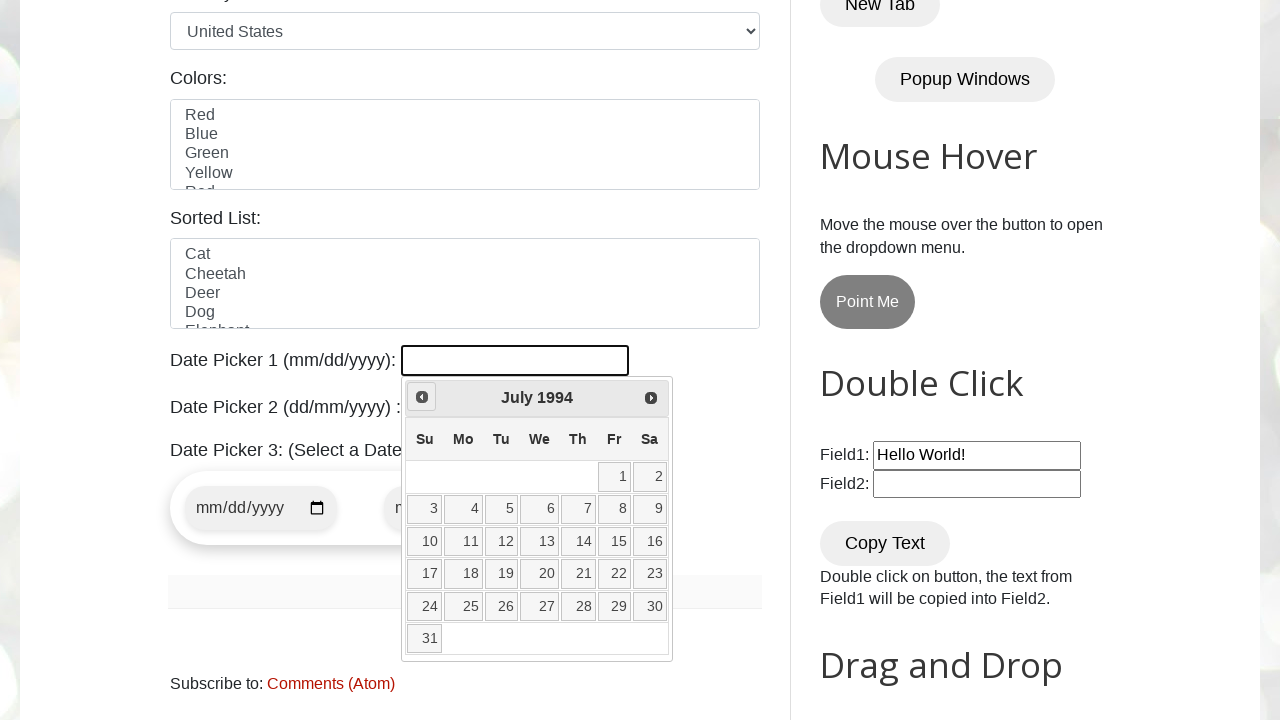

Clicked Prev button to navigate backwards (currently at July 1994) at (422, 397) on xpath=//span[text()='Prev']
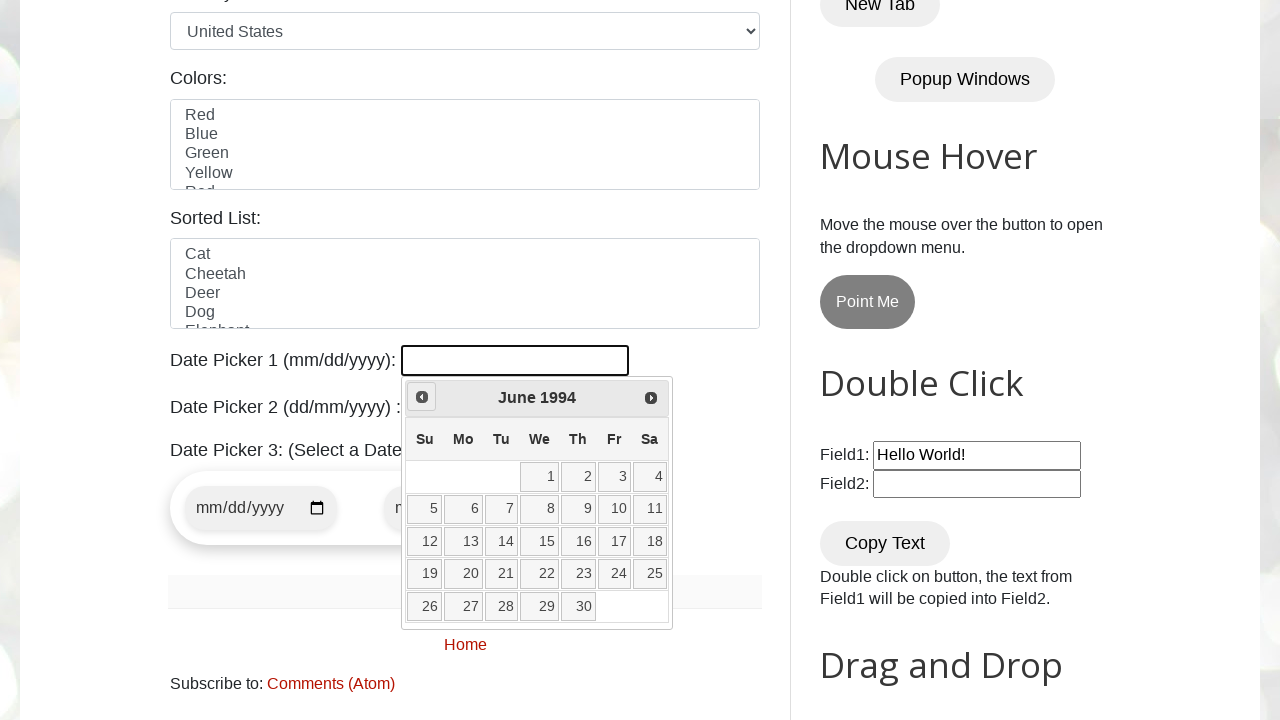

Waited 100ms for calendar update
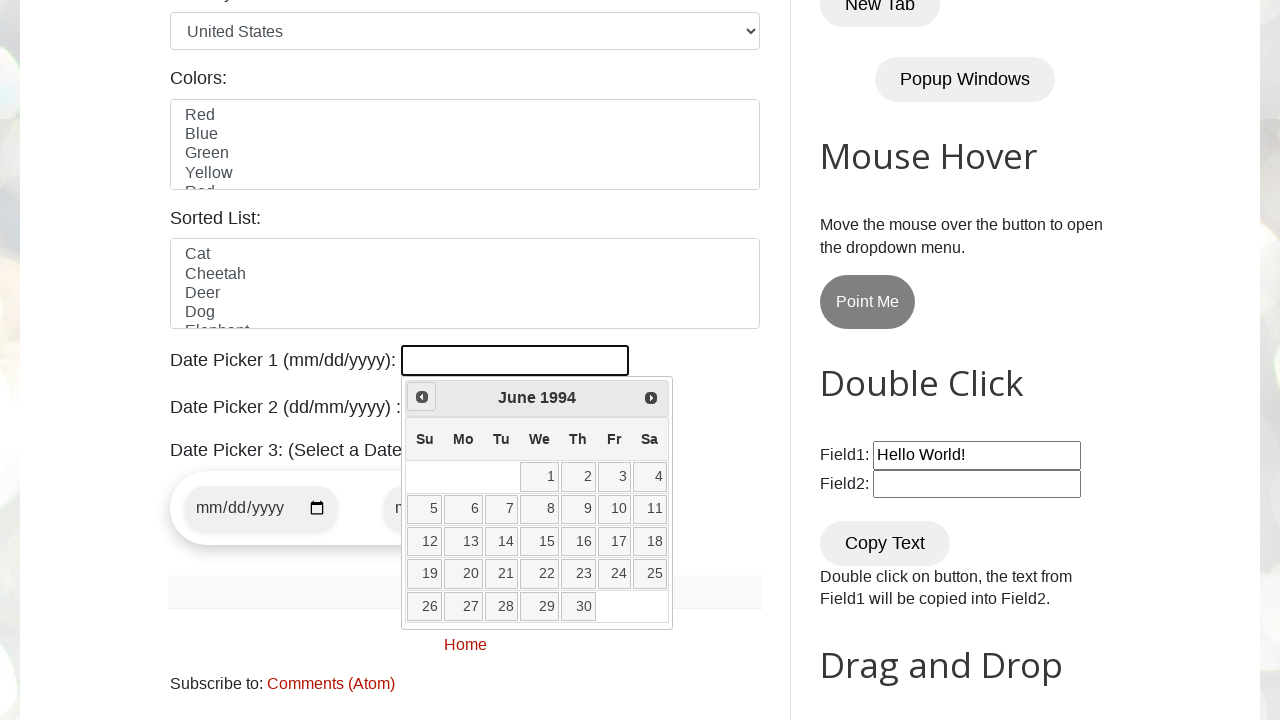

Clicked Prev button to navigate backwards (currently at June 1994) at (422, 397) on xpath=//span[text()='Prev']
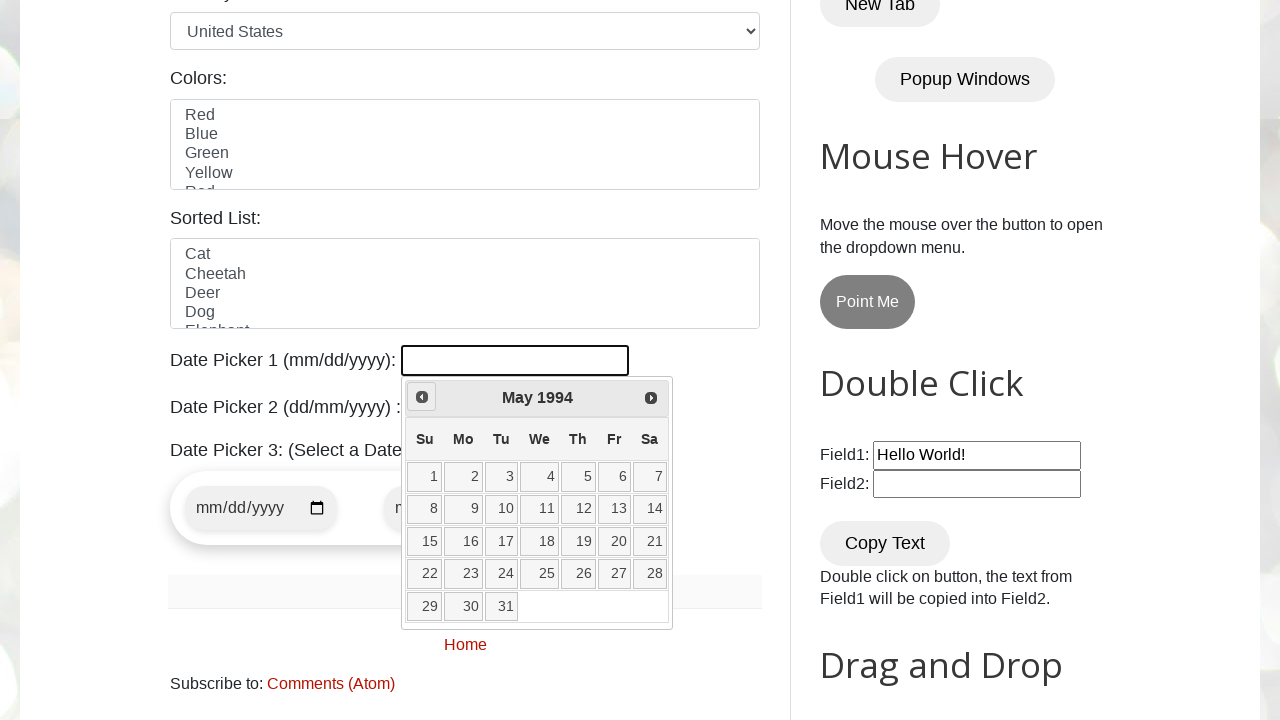

Waited 100ms for calendar update
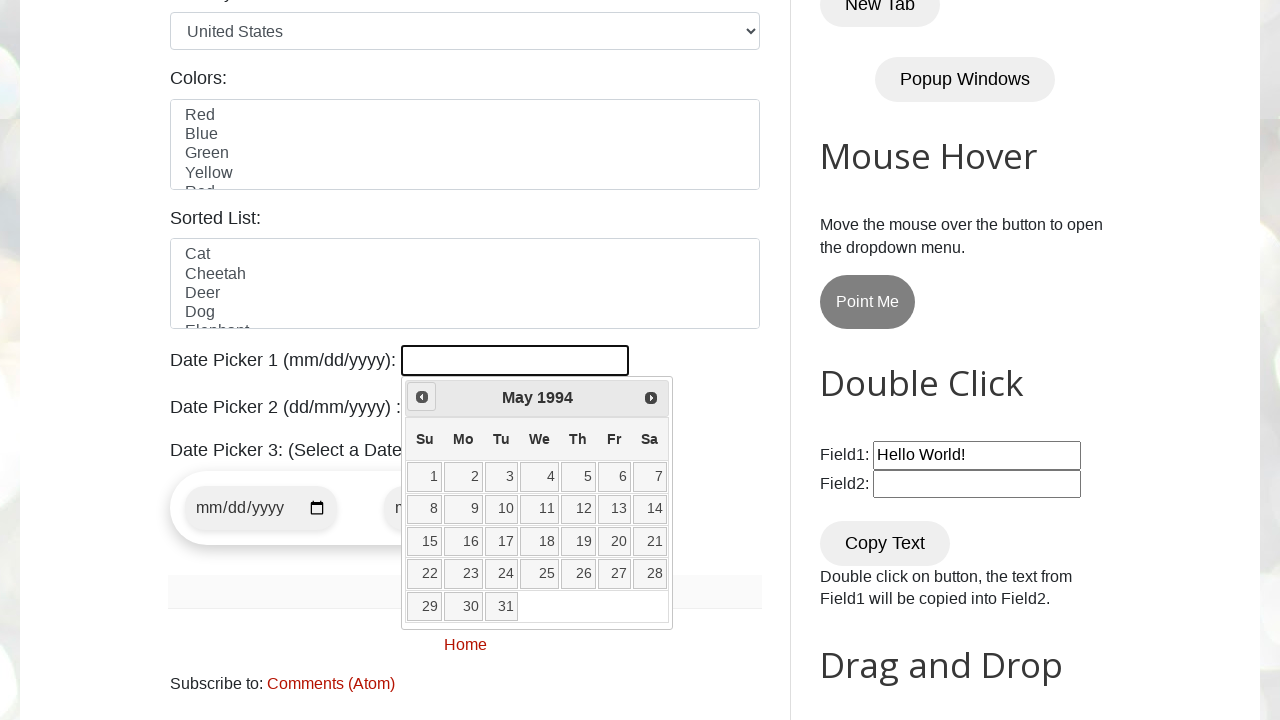

Clicked Prev button to navigate backwards (currently at May 1994) at (422, 397) on xpath=//span[text()='Prev']
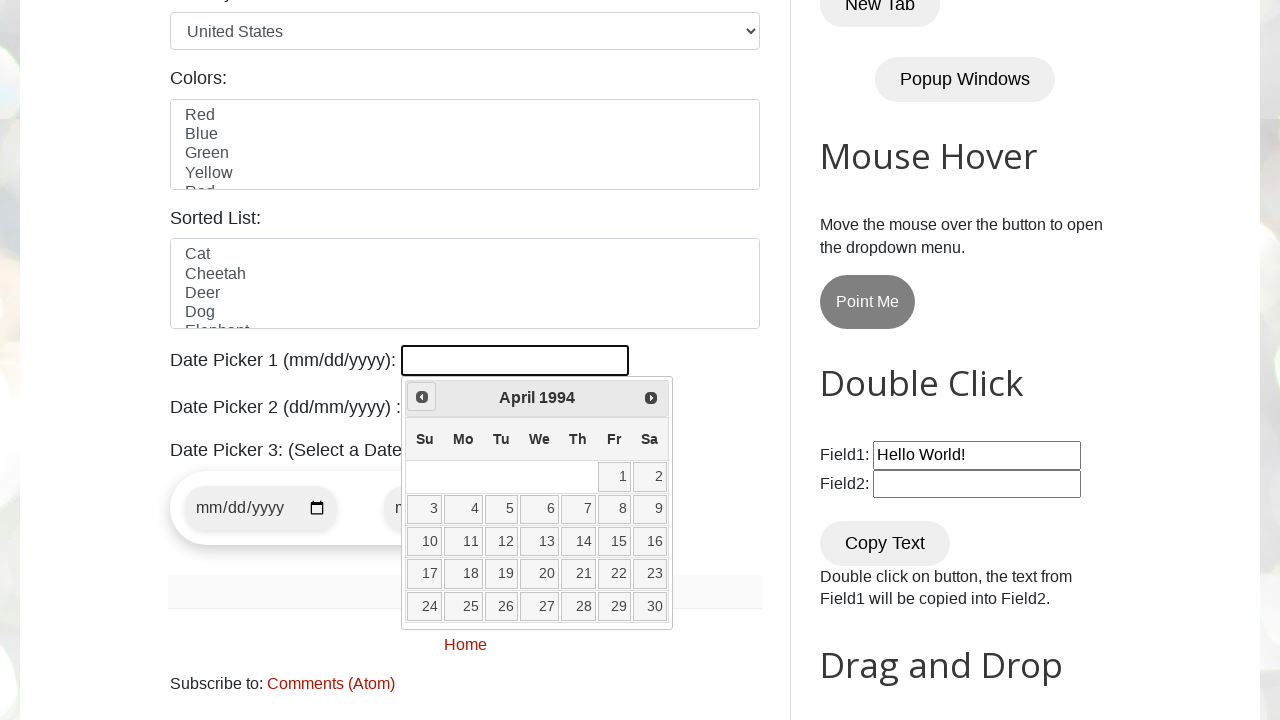

Waited 100ms for calendar update
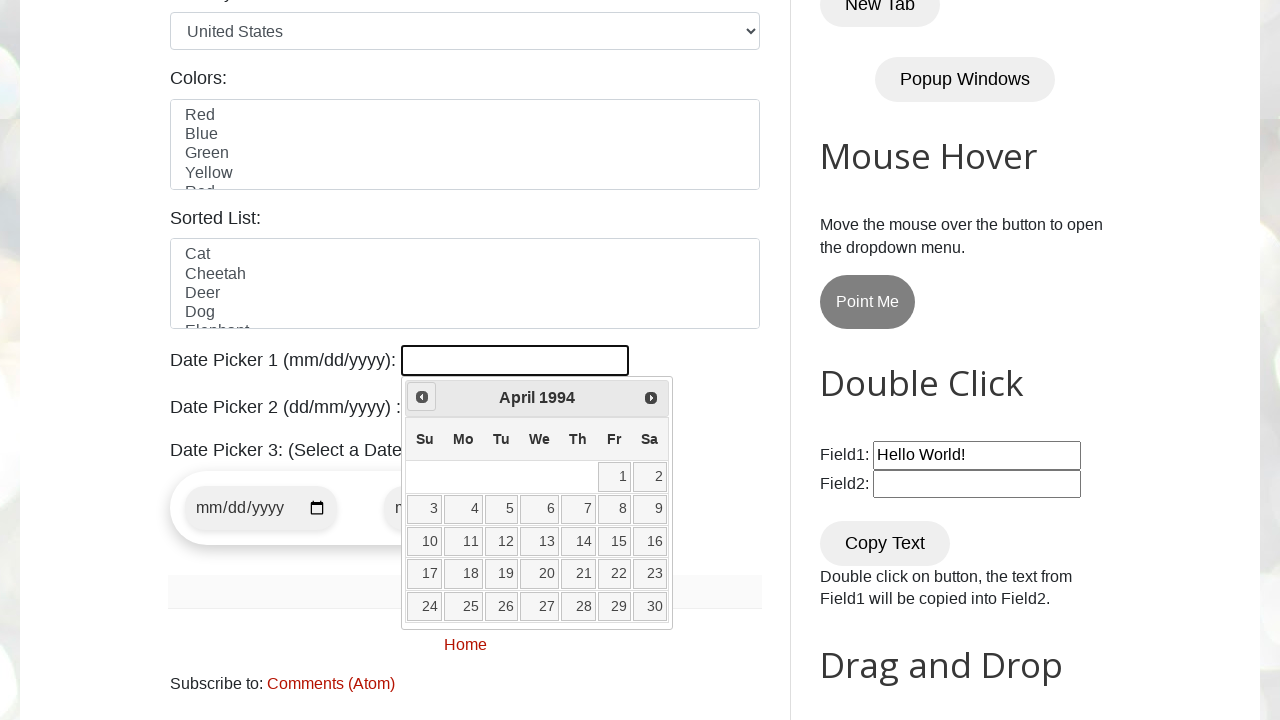

Clicked Prev button to navigate backwards (currently at April 1994) at (422, 397) on xpath=//span[text()='Prev']
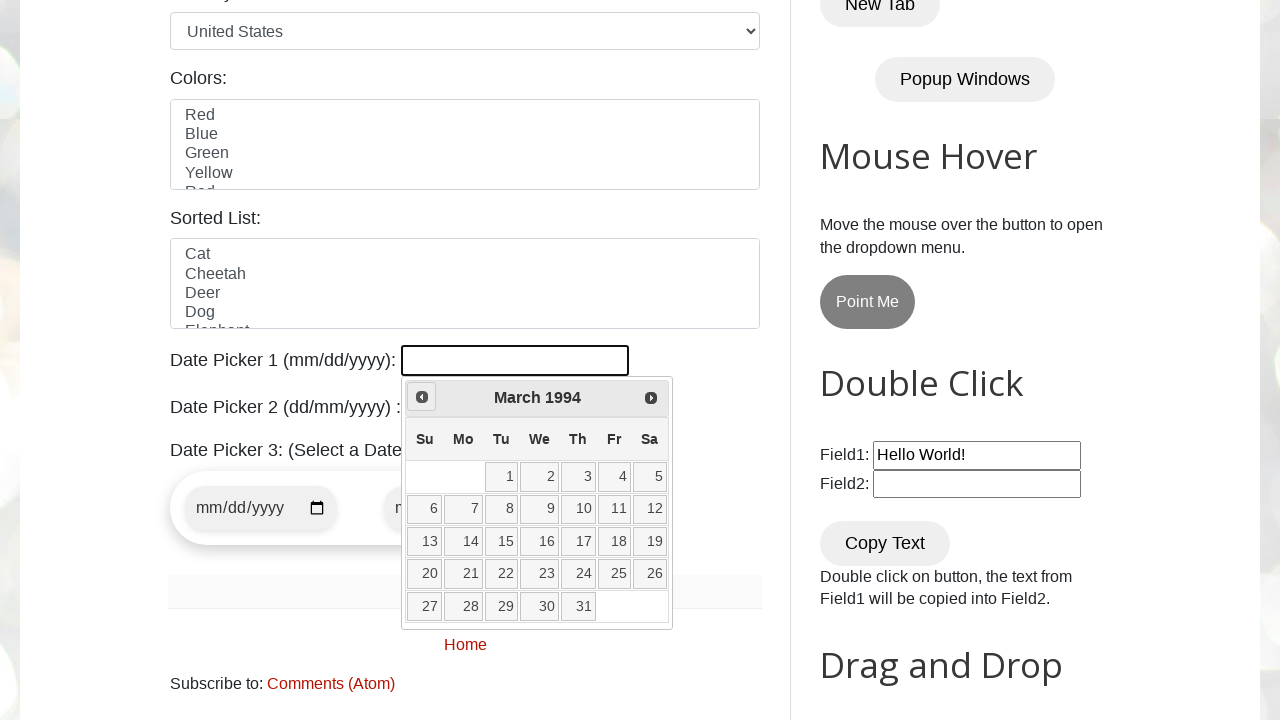

Waited 100ms for calendar update
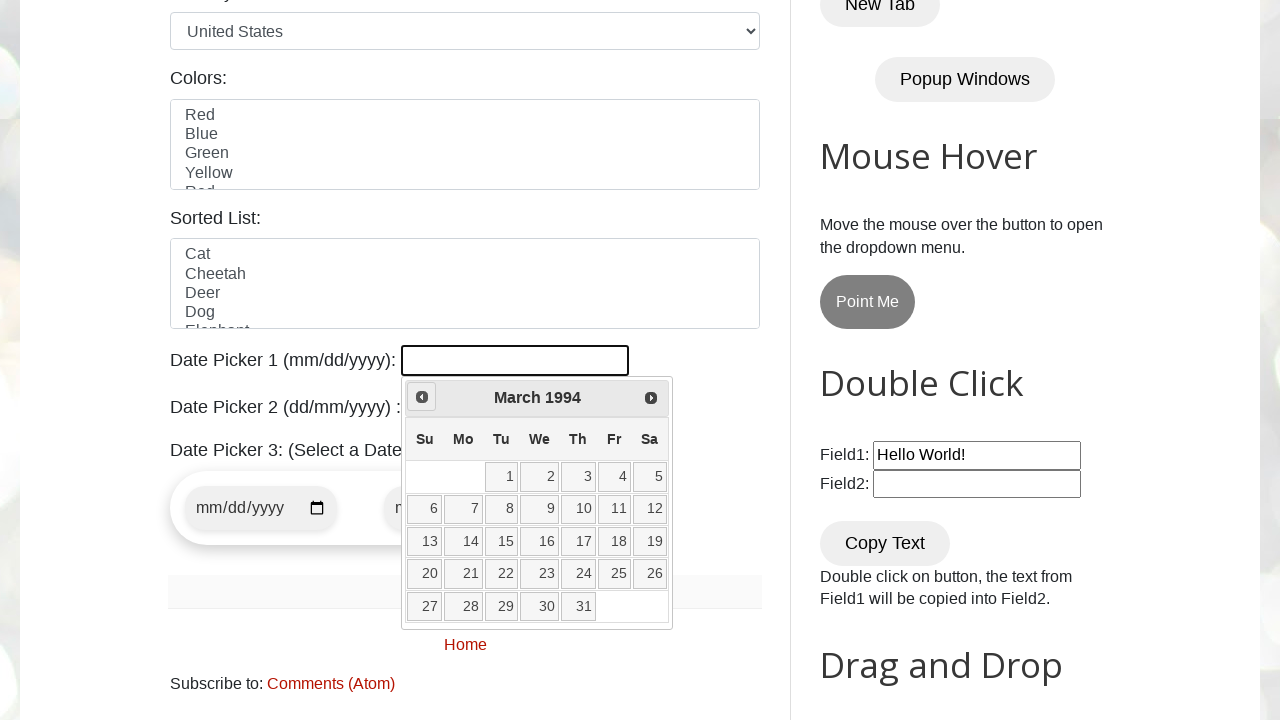

Clicked Prev button to navigate backwards (currently at March 1994) at (422, 397) on xpath=//span[text()='Prev']
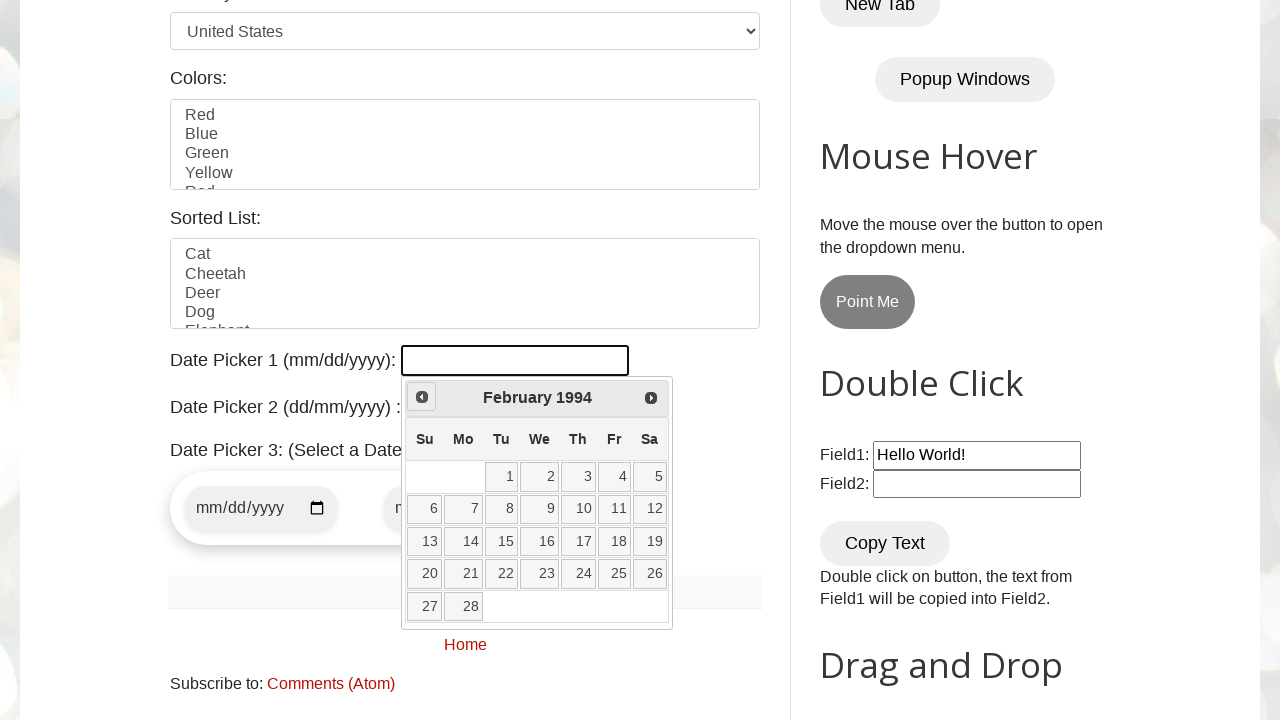

Waited 100ms for calendar update
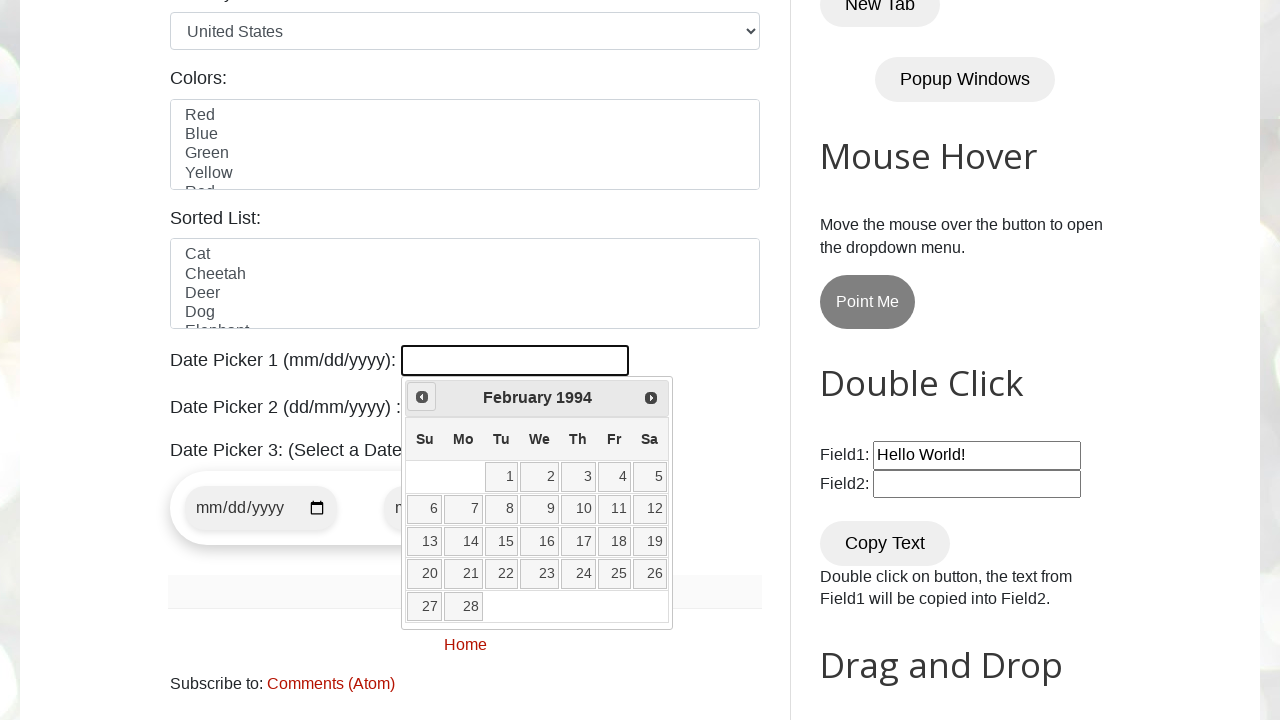

Clicked Prev button to navigate backwards (currently at February 1994) at (422, 397) on xpath=//span[text()='Prev']
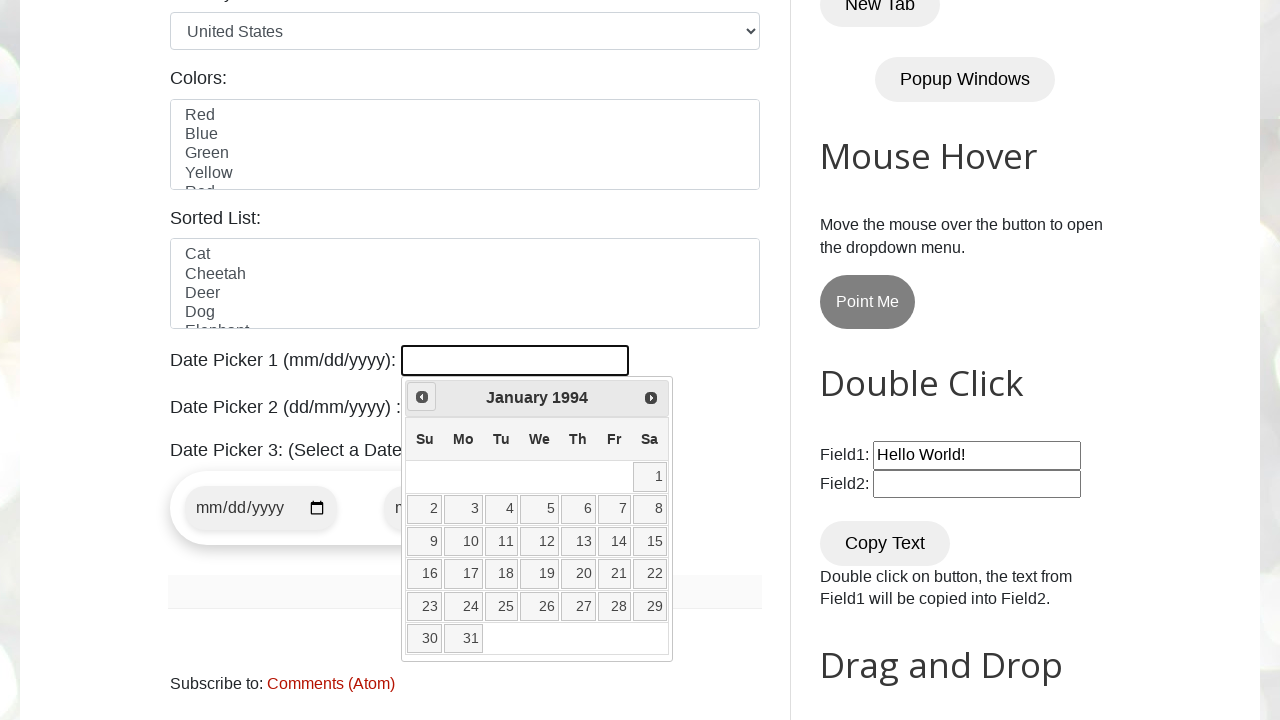

Waited 100ms for calendar update
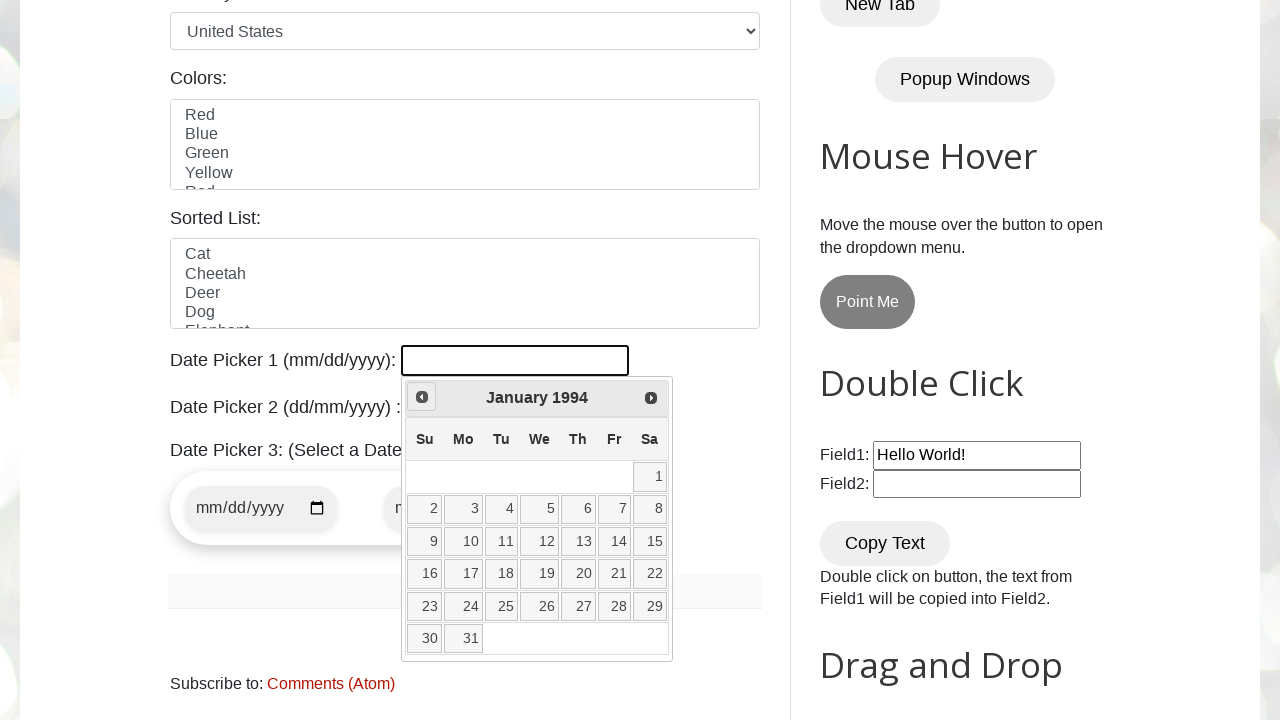

Clicked Prev button to navigate backwards (currently at January 1994) at (422, 397) on xpath=//span[text()='Prev']
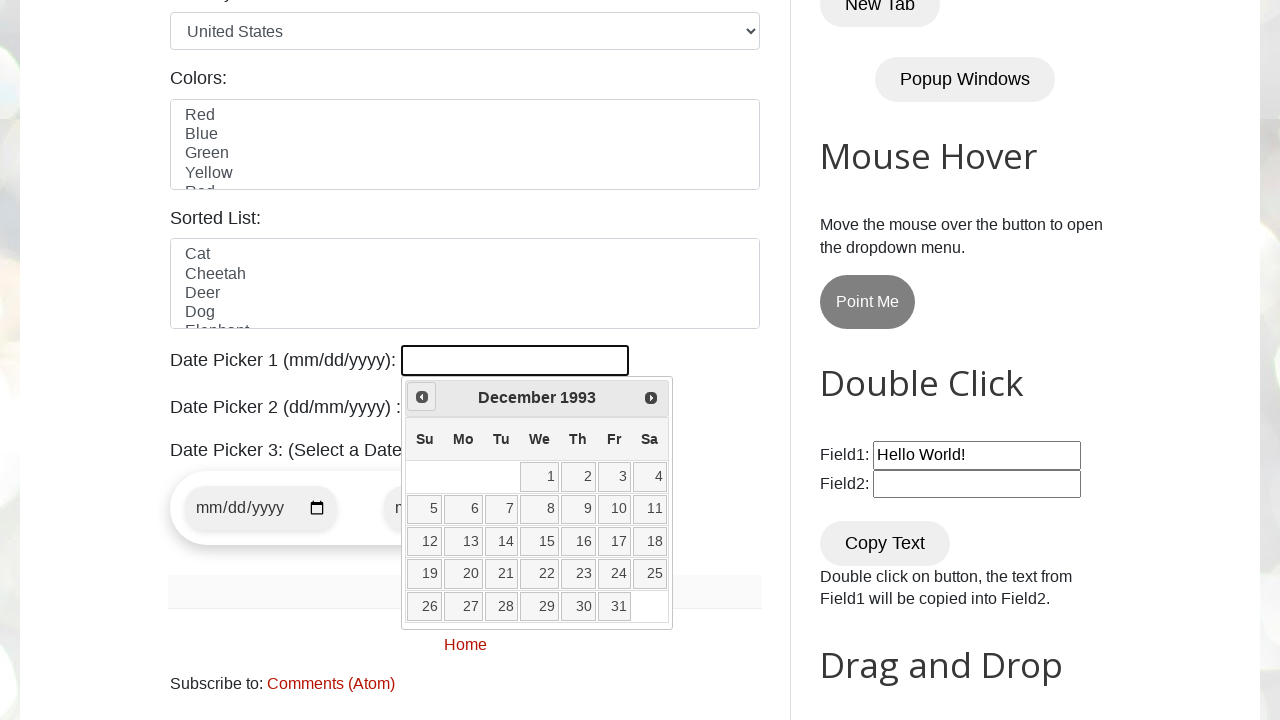

Waited 100ms for calendar update
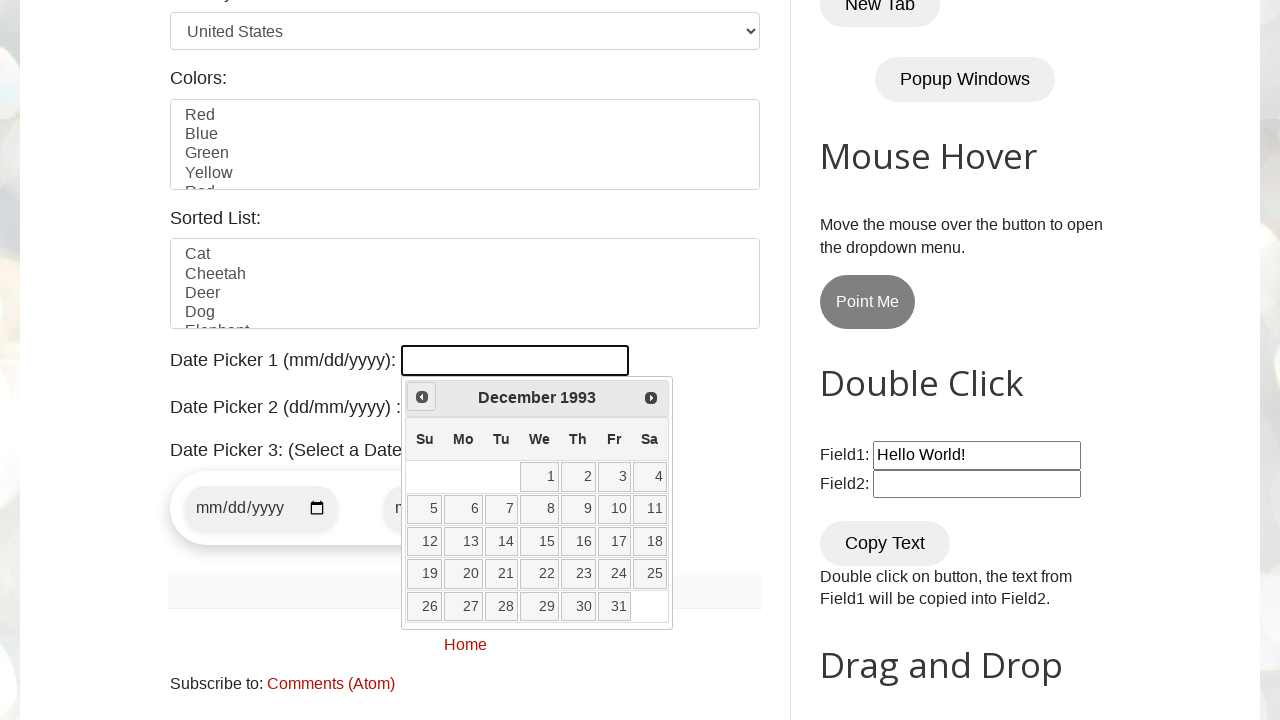

Clicked Prev button to navigate backwards (currently at December 1993) at (422, 397) on xpath=//span[text()='Prev']
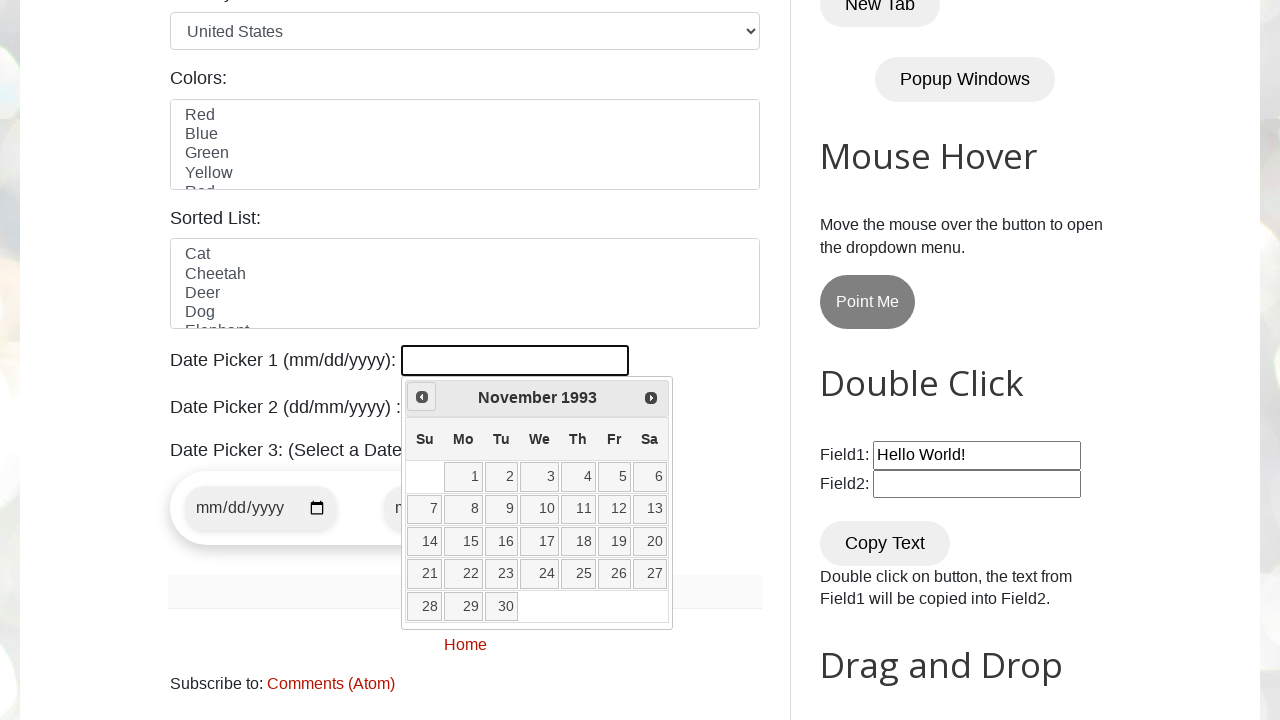

Waited 100ms for calendar update
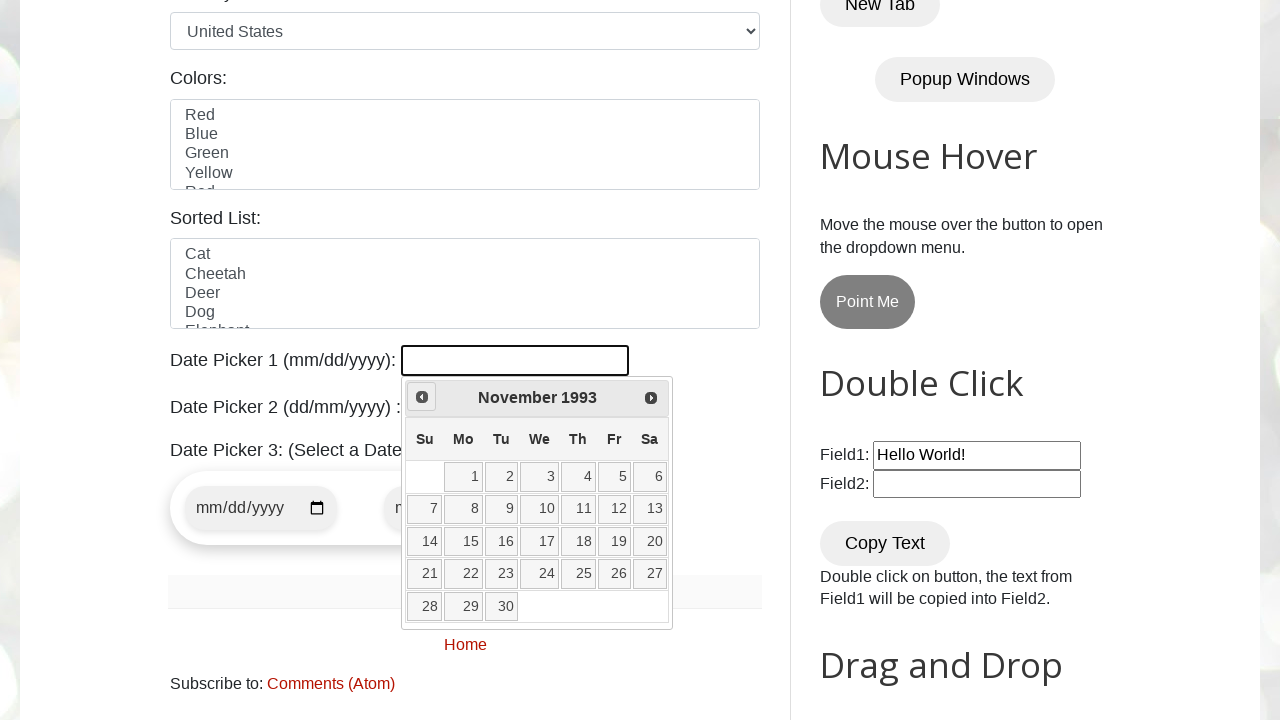

Clicked Prev button to navigate backwards (currently at November 1993) at (422, 397) on xpath=//span[text()='Prev']
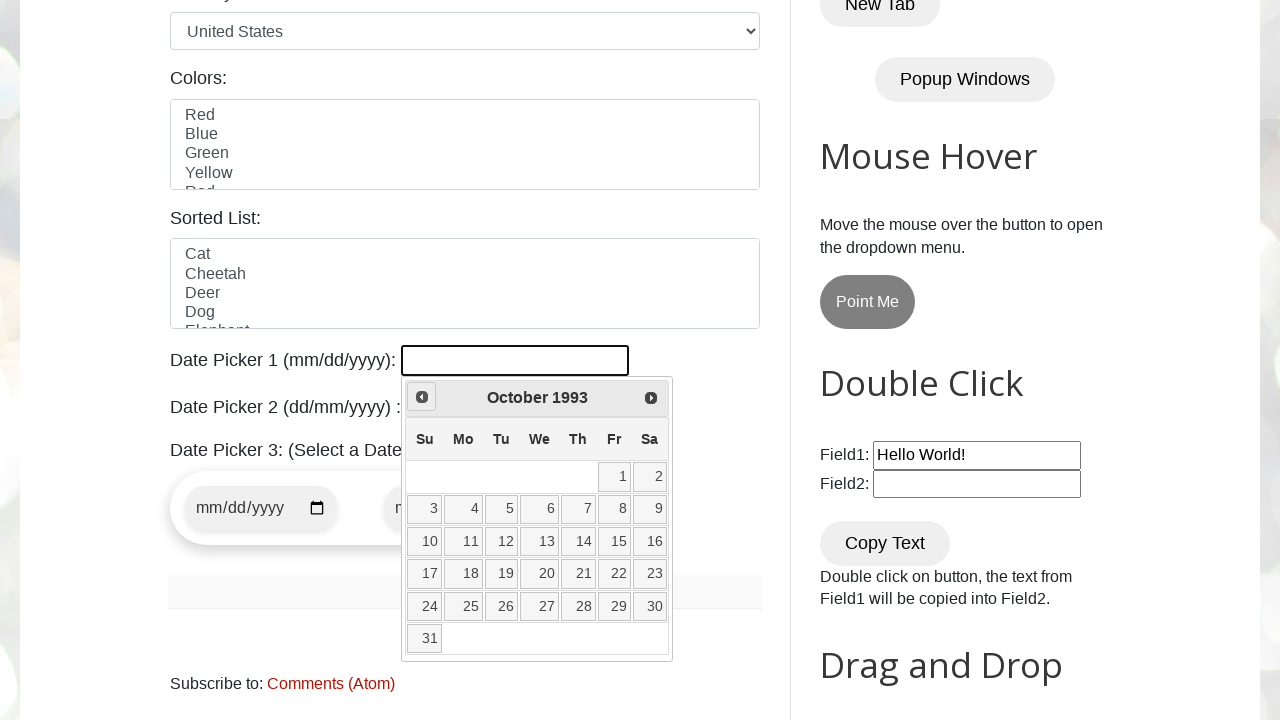

Waited 100ms for calendar update
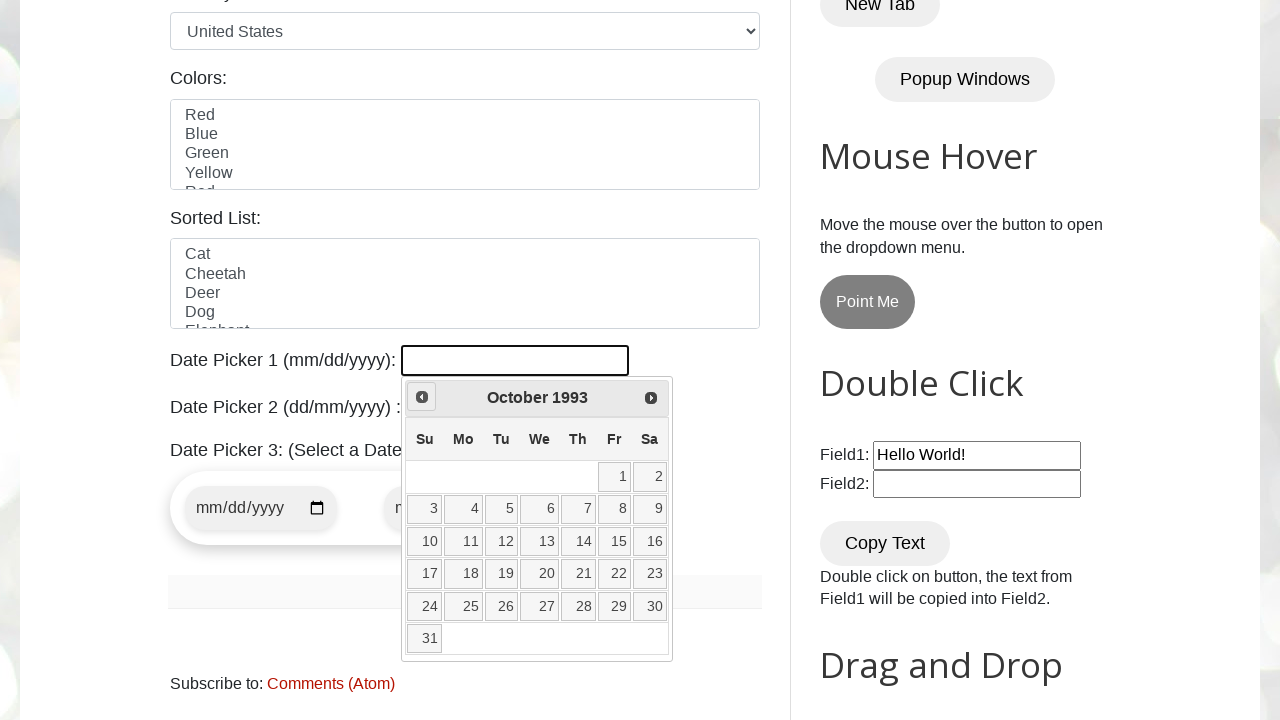

Clicked Prev button to navigate backwards (currently at October 1993) at (422, 397) on xpath=//span[text()='Prev']
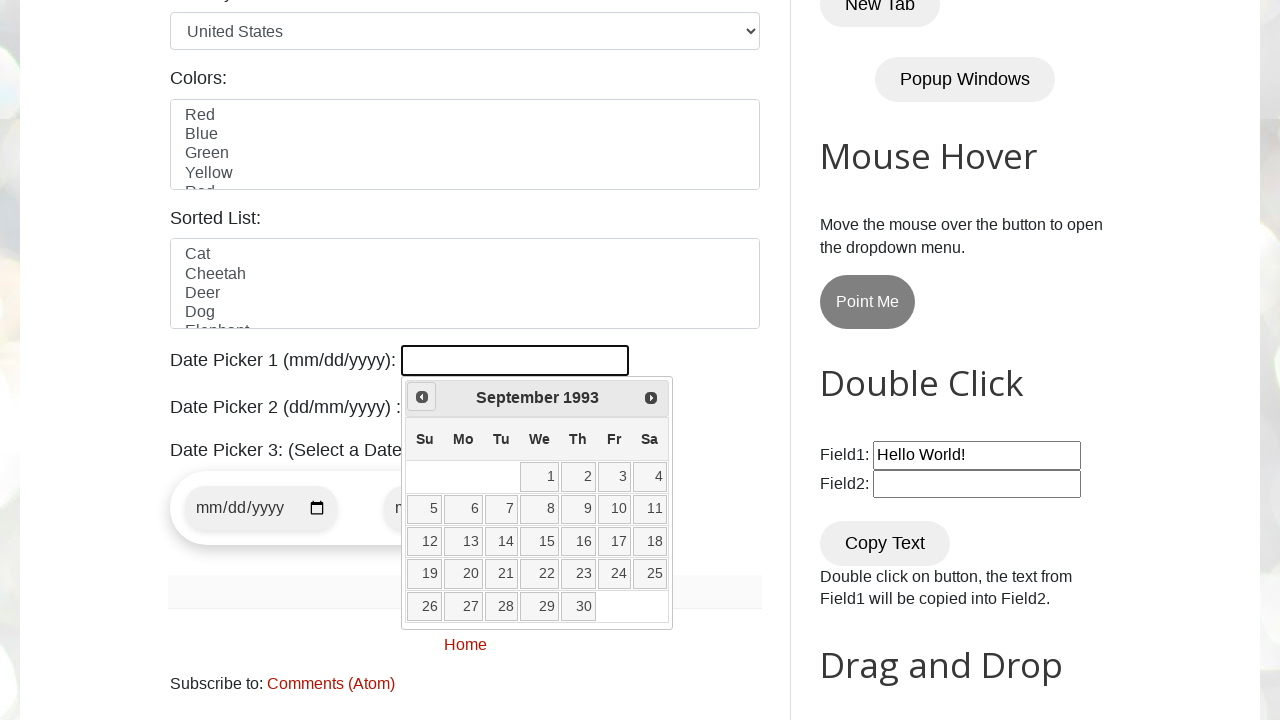

Waited 100ms for calendar update
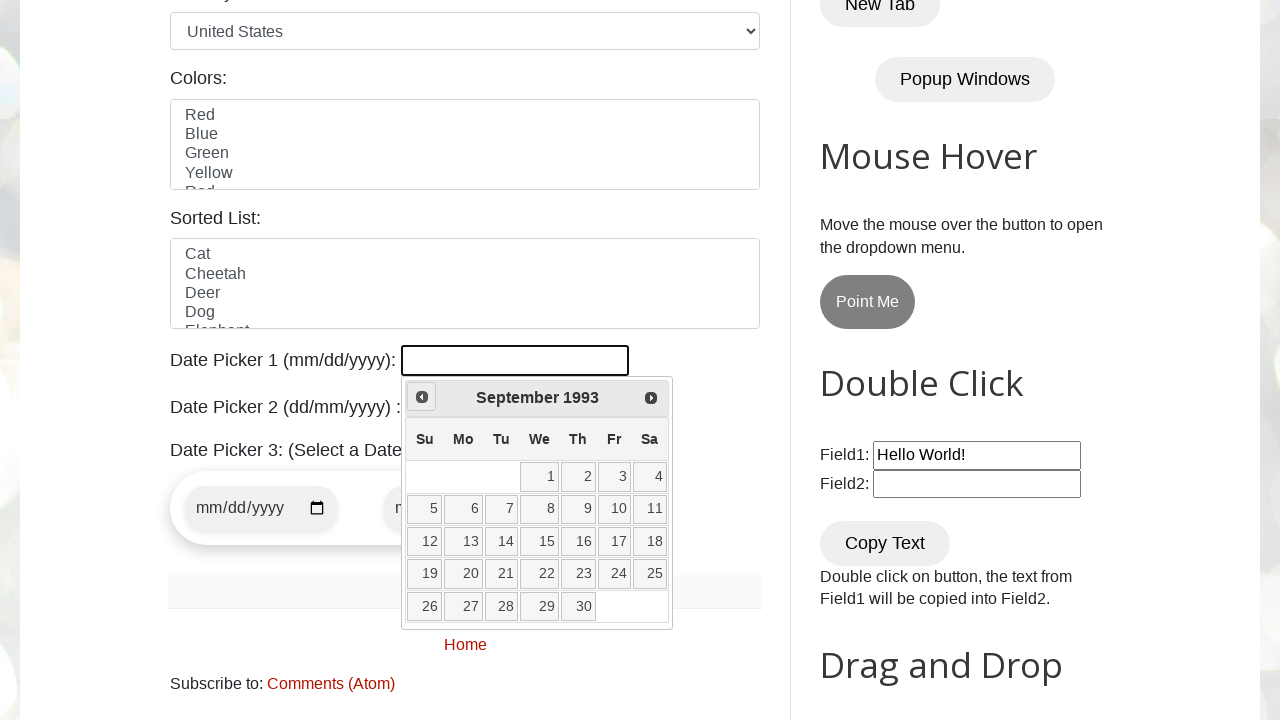

Clicked Prev button to navigate backwards (currently at September 1993) at (422, 397) on xpath=//span[text()='Prev']
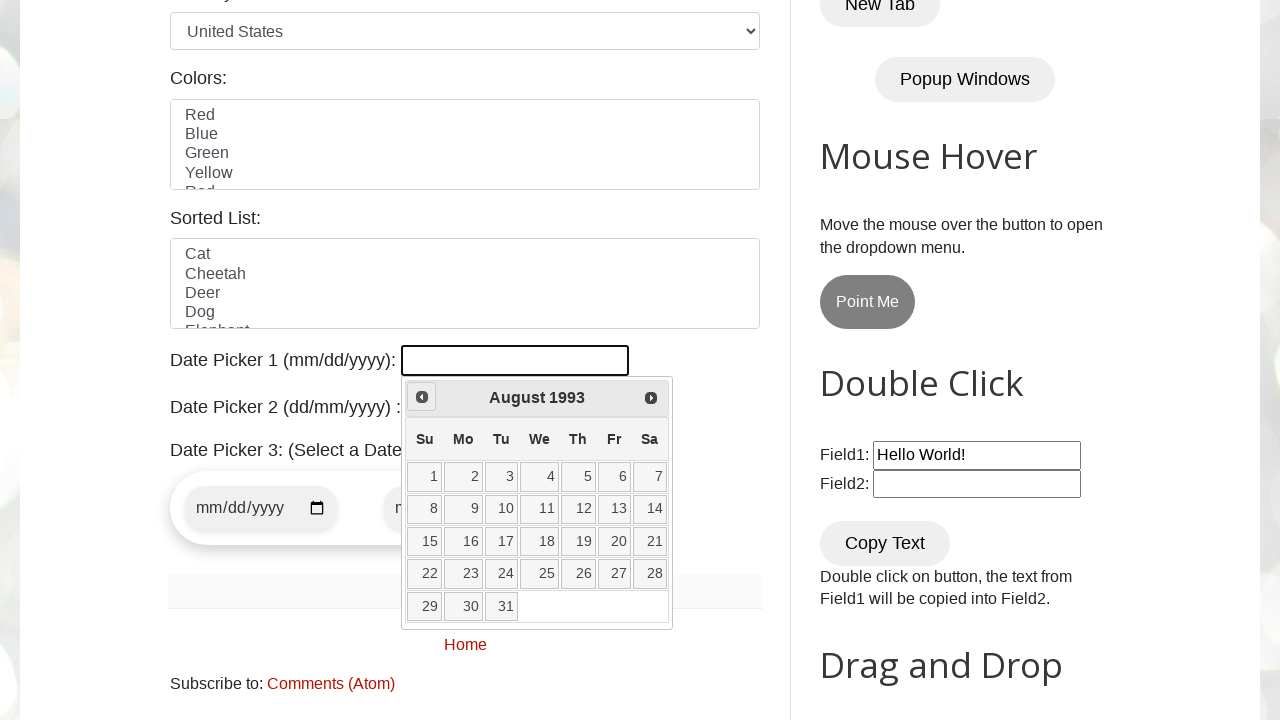

Waited 100ms for calendar update
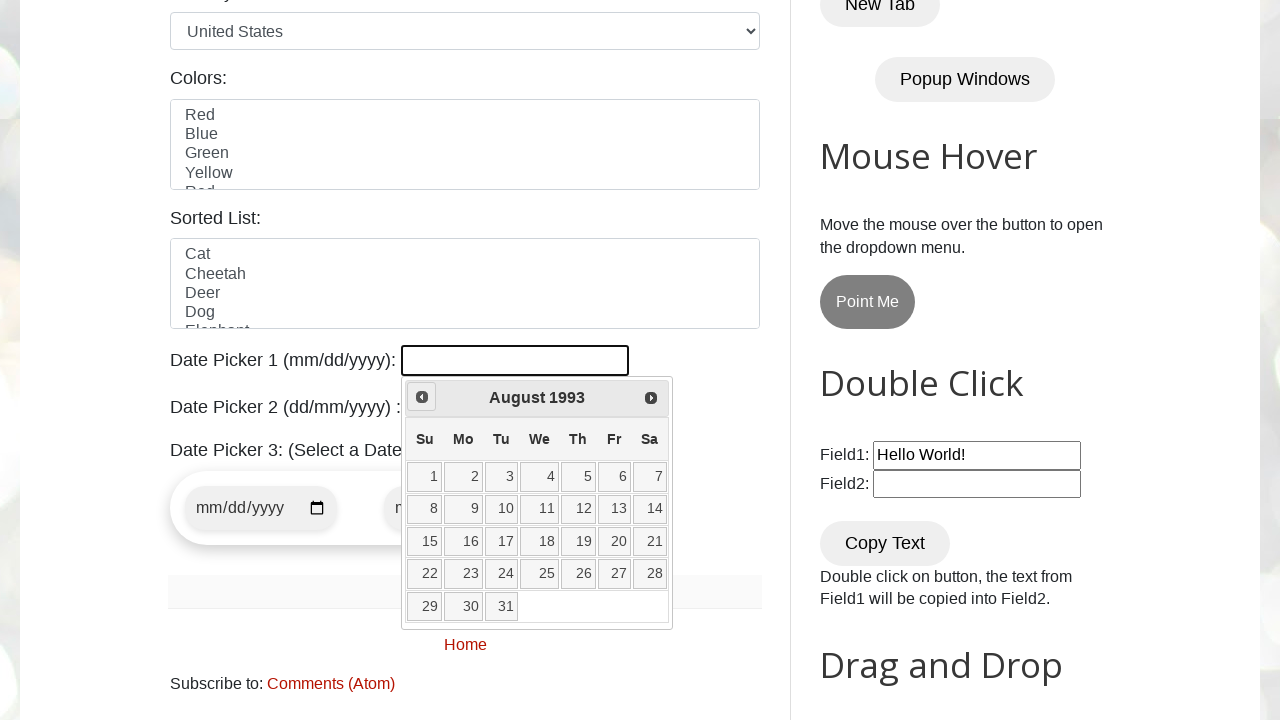

Clicked Prev button to navigate backwards (currently at August 1993) at (422, 397) on xpath=//span[text()='Prev']
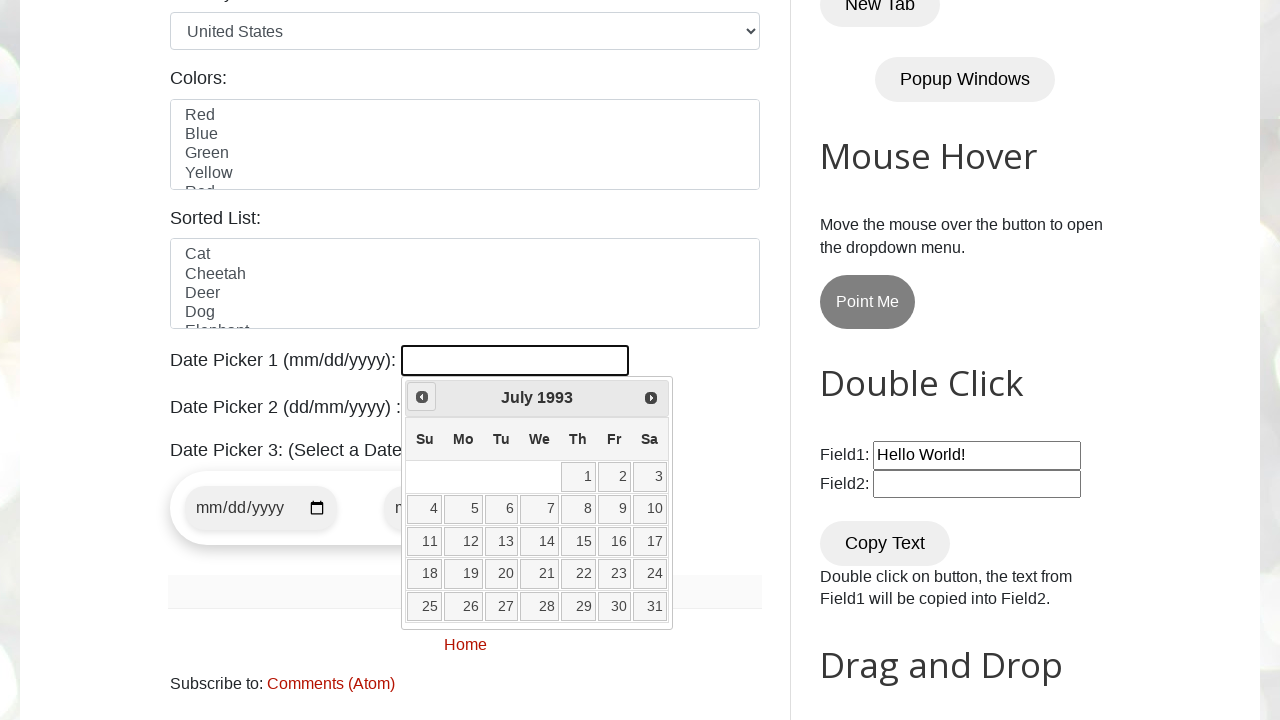

Waited 100ms for calendar update
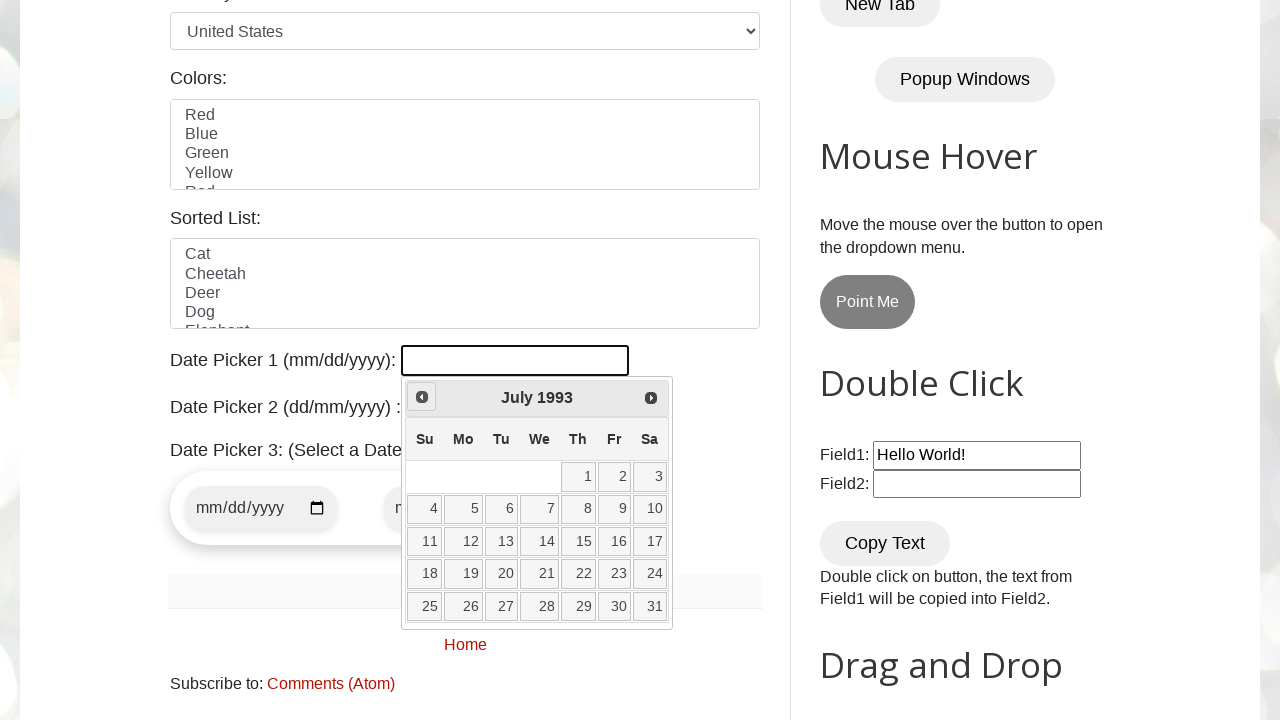

Clicked Prev button to navigate backwards (currently at July 1993) at (422, 397) on xpath=//span[text()='Prev']
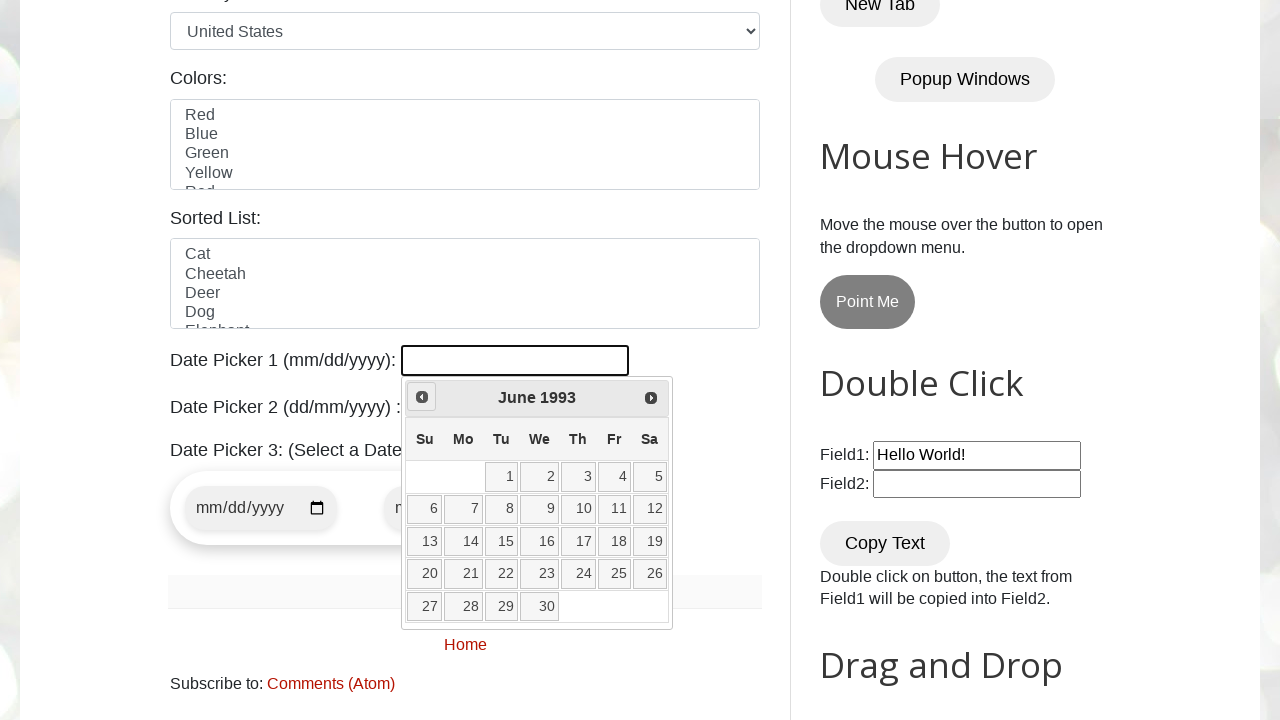

Waited 100ms for calendar update
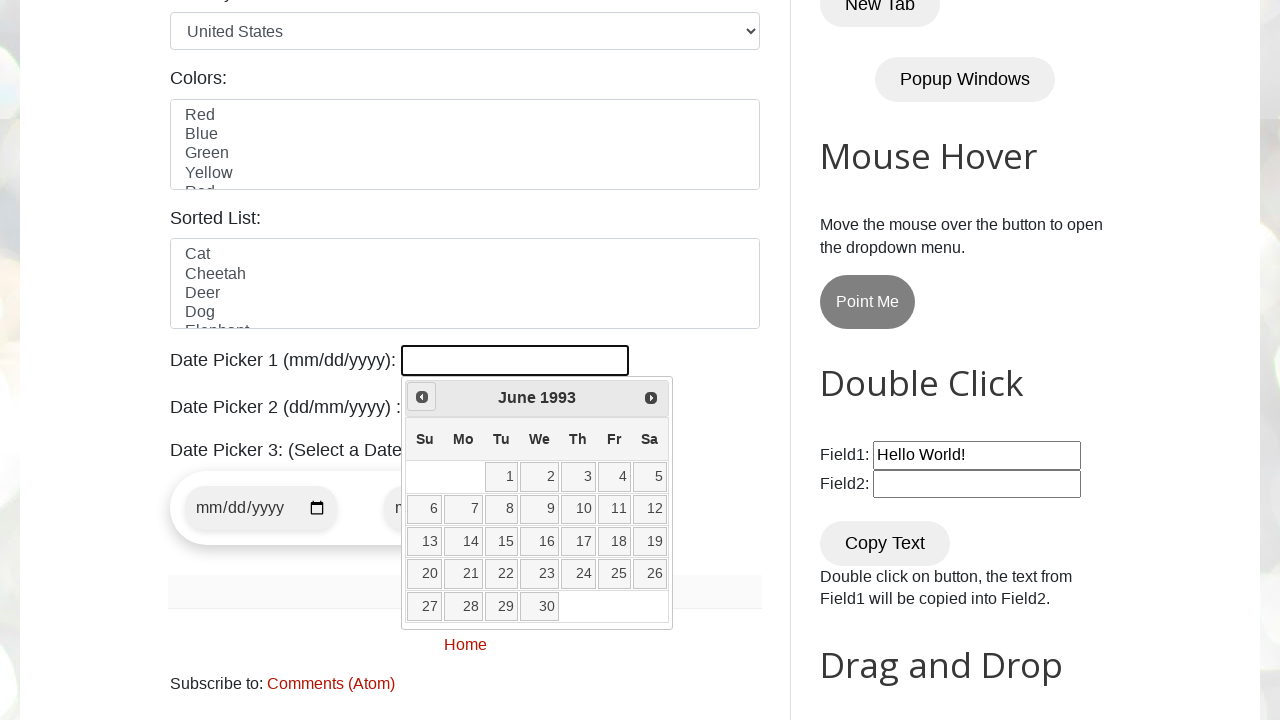

Clicked Prev button to navigate backwards (currently at June 1993) at (422, 397) on xpath=//span[text()='Prev']
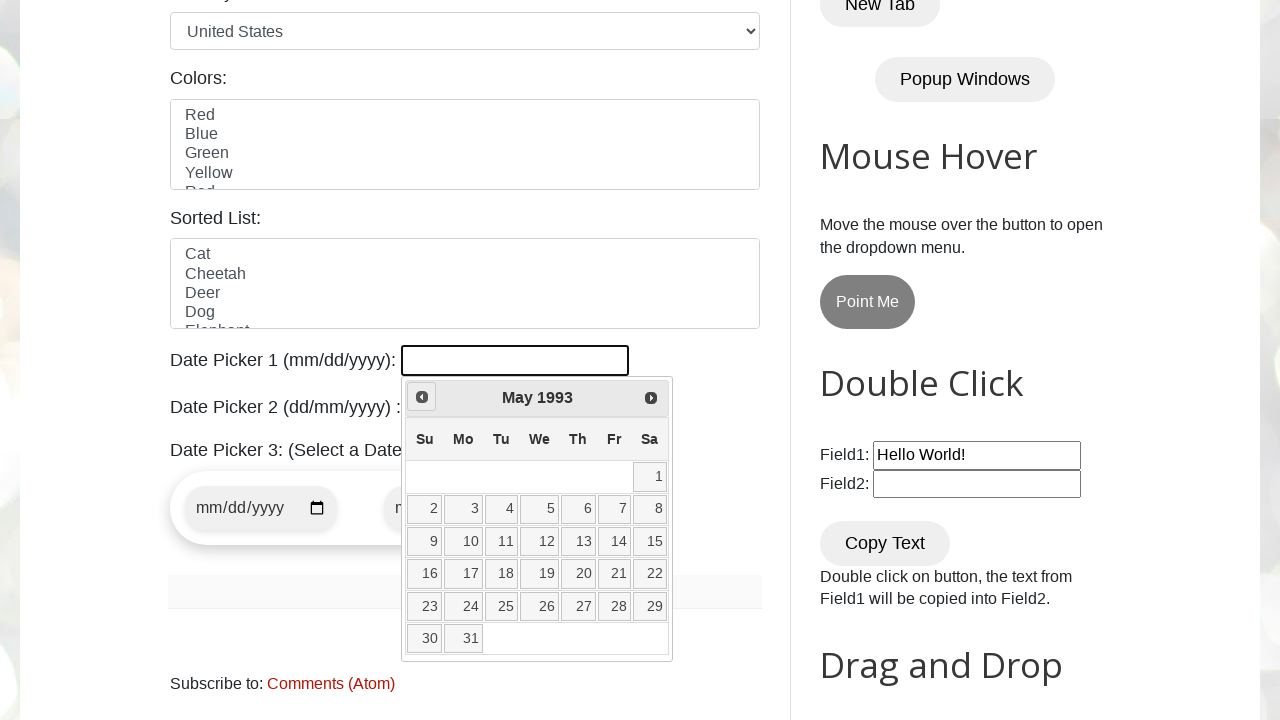

Waited 100ms for calendar update
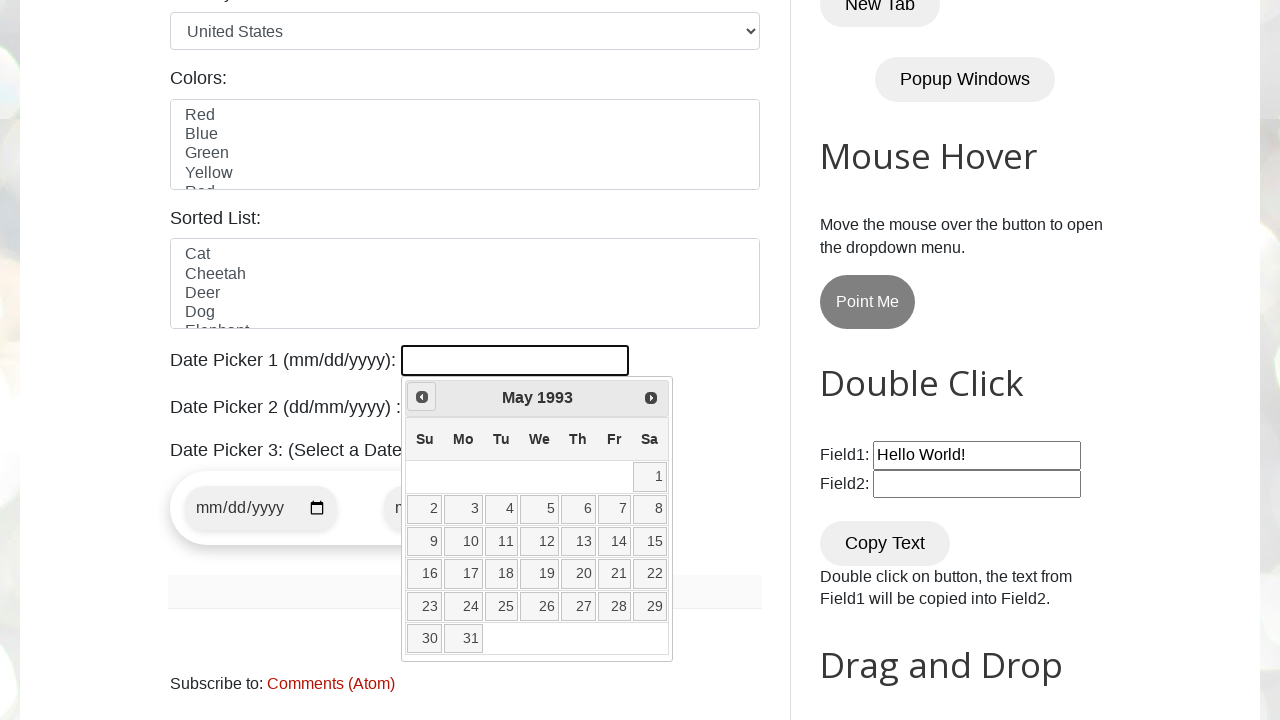

Clicked Prev button to navigate backwards (currently at May 1993) at (422, 397) on xpath=//span[text()='Prev']
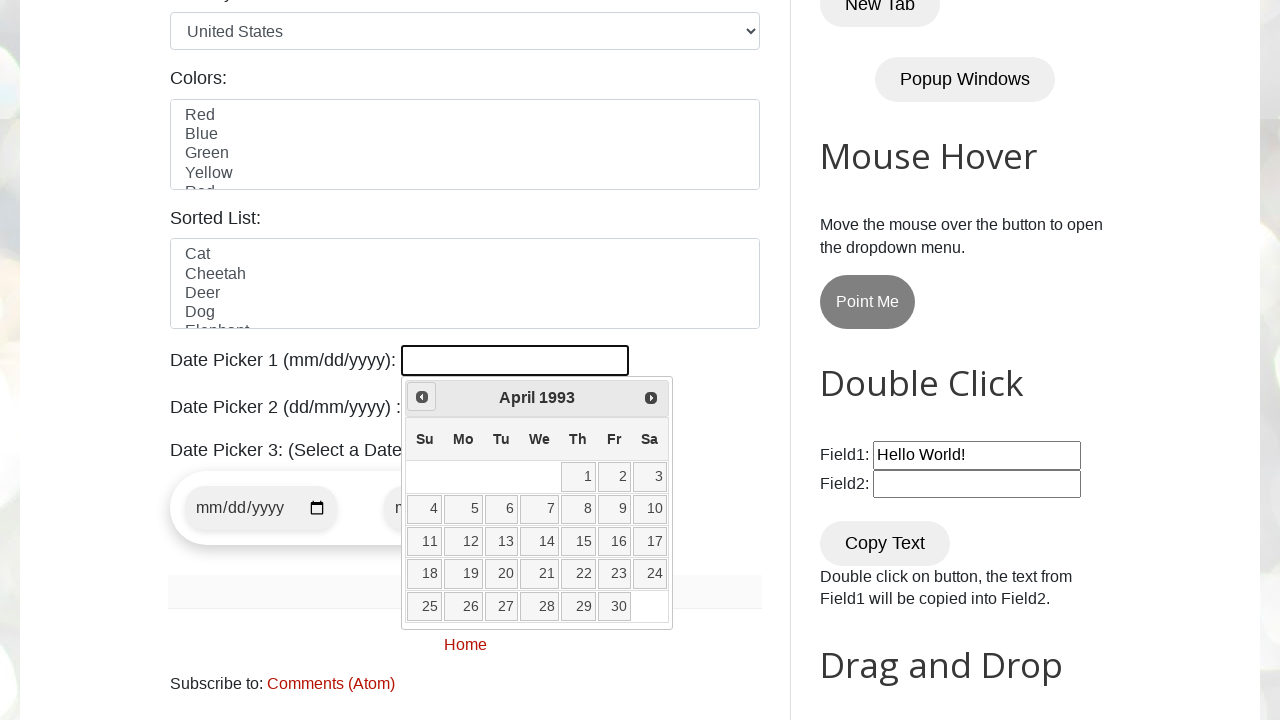

Waited 100ms for calendar update
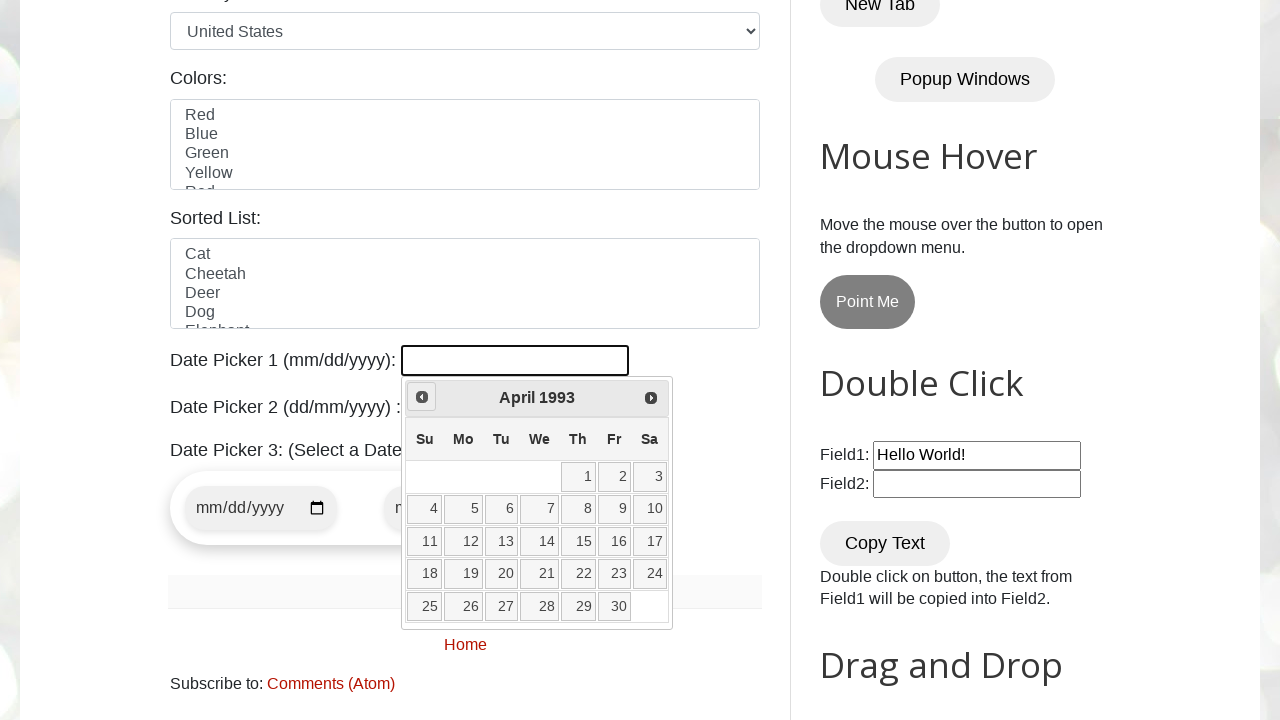

Clicked Prev button to navigate backwards (currently at April 1993) at (422, 397) on xpath=//span[text()='Prev']
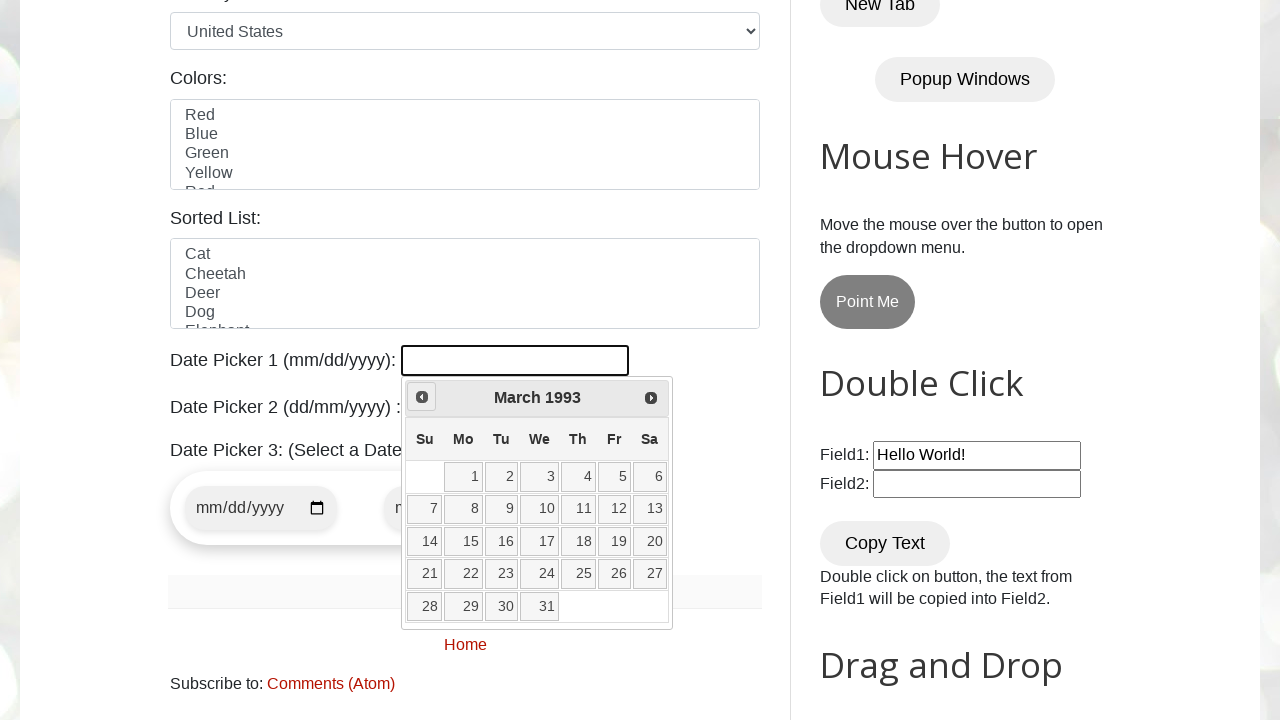

Waited 100ms for calendar update
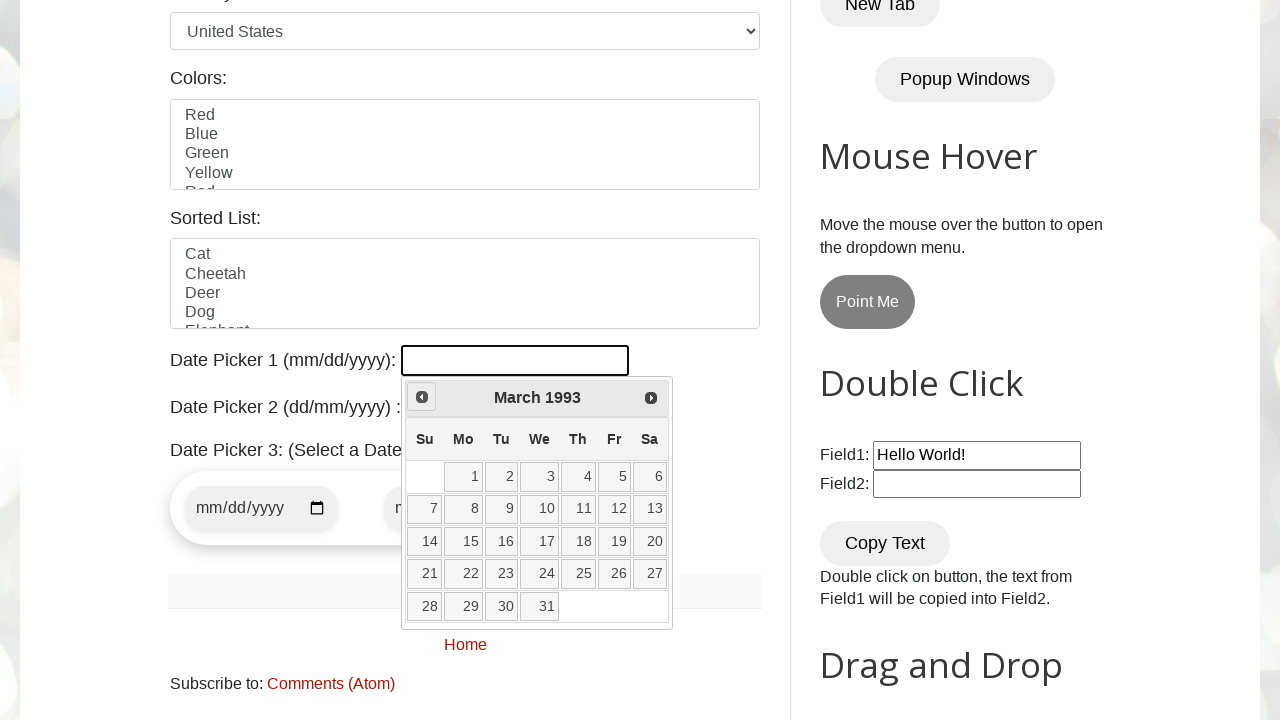

Clicked Prev button to navigate backwards (currently at March 1993) at (422, 397) on xpath=//span[text()='Prev']
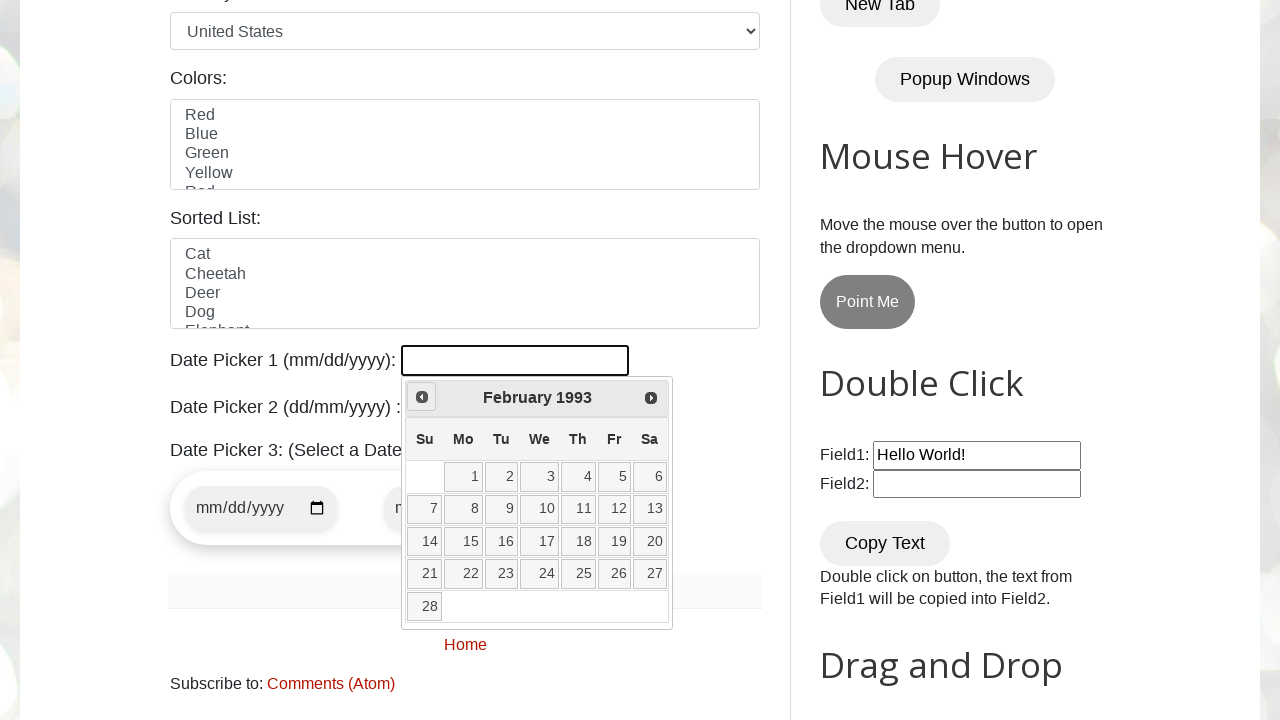

Waited 100ms for calendar update
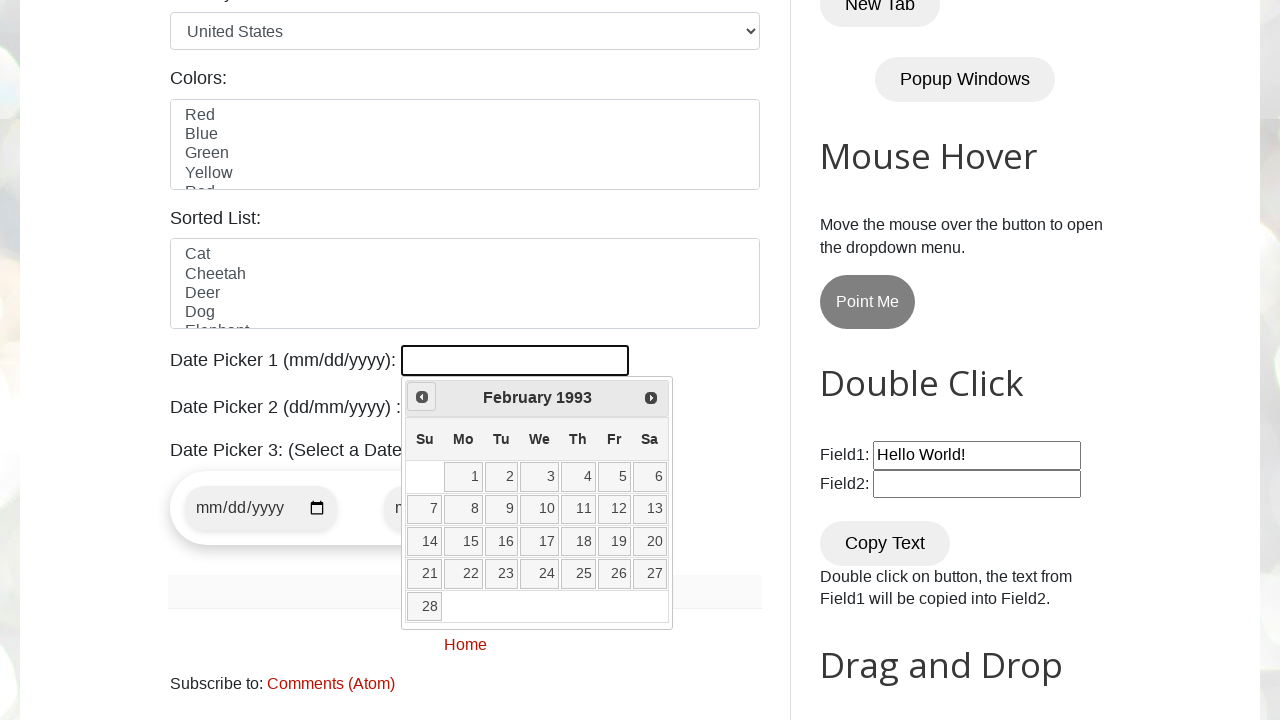

Clicked Prev button to navigate backwards (currently at February 1993) at (422, 397) on xpath=//span[text()='Prev']
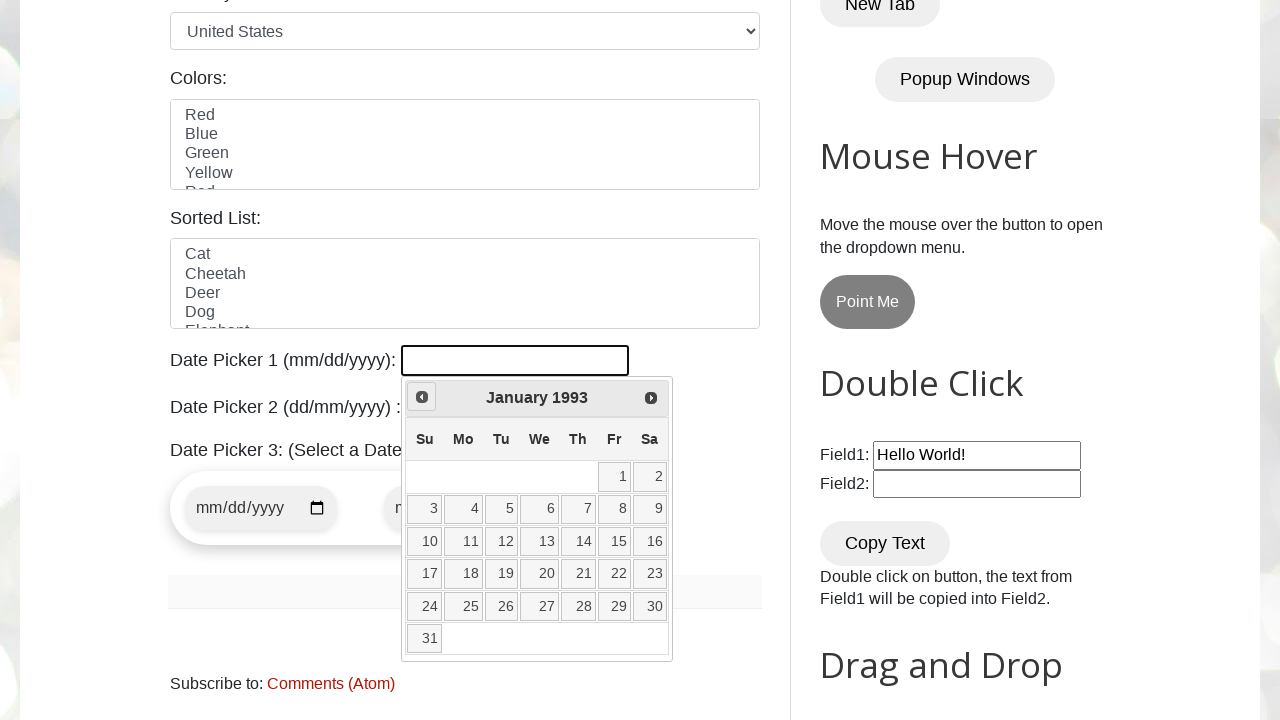

Waited 100ms for calendar update
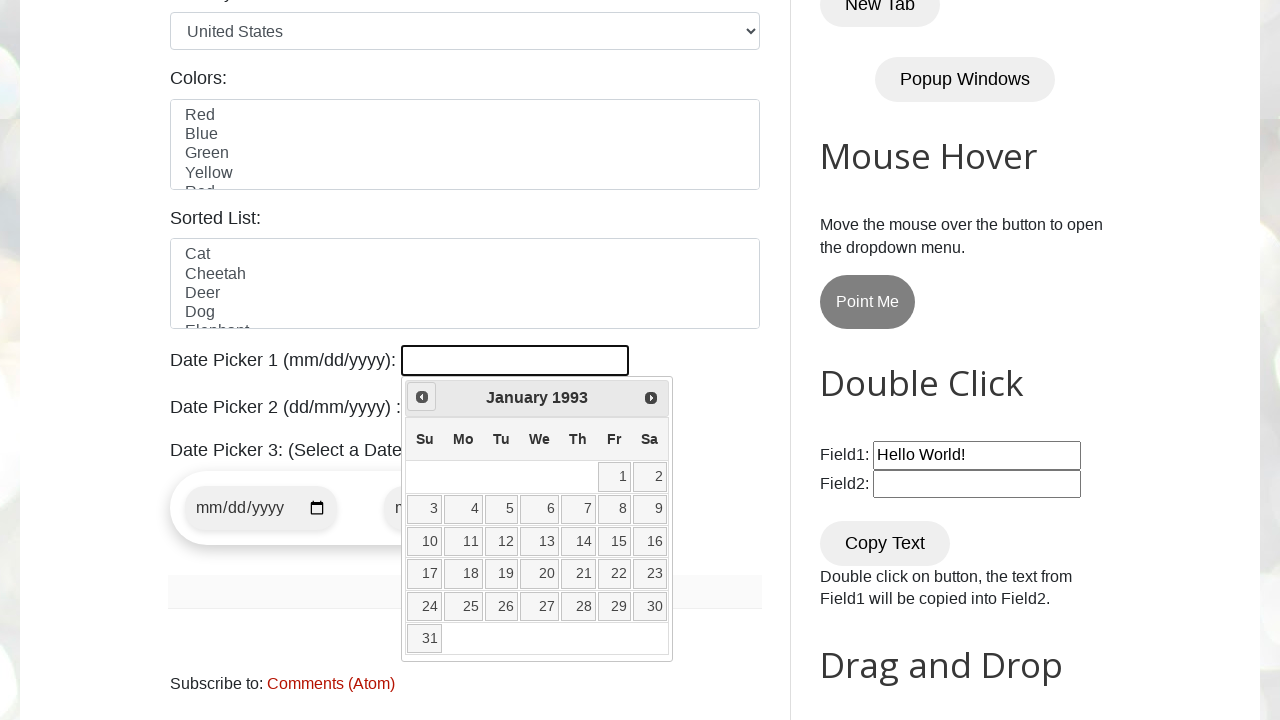

Clicked Prev button to navigate backwards (currently at January 1993) at (422, 397) on xpath=//span[text()='Prev']
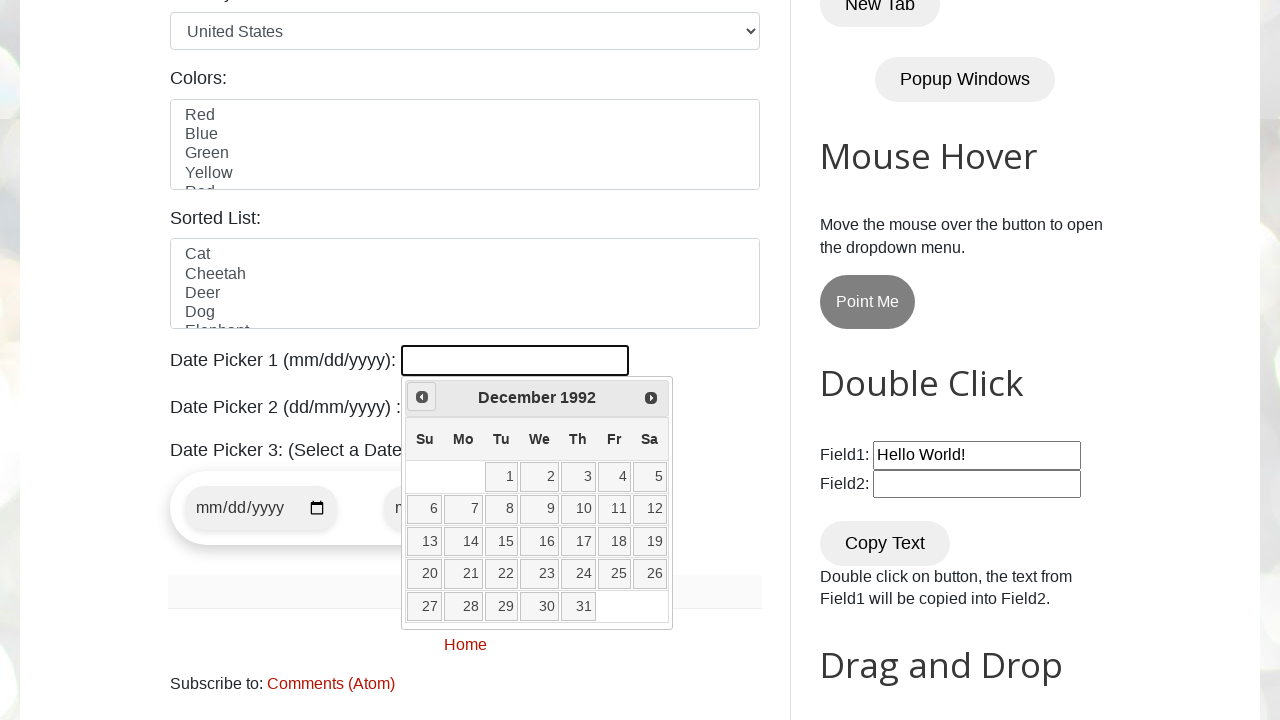

Waited 100ms for calendar update
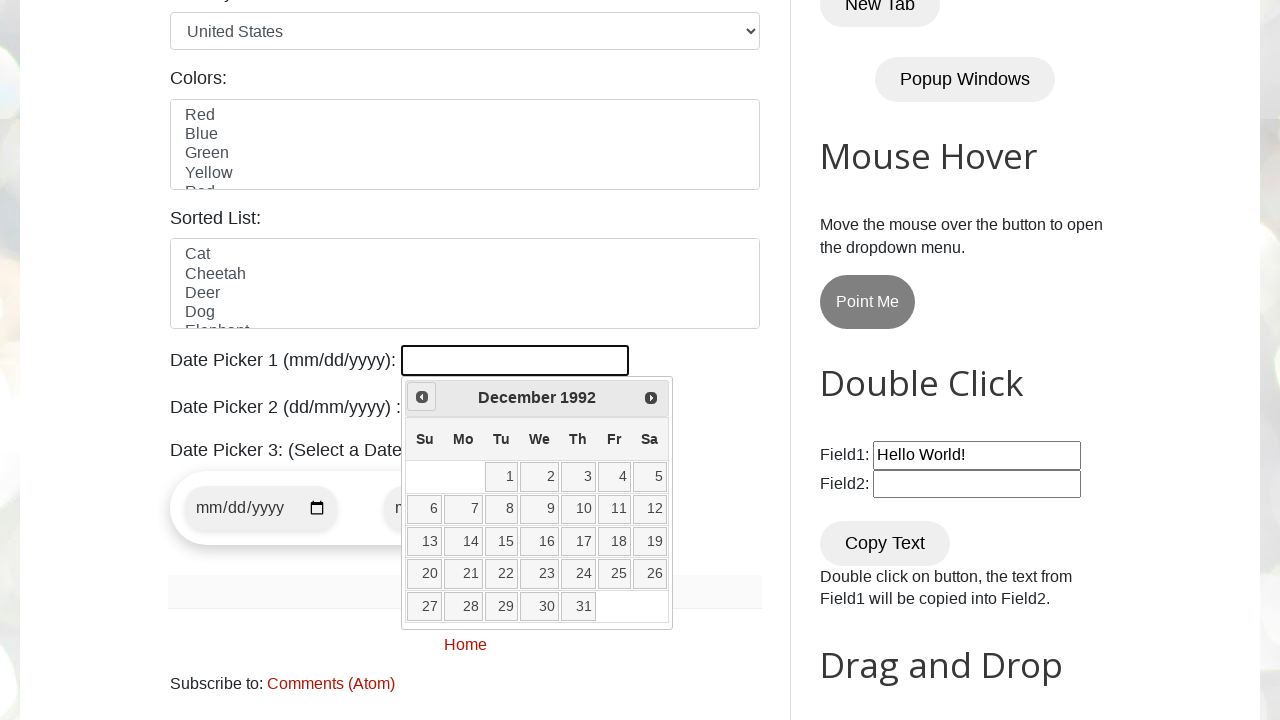

Clicked Prev button to navigate backwards (currently at December 1992) at (422, 397) on xpath=//span[text()='Prev']
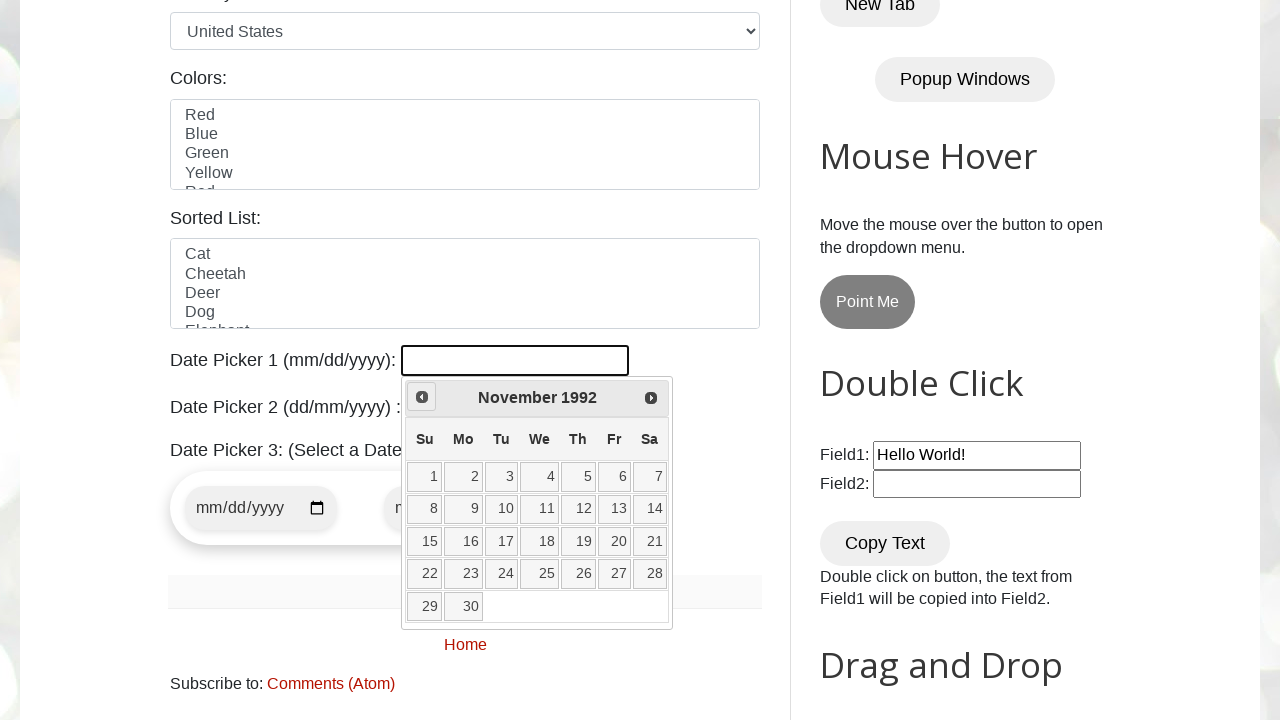

Waited 100ms for calendar update
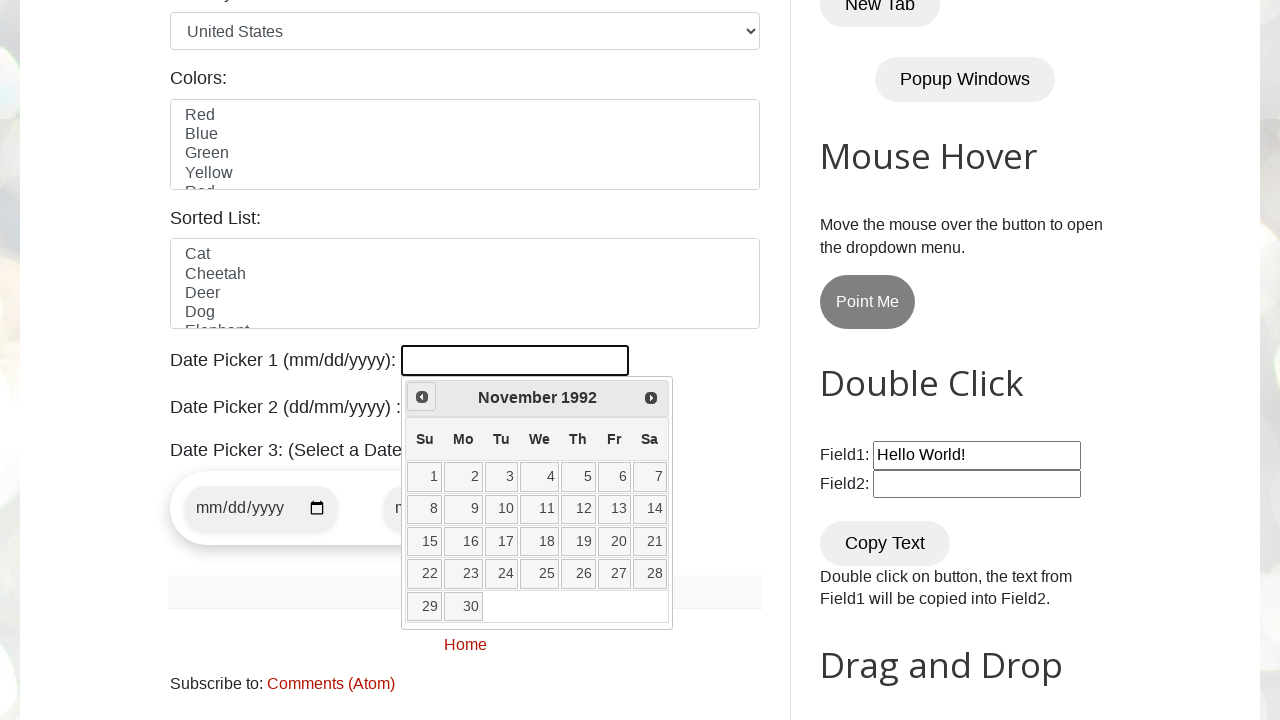

Clicked Prev button to navigate backwards (currently at November 1992) at (422, 397) on xpath=//span[text()='Prev']
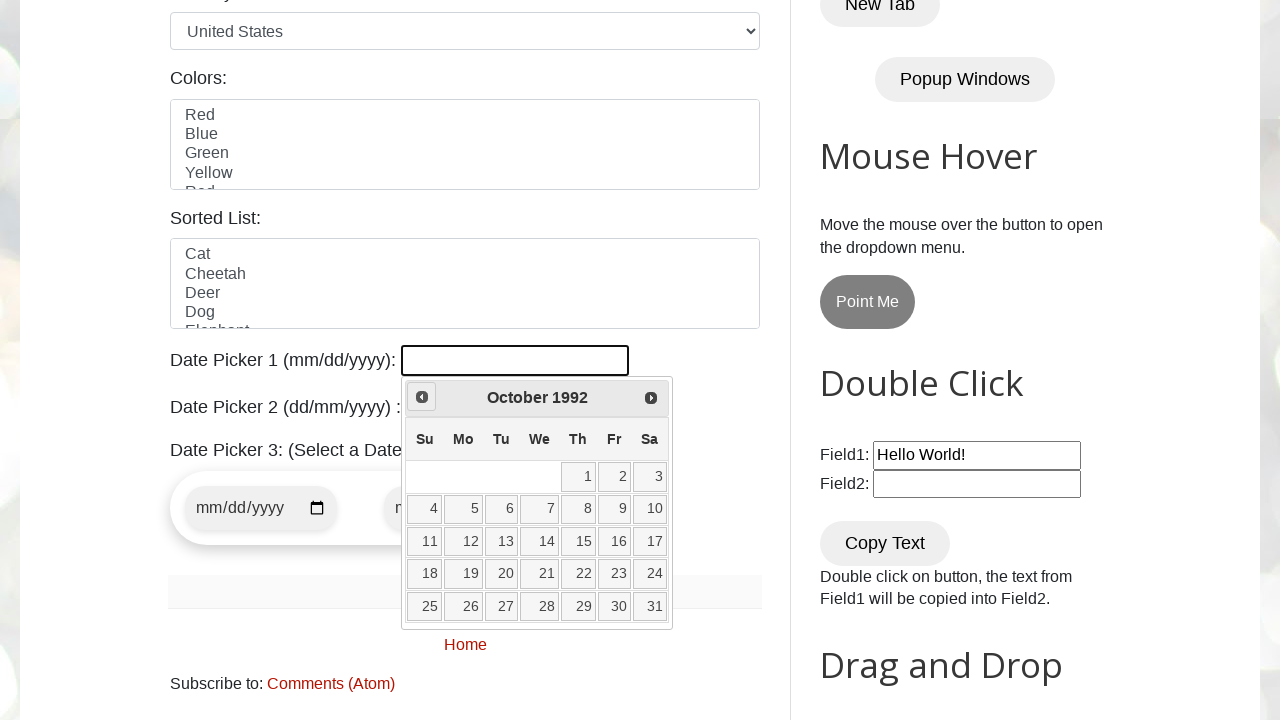

Waited 100ms for calendar update
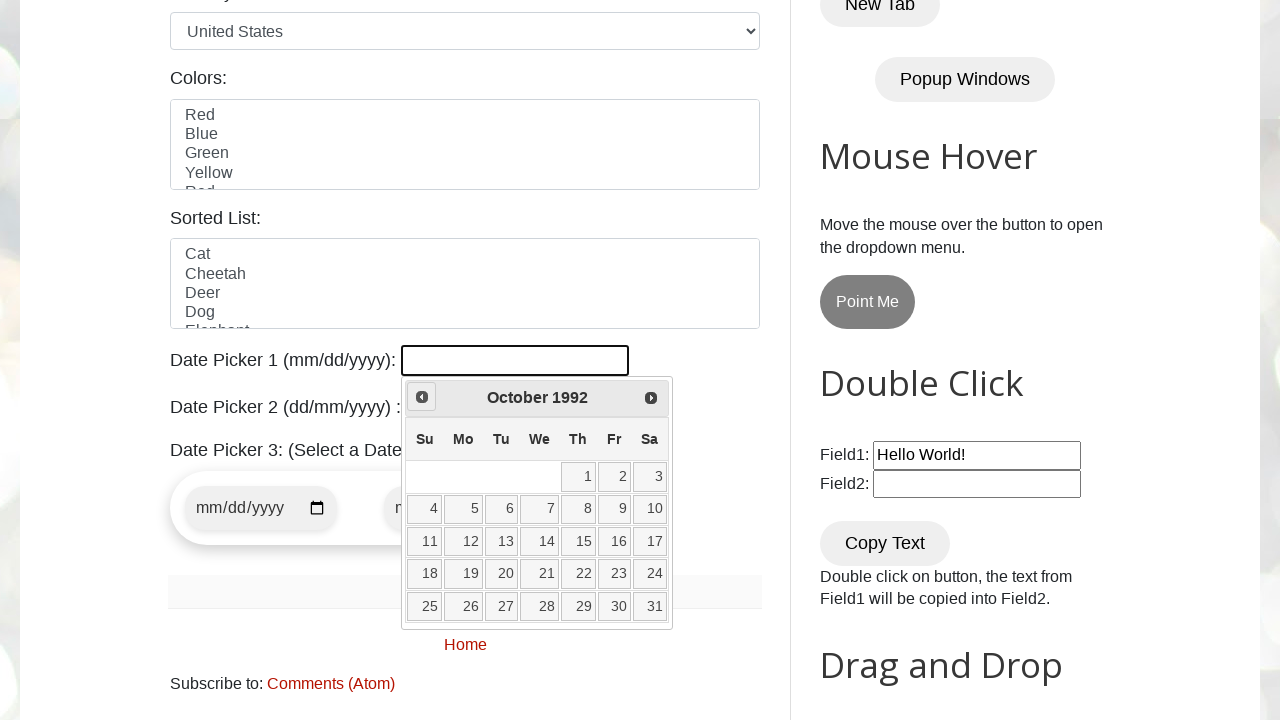

Clicked Prev button to navigate backwards (currently at October 1992) at (422, 397) on xpath=//span[text()='Prev']
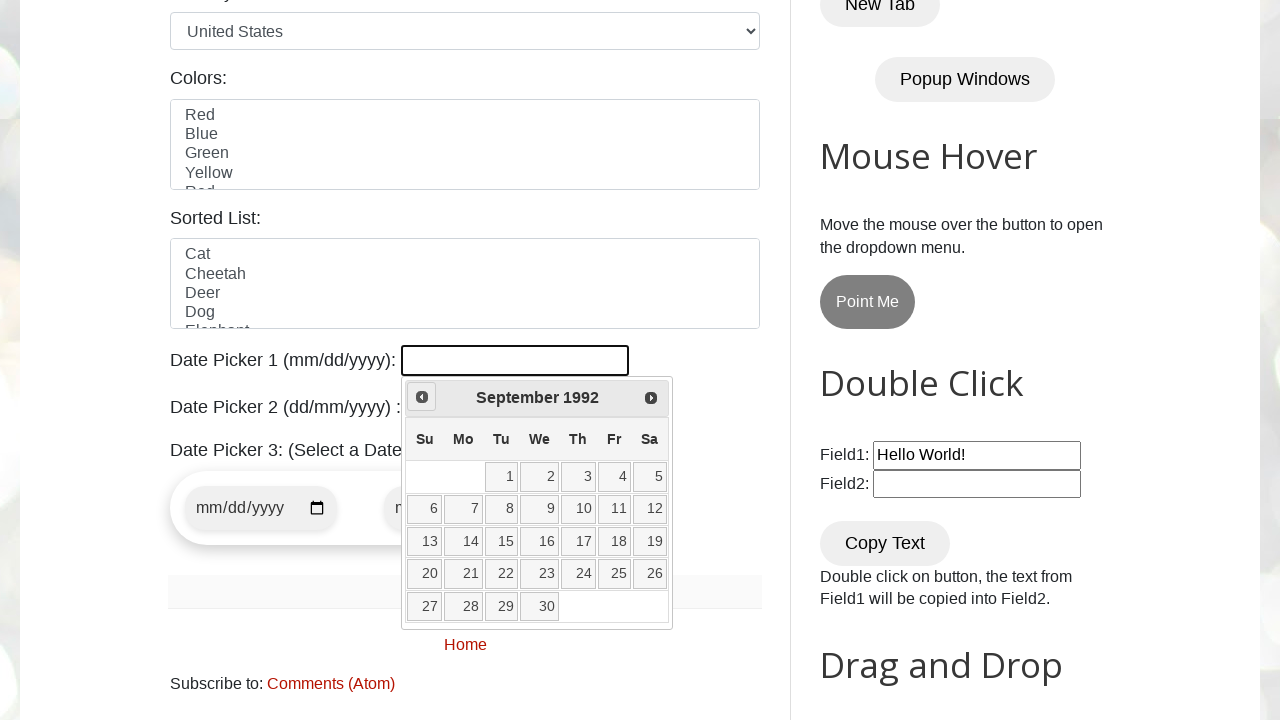

Waited 100ms for calendar update
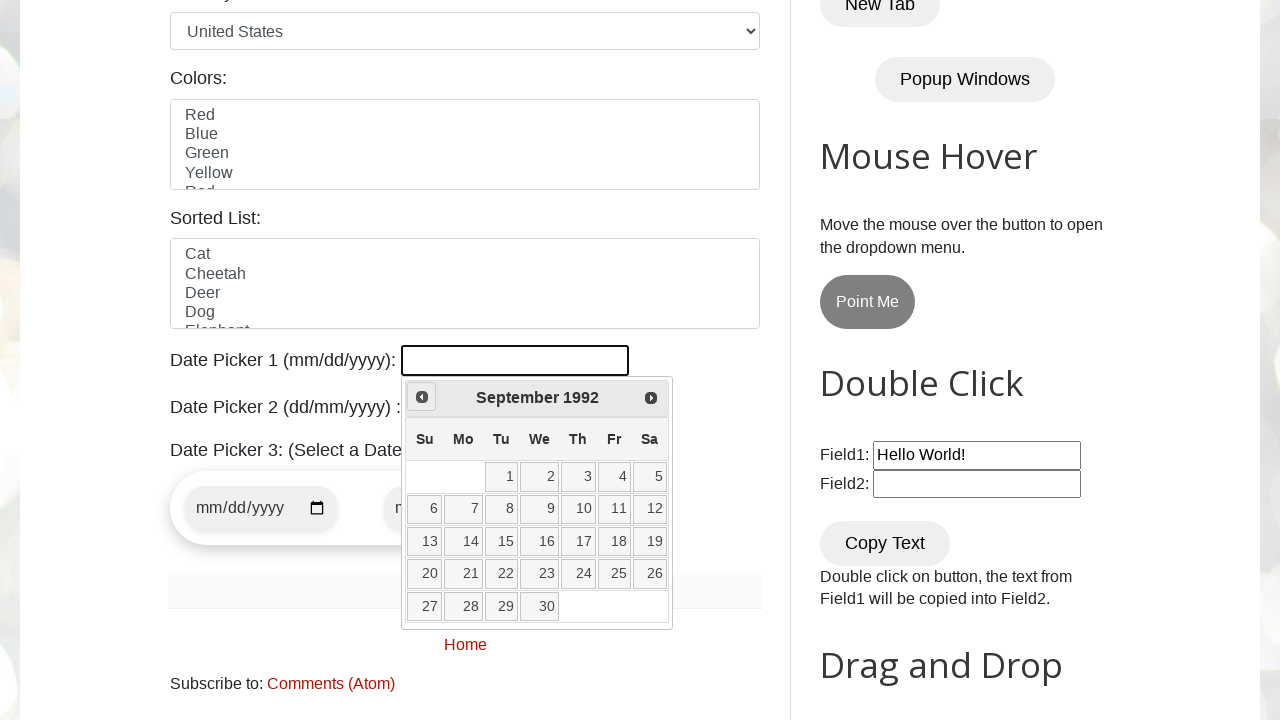

Clicked Prev button to navigate backwards (currently at September 1992) at (422, 397) on xpath=//span[text()='Prev']
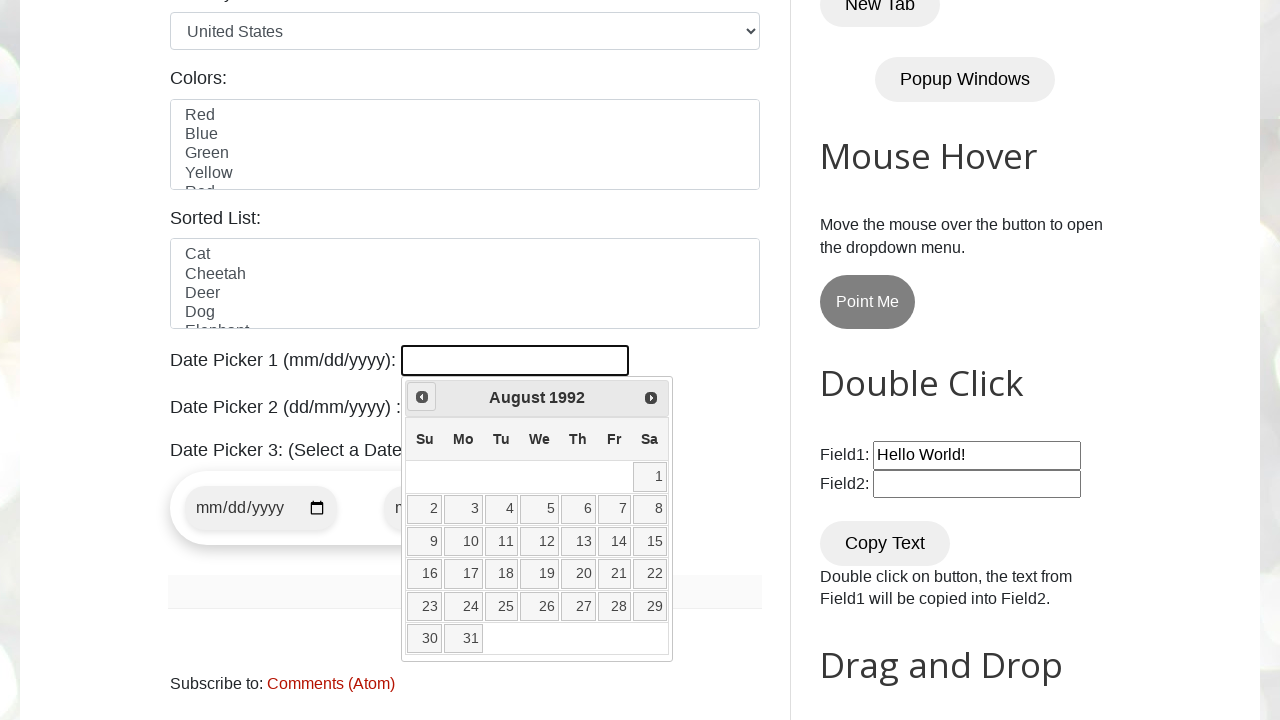

Waited 100ms for calendar update
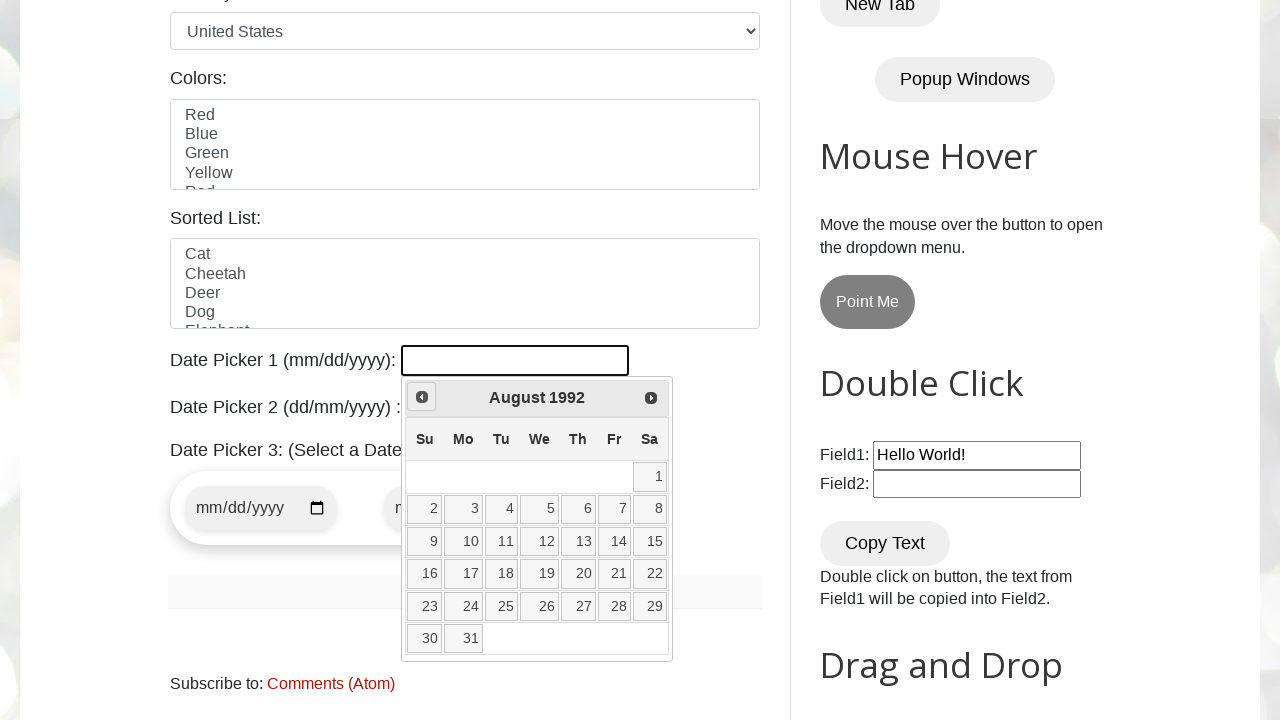

Clicked Prev button to navigate backwards (currently at August 1992) at (422, 397) on xpath=//span[text()='Prev']
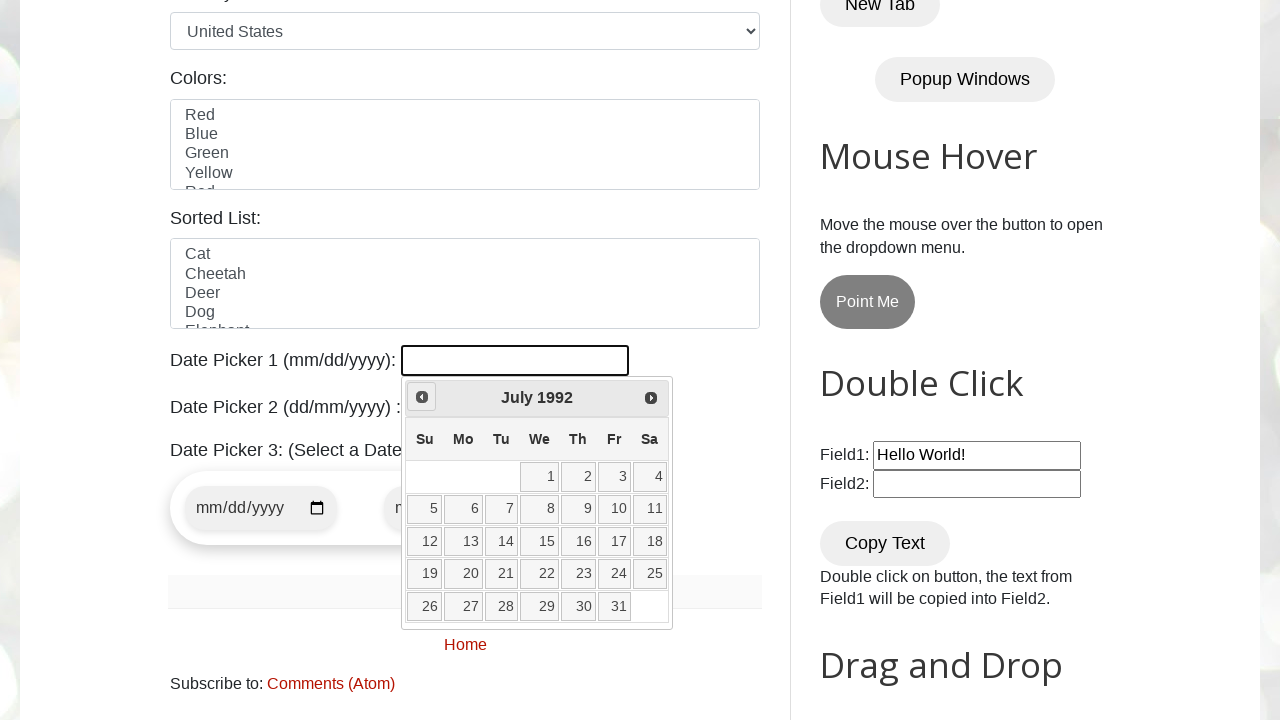

Waited 100ms for calendar update
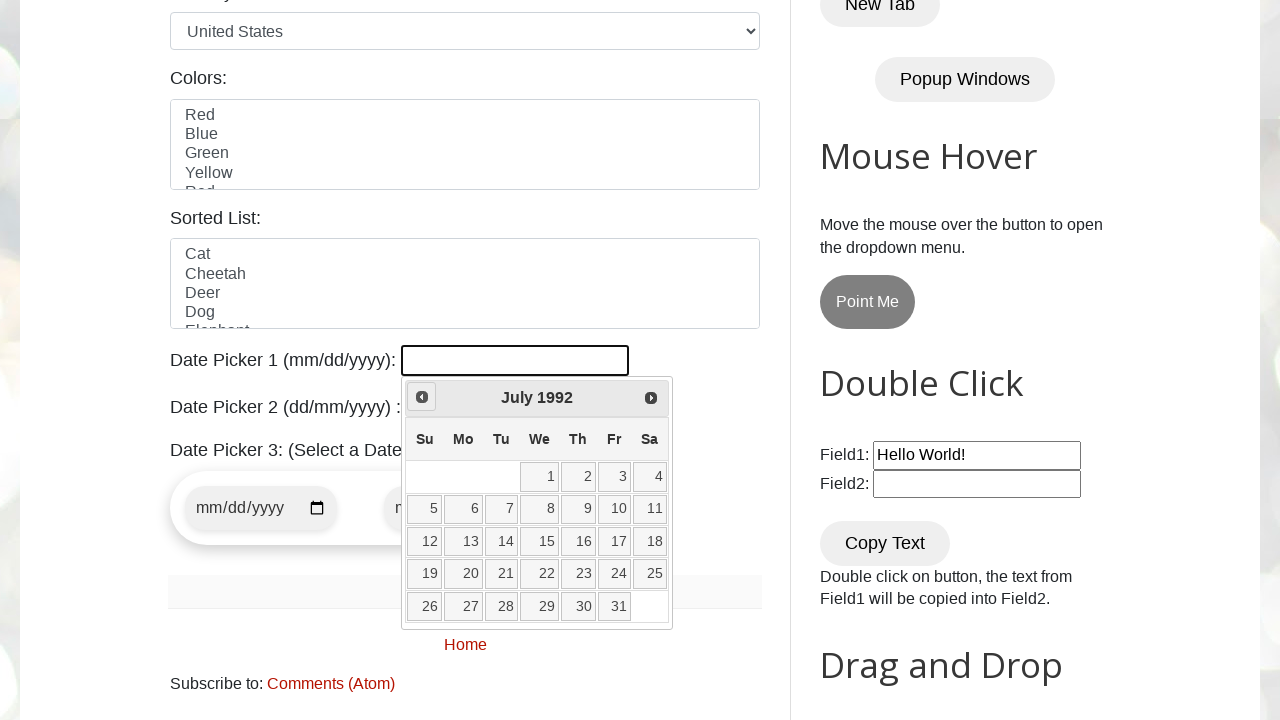

Clicked Prev button to navigate backwards (currently at July 1992) at (422, 397) on xpath=//span[text()='Prev']
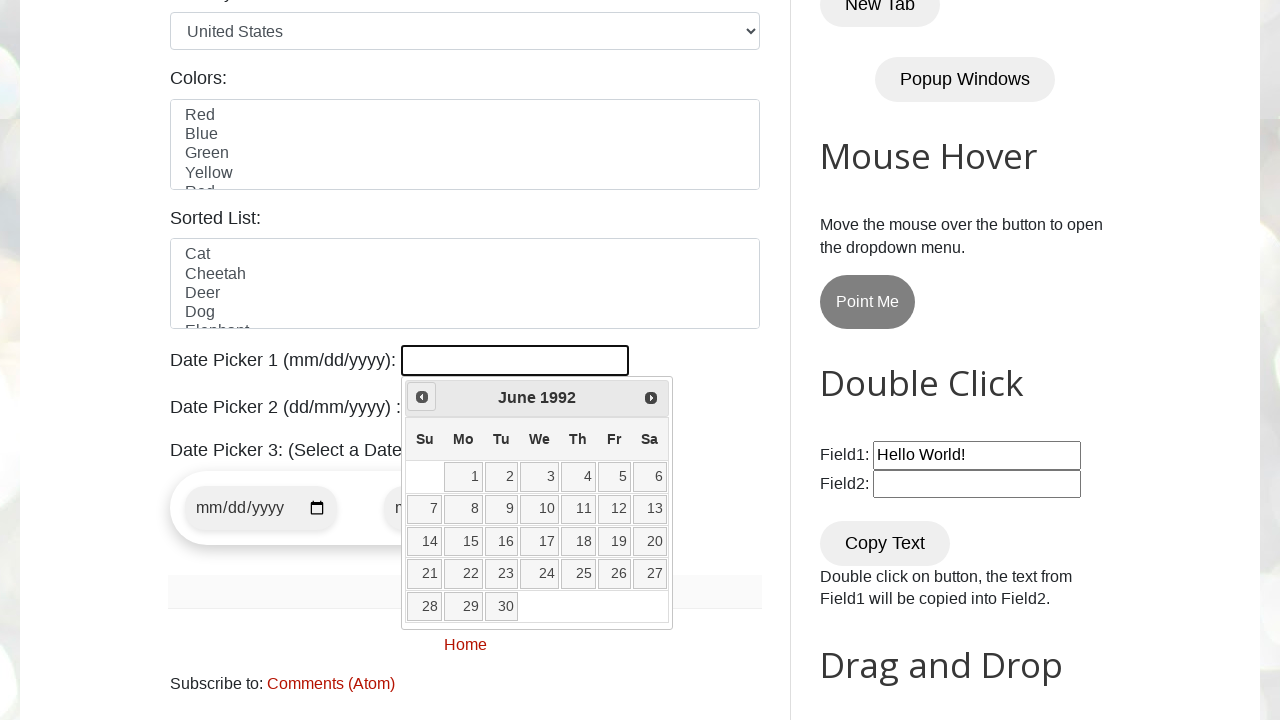

Waited 100ms for calendar update
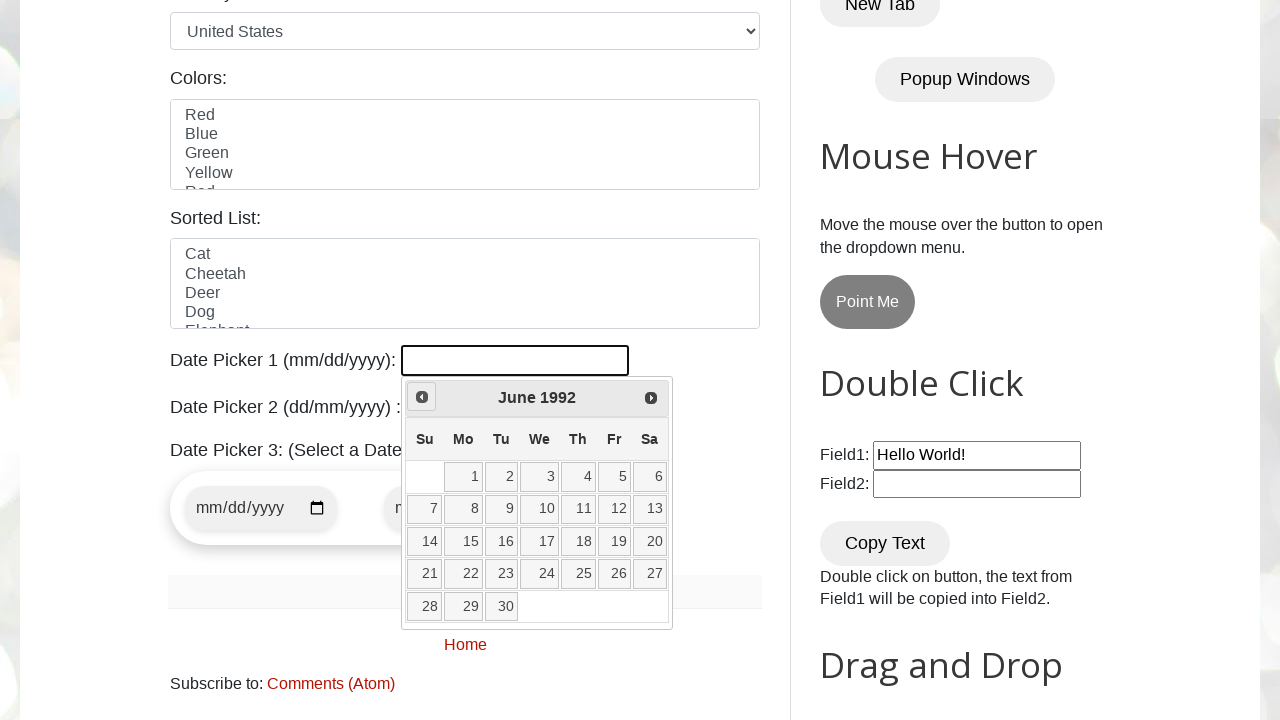

Clicked Prev button to navigate backwards (currently at June 1992) at (422, 397) on xpath=//span[text()='Prev']
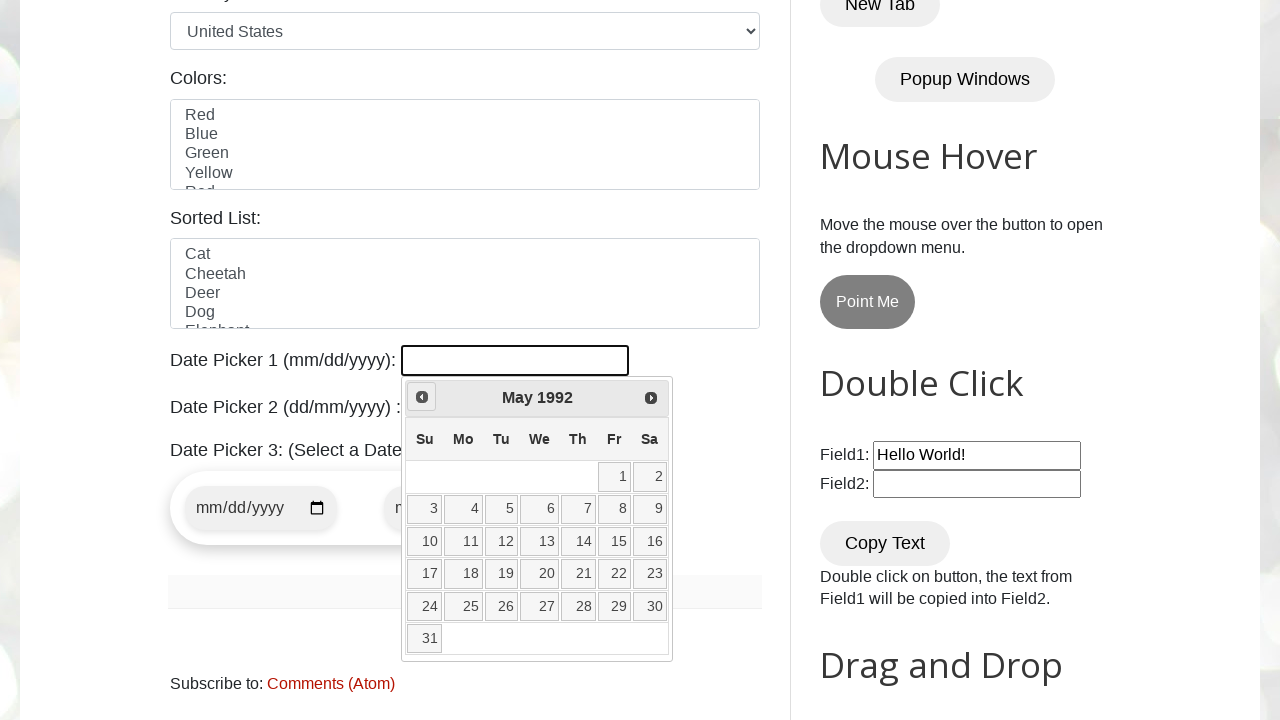

Waited 100ms for calendar update
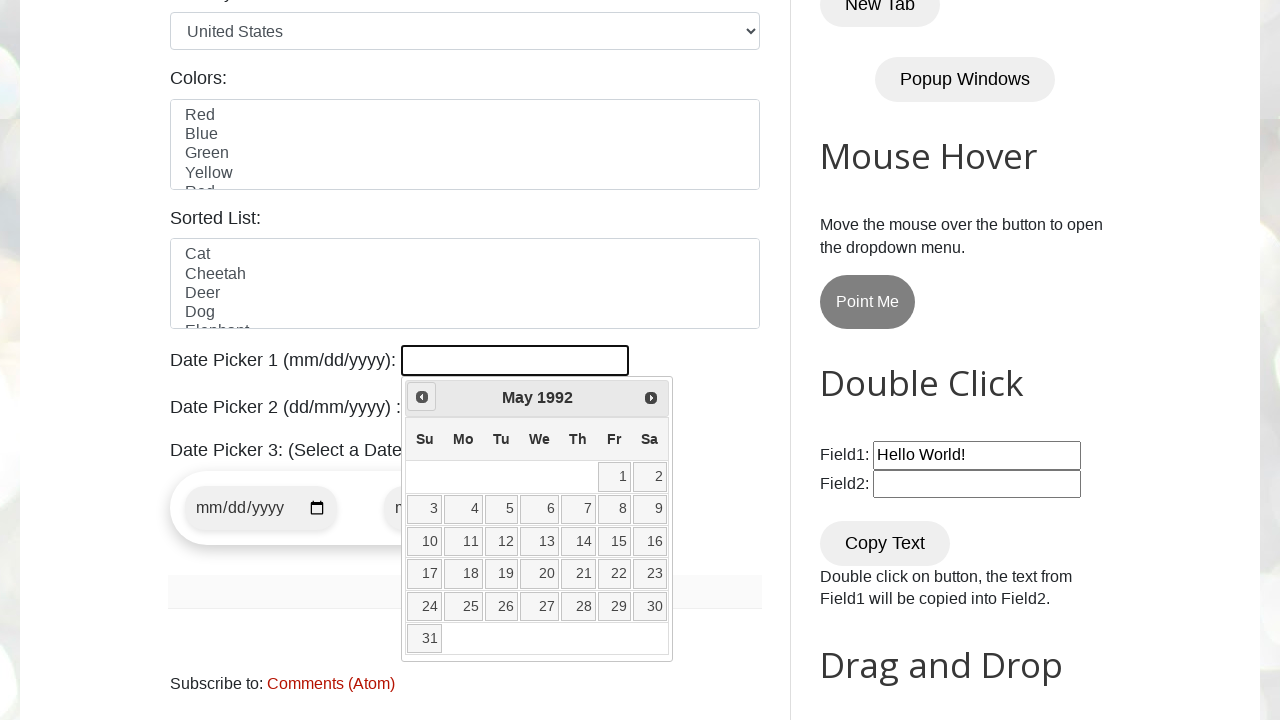

Clicked Prev button to navigate backwards (currently at May 1992) at (422, 397) on xpath=//span[text()='Prev']
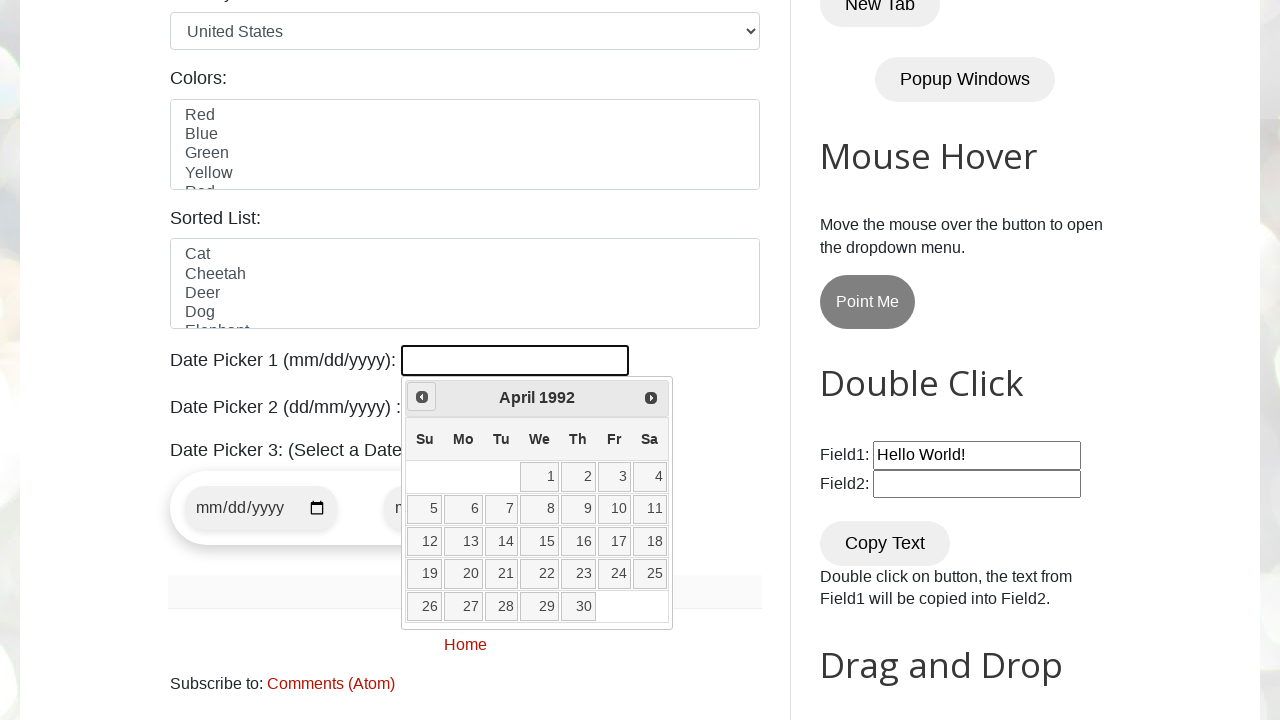

Waited 100ms for calendar update
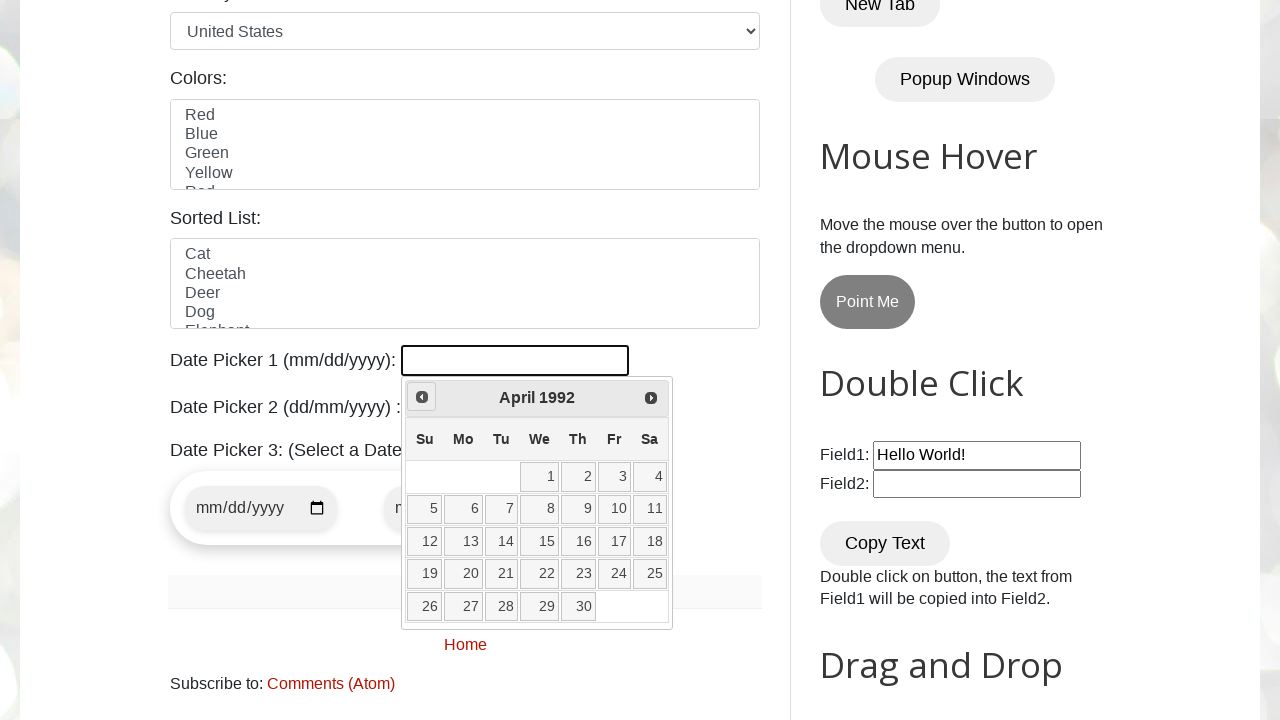

Clicked Prev button to navigate backwards (currently at April 1992) at (422, 397) on xpath=//span[text()='Prev']
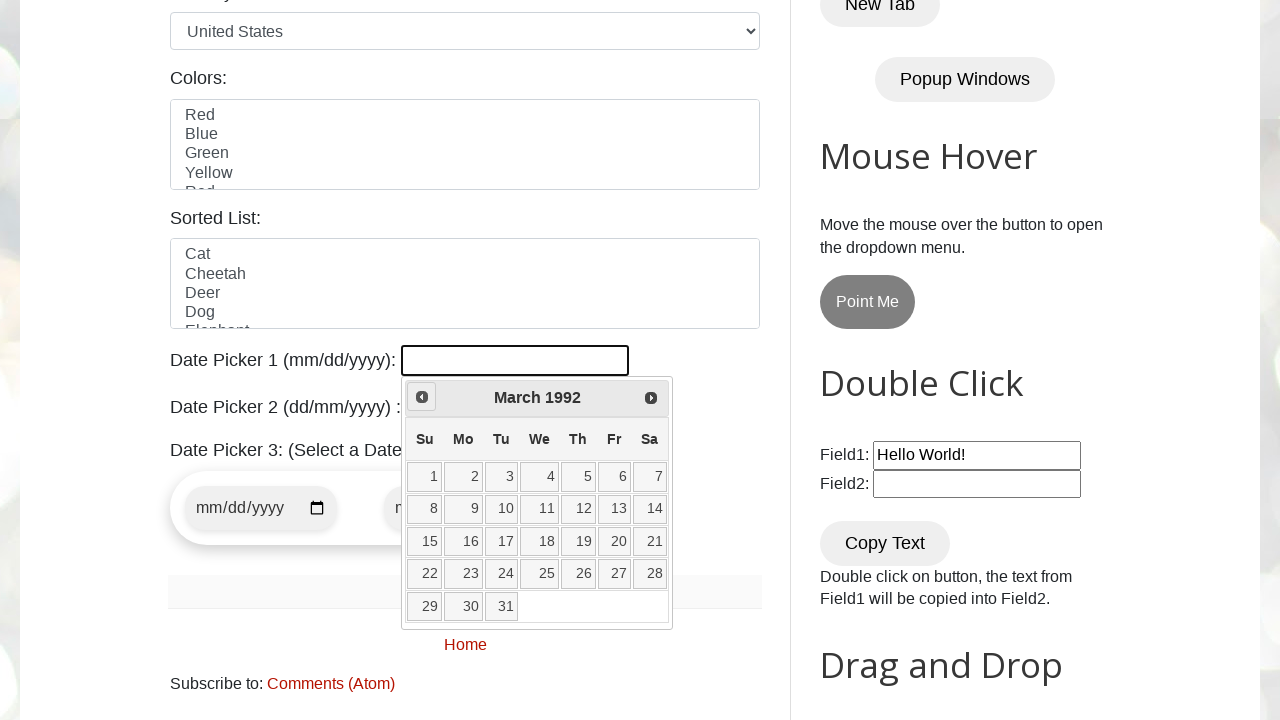

Waited 100ms for calendar update
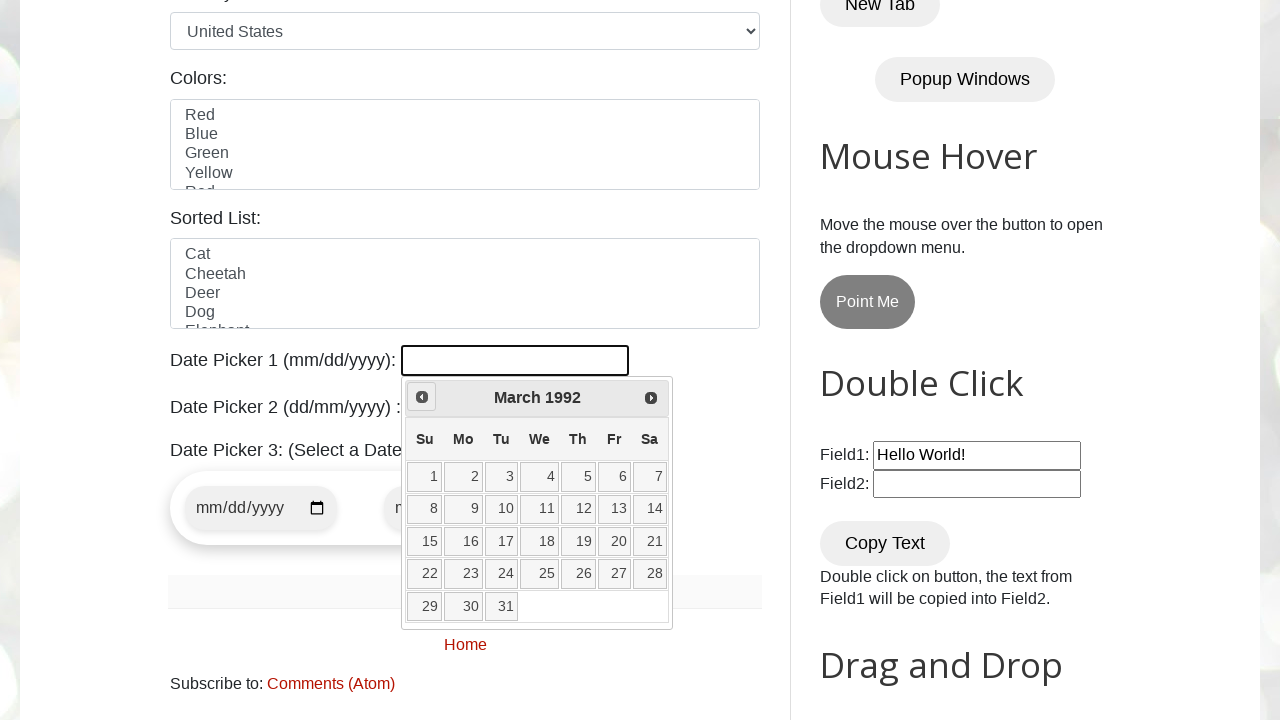

Clicked Prev button to navigate backwards (currently at March 1992) at (422, 397) on xpath=//span[text()='Prev']
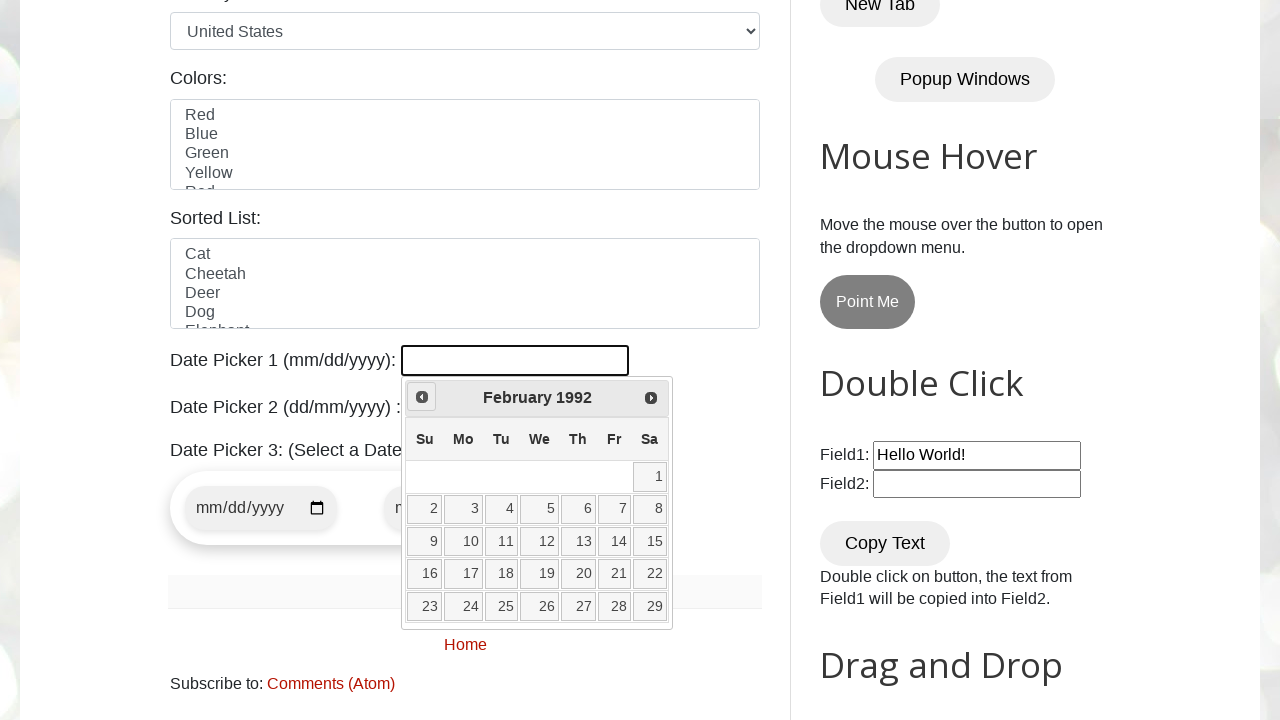

Waited 100ms for calendar update
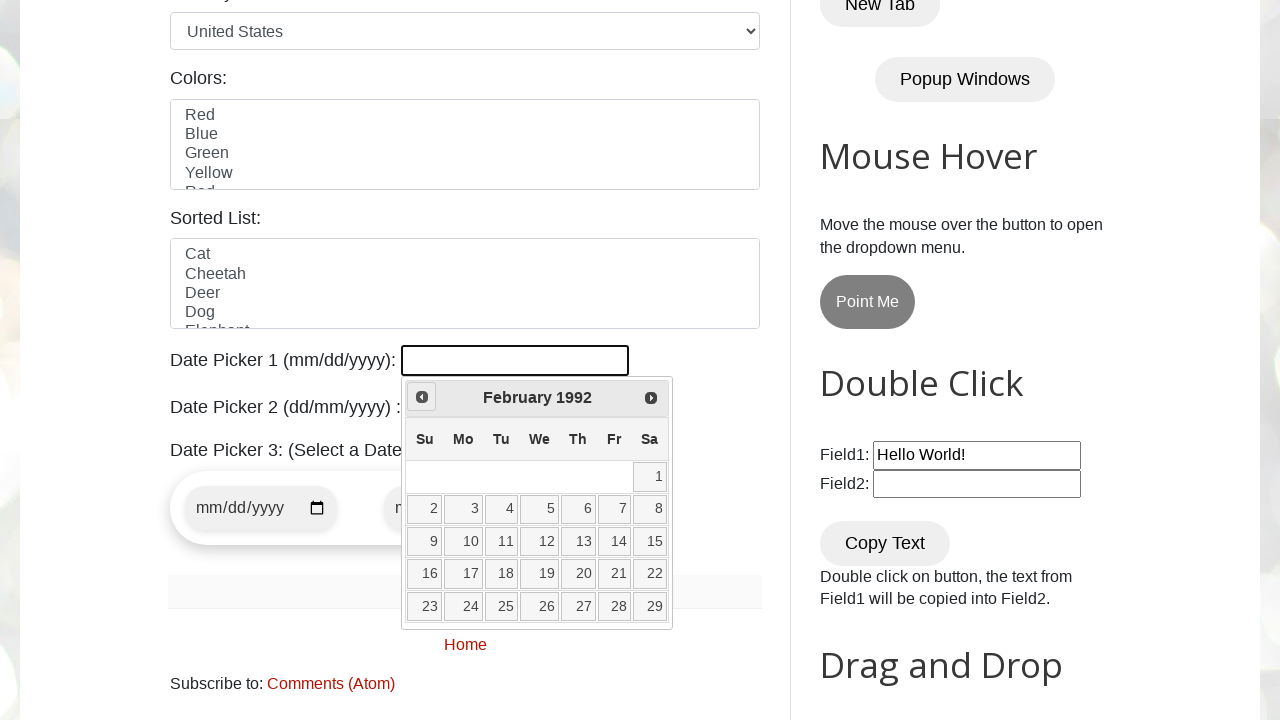

Clicked Prev button to navigate backwards (currently at February 1992) at (422, 397) on xpath=//span[text()='Prev']
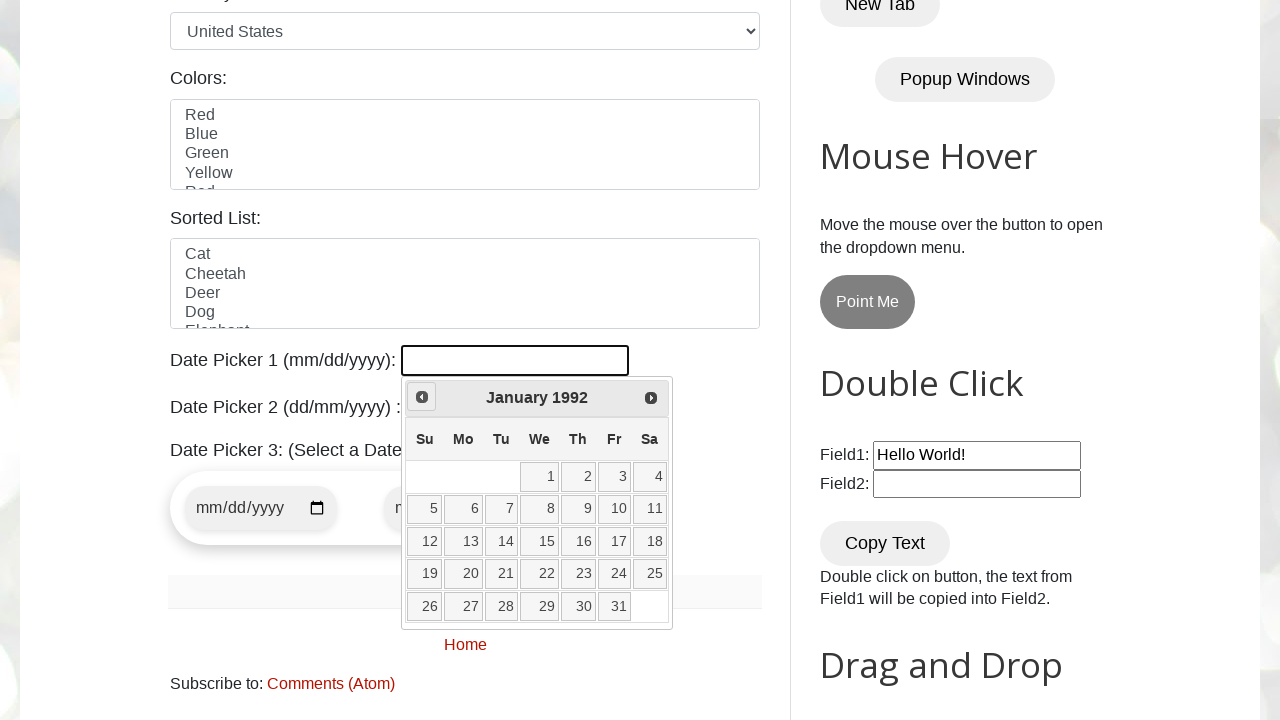

Waited 100ms for calendar update
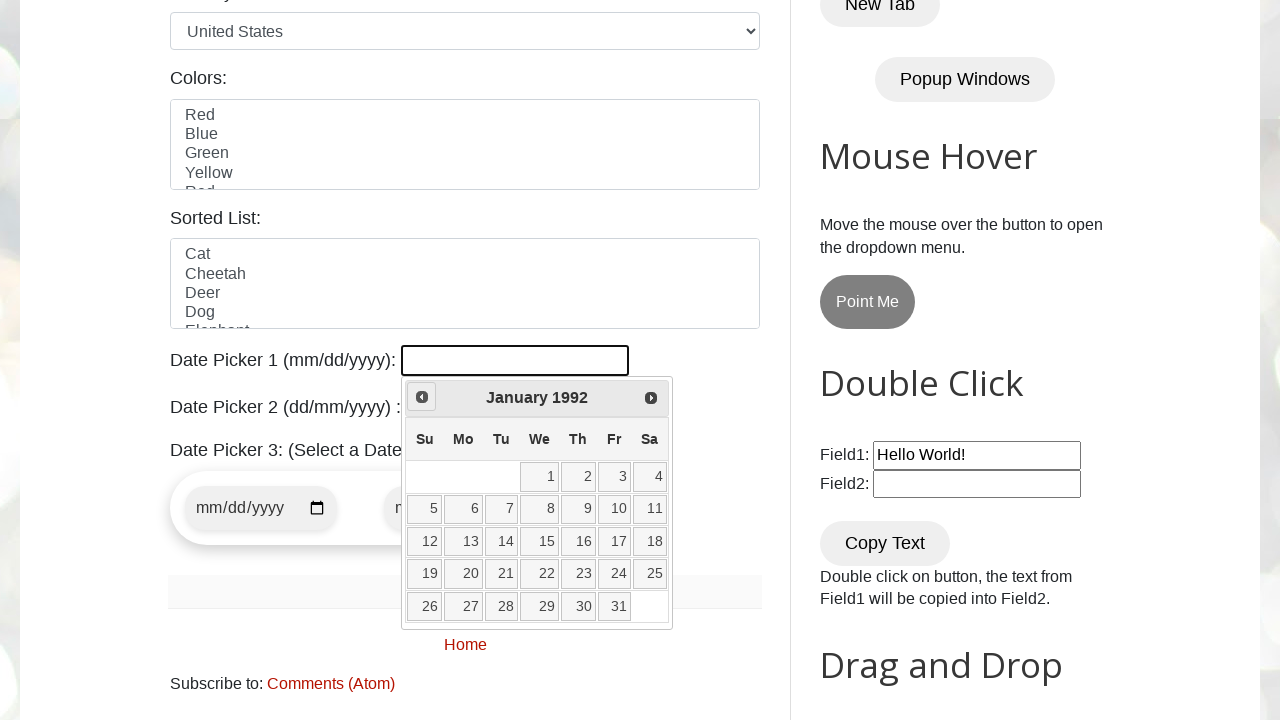

Clicked Prev button to navigate backwards (currently at January 1992) at (422, 397) on xpath=//span[text()='Prev']
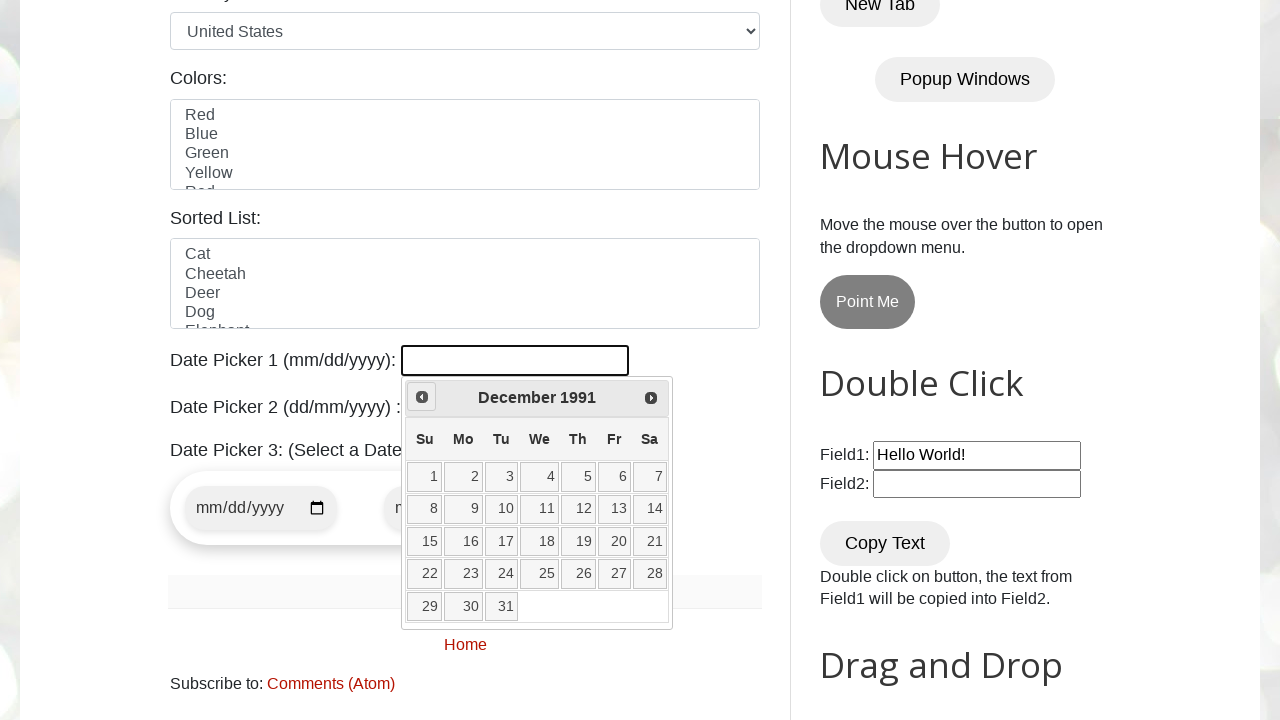

Waited 100ms for calendar update
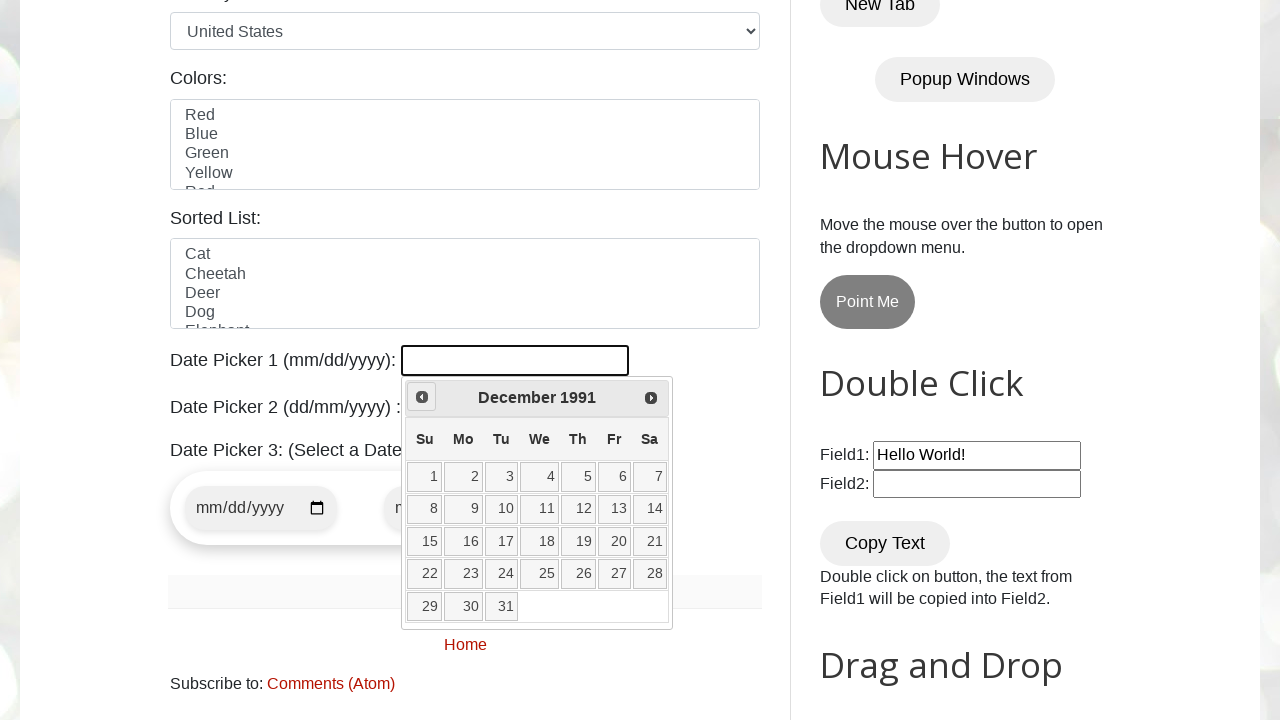

Clicked Prev button to navigate backwards (currently at December 1991) at (422, 397) on xpath=//span[text()='Prev']
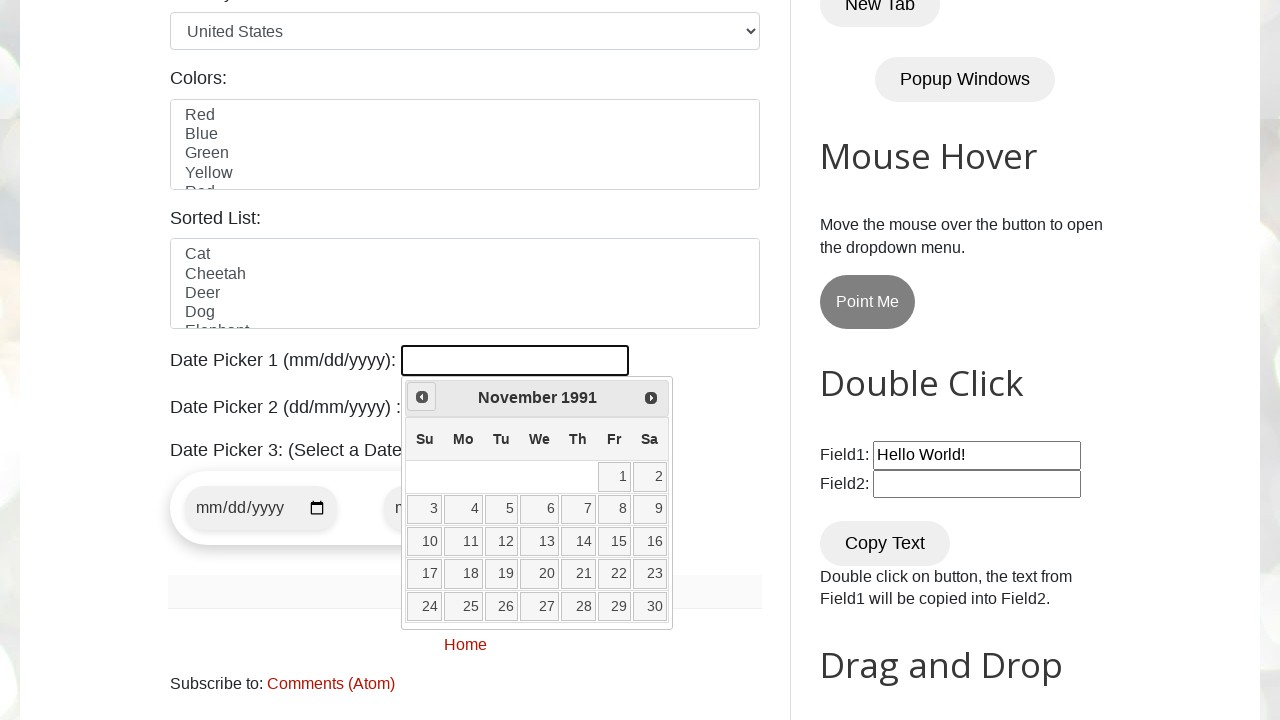

Waited 100ms for calendar update
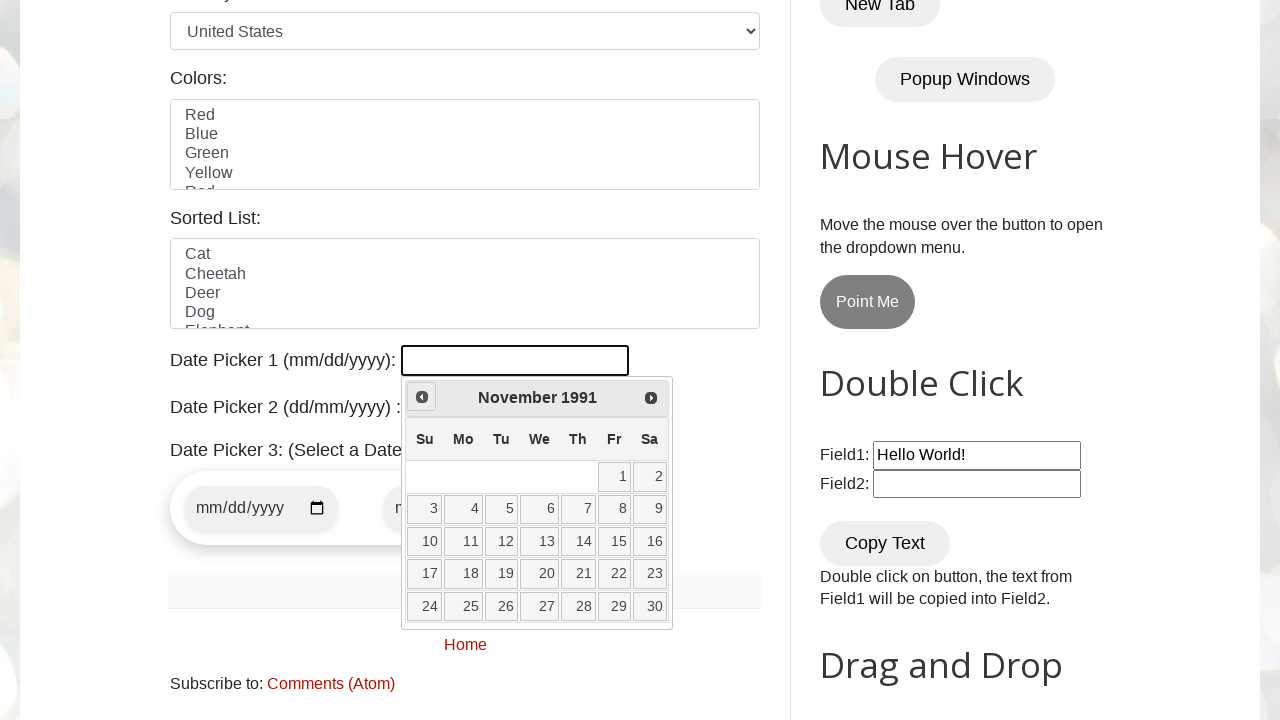

Clicked Prev button to navigate backwards (currently at November 1991) at (422, 397) on xpath=//span[text()='Prev']
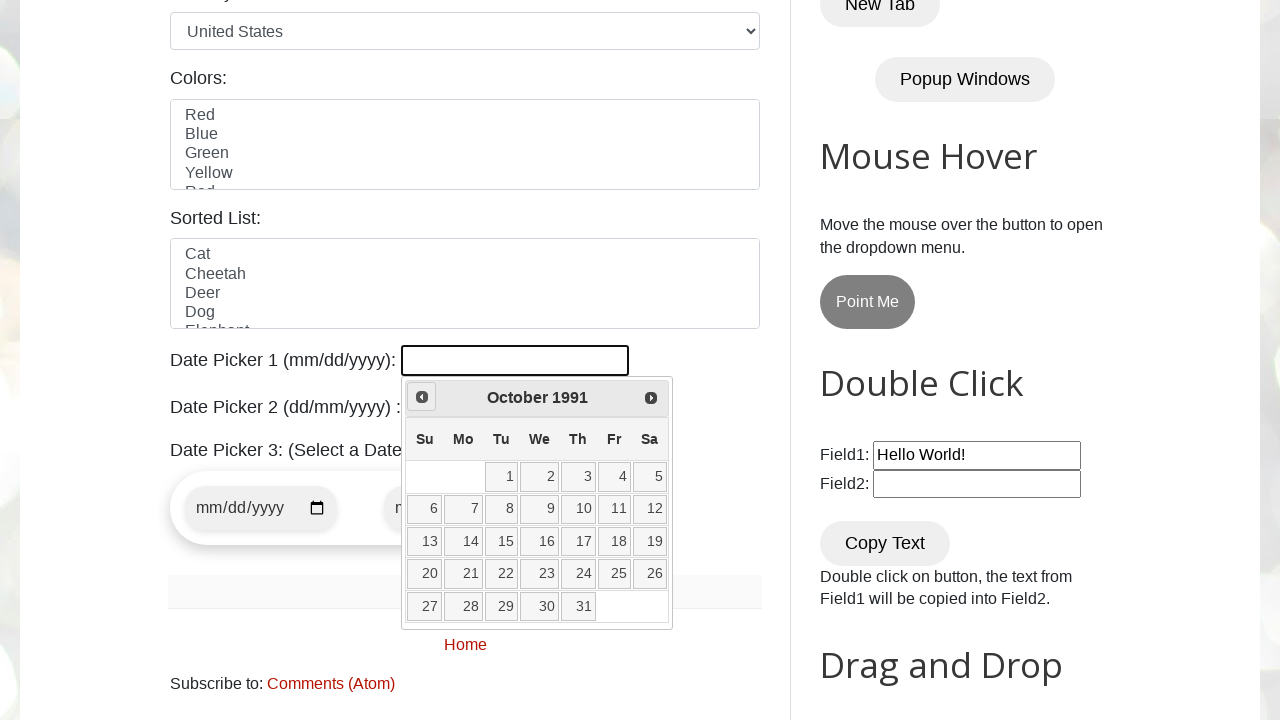

Waited 100ms for calendar update
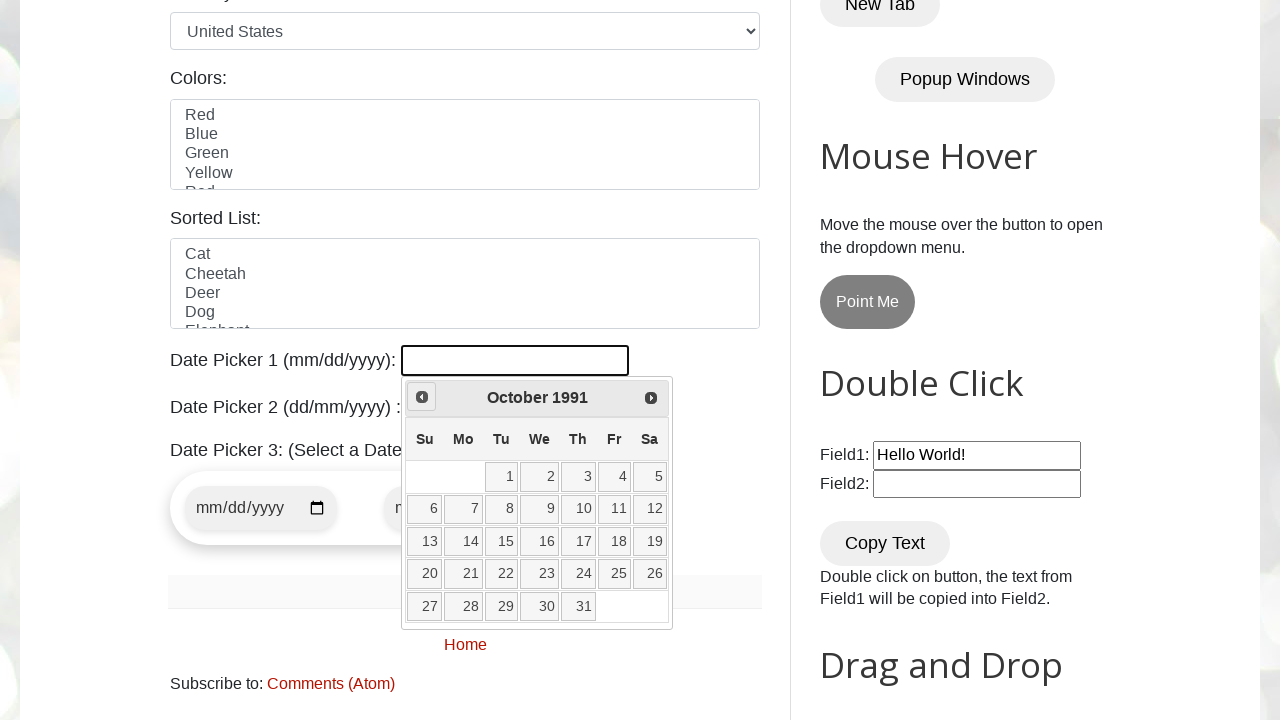

Clicked Prev button to navigate backwards (currently at October 1991) at (422, 397) on xpath=//span[text()='Prev']
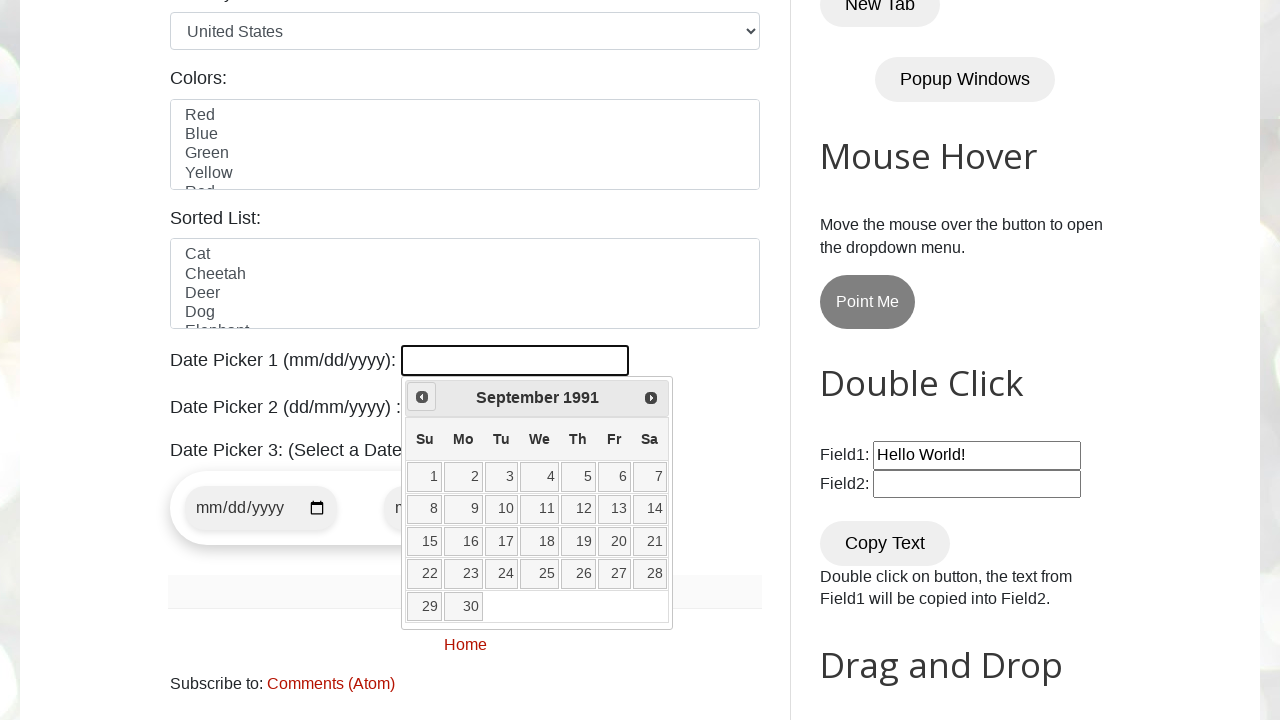

Waited 100ms for calendar update
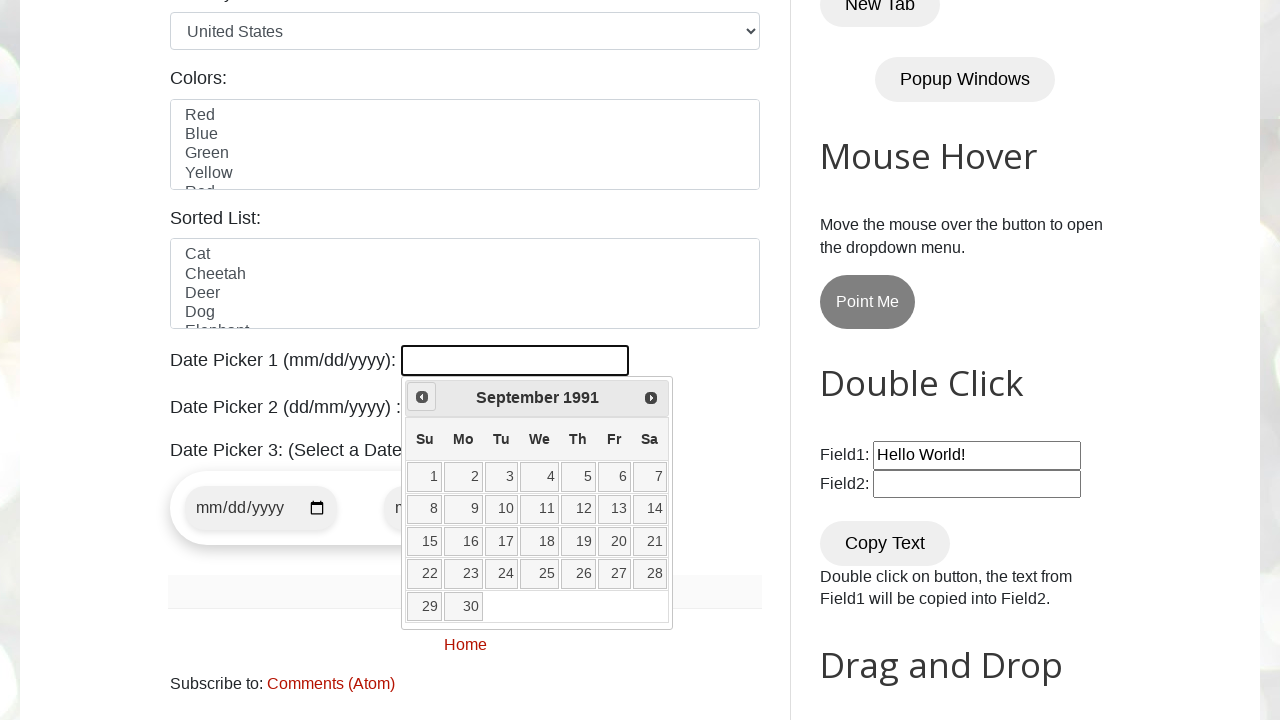

Clicked Prev button to navigate backwards (currently at September 1991) at (422, 397) on xpath=//span[text()='Prev']
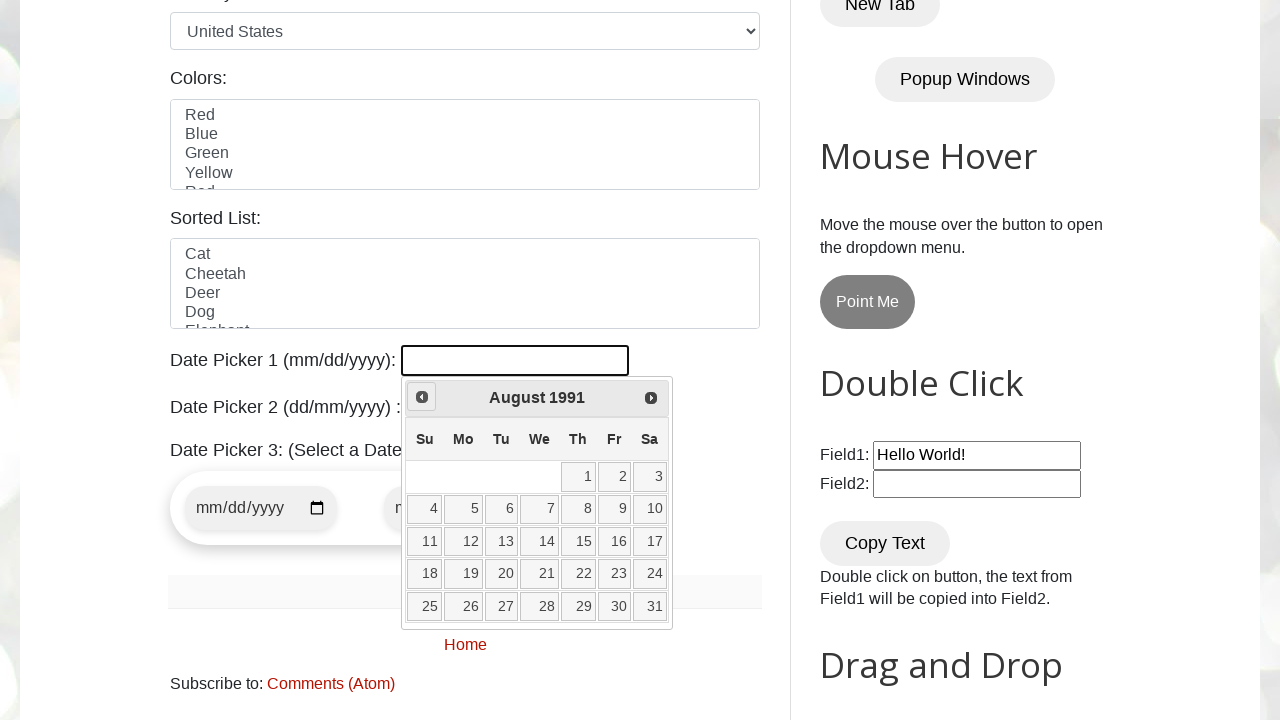

Waited 100ms for calendar update
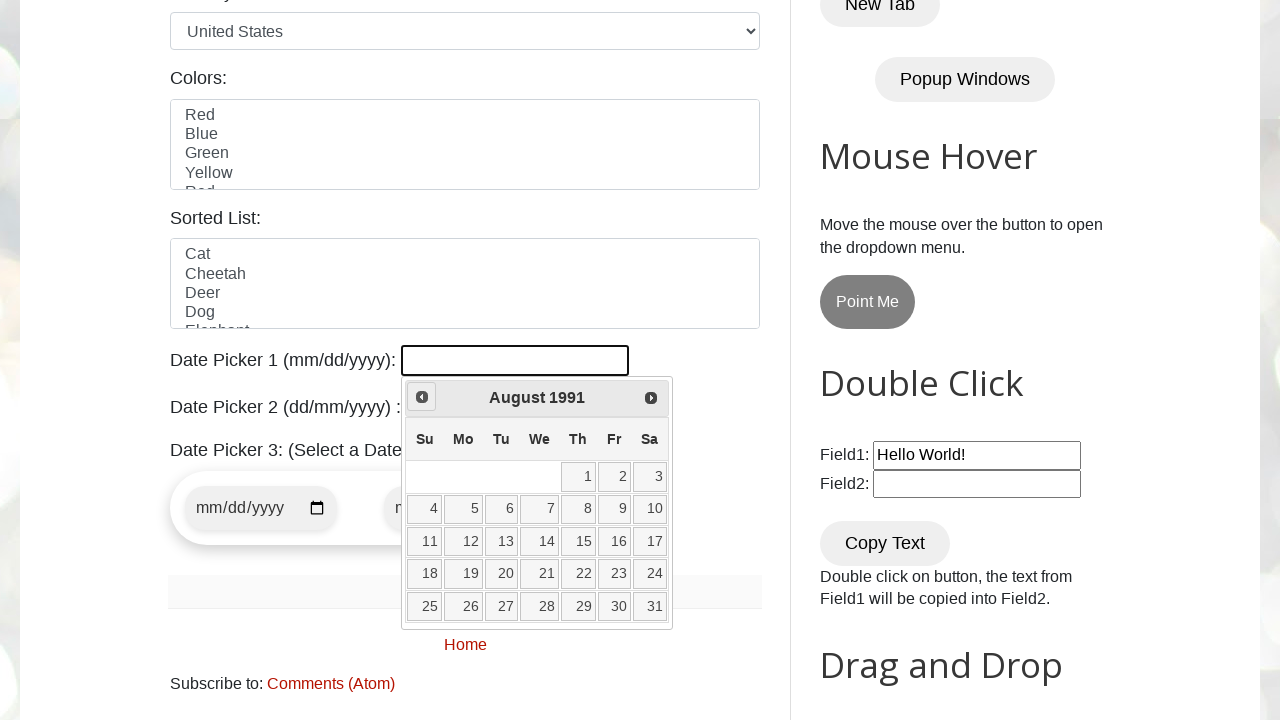

Clicked Prev button to navigate backwards (currently at August 1991) at (422, 397) on xpath=//span[text()='Prev']
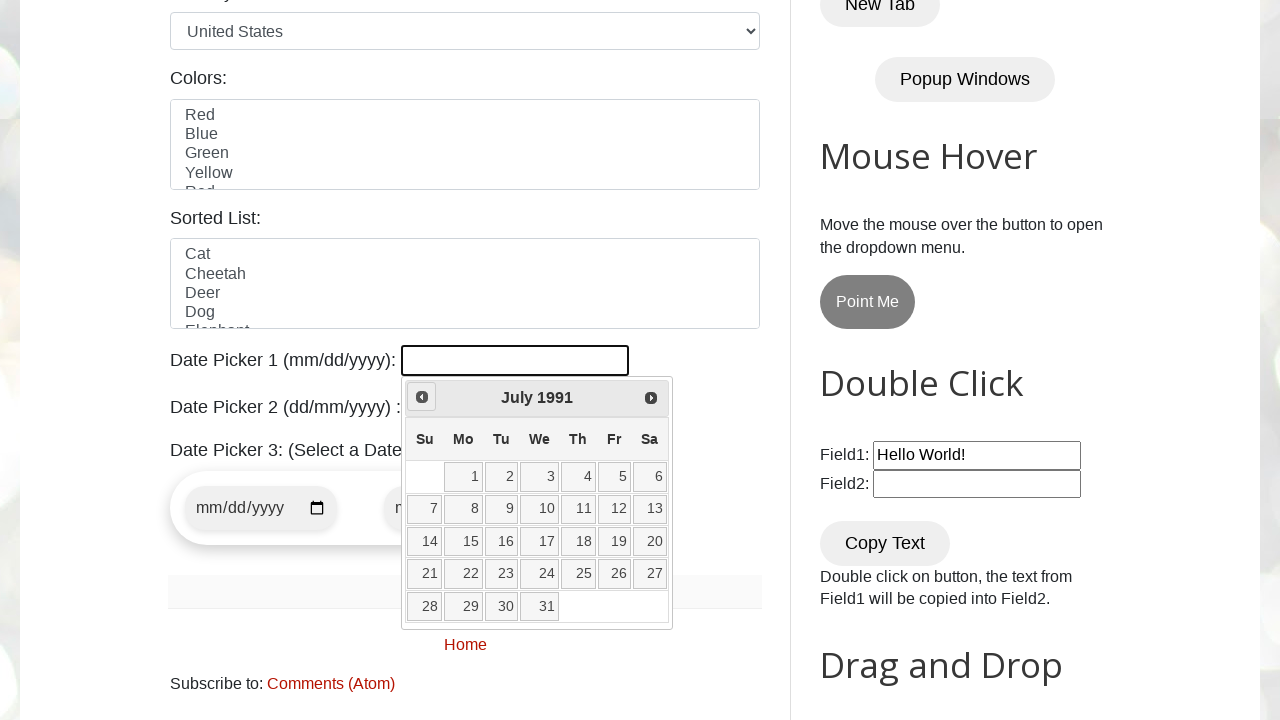

Waited 100ms for calendar update
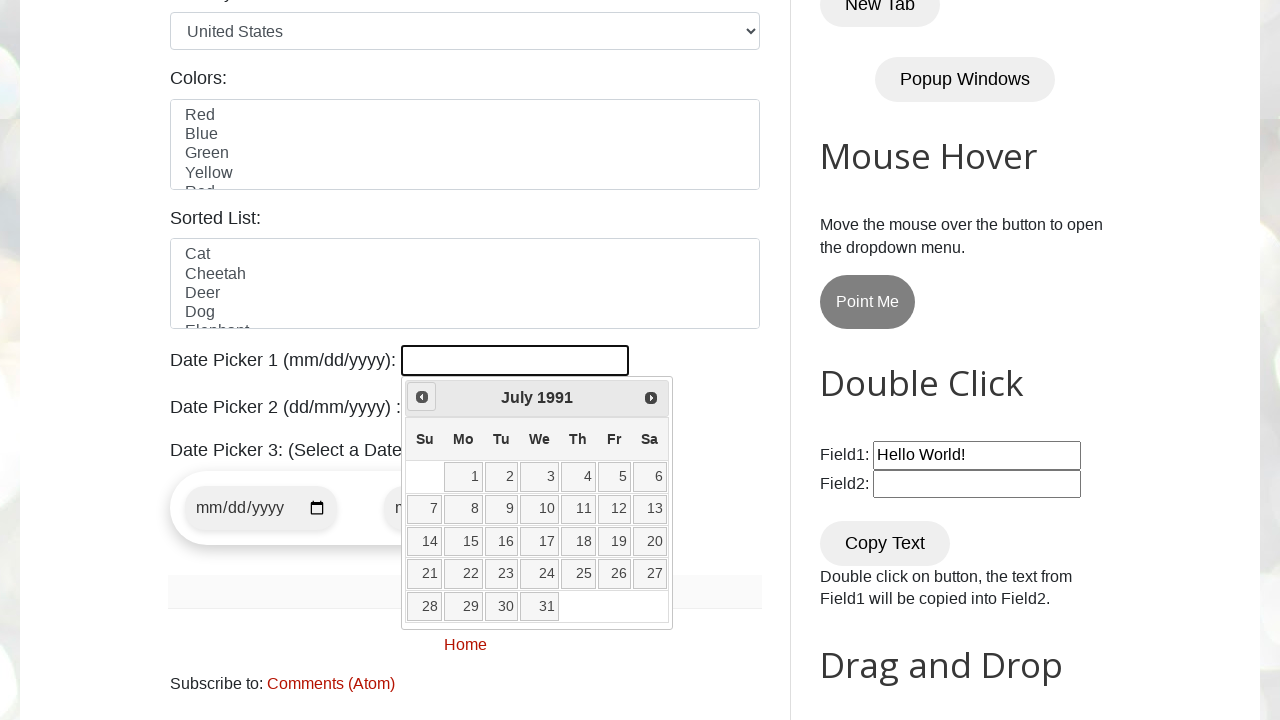

Clicked Prev button to navigate backwards (currently at July 1991) at (422, 397) on xpath=//span[text()='Prev']
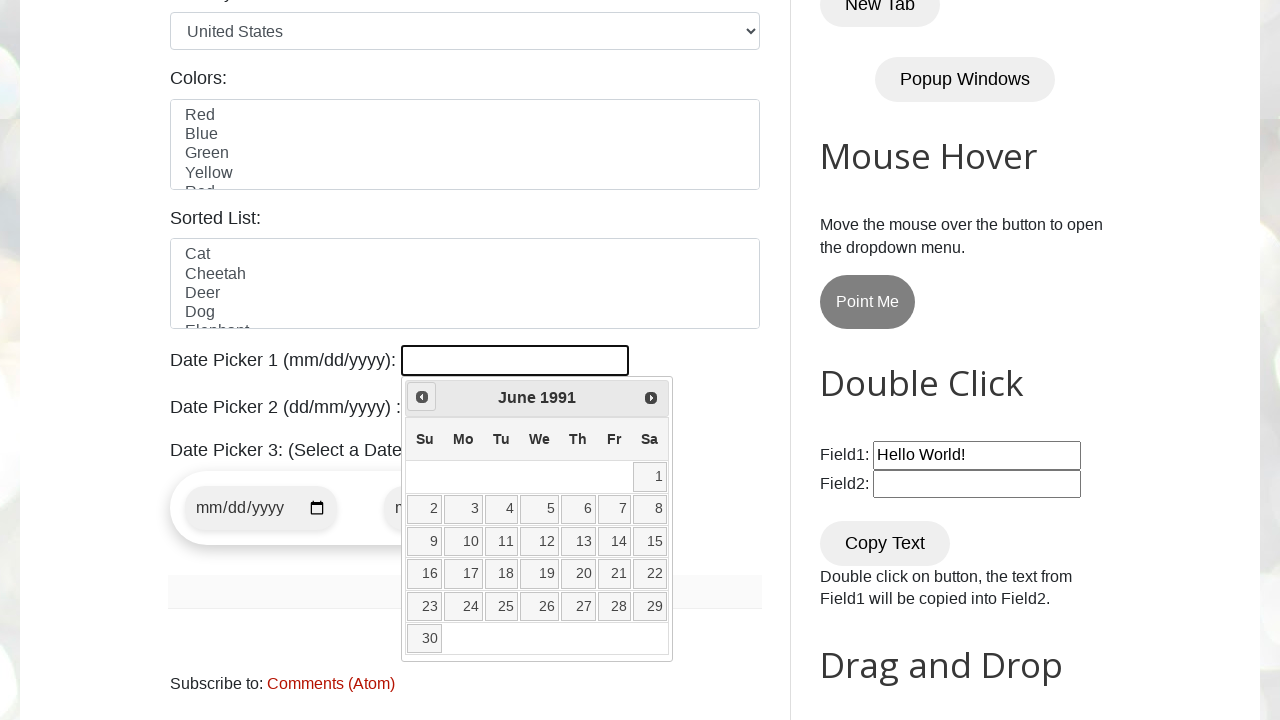

Waited 100ms for calendar update
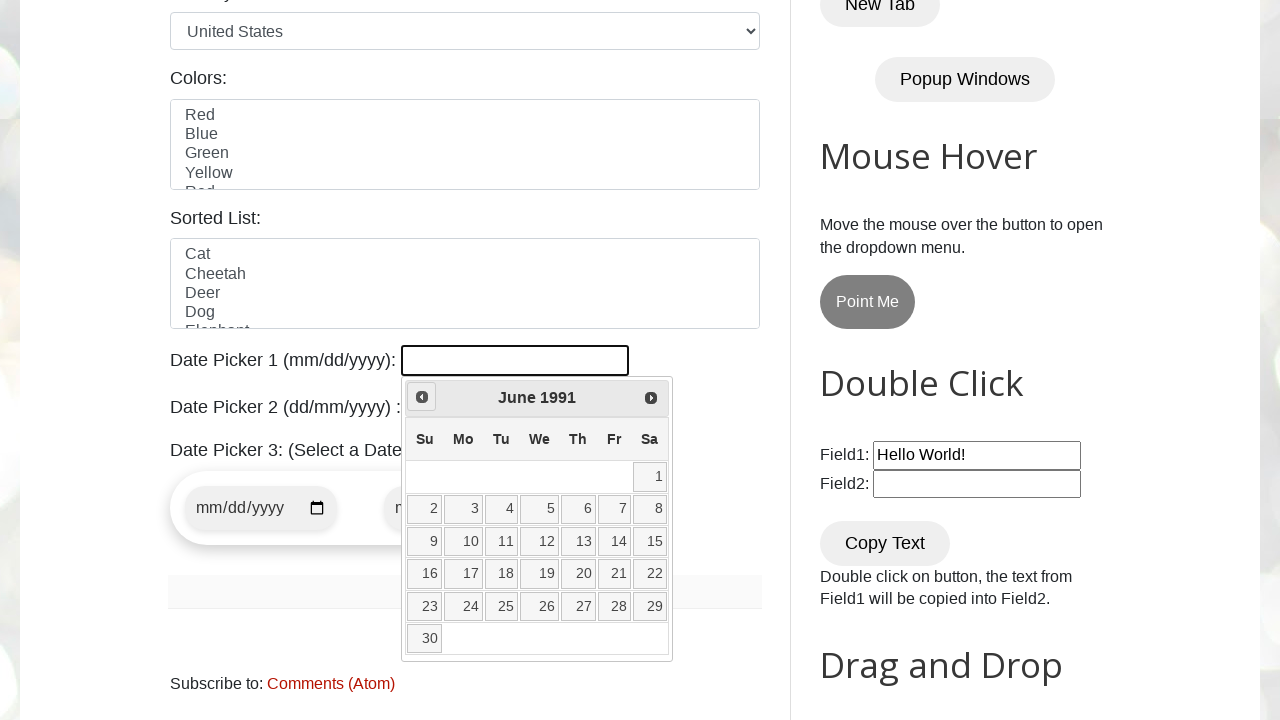

Clicked Prev button to navigate backwards (currently at June 1991) at (422, 397) on xpath=//span[text()='Prev']
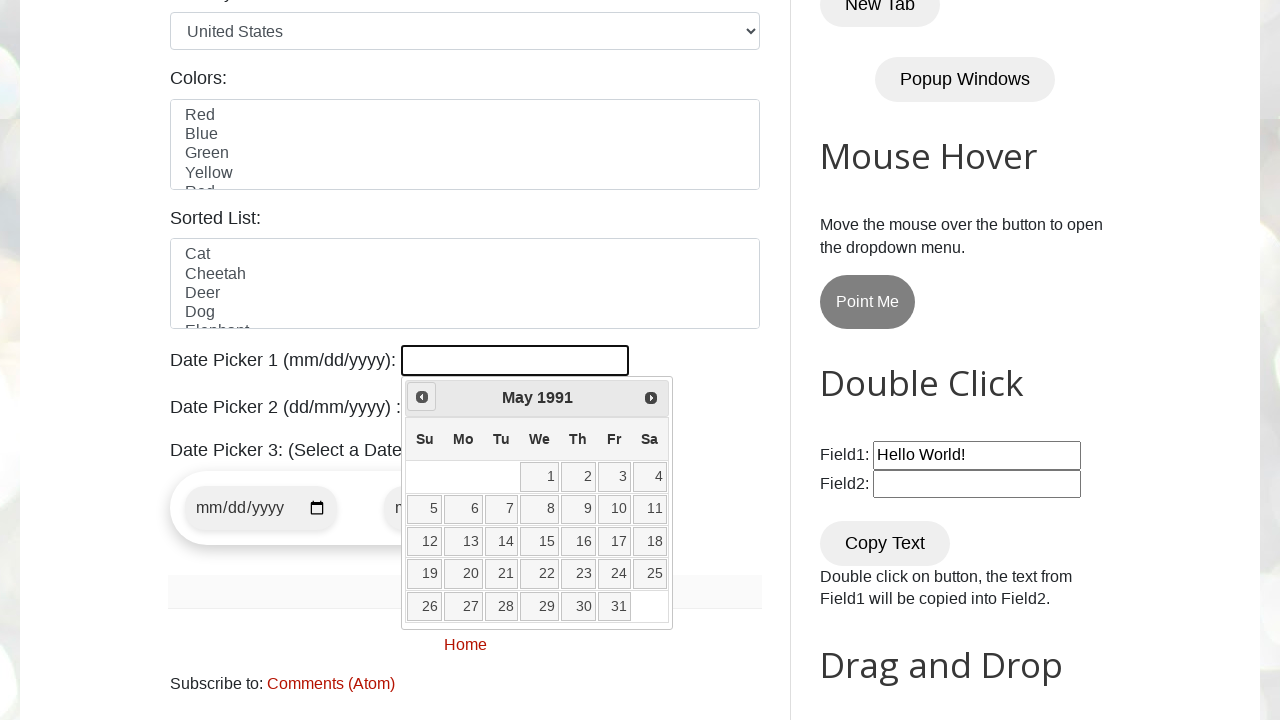

Waited 100ms for calendar update
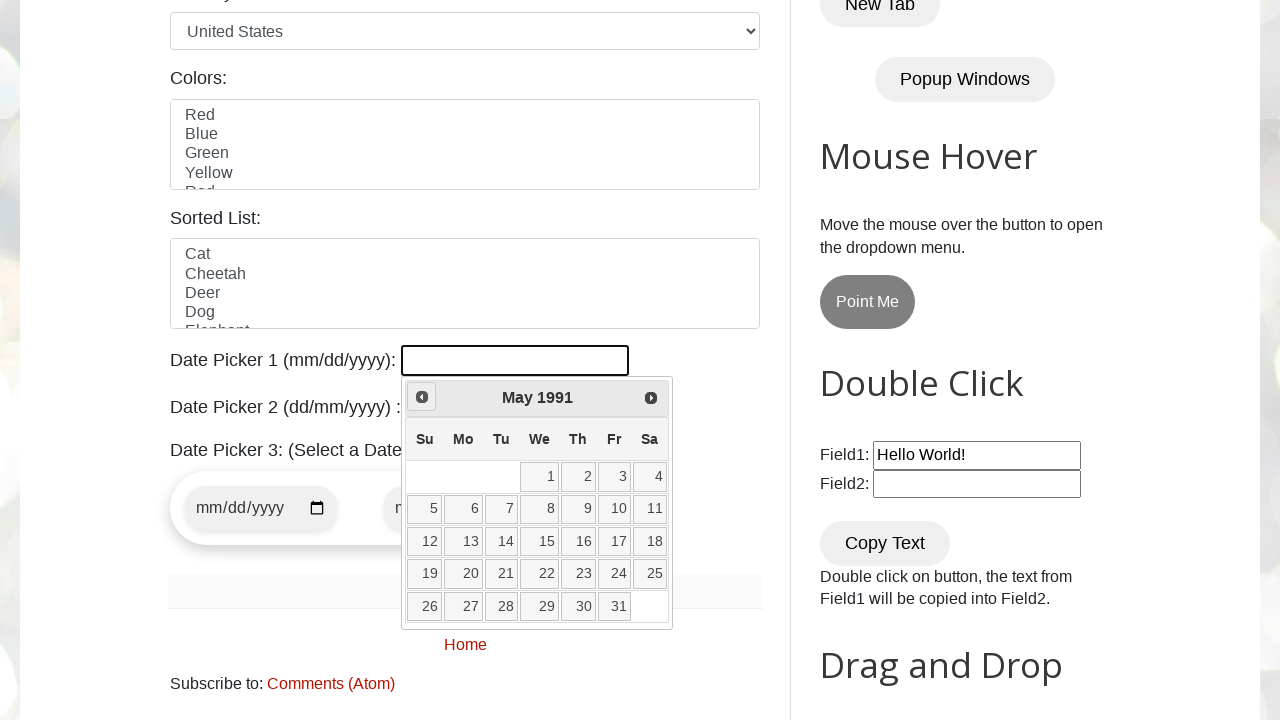

Clicked Prev button to navigate backwards (currently at May 1991) at (422, 397) on xpath=//span[text()='Prev']
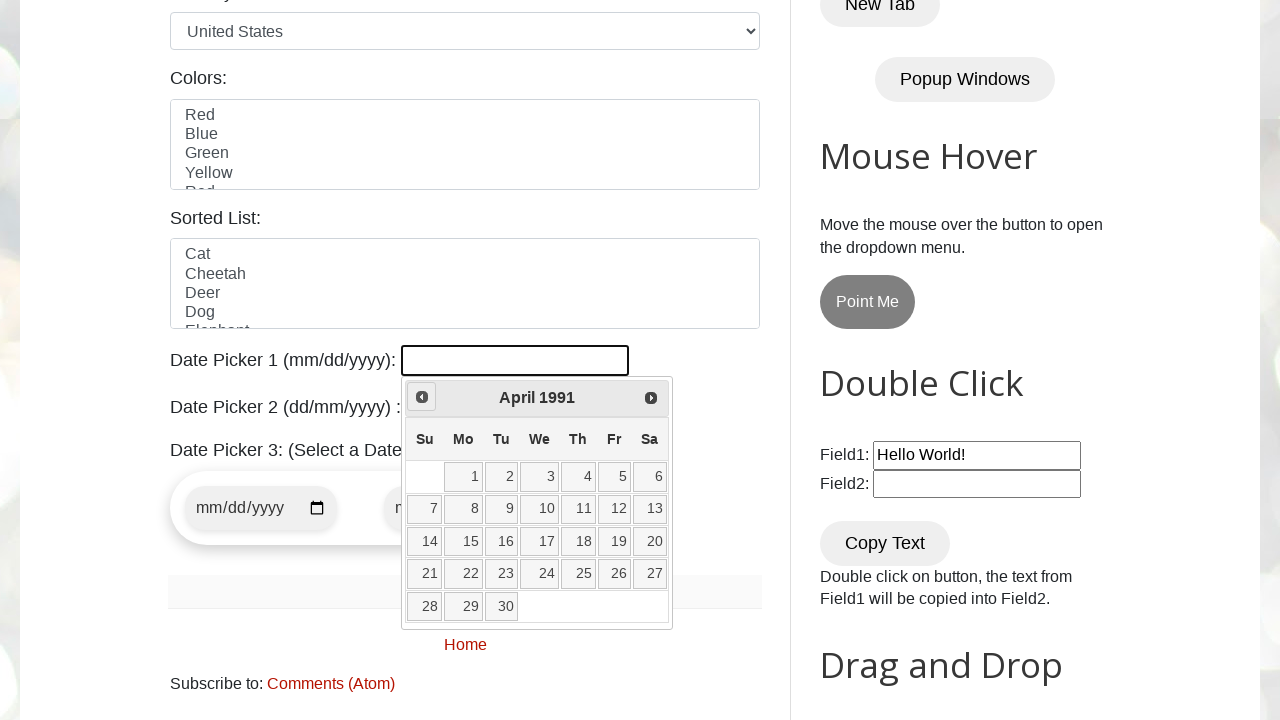

Waited 100ms for calendar update
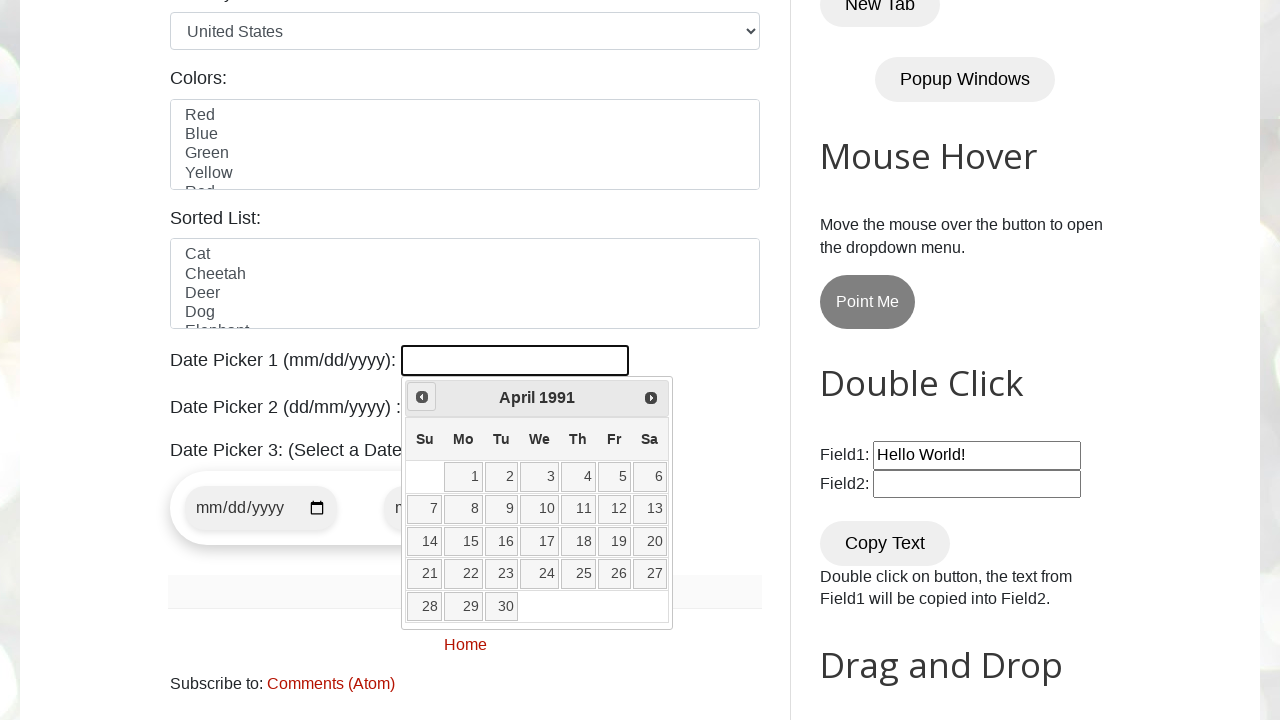

Clicked Prev button to navigate backwards (currently at April 1991) at (422, 397) on xpath=//span[text()='Prev']
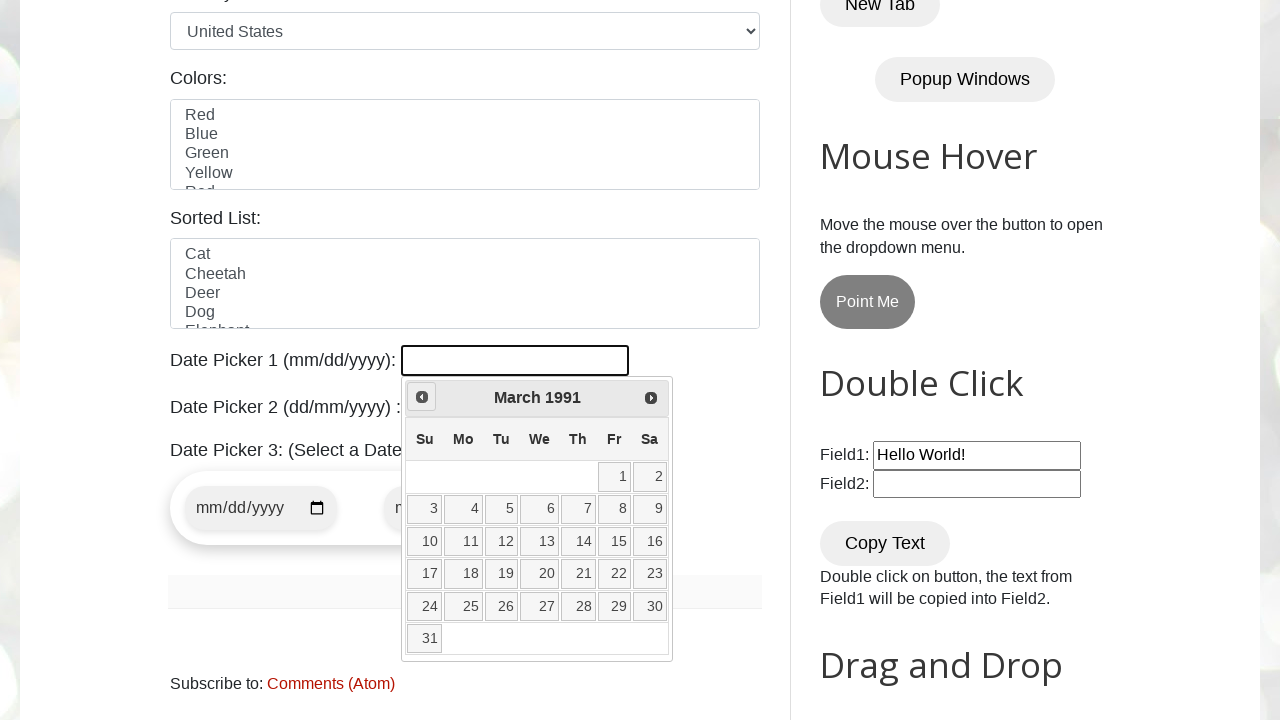

Waited 100ms for calendar update
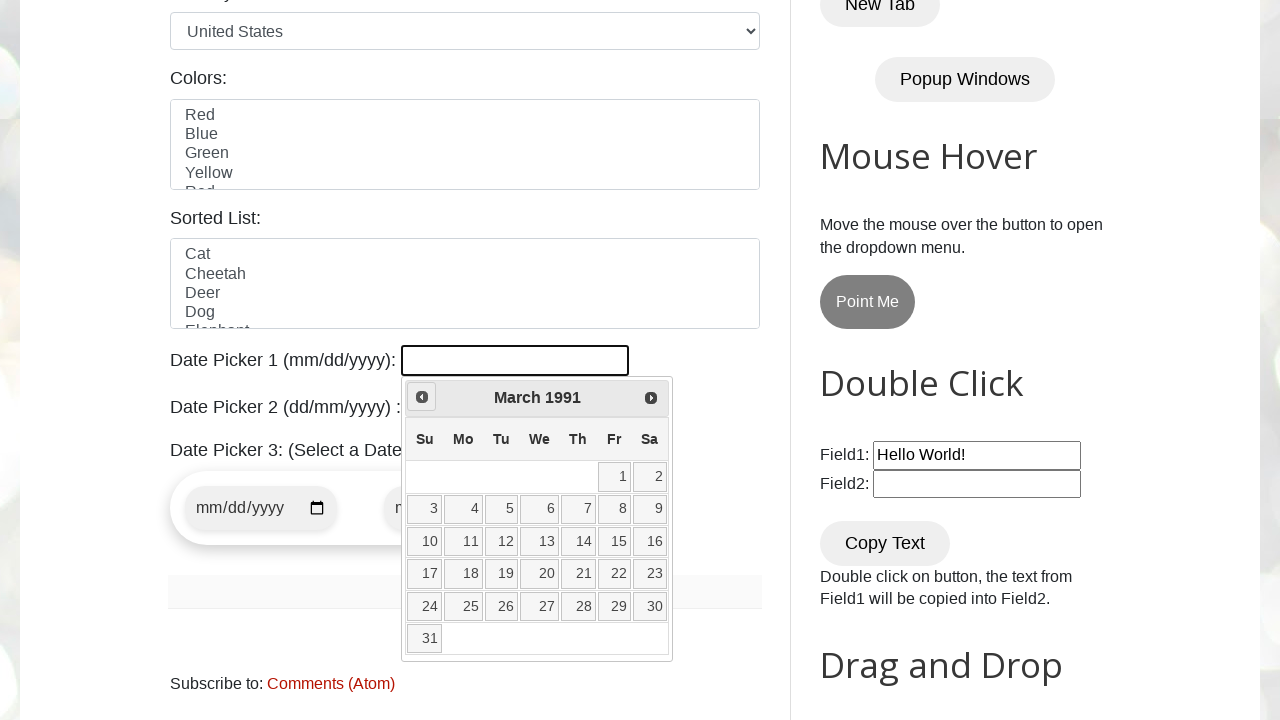

Clicked Prev button to navigate backwards (currently at March 1991) at (422, 397) on xpath=//span[text()='Prev']
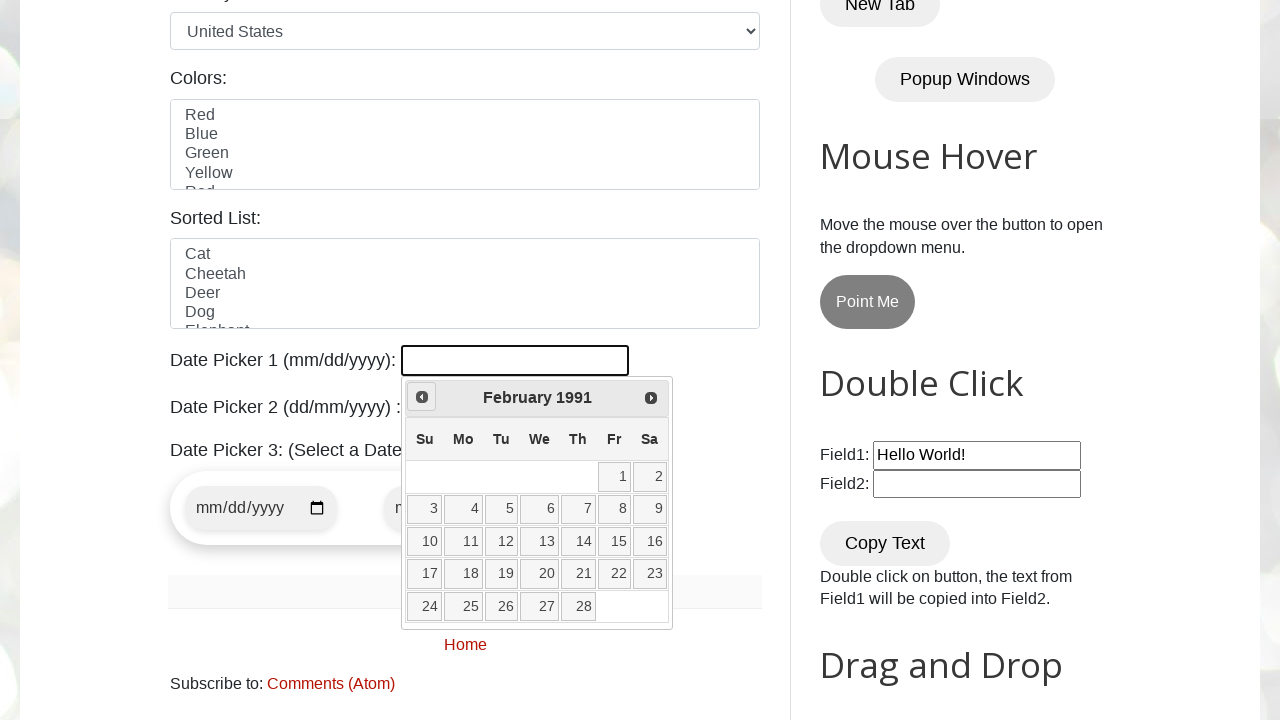

Waited 100ms for calendar update
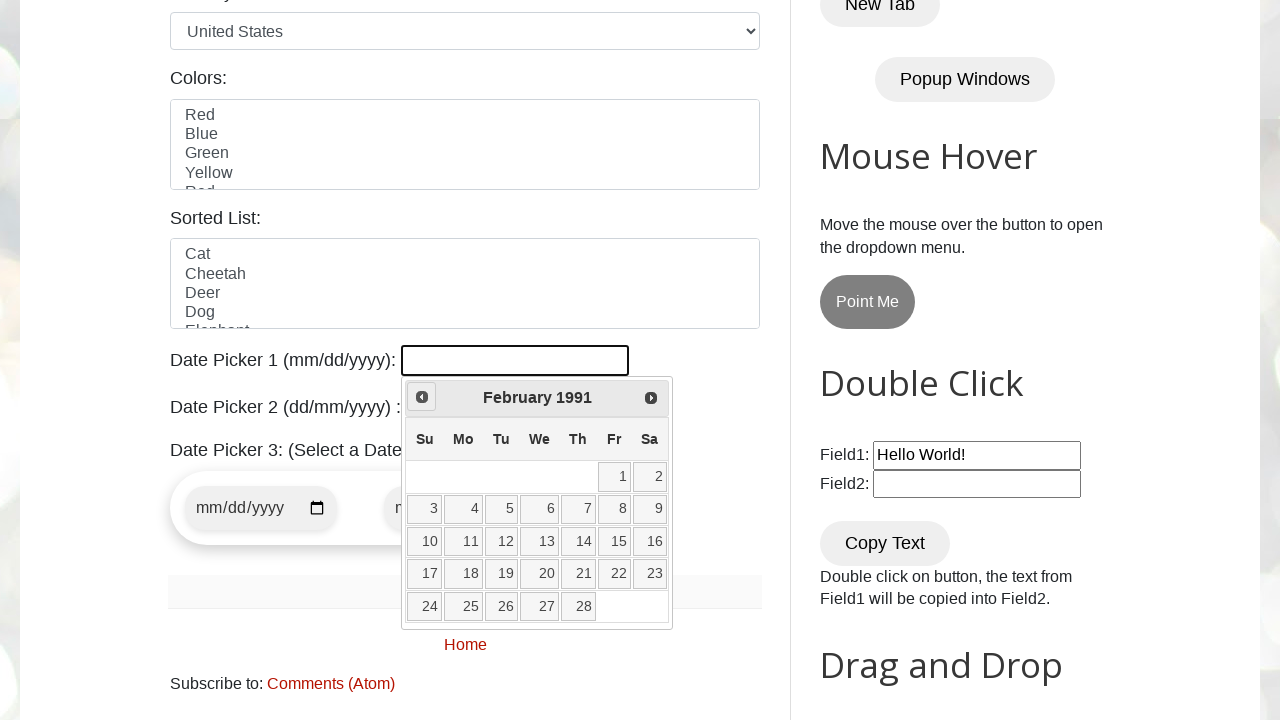

Clicked Prev button to navigate backwards (currently at February 1991) at (422, 397) on xpath=//span[text()='Prev']
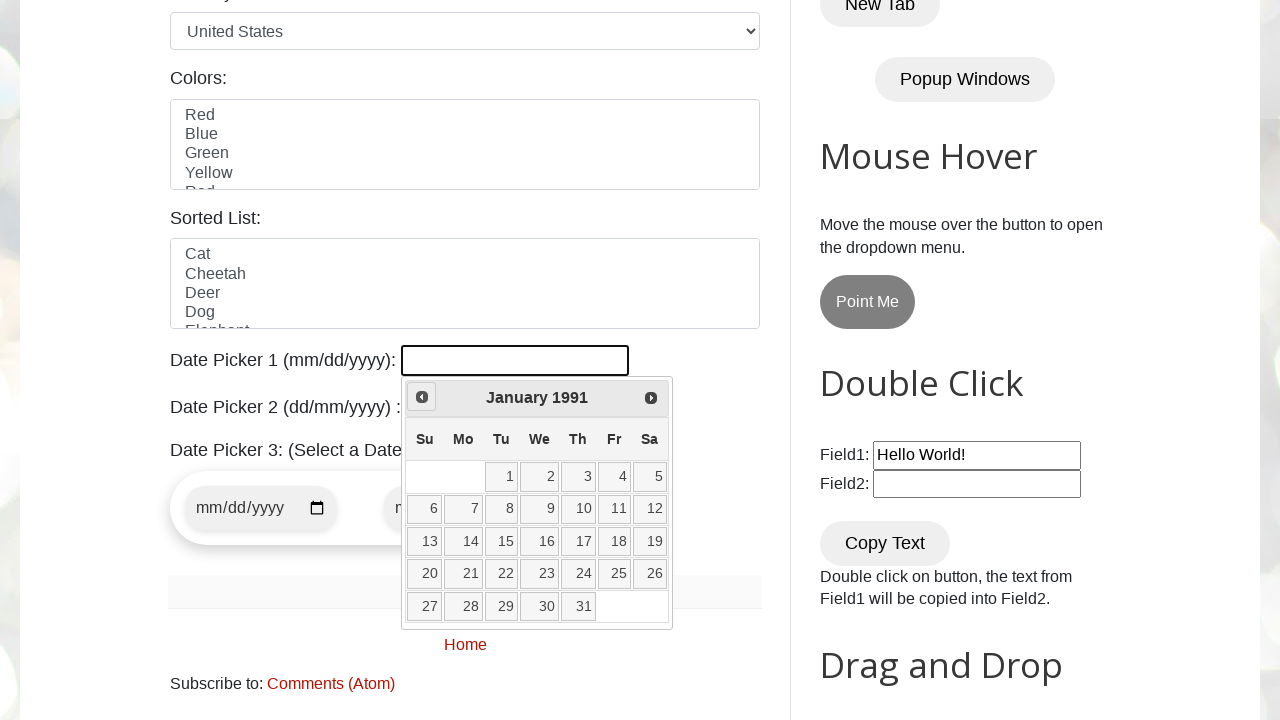

Waited 100ms for calendar update
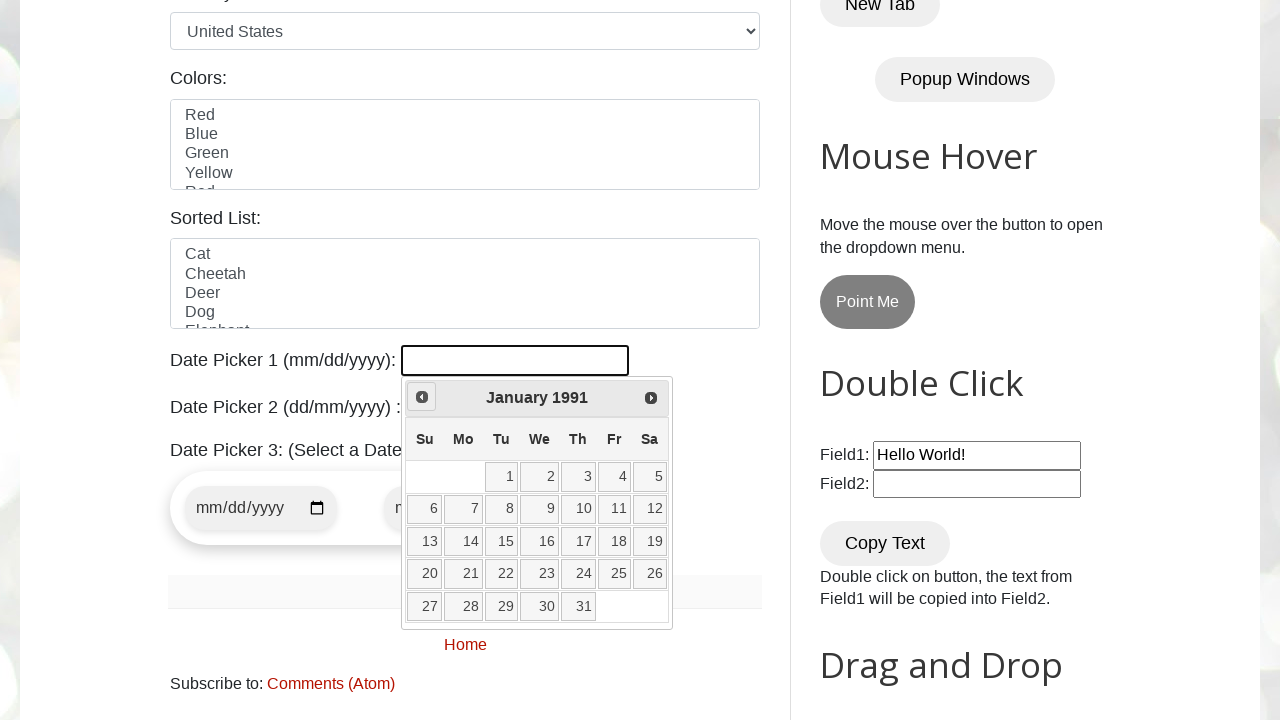

Selected date 24 from the calendar at (578, 574) on //a[@class='ui-state-default'][text()='24']
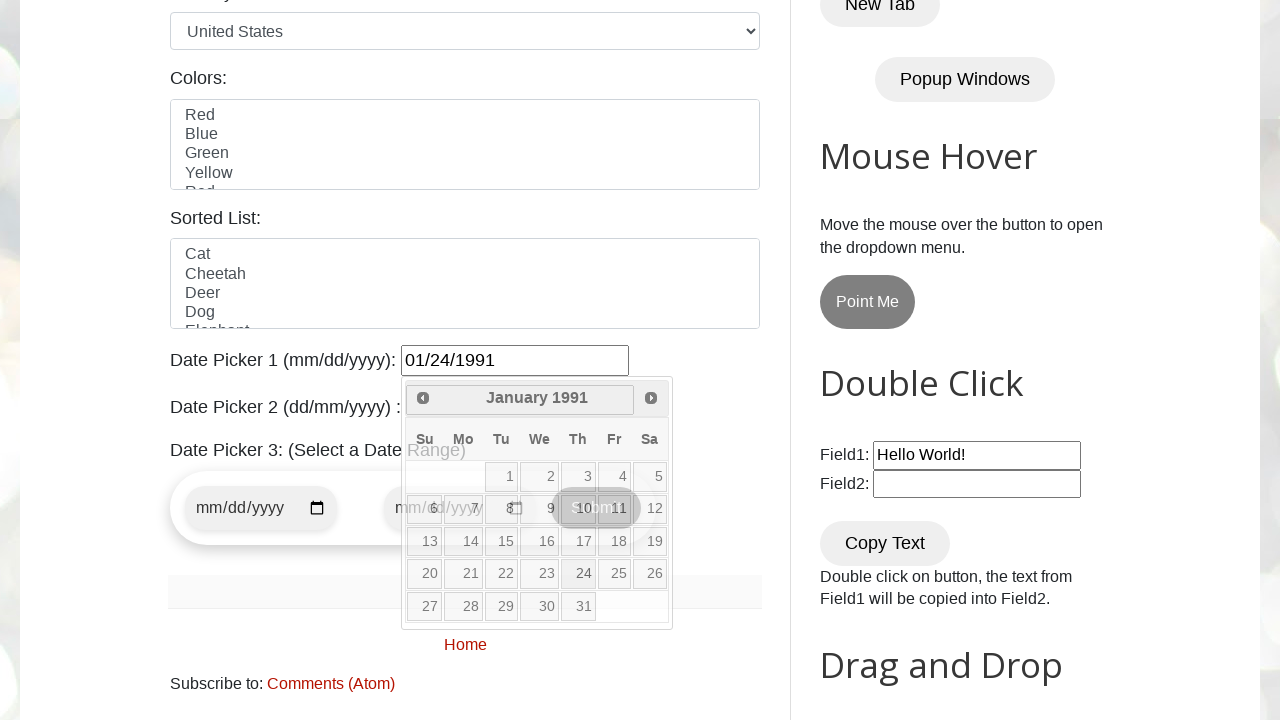

Retrieved selected date value: 01/24/1991
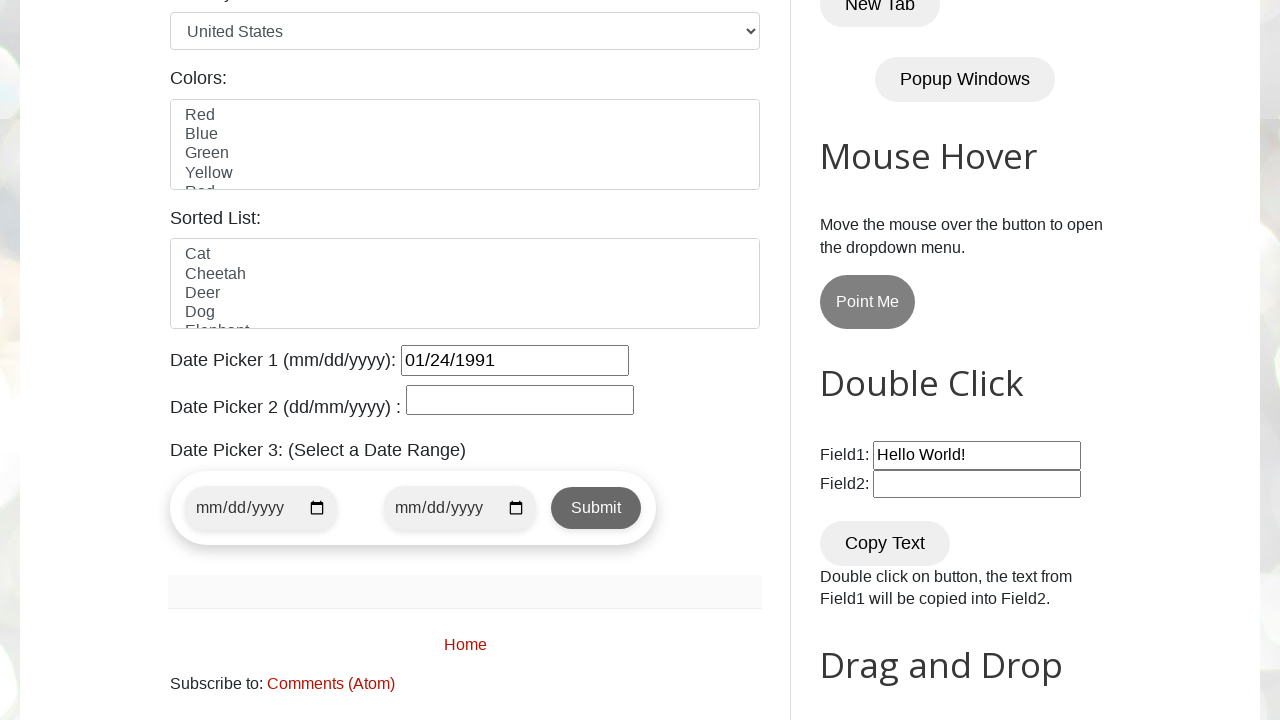

Verified selected date is 01/24/1991
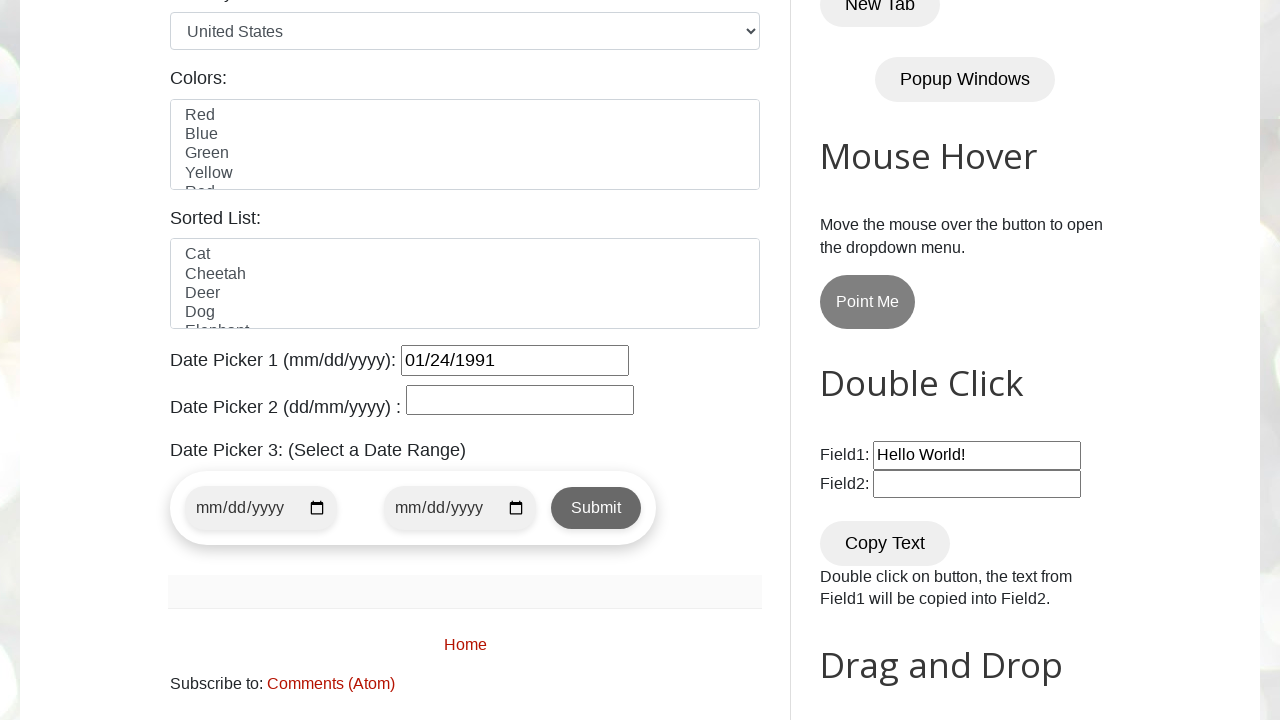

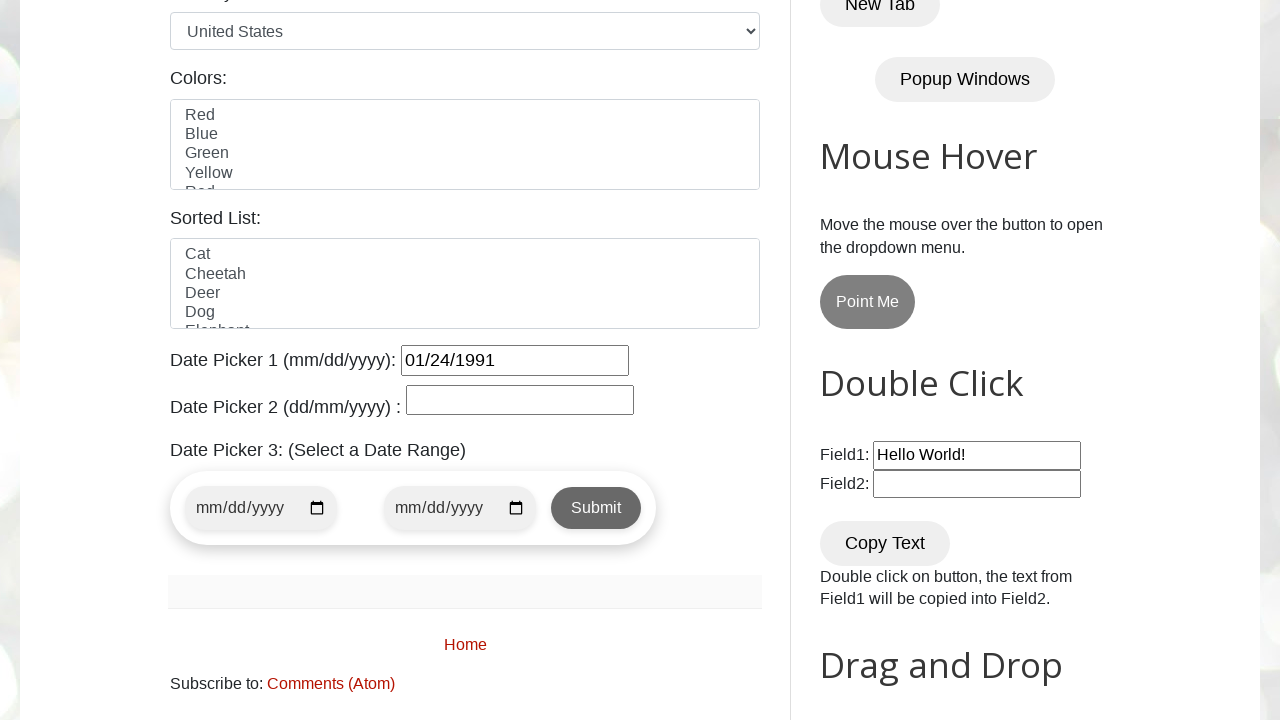